Tests a datepicker widget by switching to an iframe, opening the date picker, and navigating to a specific date (April 1, 2000) by clicking the previous month button until reaching the target year.

Starting URL: https://www.globalsqa.com/demo-site/datepicker/

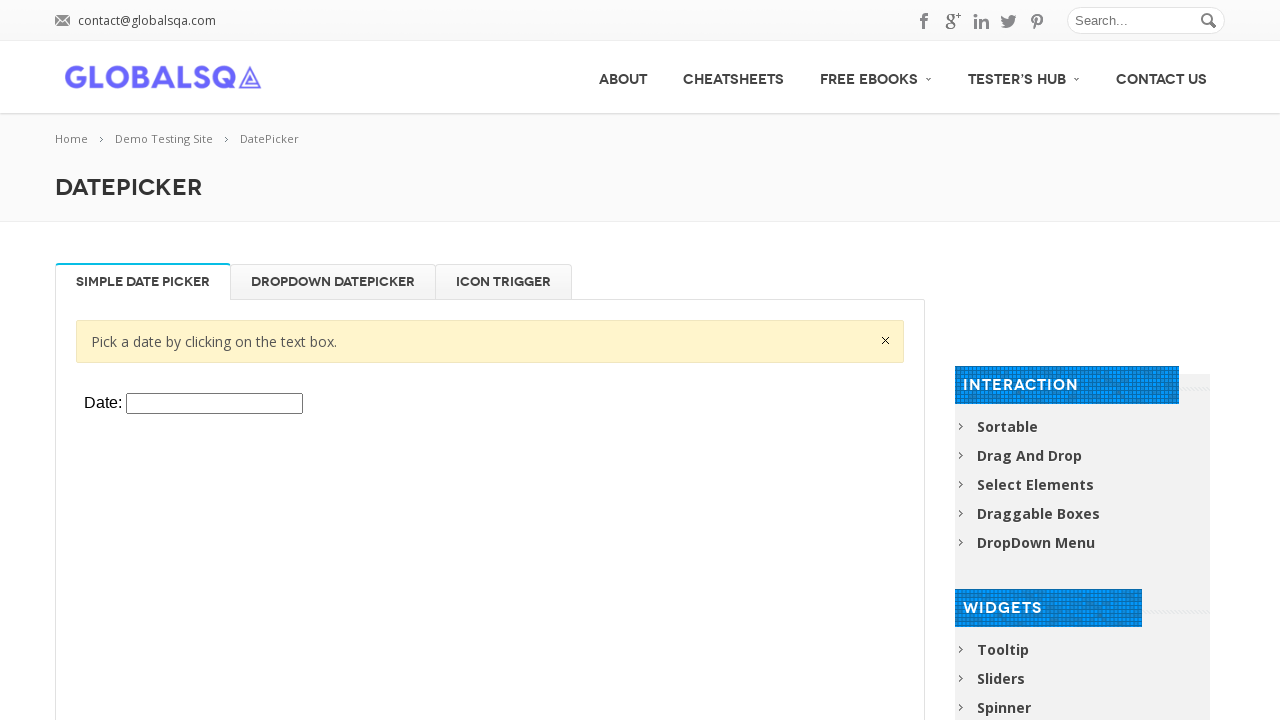

Located datepicker iframe
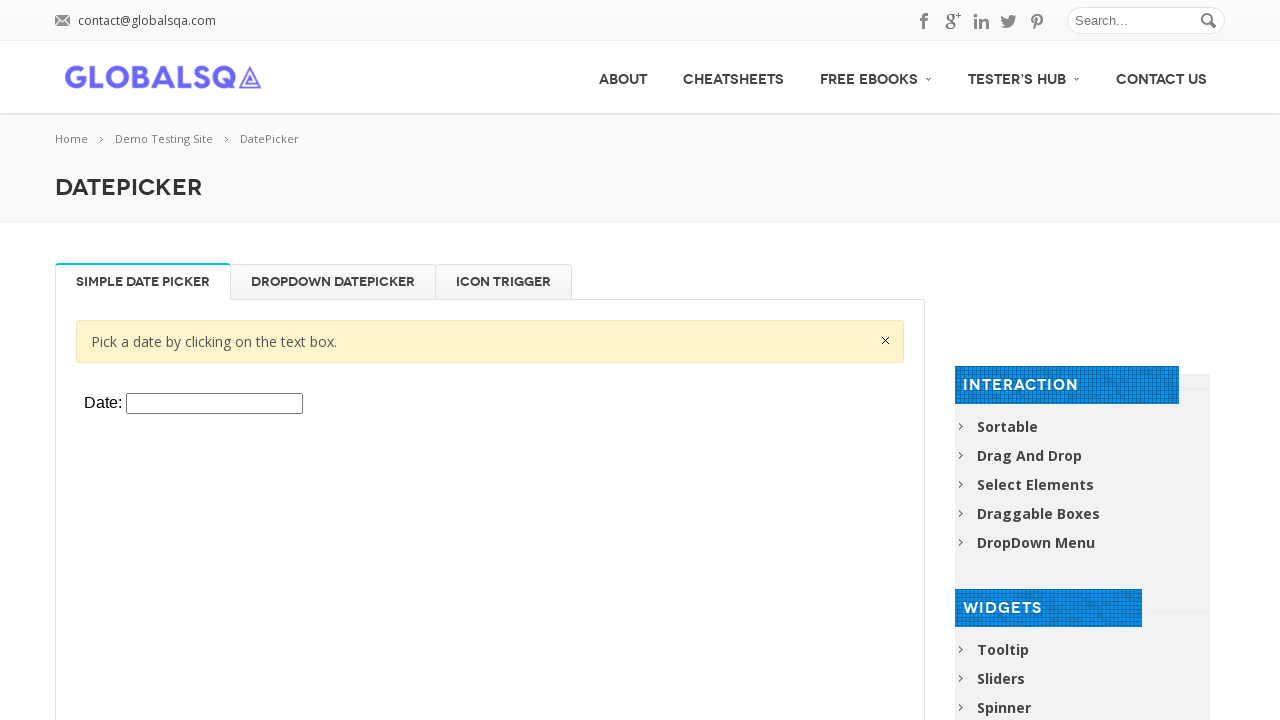

Clicked datepicker input to open calendar widget at (214, 404) on xpath=//div[@class='resp-tabs-container']/div[1]/p/iframe >> internal:control=en
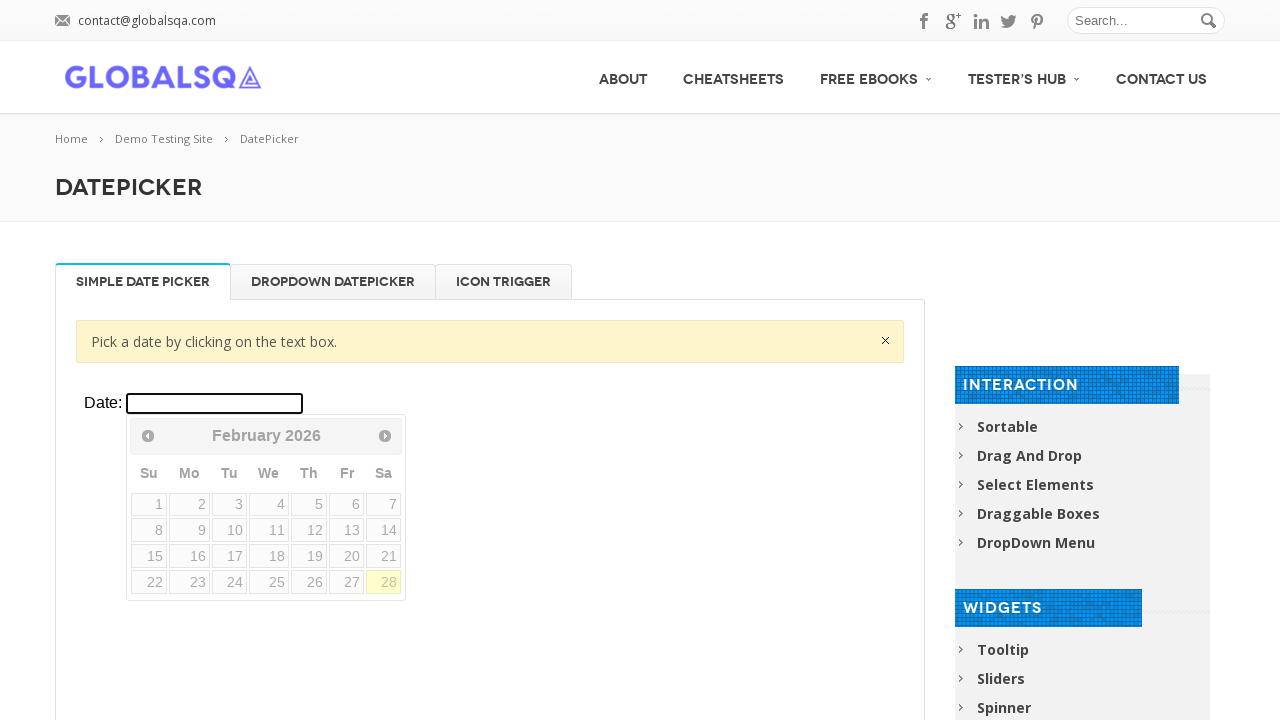

Retrieved current date: February 2026
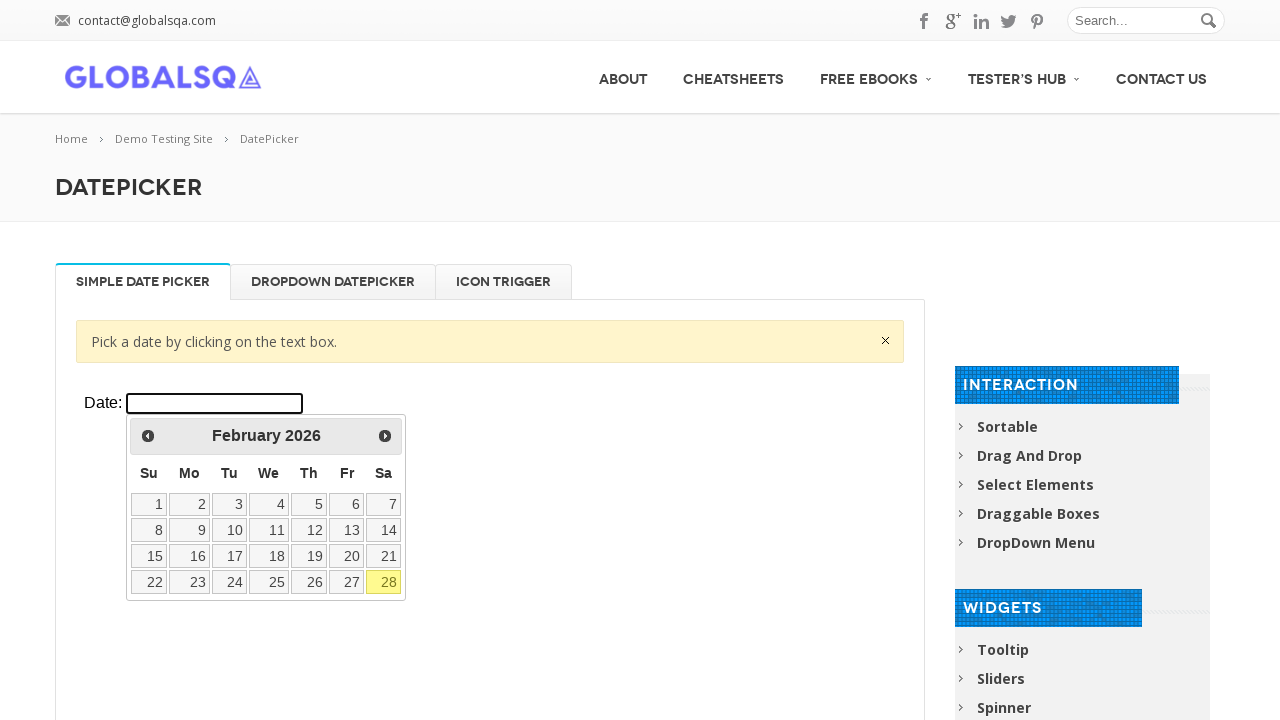

Clicked previous month button to navigate backwards at (148, 436) on xpath=//div[@class='resp-tabs-container']/div[1]/p/iframe >> internal:control=en
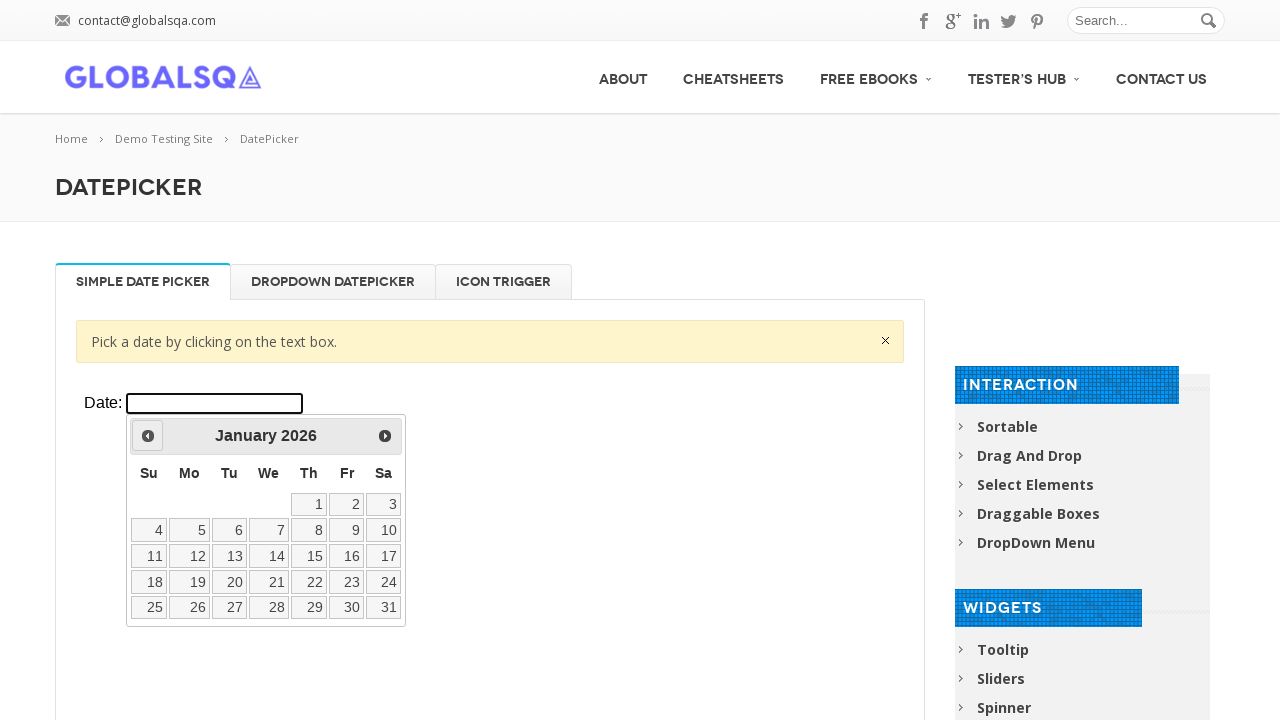

Retrieved current date: January 2026
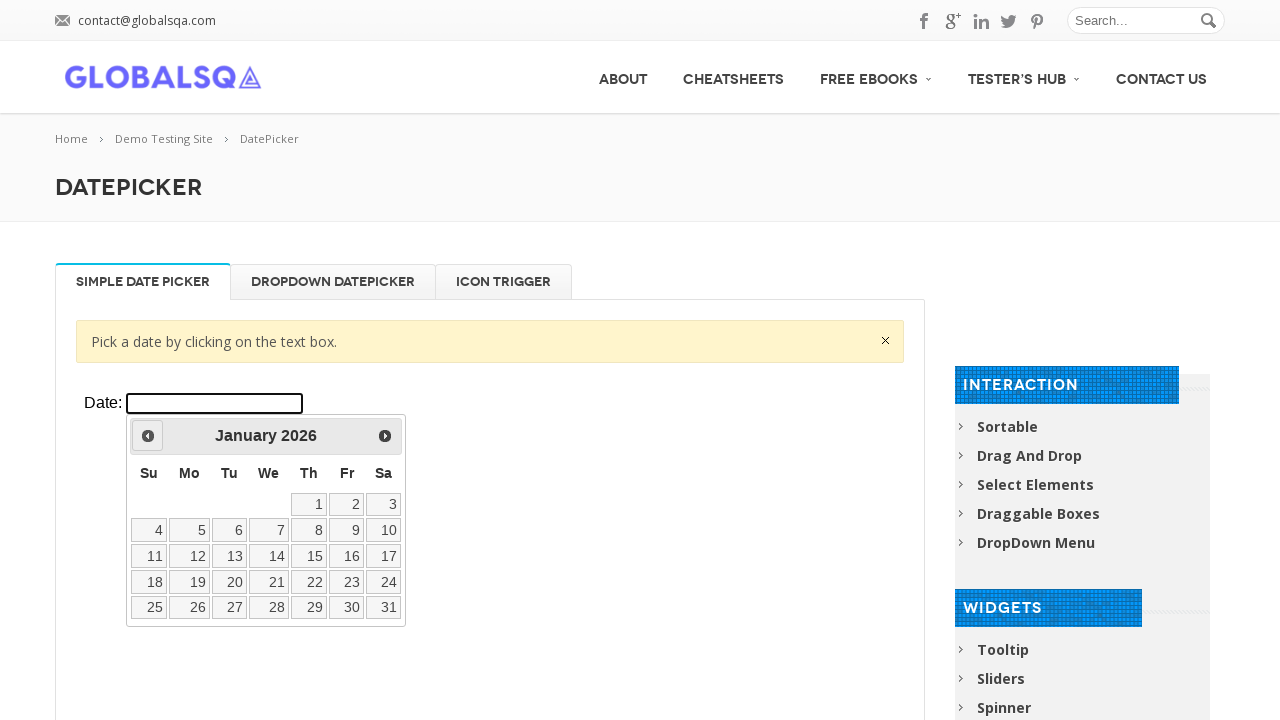

Clicked previous month button to navigate backwards at (148, 436) on xpath=//div[@class='resp-tabs-container']/div[1]/p/iframe >> internal:control=en
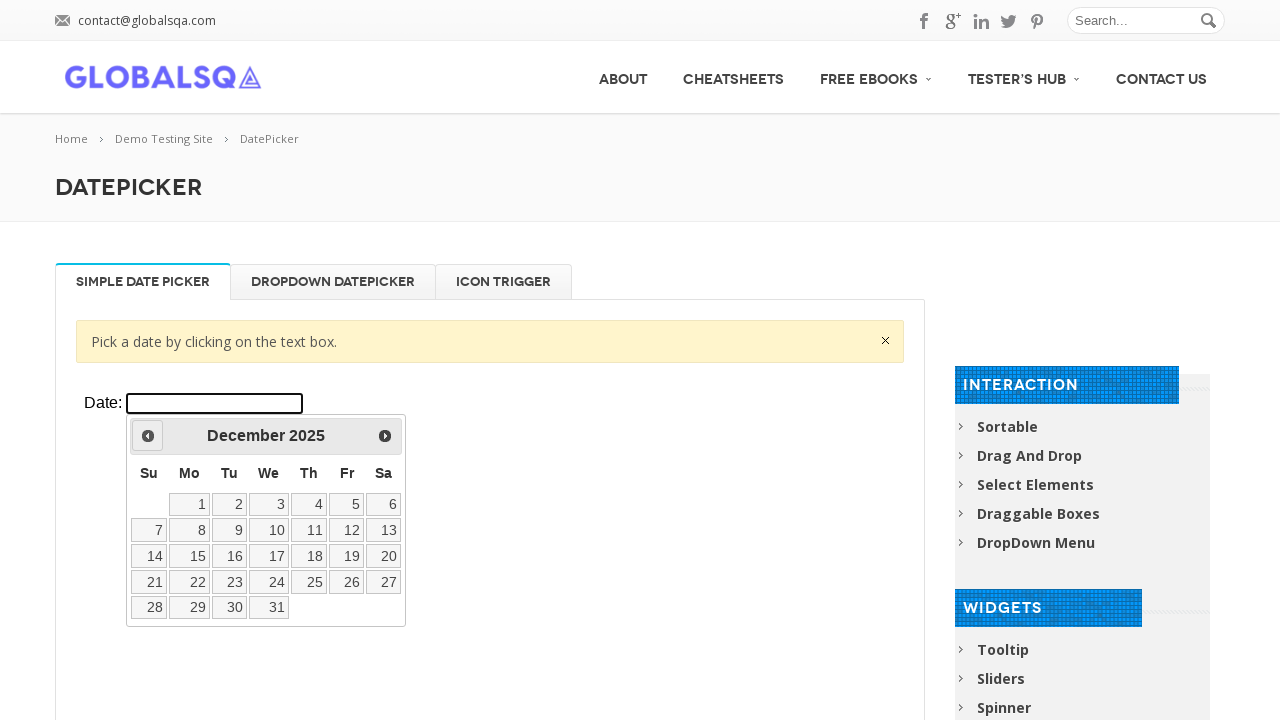

Retrieved current date: December 2025
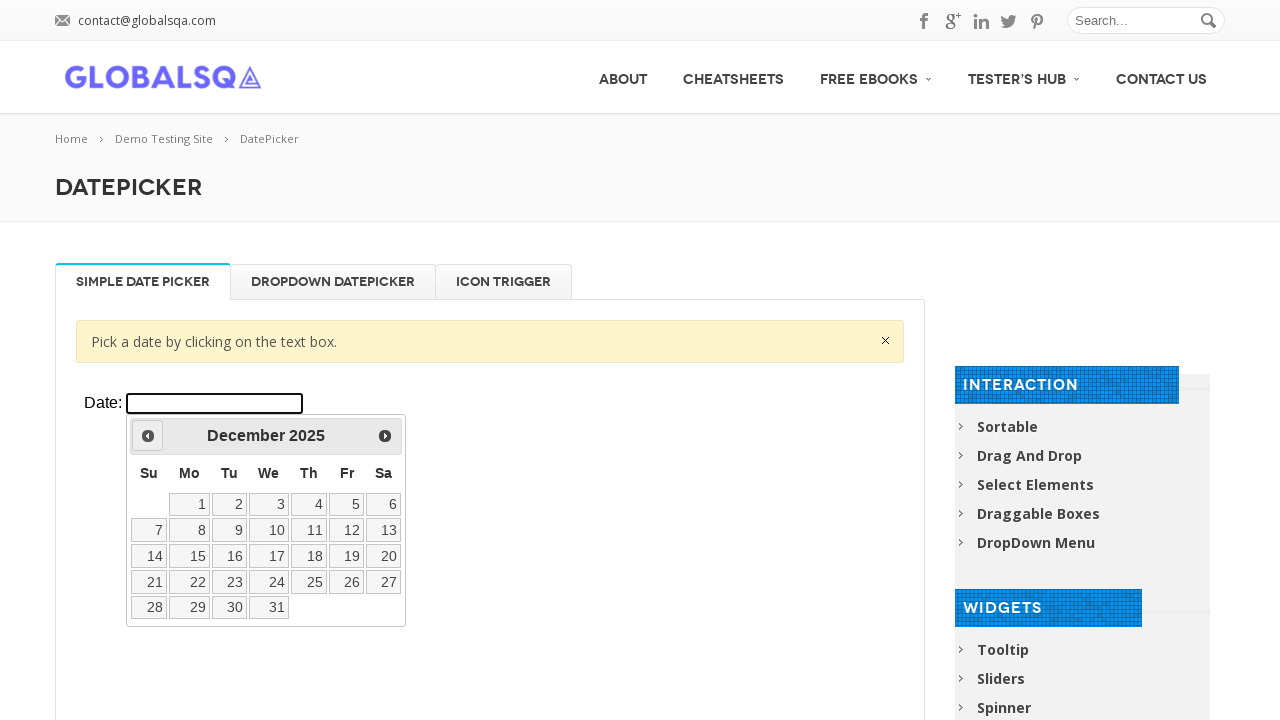

Clicked previous month button to navigate backwards at (148, 436) on xpath=//div[@class='resp-tabs-container']/div[1]/p/iframe >> internal:control=en
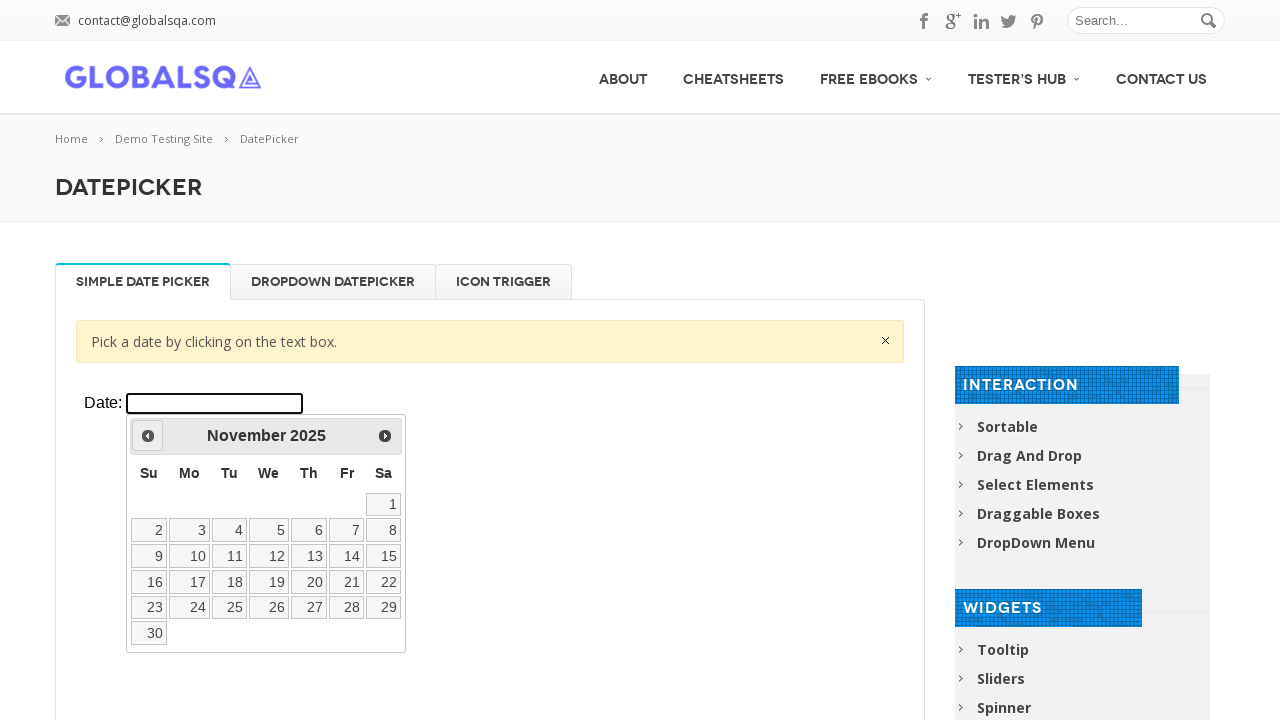

Retrieved current date: November 2025
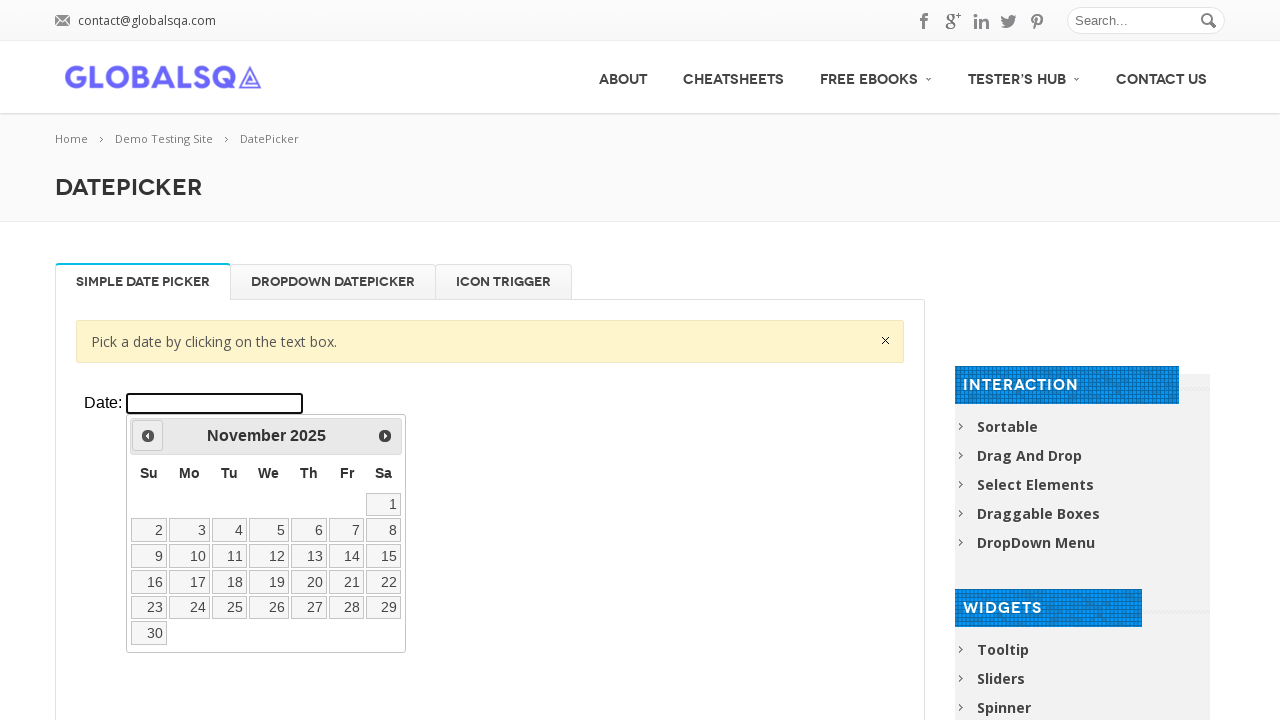

Clicked previous month button to navigate backwards at (148, 436) on xpath=//div[@class='resp-tabs-container']/div[1]/p/iframe >> internal:control=en
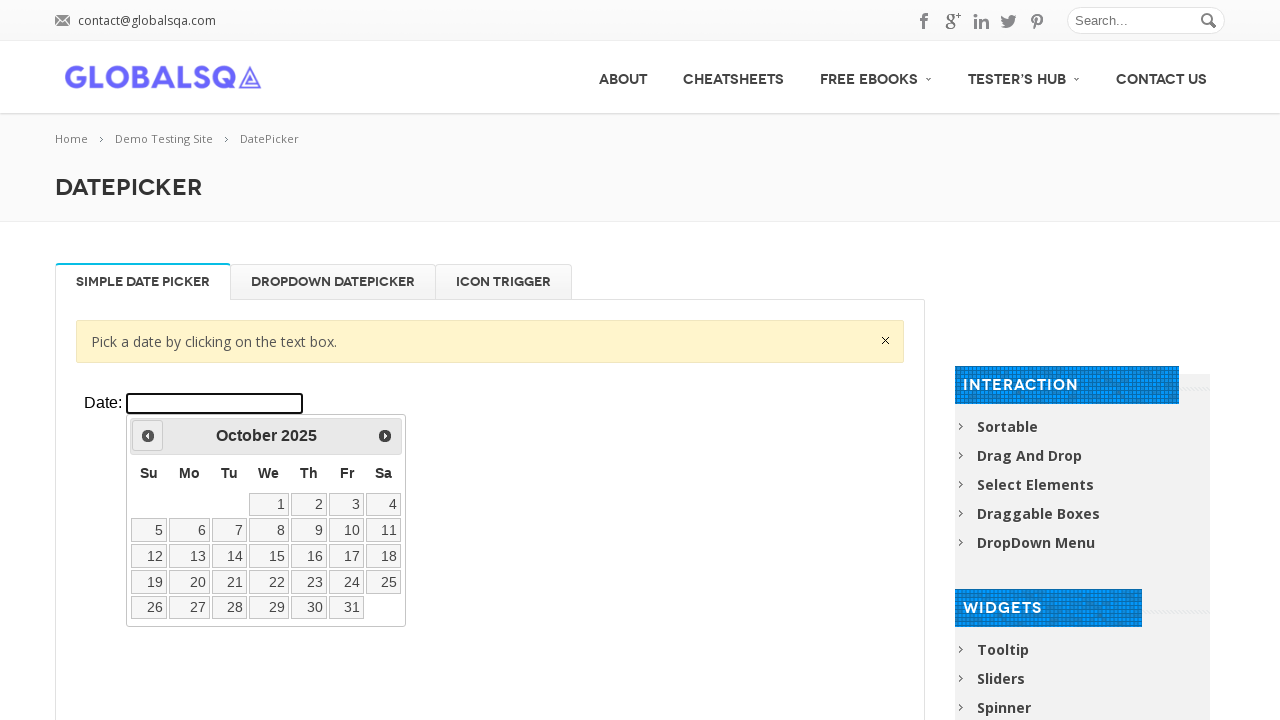

Retrieved current date: October 2025
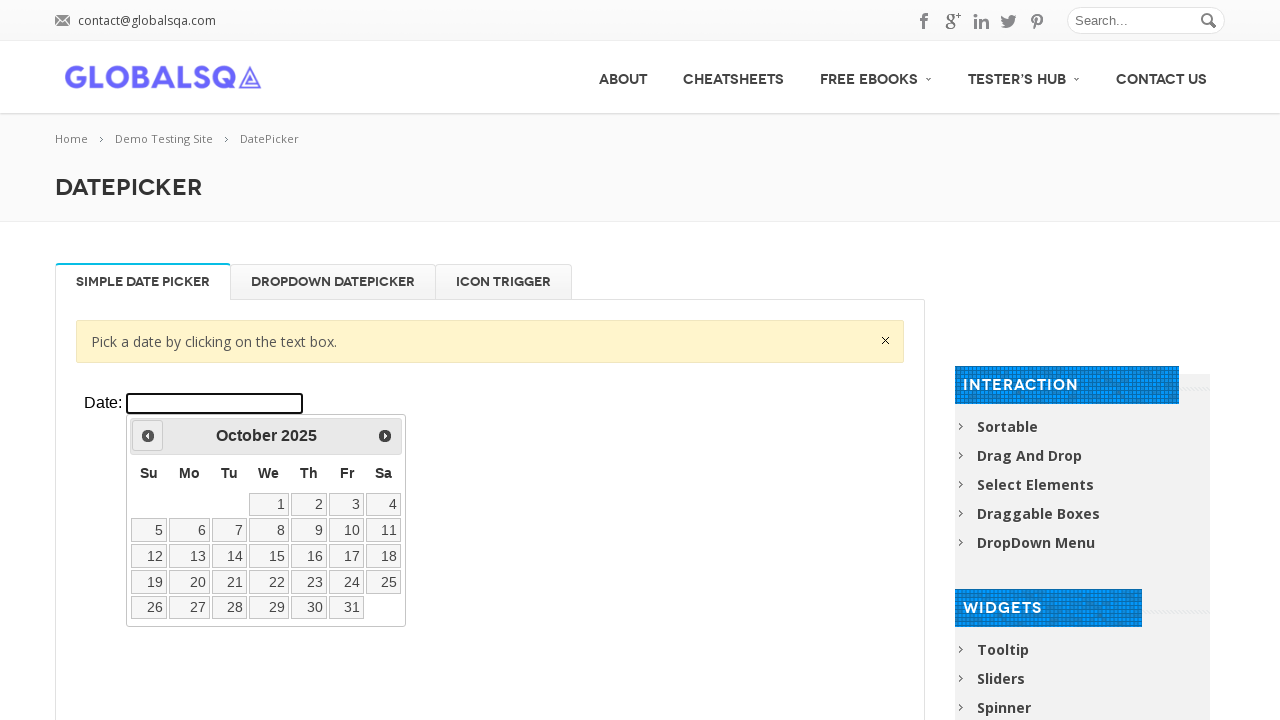

Clicked previous month button to navigate backwards at (148, 436) on xpath=//div[@class='resp-tabs-container']/div[1]/p/iframe >> internal:control=en
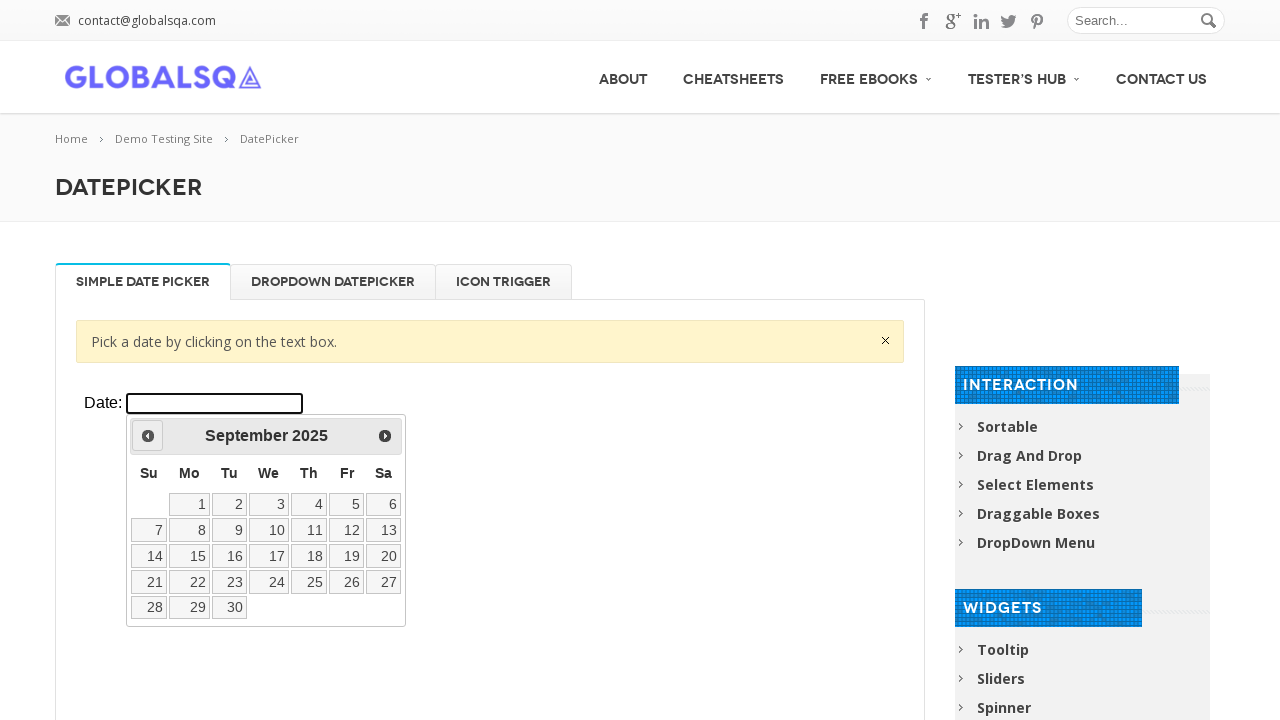

Retrieved current date: September 2025
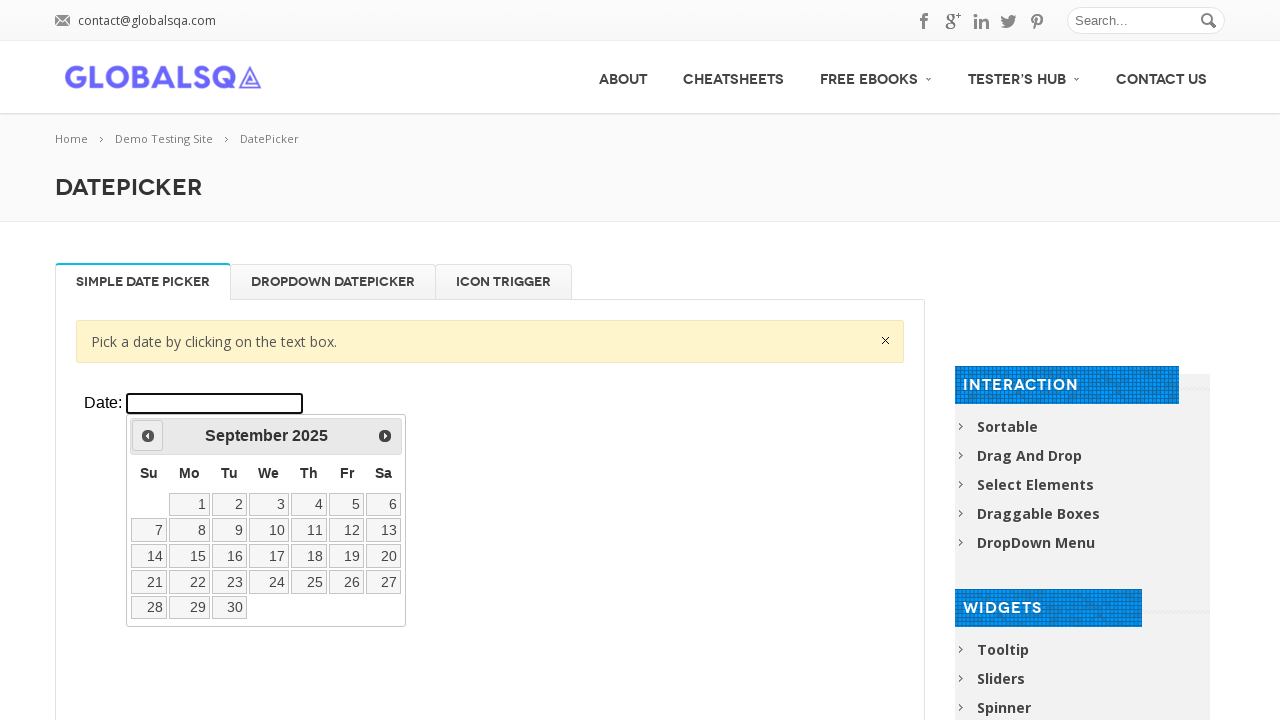

Clicked previous month button to navigate backwards at (148, 436) on xpath=//div[@class='resp-tabs-container']/div[1]/p/iframe >> internal:control=en
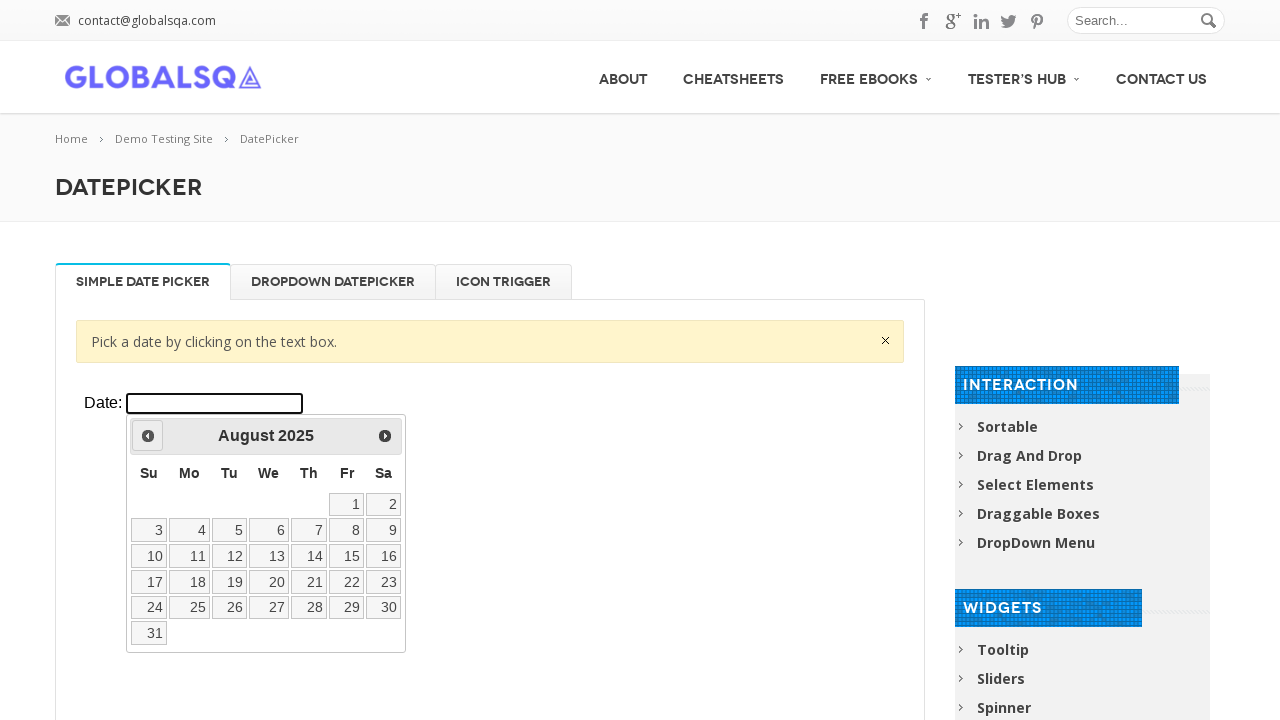

Retrieved current date: August 2025
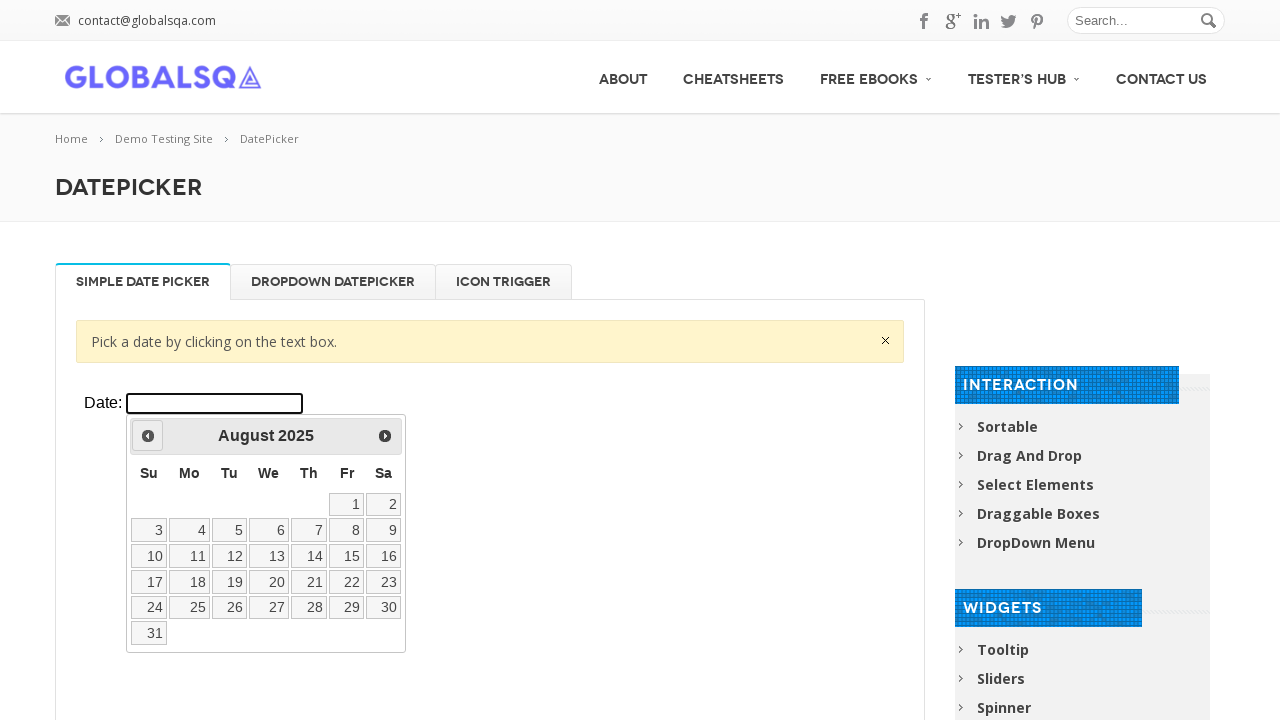

Clicked previous month button to navigate backwards at (148, 436) on xpath=//div[@class='resp-tabs-container']/div[1]/p/iframe >> internal:control=en
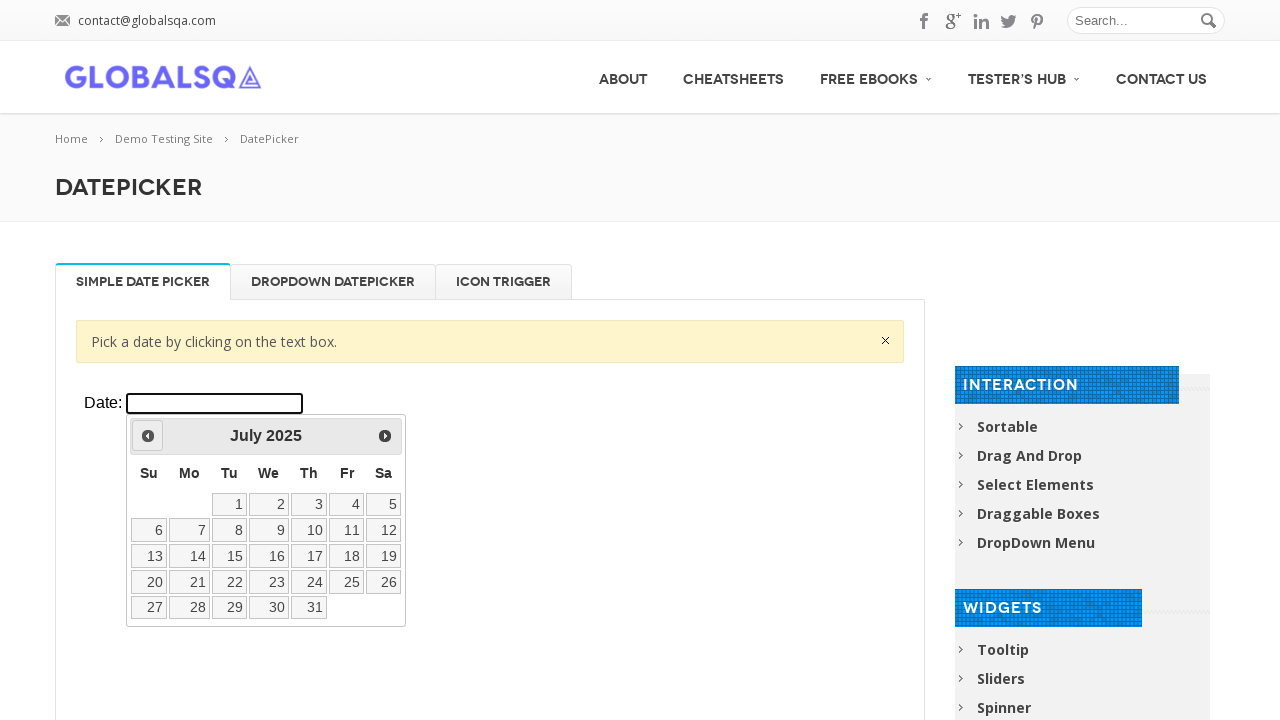

Retrieved current date: July 2025
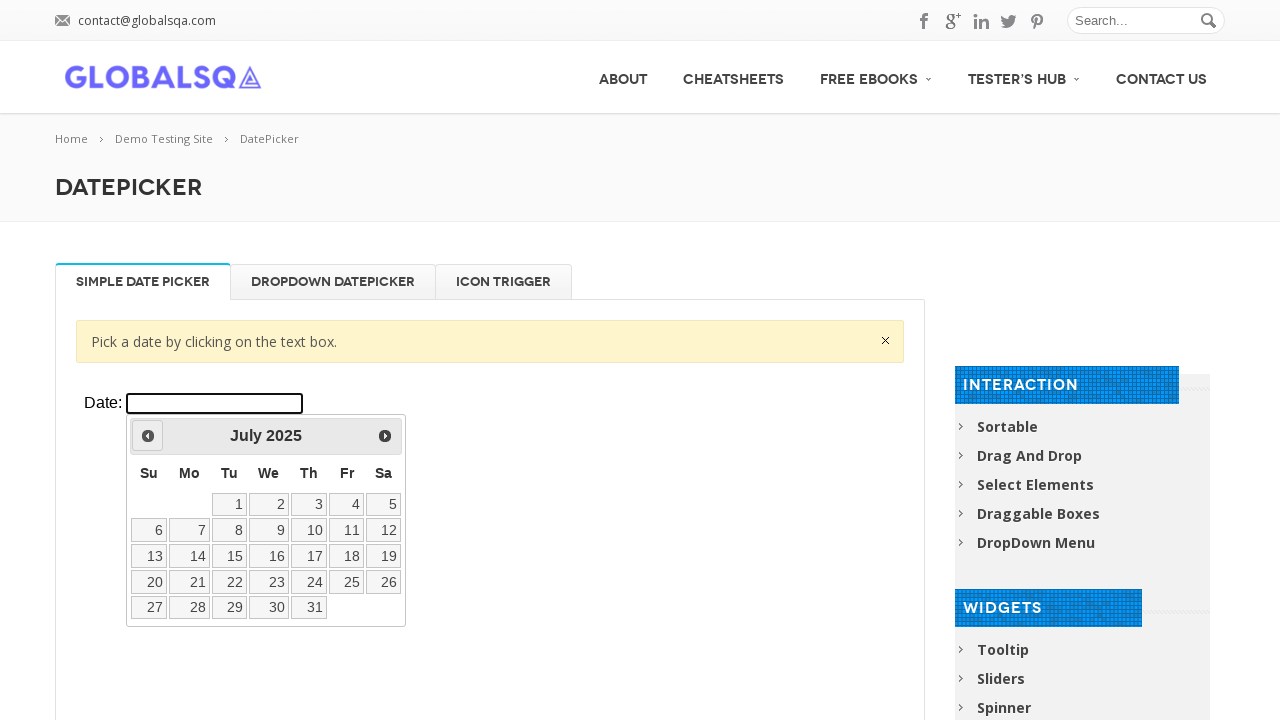

Clicked previous month button to navigate backwards at (148, 436) on xpath=//div[@class='resp-tabs-container']/div[1]/p/iframe >> internal:control=en
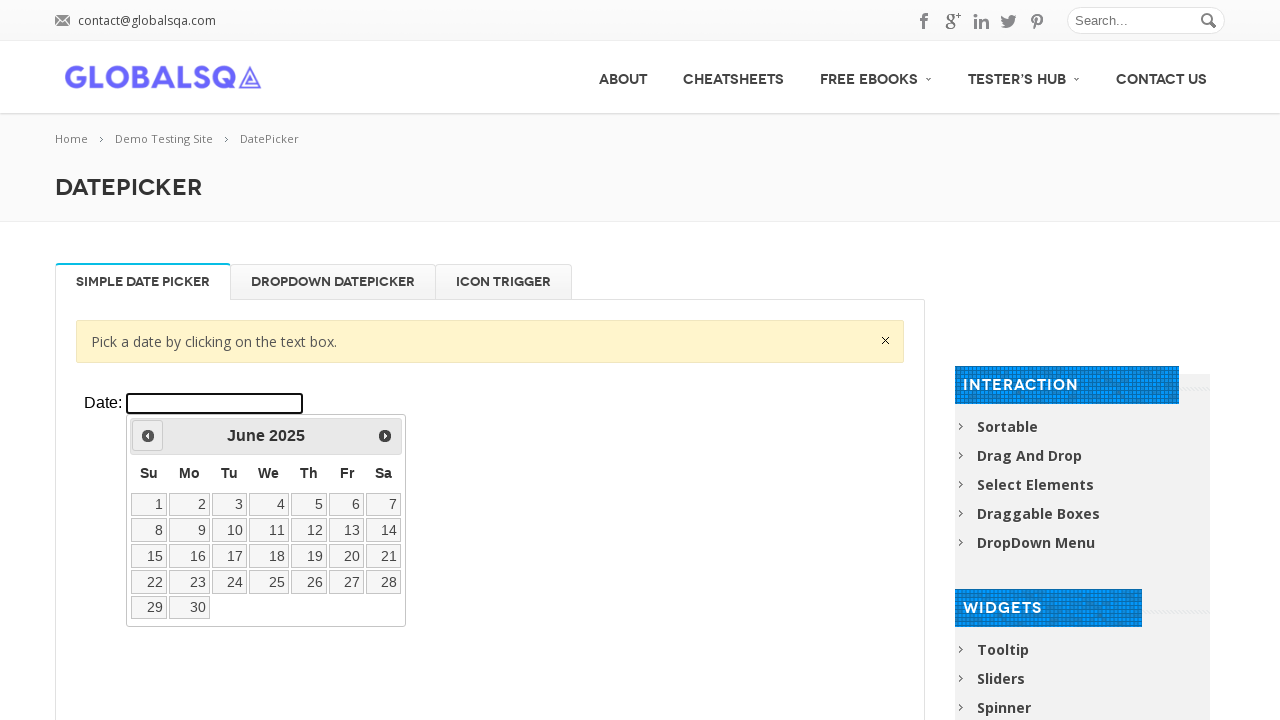

Retrieved current date: June 2025
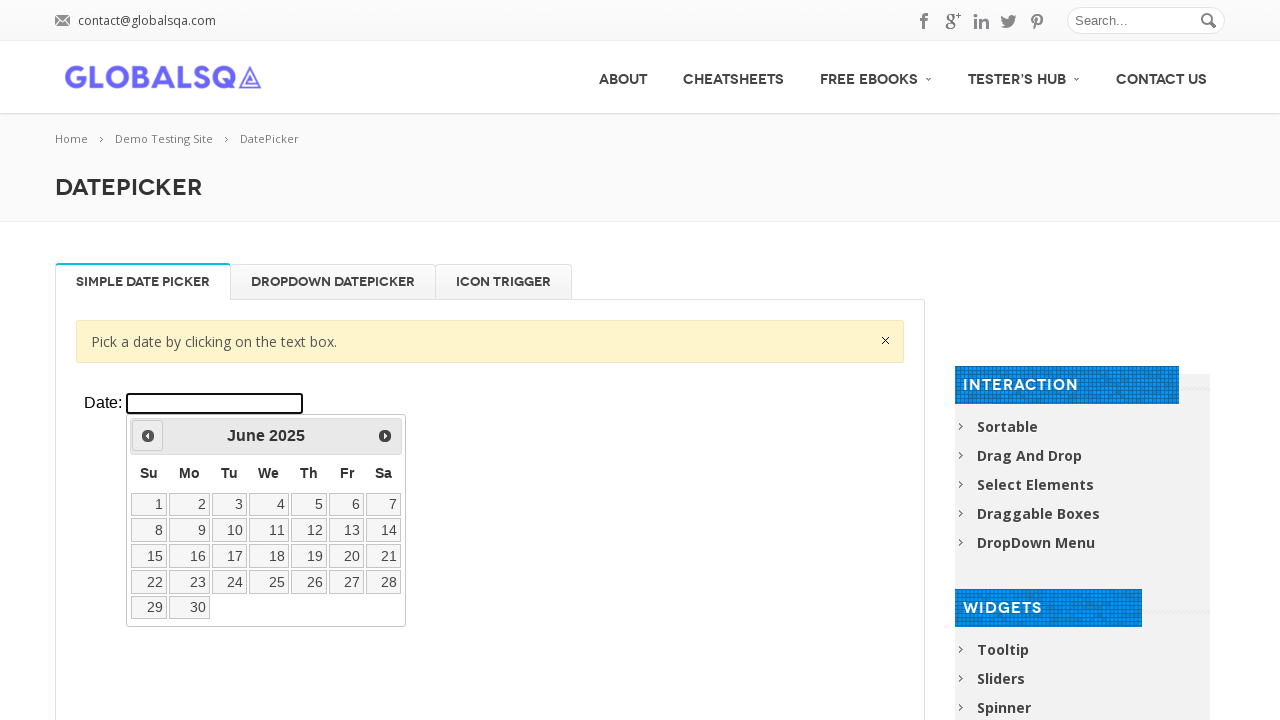

Clicked previous month button to navigate backwards at (148, 436) on xpath=//div[@class='resp-tabs-container']/div[1]/p/iframe >> internal:control=en
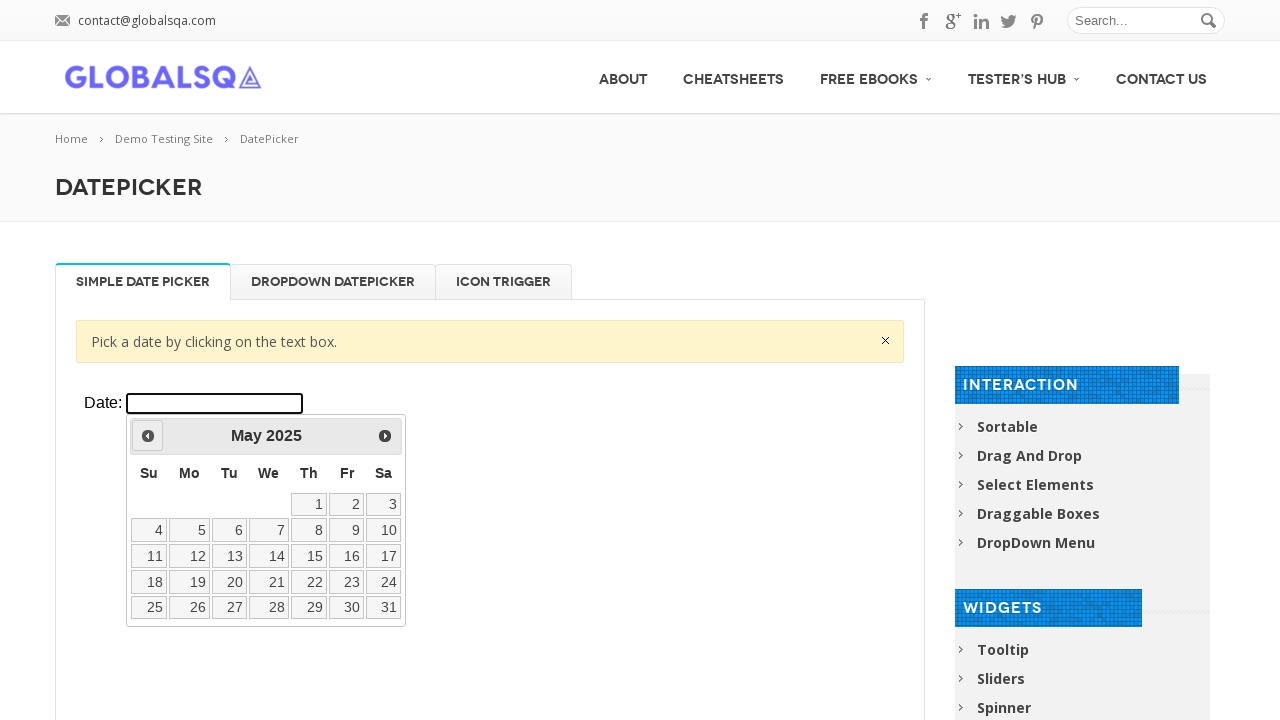

Retrieved current date: May 2025
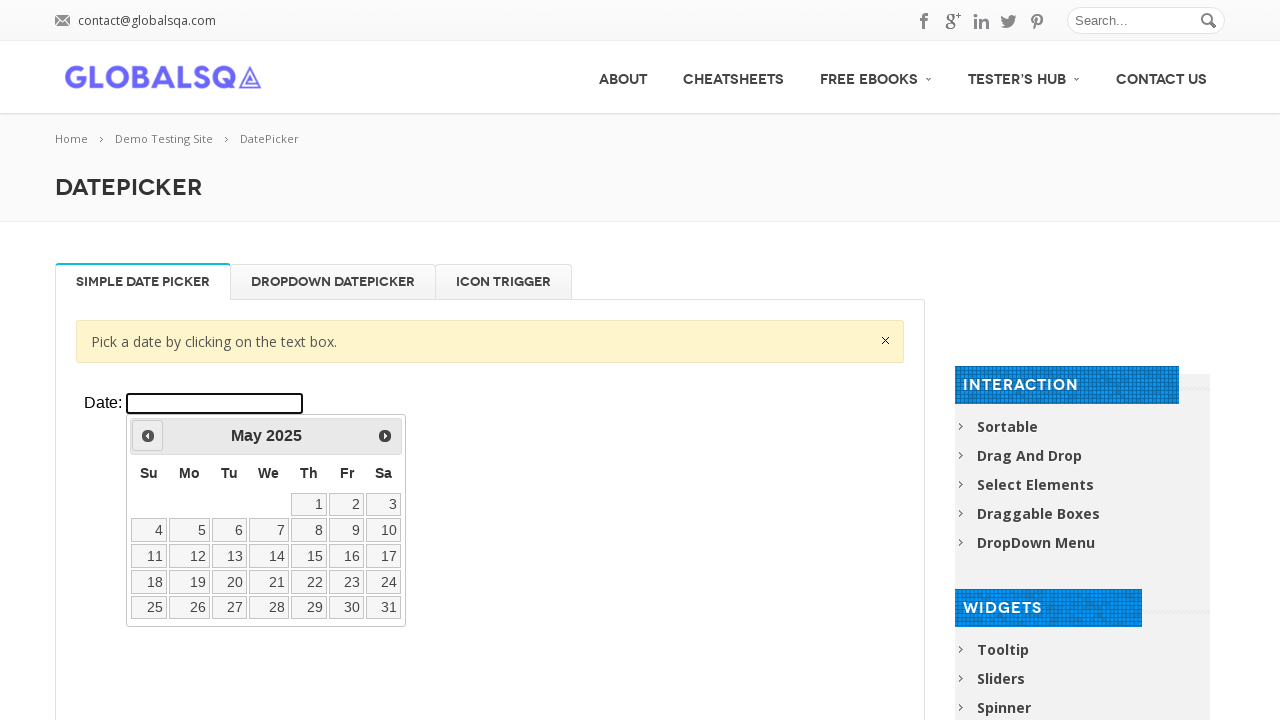

Clicked previous month button to navigate backwards at (148, 436) on xpath=//div[@class='resp-tabs-container']/div[1]/p/iframe >> internal:control=en
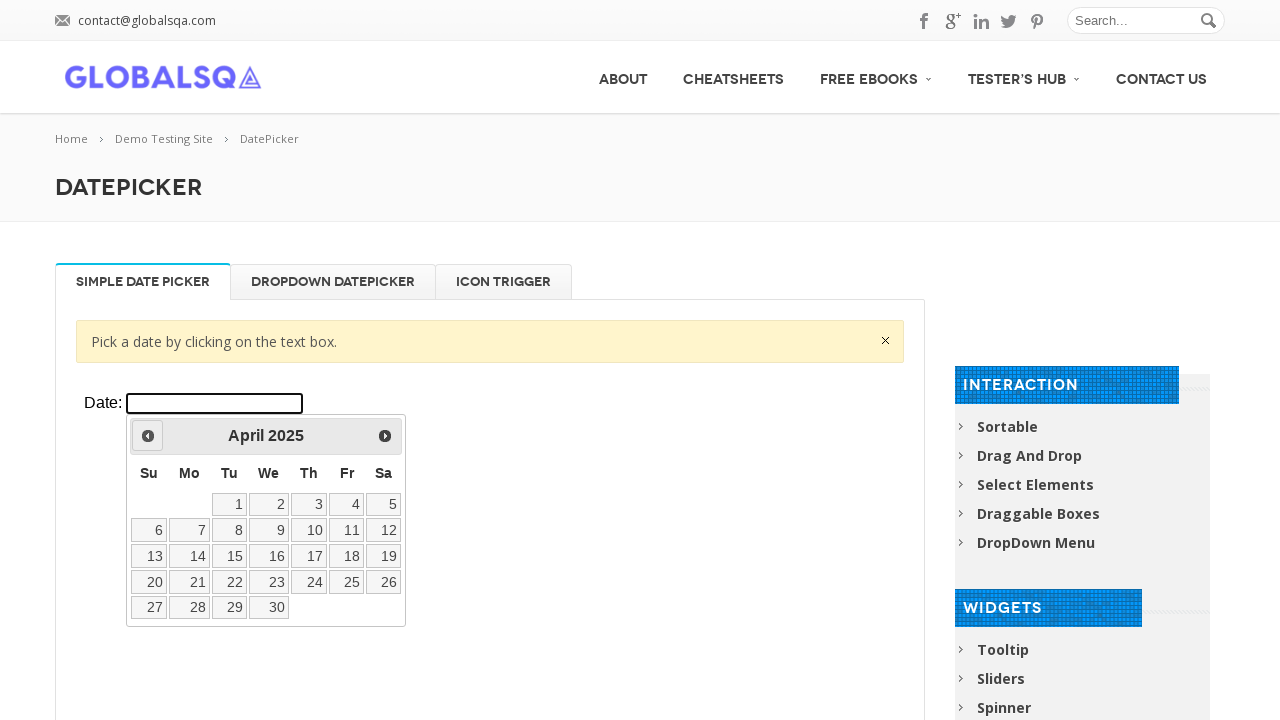

Retrieved current date: April 2025
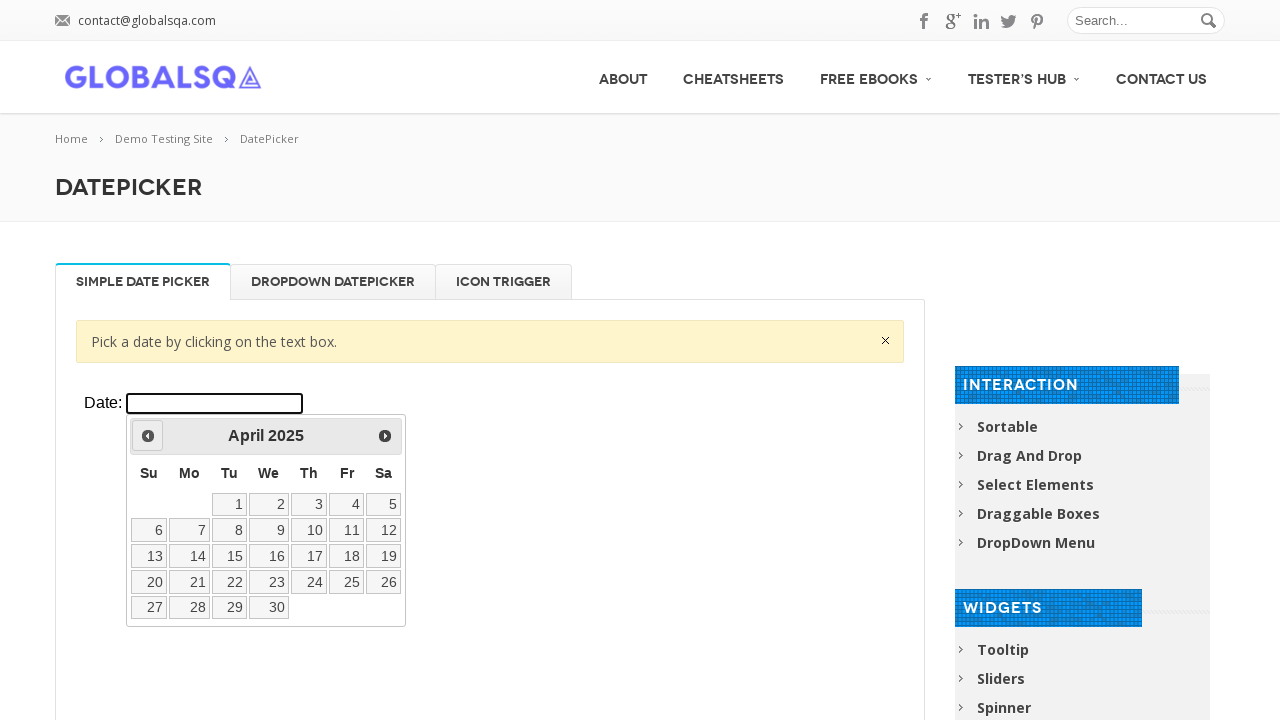

Clicked previous month button to navigate backwards at (148, 436) on xpath=//div[@class='resp-tabs-container']/div[1]/p/iframe >> internal:control=en
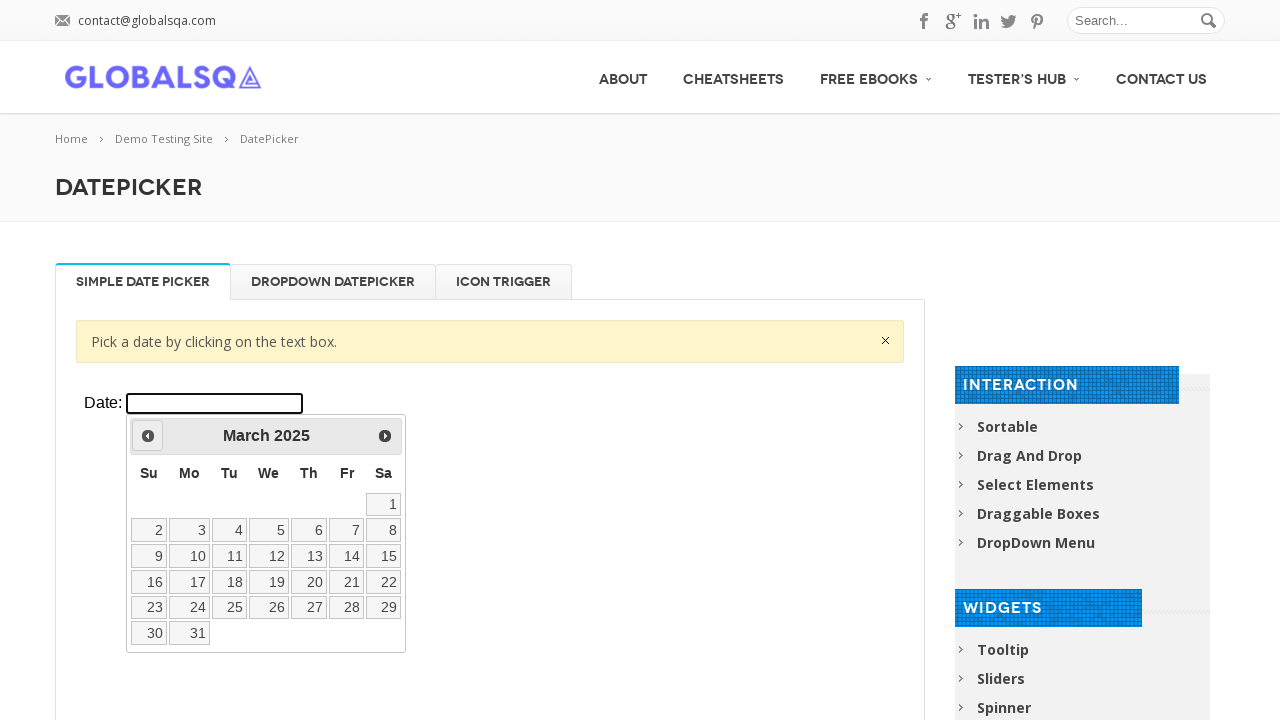

Retrieved current date: March 2025
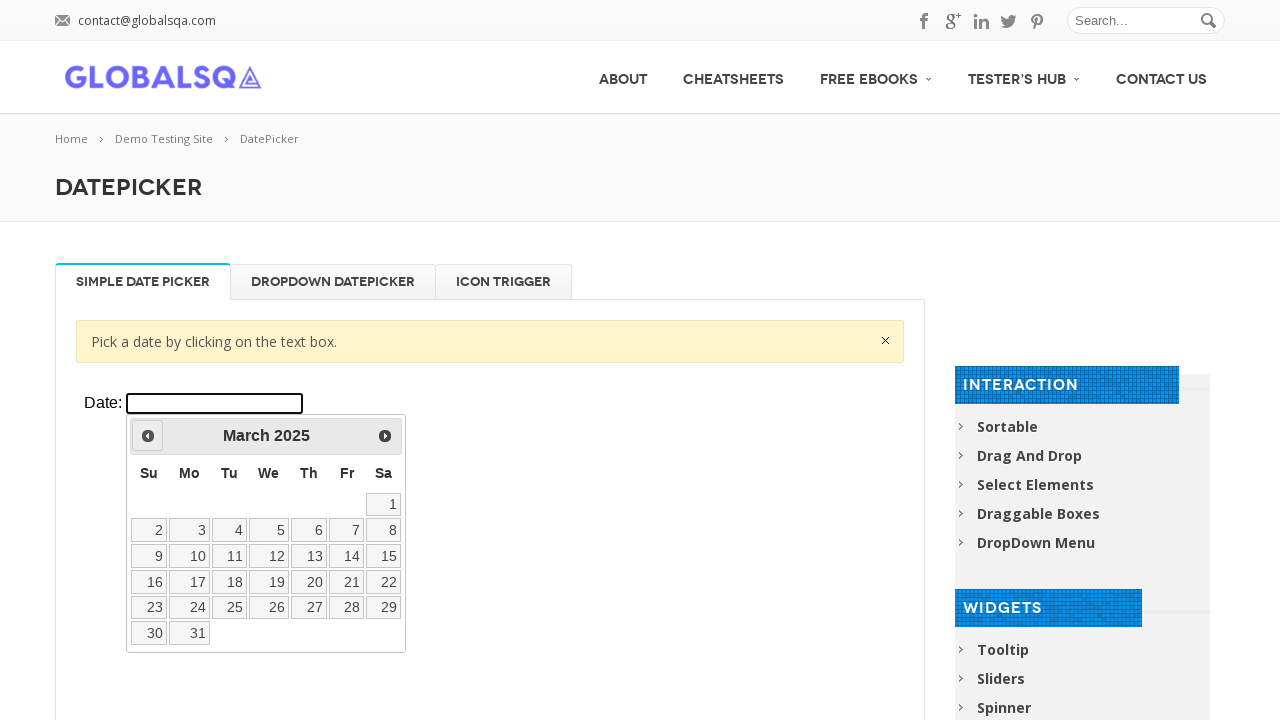

Clicked previous month button to navigate backwards at (148, 436) on xpath=//div[@class='resp-tabs-container']/div[1]/p/iframe >> internal:control=en
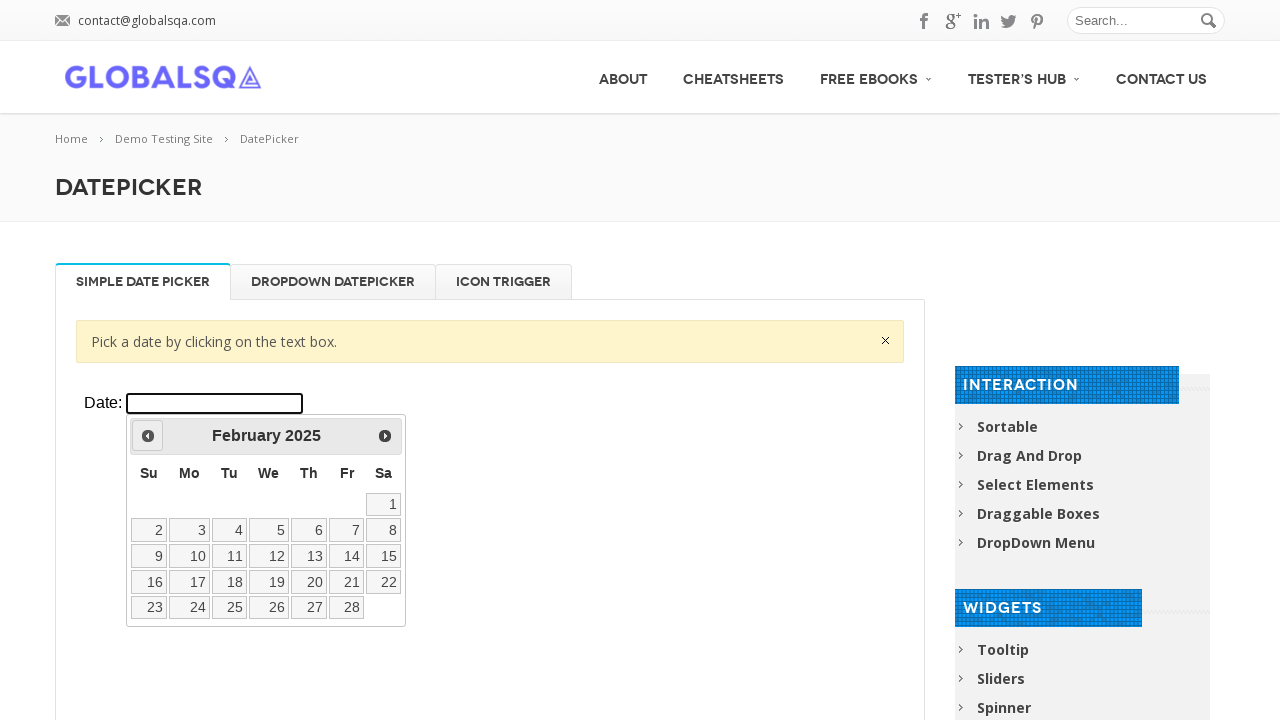

Retrieved current date: February 2025
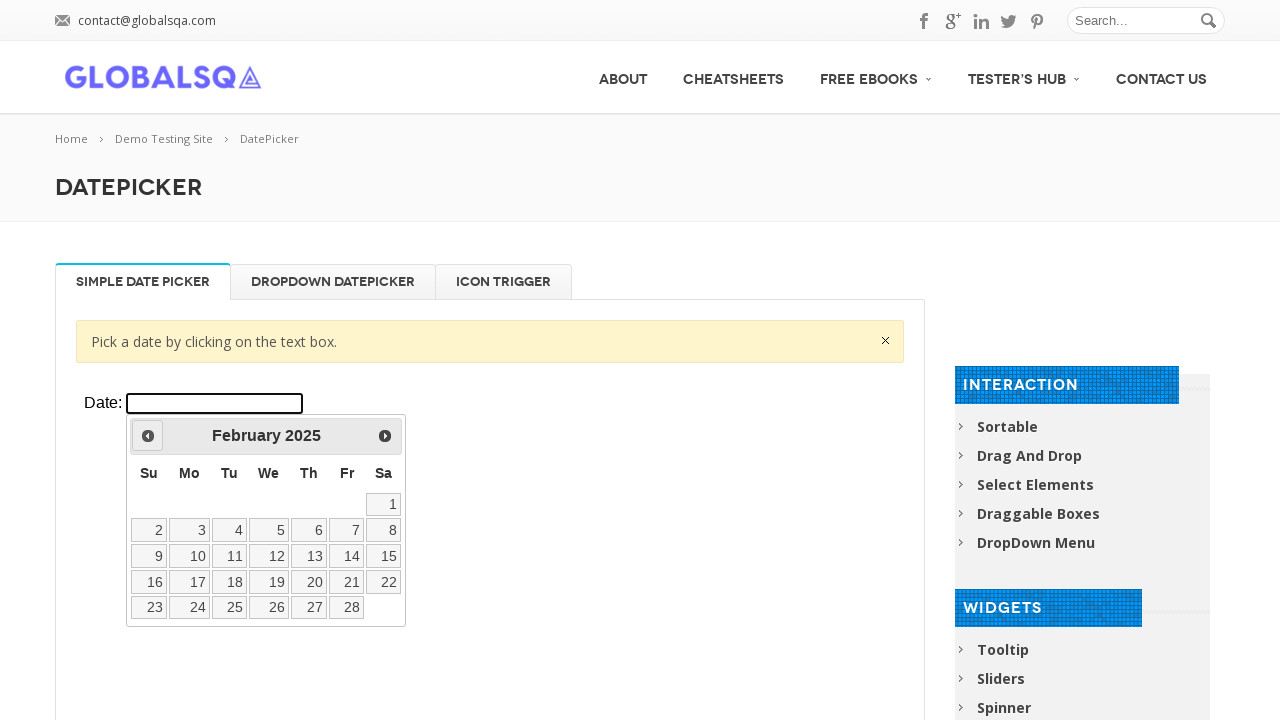

Clicked previous month button to navigate backwards at (148, 436) on xpath=//div[@class='resp-tabs-container']/div[1]/p/iframe >> internal:control=en
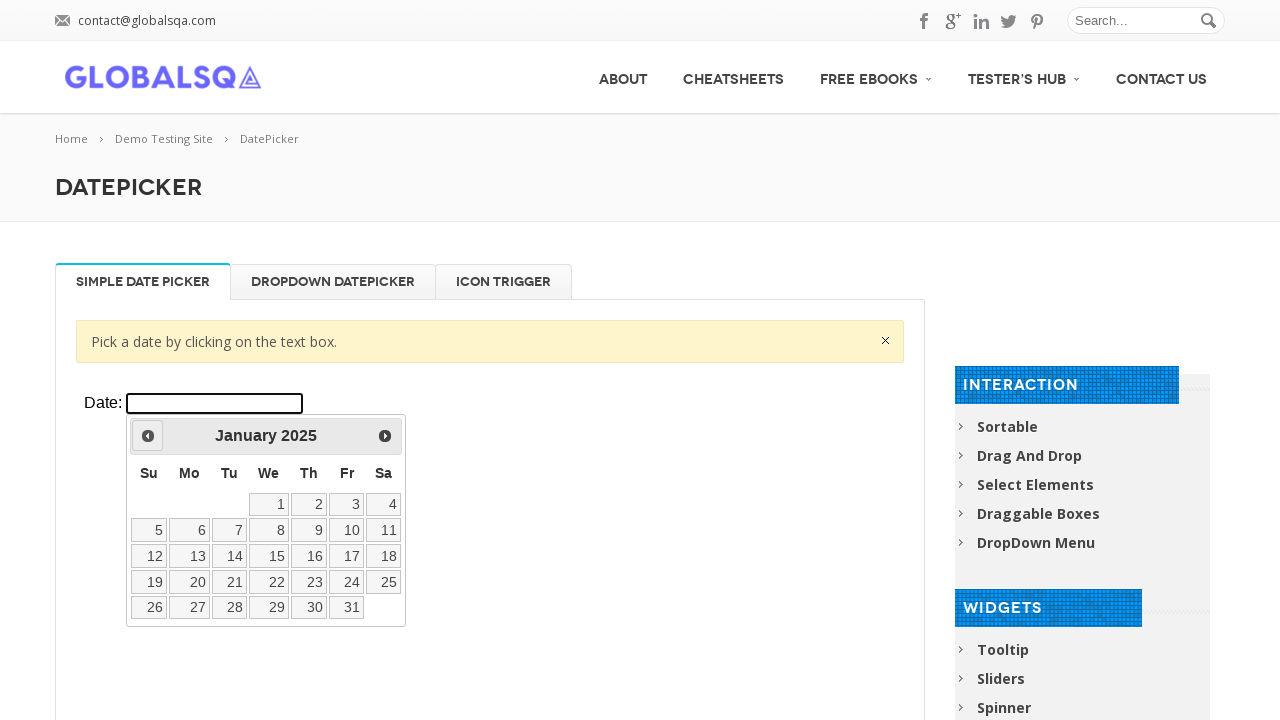

Retrieved current date: January 2025
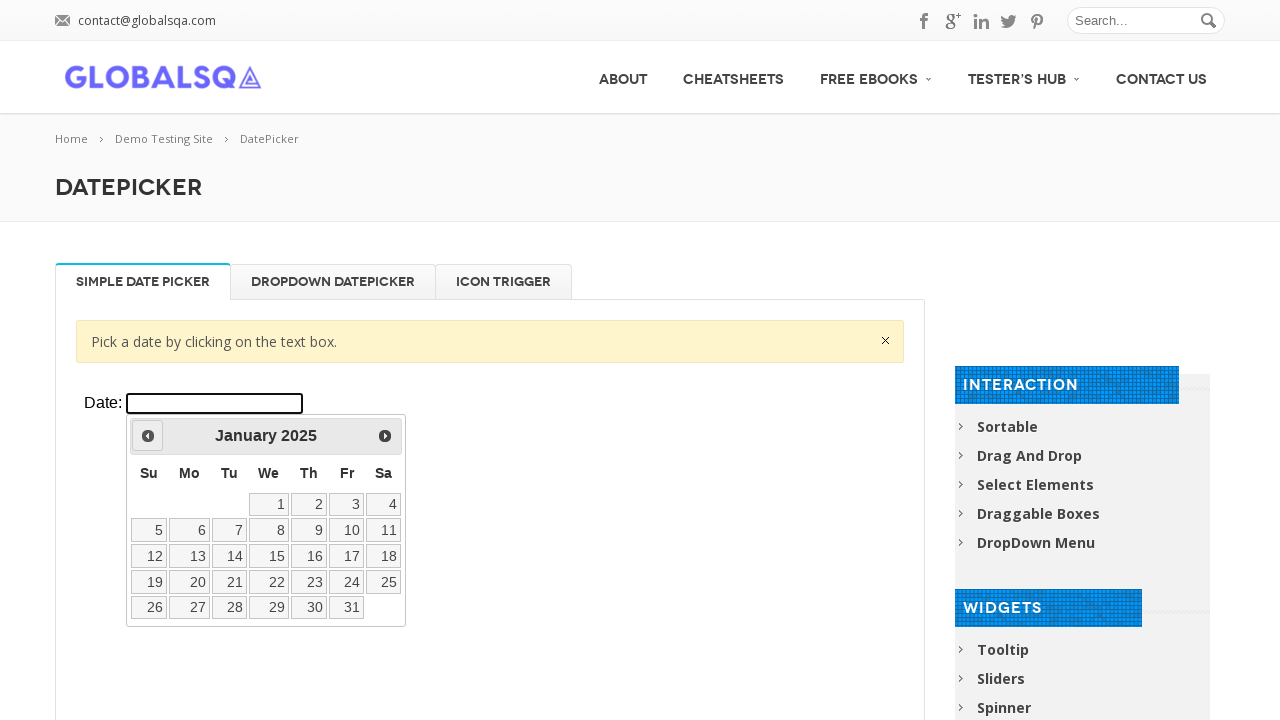

Clicked previous month button to navigate backwards at (148, 436) on xpath=//div[@class='resp-tabs-container']/div[1]/p/iframe >> internal:control=en
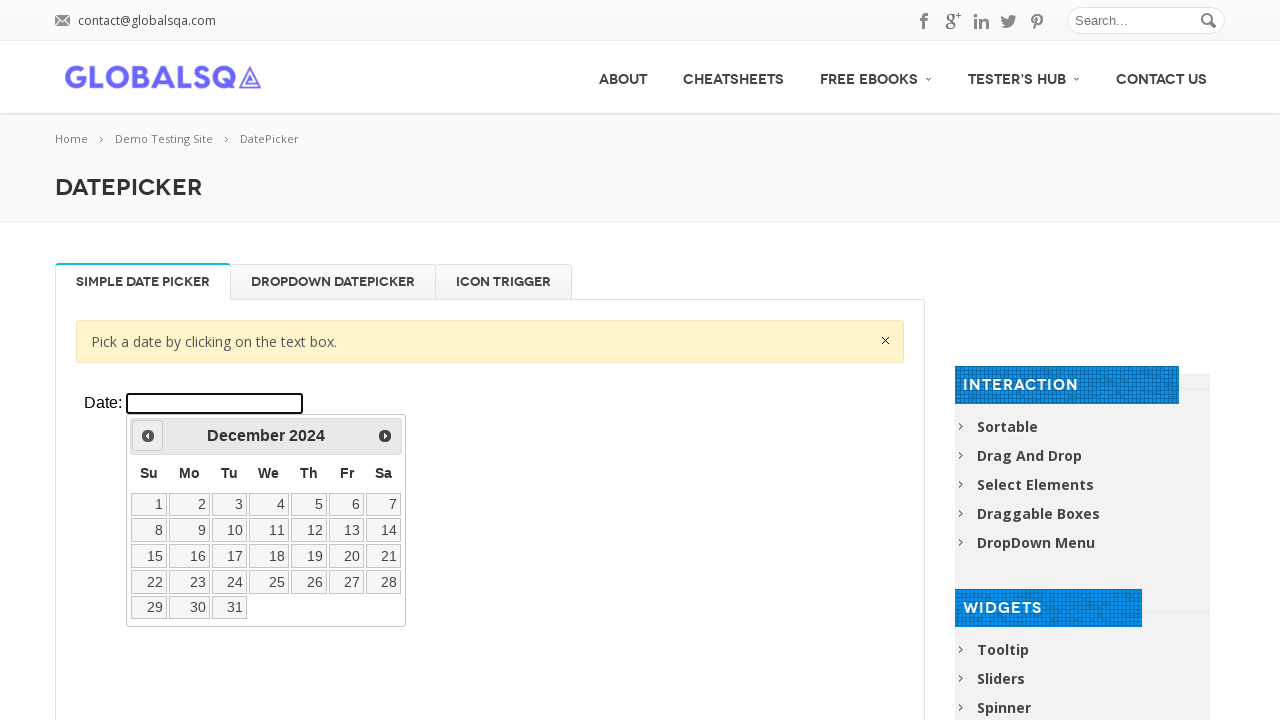

Retrieved current date: December 2024
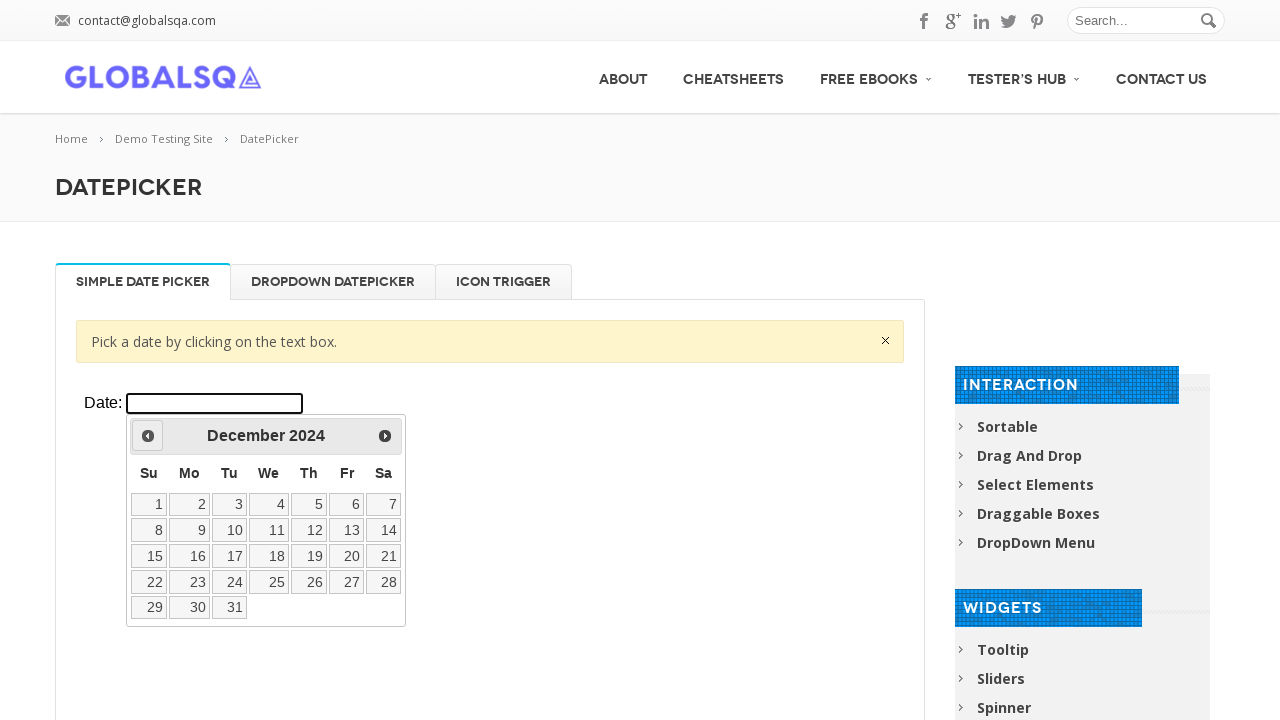

Clicked previous month button to navigate backwards at (148, 436) on xpath=//div[@class='resp-tabs-container']/div[1]/p/iframe >> internal:control=en
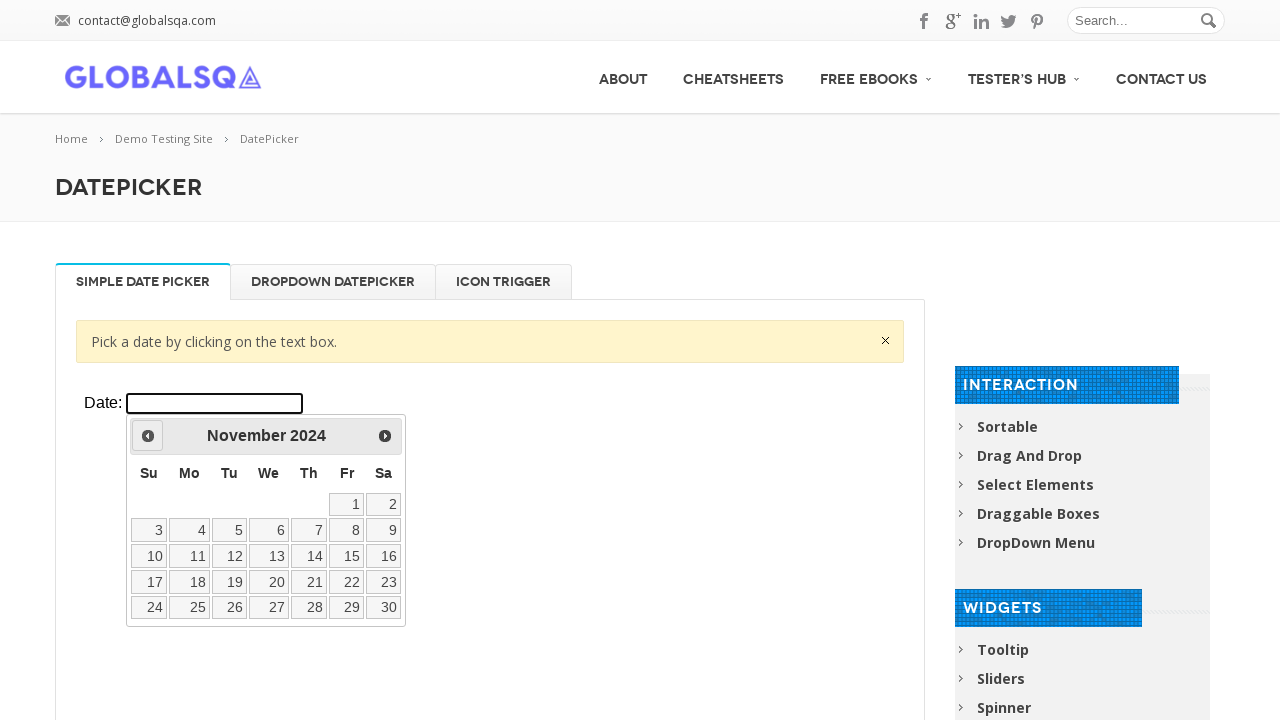

Retrieved current date: November 2024
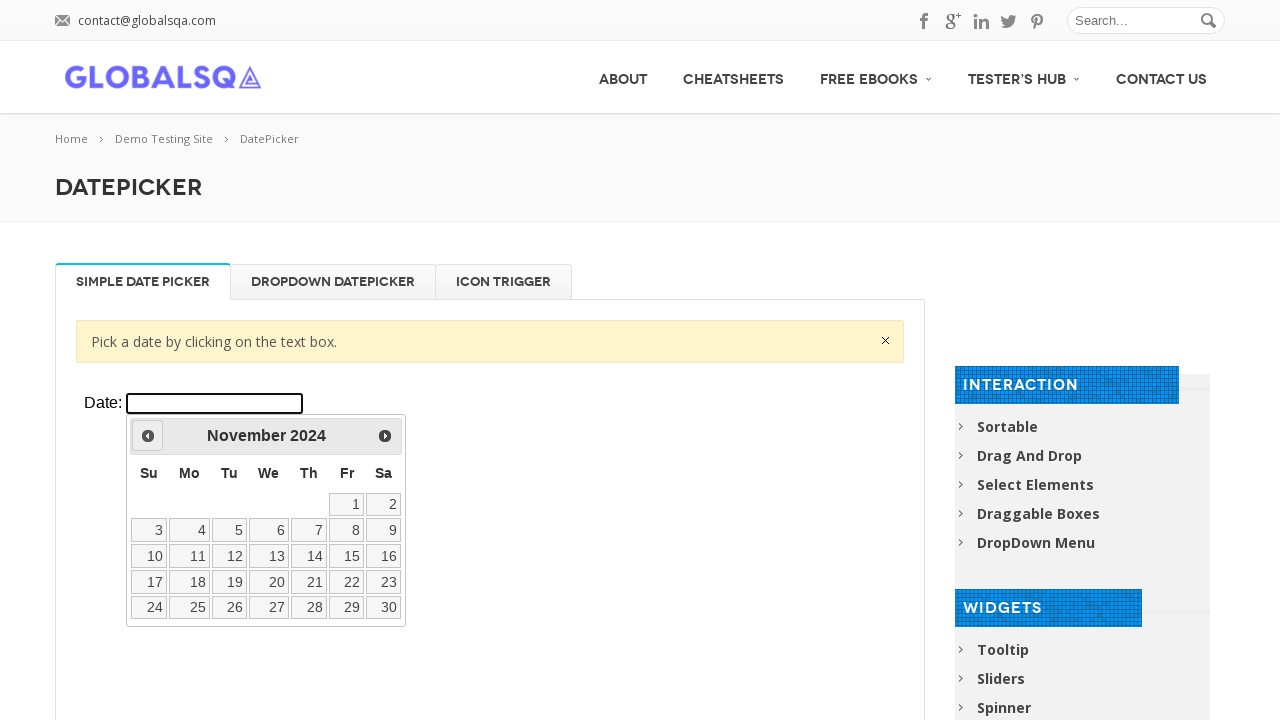

Clicked previous month button to navigate backwards at (148, 436) on xpath=//div[@class='resp-tabs-container']/div[1]/p/iframe >> internal:control=en
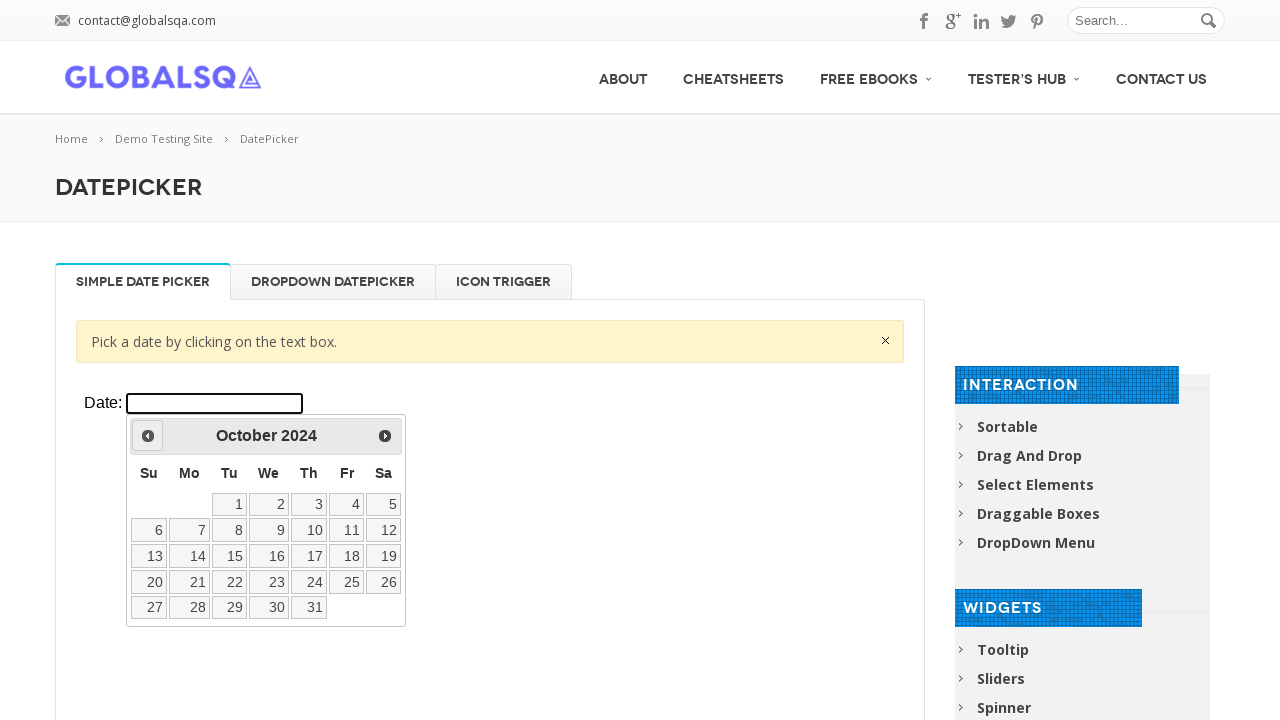

Retrieved current date: October 2024
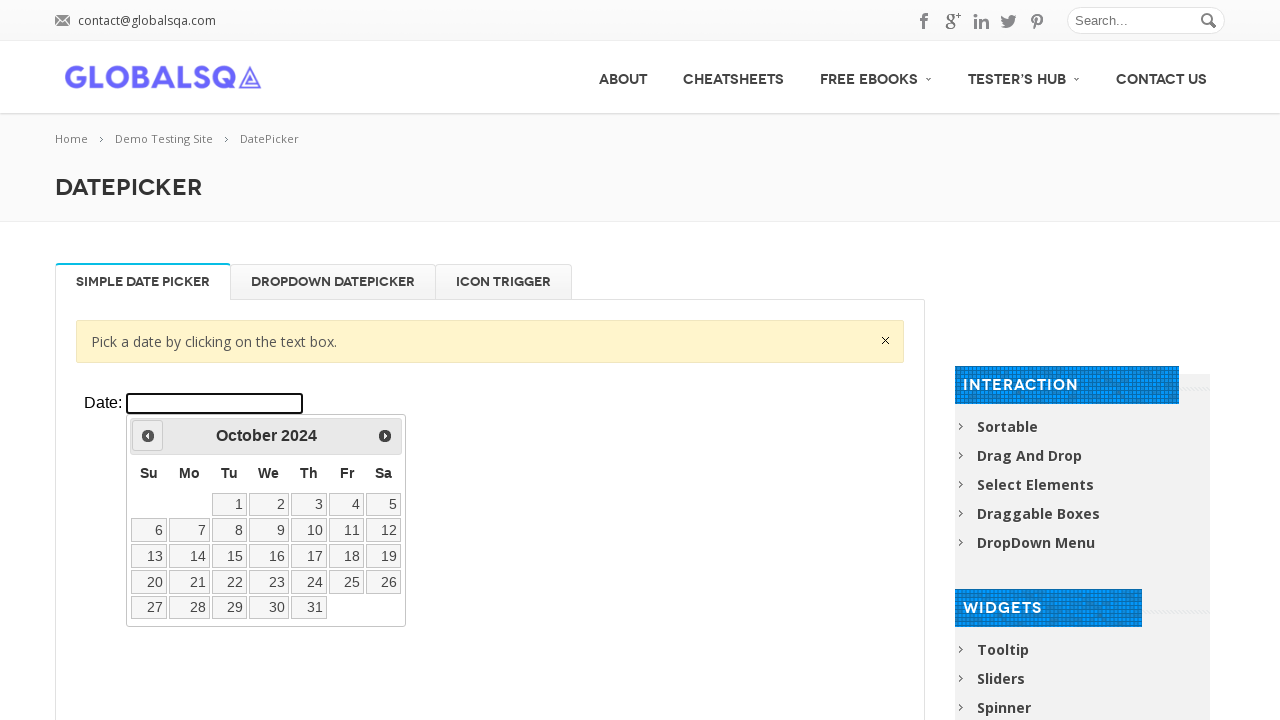

Clicked previous month button to navigate backwards at (148, 436) on xpath=//div[@class='resp-tabs-container']/div[1]/p/iframe >> internal:control=en
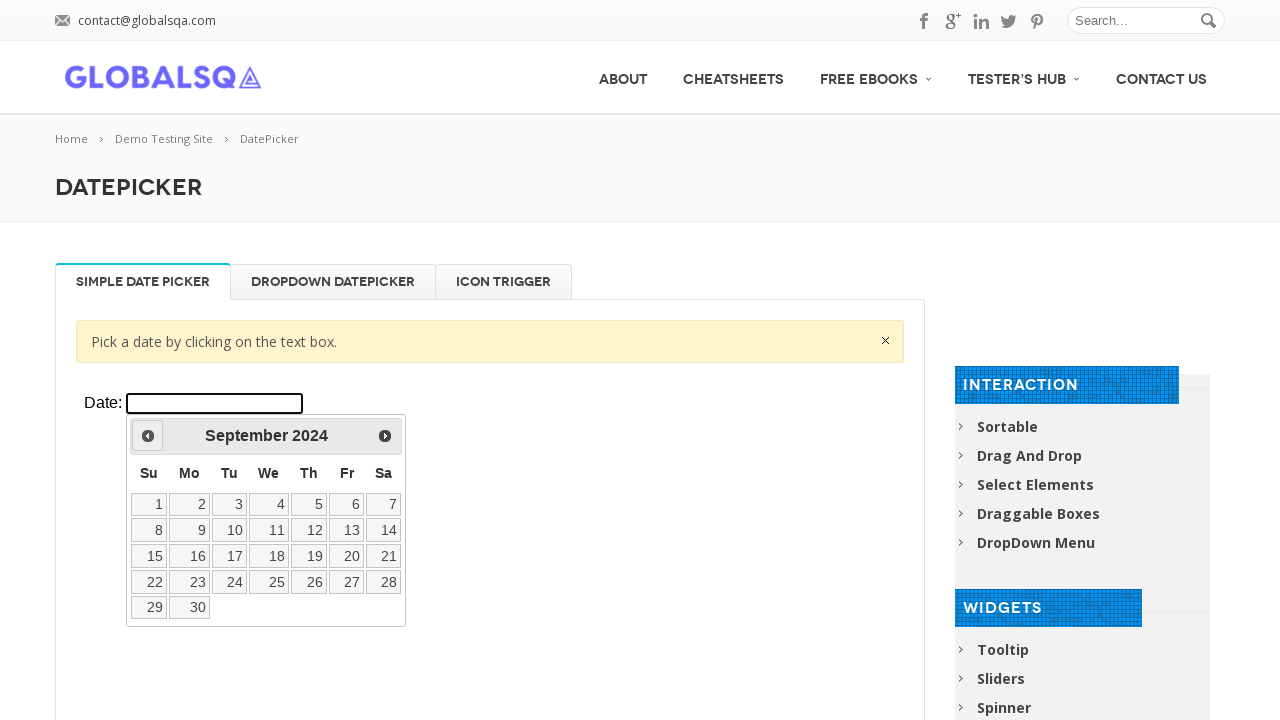

Retrieved current date: September 2024
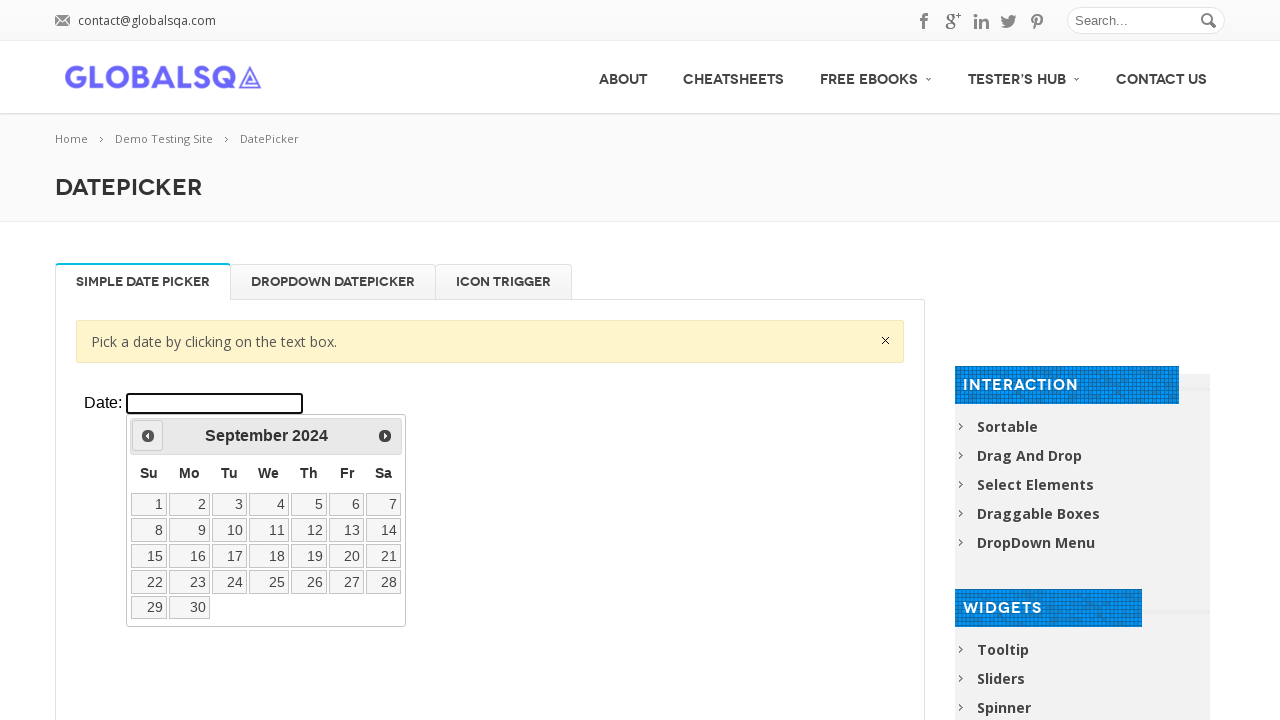

Clicked previous month button to navigate backwards at (148, 436) on xpath=//div[@class='resp-tabs-container']/div[1]/p/iframe >> internal:control=en
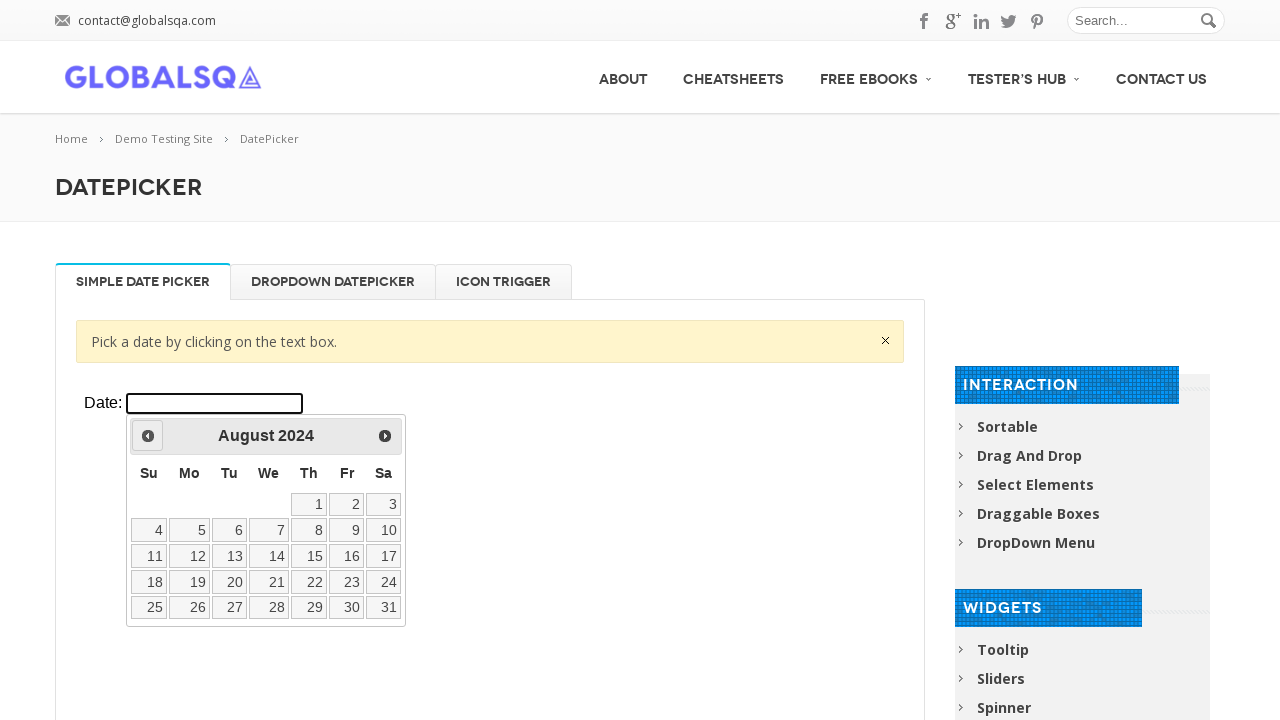

Retrieved current date: August 2024
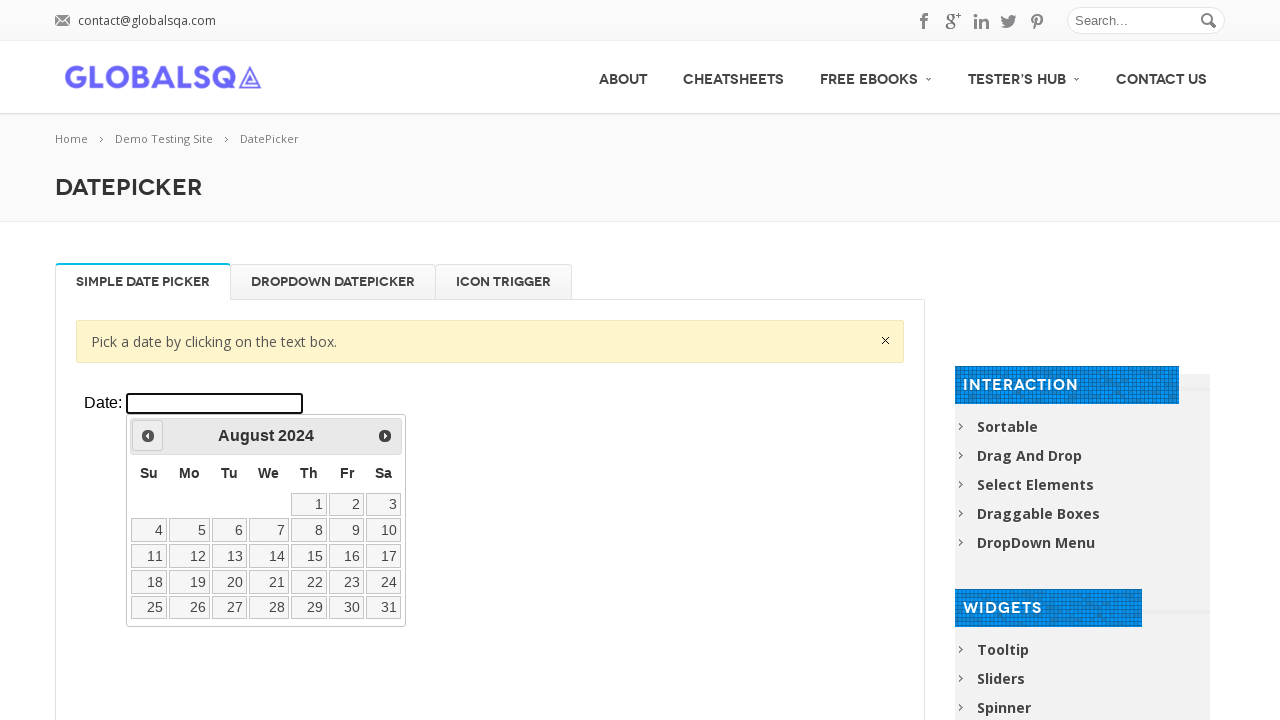

Clicked previous month button to navigate backwards at (148, 436) on xpath=//div[@class='resp-tabs-container']/div[1]/p/iframe >> internal:control=en
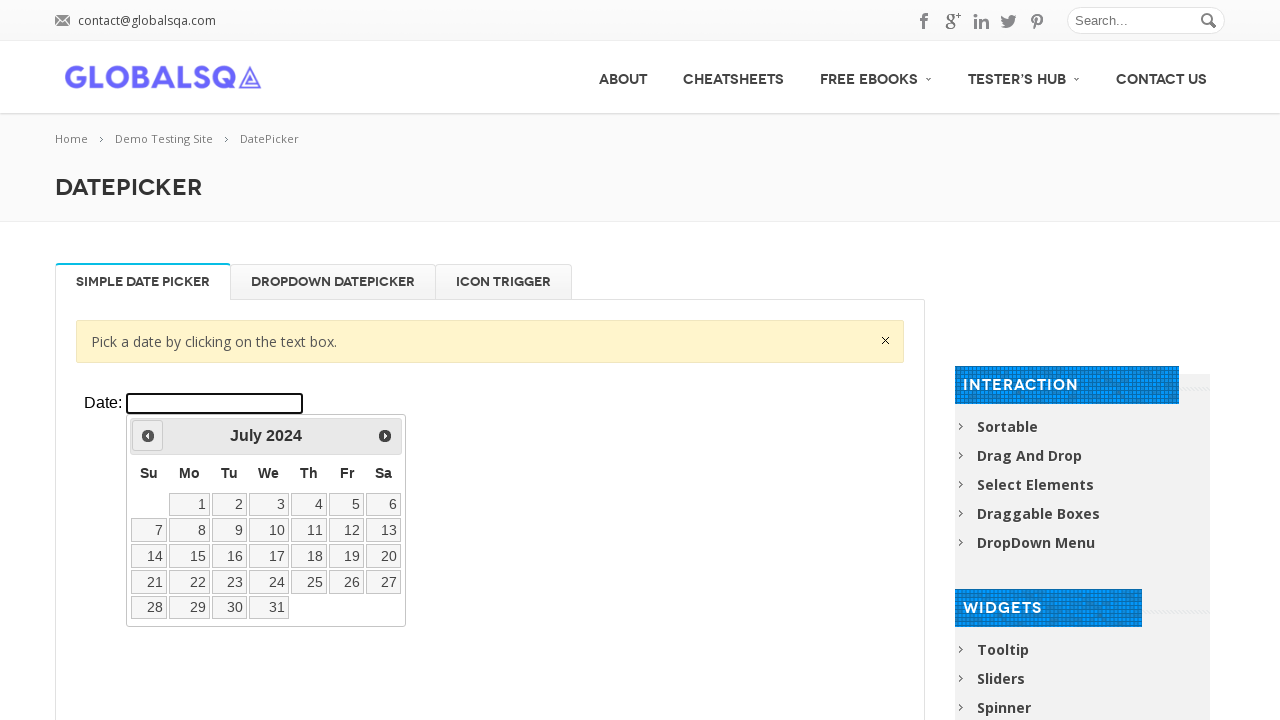

Retrieved current date: July 2024
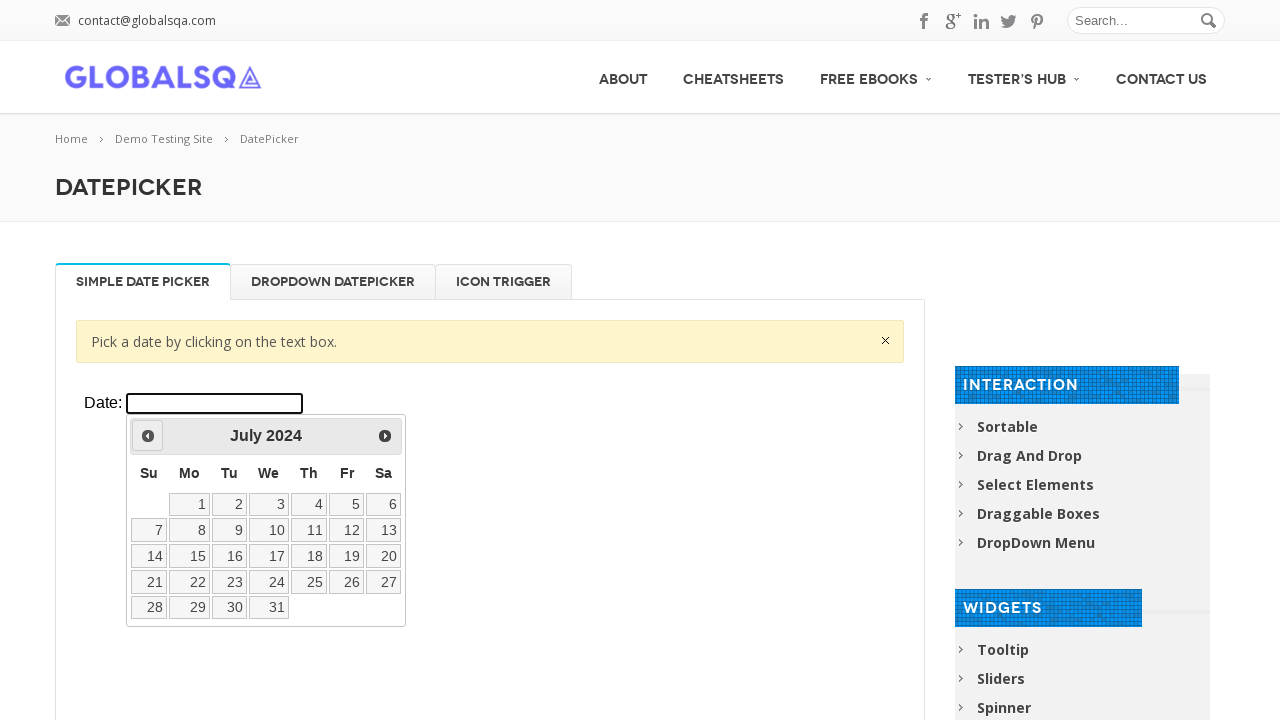

Clicked previous month button to navigate backwards at (148, 436) on xpath=//div[@class='resp-tabs-container']/div[1]/p/iframe >> internal:control=en
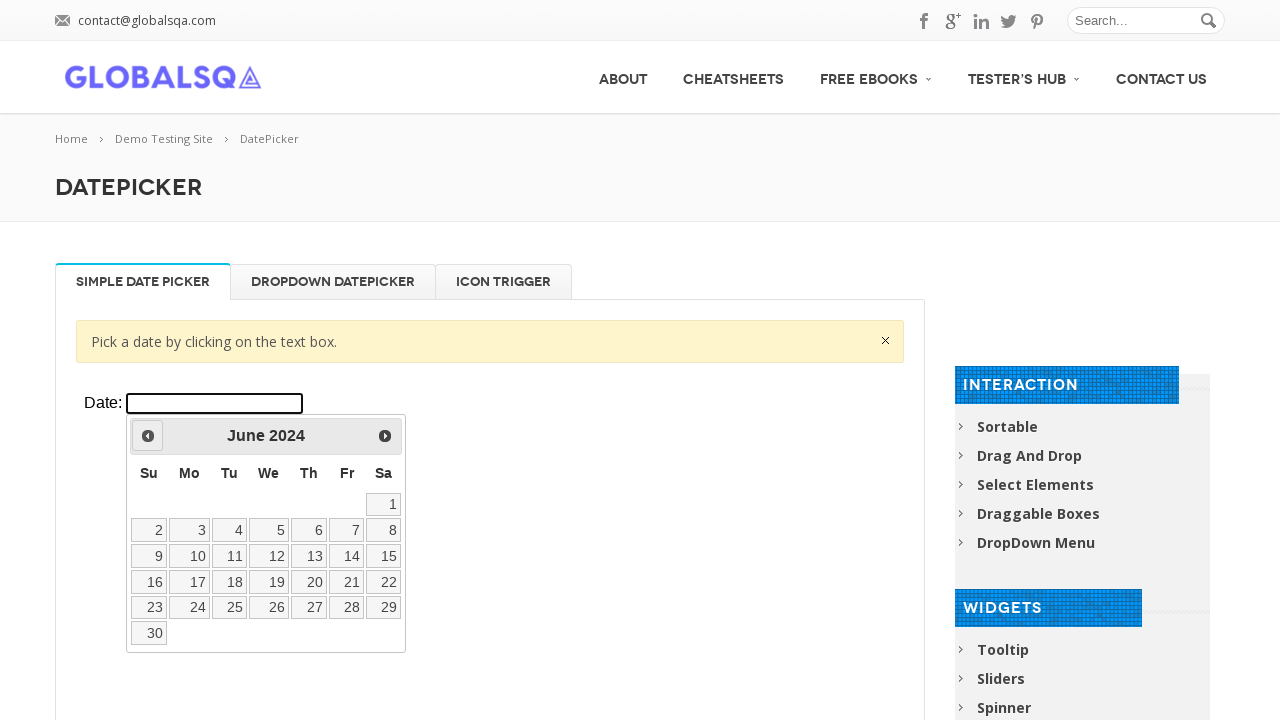

Retrieved current date: June 2024
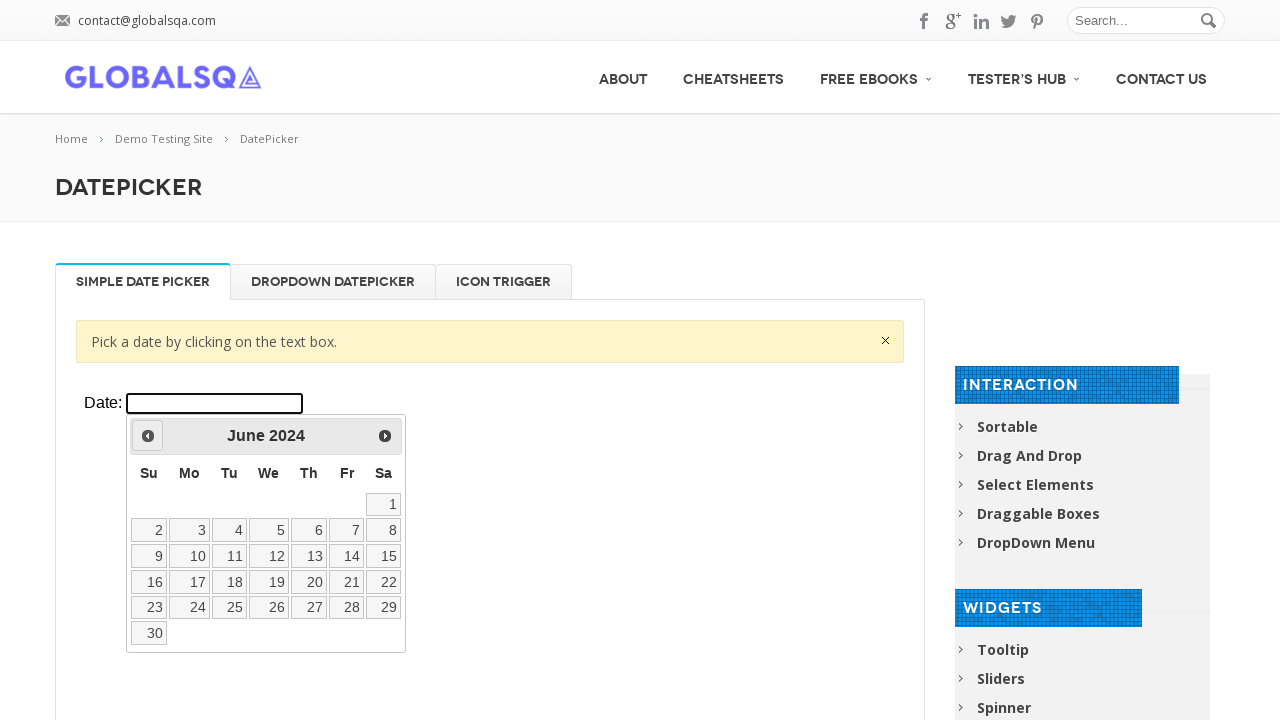

Clicked previous month button to navigate backwards at (148, 436) on xpath=//div[@class='resp-tabs-container']/div[1]/p/iframe >> internal:control=en
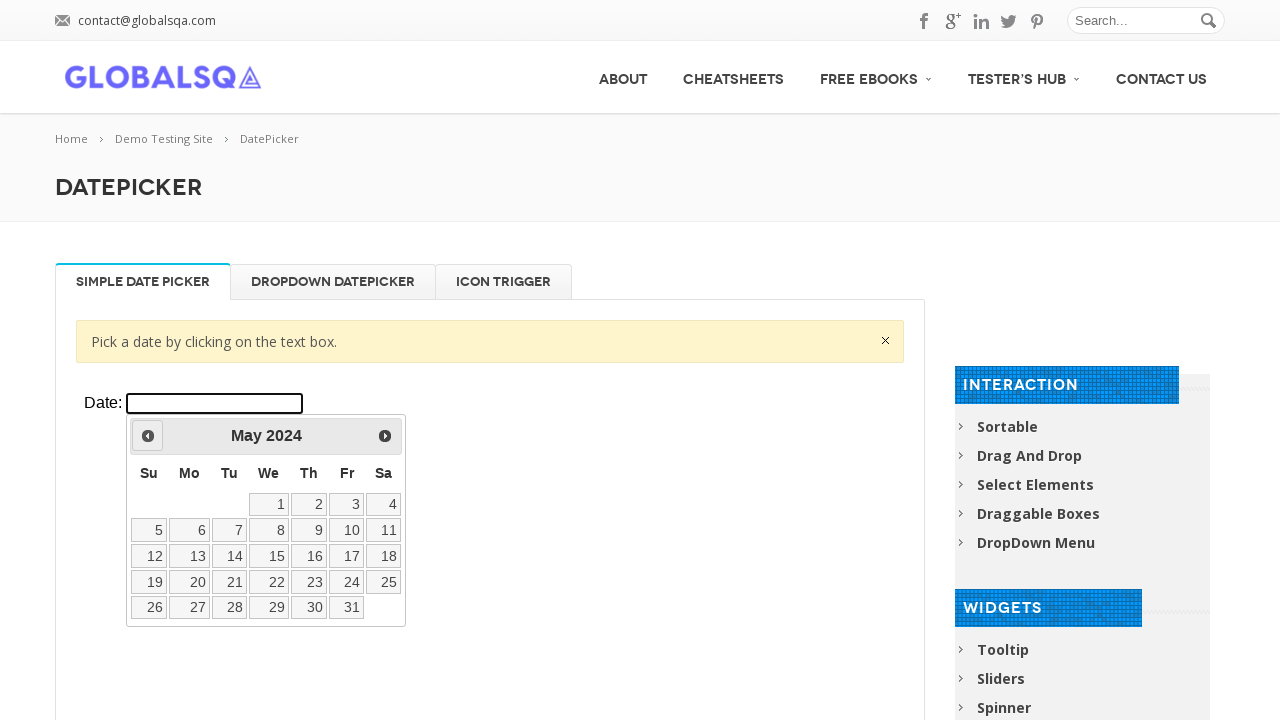

Retrieved current date: May 2024
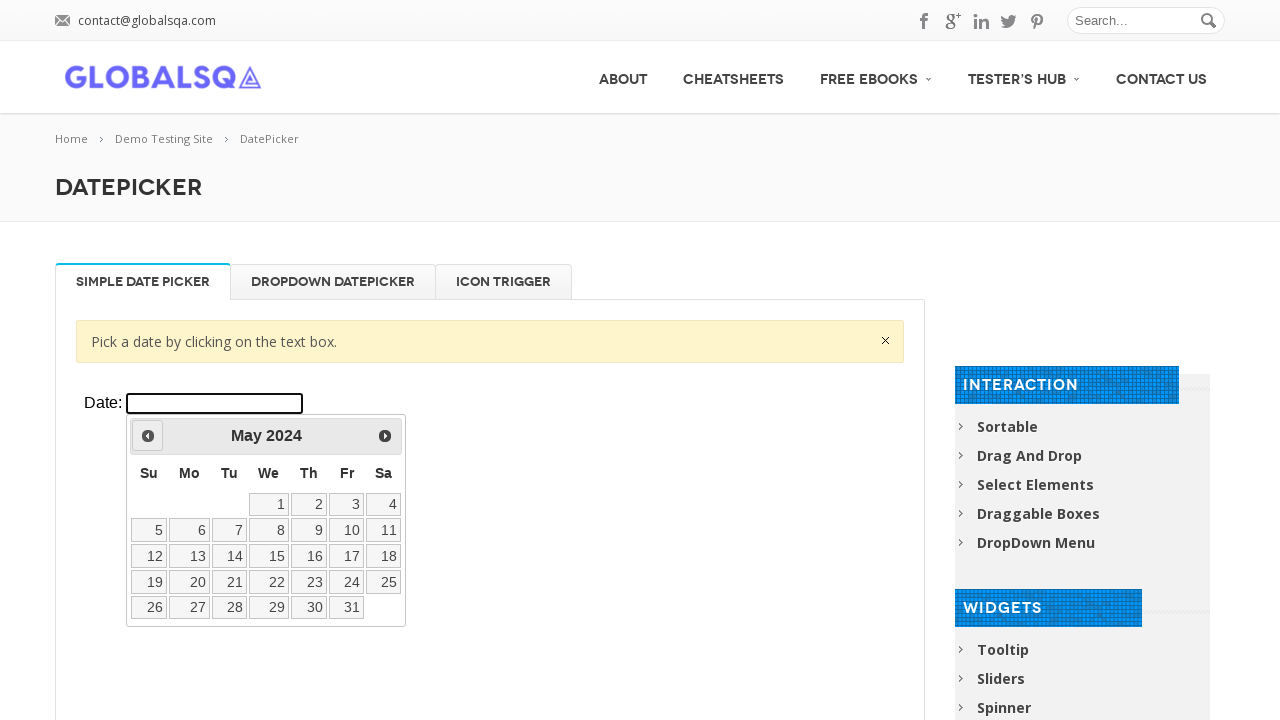

Clicked previous month button to navigate backwards at (148, 436) on xpath=//div[@class='resp-tabs-container']/div[1]/p/iframe >> internal:control=en
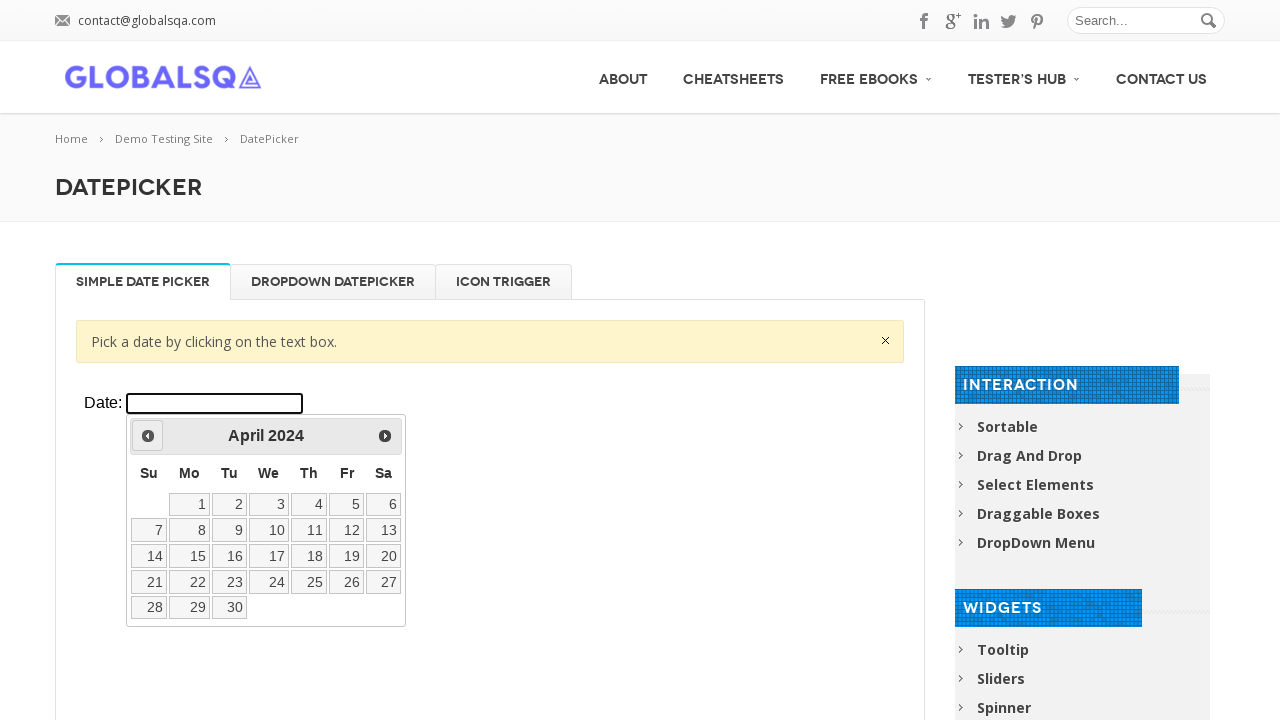

Retrieved current date: April 2024
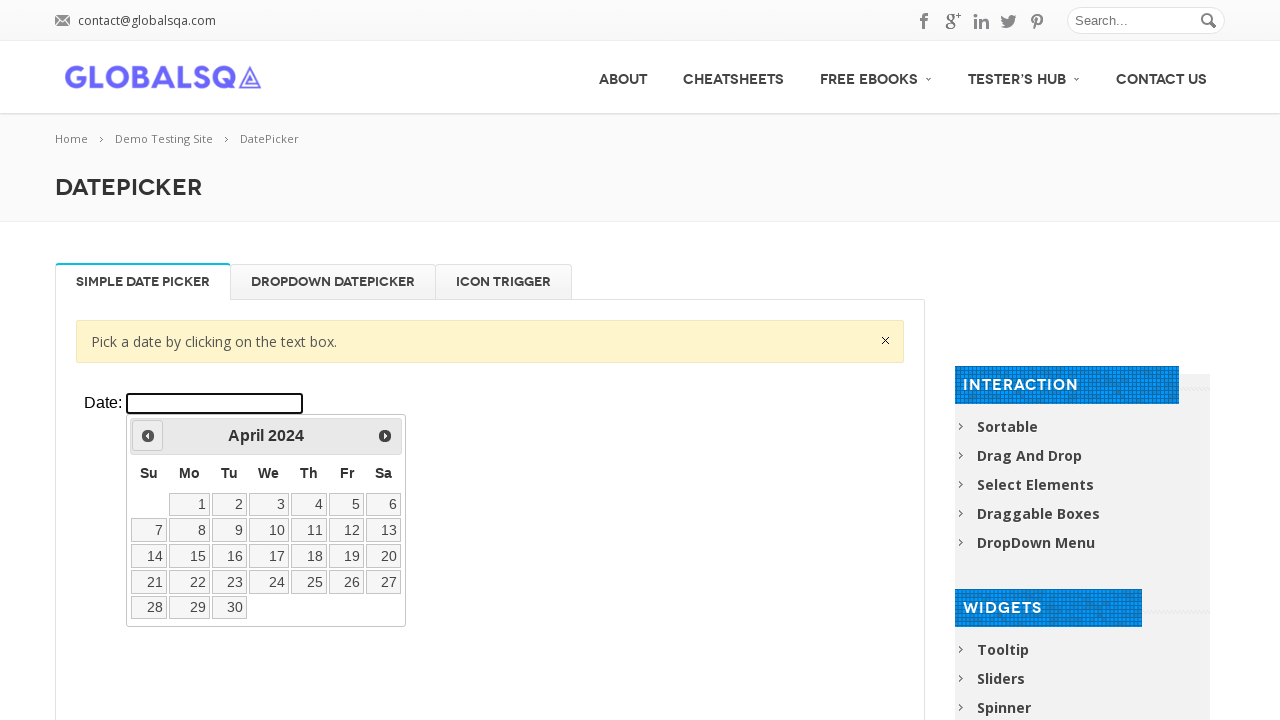

Clicked previous month button to navigate backwards at (148, 436) on xpath=//div[@class='resp-tabs-container']/div[1]/p/iframe >> internal:control=en
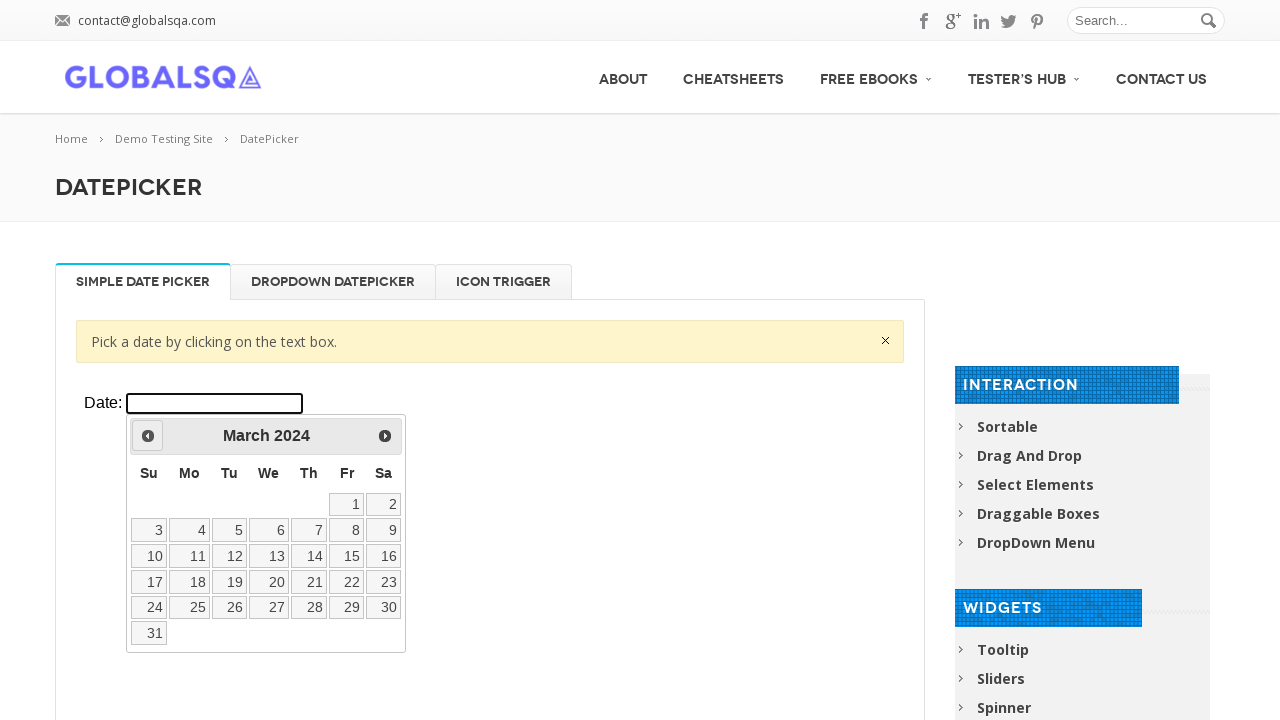

Retrieved current date: March 2024
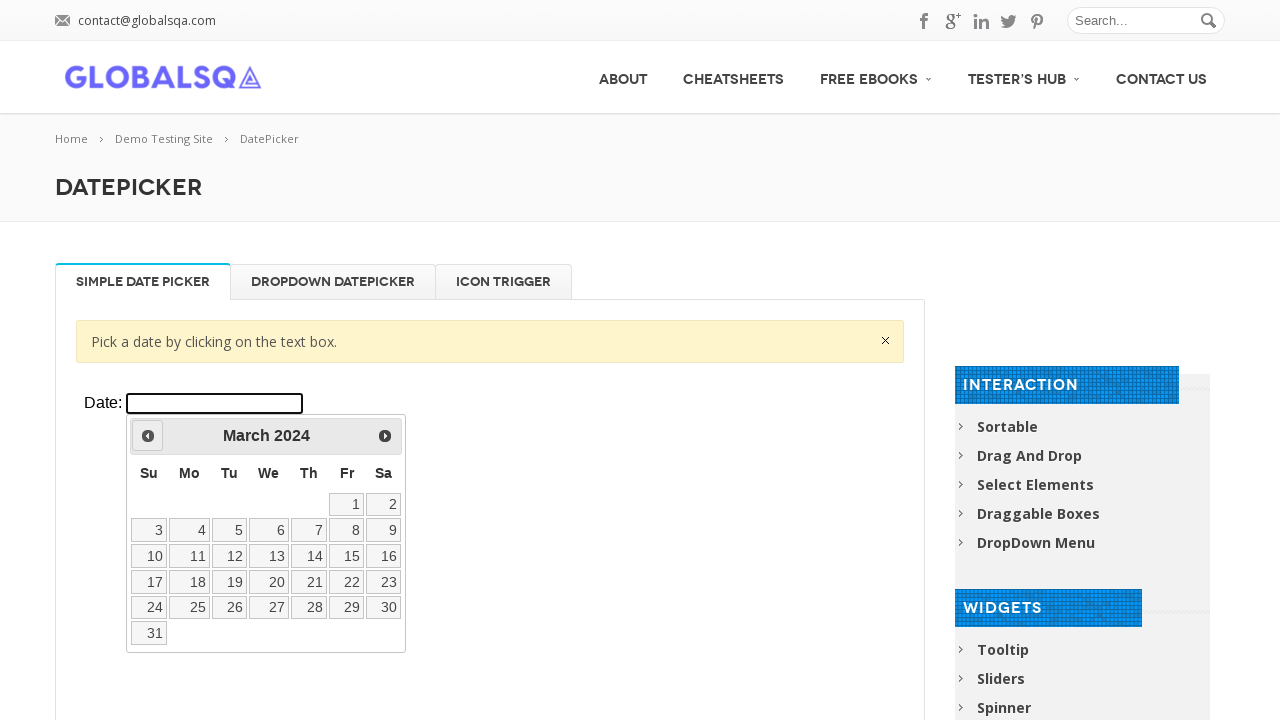

Clicked previous month button to navigate backwards at (148, 436) on xpath=//div[@class='resp-tabs-container']/div[1]/p/iframe >> internal:control=en
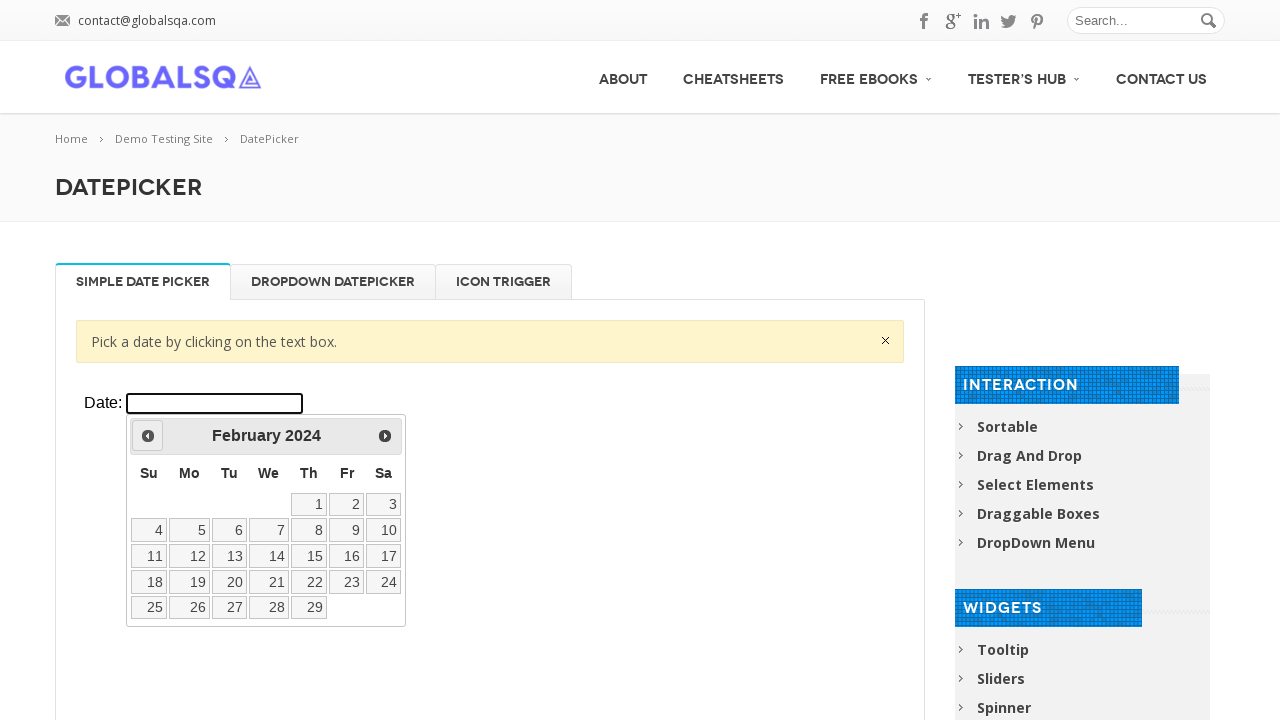

Retrieved current date: February 2024
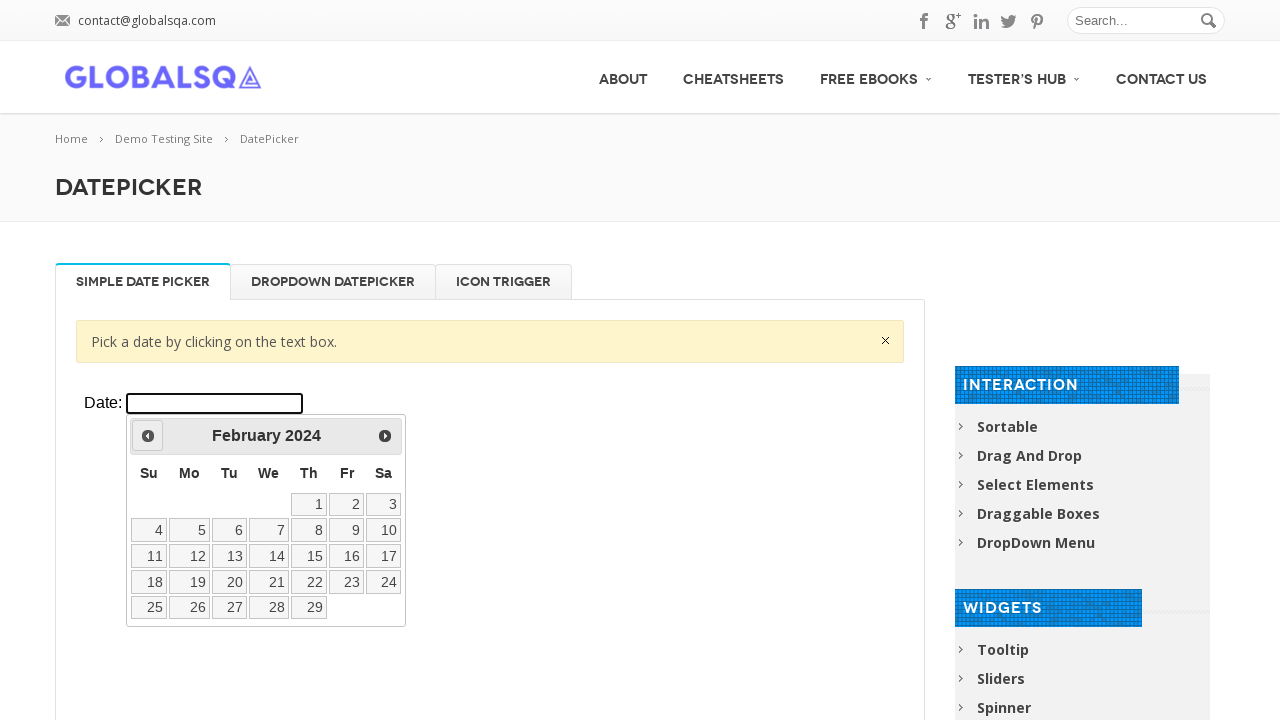

Clicked previous month button to navigate backwards at (148, 436) on xpath=//div[@class='resp-tabs-container']/div[1]/p/iframe >> internal:control=en
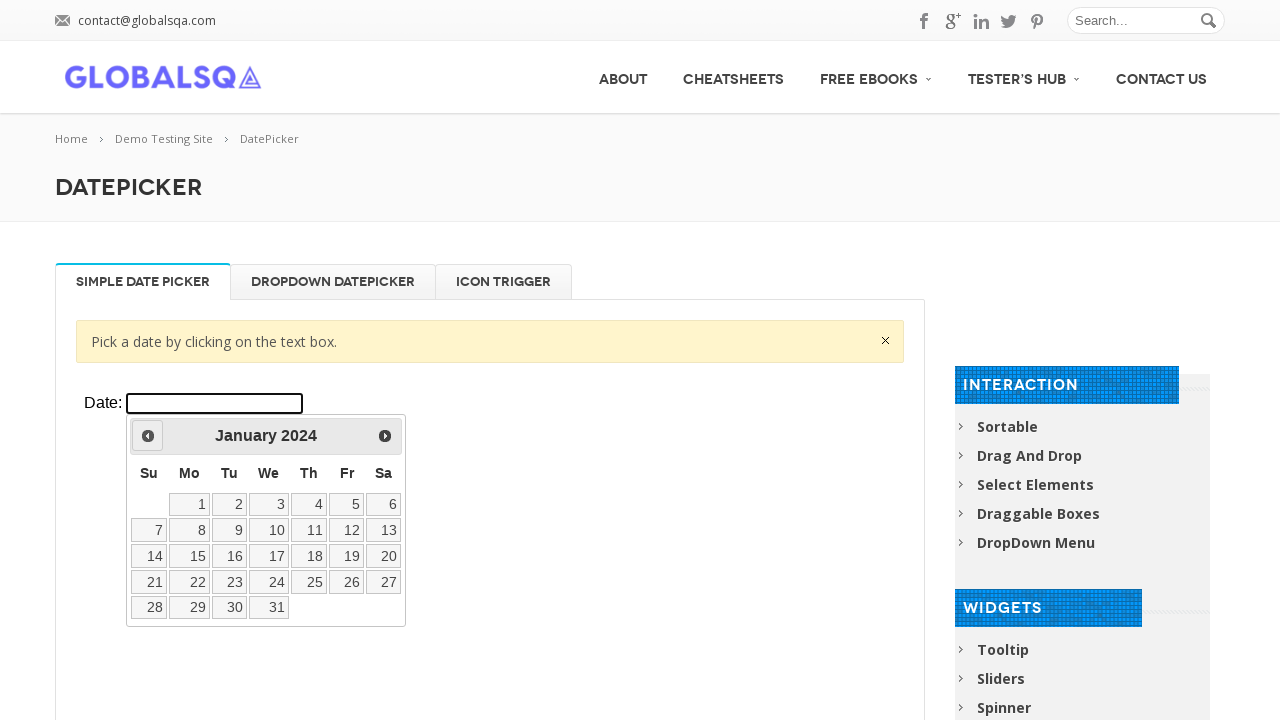

Retrieved current date: January 2024
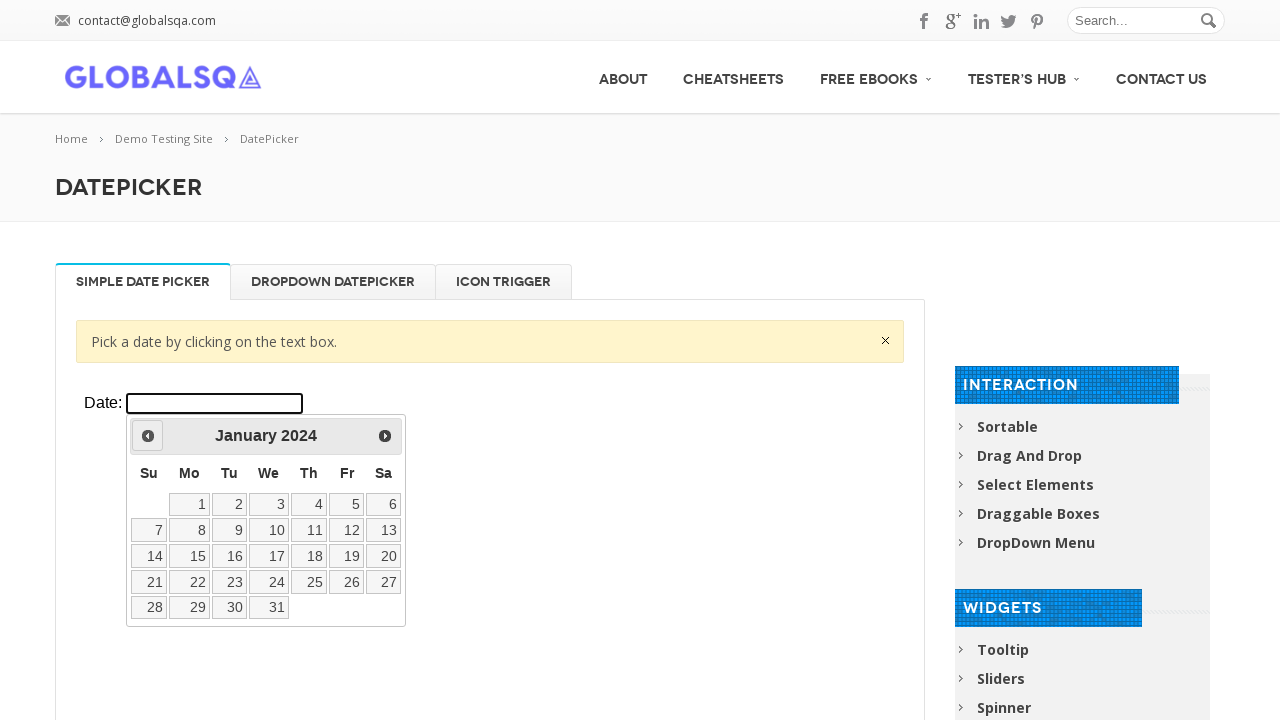

Clicked previous month button to navigate backwards at (148, 436) on xpath=//div[@class='resp-tabs-container']/div[1]/p/iframe >> internal:control=en
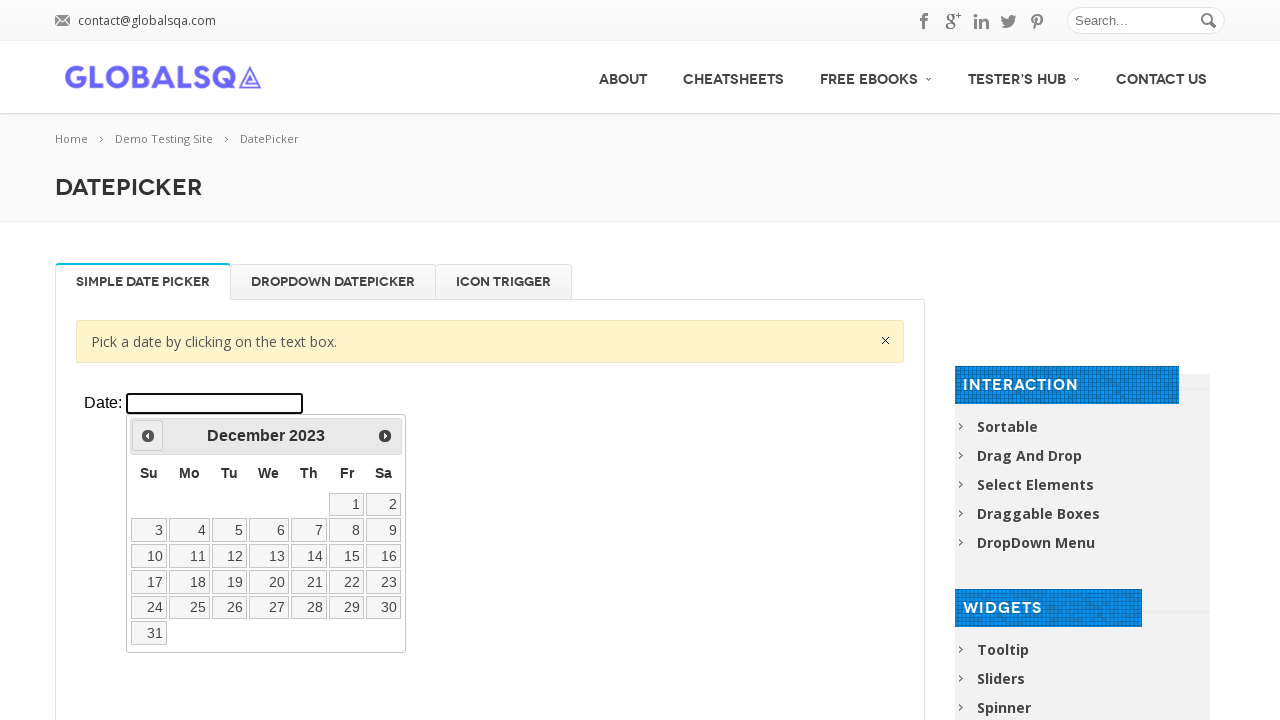

Retrieved current date: December 2023
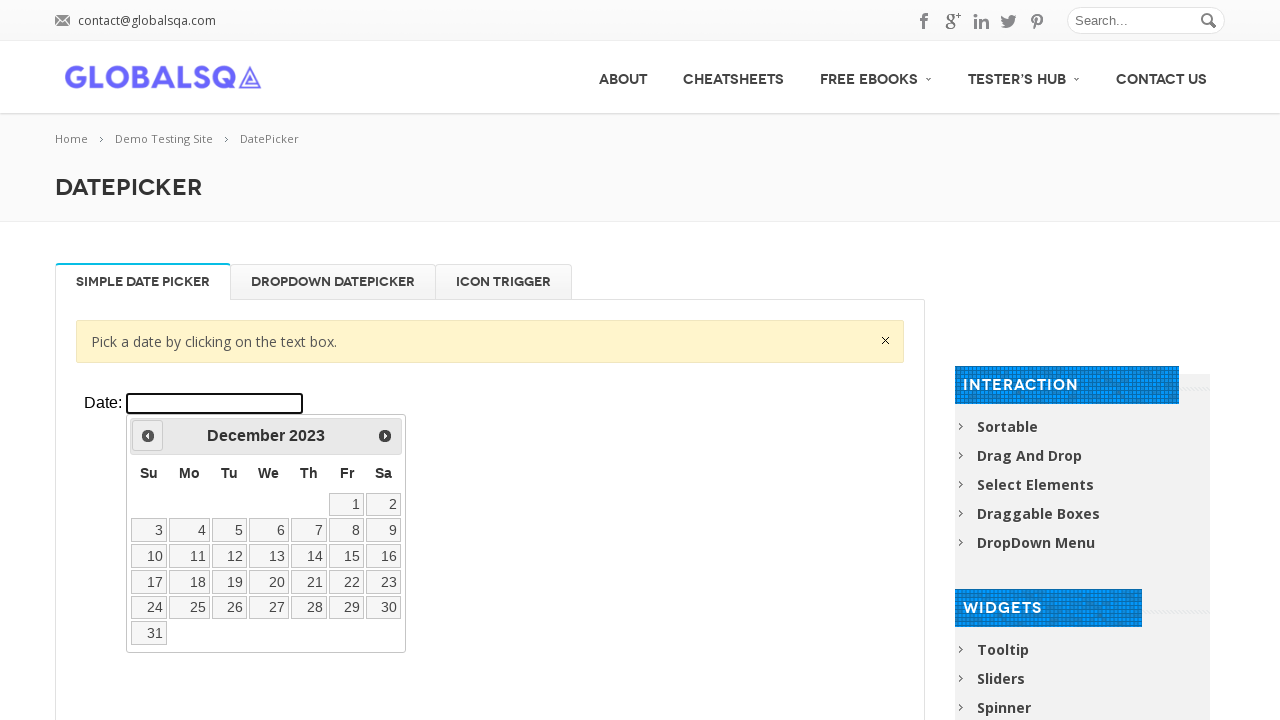

Clicked previous month button to navigate backwards at (148, 436) on xpath=//div[@class='resp-tabs-container']/div[1]/p/iframe >> internal:control=en
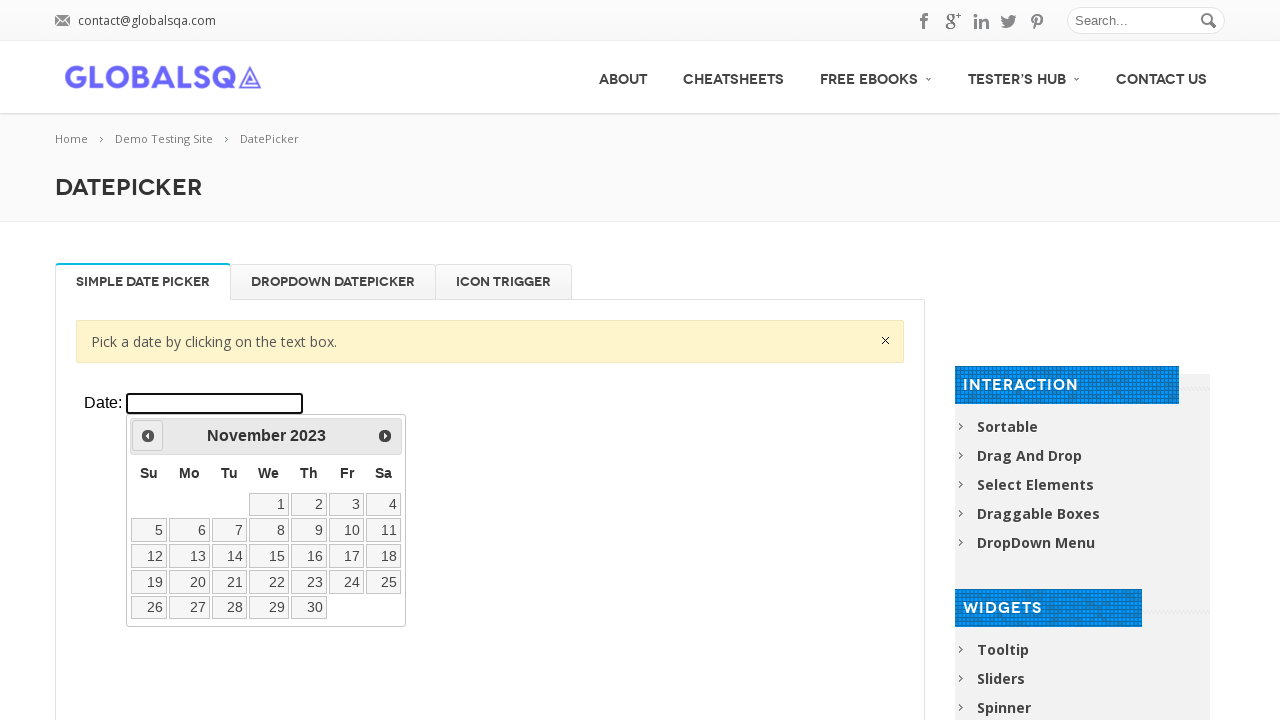

Retrieved current date: November 2023
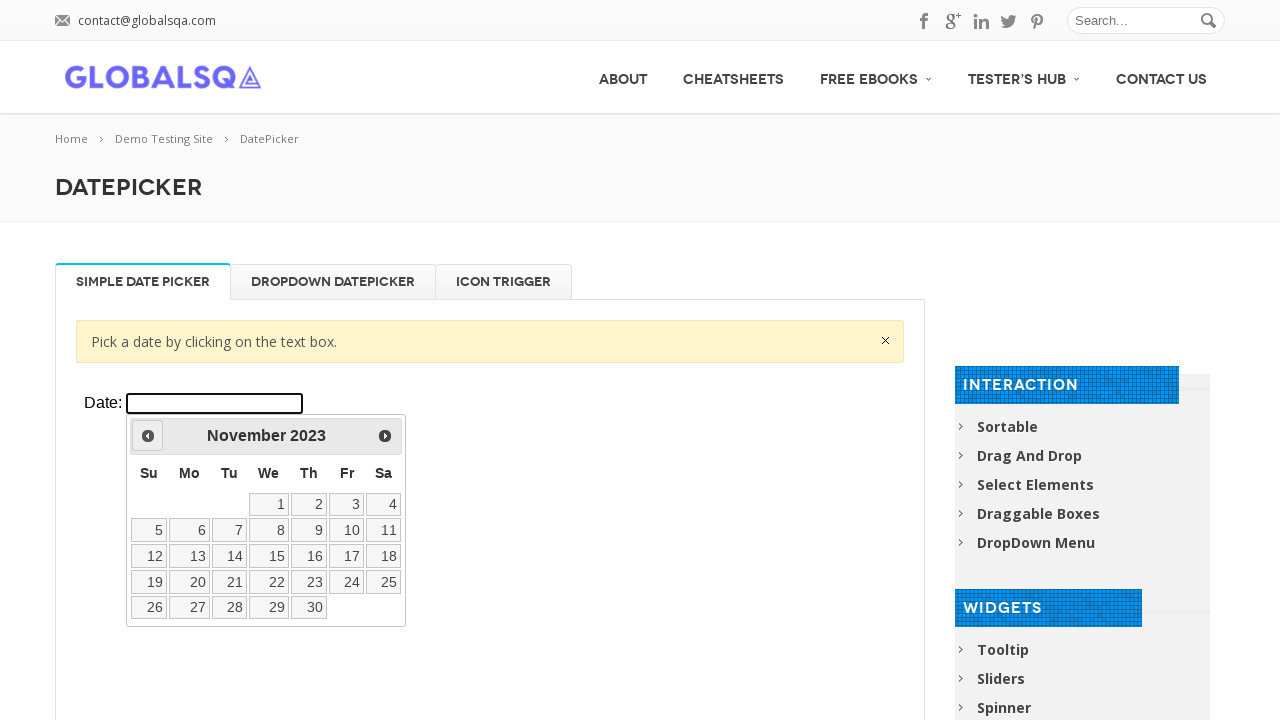

Clicked previous month button to navigate backwards at (148, 436) on xpath=//div[@class='resp-tabs-container']/div[1]/p/iframe >> internal:control=en
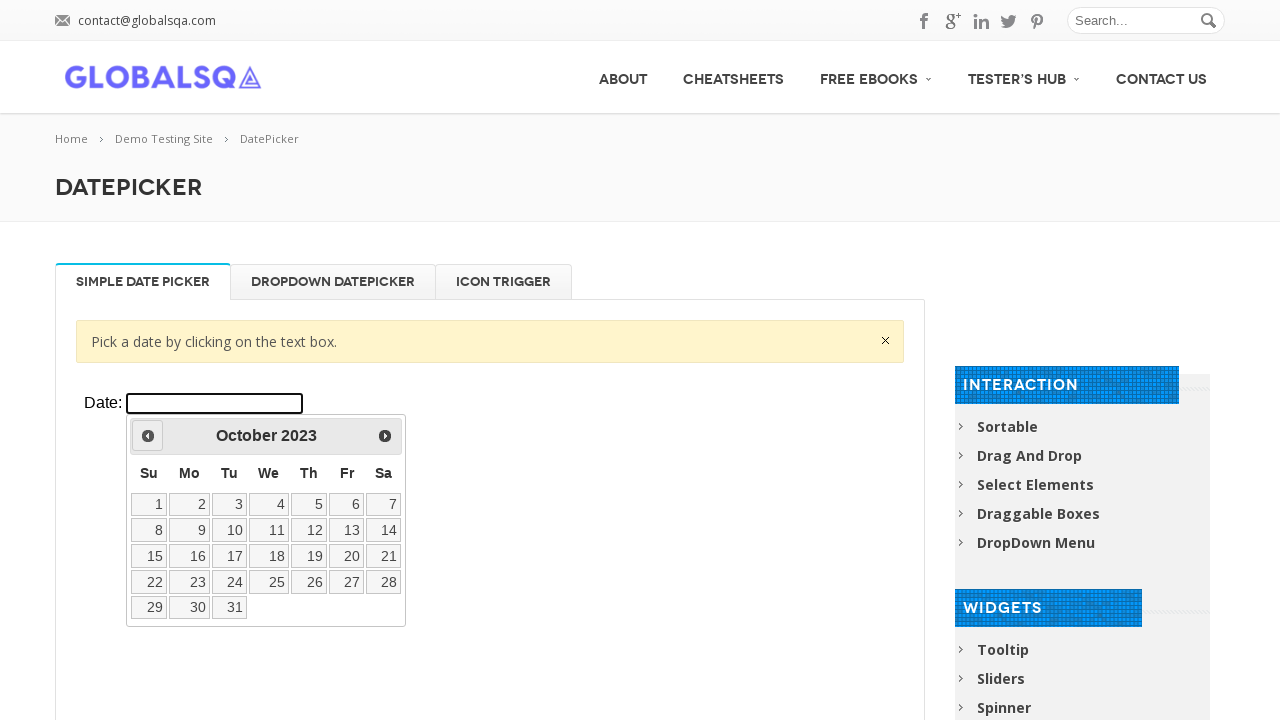

Retrieved current date: October 2023
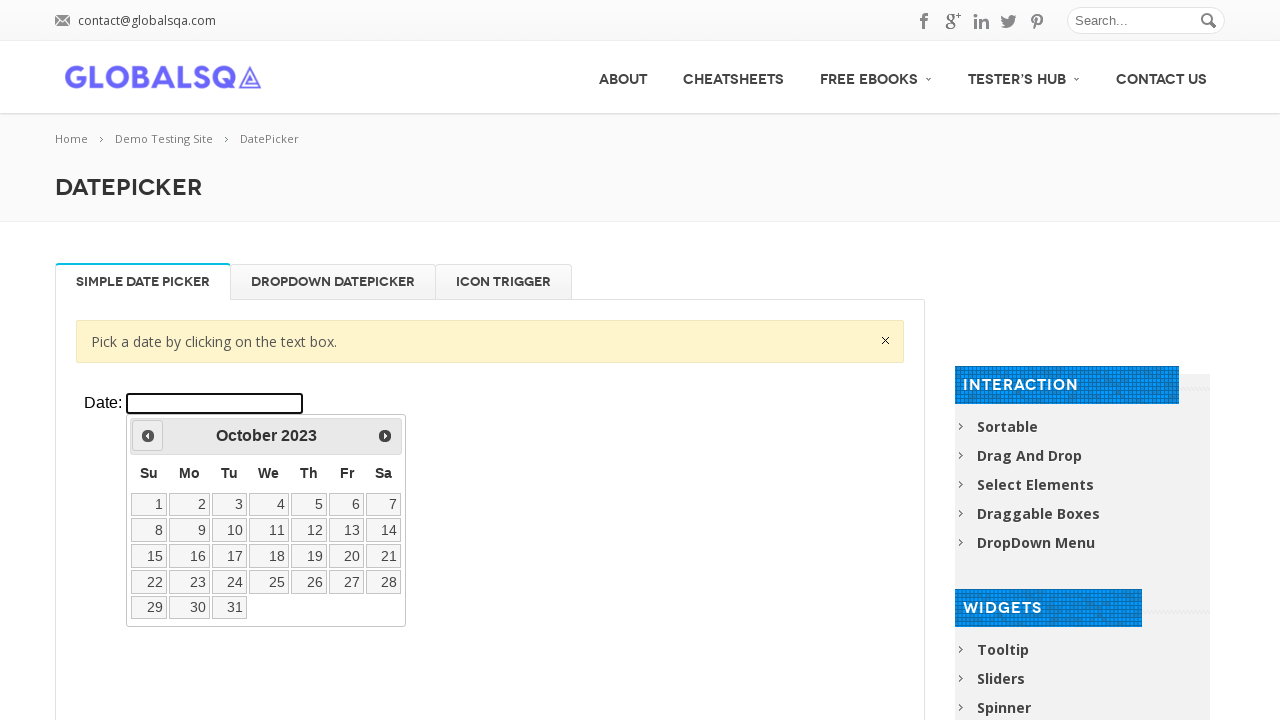

Clicked previous month button to navigate backwards at (148, 436) on xpath=//div[@class='resp-tabs-container']/div[1]/p/iframe >> internal:control=en
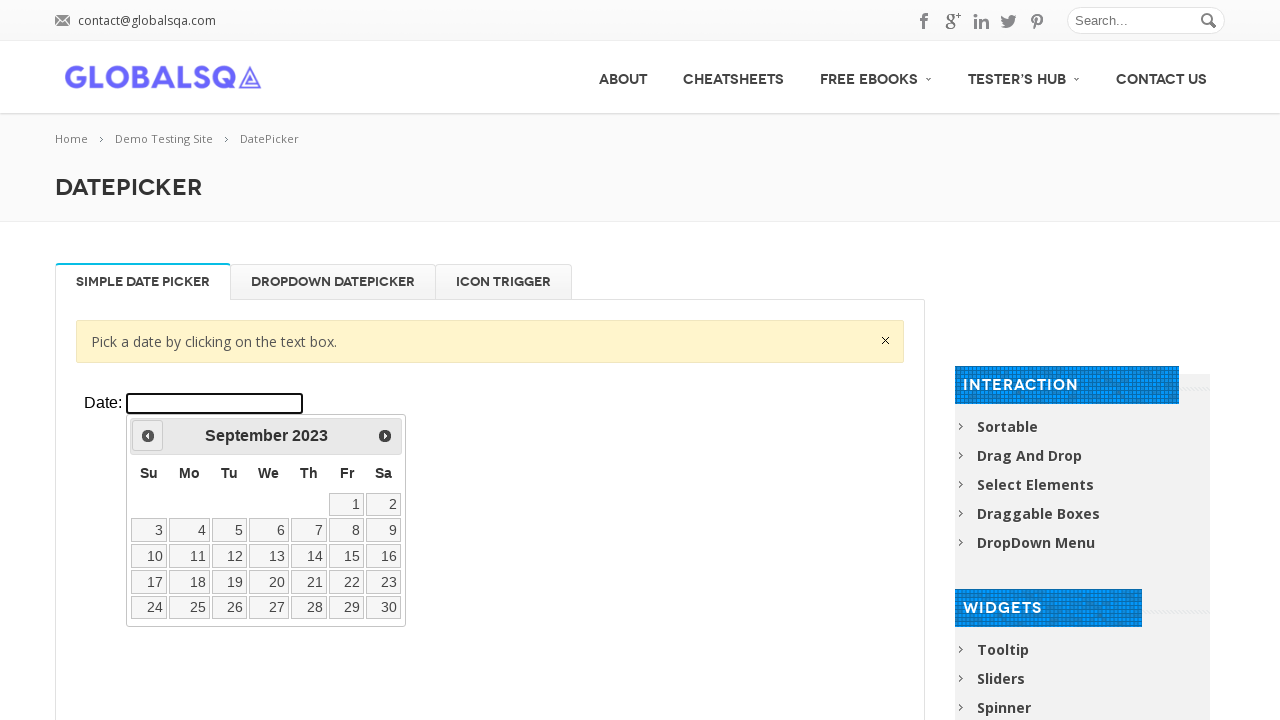

Retrieved current date: September 2023
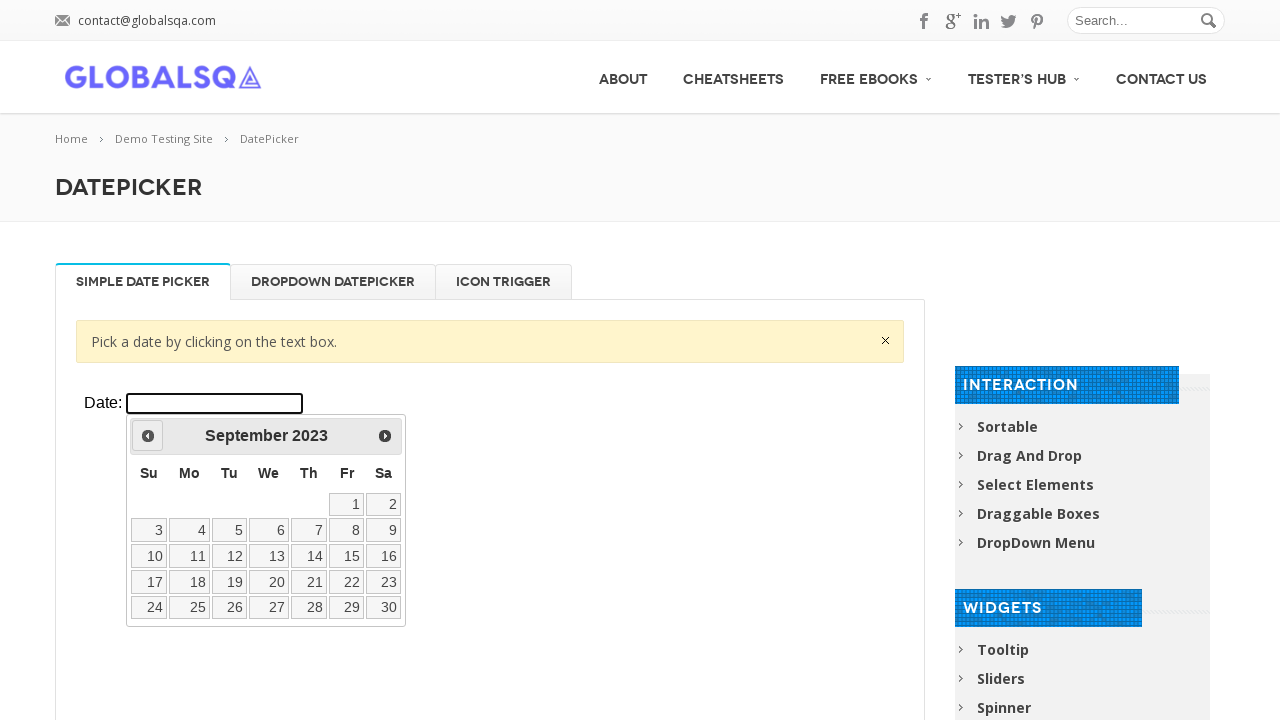

Clicked previous month button to navigate backwards at (148, 436) on xpath=//div[@class='resp-tabs-container']/div[1]/p/iframe >> internal:control=en
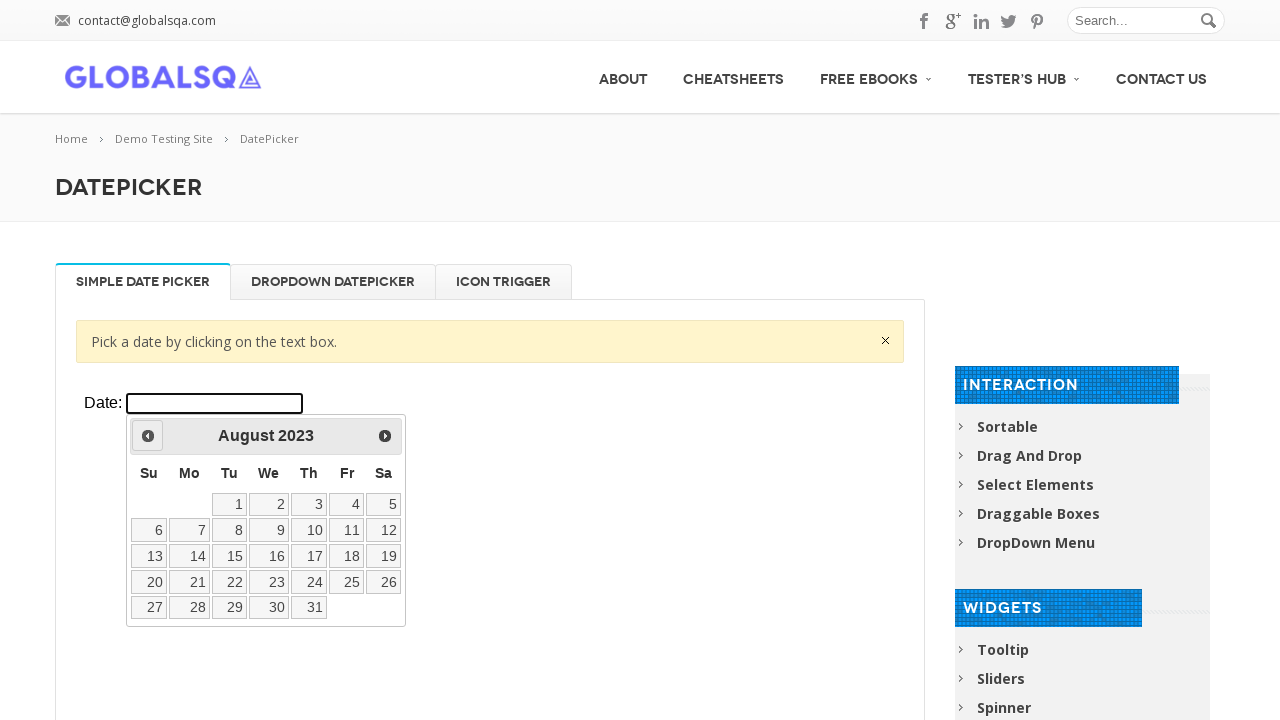

Retrieved current date: August 2023
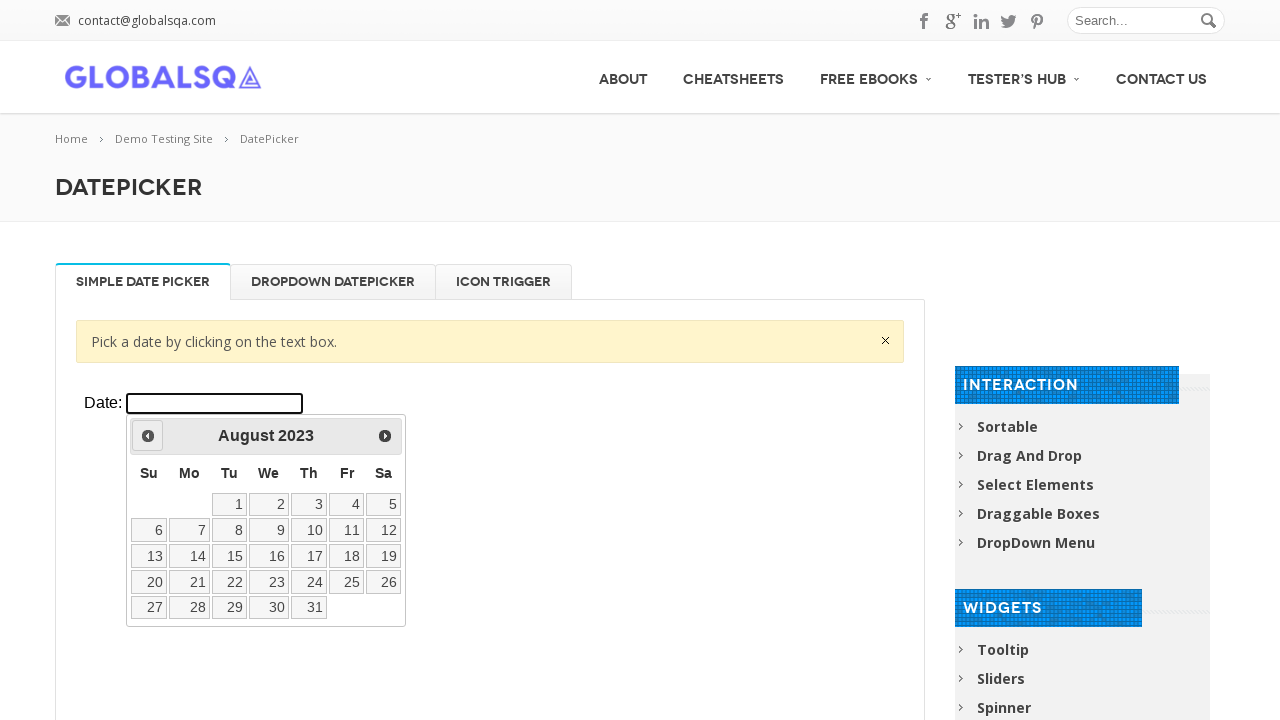

Clicked previous month button to navigate backwards at (148, 436) on xpath=//div[@class='resp-tabs-container']/div[1]/p/iframe >> internal:control=en
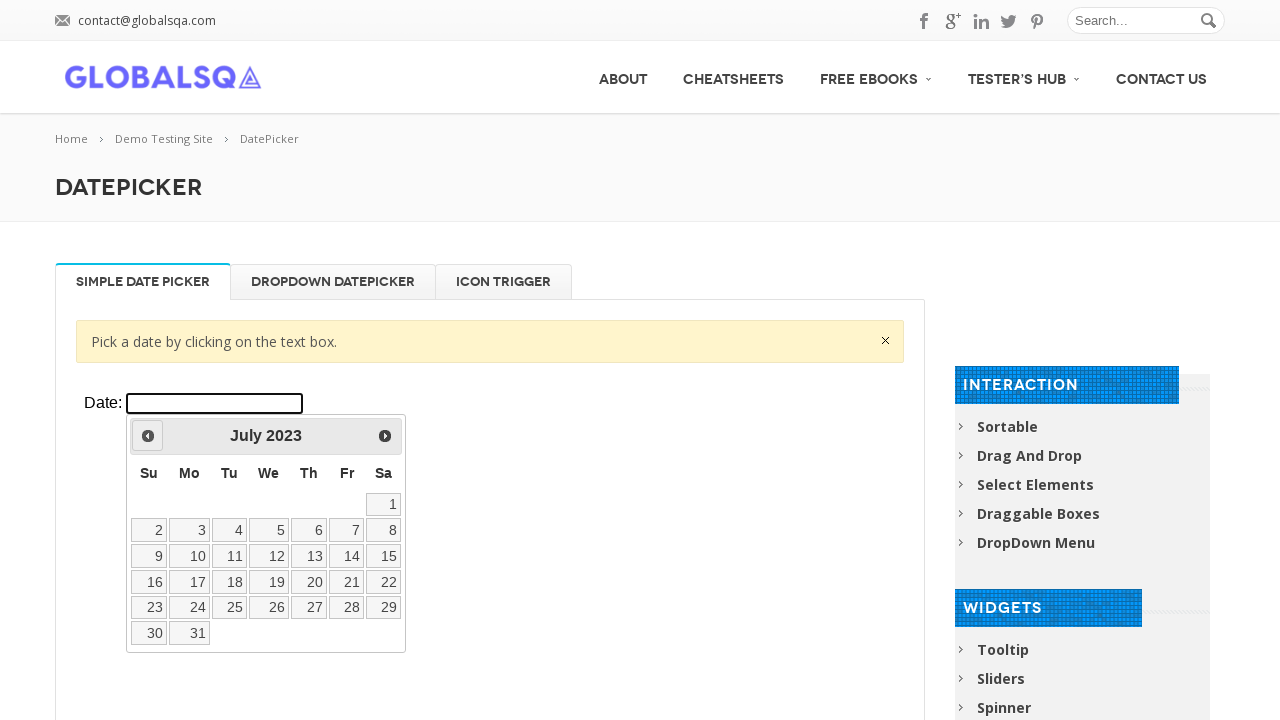

Retrieved current date: July 2023
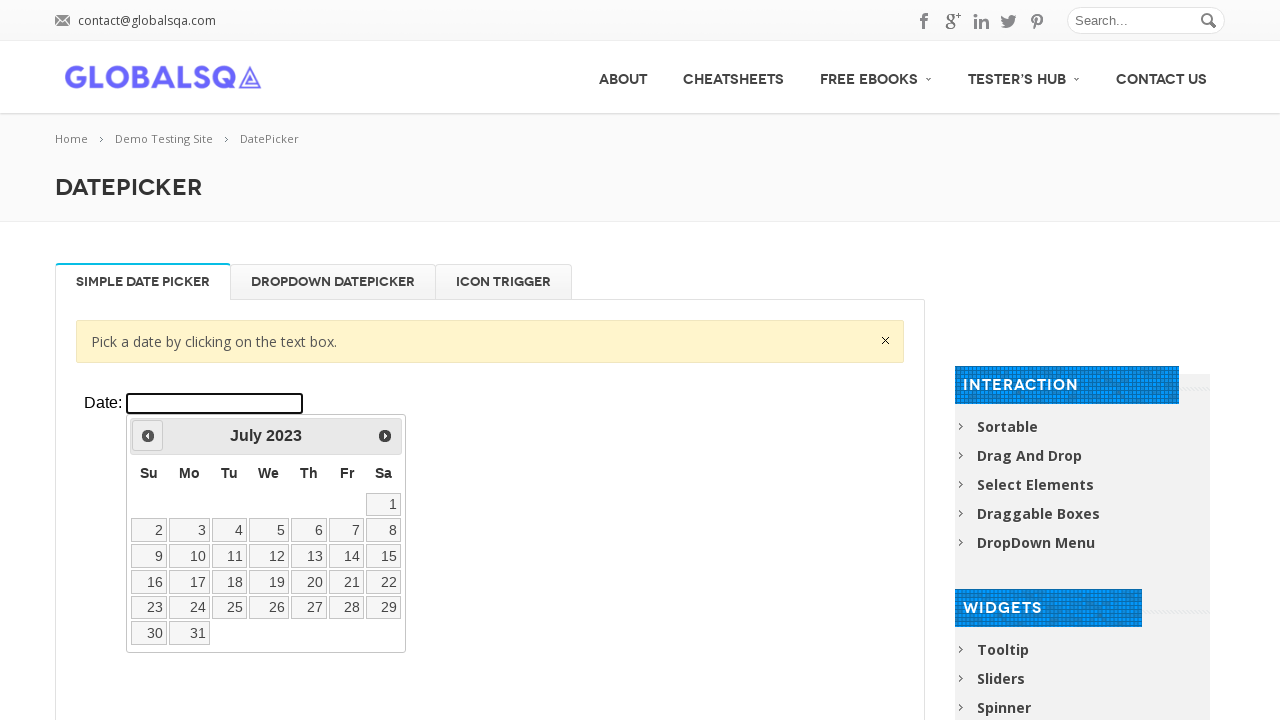

Clicked previous month button to navigate backwards at (148, 436) on xpath=//div[@class='resp-tabs-container']/div[1]/p/iframe >> internal:control=en
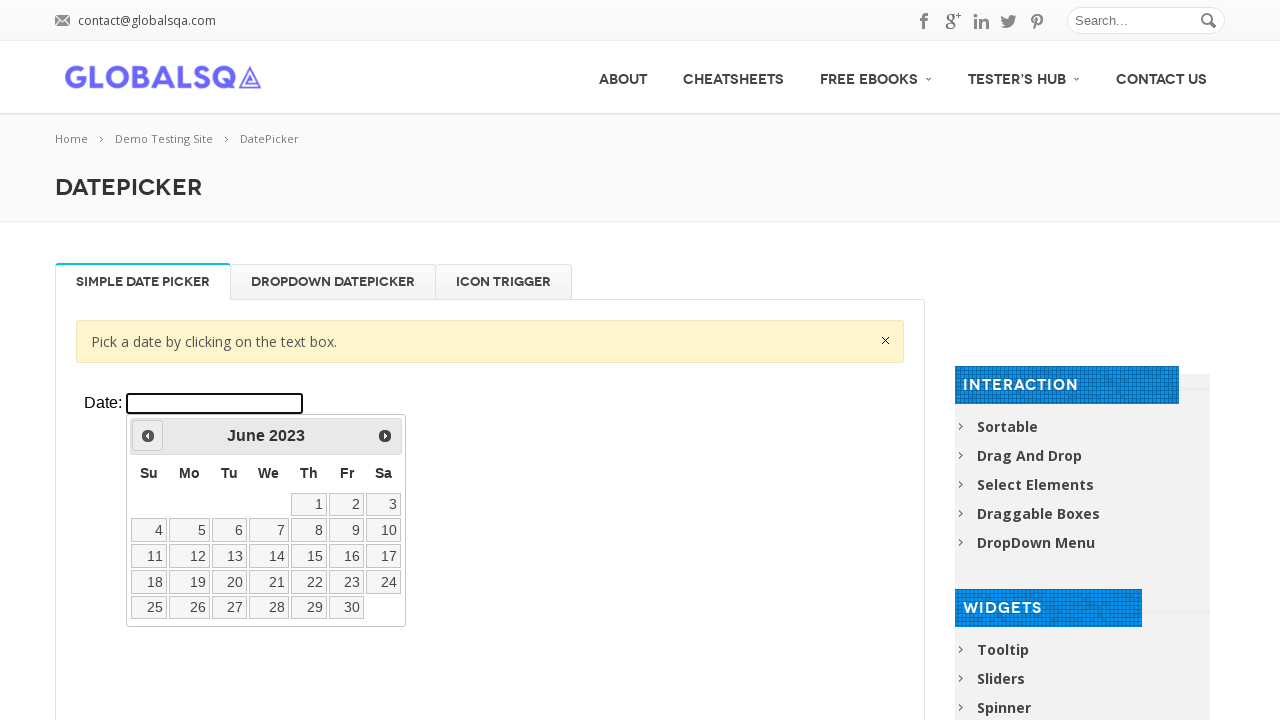

Retrieved current date: June 2023
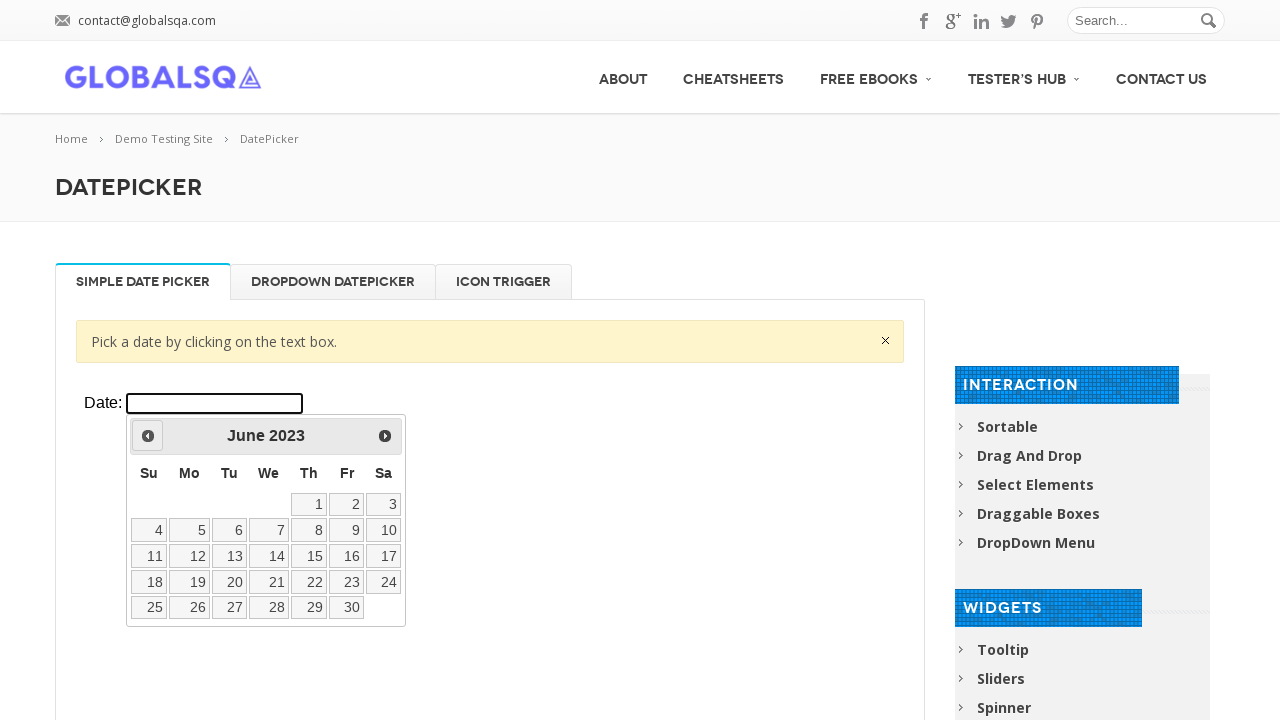

Clicked previous month button to navigate backwards at (148, 436) on xpath=//div[@class='resp-tabs-container']/div[1]/p/iframe >> internal:control=en
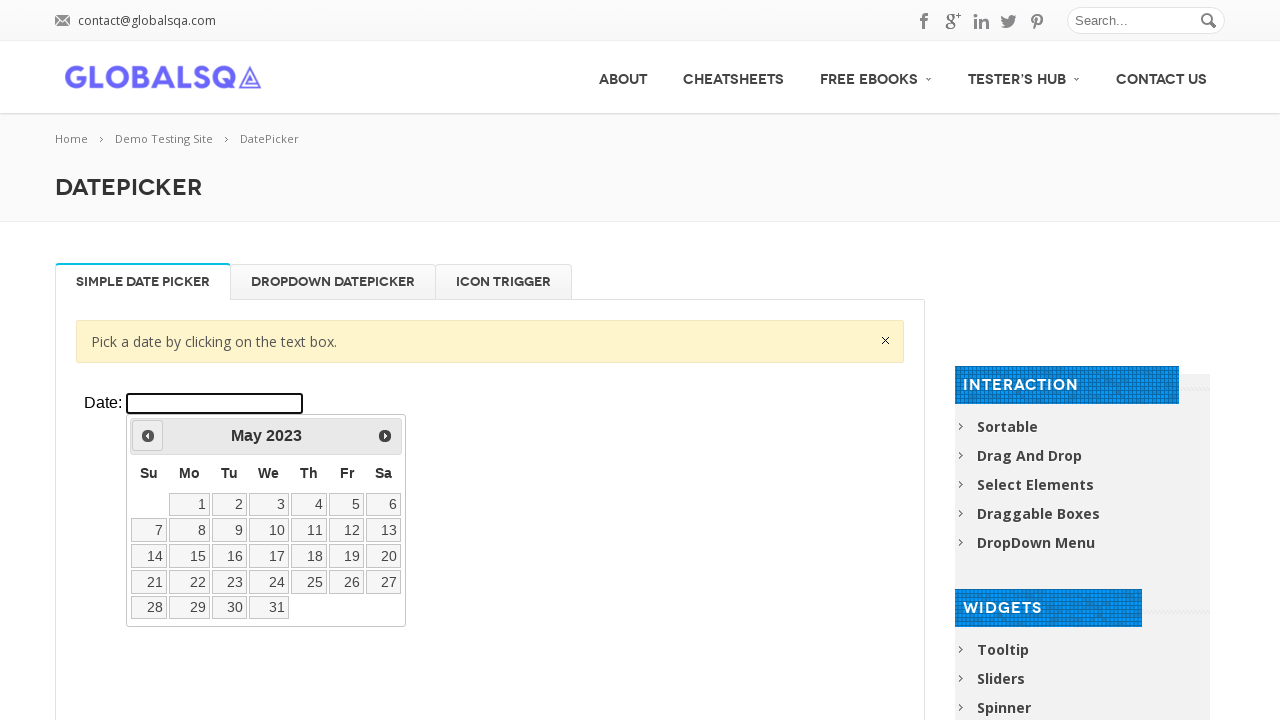

Retrieved current date: May 2023
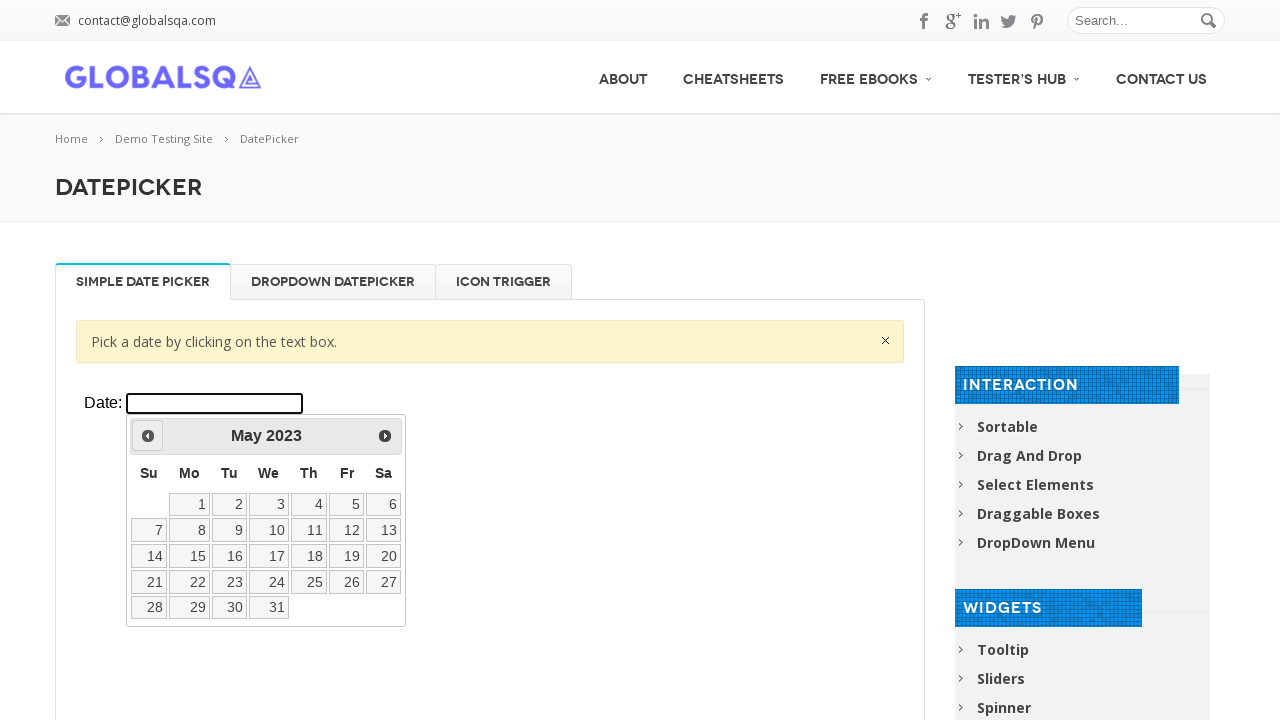

Clicked previous month button to navigate backwards at (148, 436) on xpath=//div[@class='resp-tabs-container']/div[1]/p/iframe >> internal:control=en
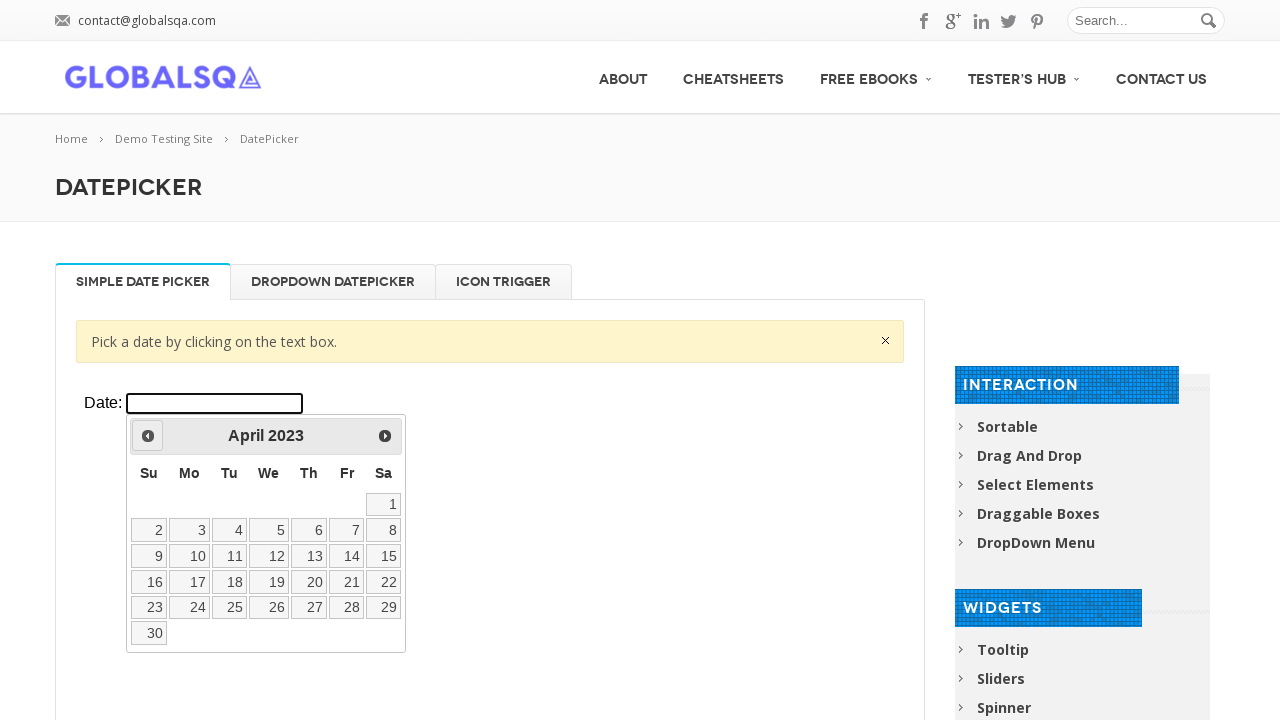

Retrieved current date: April 2023
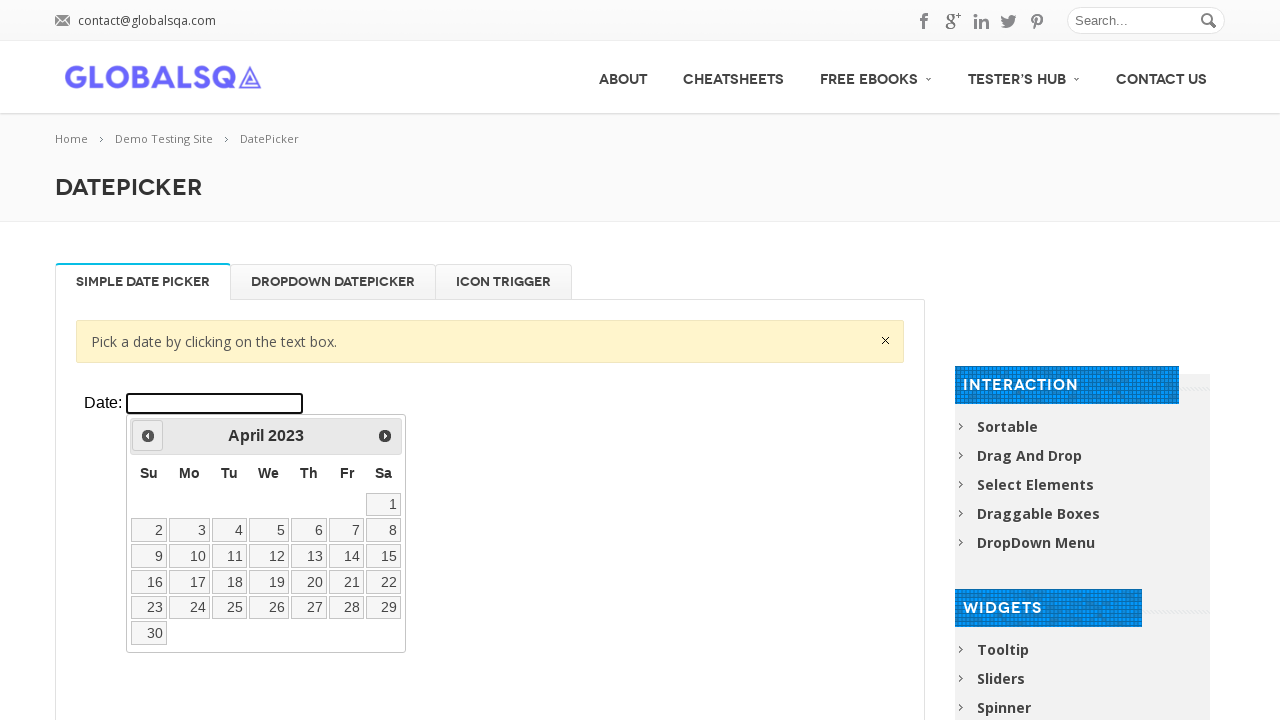

Clicked previous month button to navigate backwards at (148, 436) on xpath=//div[@class='resp-tabs-container']/div[1]/p/iframe >> internal:control=en
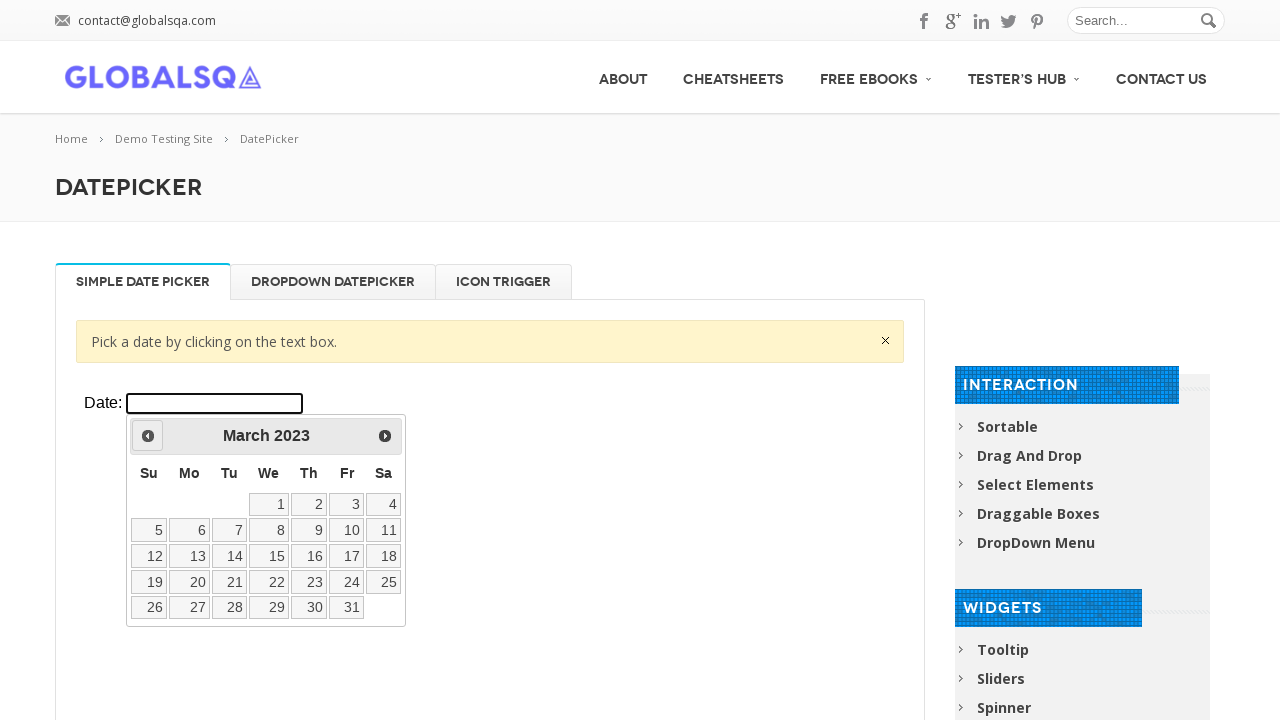

Retrieved current date: March 2023
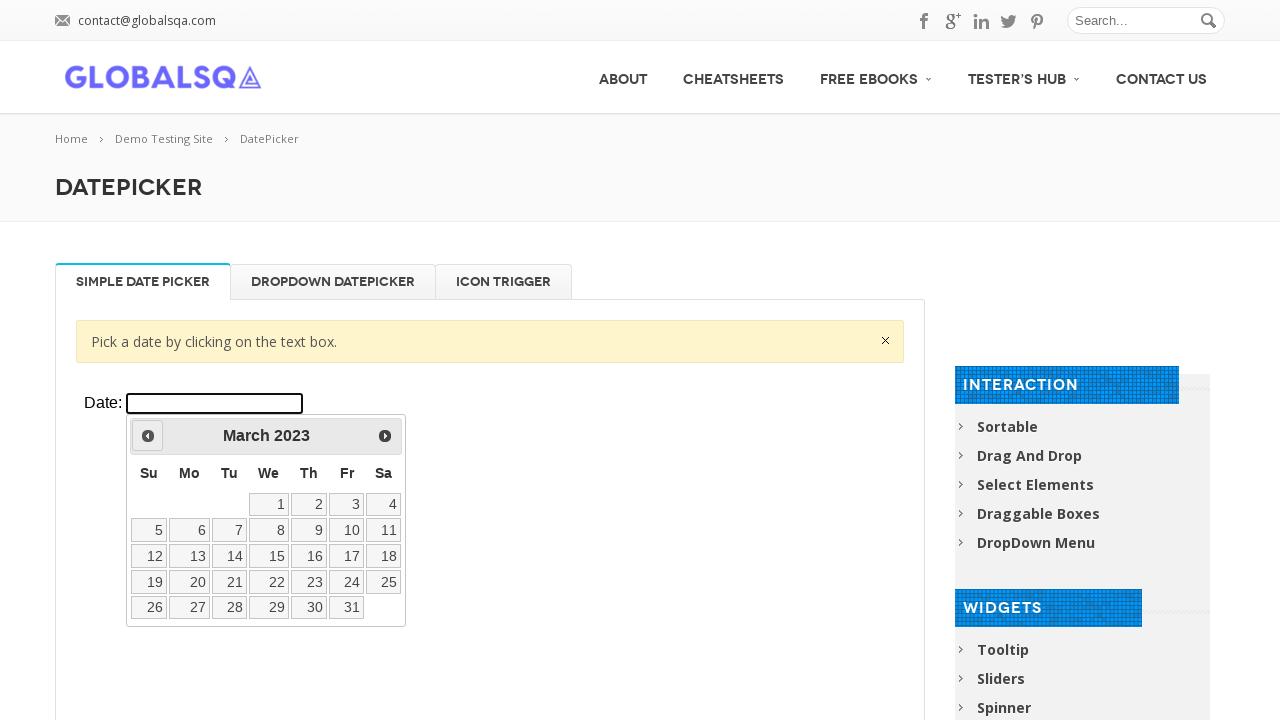

Clicked previous month button to navigate backwards at (148, 436) on xpath=//div[@class='resp-tabs-container']/div[1]/p/iframe >> internal:control=en
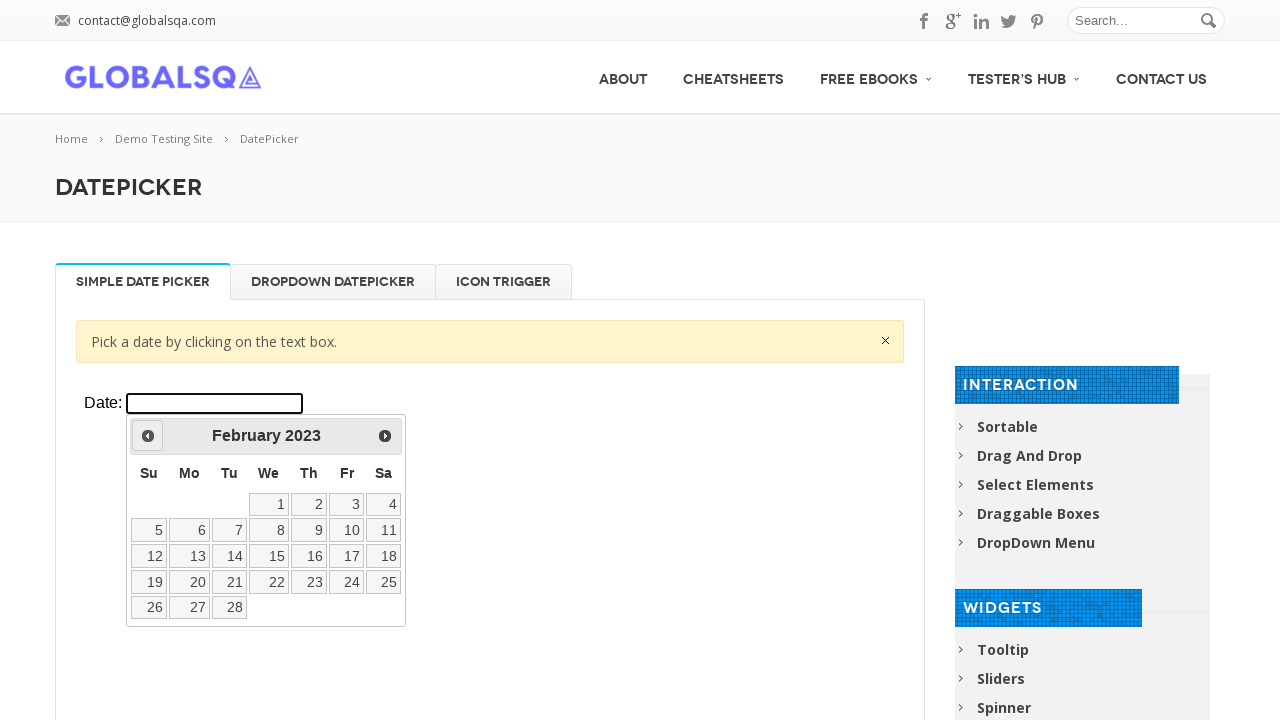

Retrieved current date: February 2023
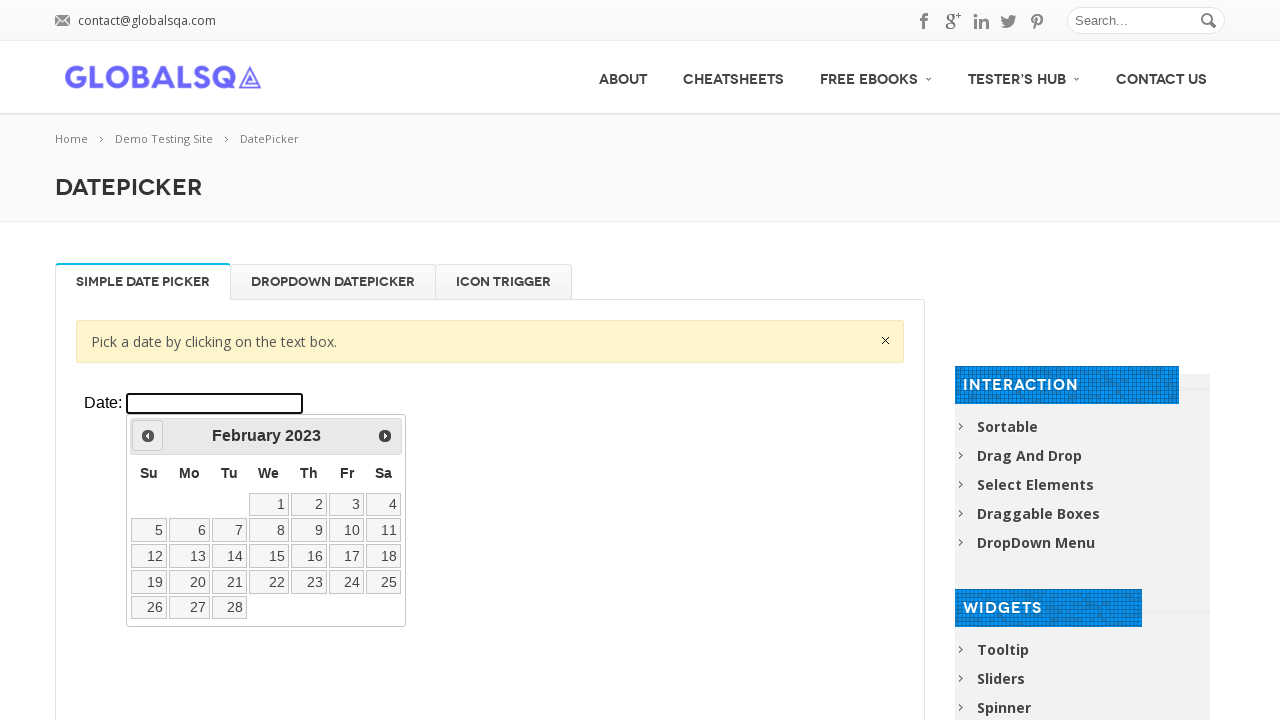

Clicked previous month button to navigate backwards at (148, 436) on xpath=//div[@class='resp-tabs-container']/div[1]/p/iframe >> internal:control=en
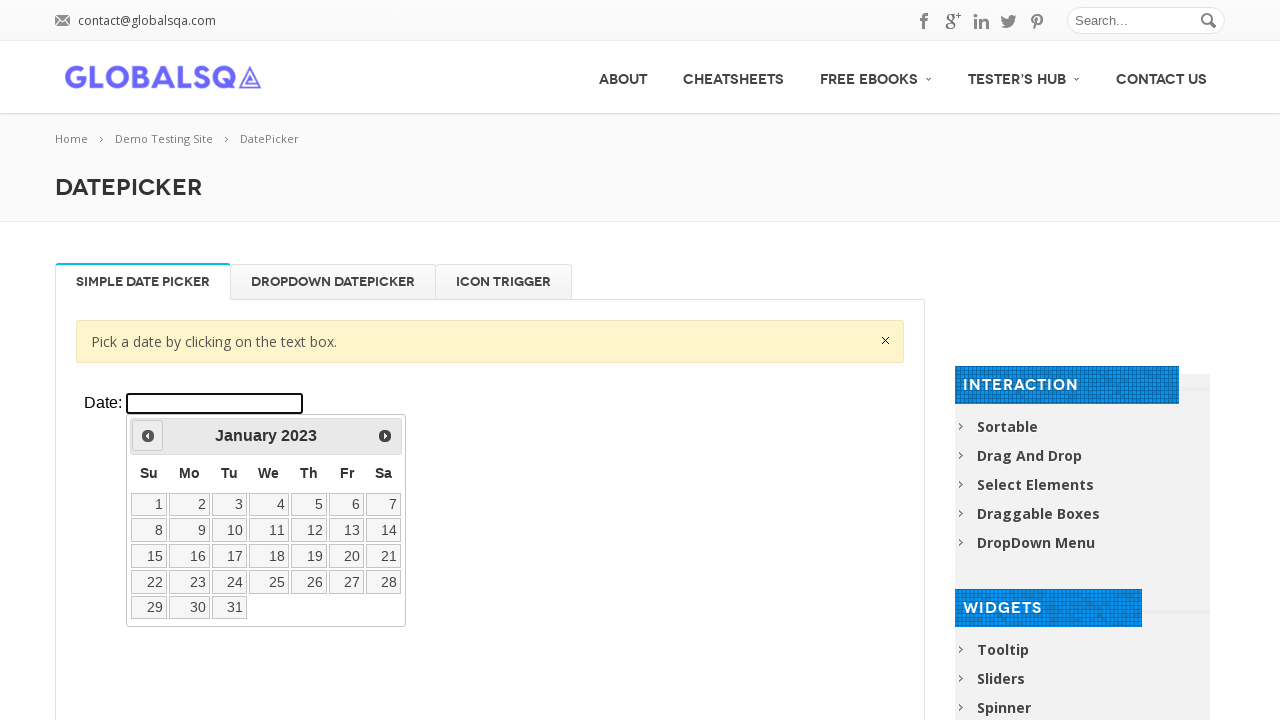

Retrieved current date: January 2023
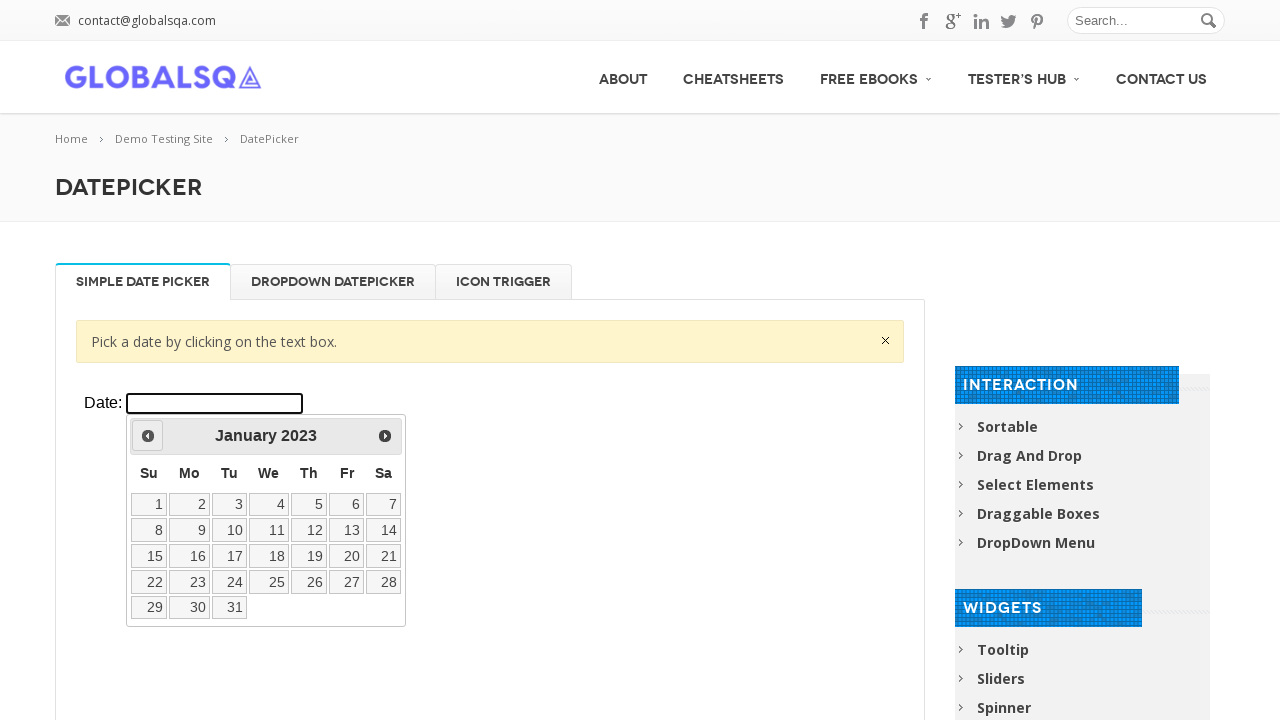

Clicked previous month button to navigate backwards at (148, 436) on xpath=//div[@class='resp-tabs-container']/div[1]/p/iframe >> internal:control=en
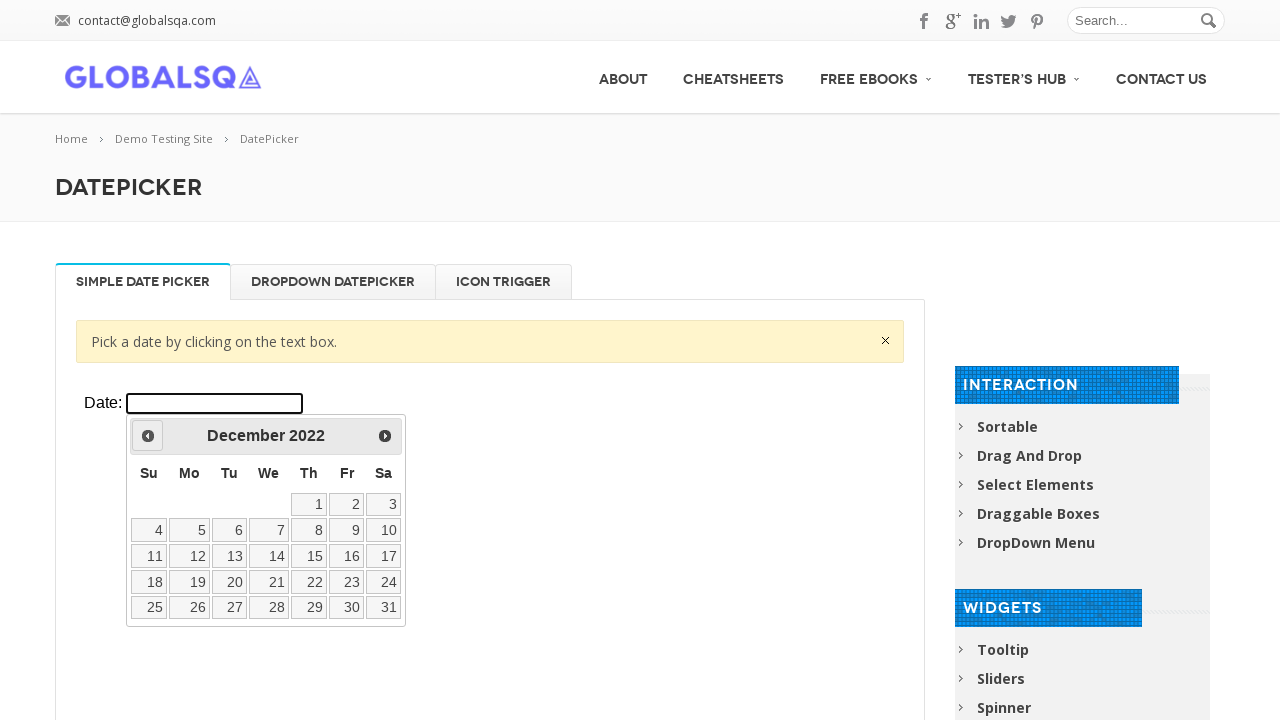

Retrieved current date: December 2022
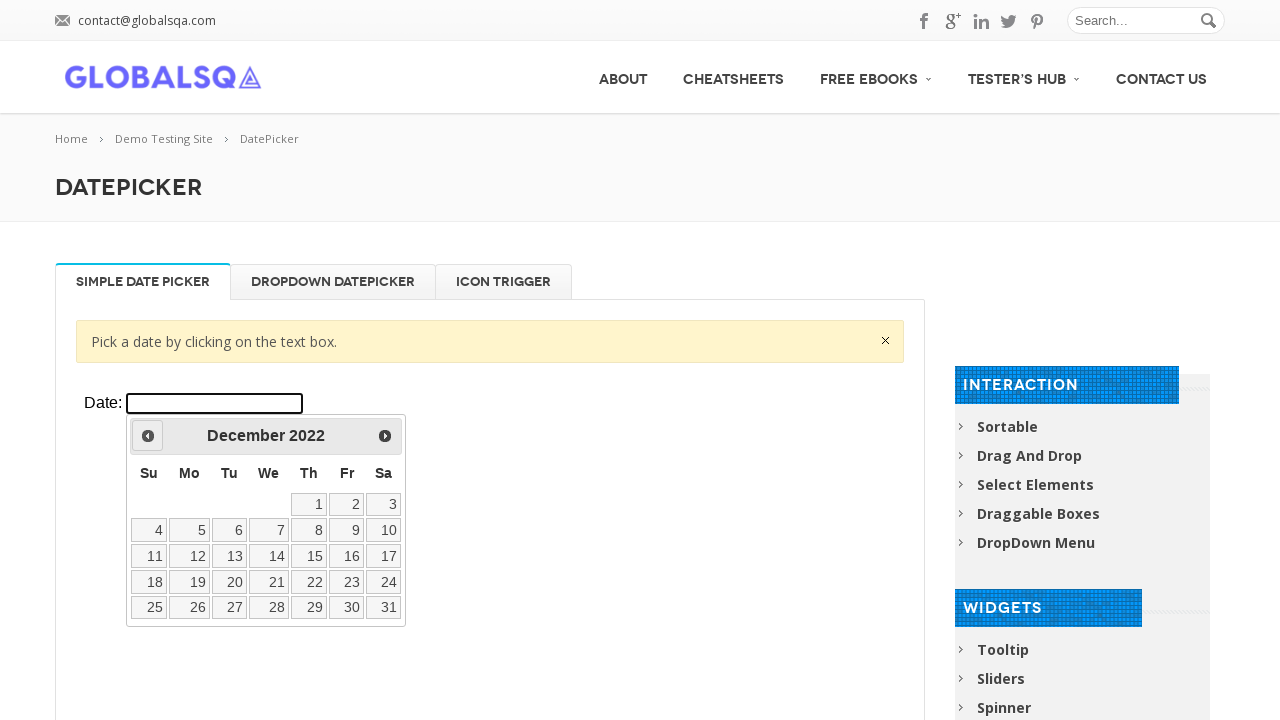

Clicked previous month button to navigate backwards at (148, 436) on xpath=//div[@class='resp-tabs-container']/div[1]/p/iframe >> internal:control=en
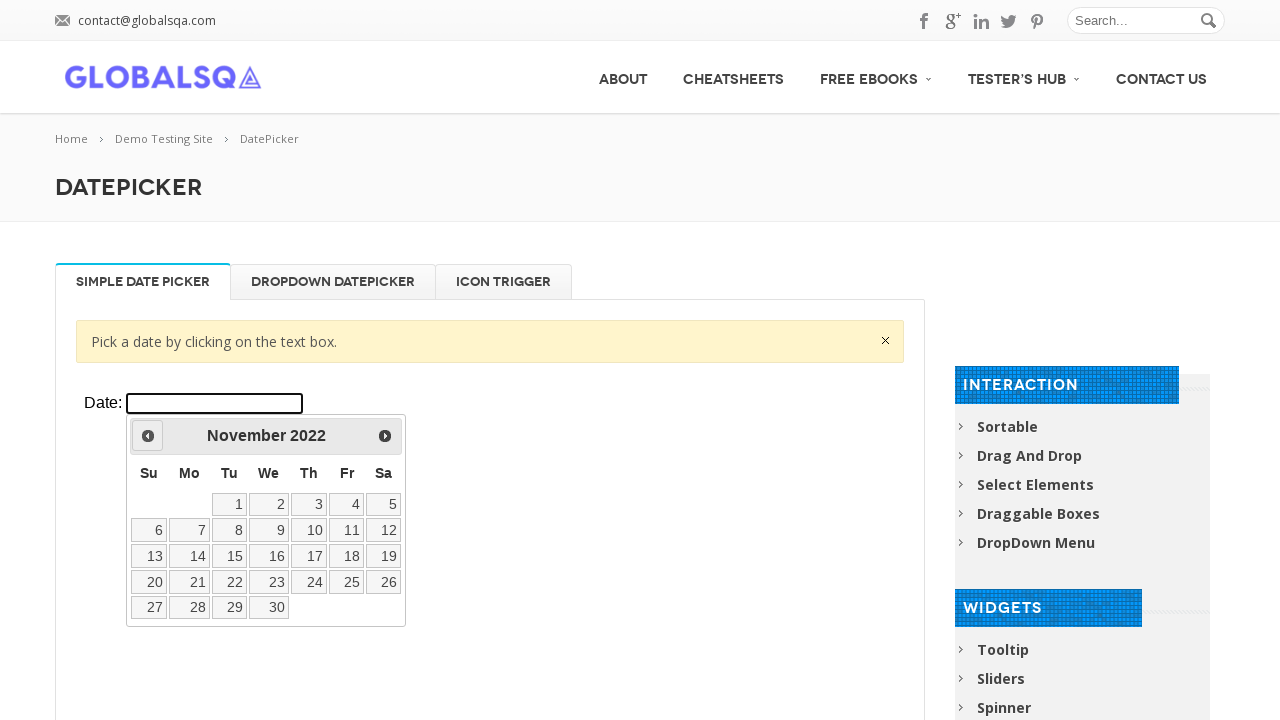

Retrieved current date: November 2022
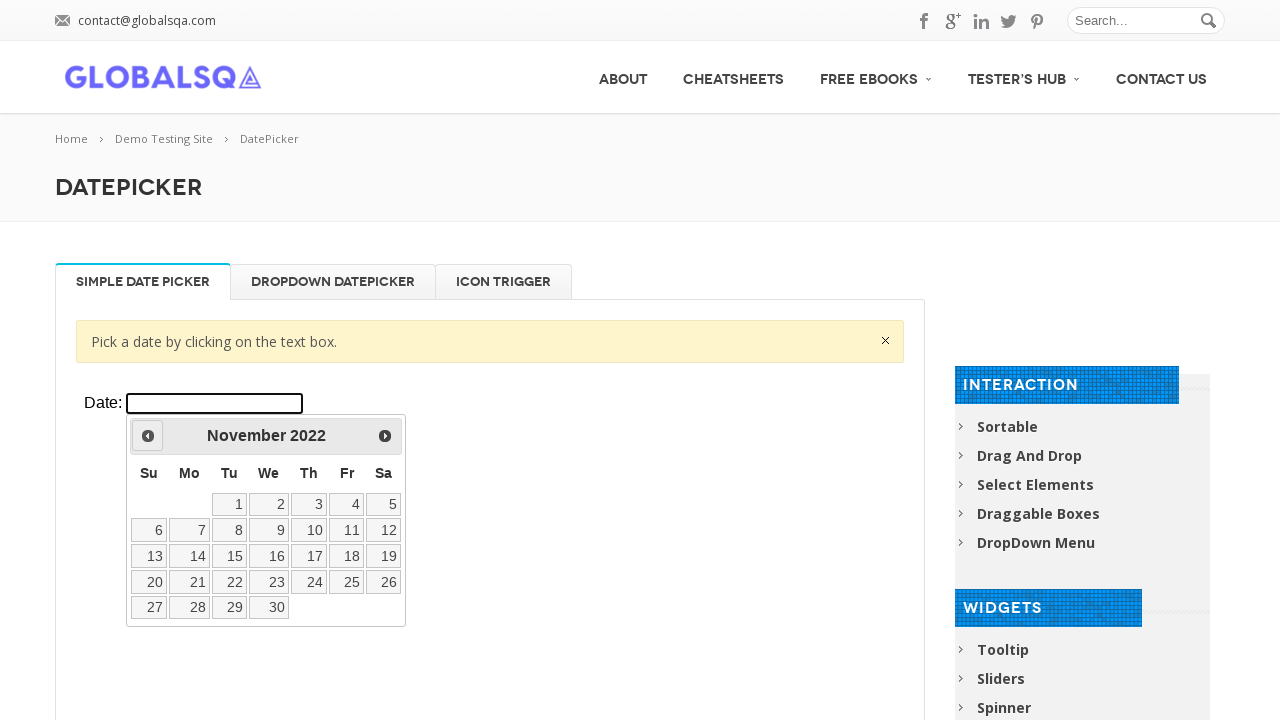

Clicked previous month button to navigate backwards at (148, 436) on xpath=//div[@class='resp-tabs-container']/div[1]/p/iframe >> internal:control=en
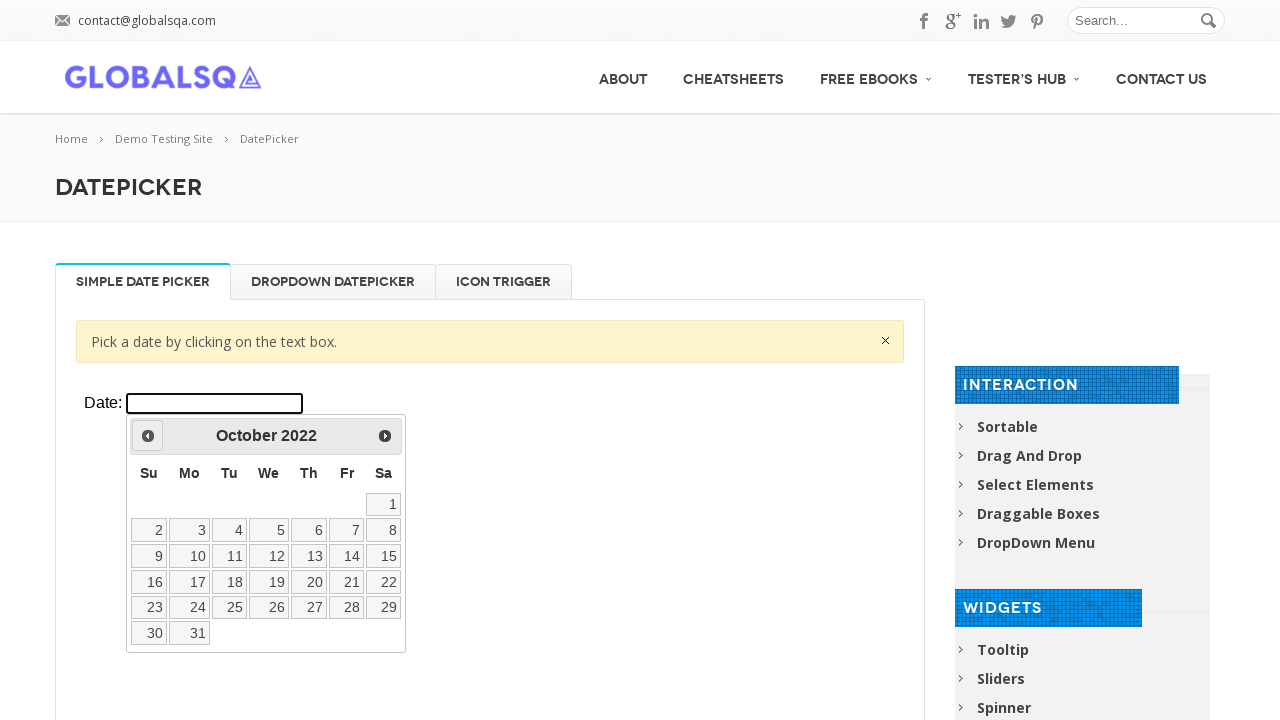

Retrieved current date: October 2022
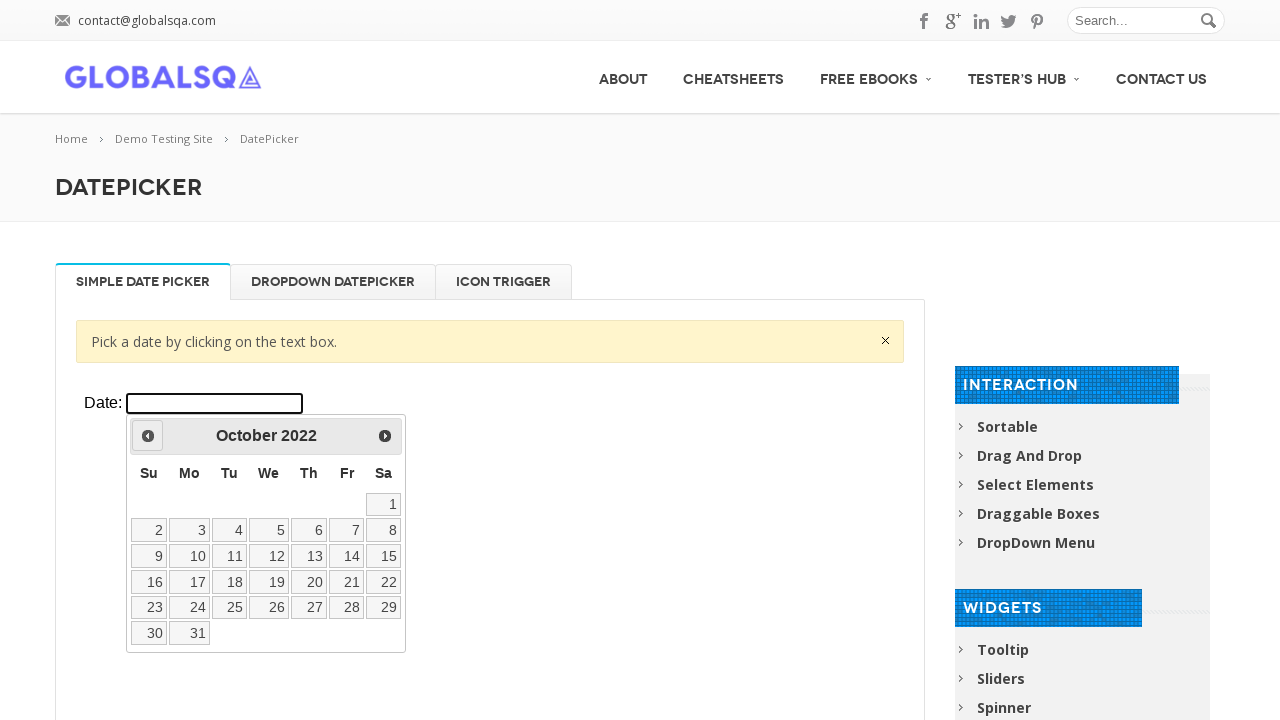

Clicked previous month button to navigate backwards at (148, 436) on xpath=//div[@class='resp-tabs-container']/div[1]/p/iframe >> internal:control=en
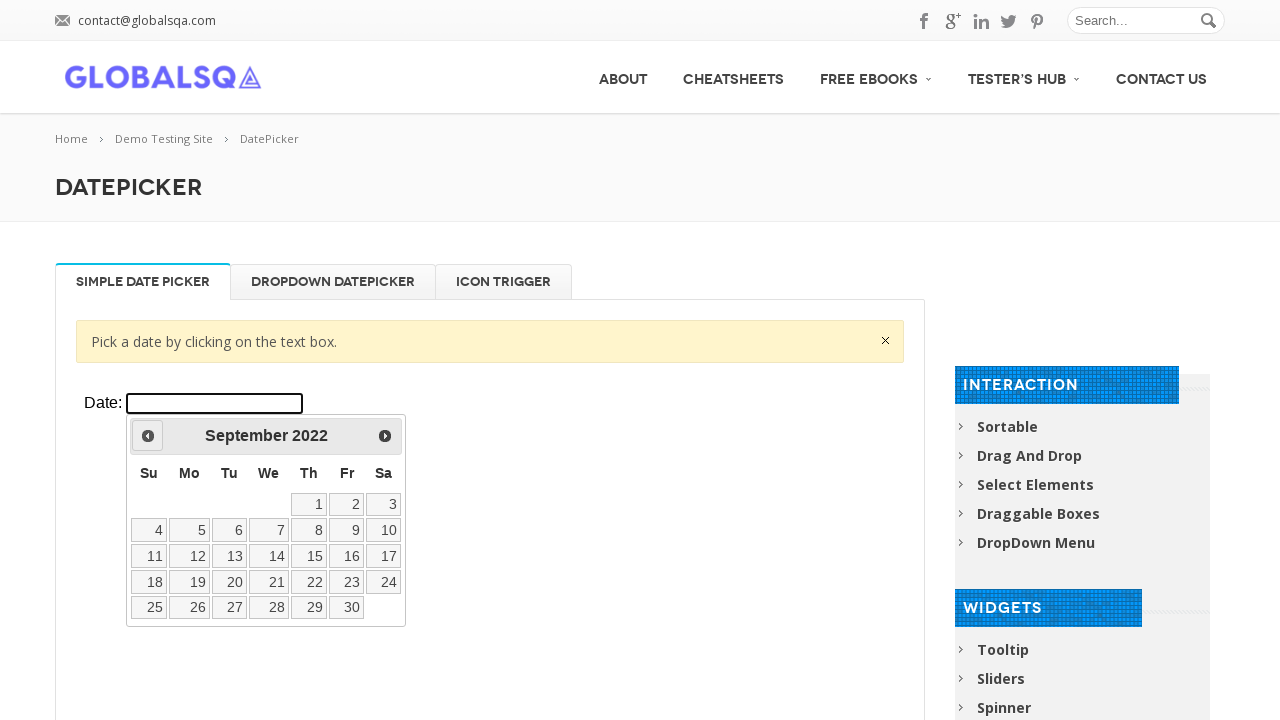

Retrieved current date: September 2022
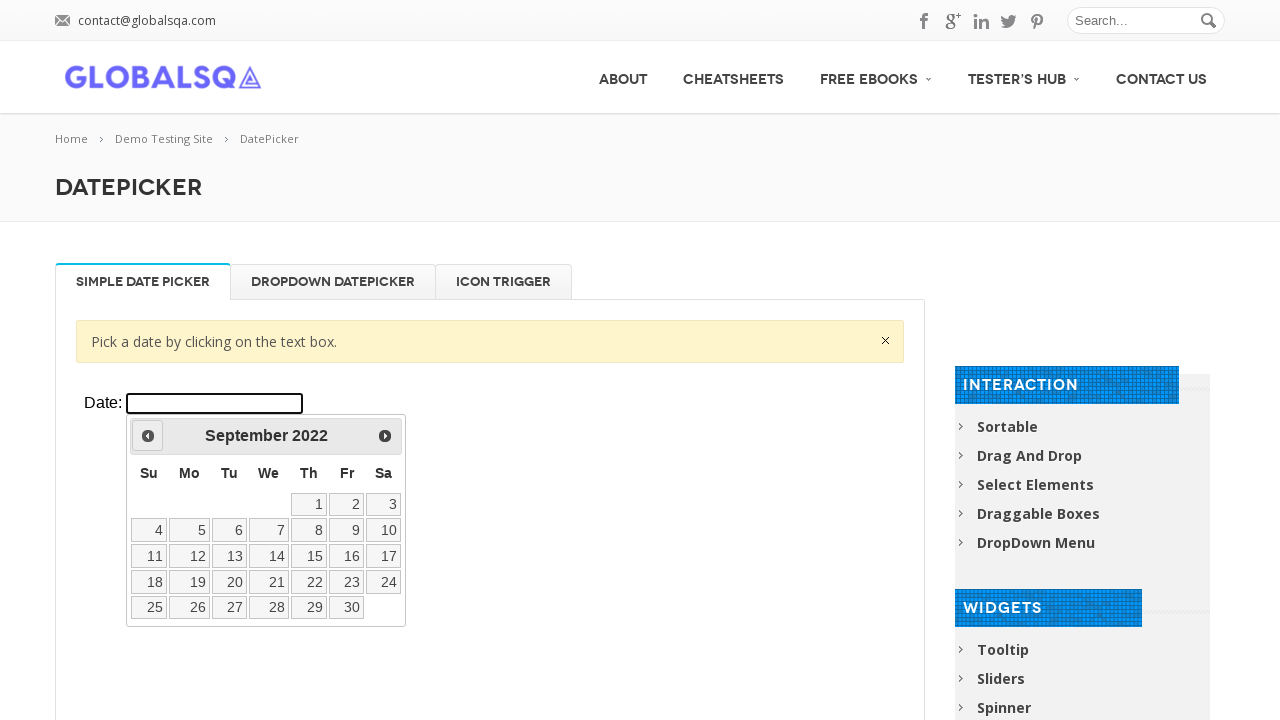

Clicked previous month button to navigate backwards at (148, 436) on xpath=//div[@class='resp-tabs-container']/div[1]/p/iframe >> internal:control=en
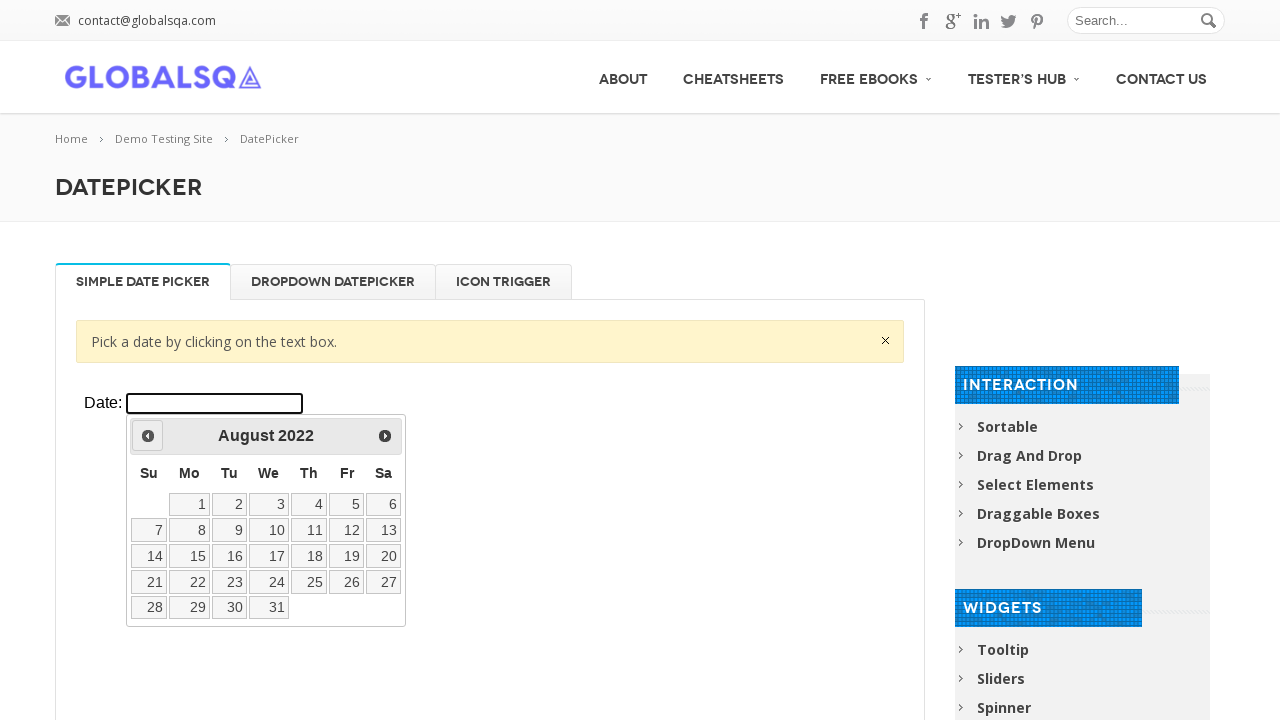

Retrieved current date: August 2022
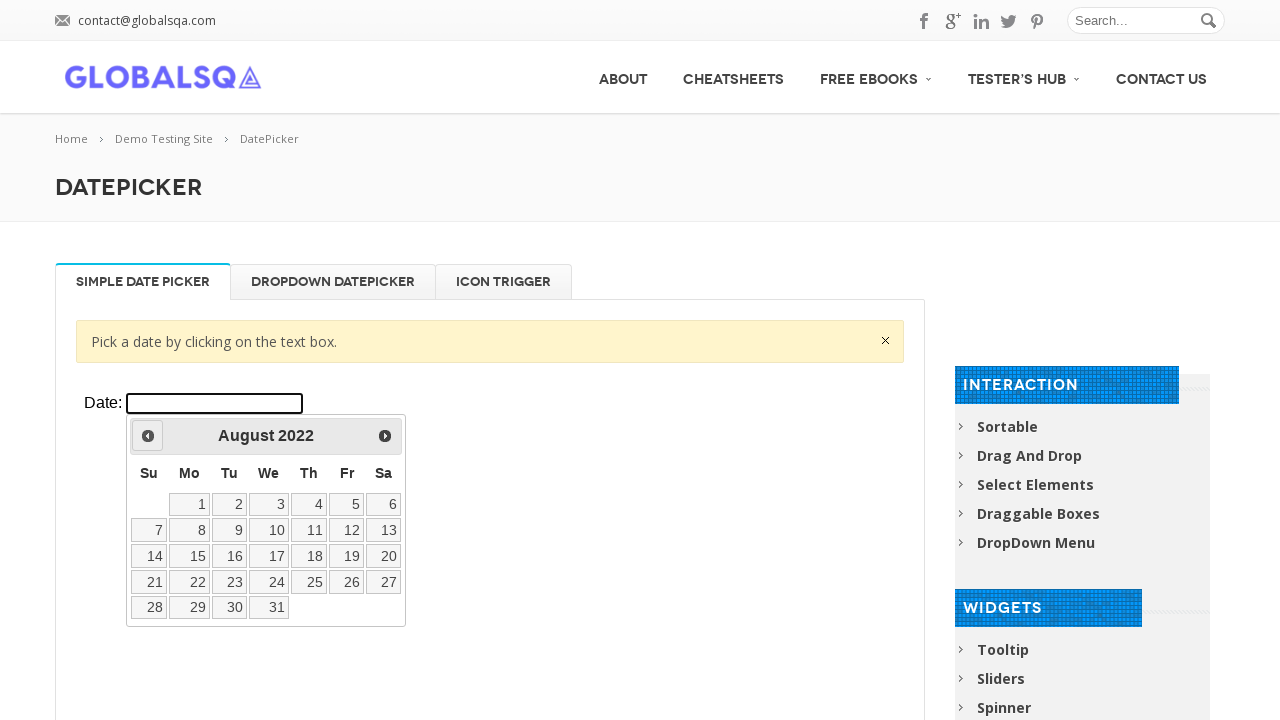

Clicked previous month button to navigate backwards at (148, 436) on xpath=//div[@class='resp-tabs-container']/div[1]/p/iframe >> internal:control=en
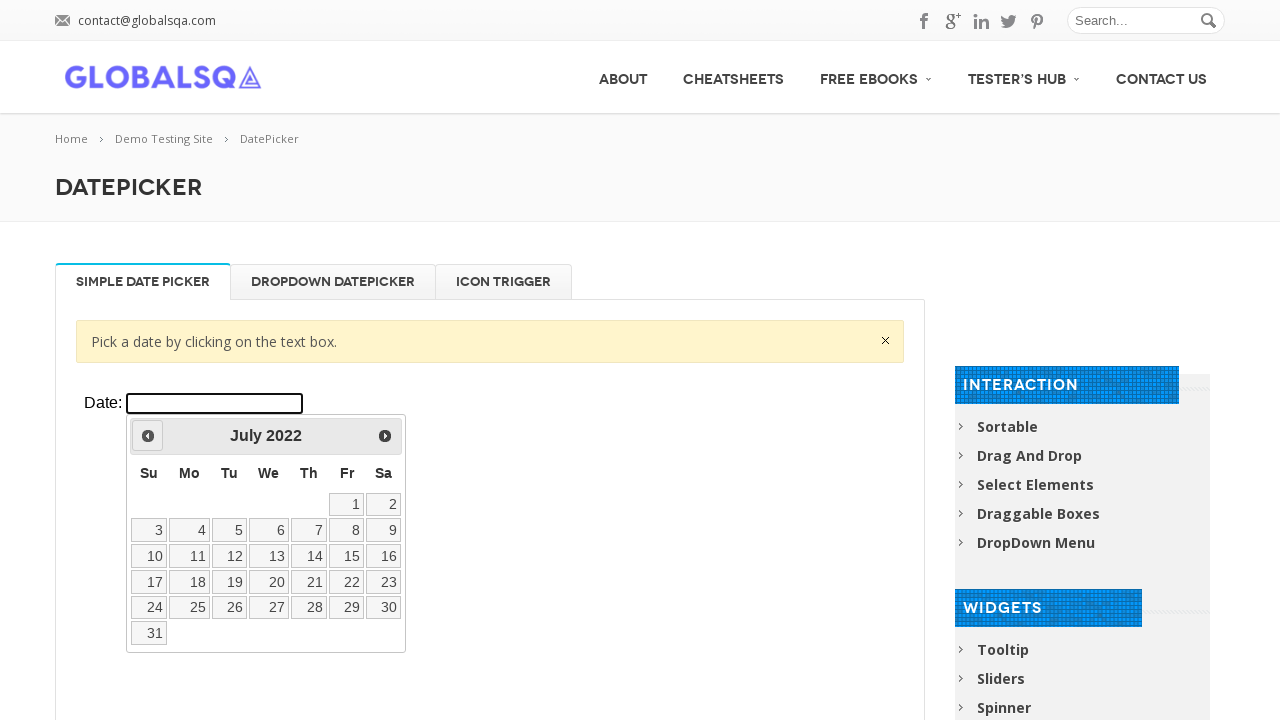

Retrieved current date: July 2022
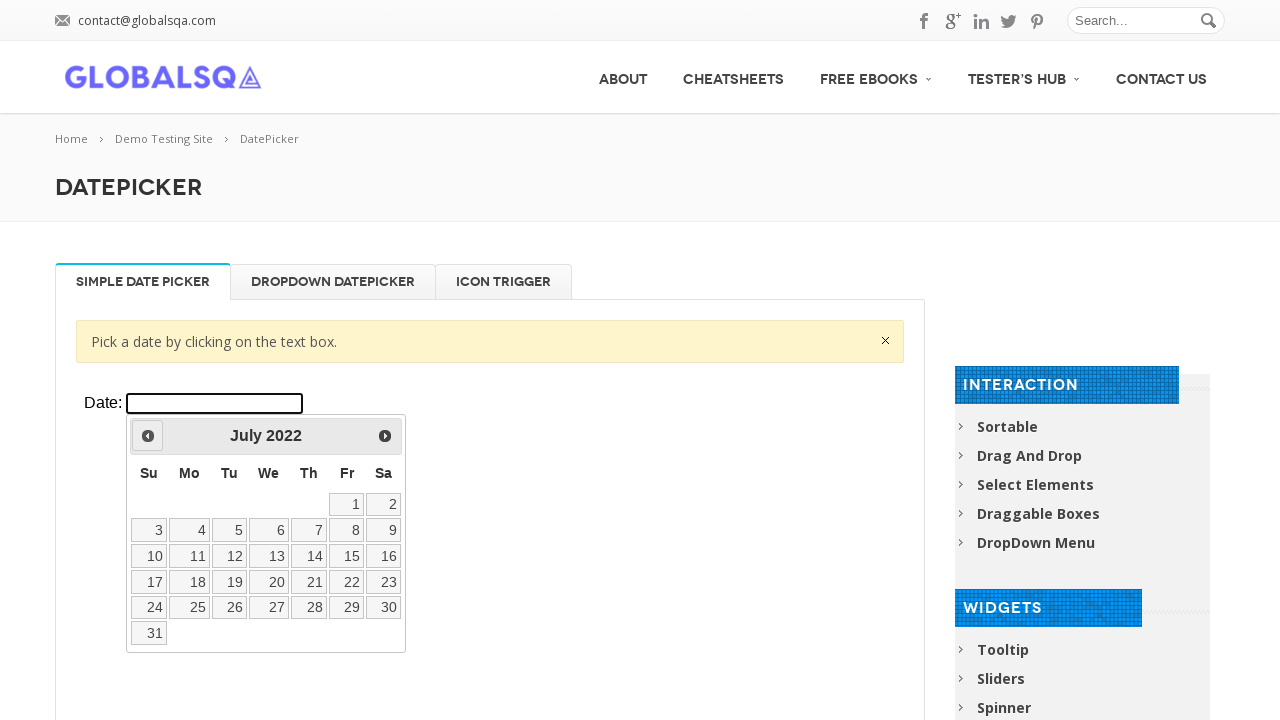

Clicked previous month button to navigate backwards at (148, 436) on xpath=//div[@class='resp-tabs-container']/div[1]/p/iframe >> internal:control=en
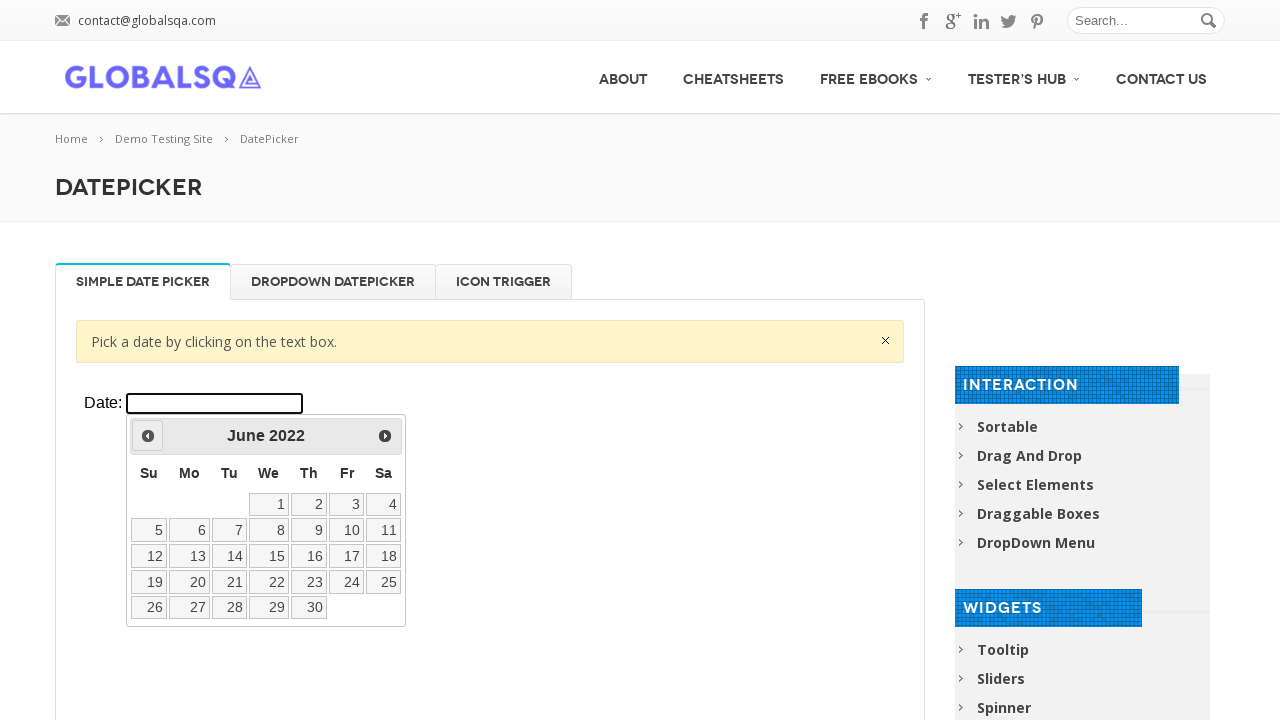

Retrieved current date: June 2022
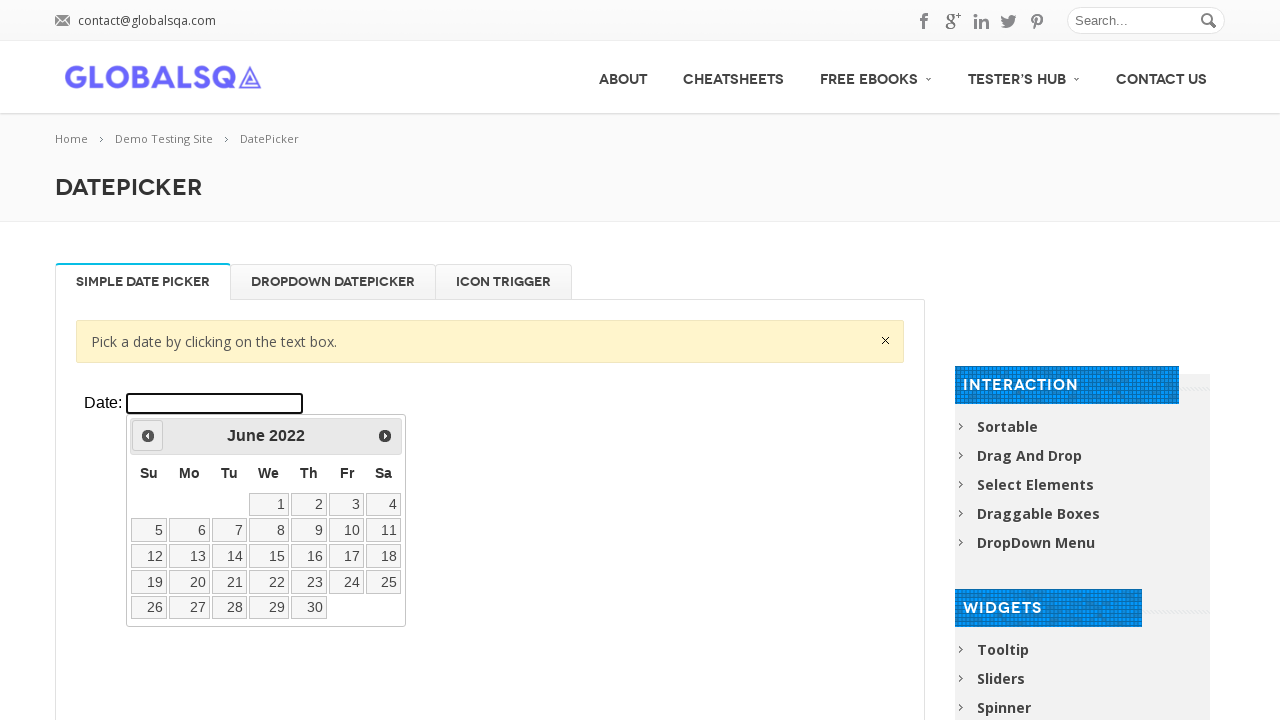

Clicked previous month button to navigate backwards at (148, 436) on xpath=//div[@class='resp-tabs-container']/div[1]/p/iframe >> internal:control=en
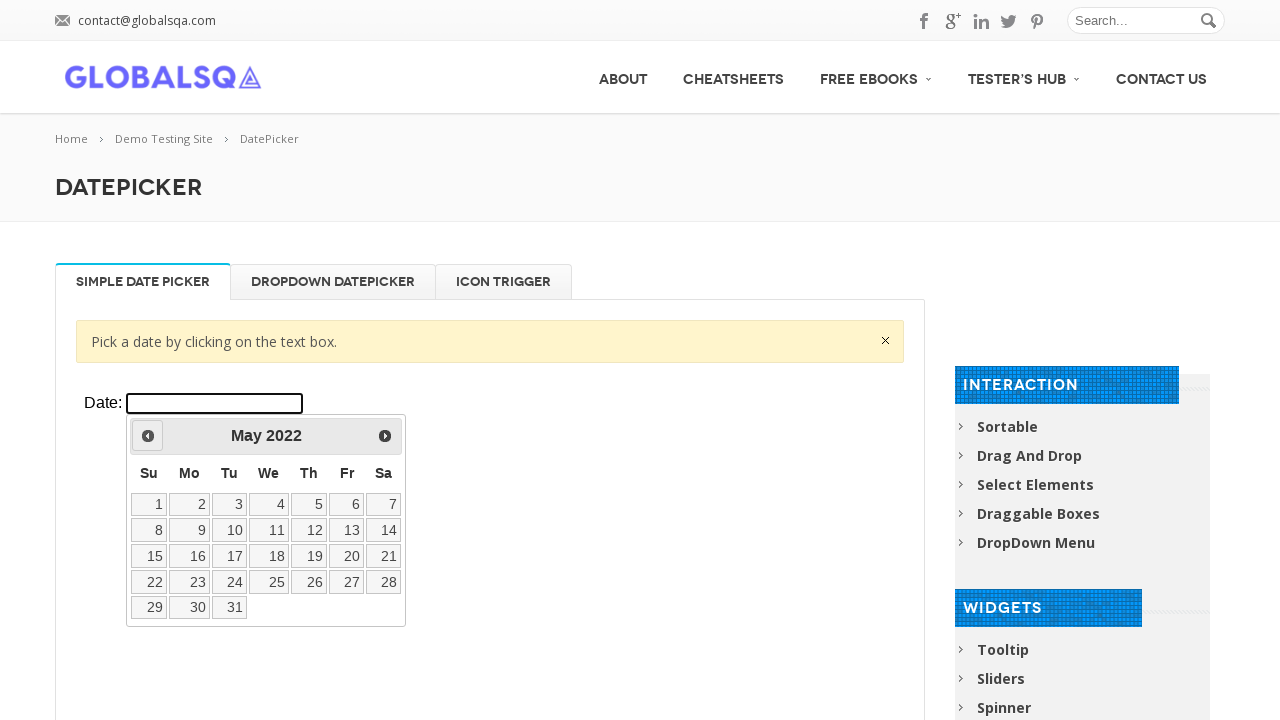

Retrieved current date: May 2022
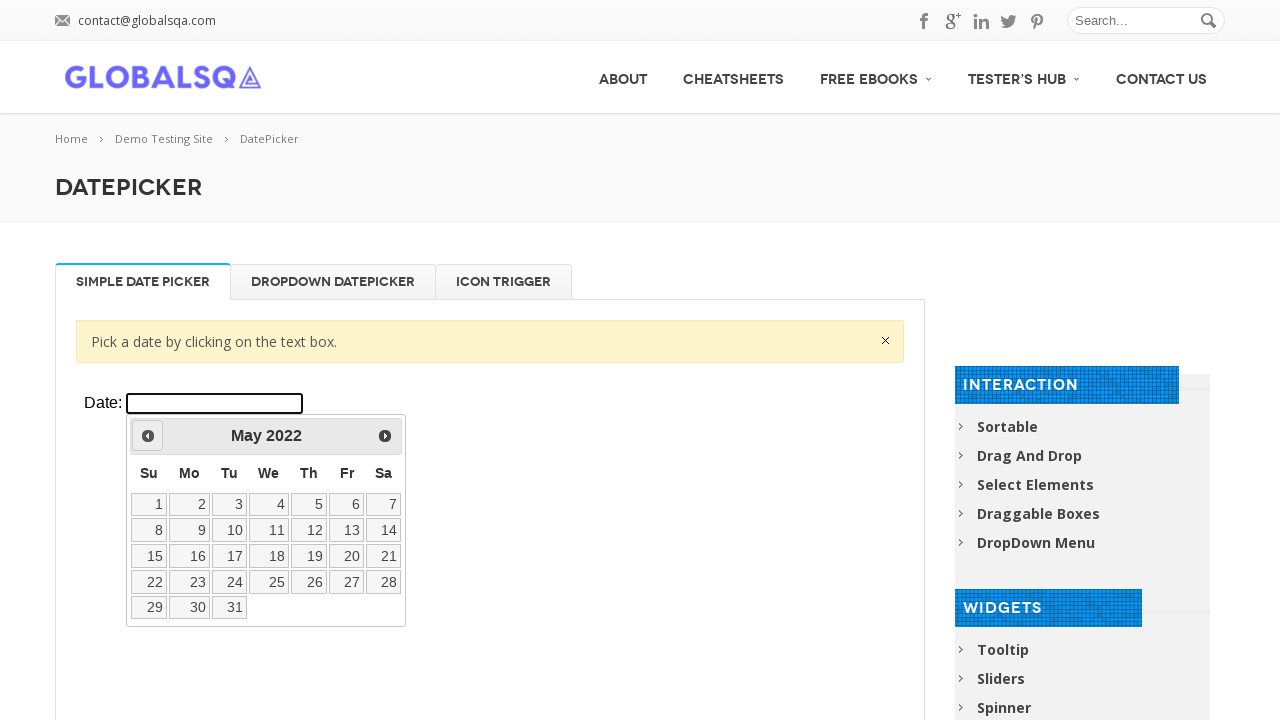

Clicked previous month button to navigate backwards at (148, 436) on xpath=//div[@class='resp-tabs-container']/div[1]/p/iframe >> internal:control=en
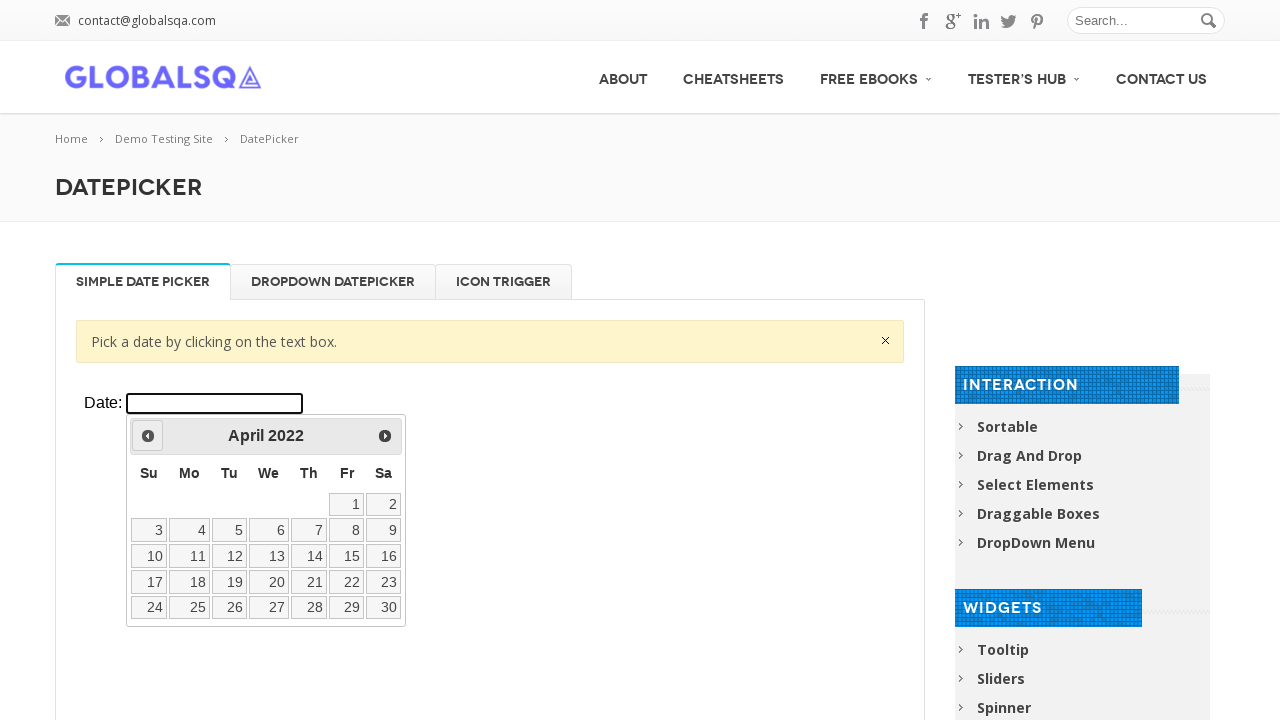

Retrieved current date: April 2022
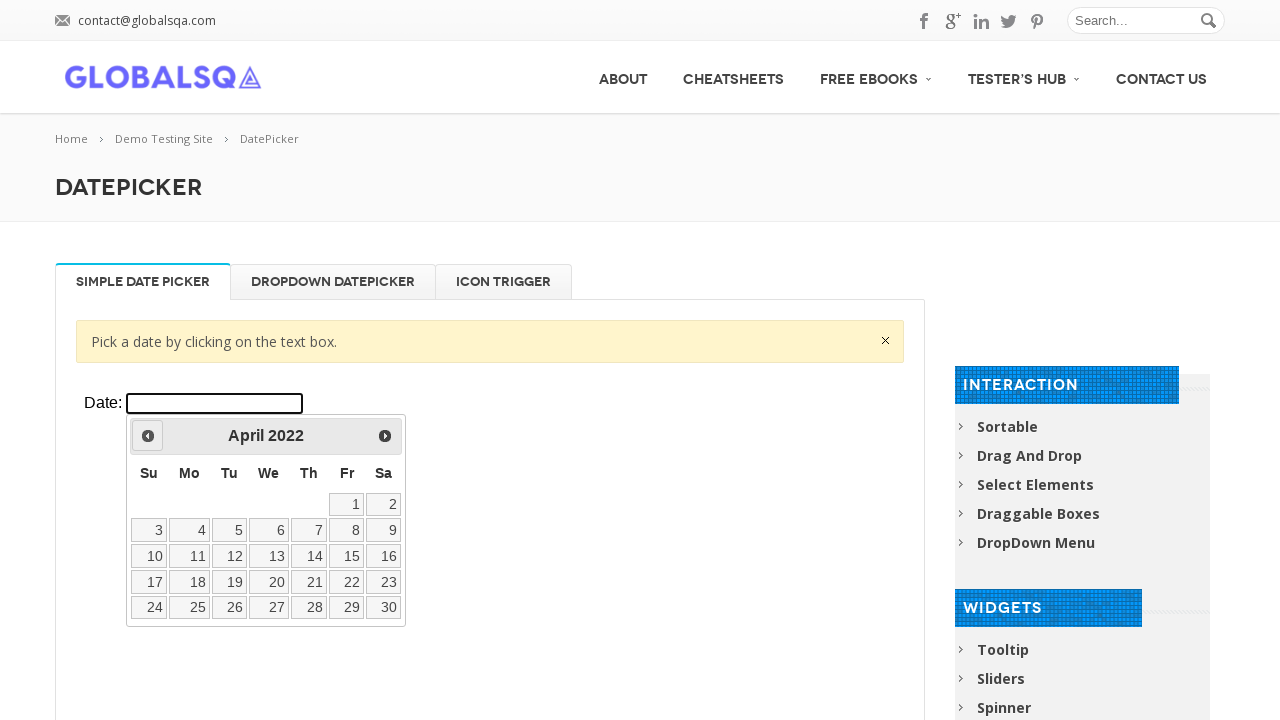

Clicked previous month button to navigate backwards at (148, 436) on xpath=//div[@class='resp-tabs-container']/div[1]/p/iframe >> internal:control=en
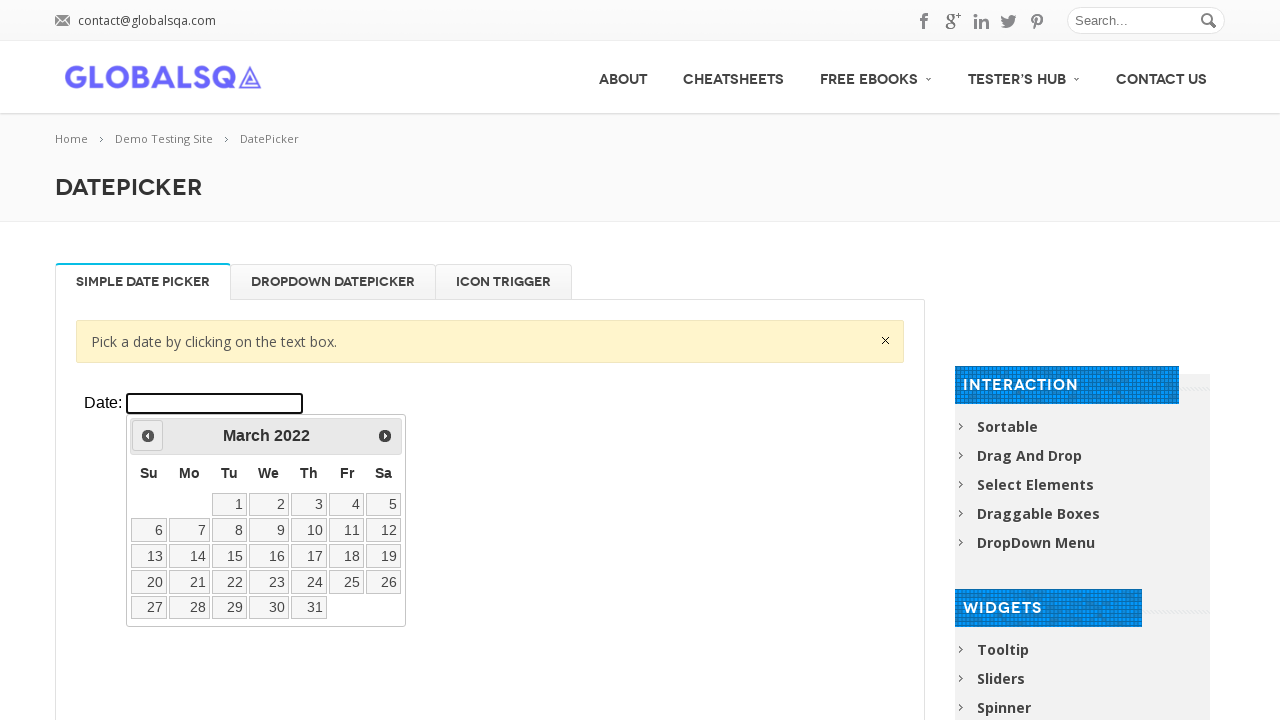

Retrieved current date: March 2022
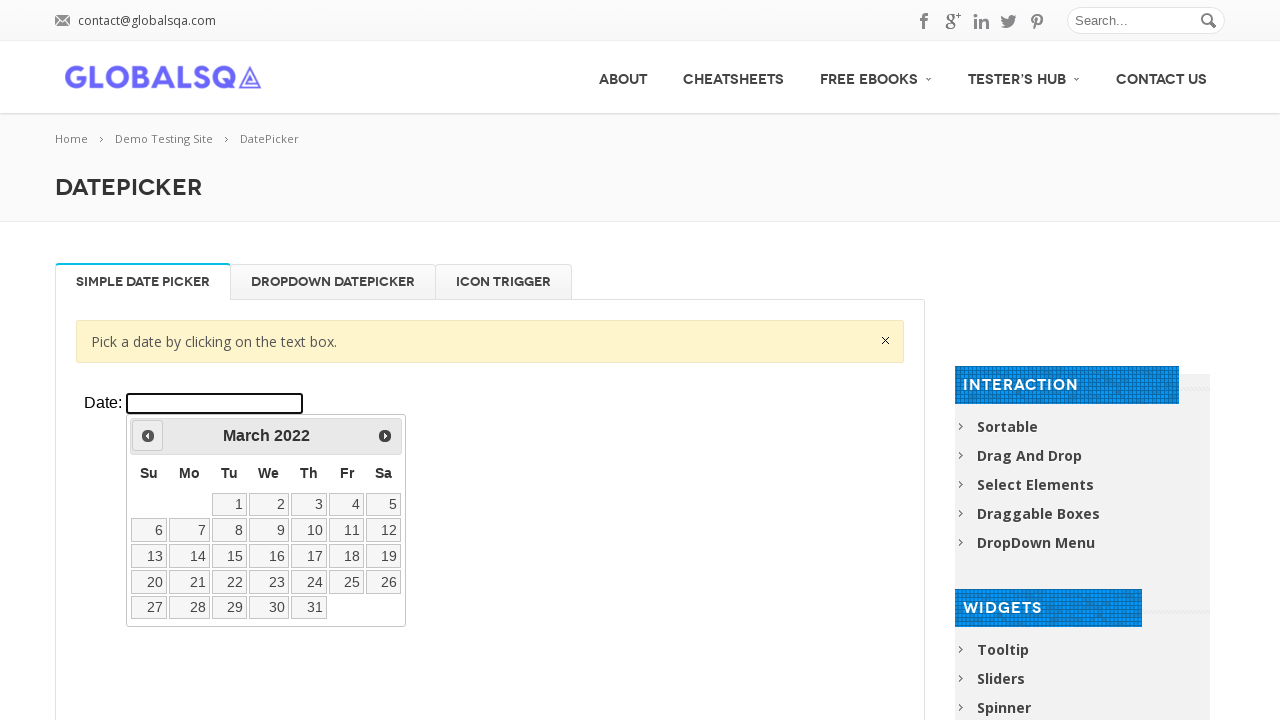

Clicked previous month button to navigate backwards at (148, 436) on xpath=//div[@class='resp-tabs-container']/div[1]/p/iframe >> internal:control=en
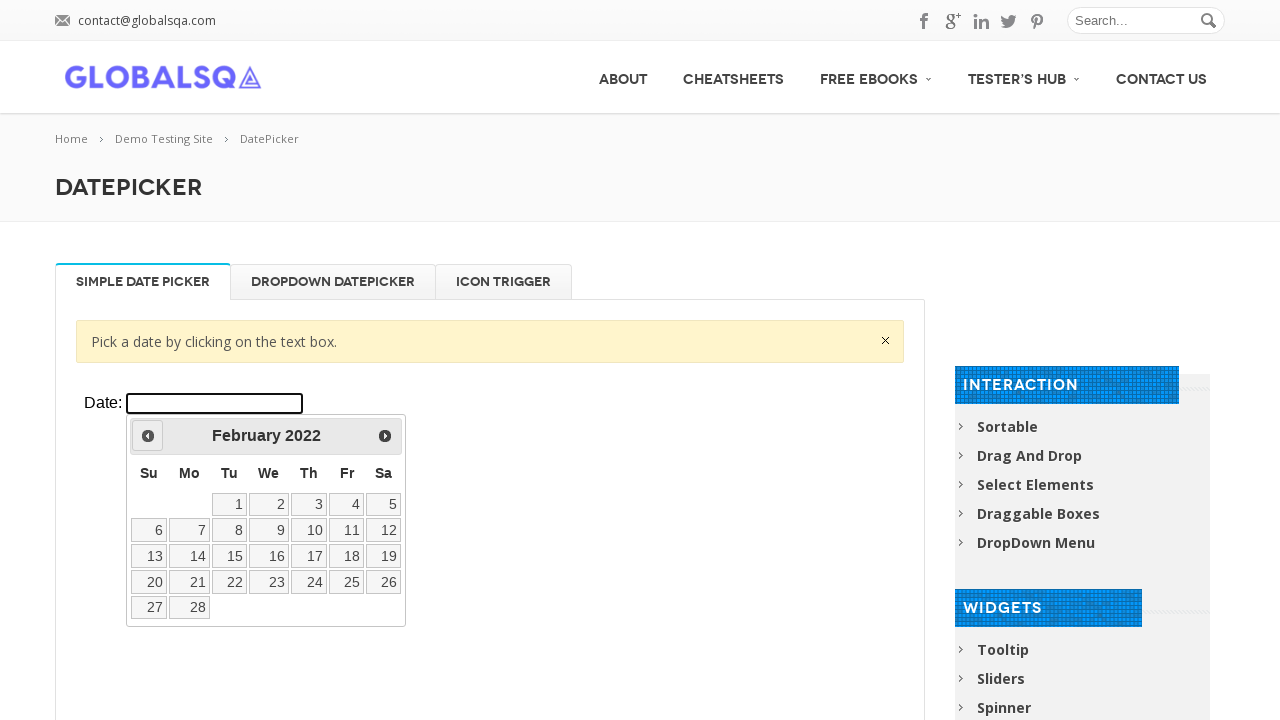

Retrieved current date: February 2022
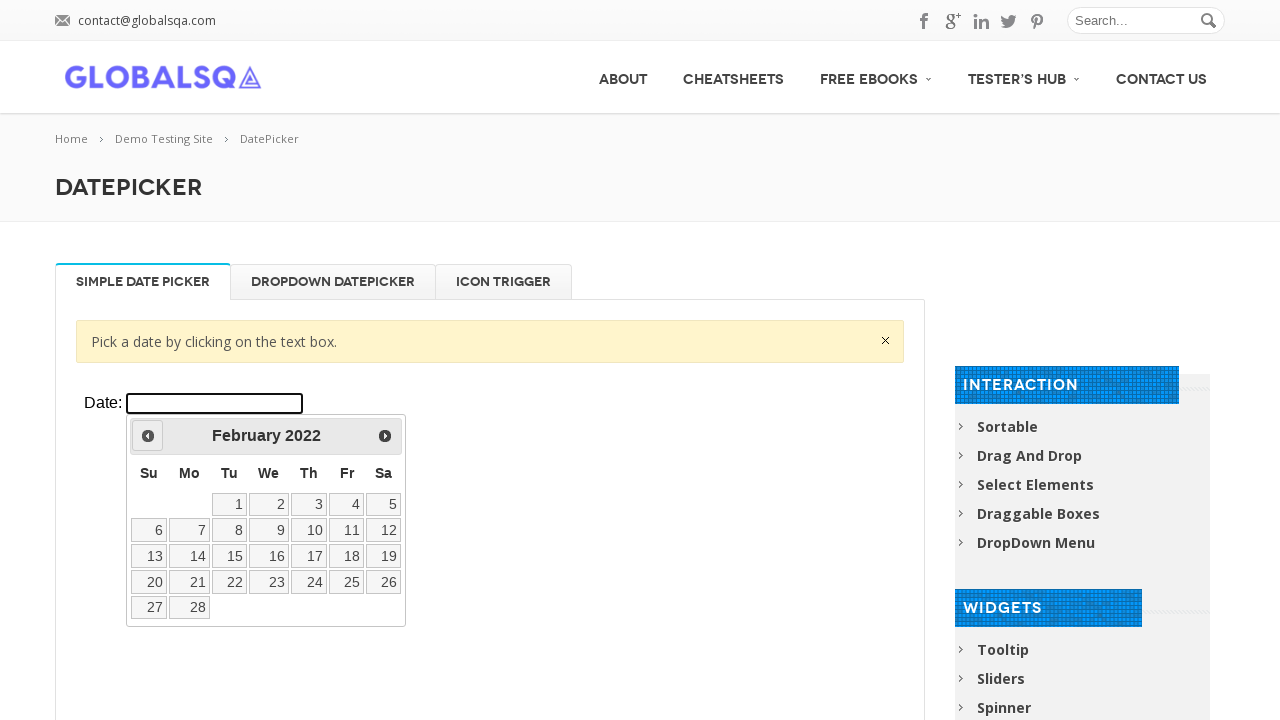

Clicked previous month button to navigate backwards at (148, 436) on xpath=//div[@class='resp-tabs-container']/div[1]/p/iframe >> internal:control=en
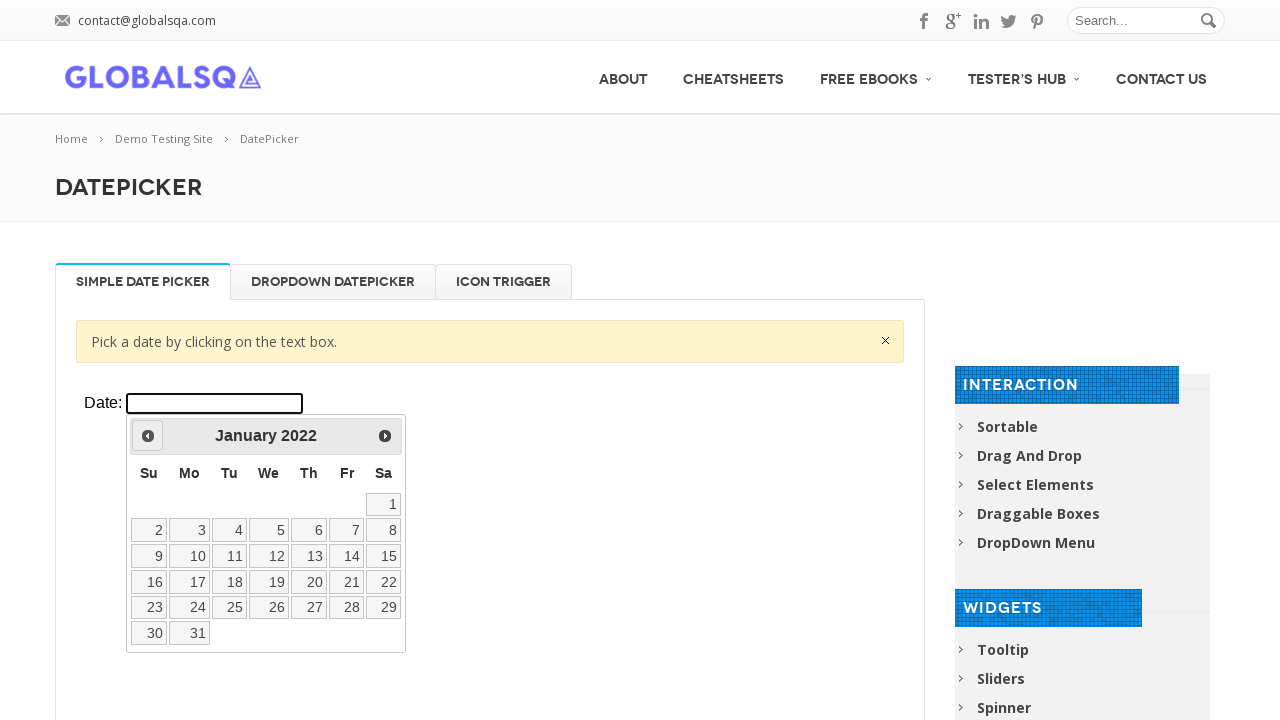

Retrieved current date: January 2022
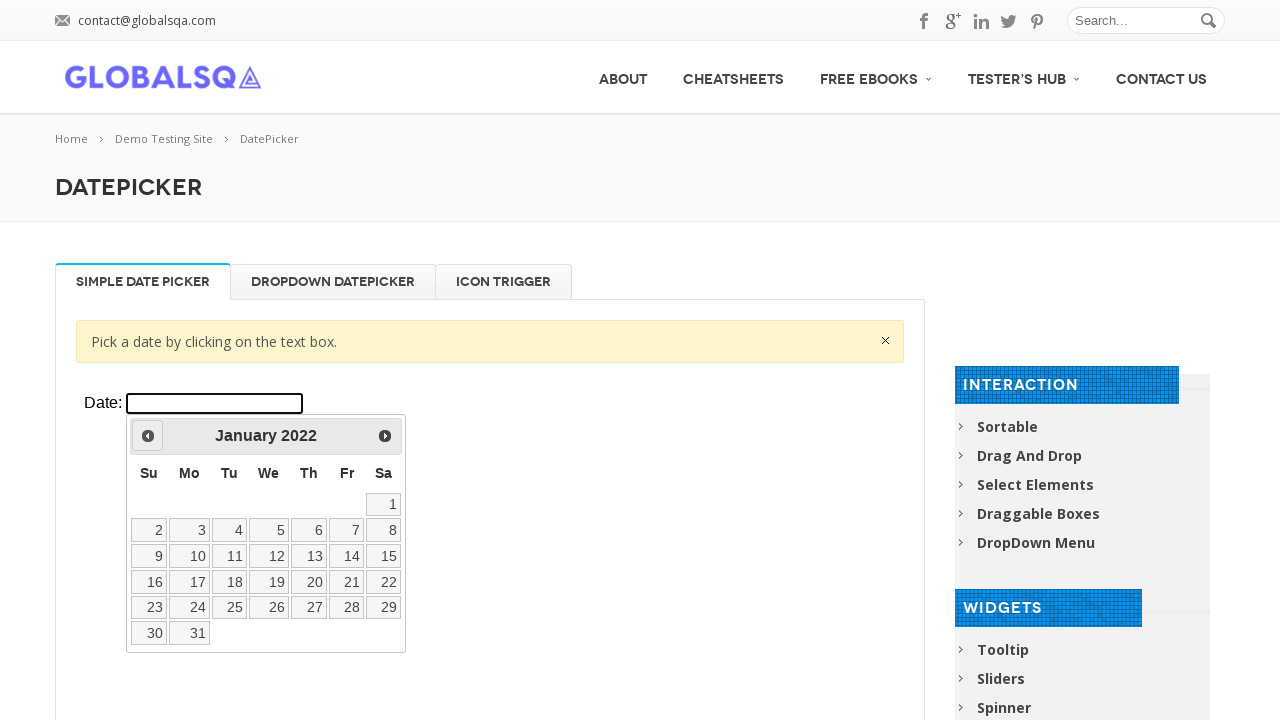

Clicked previous month button to navigate backwards at (148, 436) on xpath=//div[@class='resp-tabs-container']/div[1]/p/iframe >> internal:control=en
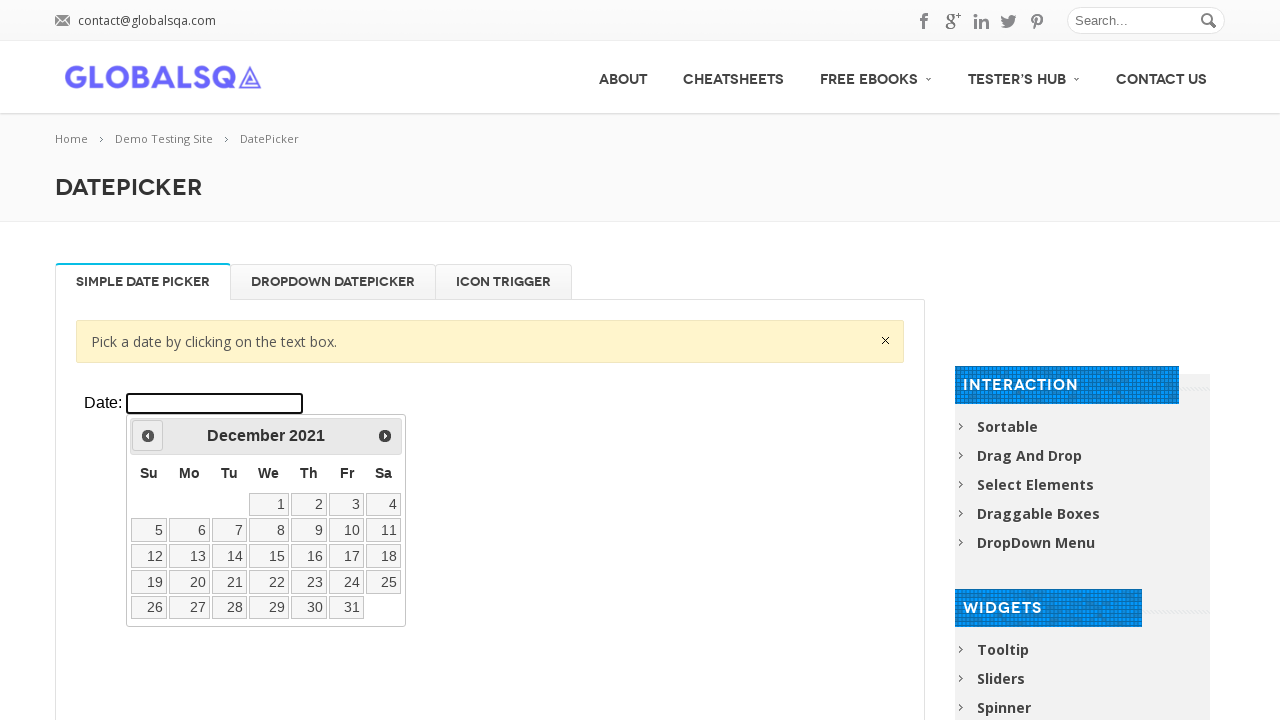

Retrieved current date: December 2021
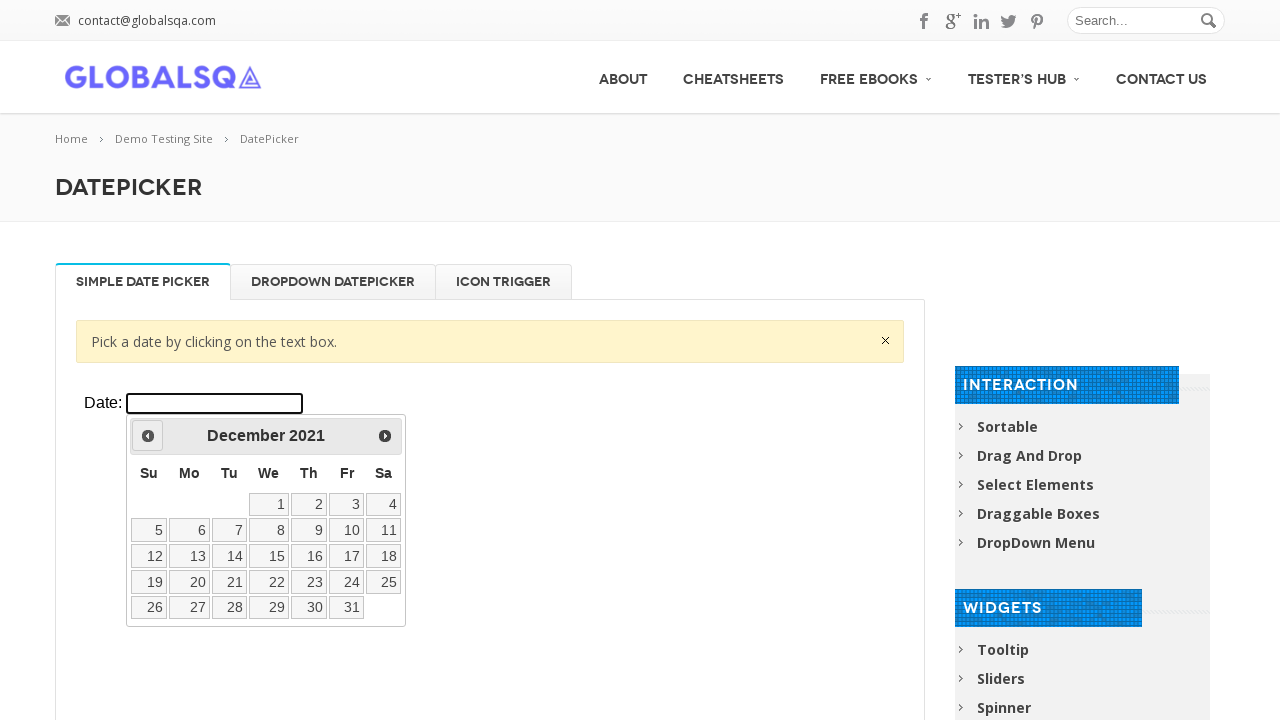

Clicked previous month button to navigate backwards at (148, 436) on xpath=//div[@class='resp-tabs-container']/div[1]/p/iframe >> internal:control=en
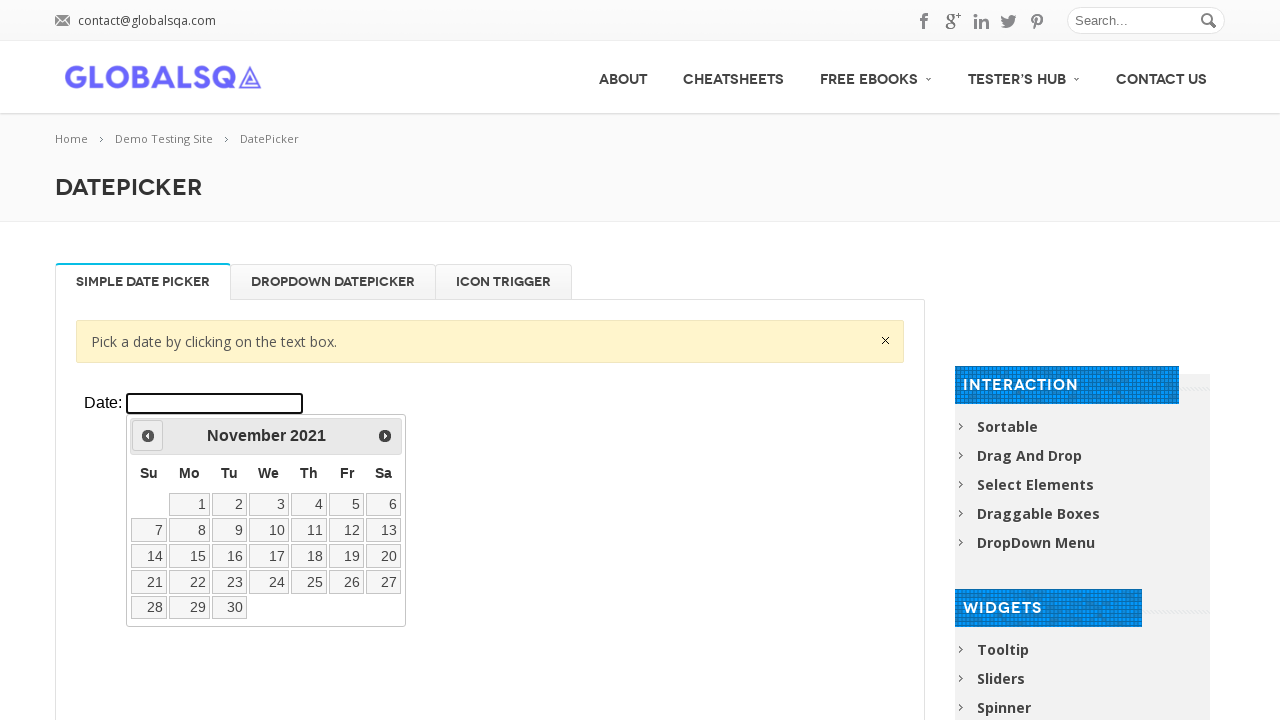

Retrieved current date: November 2021
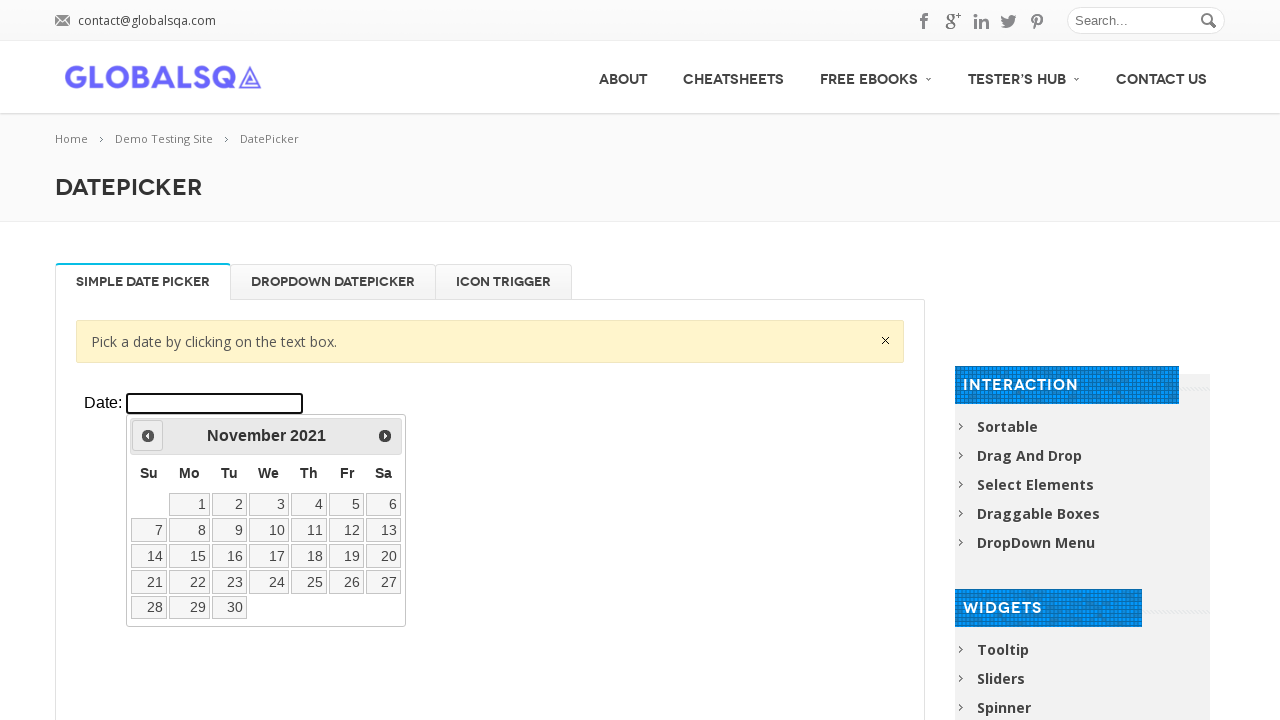

Clicked previous month button to navigate backwards at (148, 436) on xpath=//div[@class='resp-tabs-container']/div[1]/p/iframe >> internal:control=en
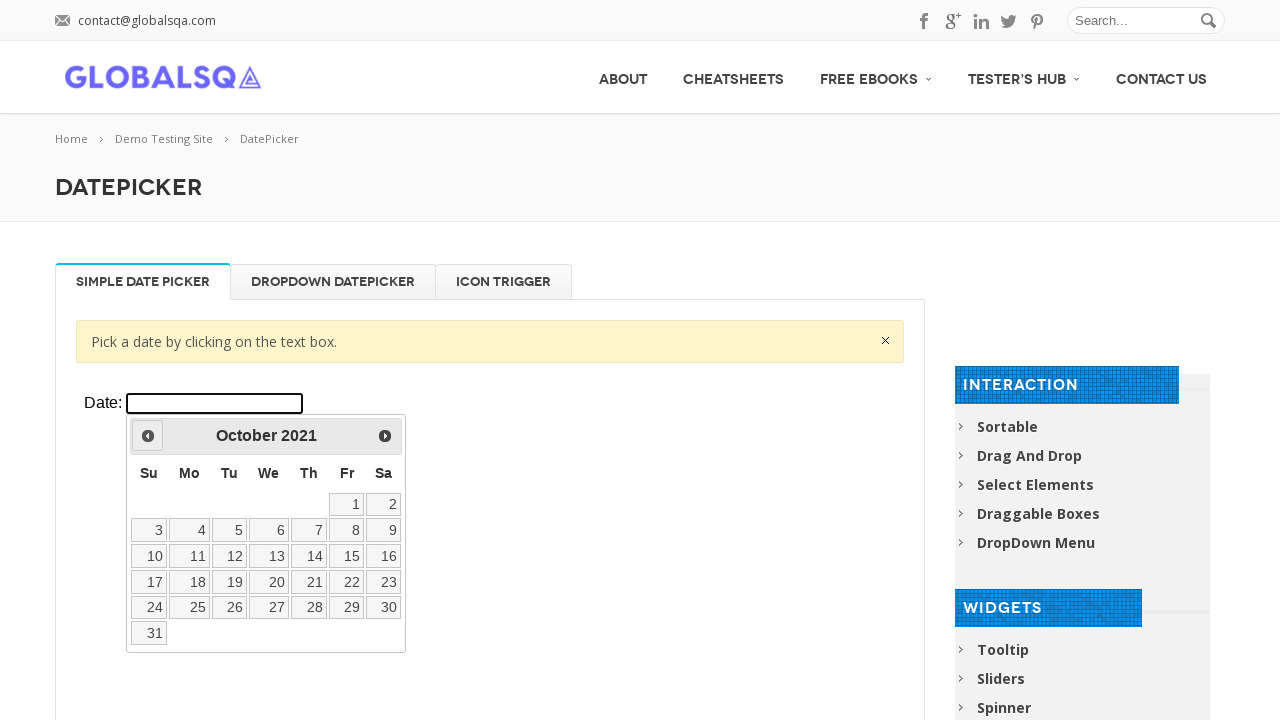

Retrieved current date: October 2021
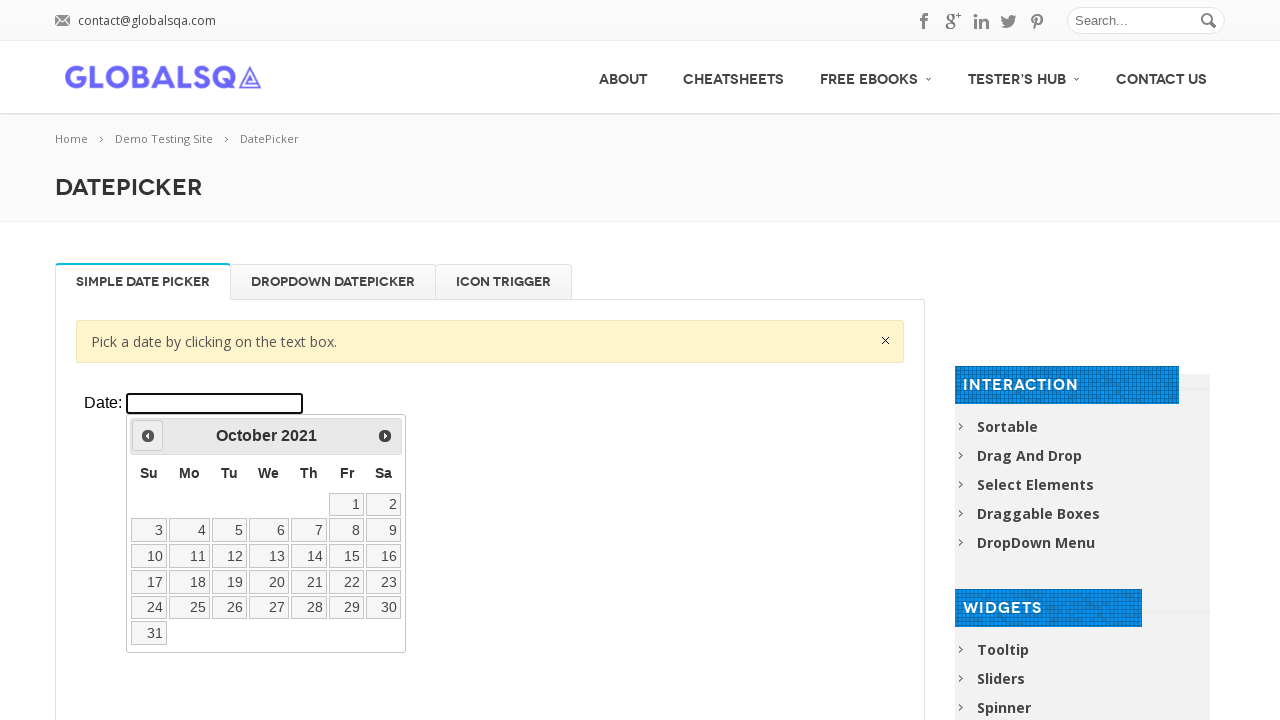

Clicked previous month button to navigate backwards at (148, 436) on xpath=//div[@class='resp-tabs-container']/div[1]/p/iframe >> internal:control=en
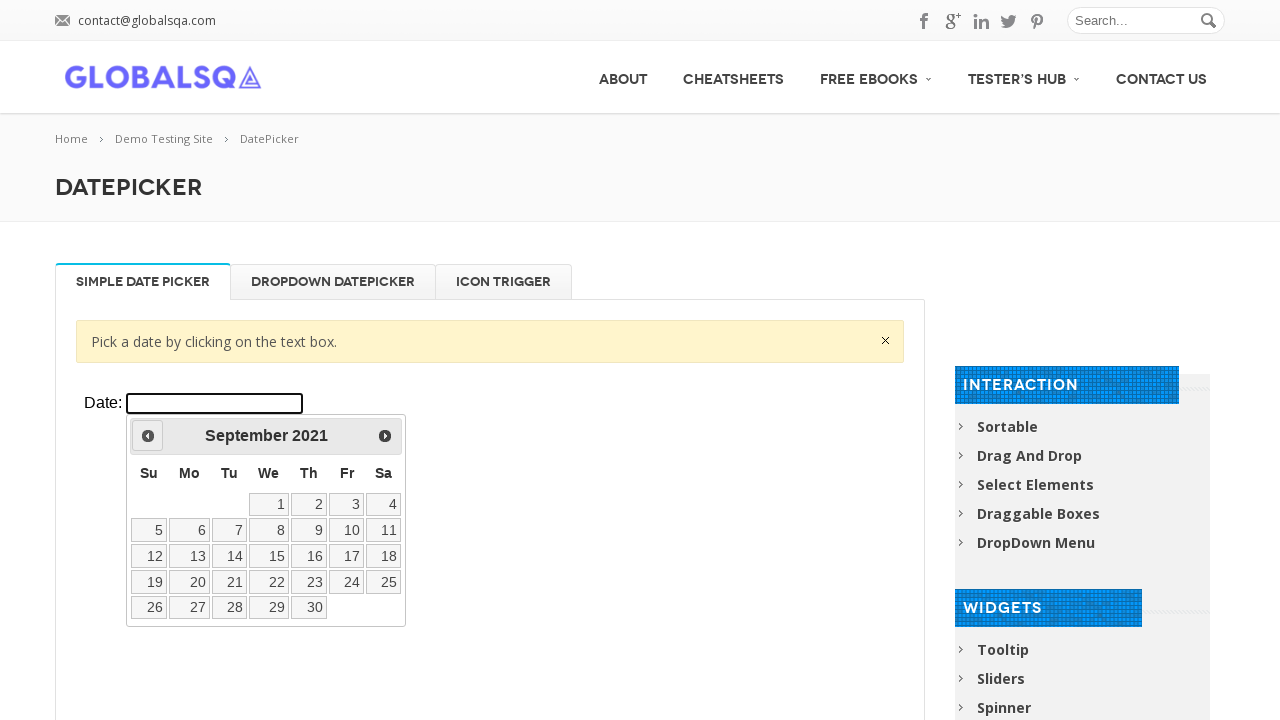

Retrieved current date: September 2021
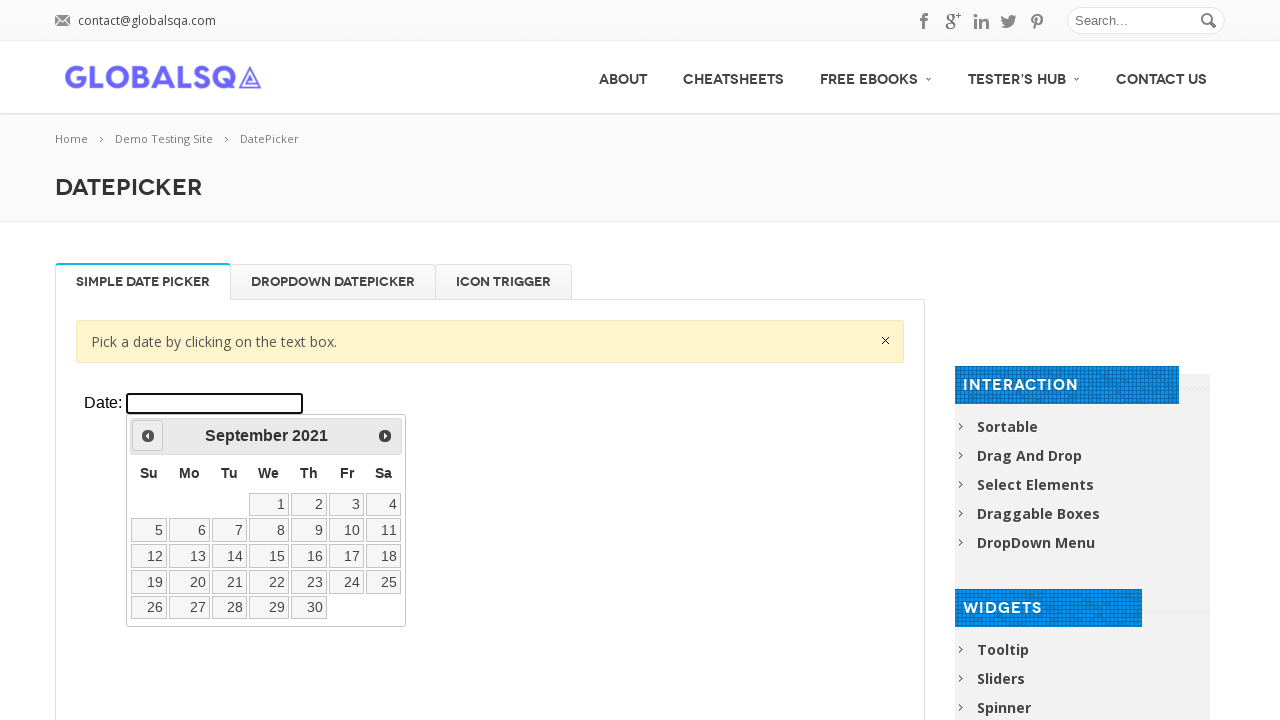

Clicked previous month button to navigate backwards at (148, 436) on xpath=//div[@class='resp-tabs-container']/div[1]/p/iframe >> internal:control=en
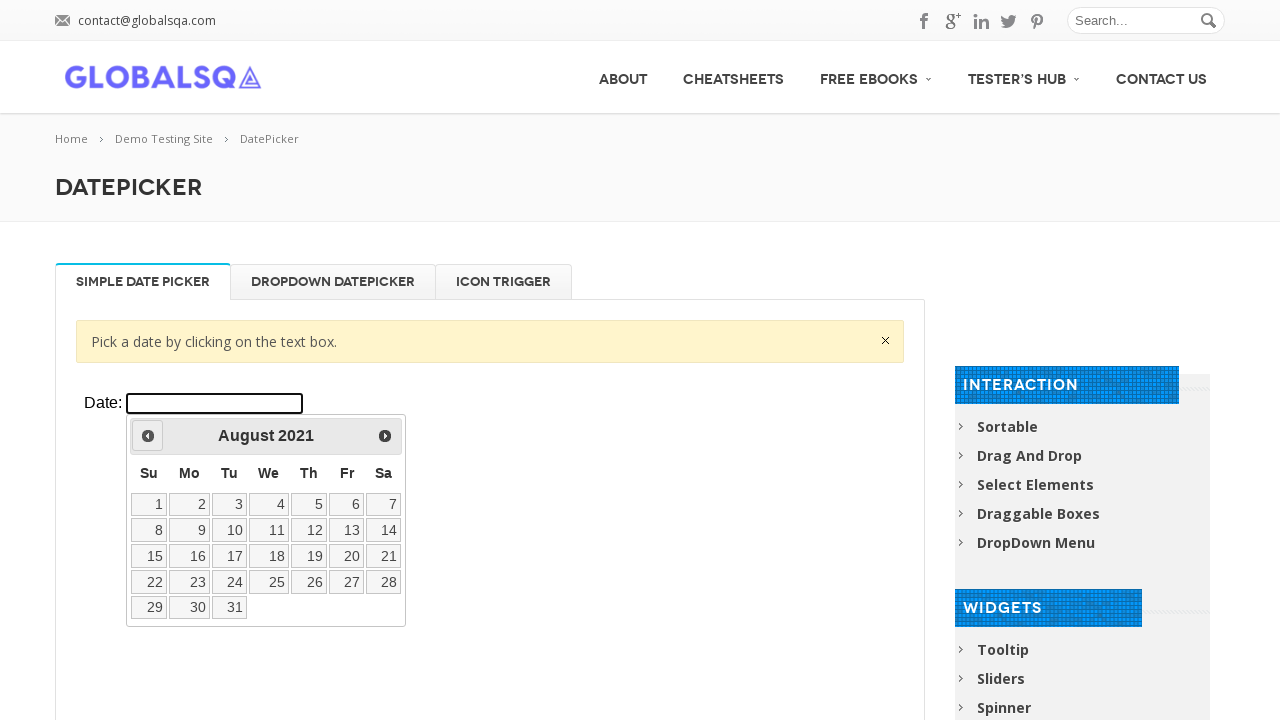

Retrieved current date: August 2021
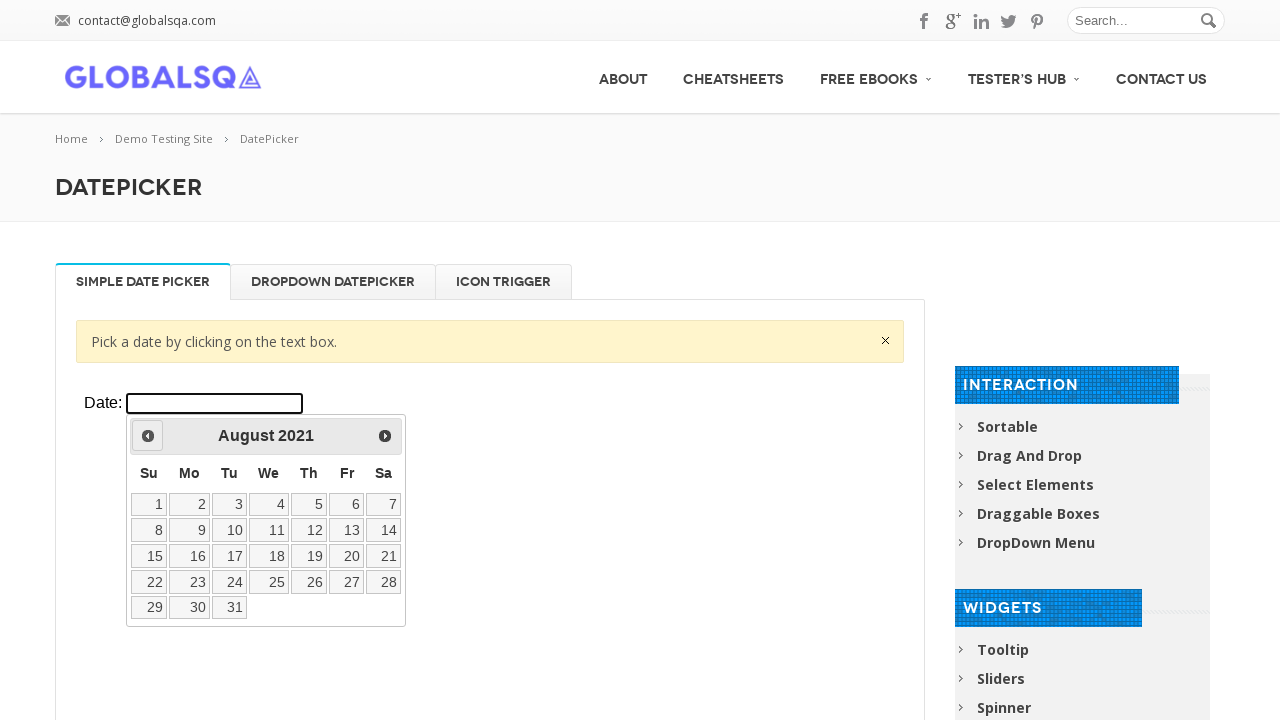

Clicked previous month button to navigate backwards at (148, 436) on xpath=//div[@class='resp-tabs-container']/div[1]/p/iframe >> internal:control=en
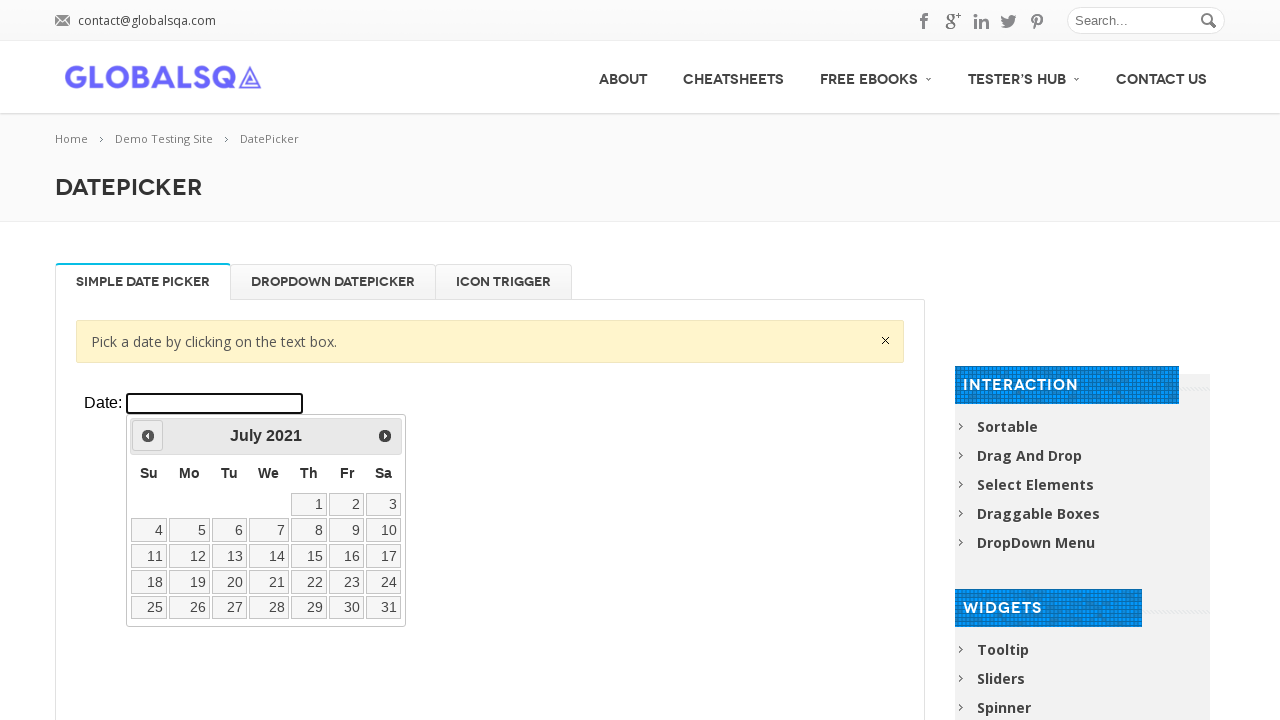

Retrieved current date: July 2021
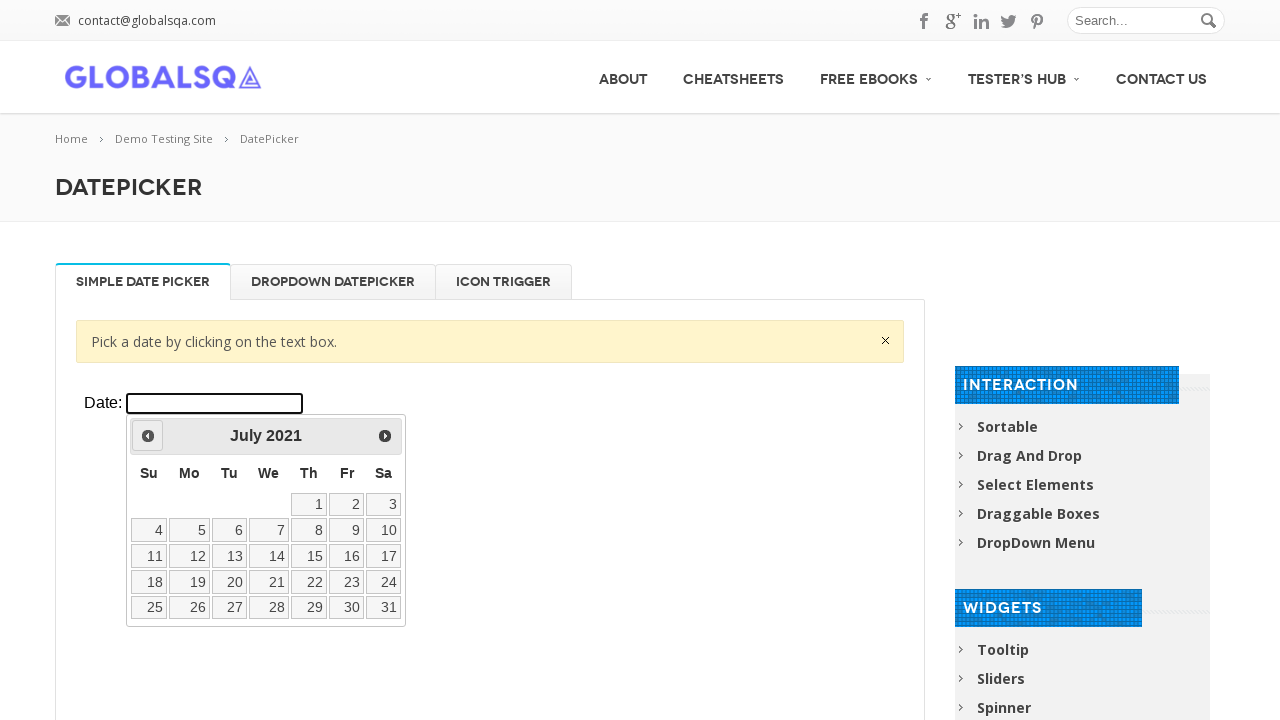

Clicked previous month button to navigate backwards at (148, 436) on xpath=//div[@class='resp-tabs-container']/div[1]/p/iframe >> internal:control=en
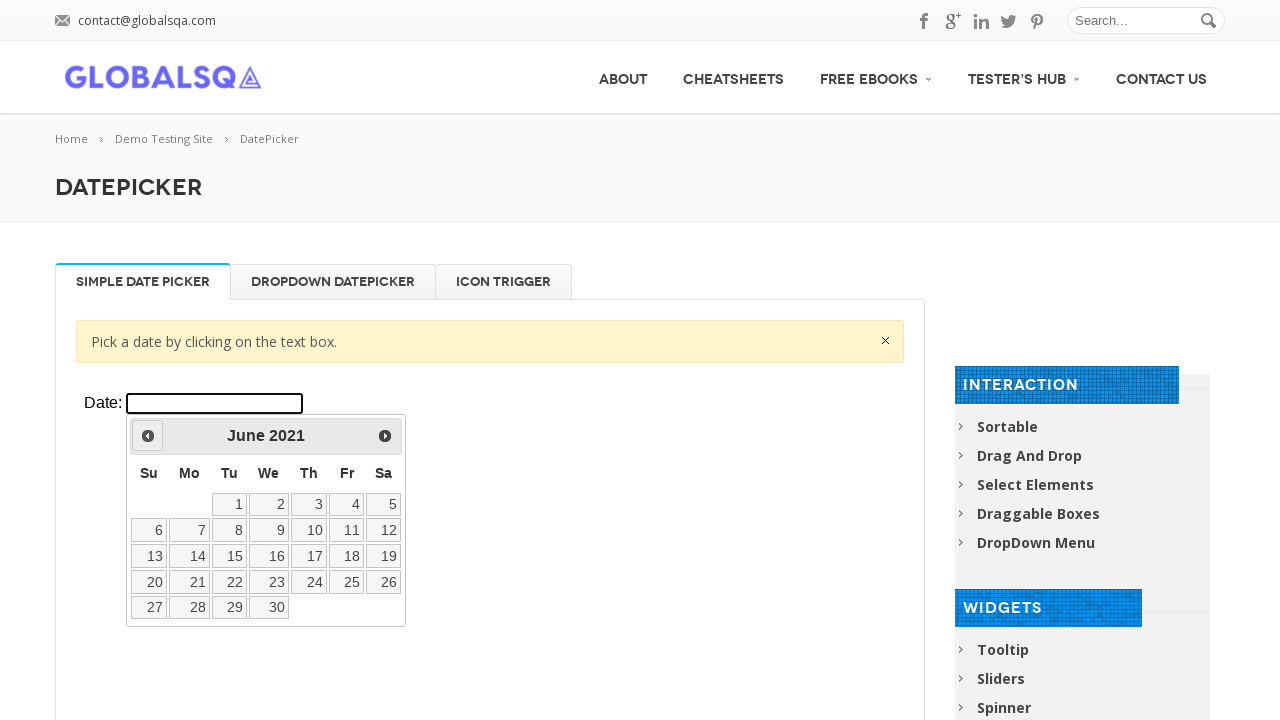

Retrieved current date: June 2021
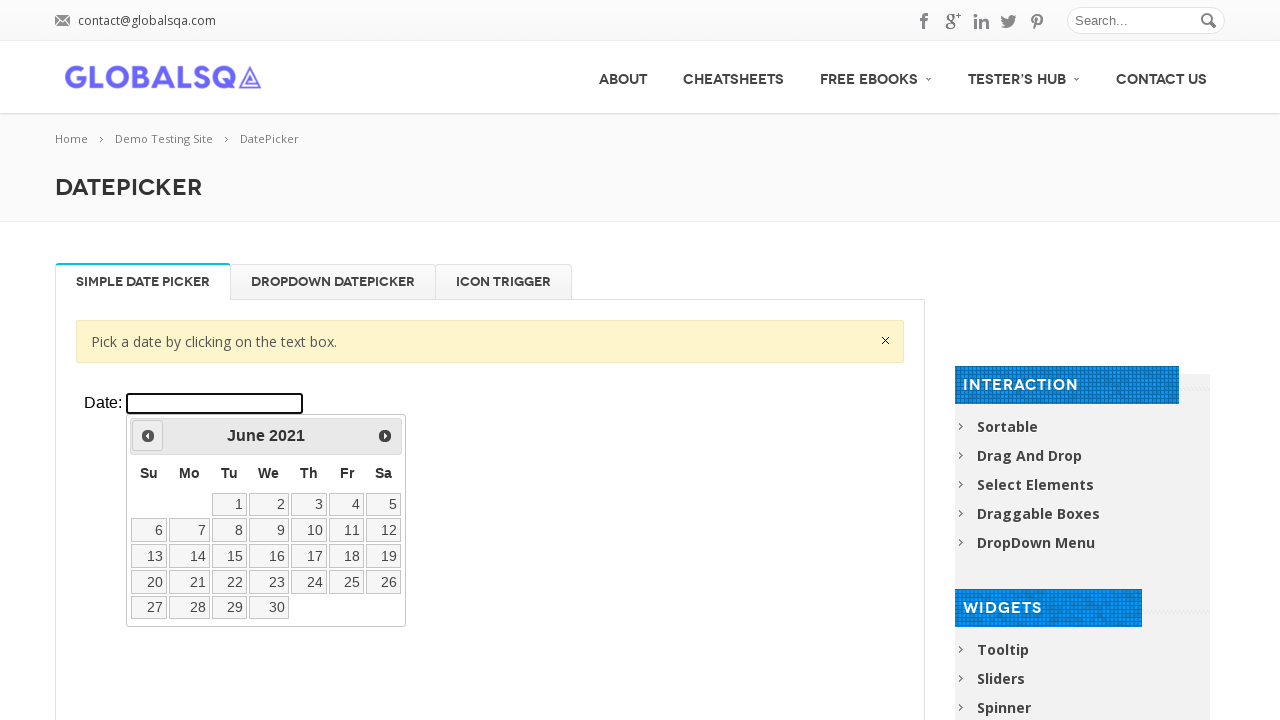

Clicked previous month button to navigate backwards at (148, 436) on xpath=//div[@class='resp-tabs-container']/div[1]/p/iframe >> internal:control=en
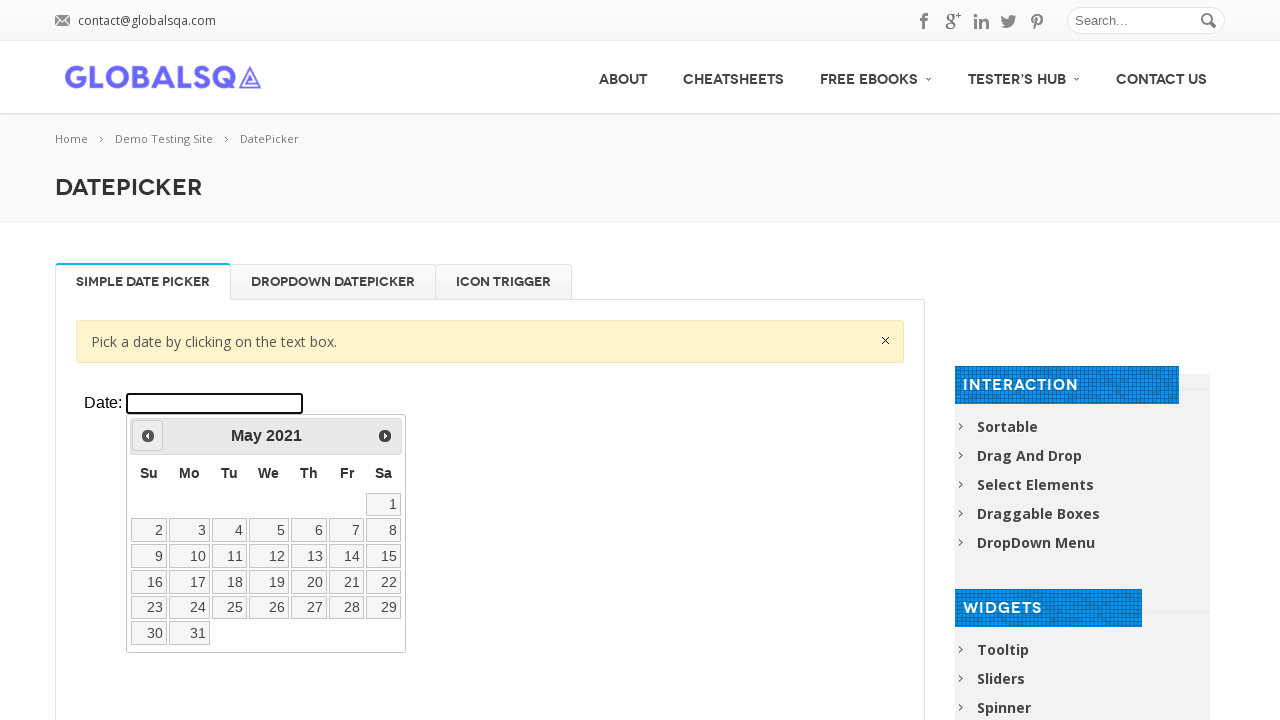

Retrieved current date: May 2021
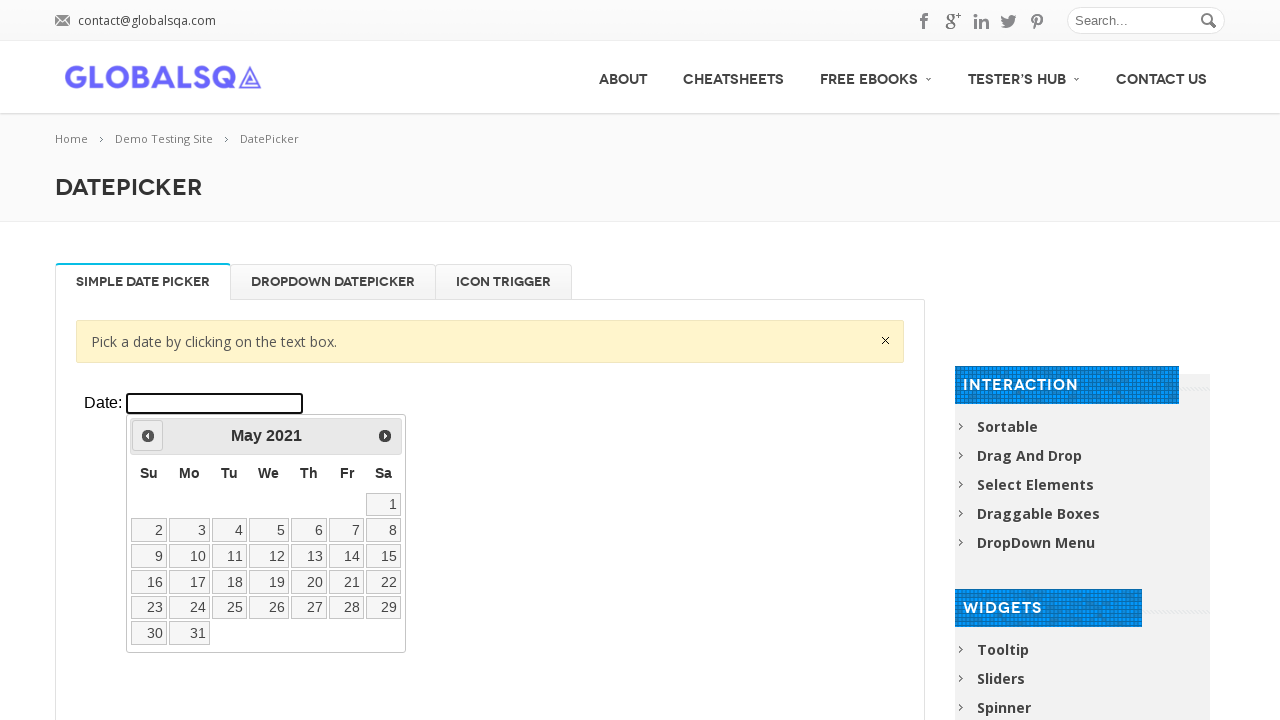

Clicked previous month button to navigate backwards at (148, 436) on xpath=//div[@class='resp-tabs-container']/div[1]/p/iframe >> internal:control=en
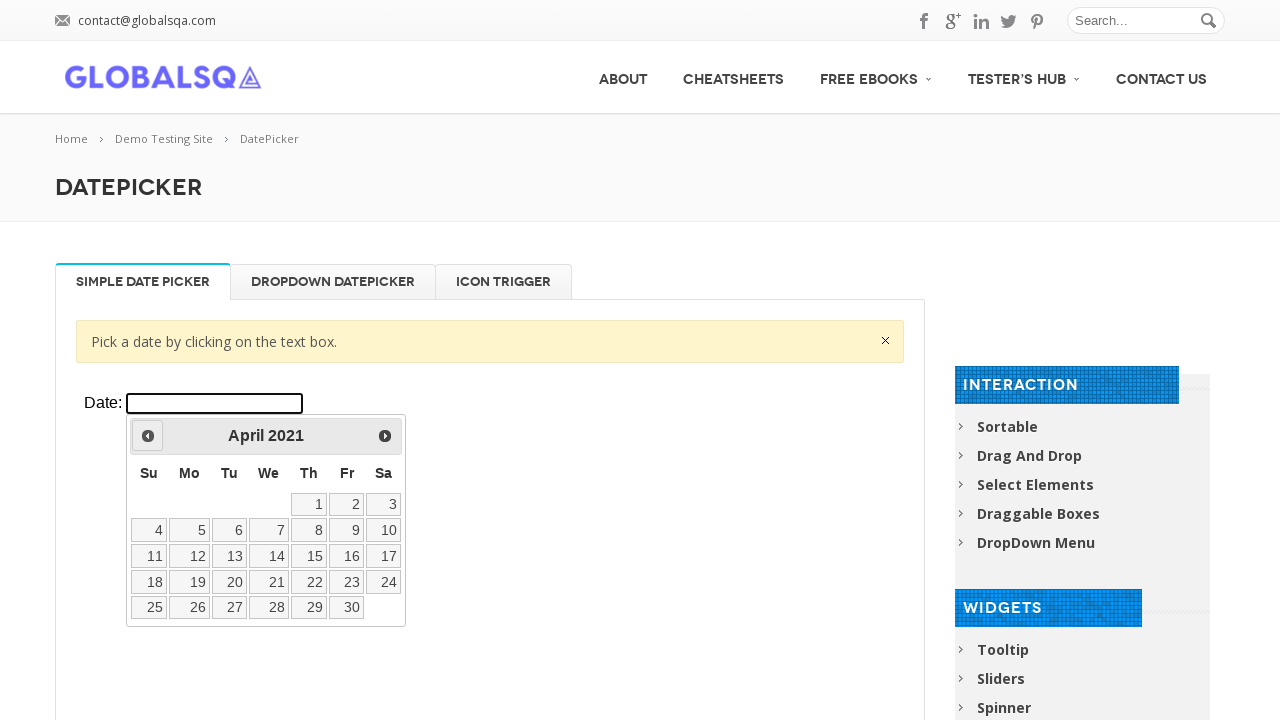

Retrieved current date: April 2021
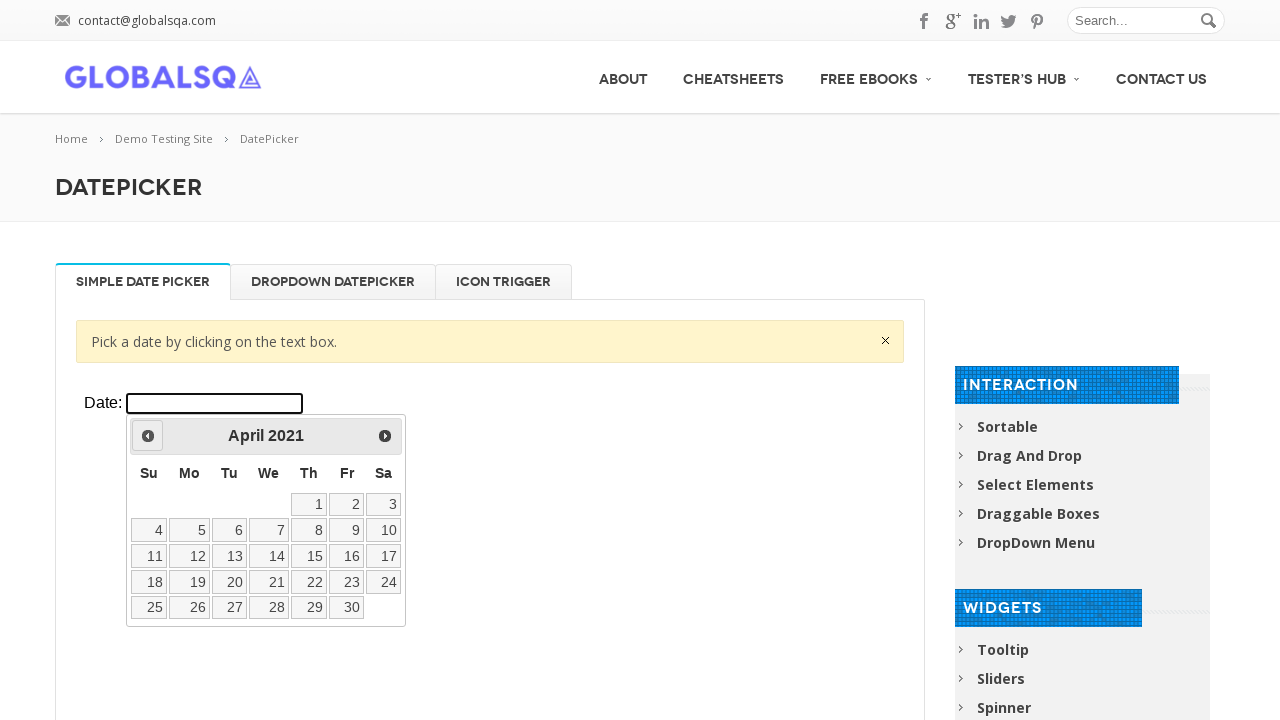

Clicked previous month button to navigate backwards at (148, 436) on xpath=//div[@class='resp-tabs-container']/div[1]/p/iframe >> internal:control=en
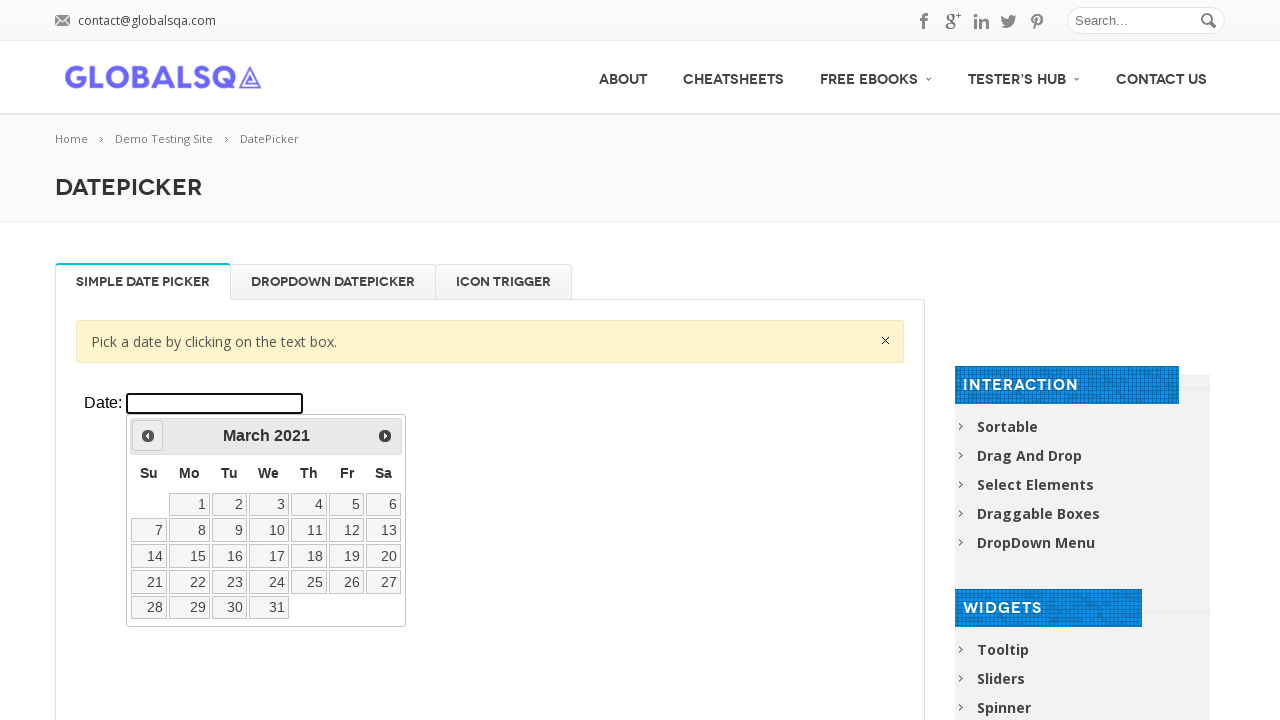

Retrieved current date: March 2021
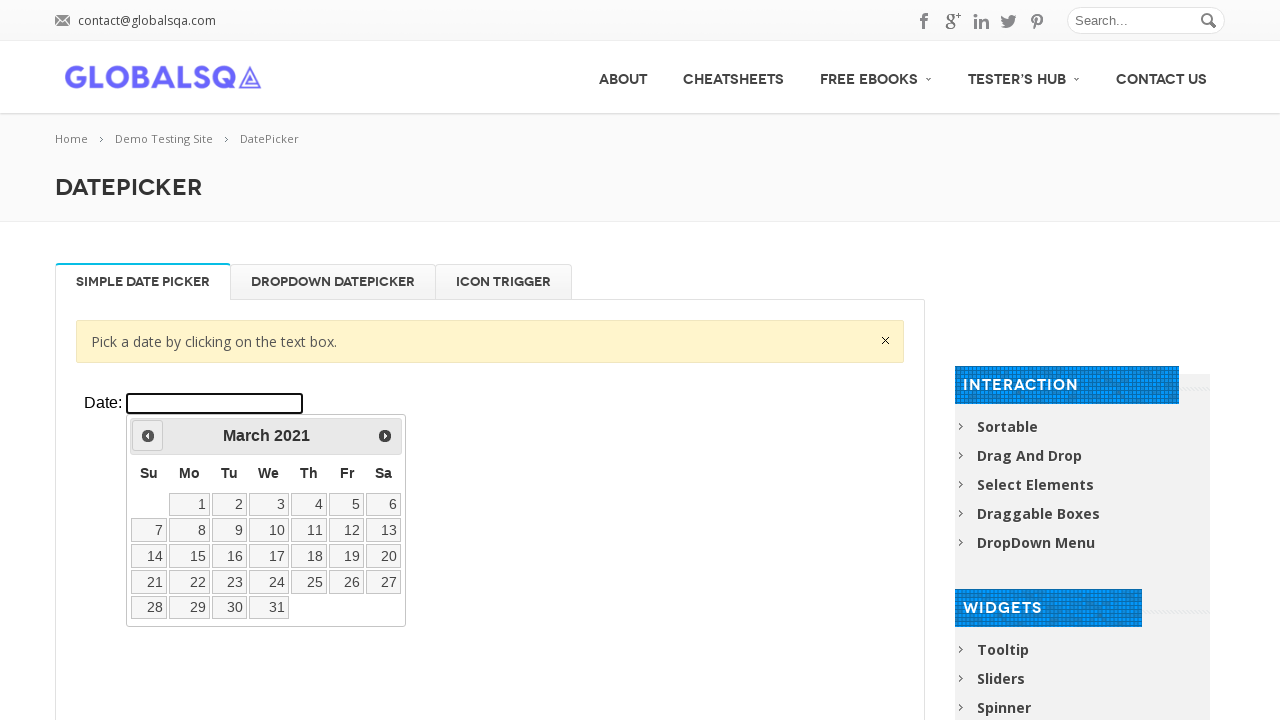

Clicked previous month button to navigate backwards at (148, 436) on xpath=//div[@class='resp-tabs-container']/div[1]/p/iframe >> internal:control=en
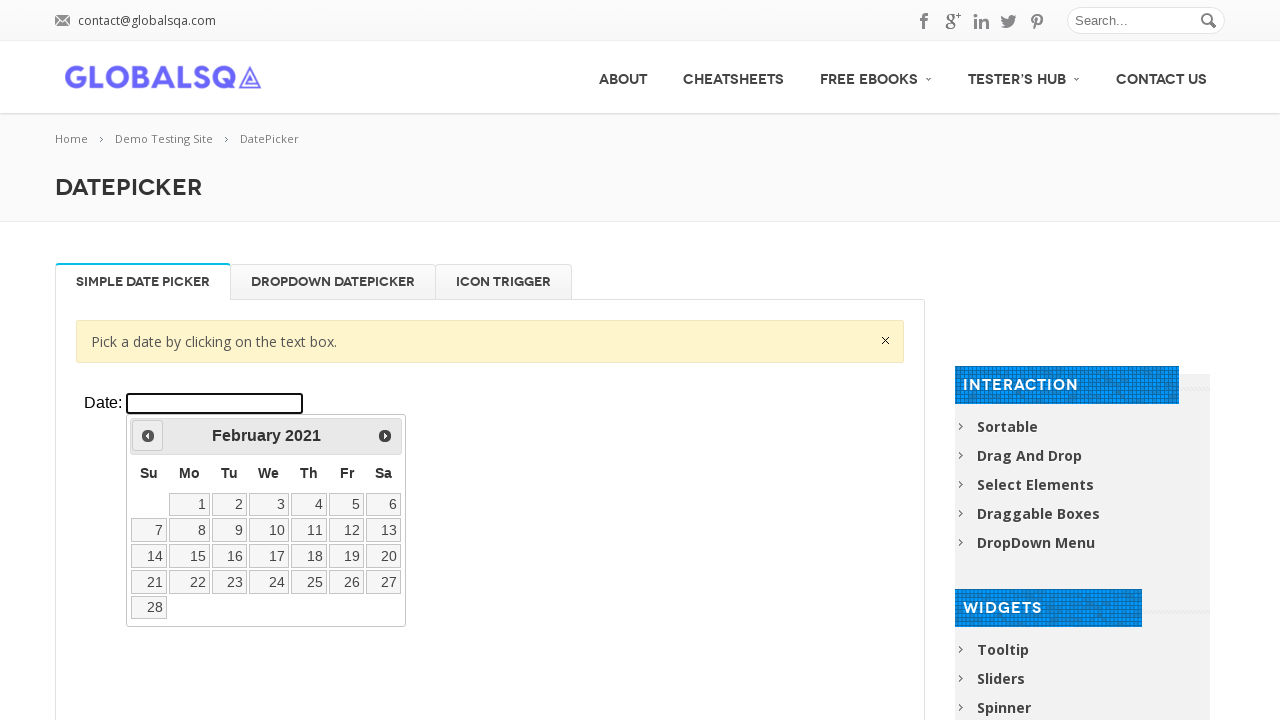

Retrieved current date: February 2021
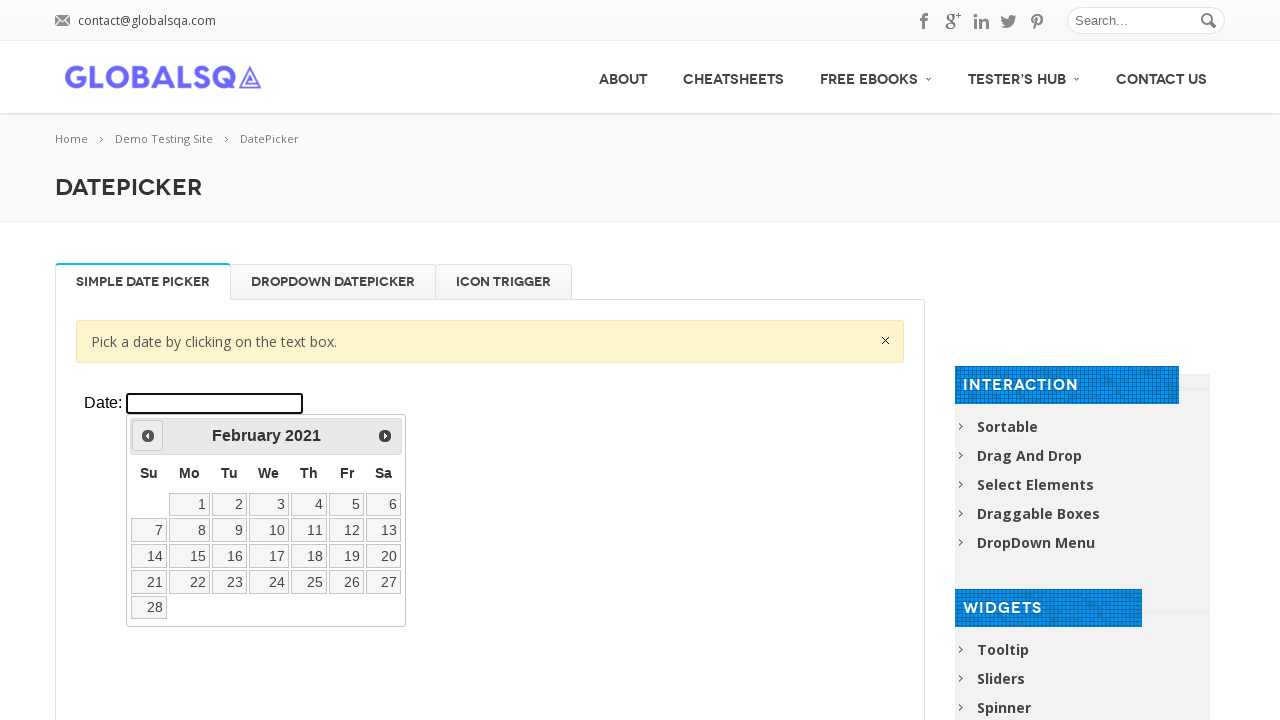

Clicked previous month button to navigate backwards at (148, 436) on xpath=//div[@class='resp-tabs-container']/div[1]/p/iframe >> internal:control=en
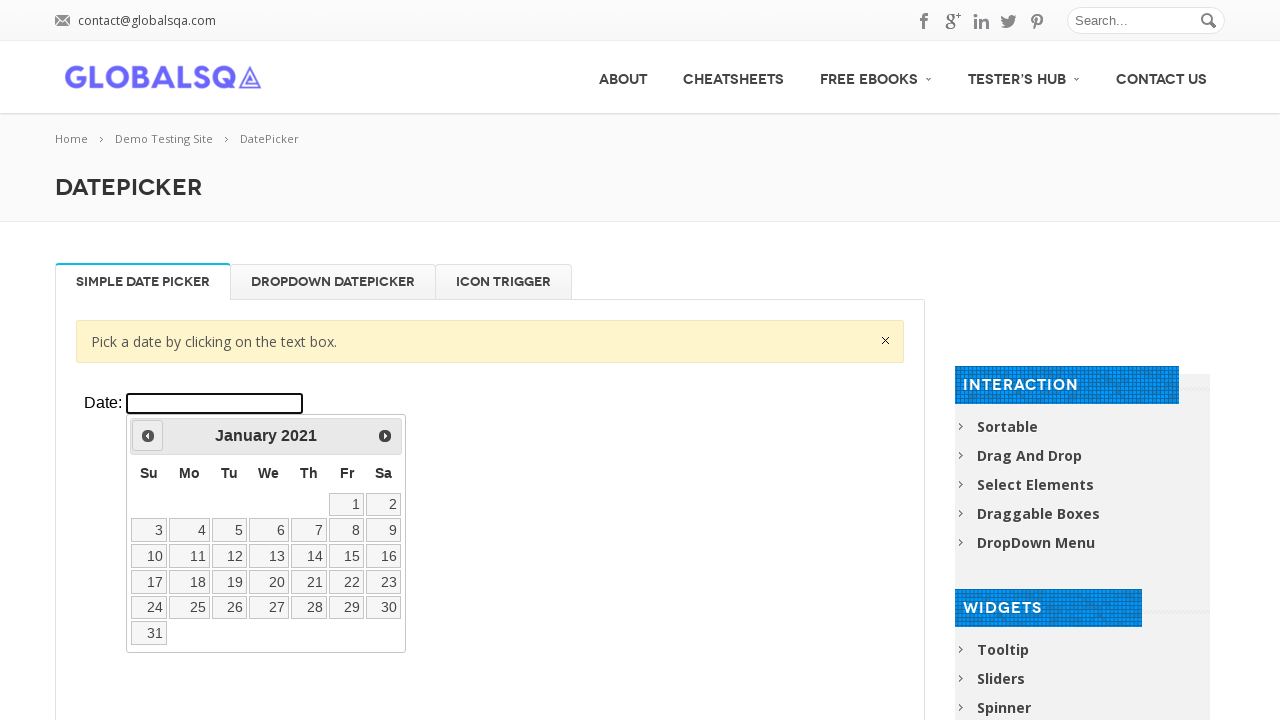

Retrieved current date: January 2021
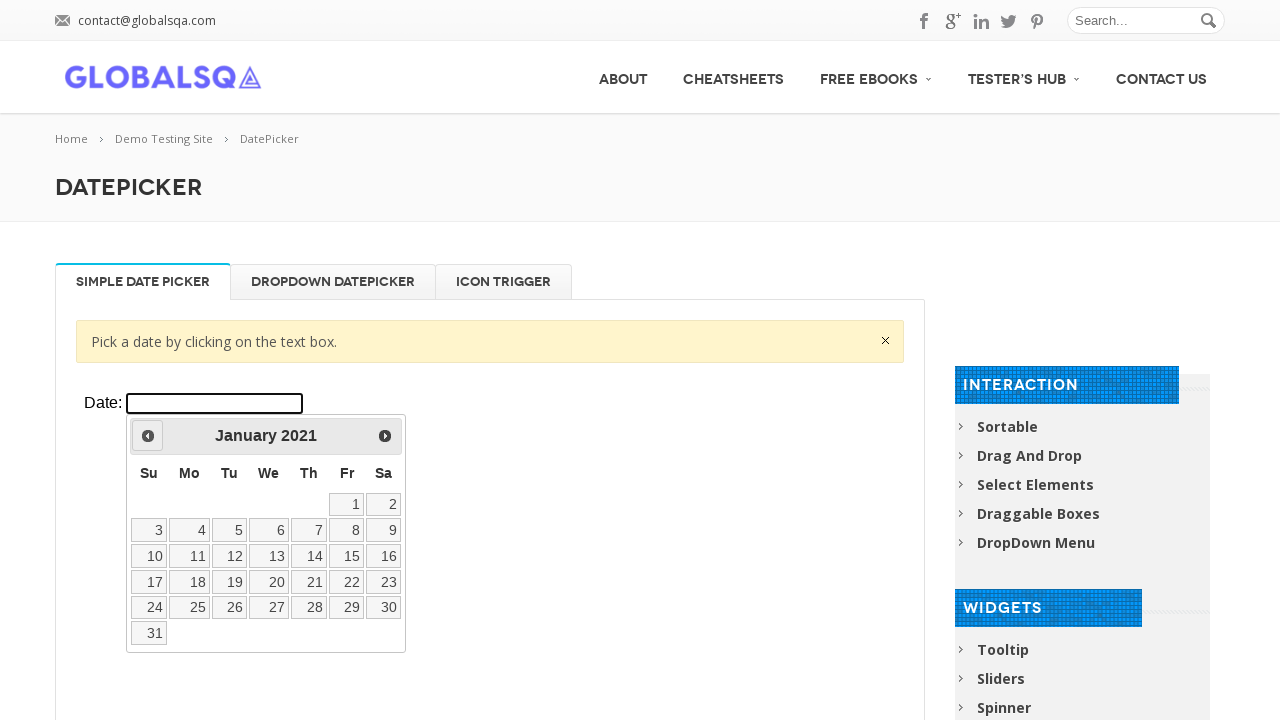

Clicked previous month button to navigate backwards at (148, 436) on xpath=//div[@class='resp-tabs-container']/div[1]/p/iframe >> internal:control=en
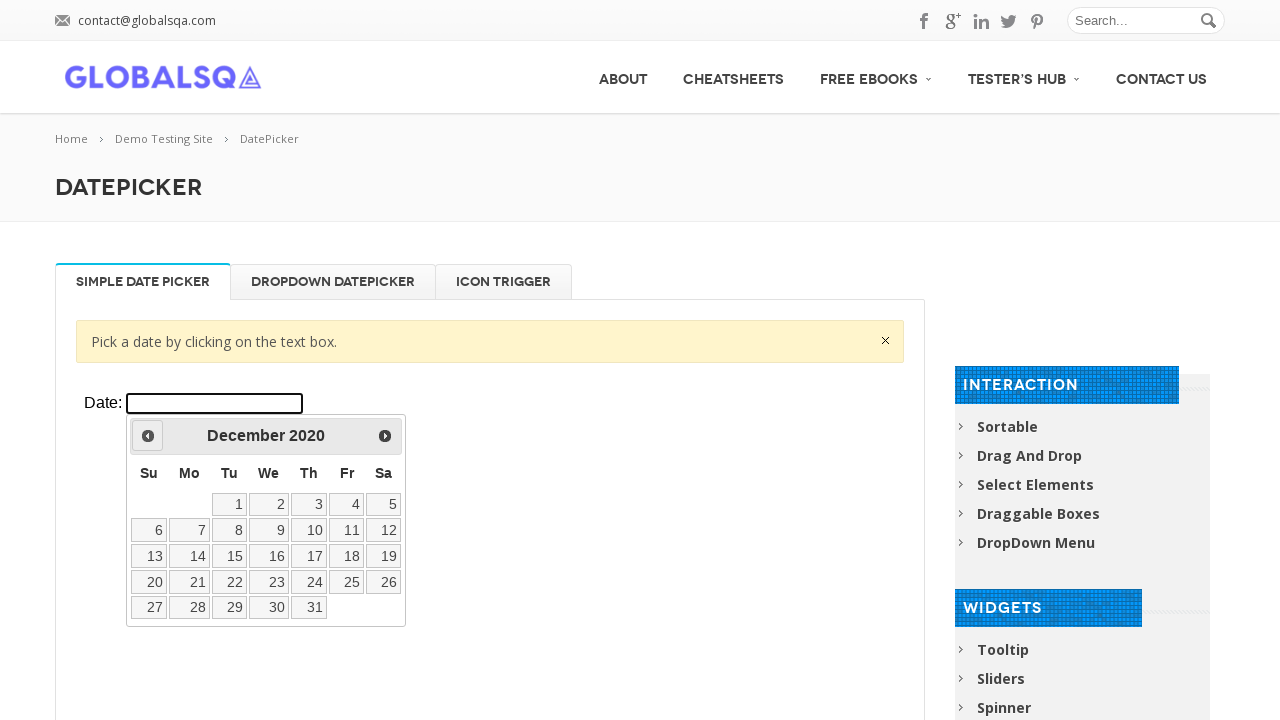

Retrieved current date: December 2020
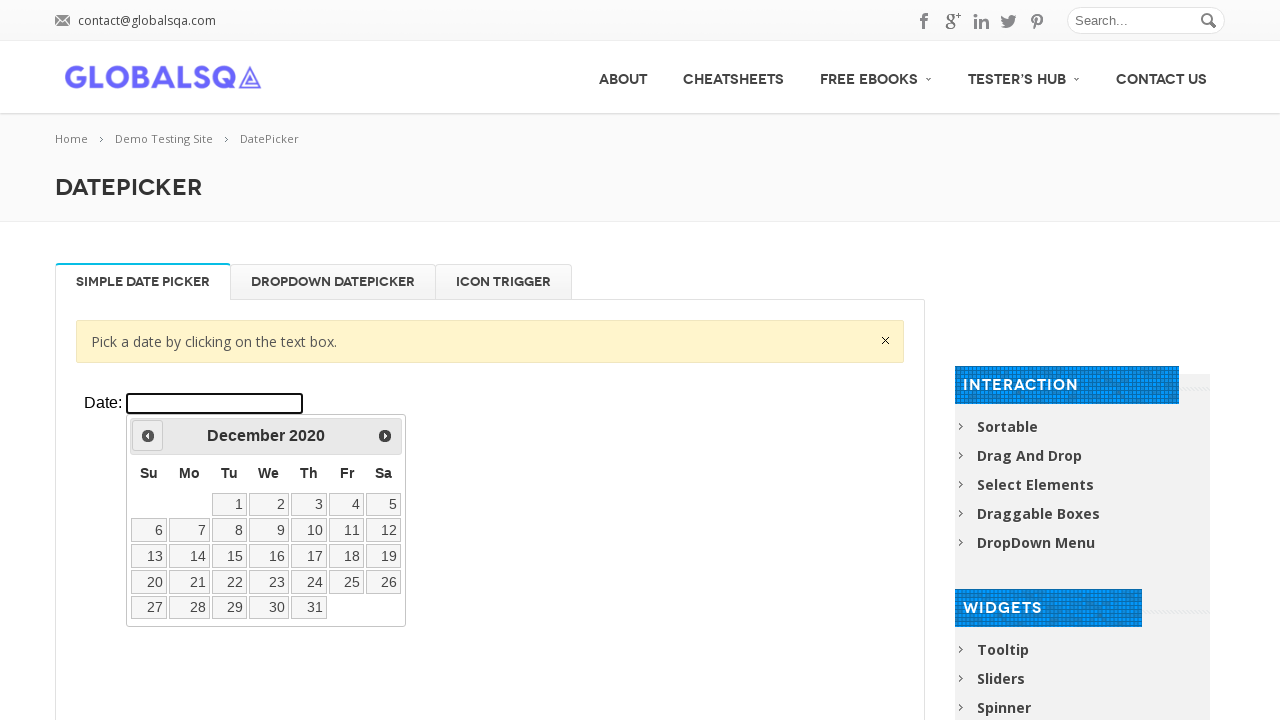

Clicked previous month button to navigate backwards at (148, 436) on xpath=//div[@class='resp-tabs-container']/div[1]/p/iframe >> internal:control=en
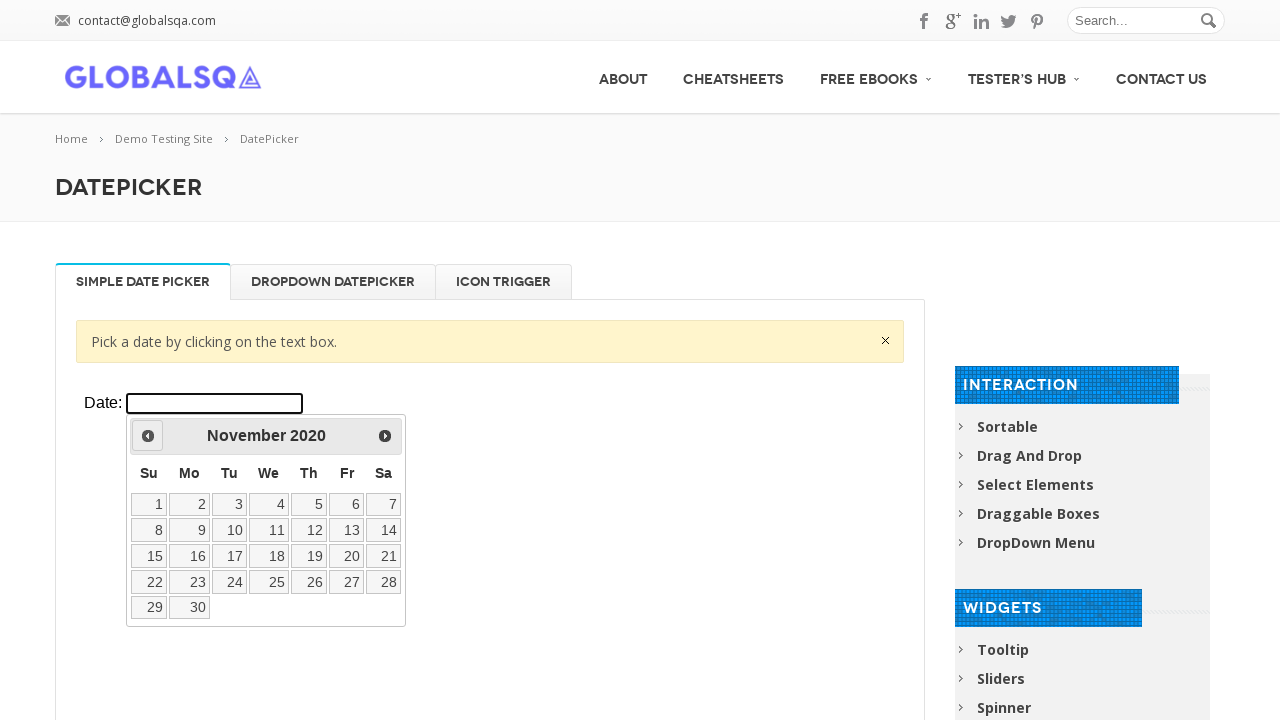

Retrieved current date: November 2020
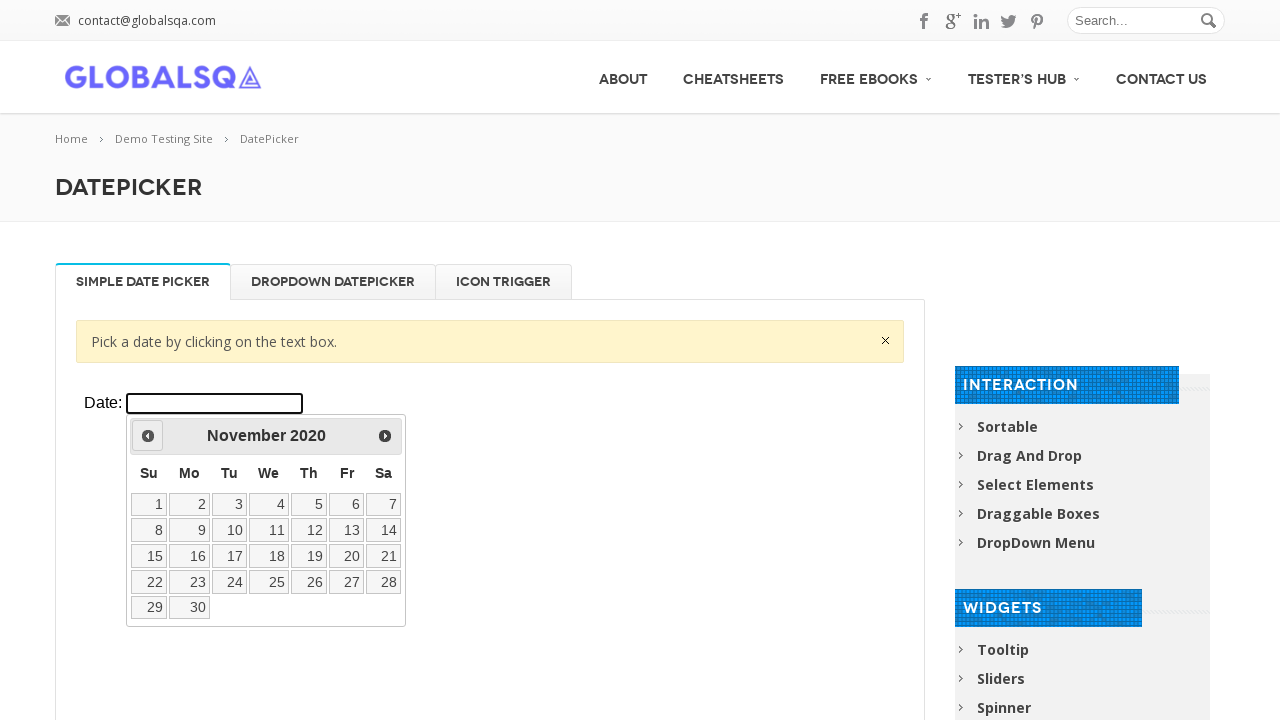

Clicked previous month button to navigate backwards at (148, 436) on xpath=//div[@class='resp-tabs-container']/div[1]/p/iframe >> internal:control=en
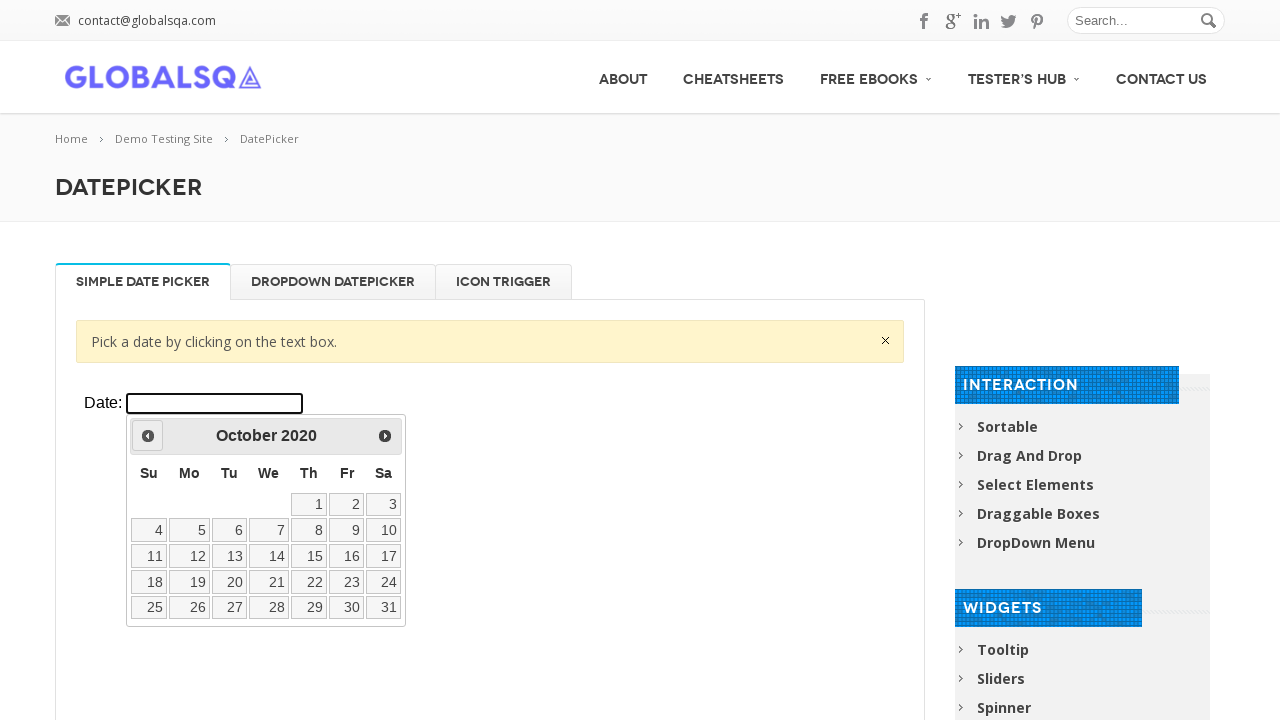

Retrieved current date: October 2020
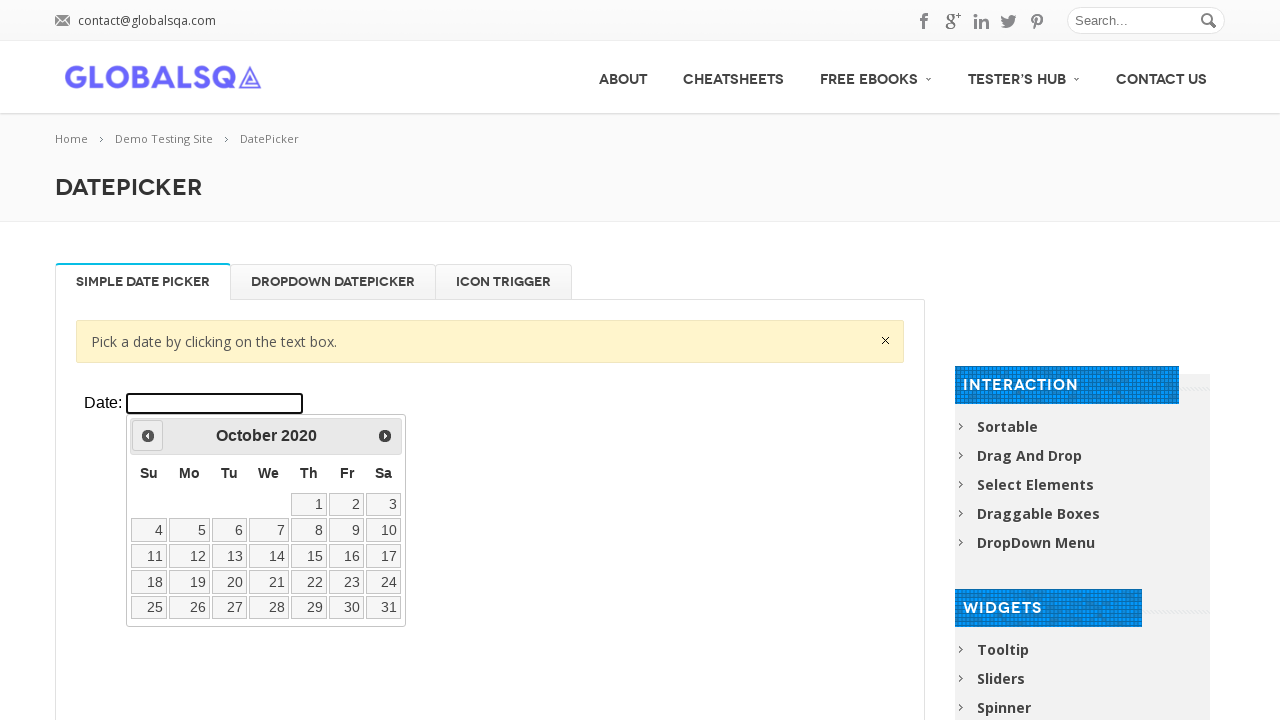

Clicked previous month button to navigate backwards at (148, 436) on xpath=//div[@class='resp-tabs-container']/div[1]/p/iframe >> internal:control=en
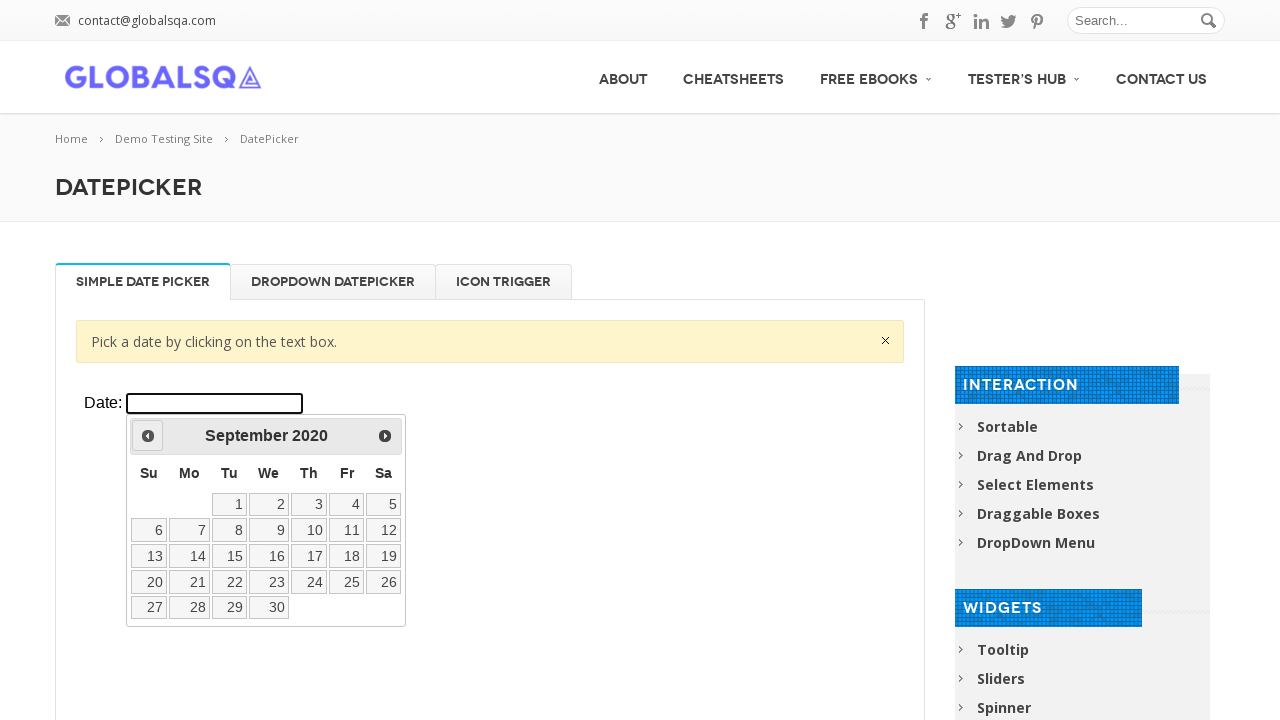

Retrieved current date: September 2020
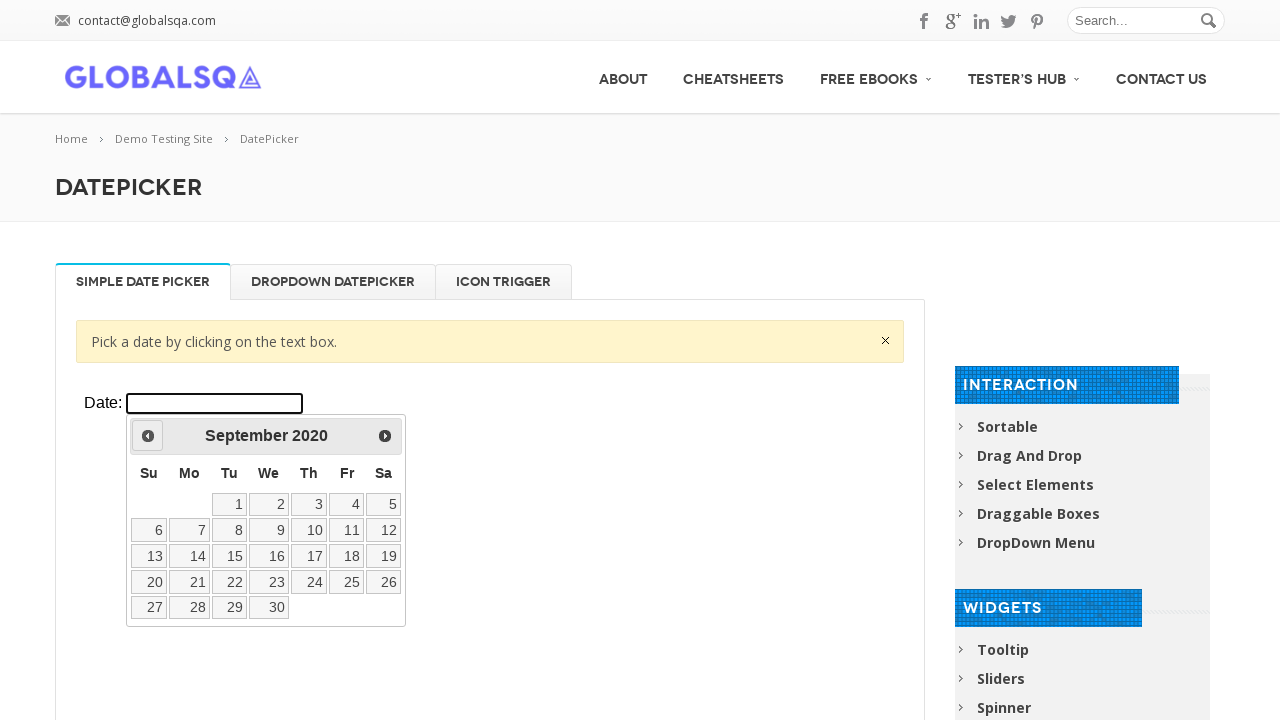

Clicked previous month button to navigate backwards at (148, 436) on xpath=//div[@class='resp-tabs-container']/div[1]/p/iframe >> internal:control=en
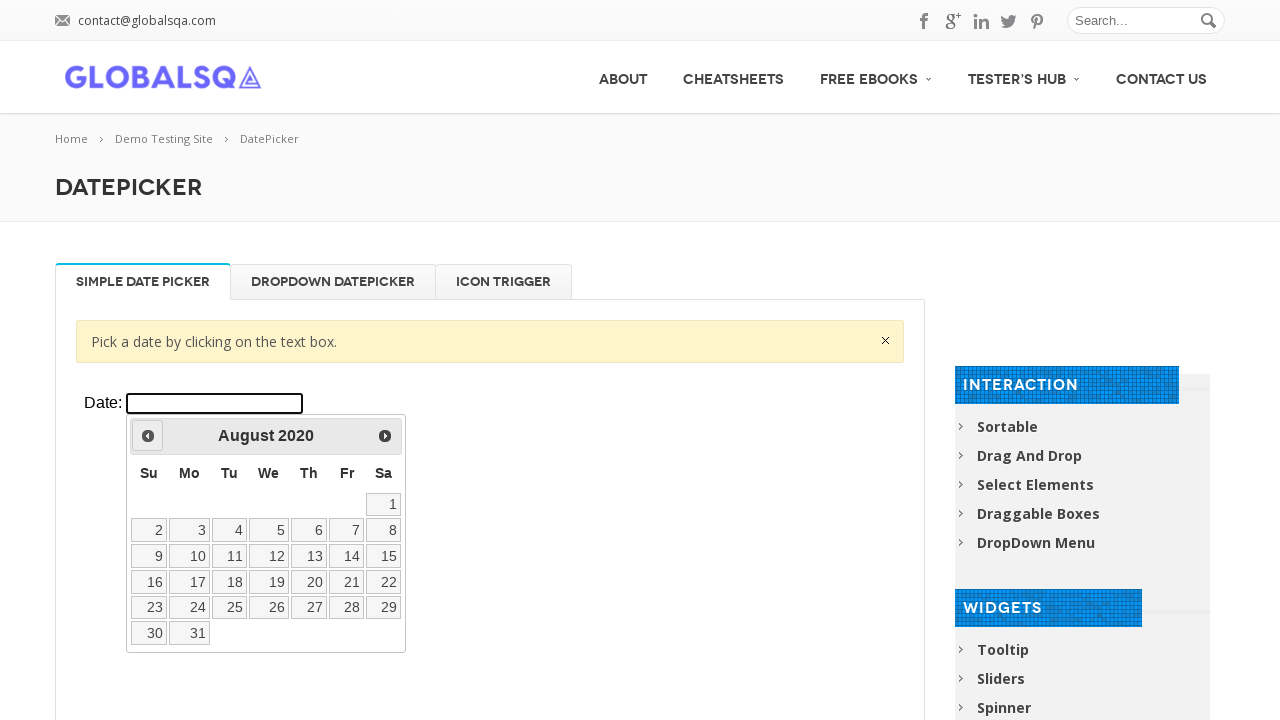

Retrieved current date: August 2020
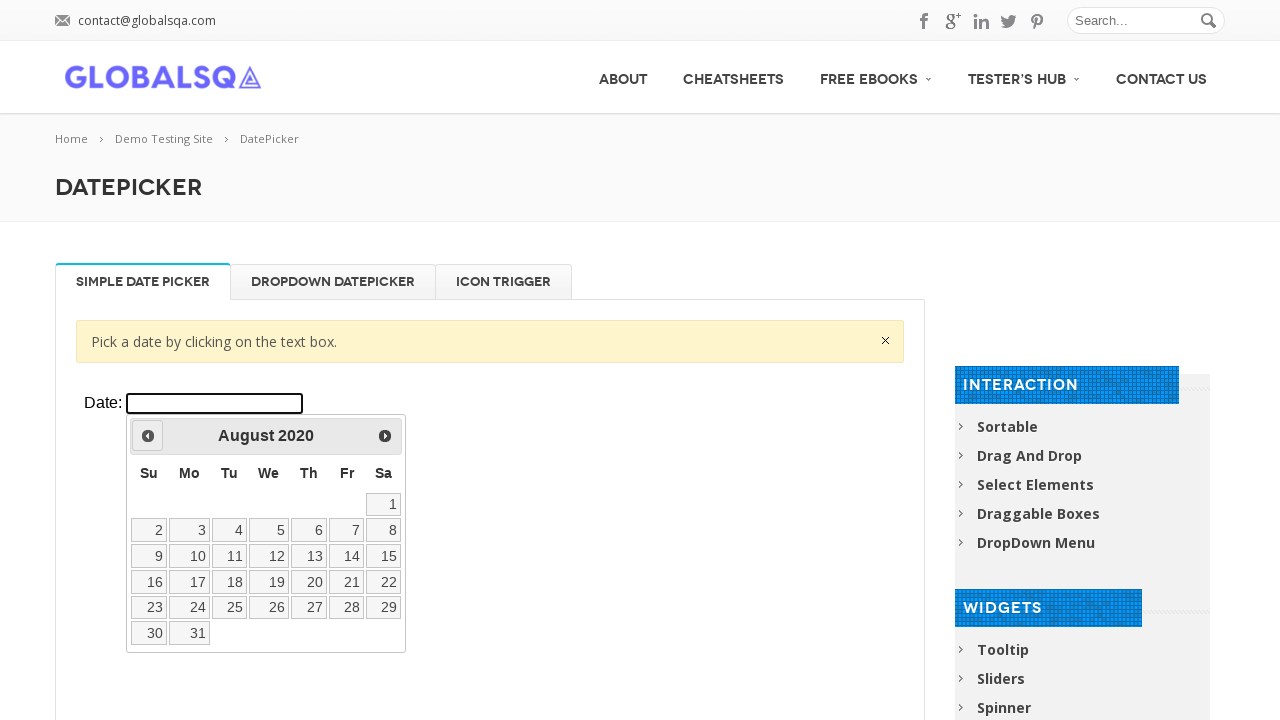

Clicked previous month button to navigate backwards at (148, 436) on xpath=//div[@class='resp-tabs-container']/div[1]/p/iframe >> internal:control=en
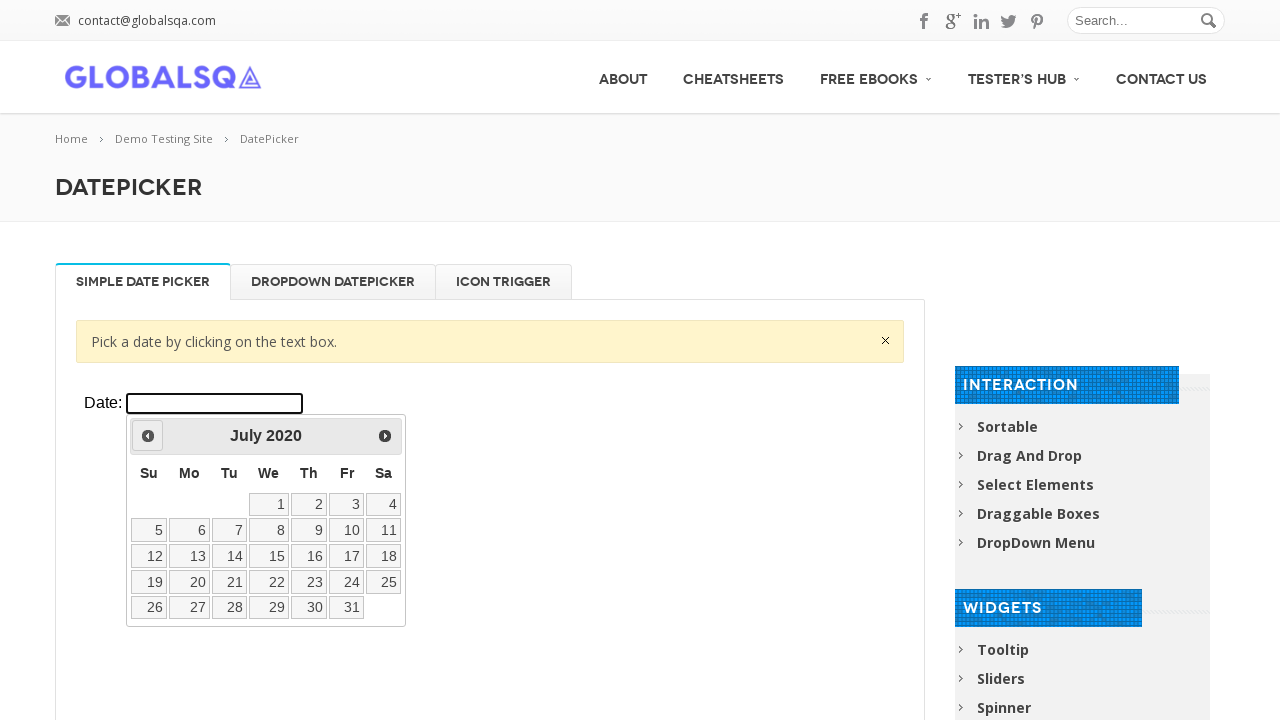

Retrieved current date: July 2020
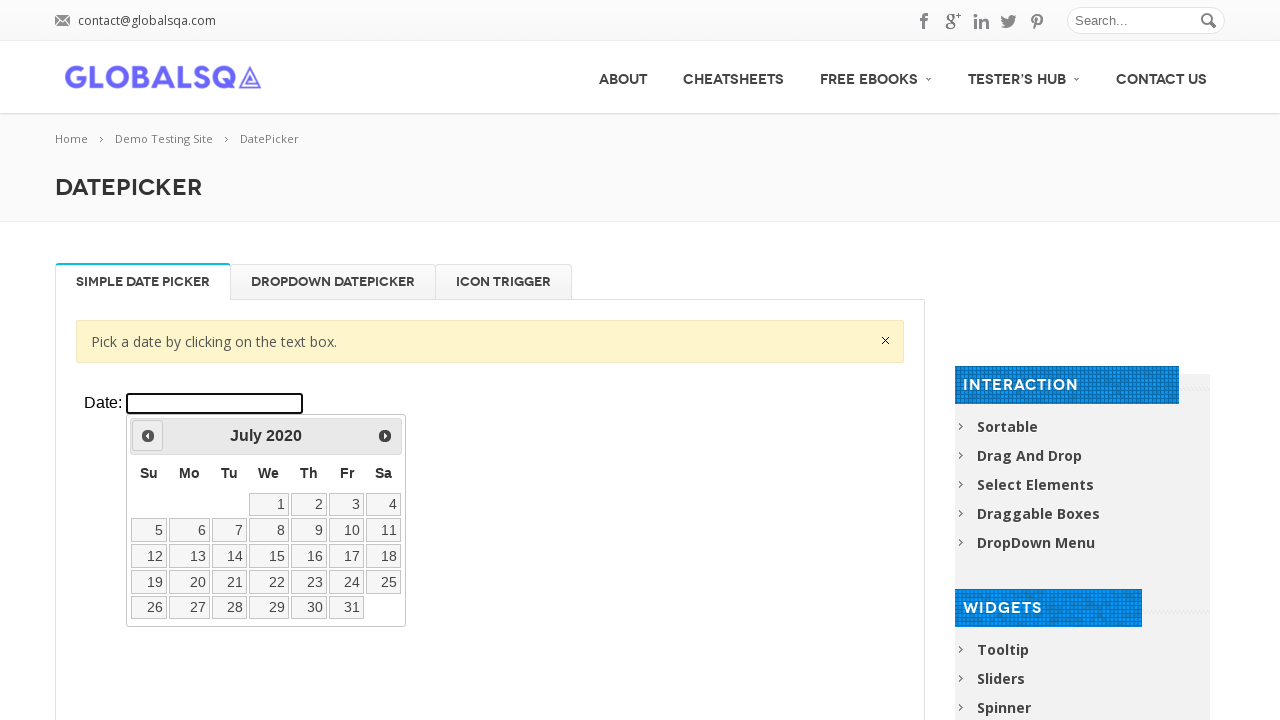

Clicked previous month button to navigate backwards at (148, 436) on xpath=//div[@class='resp-tabs-container']/div[1]/p/iframe >> internal:control=en
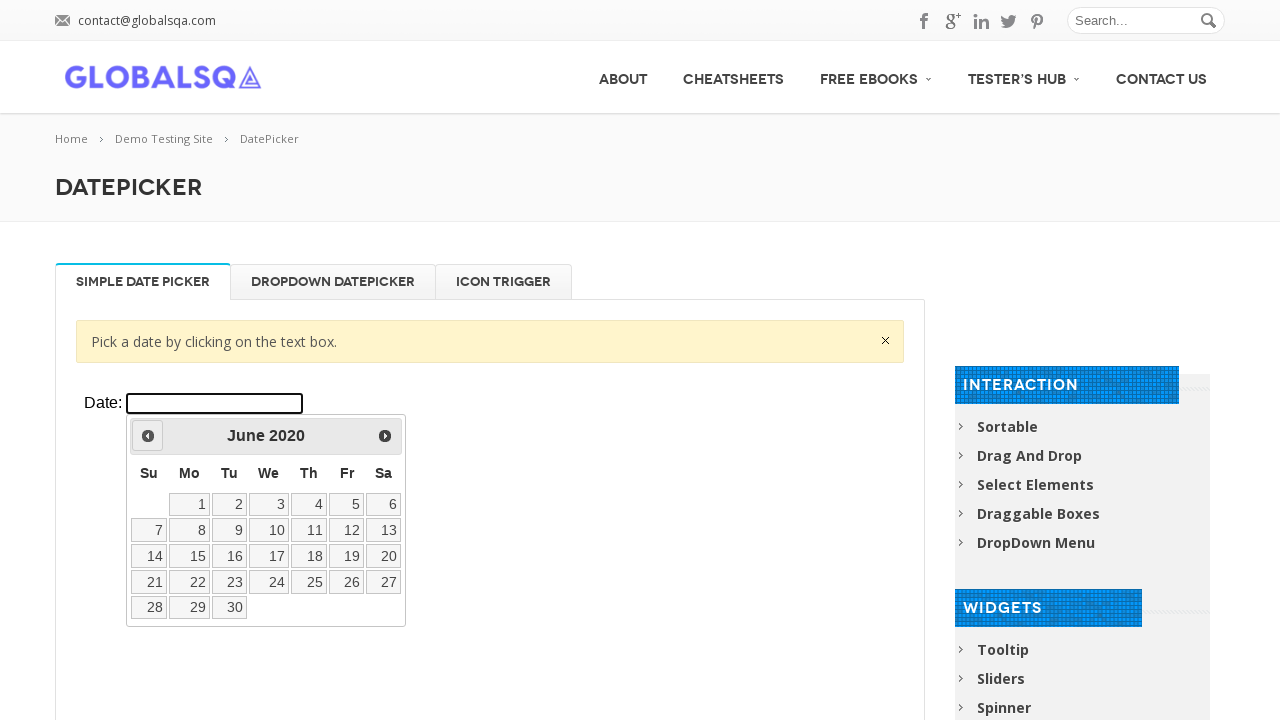

Retrieved current date: June 2020
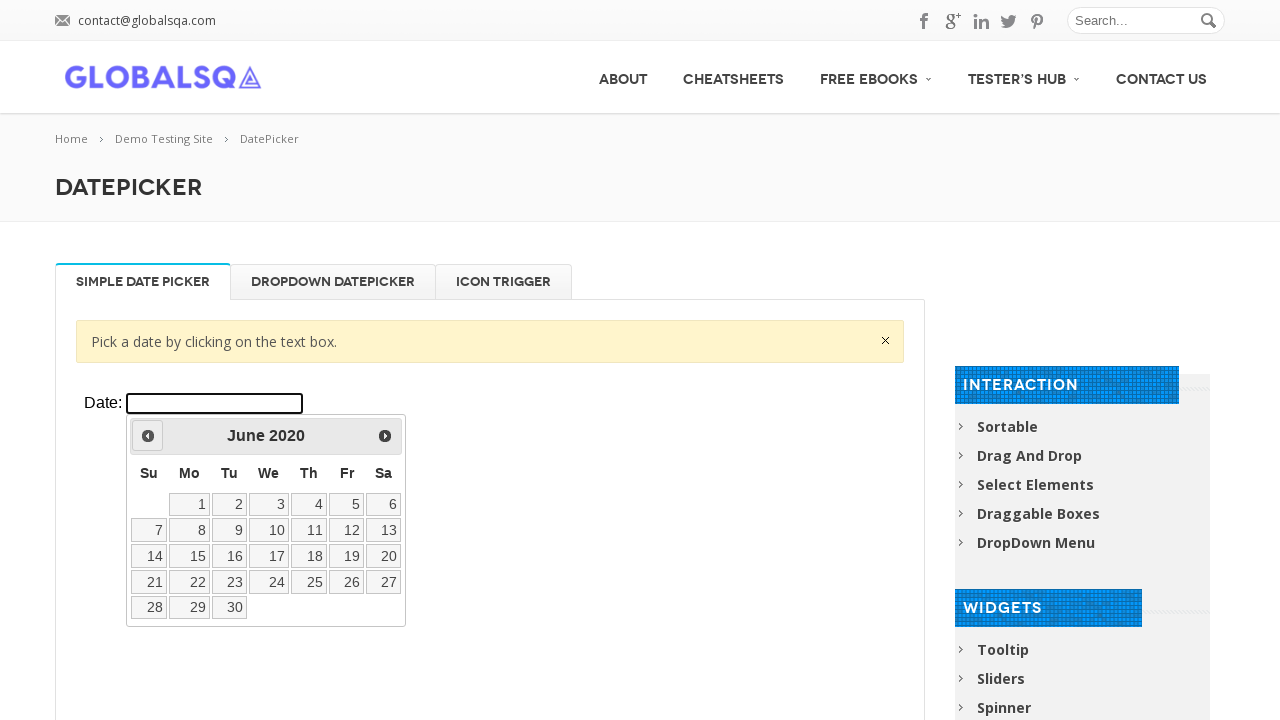

Clicked previous month button to navigate backwards at (148, 436) on xpath=//div[@class='resp-tabs-container']/div[1]/p/iframe >> internal:control=en
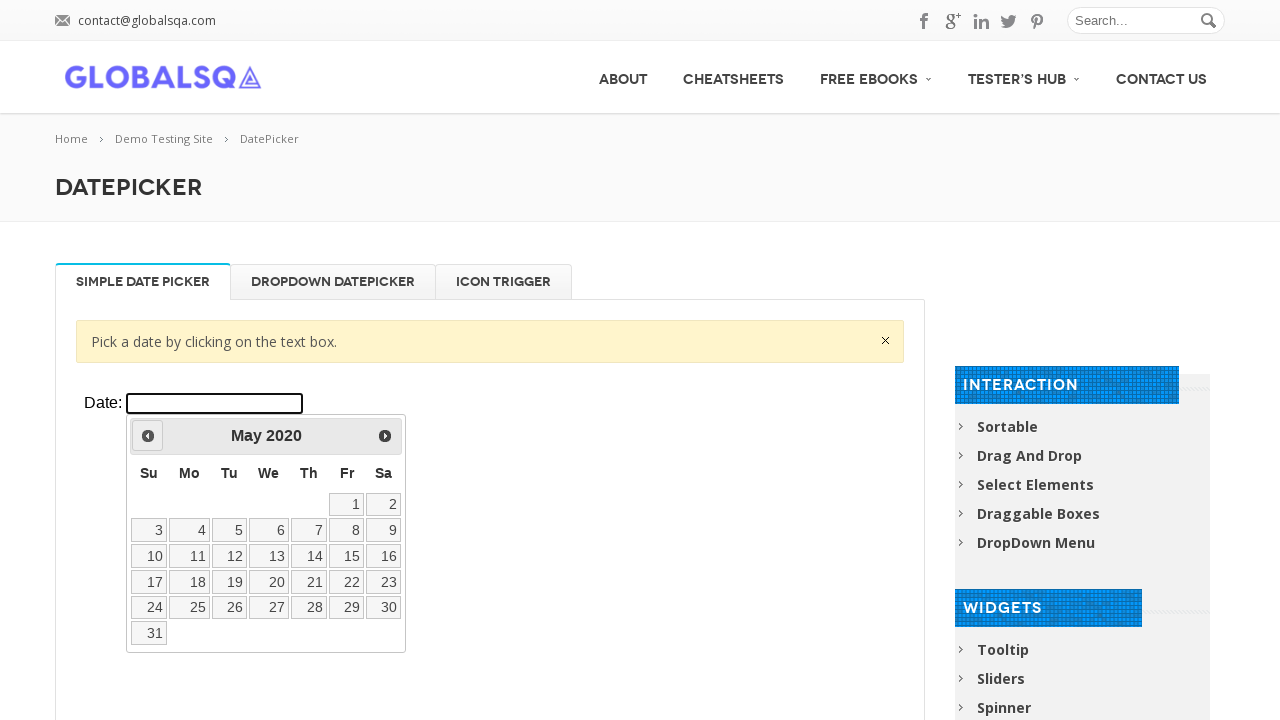

Retrieved current date: May 2020
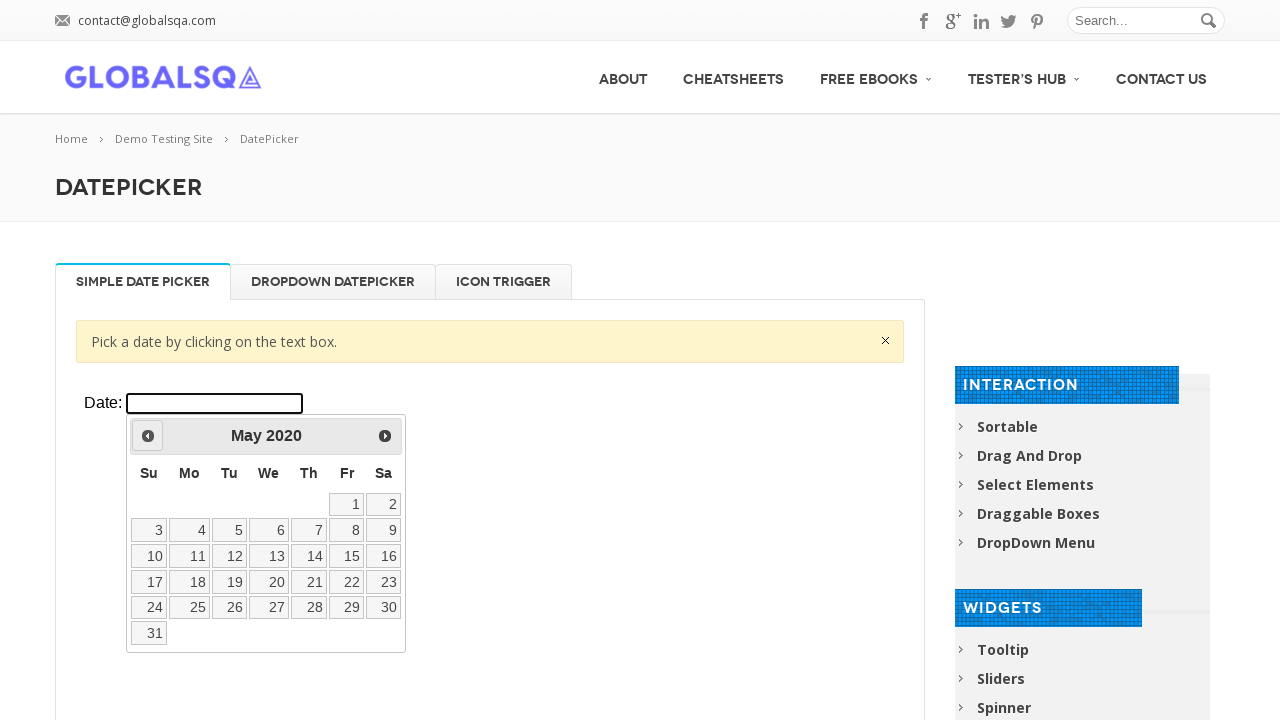

Clicked previous month button to navigate backwards at (148, 436) on xpath=//div[@class='resp-tabs-container']/div[1]/p/iframe >> internal:control=en
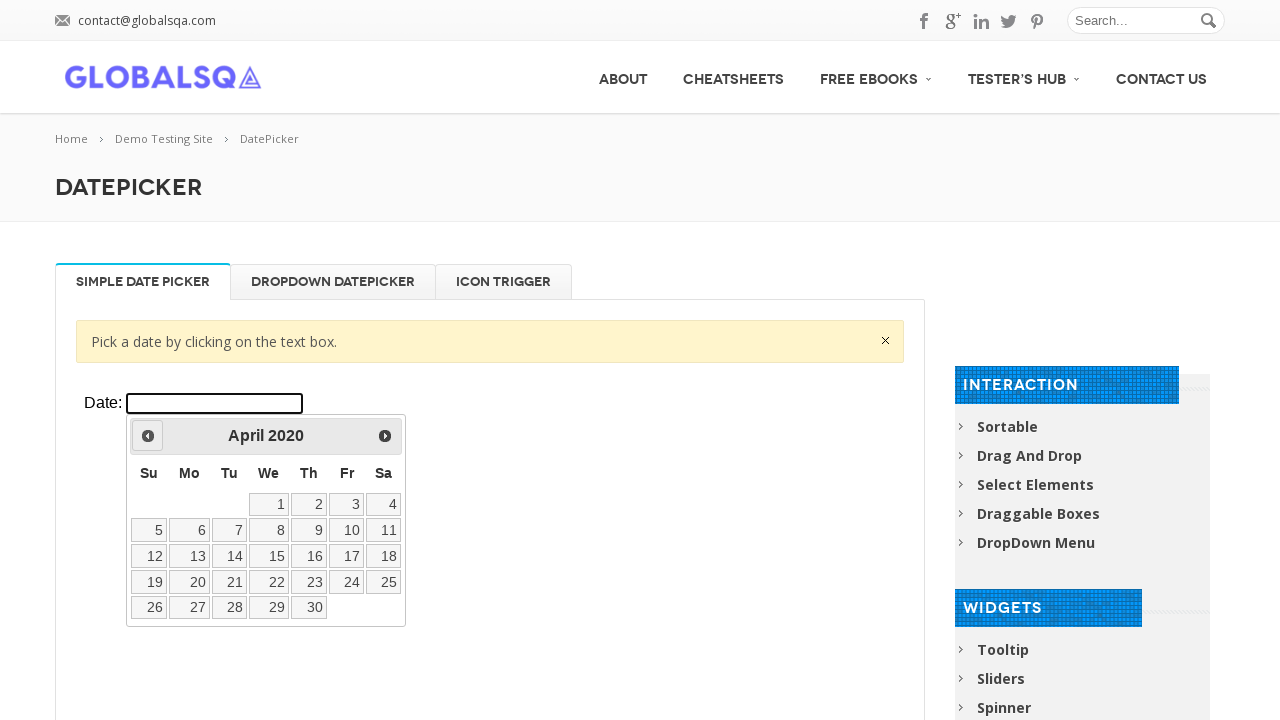

Retrieved current date: April 2020
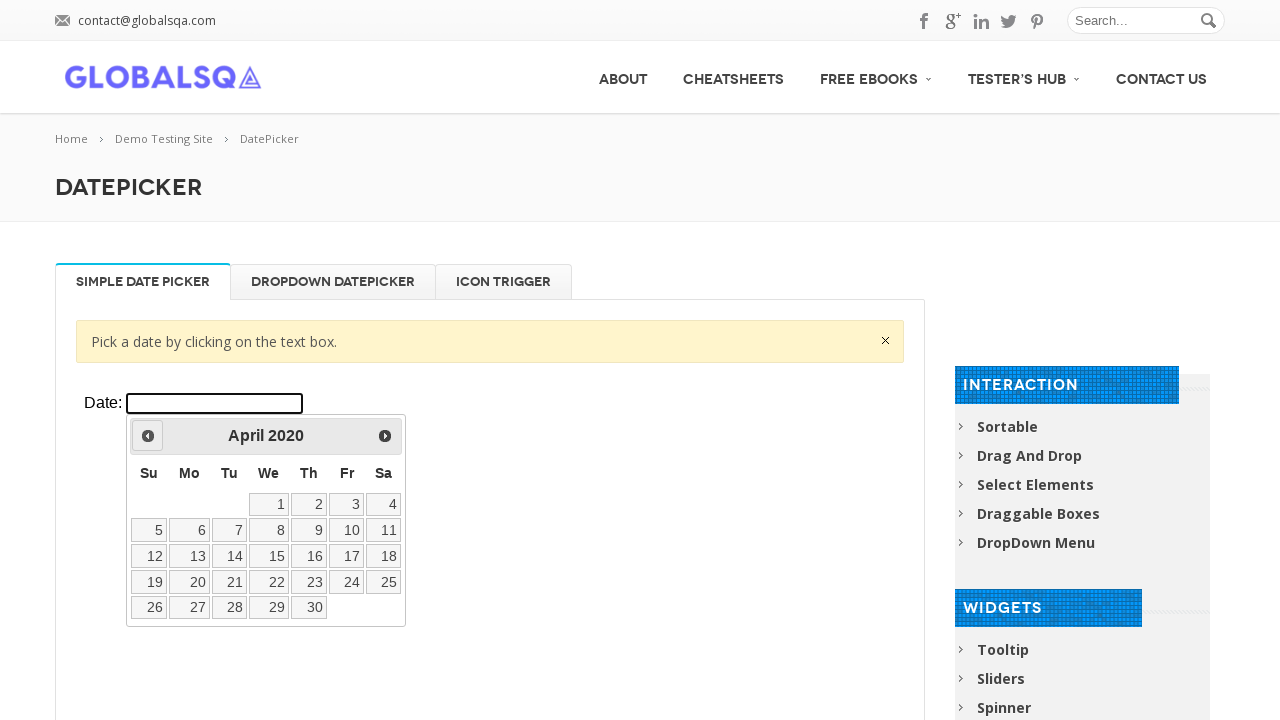

Clicked previous month button to navigate backwards at (148, 436) on xpath=//div[@class='resp-tabs-container']/div[1]/p/iframe >> internal:control=en
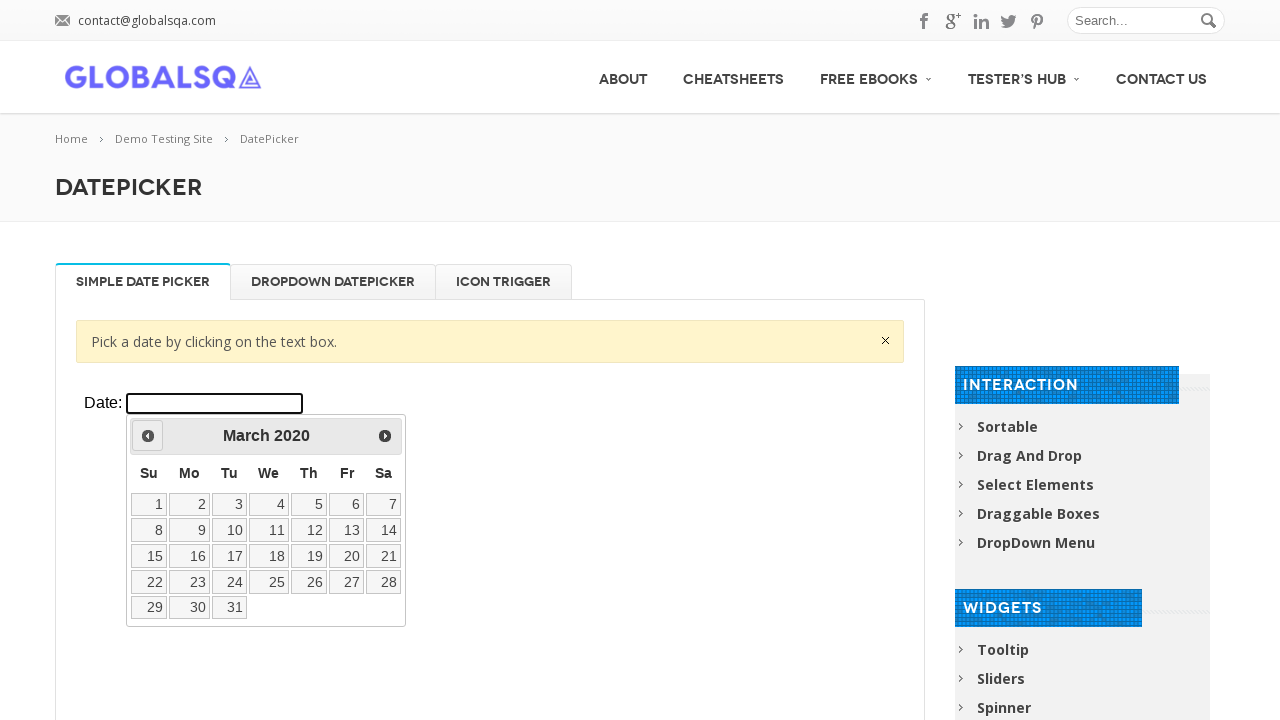

Retrieved current date: March 2020
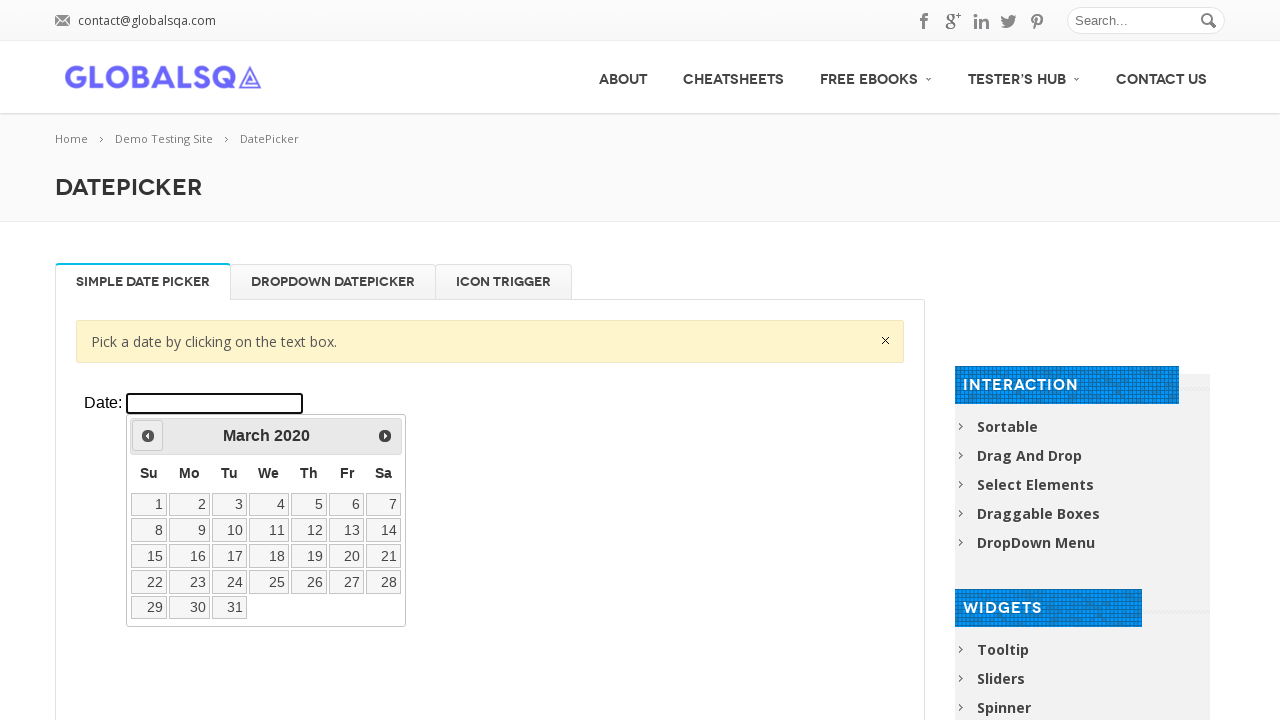

Clicked previous month button to navigate backwards at (148, 436) on xpath=//div[@class='resp-tabs-container']/div[1]/p/iframe >> internal:control=en
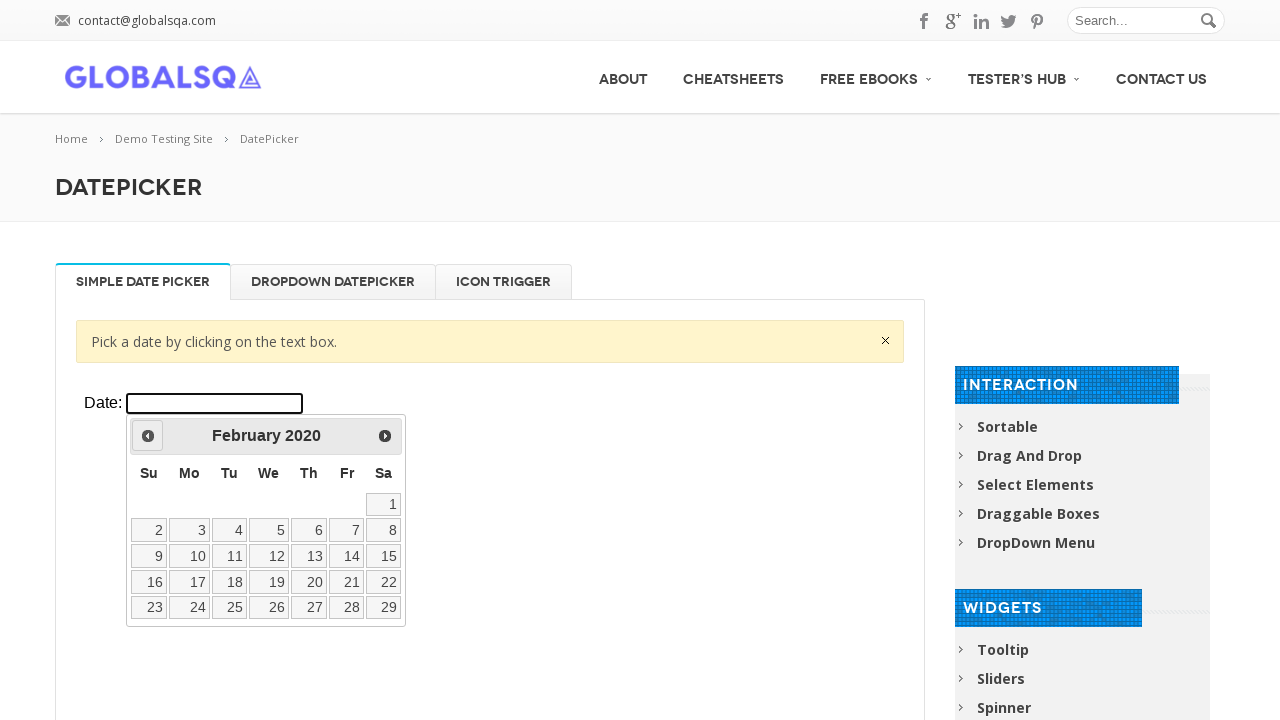

Retrieved current date: February 2020
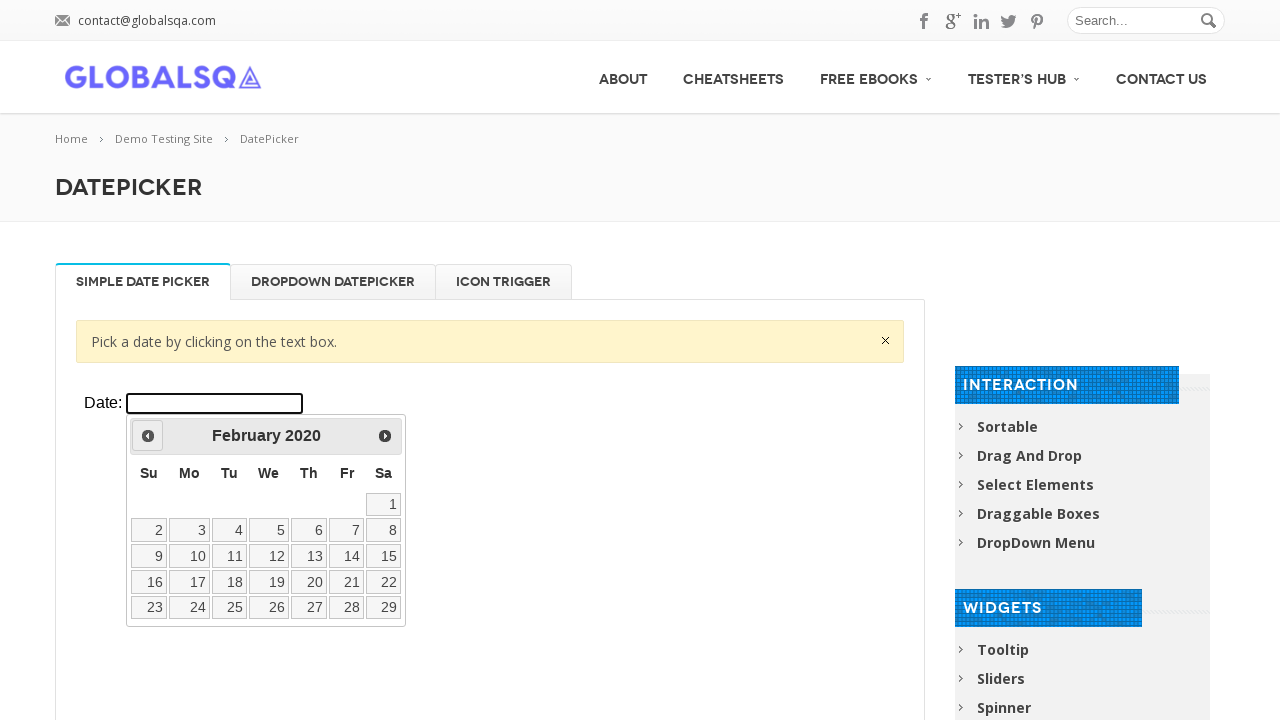

Clicked previous month button to navigate backwards at (148, 436) on xpath=//div[@class='resp-tabs-container']/div[1]/p/iframe >> internal:control=en
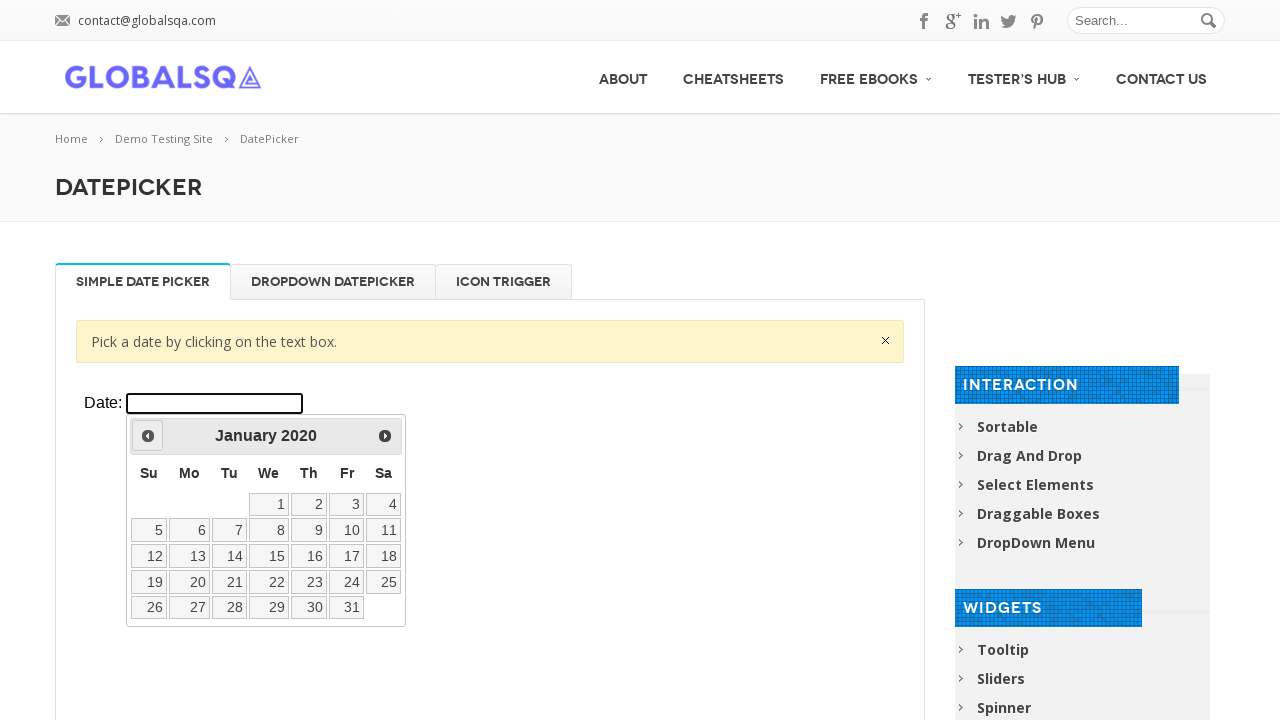

Retrieved current date: January 2020
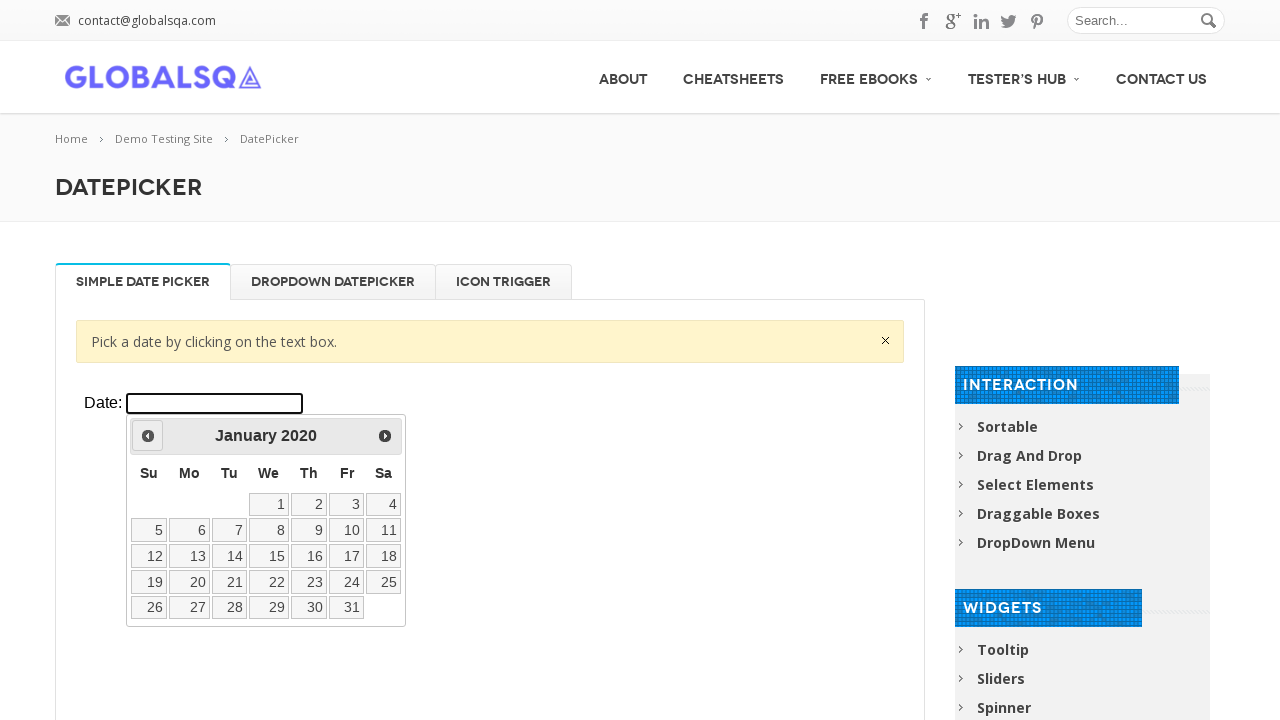

Clicked previous month button to navigate backwards at (148, 436) on xpath=//div[@class='resp-tabs-container']/div[1]/p/iframe >> internal:control=en
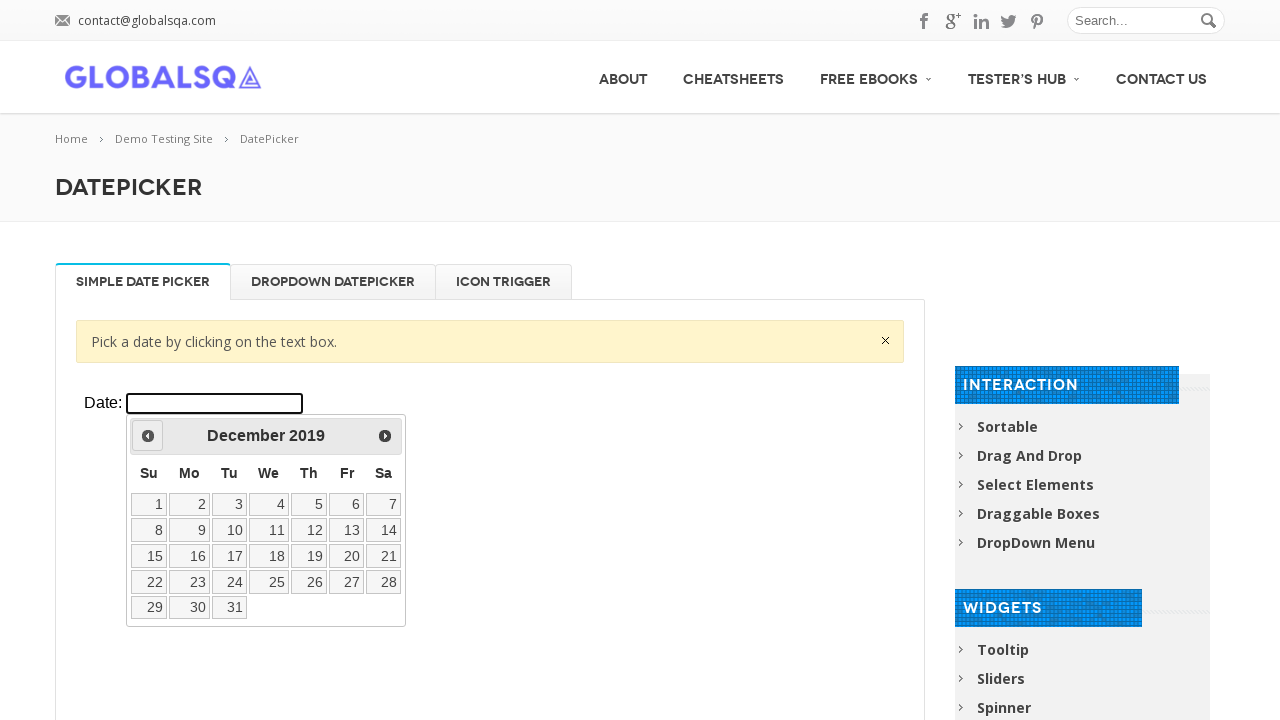

Retrieved current date: December 2019
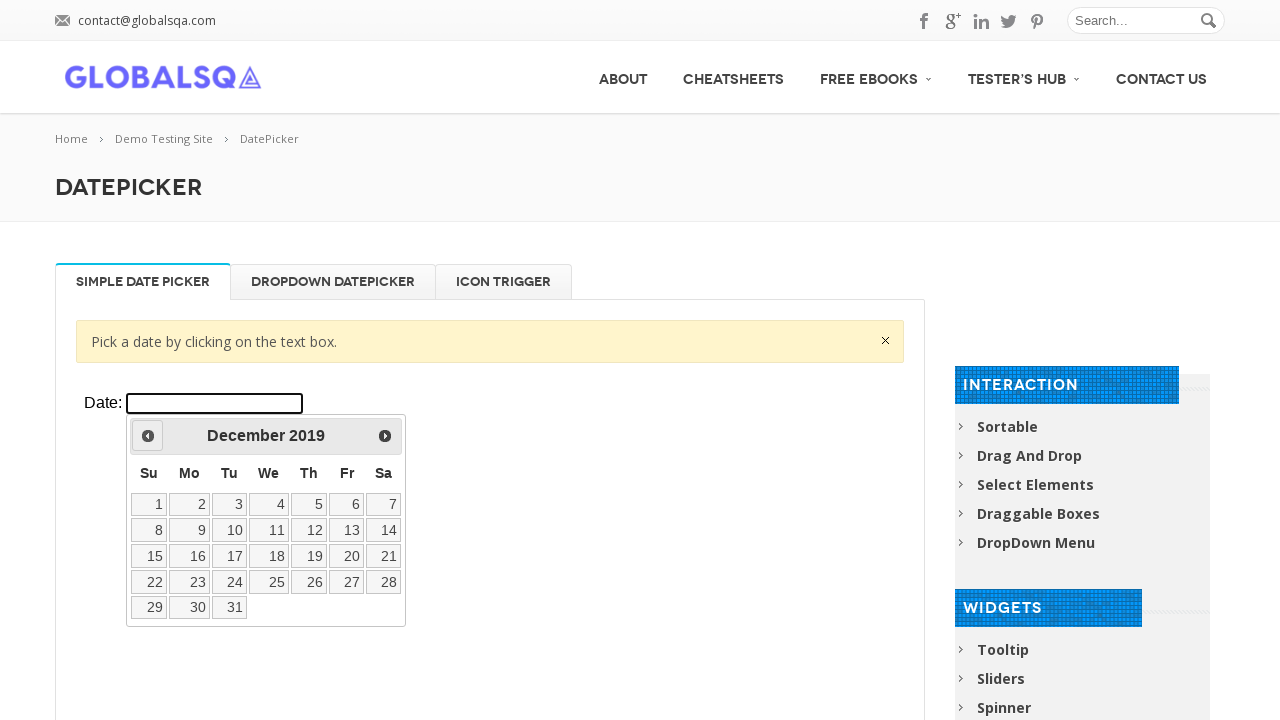

Clicked previous month button to navigate backwards at (148, 436) on xpath=//div[@class='resp-tabs-container']/div[1]/p/iframe >> internal:control=en
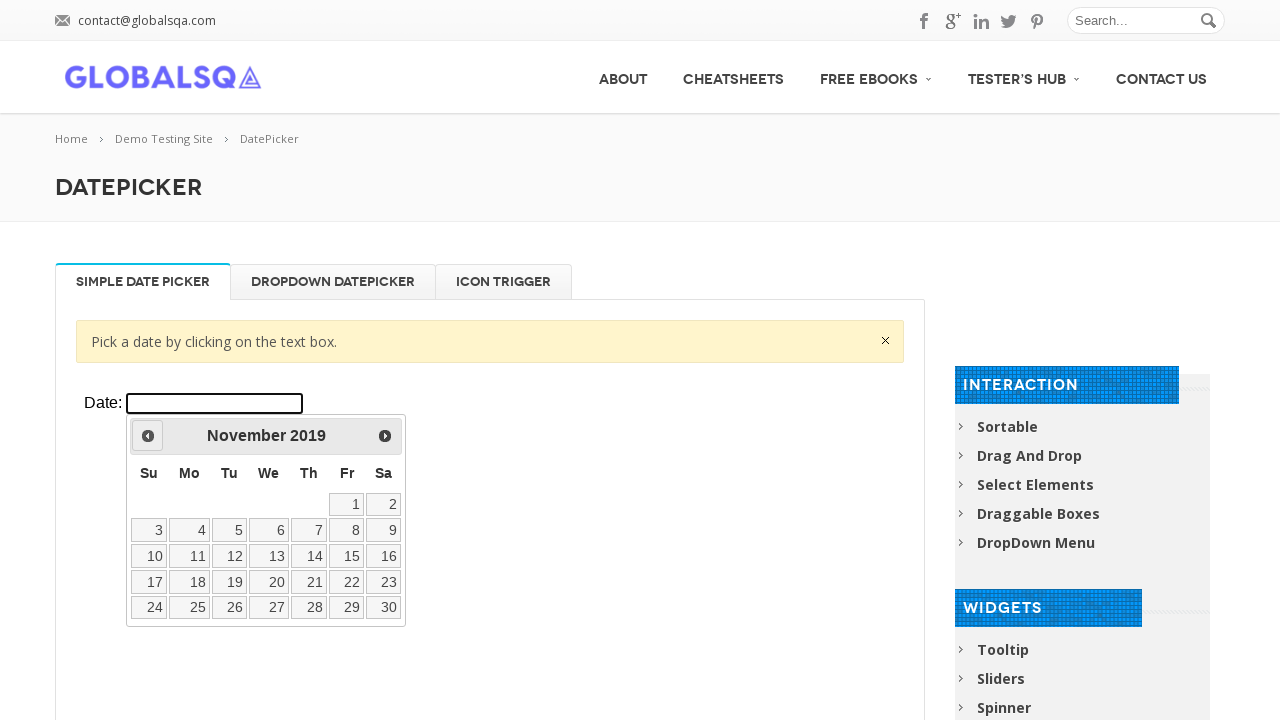

Retrieved current date: November 2019
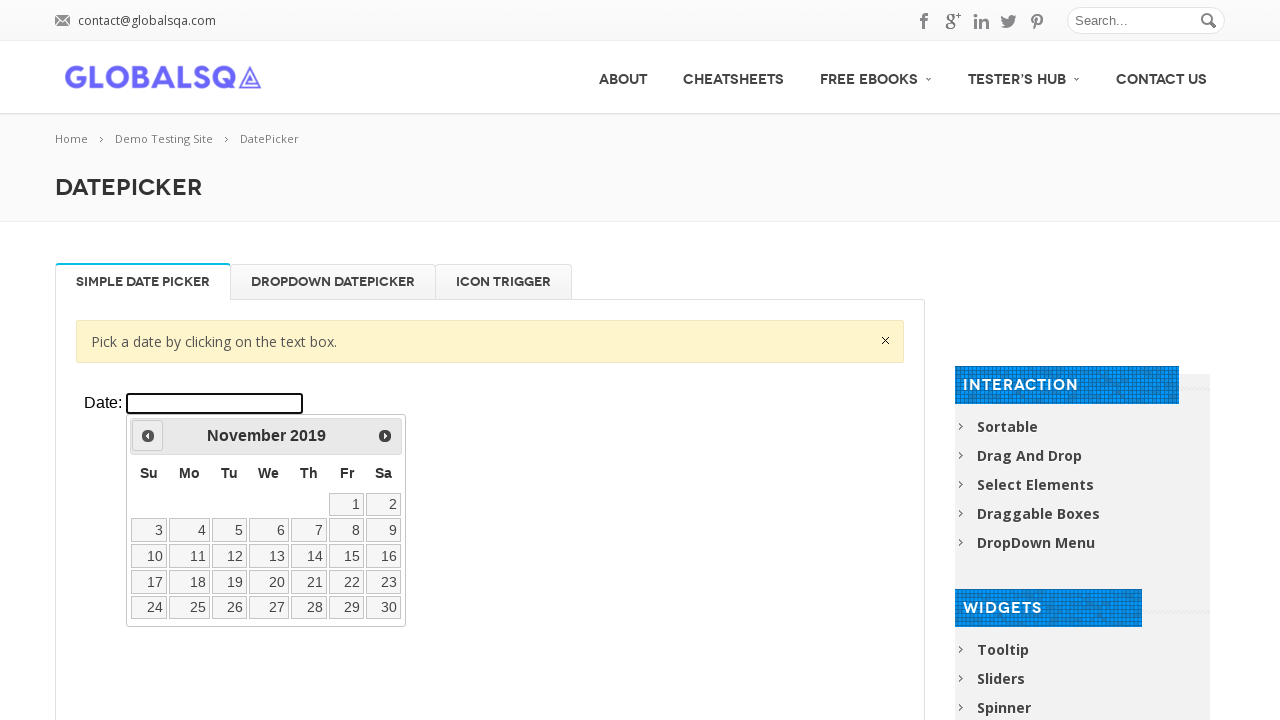

Clicked previous month button to navigate backwards at (148, 436) on xpath=//div[@class='resp-tabs-container']/div[1]/p/iframe >> internal:control=en
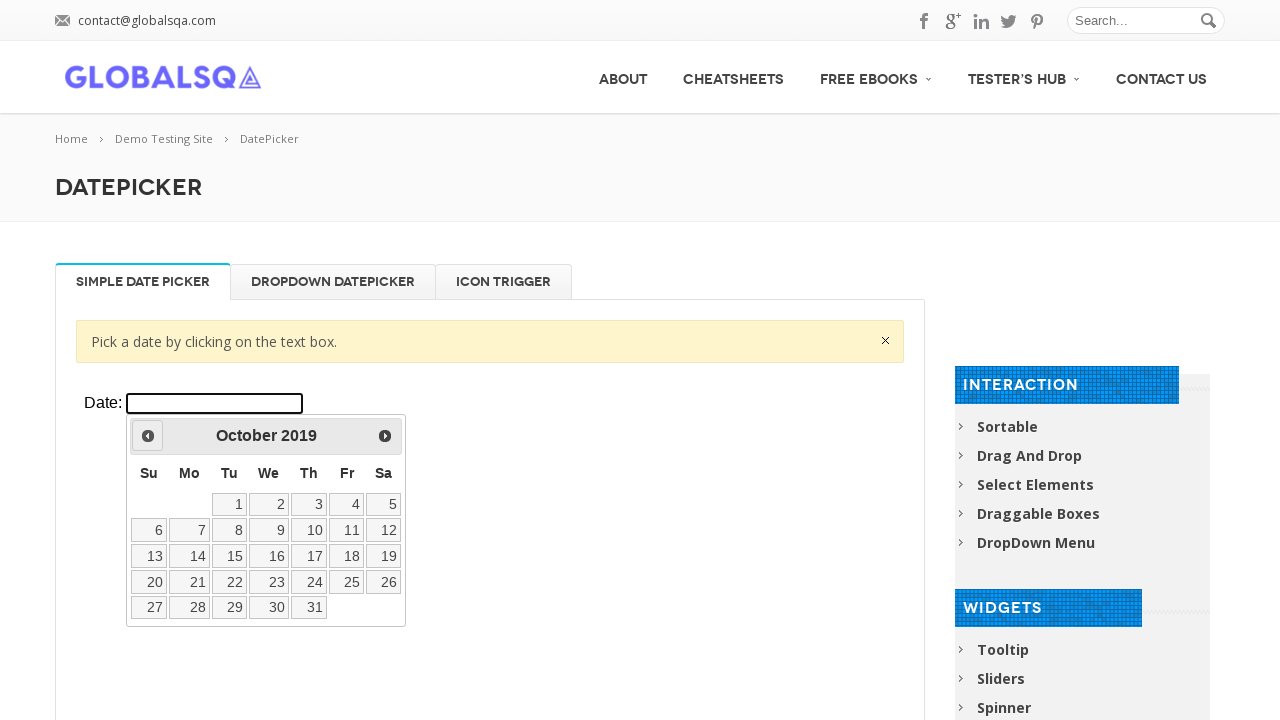

Retrieved current date: October 2019
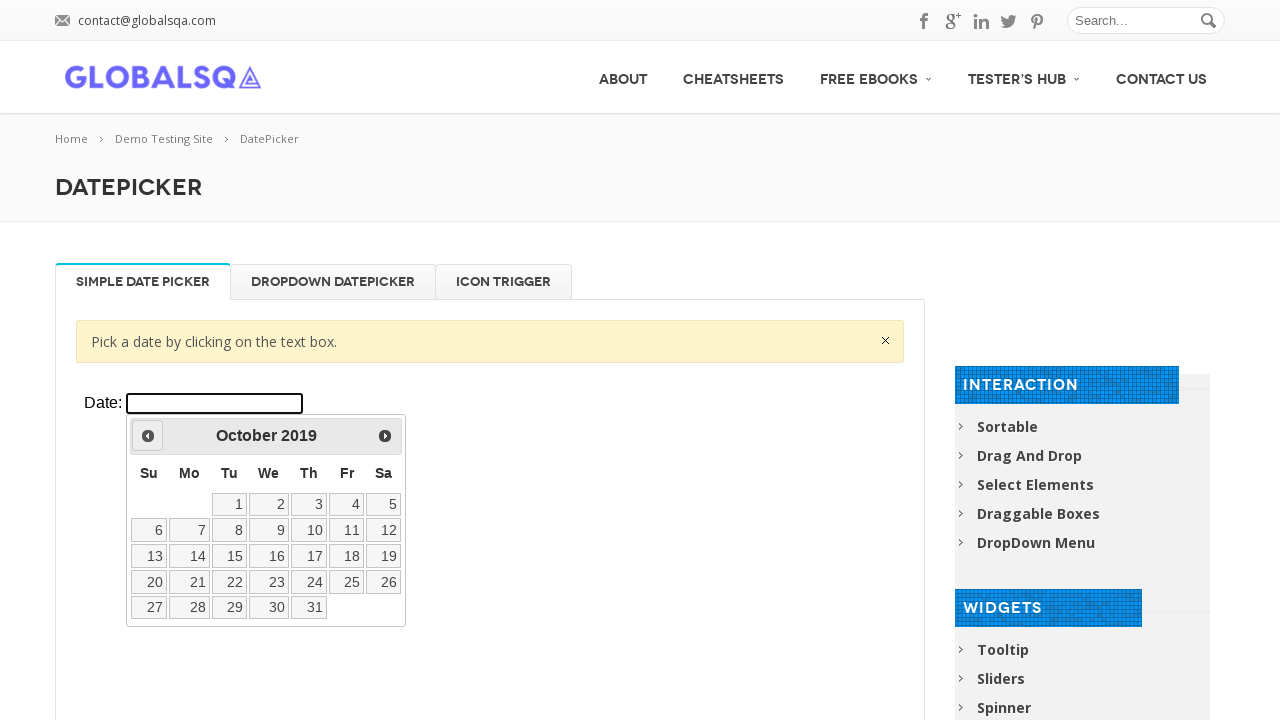

Clicked previous month button to navigate backwards at (148, 436) on xpath=//div[@class='resp-tabs-container']/div[1]/p/iframe >> internal:control=en
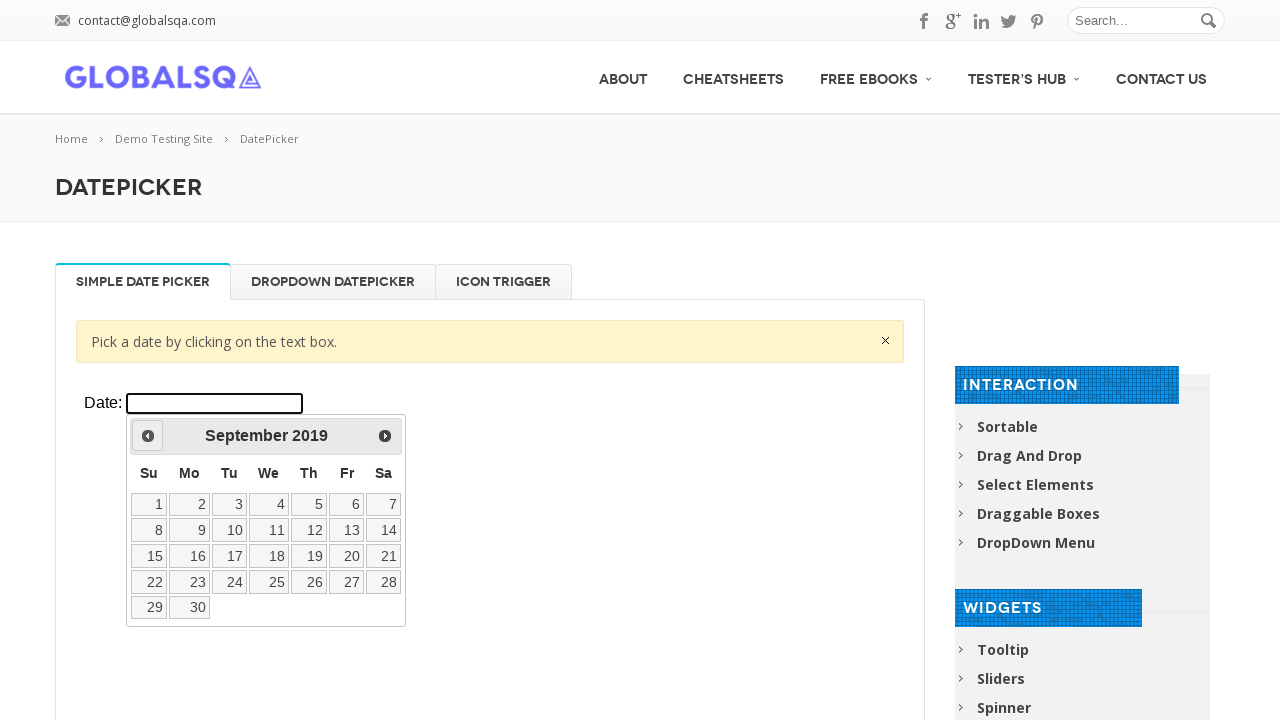

Retrieved current date: September 2019
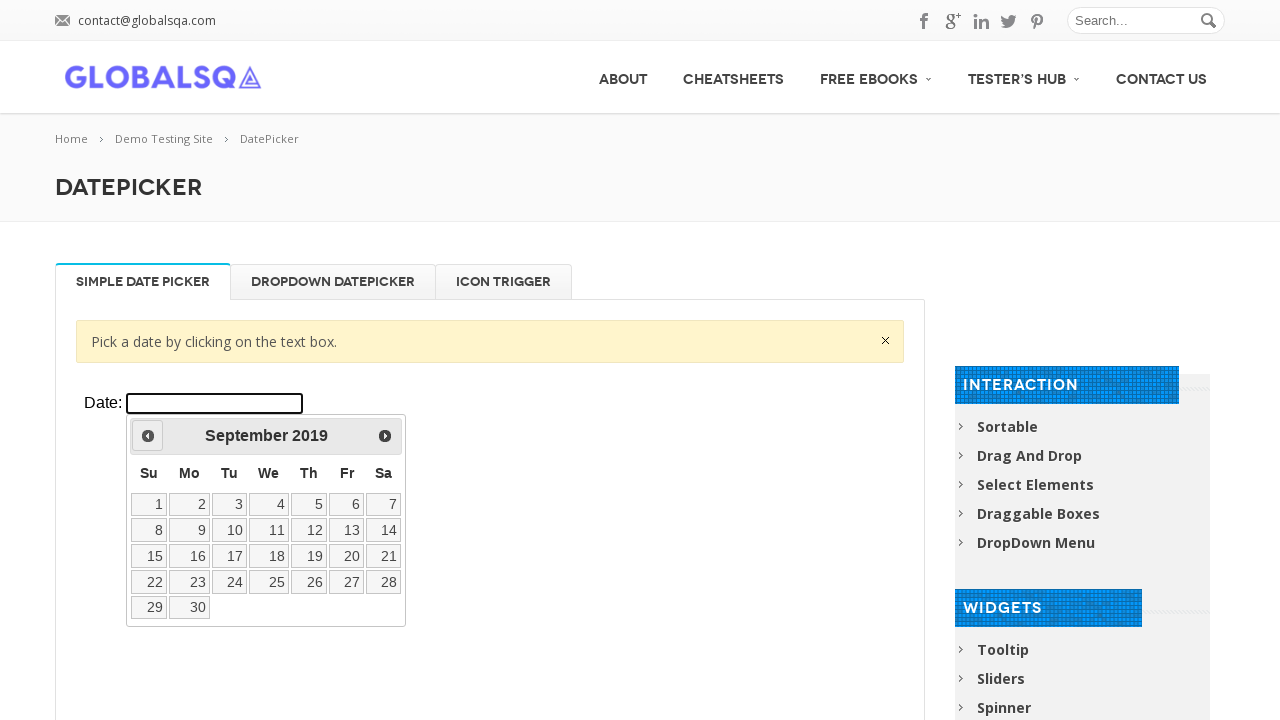

Clicked previous month button to navigate backwards at (148, 436) on xpath=//div[@class='resp-tabs-container']/div[1]/p/iframe >> internal:control=en
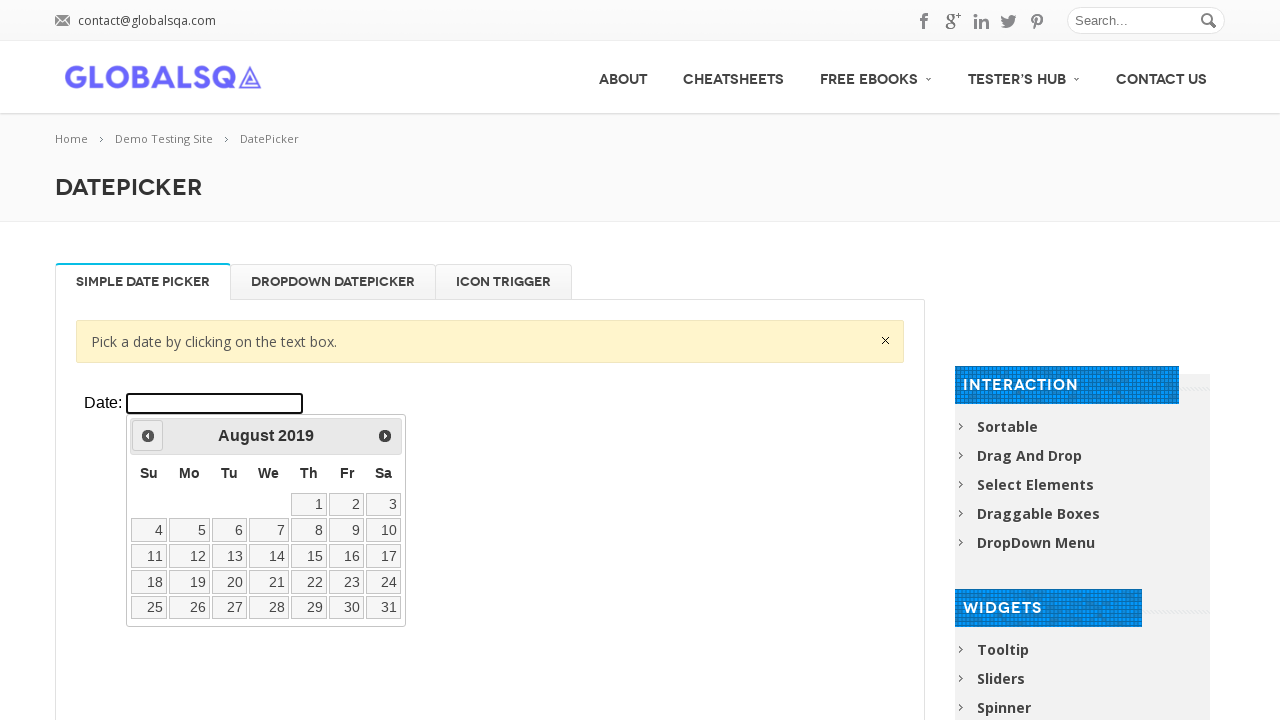

Retrieved current date: August 2019
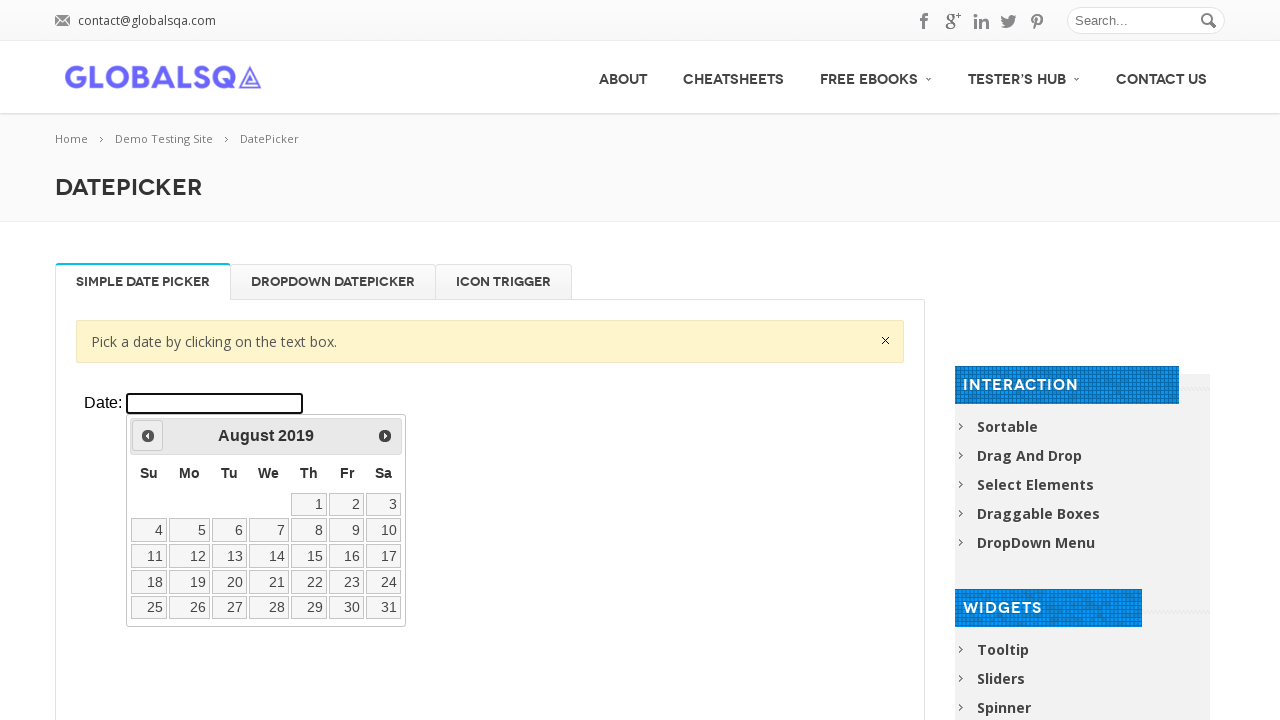

Clicked previous month button to navigate backwards at (148, 436) on xpath=//div[@class='resp-tabs-container']/div[1]/p/iframe >> internal:control=en
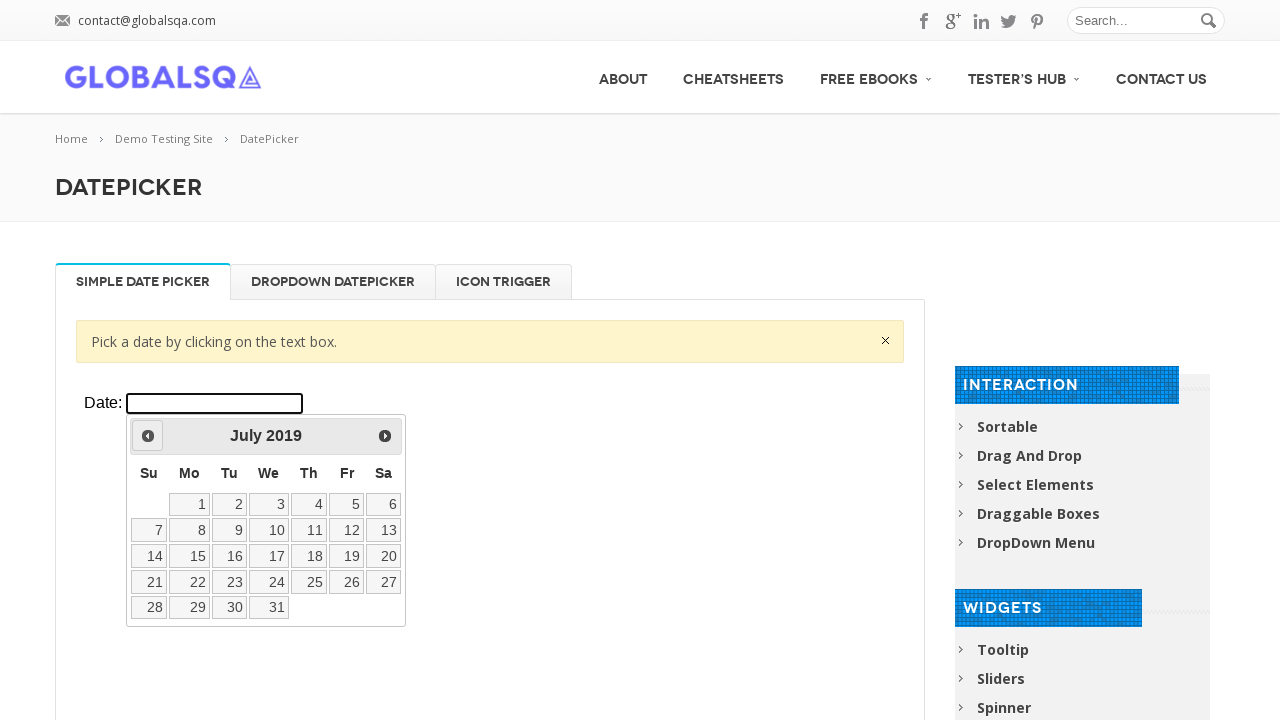

Retrieved current date: July 2019
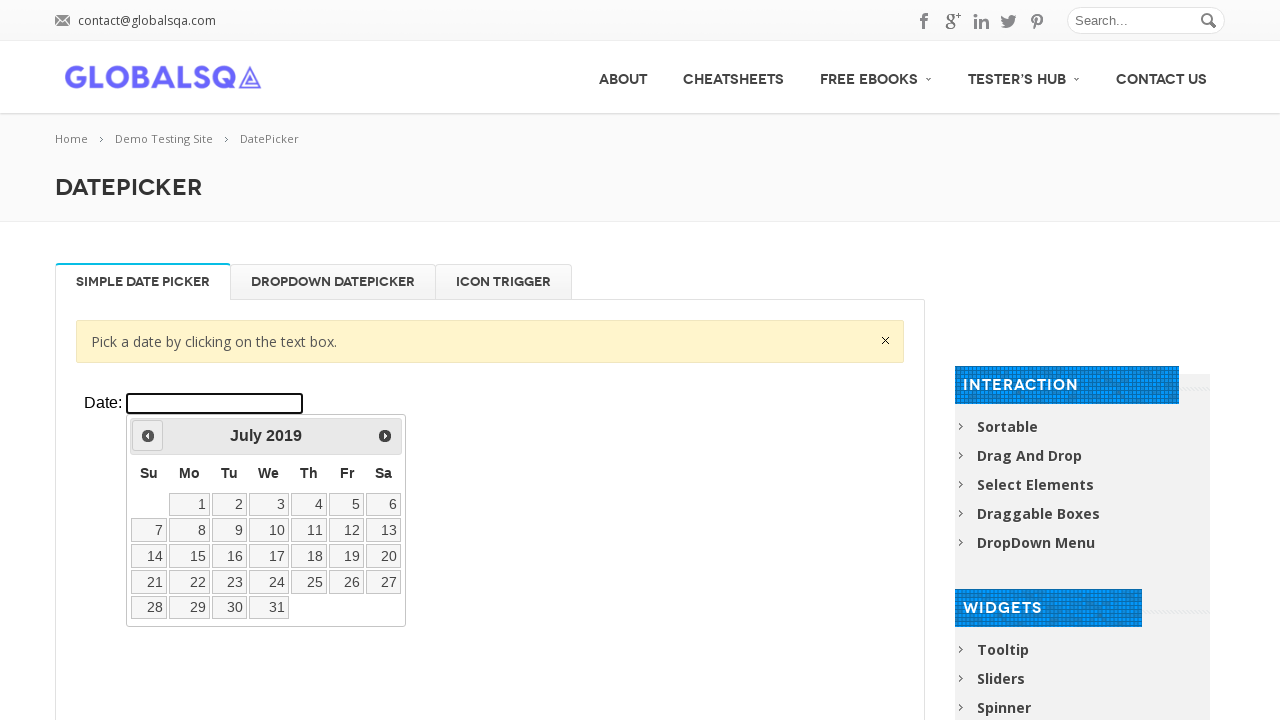

Clicked previous month button to navigate backwards at (148, 436) on xpath=//div[@class='resp-tabs-container']/div[1]/p/iframe >> internal:control=en
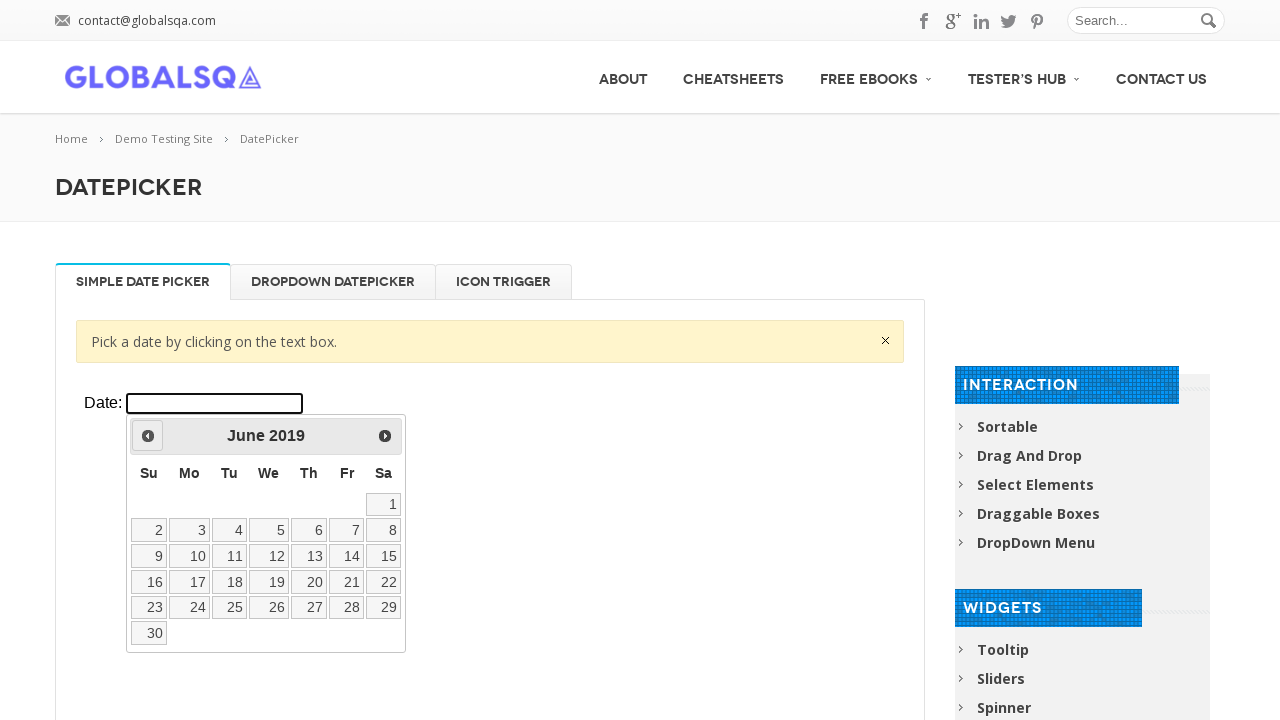

Retrieved current date: June 2019
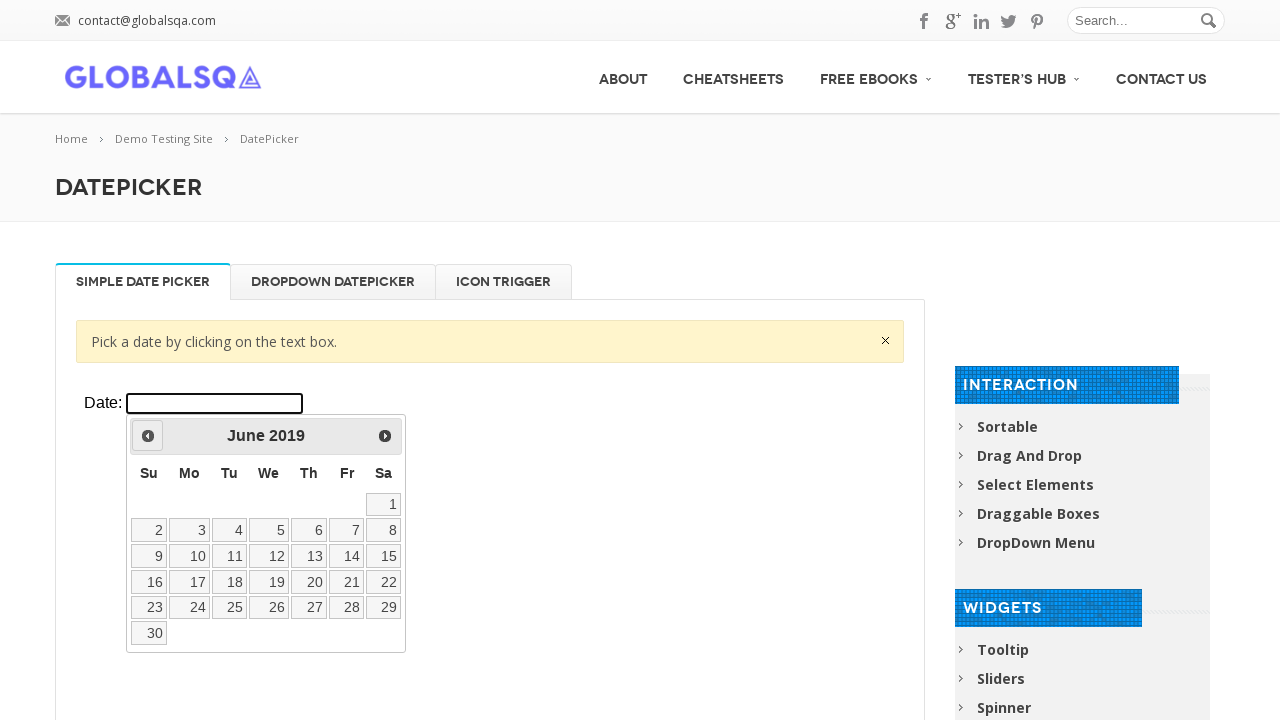

Clicked previous month button to navigate backwards at (148, 436) on xpath=//div[@class='resp-tabs-container']/div[1]/p/iframe >> internal:control=en
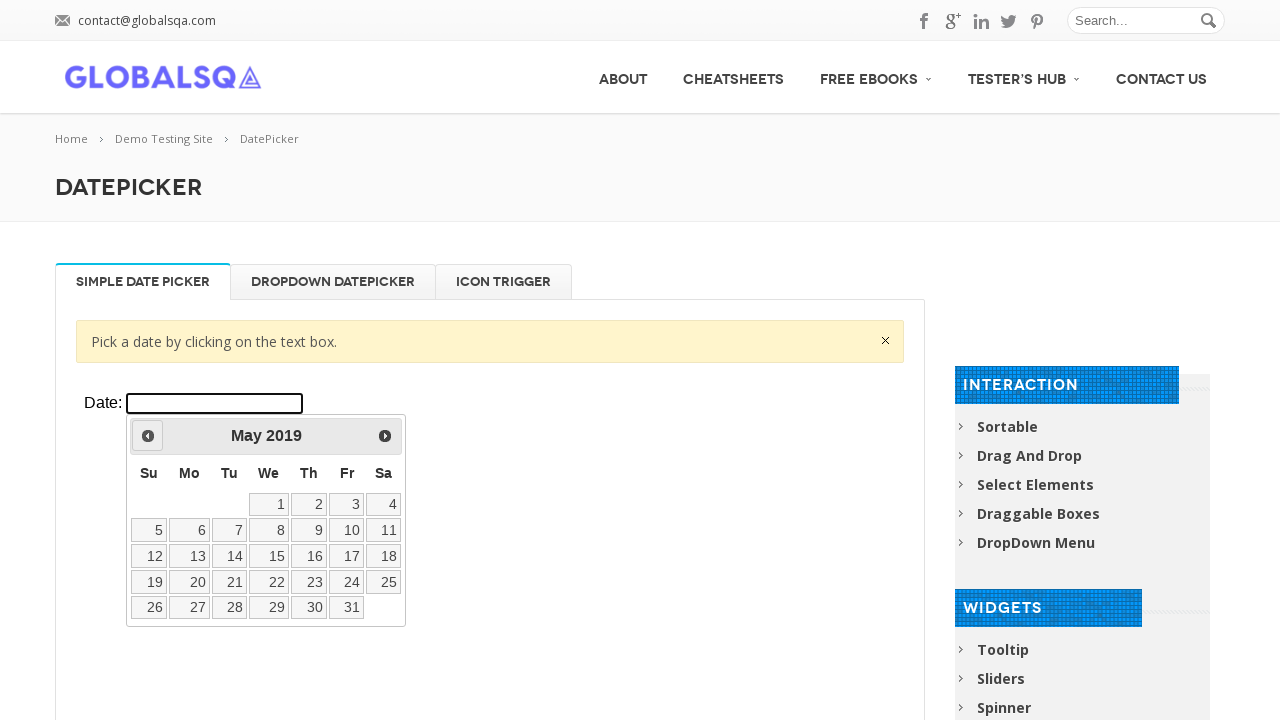

Retrieved current date: May 2019
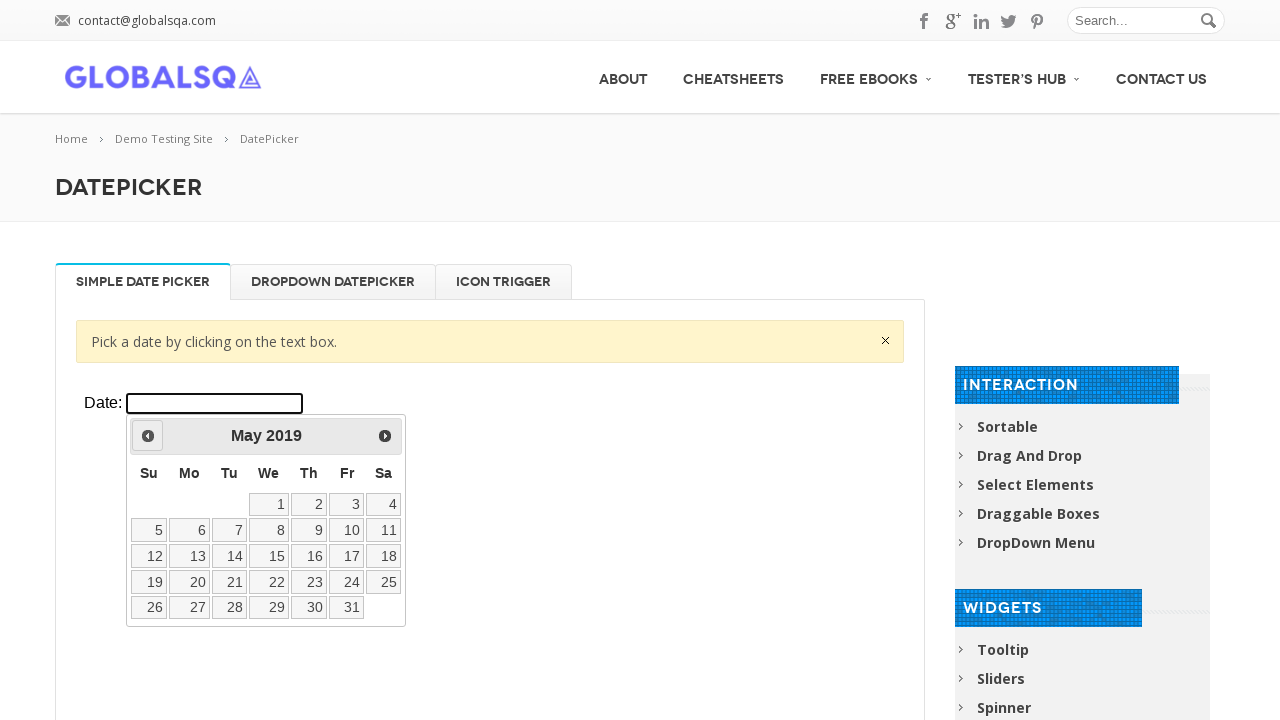

Clicked previous month button to navigate backwards at (148, 436) on xpath=//div[@class='resp-tabs-container']/div[1]/p/iframe >> internal:control=en
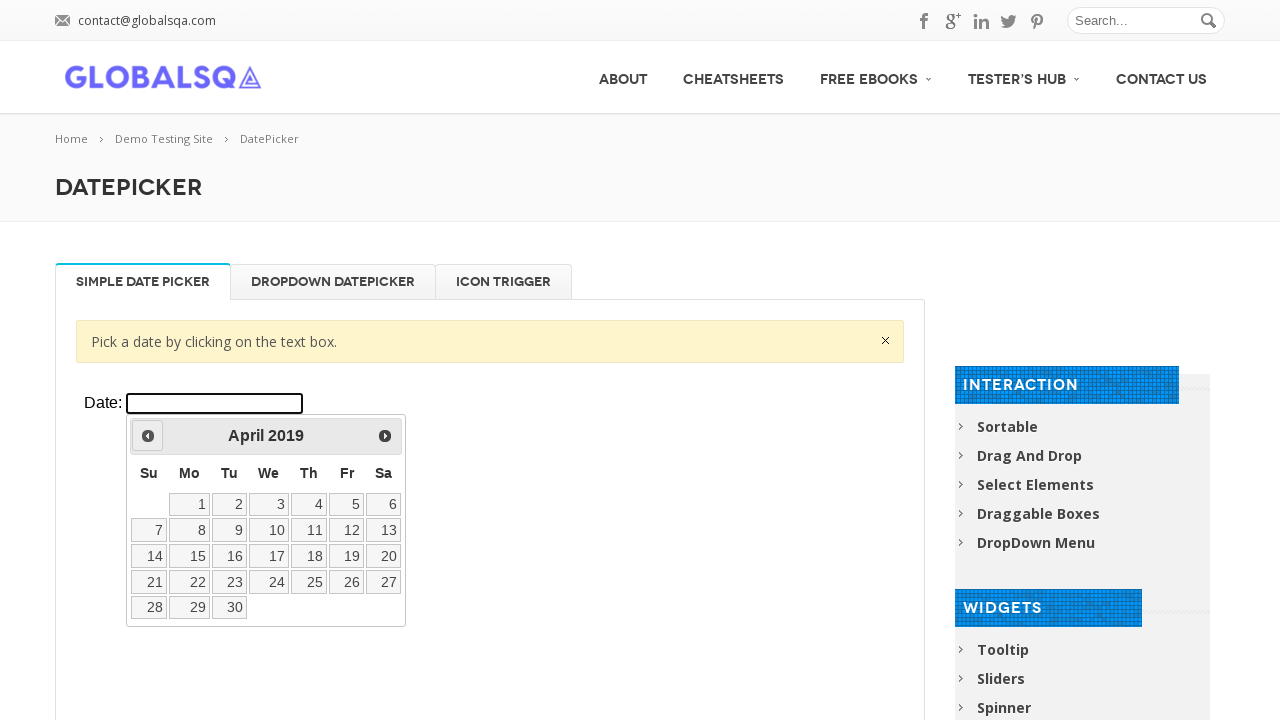

Retrieved current date: April 2019
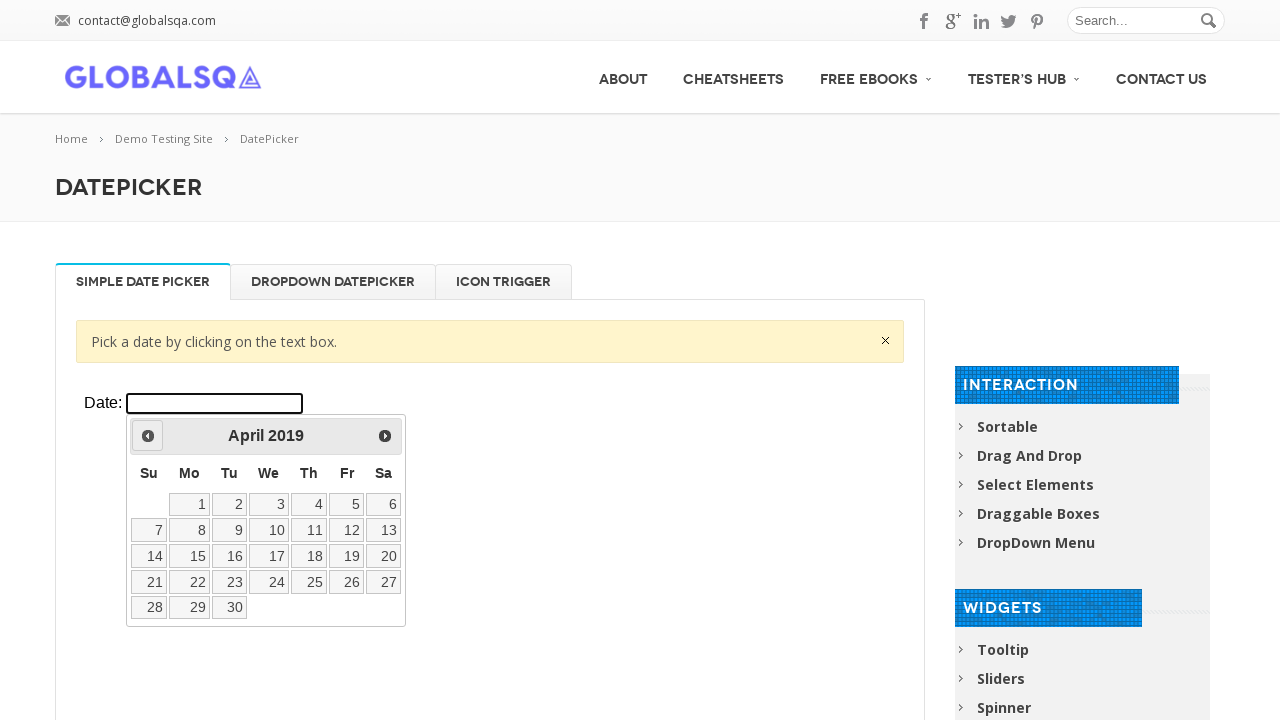

Clicked previous month button to navigate backwards at (148, 436) on xpath=//div[@class='resp-tabs-container']/div[1]/p/iframe >> internal:control=en
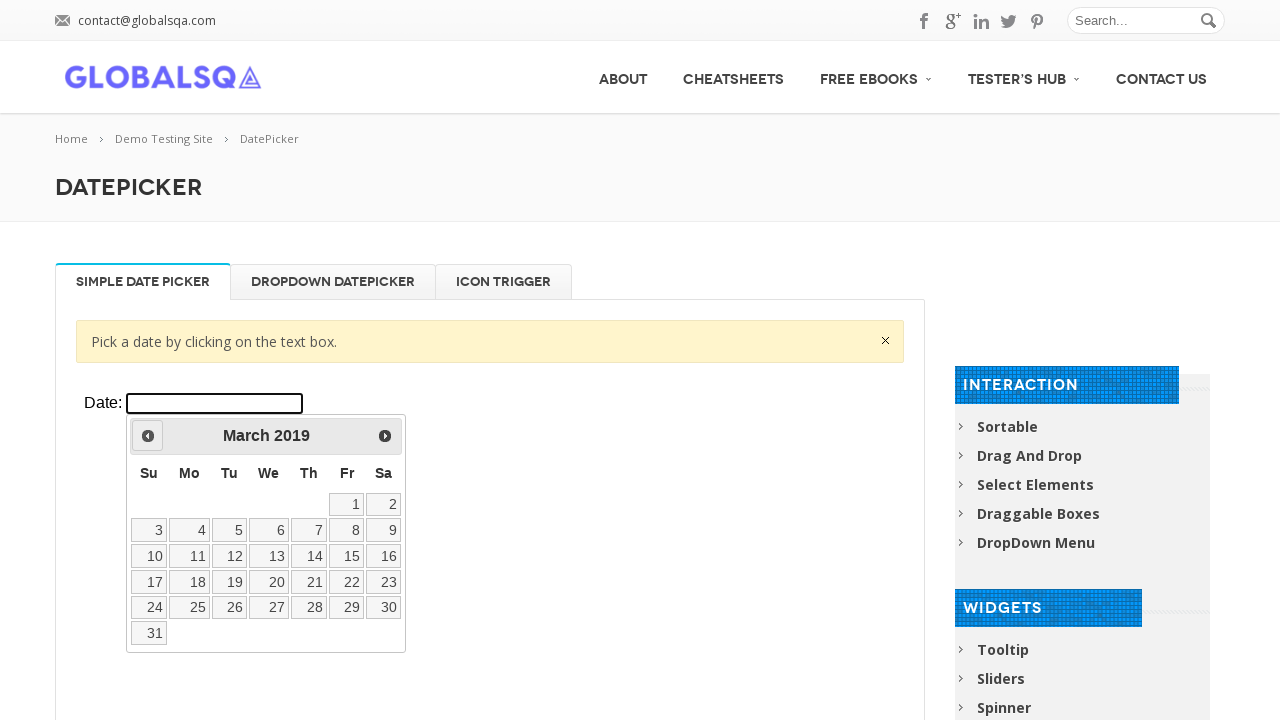

Retrieved current date: March 2019
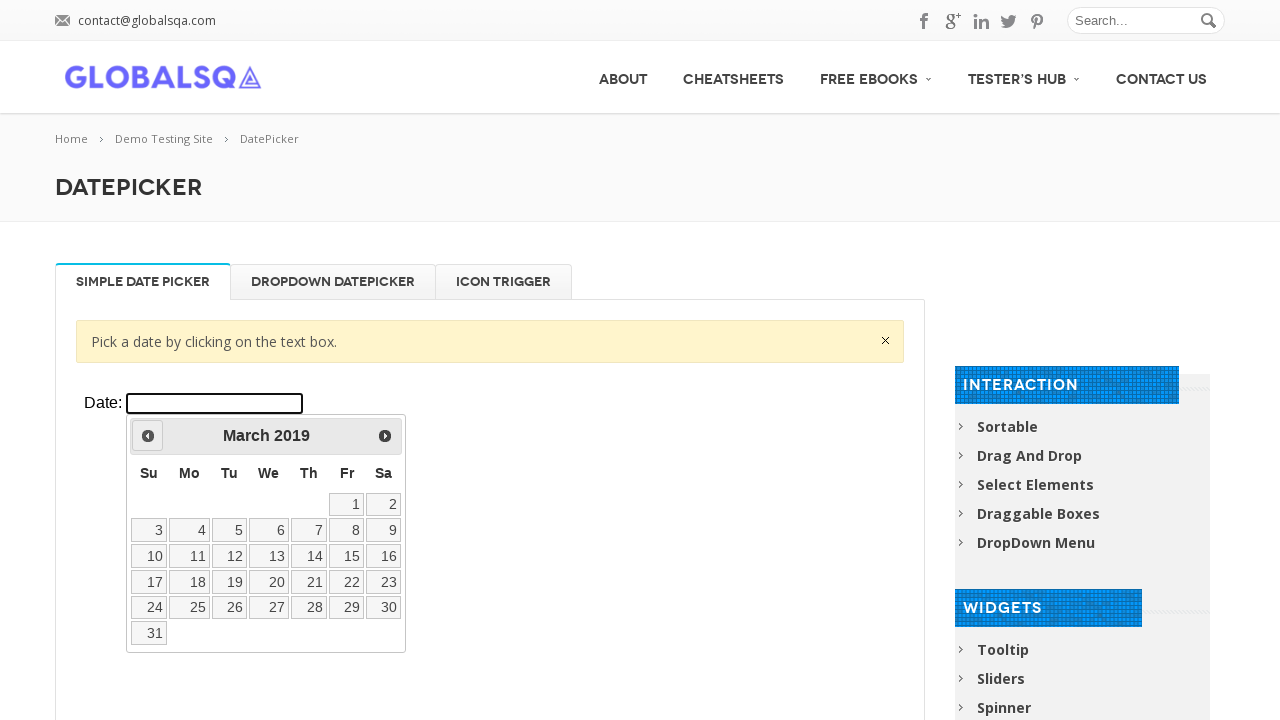

Clicked previous month button to navigate backwards at (148, 436) on xpath=//div[@class='resp-tabs-container']/div[1]/p/iframe >> internal:control=en
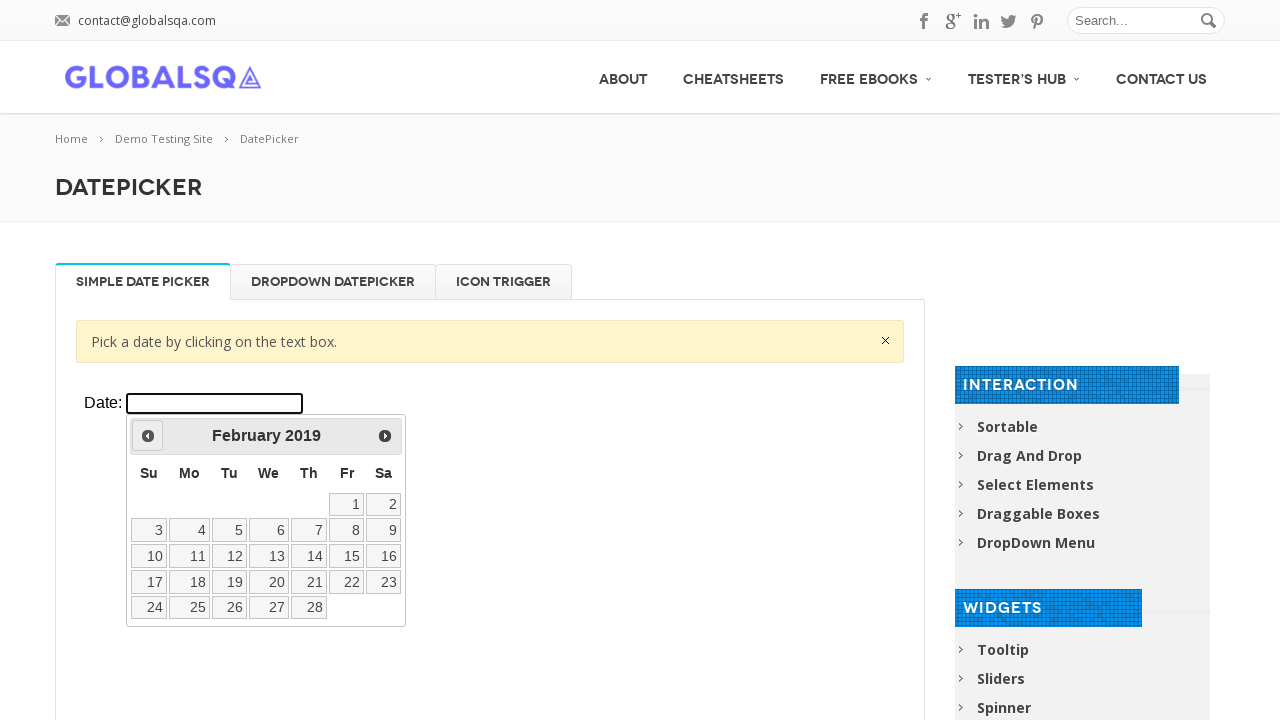

Retrieved current date: February 2019
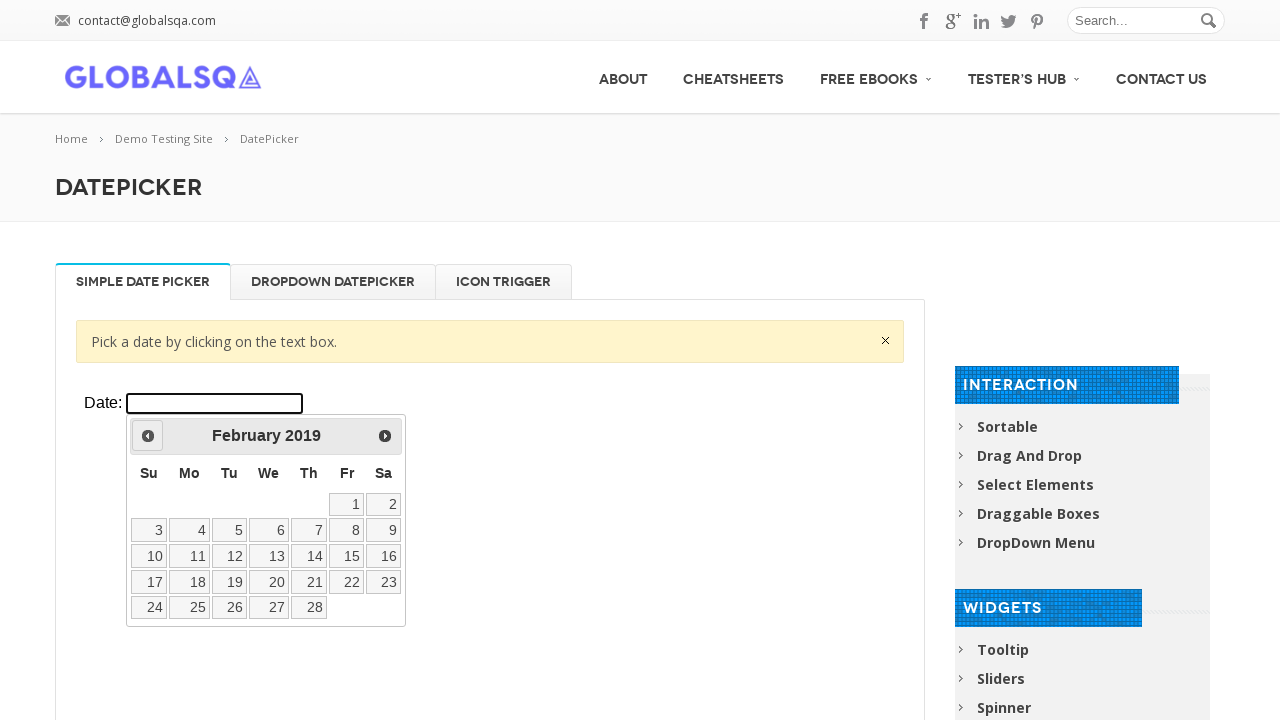

Clicked previous month button to navigate backwards at (148, 436) on xpath=//div[@class='resp-tabs-container']/div[1]/p/iframe >> internal:control=en
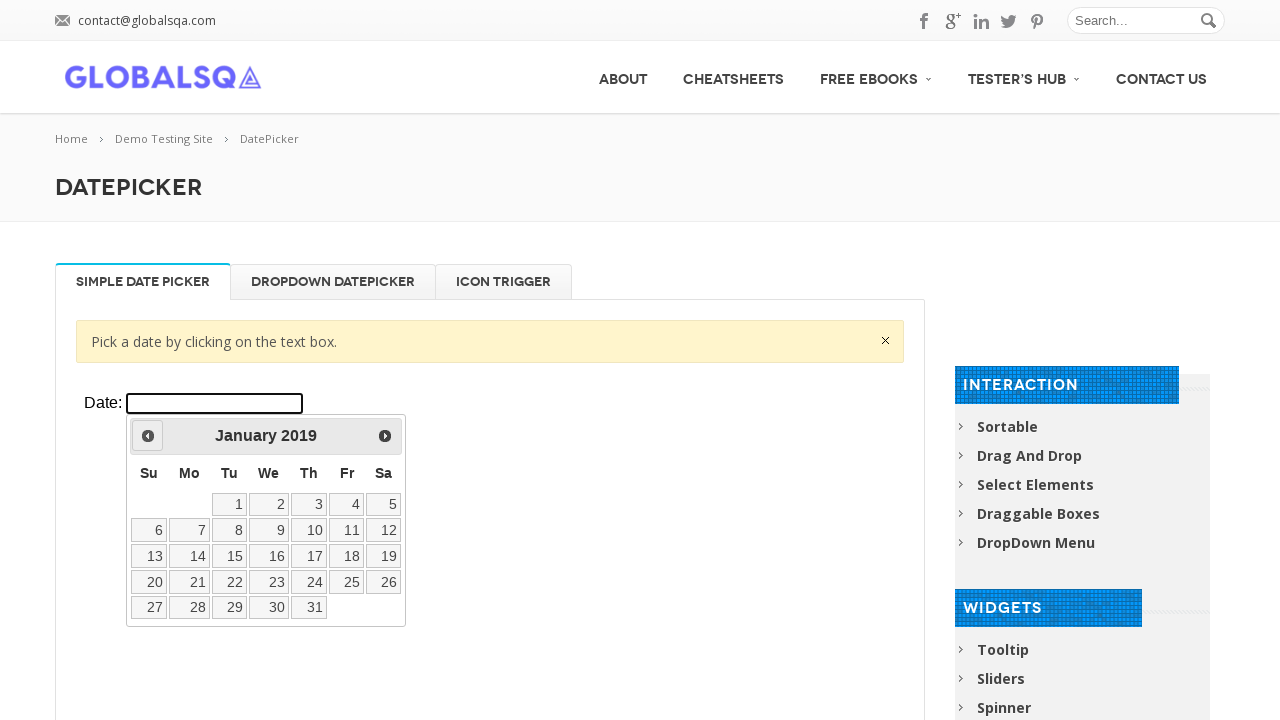

Retrieved current date: January 2019
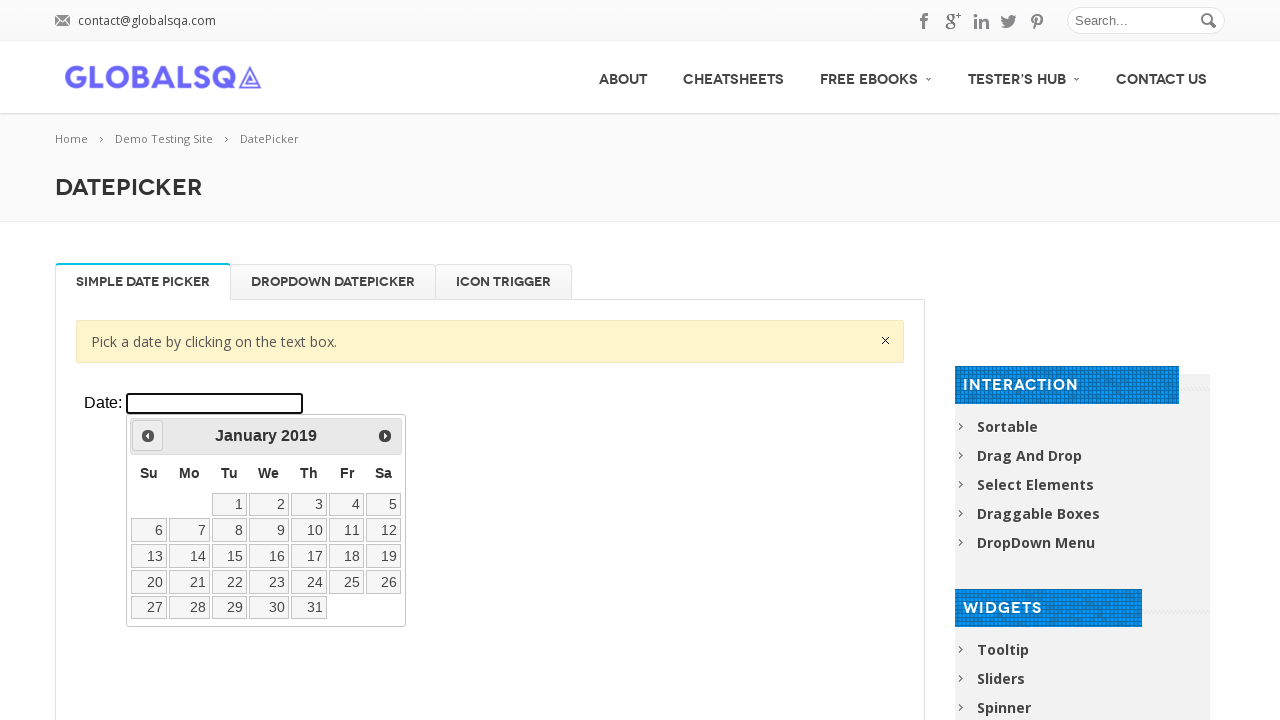

Clicked previous month button to navigate backwards at (148, 436) on xpath=//div[@class='resp-tabs-container']/div[1]/p/iframe >> internal:control=en
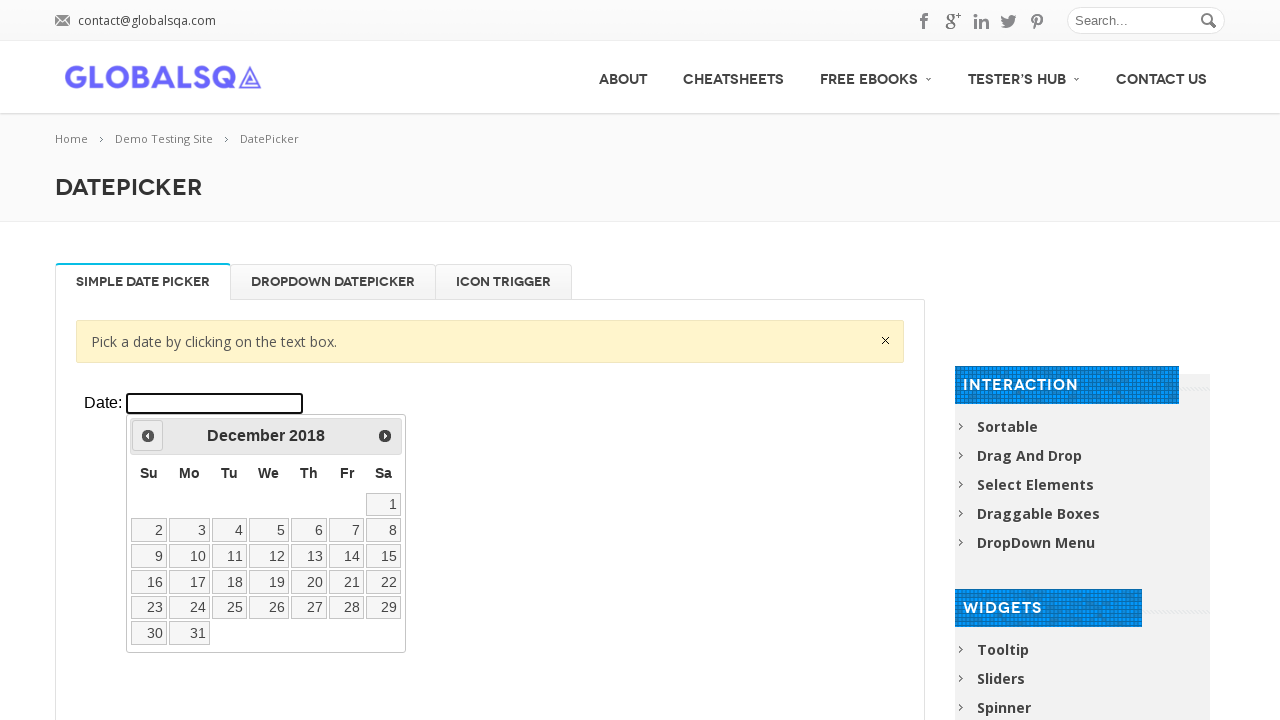

Retrieved current date: December 2018
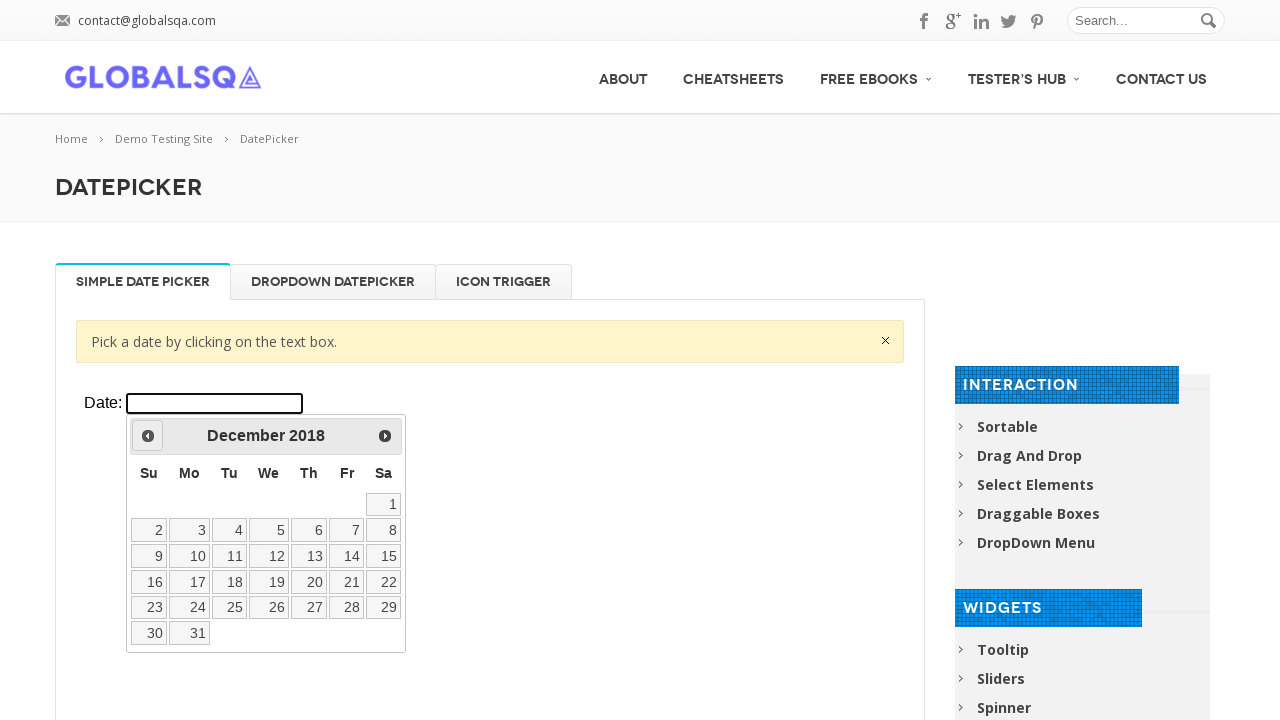

Clicked previous month button to navigate backwards at (148, 436) on xpath=//div[@class='resp-tabs-container']/div[1]/p/iframe >> internal:control=en
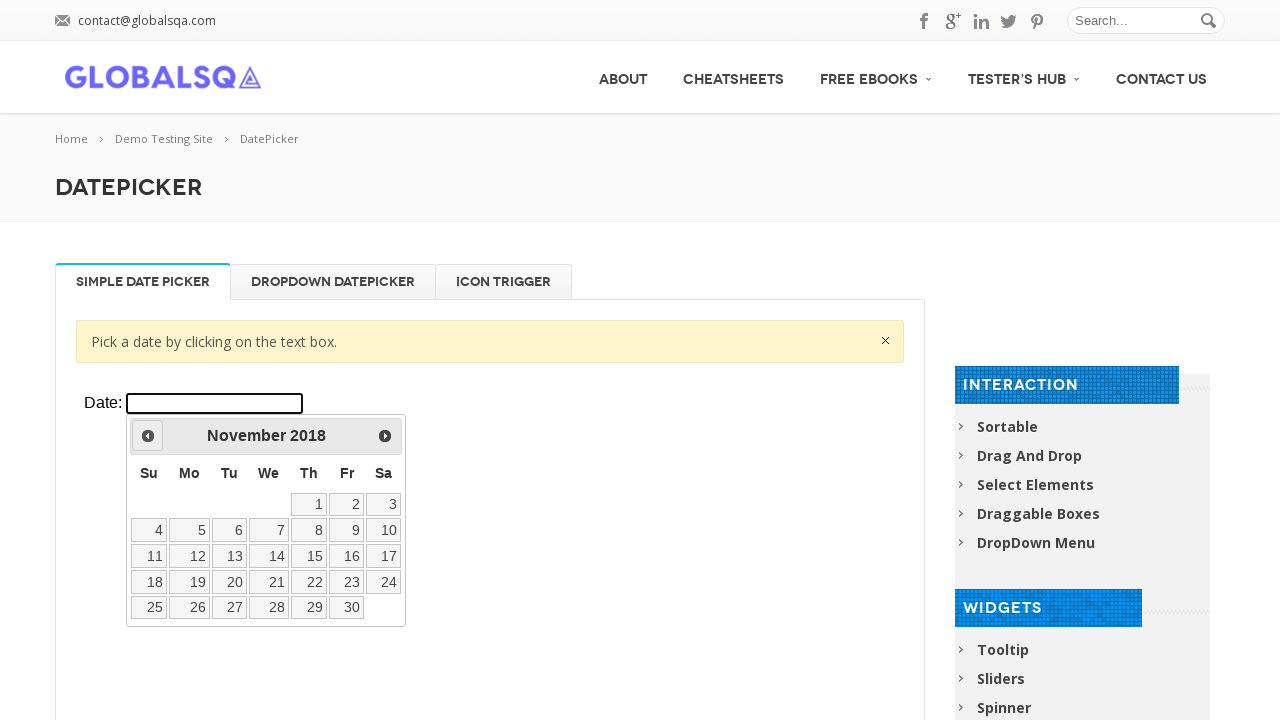

Retrieved current date: November 2018
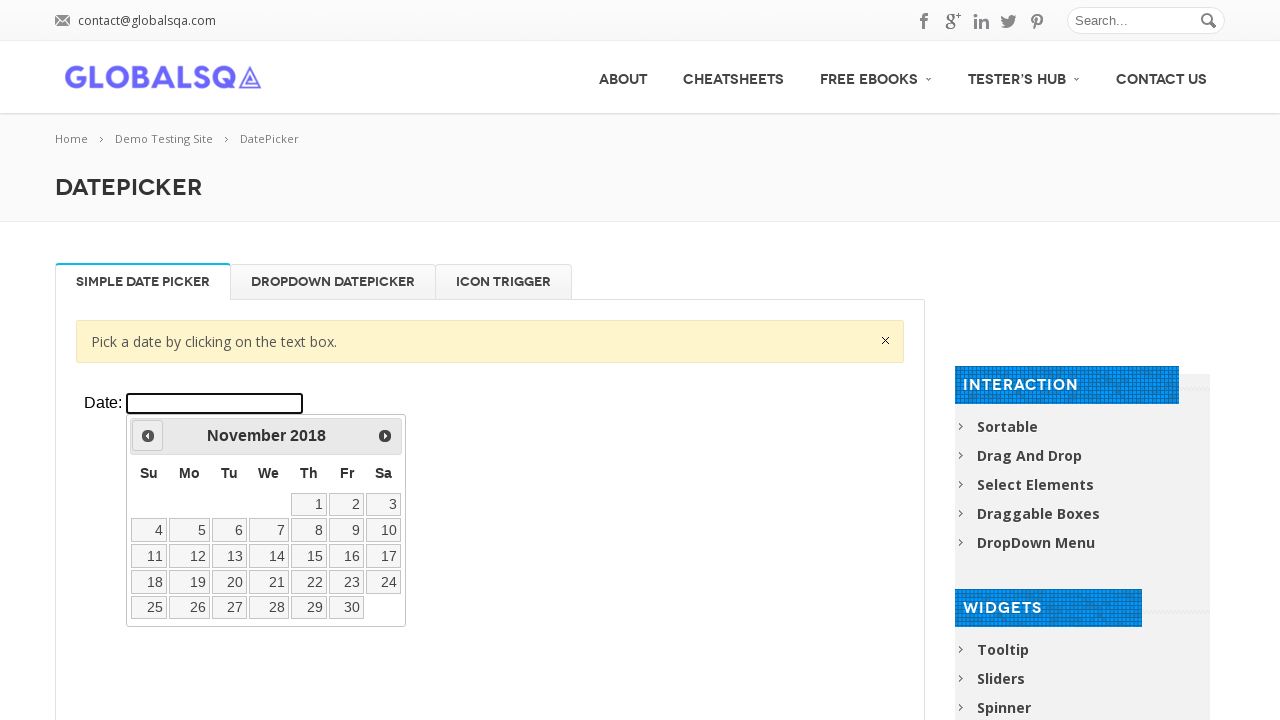

Clicked previous month button to navigate backwards at (148, 436) on xpath=//div[@class='resp-tabs-container']/div[1]/p/iframe >> internal:control=en
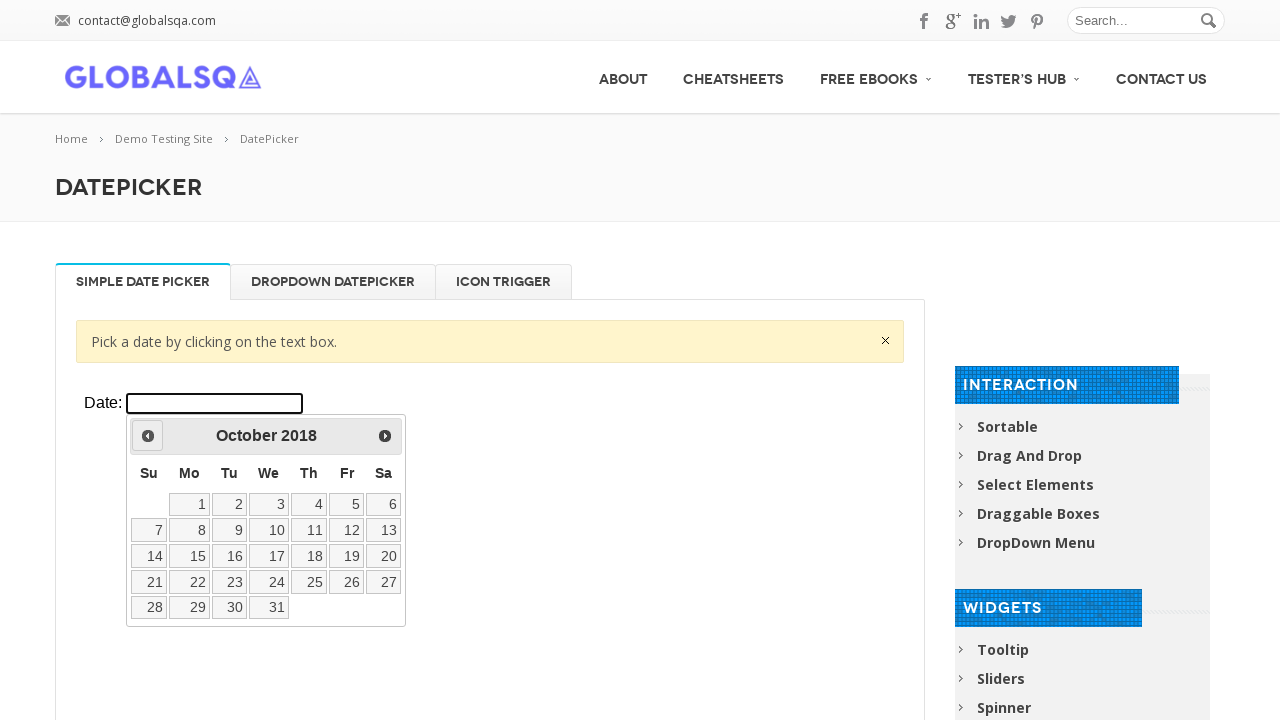

Retrieved current date: October 2018
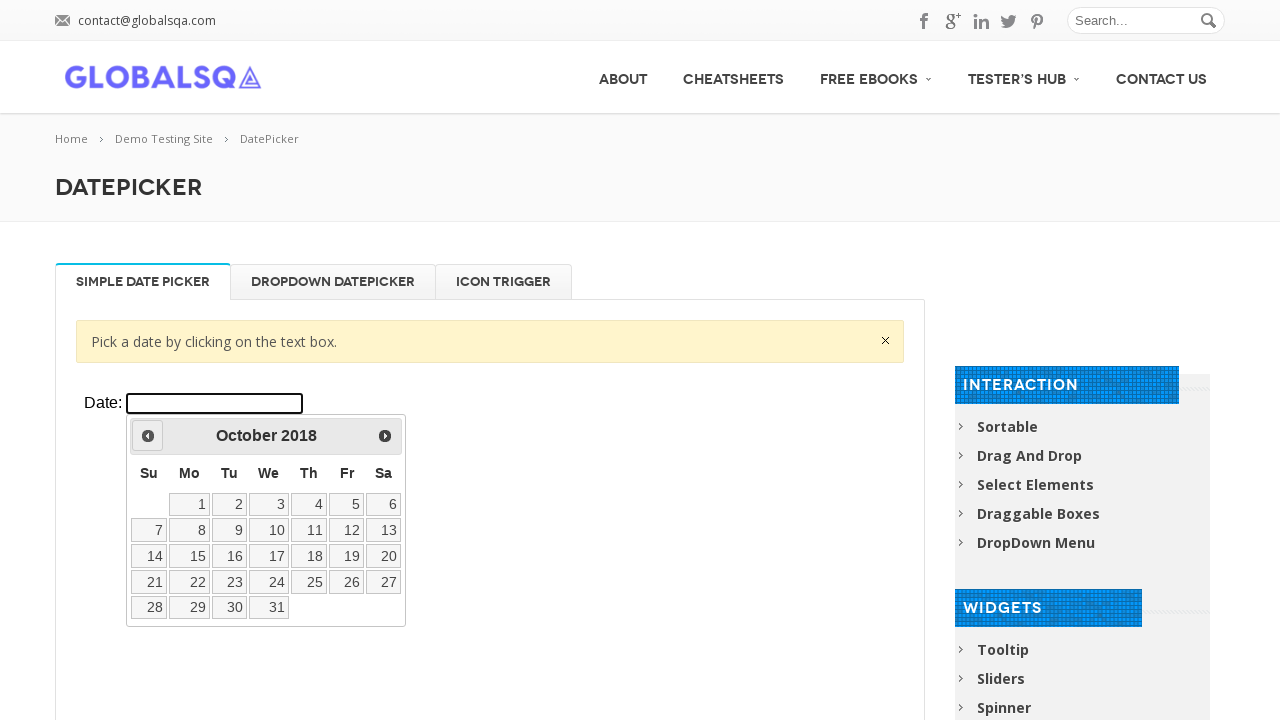

Clicked previous month button to navigate backwards at (148, 436) on xpath=//div[@class='resp-tabs-container']/div[1]/p/iframe >> internal:control=en
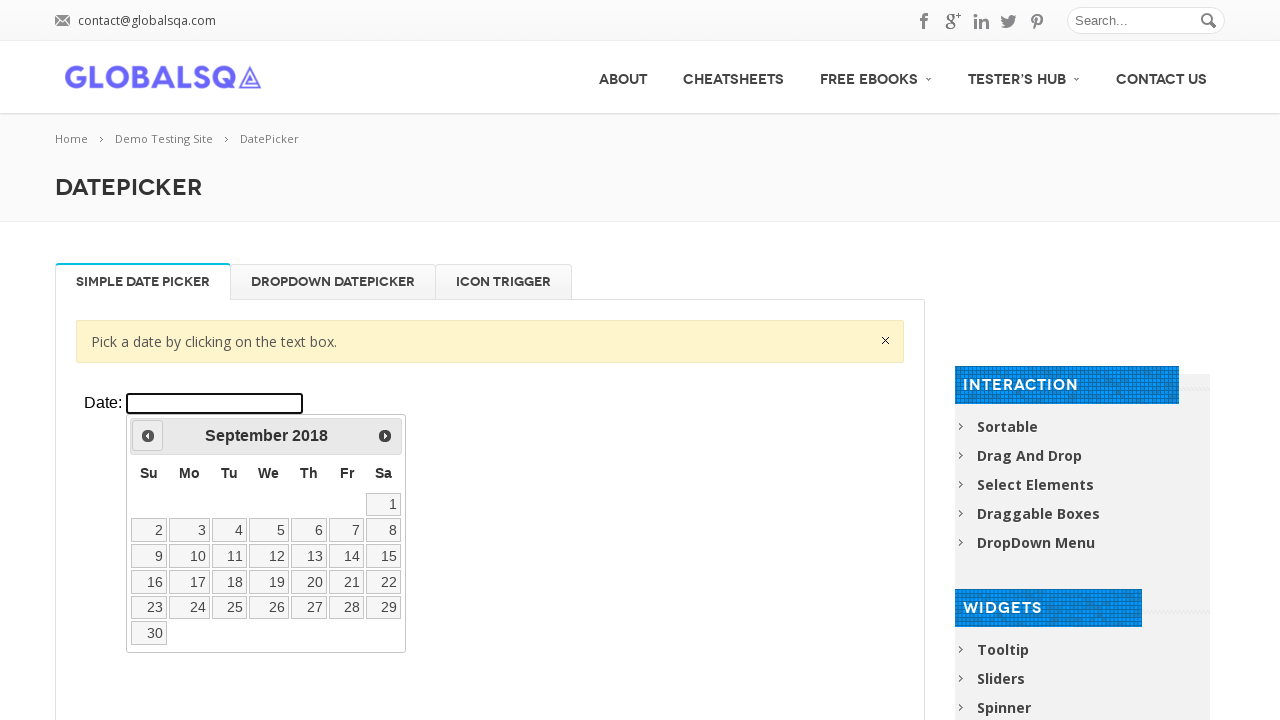

Retrieved current date: September 2018
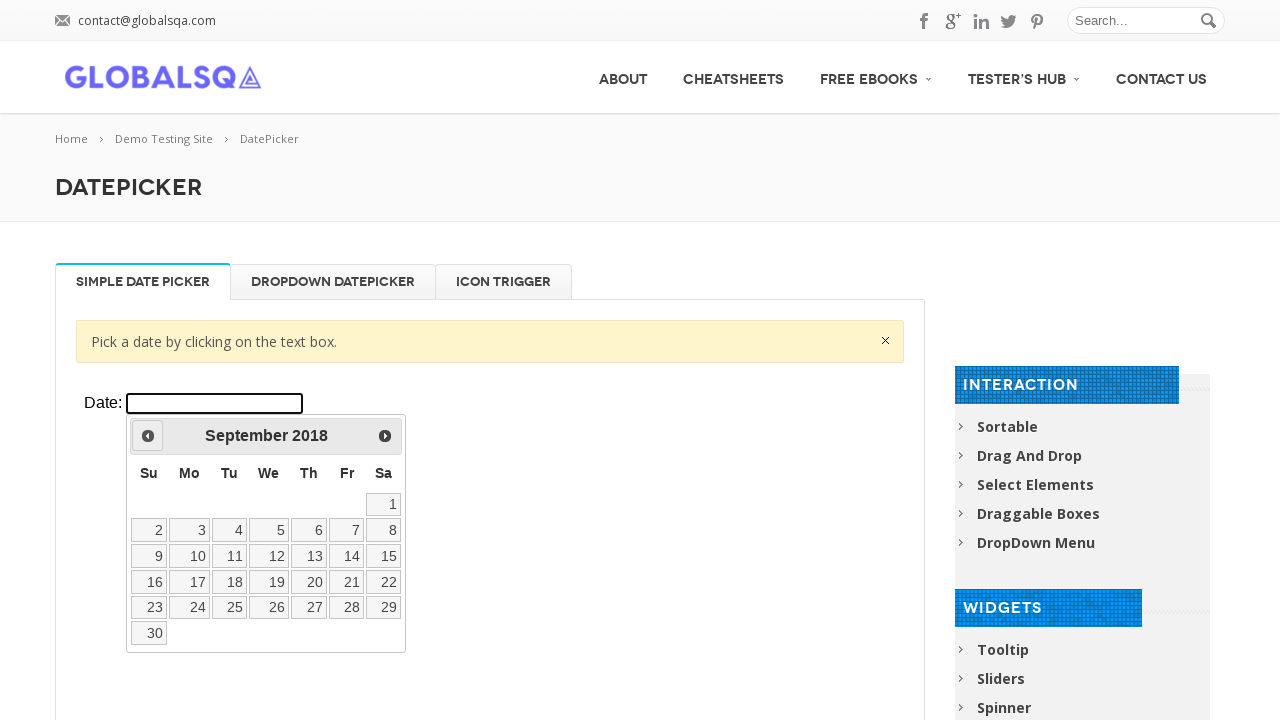

Clicked previous month button to navigate backwards at (148, 436) on xpath=//div[@class='resp-tabs-container']/div[1]/p/iframe >> internal:control=en
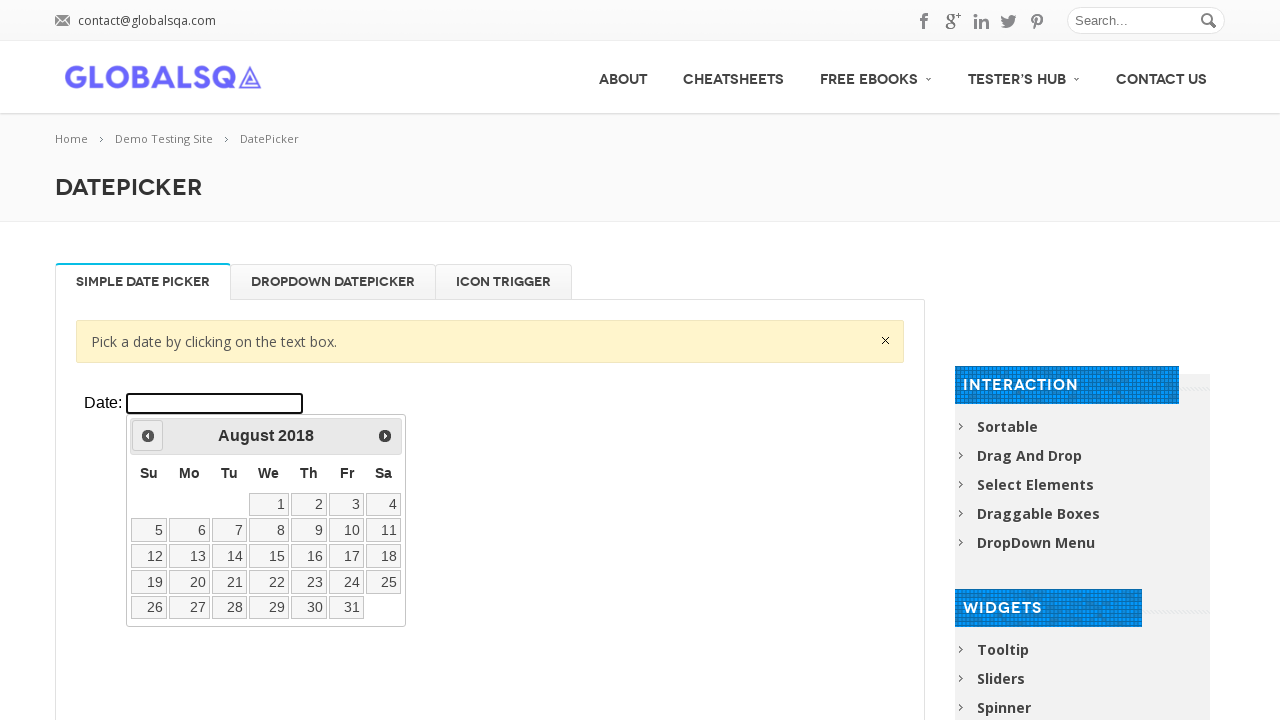

Retrieved current date: August 2018
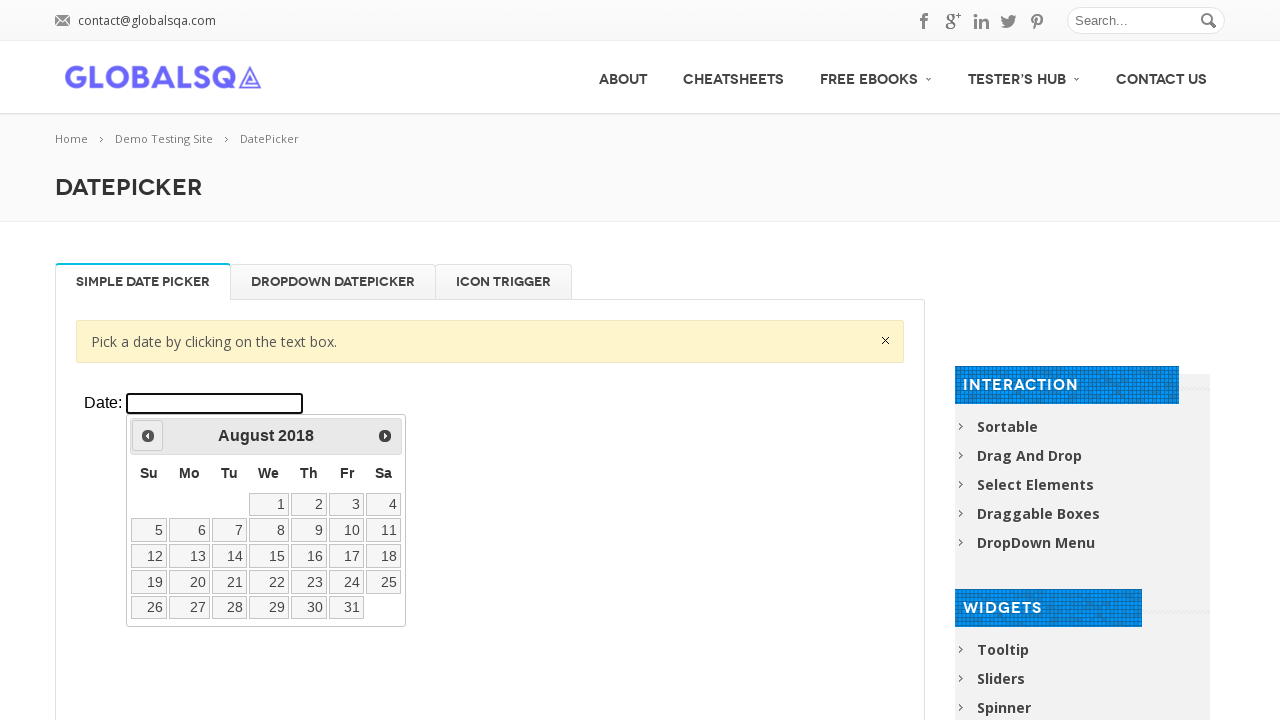

Clicked previous month button to navigate backwards at (148, 436) on xpath=//div[@class='resp-tabs-container']/div[1]/p/iframe >> internal:control=en
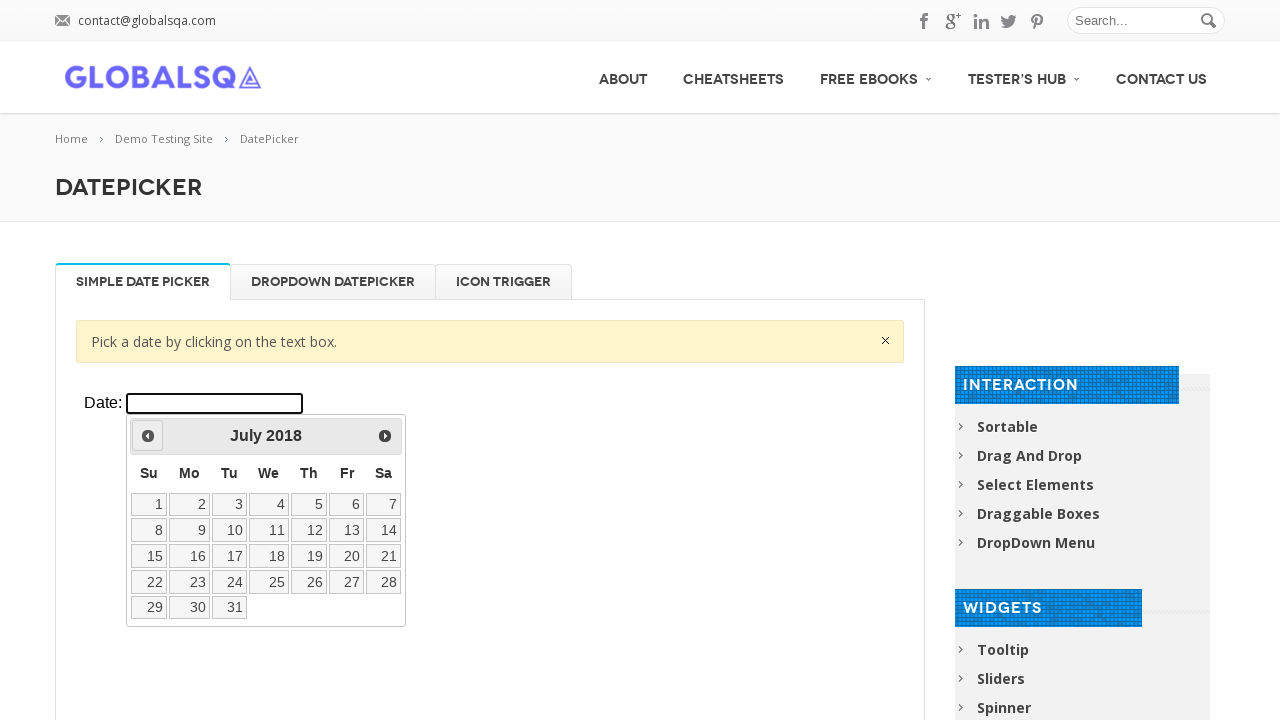

Retrieved current date: July 2018
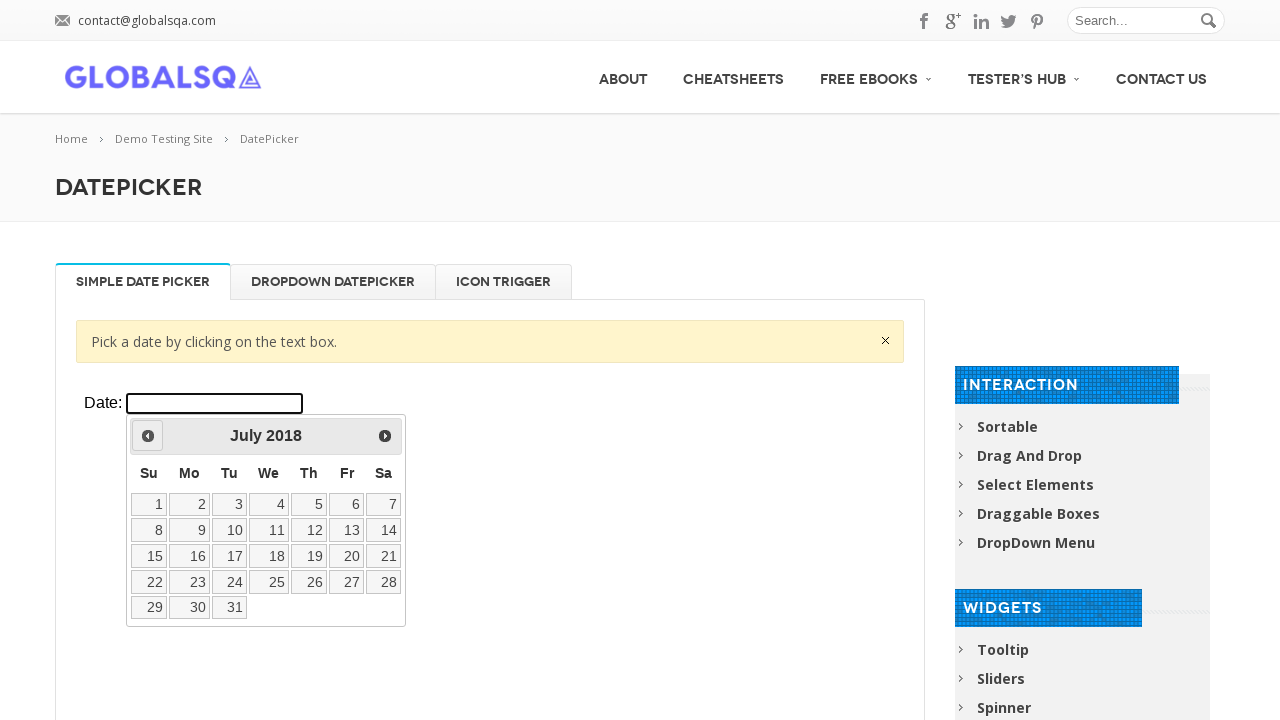

Clicked previous month button to navigate backwards at (148, 436) on xpath=//div[@class='resp-tabs-container']/div[1]/p/iframe >> internal:control=en
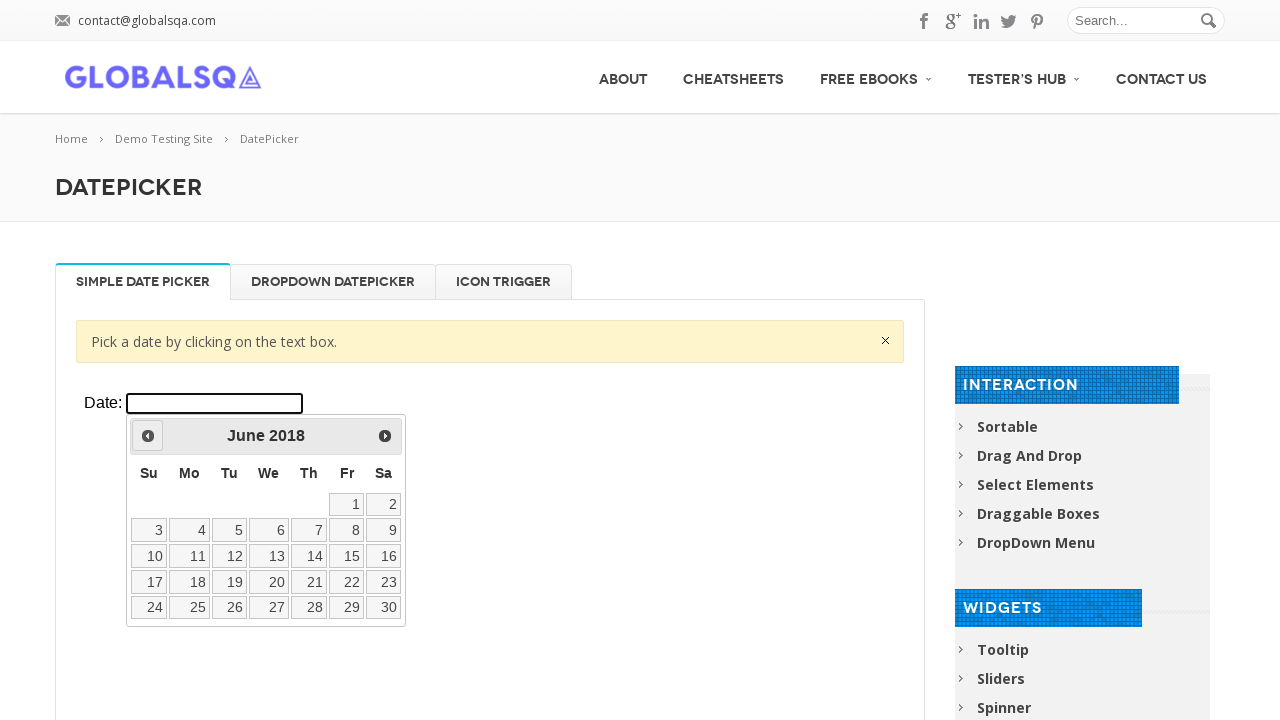

Retrieved current date: June 2018
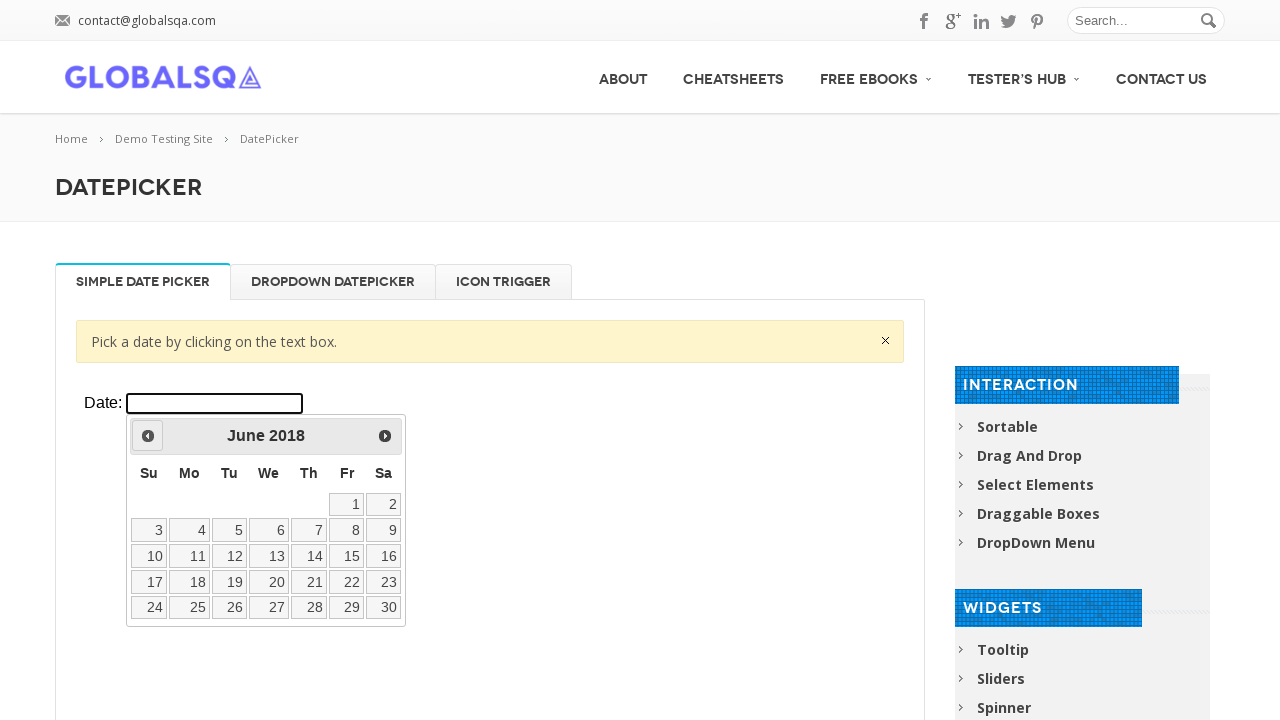

Clicked previous month button to navigate backwards at (148, 436) on xpath=//div[@class='resp-tabs-container']/div[1]/p/iframe >> internal:control=en
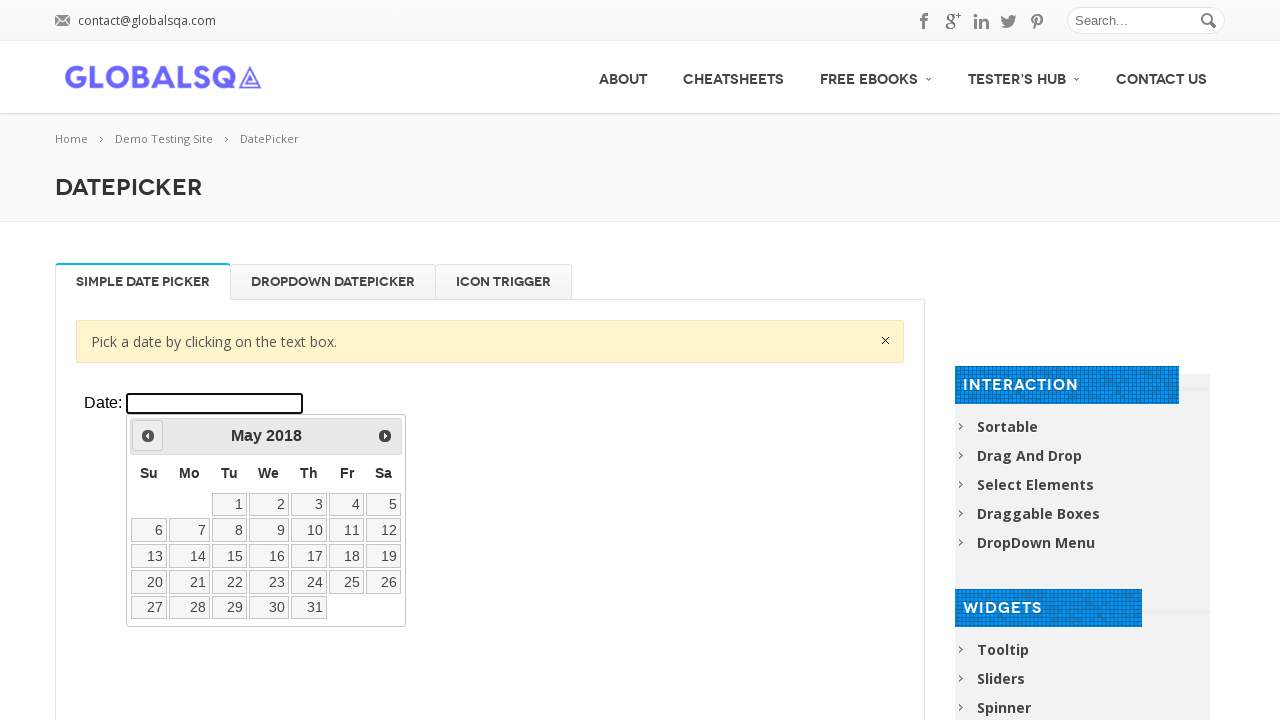

Retrieved current date: May 2018
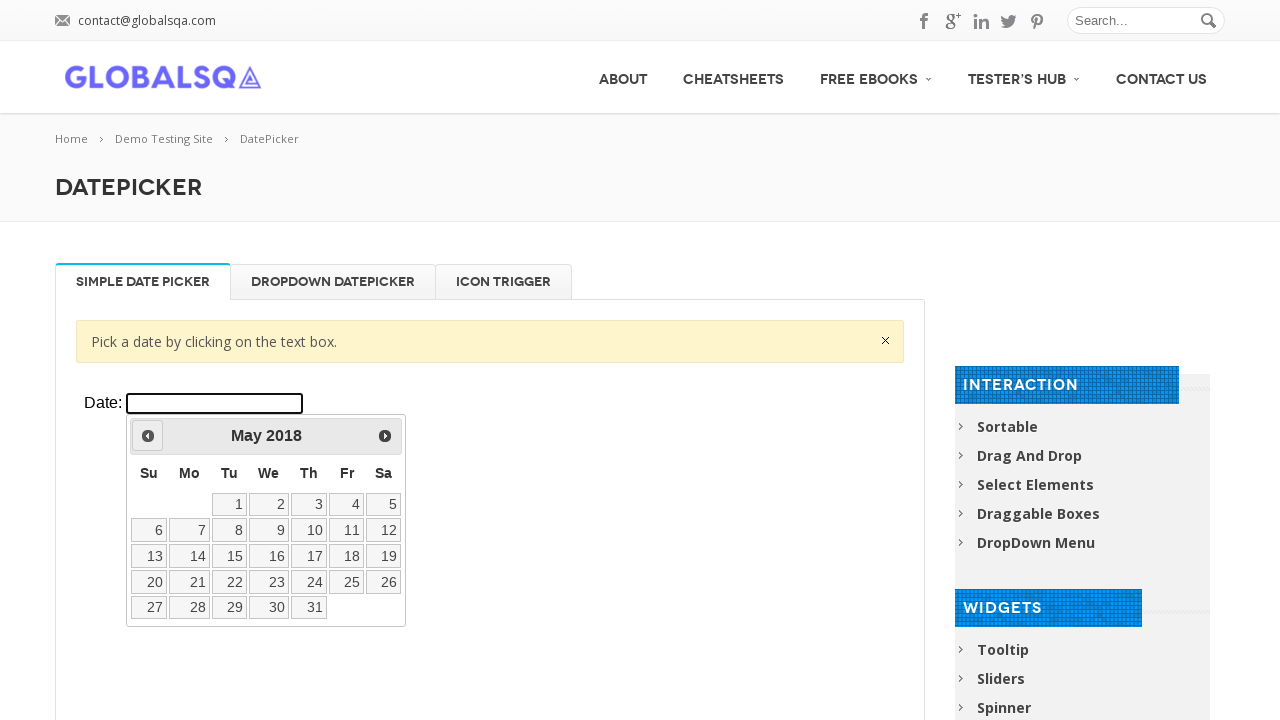

Clicked previous month button to navigate backwards at (148, 436) on xpath=//div[@class='resp-tabs-container']/div[1]/p/iframe >> internal:control=en
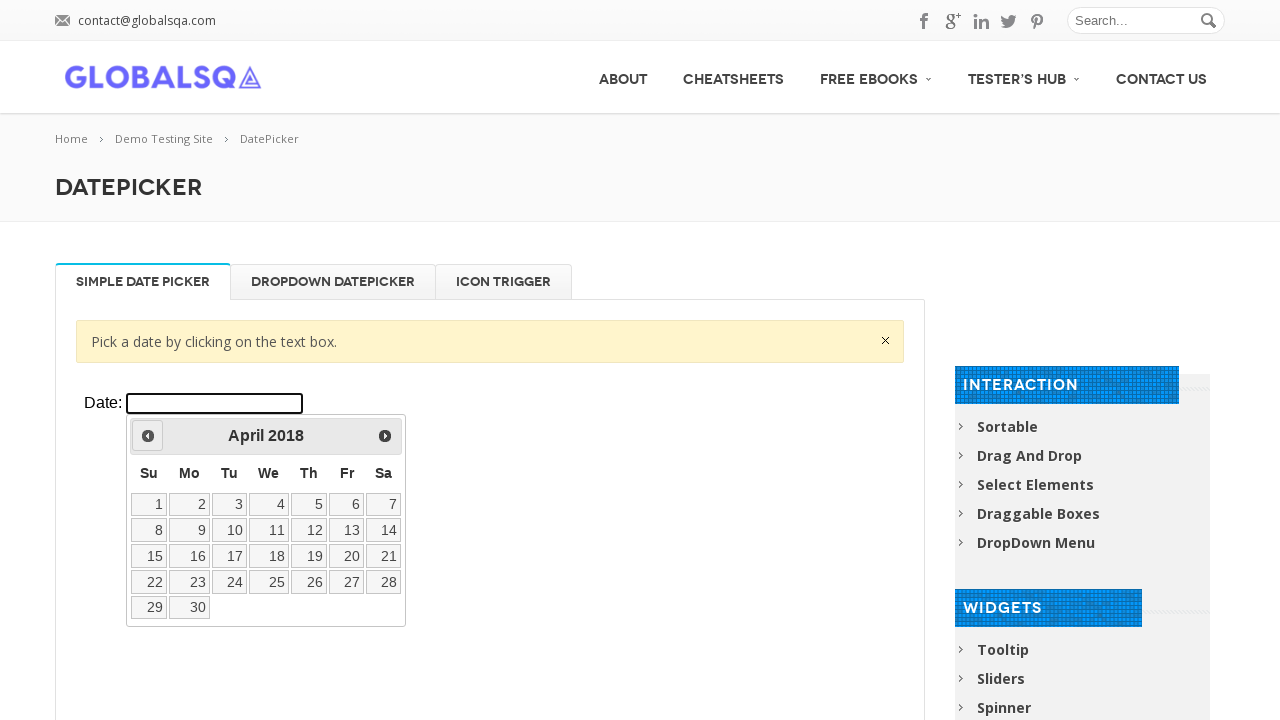

Retrieved current date: April 2018
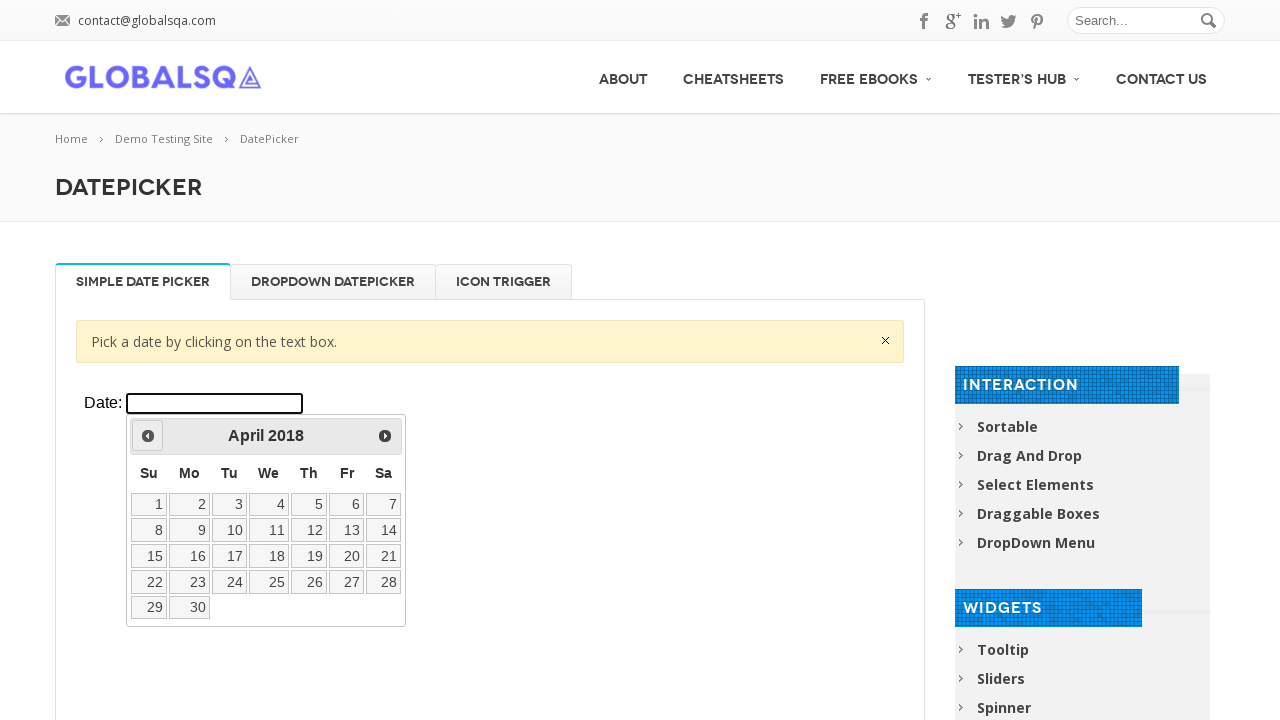

Clicked previous month button to navigate backwards at (148, 436) on xpath=//div[@class='resp-tabs-container']/div[1]/p/iframe >> internal:control=en
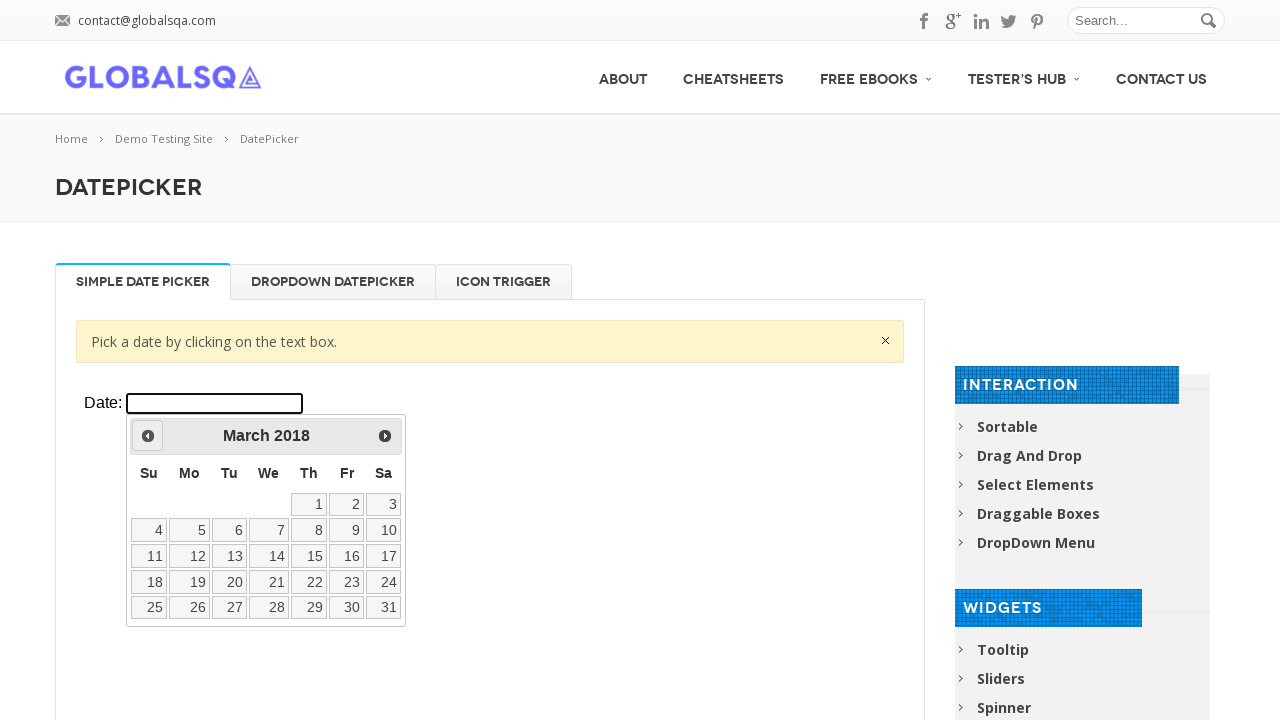

Retrieved current date: March 2018
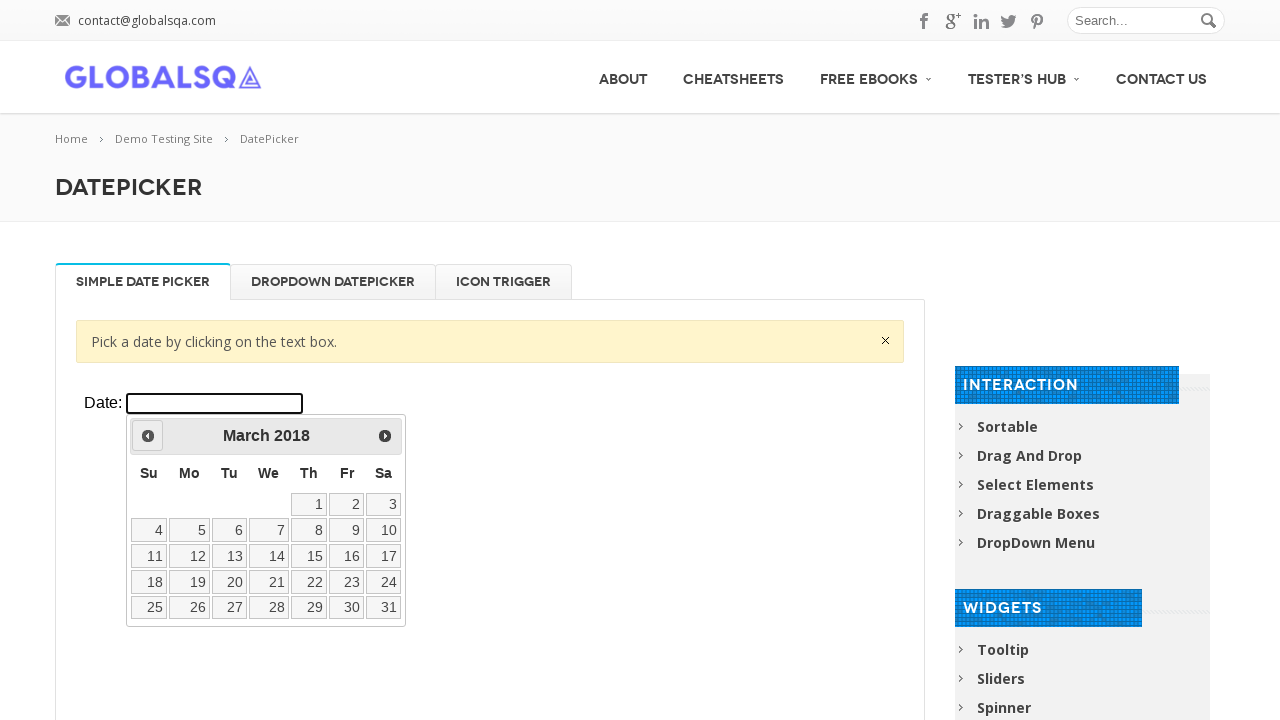

Clicked previous month button to navigate backwards at (148, 436) on xpath=//div[@class='resp-tabs-container']/div[1]/p/iframe >> internal:control=en
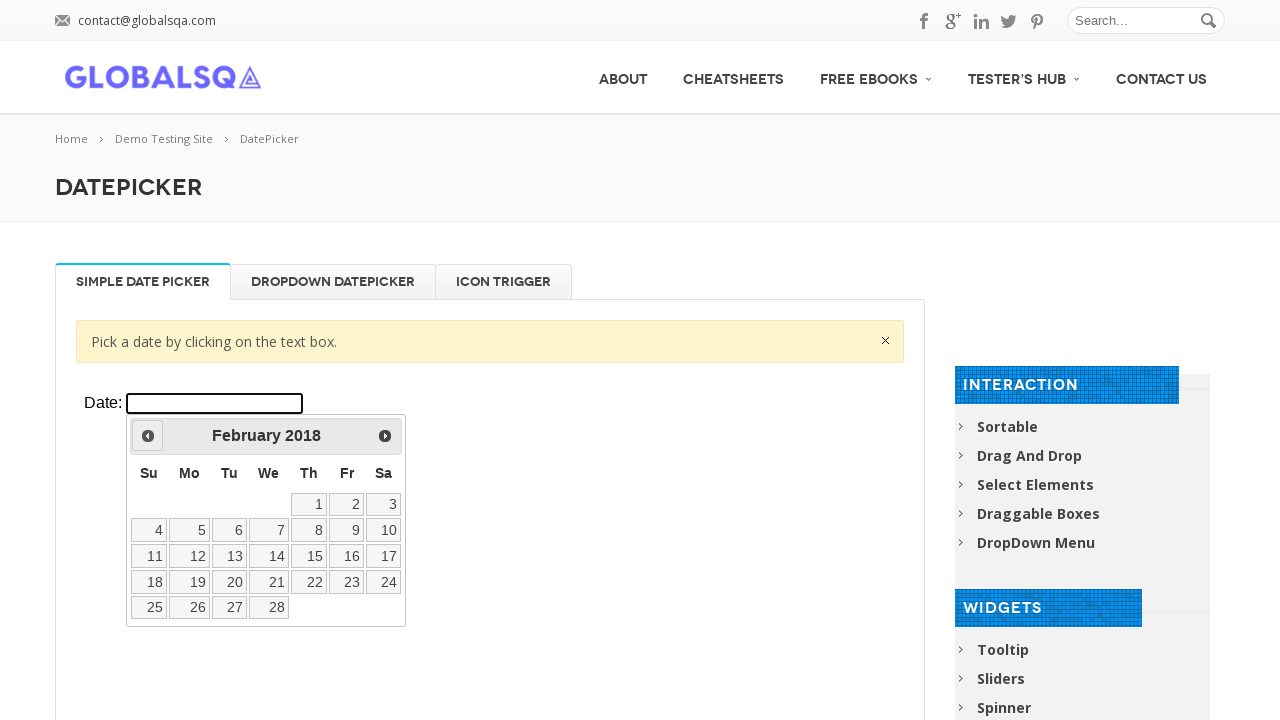

Retrieved current date: February 2018
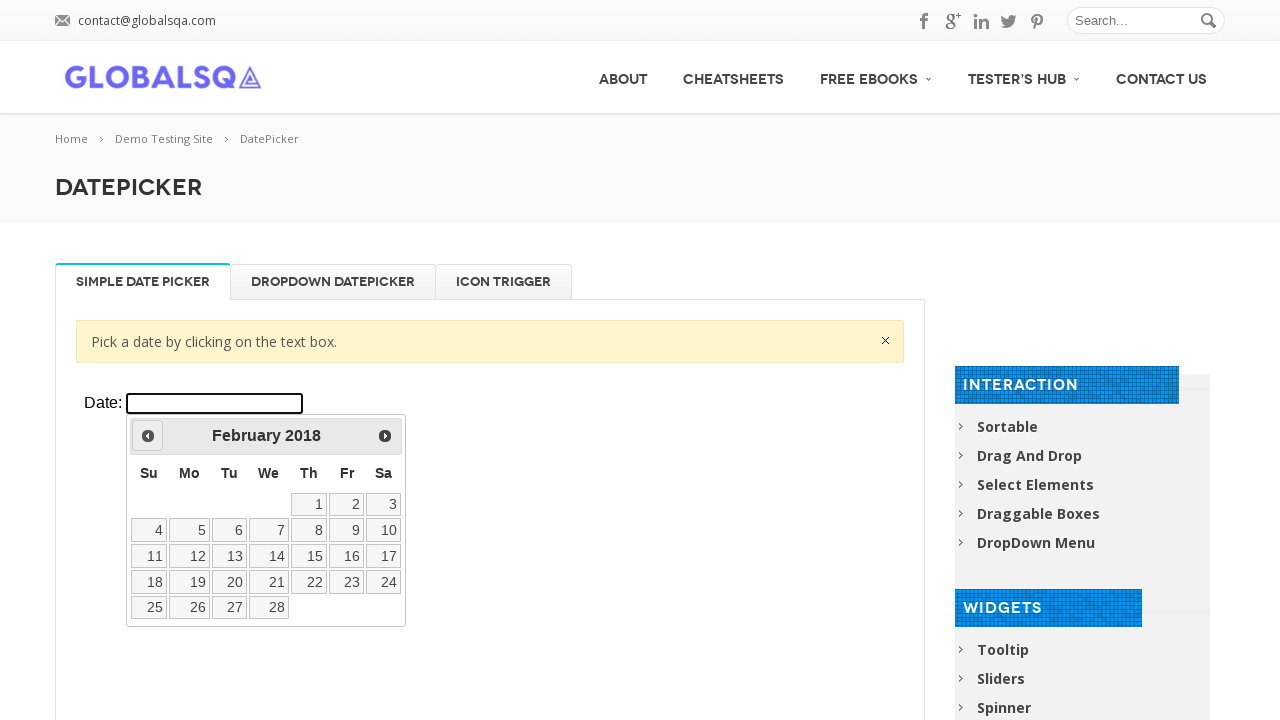

Clicked previous month button to navigate backwards at (148, 436) on xpath=//div[@class='resp-tabs-container']/div[1]/p/iframe >> internal:control=en
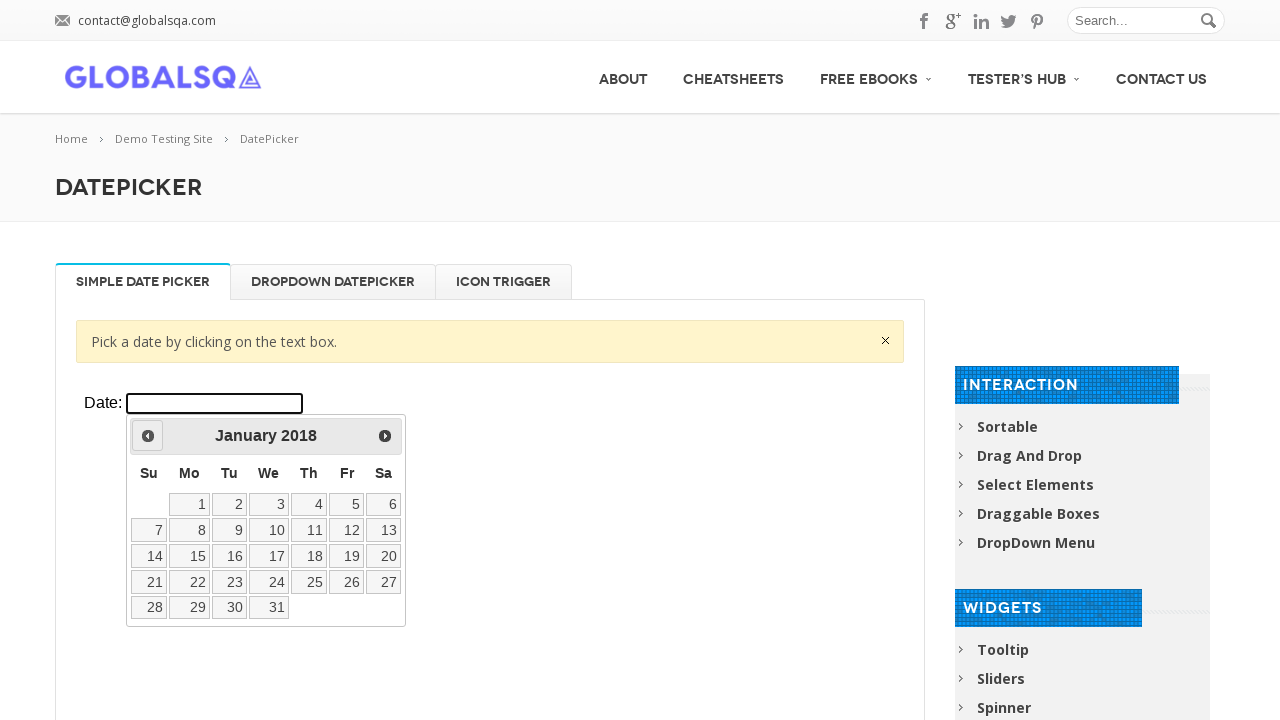

Retrieved current date: January 2018
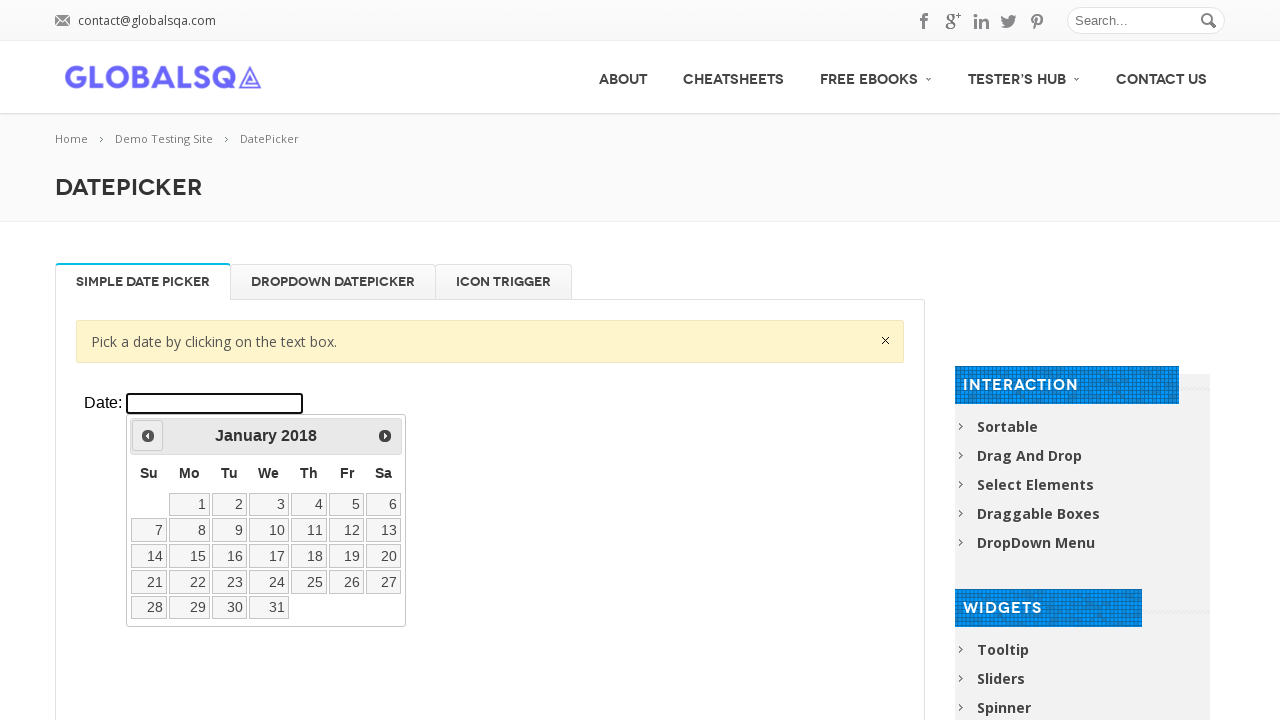

Clicked previous month button to navigate backwards at (148, 436) on xpath=//div[@class='resp-tabs-container']/div[1]/p/iframe >> internal:control=en
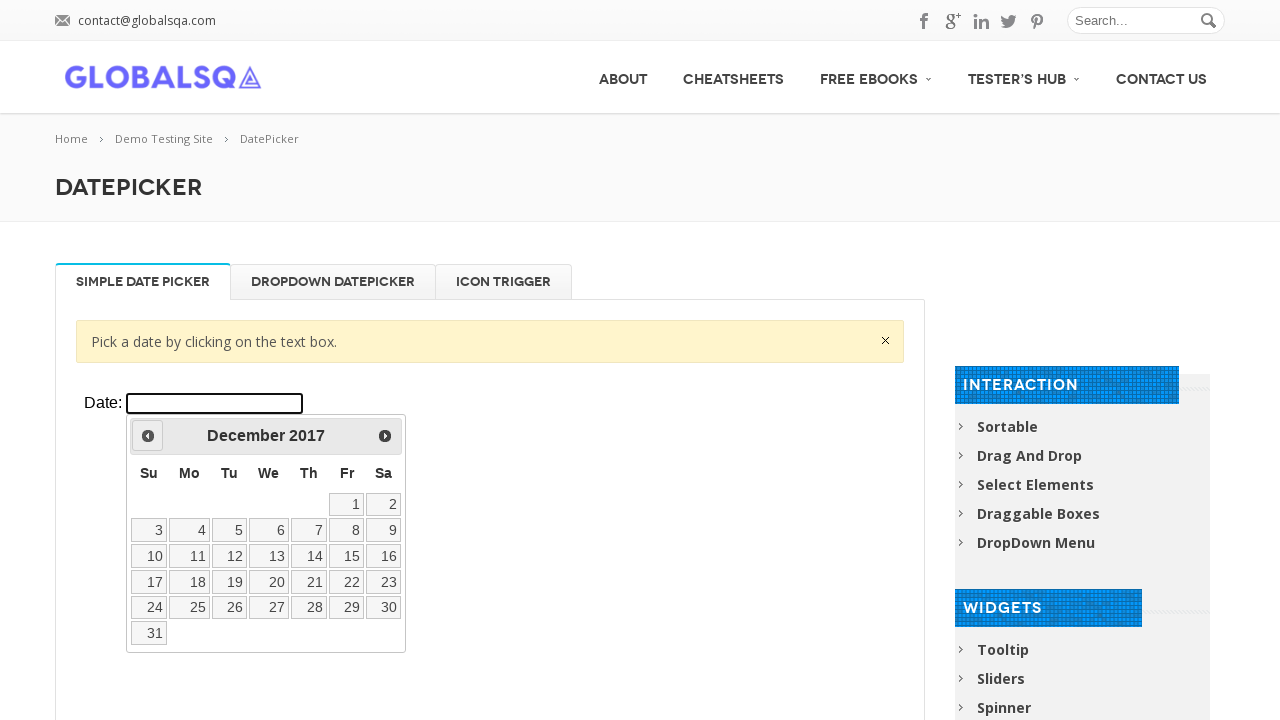

Retrieved current date: December 2017
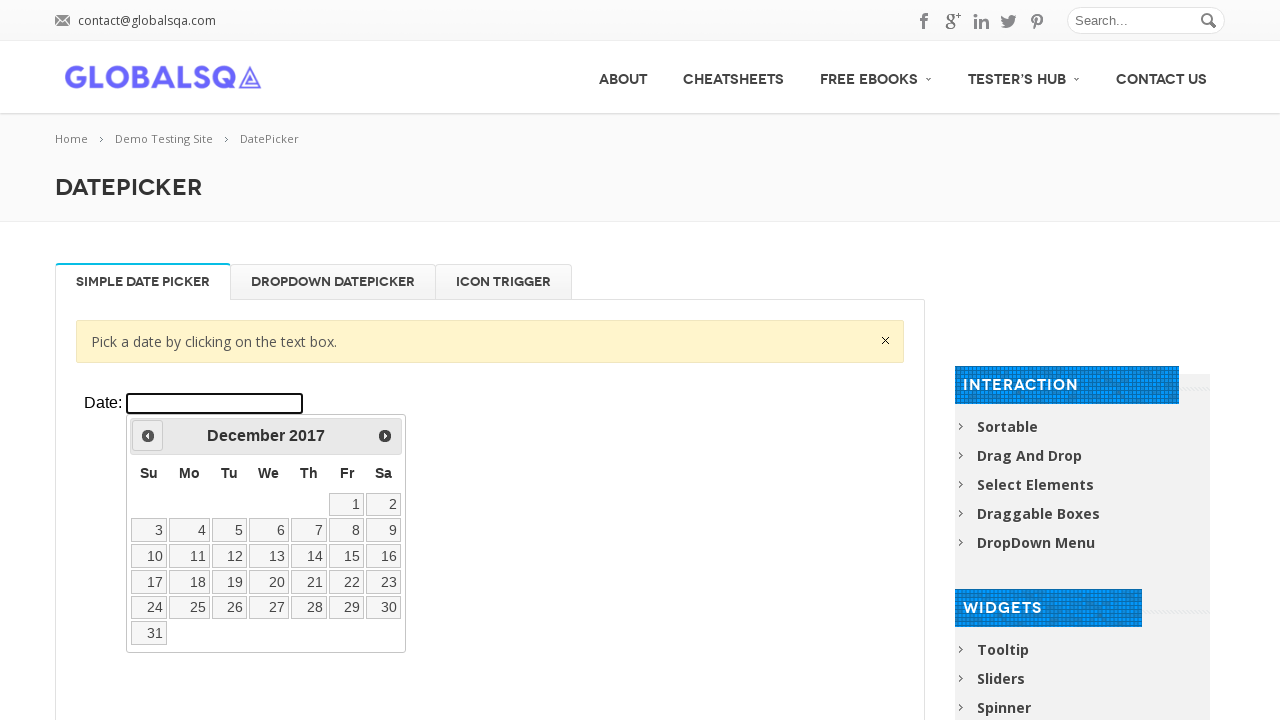

Clicked previous month button to navigate backwards at (148, 436) on xpath=//div[@class='resp-tabs-container']/div[1]/p/iframe >> internal:control=en
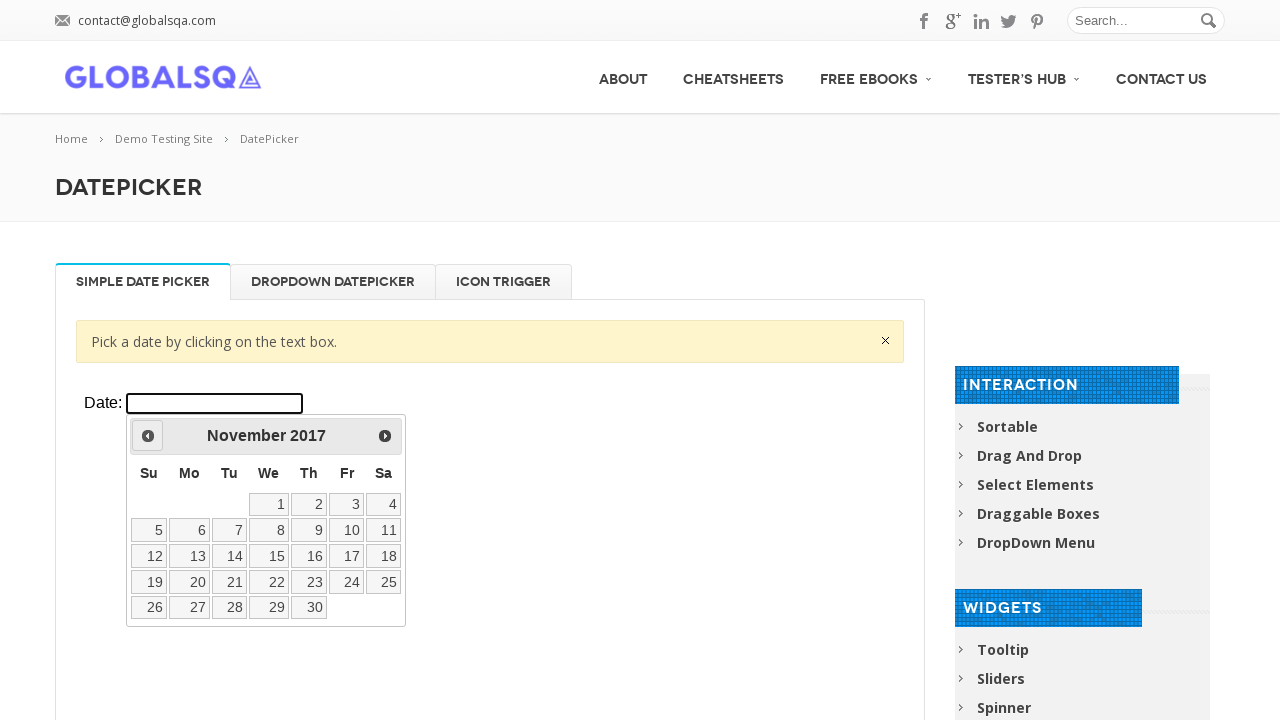

Retrieved current date: November 2017
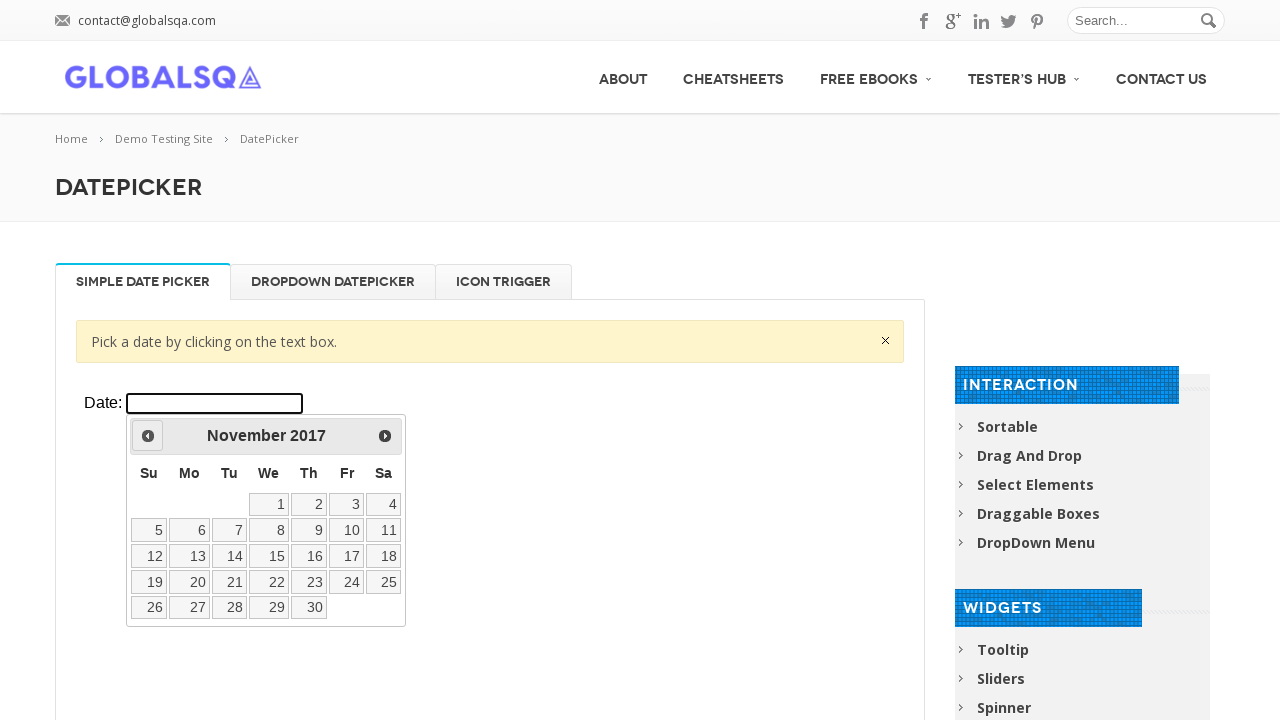

Clicked previous month button to navigate backwards at (148, 436) on xpath=//div[@class='resp-tabs-container']/div[1]/p/iframe >> internal:control=en
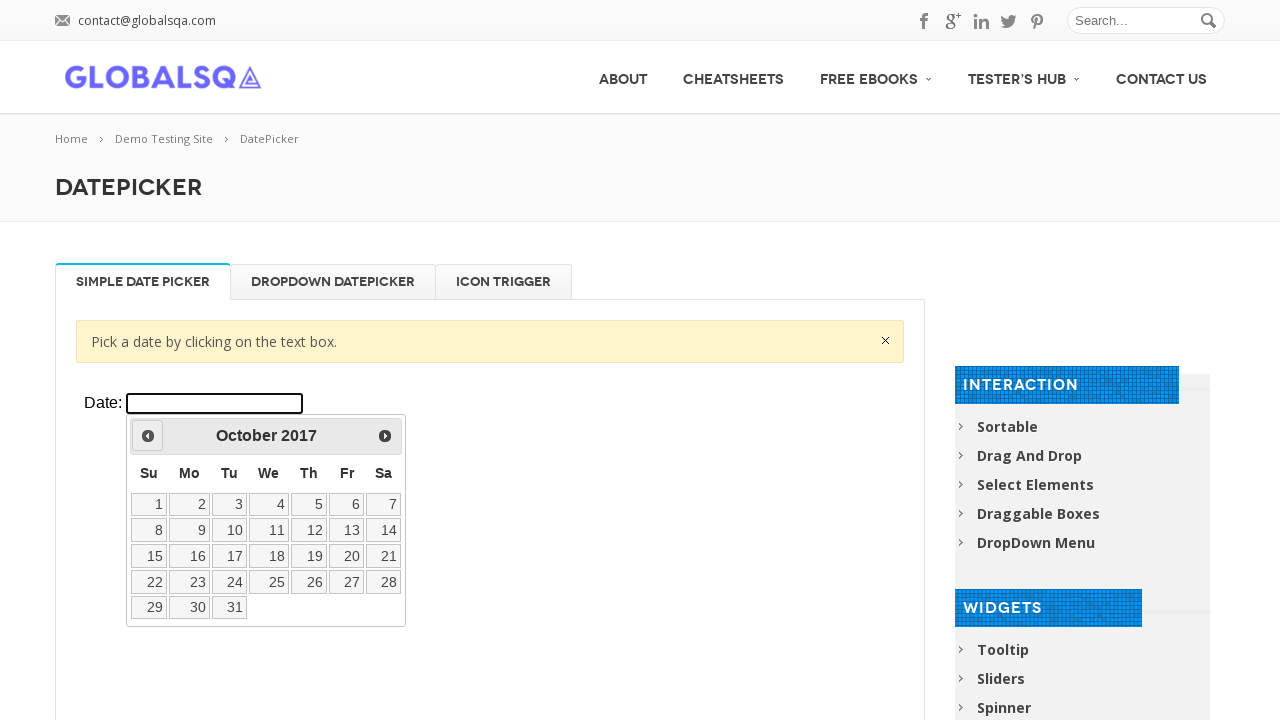

Retrieved current date: October 2017
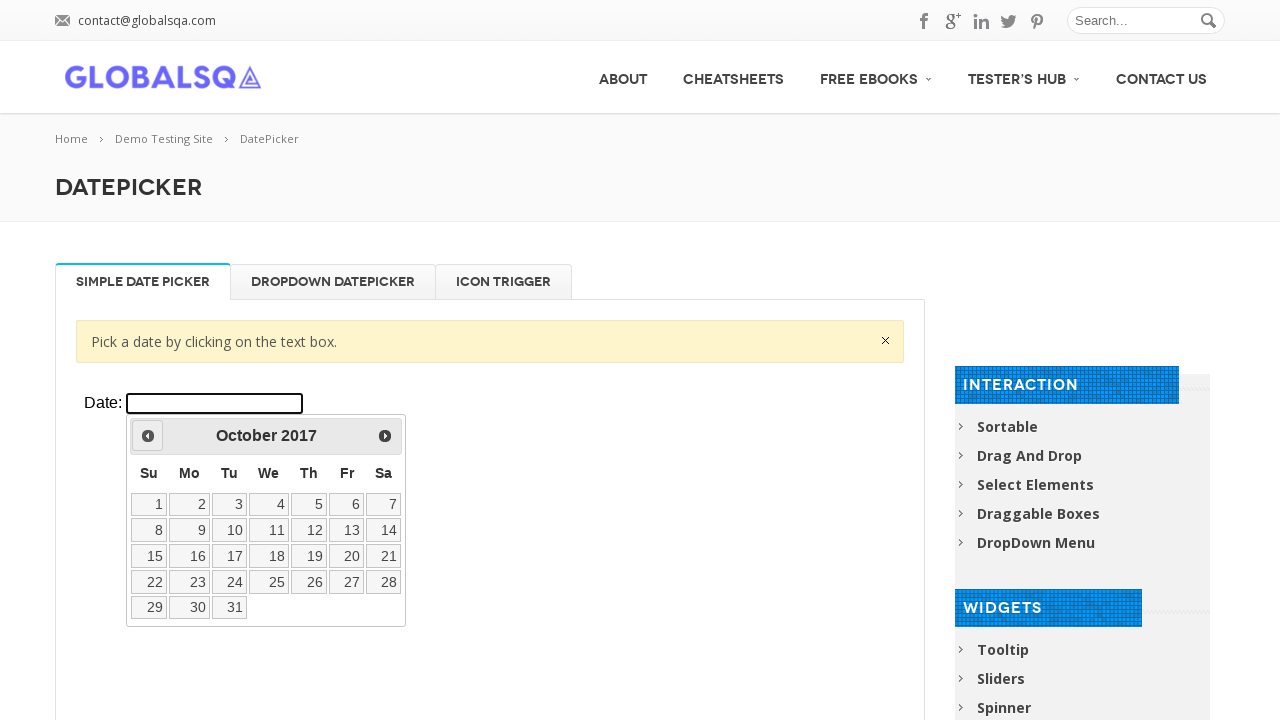

Clicked previous month button to navigate backwards at (148, 436) on xpath=//div[@class='resp-tabs-container']/div[1]/p/iframe >> internal:control=en
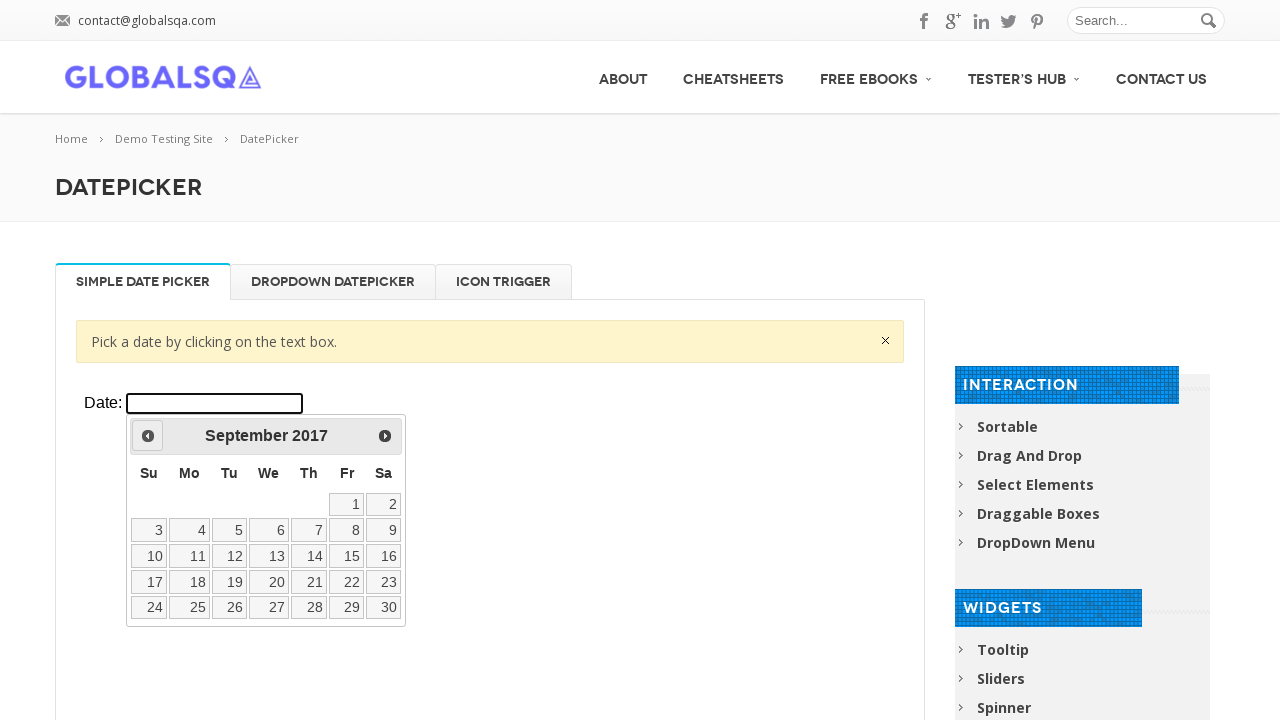

Retrieved current date: September 2017
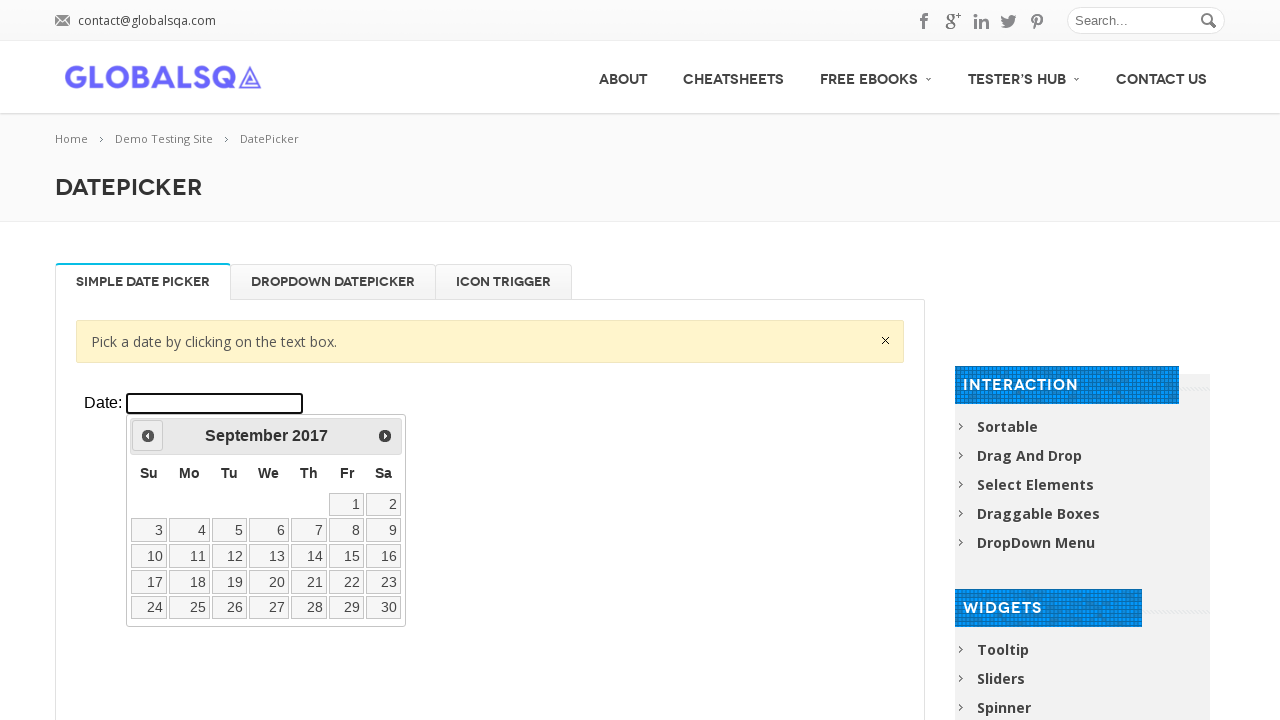

Clicked previous month button to navigate backwards at (148, 436) on xpath=//div[@class='resp-tabs-container']/div[1]/p/iframe >> internal:control=en
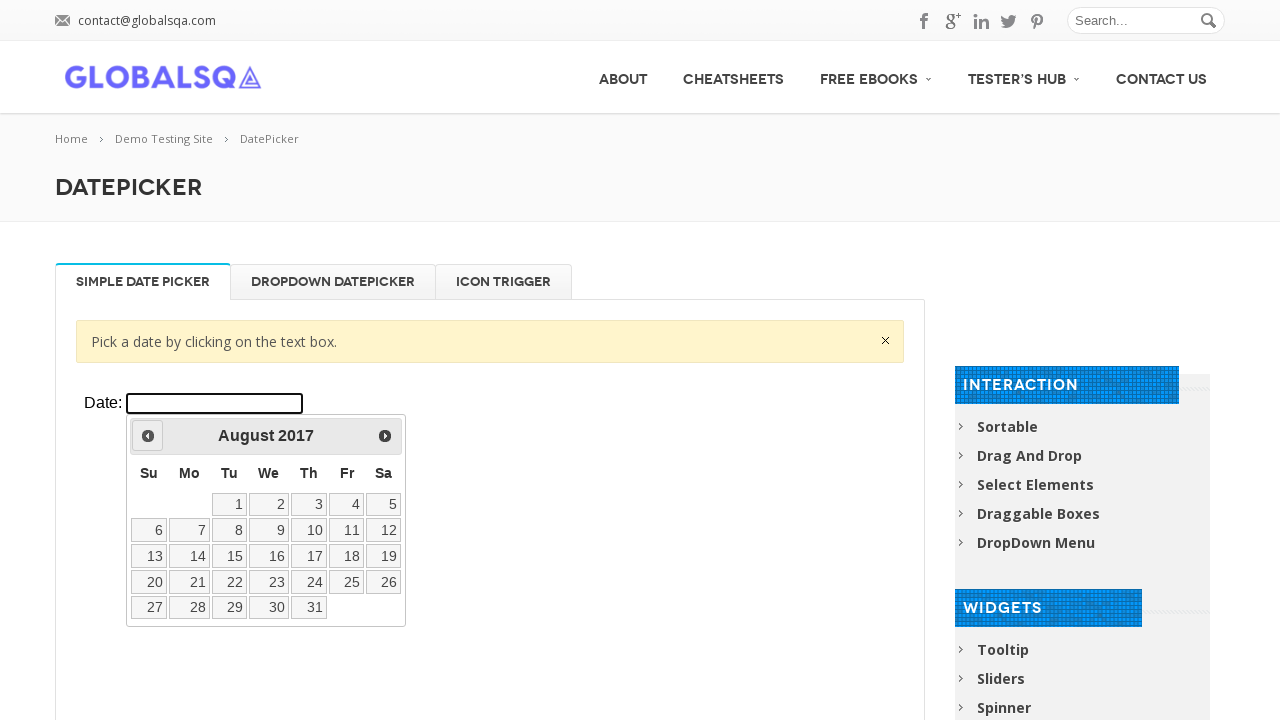

Retrieved current date: August 2017
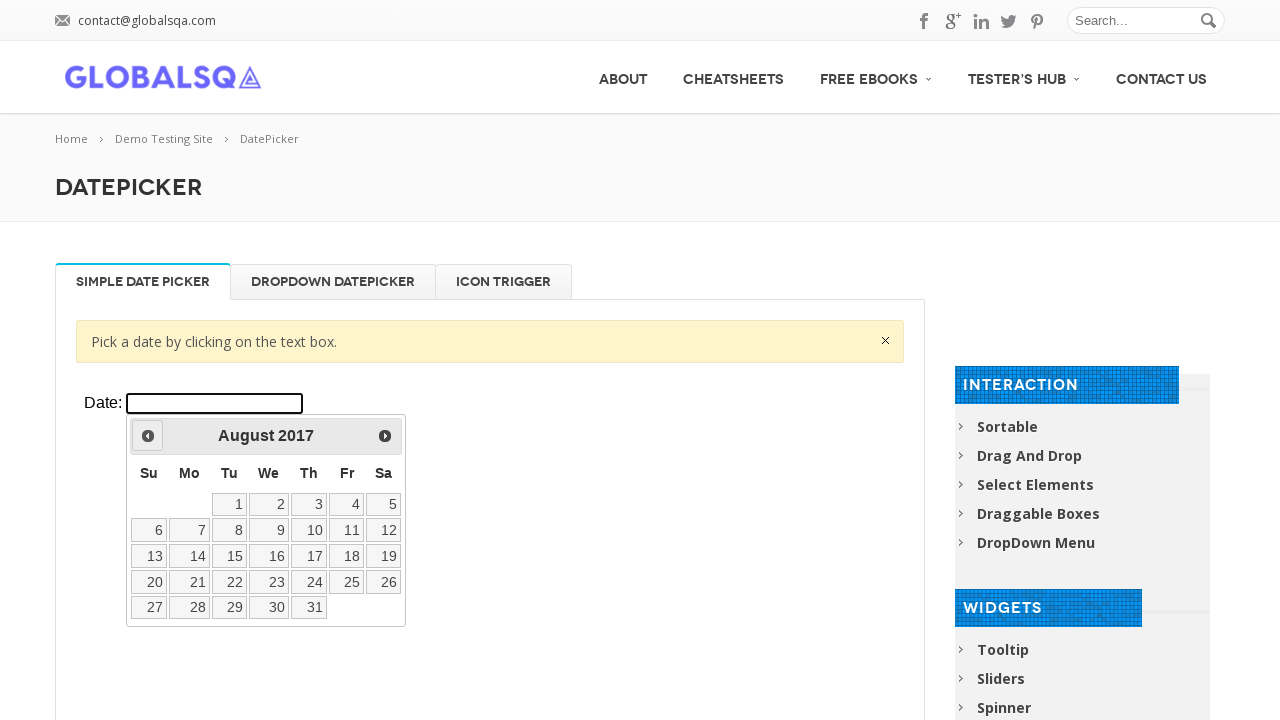

Clicked previous month button to navigate backwards at (148, 436) on xpath=//div[@class='resp-tabs-container']/div[1]/p/iframe >> internal:control=en
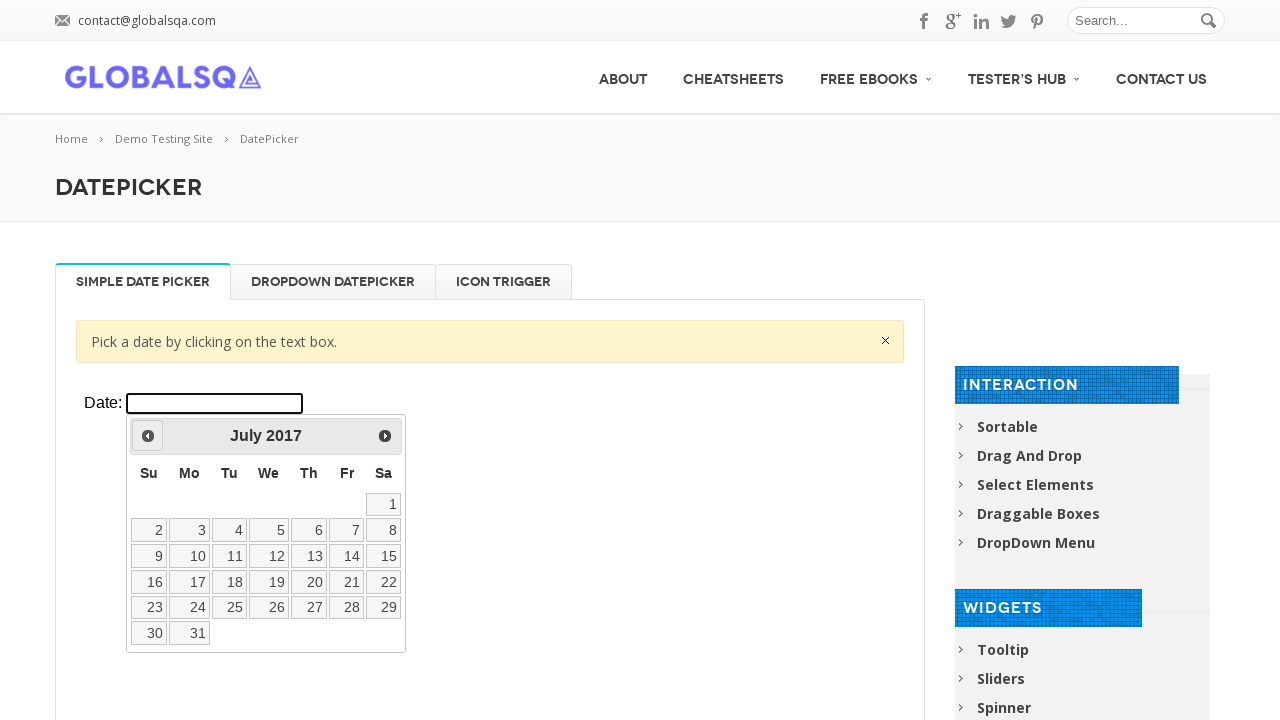

Retrieved current date: July 2017
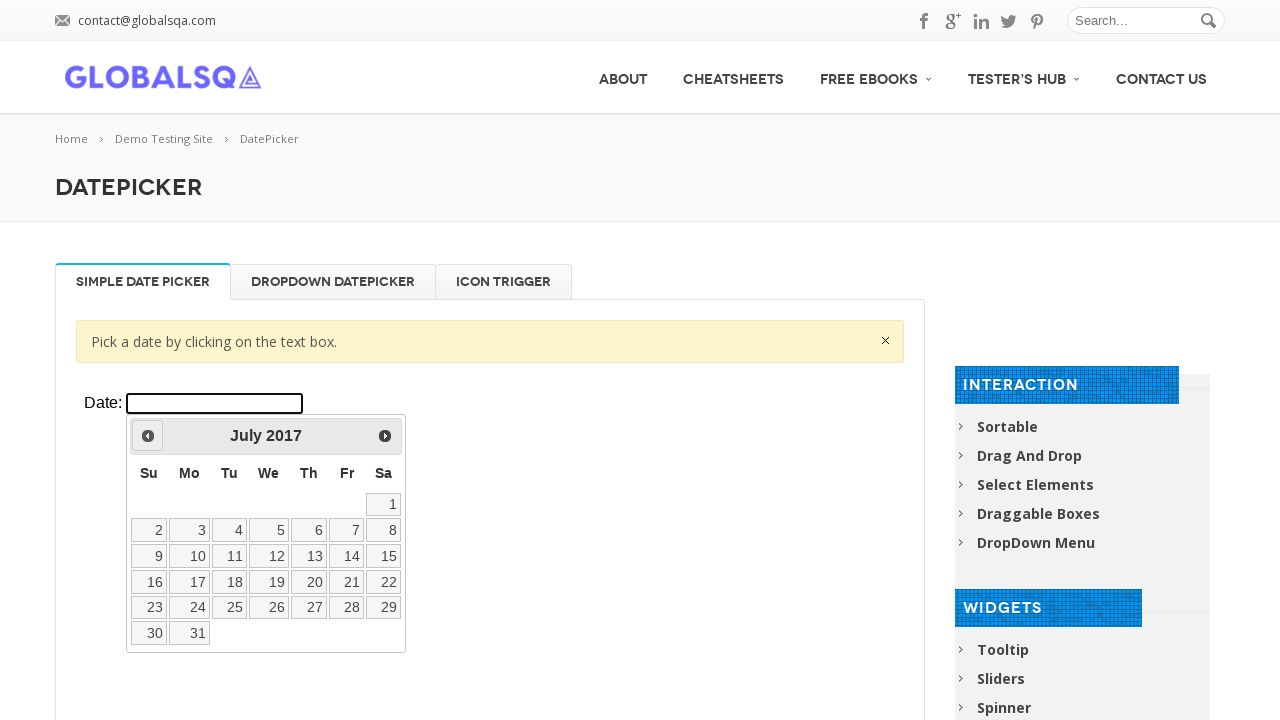

Clicked previous month button to navigate backwards at (148, 436) on xpath=//div[@class='resp-tabs-container']/div[1]/p/iframe >> internal:control=en
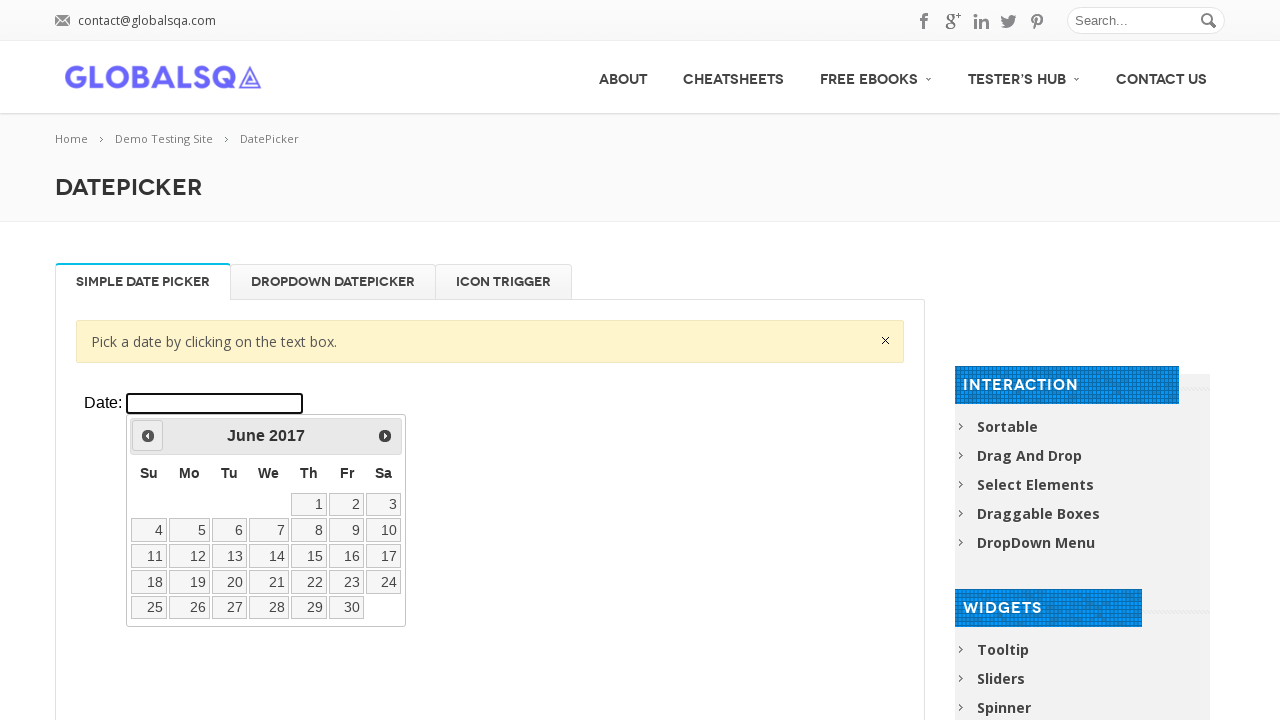

Retrieved current date: June 2017
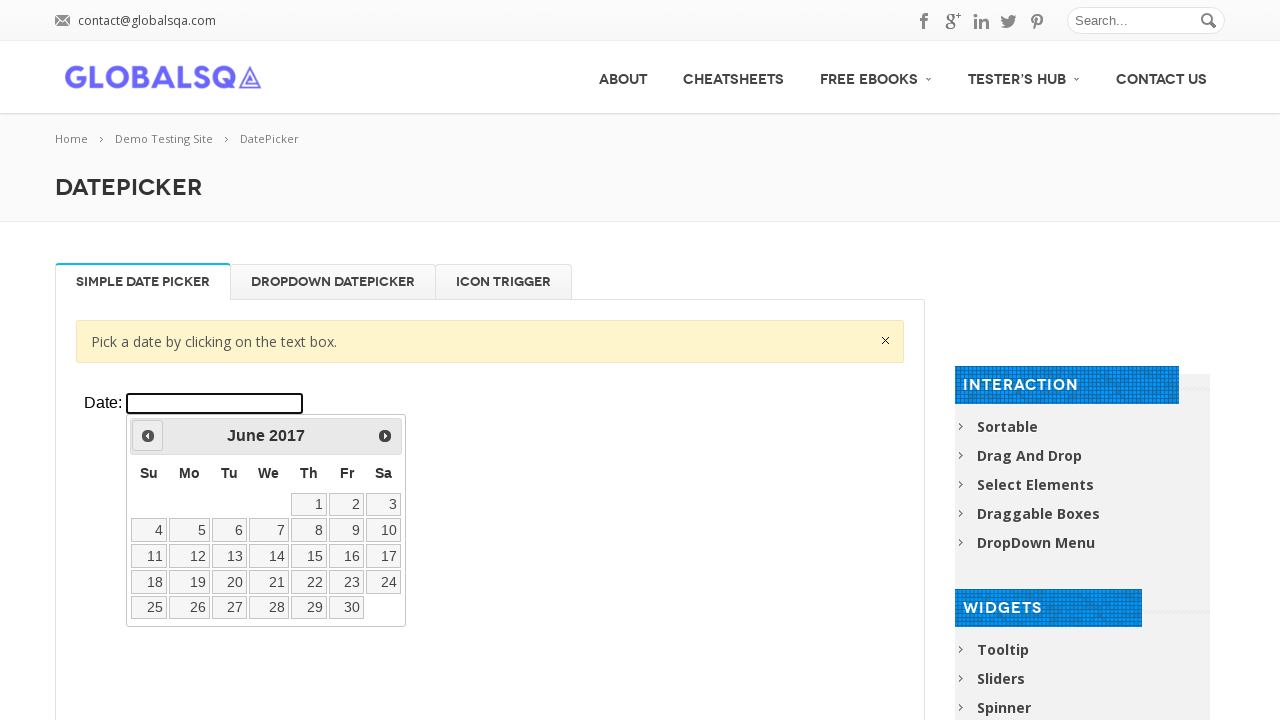

Clicked previous month button to navigate backwards at (148, 436) on xpath=//div[@class='resp-tabs-container']/div[1]/p/iframe >> internal:control=en
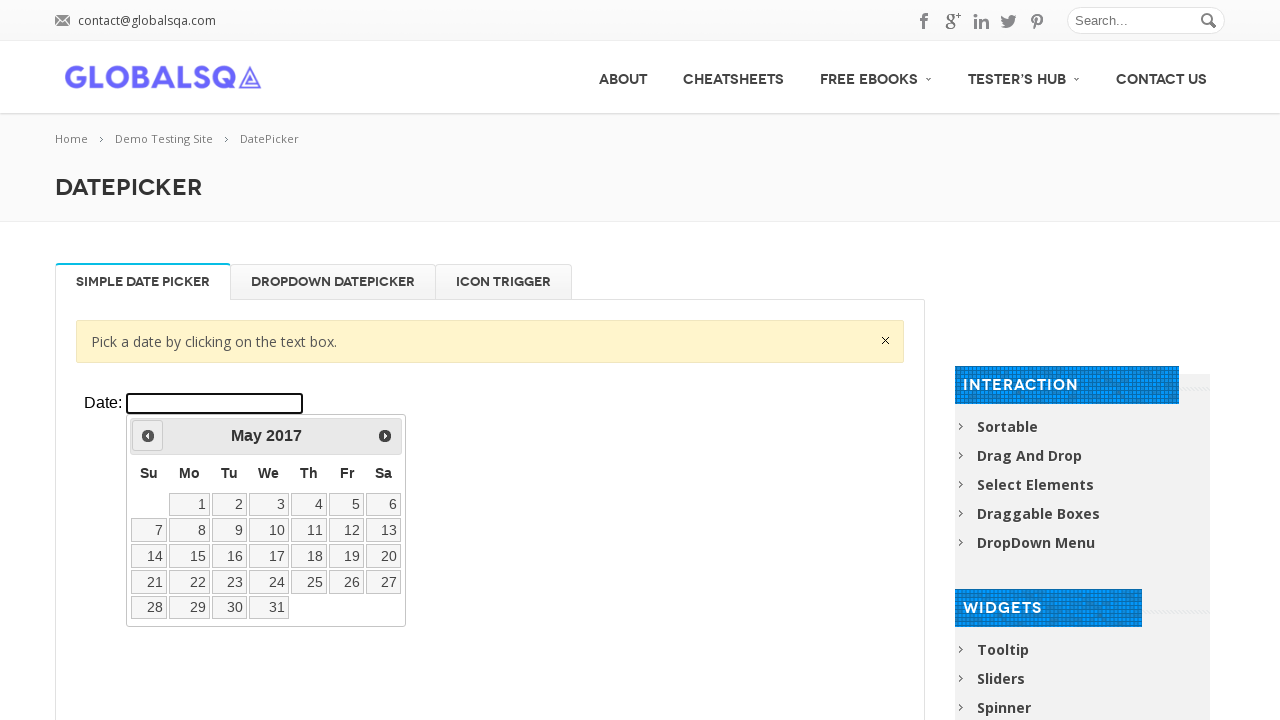

Retrieved current date: May 2017
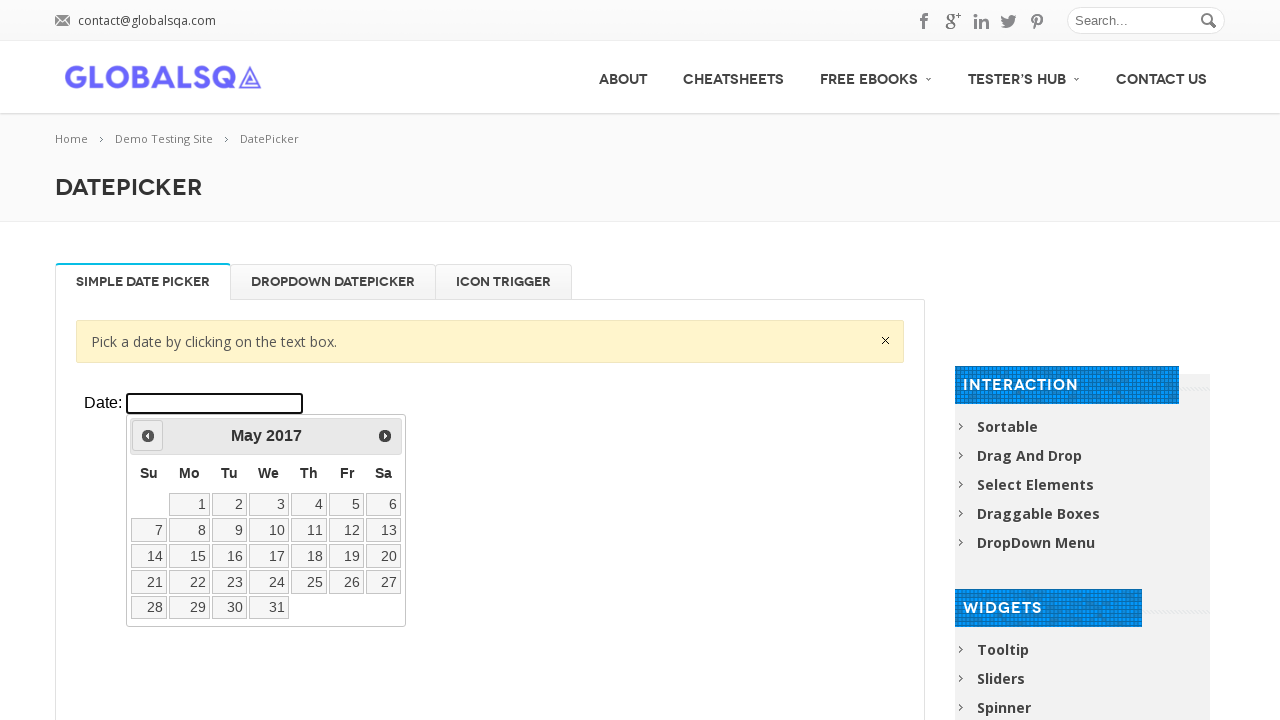

Clicked previous month button to navigate backwards at (148, 436) on xpath=//div[@class='resp-tabs-container']/div[1]/p/iframe >> internal:control=en
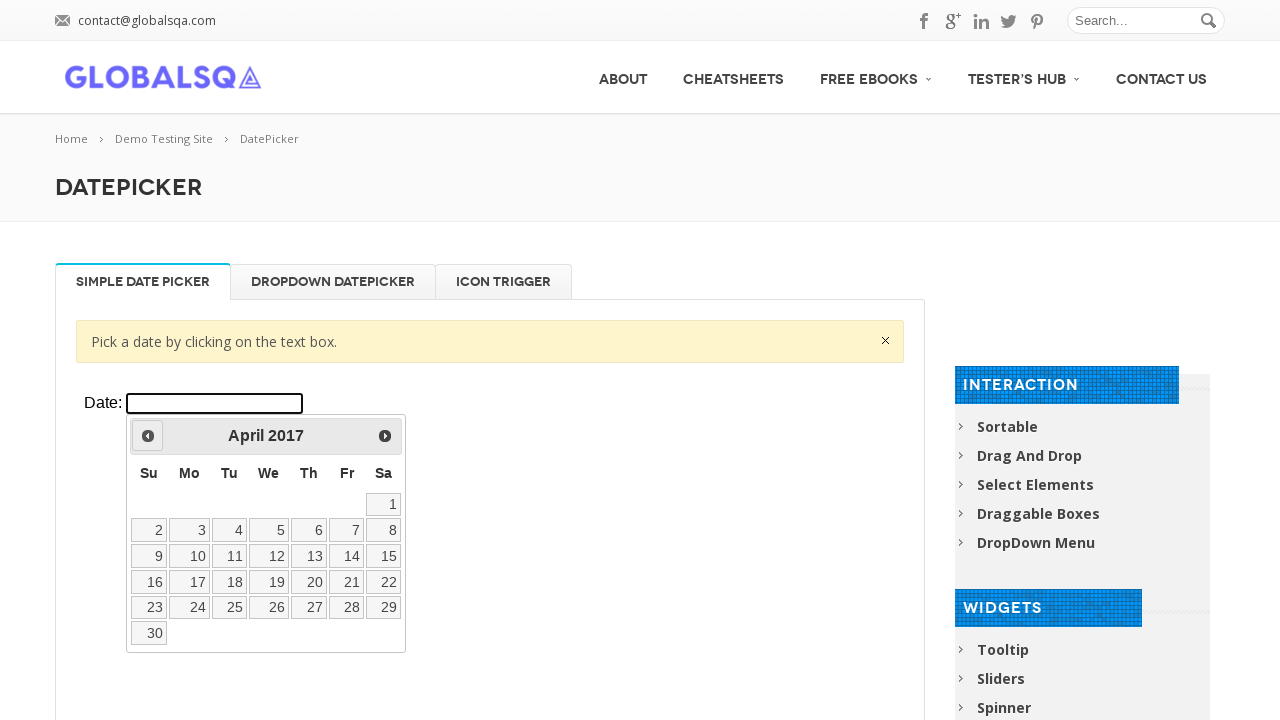

Retrieved current date: April 2017
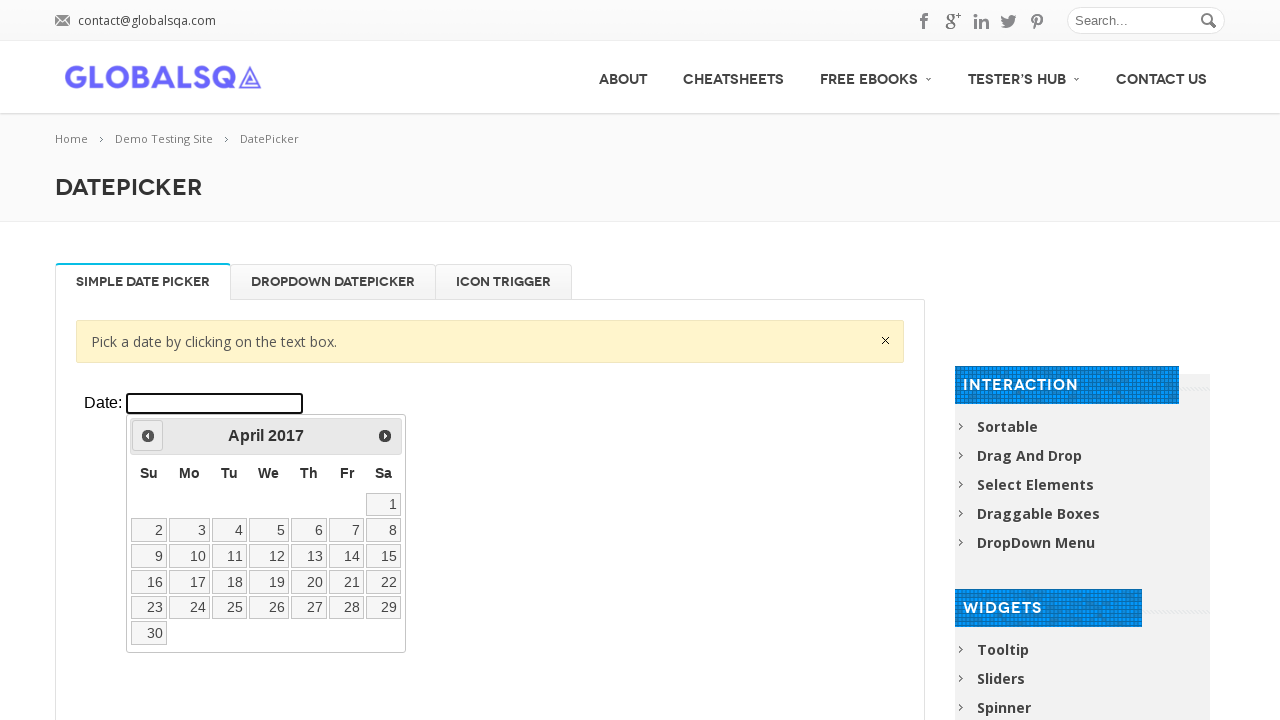

Clicked previous month button to navigate backwards at (148, 436) on xpath=//div[@class='resp-tabs-container']/div[1]/p/iframe >> internal:control=en
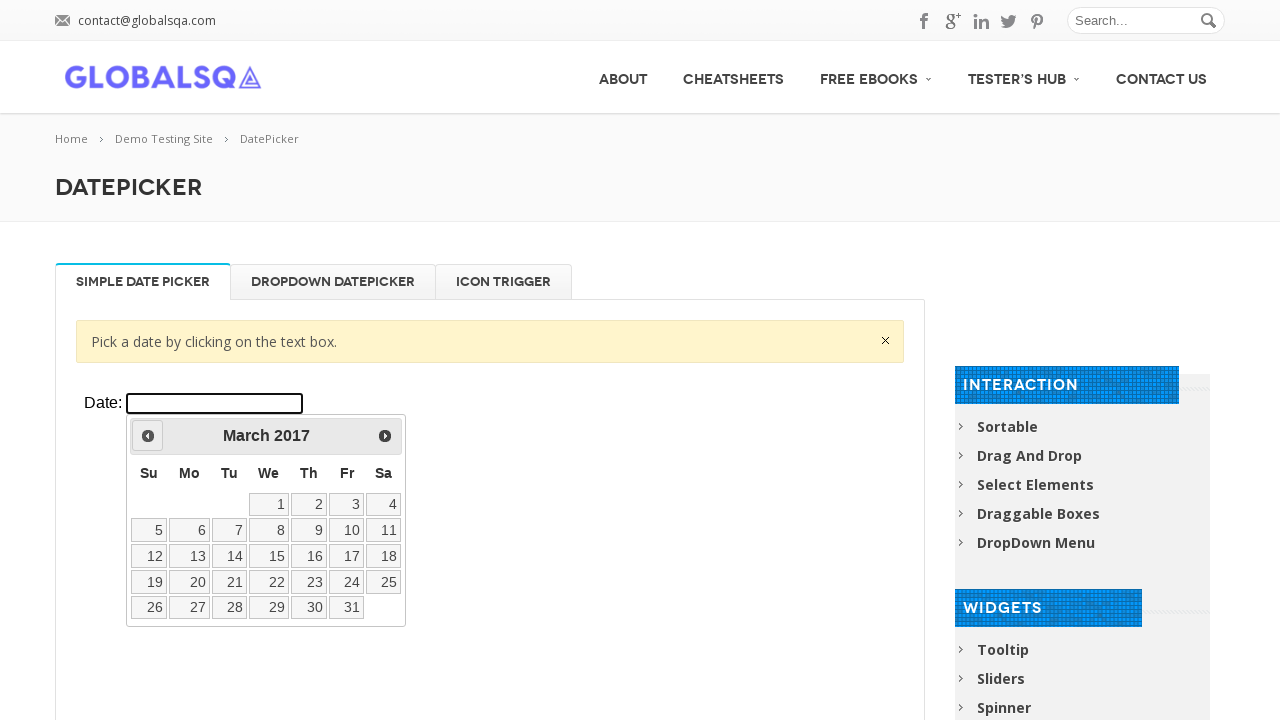

Retrieved current date: March 2017
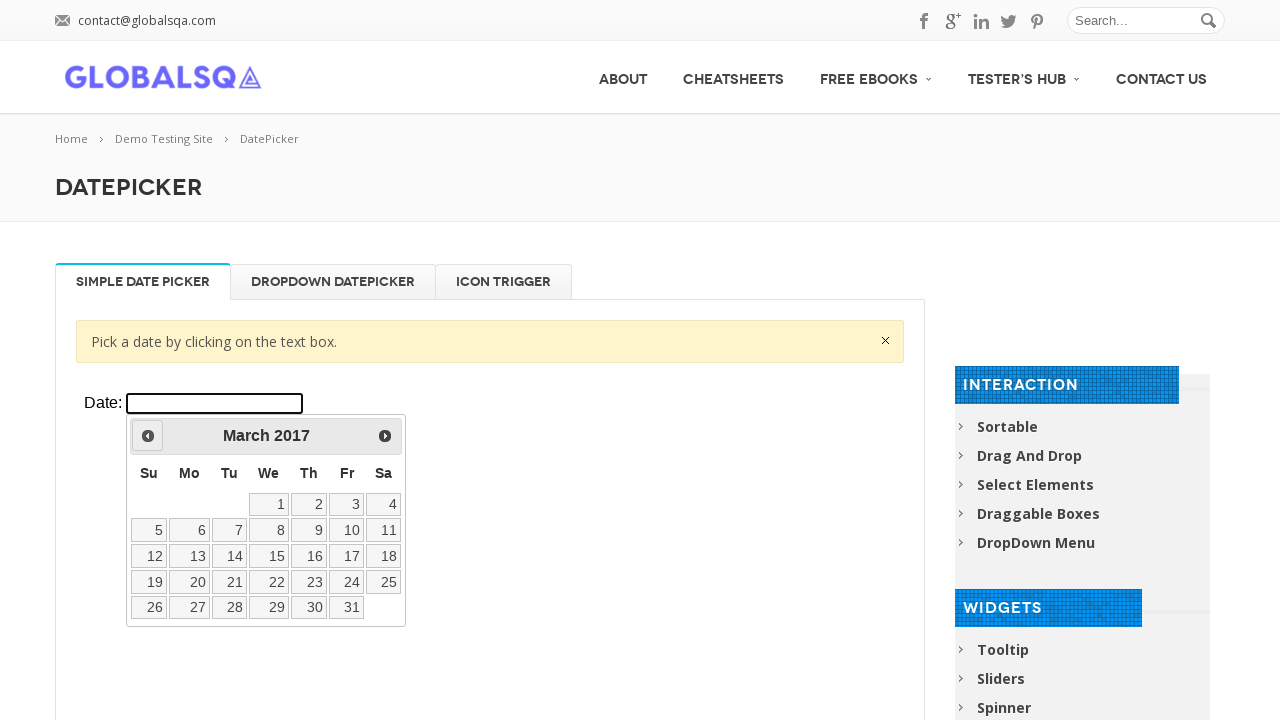

Clicked previous month button to navigate backwards at (148, 436) on xpath=//div[@class='resp-tabs-container']/div[1]/p/iframe >> internal:control=en
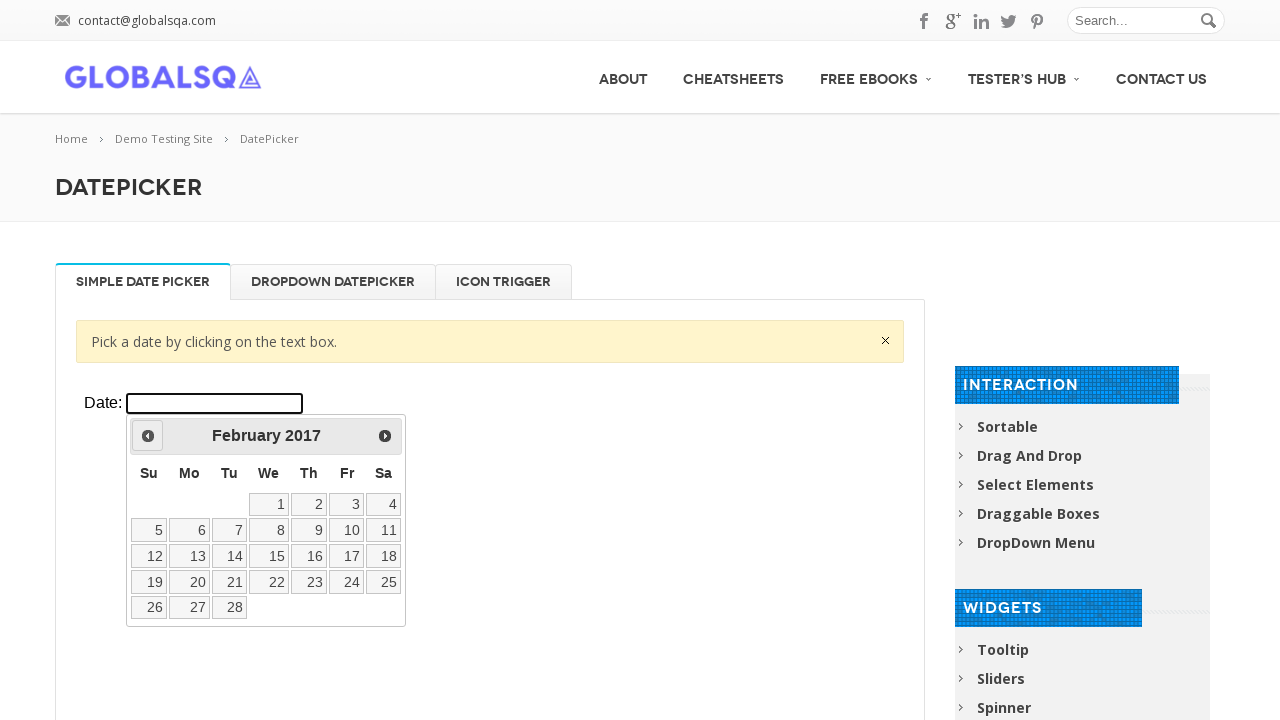

Retrieved current date: February 2017
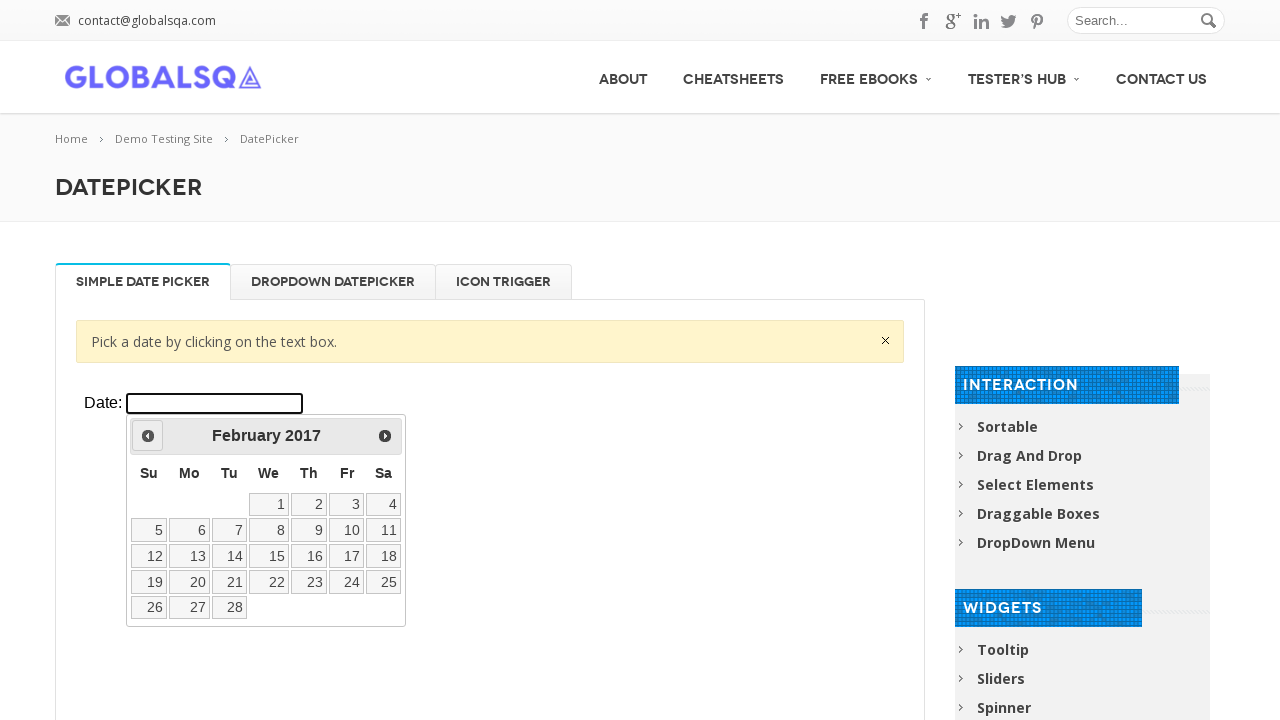

Clicked previous month button to navigate backwards at (148, 436) on xpath=//div[@class='resp-tabs-container']/div[1]/p/iframe >> internal:control=en
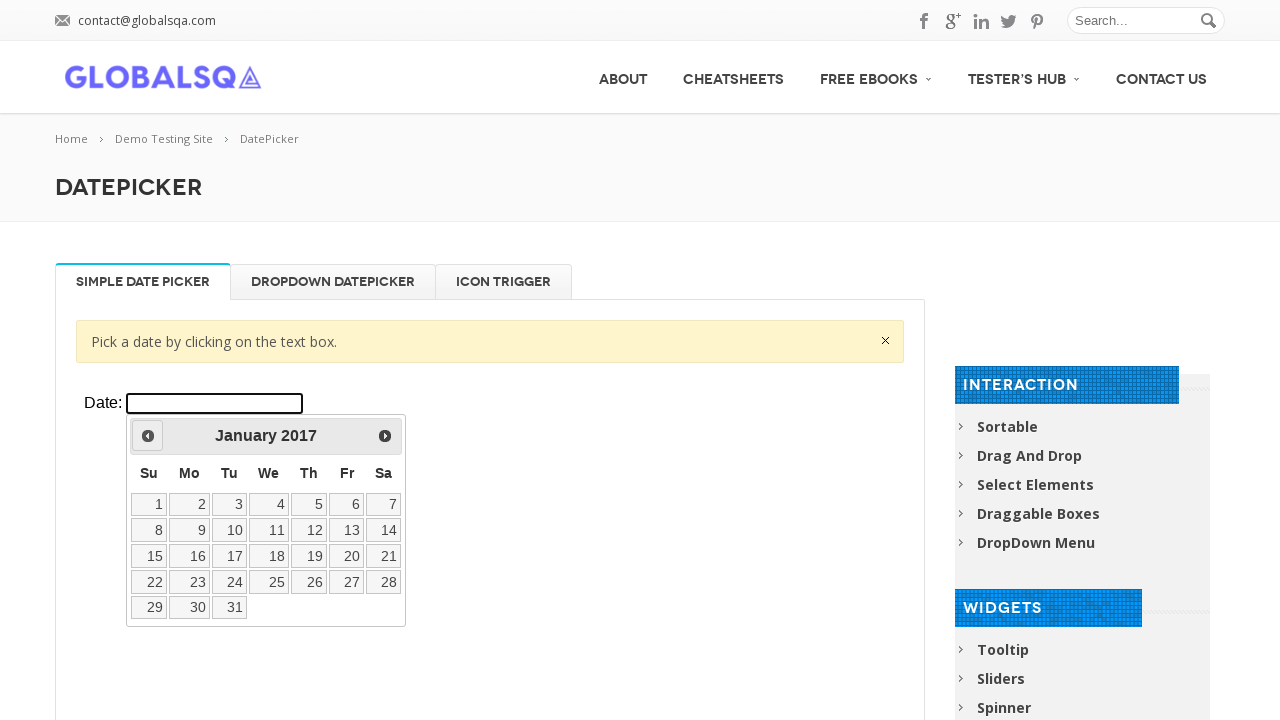

Retrieved current date: January 2017
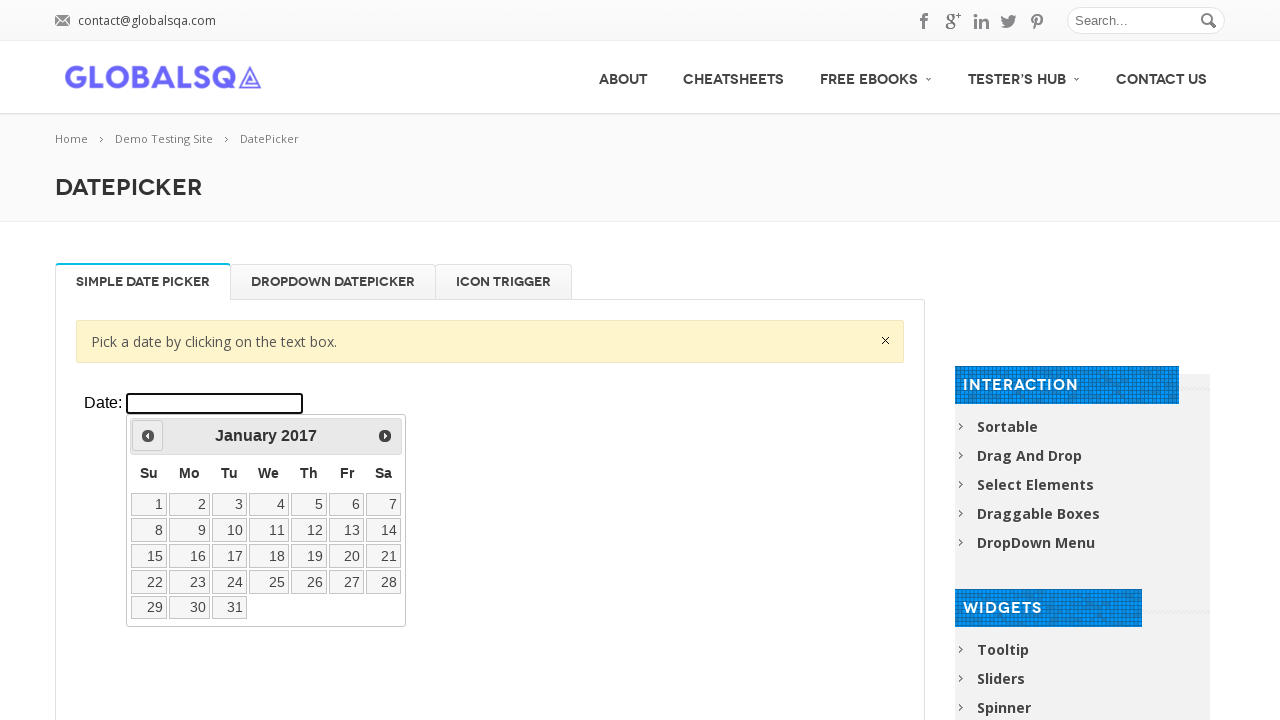

Clicked previous month button to navigate backwards at (148, 436) on xpath=//div[@class='resp-tabs-container']/div[1]/p/iframe >> internal:control=en
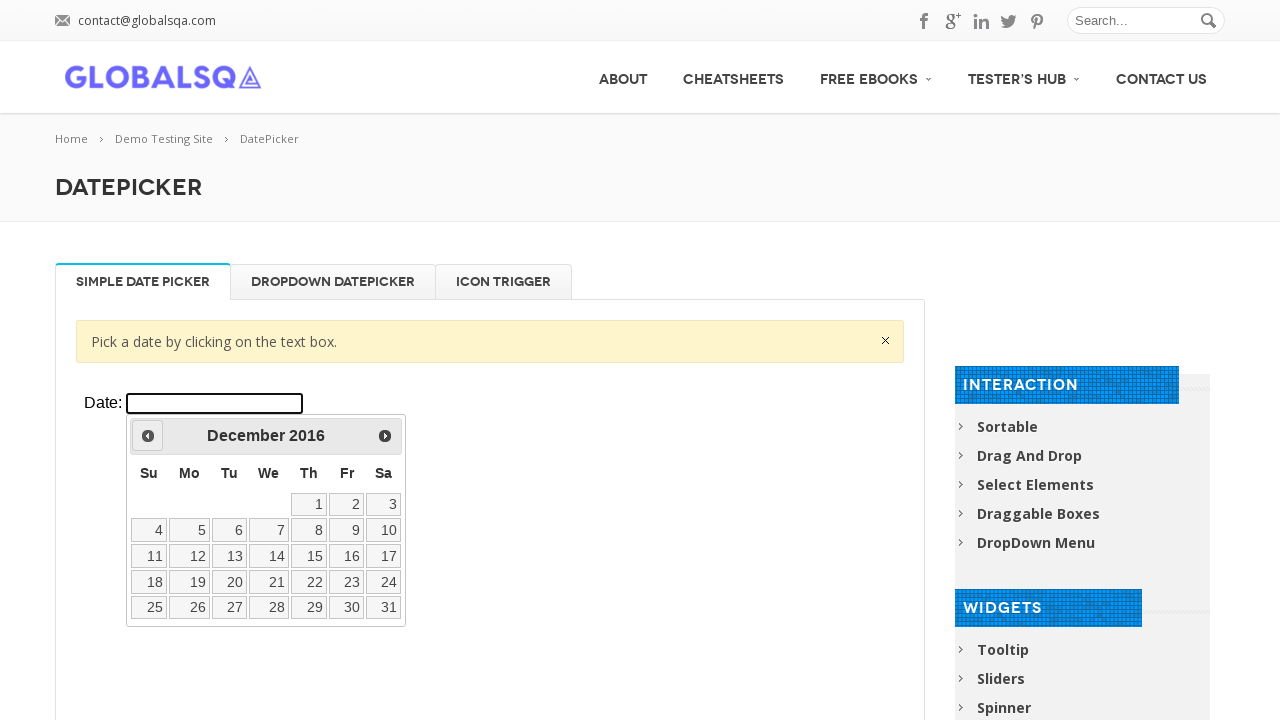

Retrieved current date: December 2016
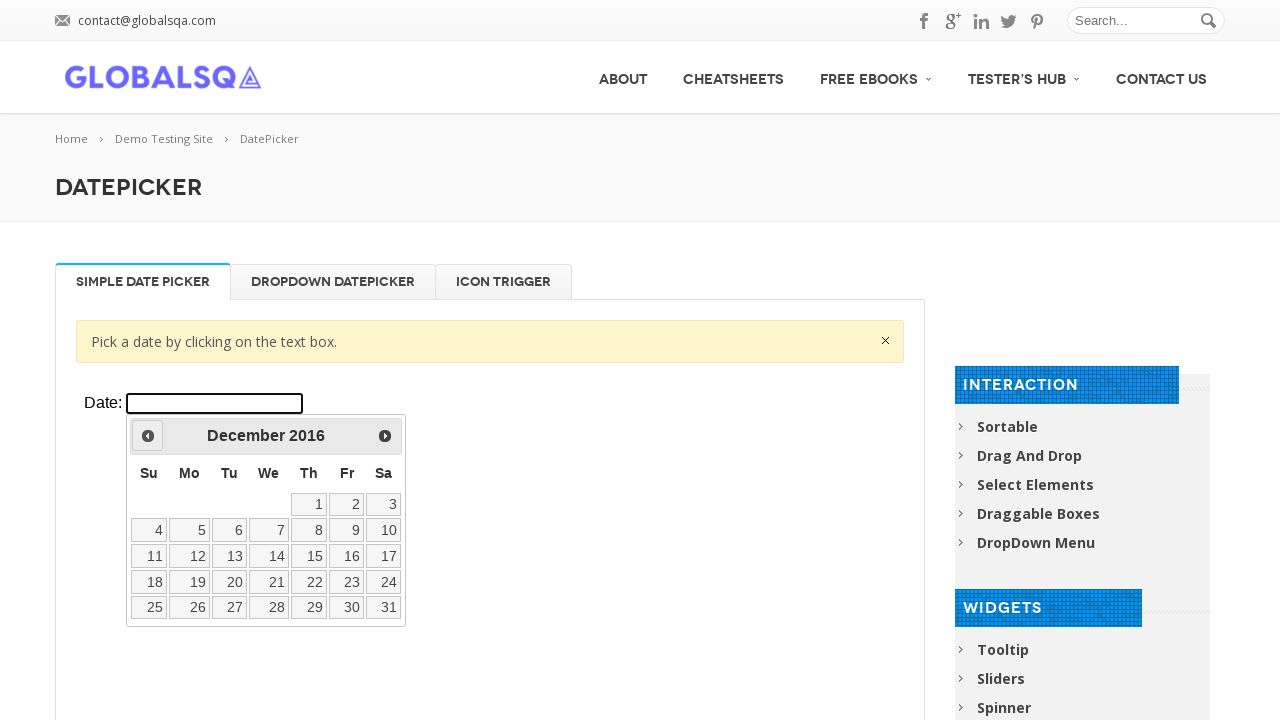

Clicked previous month button to navigate backwards at (148, 436) on xpath=//div[@class='resp-tabs-container']/div[1]/p/iframe >> internal:control=en
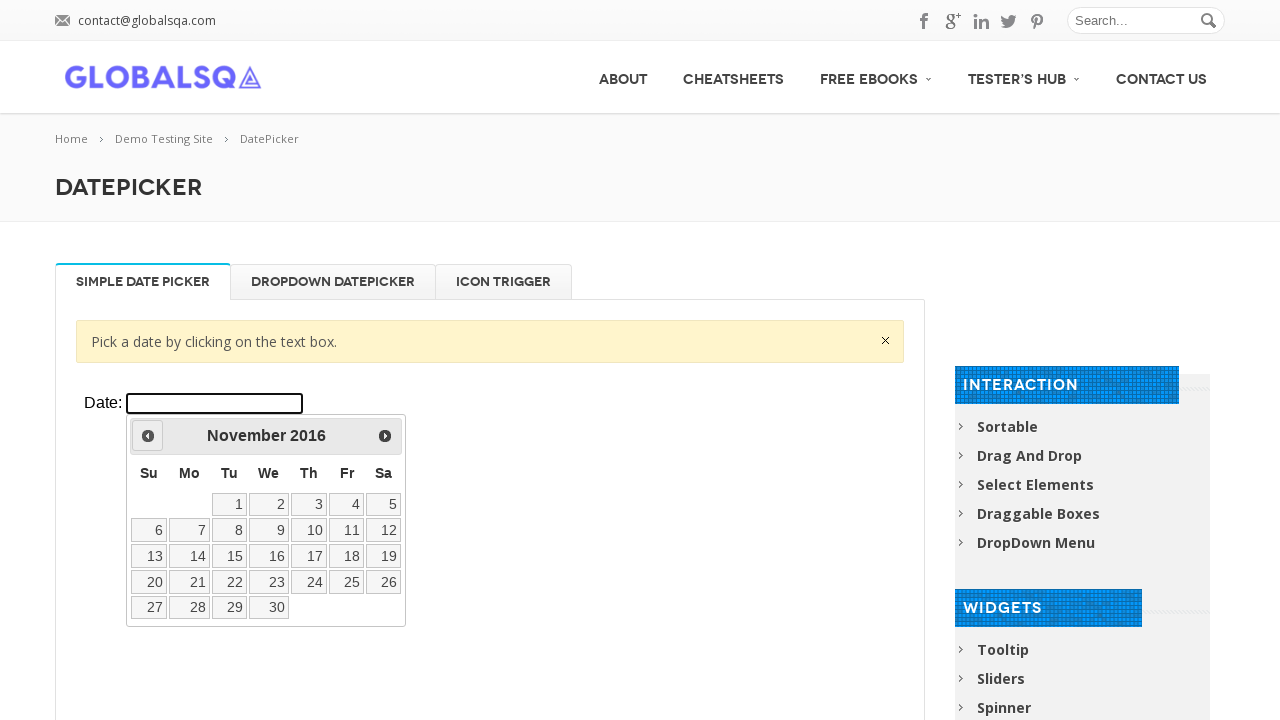

Retrieved current date: November 2016
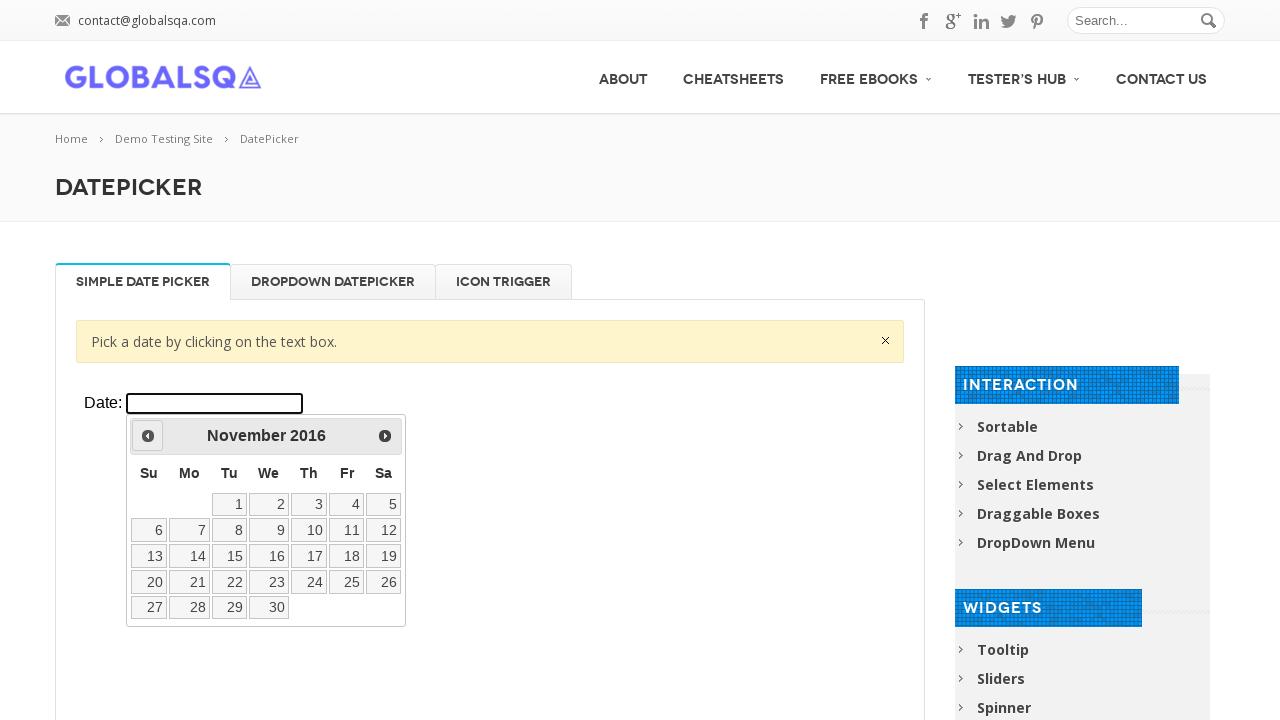

Clicked previous month button to navigate backwards at (148, 436) on xpath=//div[@class='resp-tabs-container']/div[1]/p/iframe >> internal:control=en
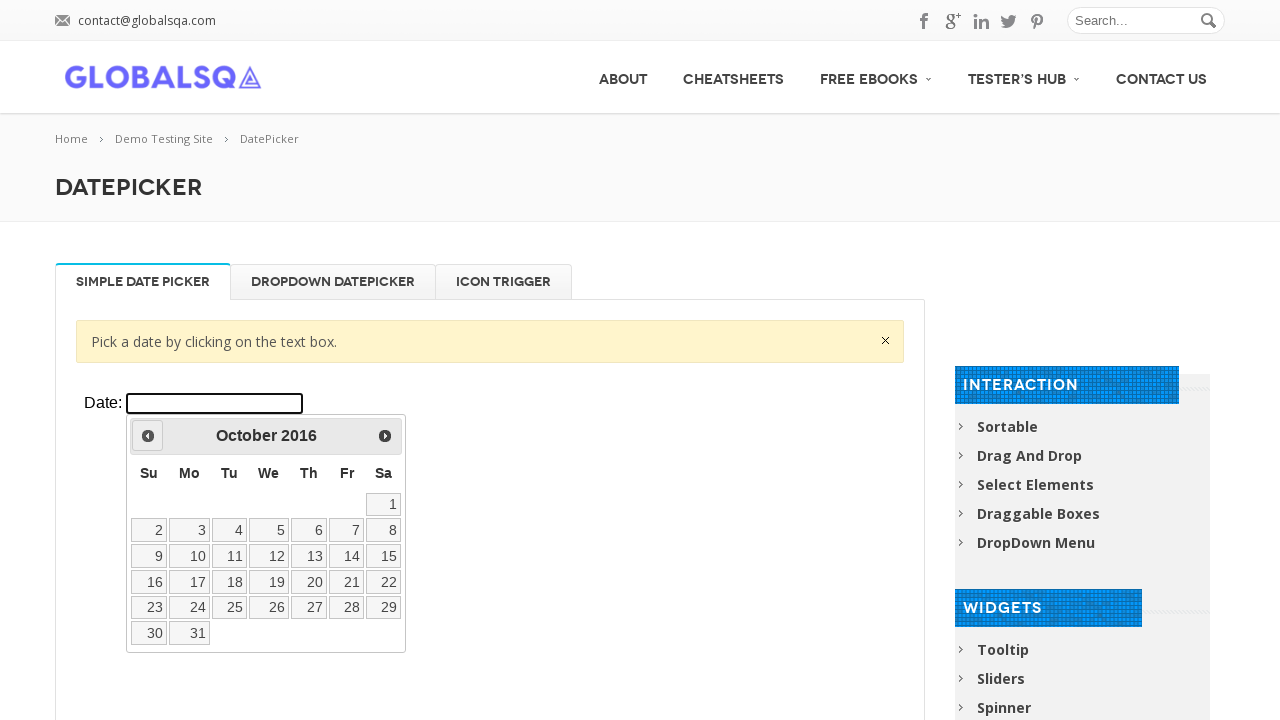

Retrieved current date: October 2016
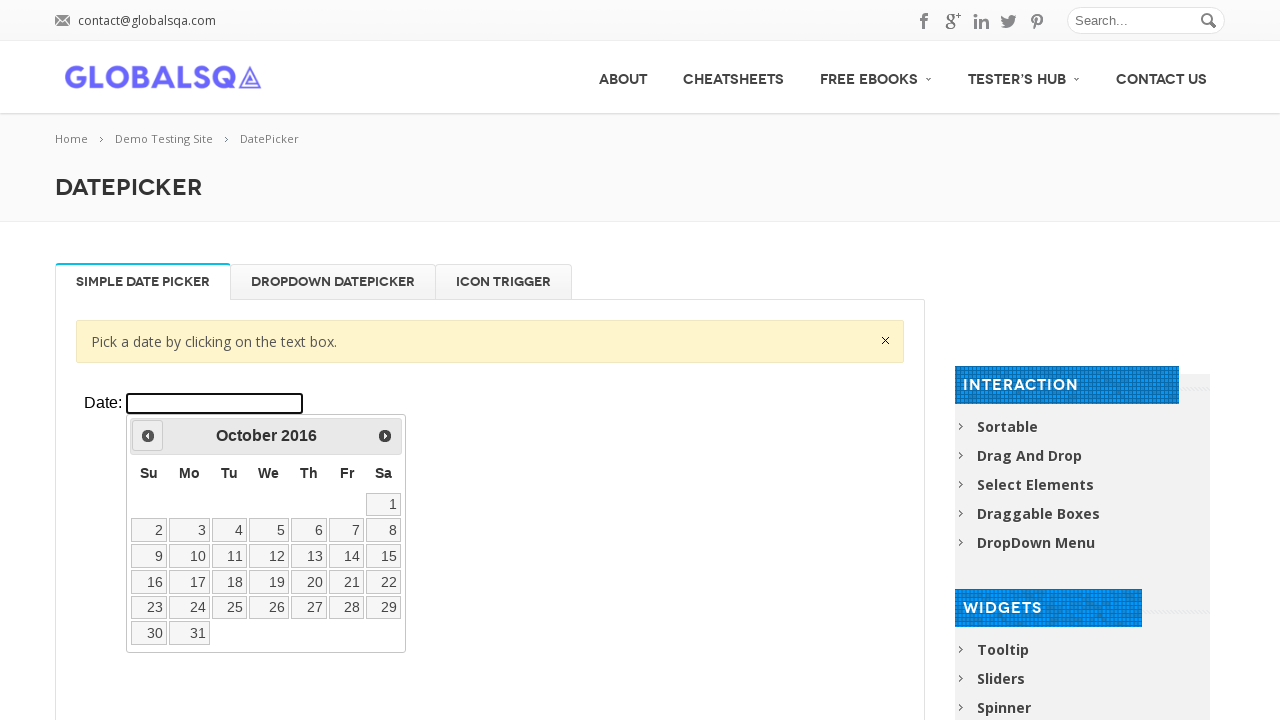

Clicked previous month button to navigate backwards at (148, 436) on xpath=//div[@class='resp-tabs-container']/div[1]/p/iframe >> internal:control=en
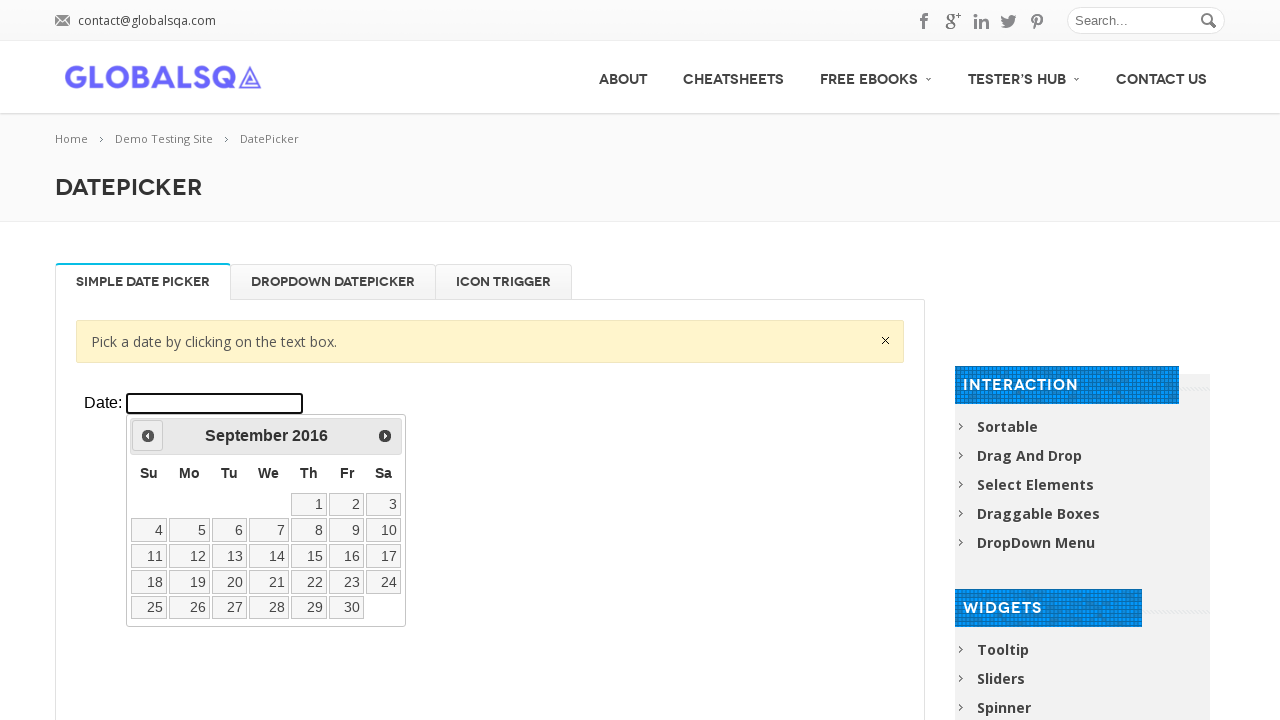

Retrieved current date: September 2016
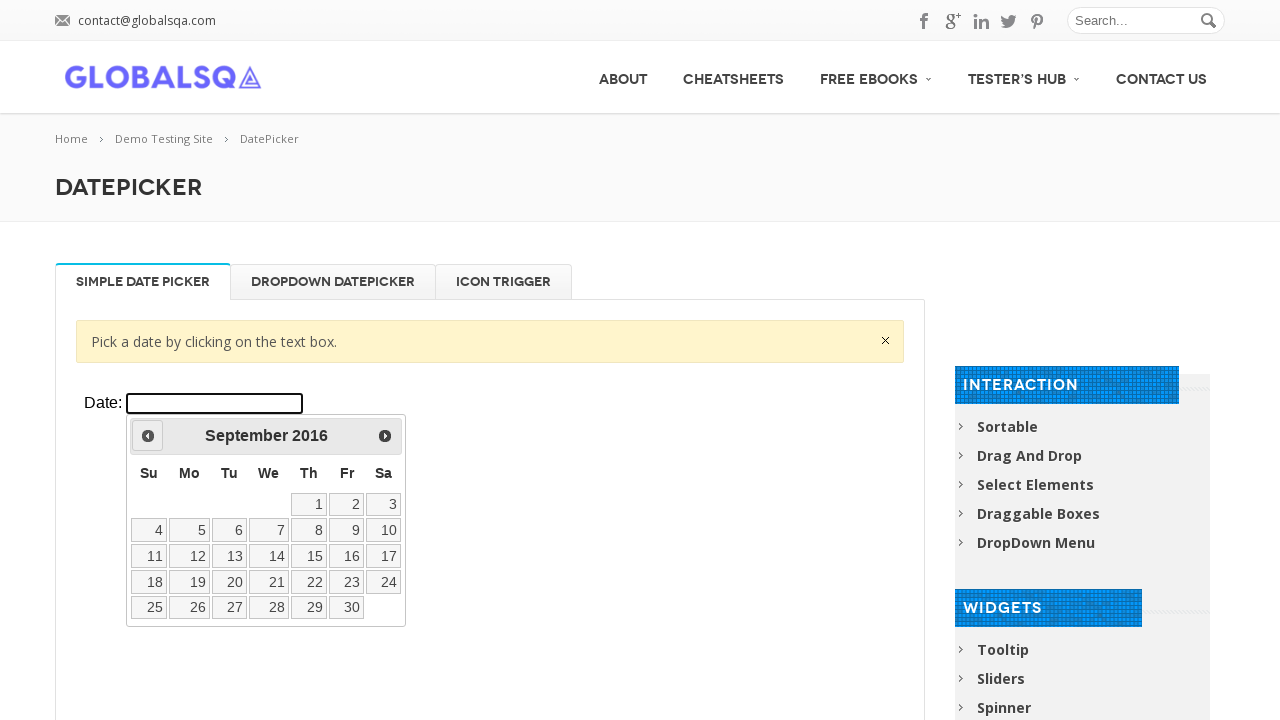

Clicked previous month button to navigate backwards at (148, 436) on xpath=//div[@class='resp-tabs-container']/div[1]/p/iframe >> internal:control=en
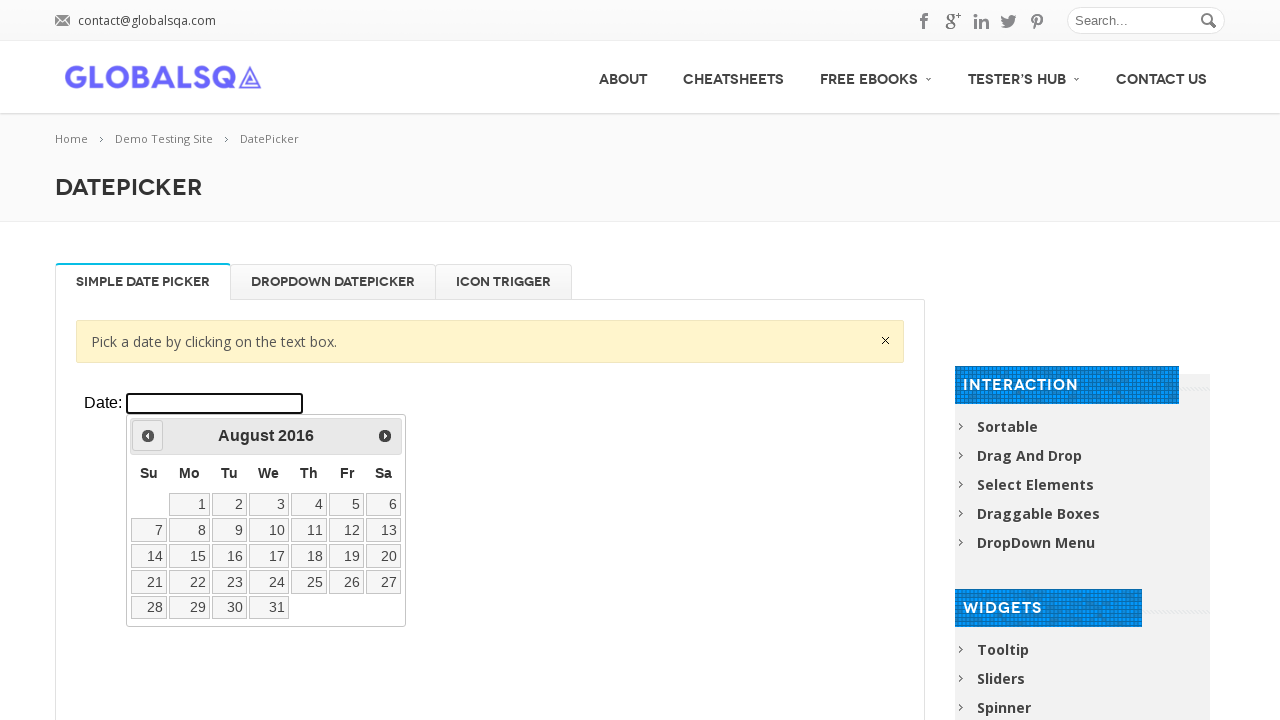

Retrieved current date: August 2016
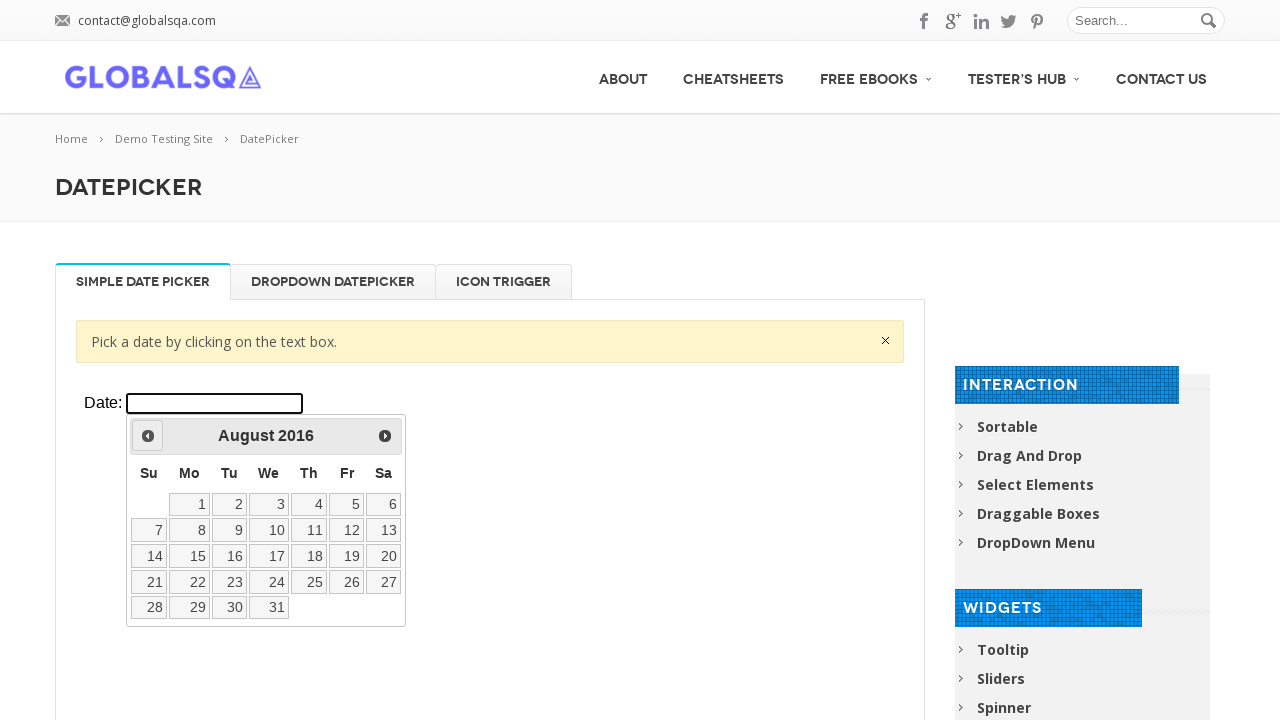

Clicked previous month button to navigate backwards at (148, 436) on xpath=//div[@class='resp-tabs-container']/div[1]/p/iframe >> internal:control=en
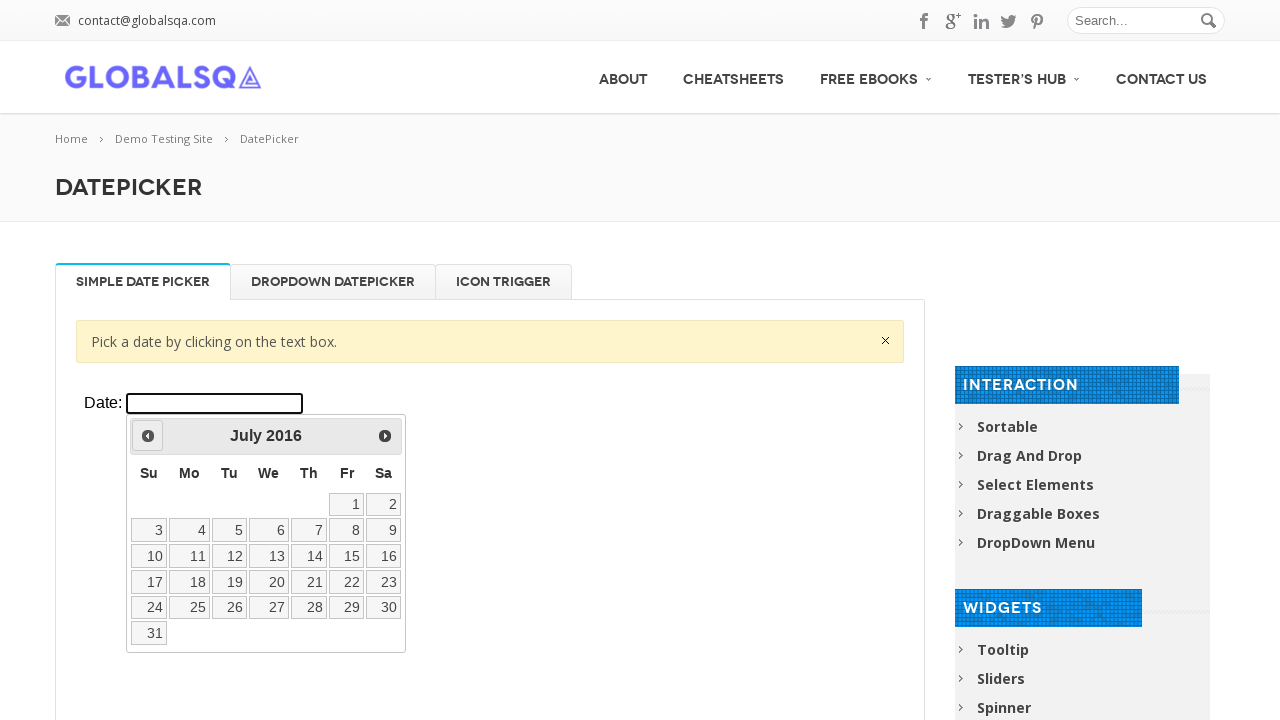

Retrieved current date: July 2016
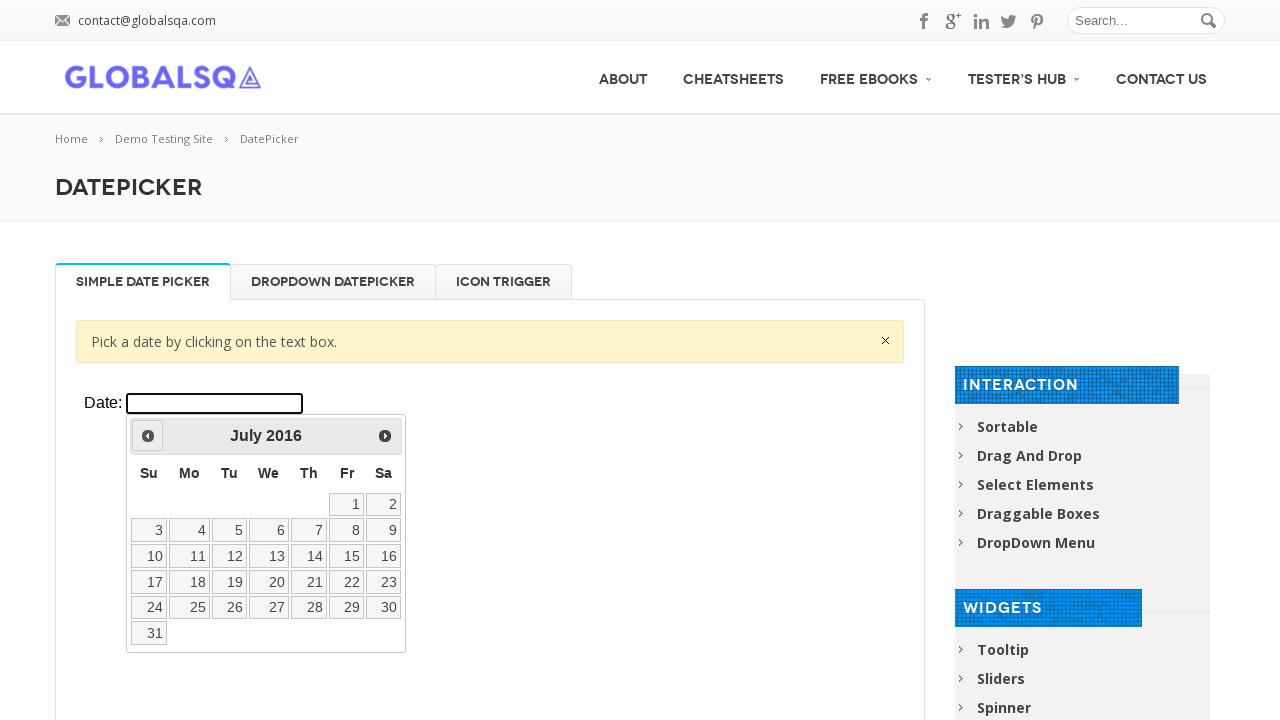

Clicked previous month button to navigate backwards at (148, 436) on xpath=//div[@class='resp-tabs-container']/div[1]/p/iframe >> internal:control=en
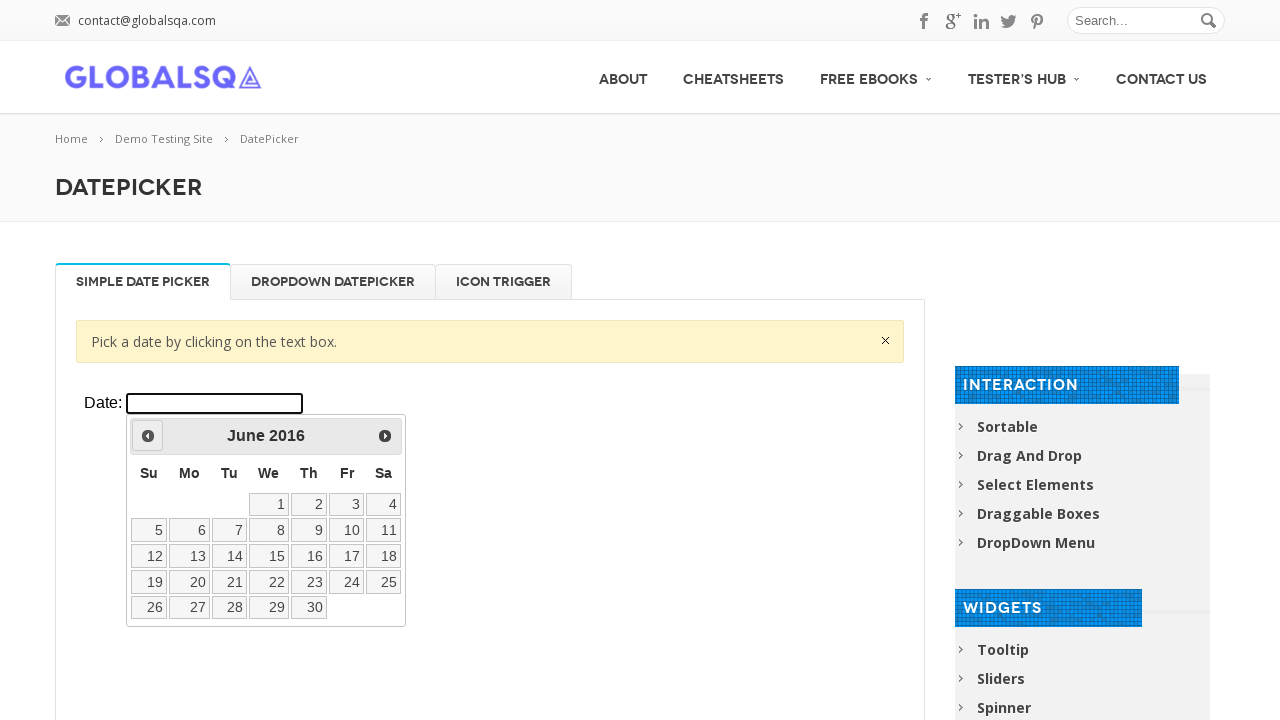

Retrieved current date: June 2016
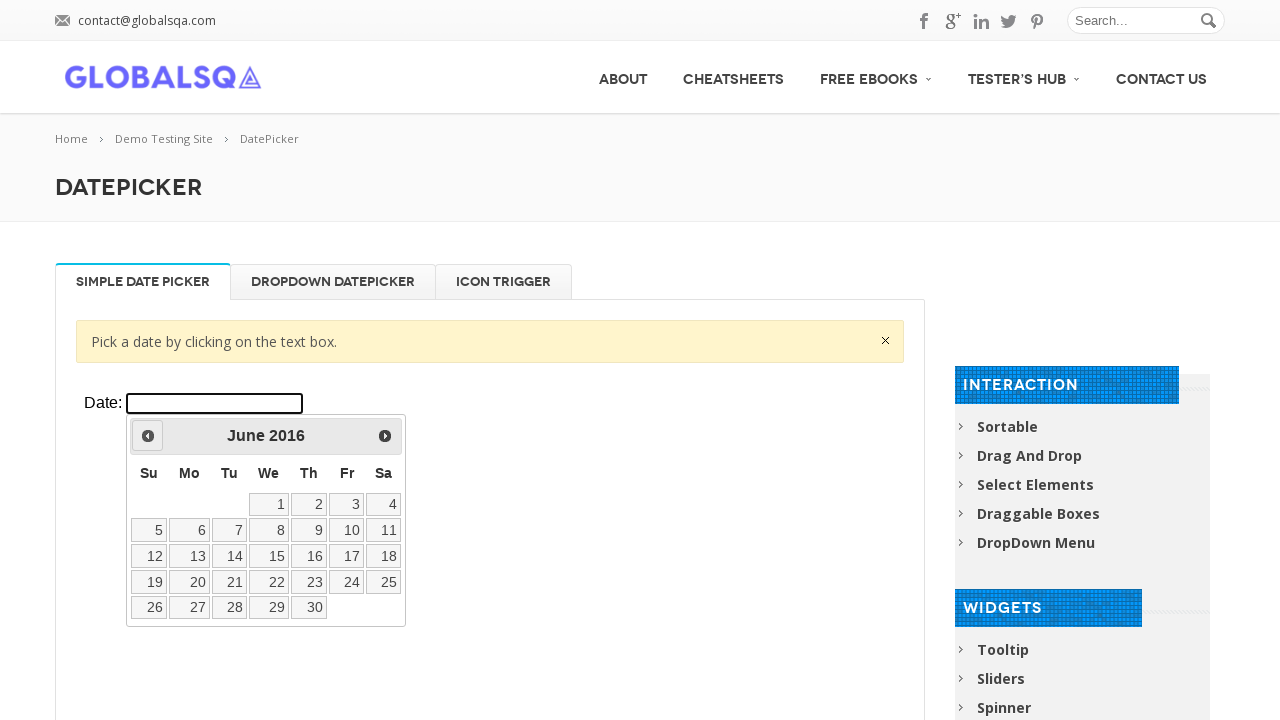

Clicked previous month button to navigate backwards at (148, 436) on xpath=//div[@class='resp-tabs-container']/div[1]/p/iframe >> internal:control=en
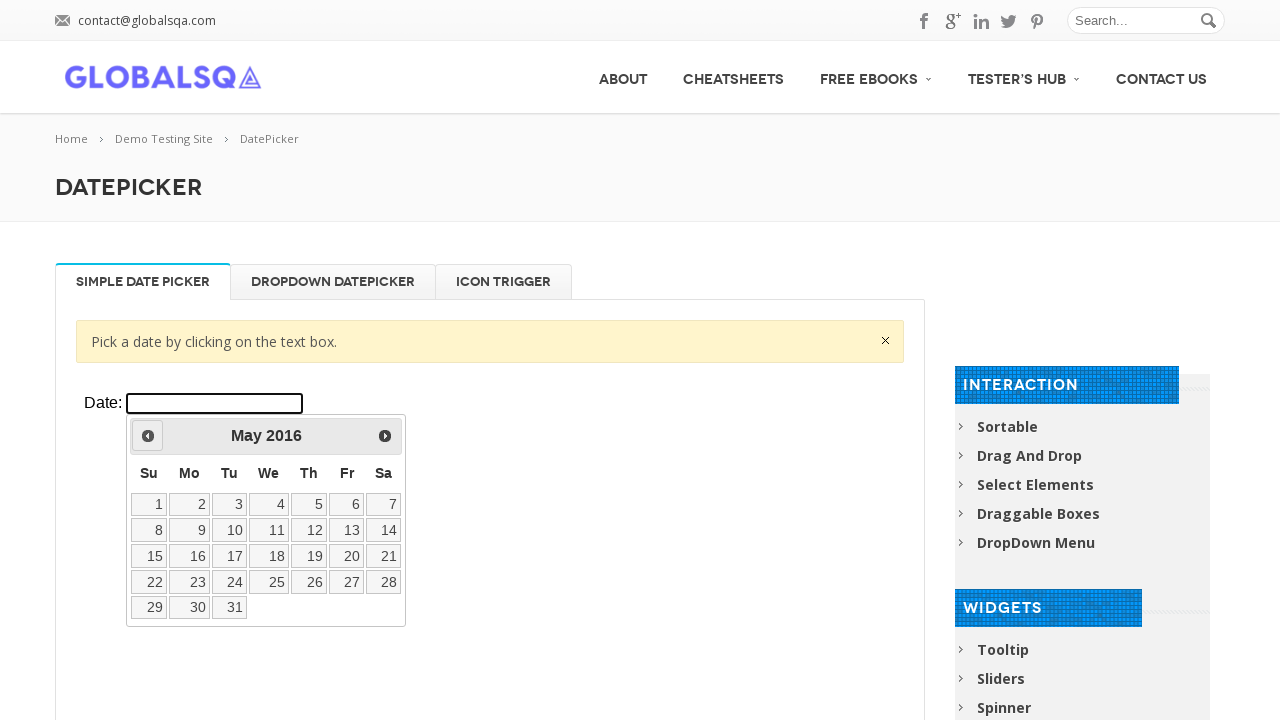

Retrieved current date: May 2016
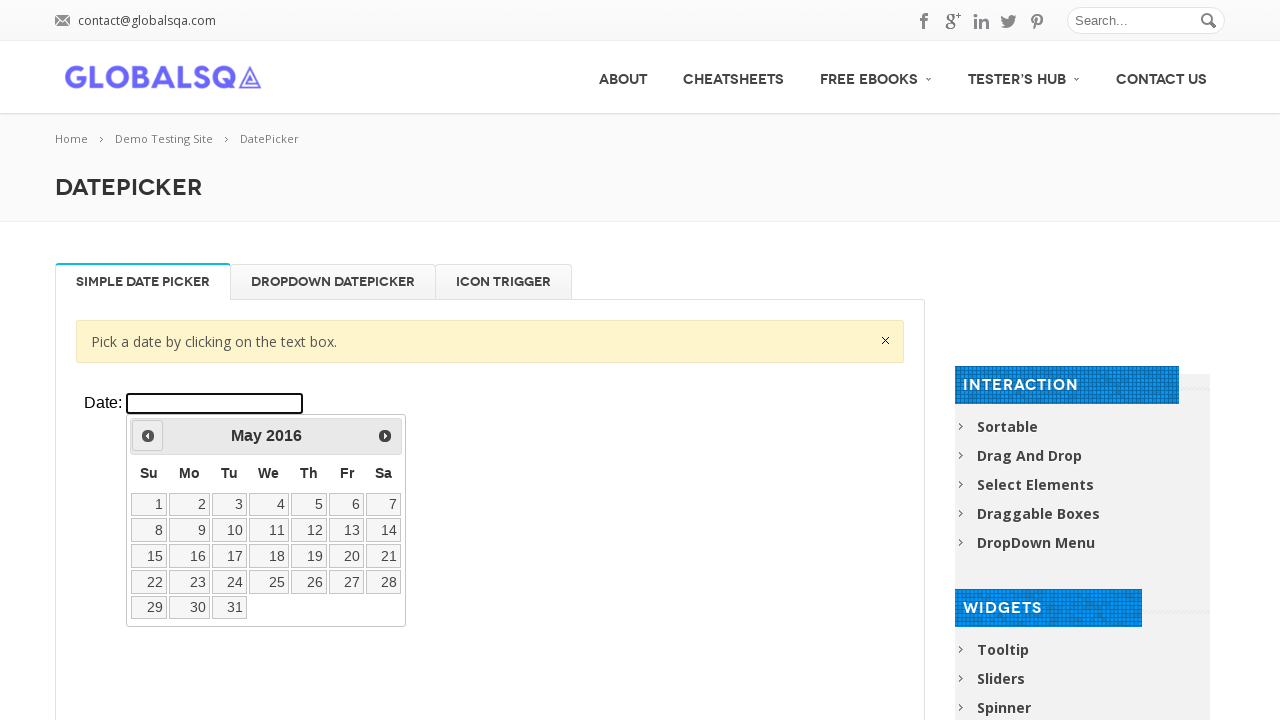

Clicked previous month button to navigate backwards at (148, 436) on xpath=//div[@class='resp-tabs-container']/div[1]/p/iframe >> internal:control=en
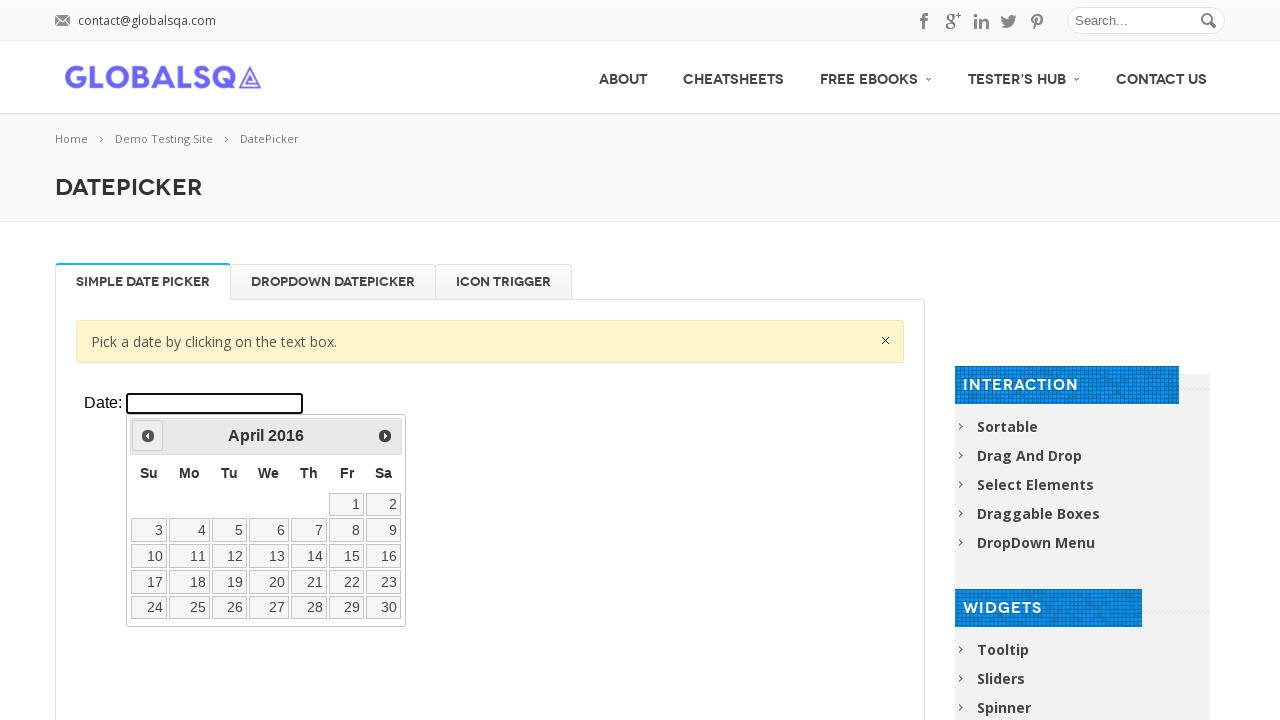

Retrieved current date: April 2016
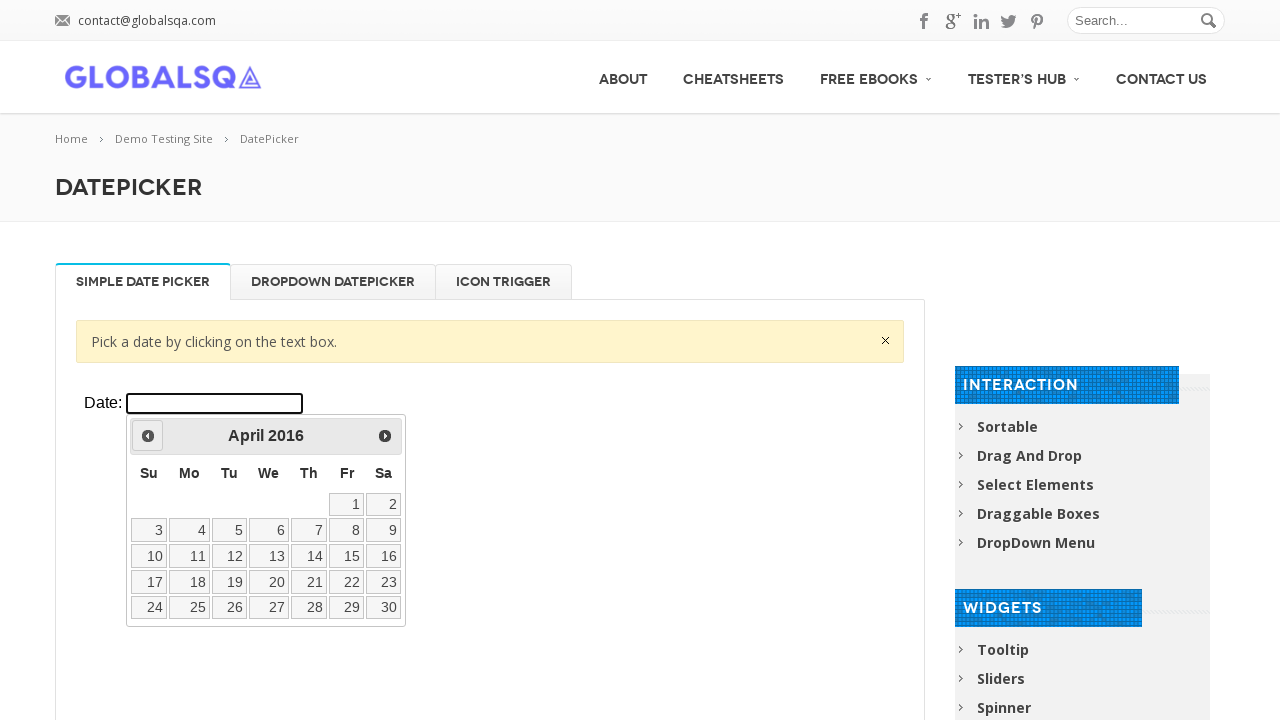

Clicked previous month button to navigate backwards at (148, 436) on xpath=//div[@class='resp-tabs-container']/div[1]/p/iframe >> internal:control=en
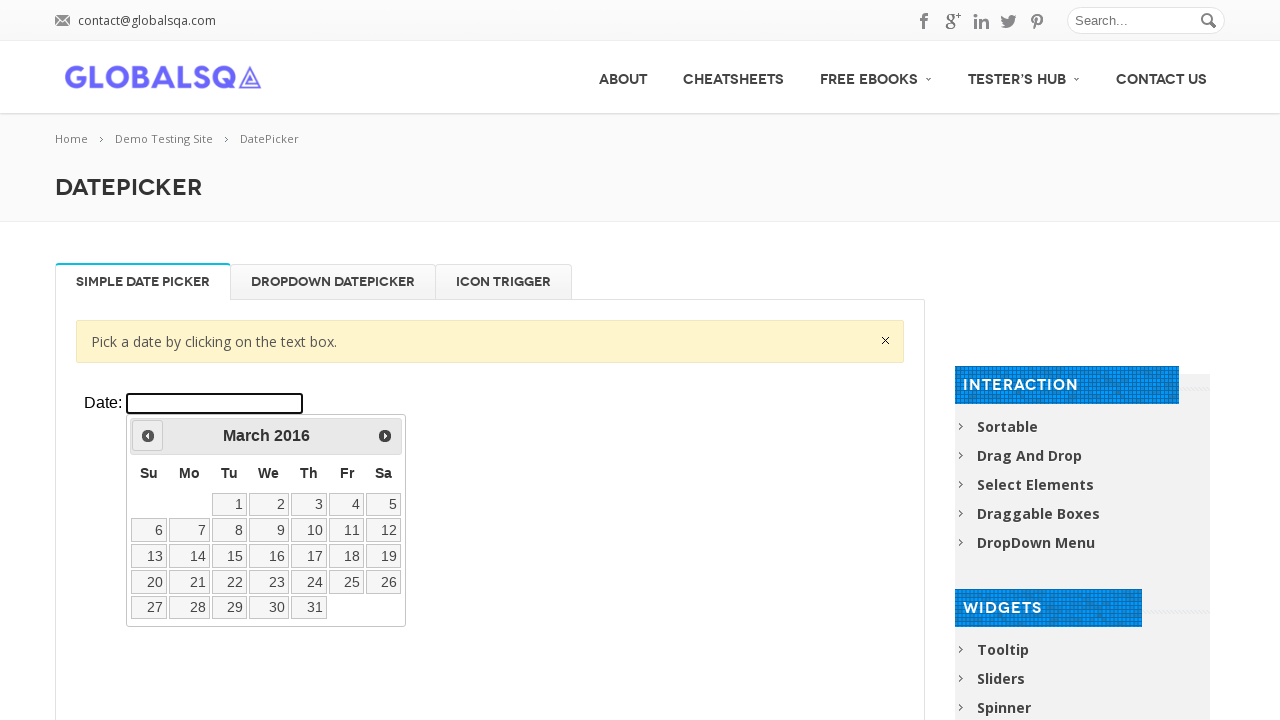

Retrieved current date: March 2016
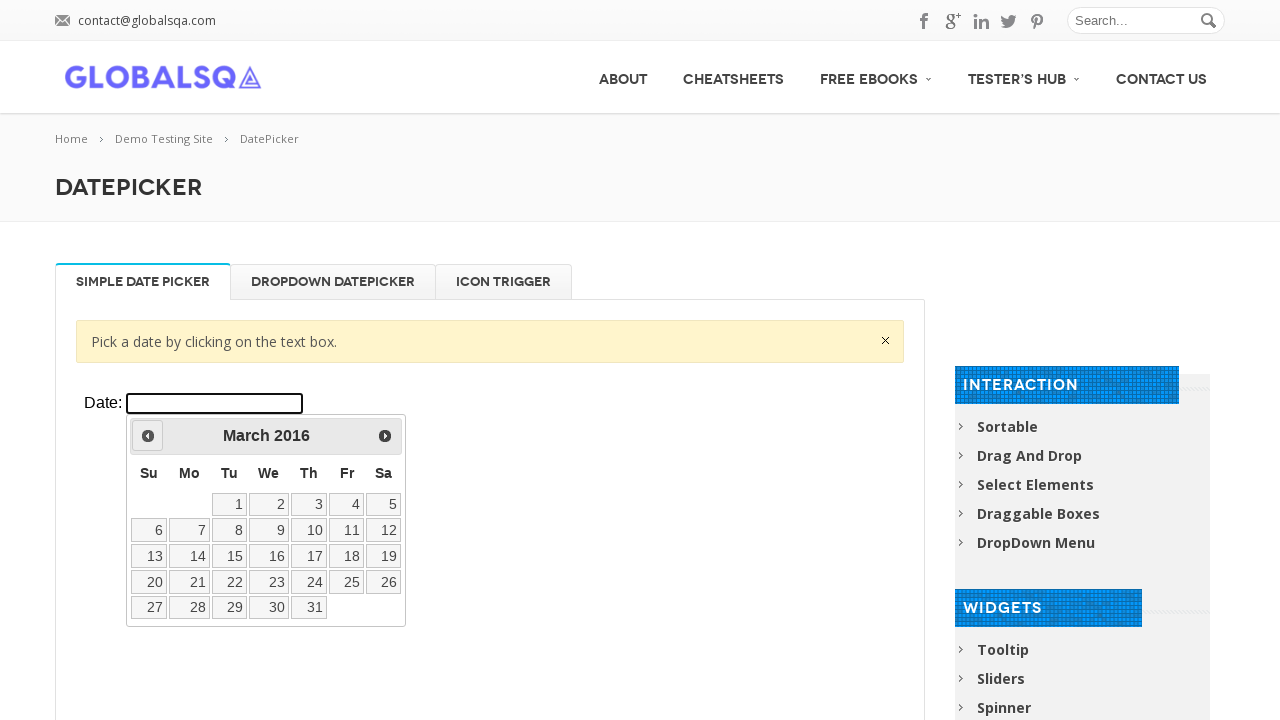

Clicked previous month button to navigate backwards at (148, 436) on xpath=//div[@class='resp-tabs-container']/div[1]/p/iframe >> internal:control=en
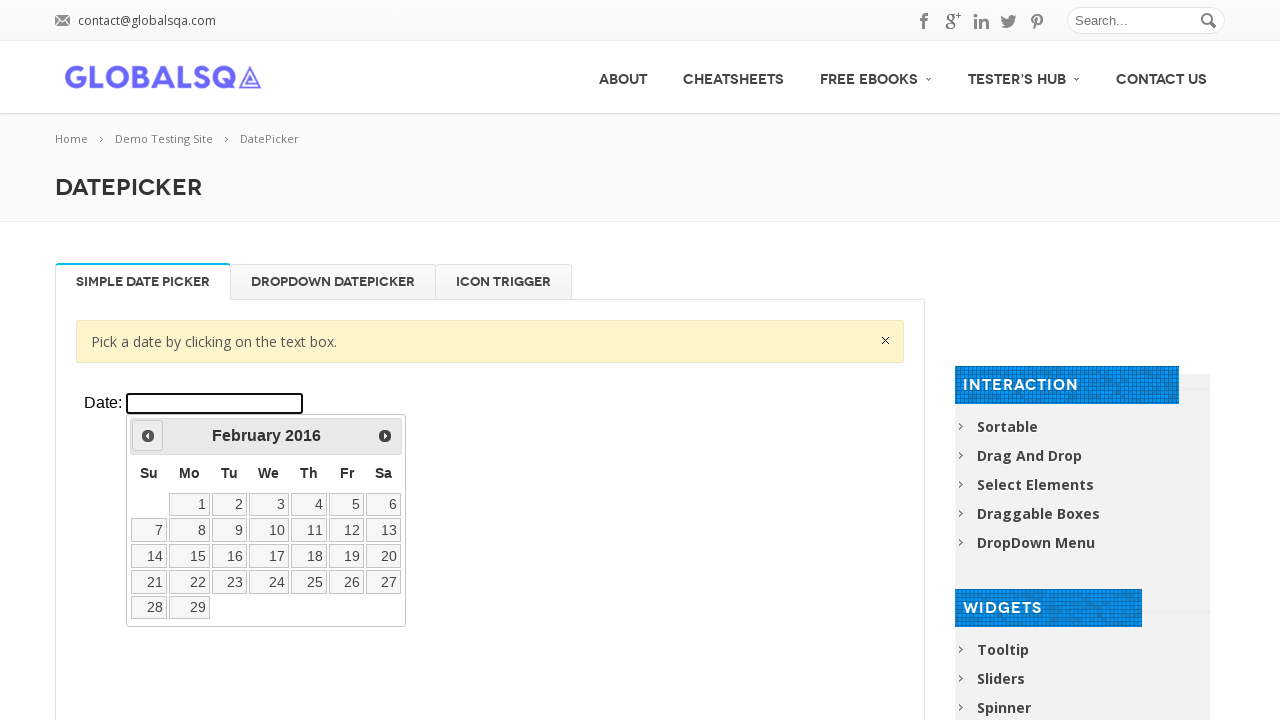

Retrieved current date: February 2016
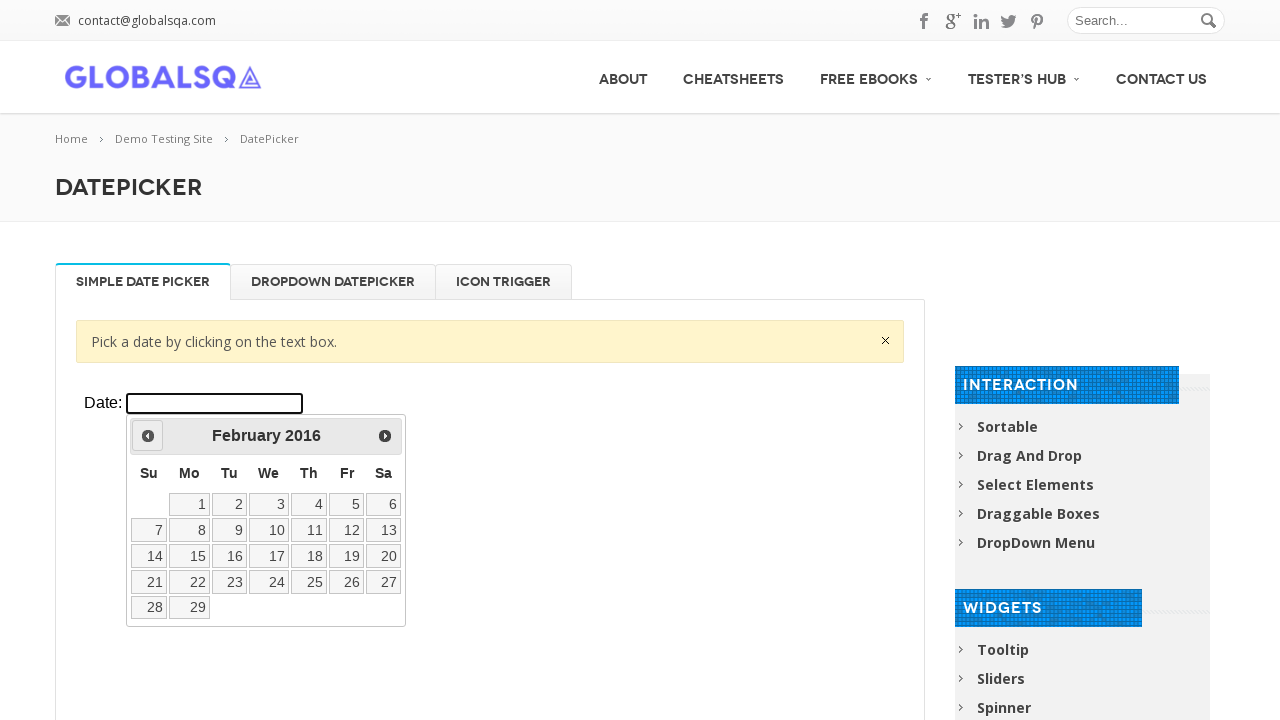

Clicked previous month button to navigate backwards at (148, 436) on xpath=//div[@class='resp-tabs-container']/div[1]/p/iframe >> internal:control=en
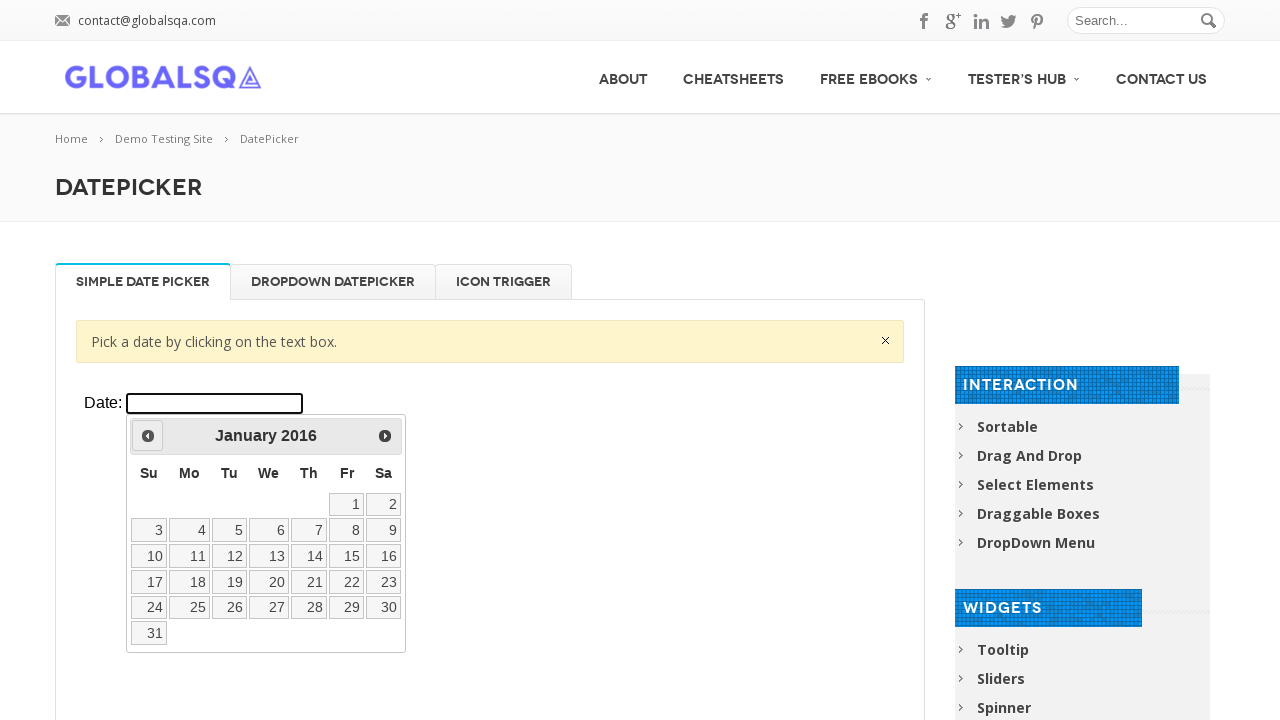

Retrieved current date: January 2016
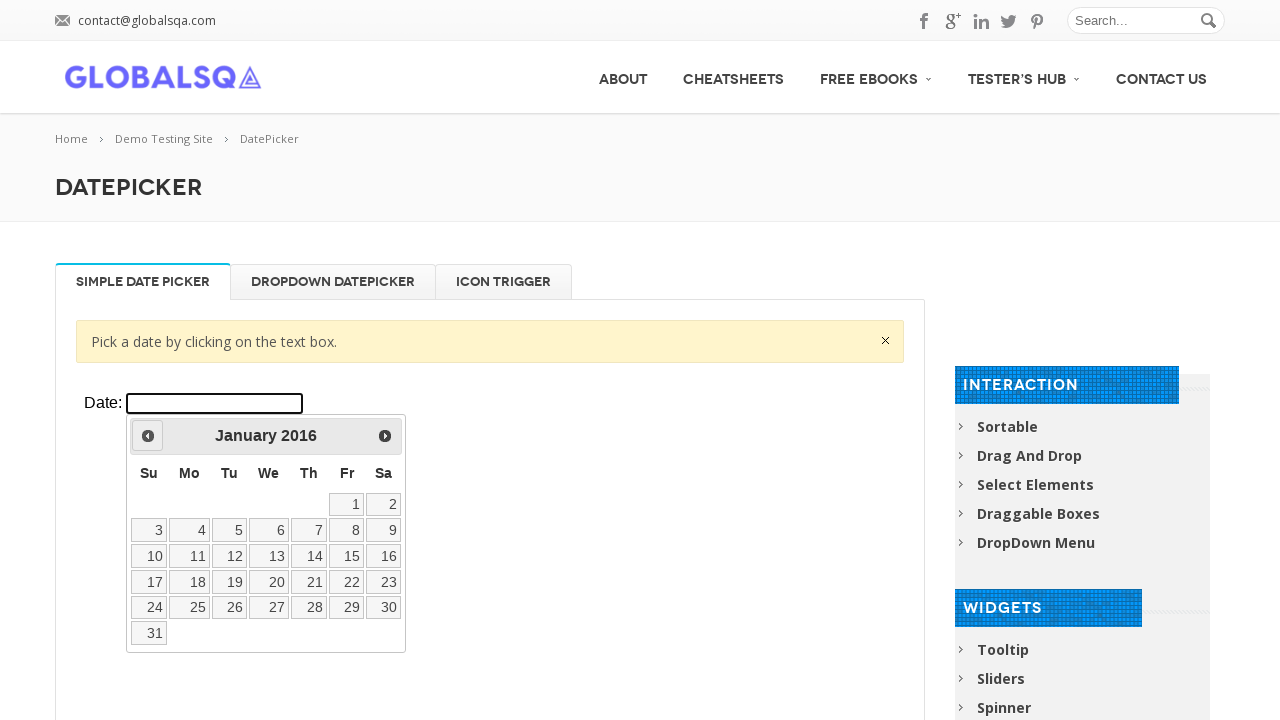

Clicked previous month button to navigate backwards at (148, 436) on xpath=//div[@class='resp-tabs-container']/div[1]/p/iframe >> internal:control=en
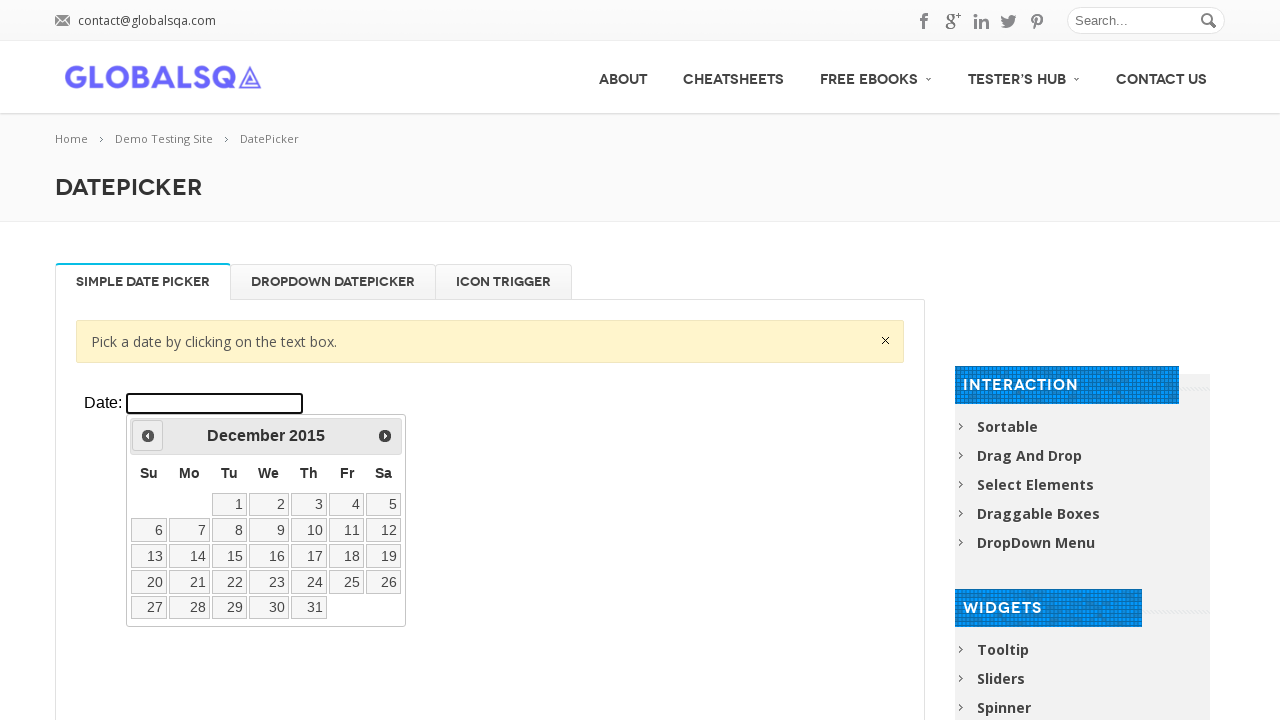

Retrieved current date: December 2015
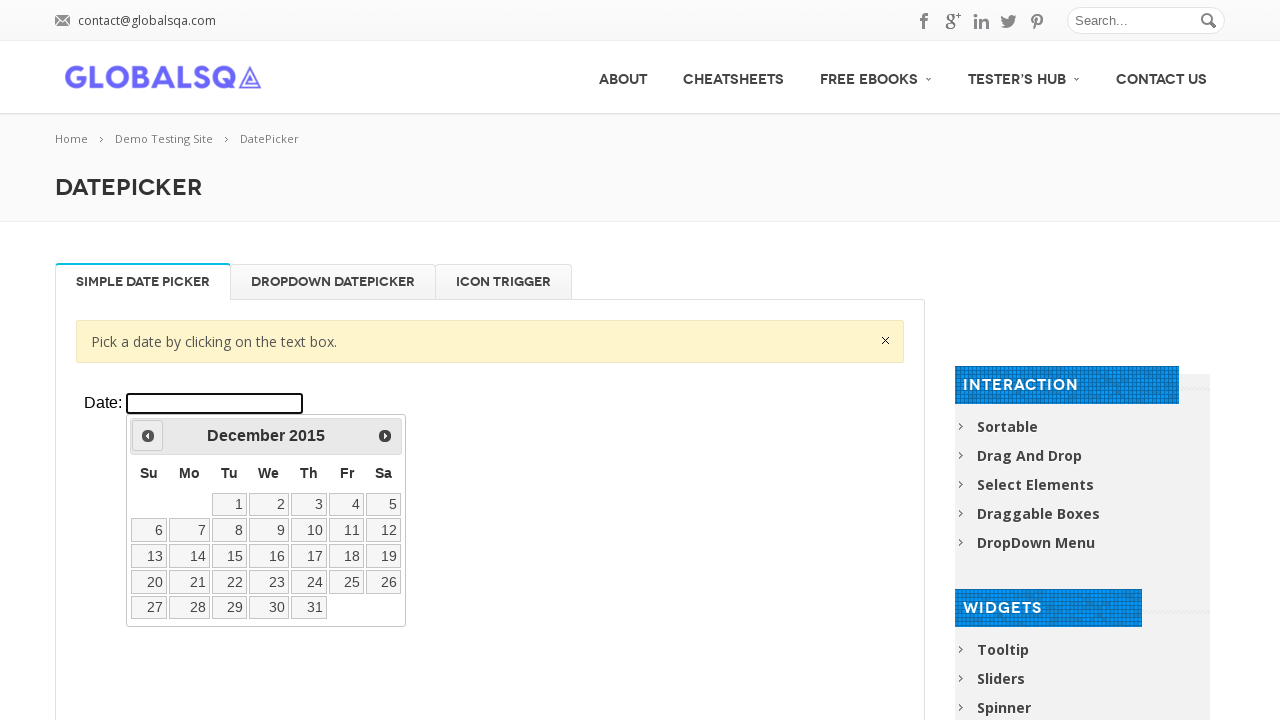

Clicked previous month button to navigate backwards at (148, 436) on xpath=//div[@class='resp-tabs-container']/div[1]/p/iframe >> internal:control=en
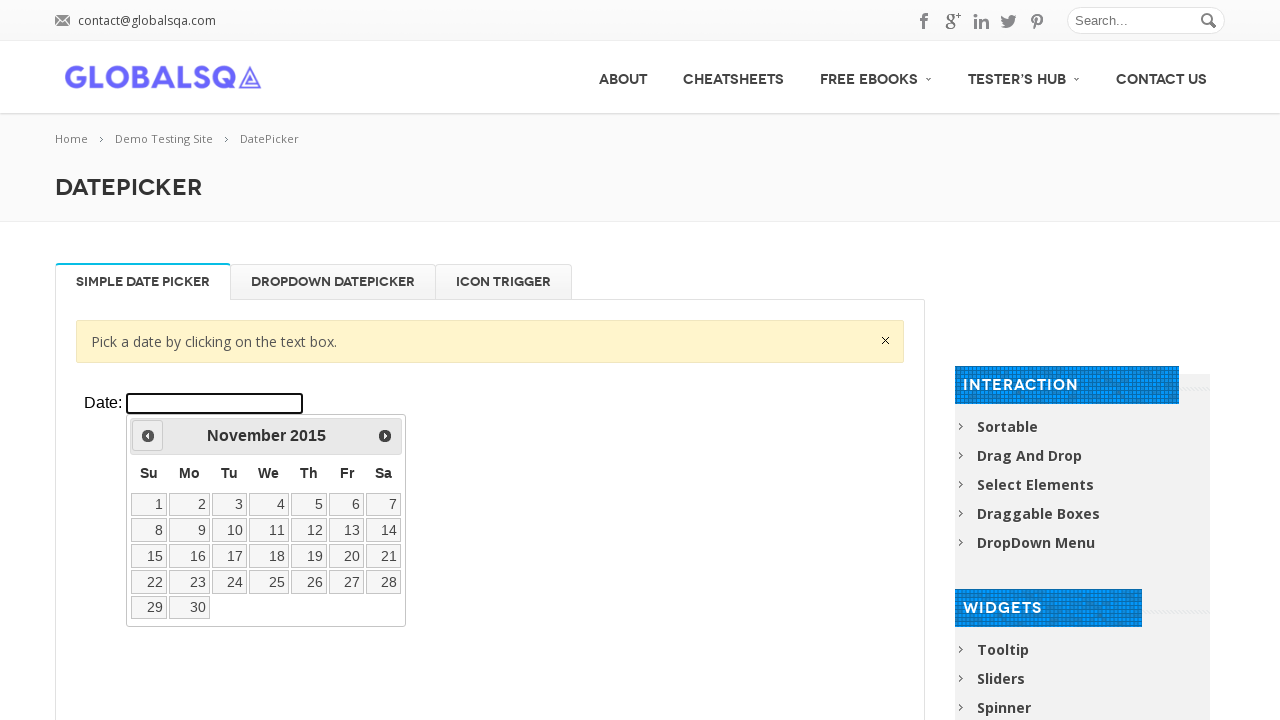

Retrieved current date: November 2015
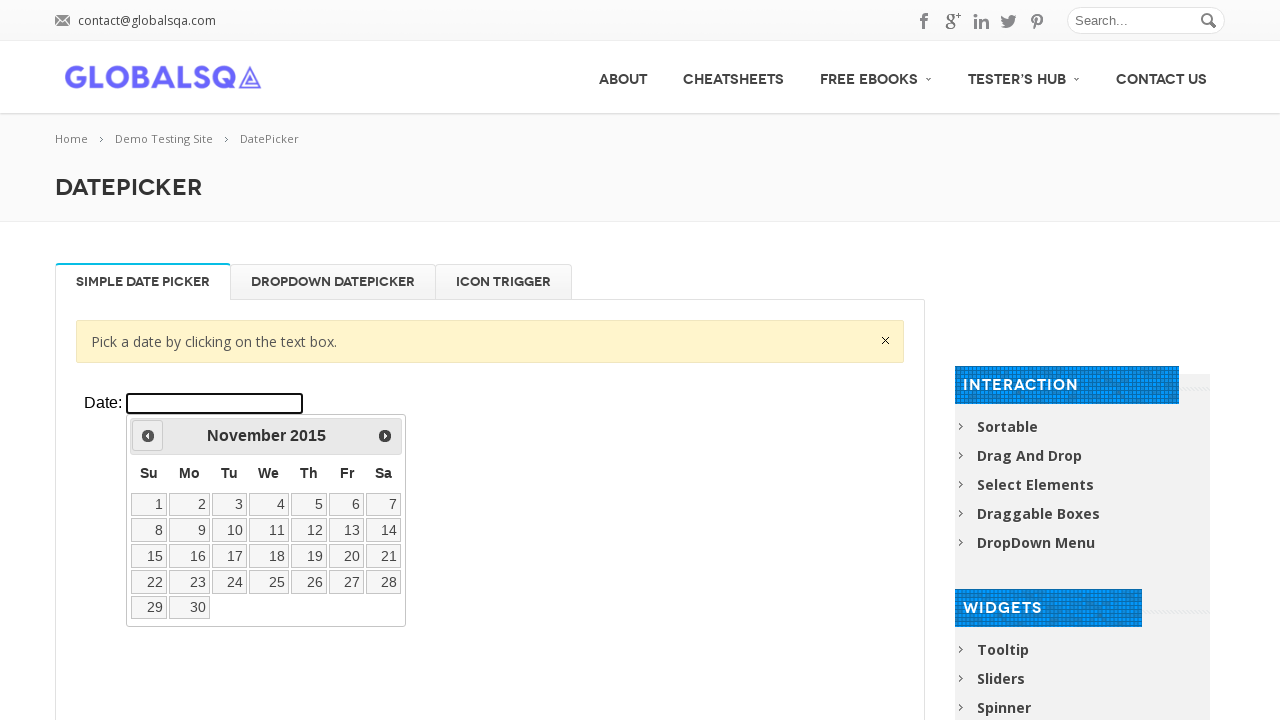

Clicked previous month button to navigate backwards at (148, 436) on xpath=//div[@class='resp-tabs-container']/div[1]/p/iframe >> internal:control=en
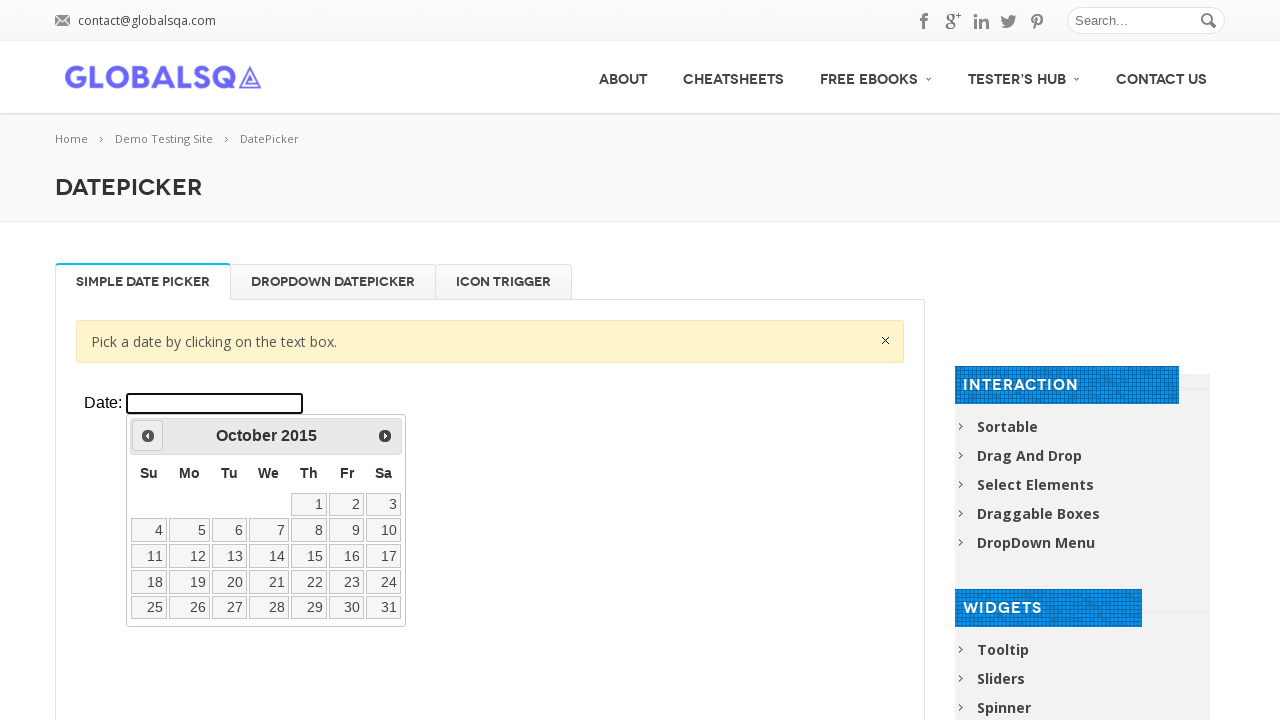

Retrieved current date: October 2015
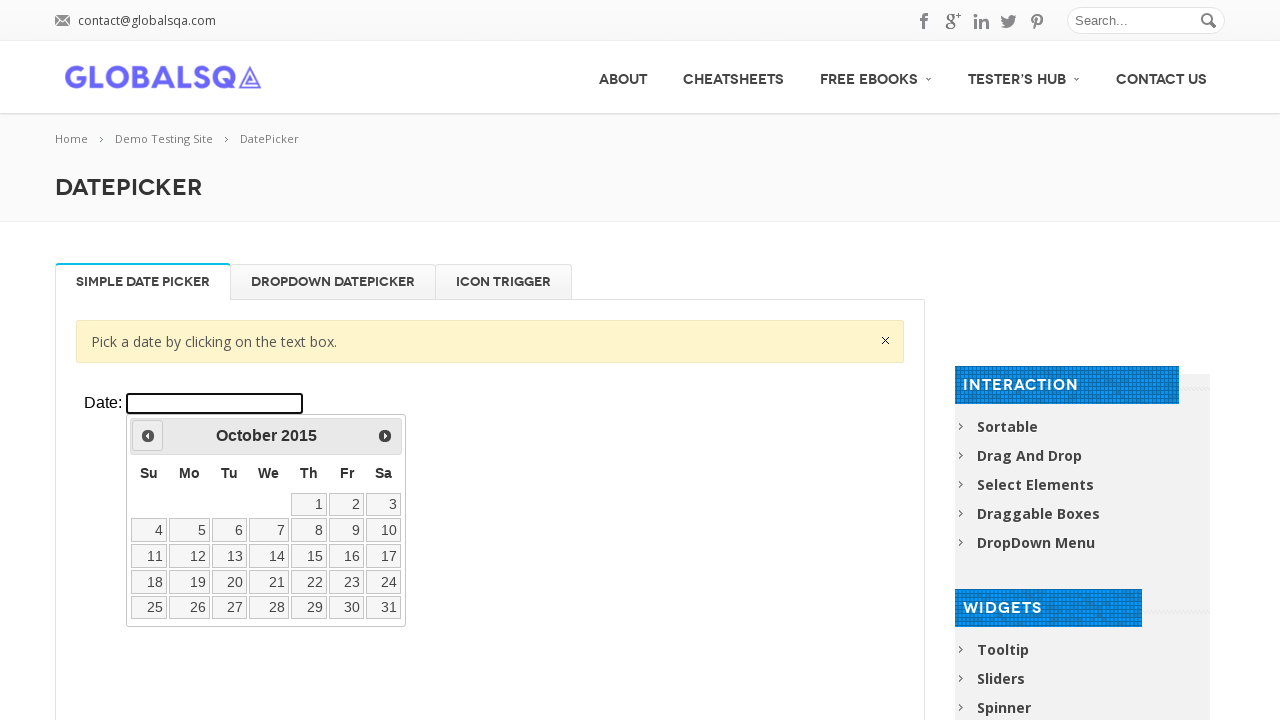

Clicked previous month button to navigate backwards at (148, 436) on xpath=//div[@class='resp-tabs-container']/div[1]/p/iframe >> internal:control=en
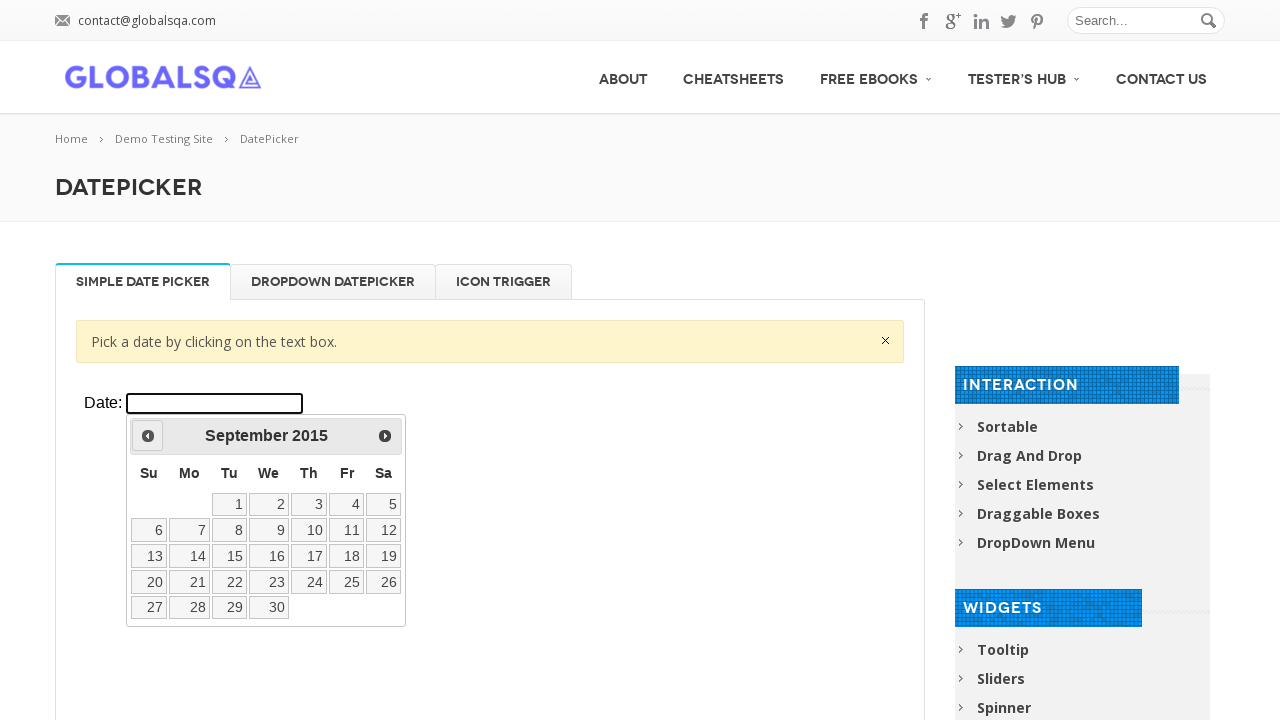

Retrieved current date: September 2015
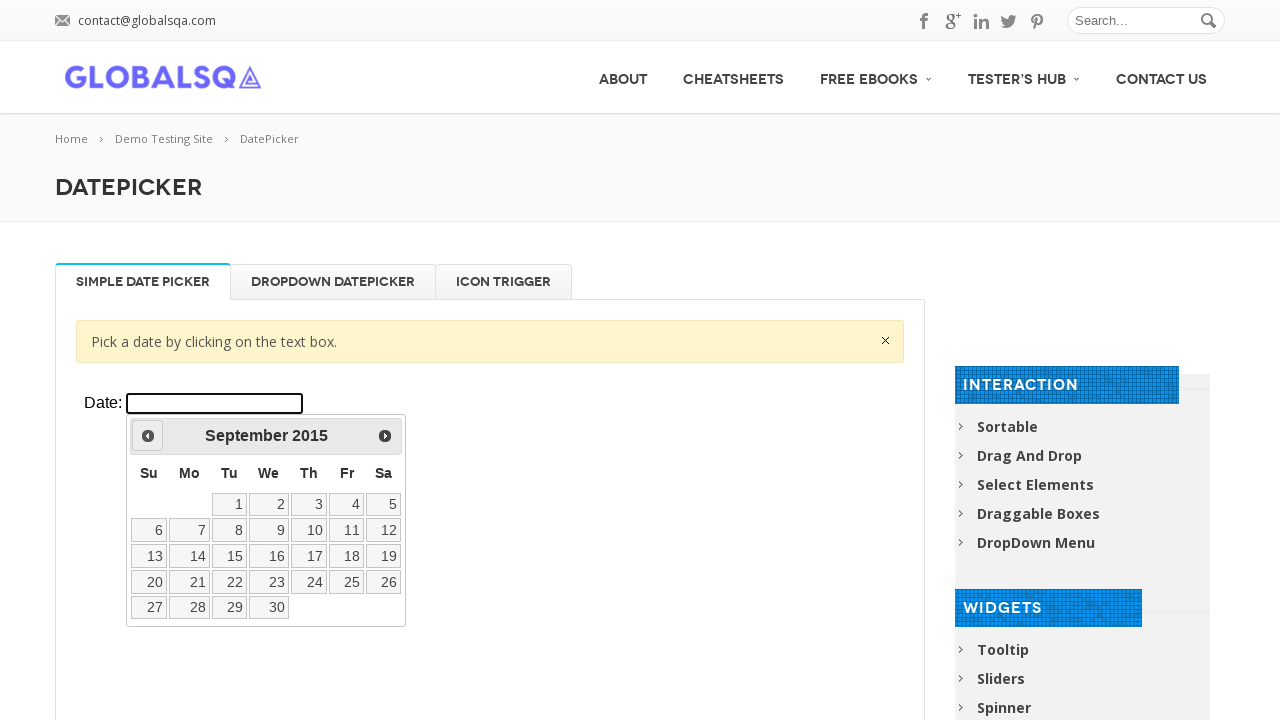

Clicked previous month button to navigate backwards at (148, 436) on xpath=//div[@class='resp-tabs-container']/div[1]/p/iframe >> internal:control=en
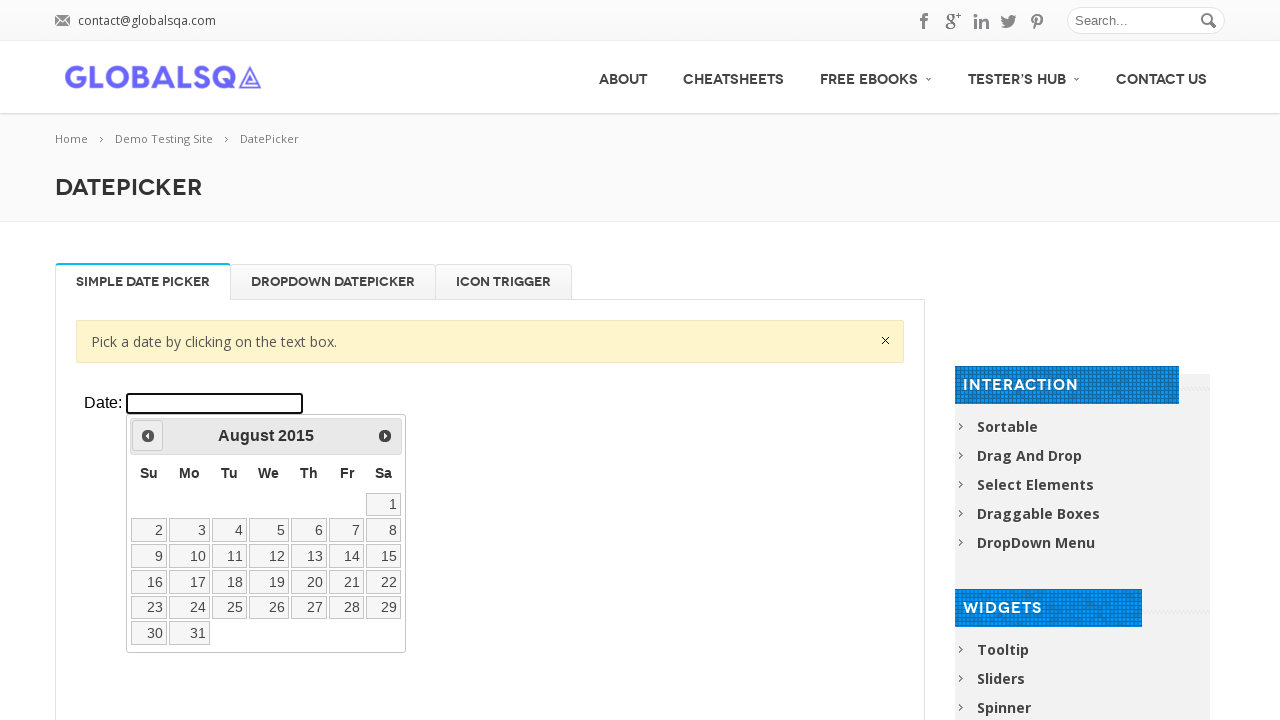

Retrieved current date: August 2015
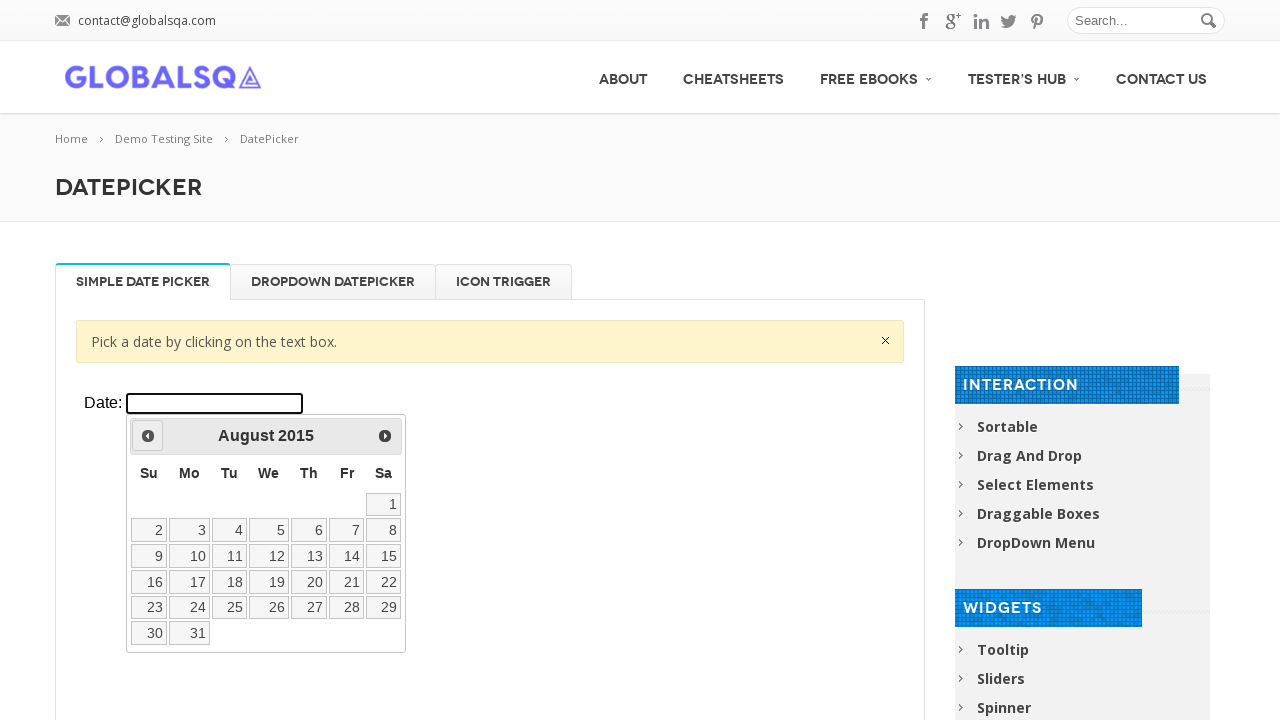

Clicked previous month button to navigate backwards at (148, 436) on xpath=//div[@class='resp-tabs-container']/div[1]/p/iframe >> internal:control=en
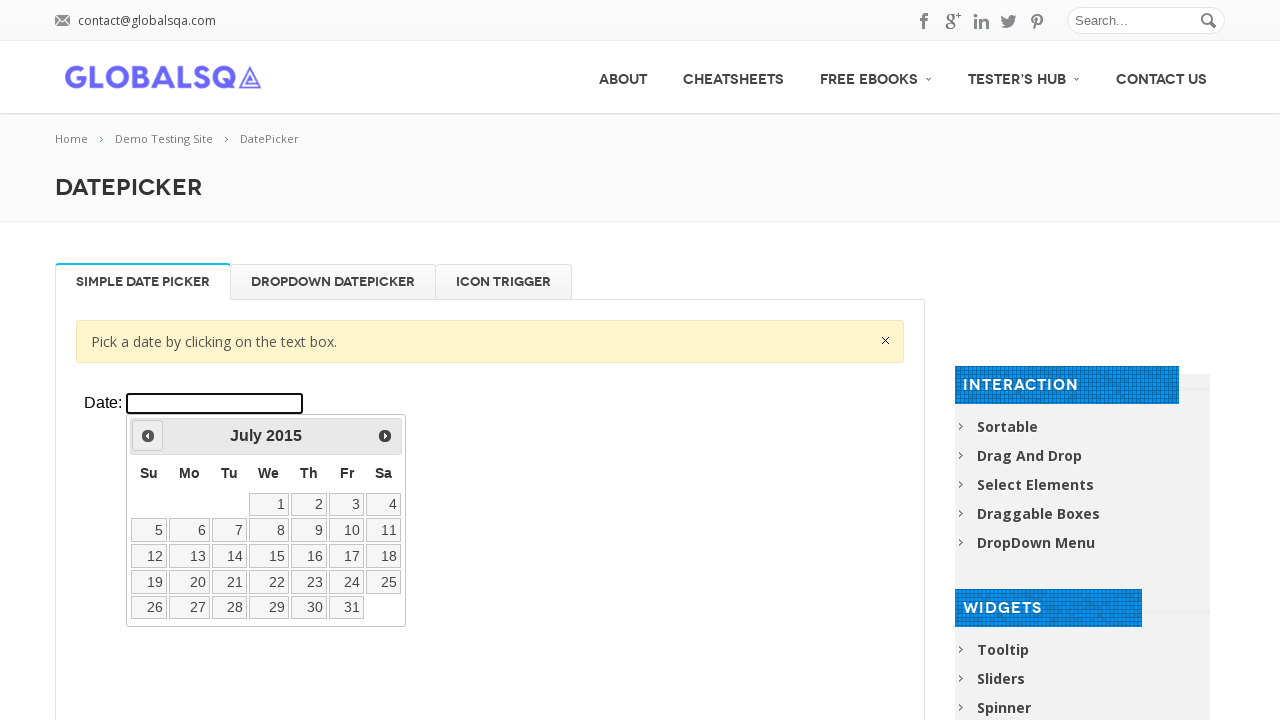

Retrieved current date: July 2015
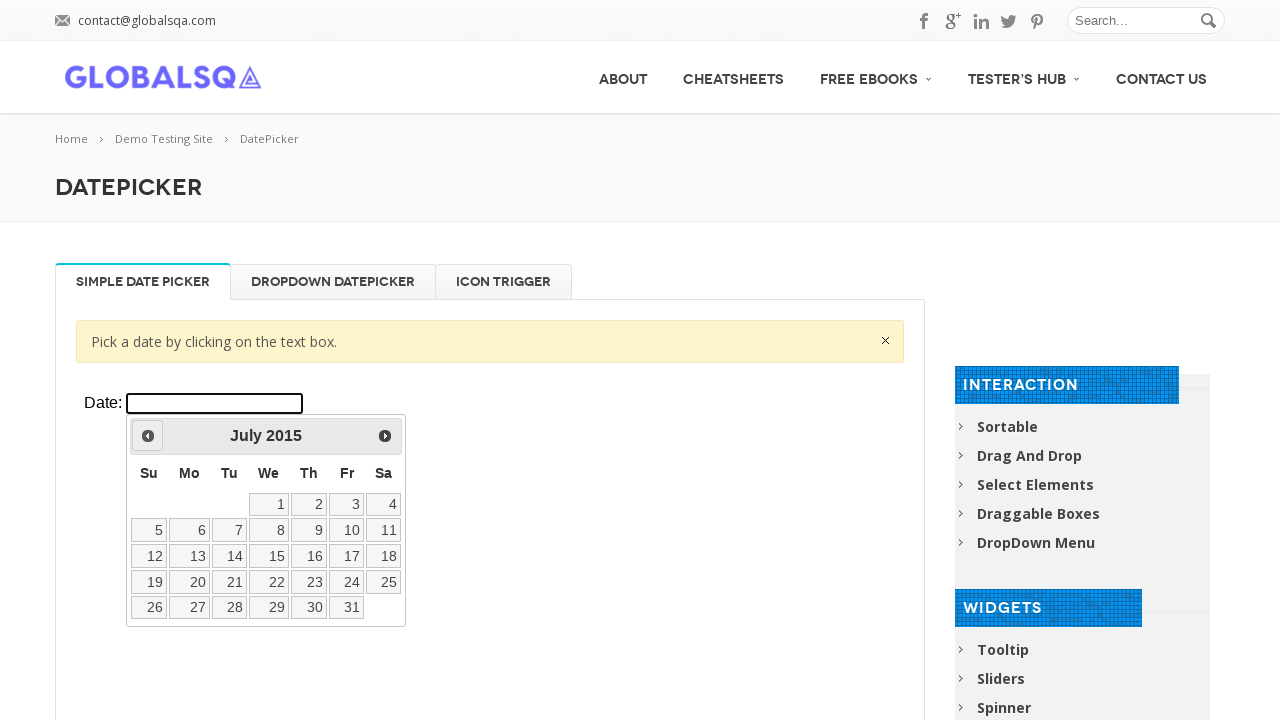

Clicked previous month button to navigate backwards at (148, 436) on xpath=//div[@class='resp-tabs-container']/div[1]/p/iframe >> internal:control=en
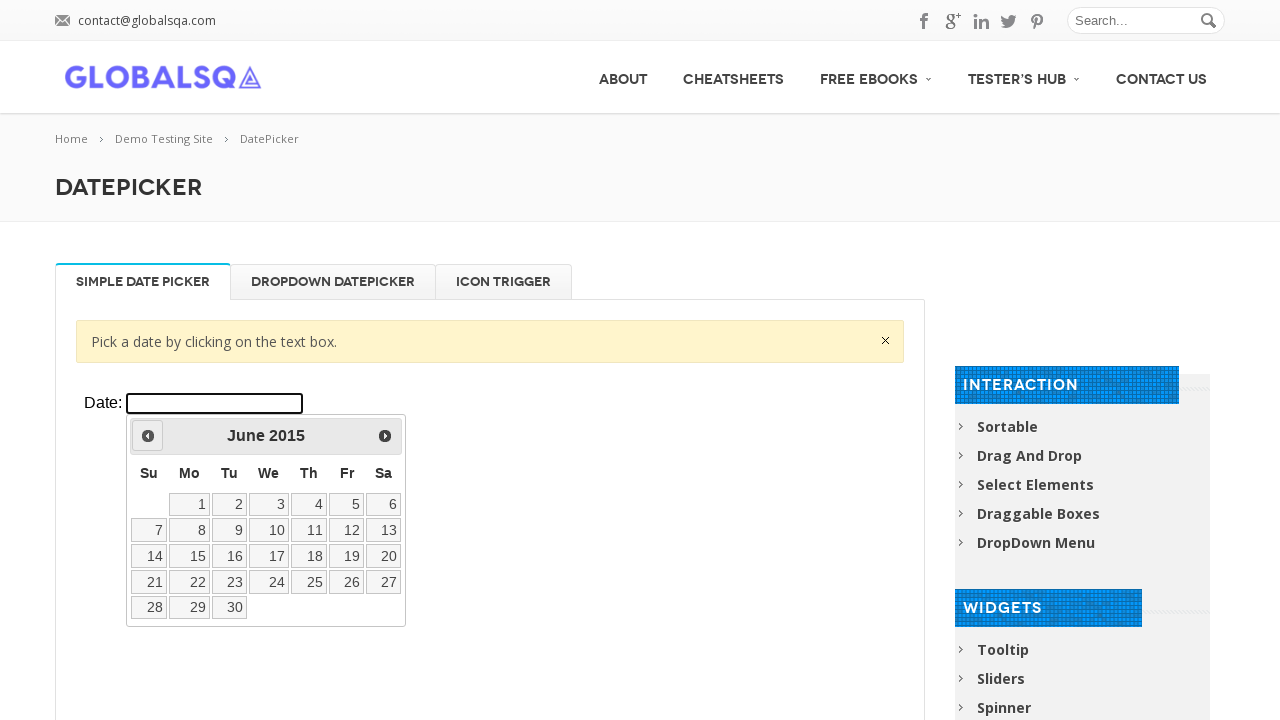

Retrieved current date: June 2015
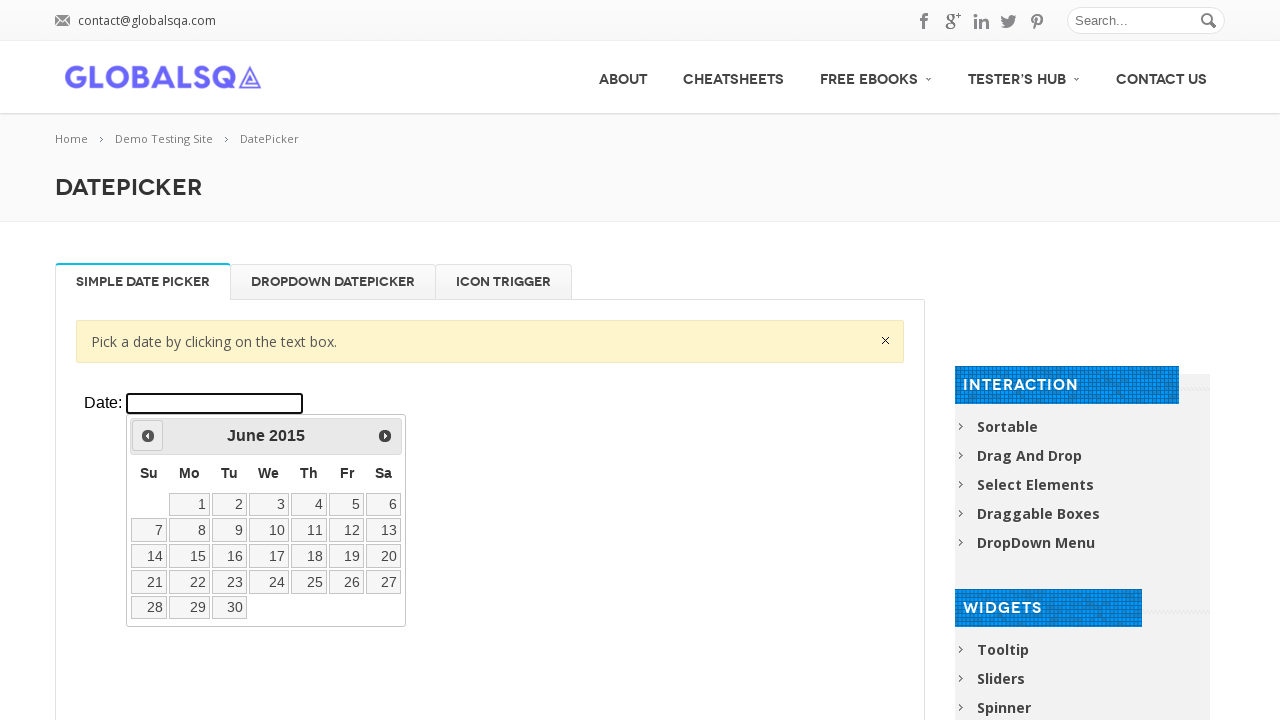

Clicked previous month button to navigate backwards at (148, 436) on xpath=//div[@class='resp-tabs-container']/div[1]/p/iframe >> internal:control=en
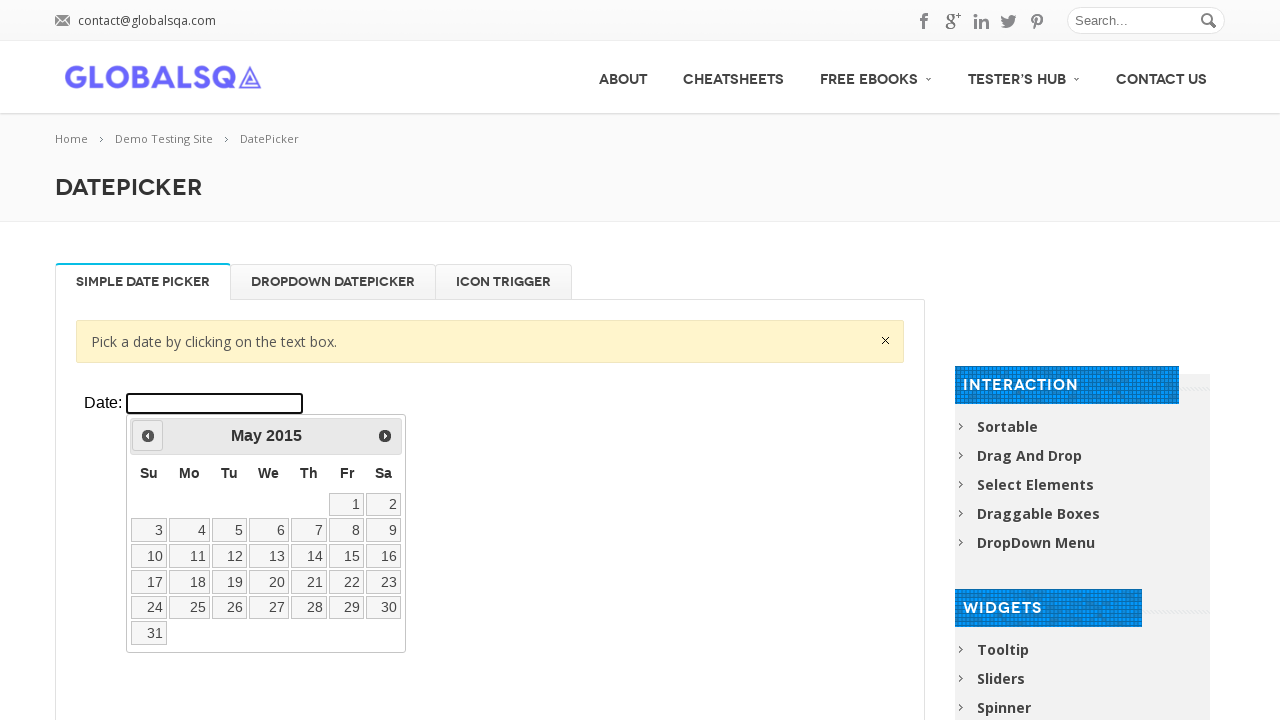

Retrieved current date: May 2015
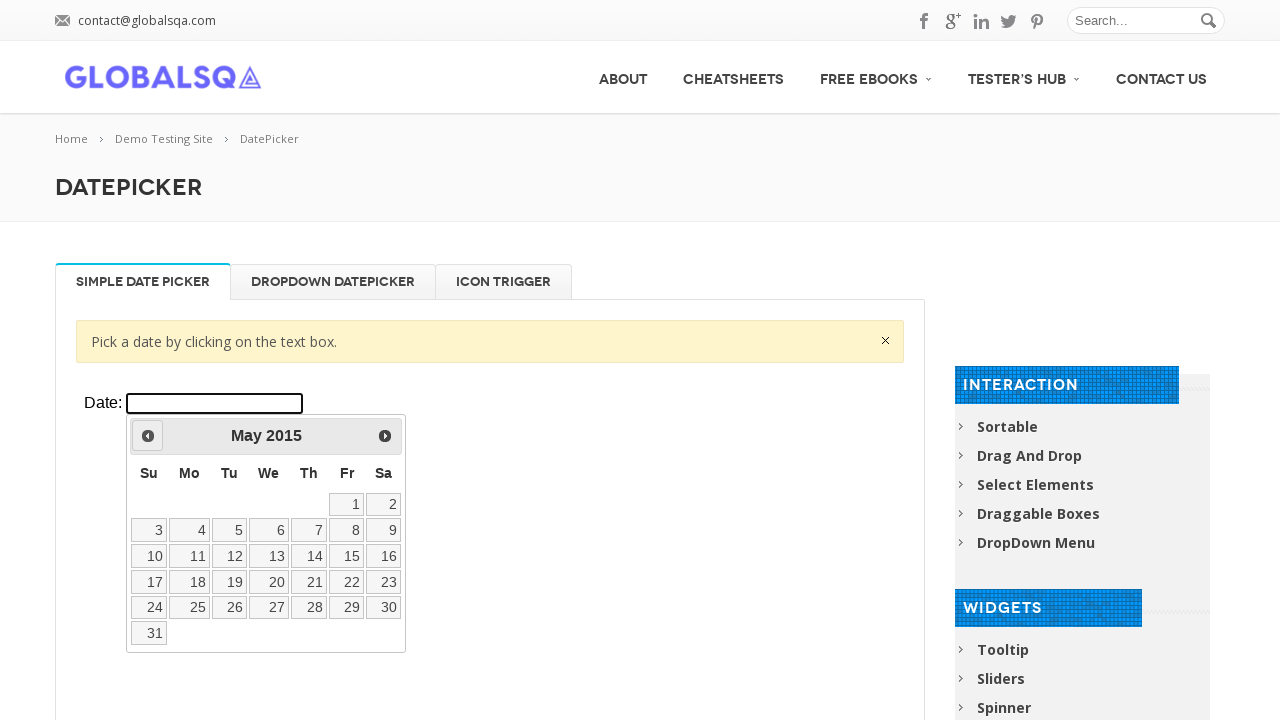

Clicked previous month button to navigate backwards at (148, 436) on xpath=//div[@class='resp-tabs-container']/div[1]/p/iframe >> internal:control=en
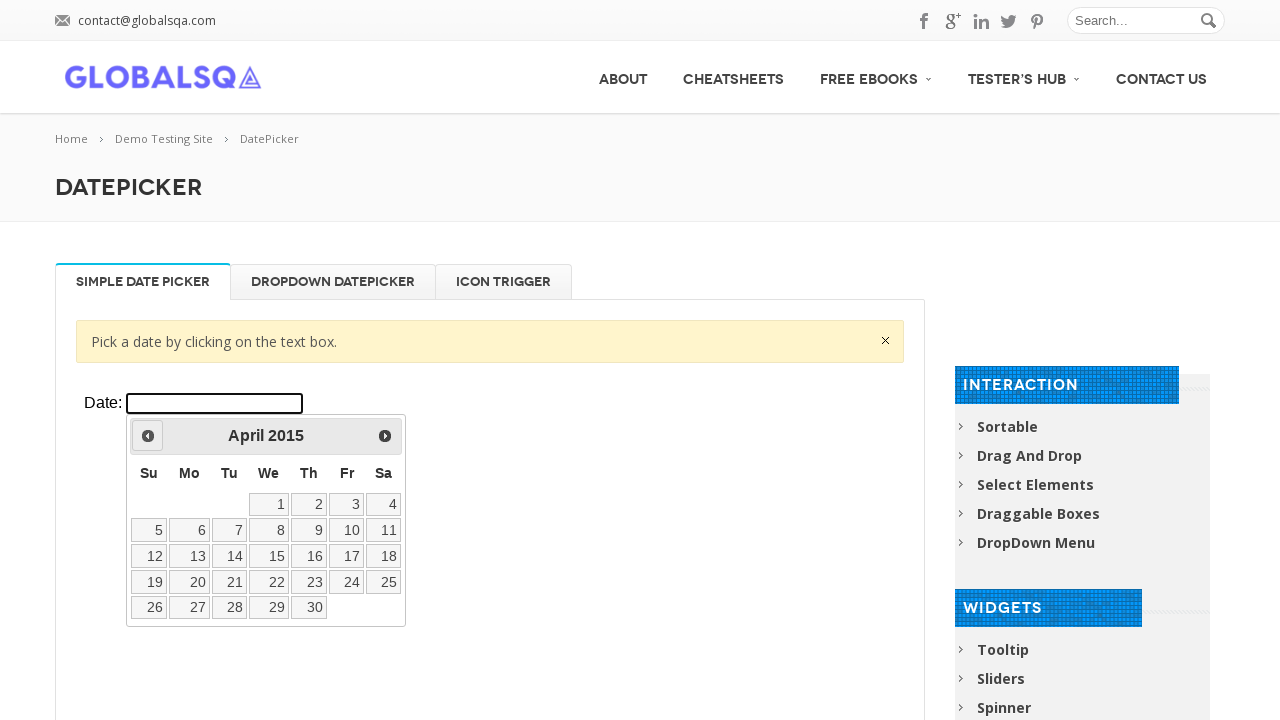

Retrieved current date: April 2015
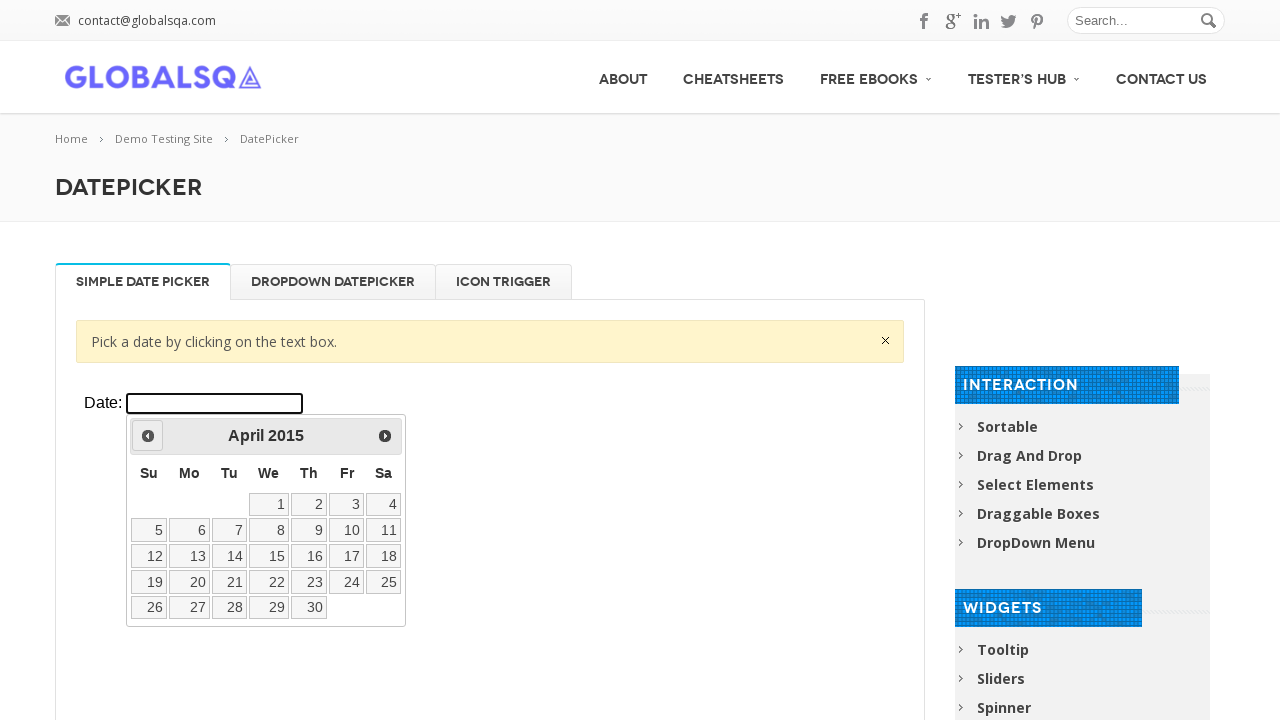

Clicked previous month button to navigate backwards at (148, 436) on xpath=//div[@class='resp-tabs-container']/div[1]/p/iframe >> internal:control=en
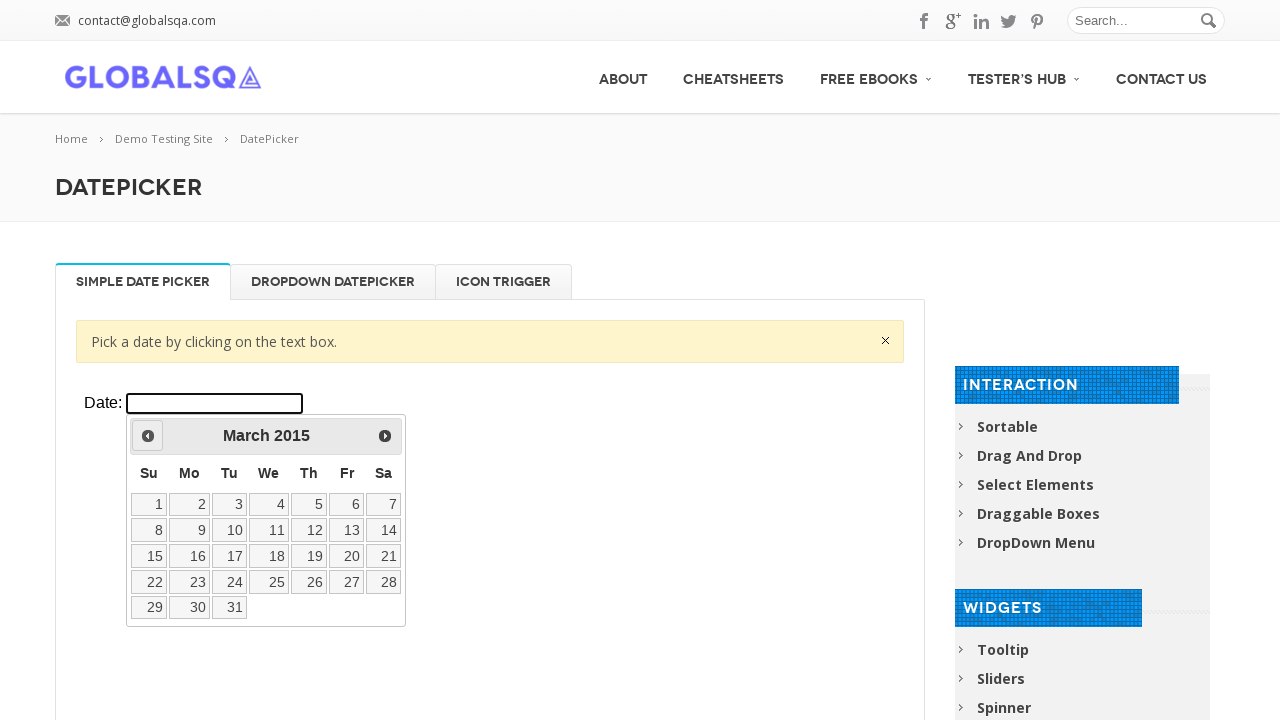

Retrieved current date: March 2015
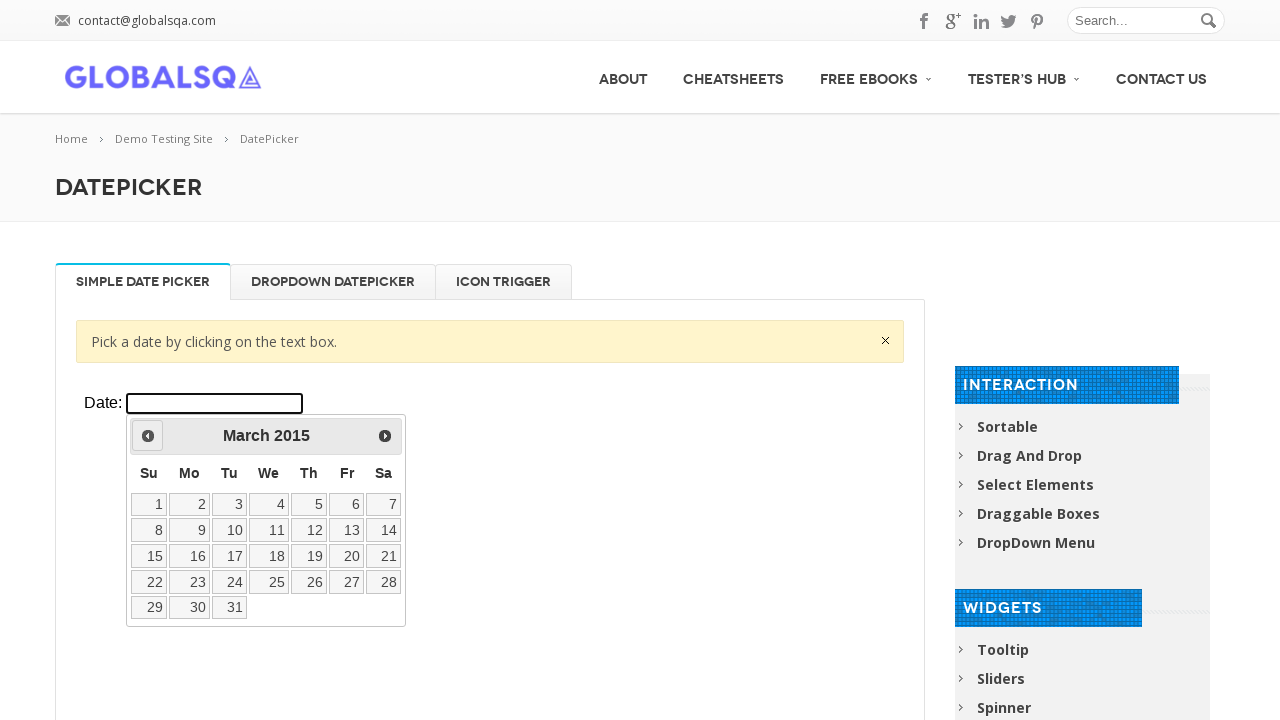

Clicked previous month button to navigate backwards at (148, 436) on xpath=//div[@class='resp-tabs-container']/div[1]/p/iframe >> internal:control=en
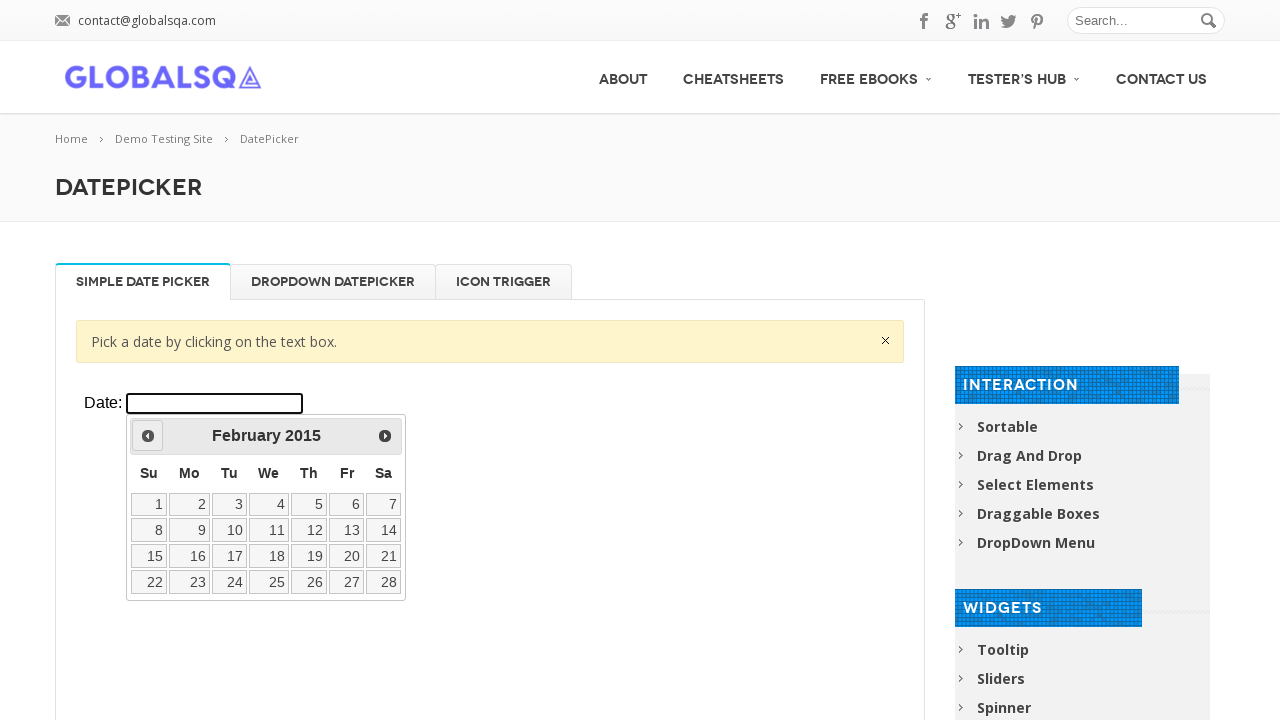

Retrieved current date: February 2015
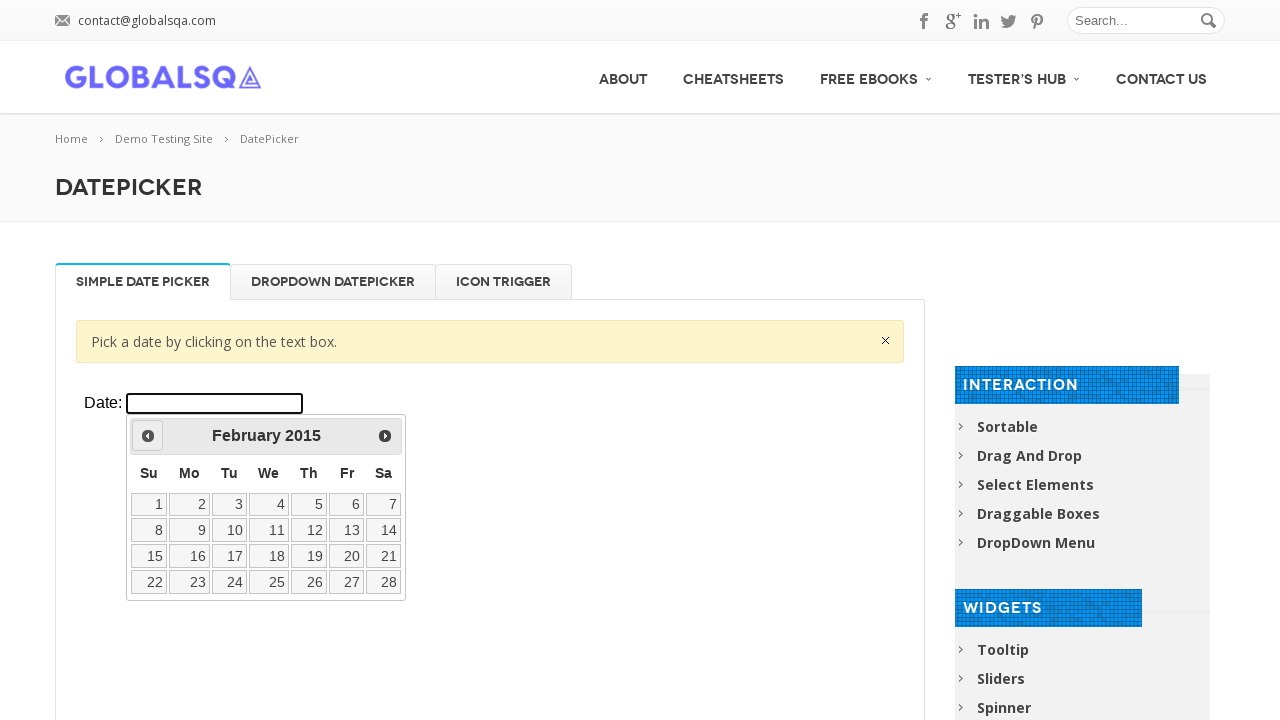

Clicked previous month button to navigate backwards at (148, 436) on xpath=//div[@class='resp-tabs-container']/div[1]/p/iframe >> internal:control=en
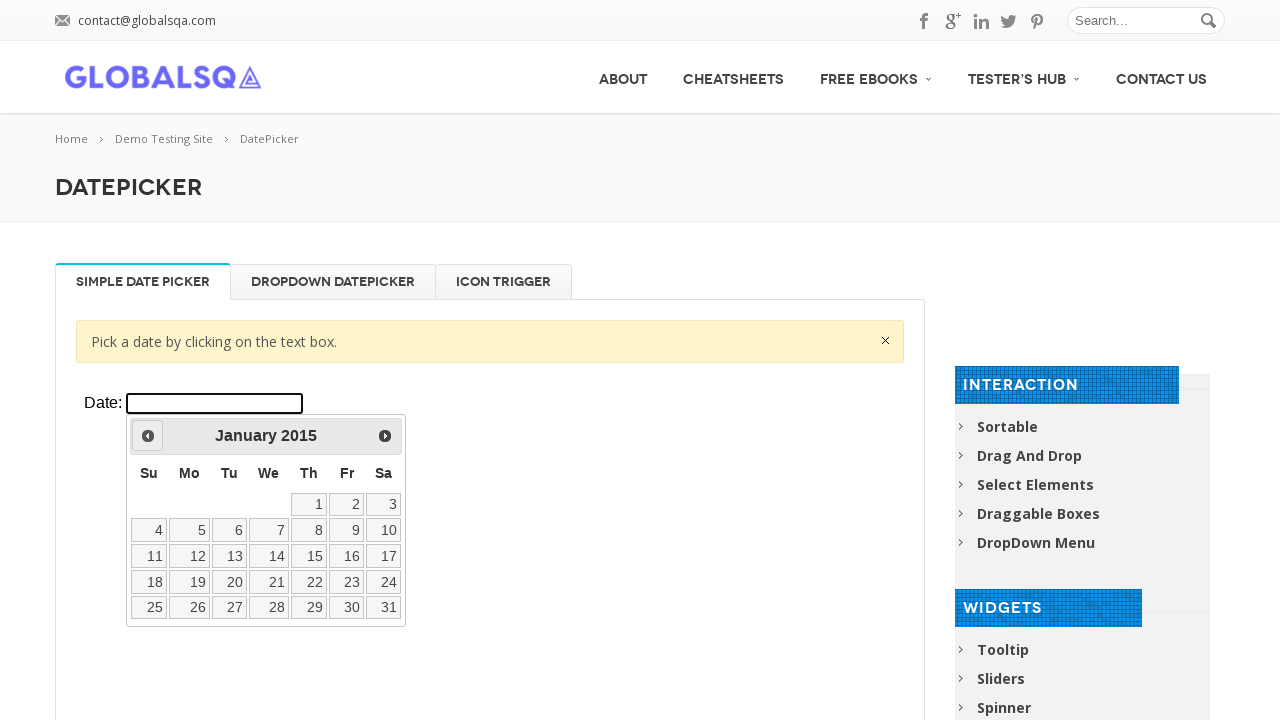

Retrieved current date: January 2015
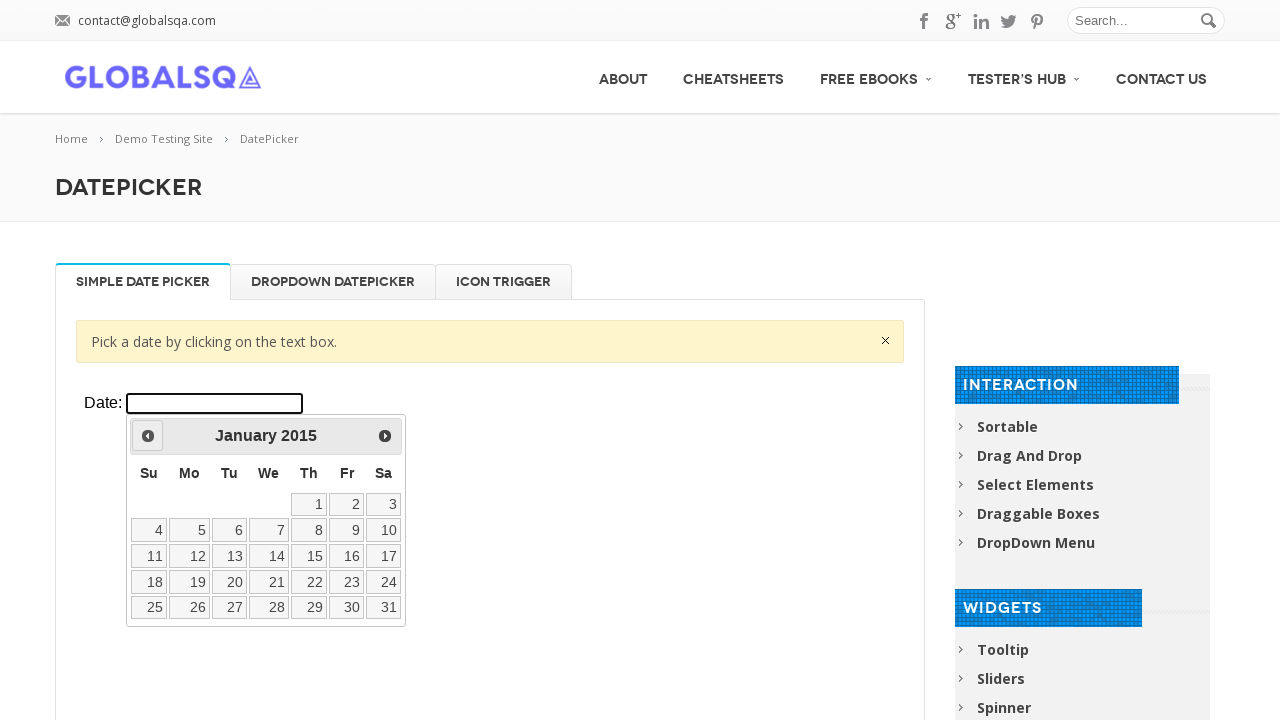

Clicked previous month button to navigate backwards at (148, 436) on xpath=//div[@class='resp-tabs-container']/div[1]/p/iframe >> internal:control=en
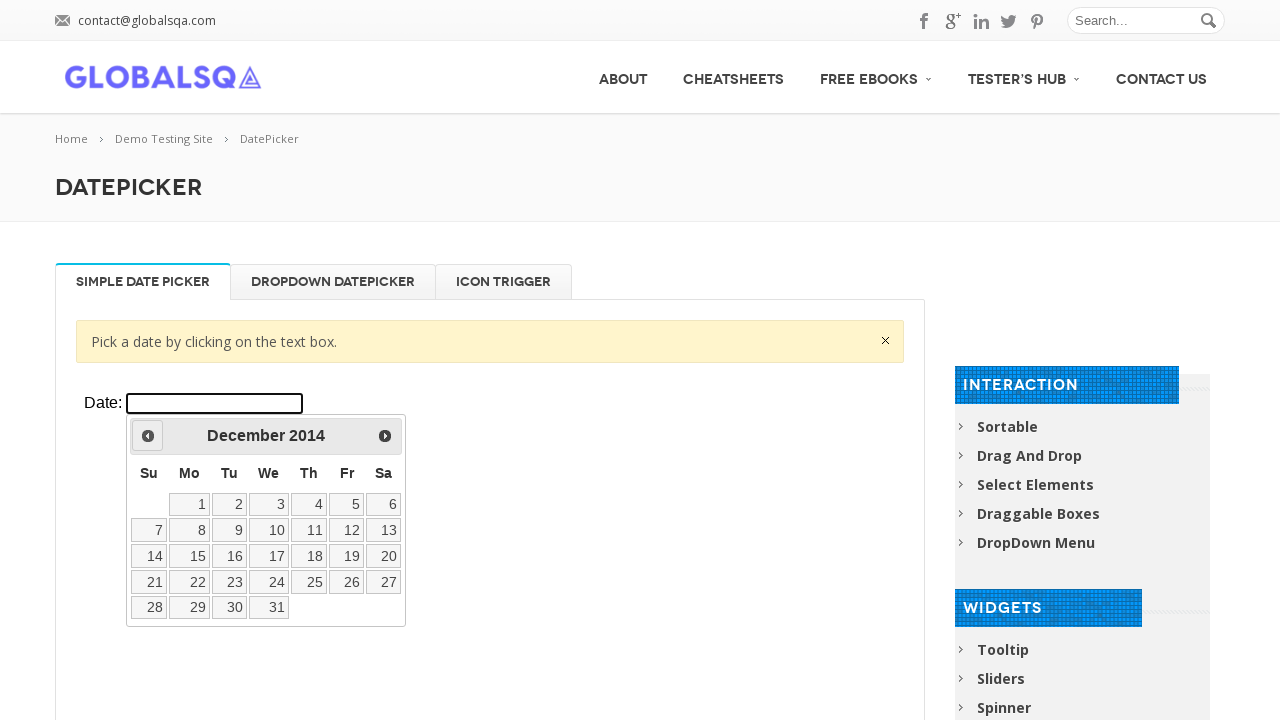

Retrieved current date: December 2014
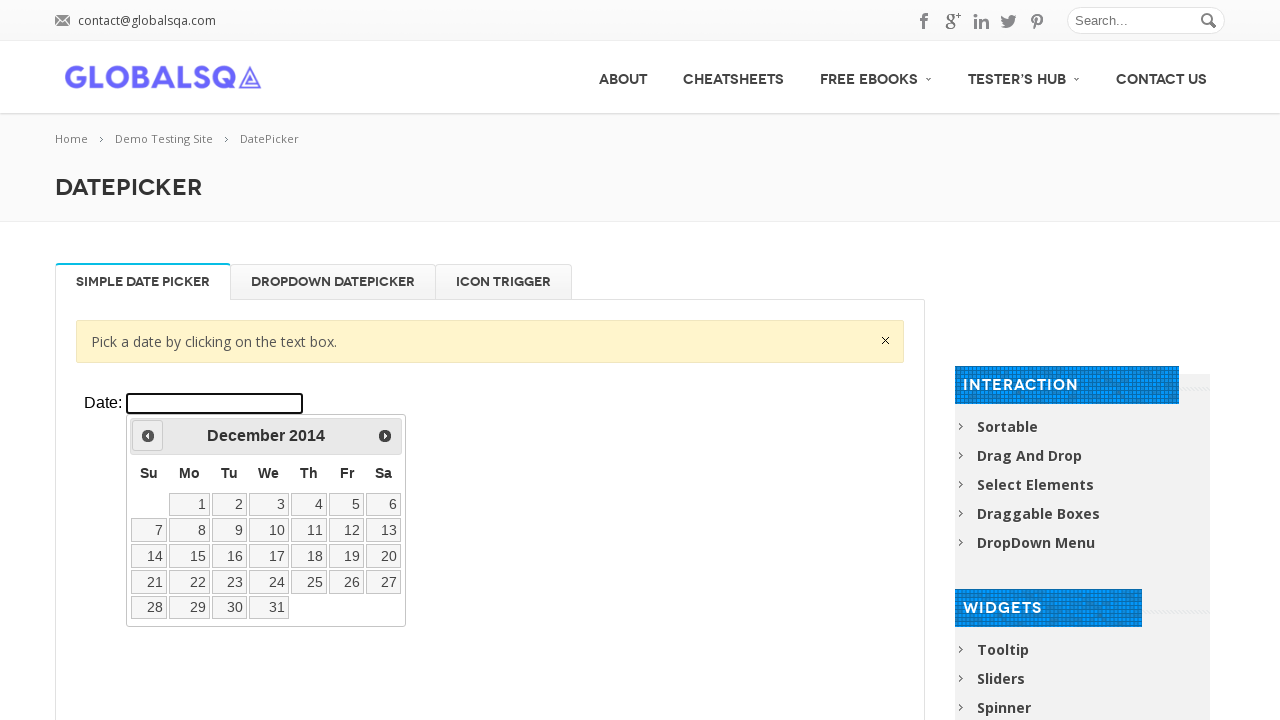

Clicked previous month button to navigate backwards at (148, 436) on xpath=//div[@class='resp-tabs-container']/div[1]/p/iframe >> internal:control=en
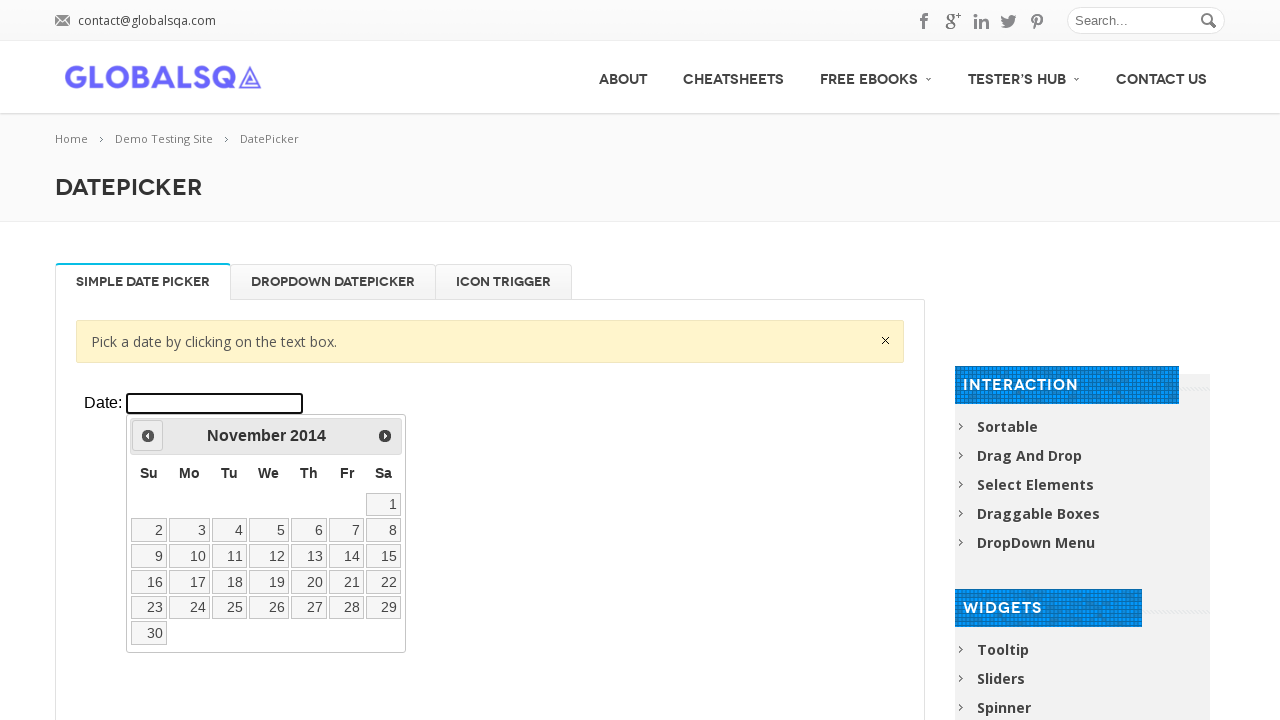

Retrieved current date: November 2014
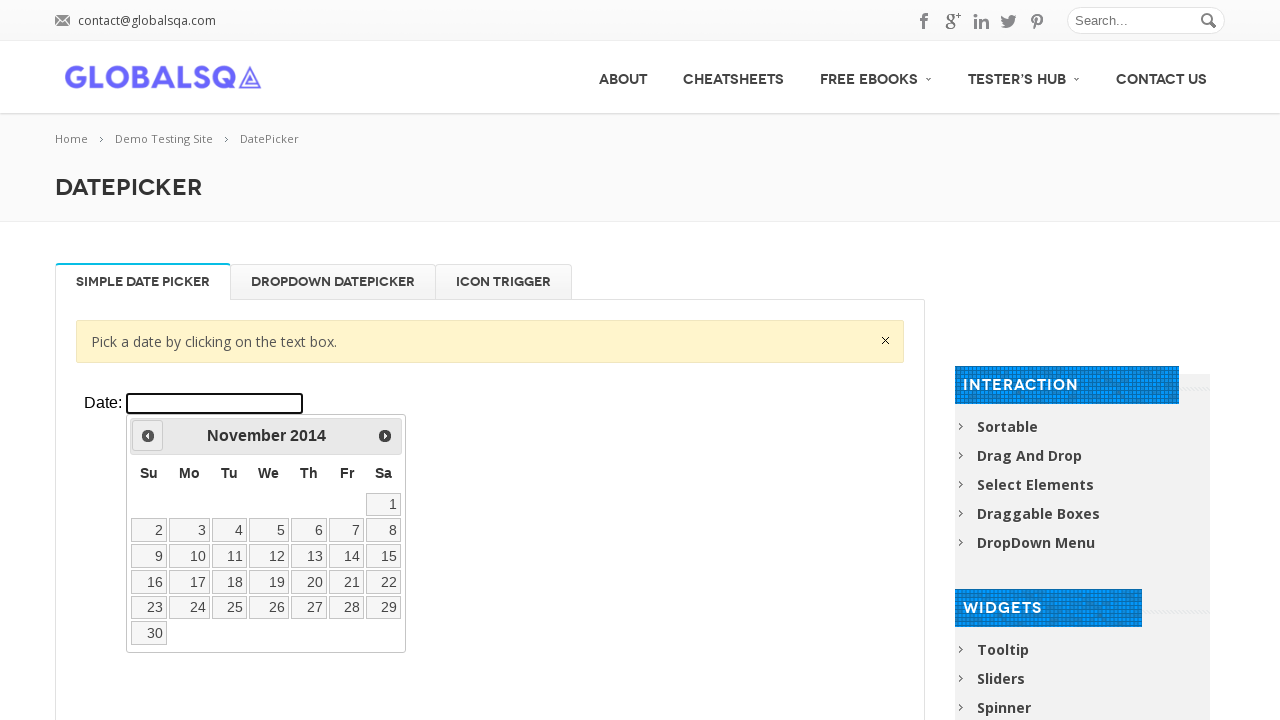

Clicked previous month button to navigate backwards at (148, 436) on xpath=//div[@class='resp-tabs-container']/div[1]/p/iframe >> internal:control=en
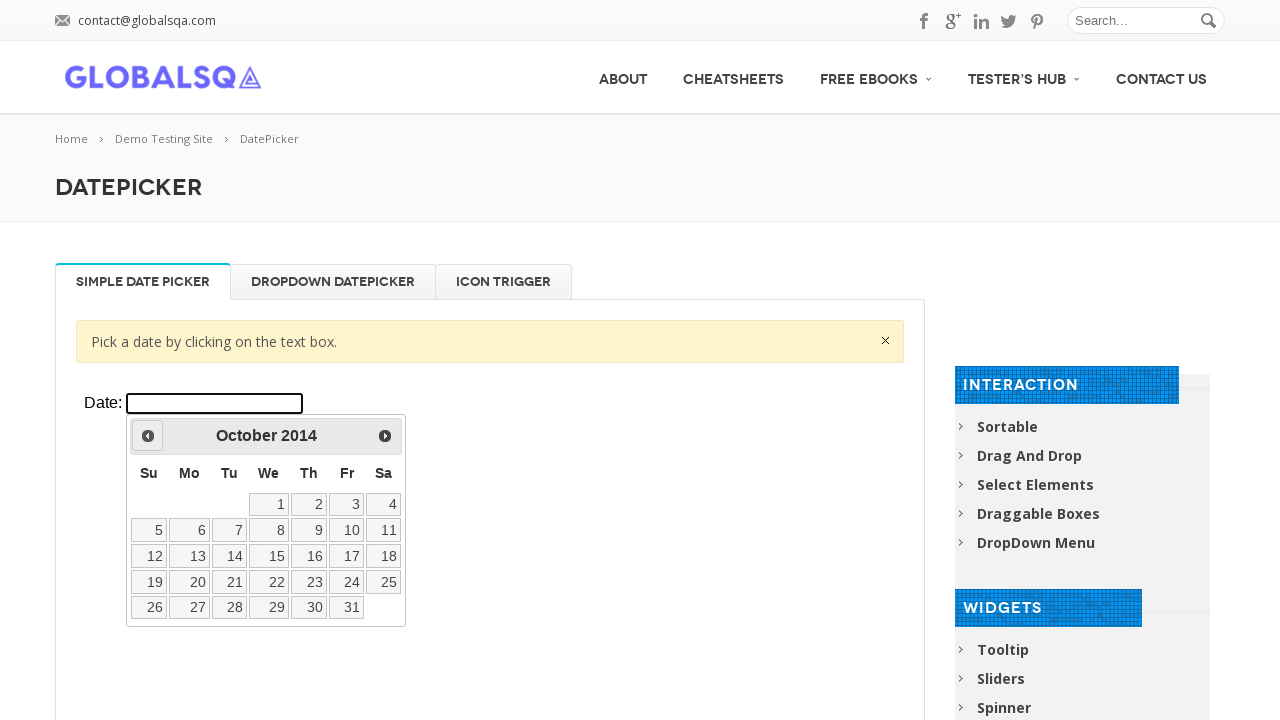

Retrieved current date: October 2014
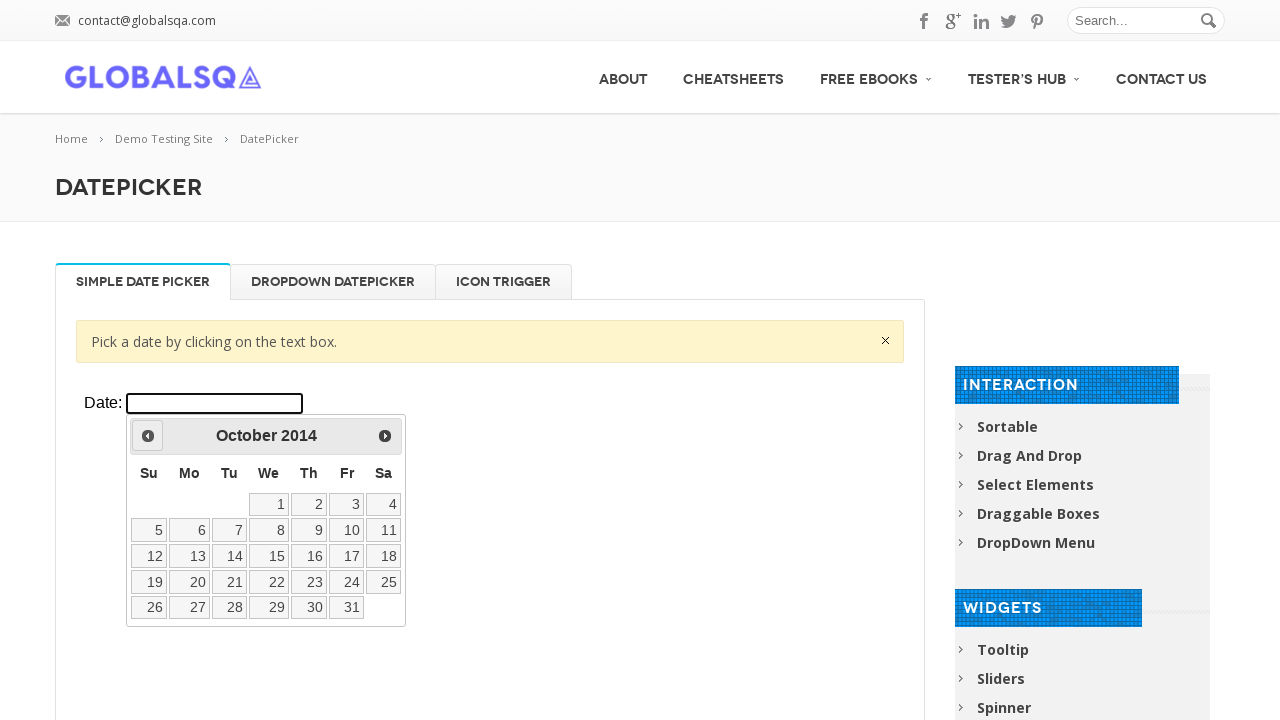

Clicked previous month button to navigate backwards at (148, 436) on xpath=//div[@class='resp-tabs-container']/div[1]/p/iframe >> internal:control=en
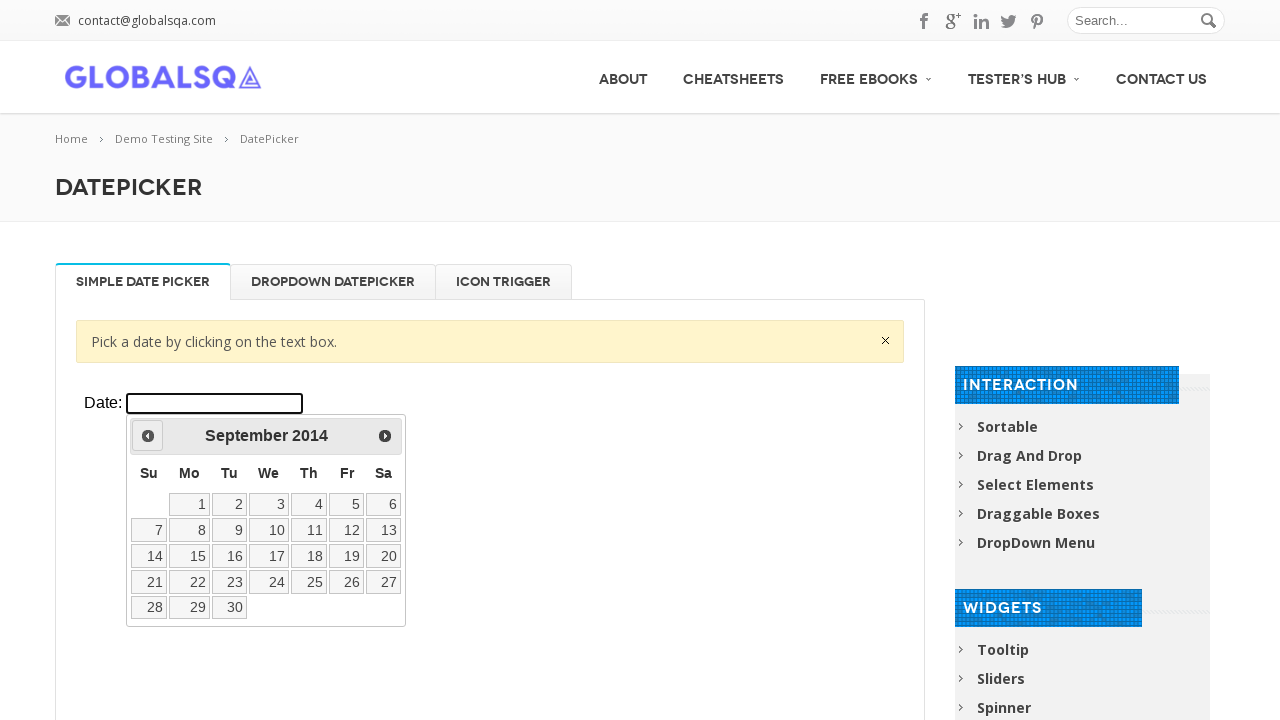

Retrieved current date: September 2014
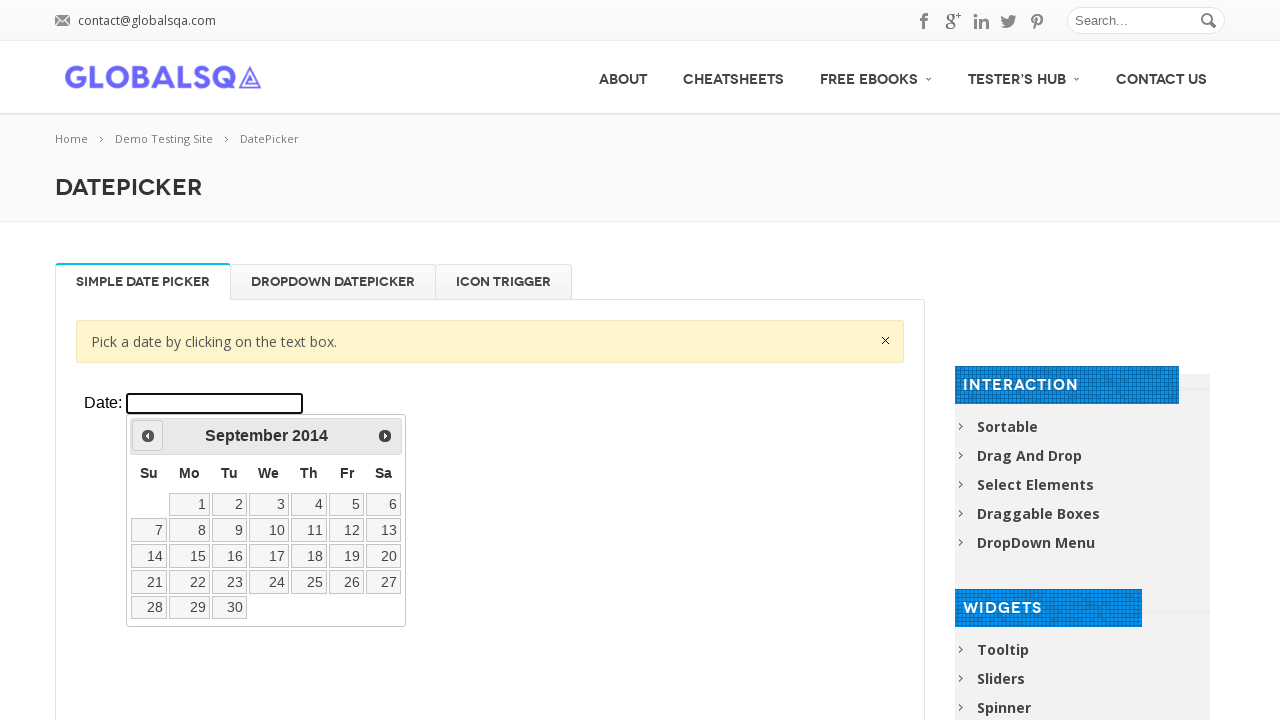

Clicked previous month button to navigate backwards at (148, 436) on xpath=//div[@class='resp-tabs-container']/div[1]/p/iframe >> internal:control=en
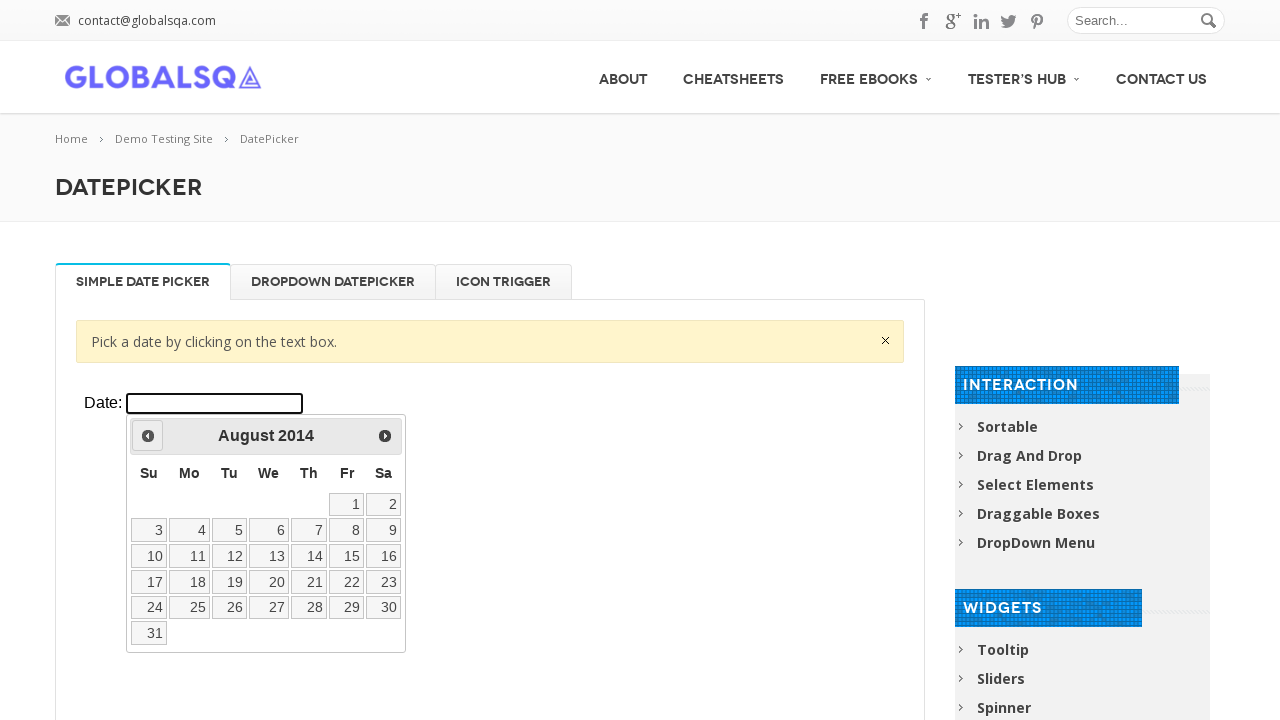

Retrieved current date: August 2014
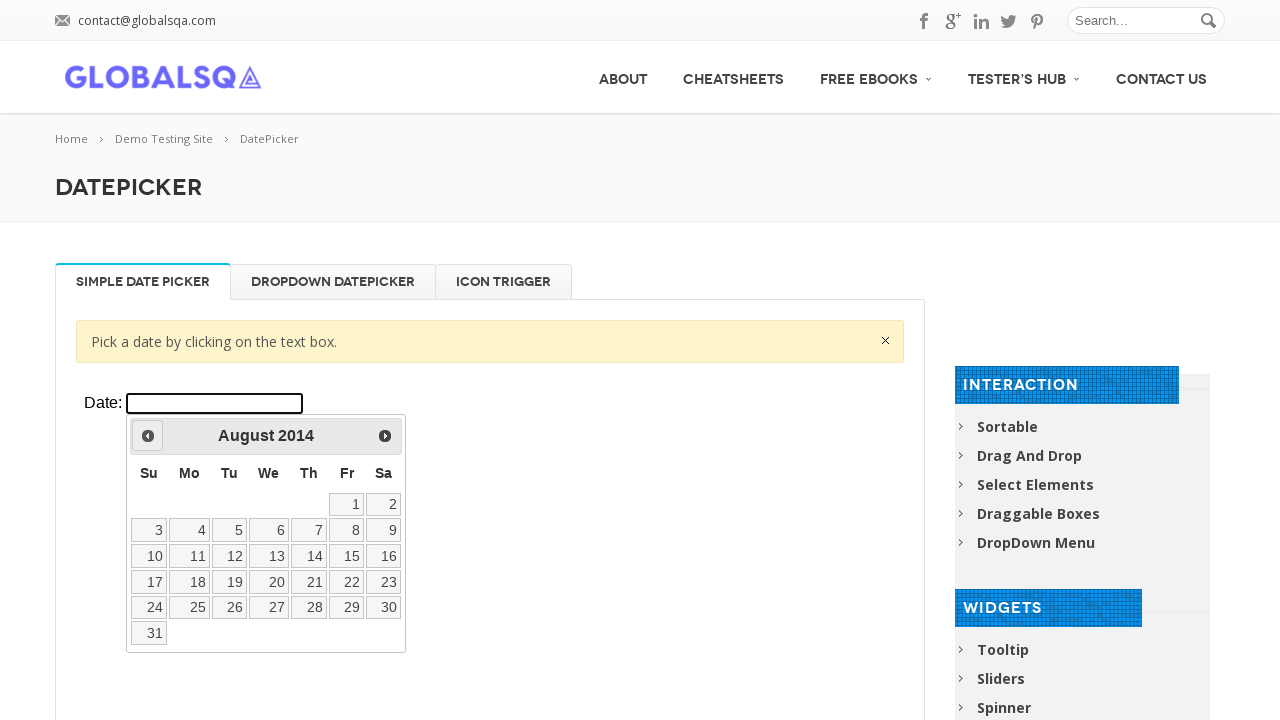

Clicked previous month button to navigate backwards at (148, 436) on xpath=//div[@class='resp-tabs-container']/div[1]/p/iframe >> internal:control=en
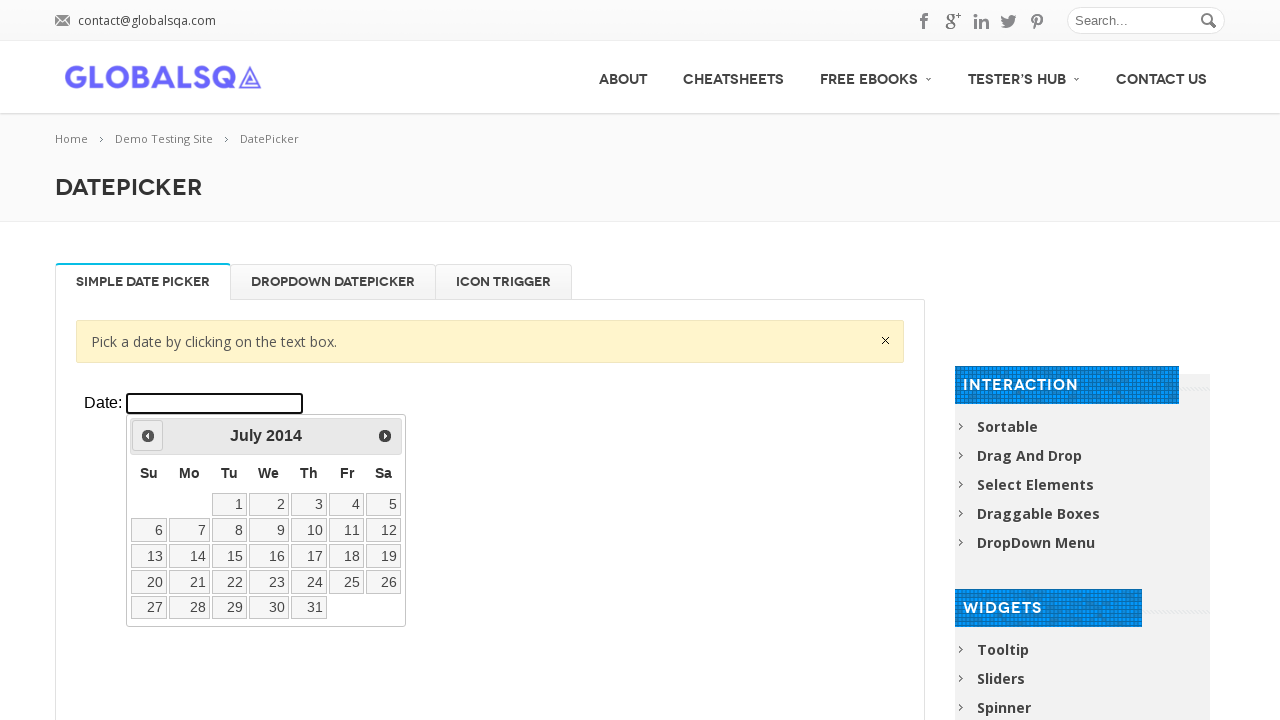

Retrieved current date: July 2014
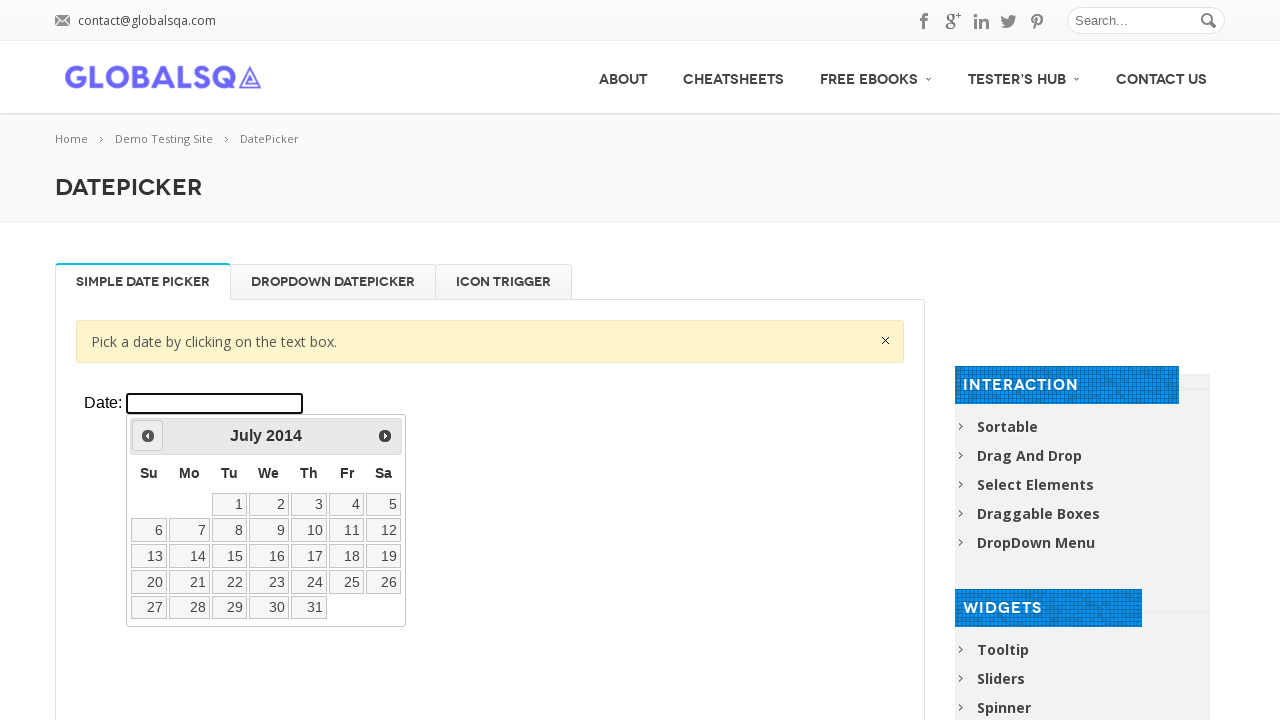

Clicked previous month button to navigate backwards at (148, 436) on xpath=//div[@class='resp-tabs-container']/div[1]/p/iframe >> internal:control=en
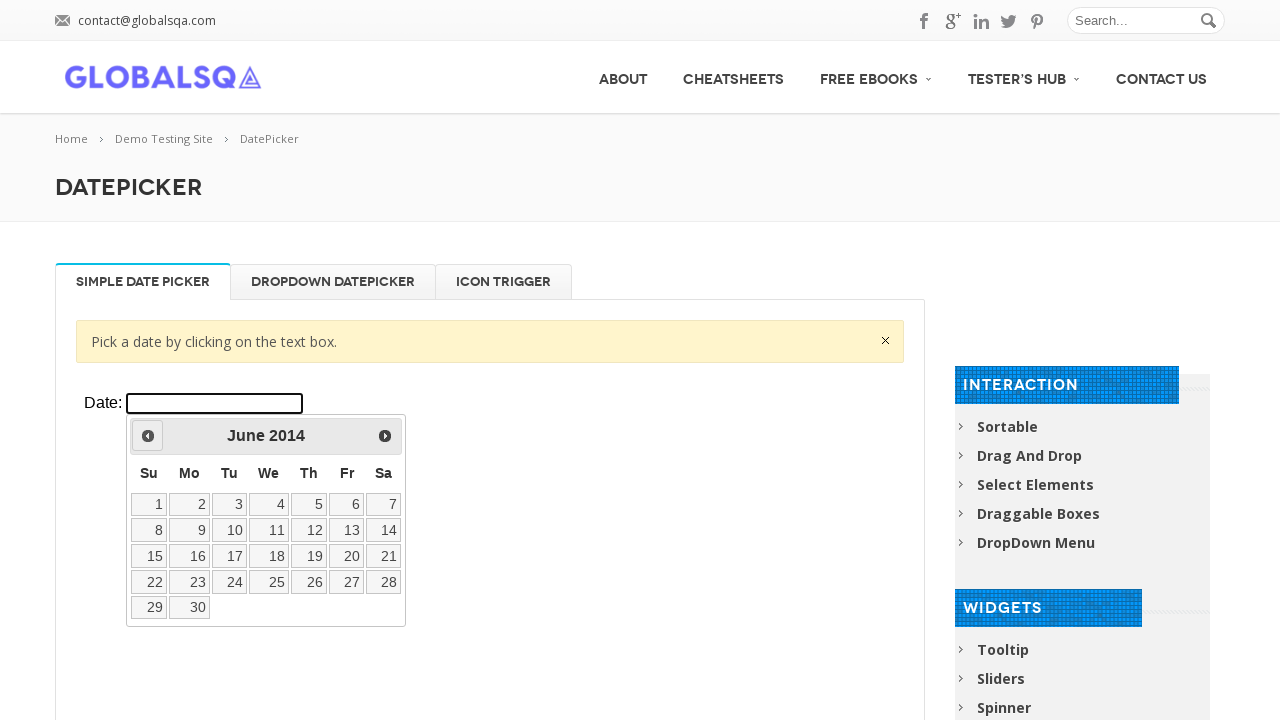

Retrieved current date: June 2014
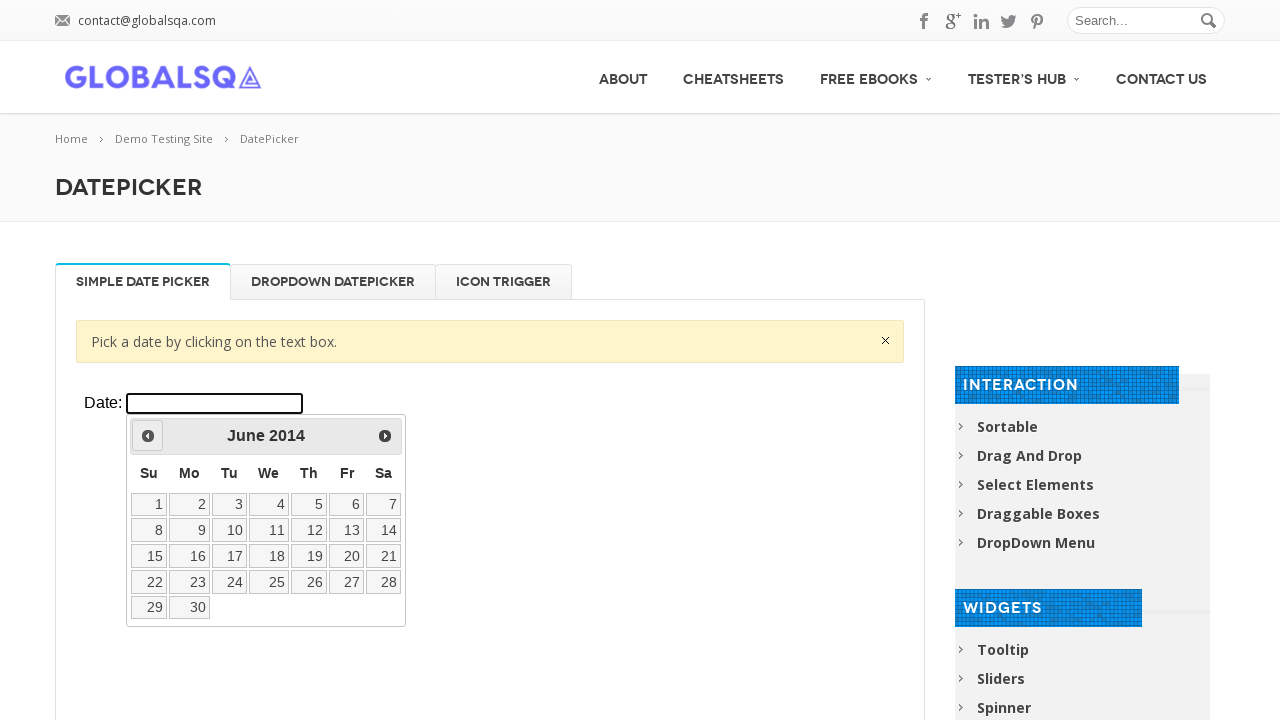

Clicked previous month button to navigate backwards at (148, 436) on xpath=//div[@class='resp-tabs-container']/div[1]/p/iframe >> internal:control=en
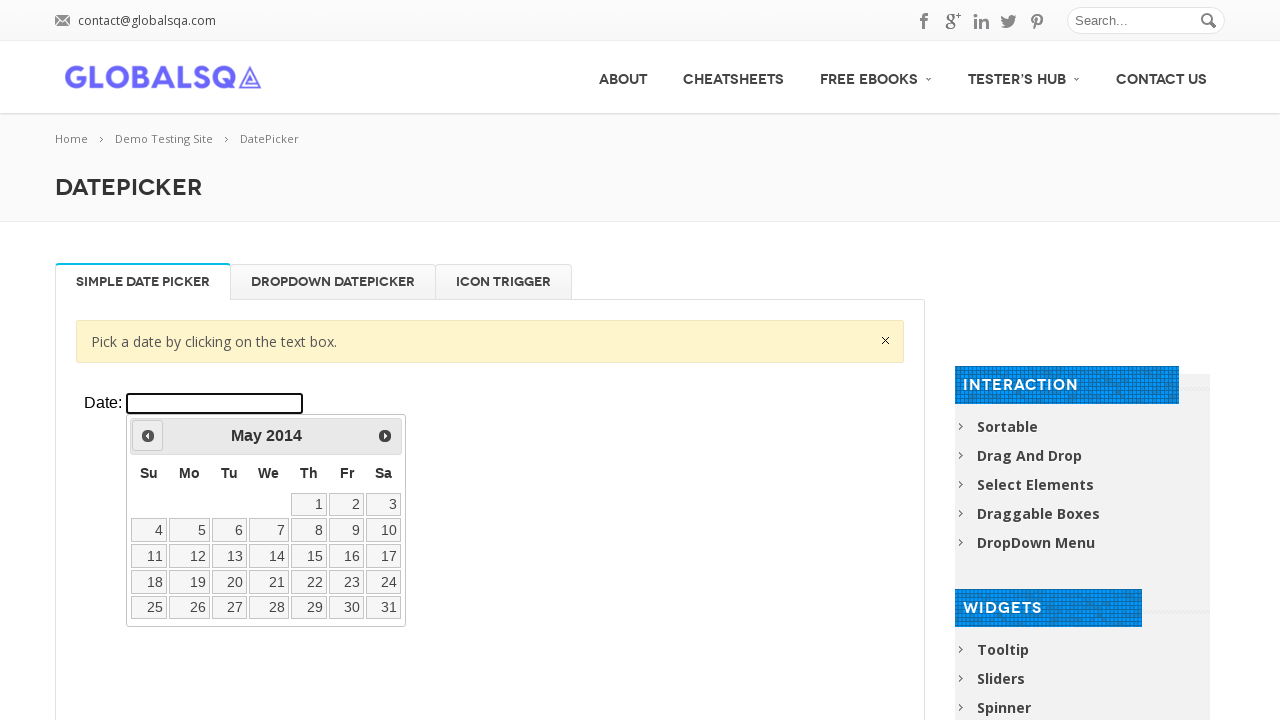

Retrieved current date: May 2014
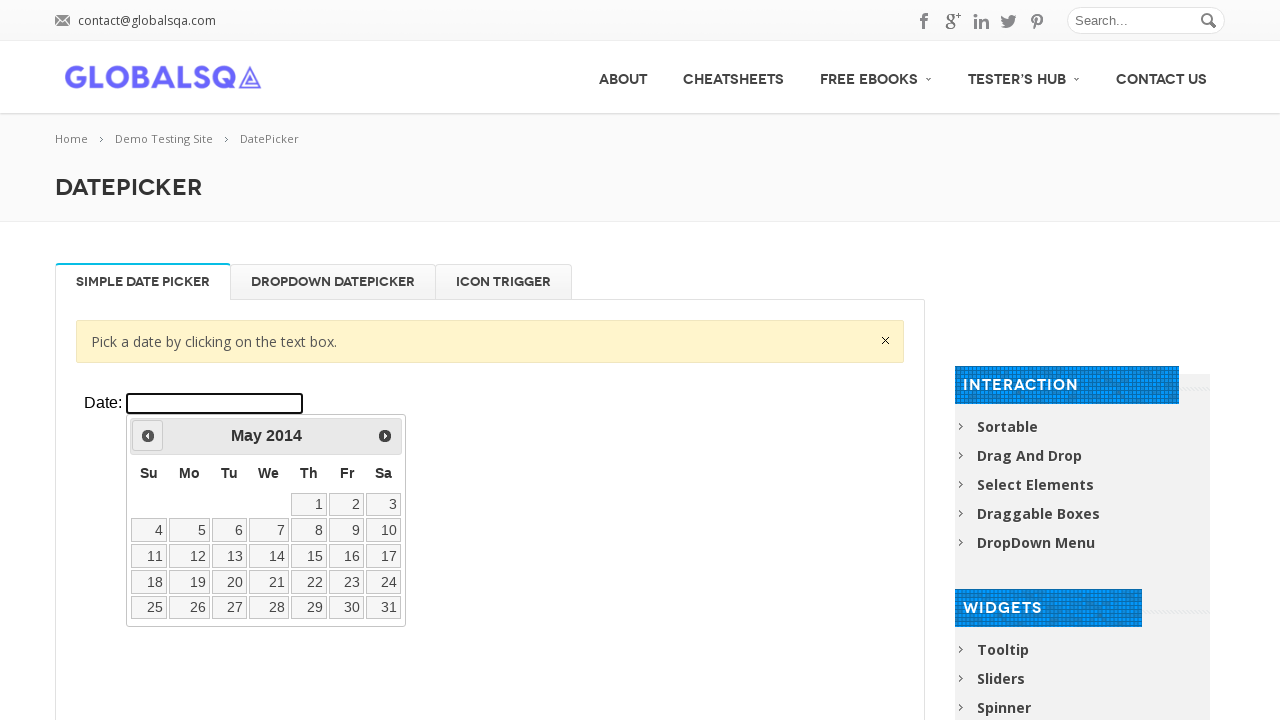

Clicked previous month button to navigate backwards at (148, 436) on xpath=//div[@class='resp-tabs-container']/div[1]/p/iframe >> internal:control=en
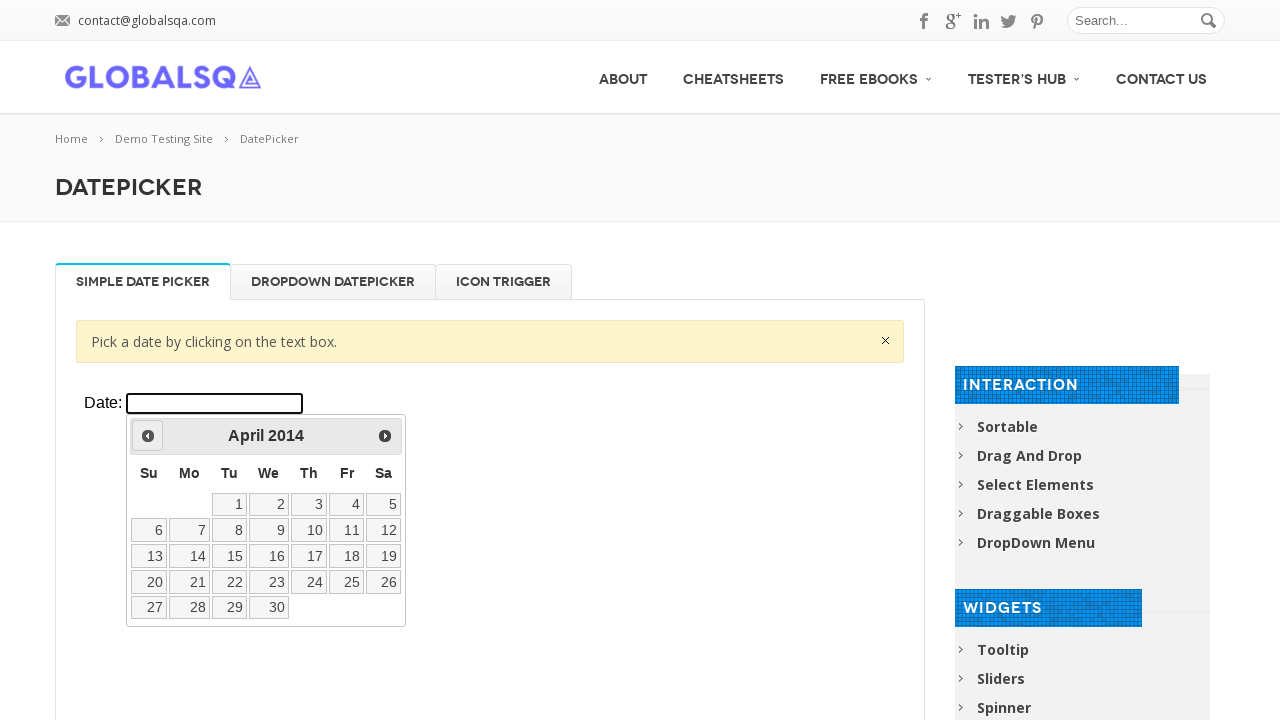

Retrieved current date: April 2014
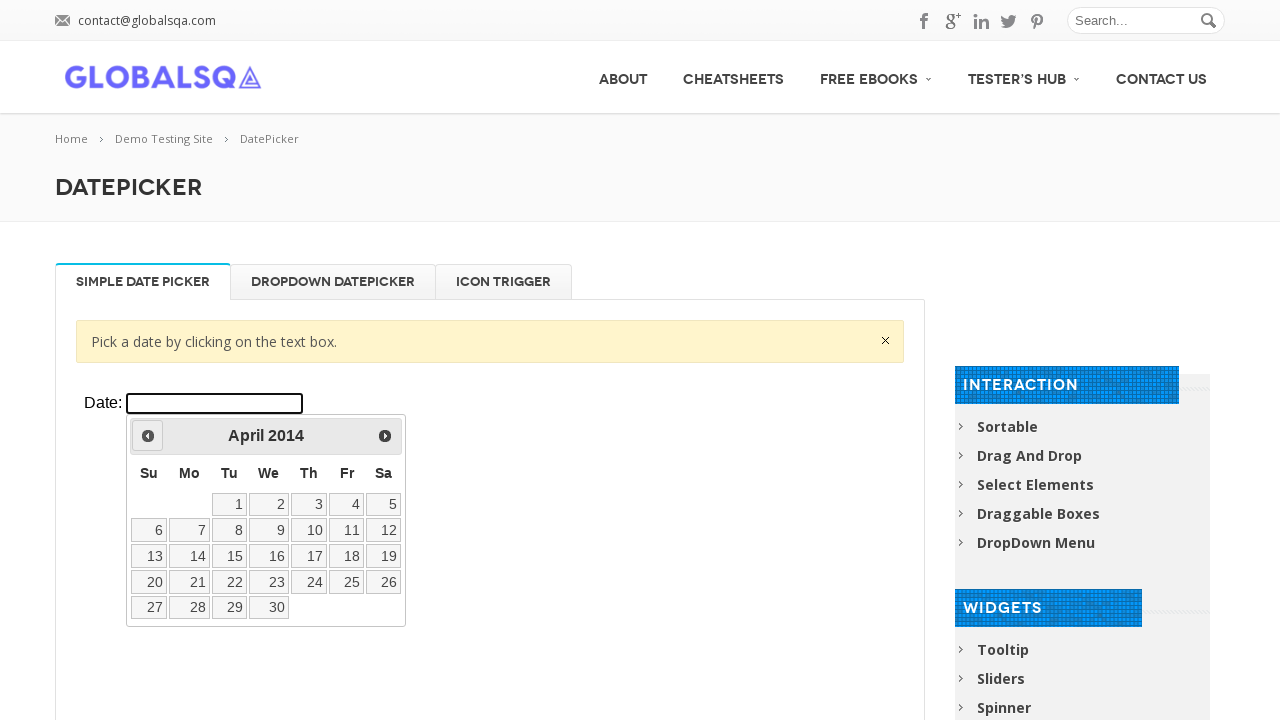

Clicked previous month button to navigate backwards at (148, 436) on xpath=//div[@class='resp-tabs-container']/div[1]/p/iframe >> internal:control=en
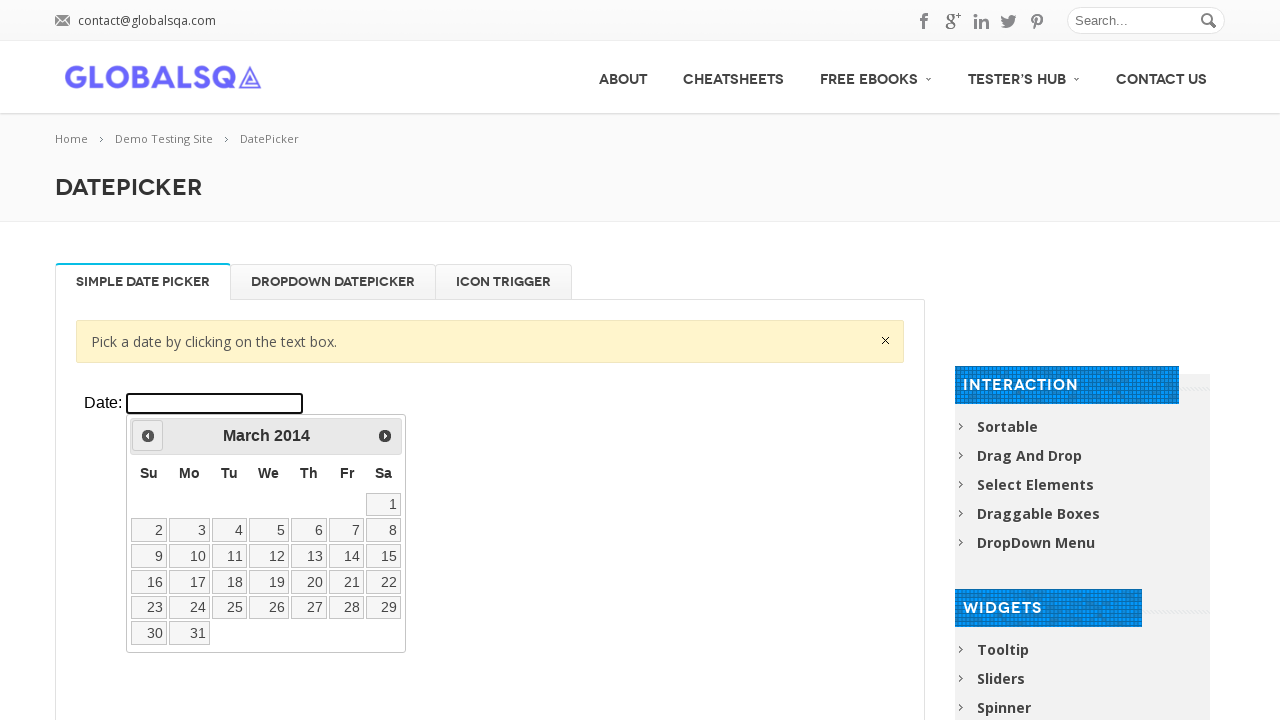

Retrieved current date: March 2014
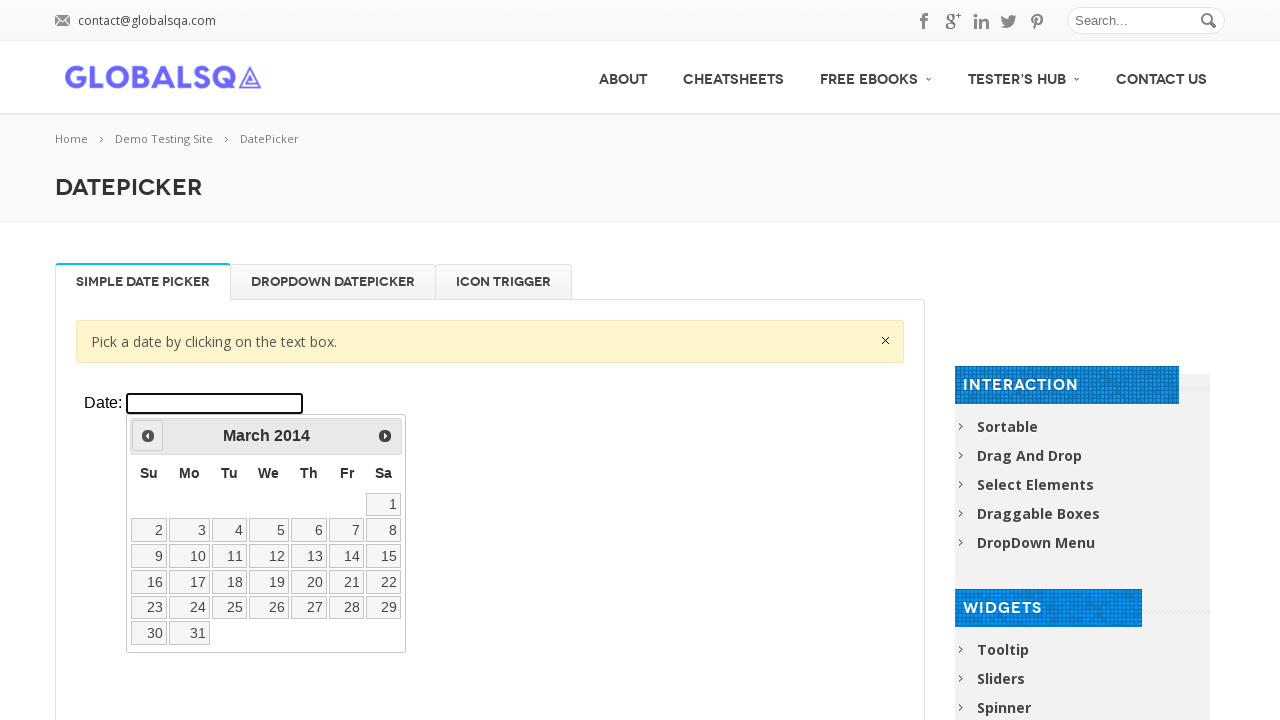

Clicked previous month button to navigate backwards at (148, 436) on xpath=//div[@class='resp-tabs-container']/div[1]/p/iframe >> internal:control=en
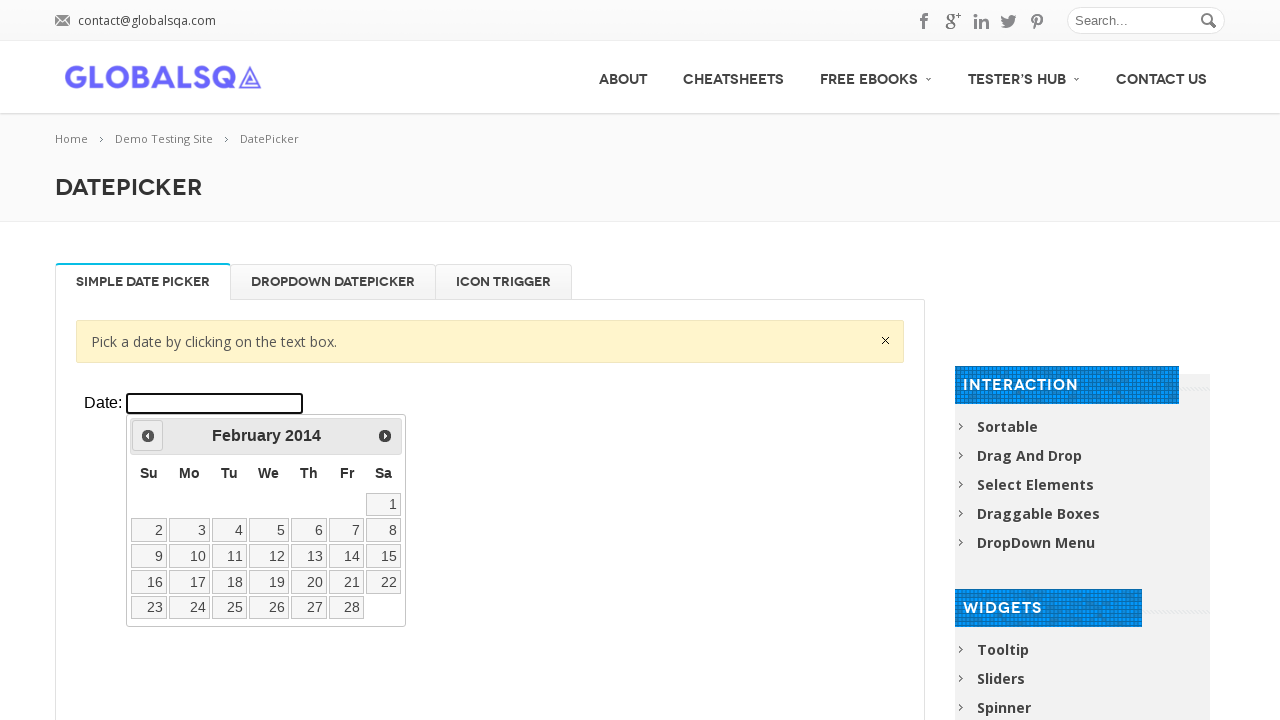

Retrieved current date: February 2014
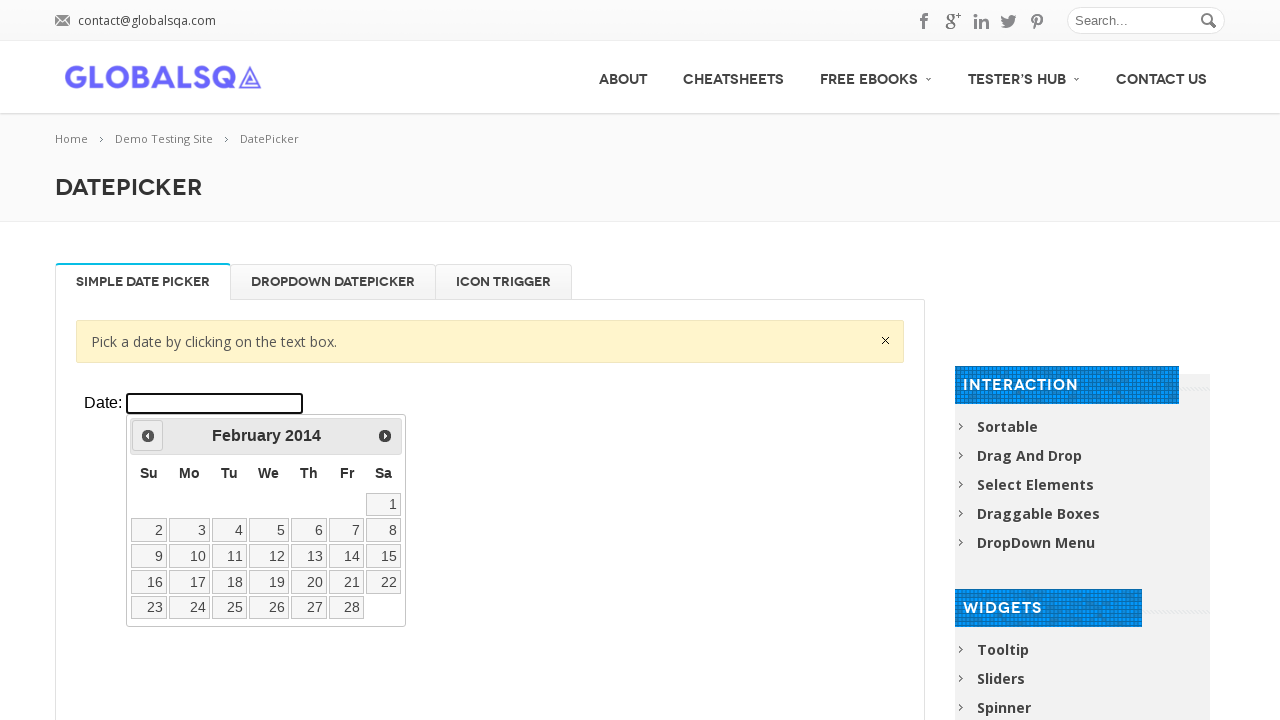

Clicked previous month button to navigate backwards at (148, 436) on xpath=//div[@class='resp-tabs-container']/div[1]/p/iframe >> internal:control=en
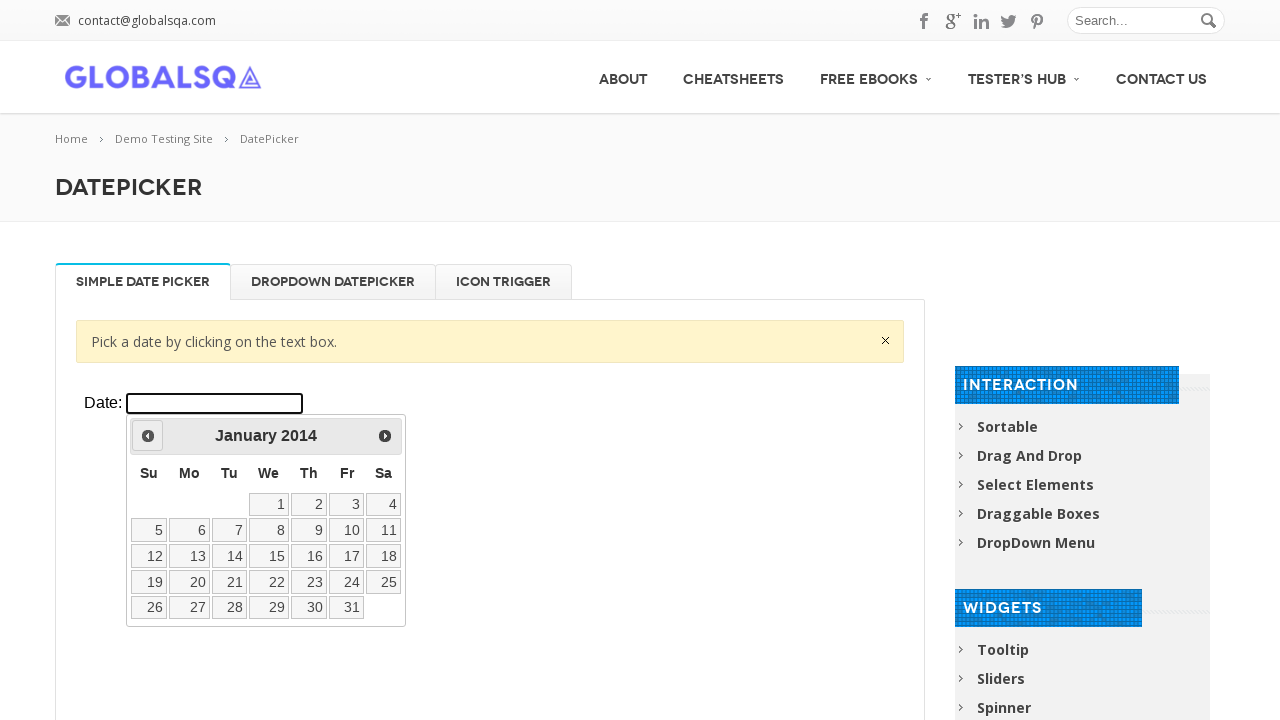

Retrieved current date: January 2014
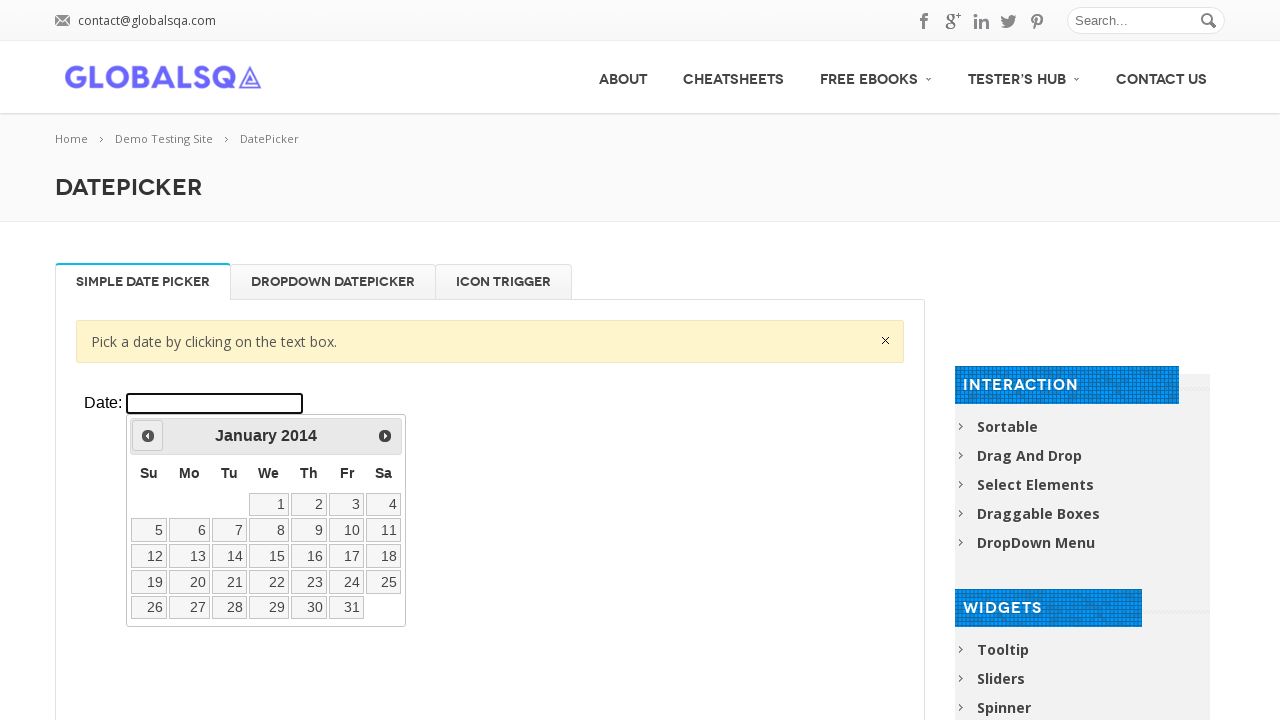

Clicked previous month button to navigate backwards at (148, 436) on xpath=//div[@class='resp-tabs-container']/div[1]/p/iframe >> internal:control=en
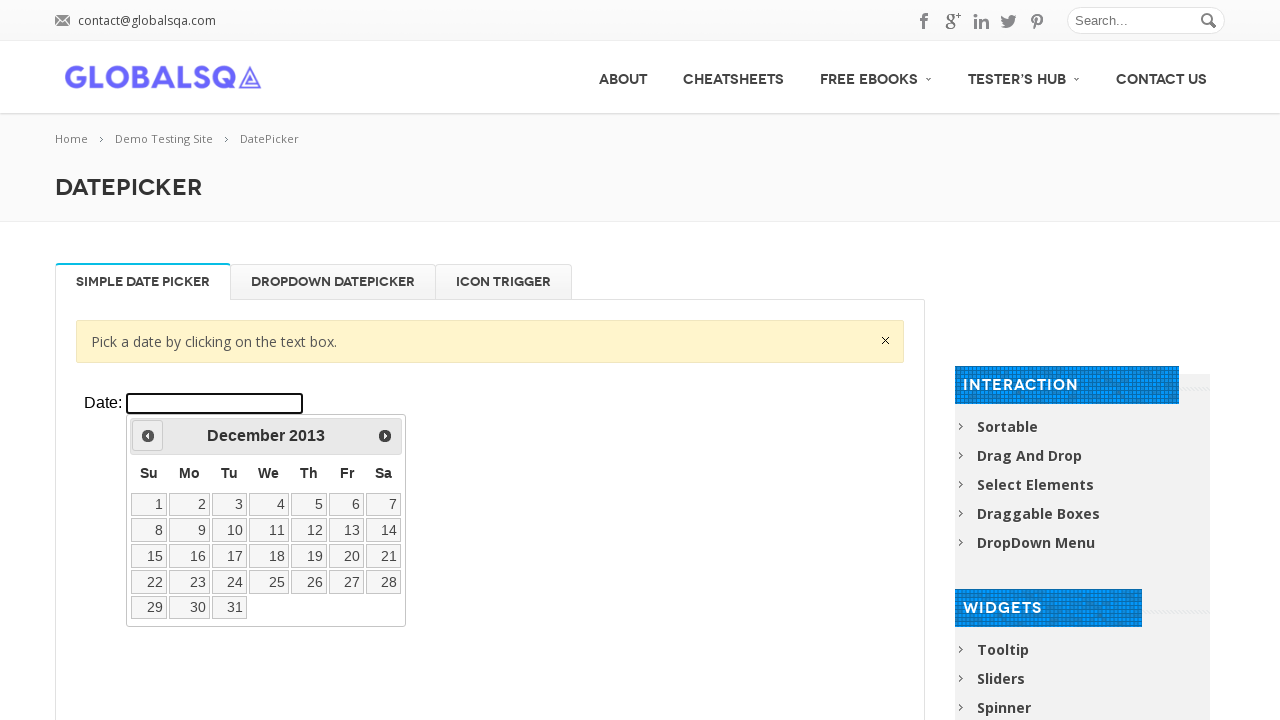

Retrieved current date: December 2013
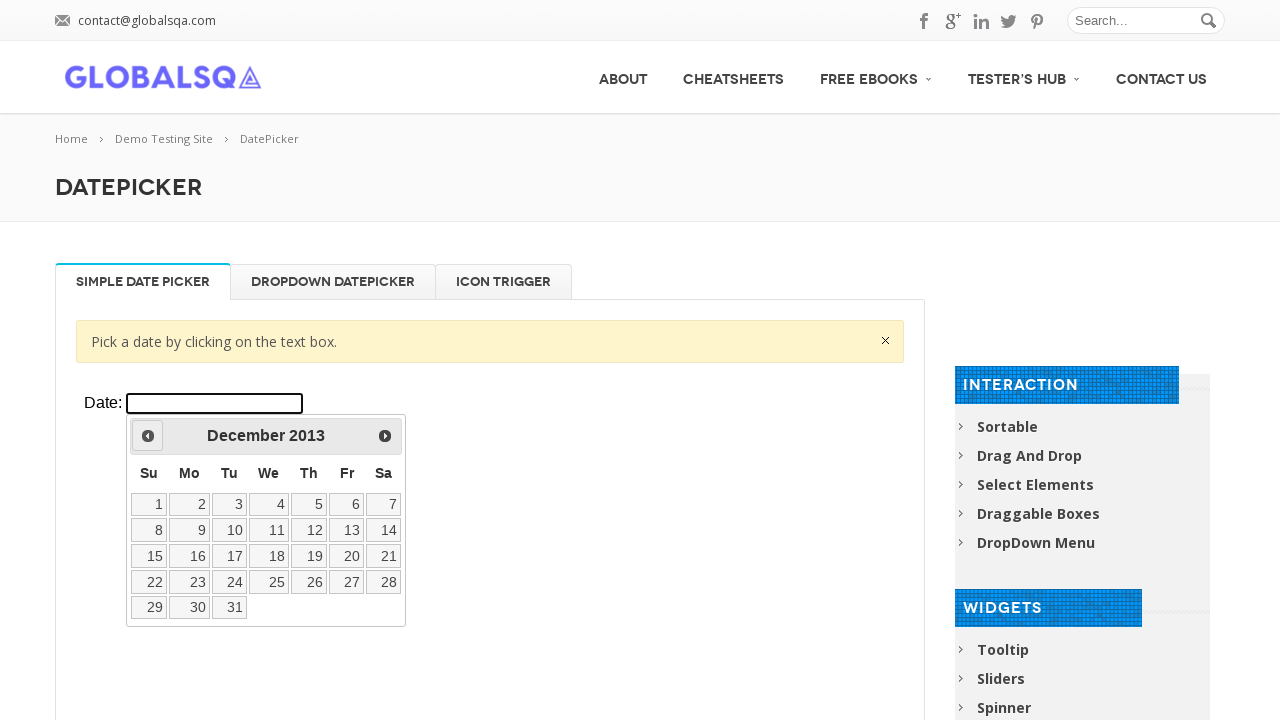

Clicked previous month button to navigate backwards at (148, 436) on xpath=//div[@class='resp-tabs-container']/div[1]/p/iframe >> internal:control=en
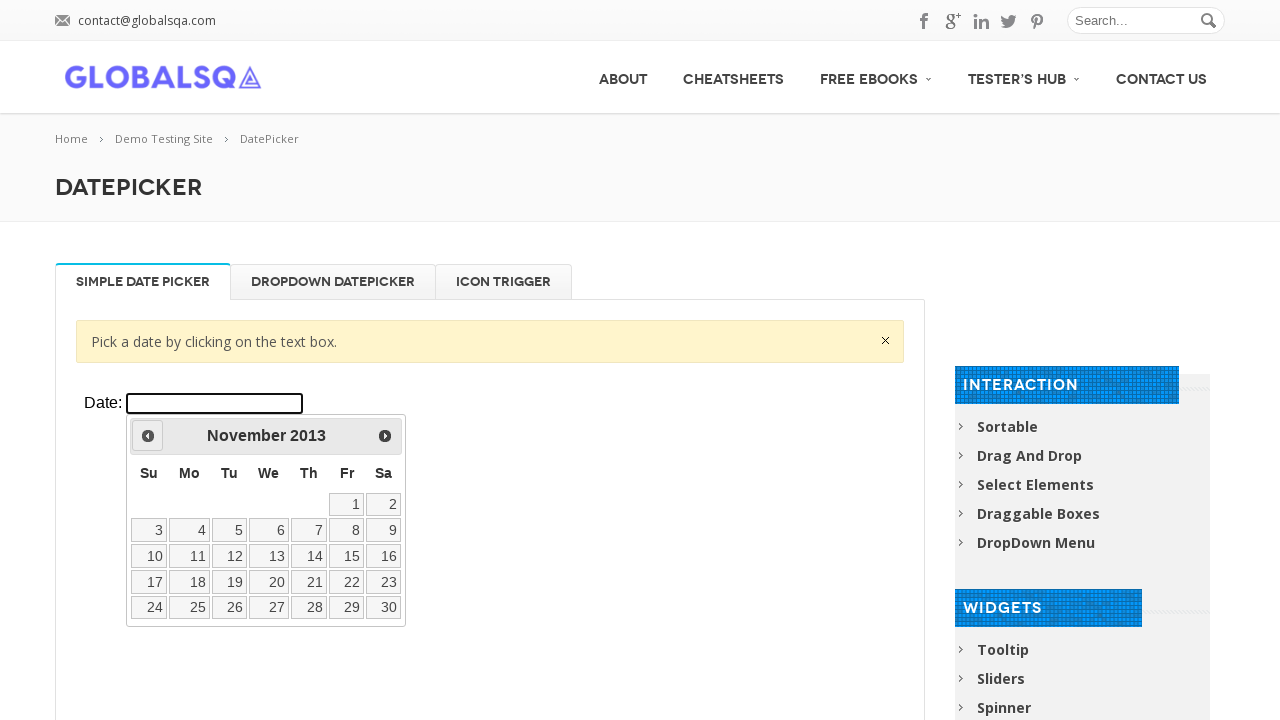

Retrieved current date: November 2013
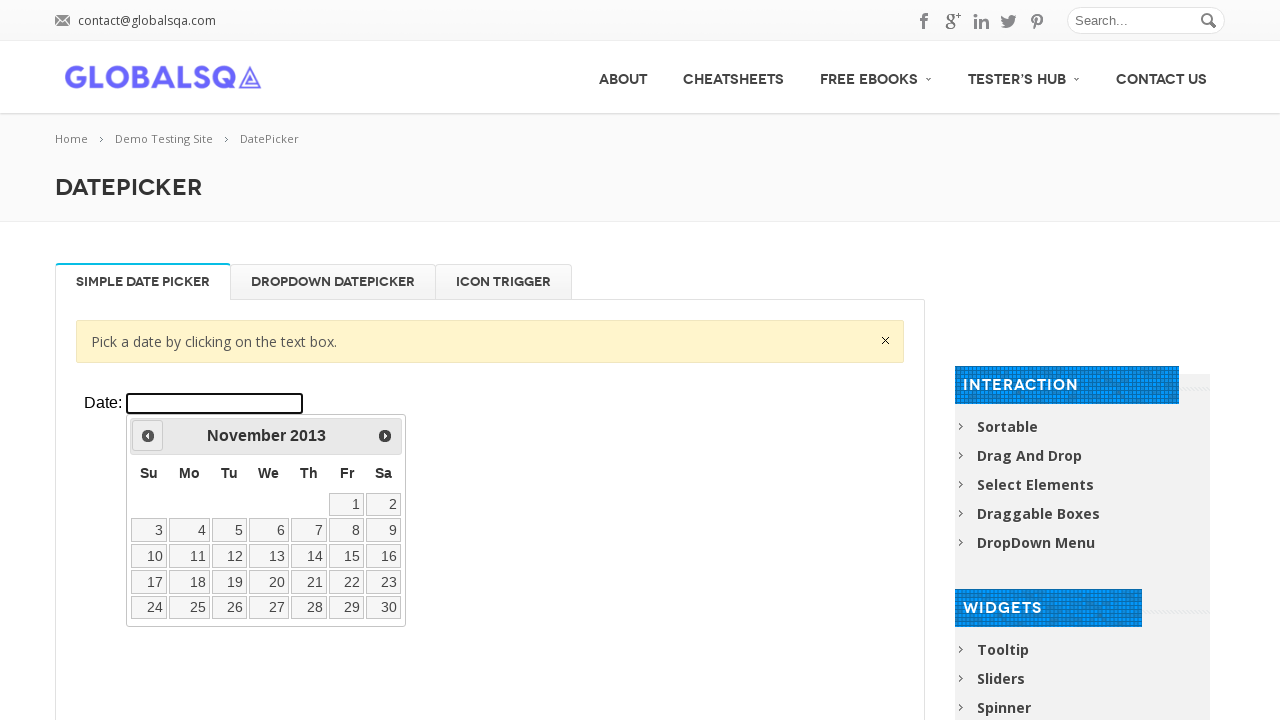

Clicked previous month button to navigate backwards at (148, 436) on xpath=//div[@class='resp-tabs-container']/div[1]/p/iframe >> internal:control=en
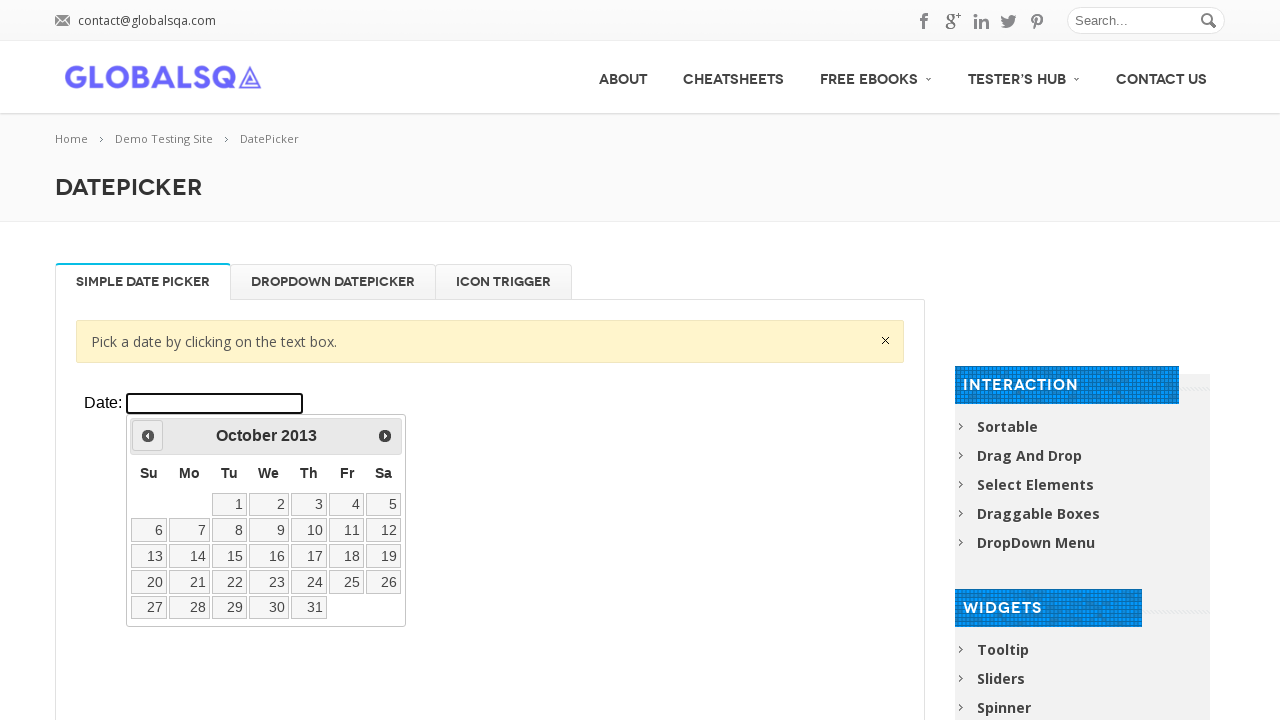

Retrieved current date: October 2013
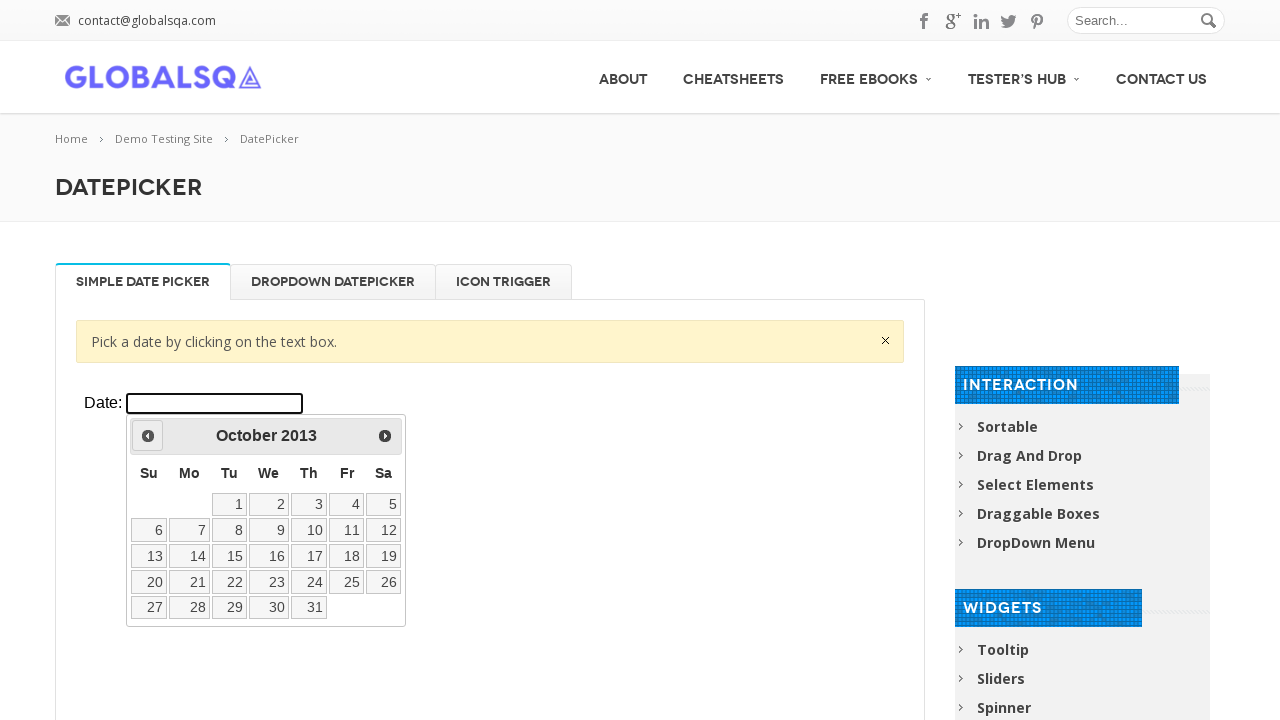

Clicked previous month button to navigate backwards at (148, 436) on xpath=//div[@class='resp-tabs-container']/div[1]/p/iframe >> internal:control=en
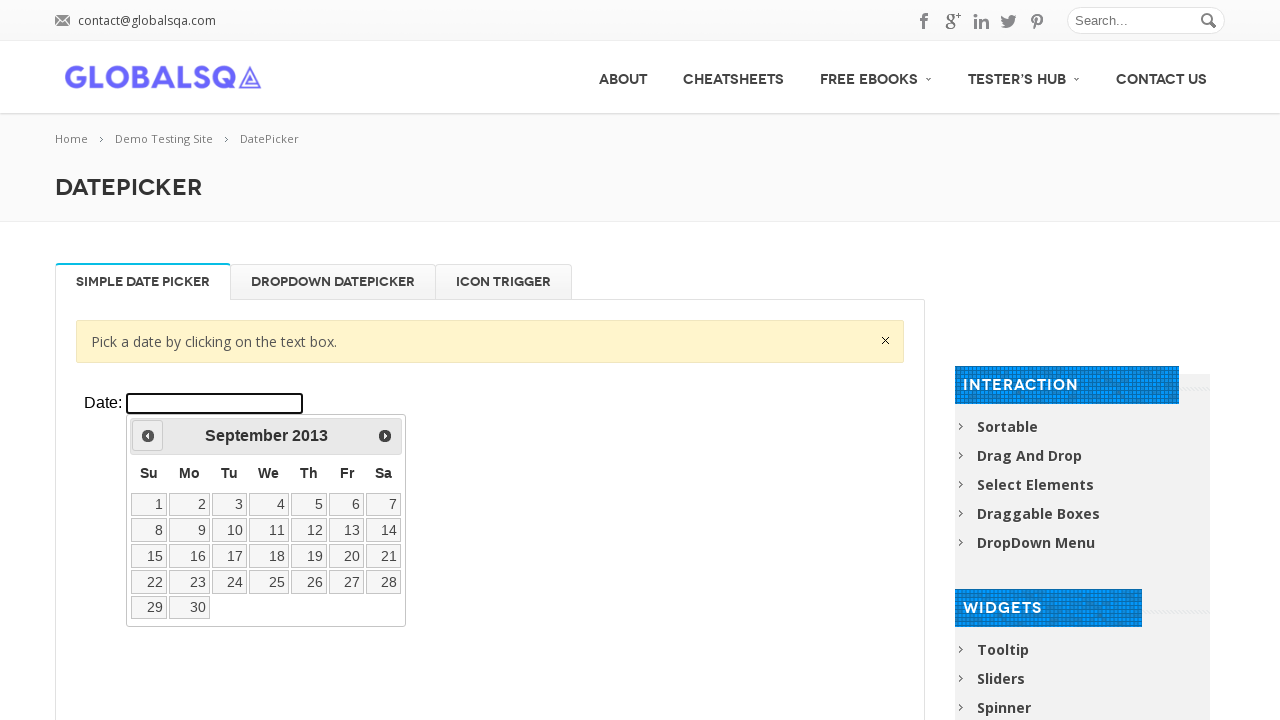

Retrieved current date: September 2013
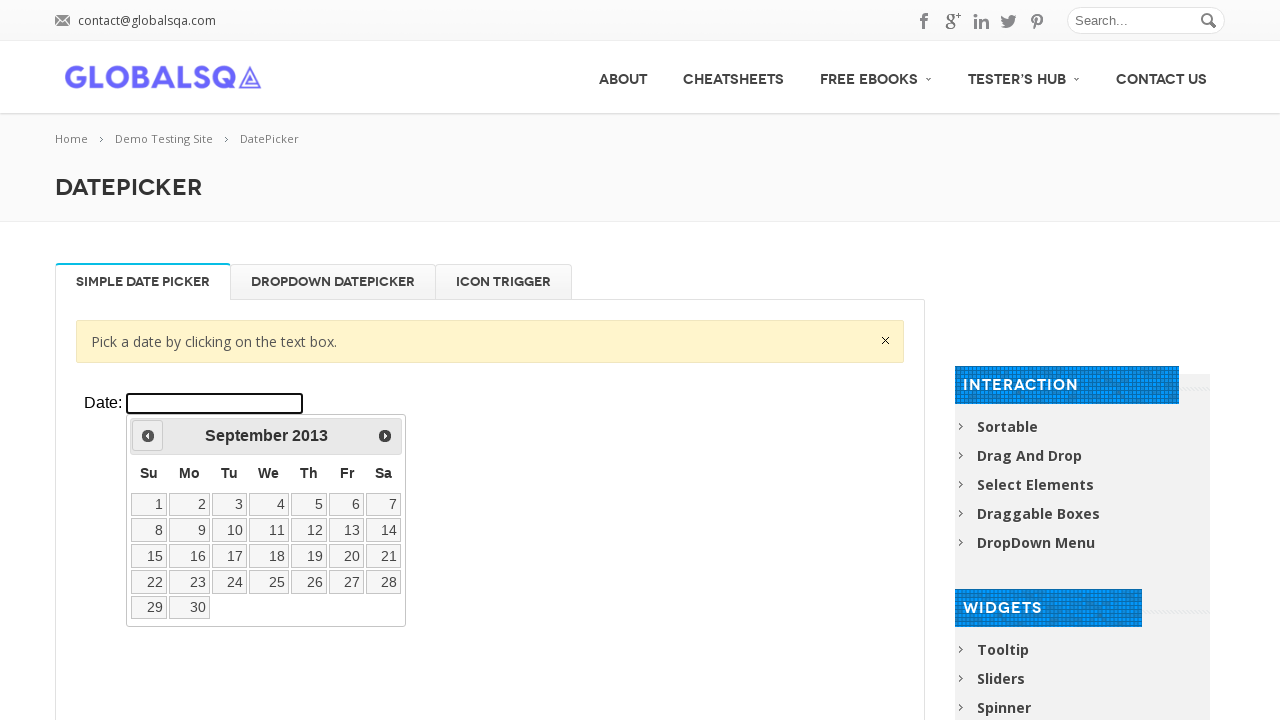

Clicked previous month button to navigate backwards at (148, 436) on xpath=//div[@class='resp-tabs-container']/div[1]/p/iframe >> internal:control=en
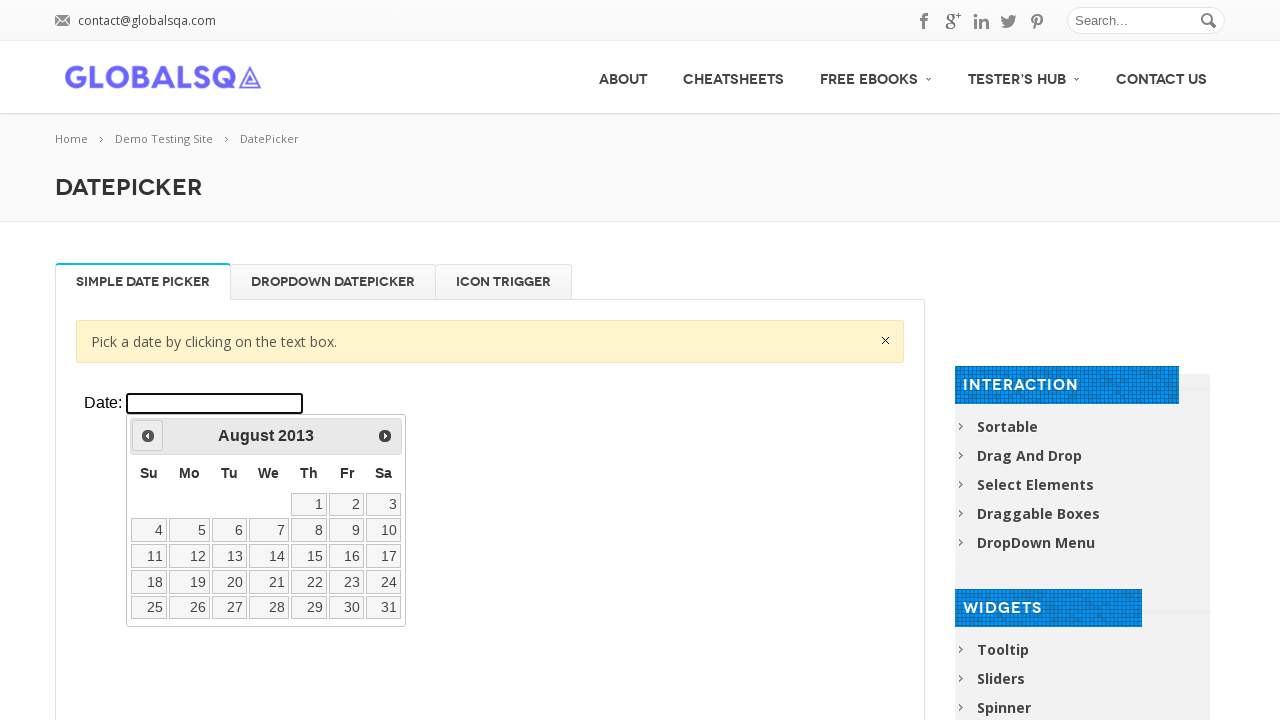

Retrieved current date: August 2013
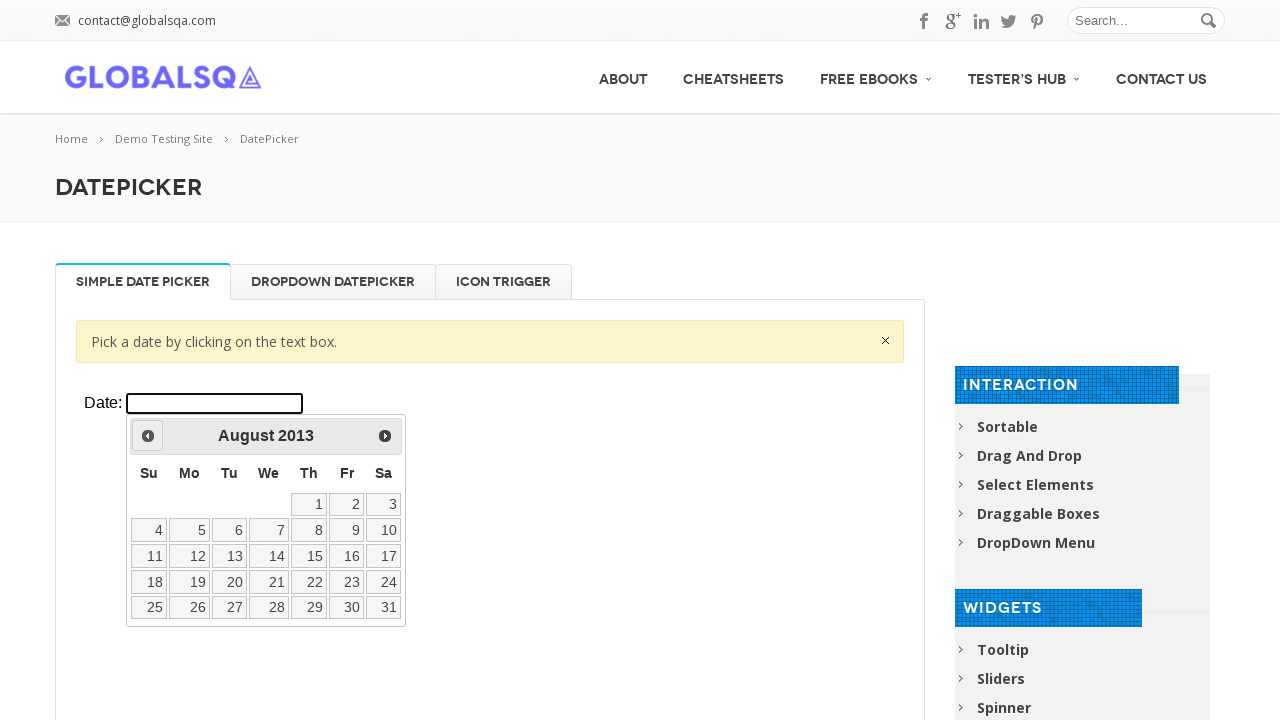

Clicked previous month button to navigate backwards at (148, 436) on xpath=//div[@class='resp-tabs-container']/div[1]/p/iframe >> internal:control=en
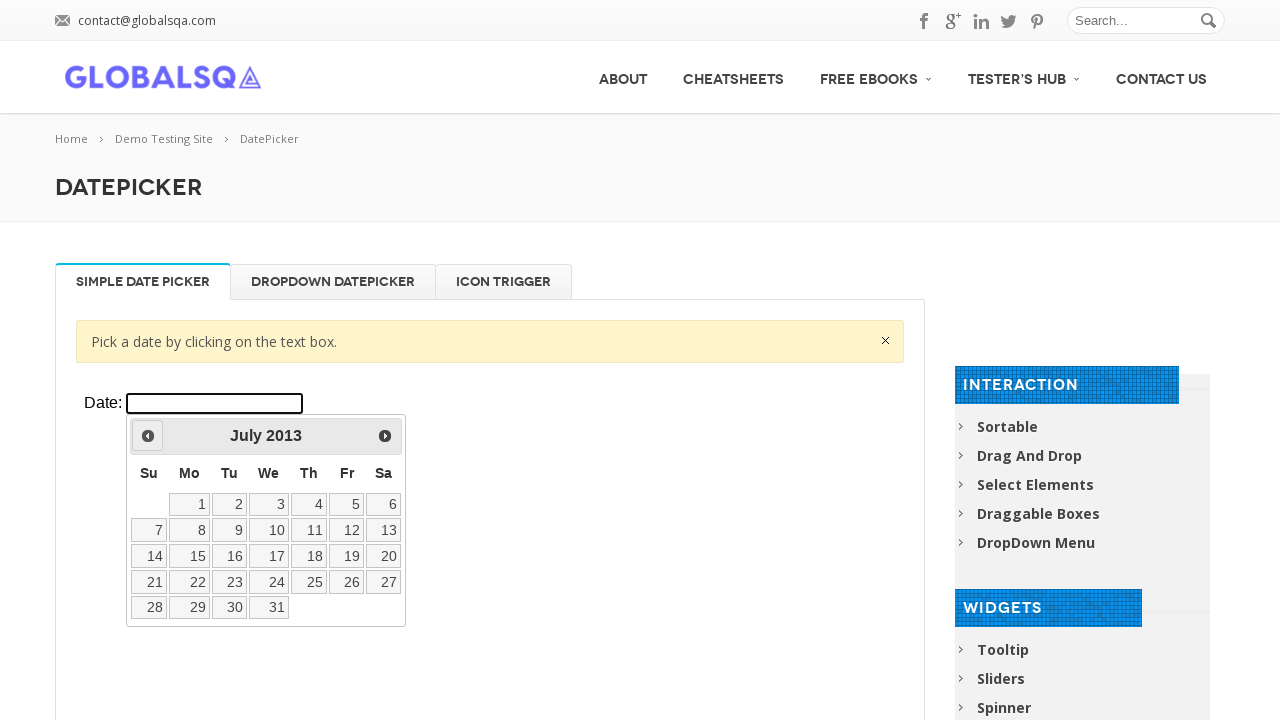

Retrieved current date: July 2013
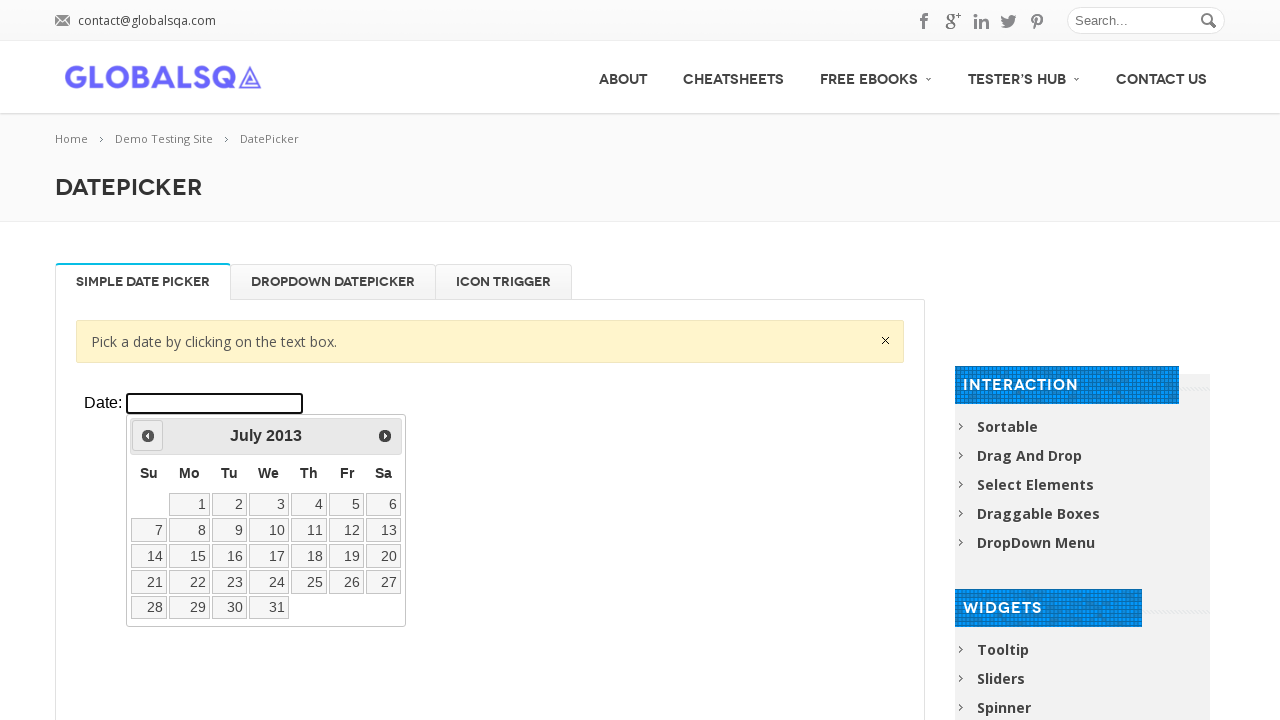

Clicked previous month button to navigate backwards at (148, 436) on xpath=//div[@class='resp-tabs-container']/div[1]/p/iframe >> internal:control=en
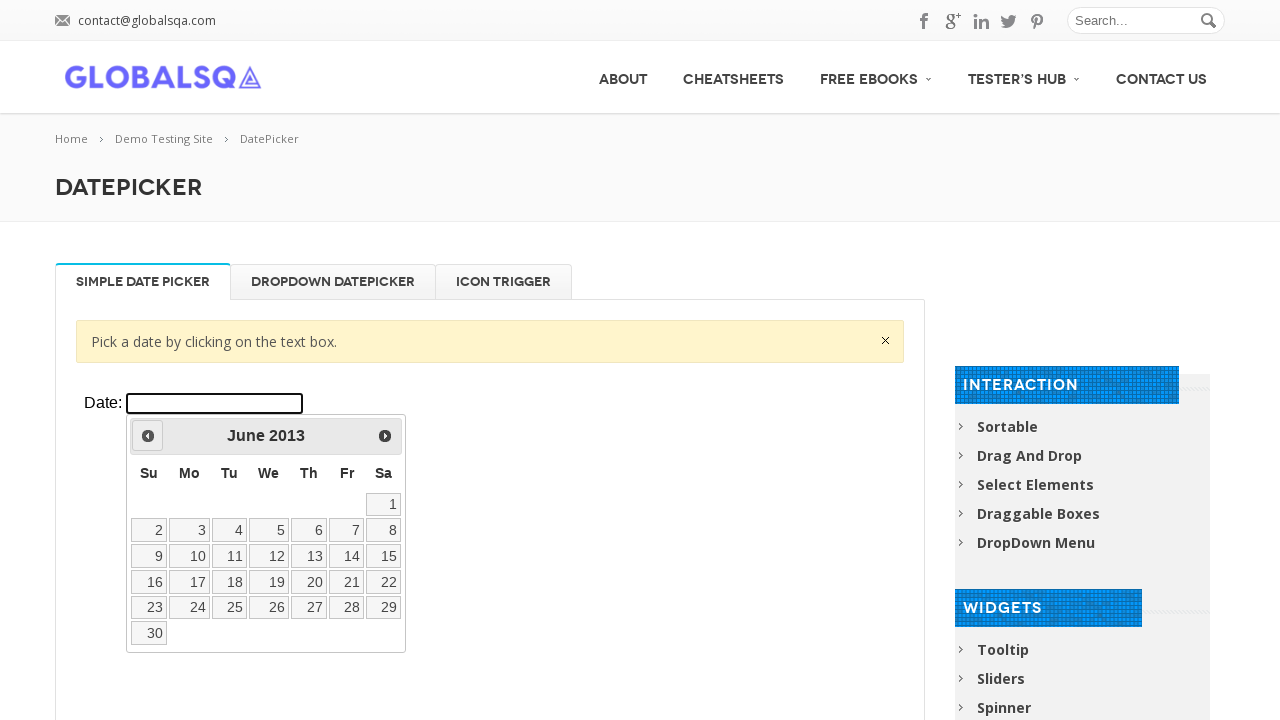

Retrieved current date: June 2013
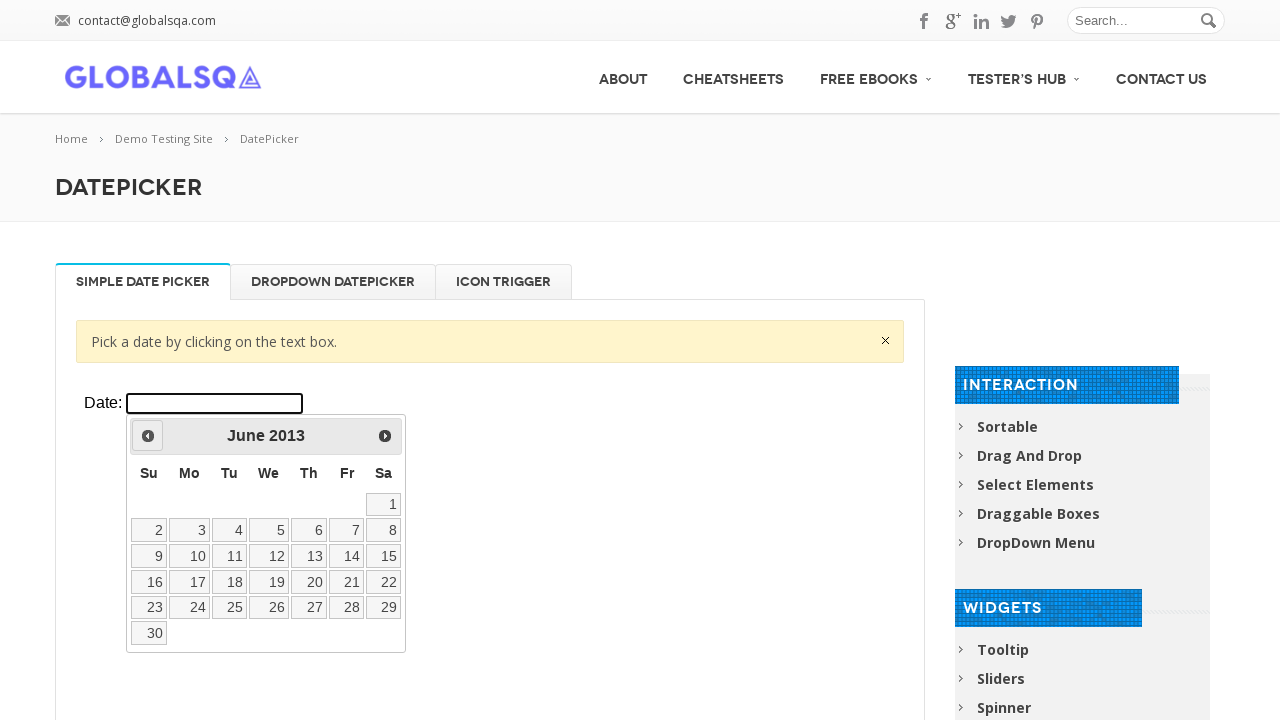

Clicked previous month button to navigate backwards at (148, 436) on xpath=//div[@class='resp-tabs-container']/div[1]/p/iframe >> internal:control=en
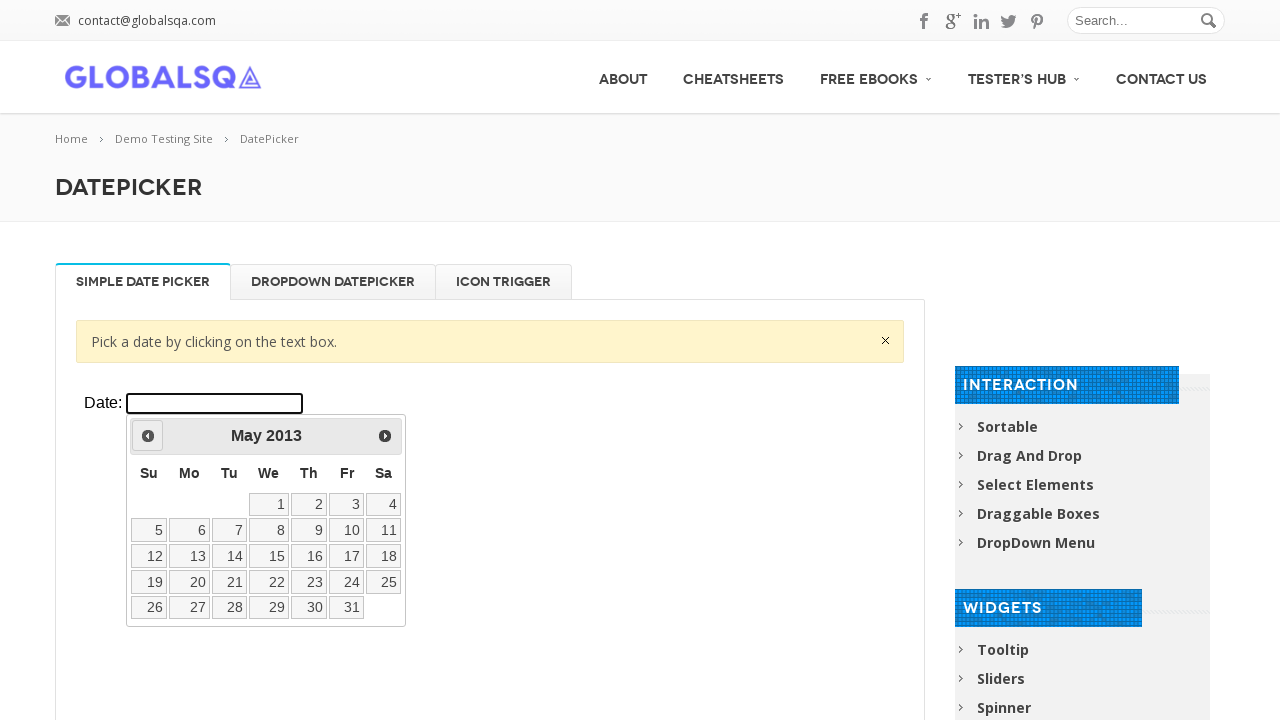

Retrieved current date: May 2013
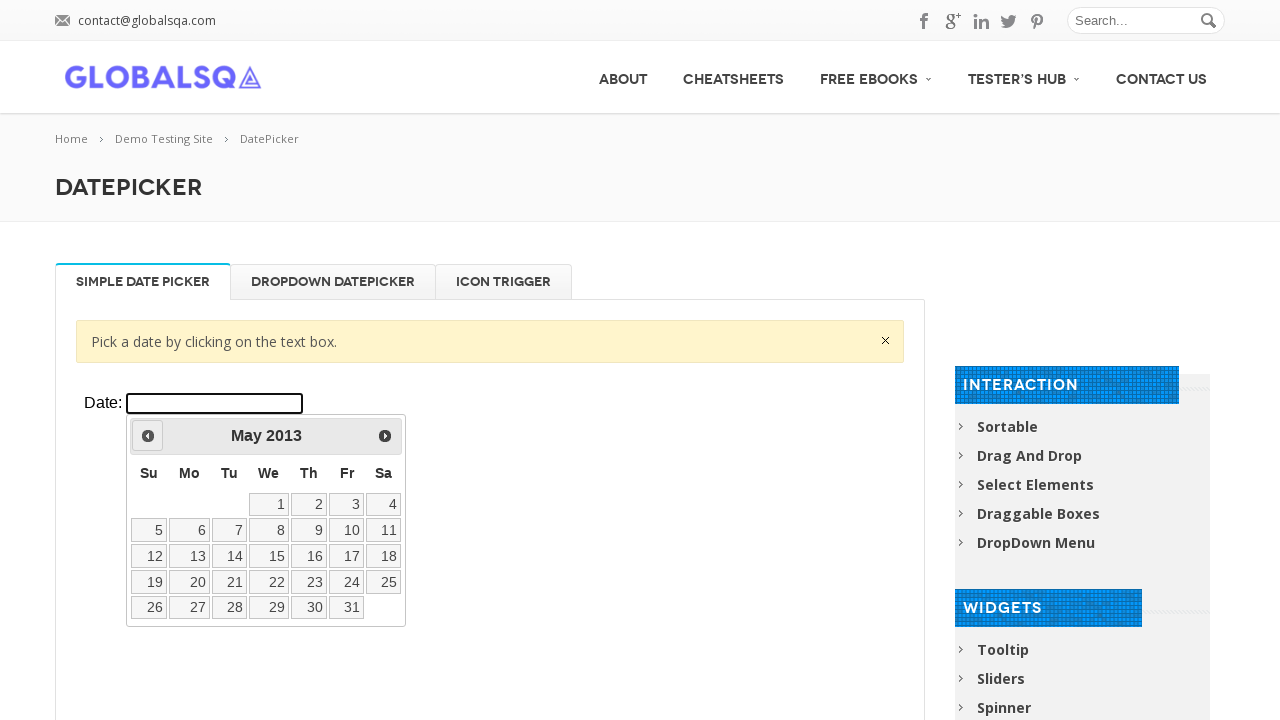

Clicked previous month button to navigate backwards at (148, 436) on xpath=//div[@class='resp-tabs-container']/div[1]/p/iframe >> internal:control=en
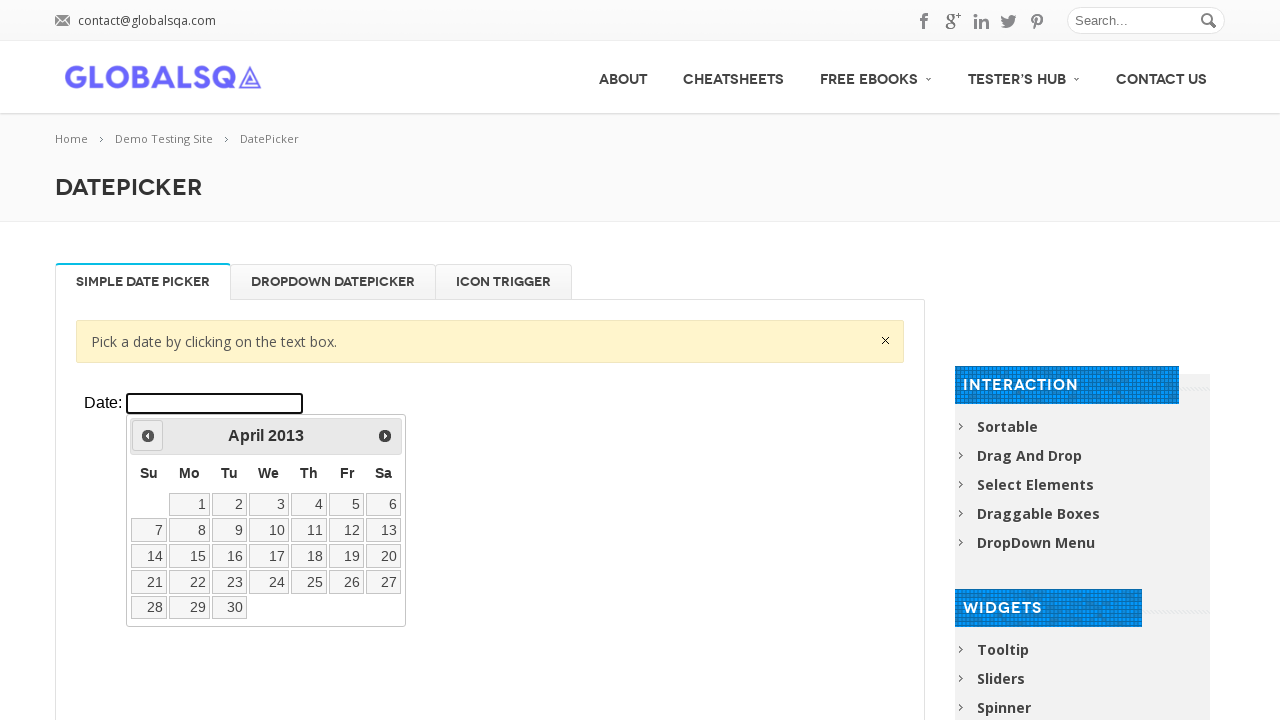

Retrieved current date: April 2013
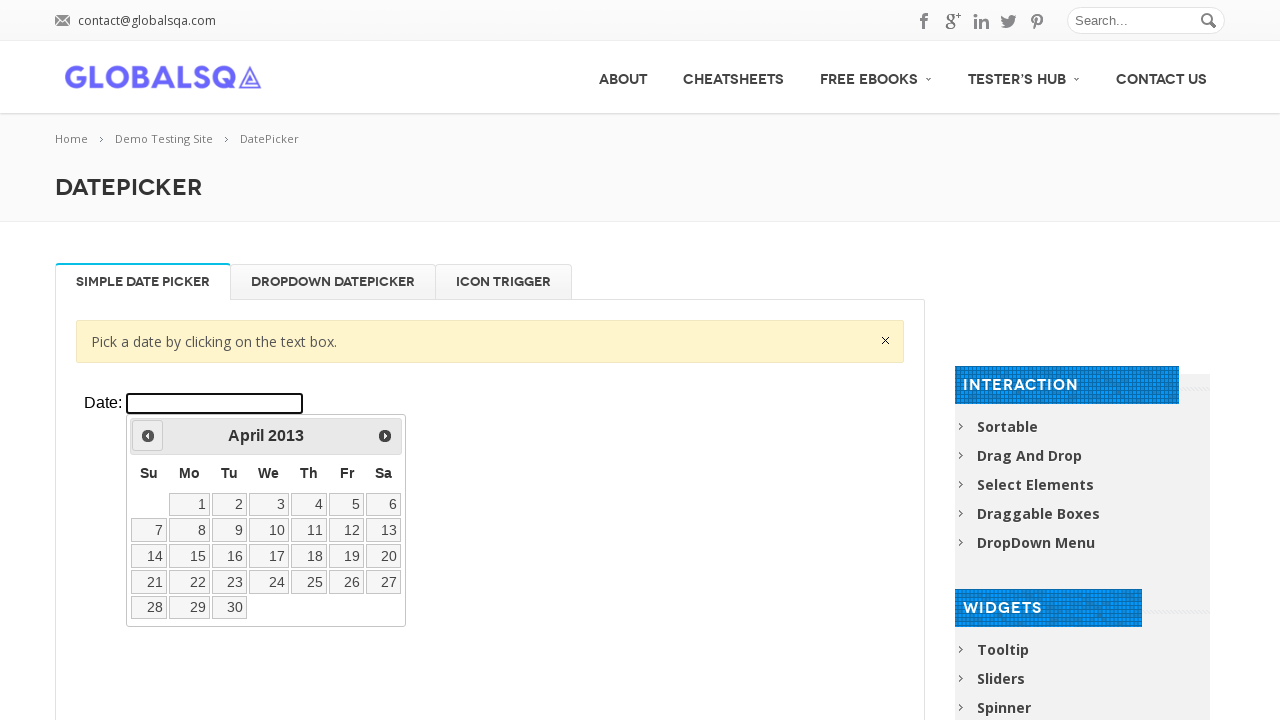

Clicked previous month button to navigate backwards at (148, 436) on xpath=//div[@class='resp-tabs-container']/div[1]/p/iframe >> internal:control=en
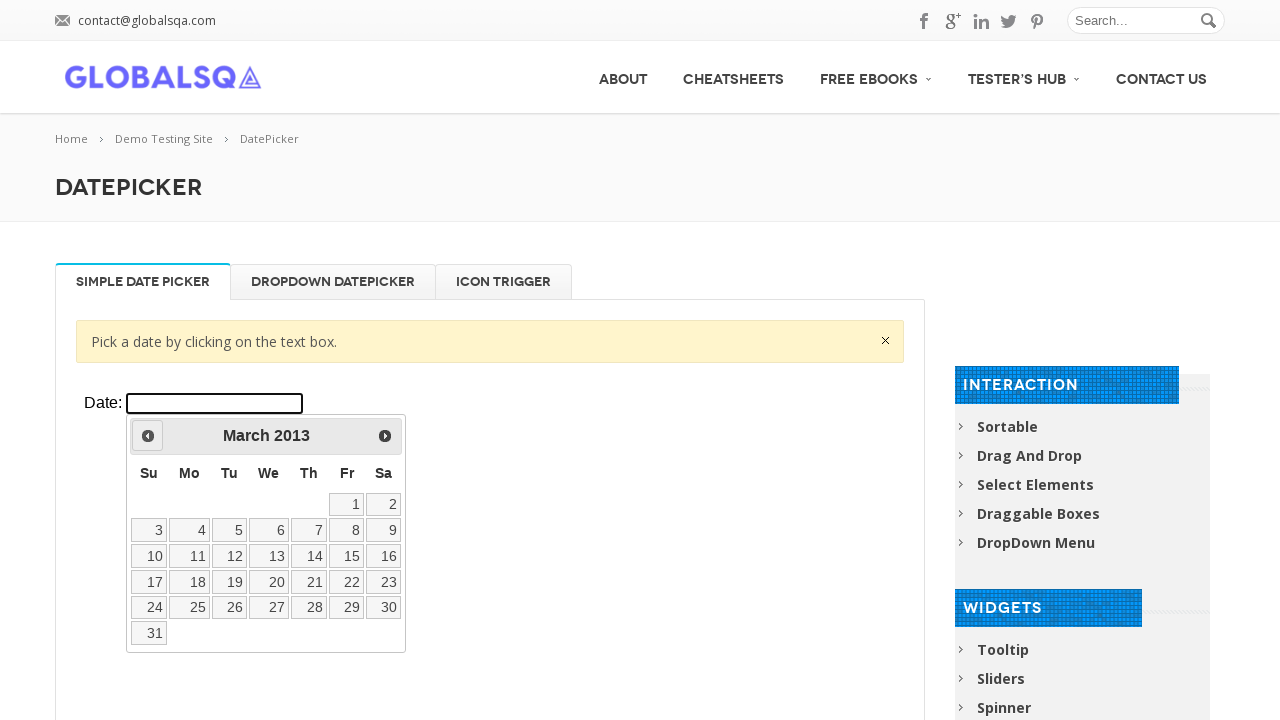

Retrieved current date: March 2013
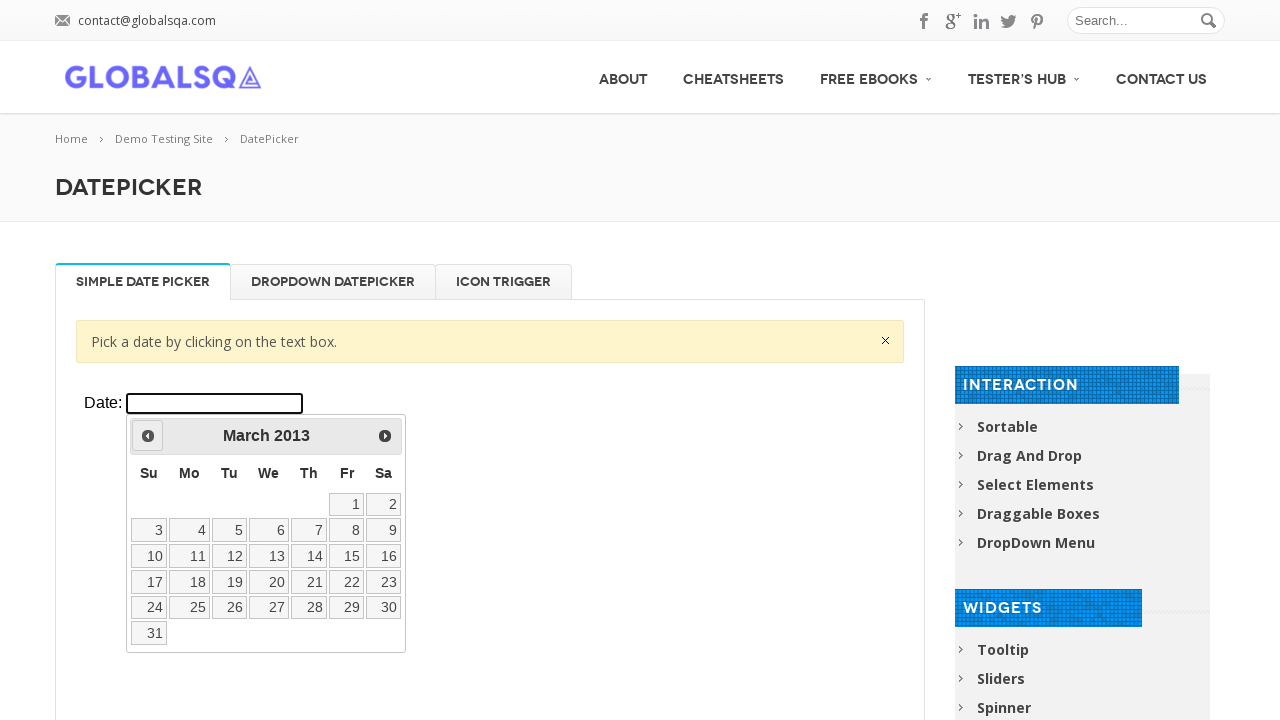

Clicked previous month button to navigate backwards at (148, 436) on xpath=//div[@class='resp-tabs-container']/div[1]/p/iframe >> internal:control=en
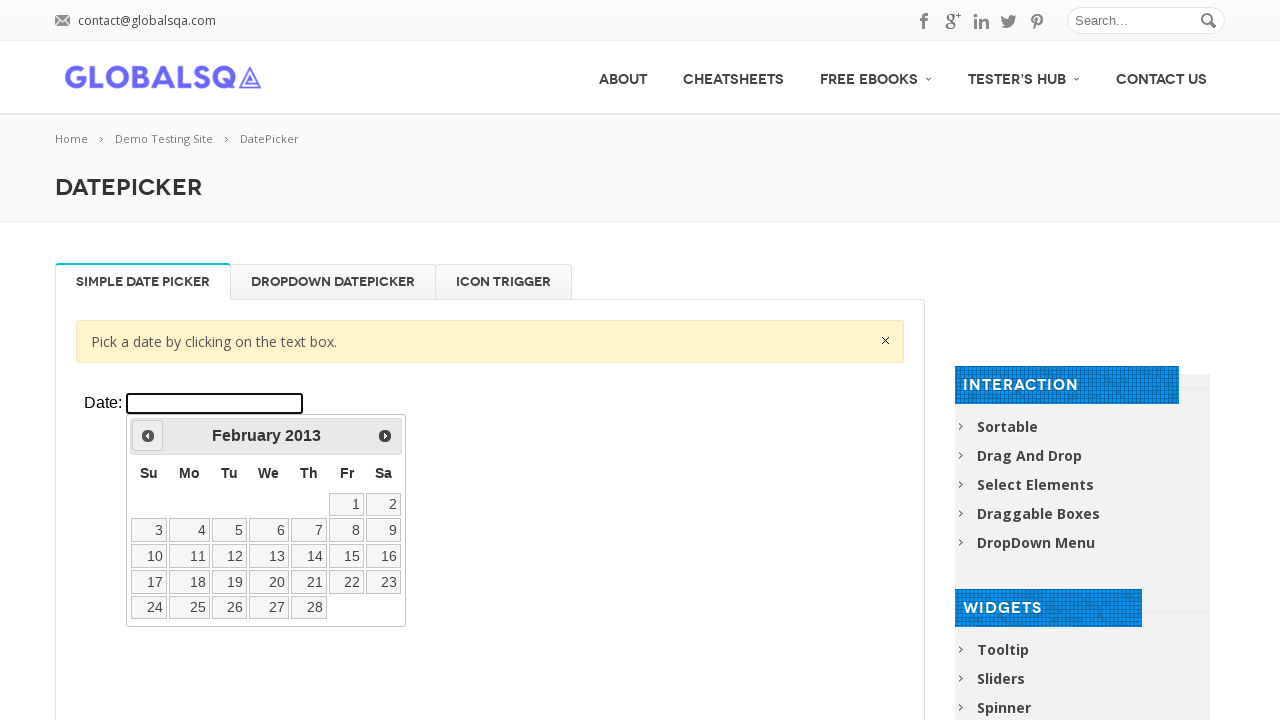

Retrieved current date: February 2013
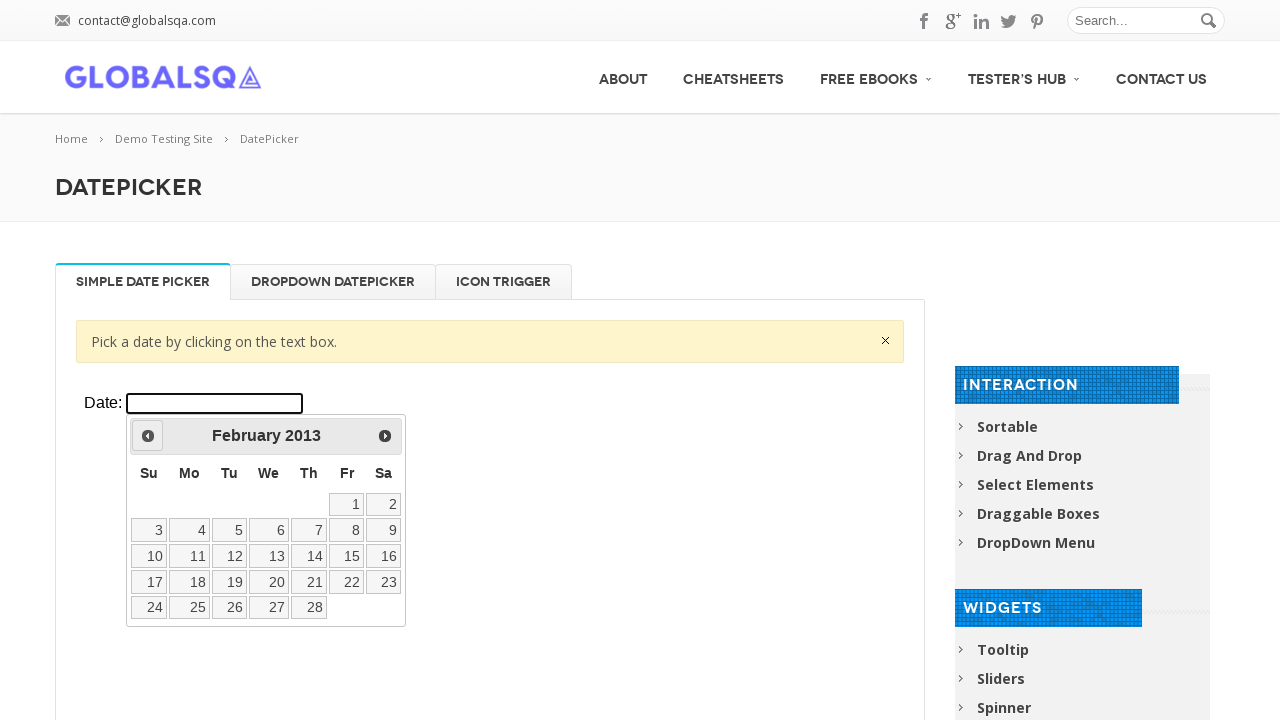

Clicked previous month button to navigate backwards at (148, 436) on xpath=//div[@class='resp-tabs-container']/div[1]/p/iframe >> internal:control=en
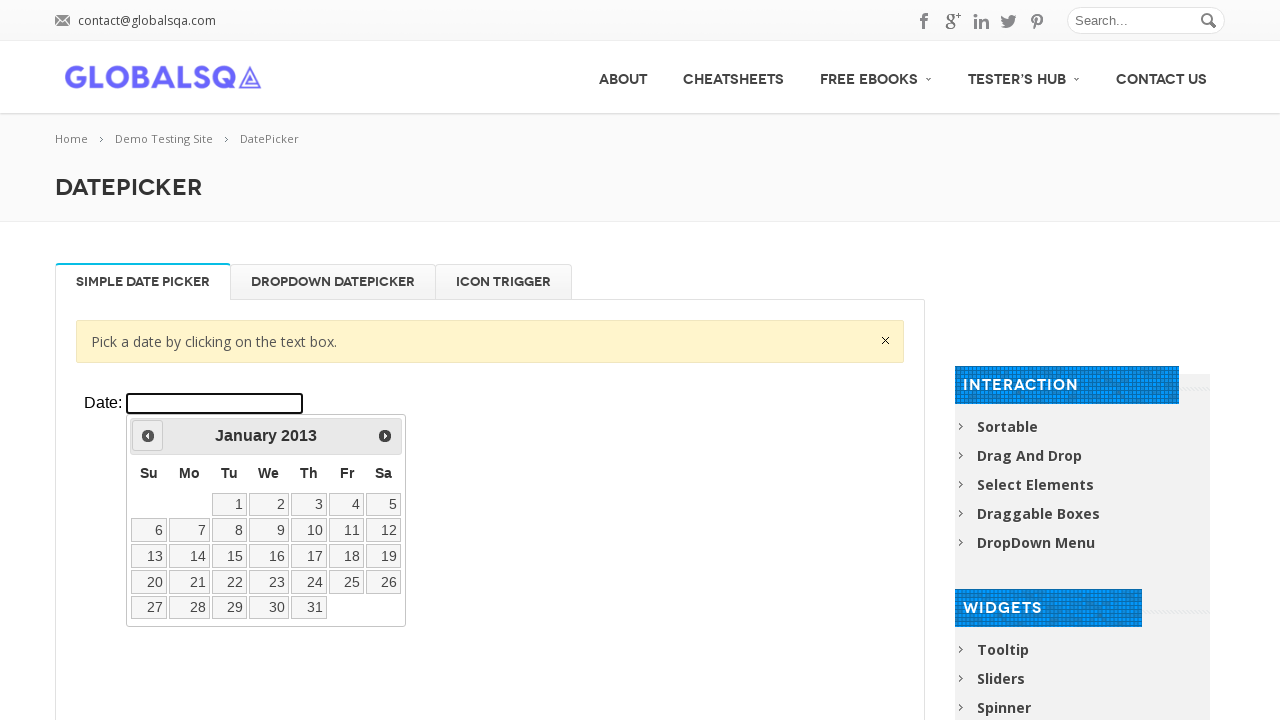

Retrieved current date: January 2013
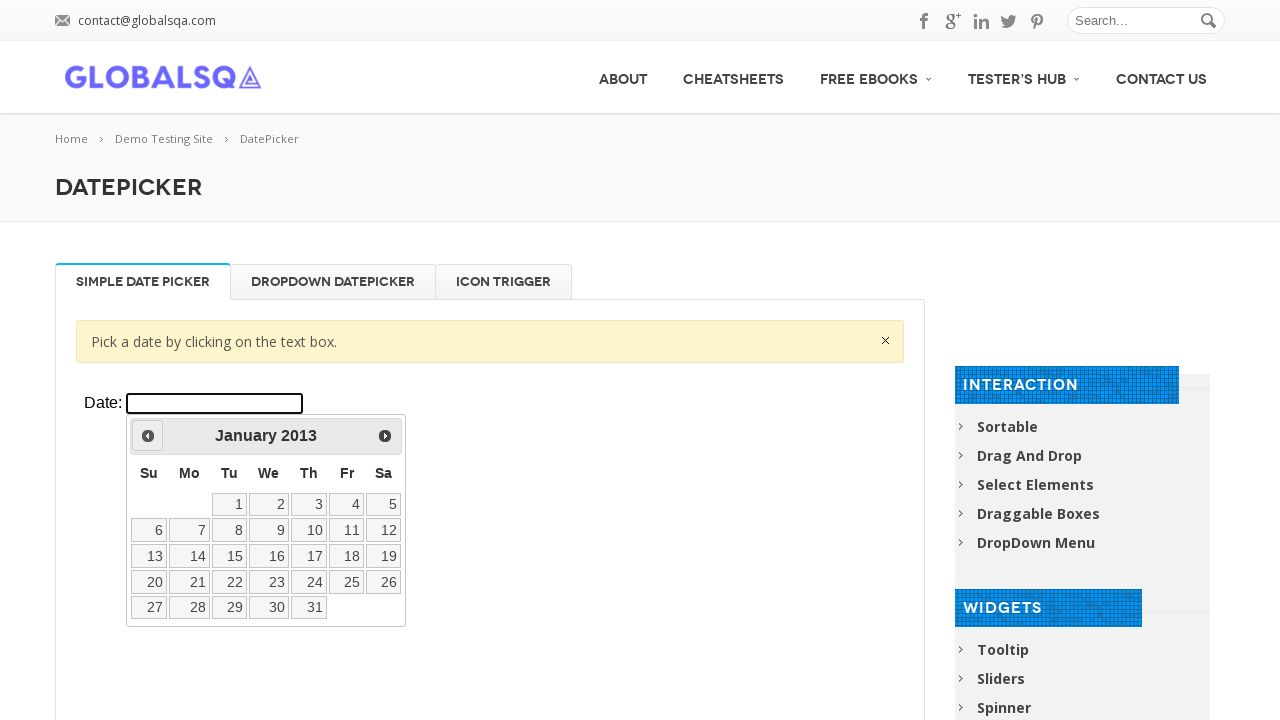

Clicked previous month button to navigate backwards at (148, 436) on xpath=//div[@class='resp-tabs-container']/div[1]/p/iframe >> internal:control=en
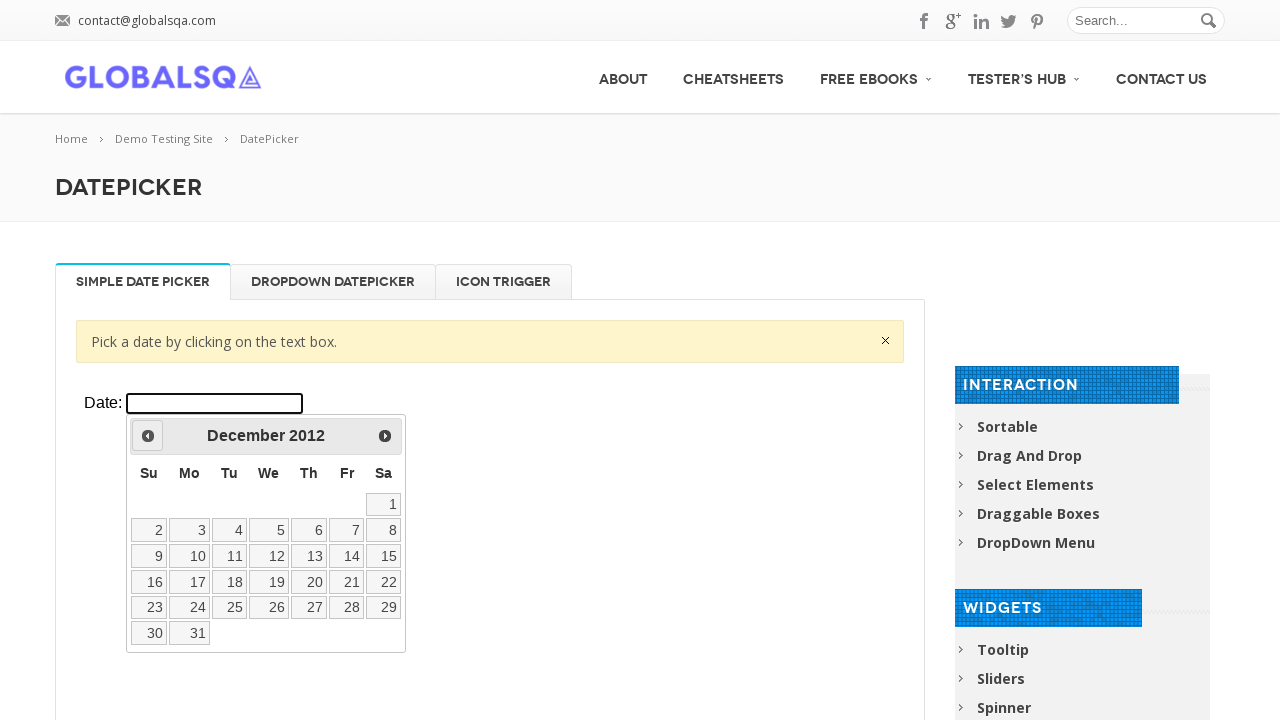

Retrieved current date: December 2012
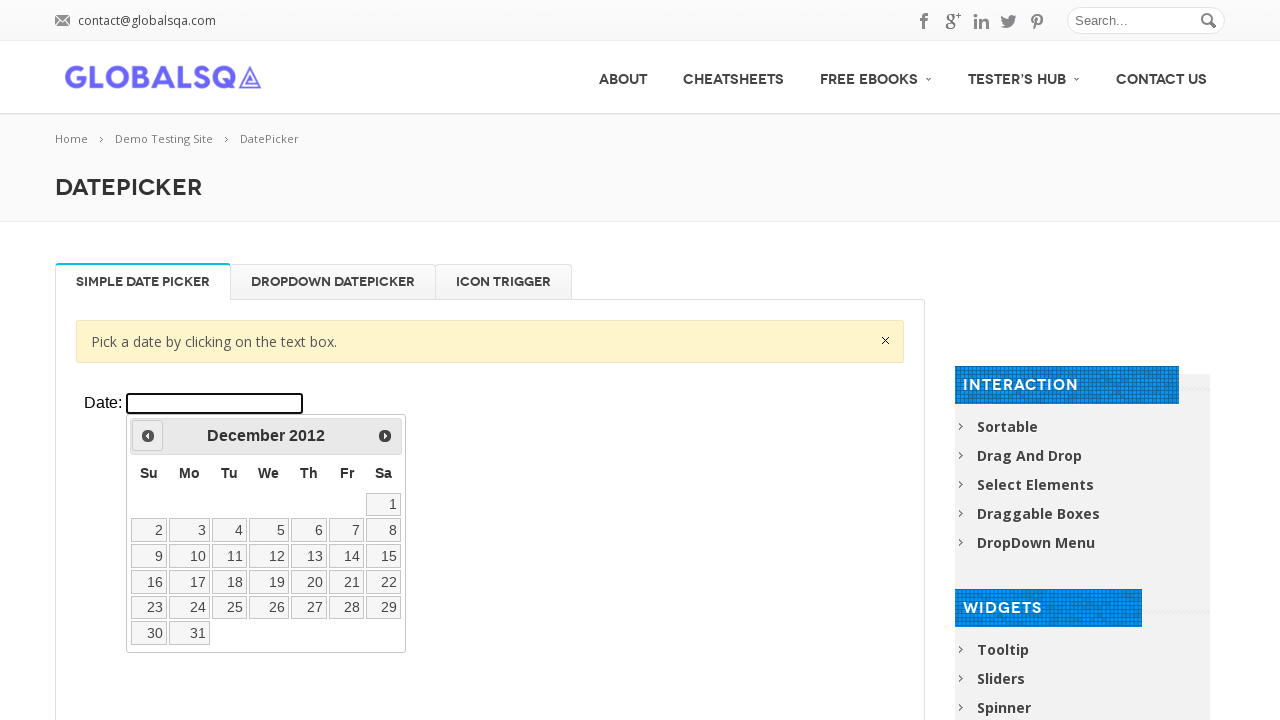

Clicked previous month button to navigate backwards at (148, 436) on xpath=//div[@class='resp-tabs-container']/div[1]/p/iframe >> internal:control=en
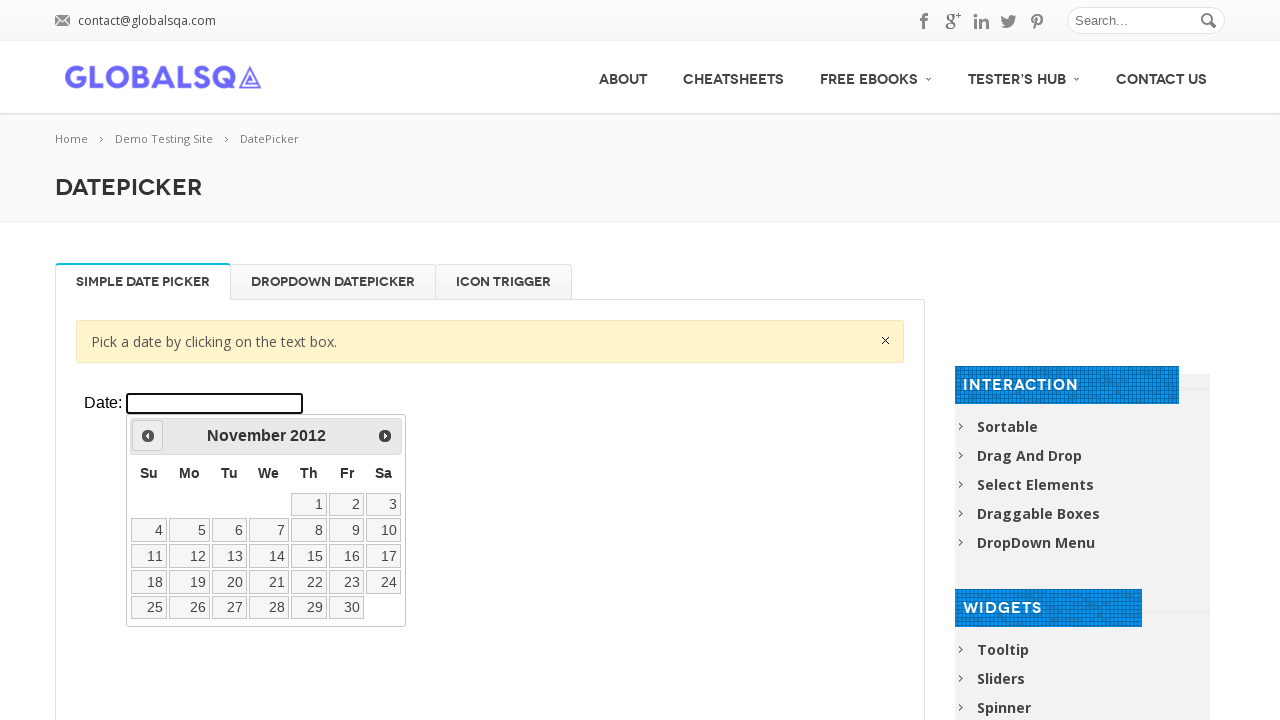

Retrieved current date: November 2012
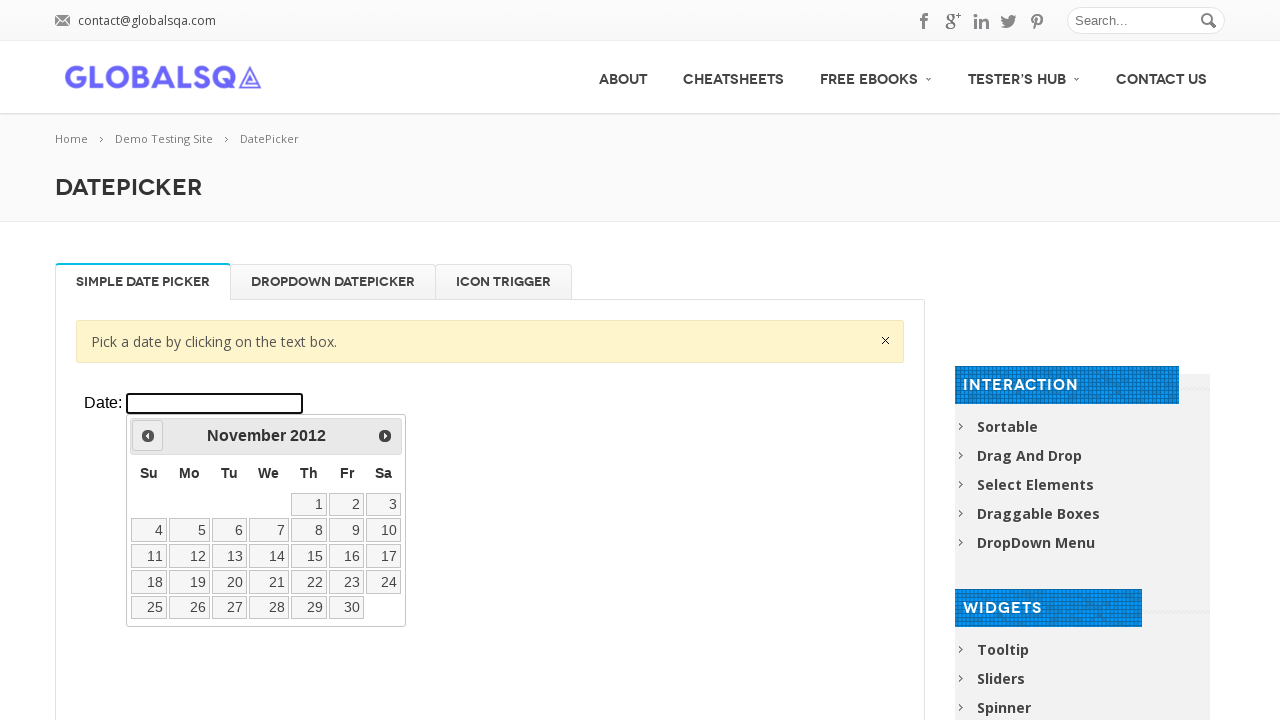

Clicked previous month button to navigate backwards at (148, 436) on xpath=//div[@class='resp-tabs-container']/div[1]/p/iframe >> internal:control=en
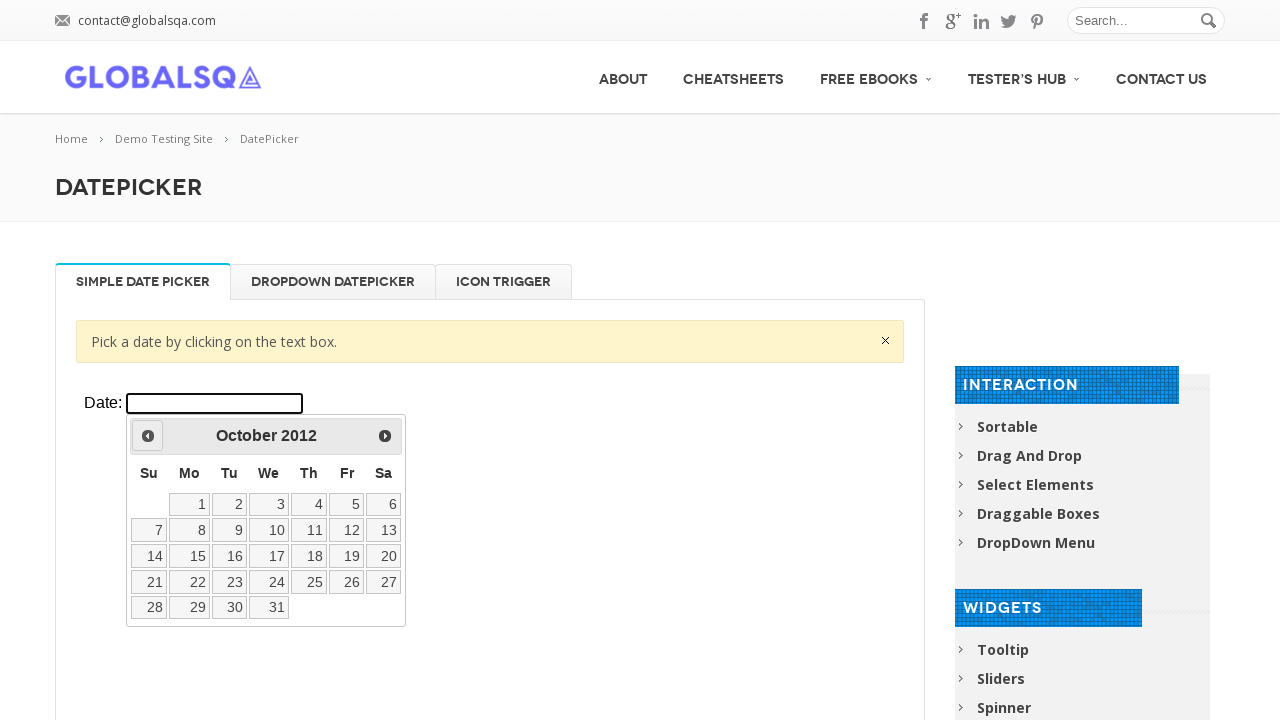

Retrieved current date: October 2012
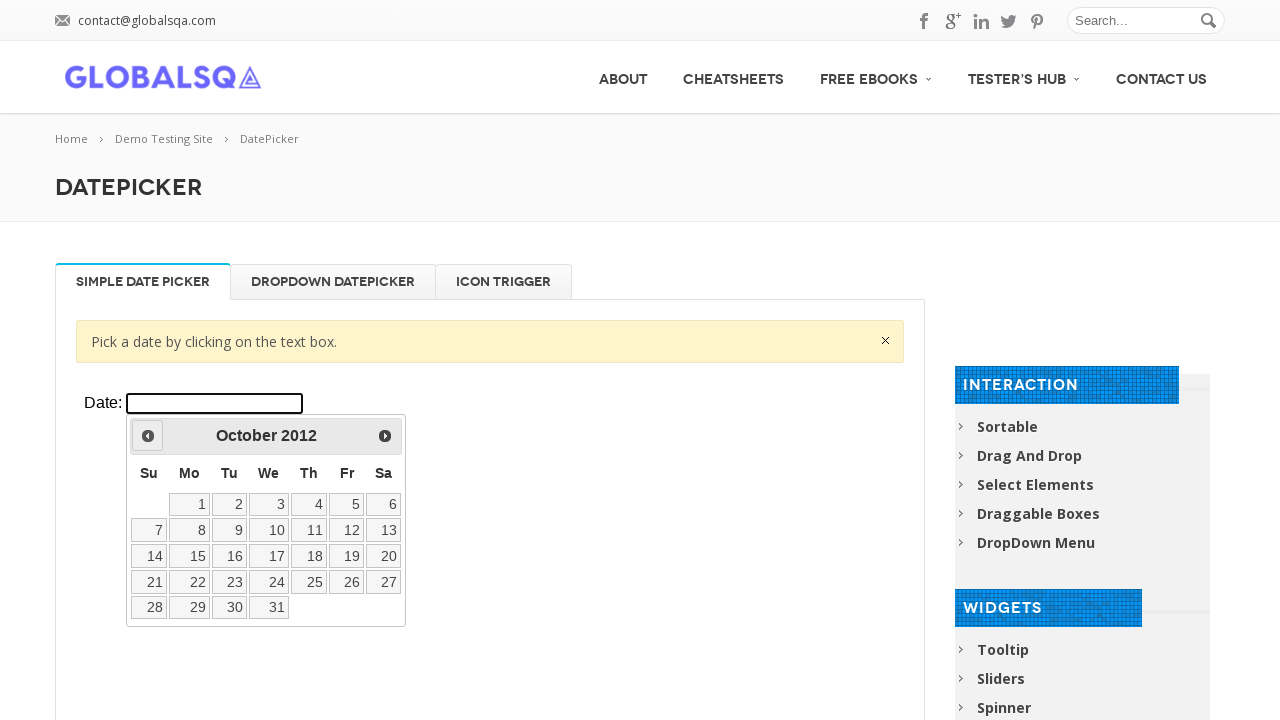

Clicked previous month button to navigate backwards at (148, 436) on xpath=//div[@class='resp-tabs-container']/div[1]/p/iframe >> internal:control=en
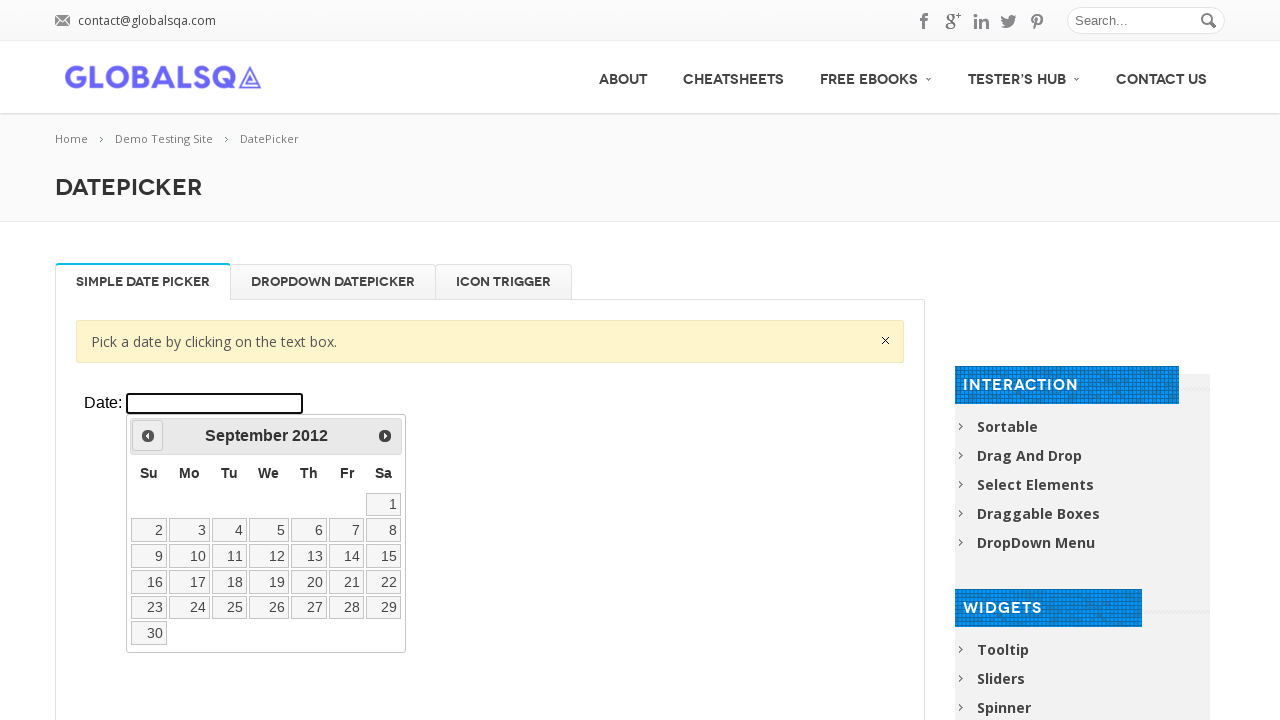

Retrieved current date: September 2012
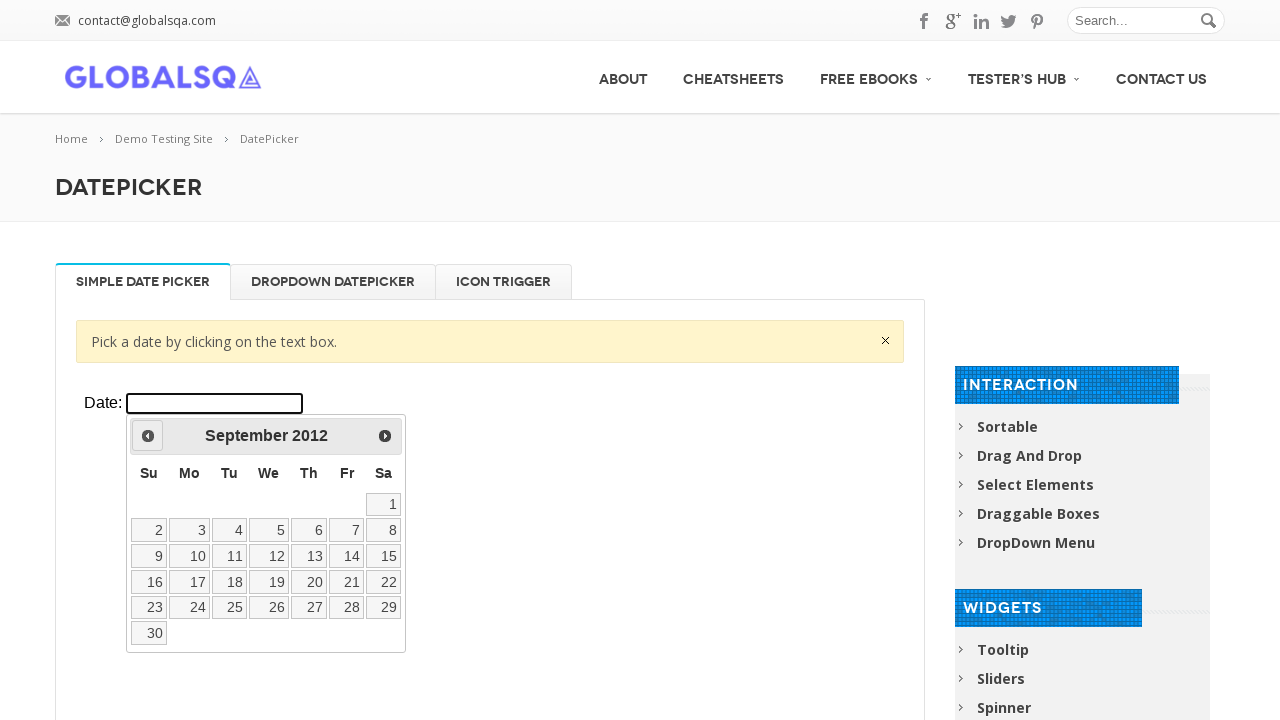

Clicked previous month button to navigate backwards at (148, 436) on xpath=//div[@class='resp-tabs-container']/div[1]/p/iframe >> internal:control=en
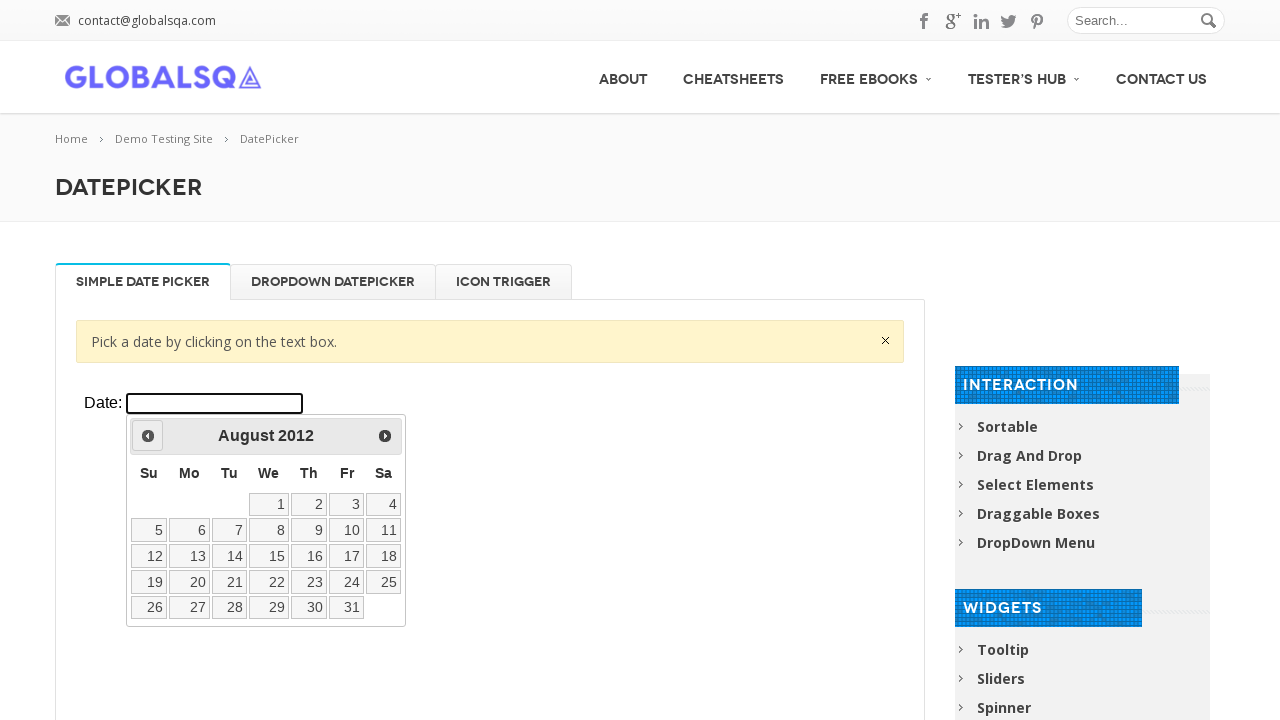

Retrieved current date: August 2012
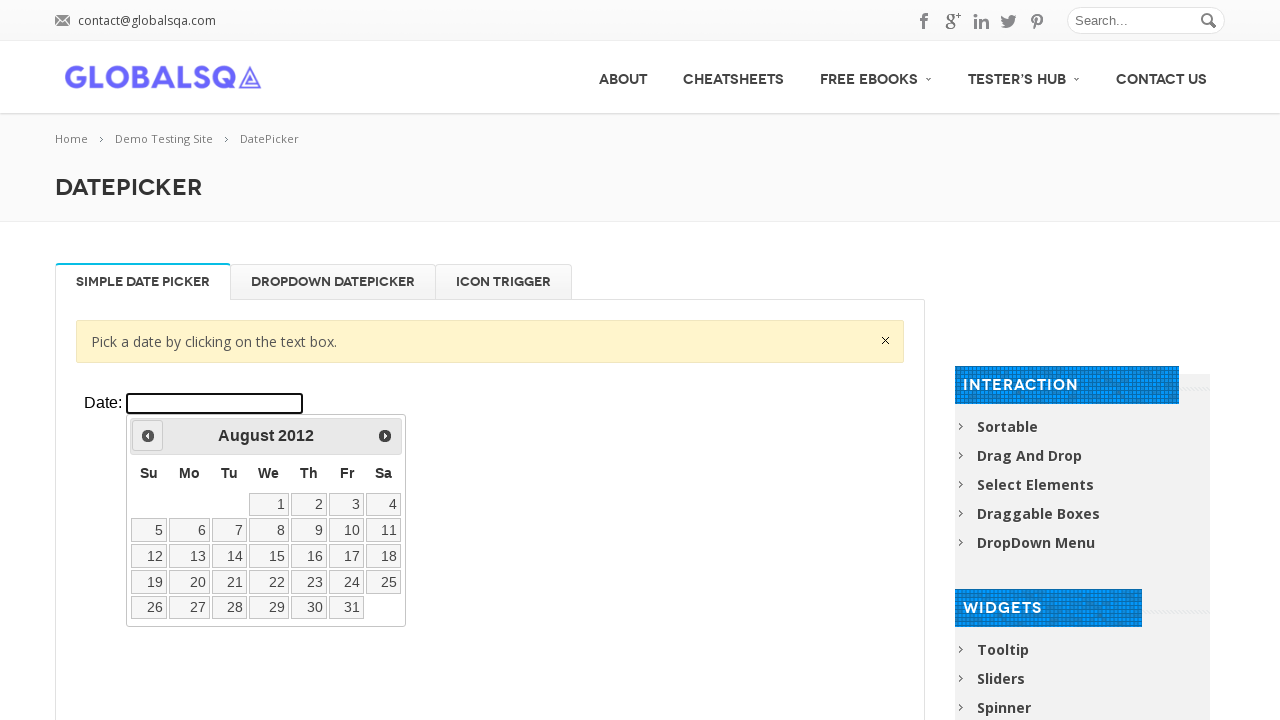

Clicked previous month button to navigate backwards at (148, 436) on xpath=//div[@class='resp-tabs-container']/div[1]/p/iframe >> internal:control=en
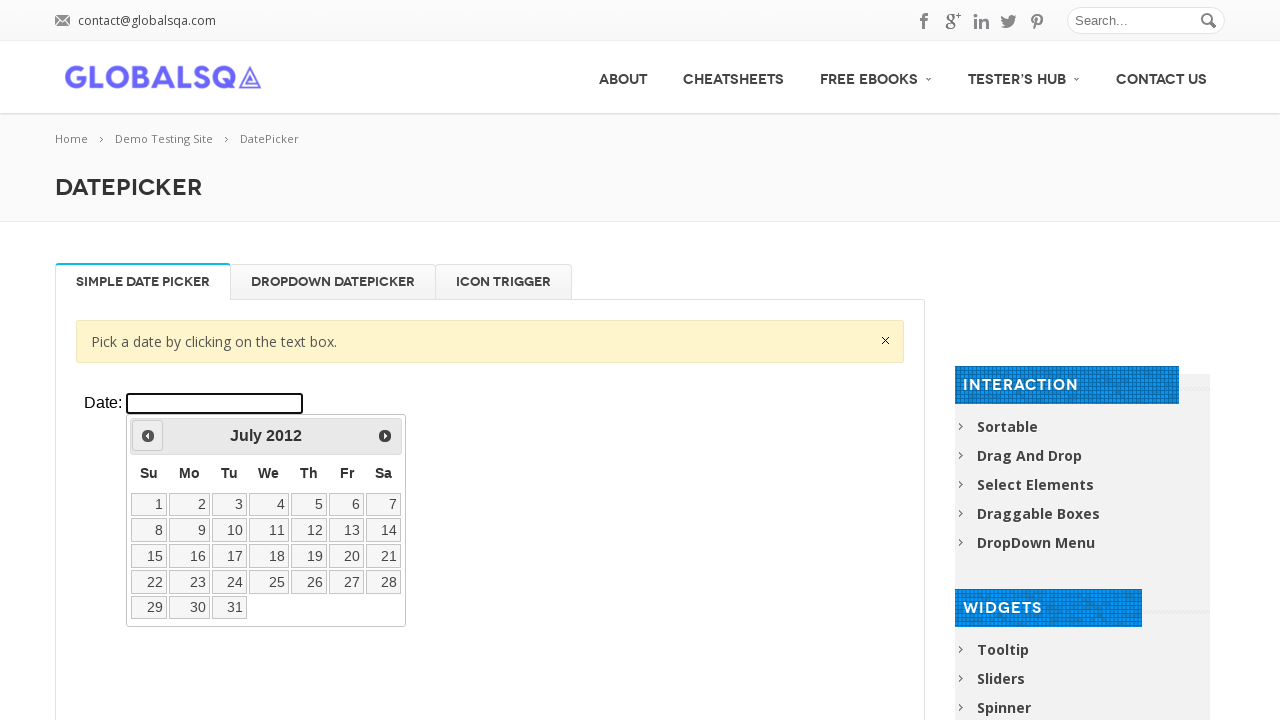

Retrieved current date: July 2012
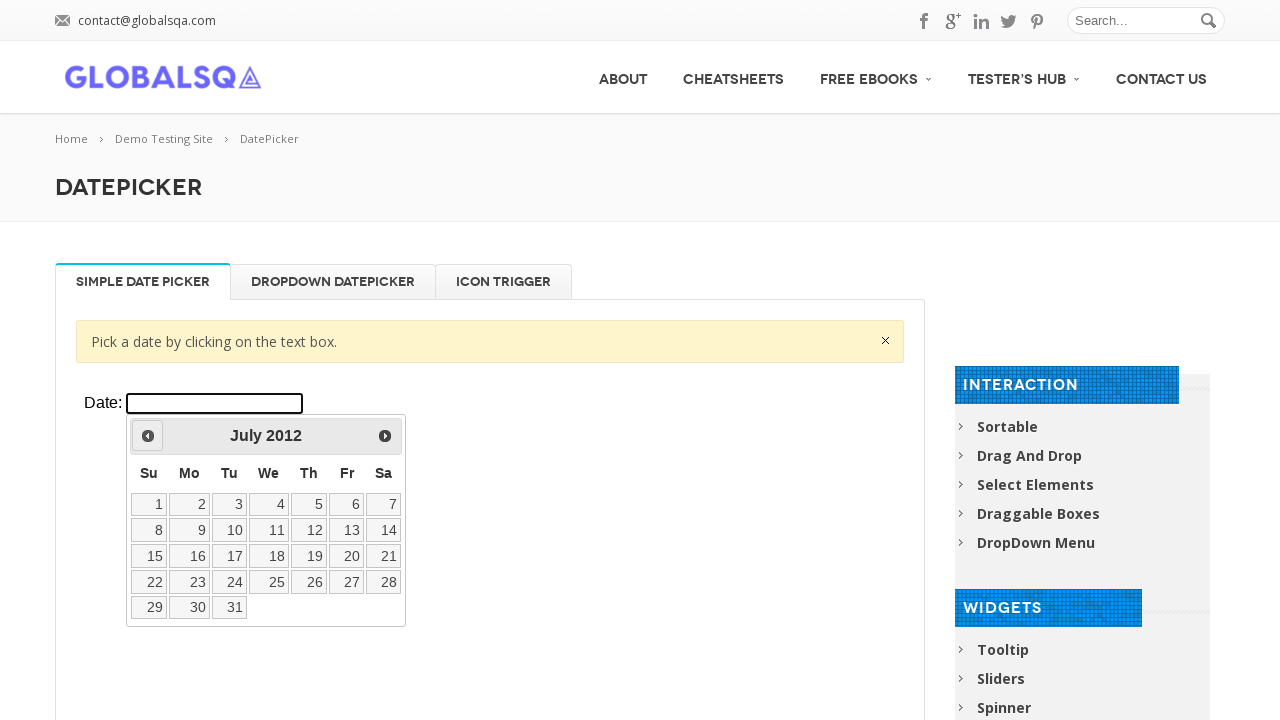

Clicked previous month button to navigate backwards at (148, 436) on xpath=//div[@class='resp-tabs-container']/div[1]/p/iframe >> internal:control=en
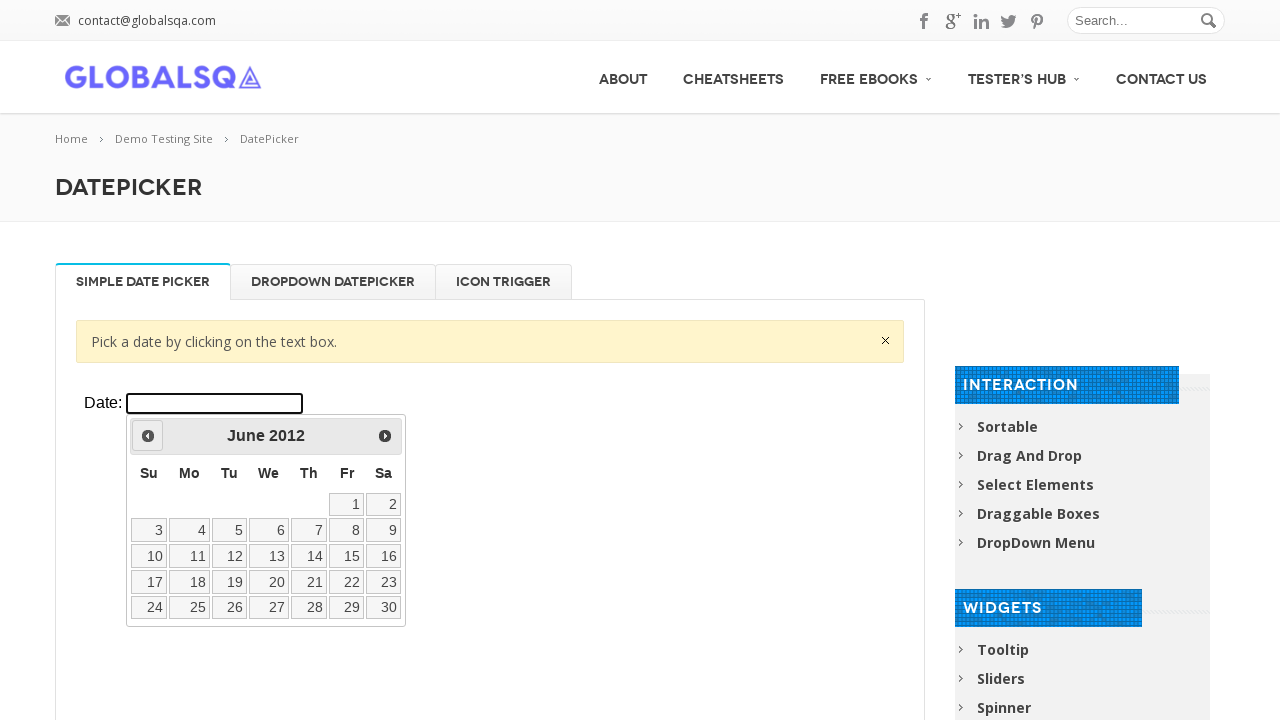

Retrieved current date: June 2012
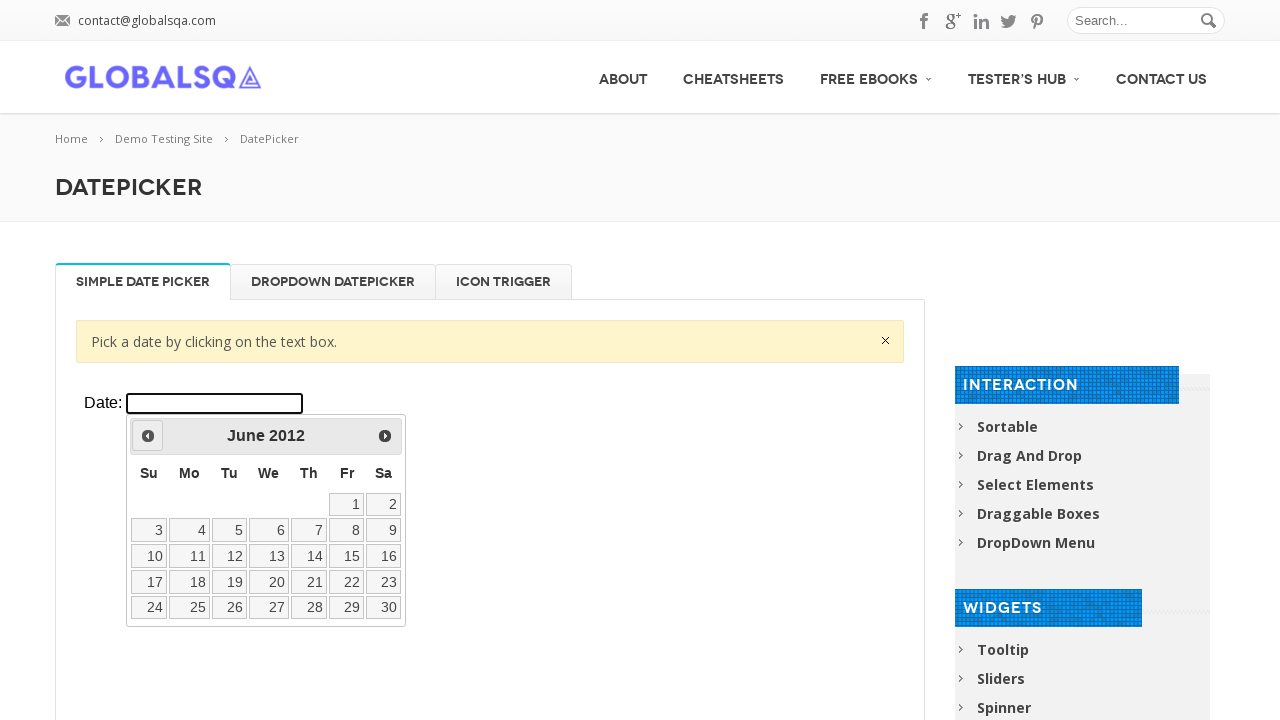

Clicked previous month button to navigate backwards at (148, 436) on xpath=//div[@class='resp-tabs-container']/div[1]/p/iframe >> internal:control=en
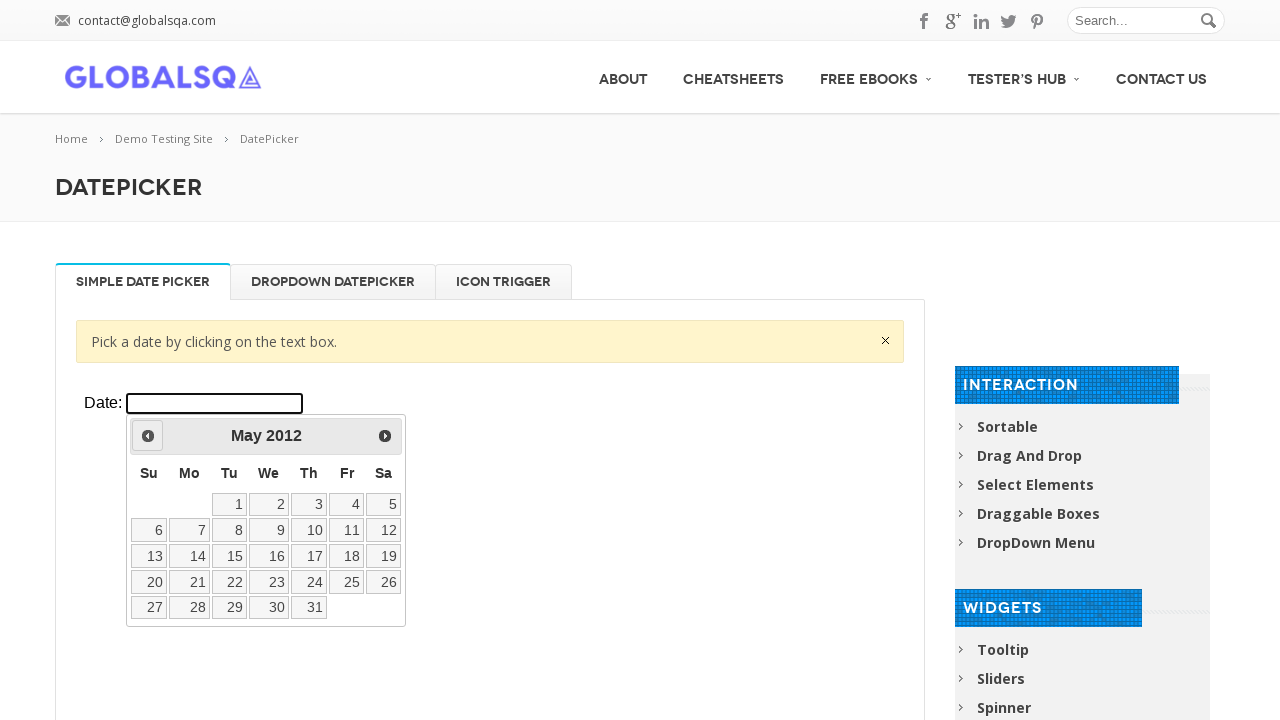

Retrieved current date: May 2012
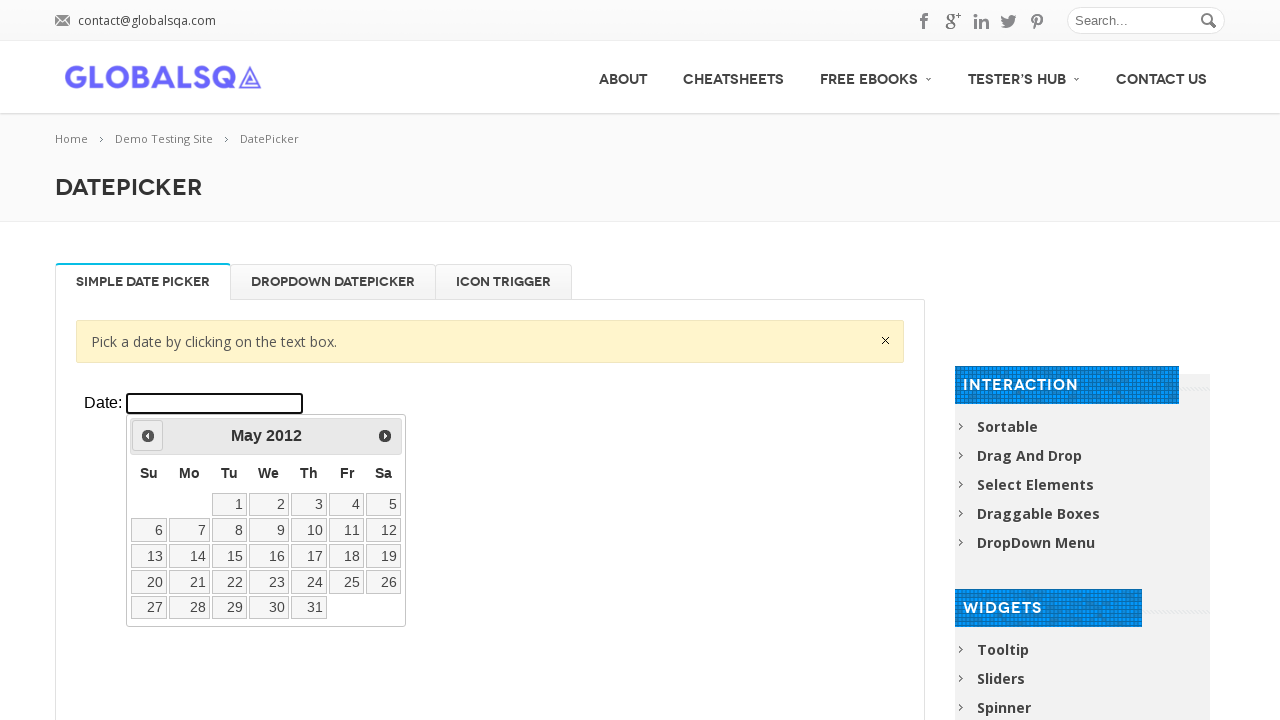

Clicked previous month button to navigate backwards at (148, 436) on xpath=//div[@class='resp-tabs-container']/div[1]/p/iframe >> internal:control=en
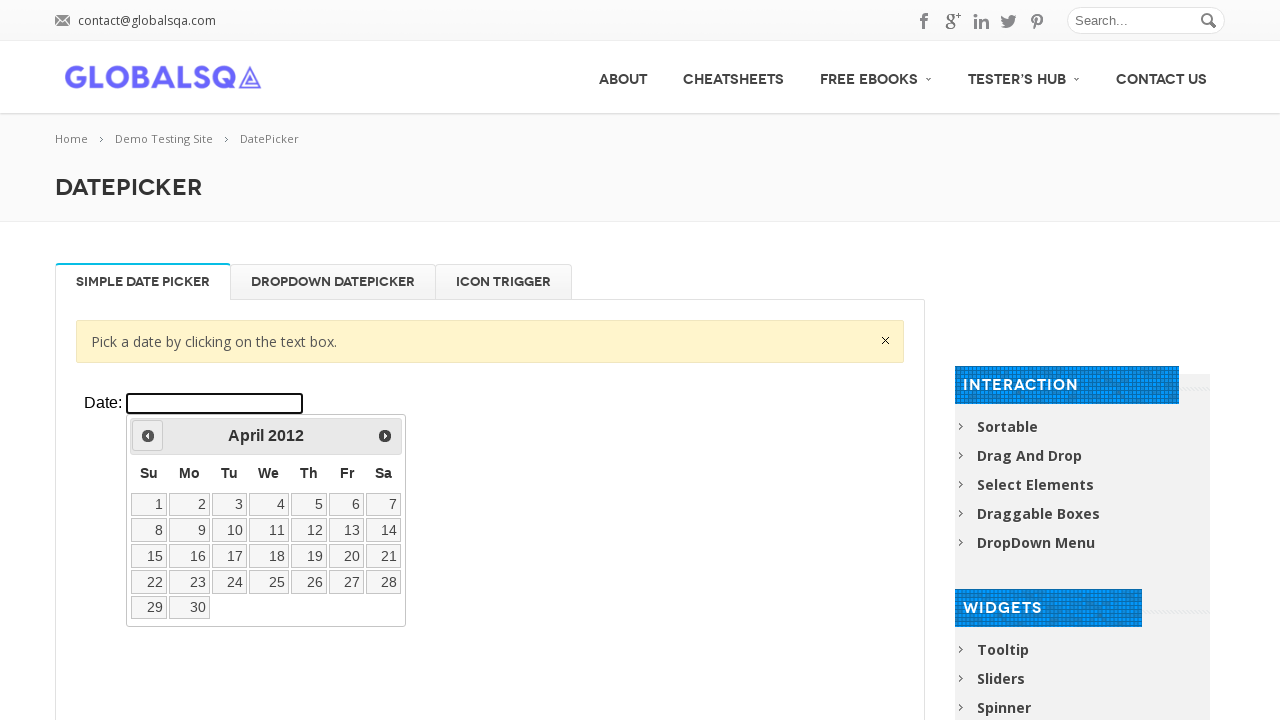

Retrieved current date: April 2012
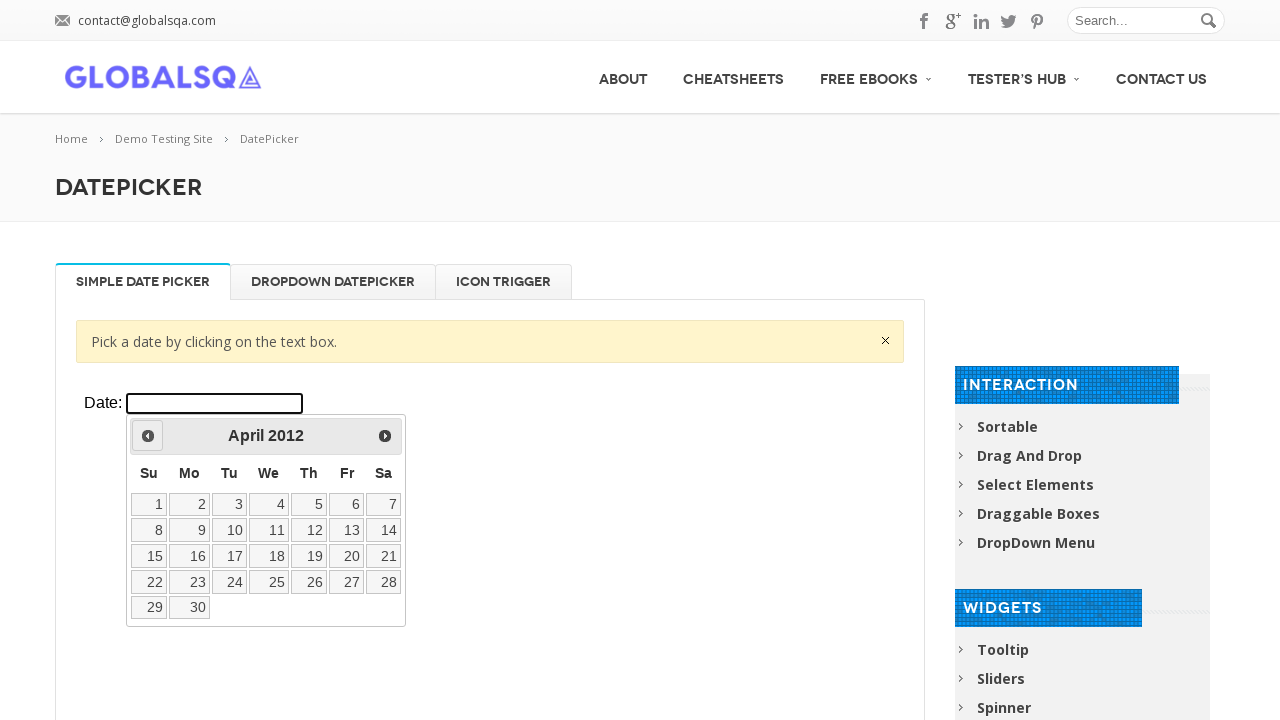

Clicked previous month button to navigate backwards at (148, 436) on xpath=//div[@class='resp-tabs-container']/div[1]/p/iframe >> internal:control=en
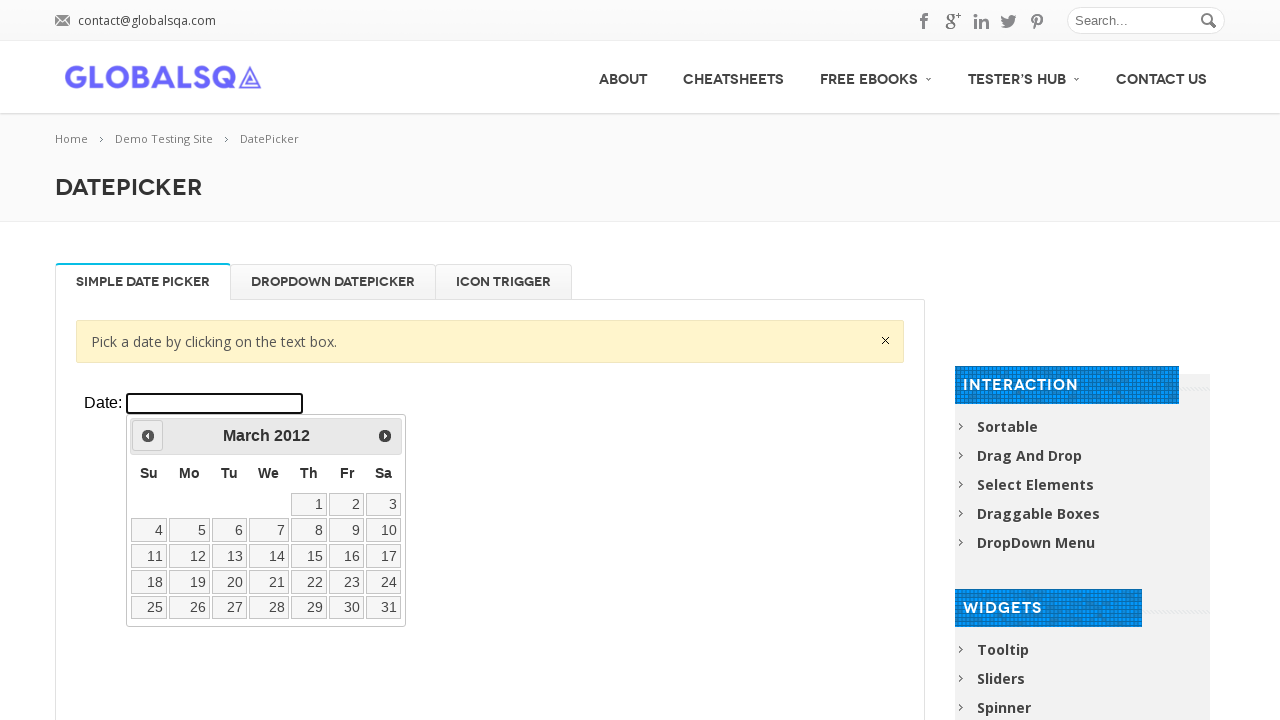

Retrieved current date: March 2012
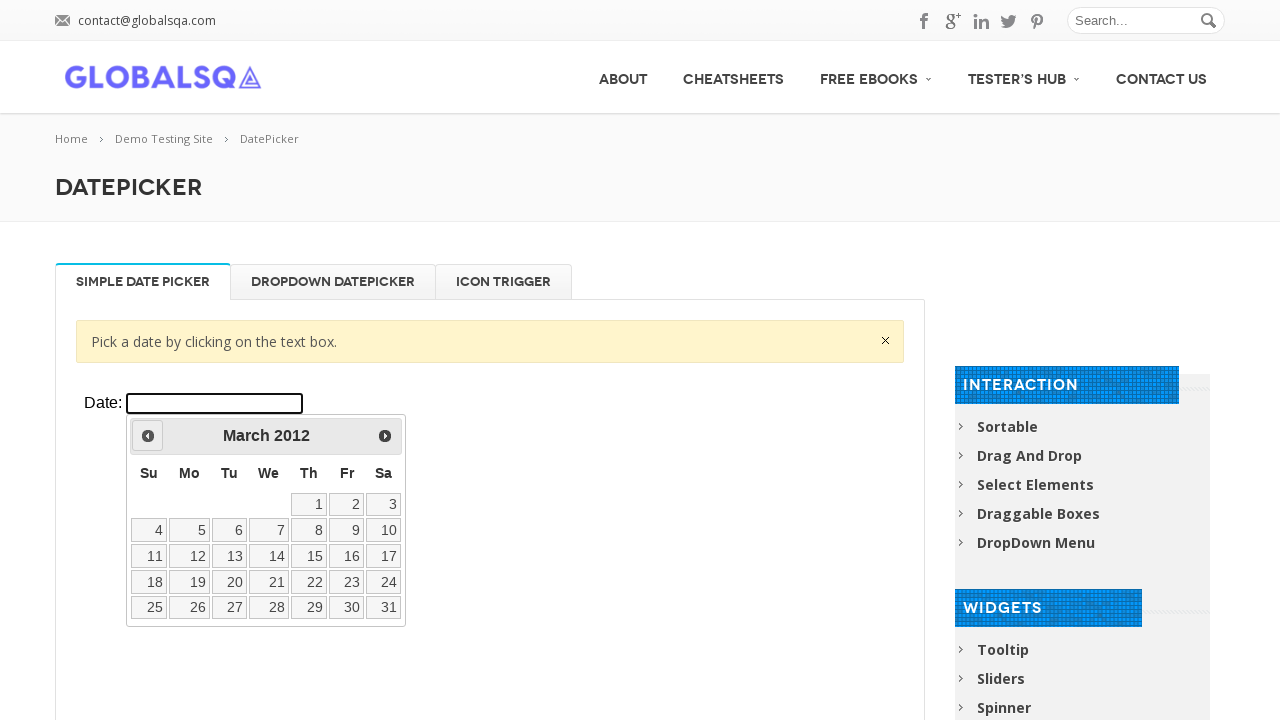

Clicked previous month button to navigate backwards at (148, 436) on xpath=//div[@class='resp-tabs-container']/div[1]/p/iframe >> internal:control=en
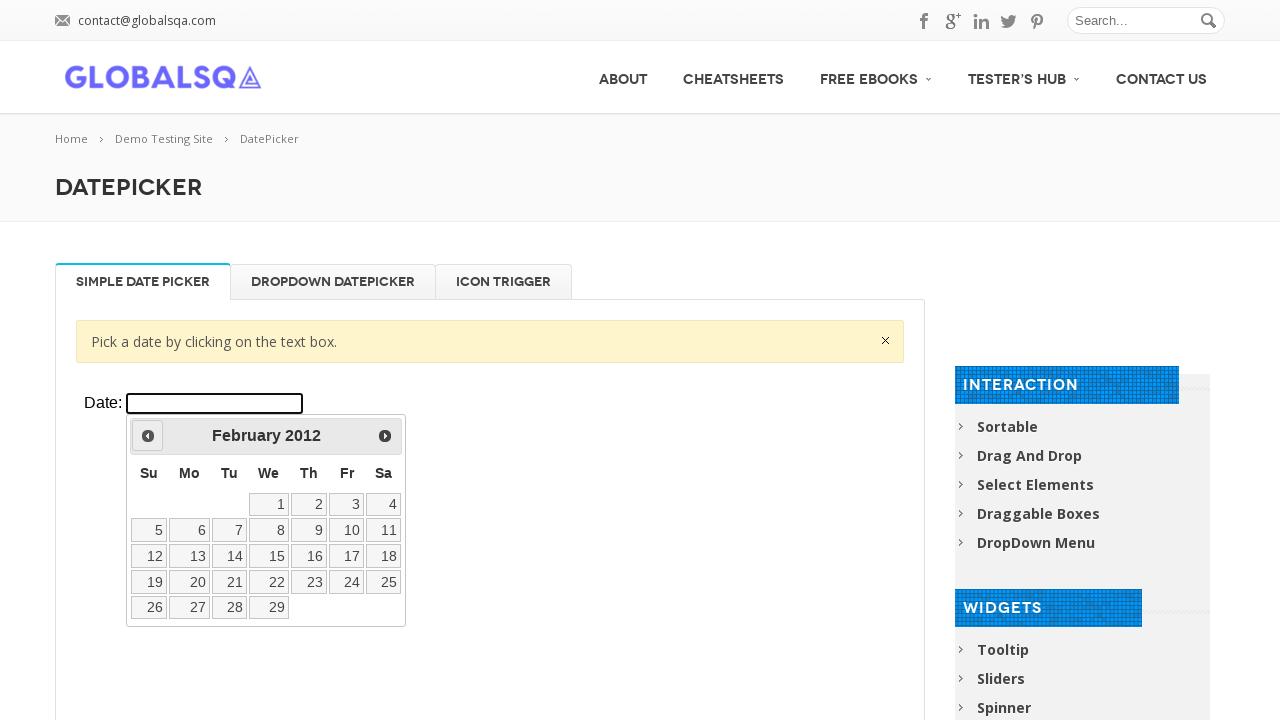

Retrieved current date: February 2012
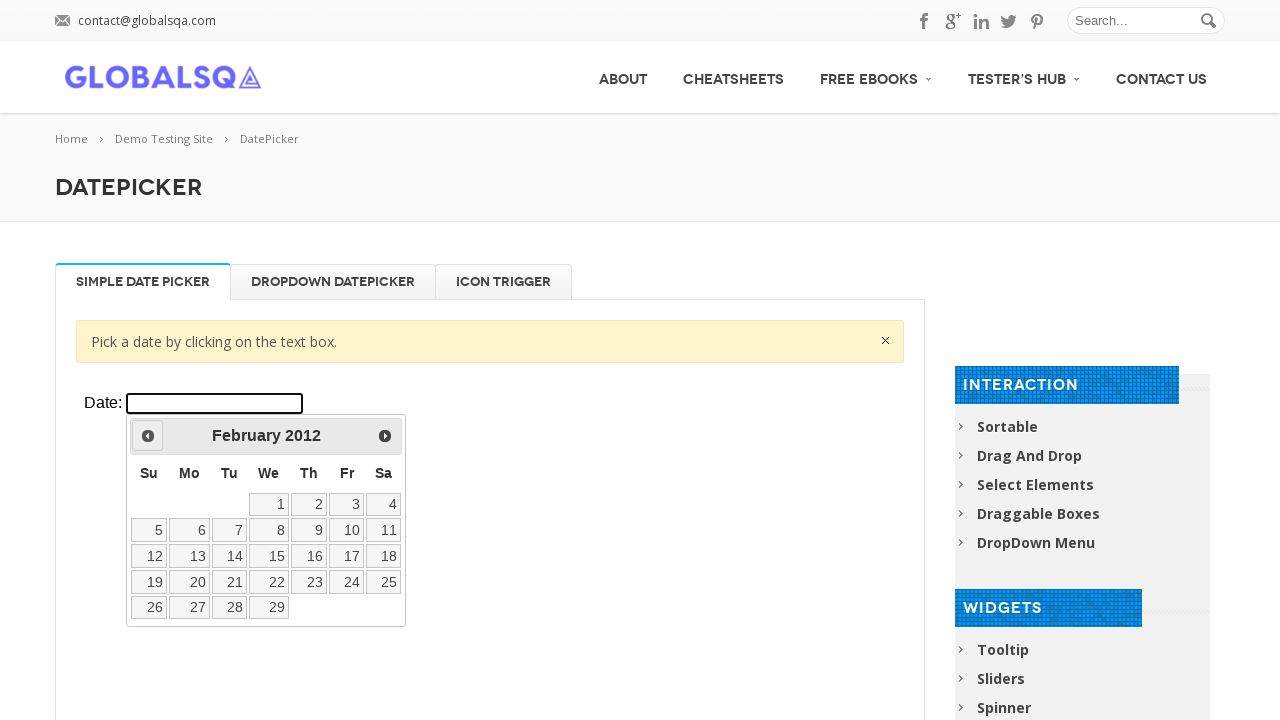

Clicked previous month button to navigate backwards at (148, 436) on xpath=//div[@class='resp-tabs-container']/div[1]/p/iframe >> internal:control=en
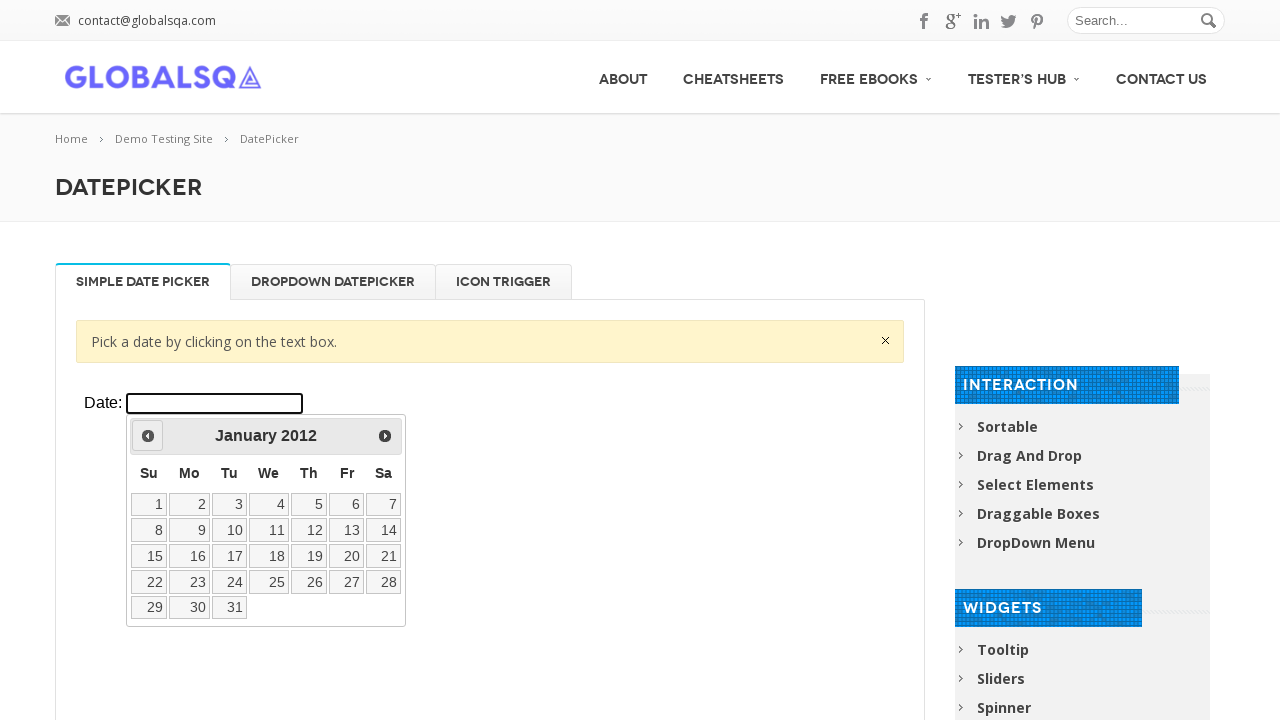

Retrieved current date: January 2012
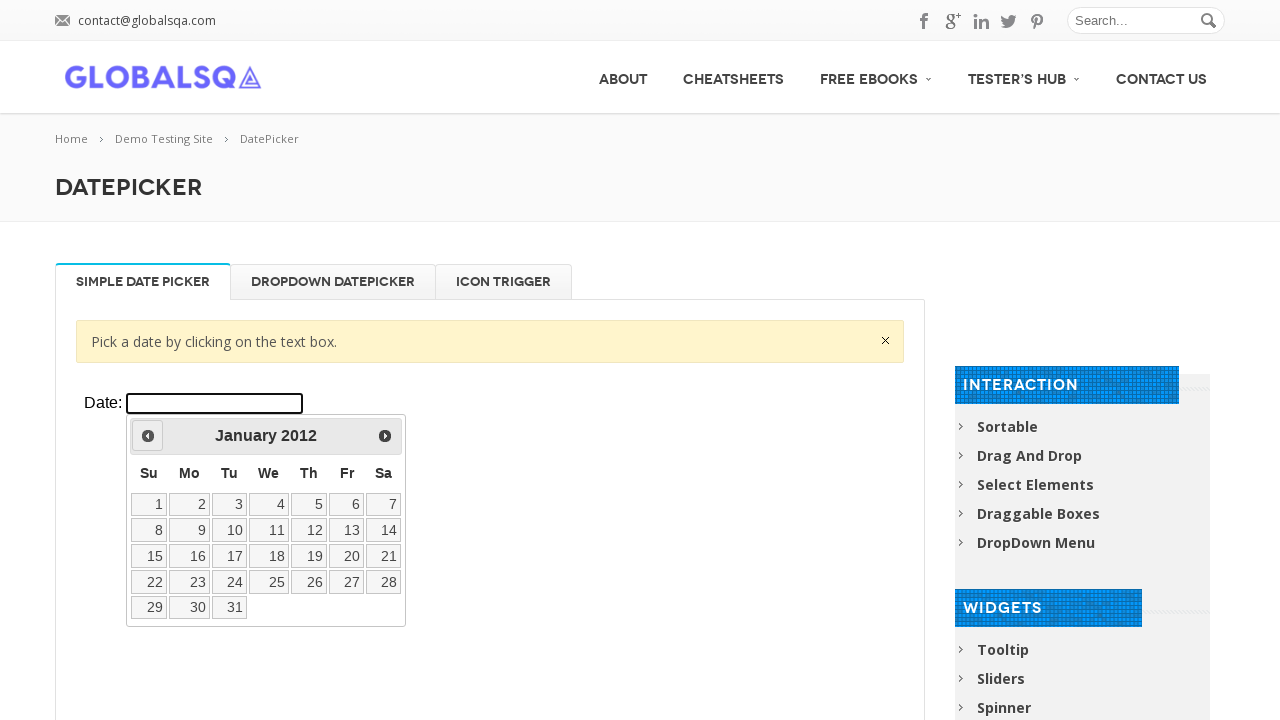

Clicked previous month button to navigate backwards at (148, 436) on xpath=//div[@class='resp-tabs-container']/div[1]/p/iframe >> internal:control=en
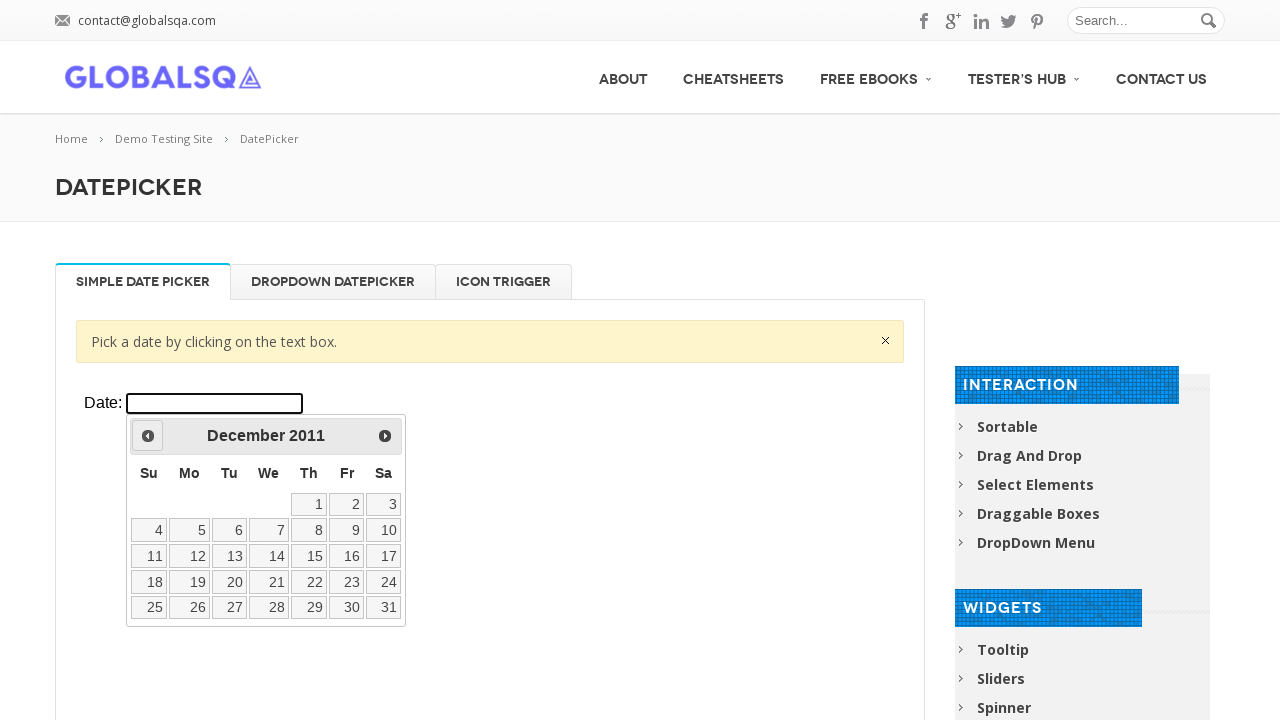

Retrieved current date: December 2011
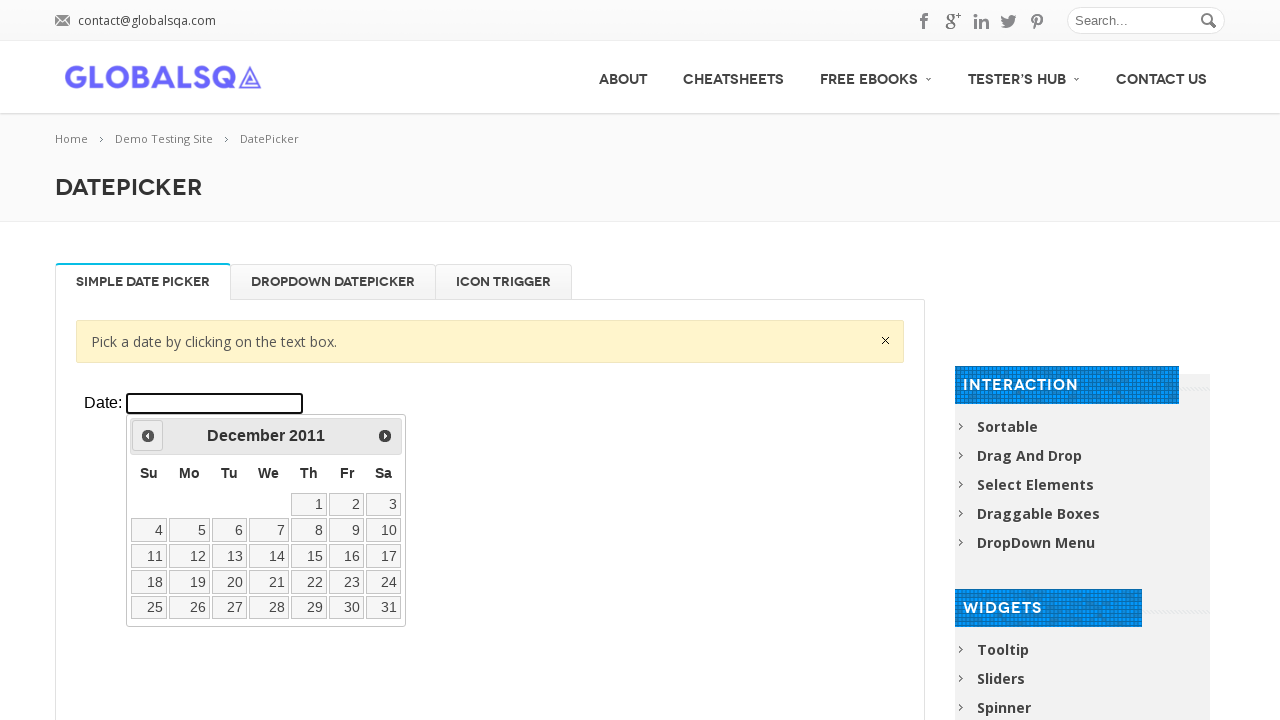

Clicked previous month button to navigate backwards at (148, 436) on xpath=//div[@class='resp-tabs-container']/div[1]/p/iframe >> internal:control=en
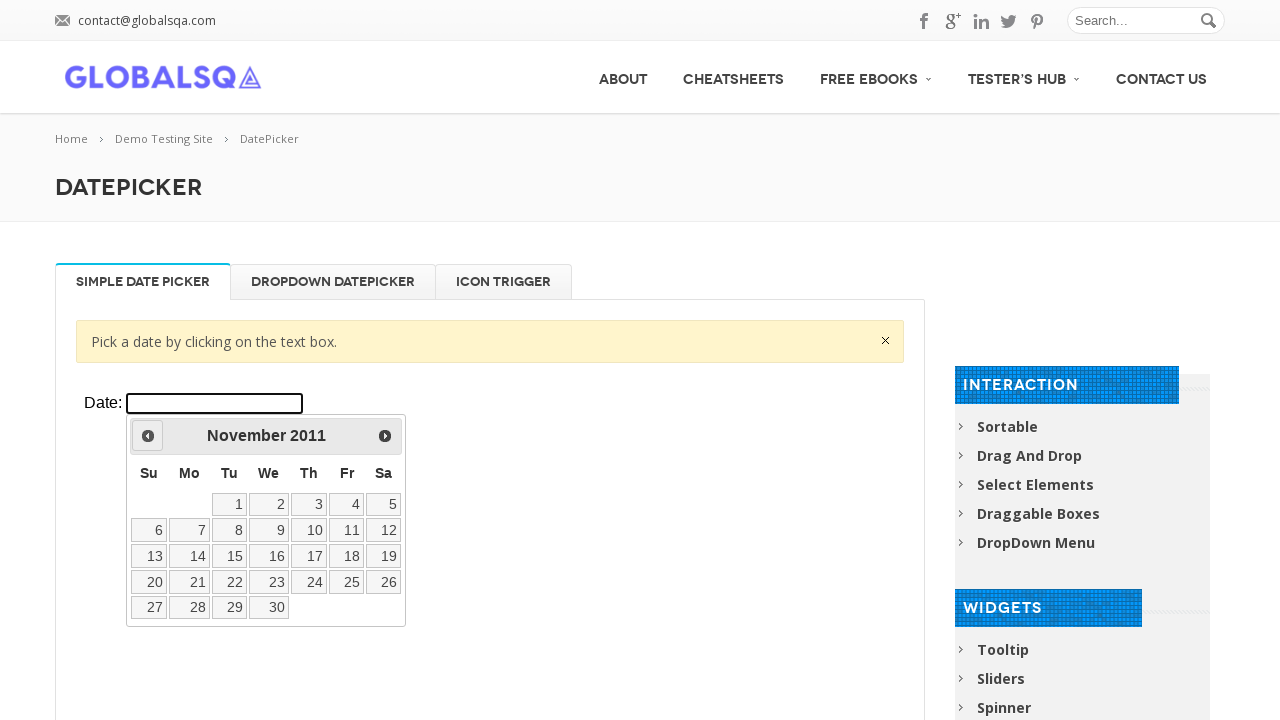

Retrieved current date: November 2011
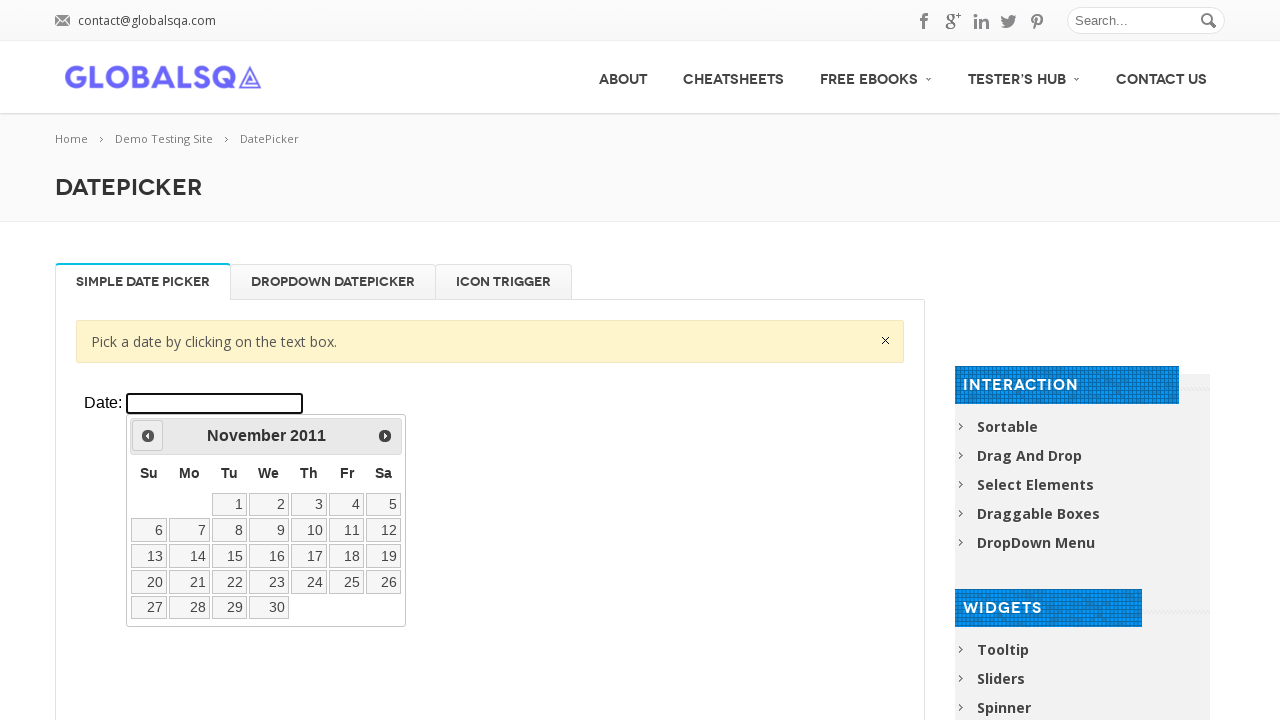

Clicked previous month button to navigate backwards at (148, 436) on xpath=//div[@class='resp-tabs-container']/div[1]/p/iframe >> internal:control=en
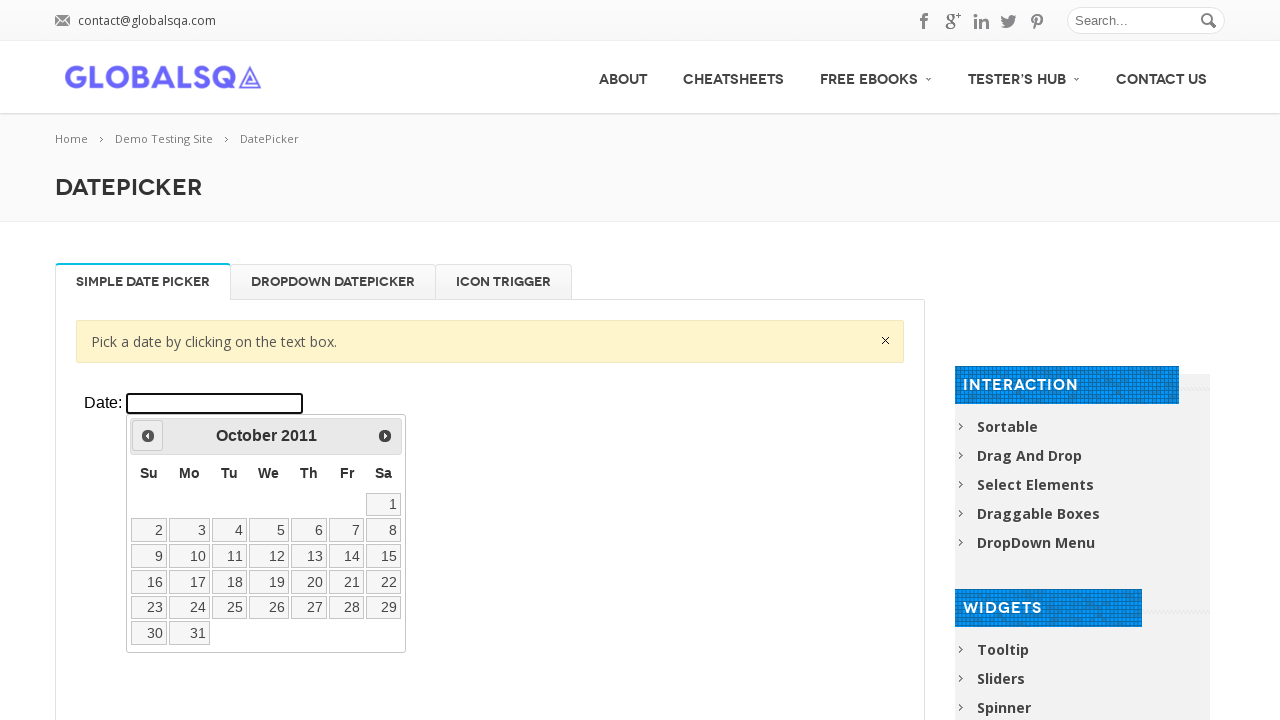

Retrieved current date: October 2011
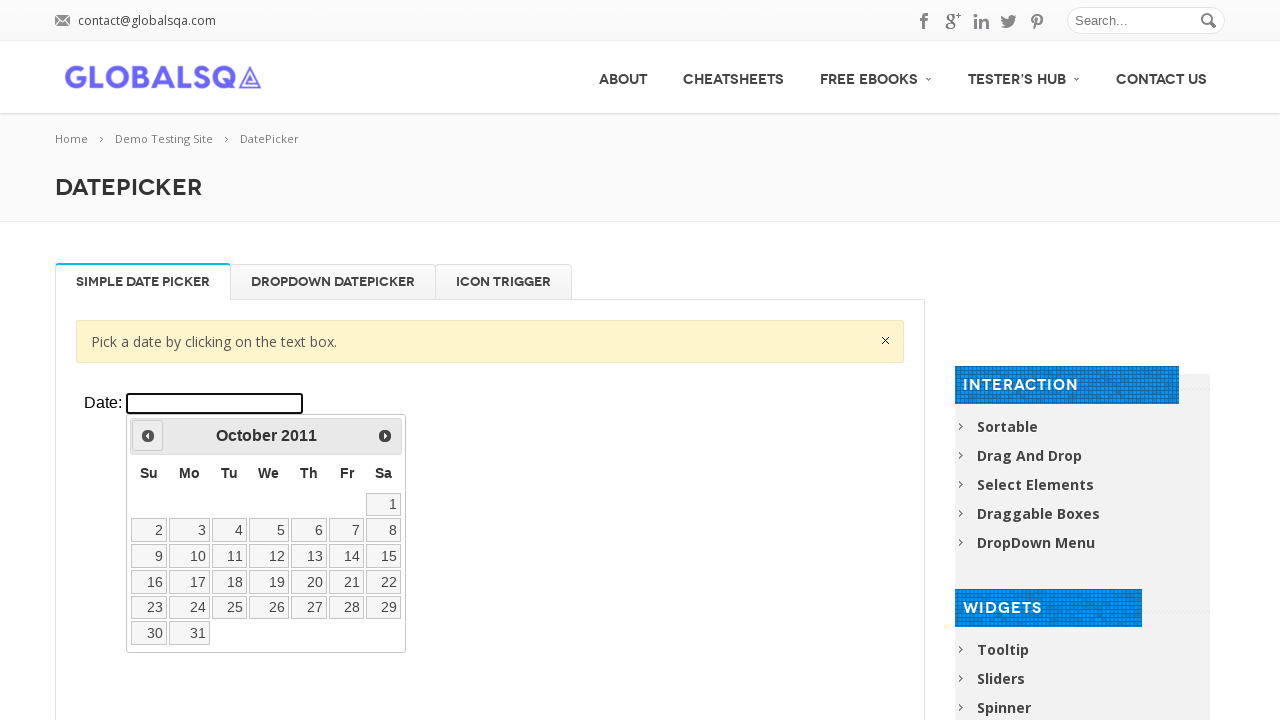

Clicked previous month button to navigate backwards at (148, 436) on xpath=//div[@class='resp-tabs-container']/div[1]/p/iframe >> internal:control=en
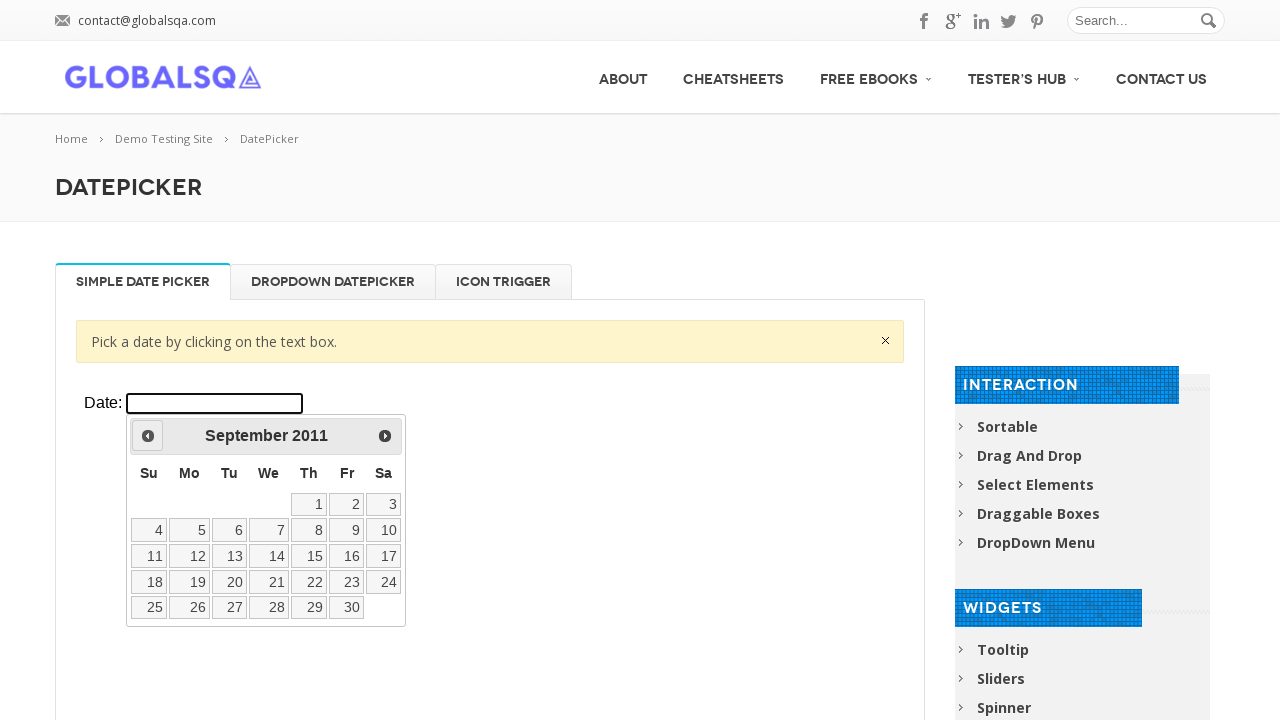

Retrieved current date: September 2011
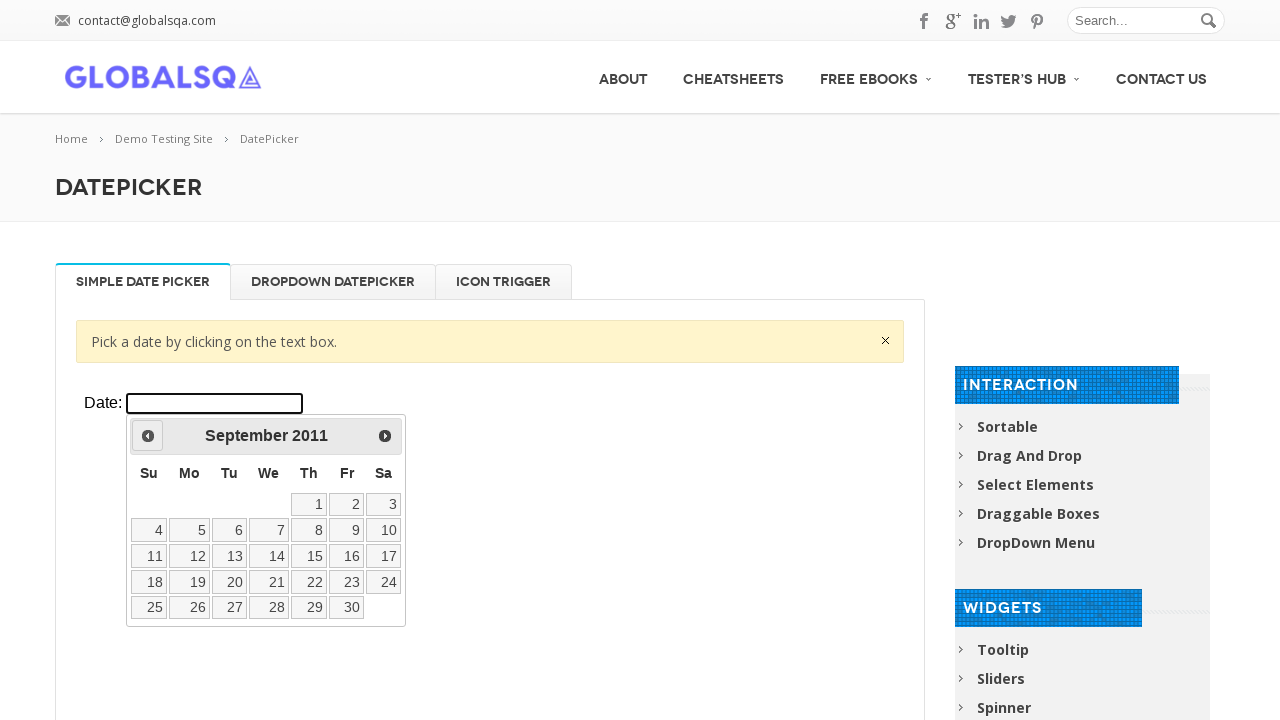

Clicked previous month button to navigate backwards at (148, 436) on xpath=//div[@class='resp-tabs-container']/div[1]/p/iframe >> internal:control=en
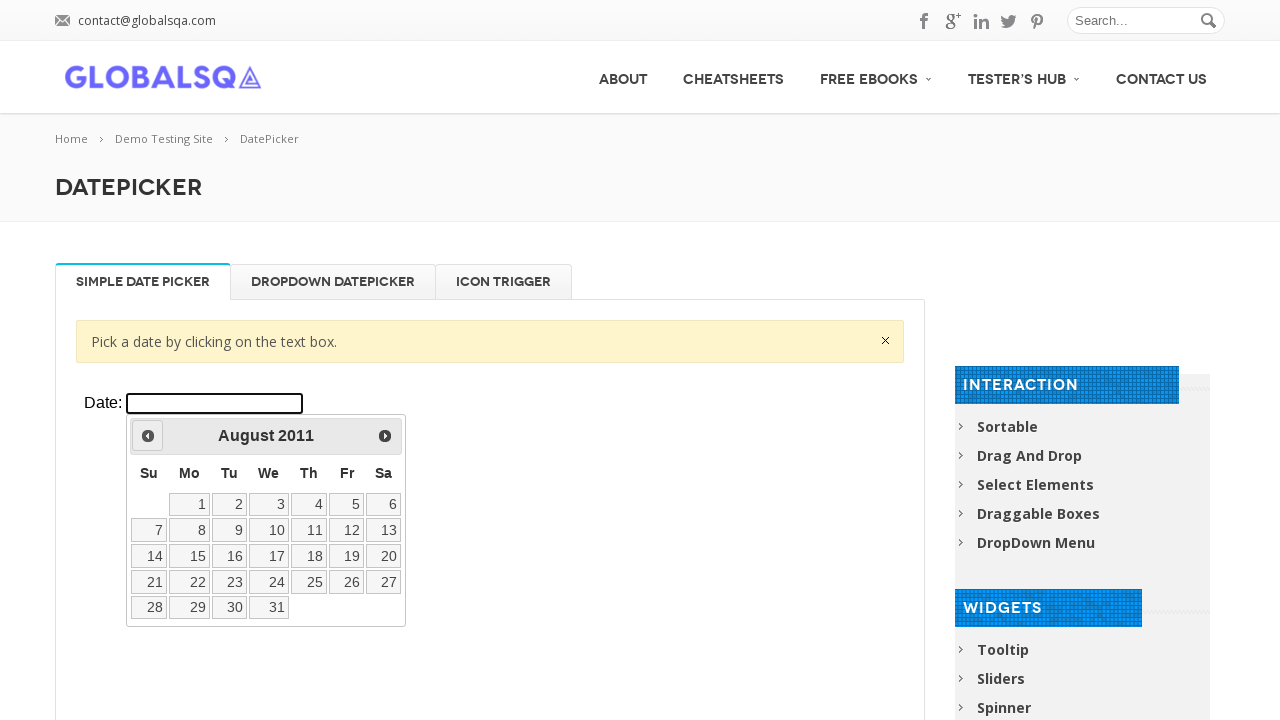

Retrieved current date: August 2011
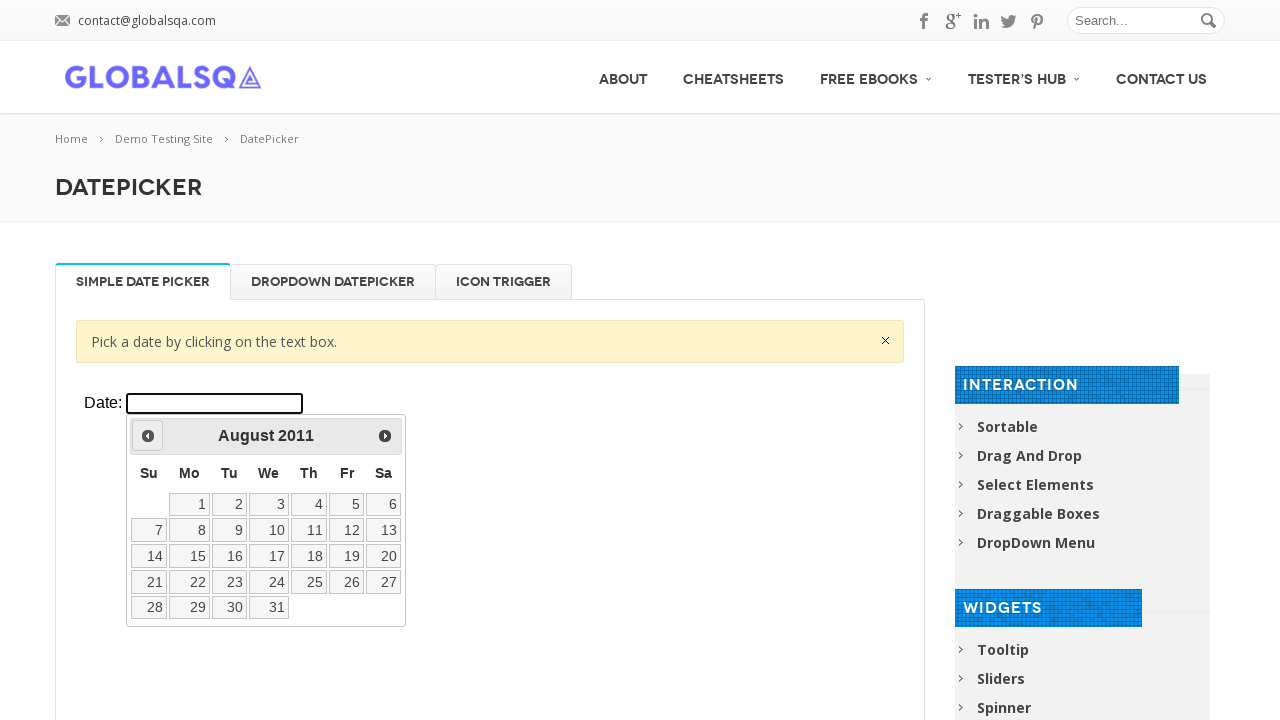

Clicked previous month button to navigate backwards at (148, 436) on xpath=//div[@class='resp-tabs-container']/div[1]/p/iframe >> internal:control=en
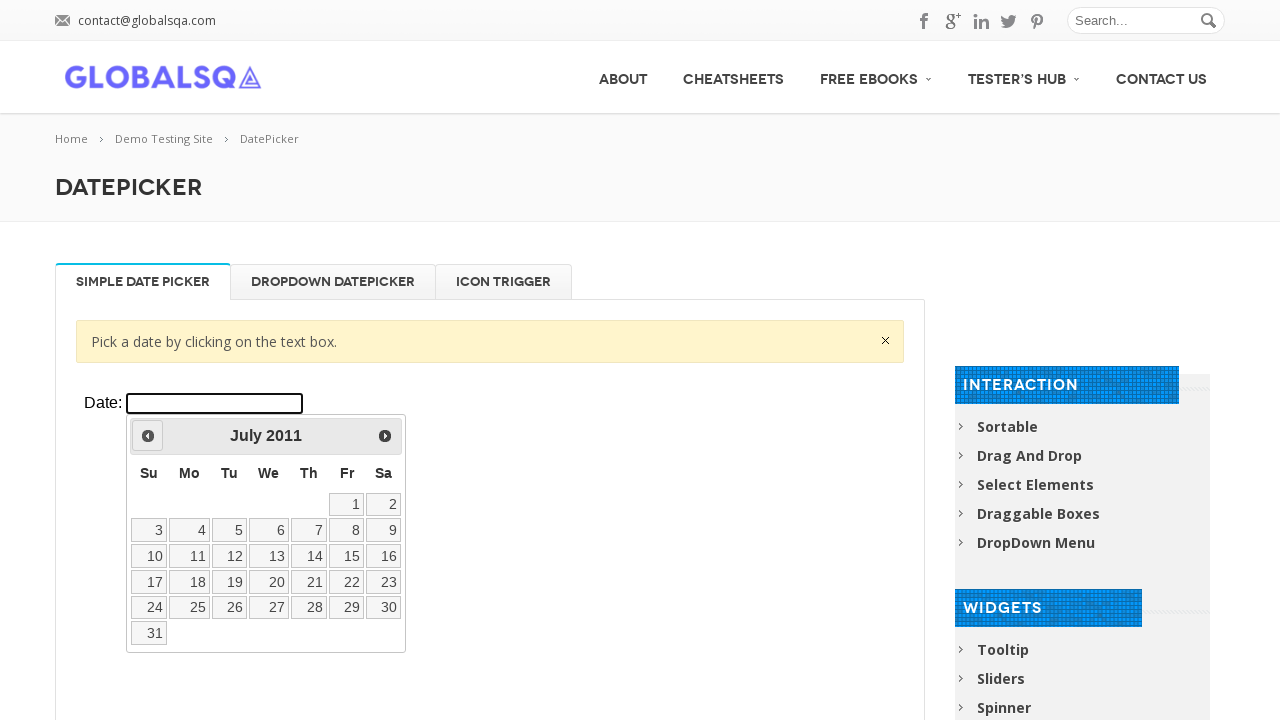

Retrieved current date: July 2011
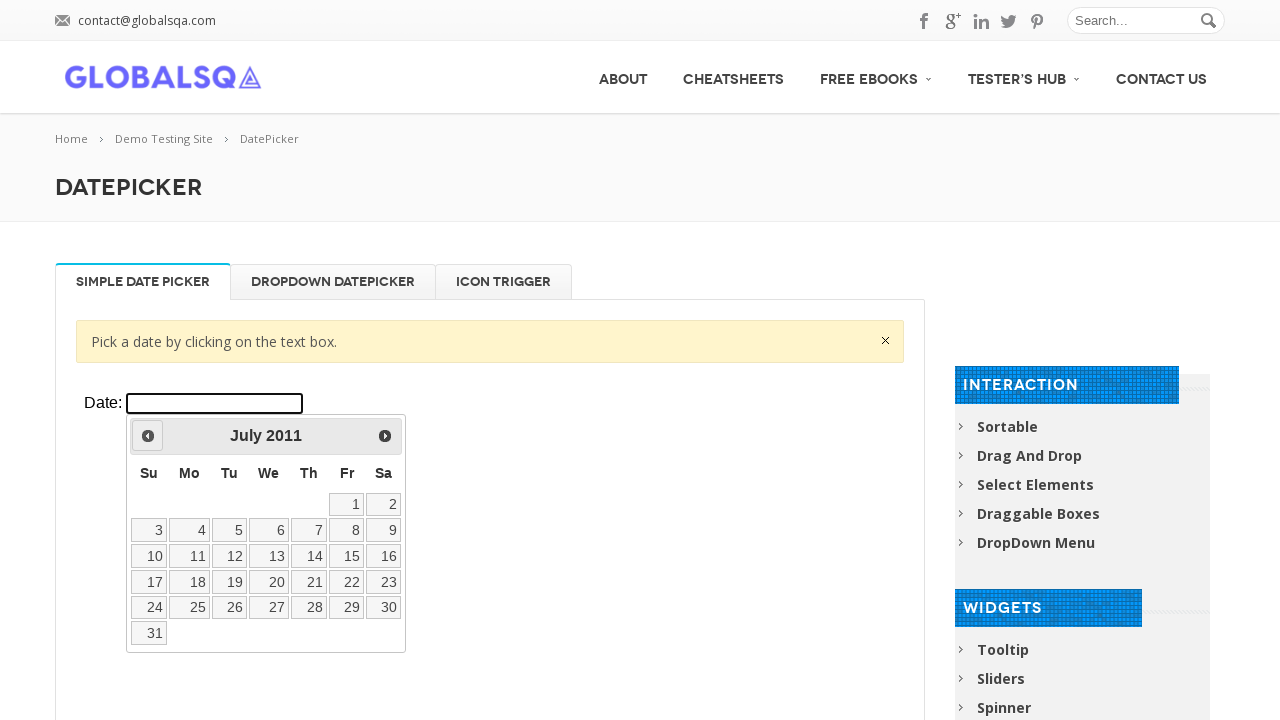

Clicked previous month button to navigate backwards at (148, 436) on xpath=//div[@class='resp-tabs-container']/div[1]/p/iframe >> internal:control=en
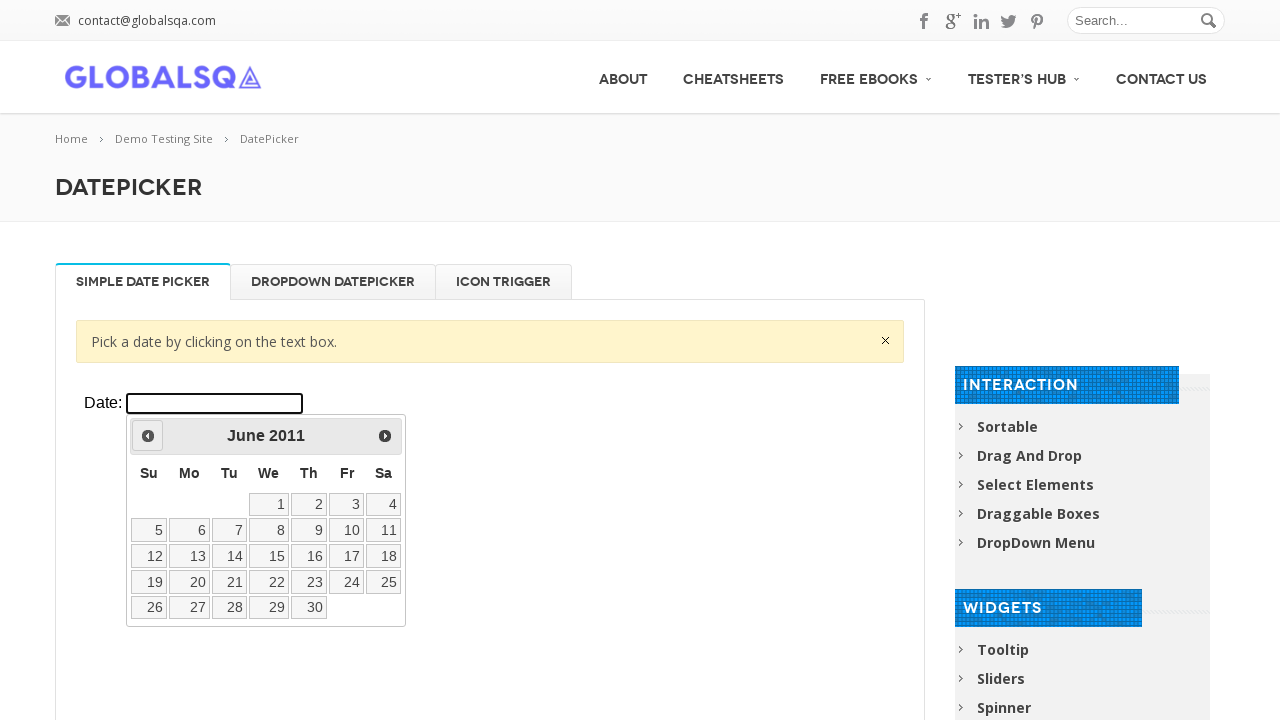

Retrieved current date: June 2011
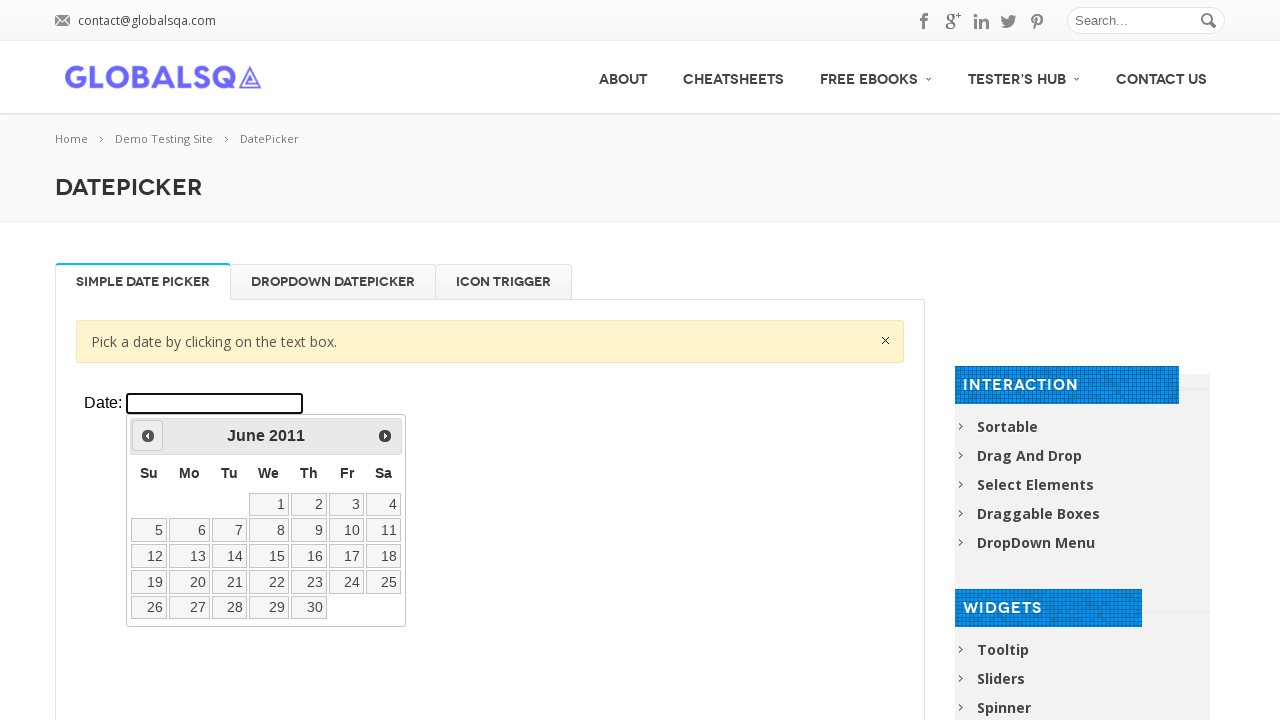

Clicked previous month button to navigate backwards at (148, 436) on xpath=//div[@class='resp-tabs-container']/div[1]/p/iframe >> internal:control=en
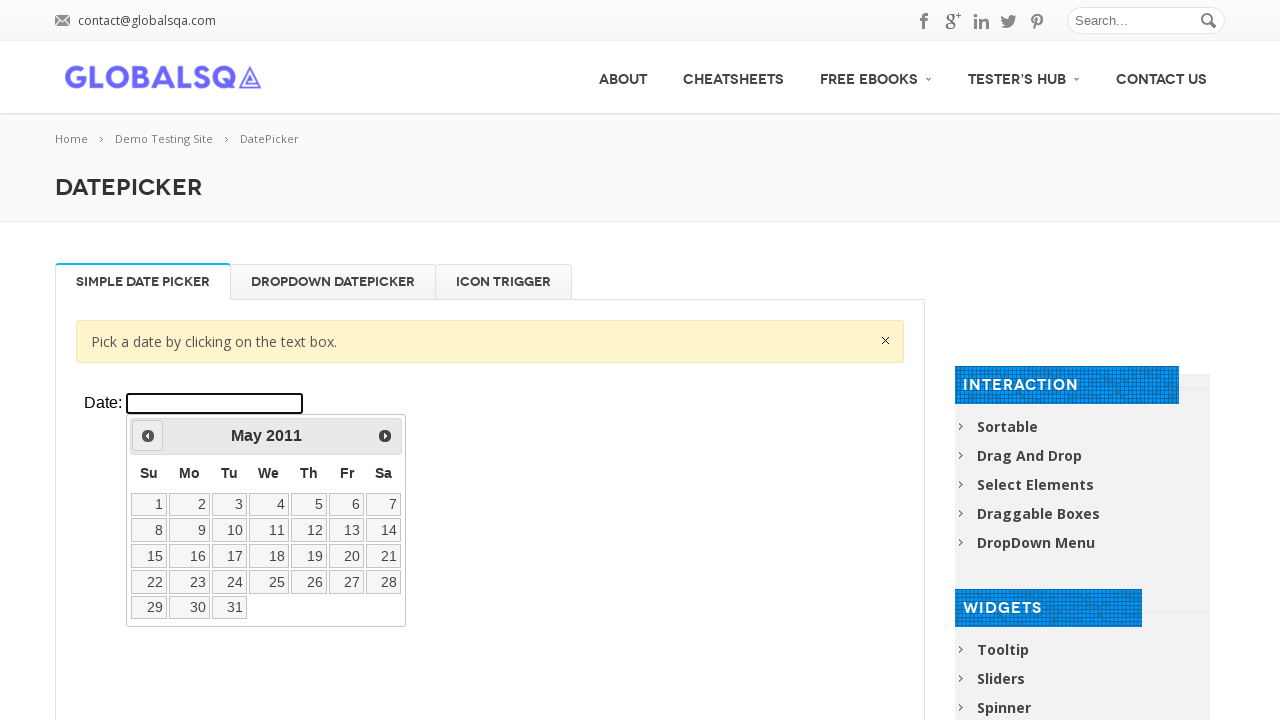

Retrieved current date: May 2011
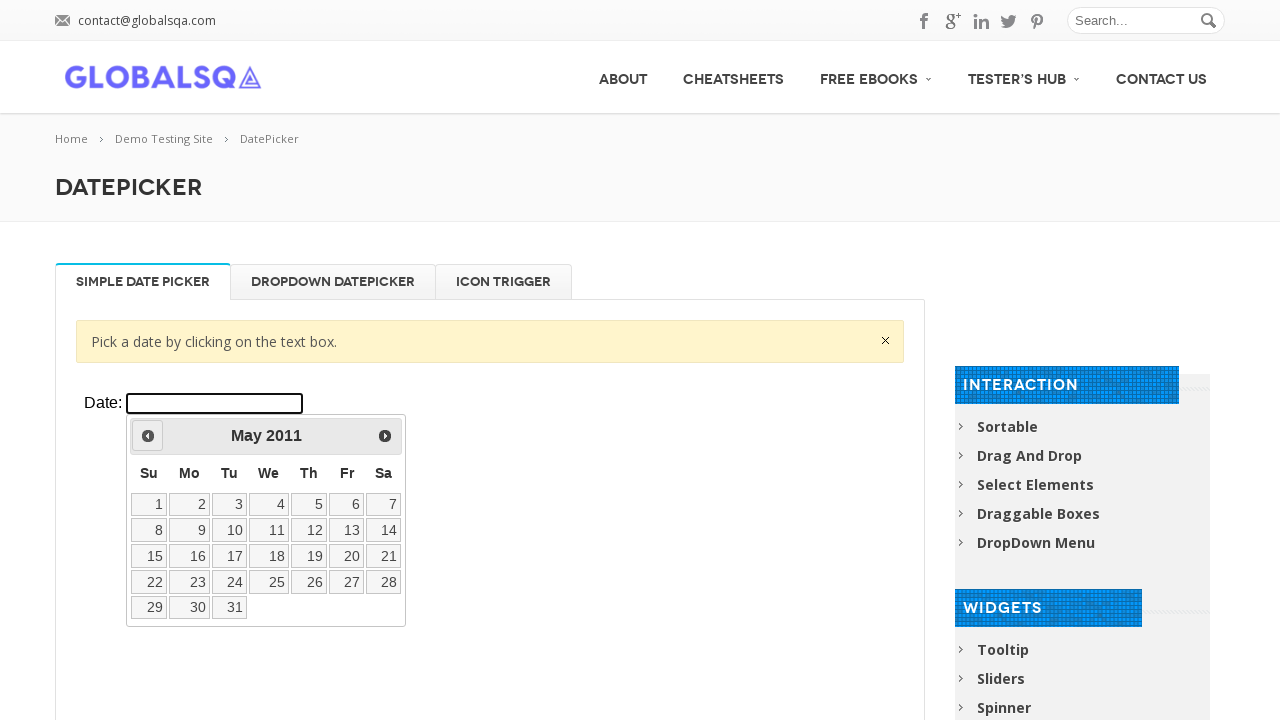

Clicked previous month button to navigate backwards at (148, 436) on xpath=//div[@class='resp-tabs-container']/div[1]/p/iframe >> internal:control=en
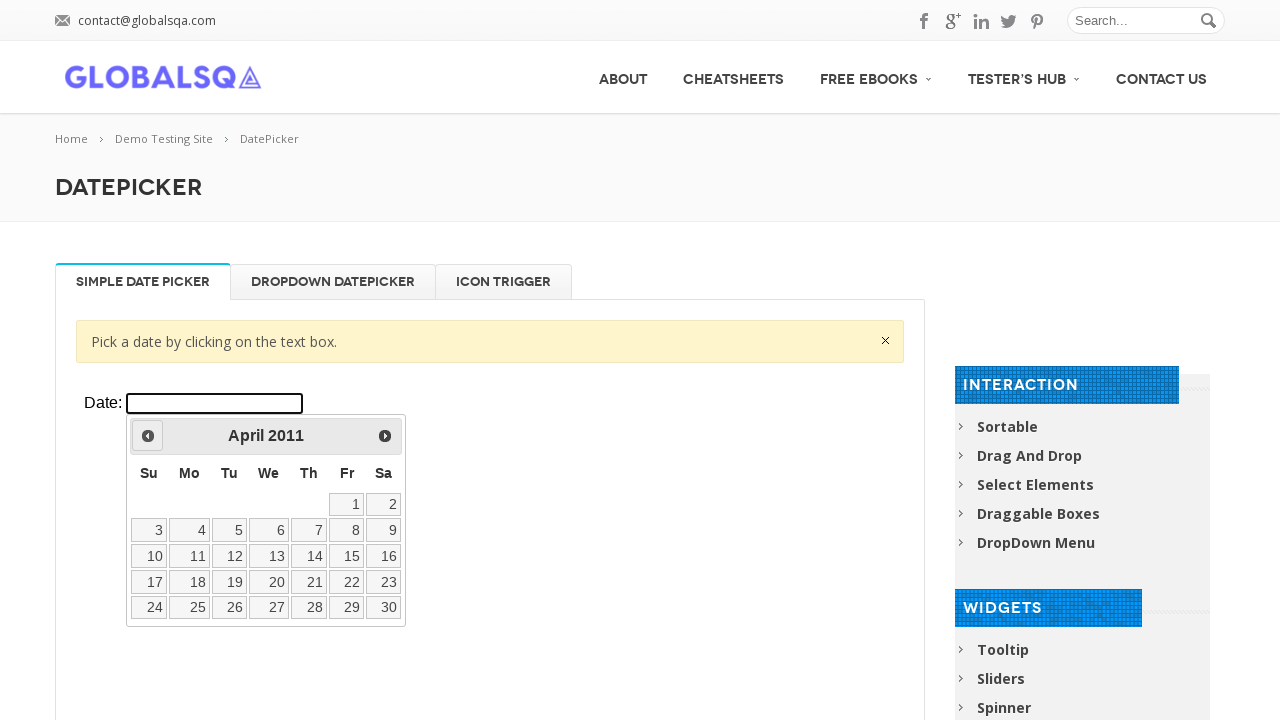

Retrieved current date: April 2011
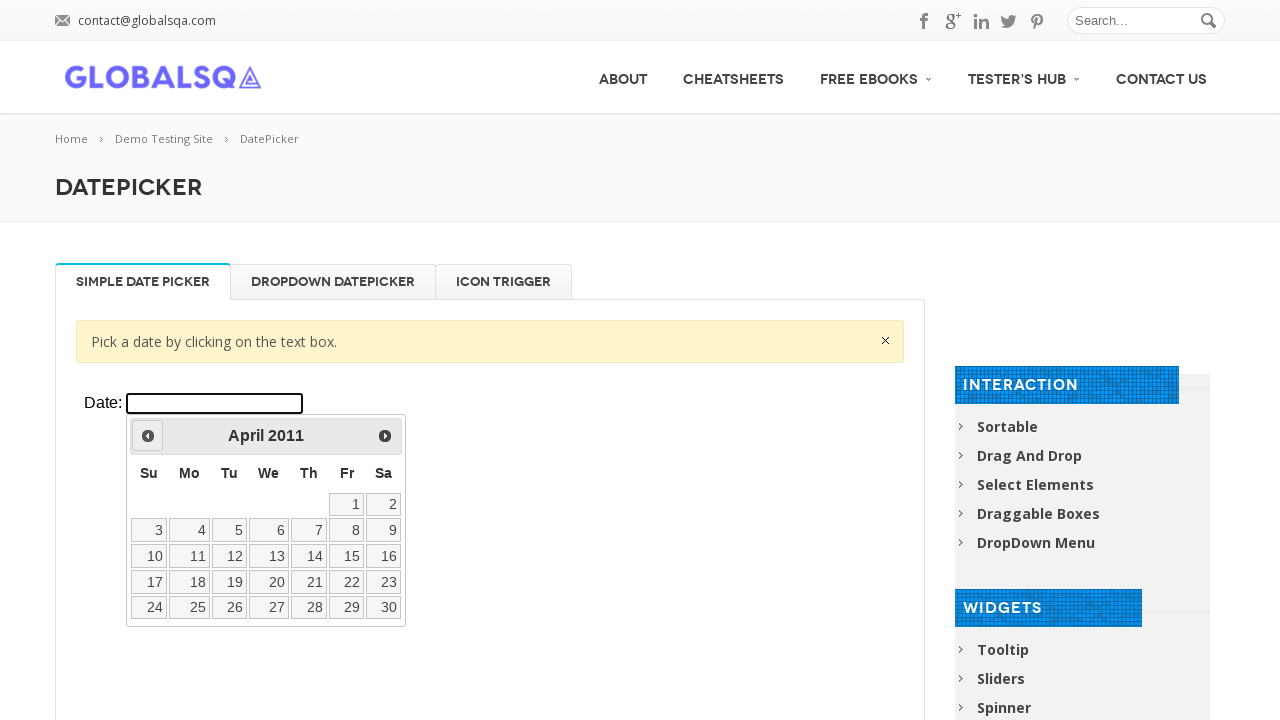

Clicked previous month button to navigate backwards at (148, 436) on xpath=//div[@class='resp-tabs-container']/div[1]/p/iframe >> internal:control=en
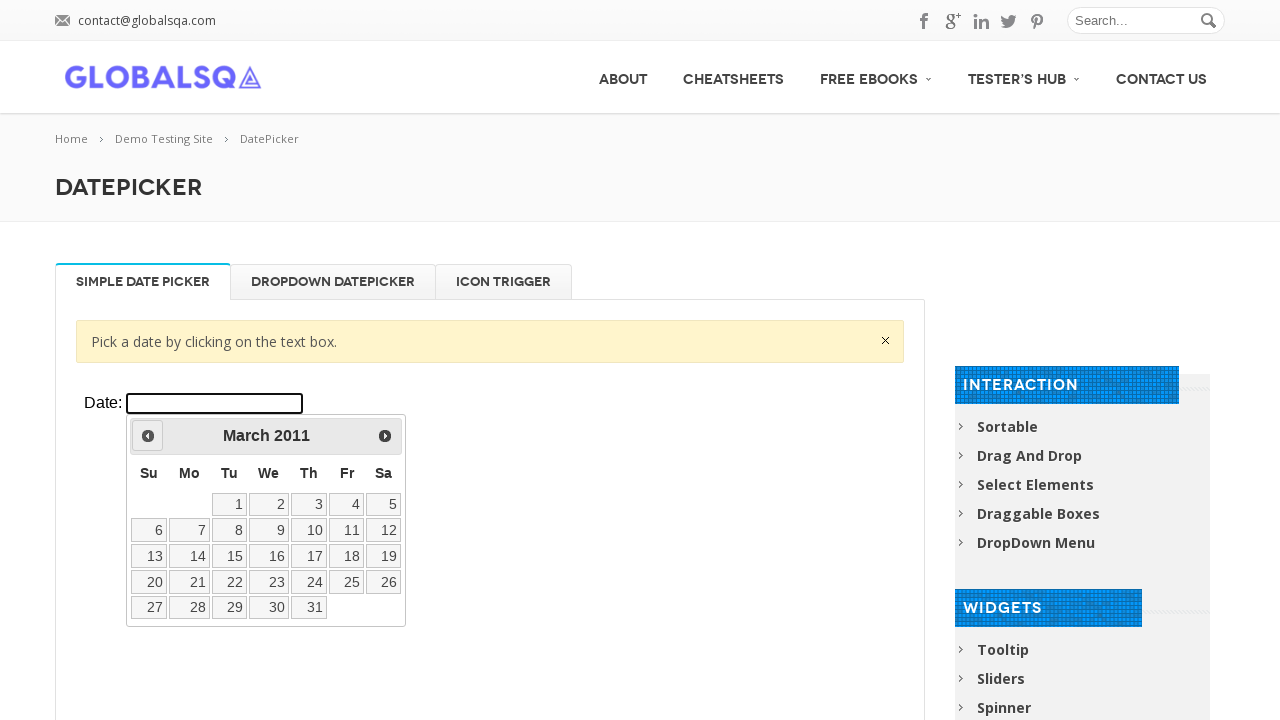

Retrieved current date: March 2011
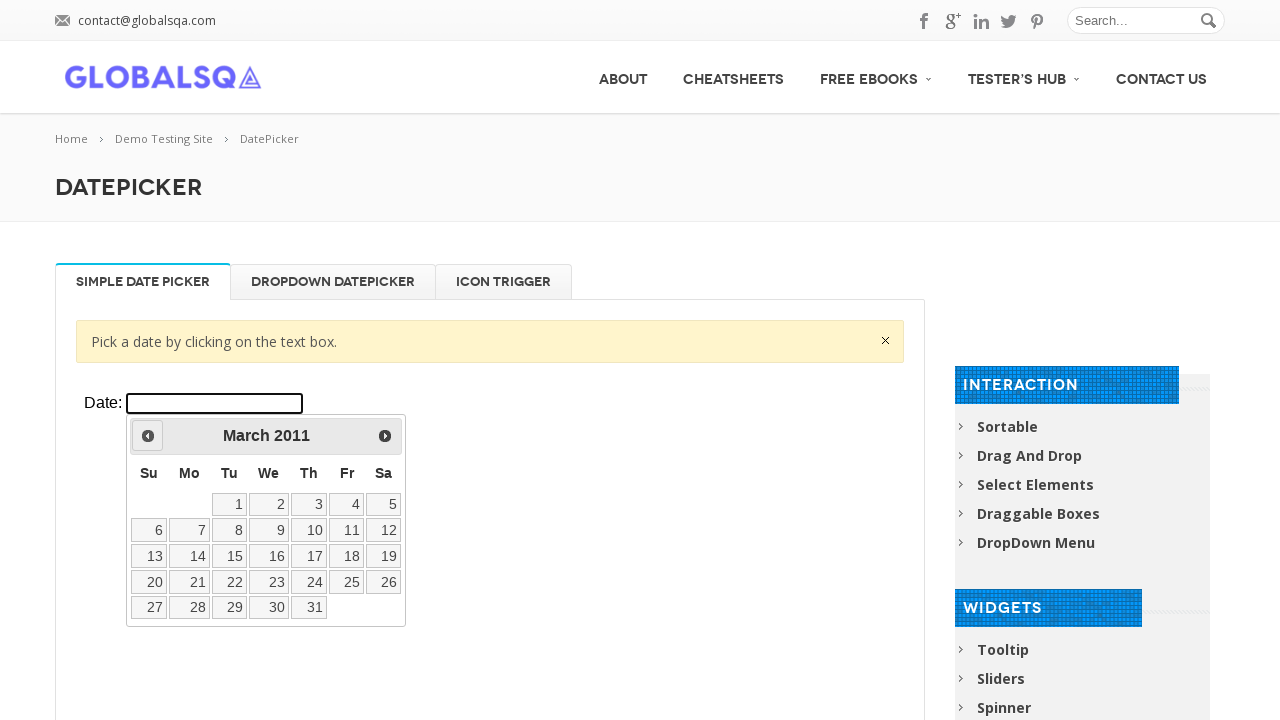

Clicked previous month button to navigate backwards at (148, 436) on xpath=//div[@class='resp-tabs-container']/div[1]/p/iframe >> internal:control=en
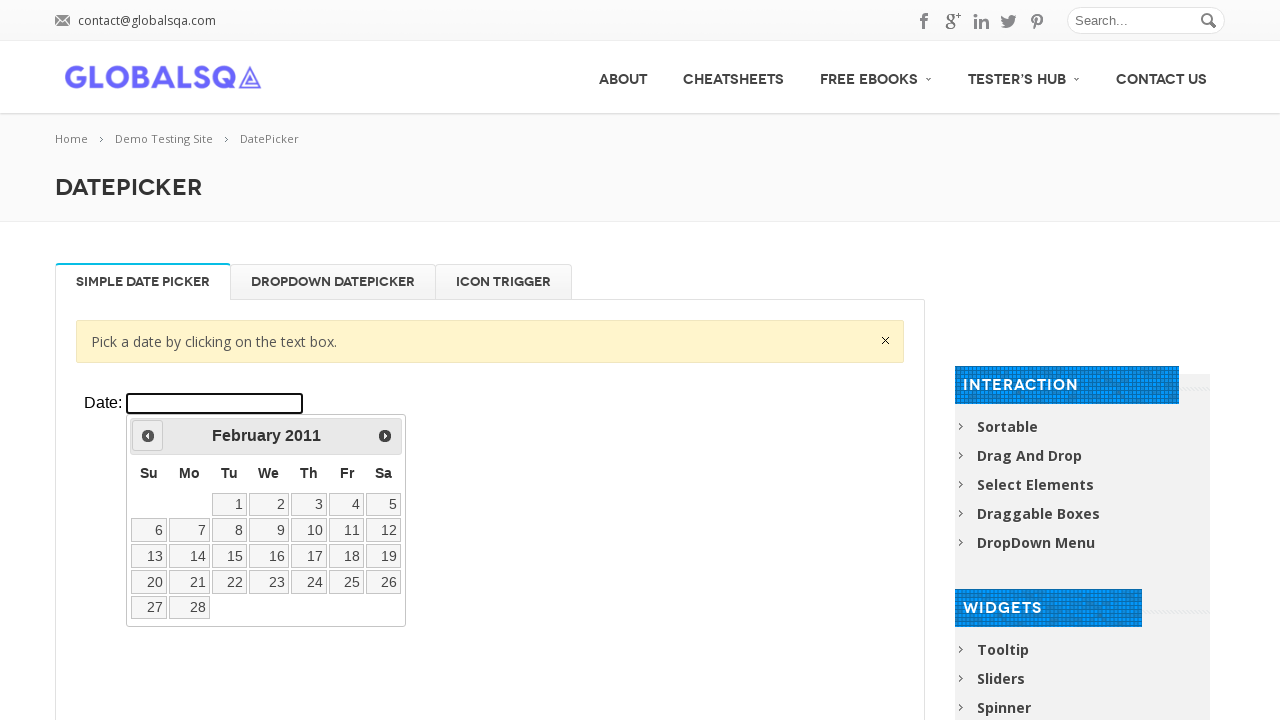

Retrieved current date: February 2011
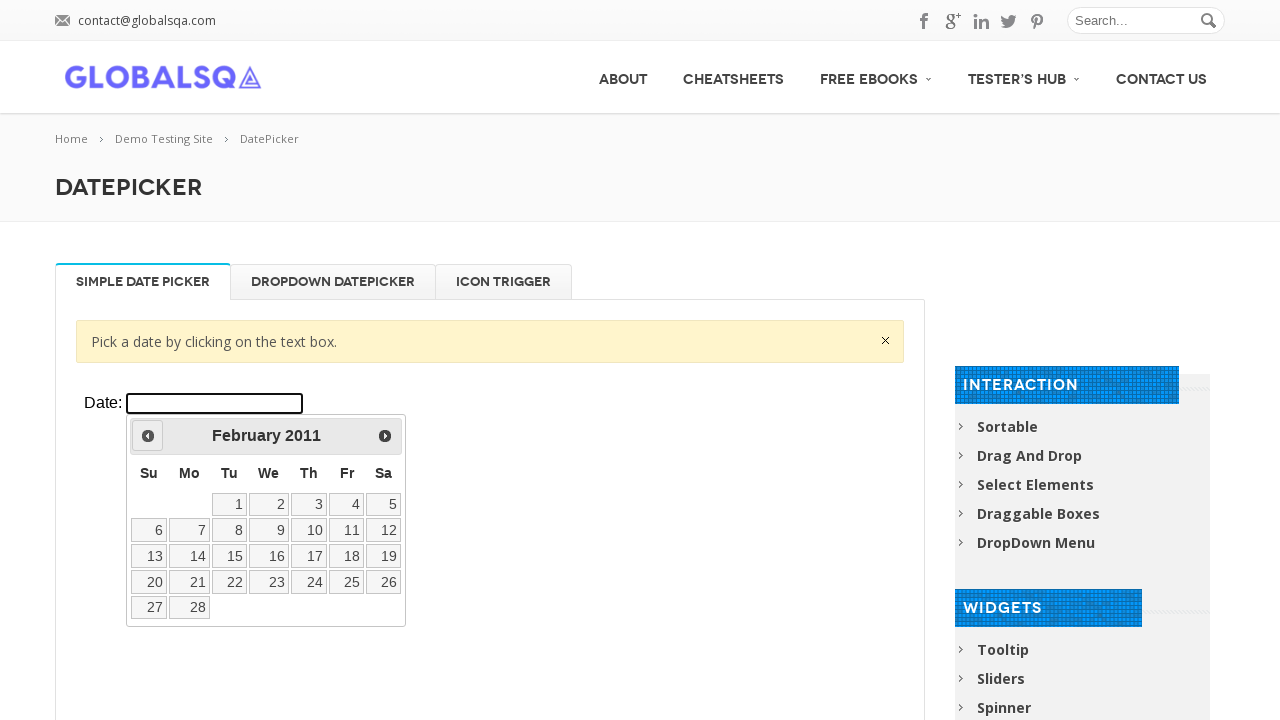

Clicked previous month button to navigate backwards at (148, 436) on xpath=//div[@class='resp-tabs-container']/div[1]/p/iframe >> internal:control=en
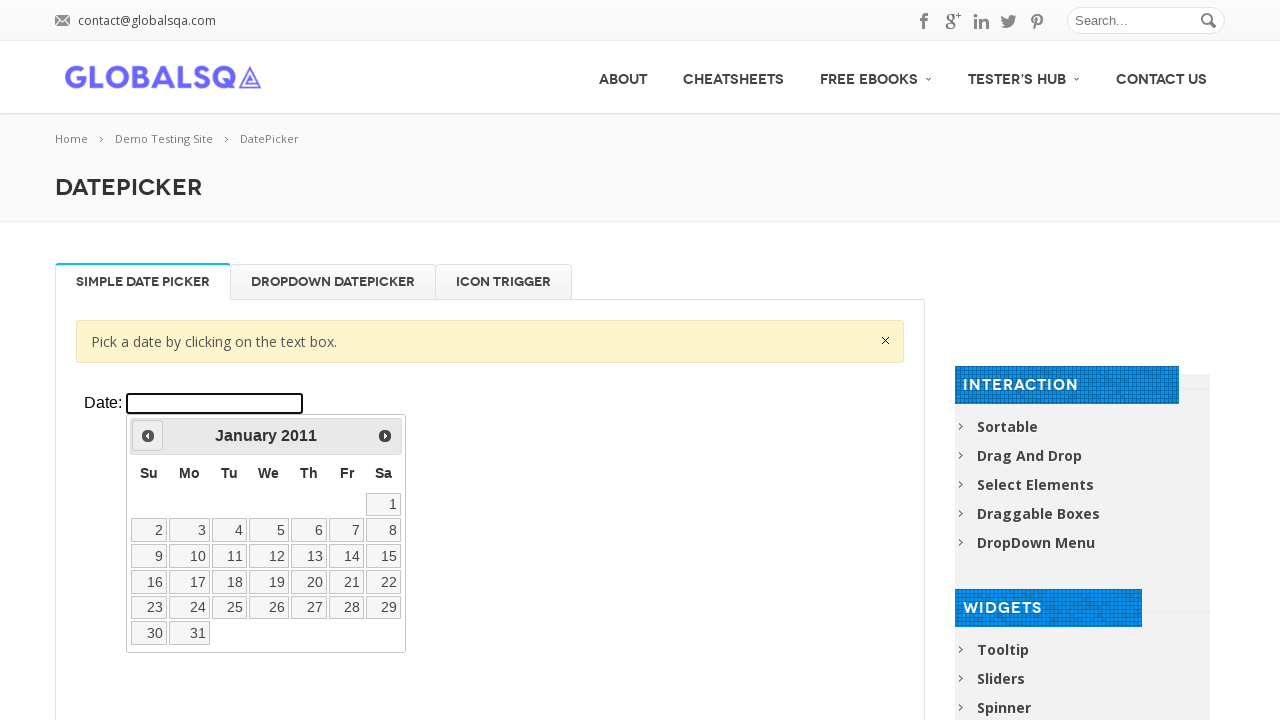

Retrieved current date: January 2011
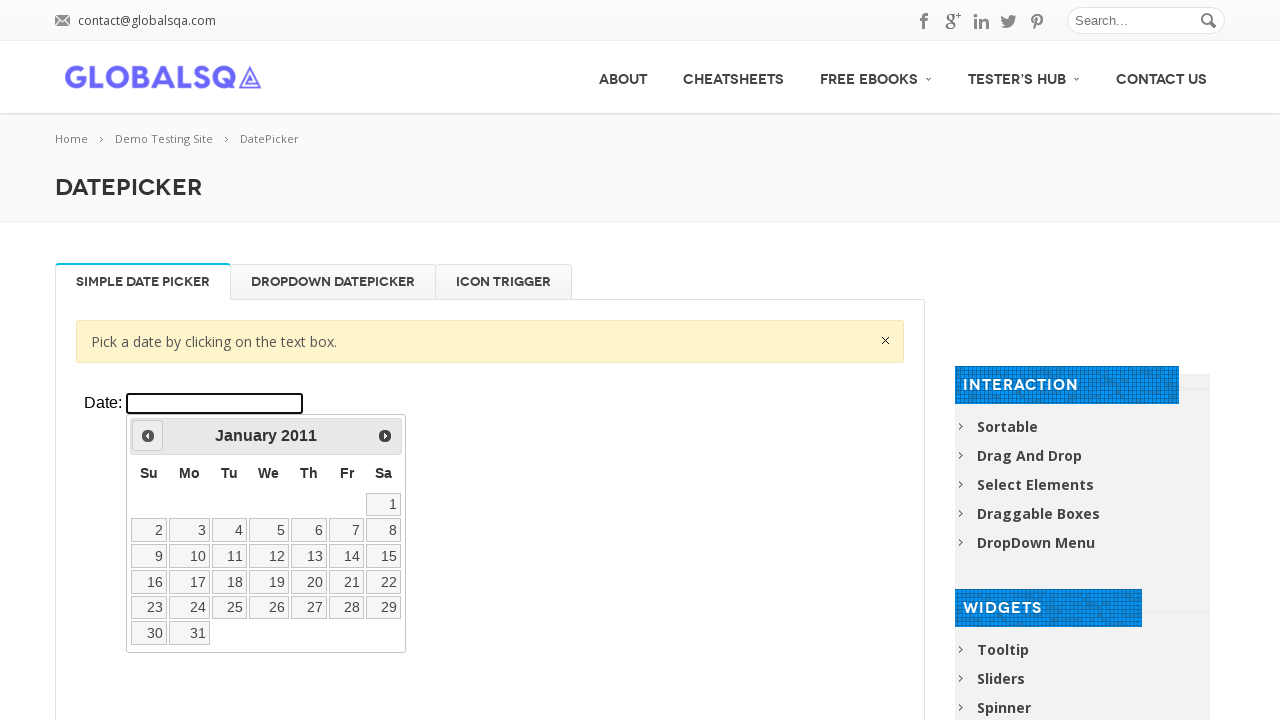

Clicked previous month button to navigate backwards at (148, 436) on xpath=//div[@class='resp-tabs-container']/div[1]/p/iframe >> internal:control=en
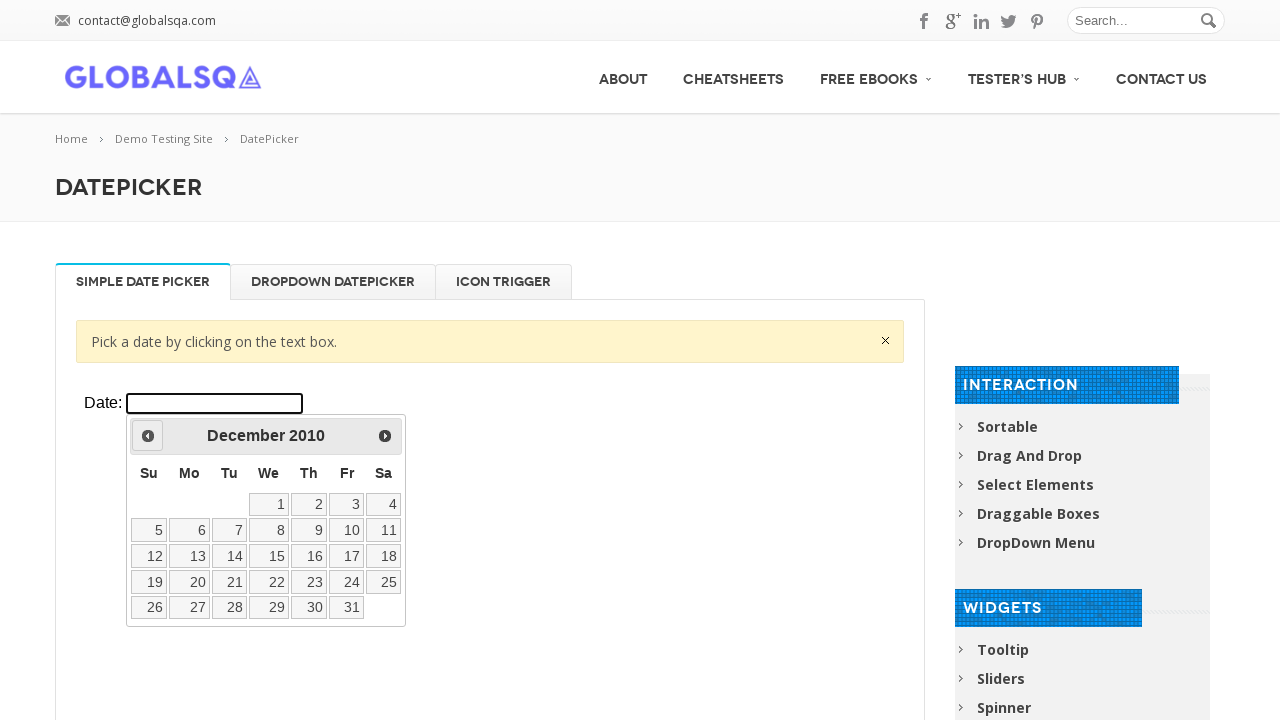

Retrieved current date: December 2010
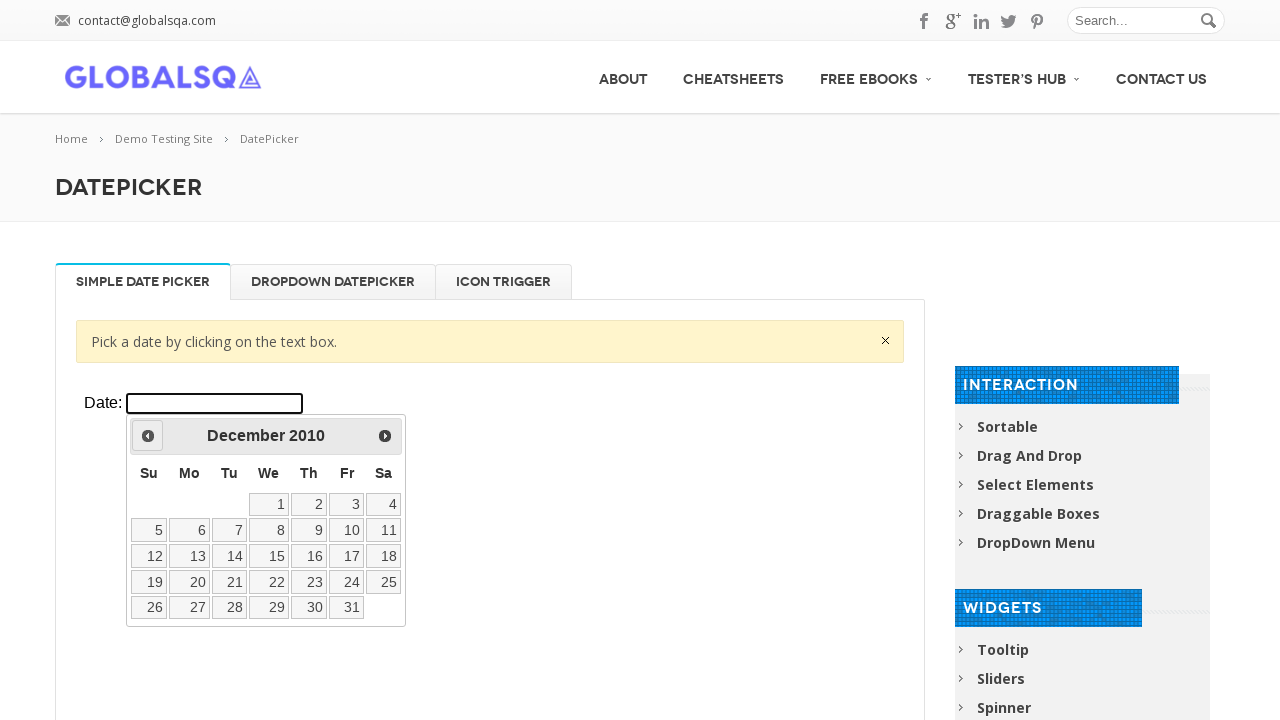

Clicked previous month button to navigate backwards at (148, 436) on xpath=//div[@class='resp-tabs-container']/div[1]/p/iframe >> internal:control=en
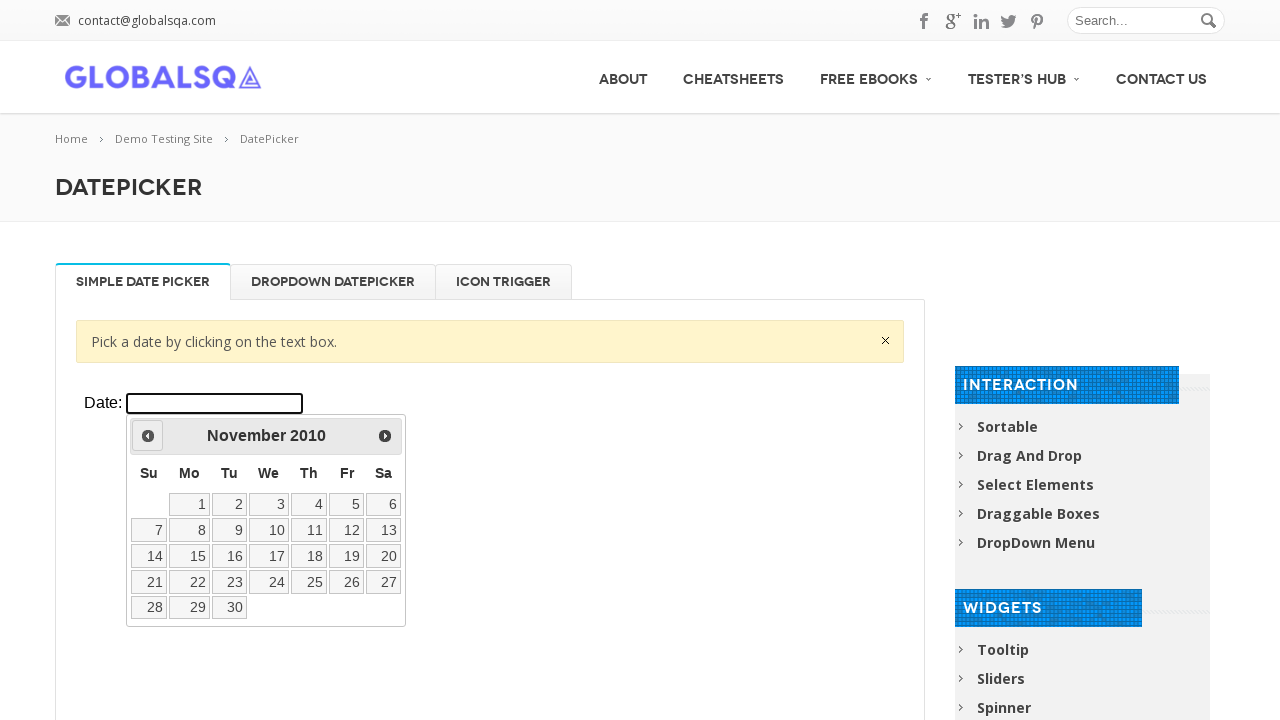

Retrieved current date: November 2010
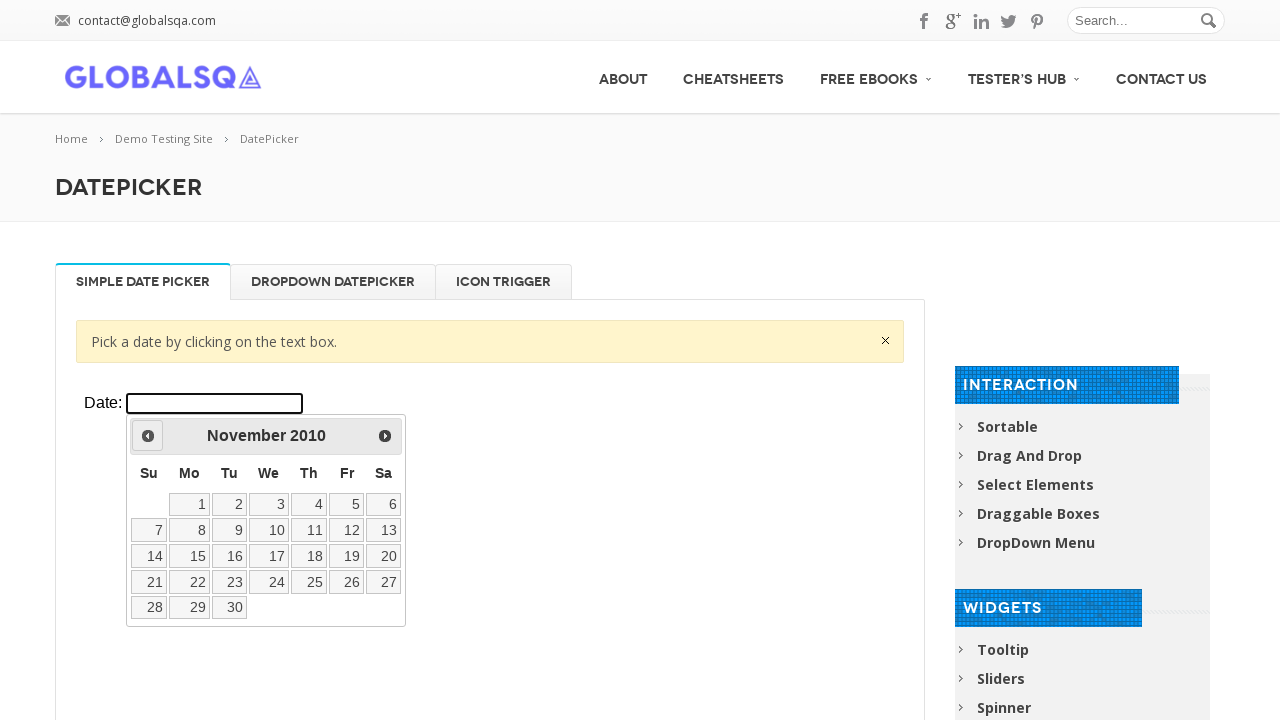

Clicked previous month button to navigate backwards at (148, 436) on xpath=//div[@class='resp-tabs-container']/div[1]/p/iframe >> internal:control=en
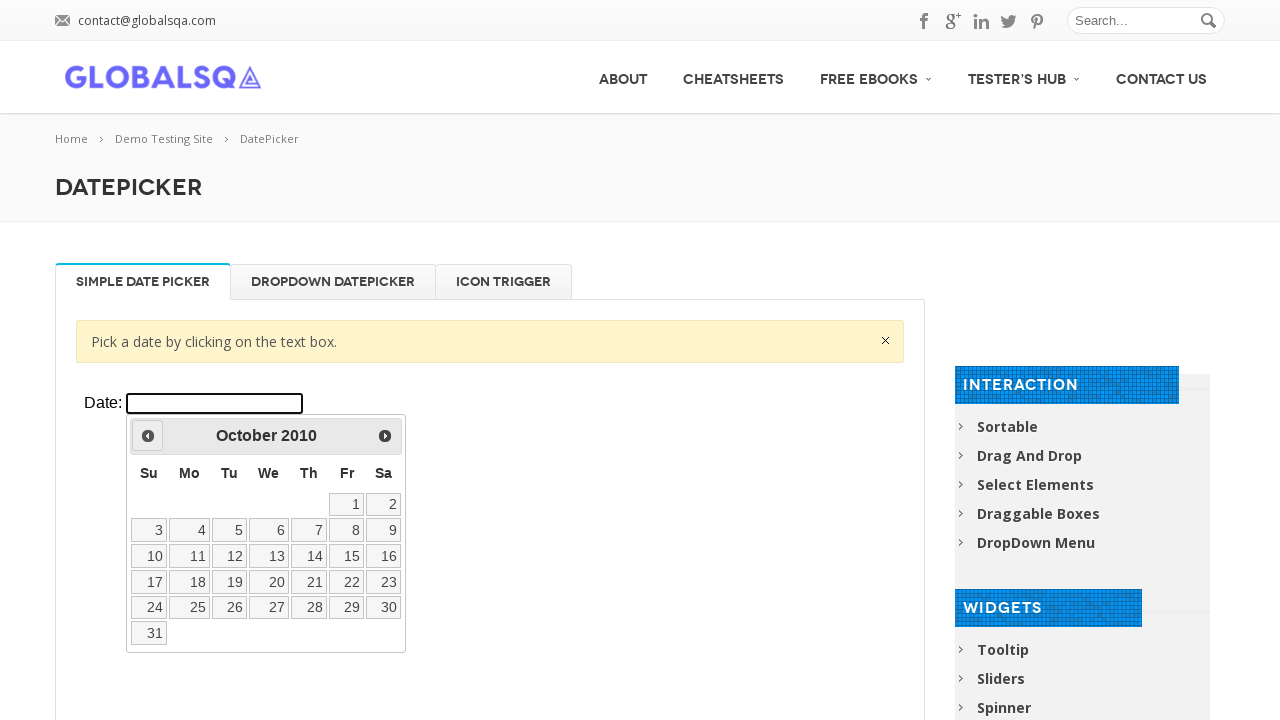

Retrieved current date: October 2010
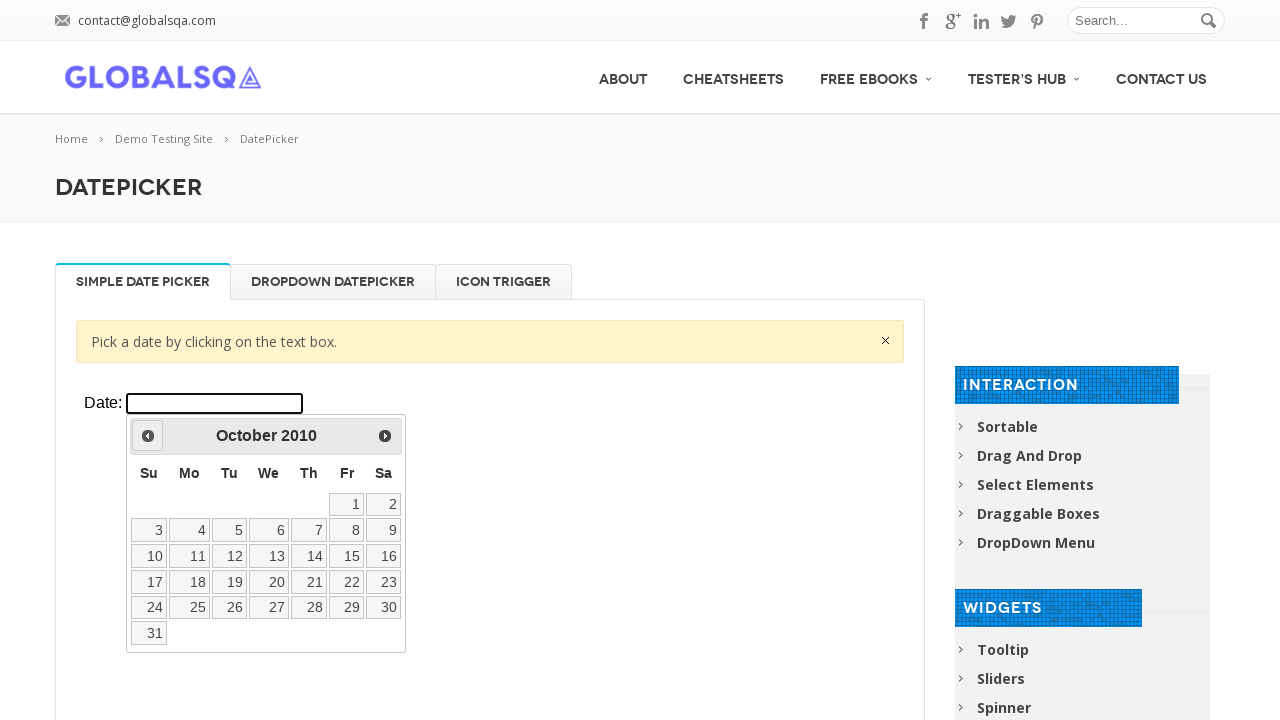

Clicked previous month button to navigate backwards at (148, 436) on xpath=//div[@class='resp-tabs-container']/div[1]/p/iframe >> internal:control=en
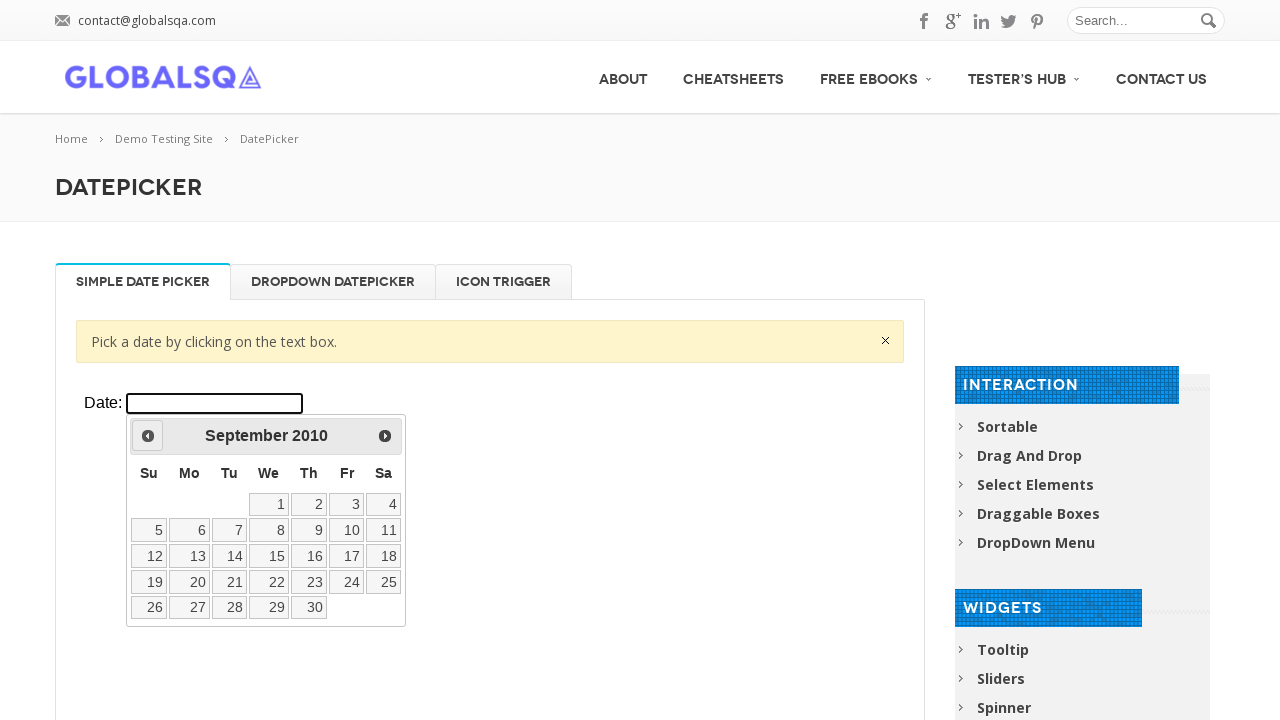

Retrieved current date: September 2010
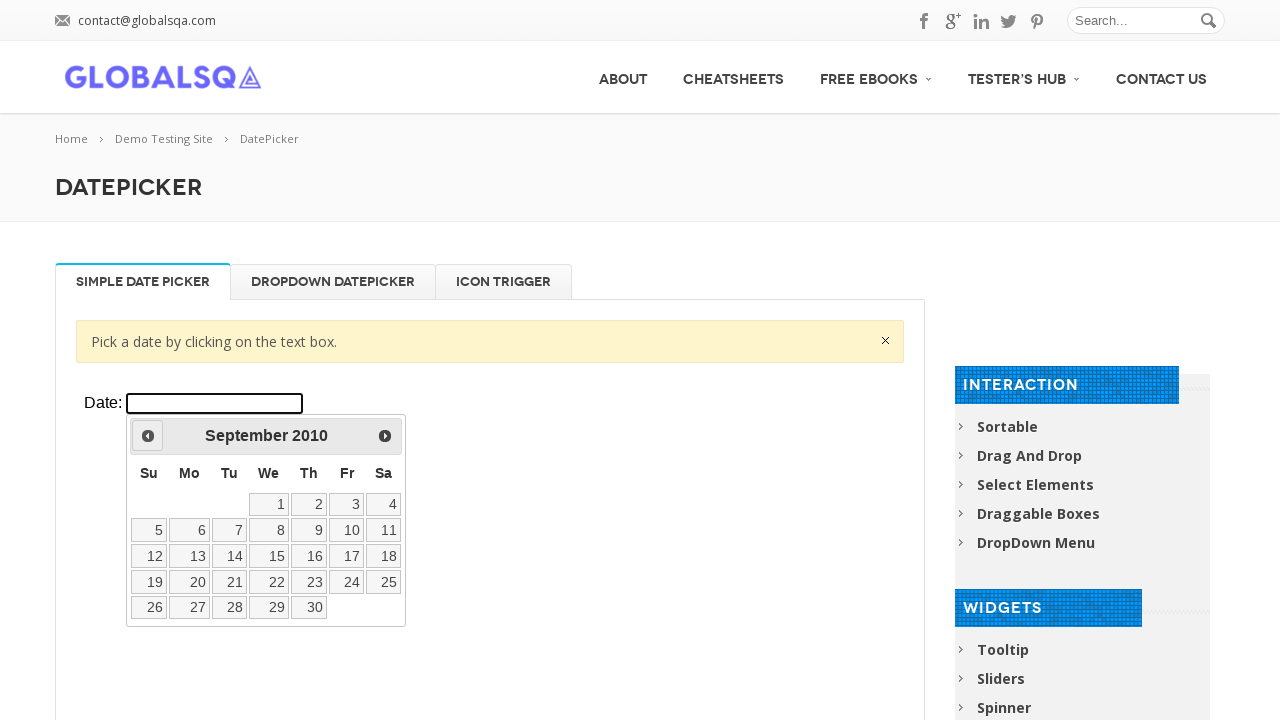

Clicked previous month button to navigate backwards at (148, 436) on xpath=//div[@class='resp-tabs-container']/div[1]/p/iframe >> internal:control=en
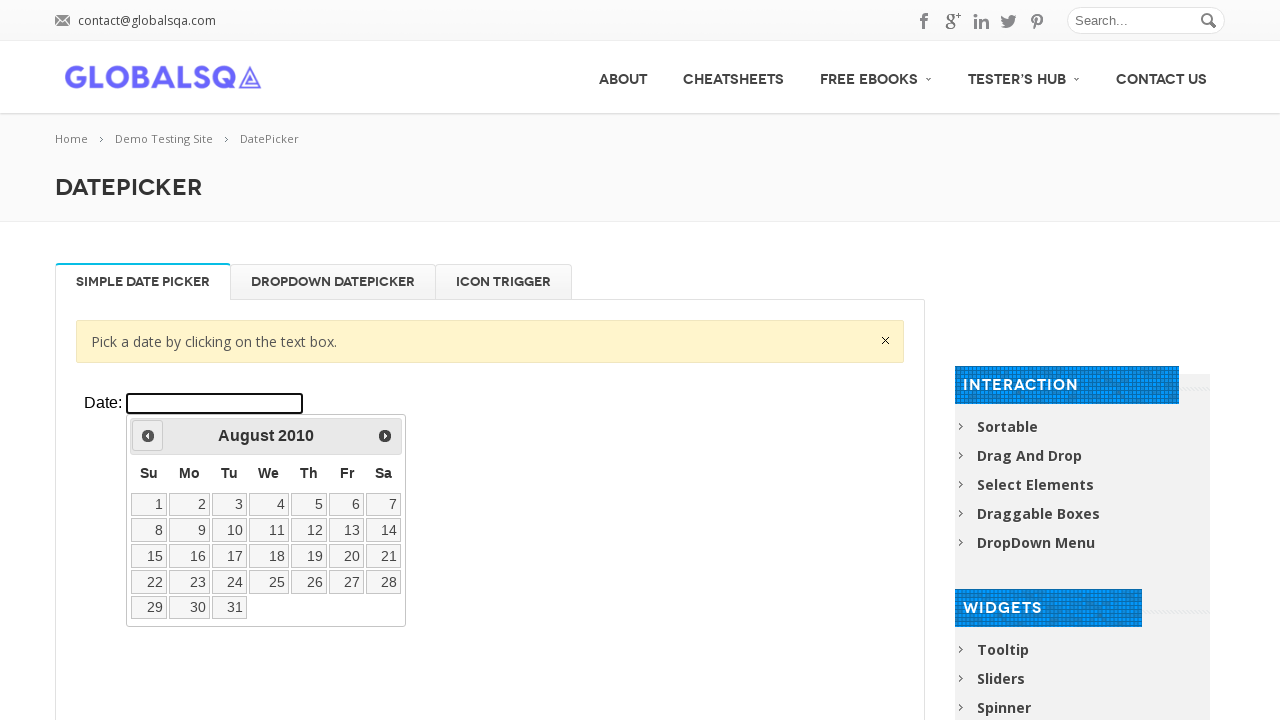

Retrieved current date: August 2010
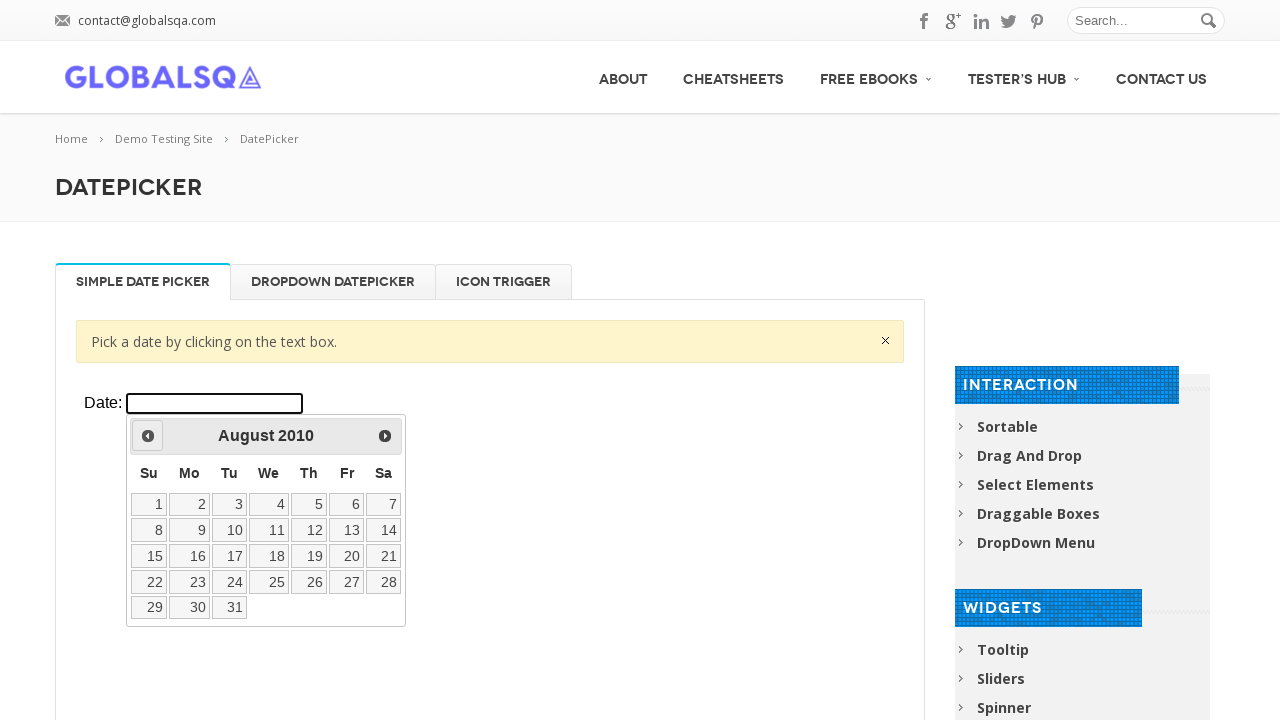

Clicked previous month button to navigate backwards at (148, 436) on xpath=//div[@class='resp-tabs-container']/div[1]/p/iframe >> internal:control=en
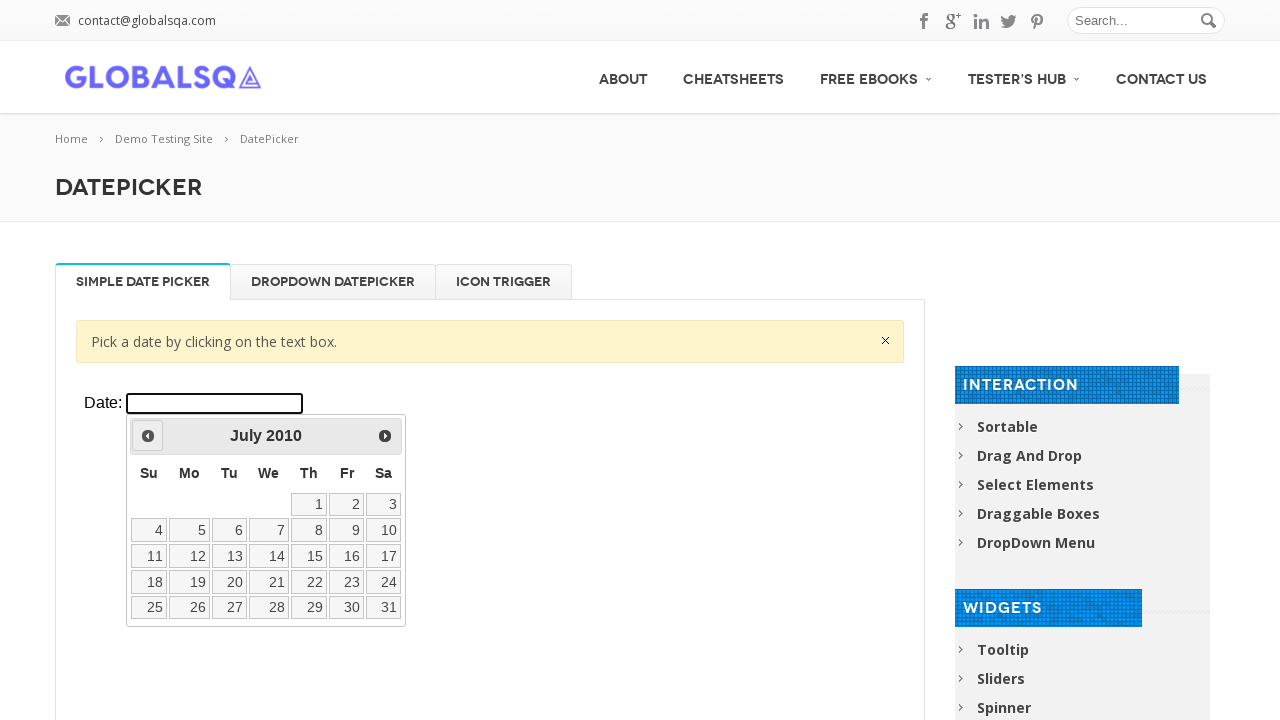

Retrieved current date: July 2010
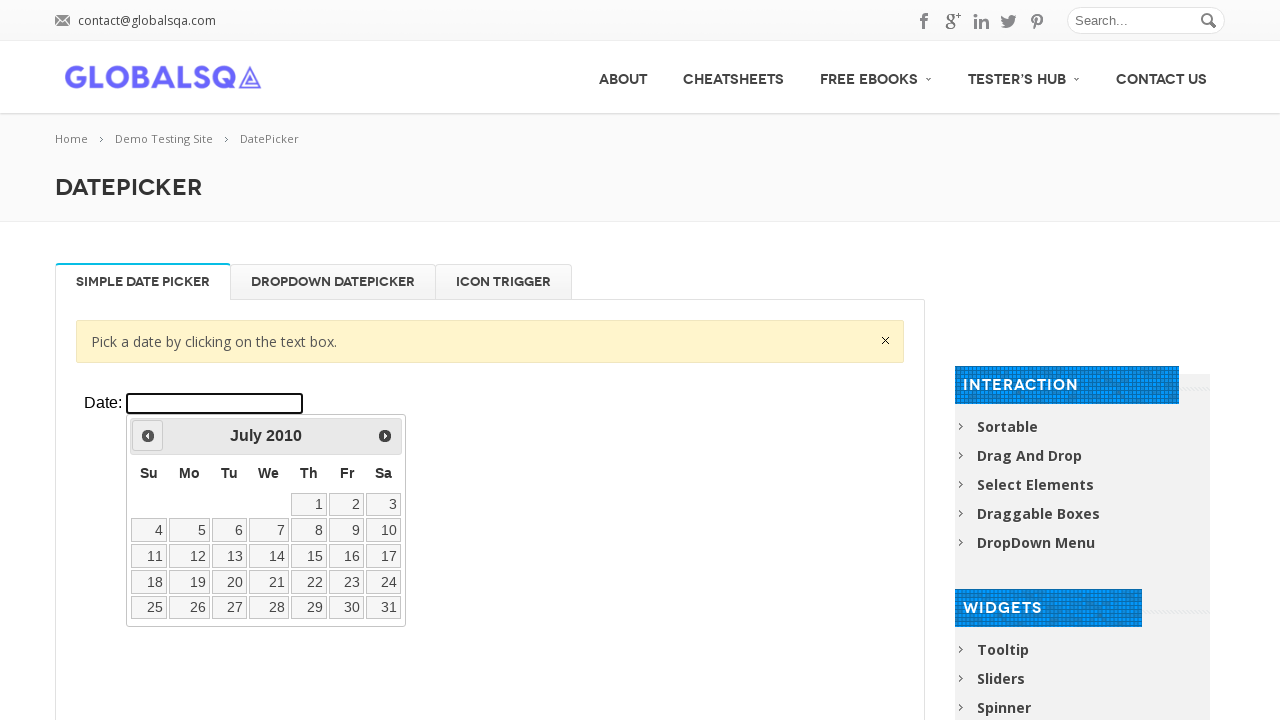

Clicked previous month button to navigate backwards at (148, 436) on xpath=//div[@class='resp-tabs-container']/div[1]/p/iframe >> internal:control=en
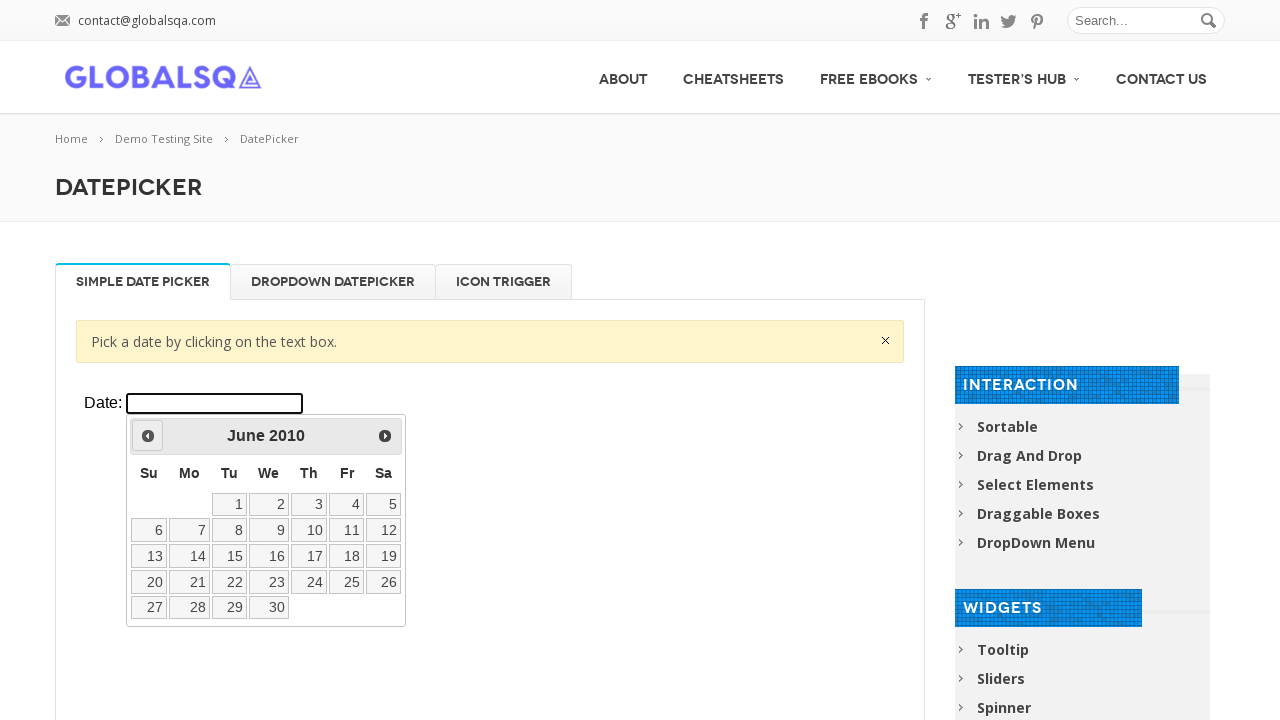

Retrieved current date: June 2010
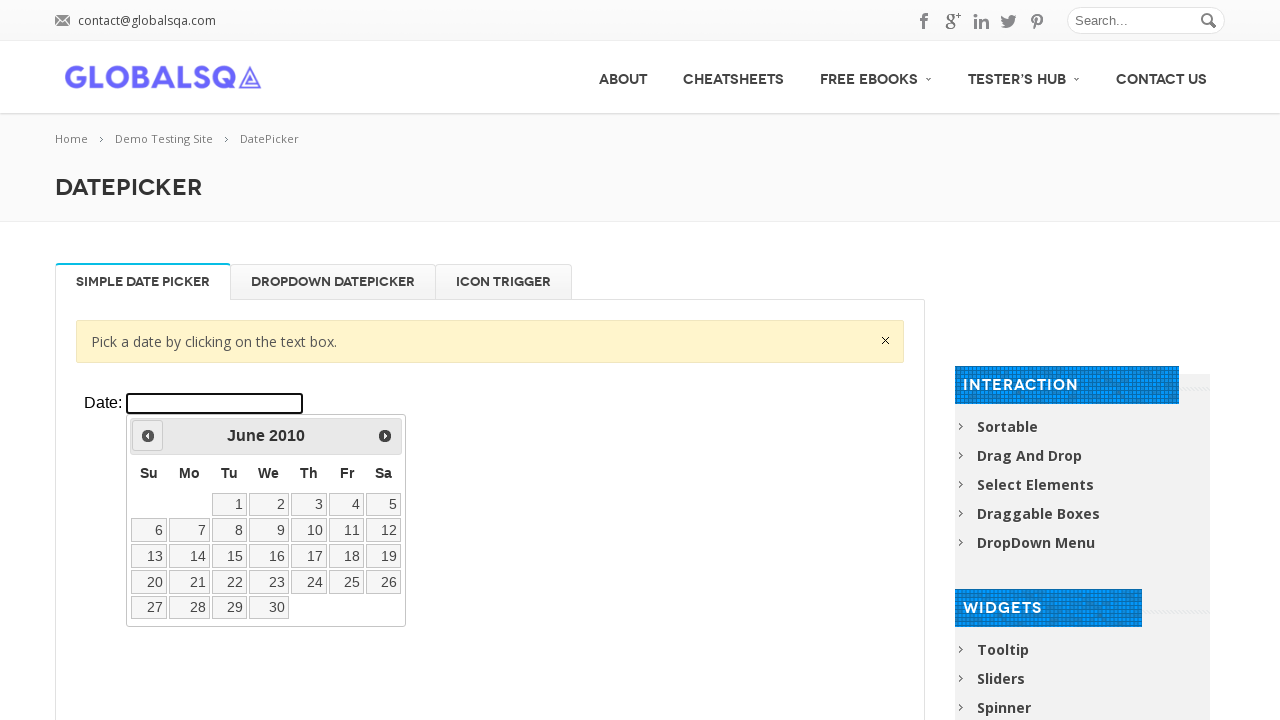

Clicked previous month button to navigate backwards at (148, 436) on xpath=//div[@class='resp-tabs-container']/div[1]/p/iframe >> internal:control=en
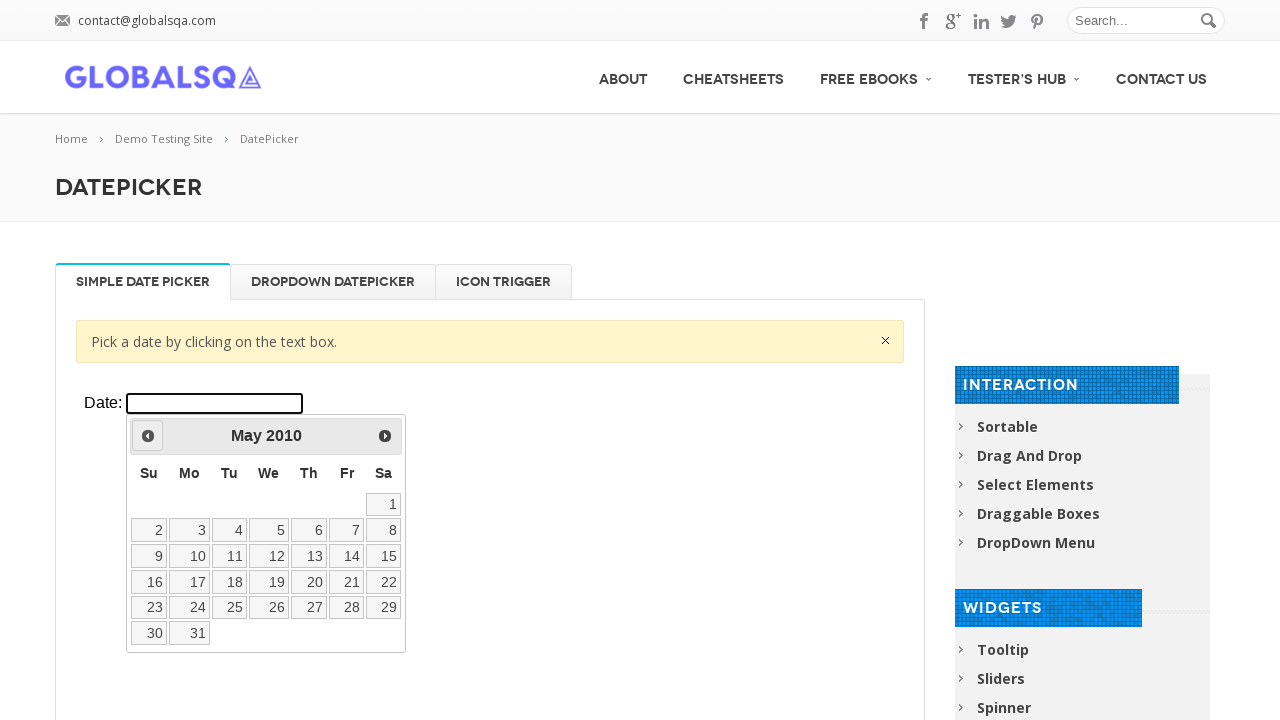

Retrieved current date: May 2010
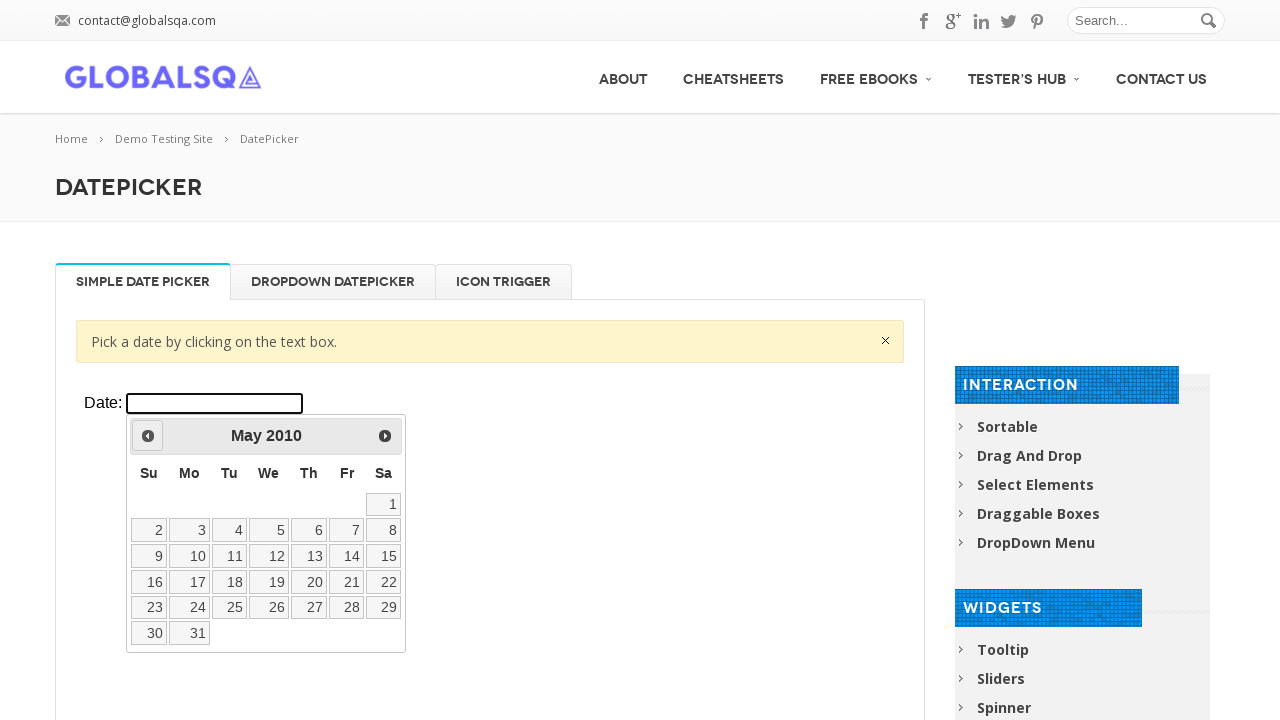

Clicked previous month button to navigate backwards at (148, 436) on xpath=//div[@class='resp-tabs-container']/div[1]/p/iframe >> internal:control=en
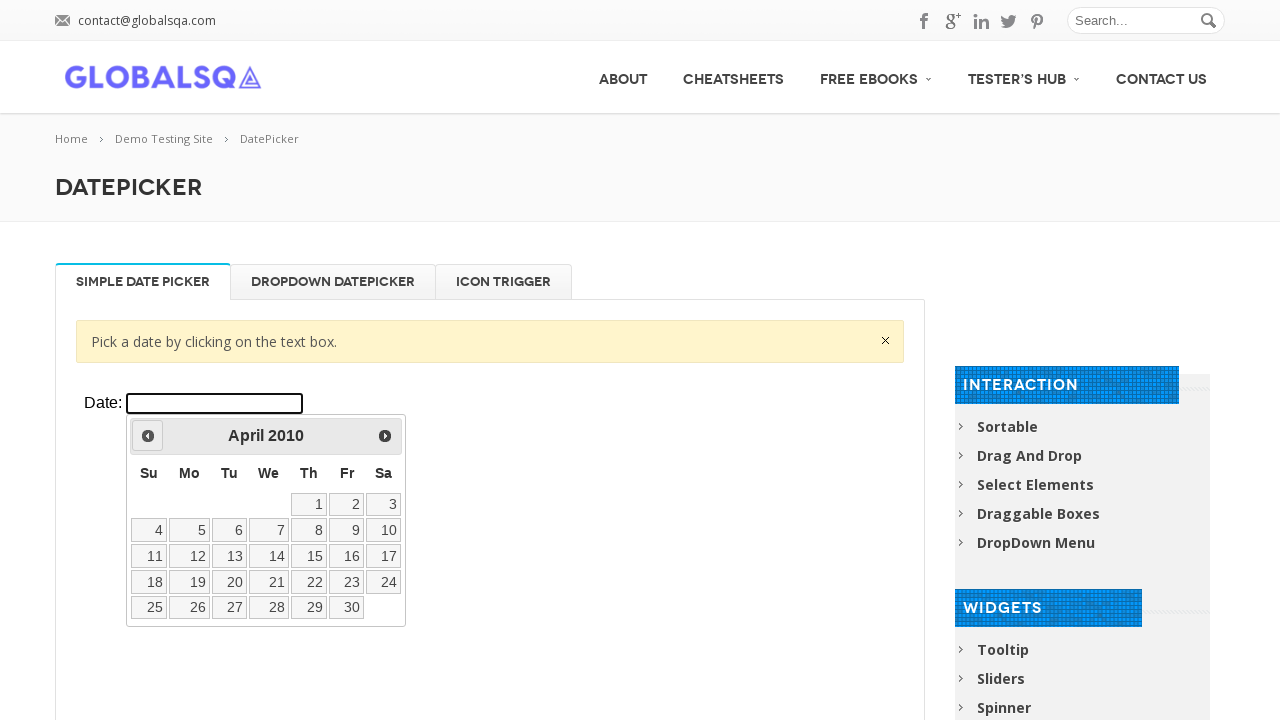

Retrieved current date: April 2010
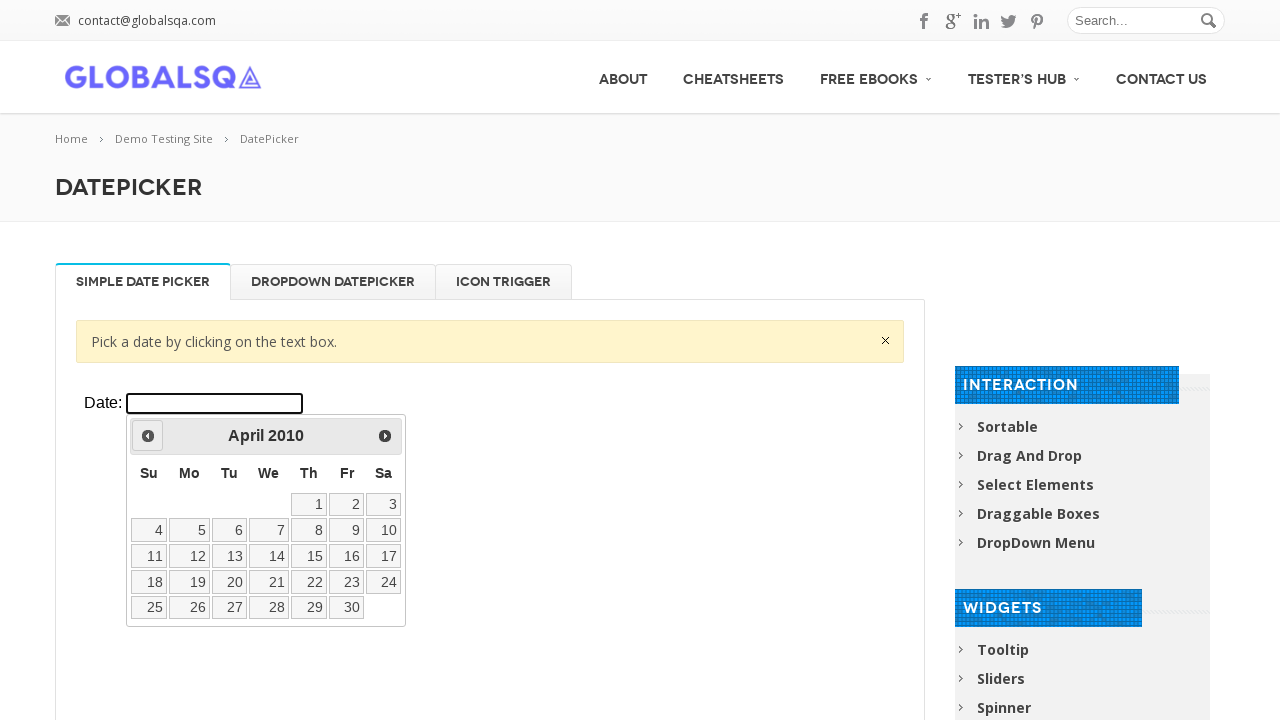

Clicked previous month button to navigate backwards at (148, 436) on xpath=//div[@class='resp-tabs-container']/div[1]/p/iframe >> internal:control=en
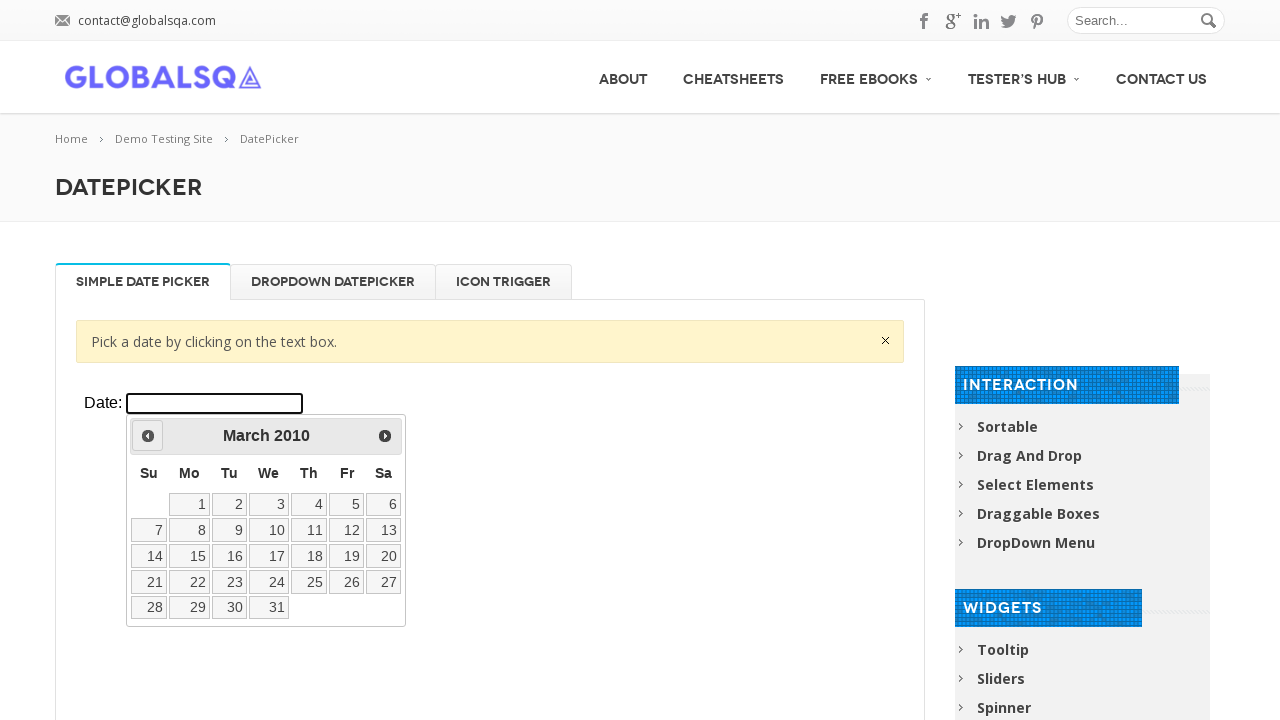

Retrieved current date: March 2010
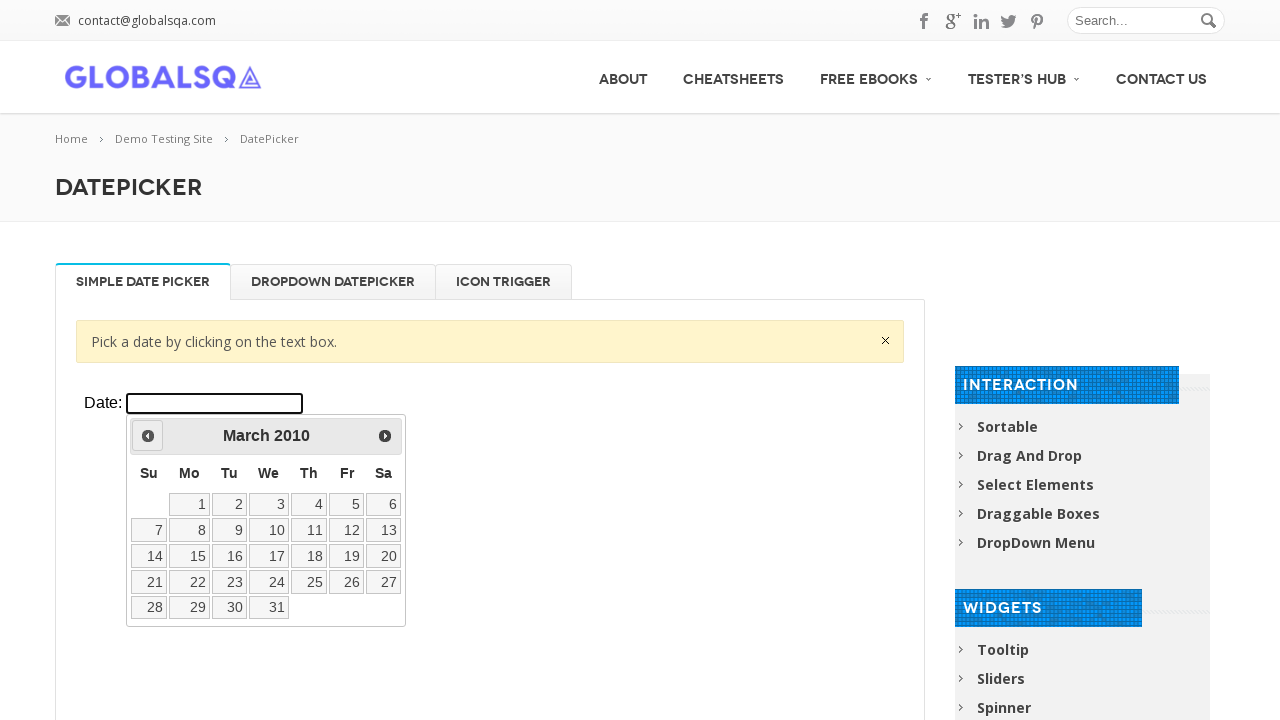

Clicked previous month button to navigate backwards at (148, 436) on xpath=//div[@class='resp-tabs-container']/div[1]/p/iframe >> internal:control=en
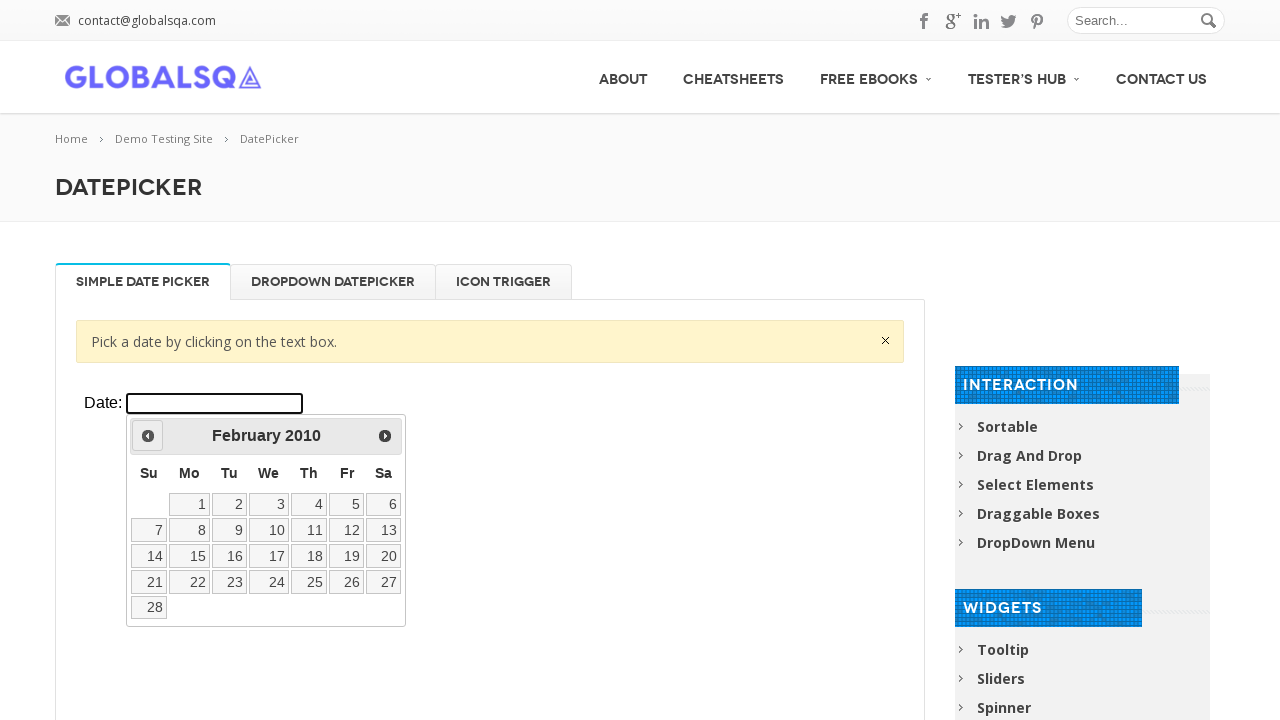

Retrieved current date: February 2010
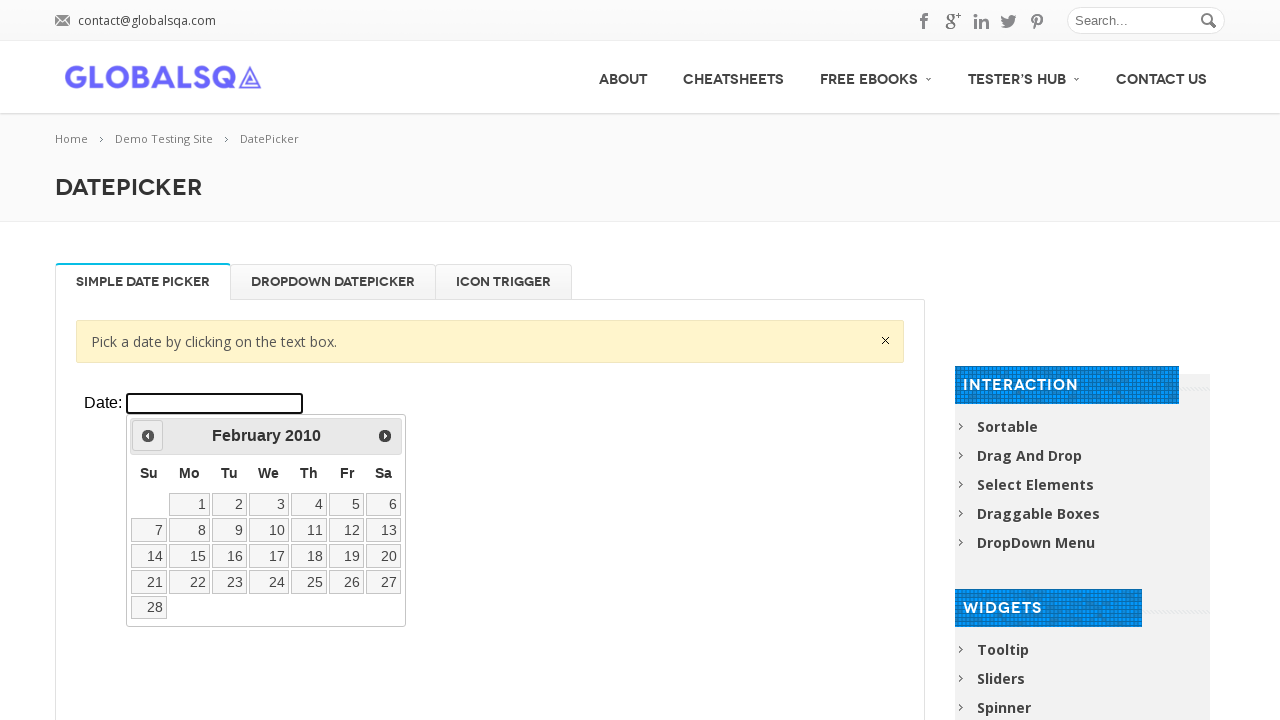

Clicked previous month button to navigate backwards at (148, 436) on xpath=//div[@class='resp-tabs-container']/div[1]/p/iframe >> internal:control=en
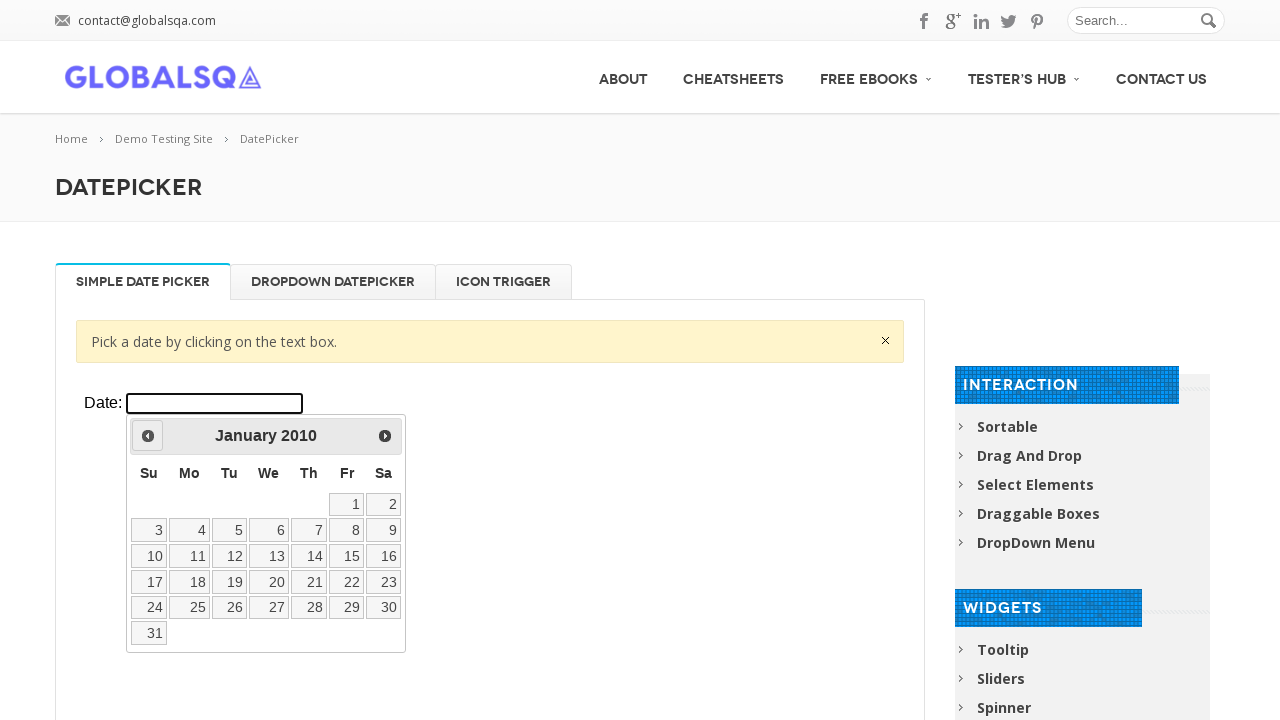

Retrieved current date: January 2010
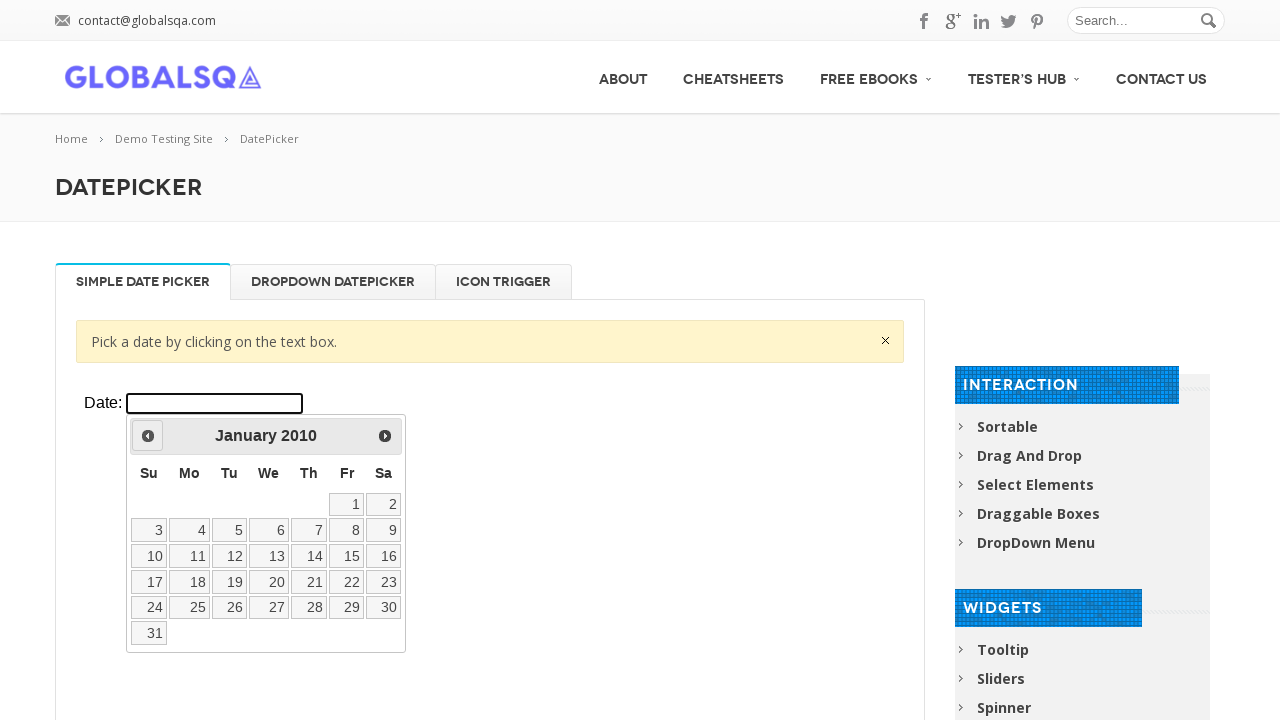

Clicked previous month button to navigate backwards at (148, 436) on xpath=//div[@class='resp-tabs-container']/div[1]/p/iframe >> internal:control=en
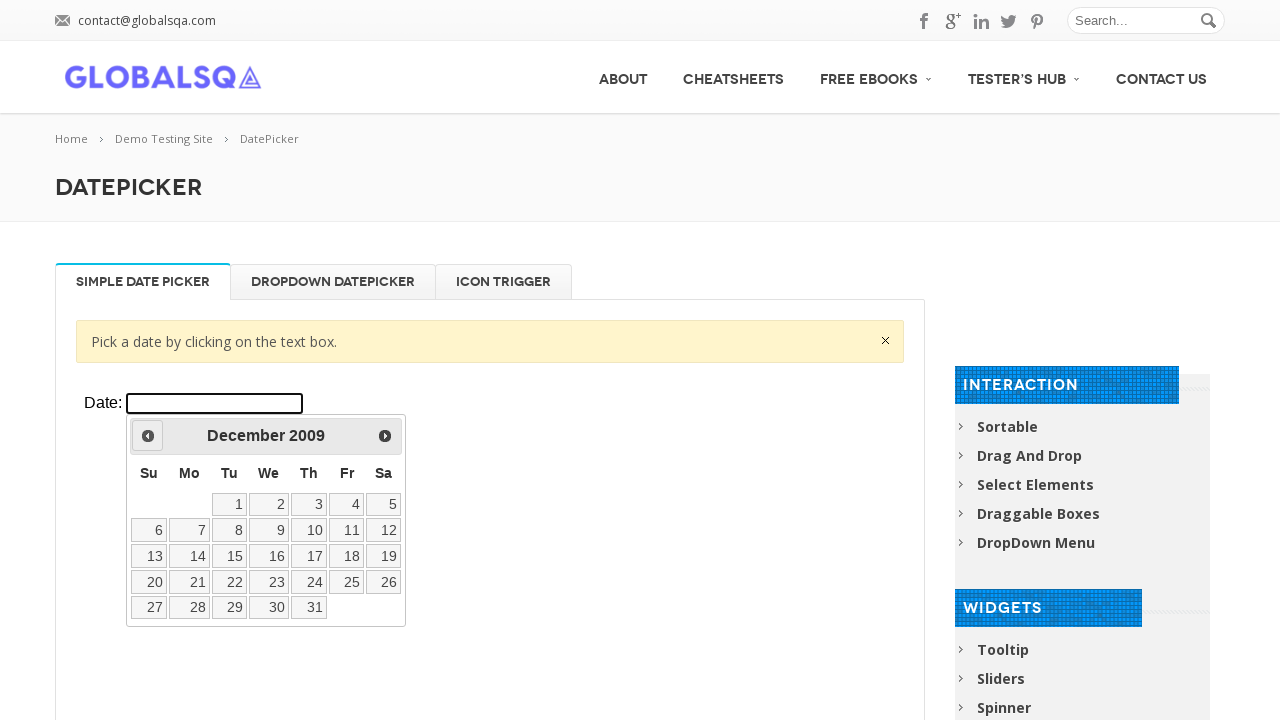

Retrieved current date: December 2009
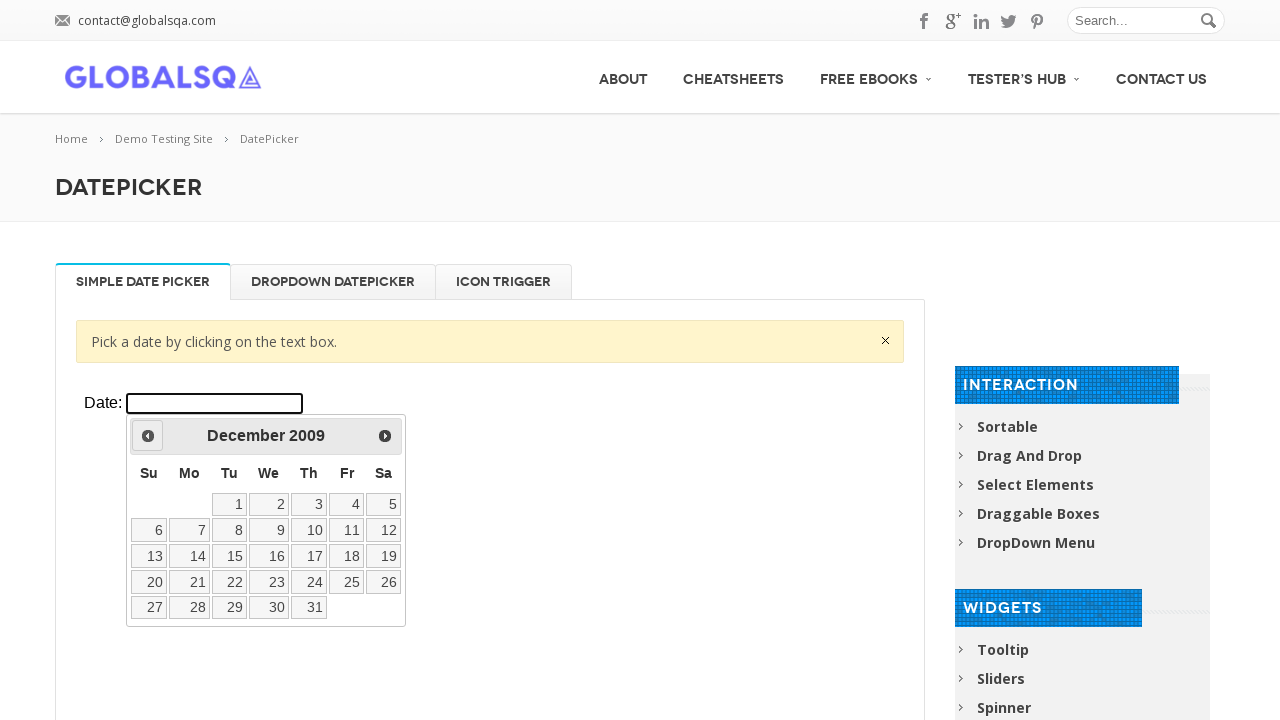

Clicked previous month button to navigate backwards at (148, 436) on xpath=//div[@class='resp-tabs-container']/div[1]/p/iframe >> internal:control=en
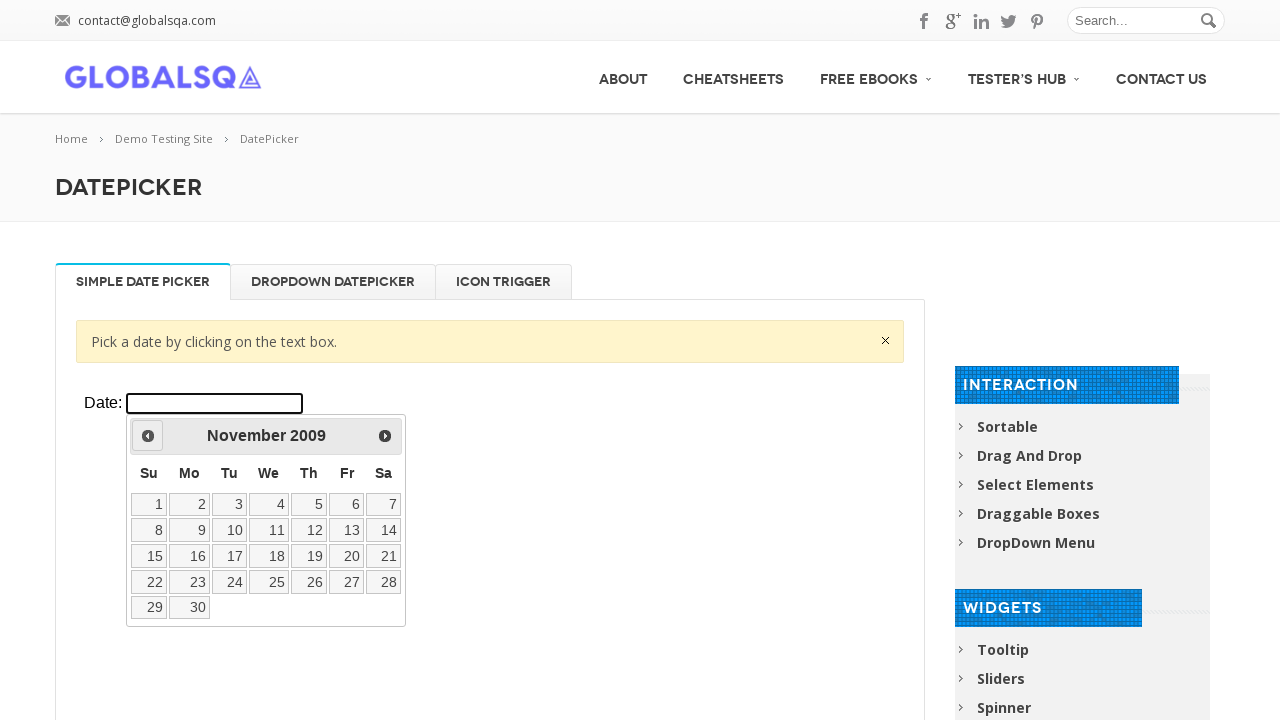

Retrieved current date: November 2009
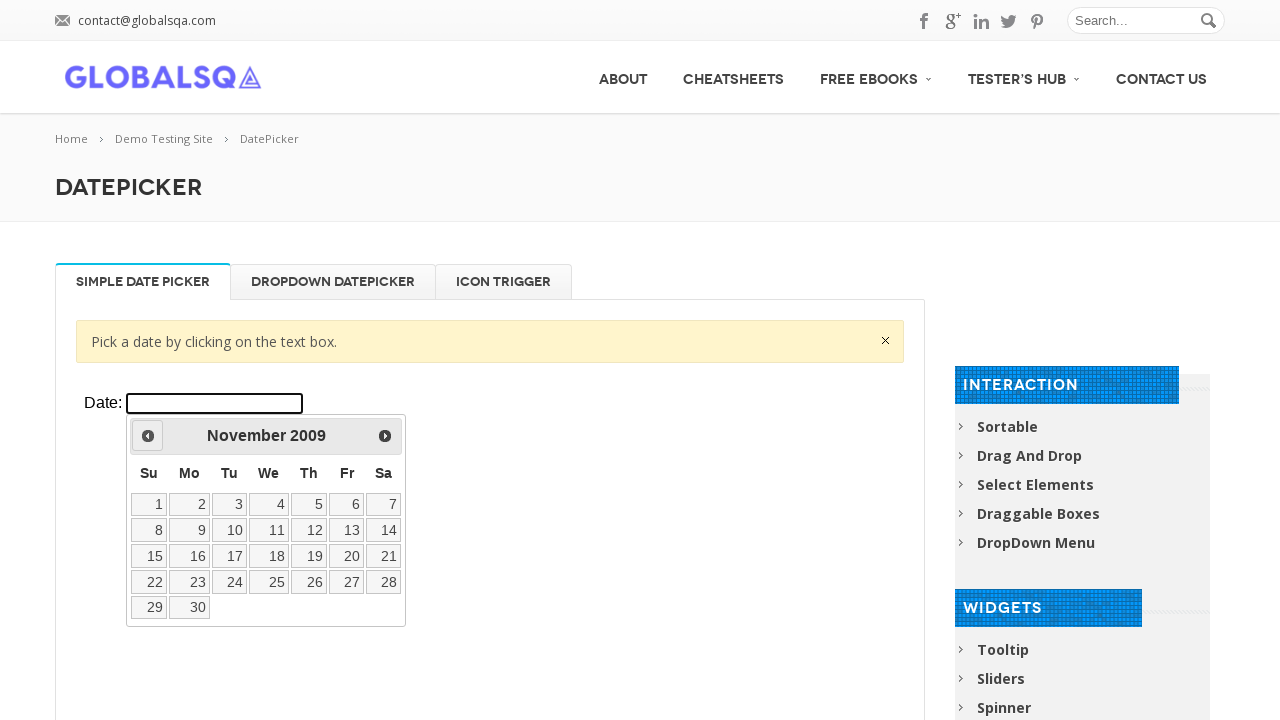

Clicked previous month button to navigate backwards at (148, 436) on xpath=//div[@class='resp-tabs-container']/div[1]/p/iframe >> internal:control=en
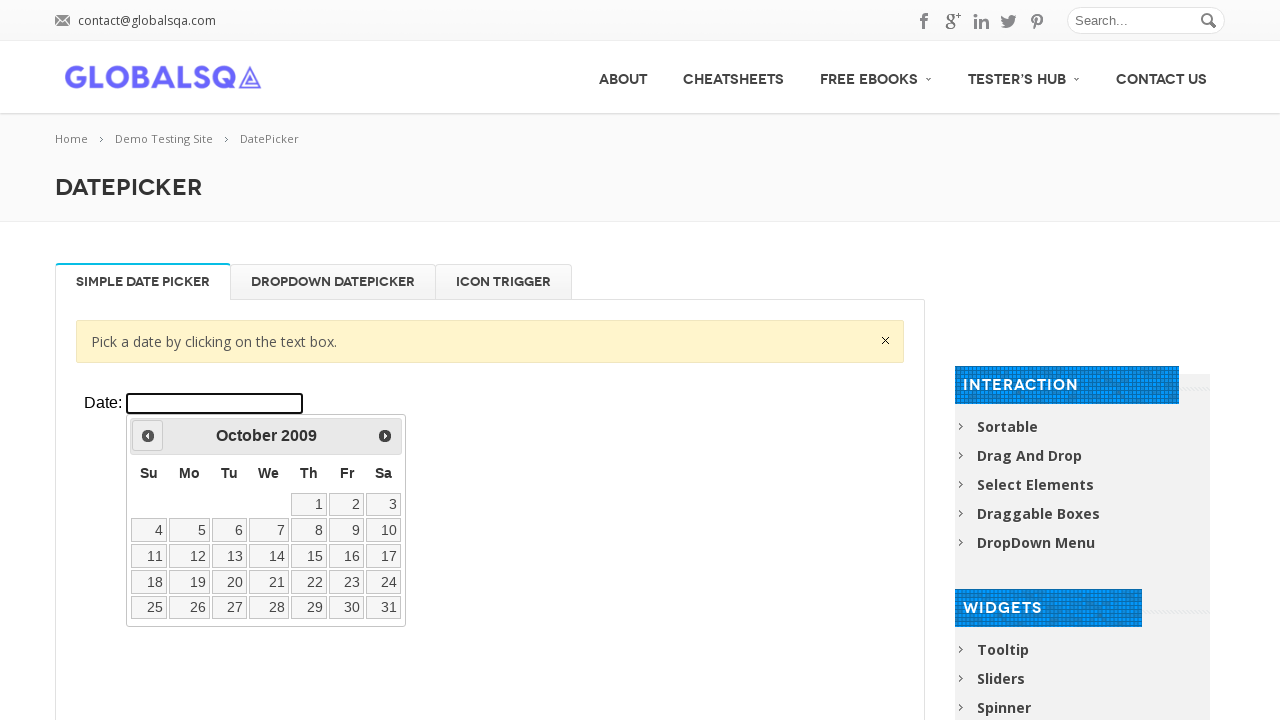

Retrieved current date: October 2009
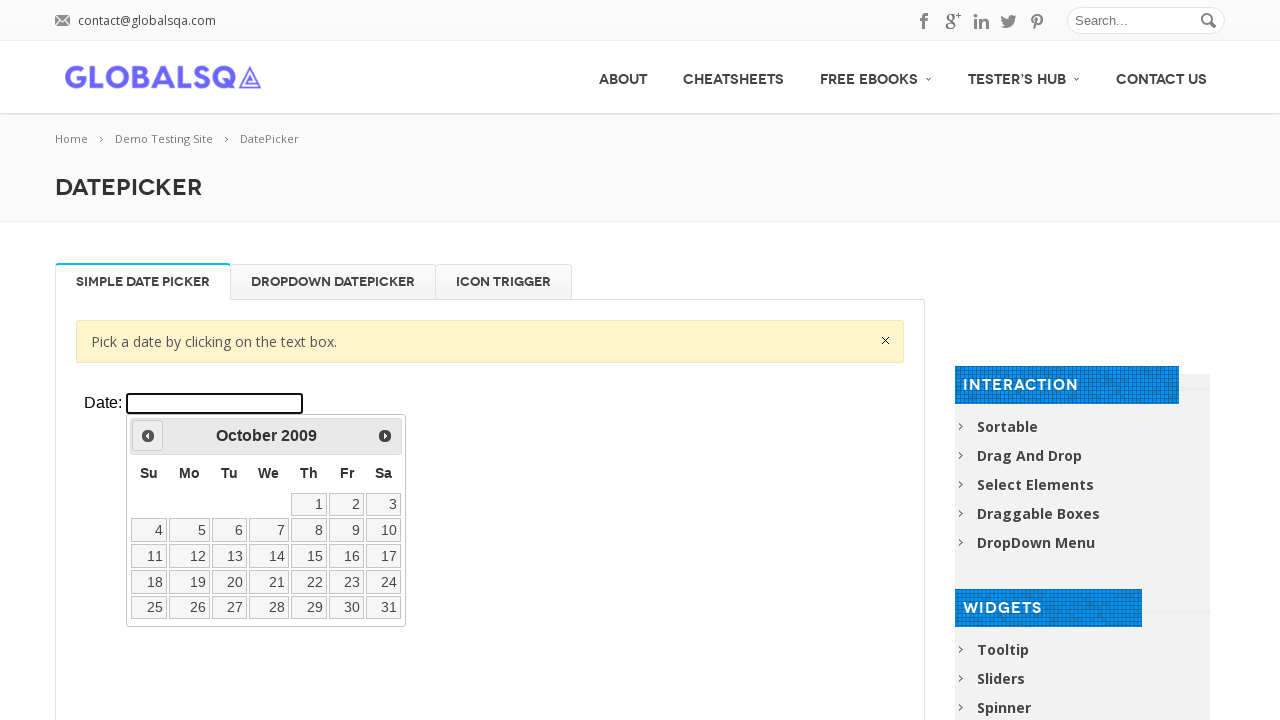

Clicked previous month button to navigate backwards at (148, 436) on xpath=//div[@class='resp-tabs-container']/div[1]/p/iframe >> internal:control=en
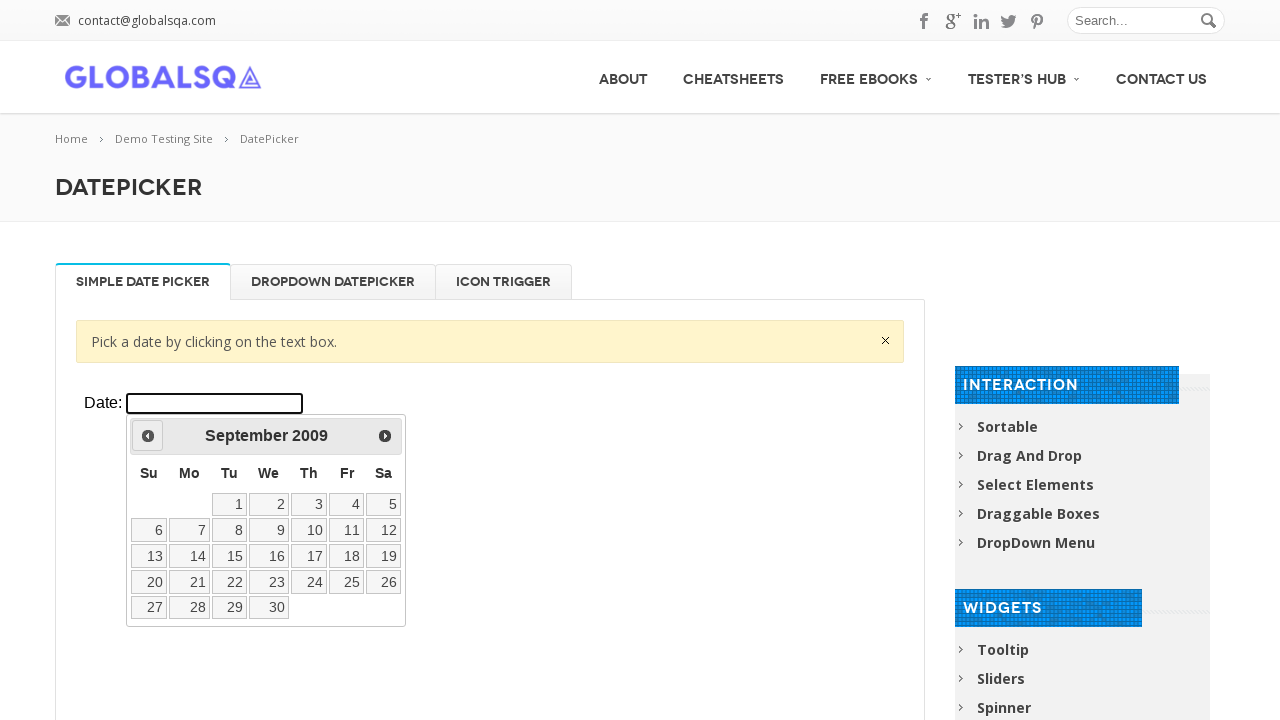

Retrieved current date: September 2009
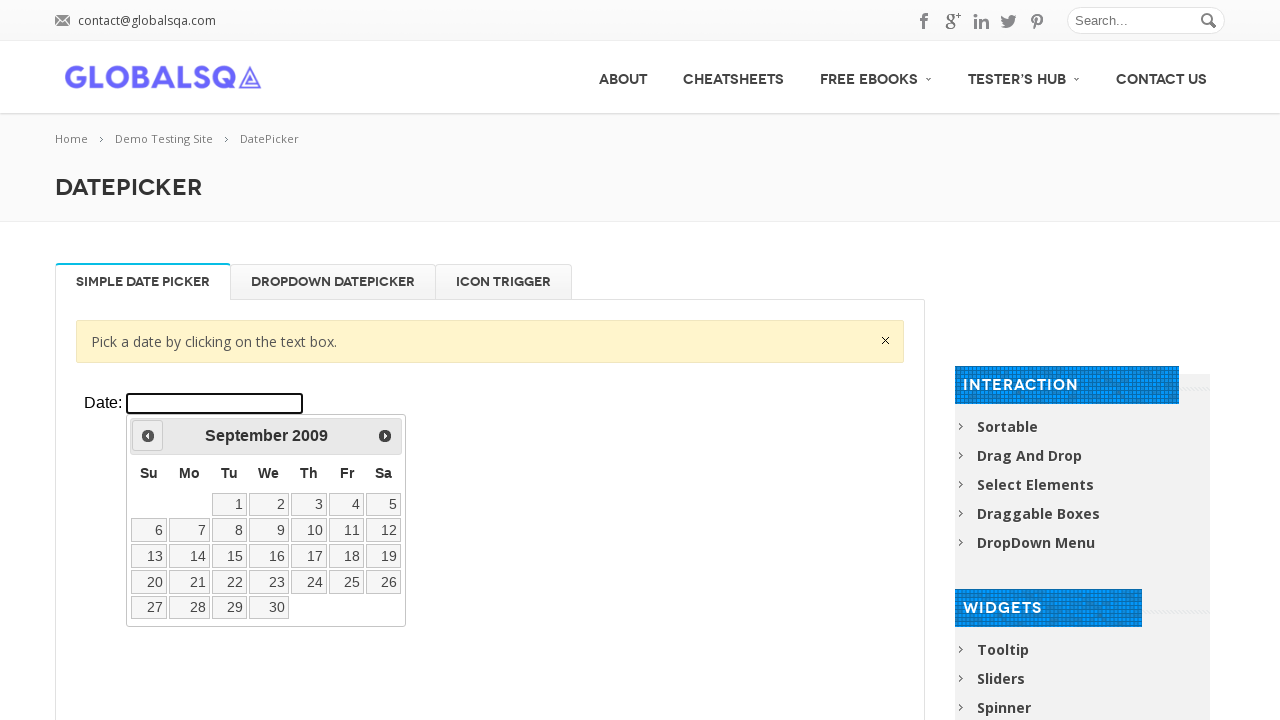

Clicked previous month button to navigate backwards at (148, 436) on xpath=//div[@class='resp-tabs-container']/div[1]/p/iframe >> internal:control=en
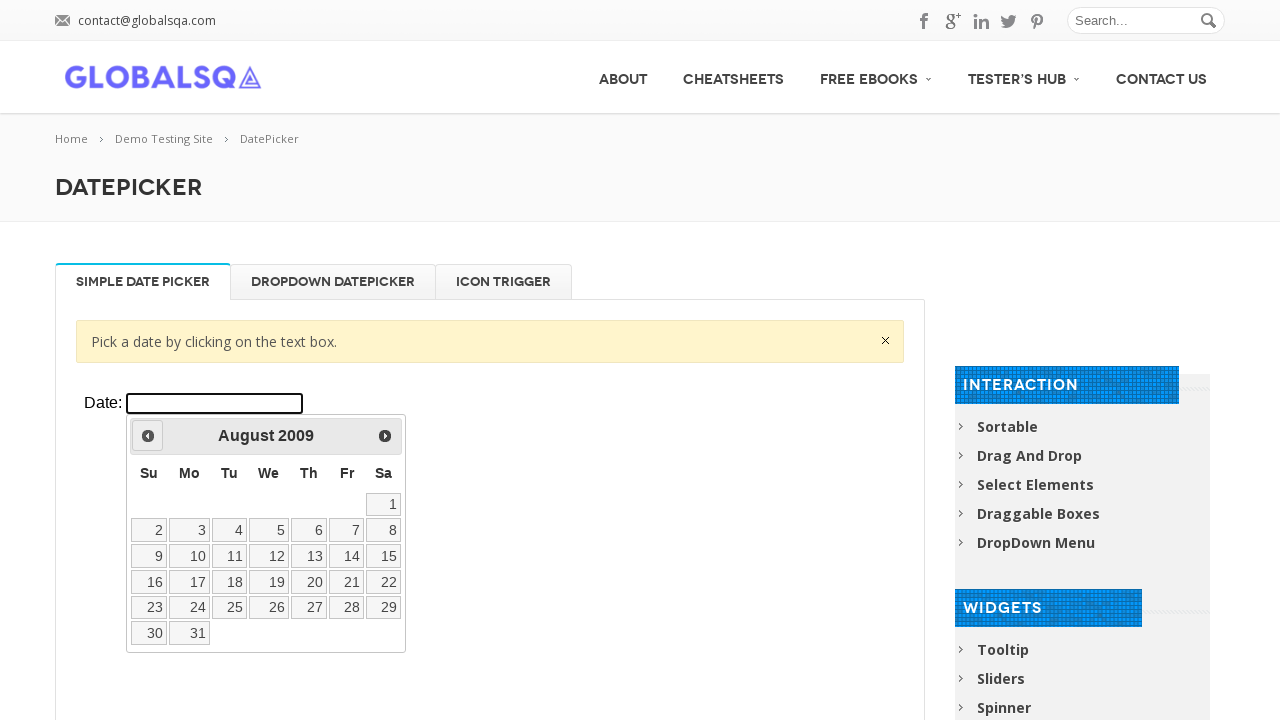

Retrieved current date: August 2009
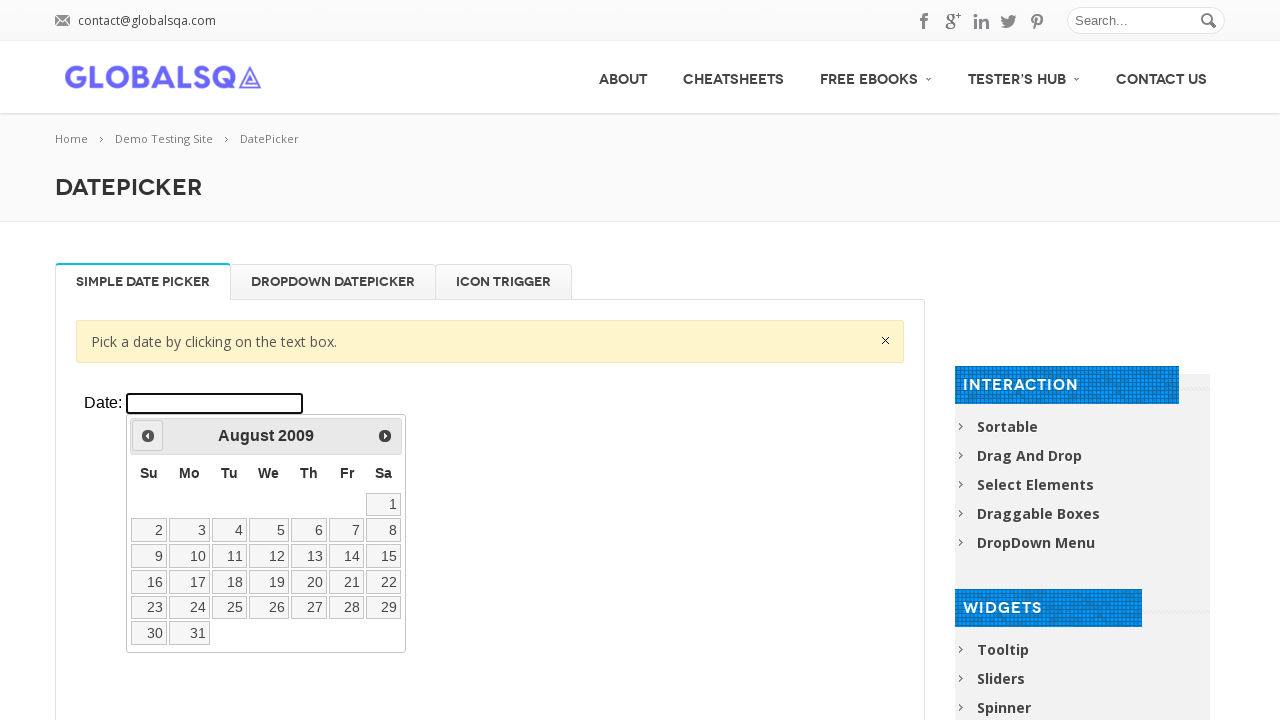

Clicked previous month button to navigate backwards at (148, 436) on xpath=//div[@class='resp-tabs-container']/div[1]/p/iframe >> internal:control=en
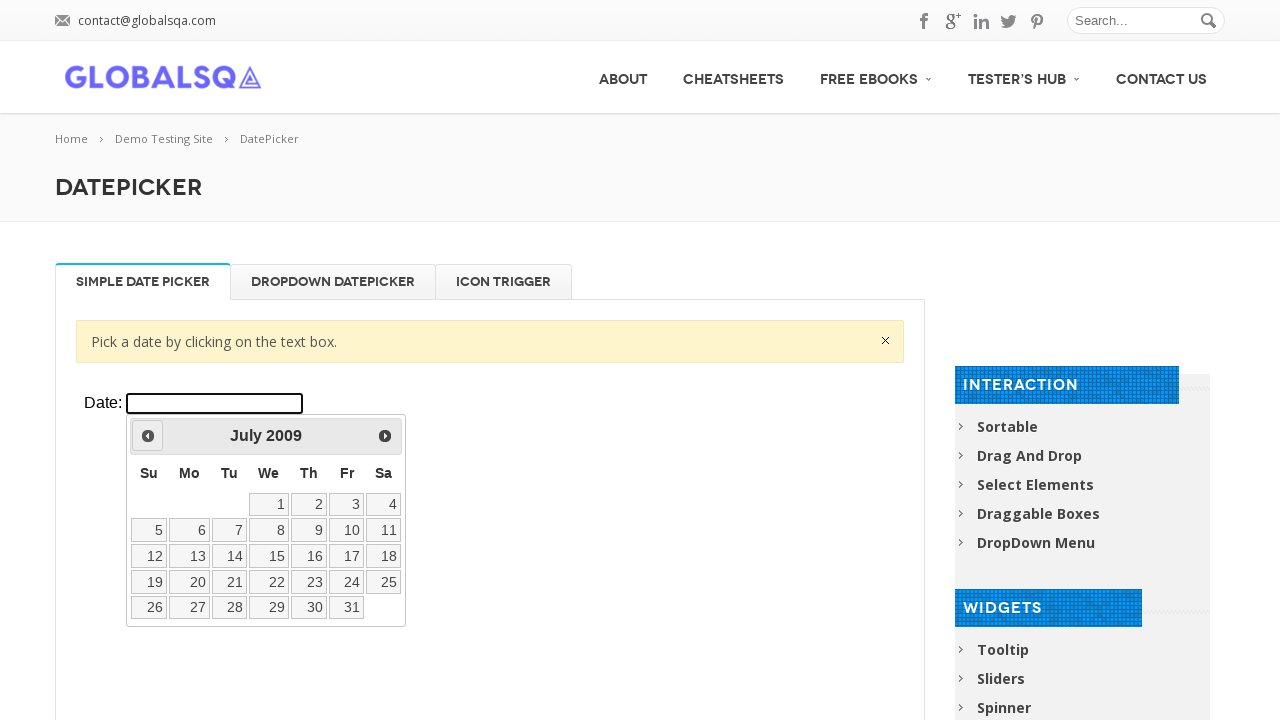

Retrieved current date: July 2009
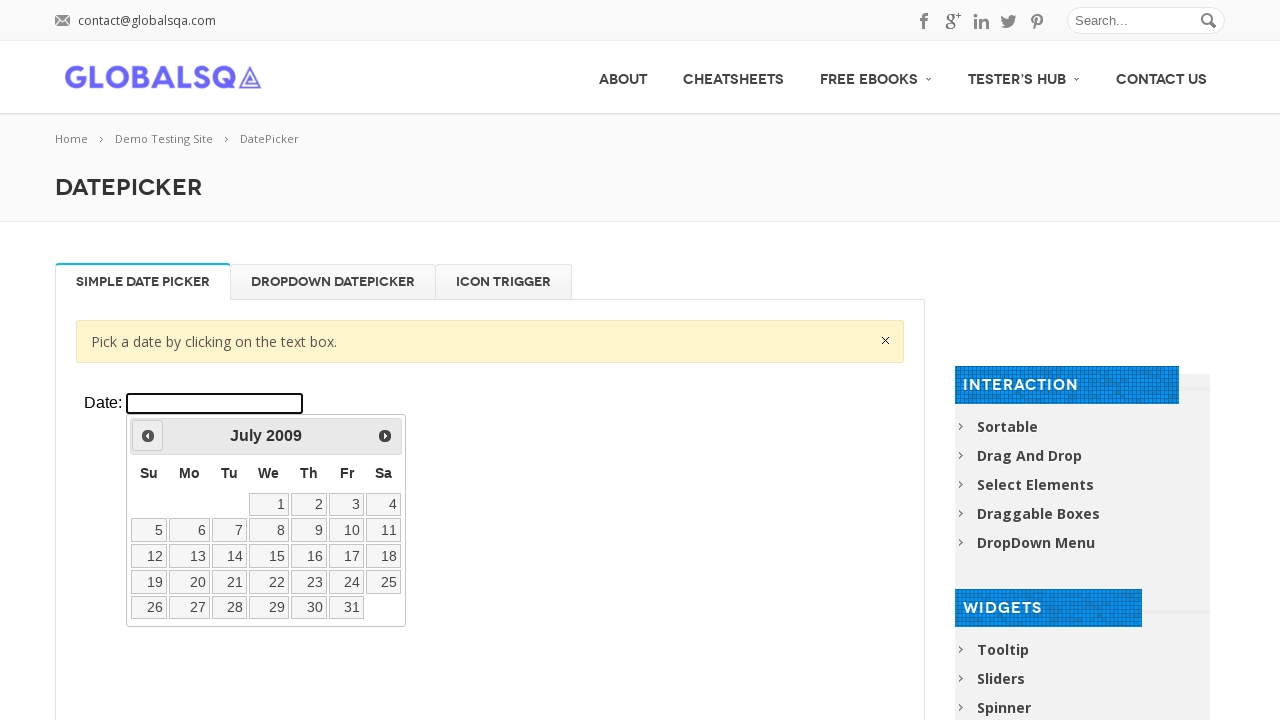

Clicked previous month button to navigate backwards at (148, 436) on xpath=//div[@class='resp-tabs-container']/div[1]/p/iframe >> internal:control=en
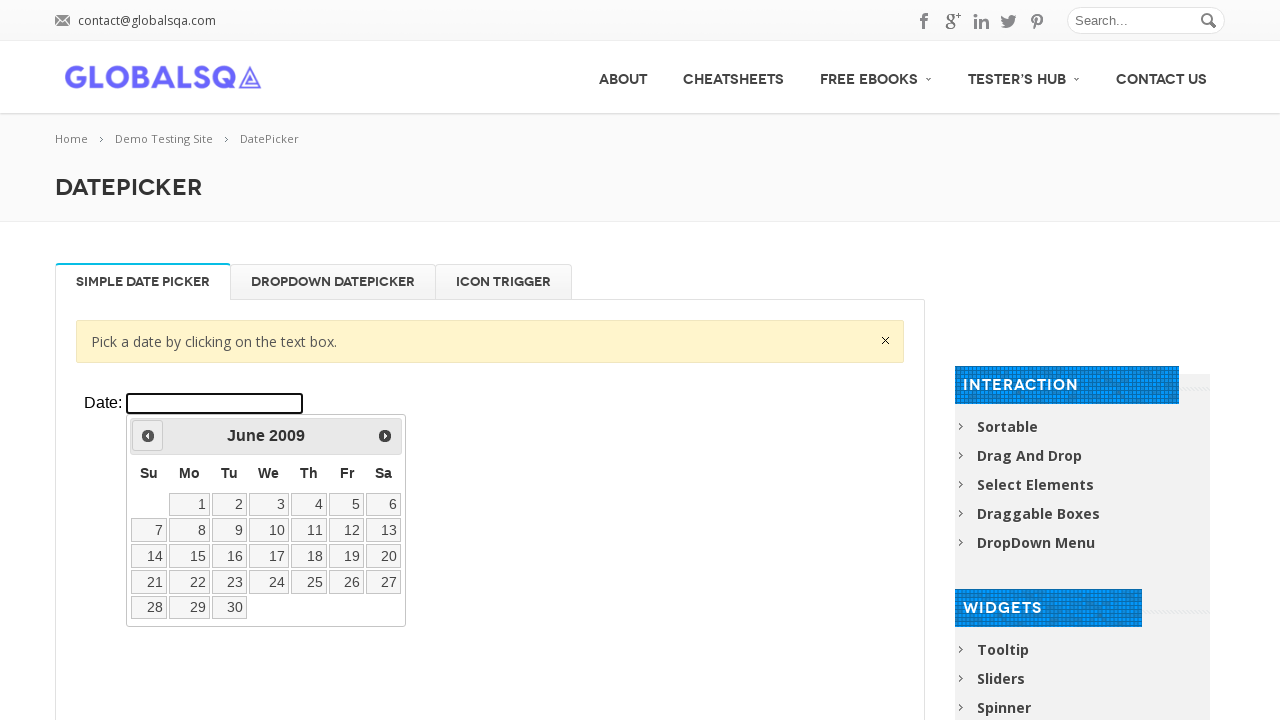

Retrieved current date: June 2009
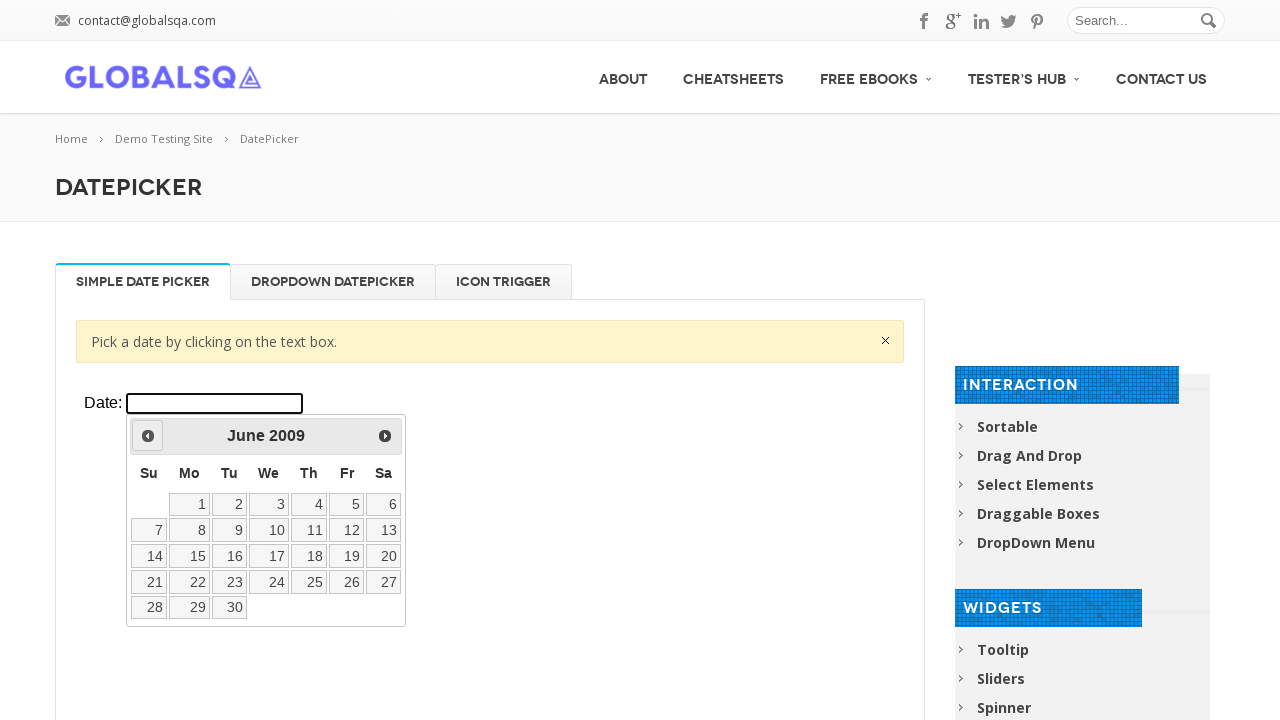

Clicked previous month button to navigate backwards at (148, 436) on xpath=//div[@class='resp-tabs-container']/div[1]/p/iframe >> internal:control=en
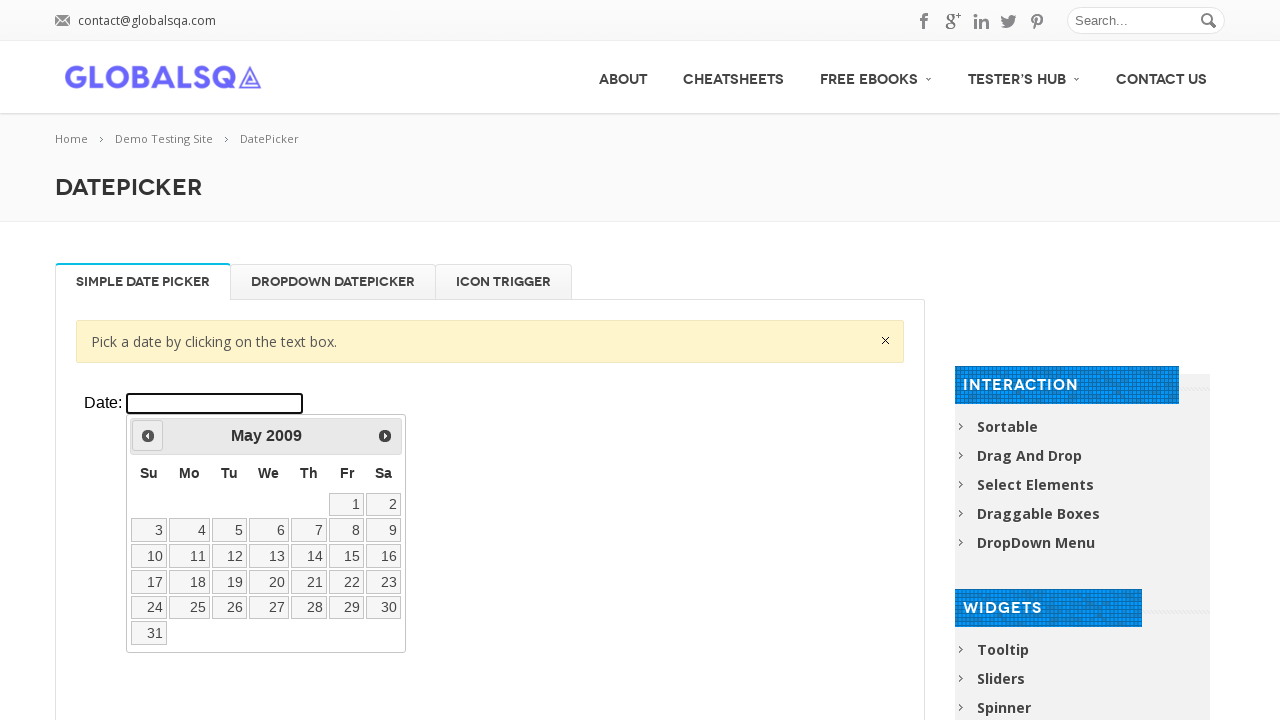

Retrieved current date: May 2009
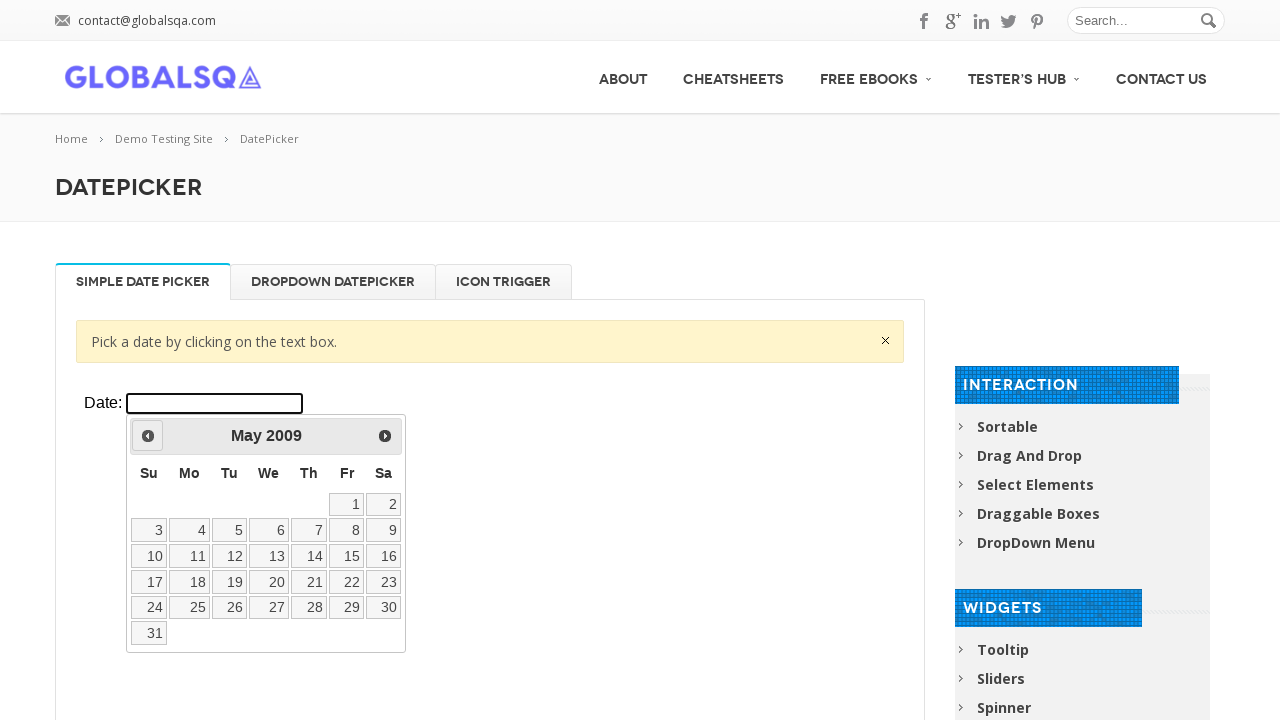

Clicked previous month button to navigate backwards at (148, 436) on xpath=//div[@class='resp-tabs-container']/div[1]/p/iframe >> internal:control=en
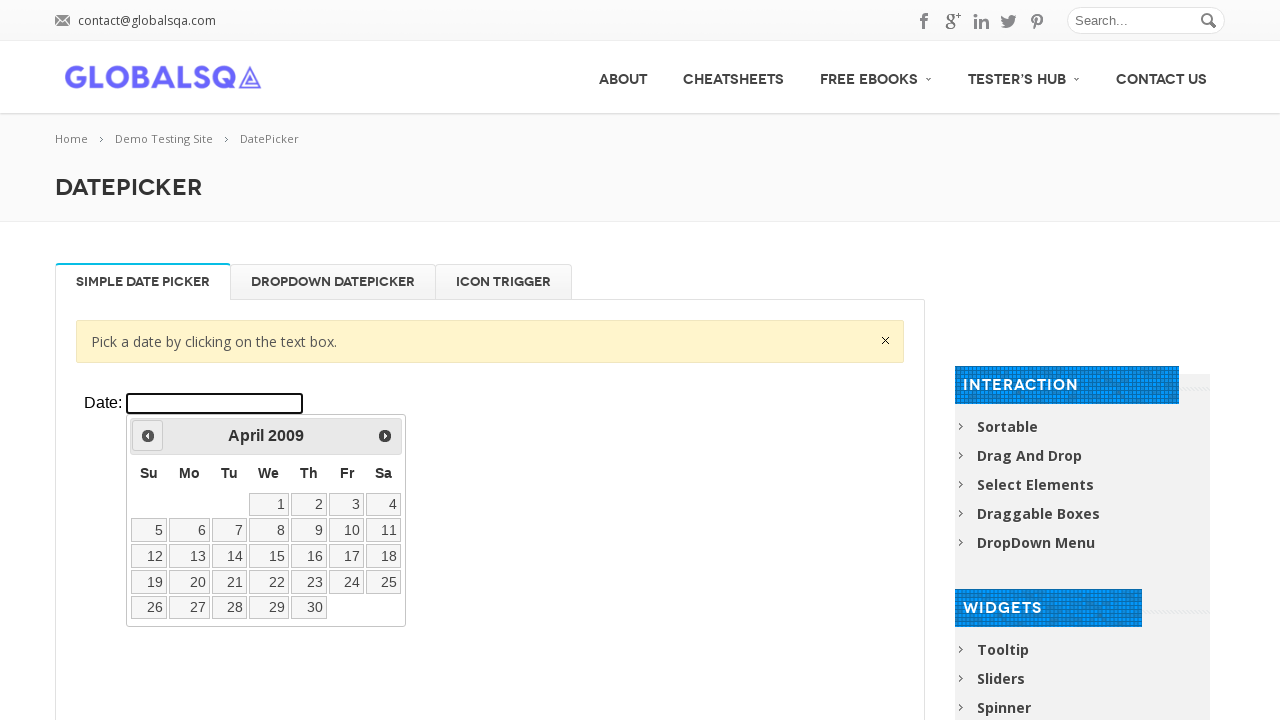

Retrieved current date: April 2009
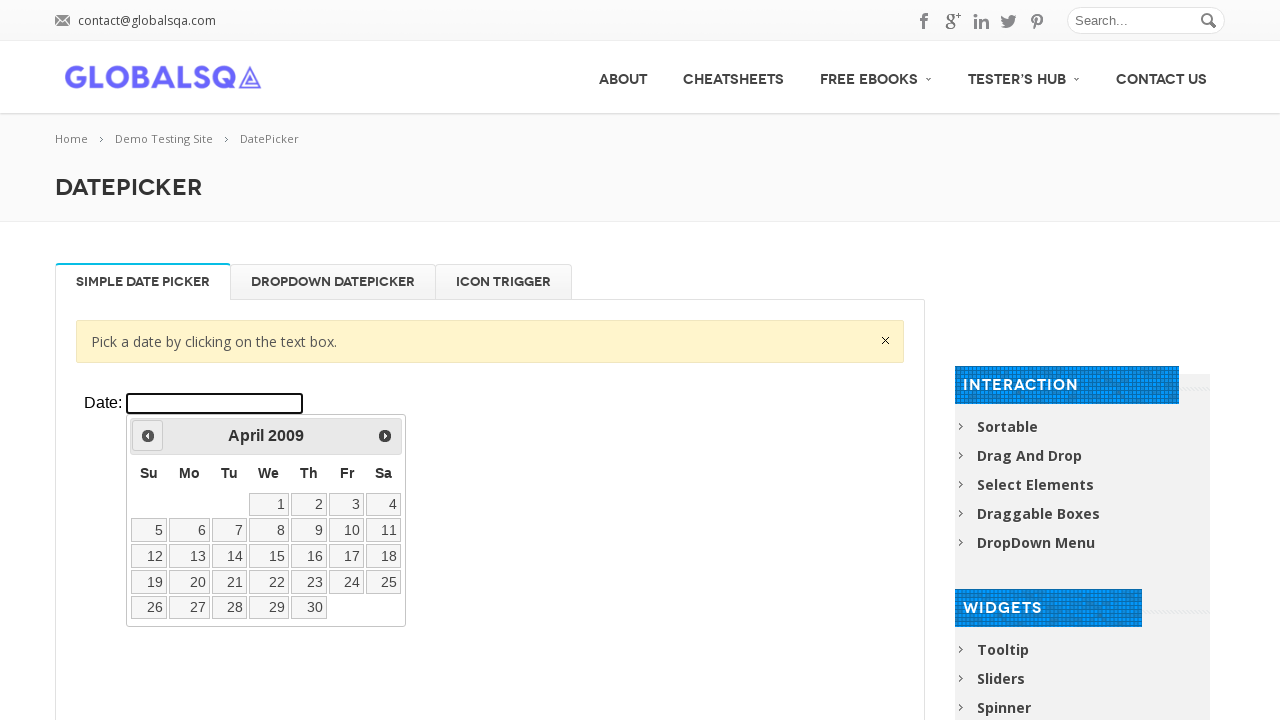

Clicked previous month button to navigate backwards at (148, 436) on xpath=//div[@class='resp-tabs-container']/div[1]/p/iframe >> internal:control=en
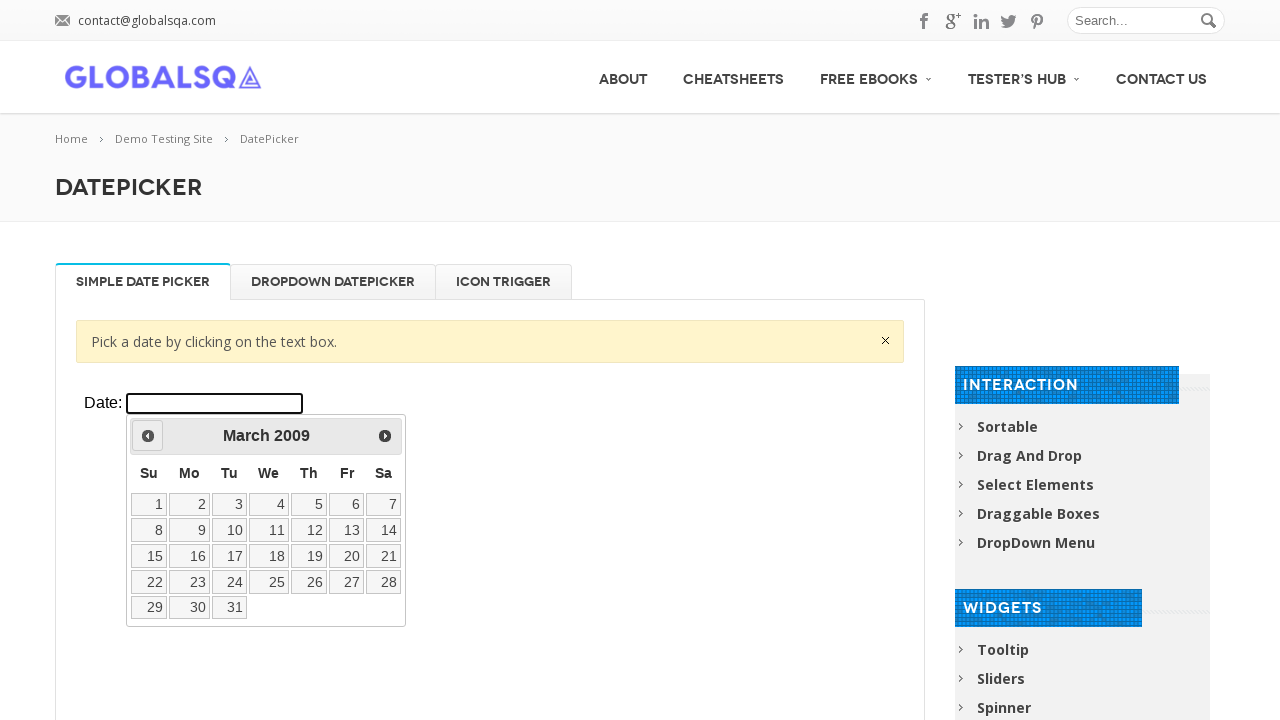

Retrieved current date: March 2009
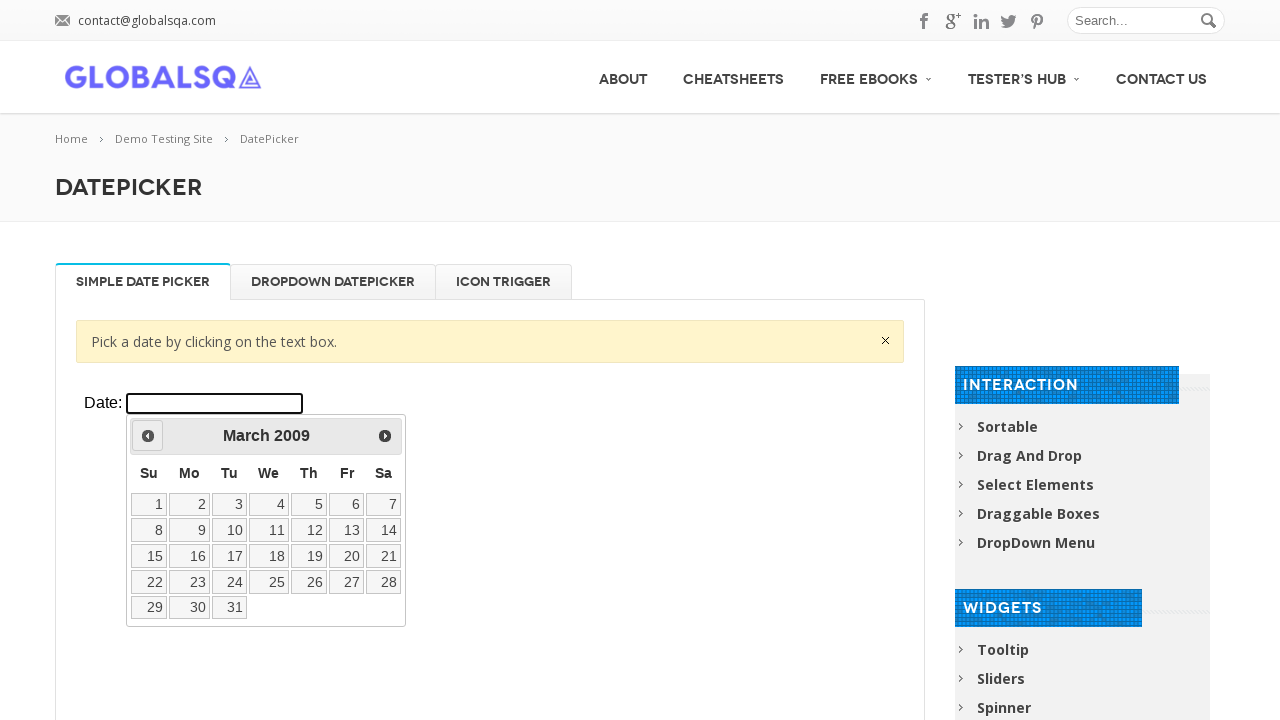

Clicked previous month button to navigate backwards at (148, 436) on xpath=//div[@class='resp-tabs-container']/div[1]/p/iframe >> internal:control=en
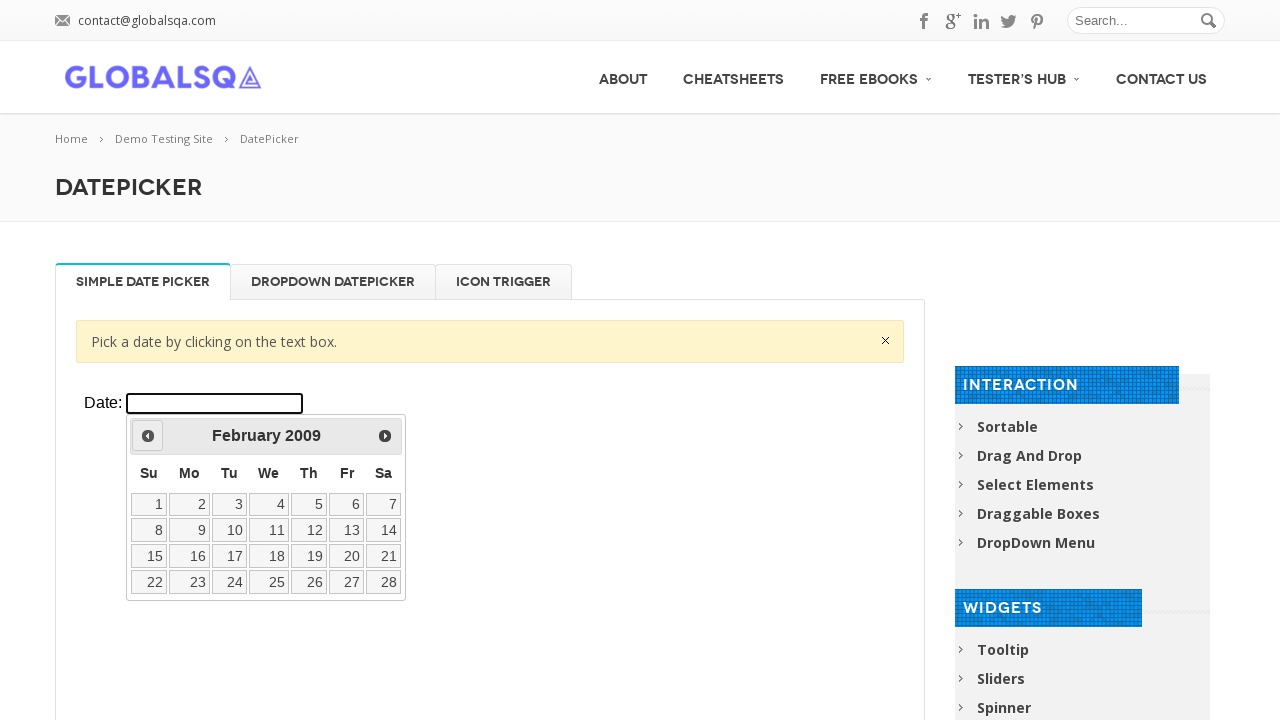

Retrieved current date: February 2009
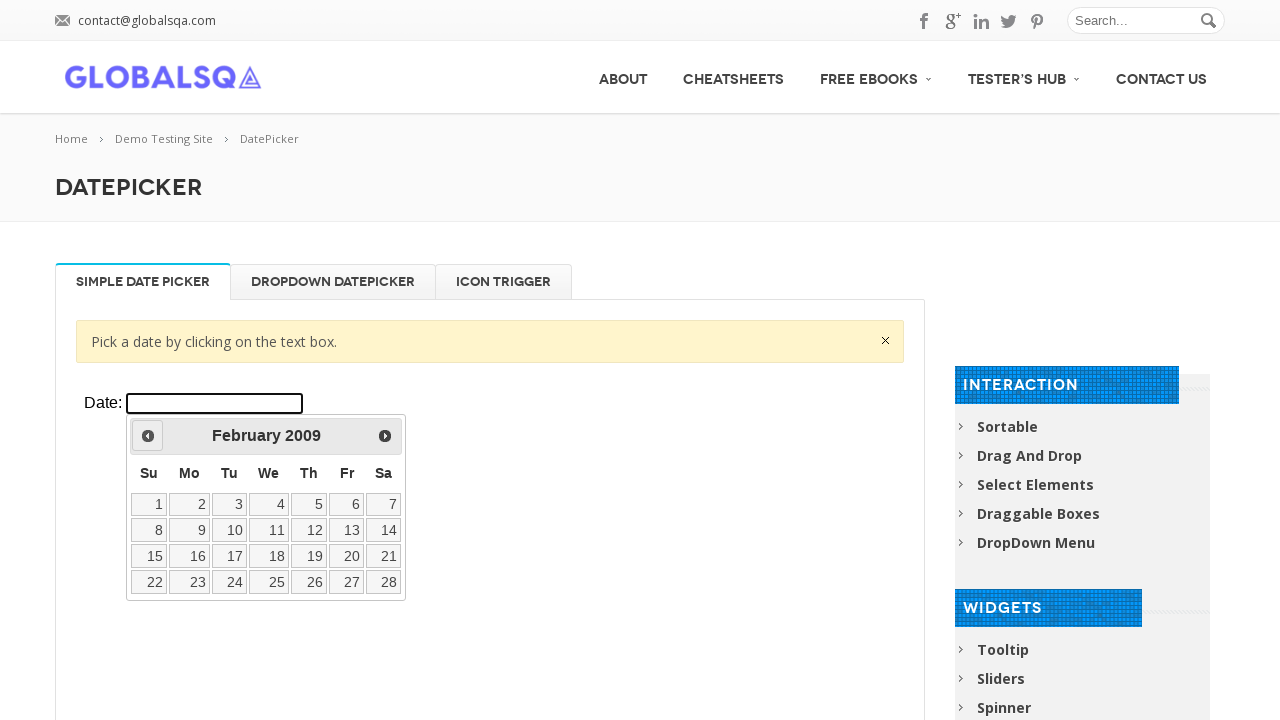

Clicked previous month button to navigate backwards at (148, 436) on xpath=//div[@class='resp-tabs-container']/div[1]/p/iframe >> internal:control=en
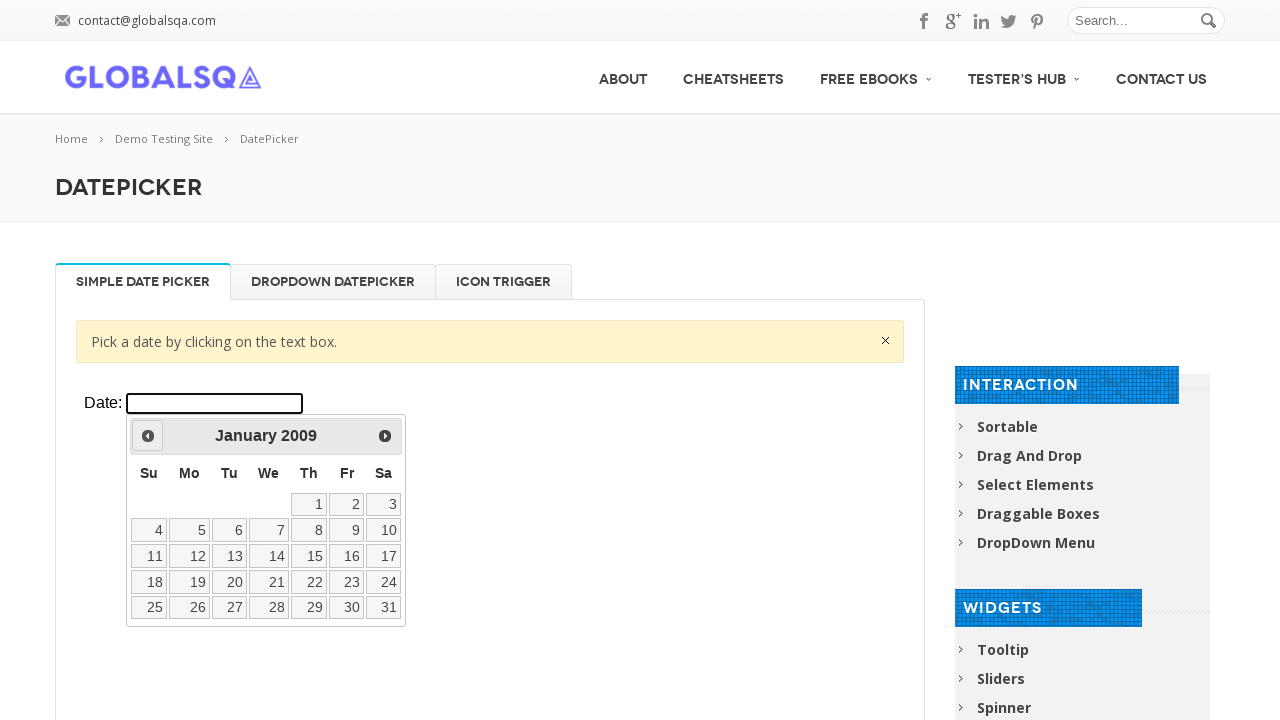

Retrieved current date: January 2009
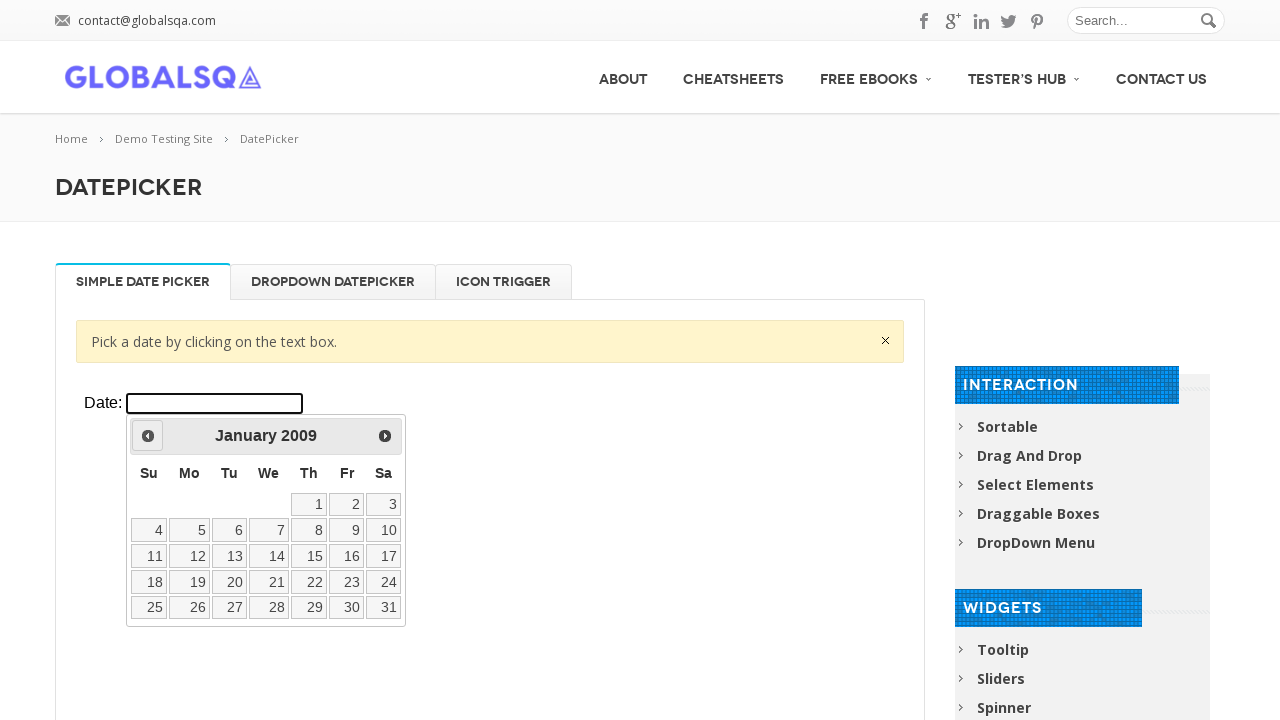

Clicked previous month button to navigate backwards at (148, 436) on xpath=//div[@class='resp-tabs-container']/div[1]/p/iframe >> internal:control=en
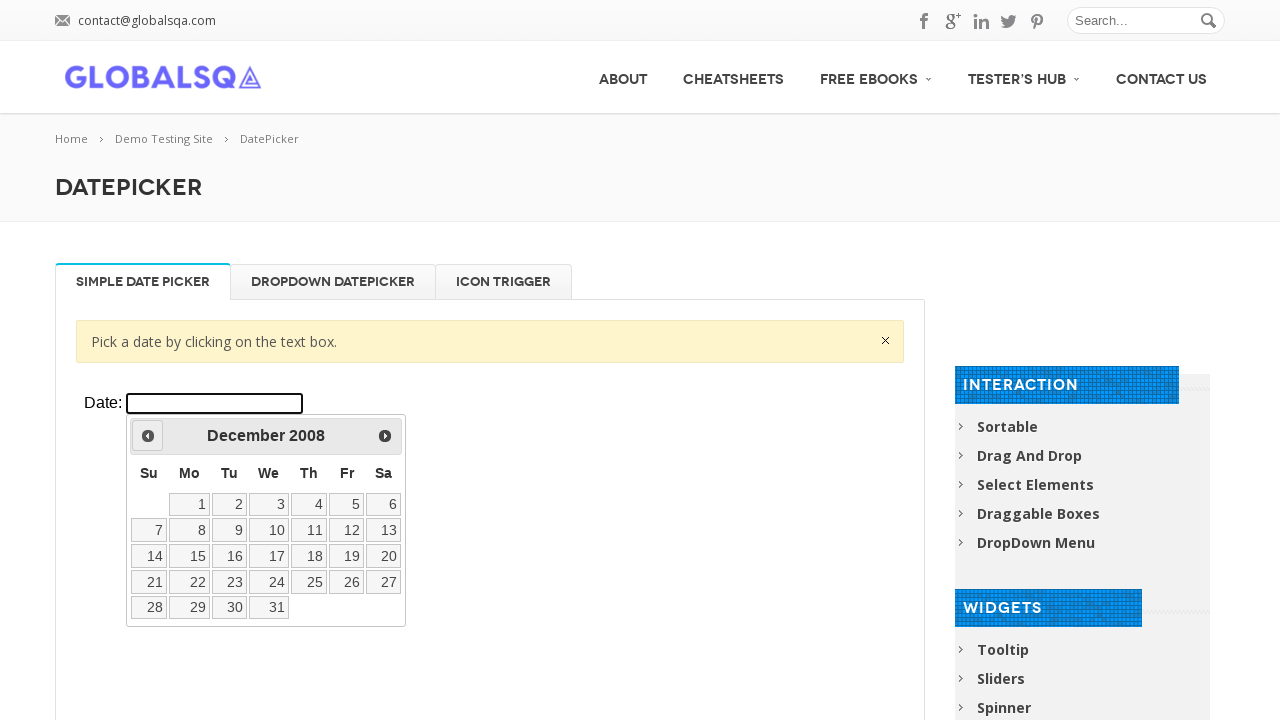

Retrieved current date: December 2008
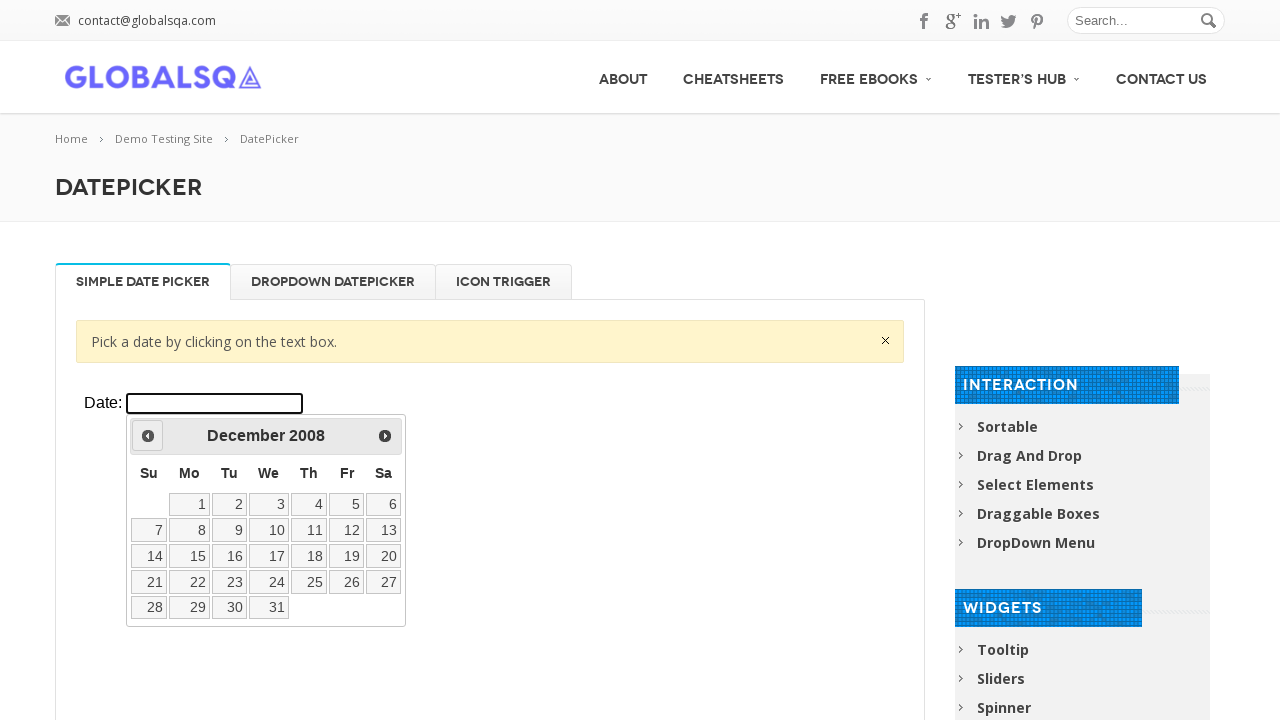

Clicked previous month button to navigate backwards at (148, 436) on xpath=//div[@class='resp-tabs-container']/div[1]/p/iframe >> internal:control=en
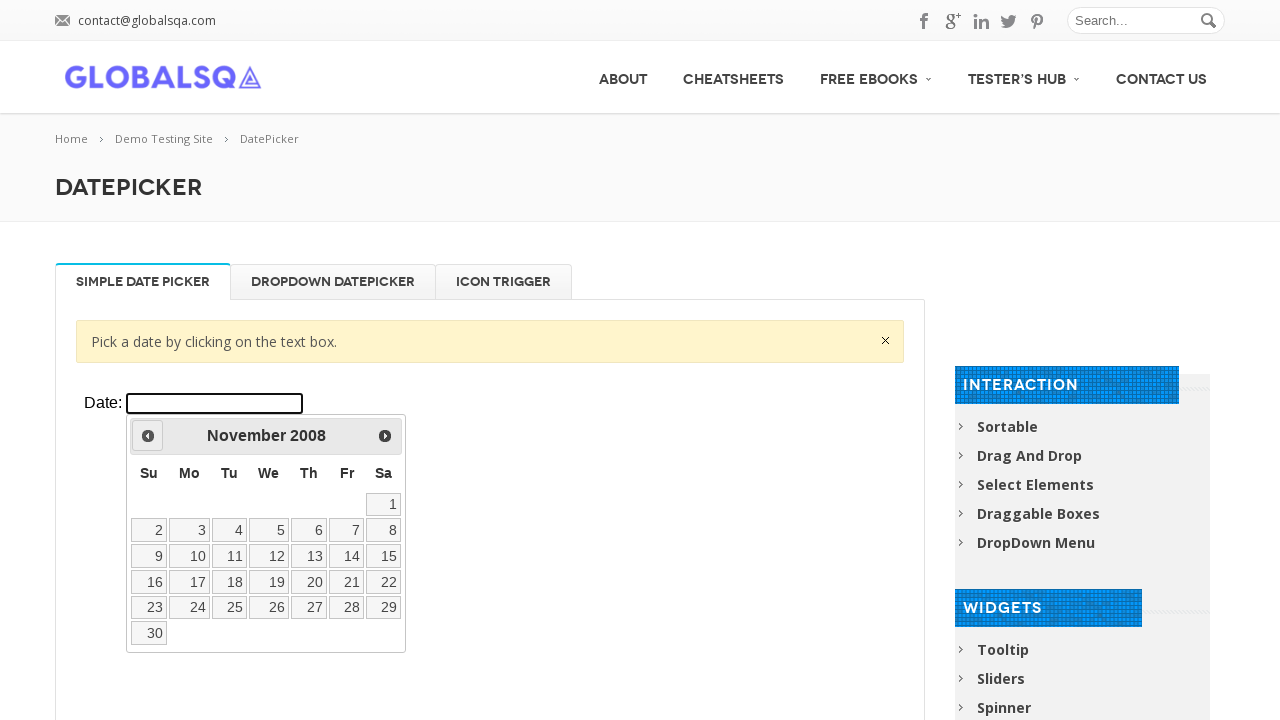

Retrieved current date: November 2008
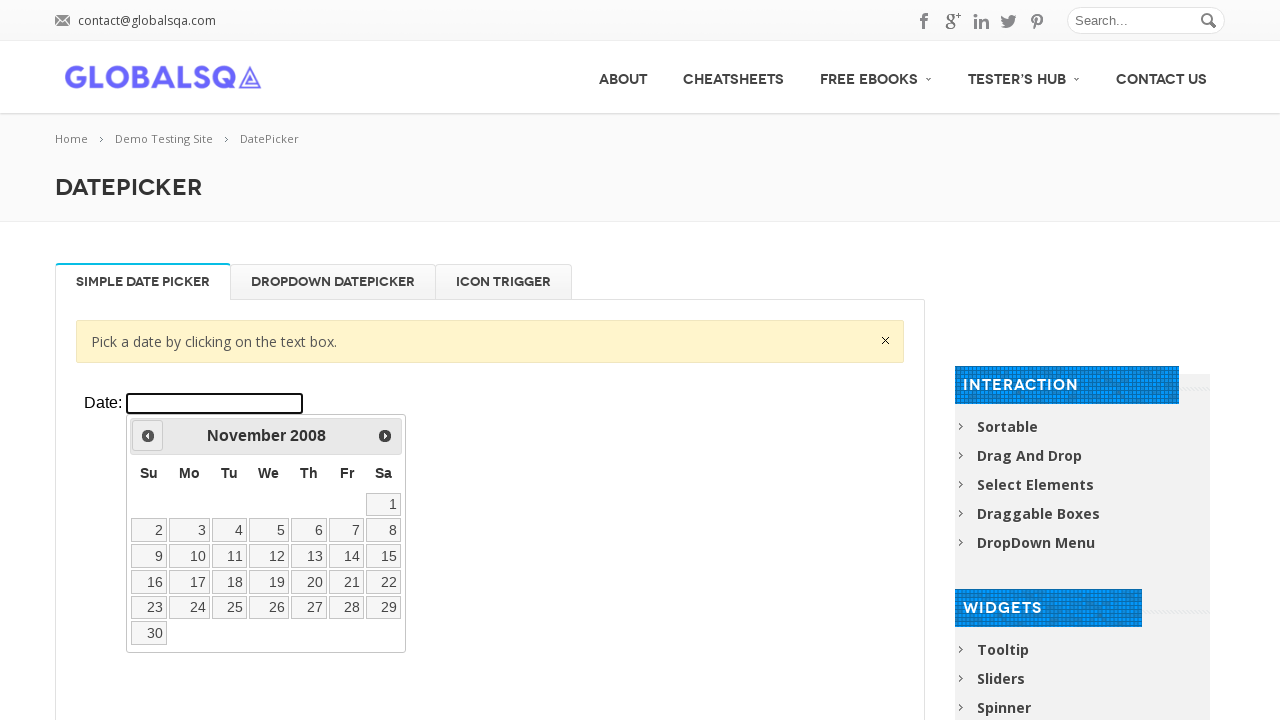

Clicked previous month button to navigate backwards at (148, 436) on xpath=//div[@class='resp-tabs-container']/div[1]/p/iframe >> internal:control=en
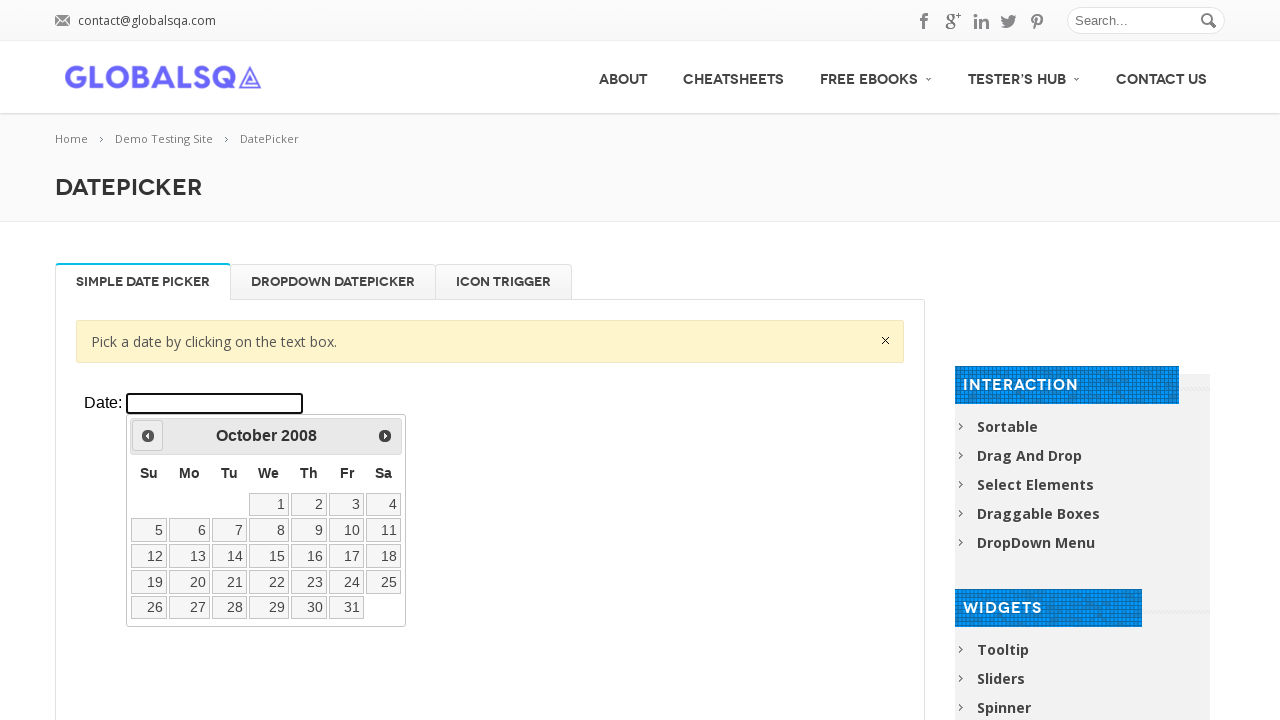

Retrieved current date: October 2008
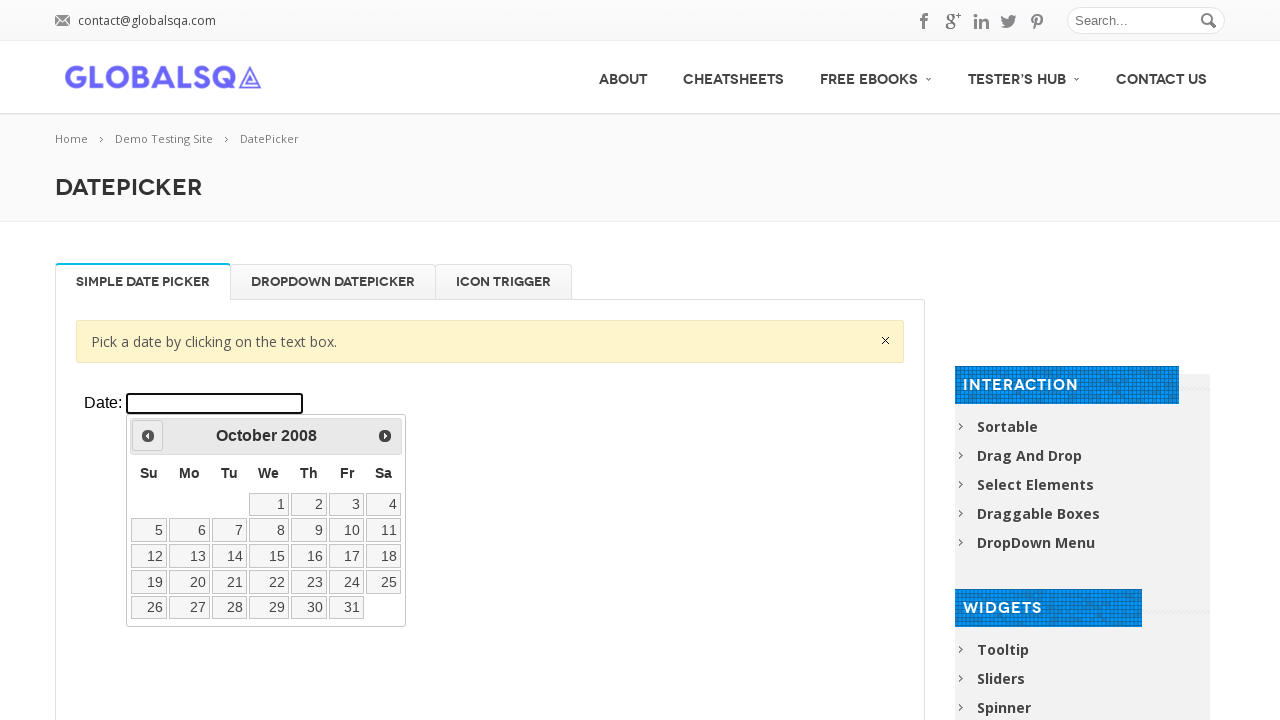

Clicked previous month button to navigate backwards at (148, 436) on xpath=//div[@class='resp-tabs-container']/div[1]/p/iframe >> internal:control=en
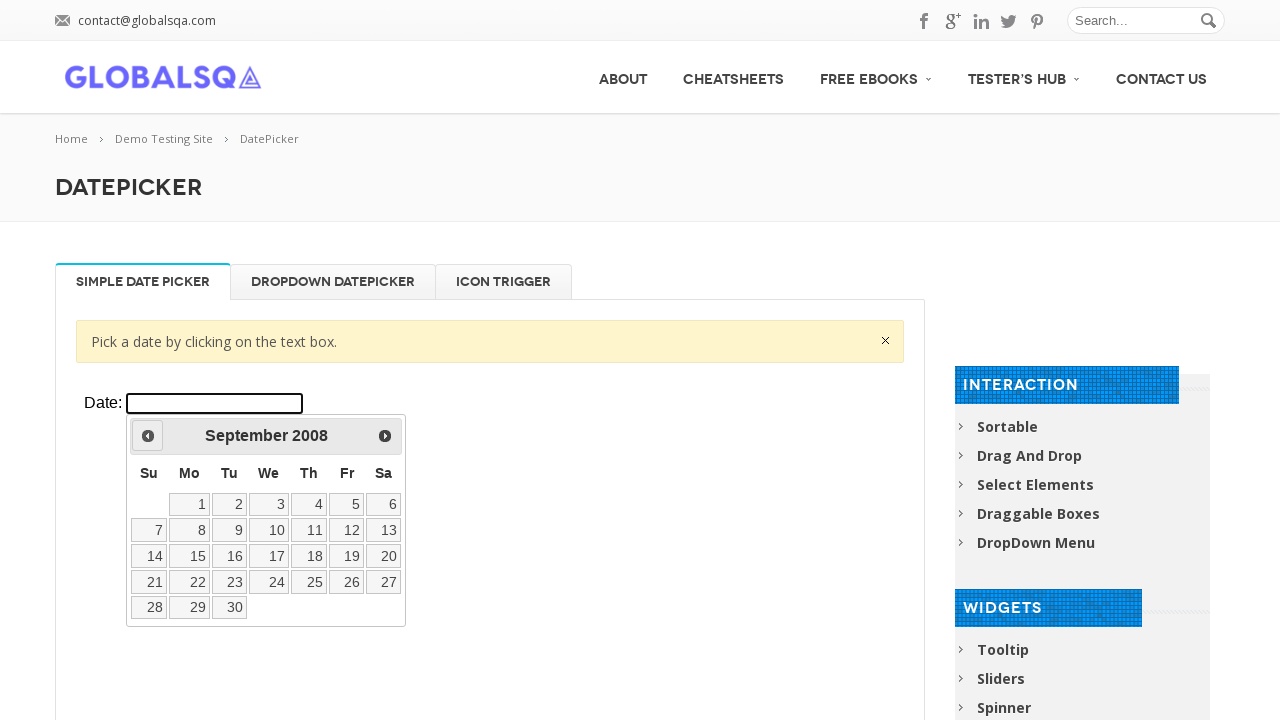

Retrieved current date: September 2008
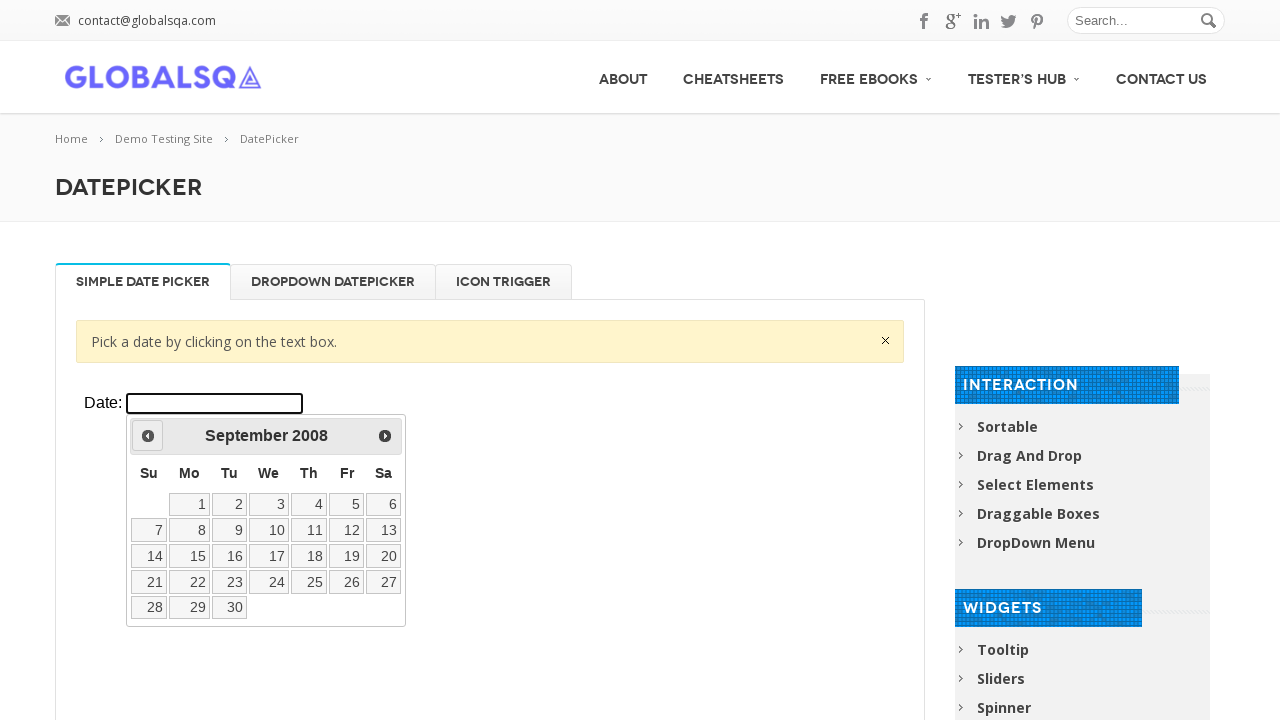

Clicked previous month button to navigate backwards at (148, 436) on xpath=//div[@class='resp-tabs-container']/div[1]/p/iframe >> internal:control=en
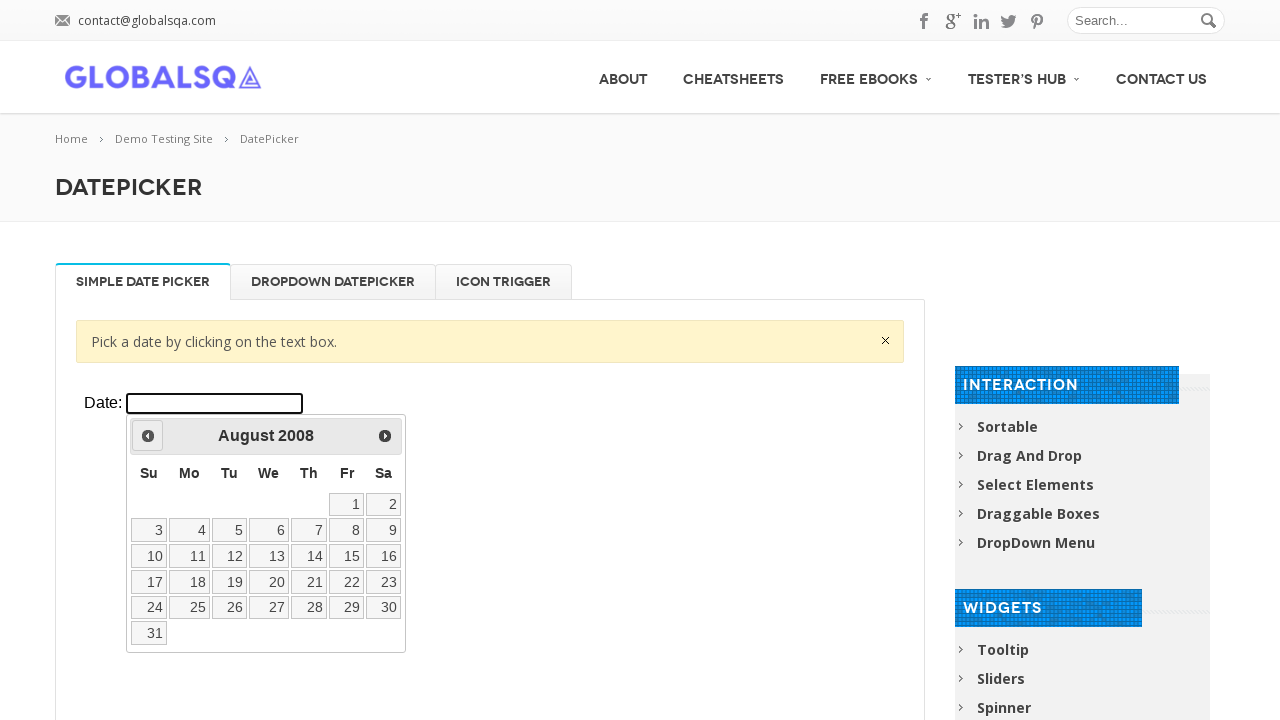

Retrieved current date: August 2008
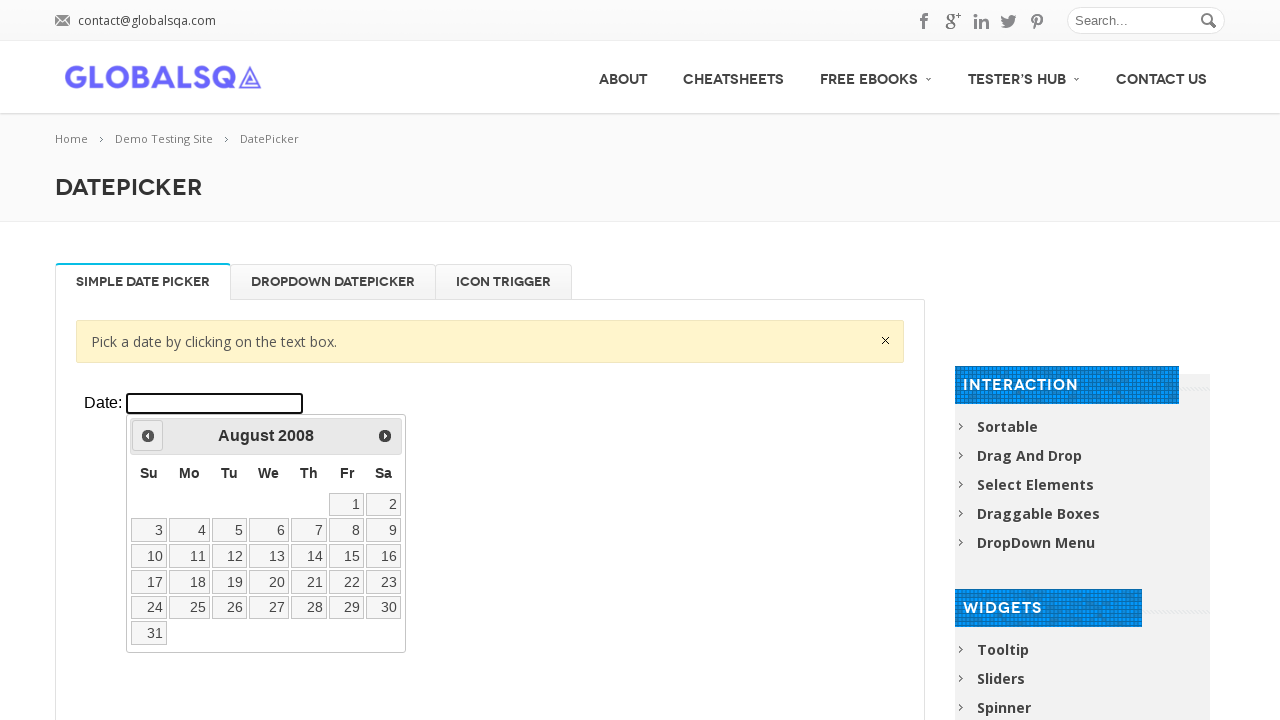

Clicked previous month button to navigate backwards at (148, 436) on xpath=//div[@class='resp-tabs-container']/div[1]/p/iframe >> internal:control=en
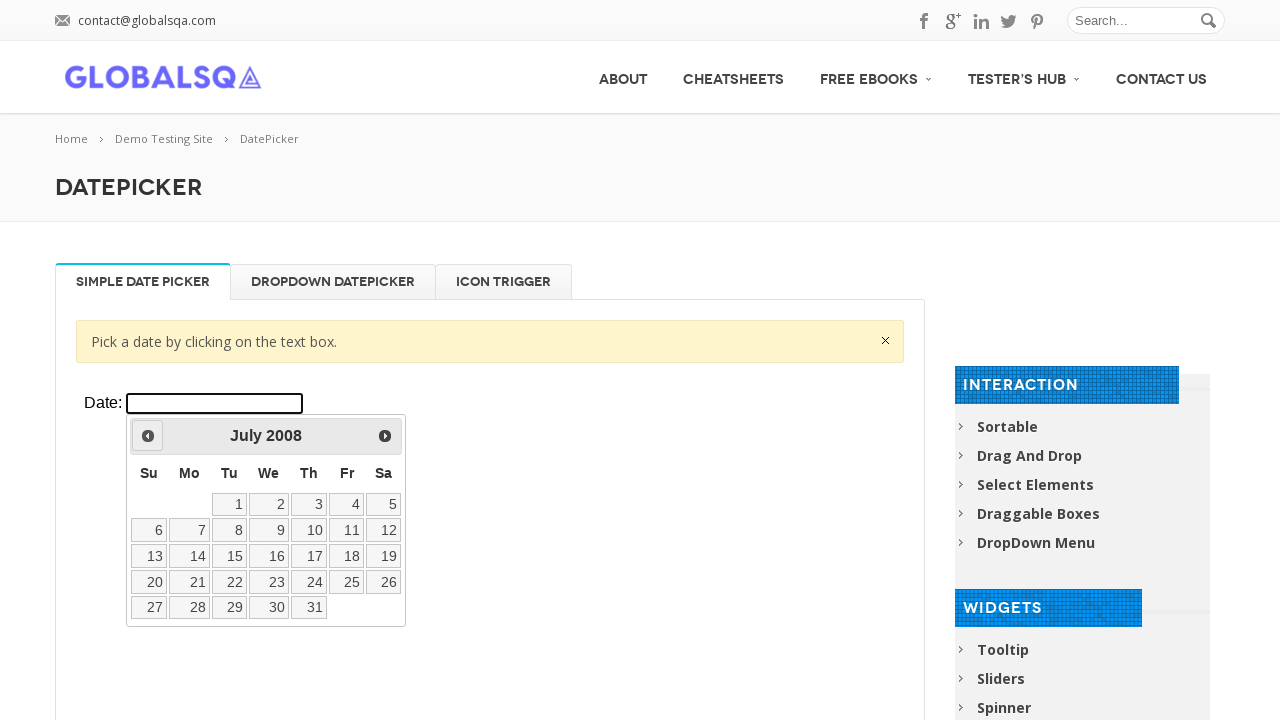

Retrieved current date: July 2008
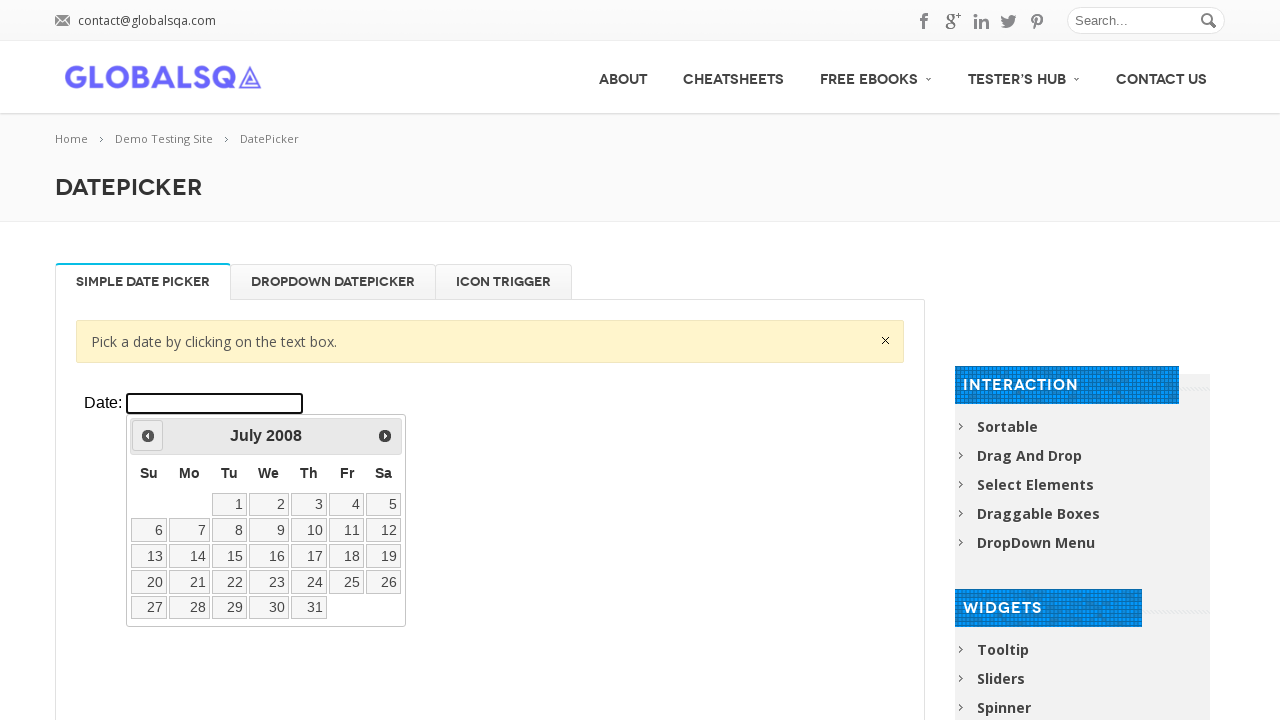

Clicked previous month button to navigate backwards at (148, 436) on xpath=//div[@class='resp-tabs-container']/div[1]/p/iframe >> internal:control=en
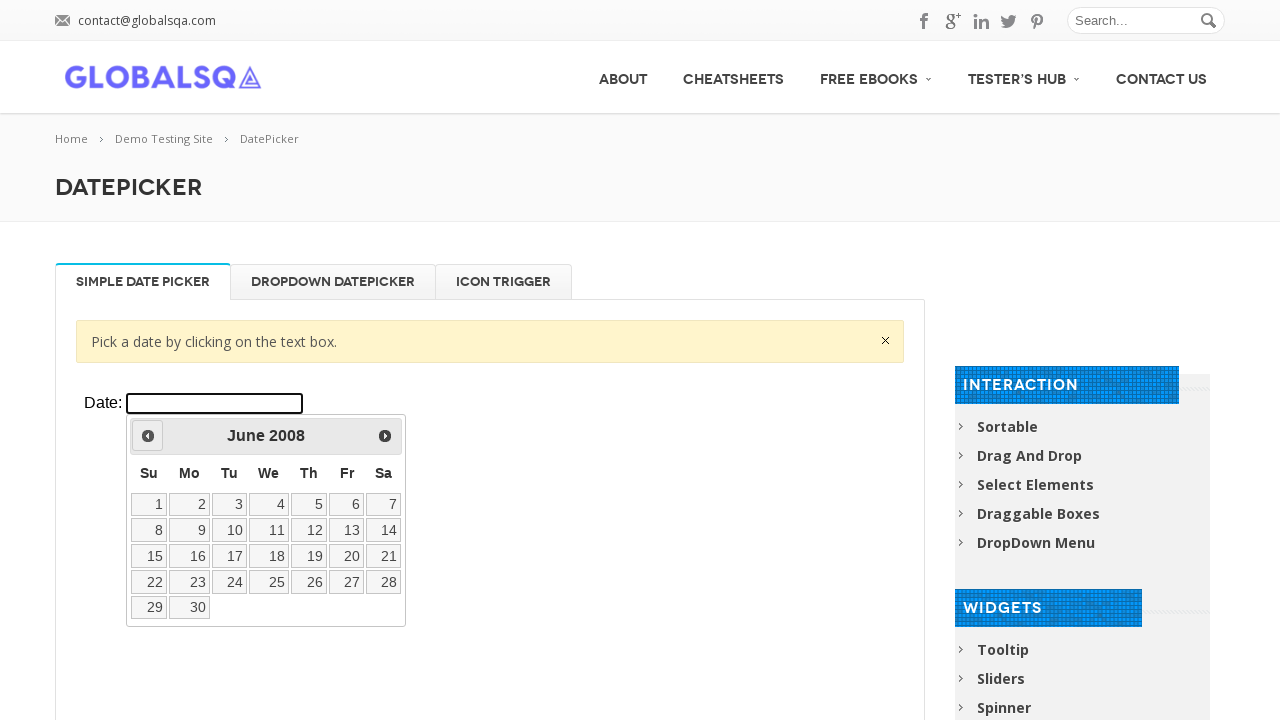

Retrieved current date: June 2008
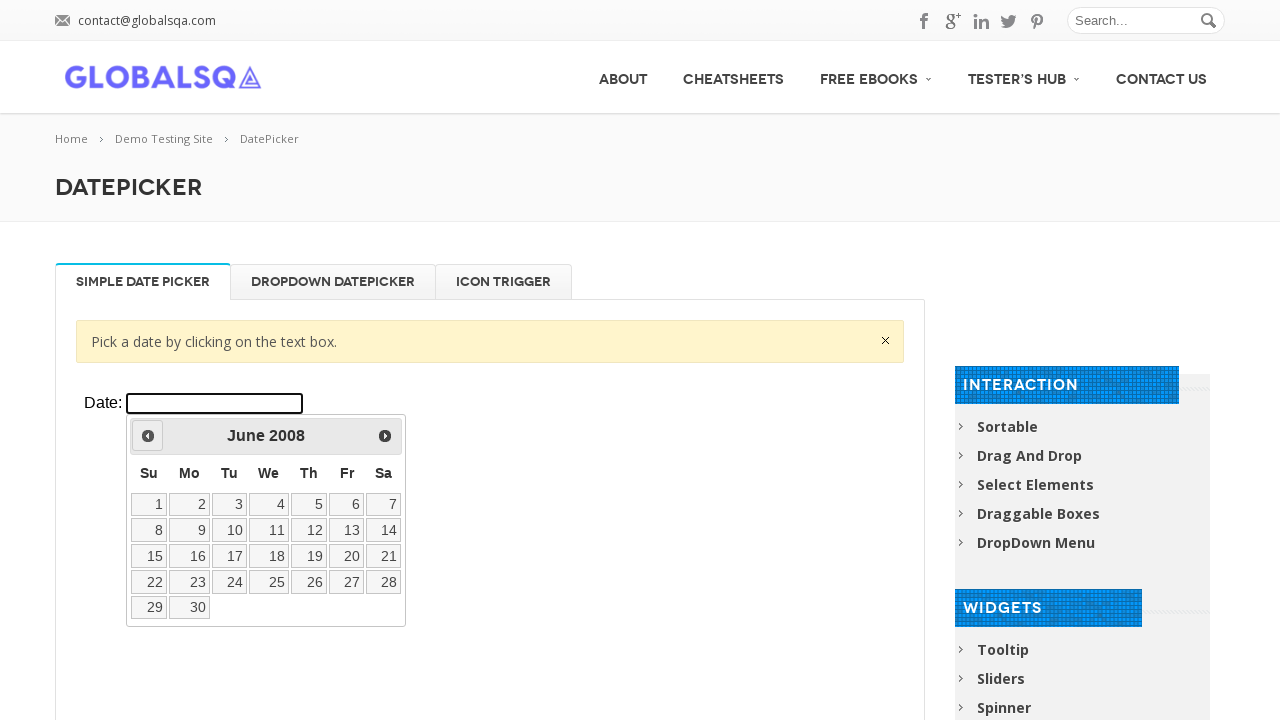

Clicked previous month button to navigate backwards at (148, 436) on xpath=//div[@class='resp-tabs-container']/div[1]/p/iframe >> internal:control=en
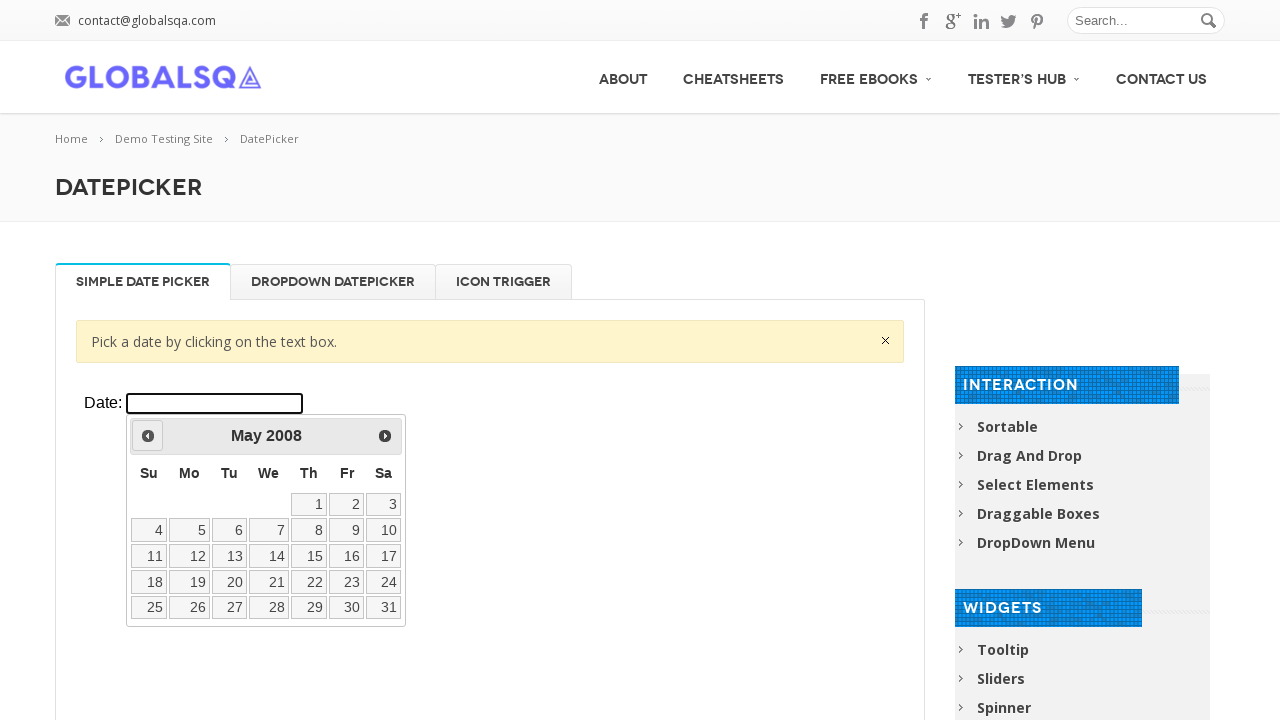

Retrieved current date: May 2008
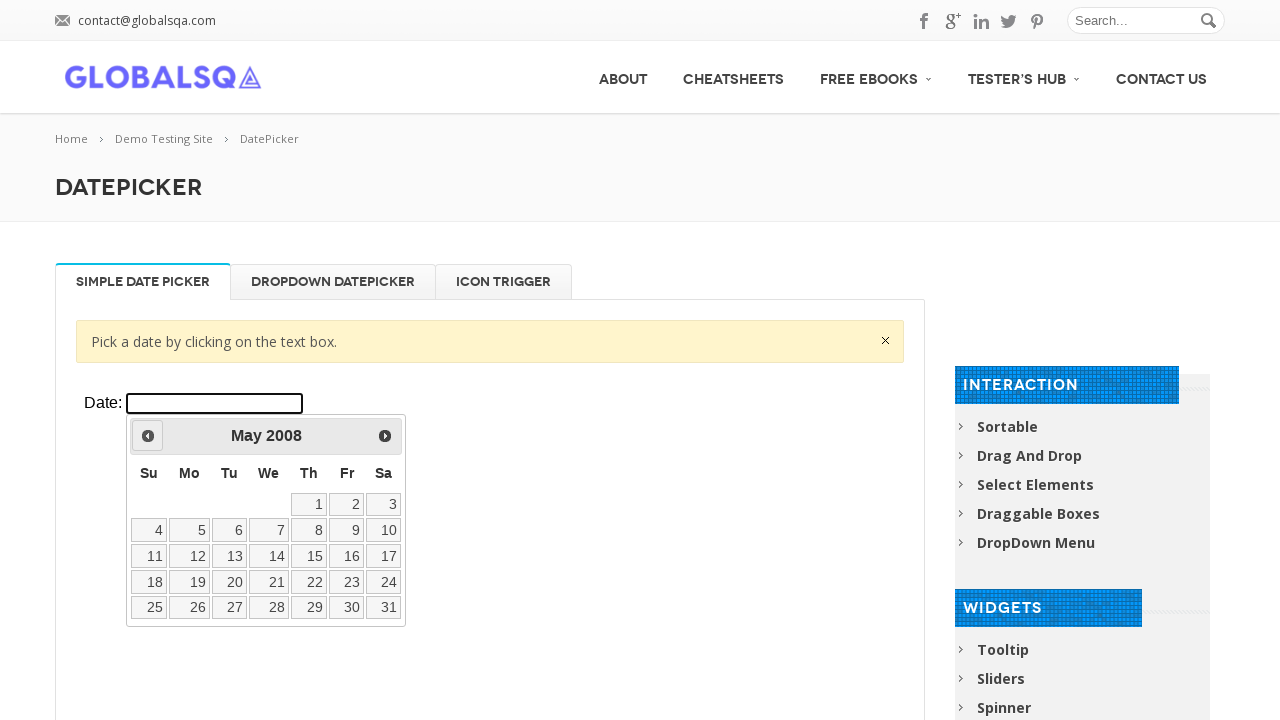

Clicked previous month button to navigate backwards at (148, 436) on xpath=//div[@class='resp-tabs-container']/div[1]/p/iframe >> internal:control=en
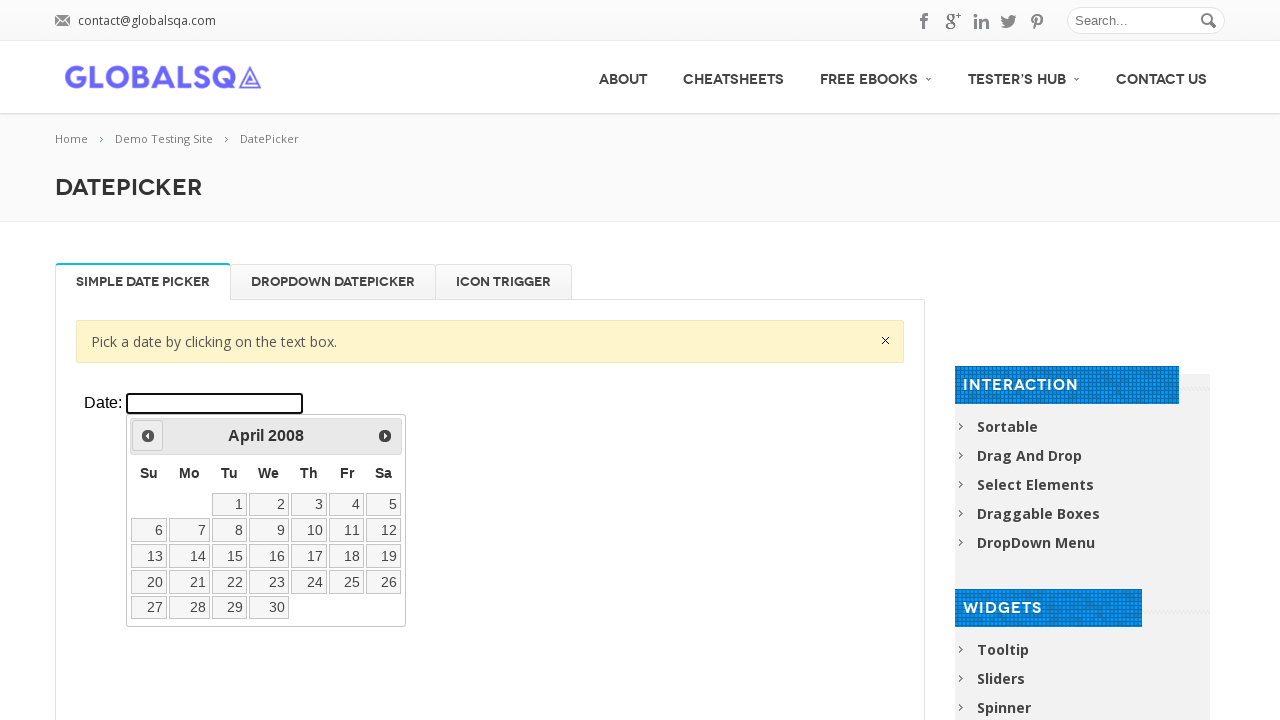

Retrieved current date: April 2008
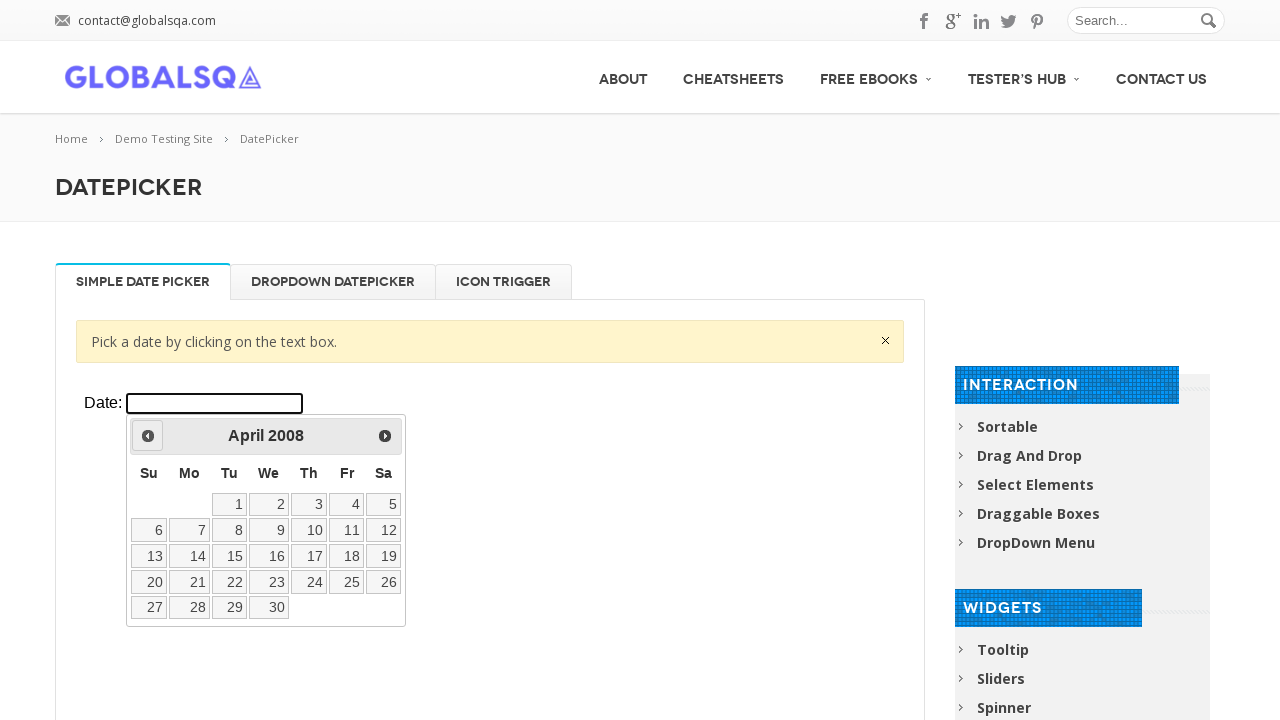

Clicked previous month button to navigate backwards at (148, 436) on xpath=//div[@class='resp-tabs-container']/div[1]/p/iframe >> internal:control=en
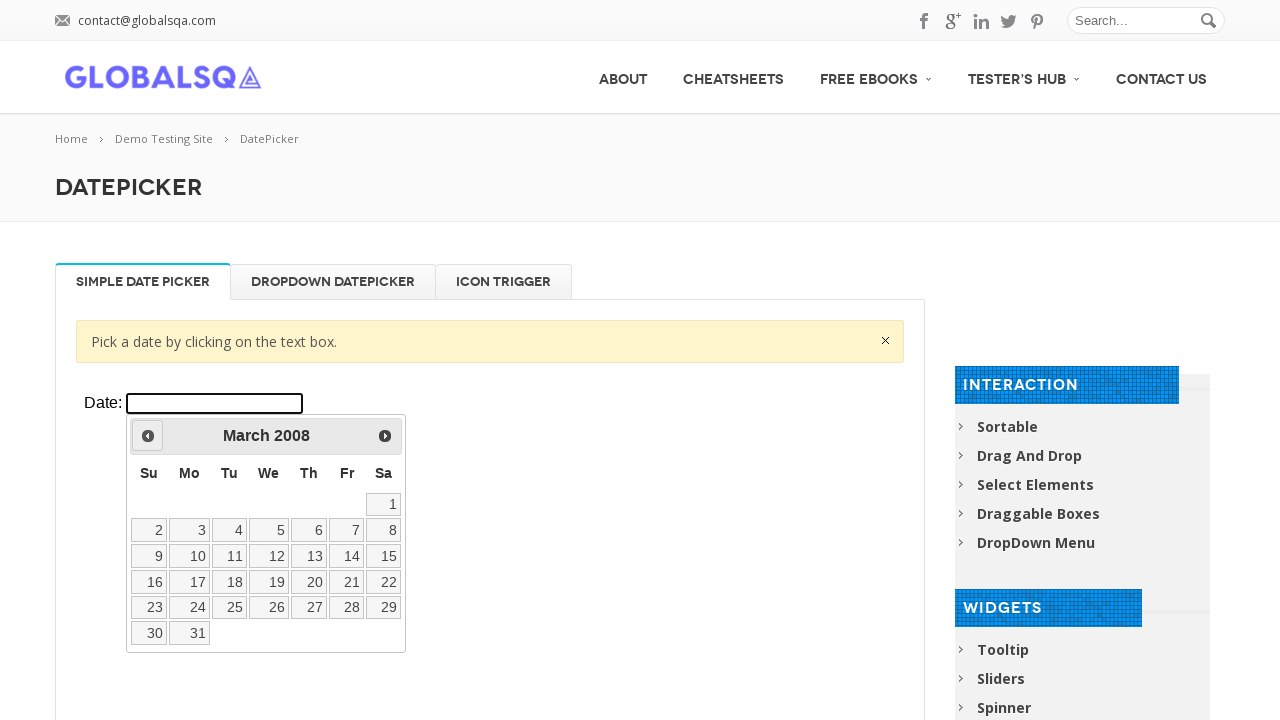

Retrieved current date: March 2008
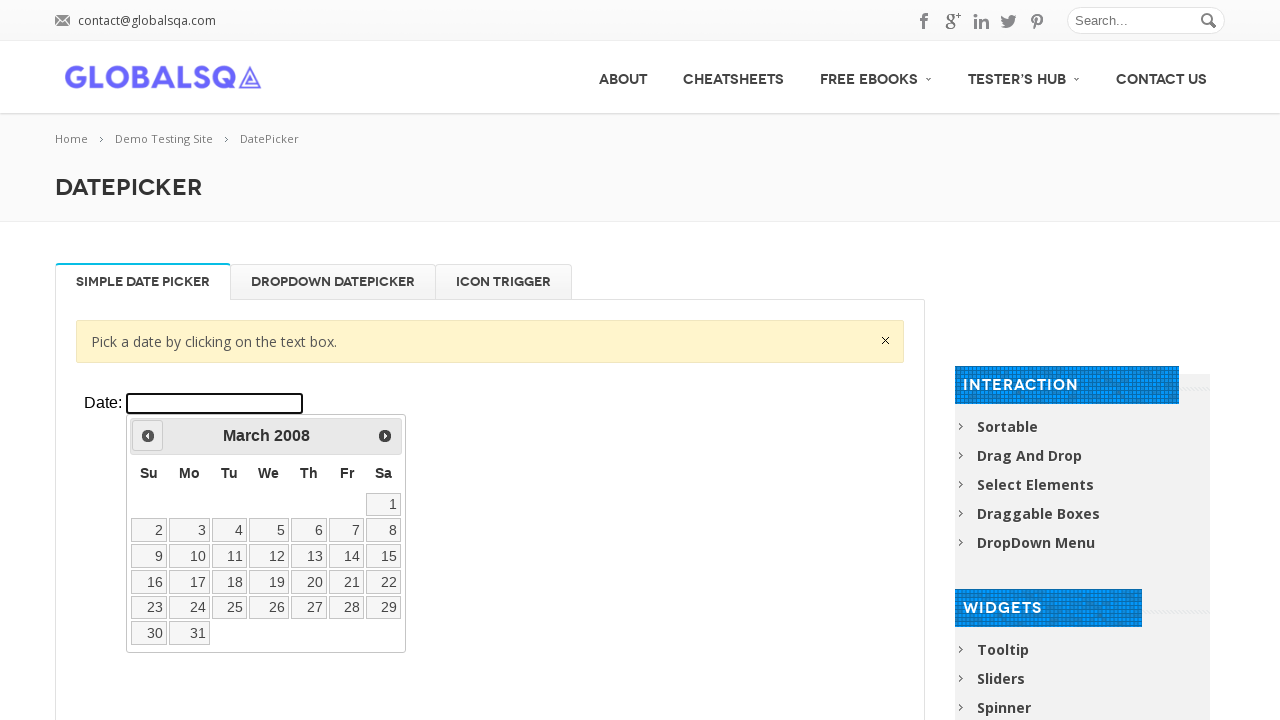

Clicked previous month button to navigate backwards at (148, 436) on xpath=//div[@class='resp-tabs-container']/div[1]/p/iframe >> internal:control=en
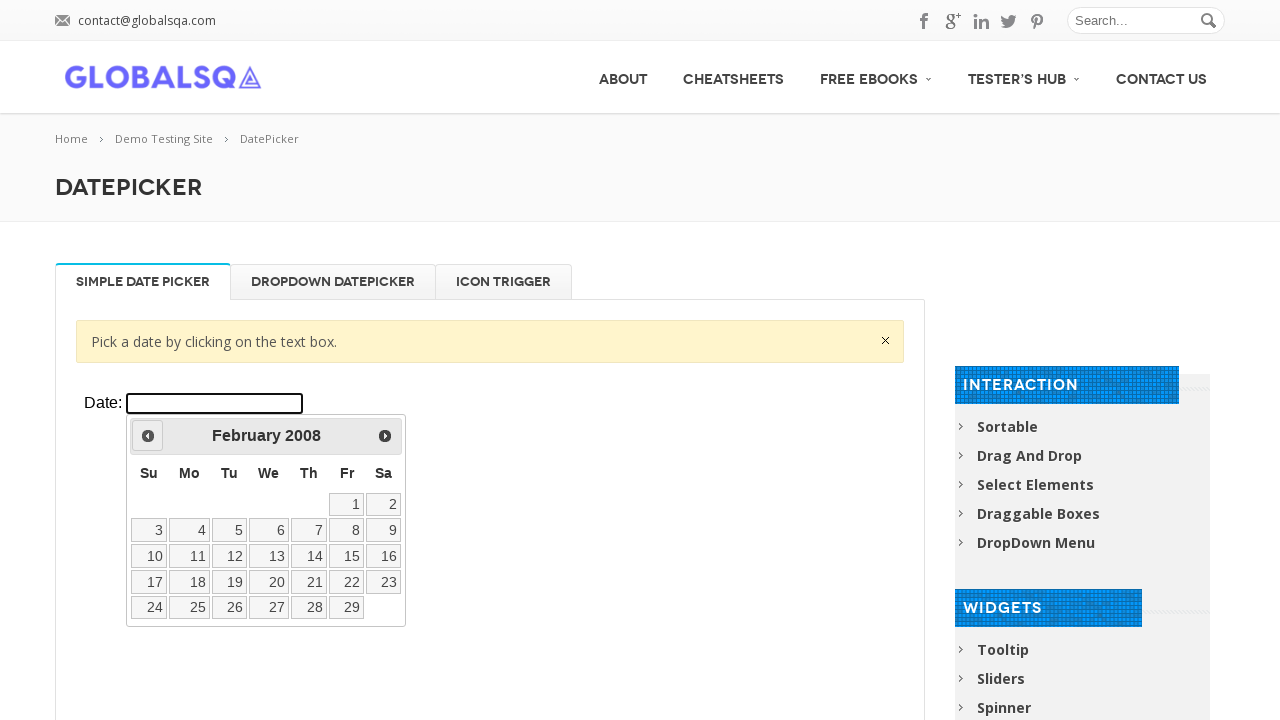

Retrieved current date: February 2008
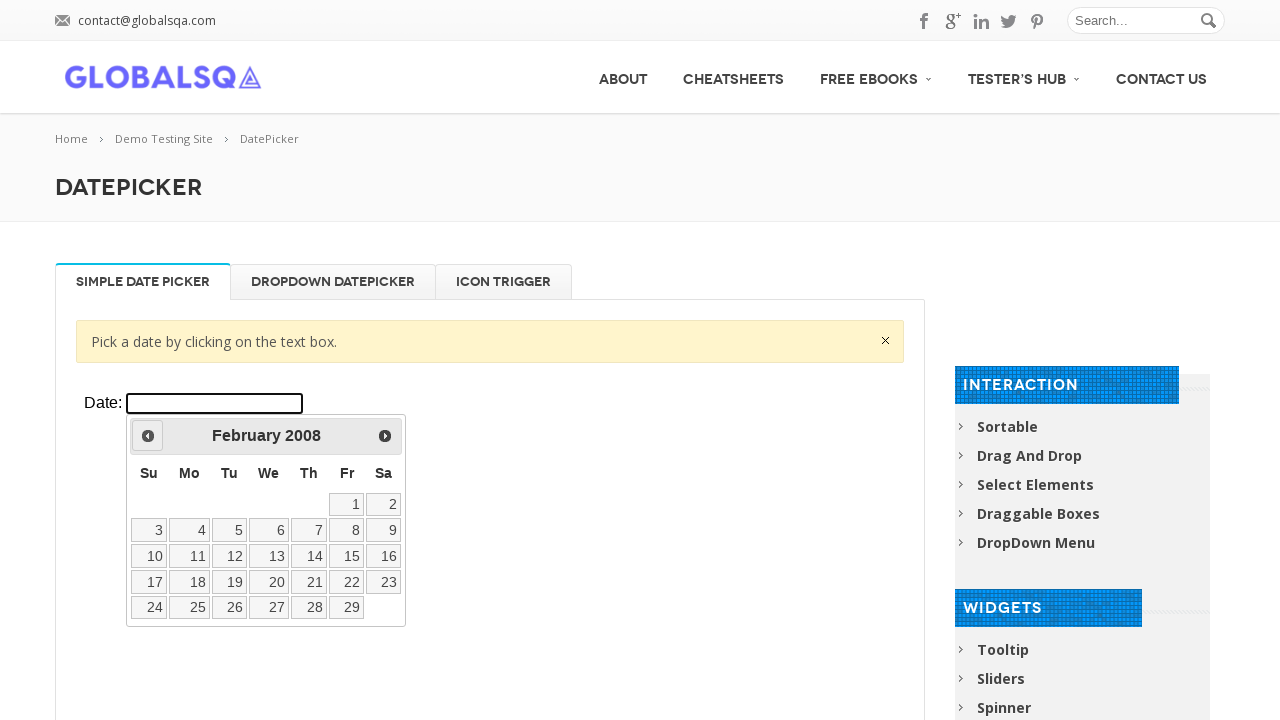

Clicked previous month button to navigate backwards at (148, 436) on xpath=//div[@class='resp-tabs-container']/div[1]/p/iframe >> internal:control=en
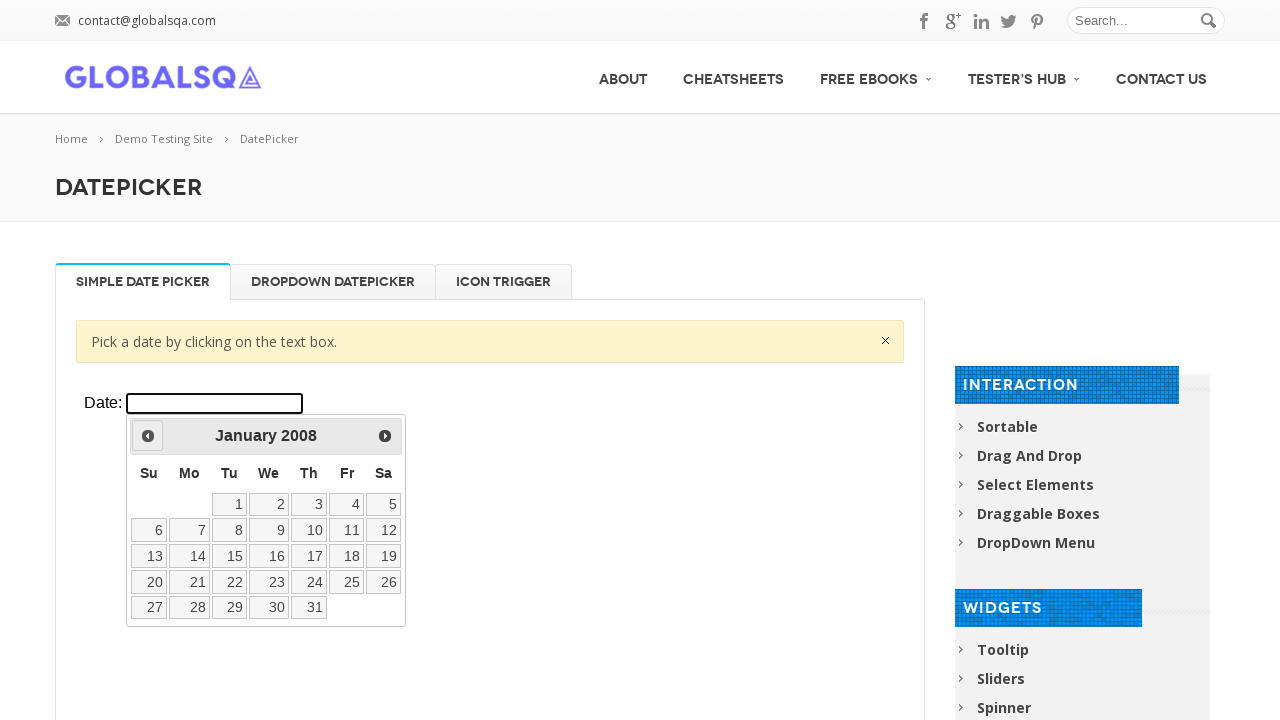

Retrieved current date: January 2008
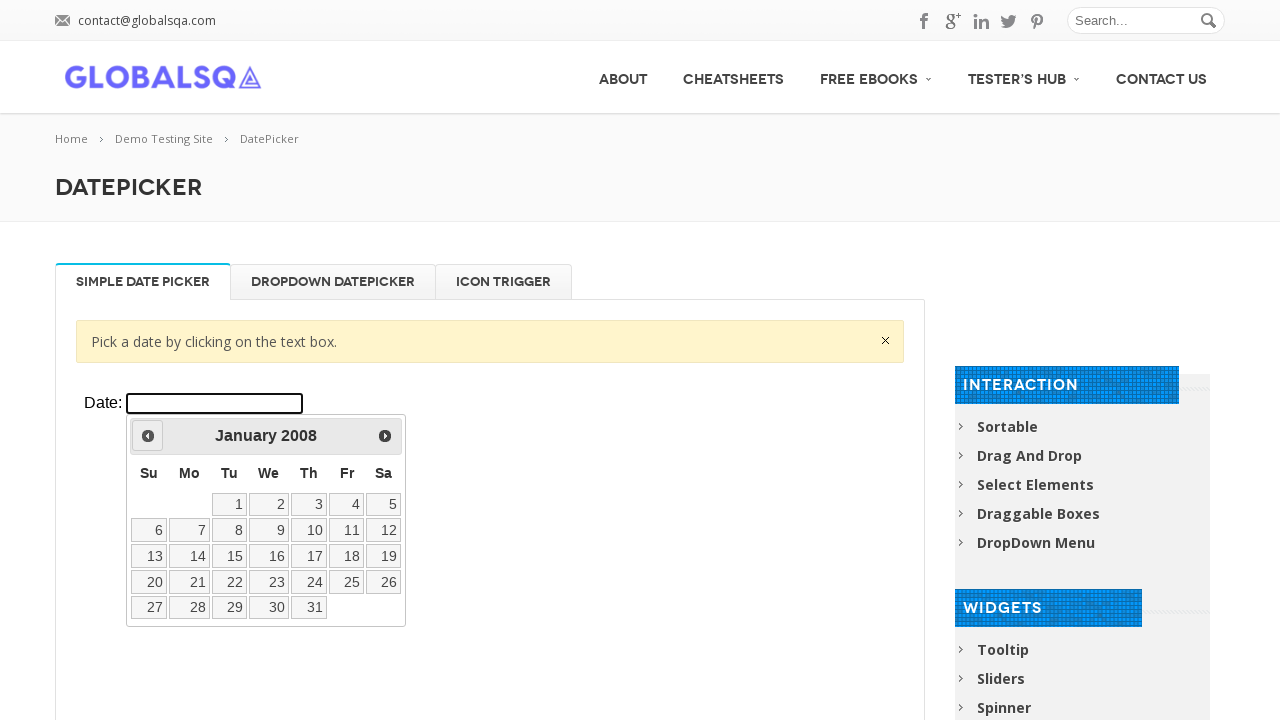

Clicked previous month button to navigate backwards at (148, 436) on xpath=//div[@class='resp-tabs-container']/div[1]/p/iframe >> internal:control=en
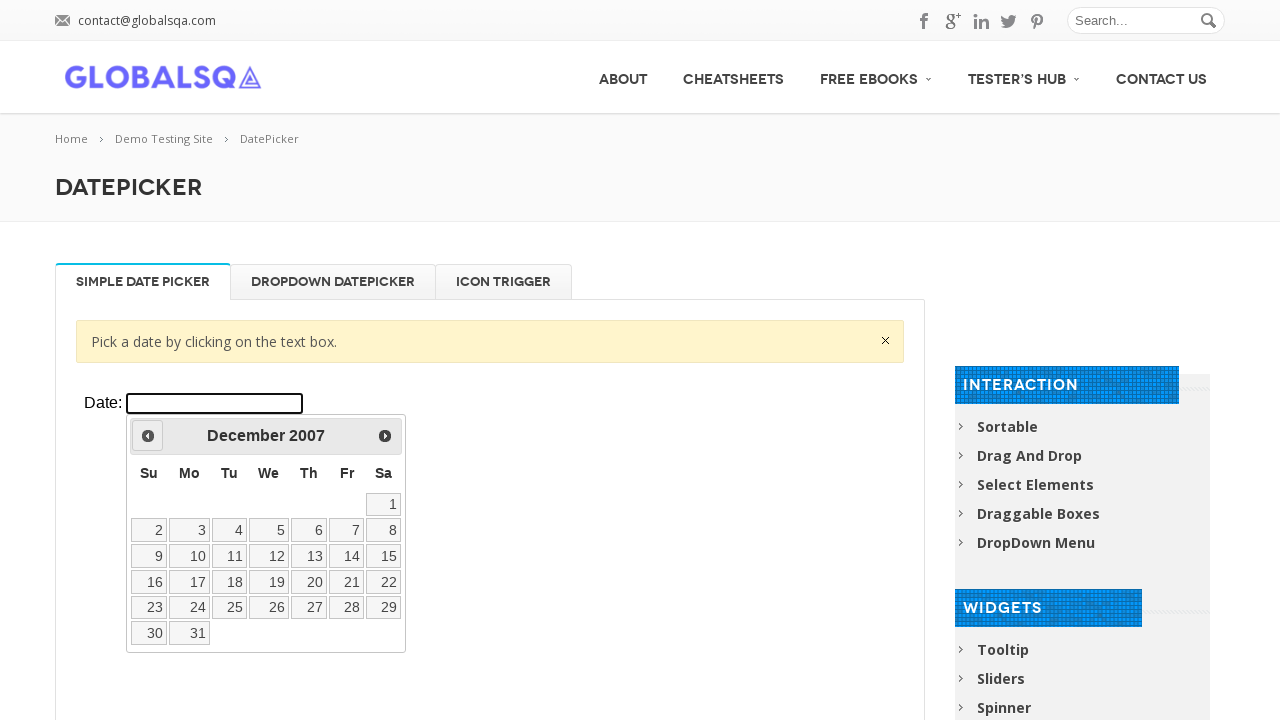

Retrieved current date: December 2007
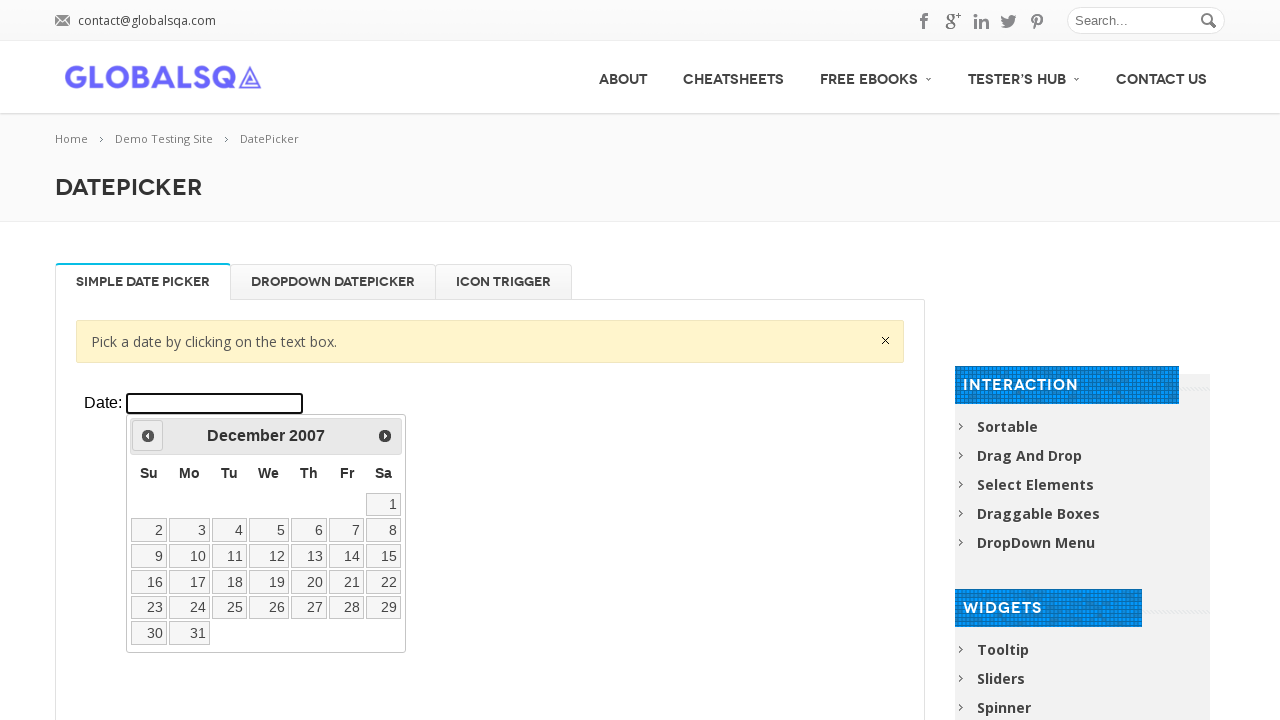

Clicked previous month button to navigate backwards at (148, 436) on xpath=//div[@class='resp-tabs-container']/div[1]/p/iframe >> internal:control=en
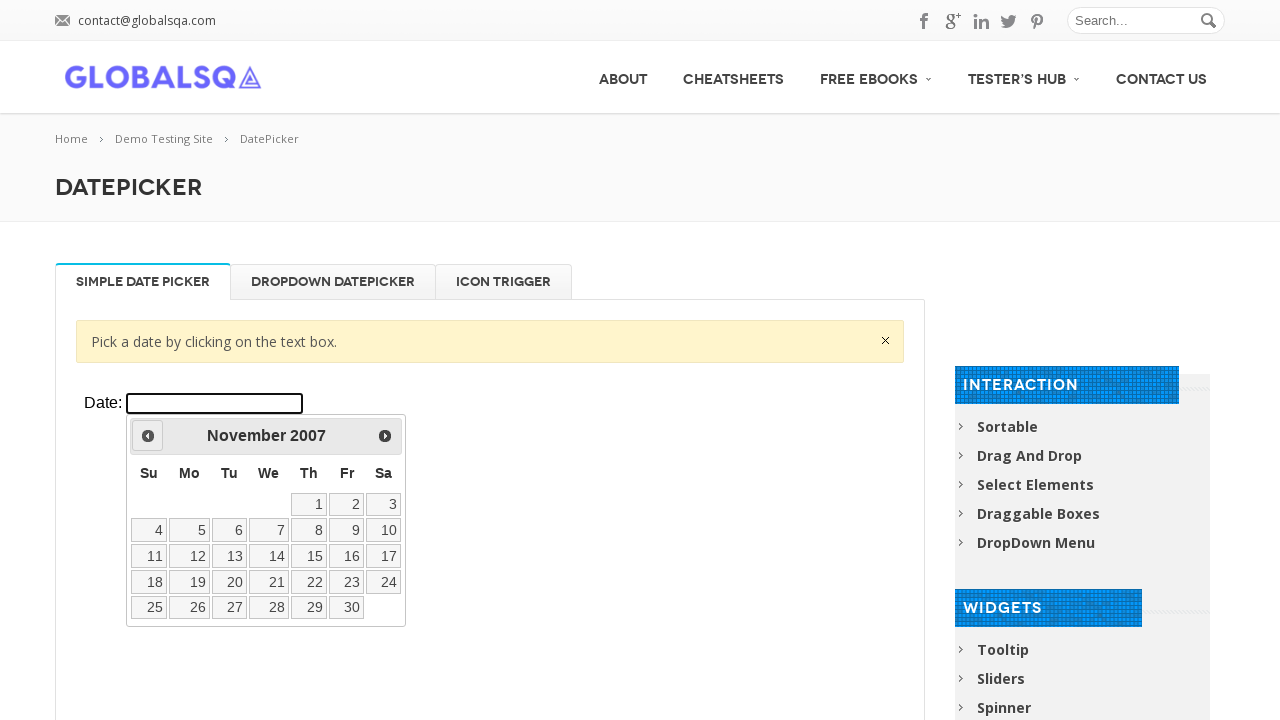

Retrieved current date: November 2007
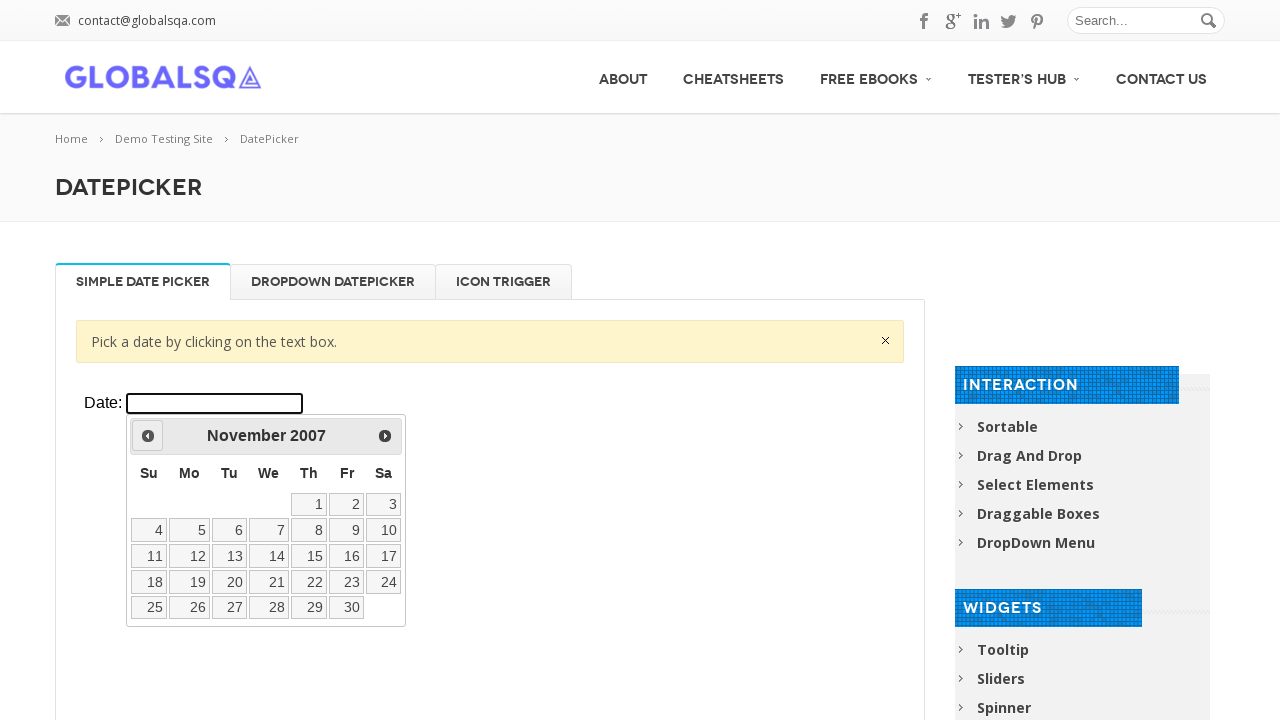

Clicked previous month button to navigate backwards at (148, 436) on xpath=//div[@class='resp-tabs-container']/div[1]/p/iframe >> internal:control=en
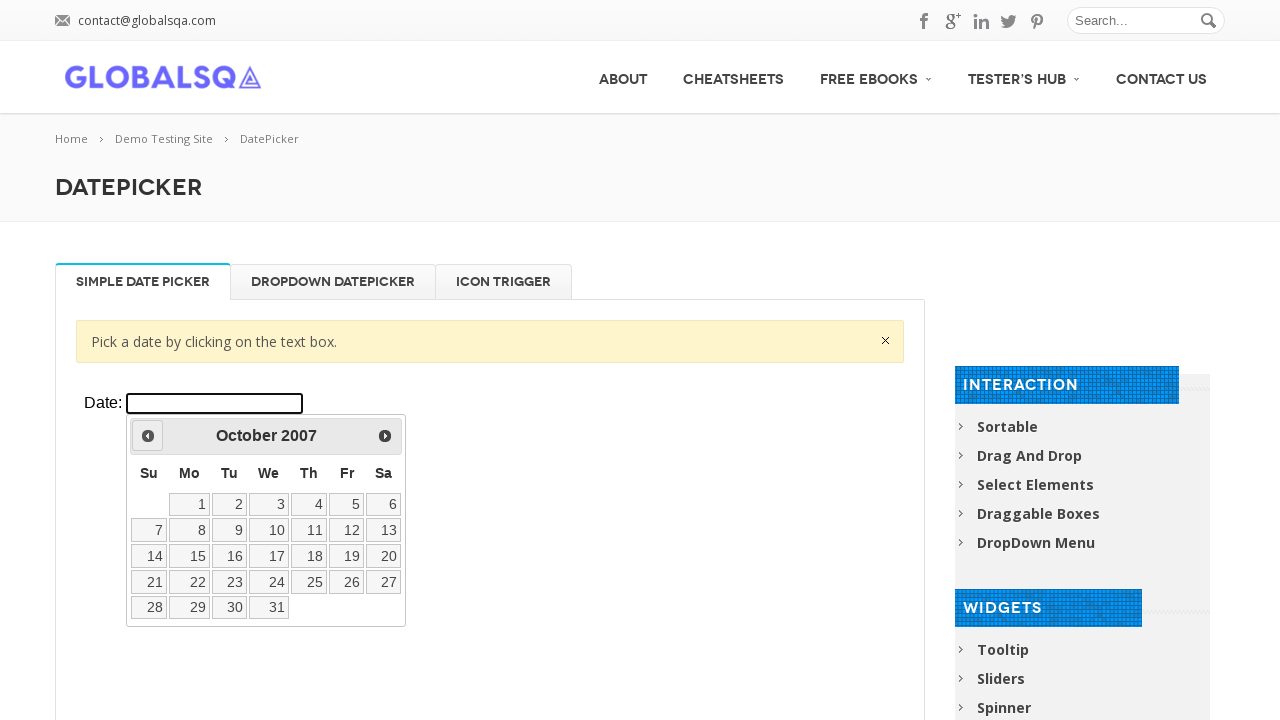

Retrieved current date: October 2007
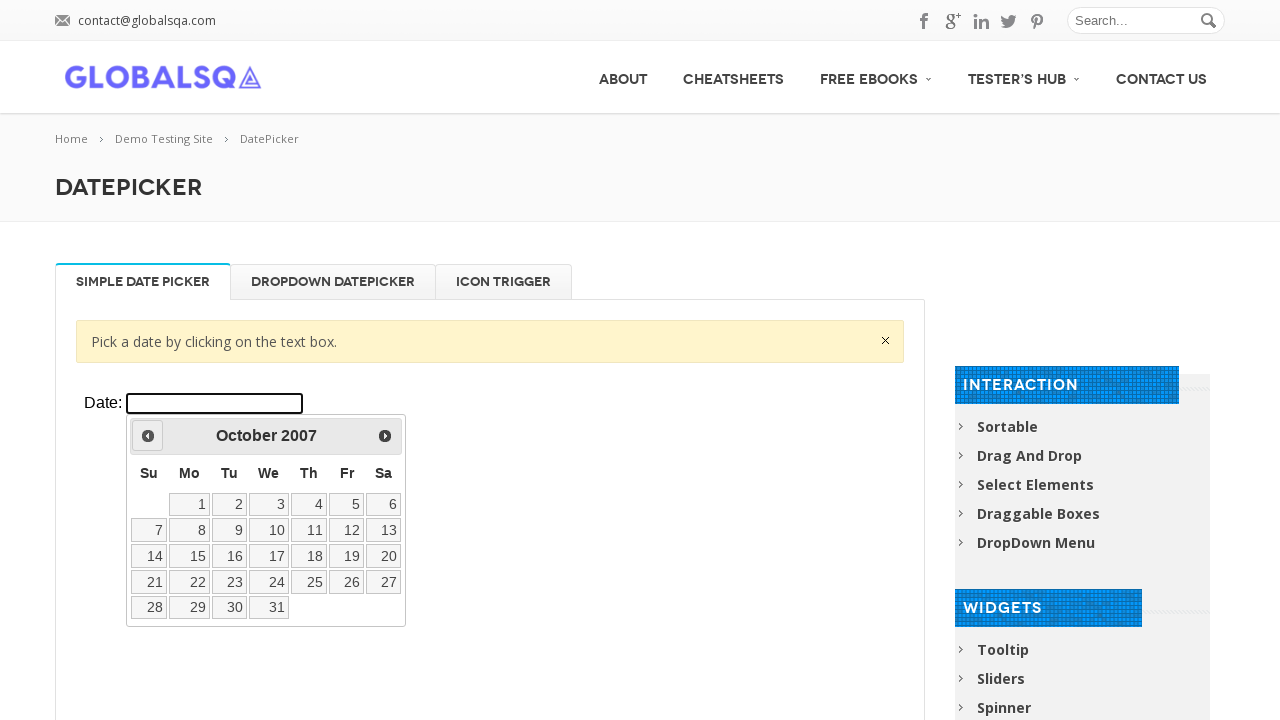

Clicked previous month button to navigate backwards at (148, 436) on xpath=//div[@class='resp-tabs-container']/div[1]/p/iframe >> internal:control=en
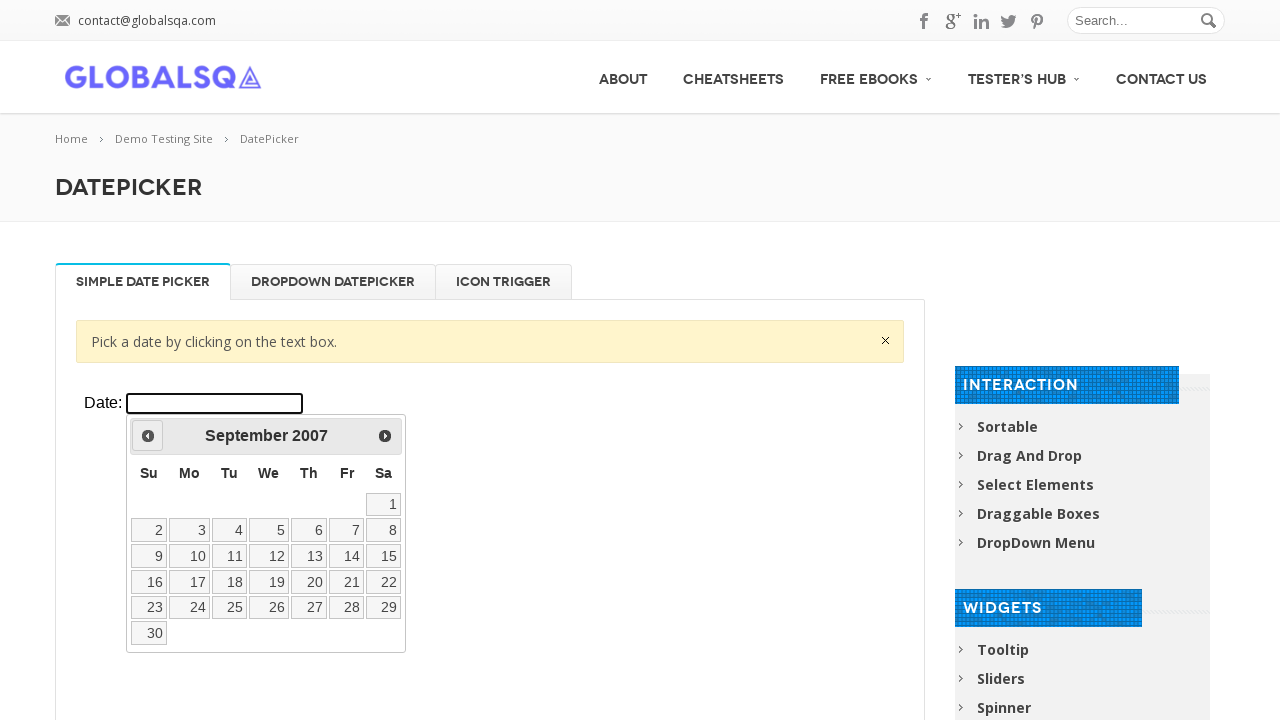

Retrieved current date: September 2007
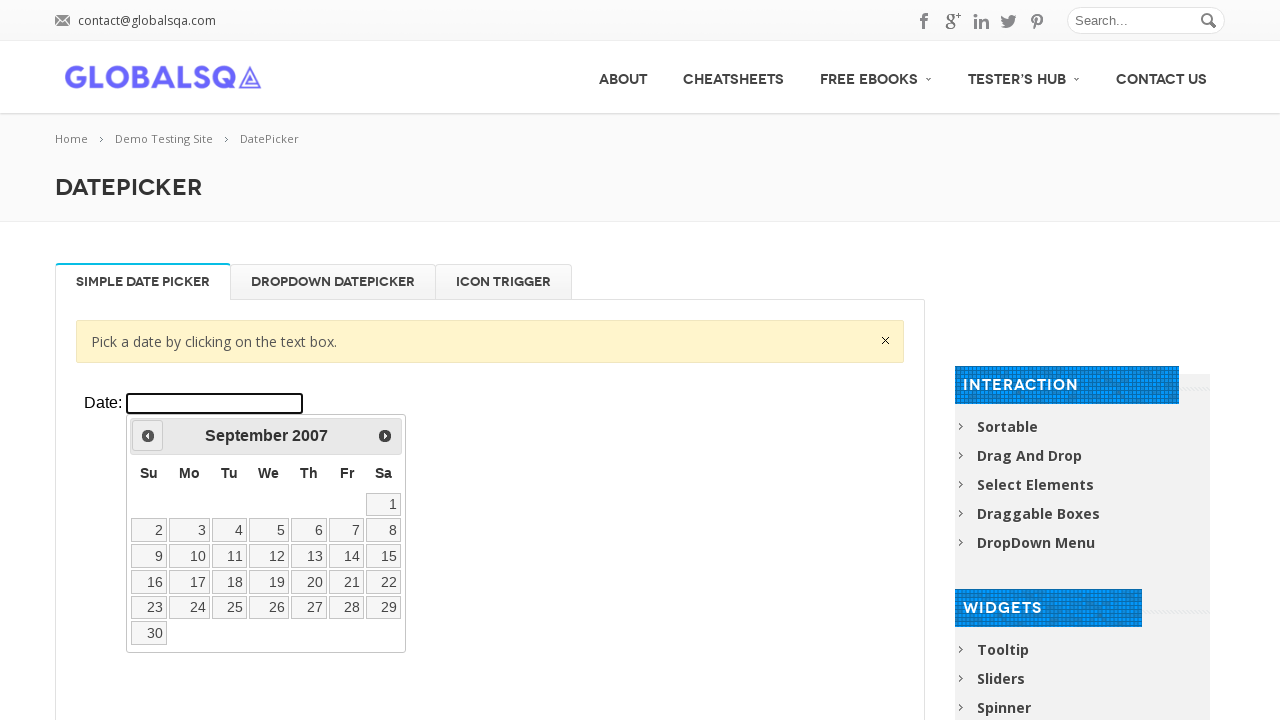

Clicked previous month button to navigate backwards at (148, 436) on xpath=//div[@class='resp-tabs-container']/div[1]/p/iframe >> internal:control=en
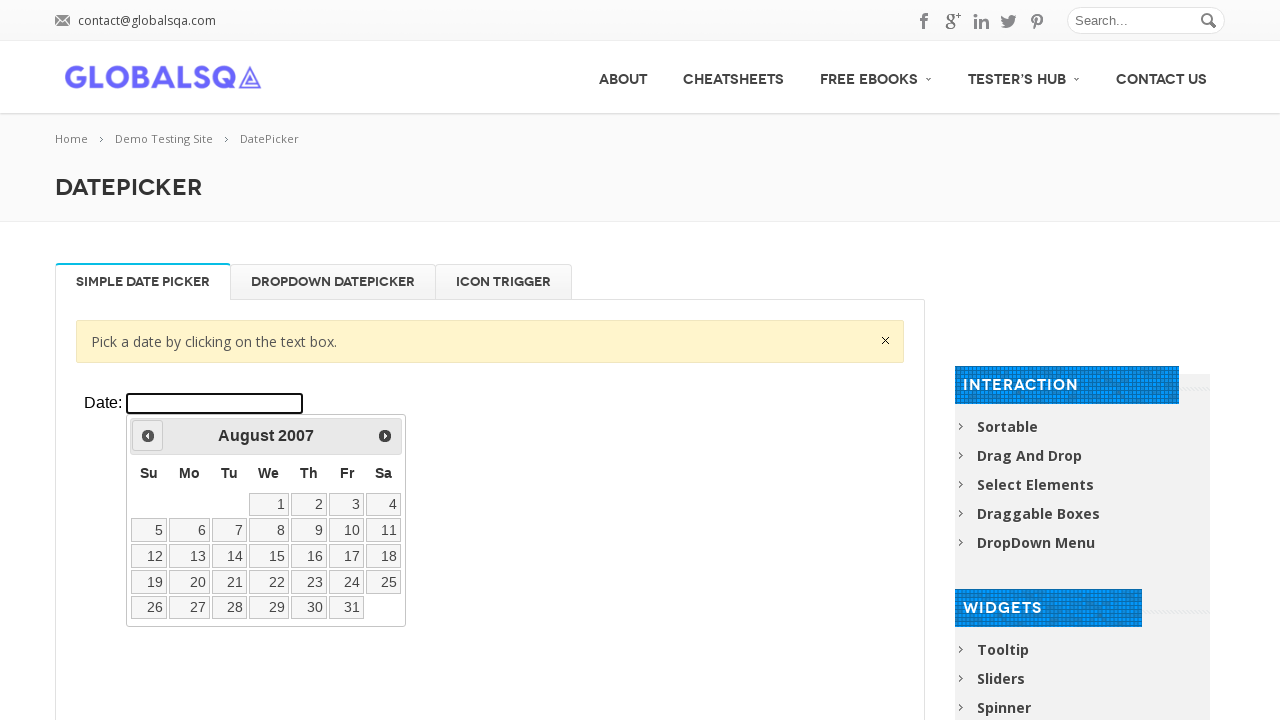

Retrieved current date: August 2007
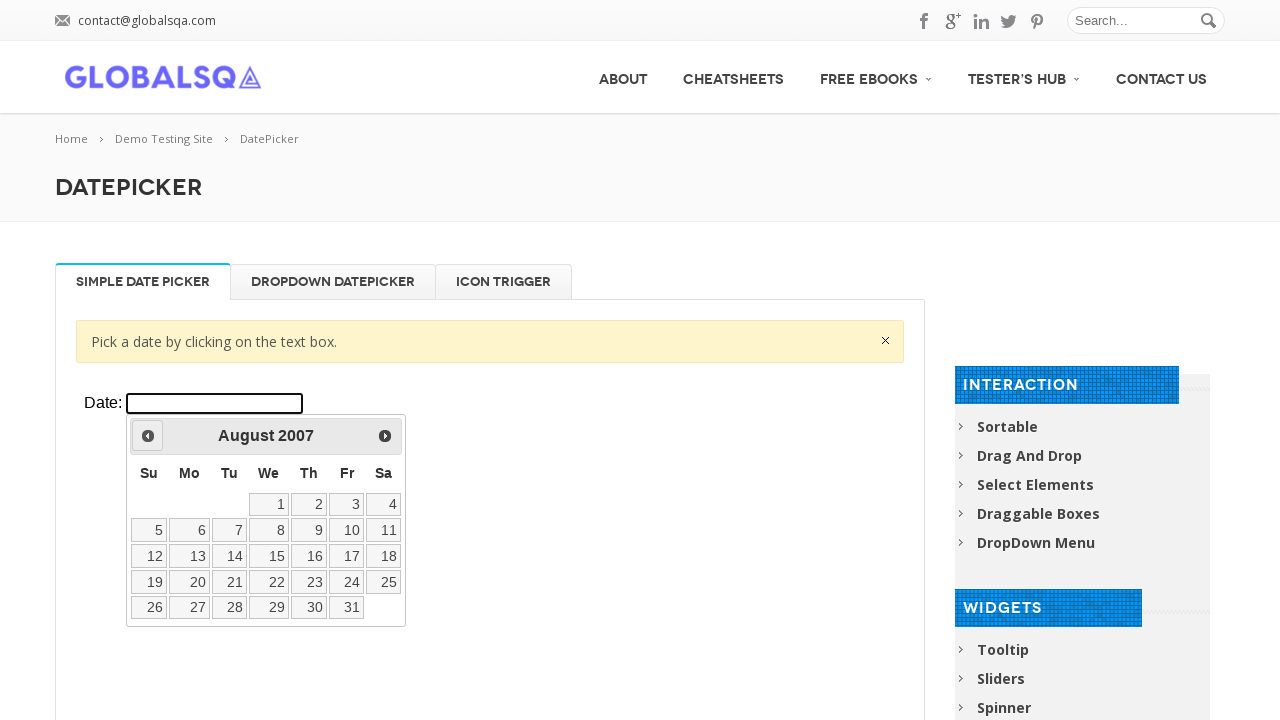

Clicked previous month button to navigate backwards at (148, 436) on xpath=//div[@class='resp-tabs-container']/div[1]/p/iframe >> internal:control=en
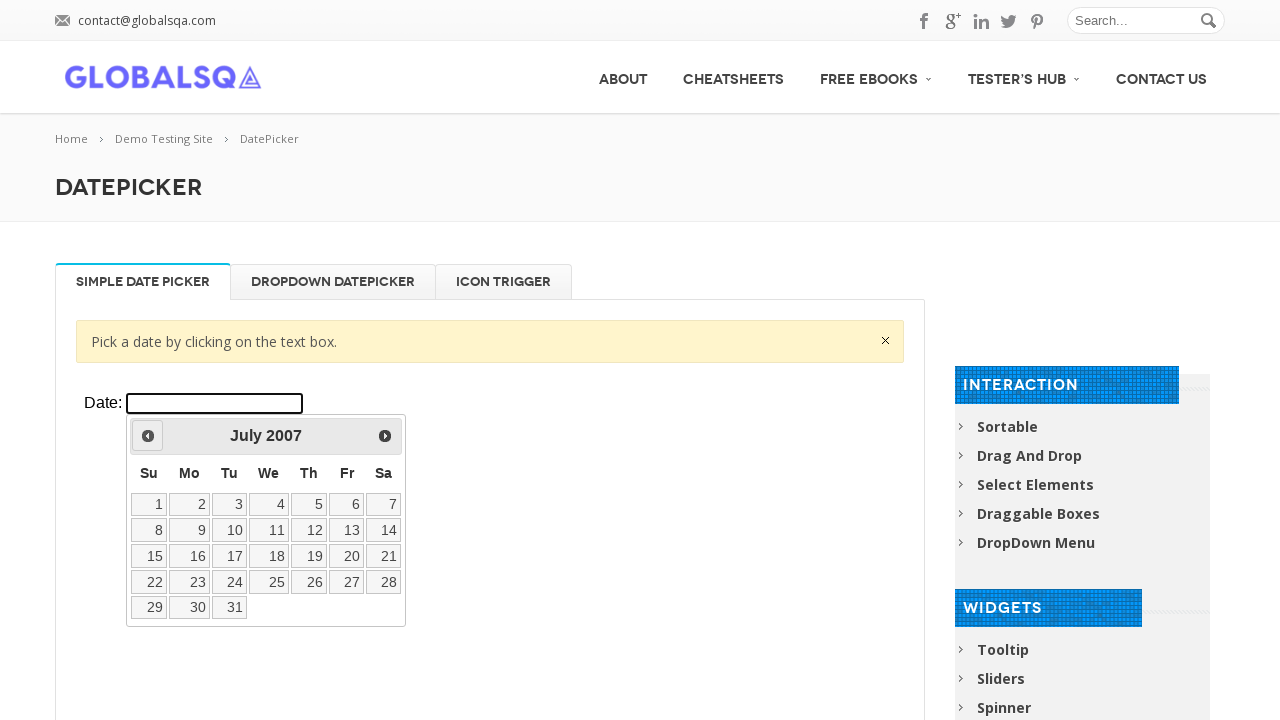

Retrieved current date: July 2007
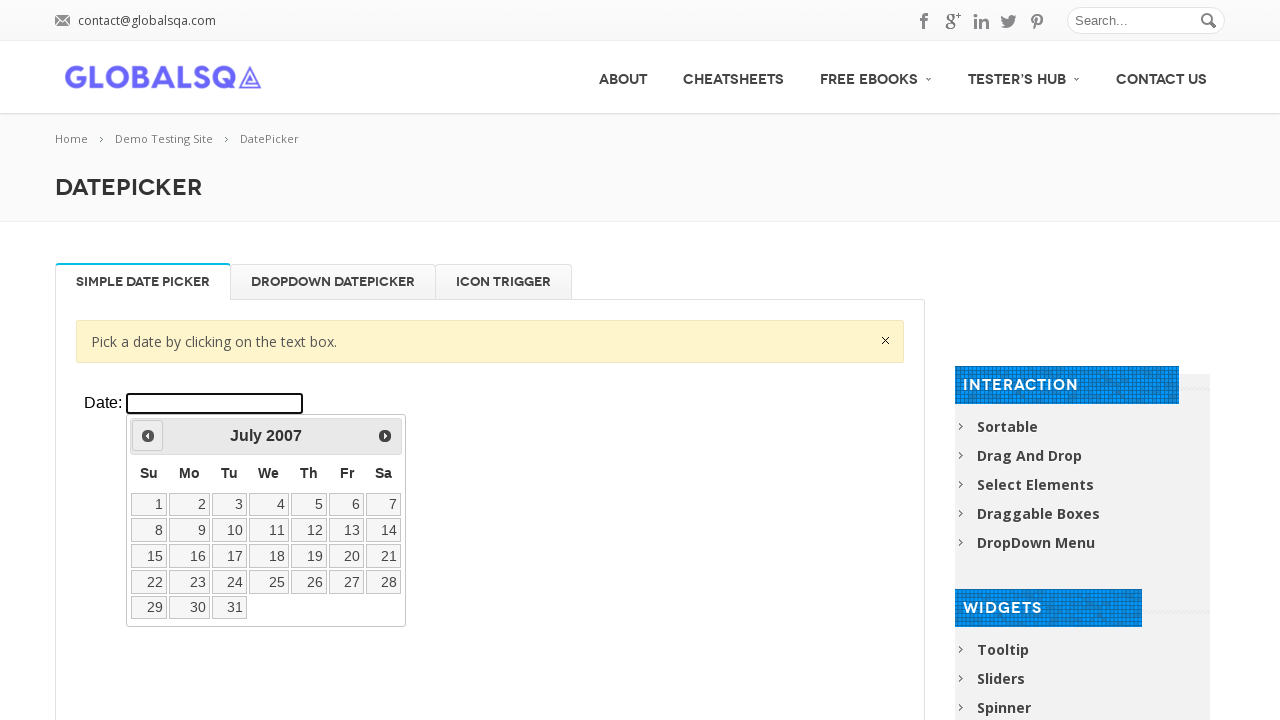

Clicked previous month button to navigate backwards at (148, 436) on xpath=//div[@class='resp-tabs-container']/div[1]/p/iframe >> internal:control=en
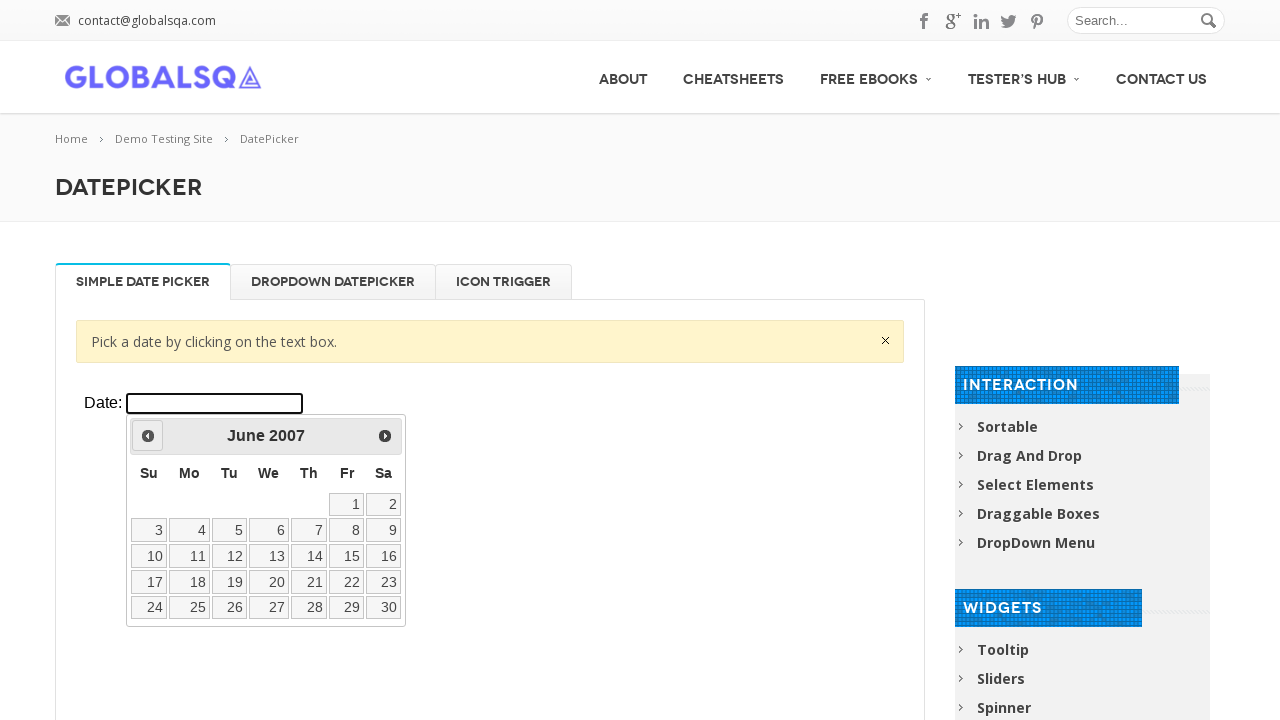

Retrieved current date: June 2007
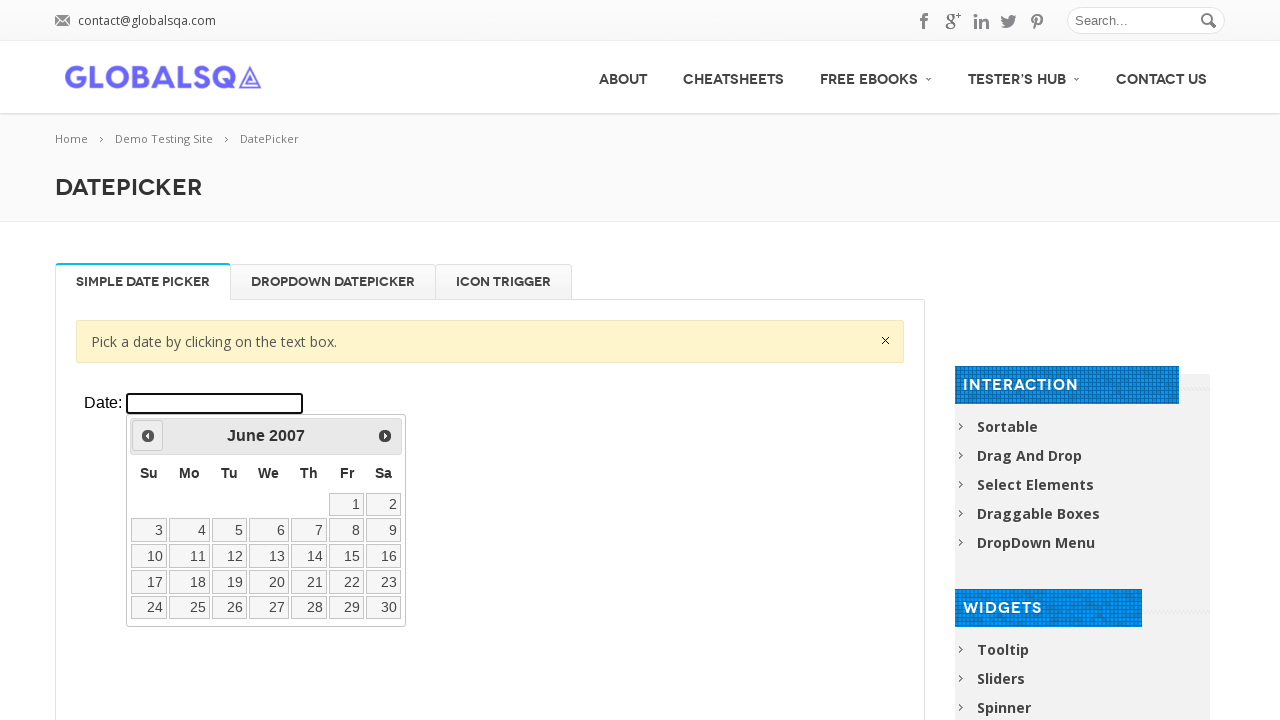

Clicked previous month button to navigate backwards at (148, 436) on xpath=//div[@class='resp-tabs-container']/div[1]/p/iframe >> internal:control=en
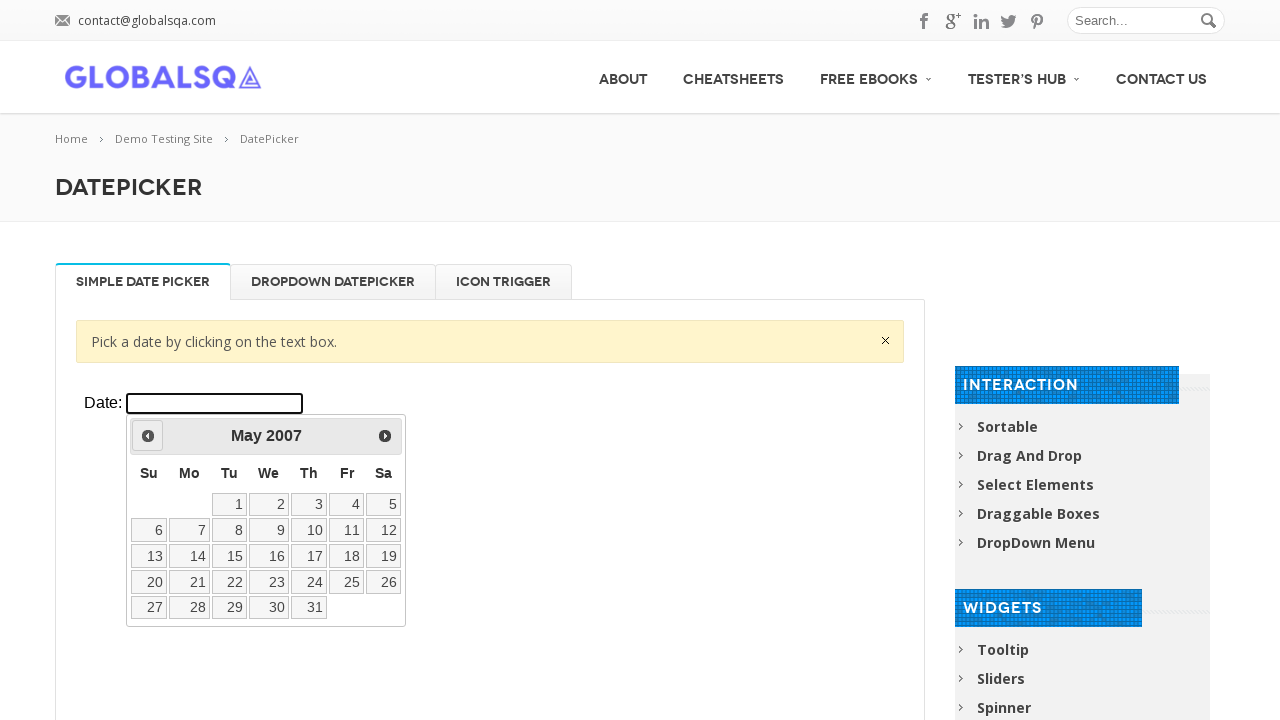

Retrieved current date: May 2007
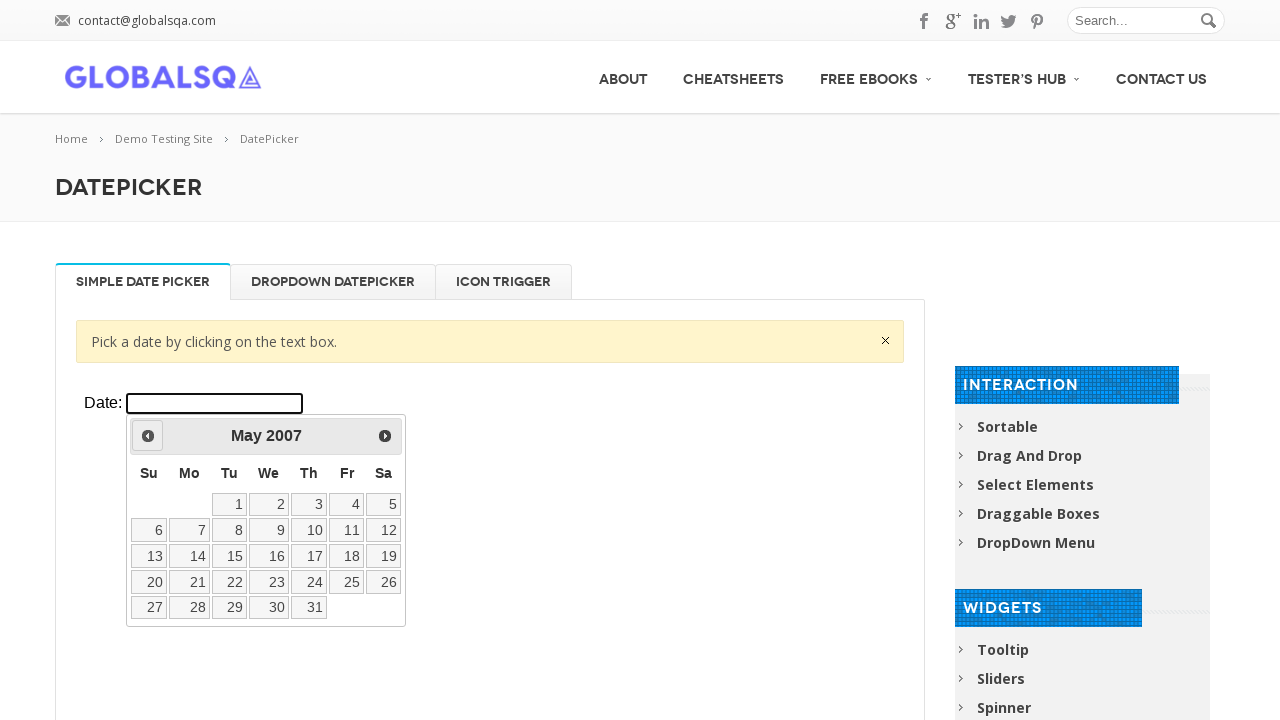

Clicked previous month button to navigate backwards at (148, 436) on xpath=//div[@class='resp-tabs-container']/div[1]/p/iframe >> internal:control=en
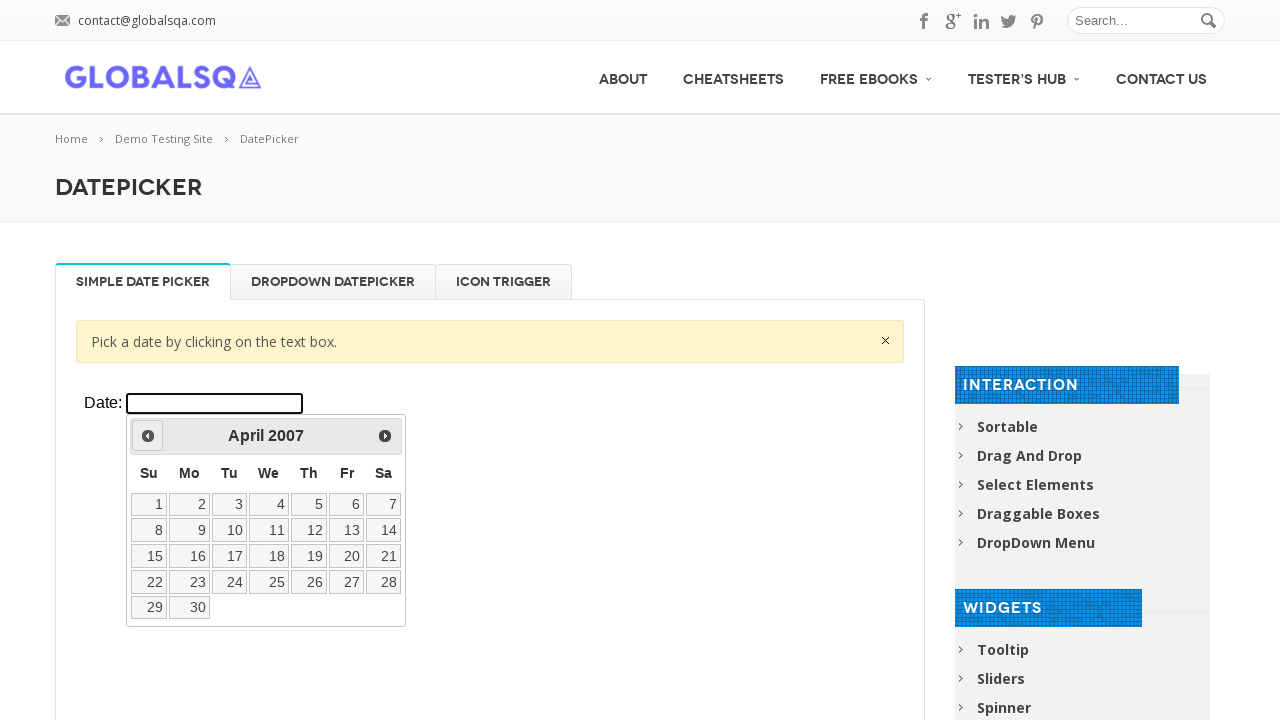

Retrieved current date: April 2007
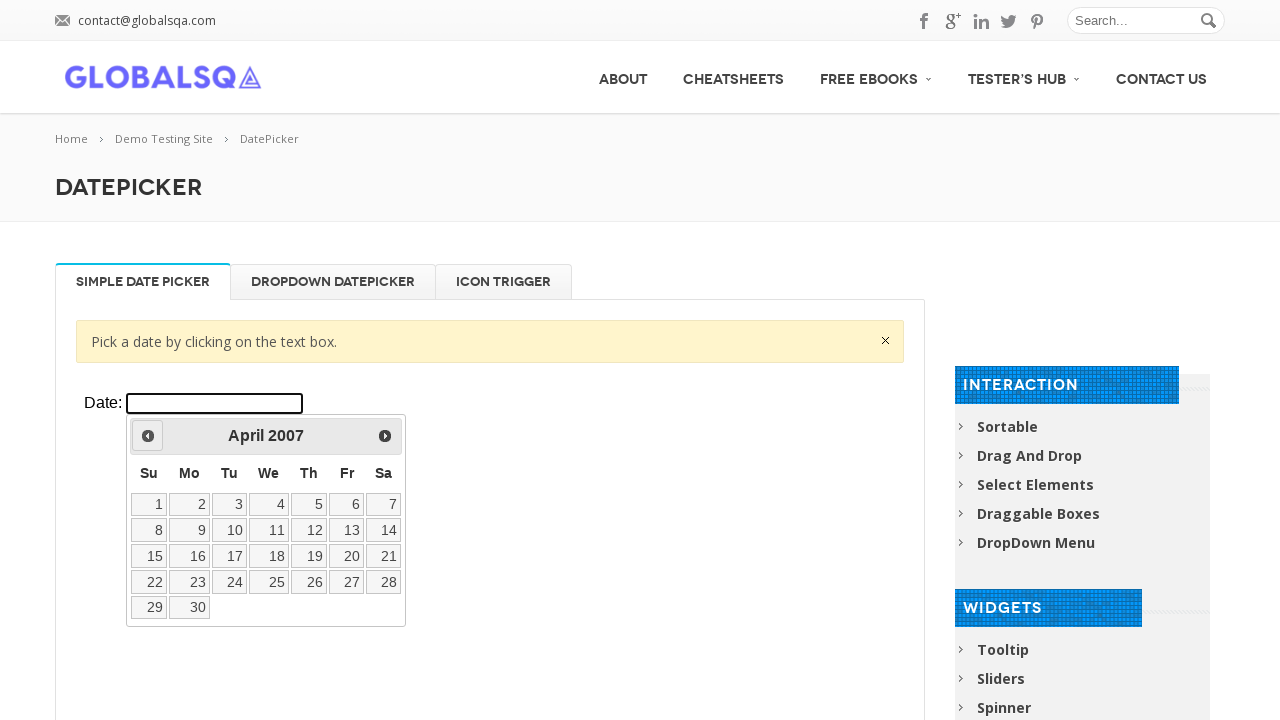

Clicked previous month button to navigate backwards at (148, 436) on xpath=//div[@class='resp-tabs-container']/div[1]/p/iframe >> internal:control=en
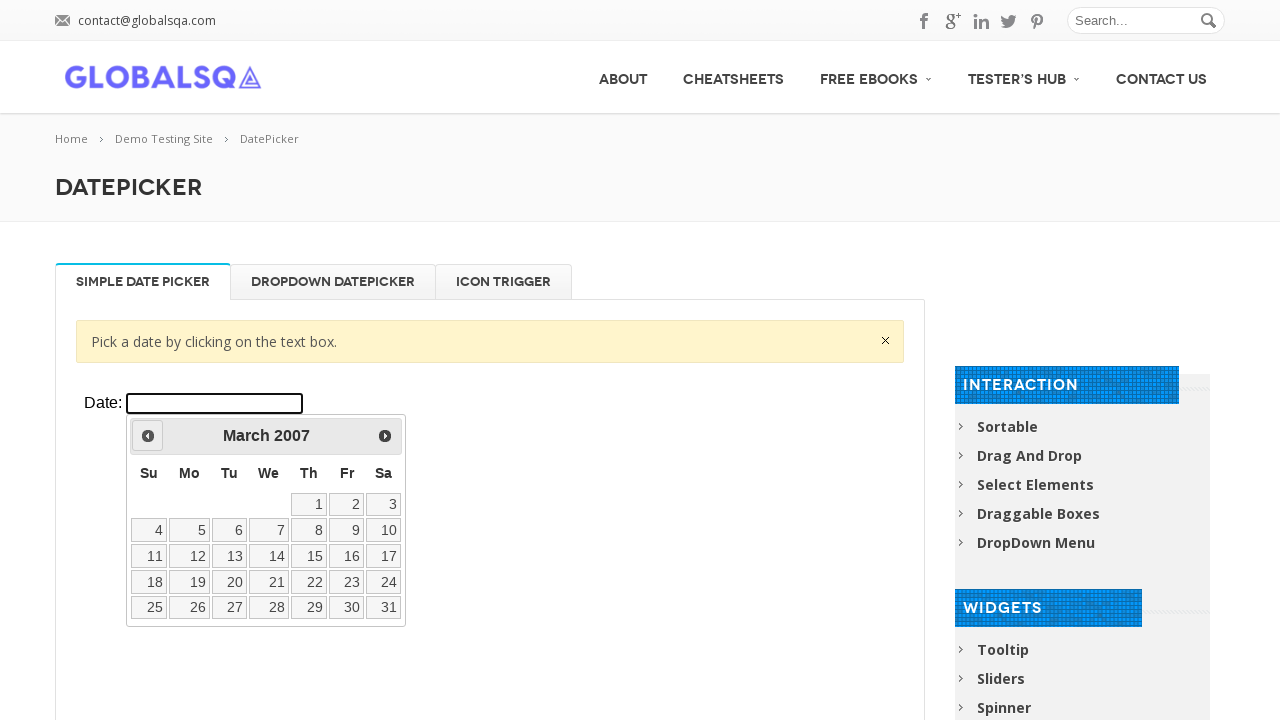

Retrieved current date: March 2007
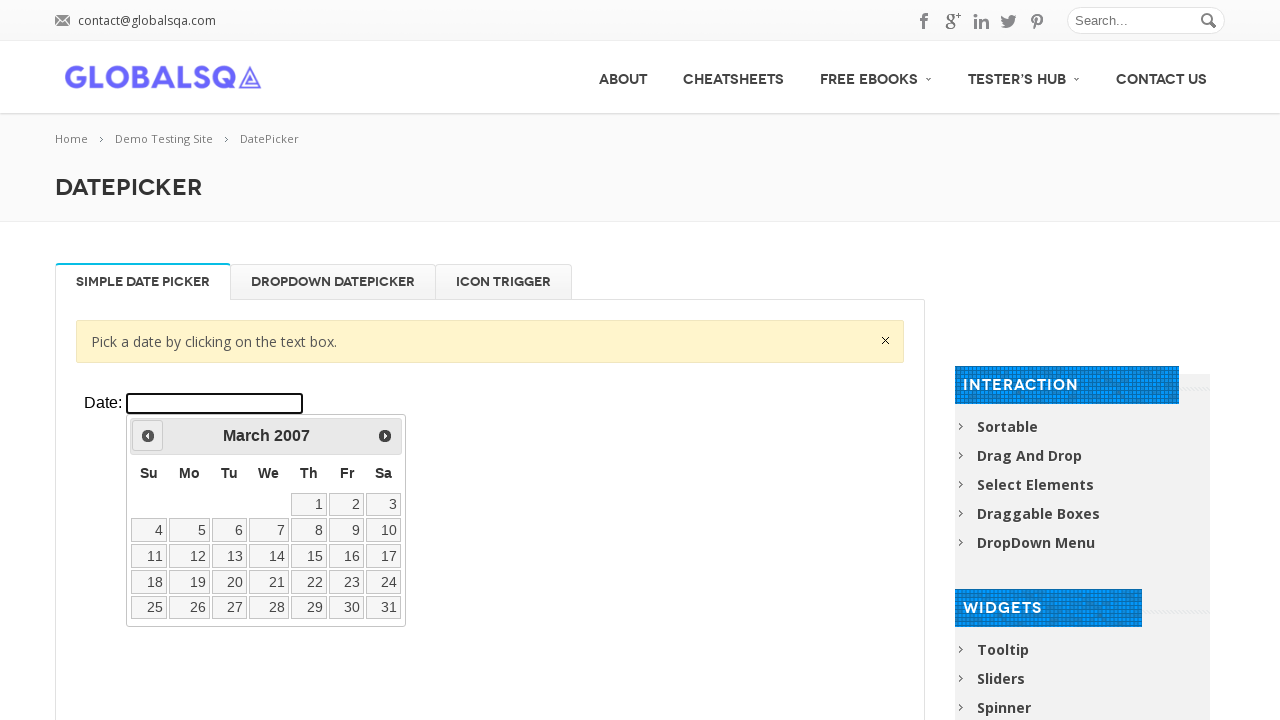

Clicked previous month button to navigate backwards at (148, 436) on xpath=//div[@class='resp-tabs-container']/div[1]/p/iframe >> internal:control=en
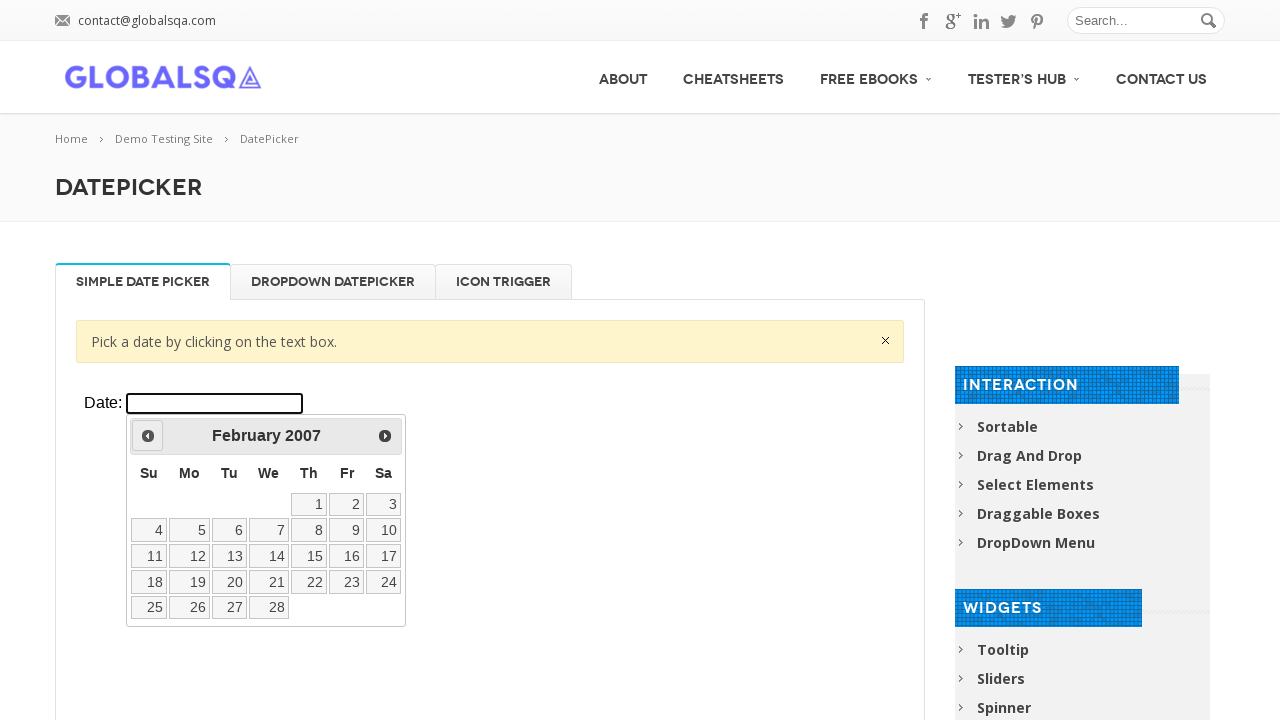

Retrieved current date: February 2007
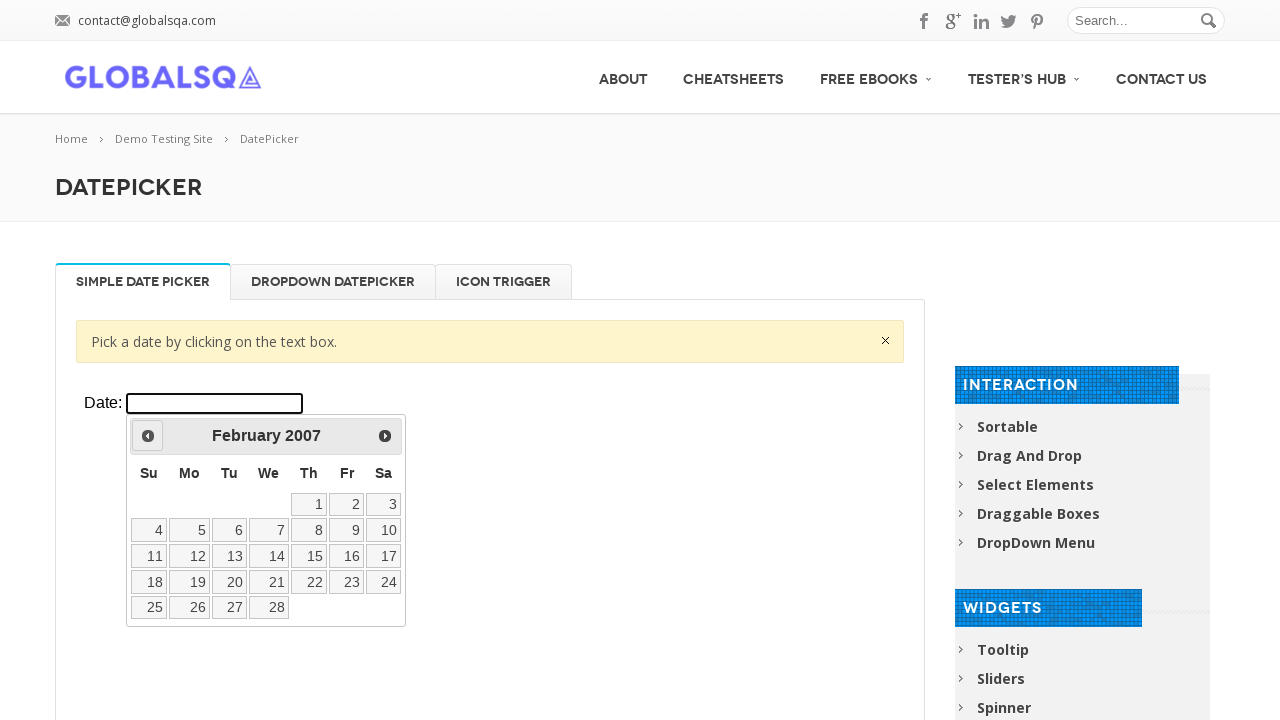

Clicked previous month button to navigate backwards at (148, 436) on xpath=//div[@class='resp-tabs-container']/div[1]/p/iframe >> internal:control=en
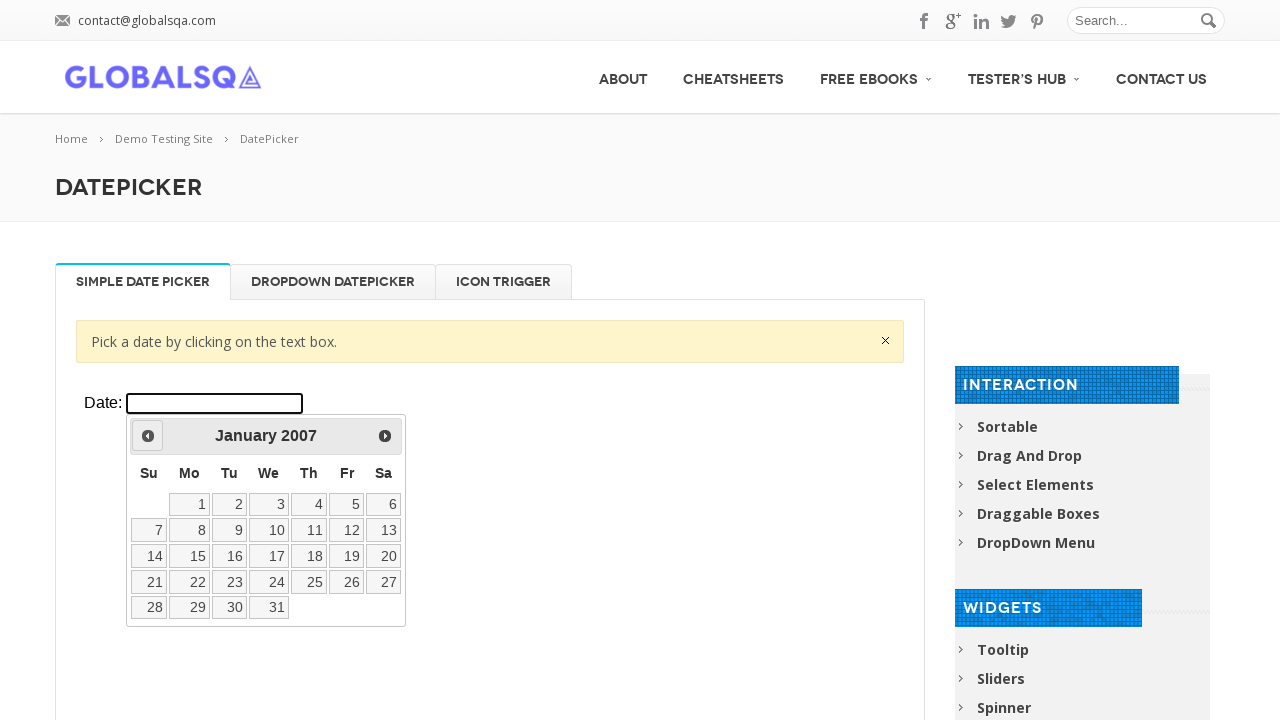

Retrieved current date: January 2007
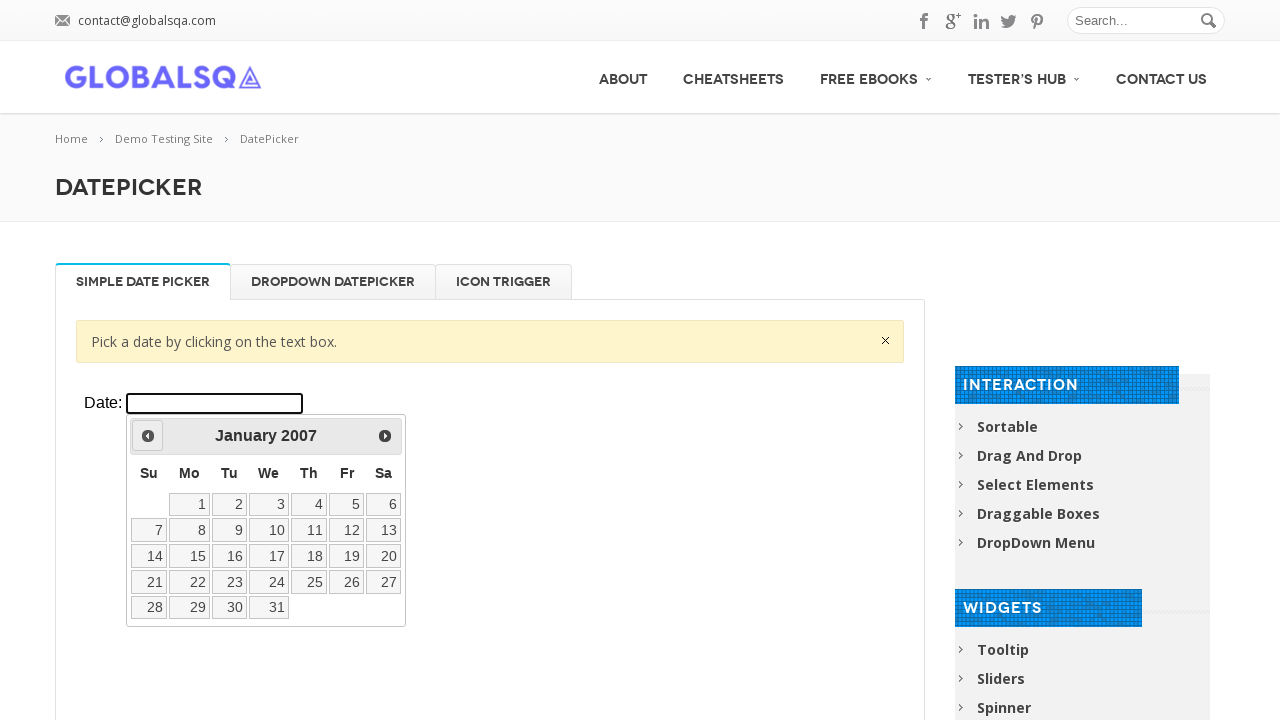

Clicked previous month button to navigate backwards at (148, 436) on xpath=//div[@class='resp-tabs-container']/div[1]/p/iframe >> internal:control=en
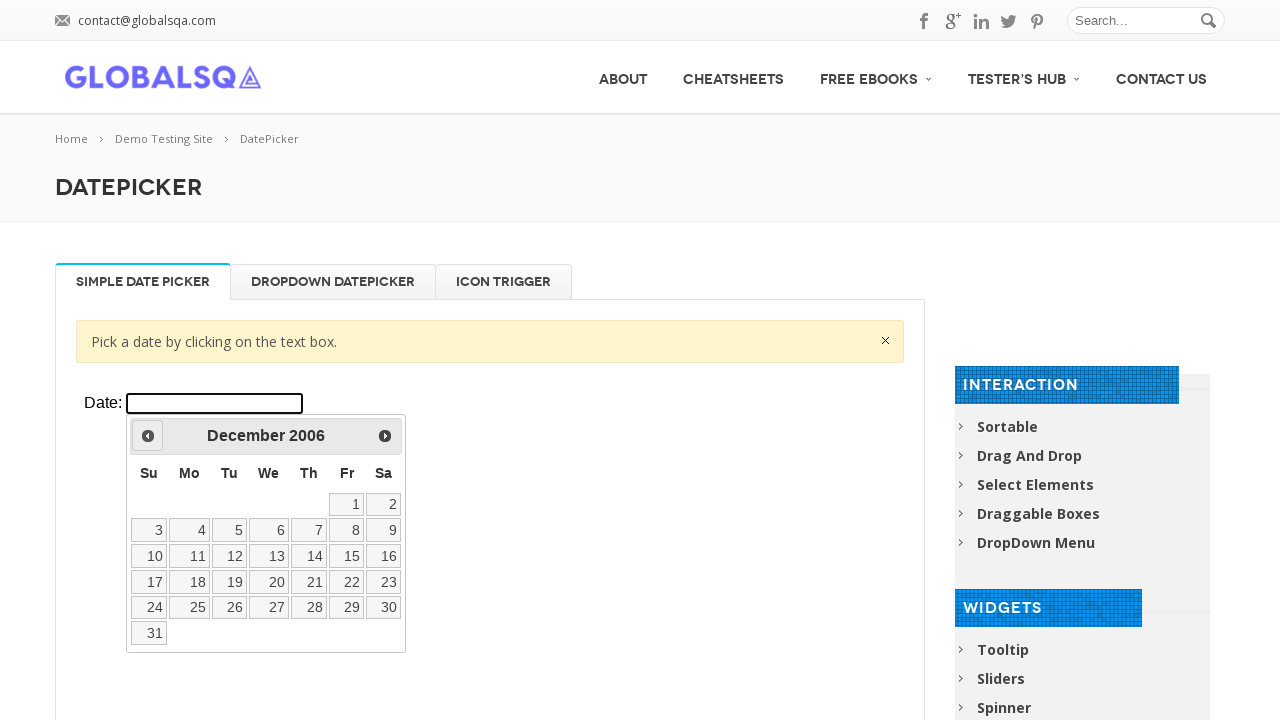

Retrieved current date: December 2006
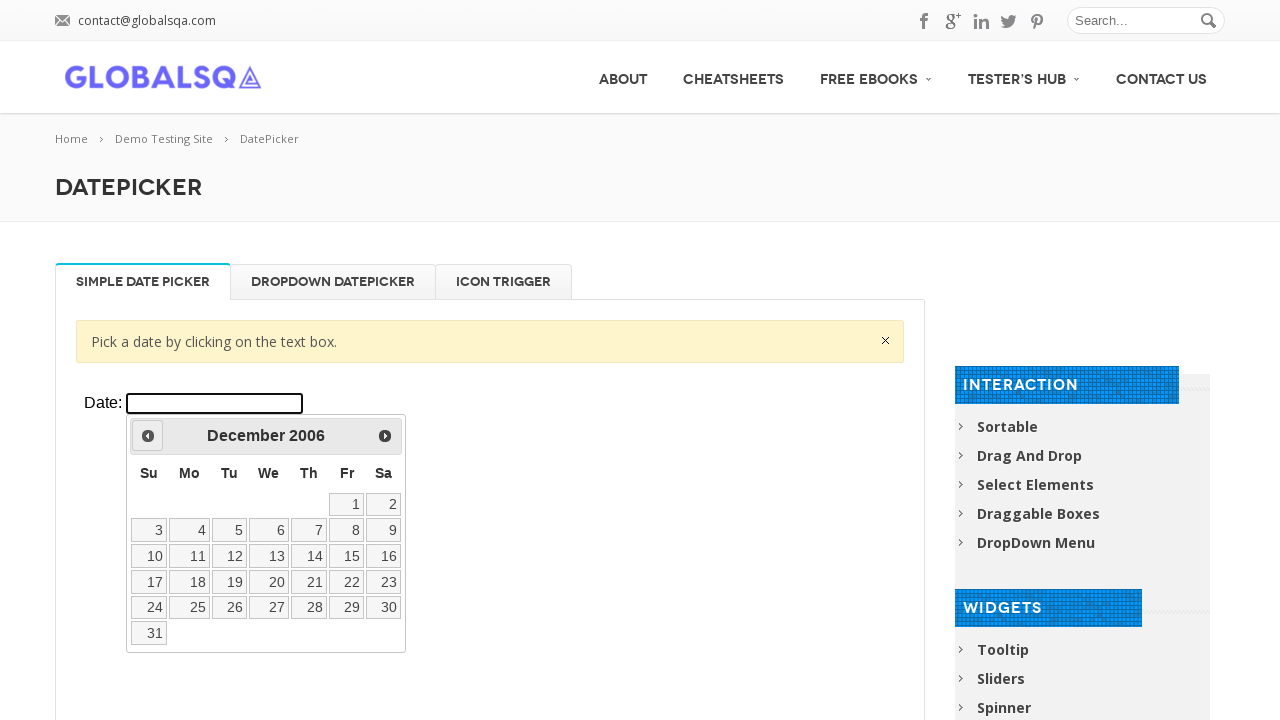

Clicked previous month button to navigate backwards at (148, 436) on xpath=//div[@class='resp-tabs-container']/div[1]/p/iframe >> internal:control=en
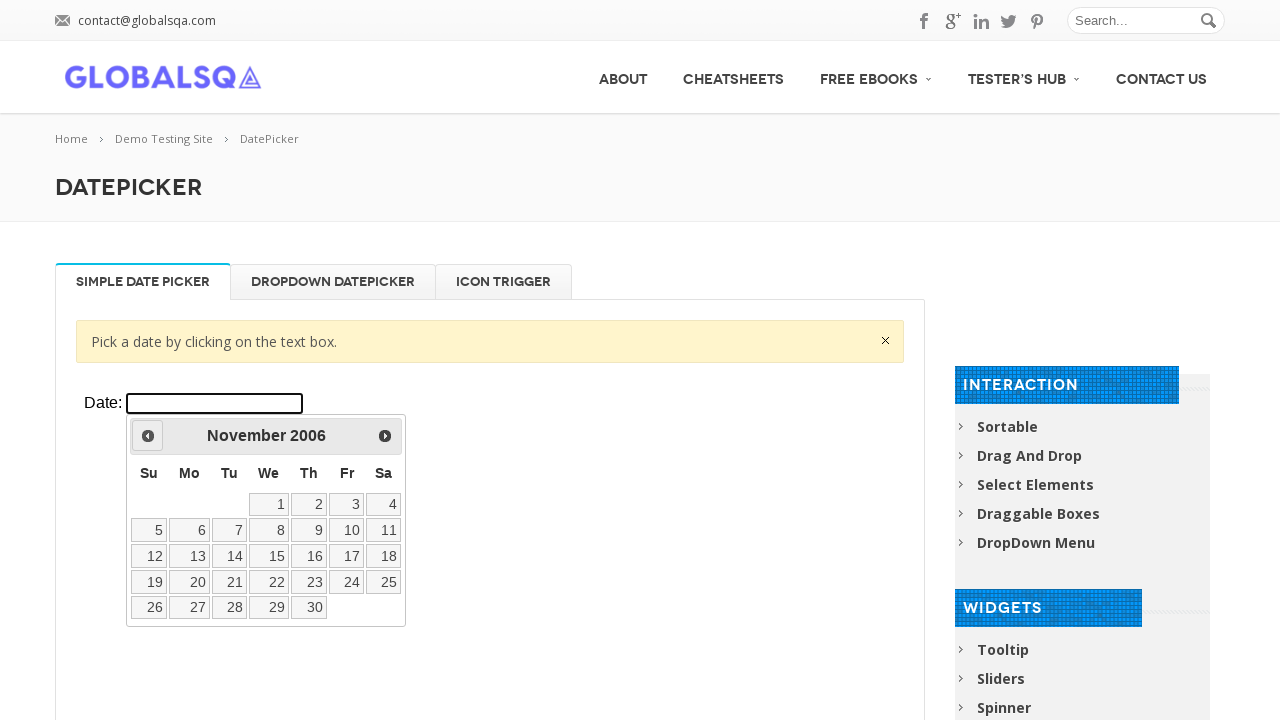

Retrieved current date: November 2006
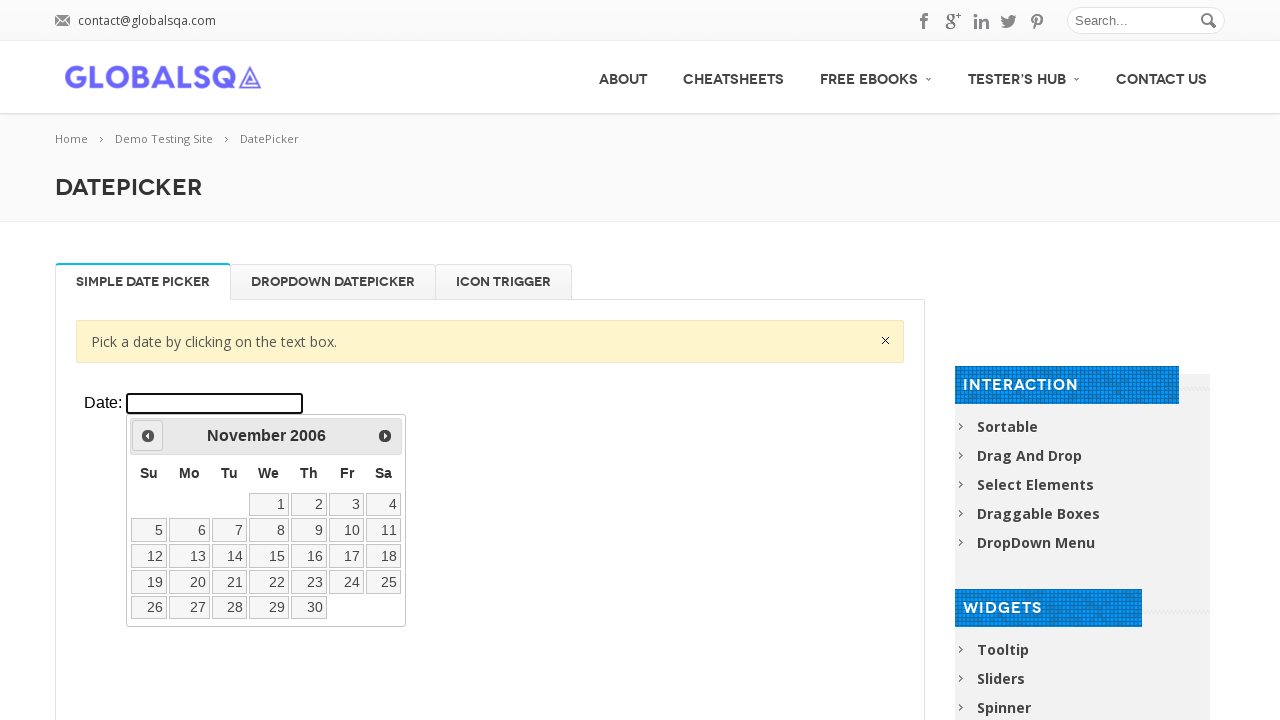

Clicked previous month button to navigate backwards at (148, 436) on xpath=//div[@class='resp-tabs-container']/div[1]/p/iframe >> internal:control=en
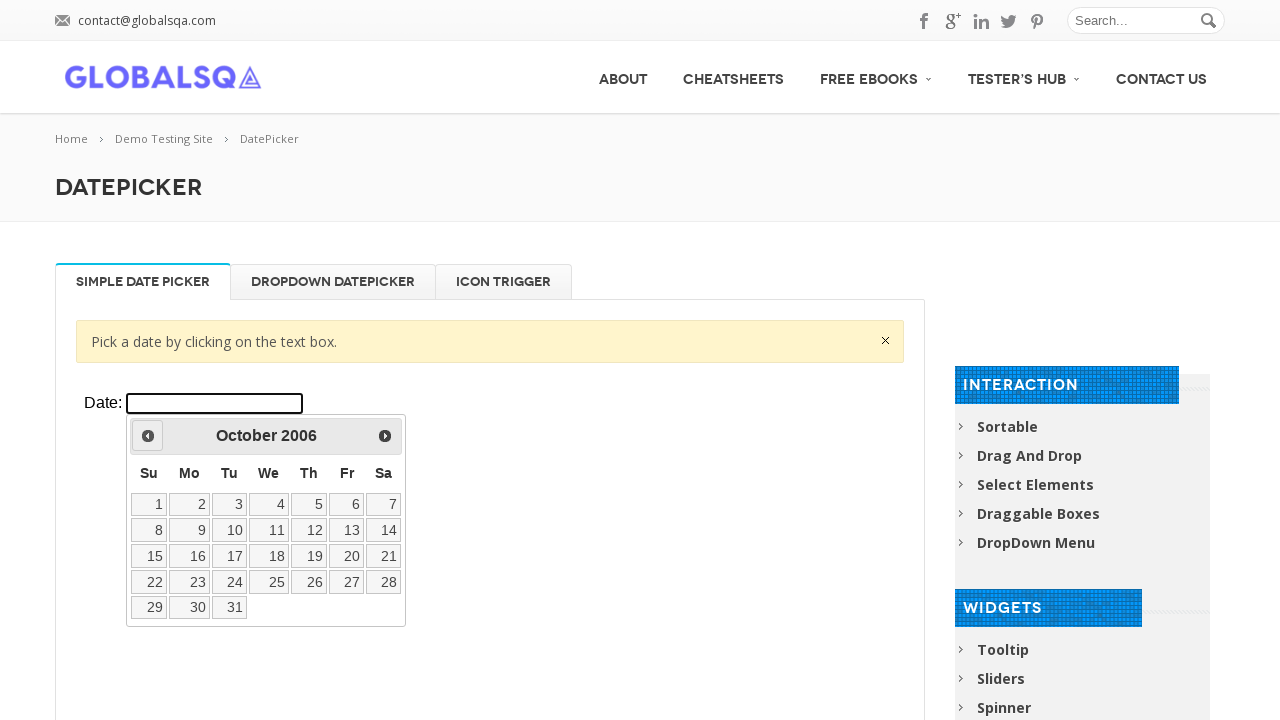

Retrieved current date: October 2006
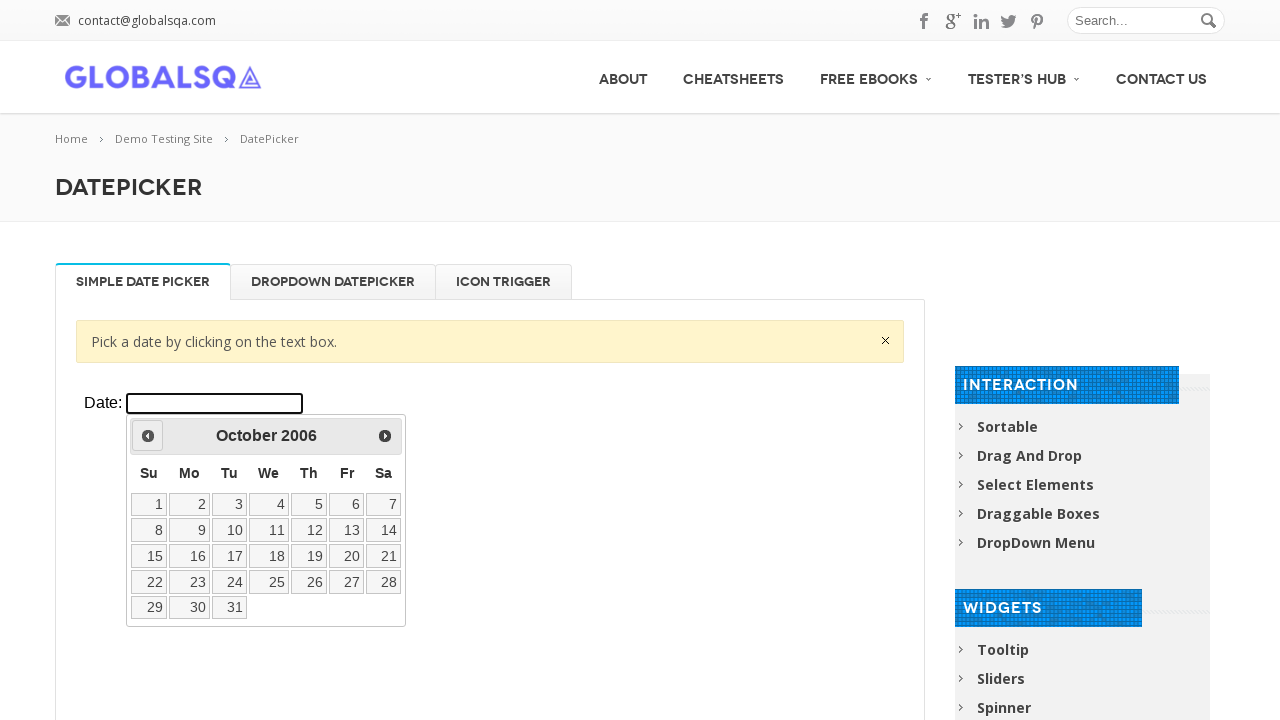

Clicked previous month button to navigate backwards at (148, 436) on xpath=//div[@class='resp-tabs-container']/div[1]/p/iframe >> internal:control=en
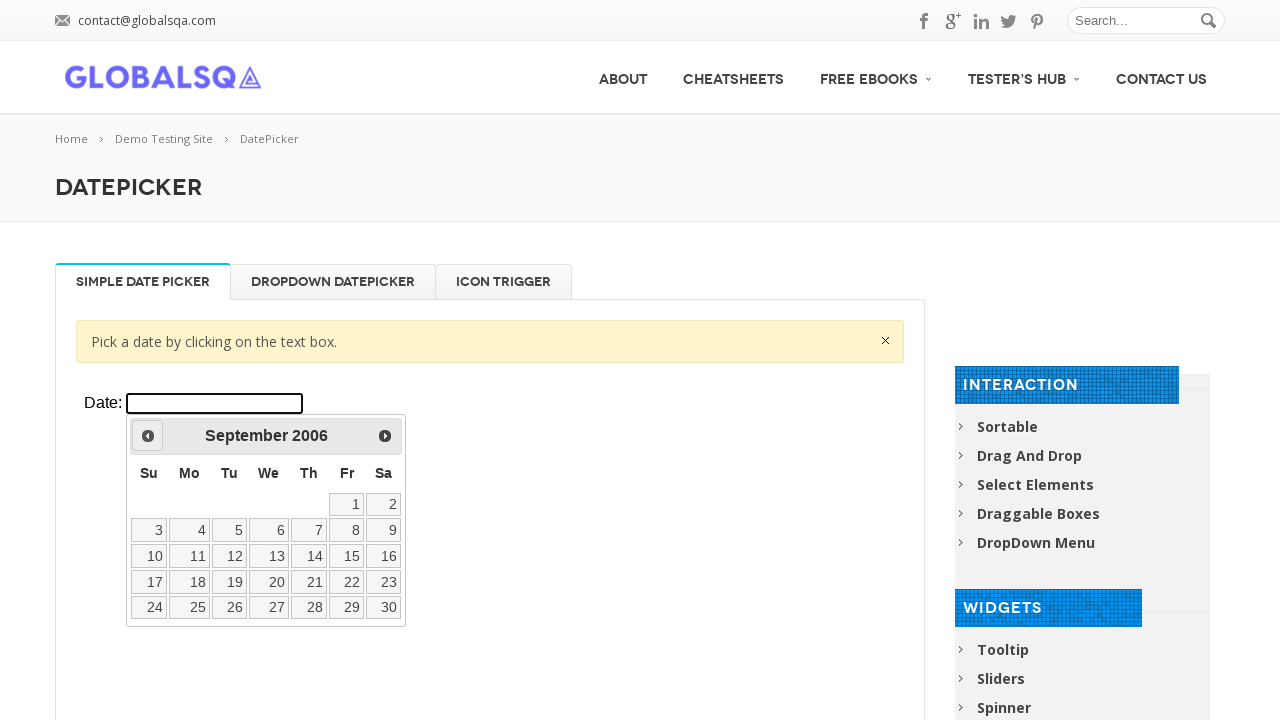

Retrieved current date: September 2006
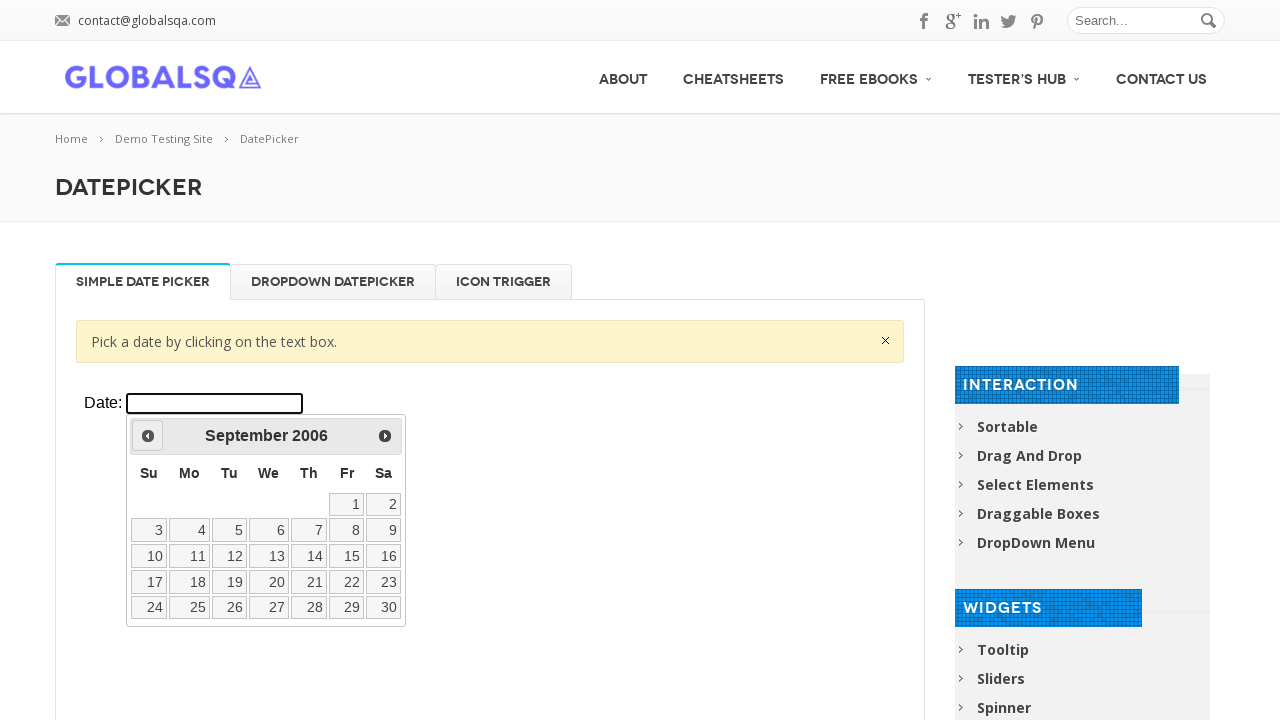

Clicked previous month button to navigate backwards at (148, 436) on xpath=//div[@class='resp-tabs-container']/div[1]/p/iframe >> internal:control=en
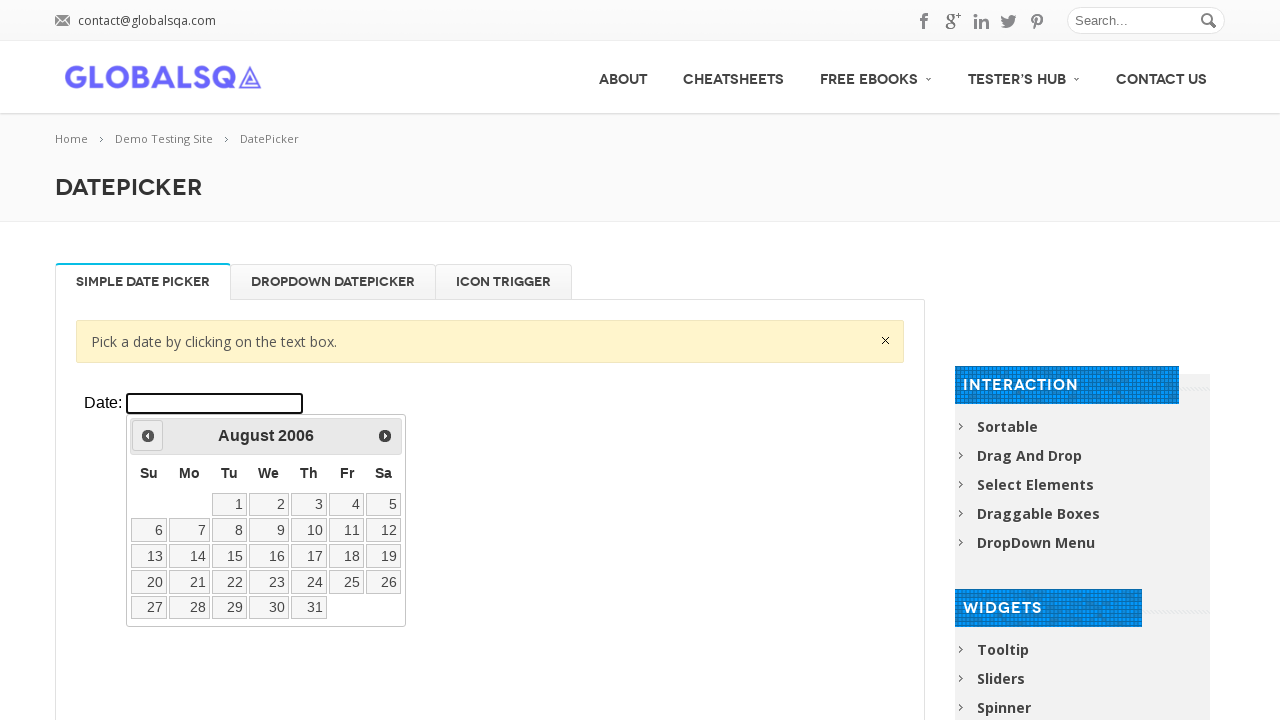

Retrieved current date: August 2006
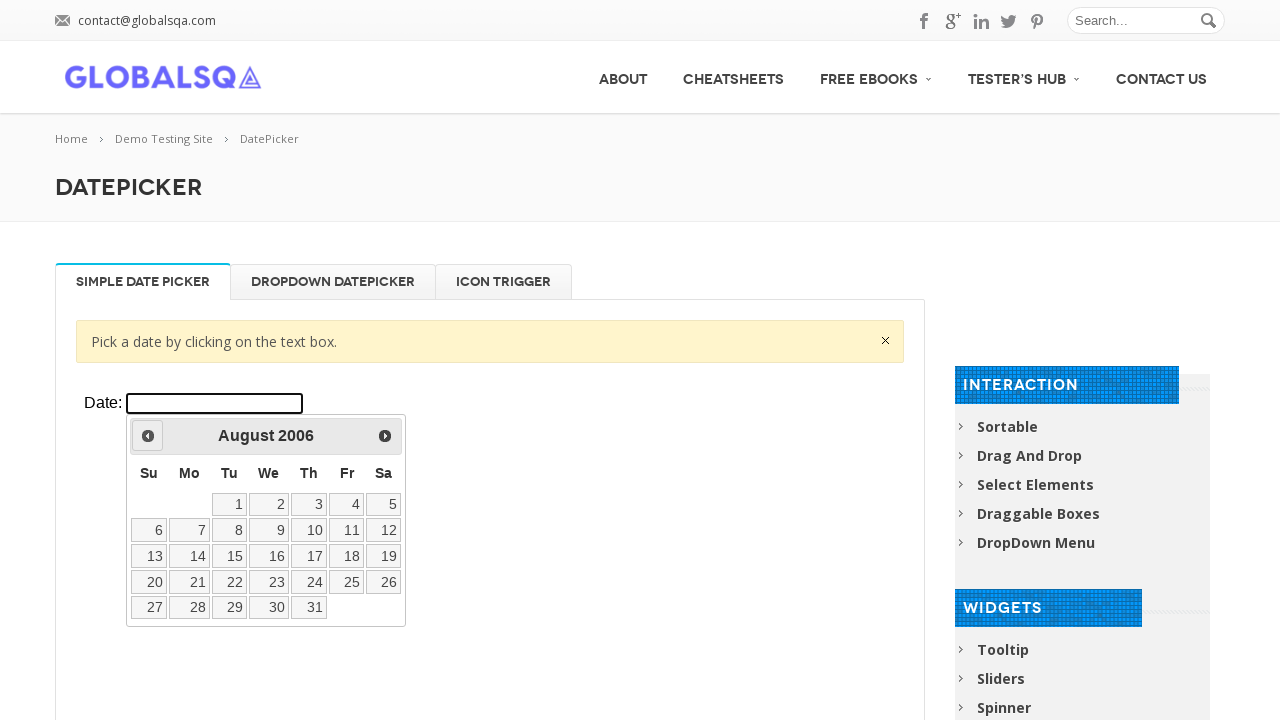

Clicked previous month button to navigate backwards at (148, 436) on xpath=//div[@class='resp-tabs-container']/div[1]/p/iframe >> internal:control=en
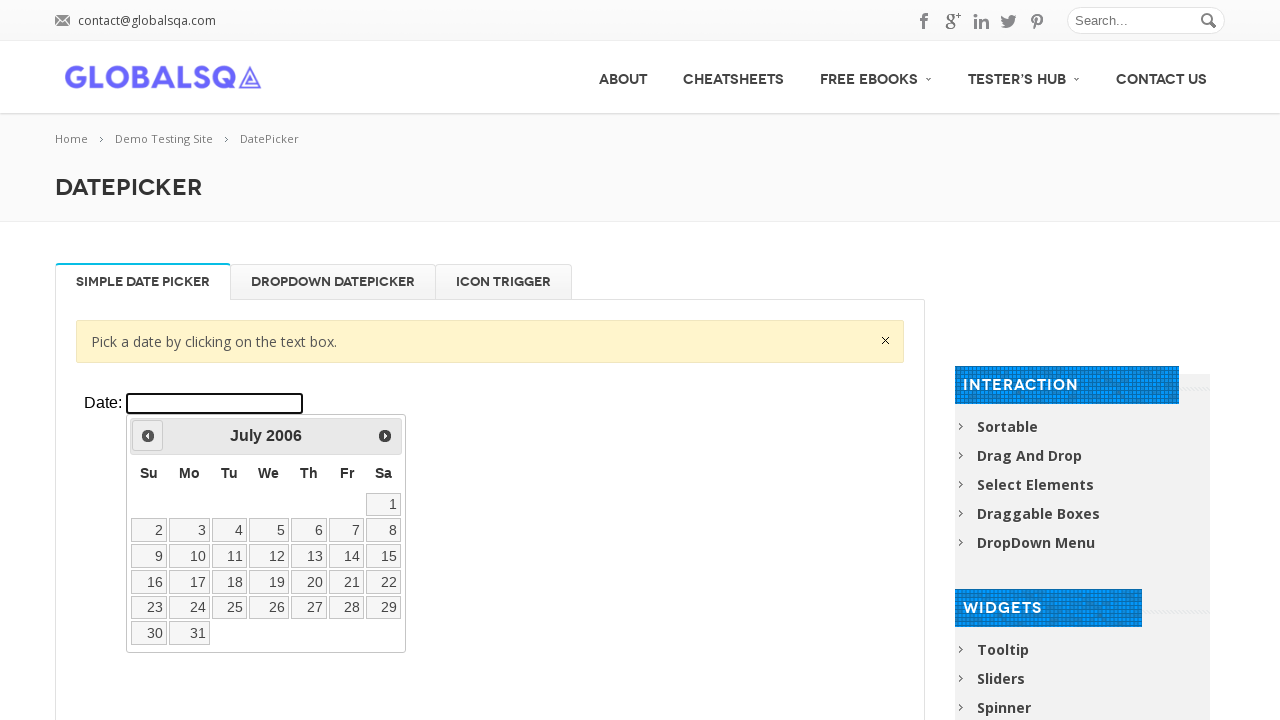

Retrieved current date: July 2006
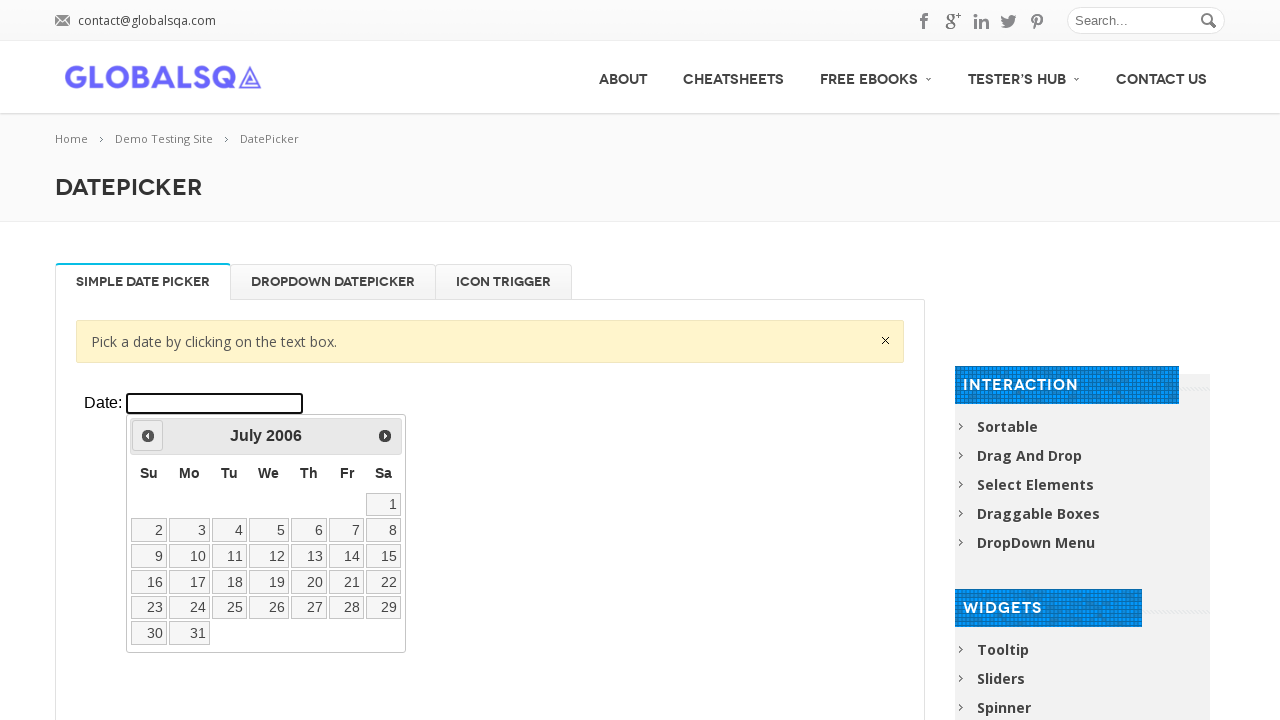

Clicked previous month button to navigate backwards at (148, 436) on xpath=//div[@class='resp-tabs-container']/div[1]/p/iframe >> internal:control=en
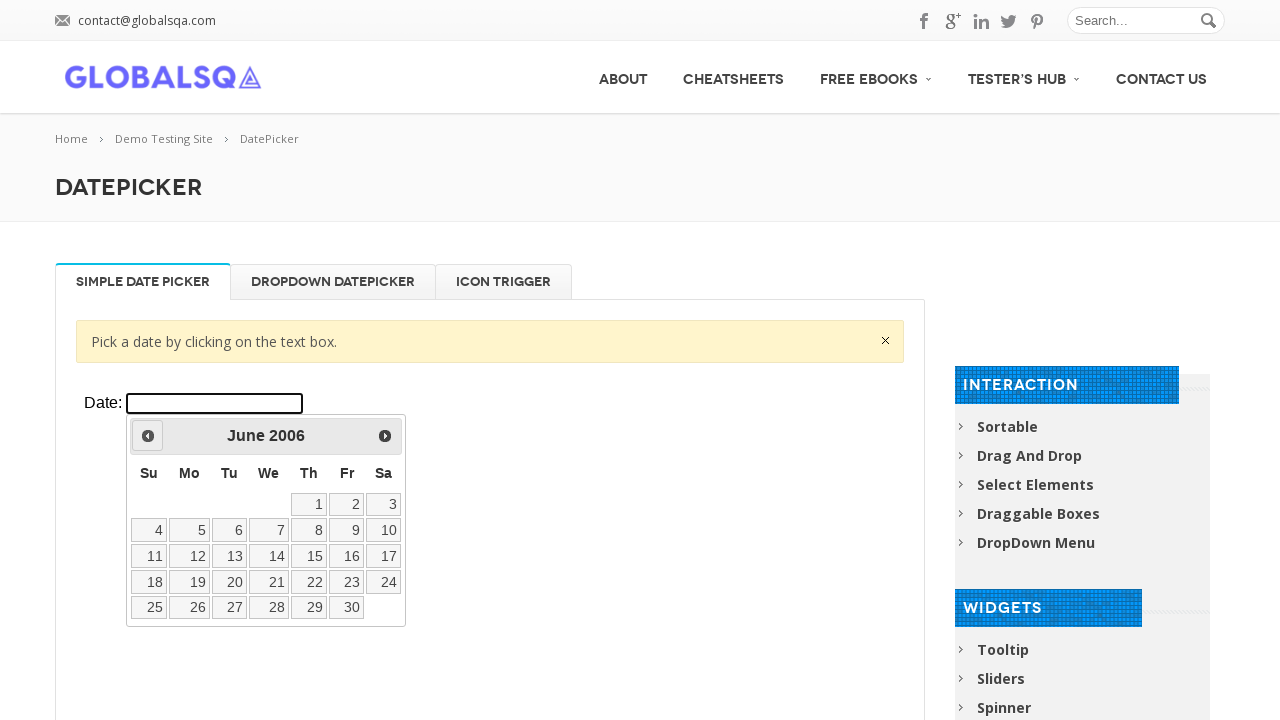

Retrieved current date: June 2006
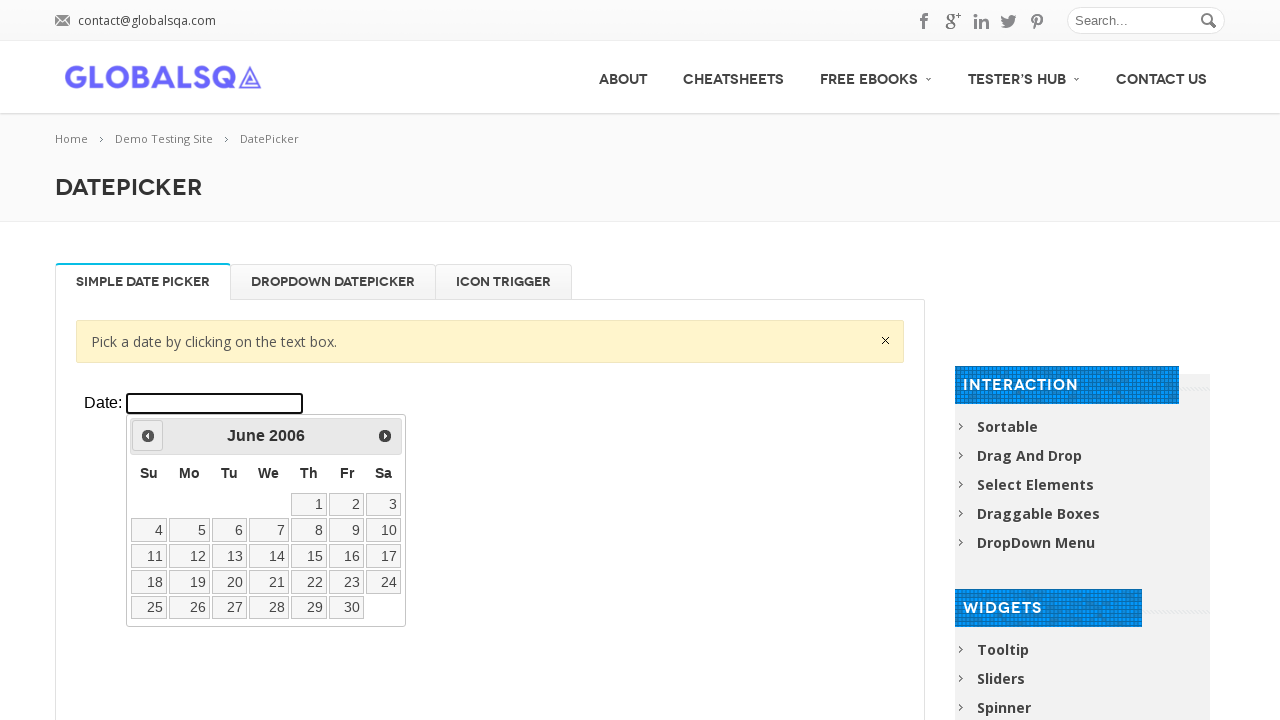

Clicked previous month button to navigate backwards at (148, 436) on xpath=//div[@class='resp-tabs-container']/div[1]/p/iframe >> internal:control=en
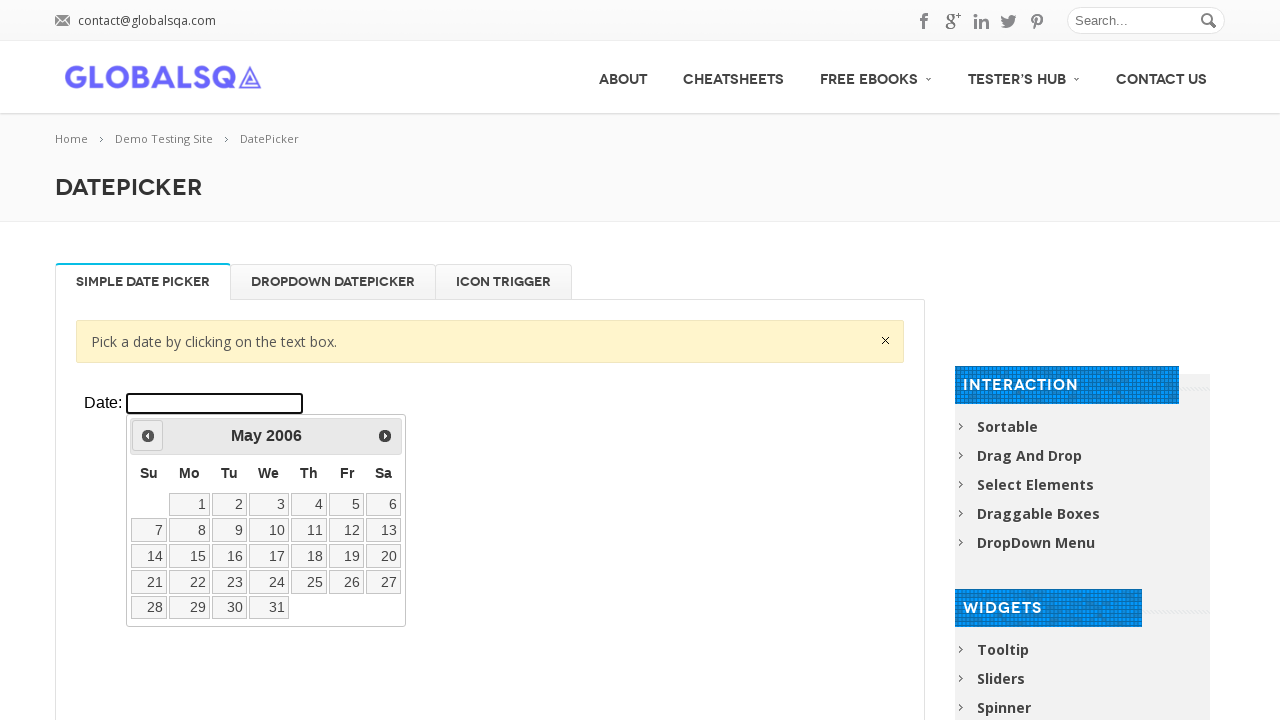

Retrieved current date: May 2006
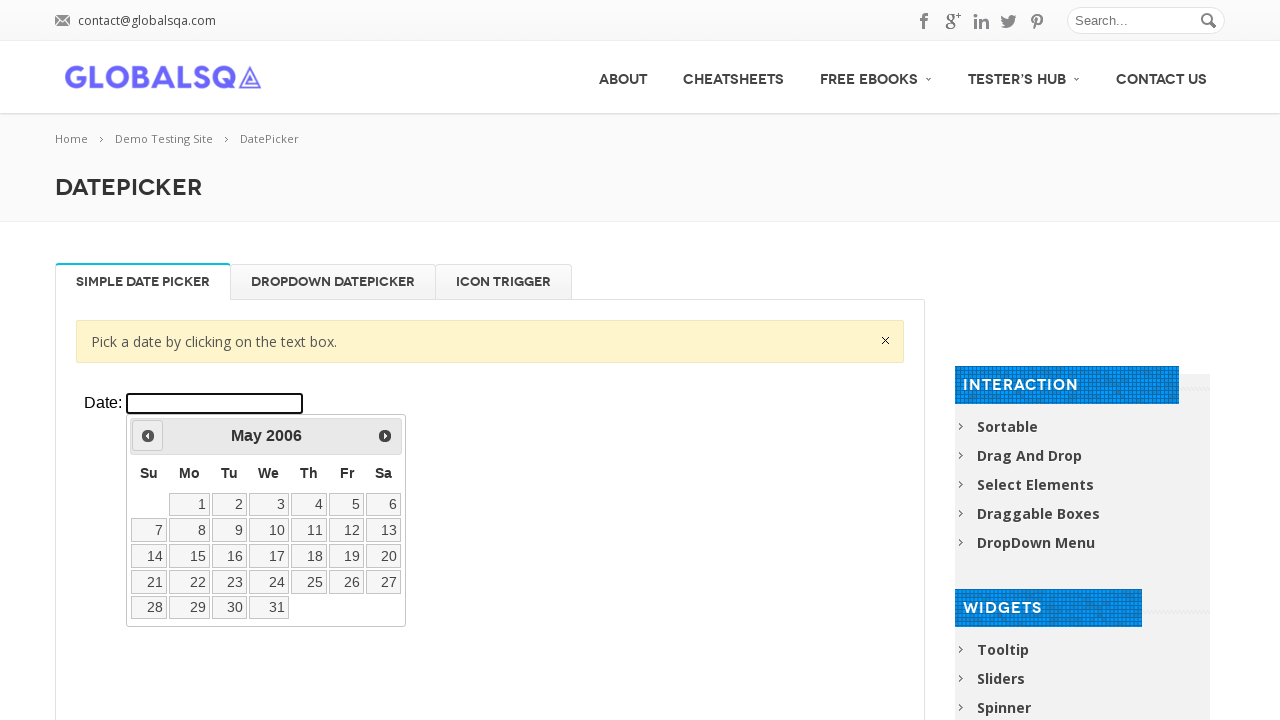

Clicked previous month button to navigate backwards at (148, 436) on xpath=//div[@class='resp-tabs-container']/div[1]/p/iframe >> internal:control=en
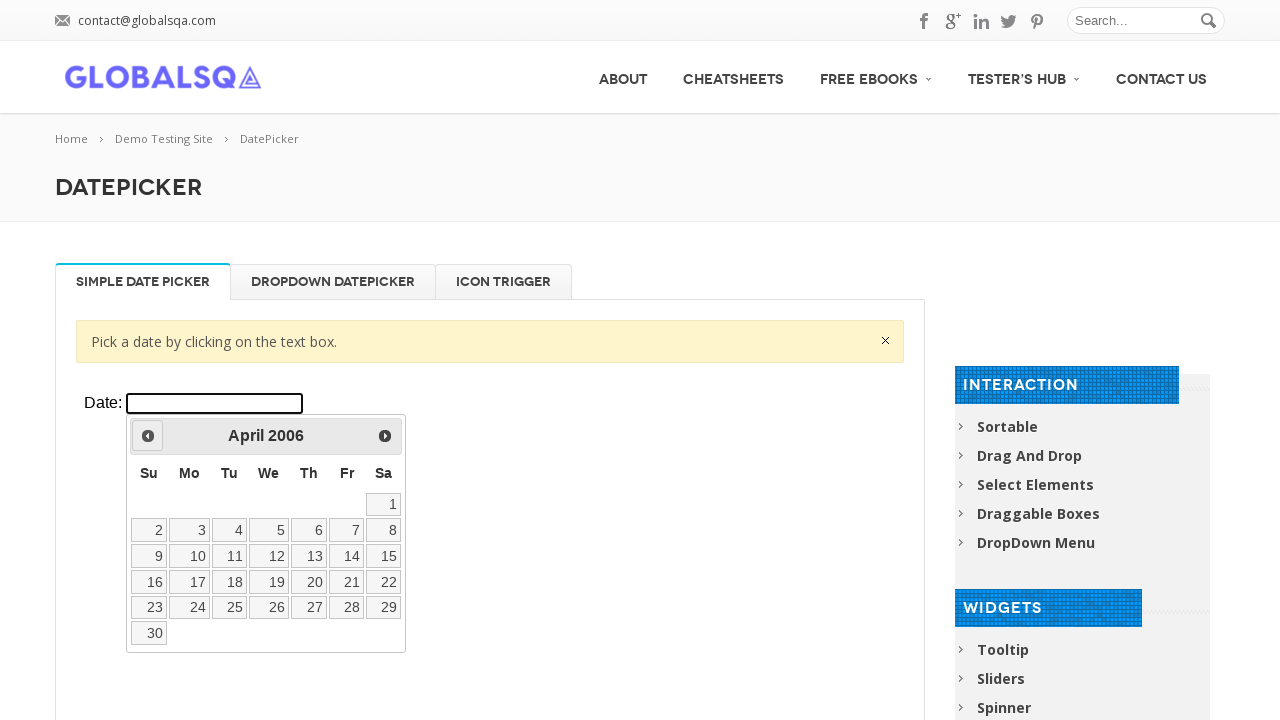

Retrieved current date: April 2006
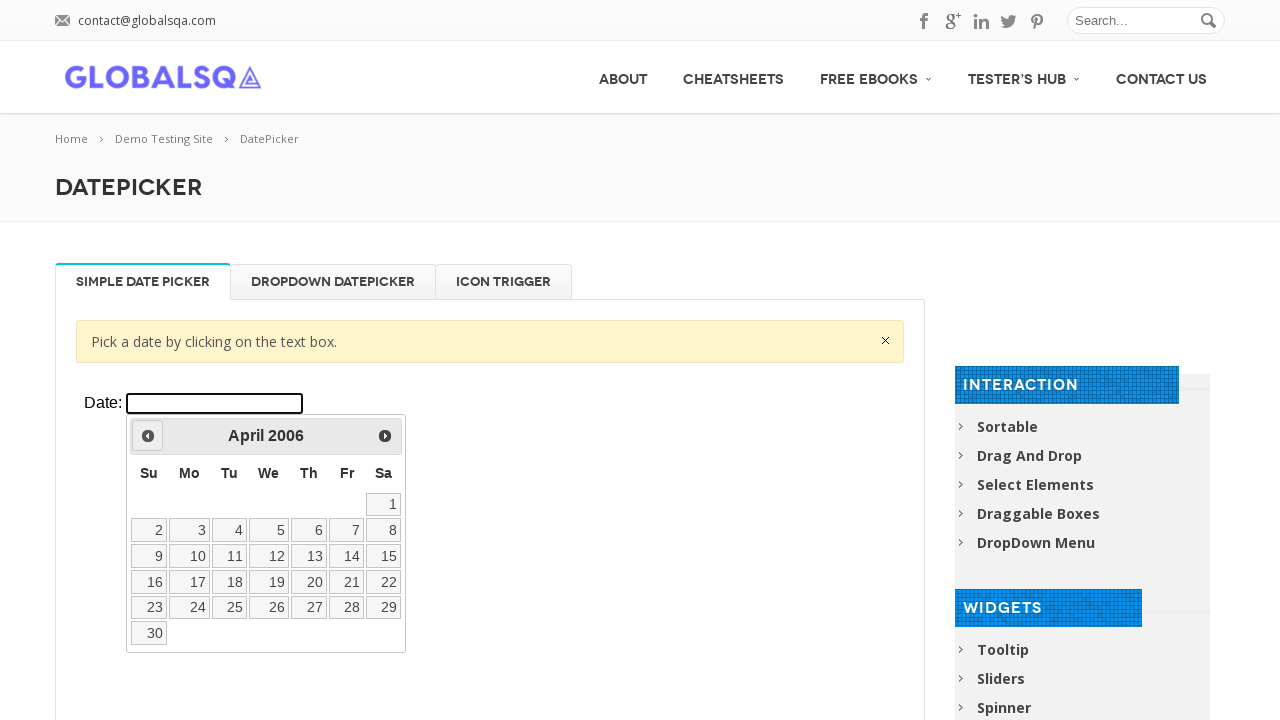

Clicked previous month button to navigate backwards at (148, 436) on xpath=//div[@class='resp-tabs-container']/div[1]/p/iframe >> internal:control=en
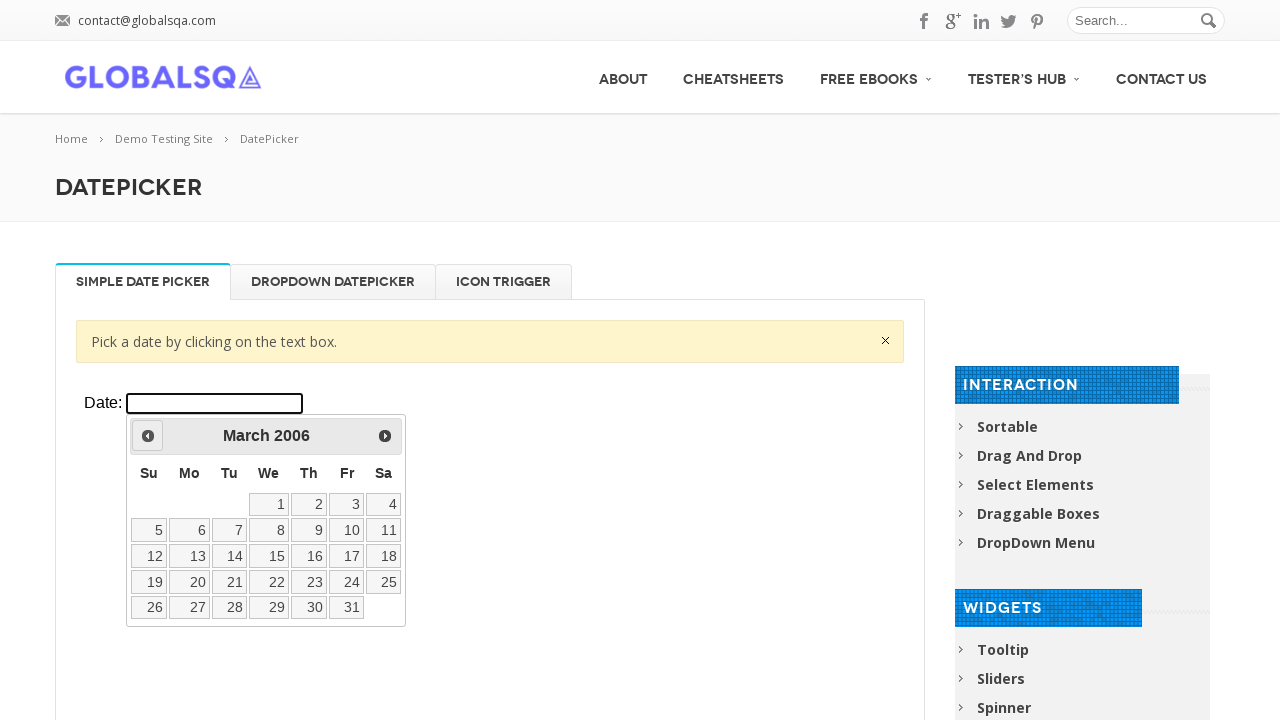

Retrieved current date: March 2006
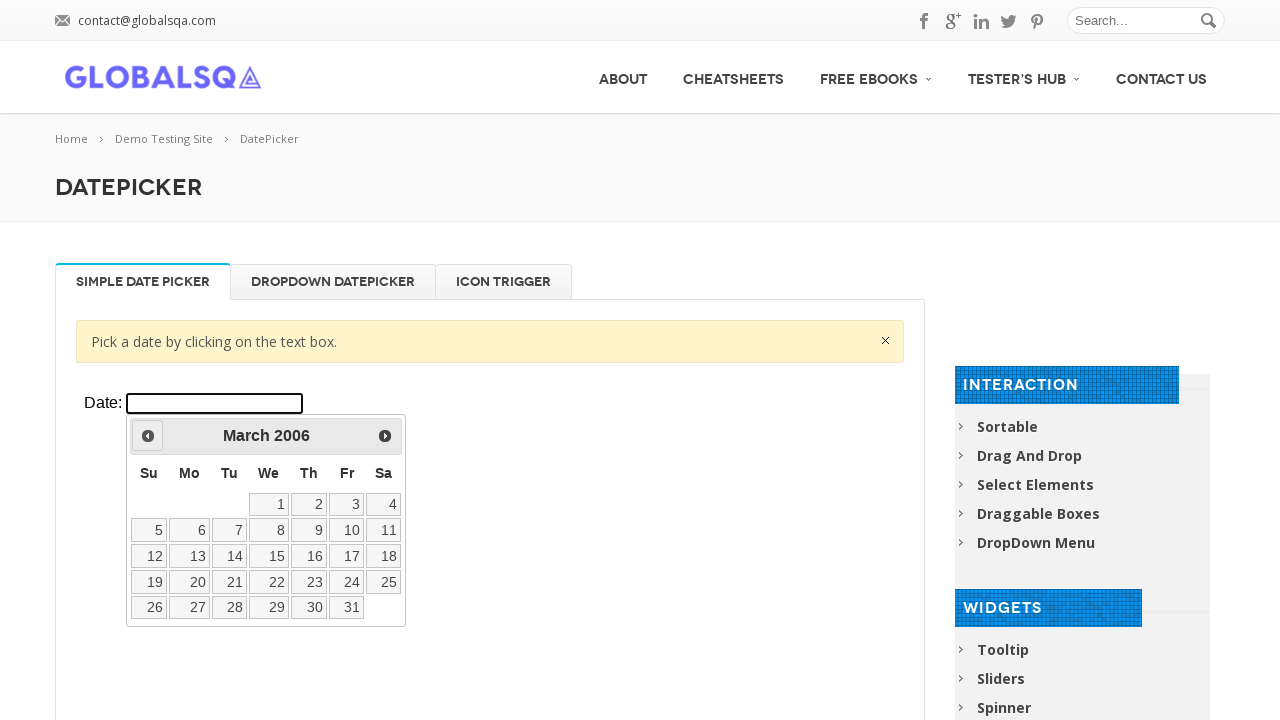

Clicked previous month button to navigate backwards at (148, 436) on xpath=//div[@class='resp-tabs-container']/div[1]/p/iframe >> internal:control=en
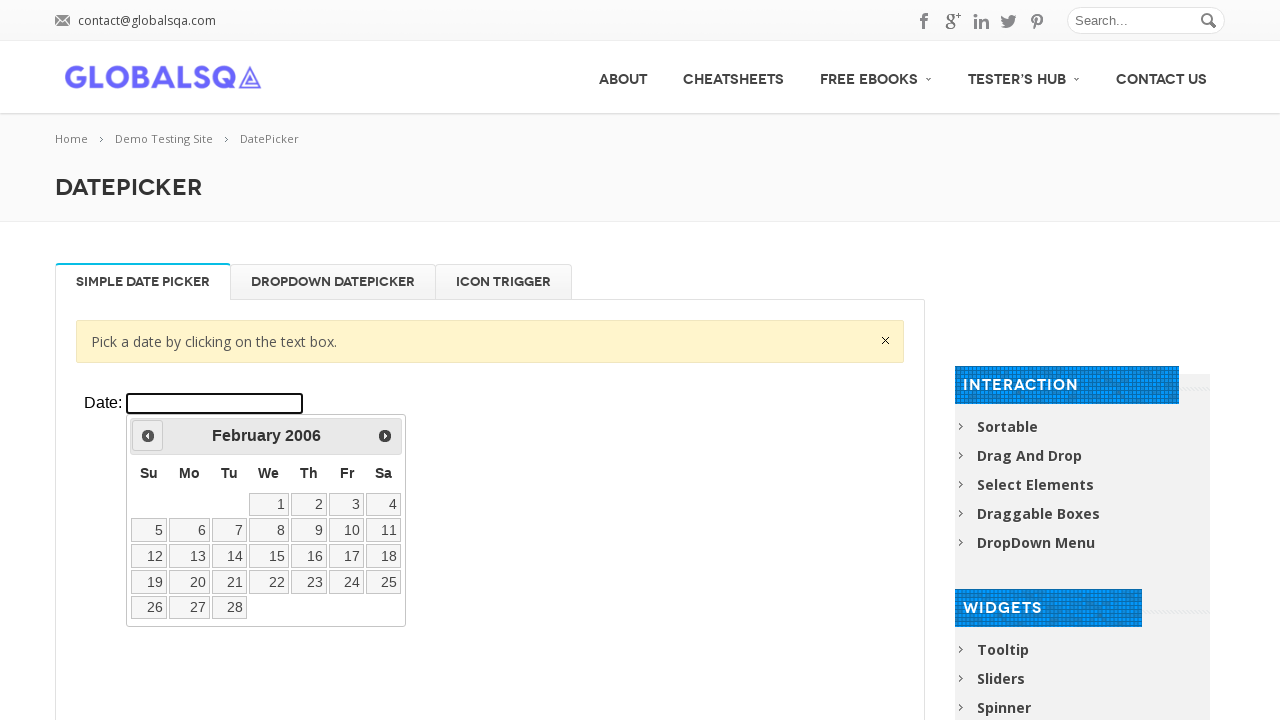

Retrieved current date: February 2006
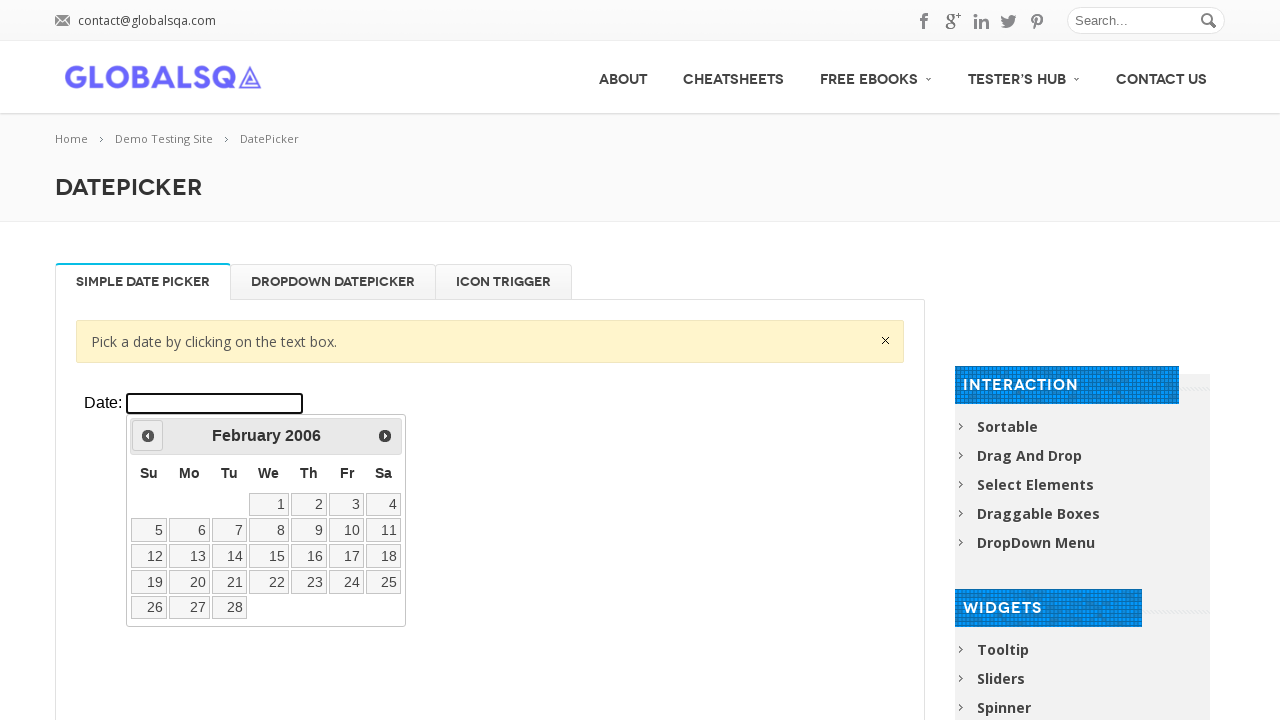

Clicked previous month button to navigate backwards at (148, 436) on xpath=//div[@class='resp-tabs-container']/div[1]/p/iframe >> internal:control=en
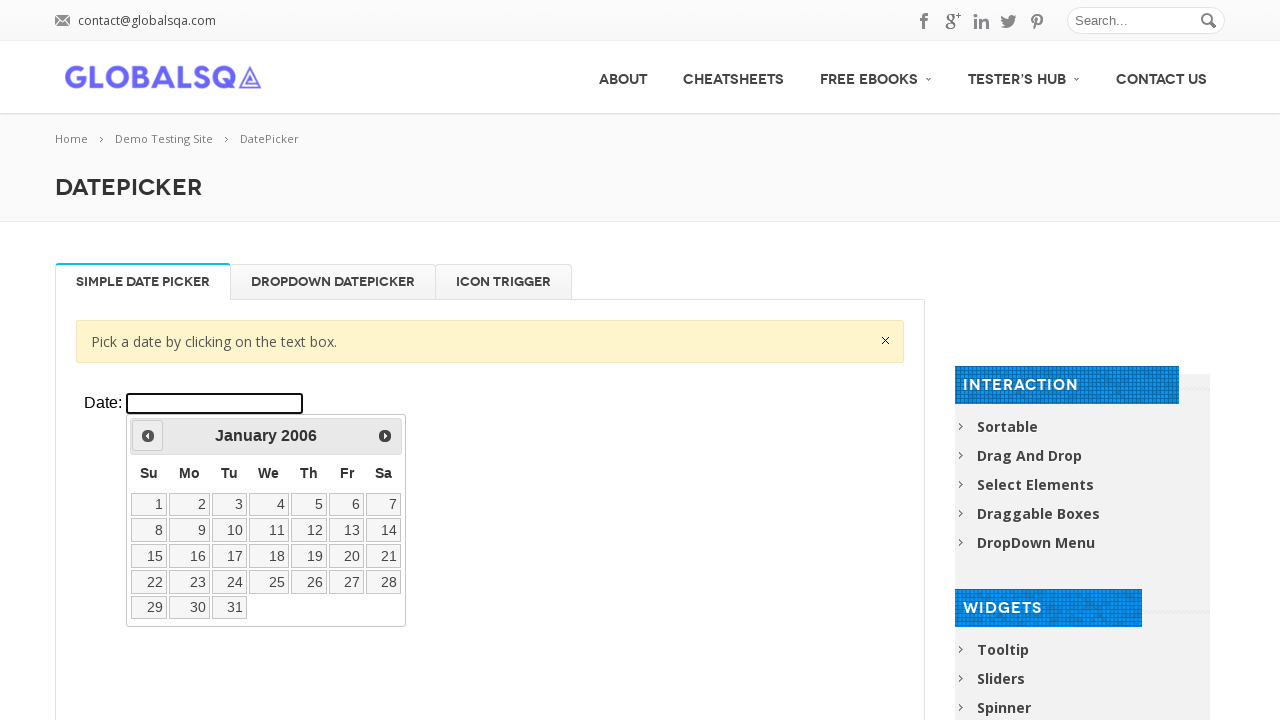

Retrieved current date: January 2006
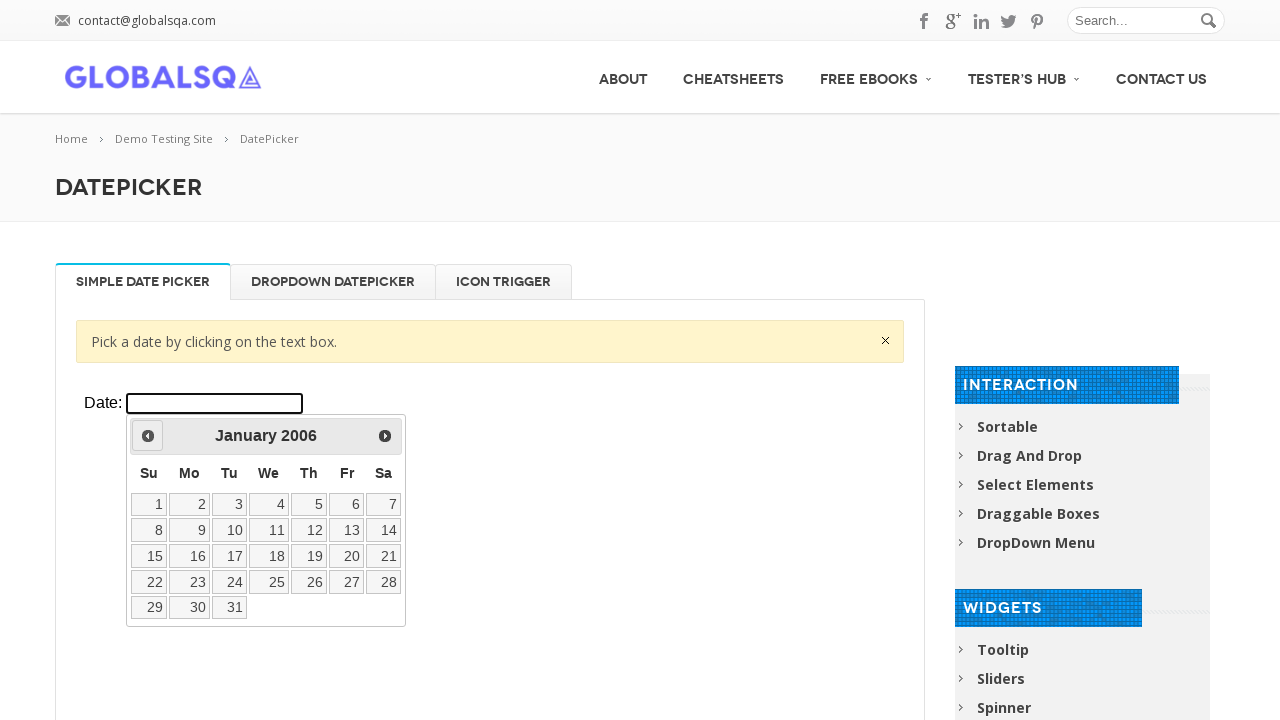

Clicked previous month button to navigate backwards at (148, 436) on xpath=//div[@class='resp-tabs-container']/div[1]/p/iframe >> internal:control=en
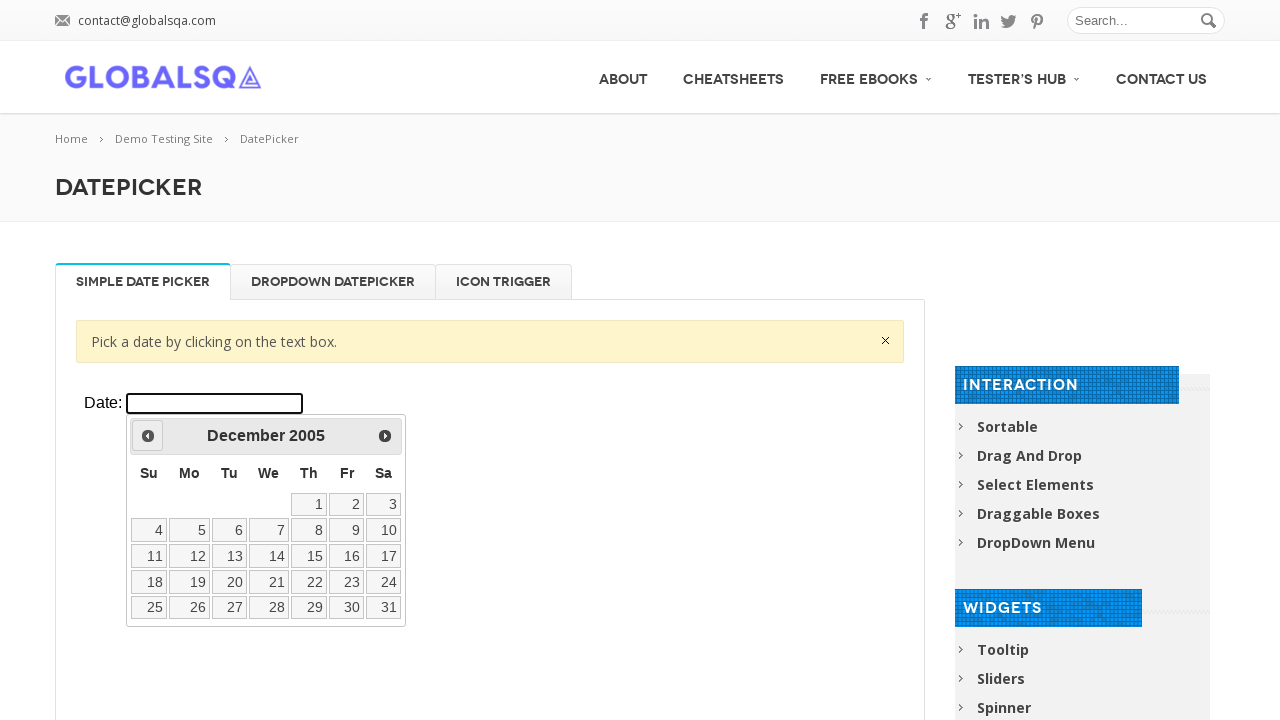

Retrieved current date: December 2005
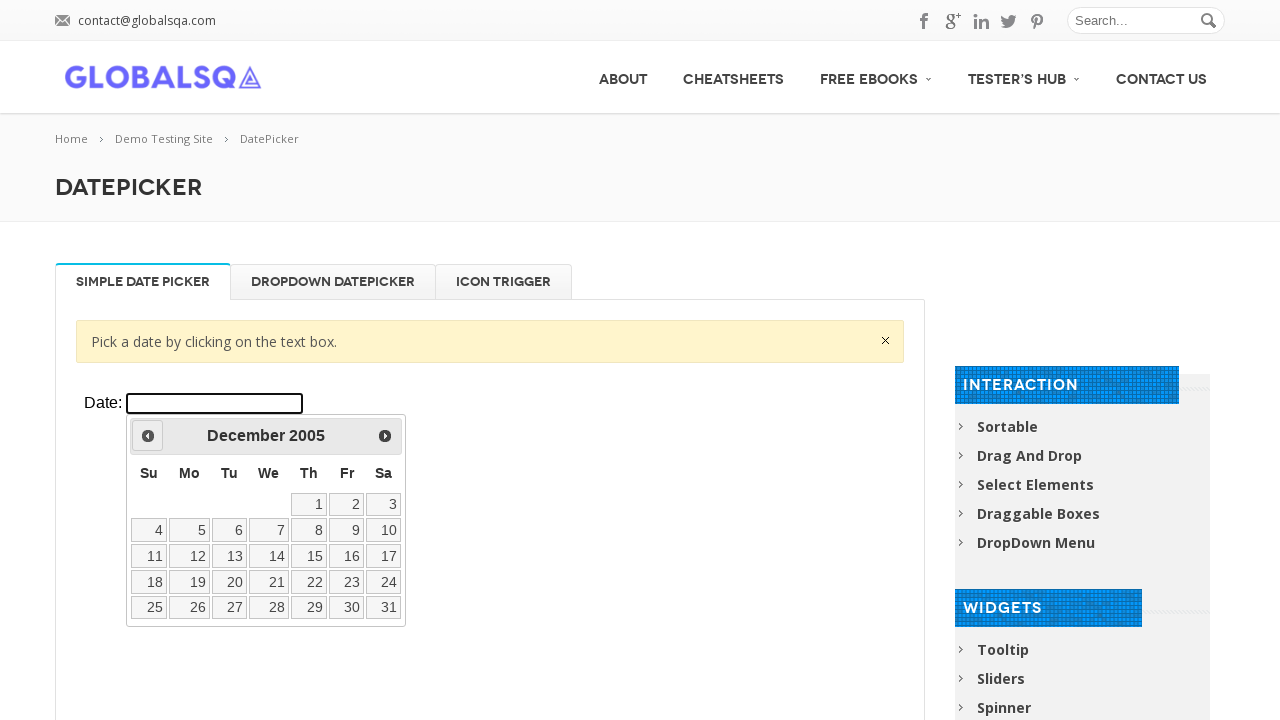

Clicked previous month button to navigate backwards at (148, 436) on xpath=//div[@class='resp-tabs-container']/div[1]/p/iframe >> internal:control=en
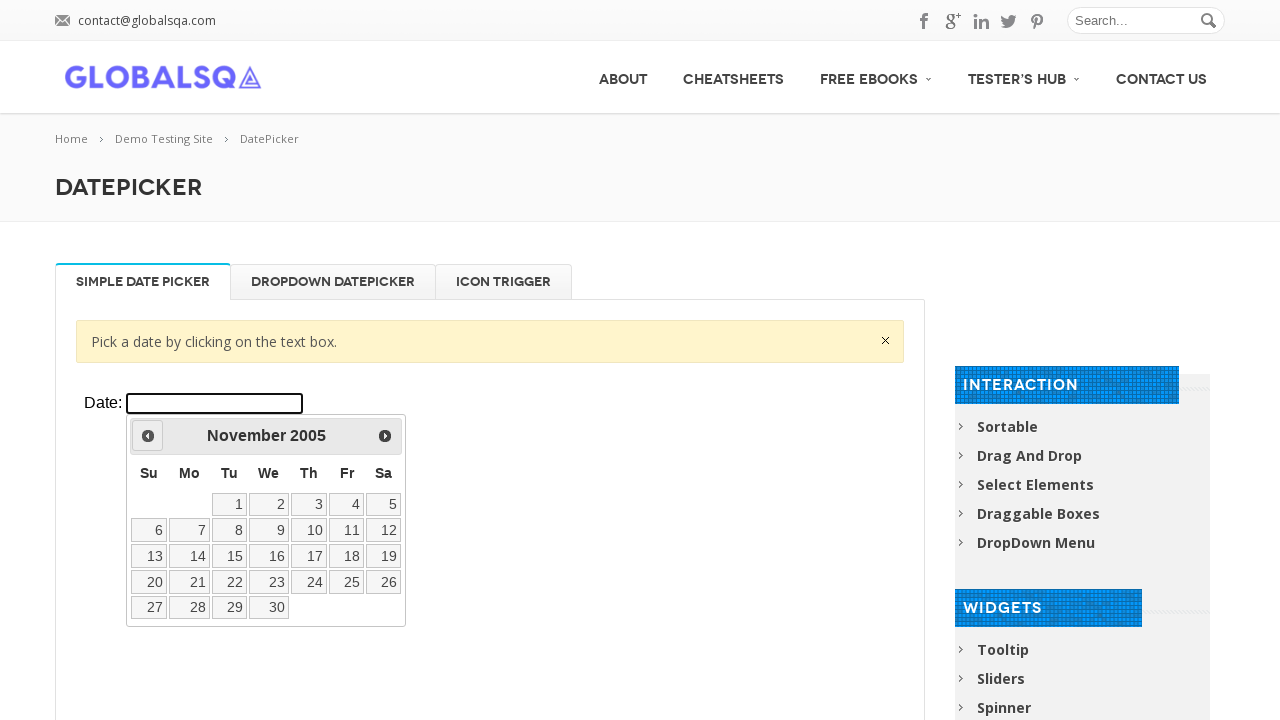

Retrieved current date: November 2005
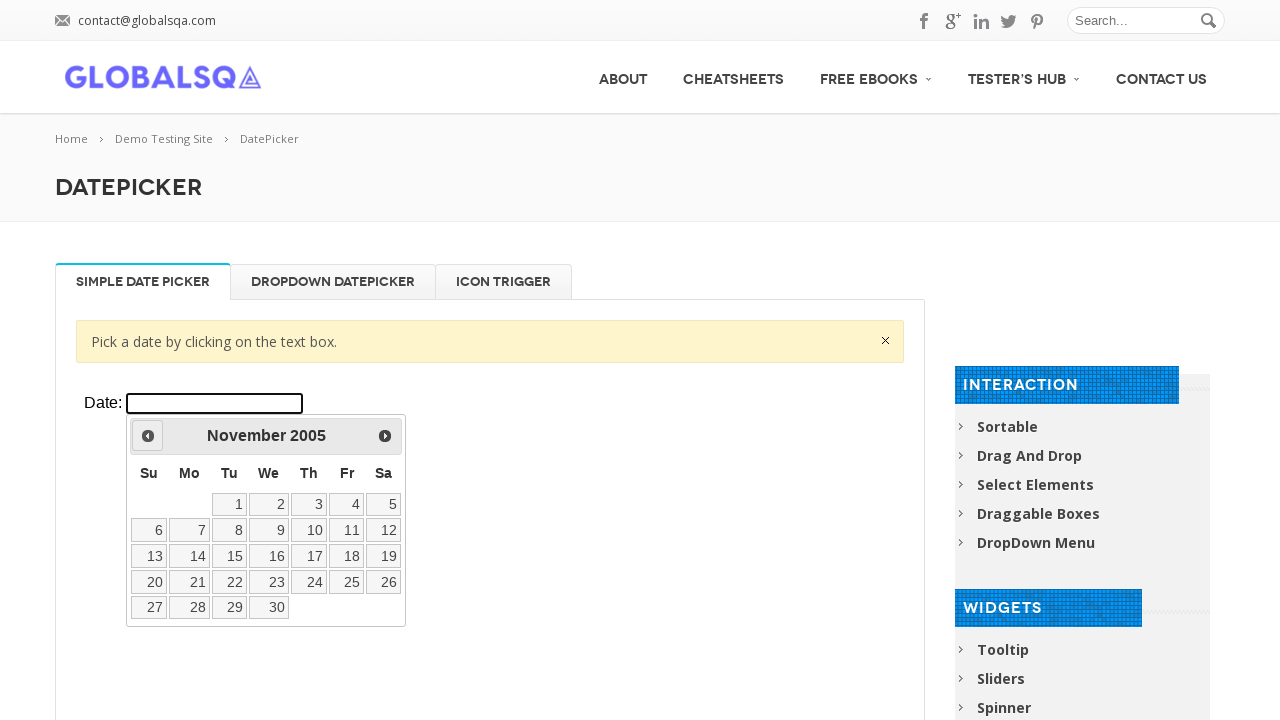

Clicked previous month button to navigate backwards at (148, 436) on xpath=//div[@class='resp-tabs-container']/div[1]/p/iframe >> internal:control=en
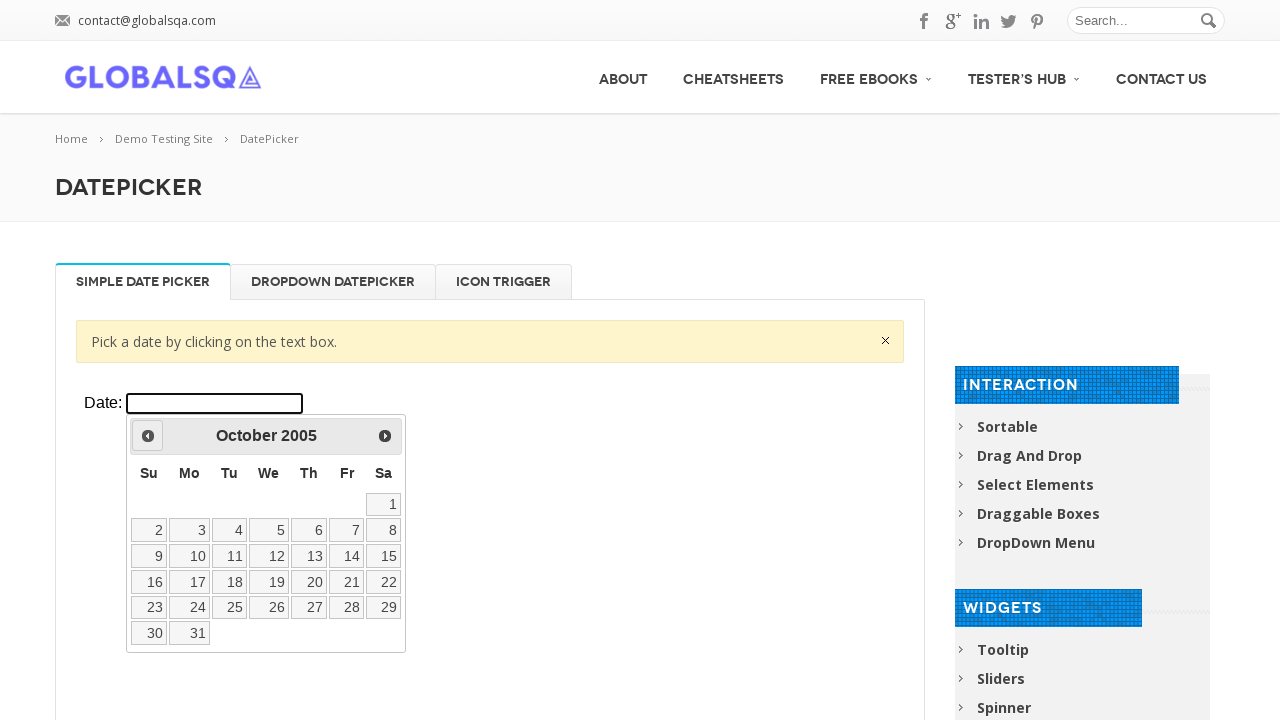

Retrieved current date: October 2005
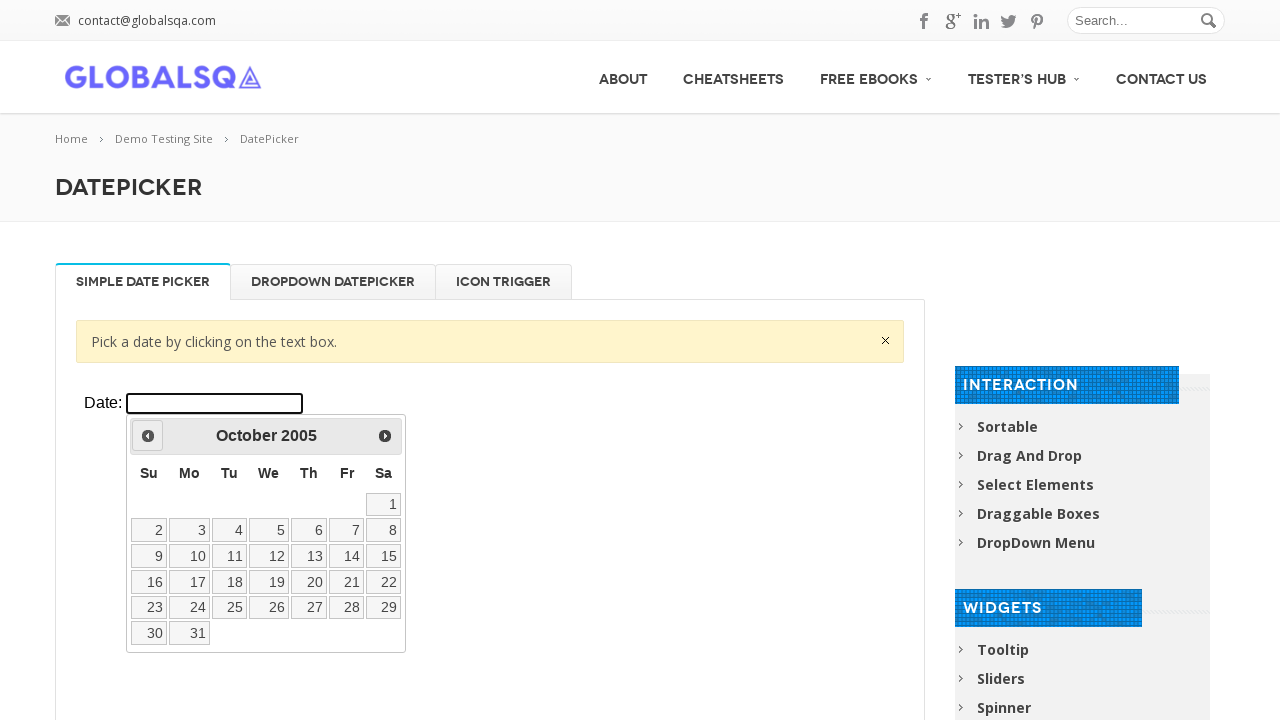

Clicked previous month button to navigate backwards at (148, 436) on xpath=//div[@class='resp-tabs-container']/div[1]/p/iframe >> internal:control=en
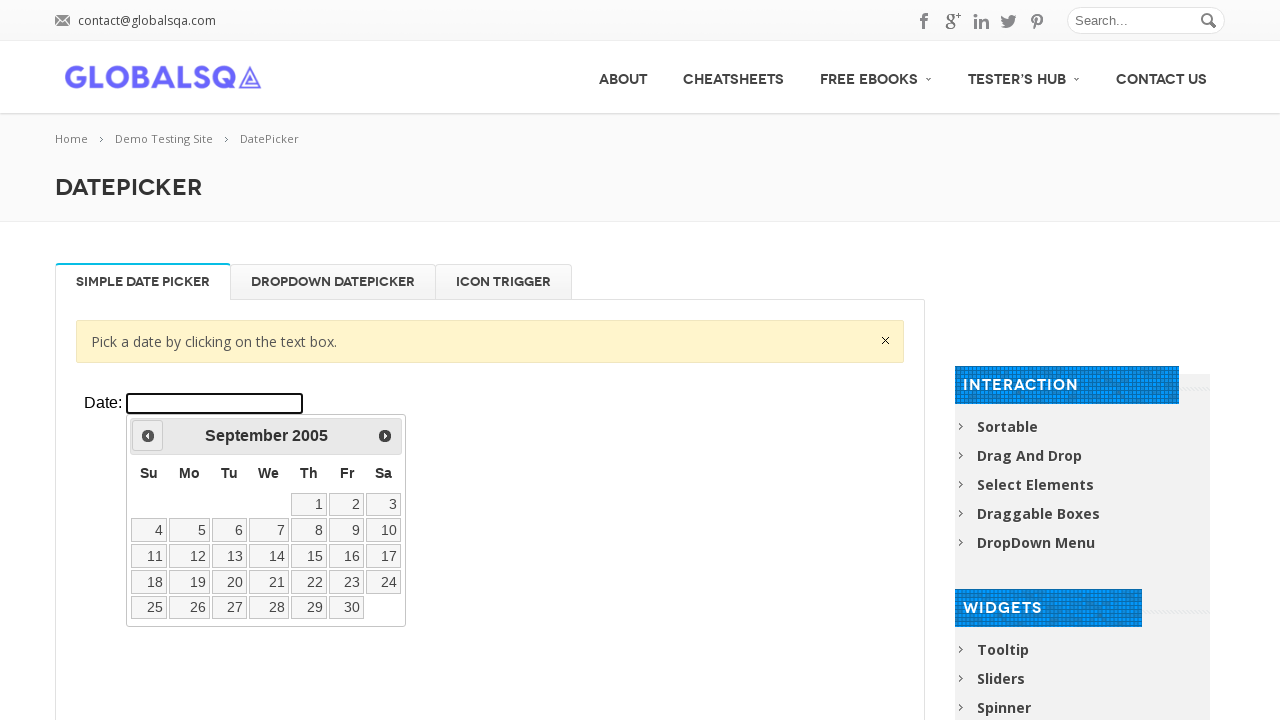

Retrieved current date: September 2005
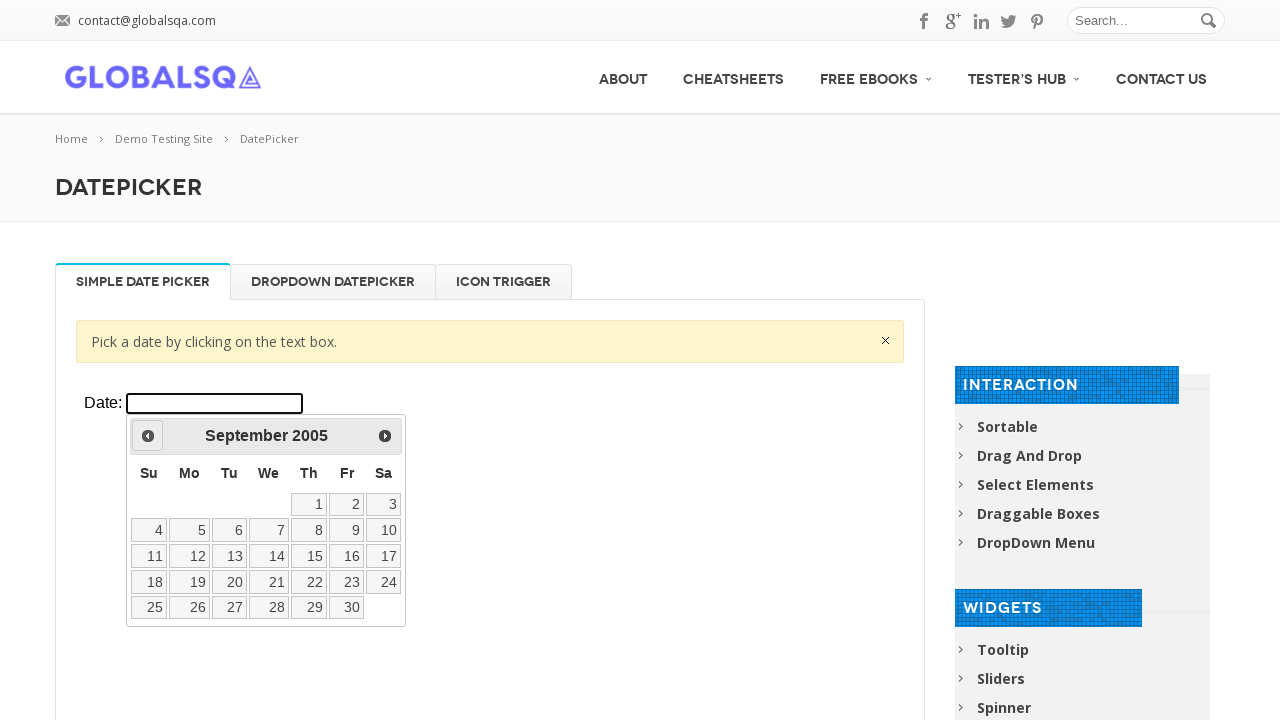

Clicked previous month button to navigate backwards at (148, 436) on xpath=//div[@class='resp-tabs-container']/div[1]/p/iframe >> internal:control=en
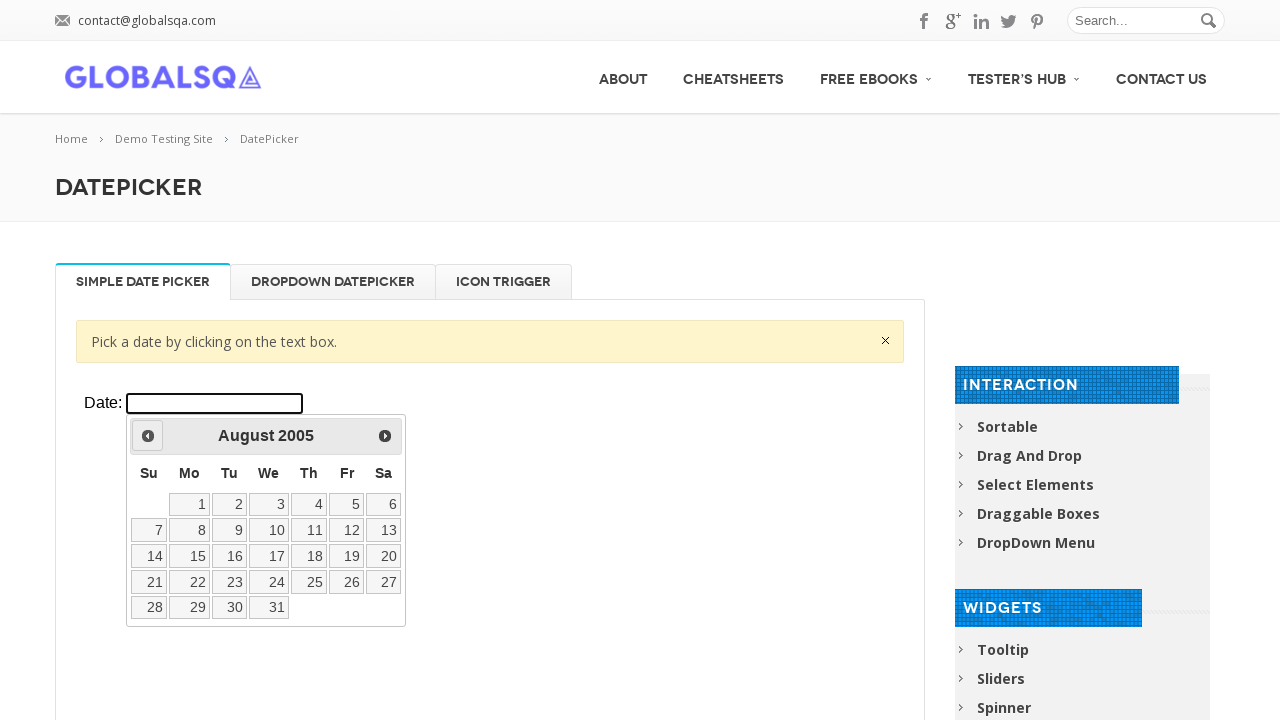

Retrieved current date: August 2005
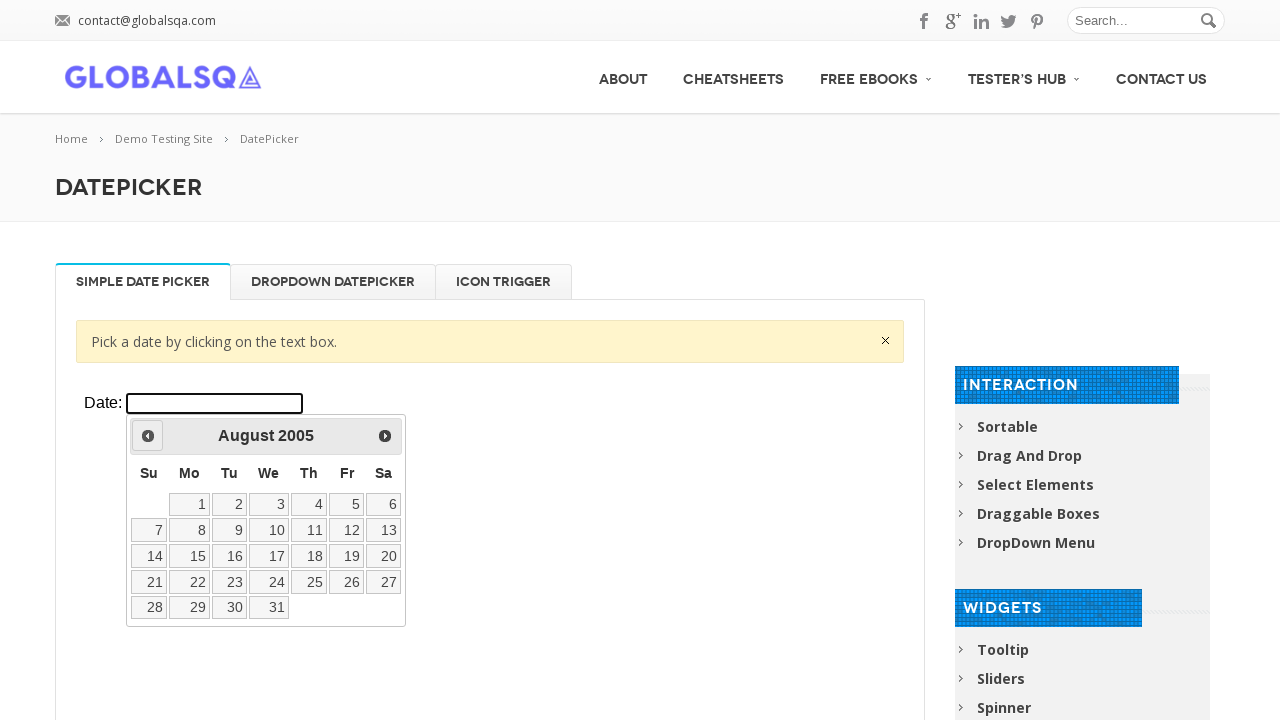

Clicked previous month button to navigate backwards at (148, 436) on xpath=//div[@class='resp-tabs-container']/div[1]/p/iframe >> internal:control=en
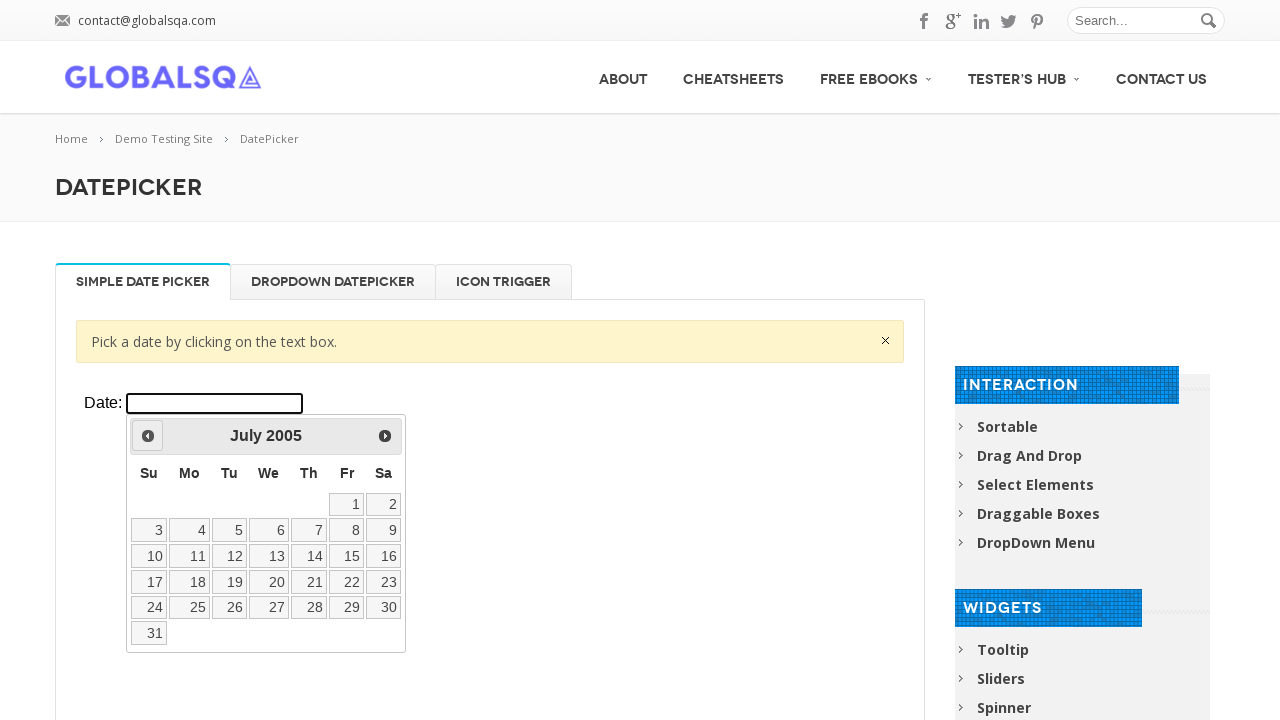

Retrieved current date: July 2005
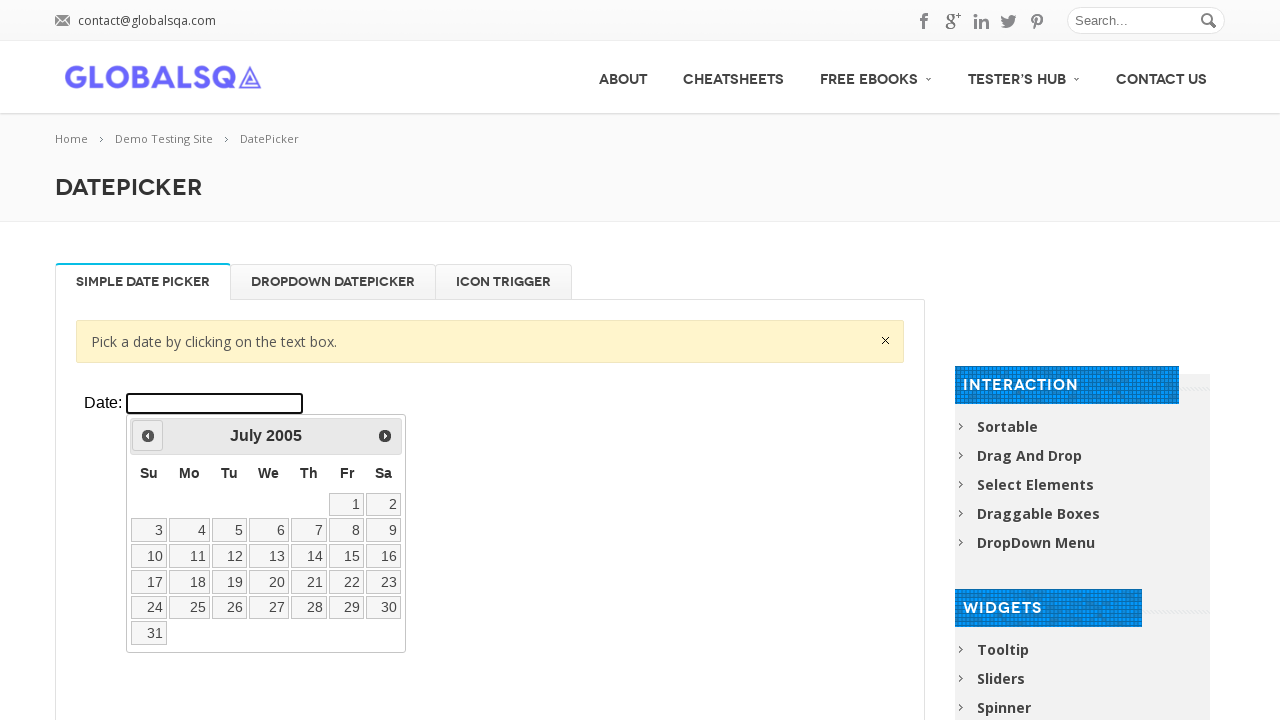

Clicked previous month button to navigate backwards at (148, 436) on xpath=//div[@class='resp-tabs-container']/div[1]/p/iframe >> internal:control=en
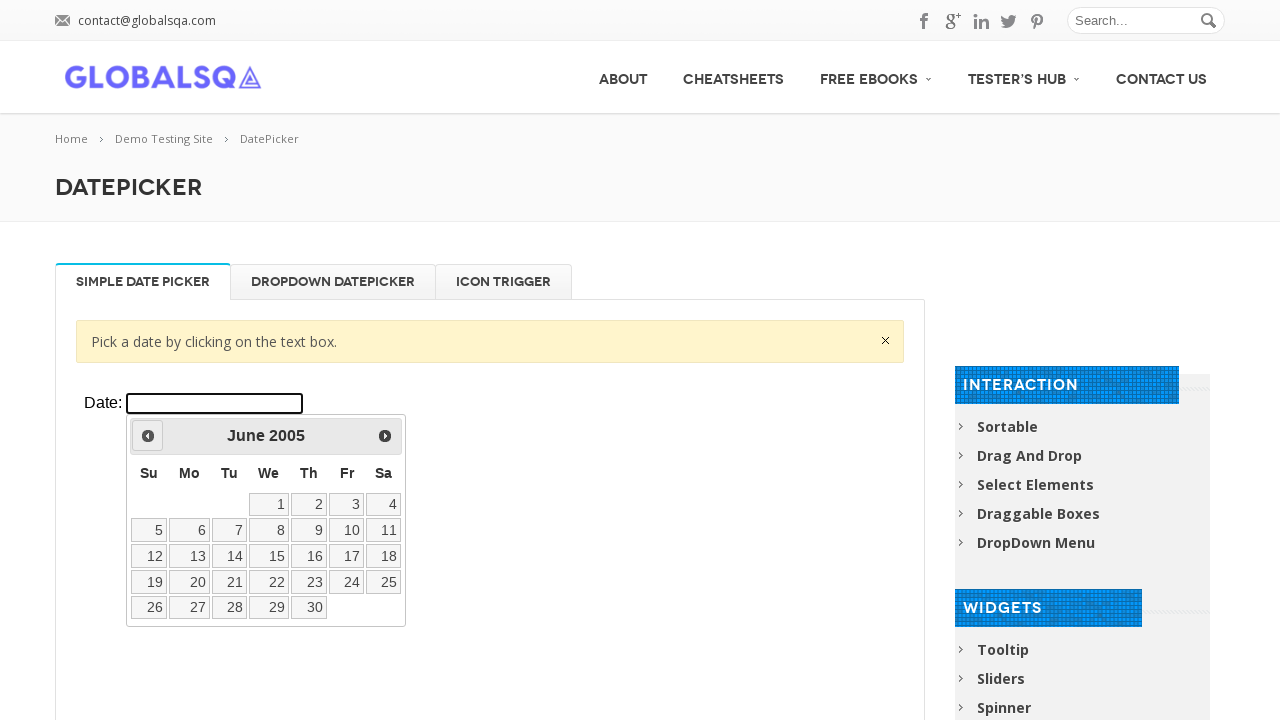

Retrieved current date: June 2005
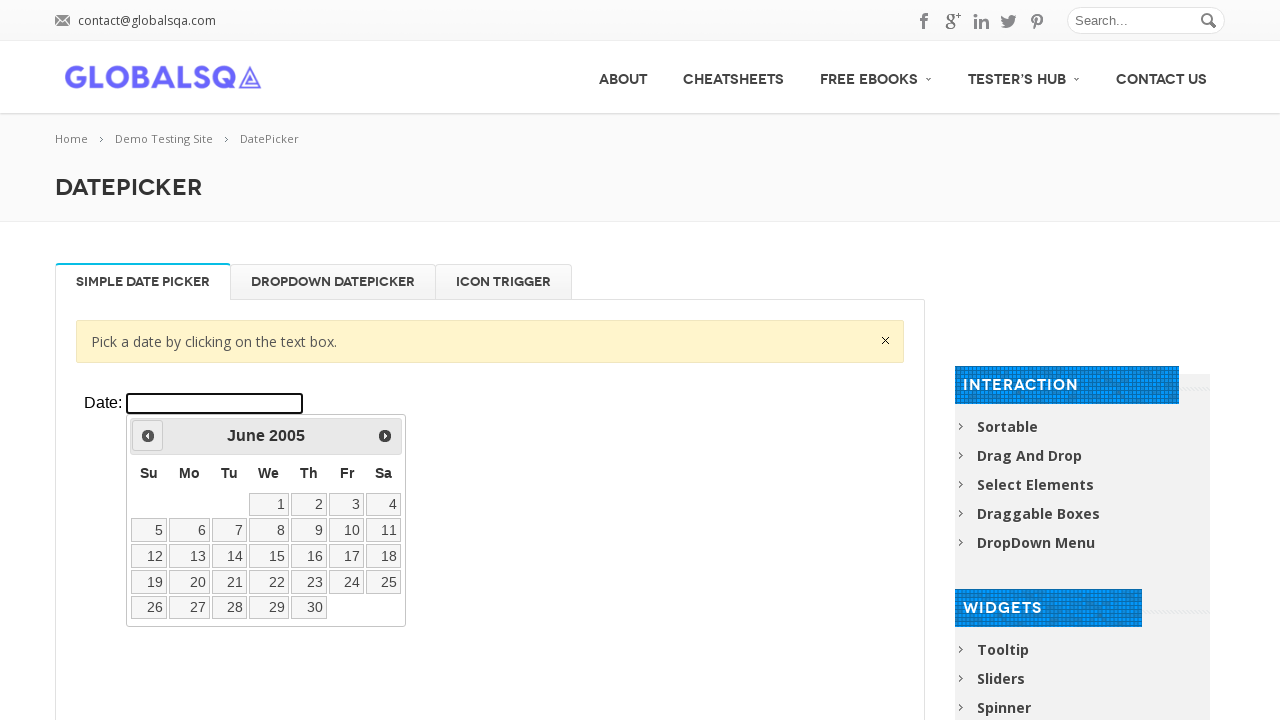

Clicked previous month button to navigate backwards at (148, 436) on xpath=//div[@class='resp-tabs-container']/div[1]/p/iframe >> internal:control=en
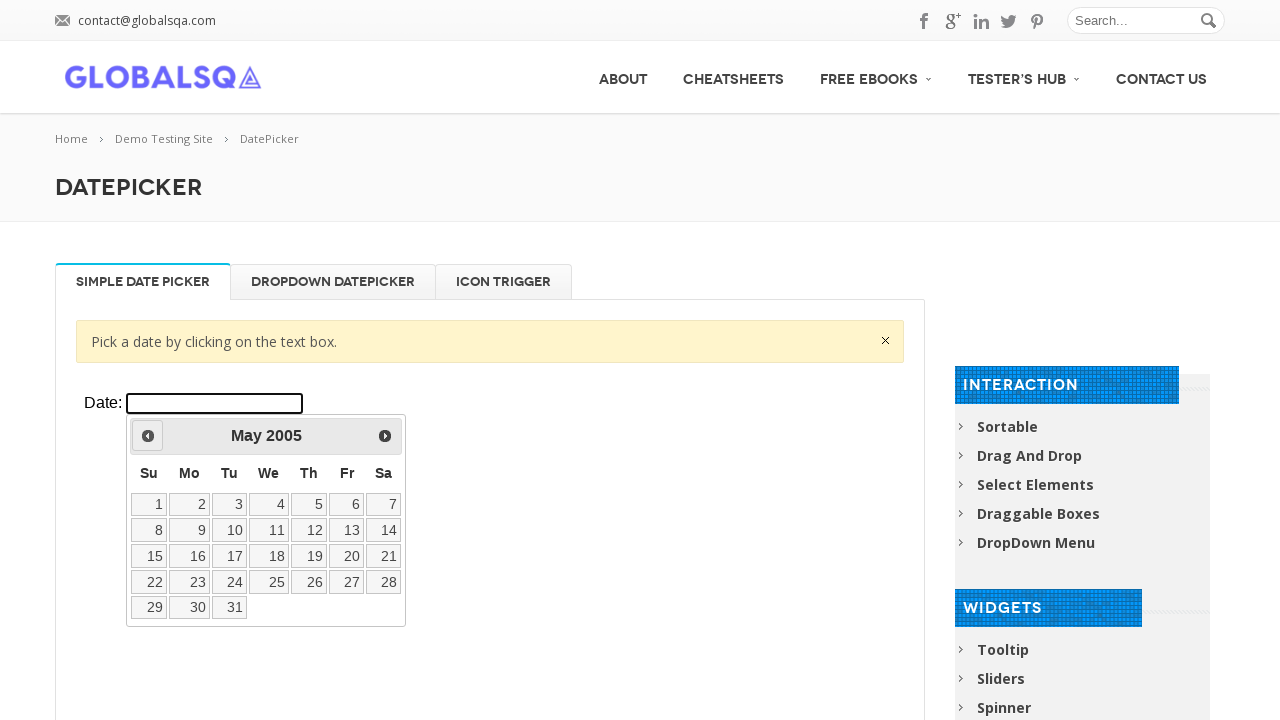

Retrieved current date: May 2005
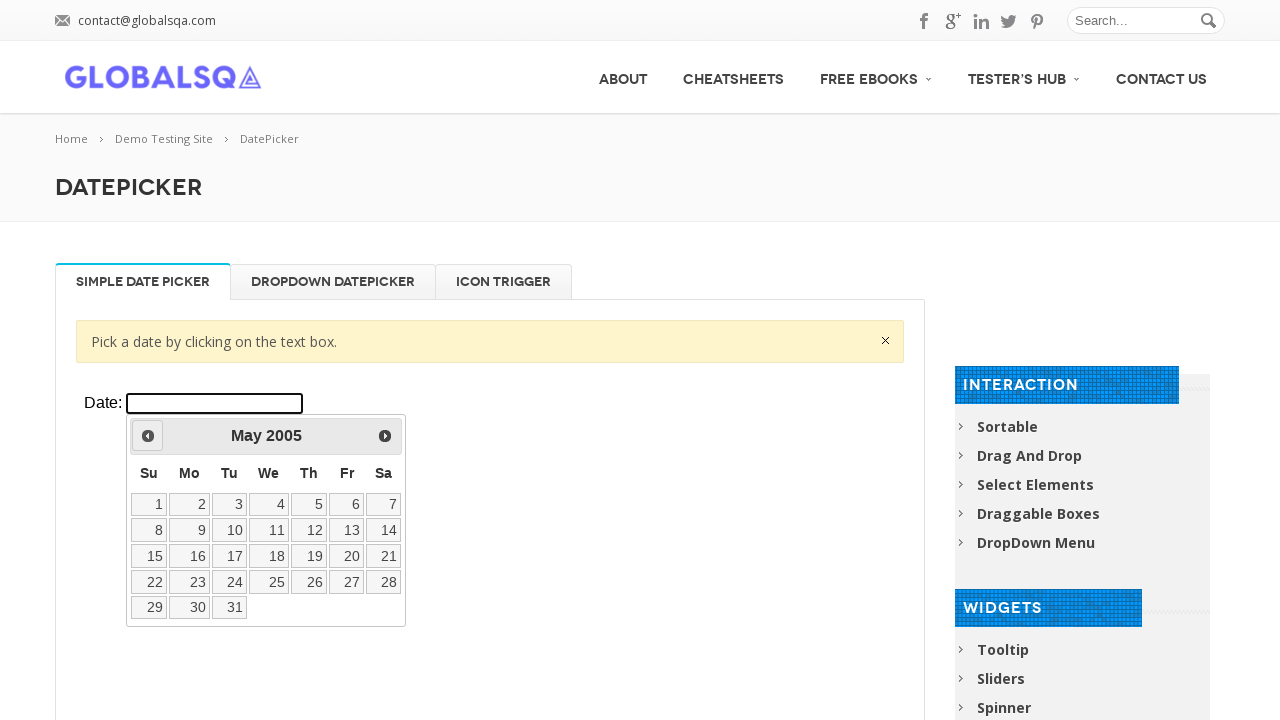

Clicked previous month button to navigate backwards at (148, 436) on xpath=//div[@class='resp-tabs-container']/div[1]/p/iframe >> internal:control=en
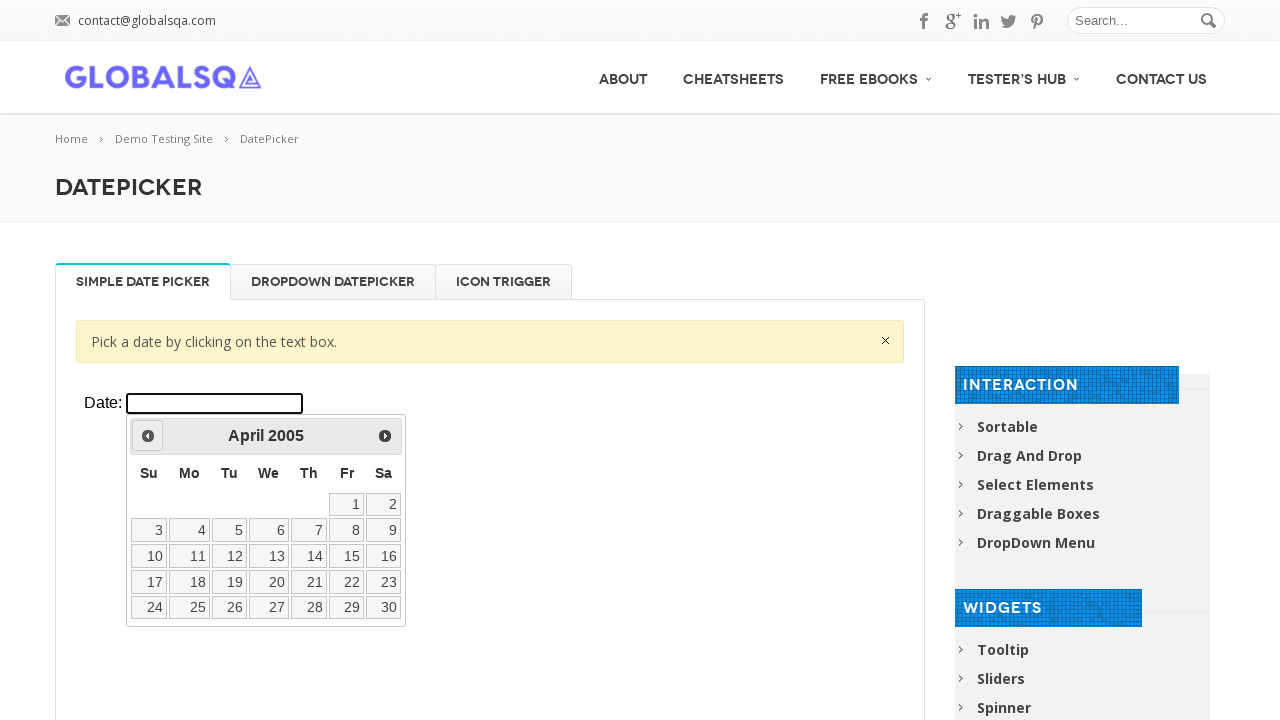

Retrieved current date: April 2005
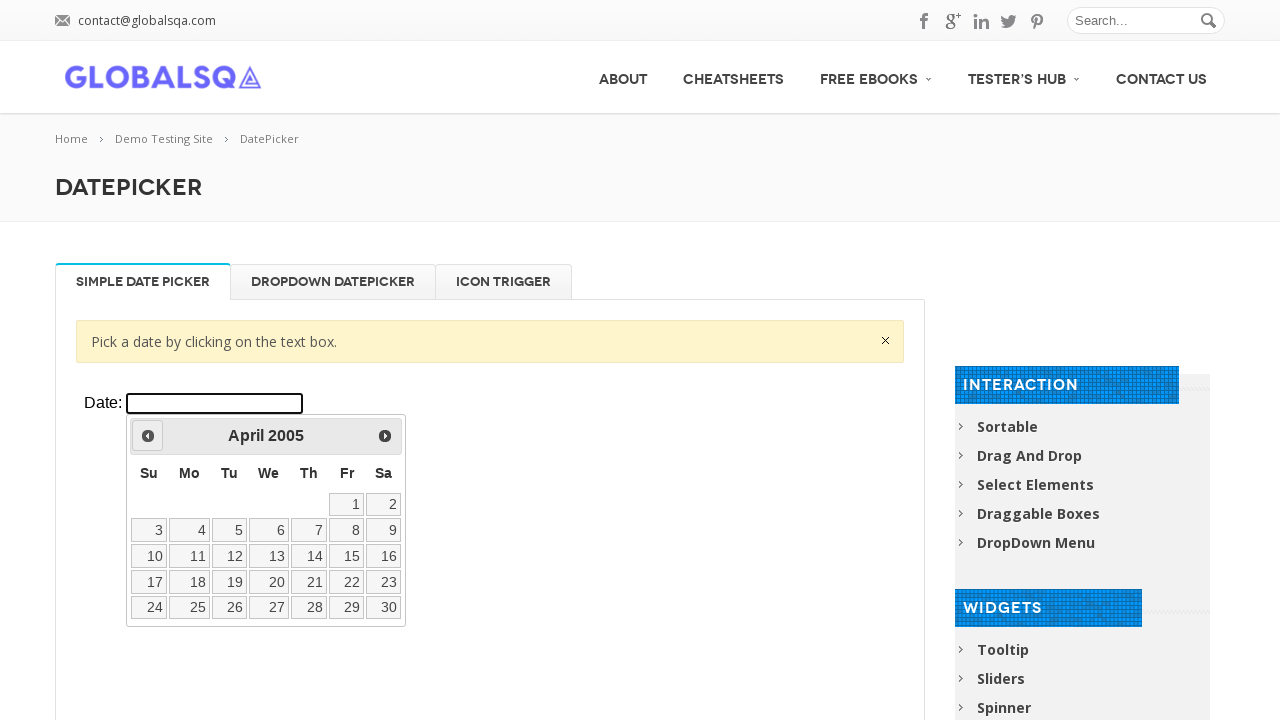

Clicked previous month button to navigate backwards at (148, 436) on xpath=//div[@class='resp-tabs-container']/div[1]/p/iframe >> internal:control=en
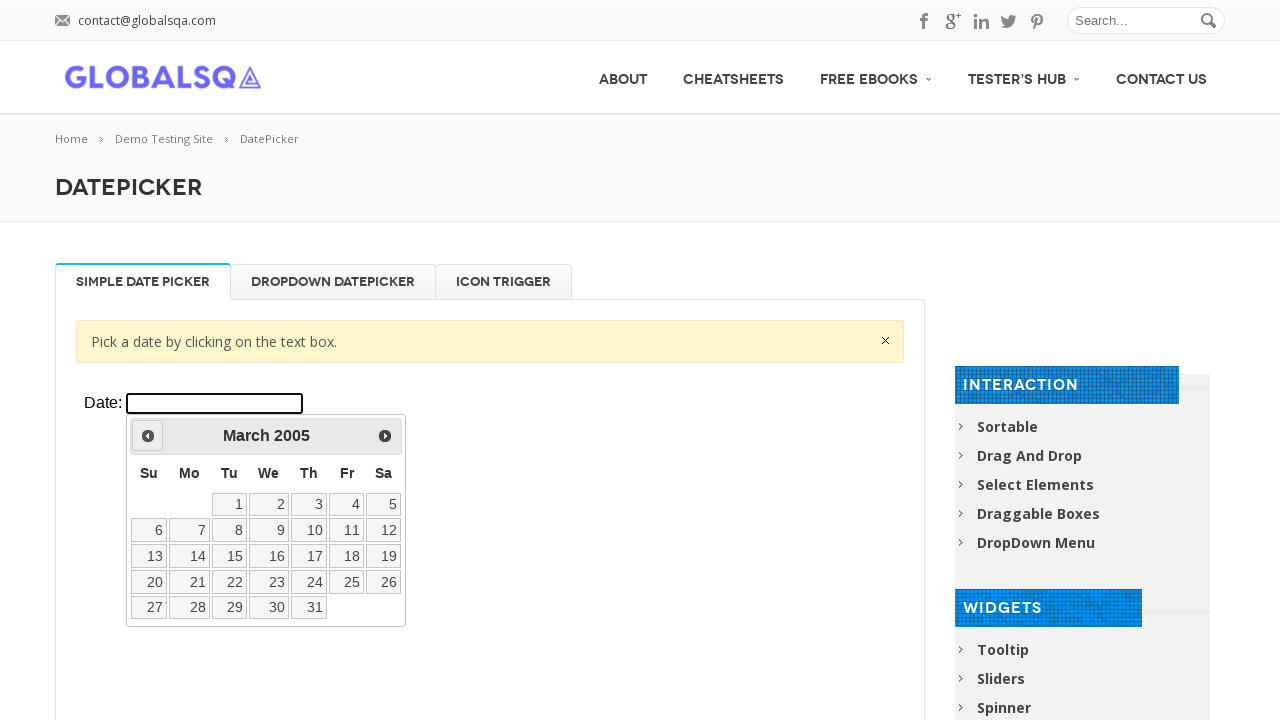

Retrieved current date: March 2005
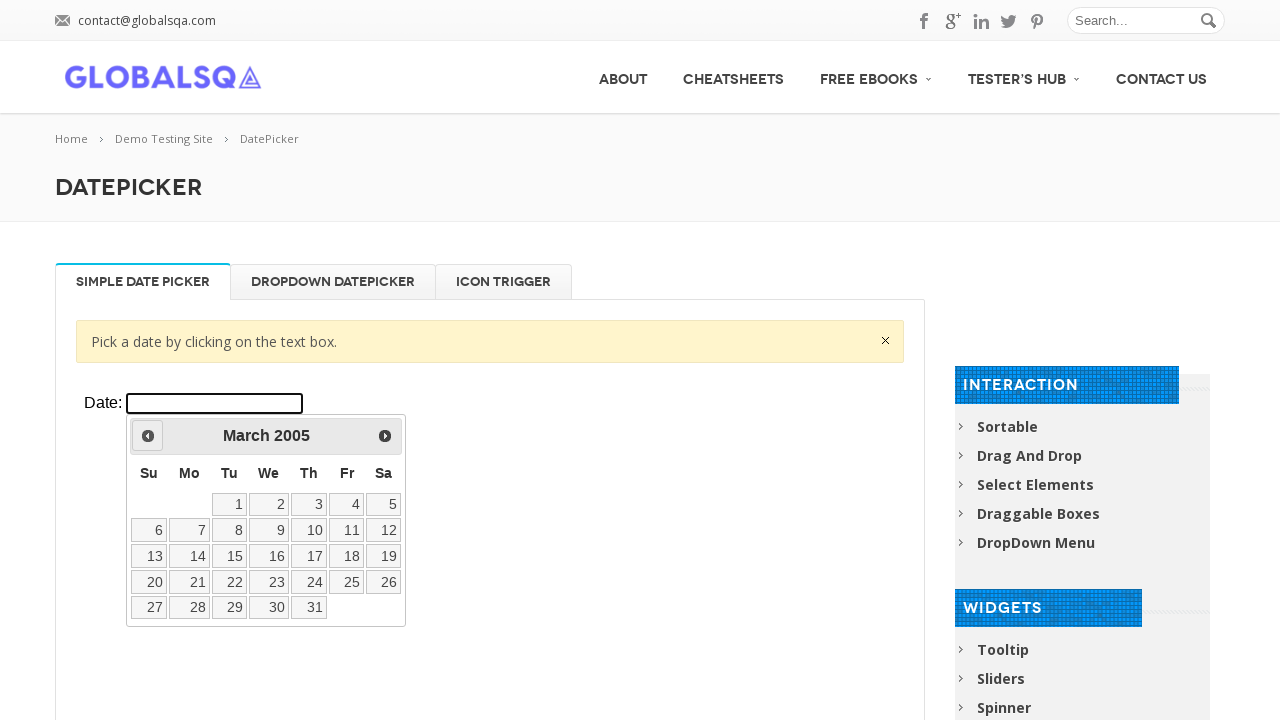

Clicked previous month button to navigate backwards at (148, 436) on xpath=//div[@class='resp-tabs-container']/div[1]/p/iframe >> internal:control=en
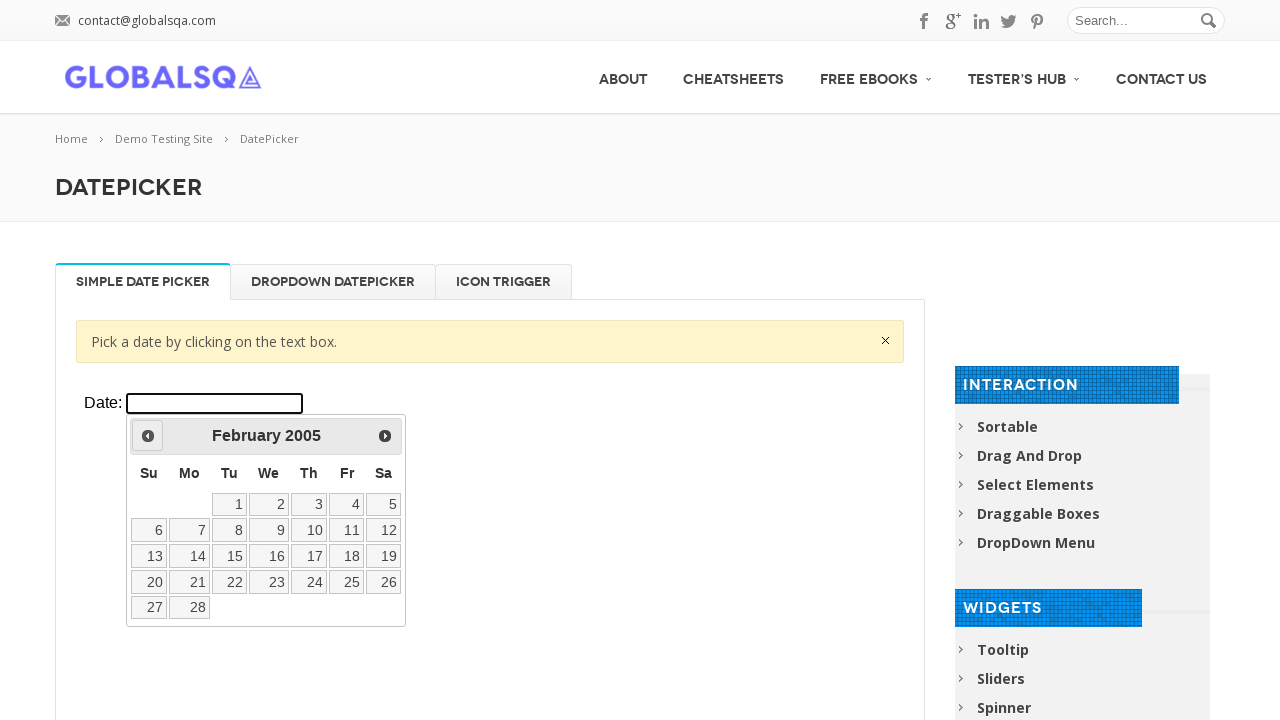

Retrieved current date: February 2005
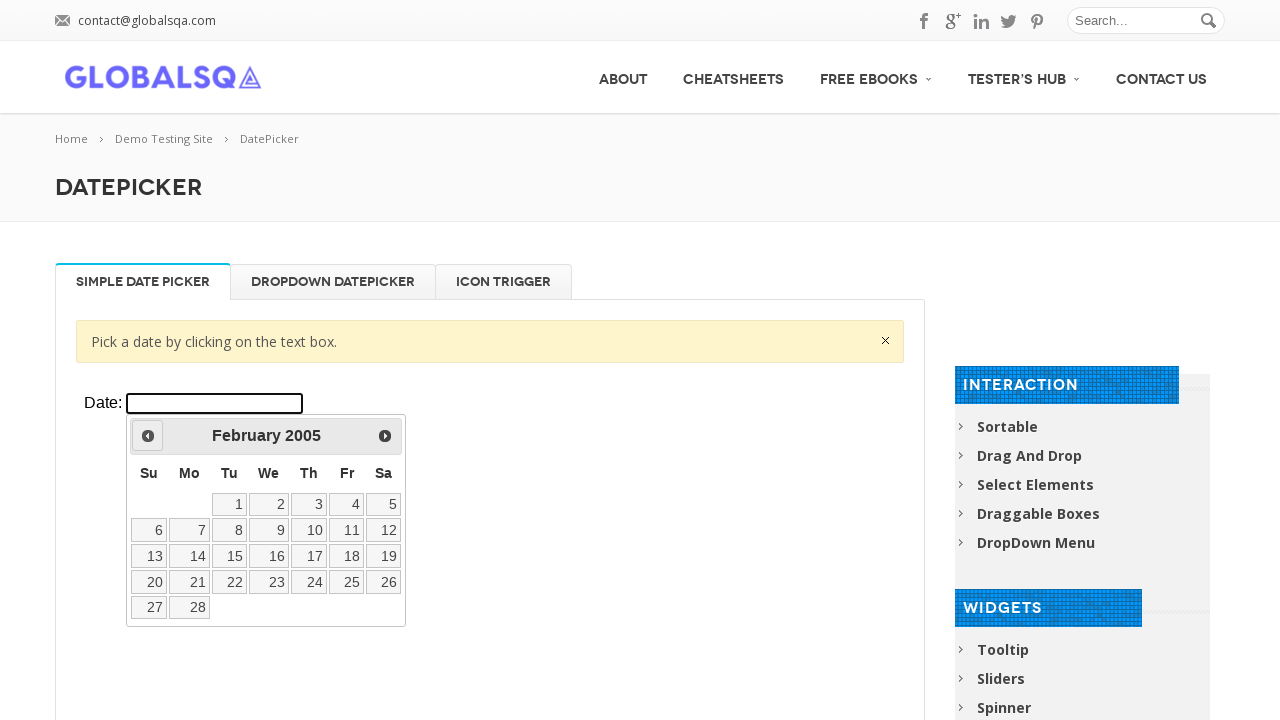

Clicked previous month button to navigate backwards at (148, 436) on xpath=//div[@class='resp-tabs-container']/div[1]/p/iframe >> internal:control=en
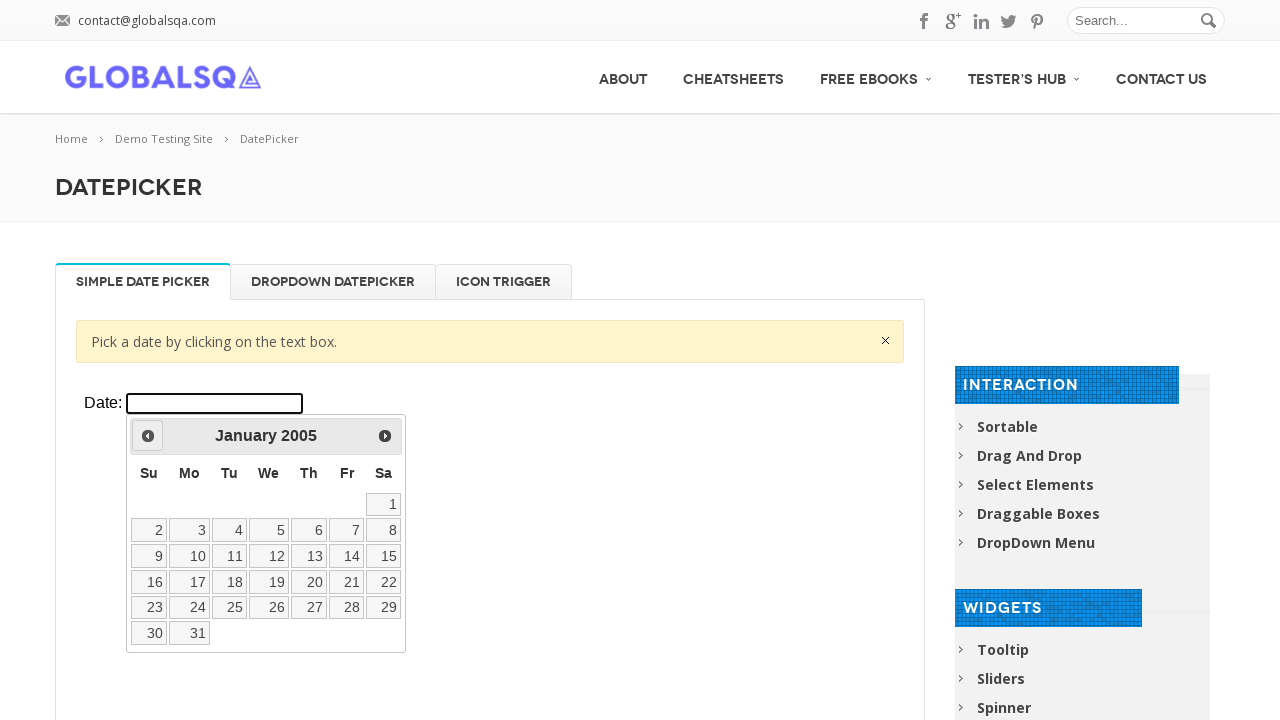

Retrieved current date: January 2005
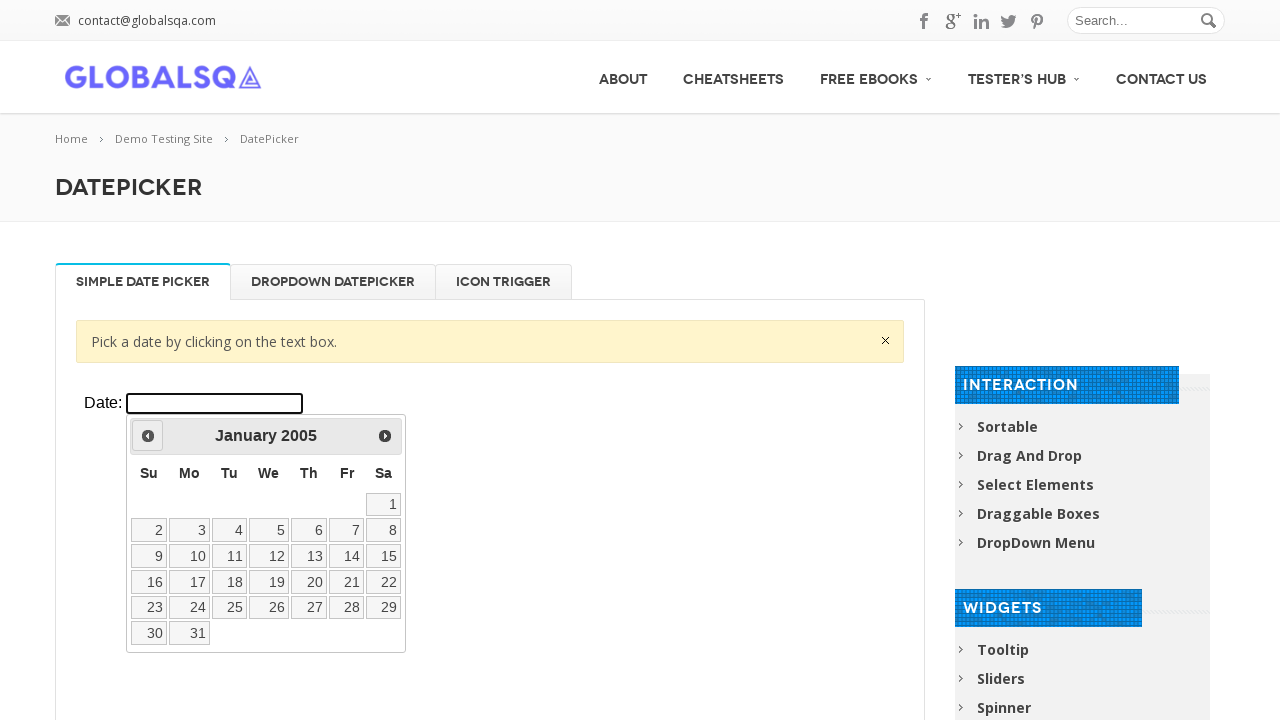

Clicked previous month button to navigate backwards at (148, 436) on xpath=//div[@class='resp-tabs-container']/div[1]/p/iframe >> internal:control=en
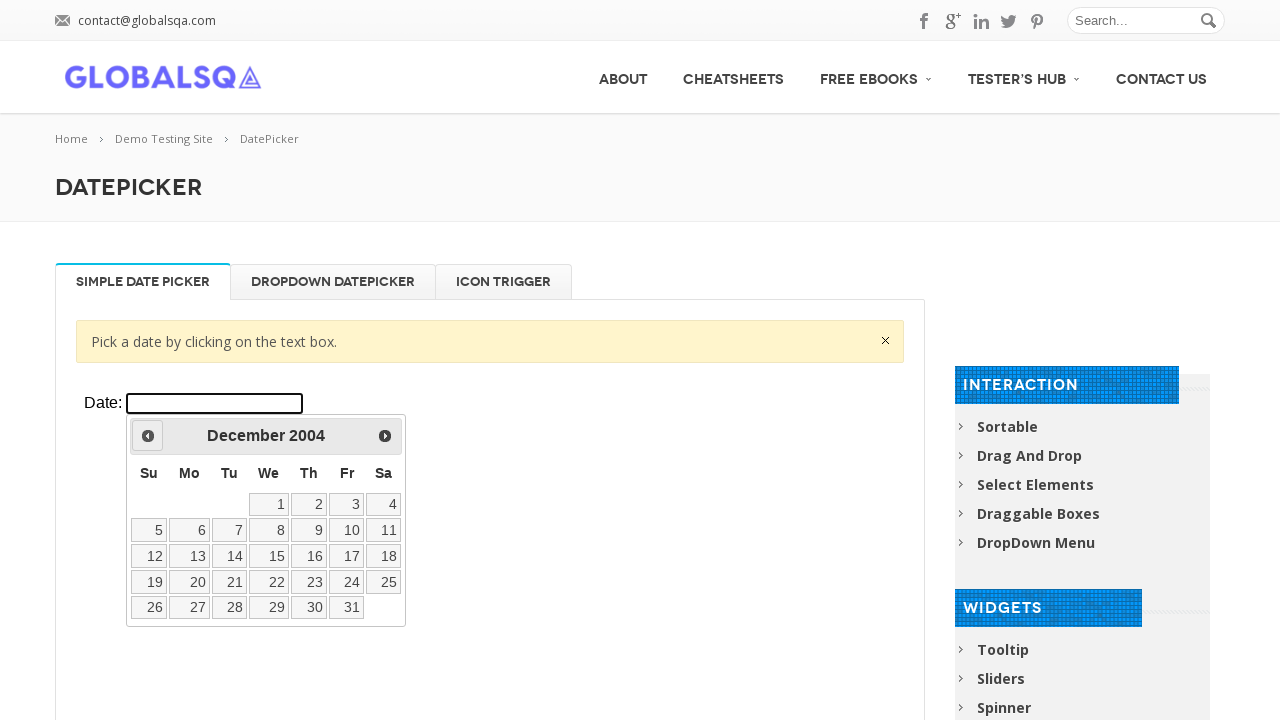

Retrieved current date: December 2004
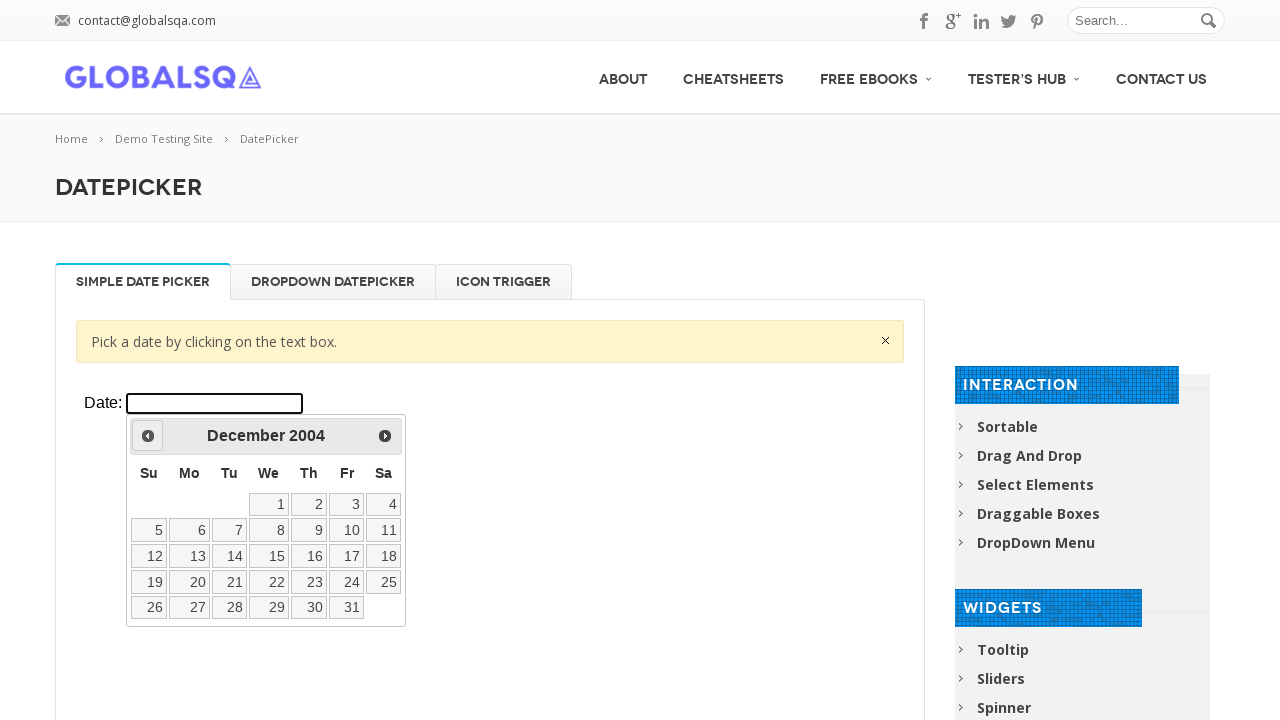

Clicked previous month button to navigate backwards at (148, 436) on xpath=//div[@class='resp-tabs-container']/div[1]/p/iframe >> internal:control=en
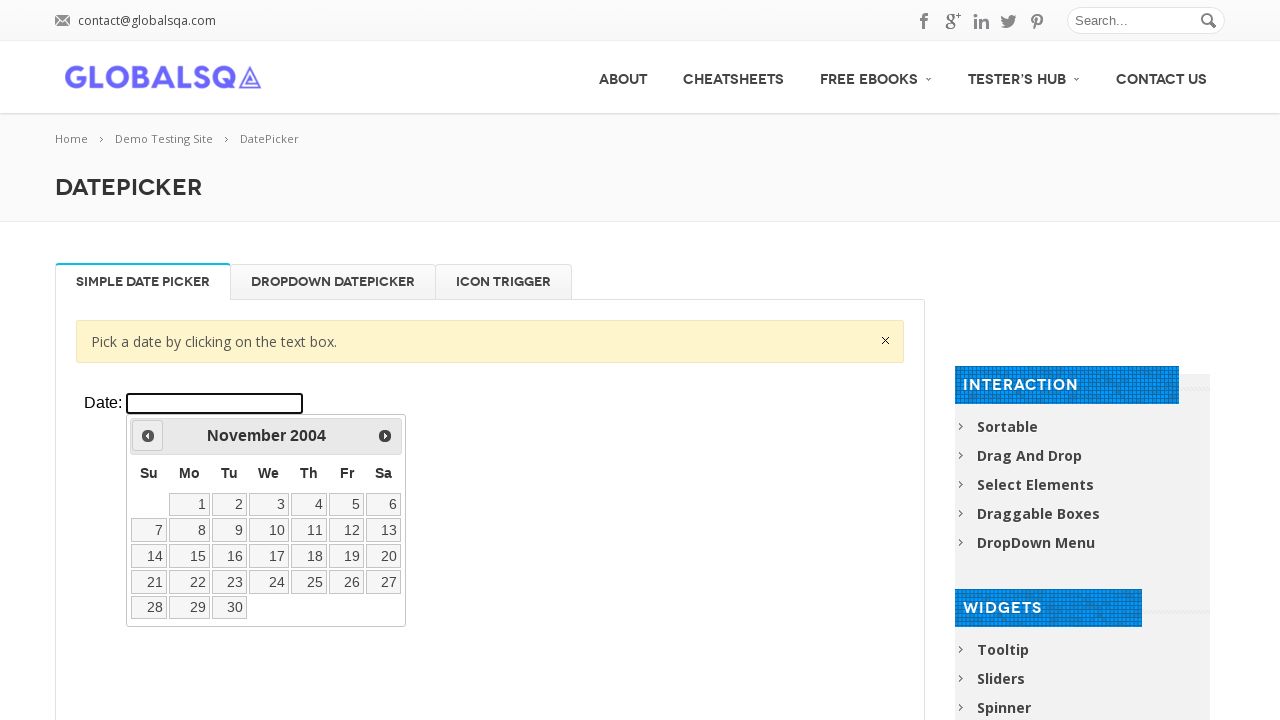

Retrieved current date: November 2004
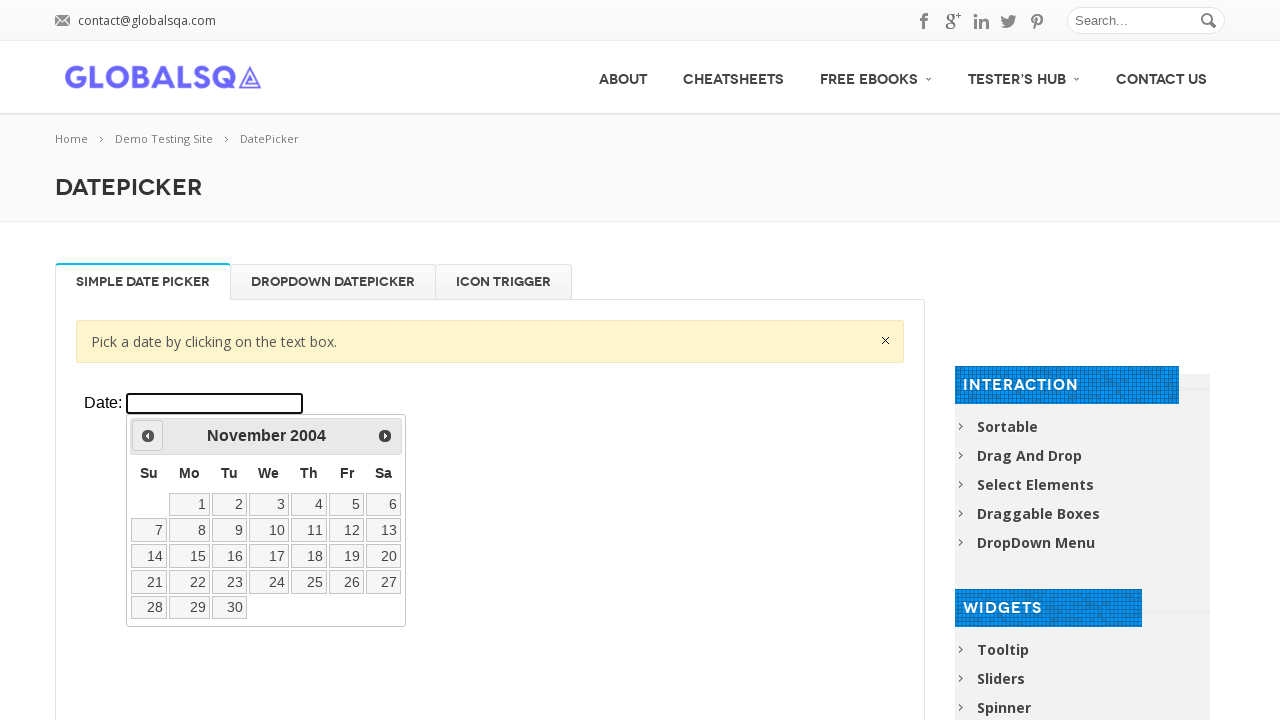

Clicked previous month button to navigate backwards at (148, 436) on xpath=//div[@class='resp-tabs-container']/div[1]/p/iframe >> internal:control=en
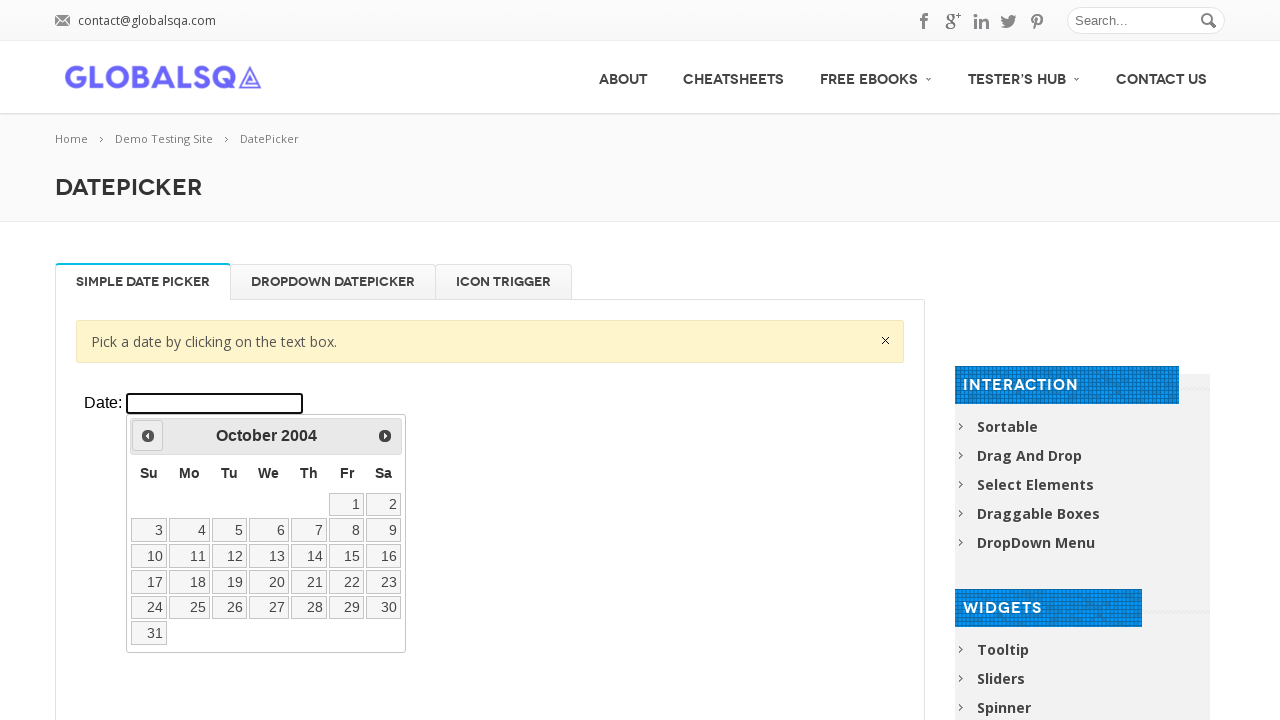

Retrieved current date: October 2004
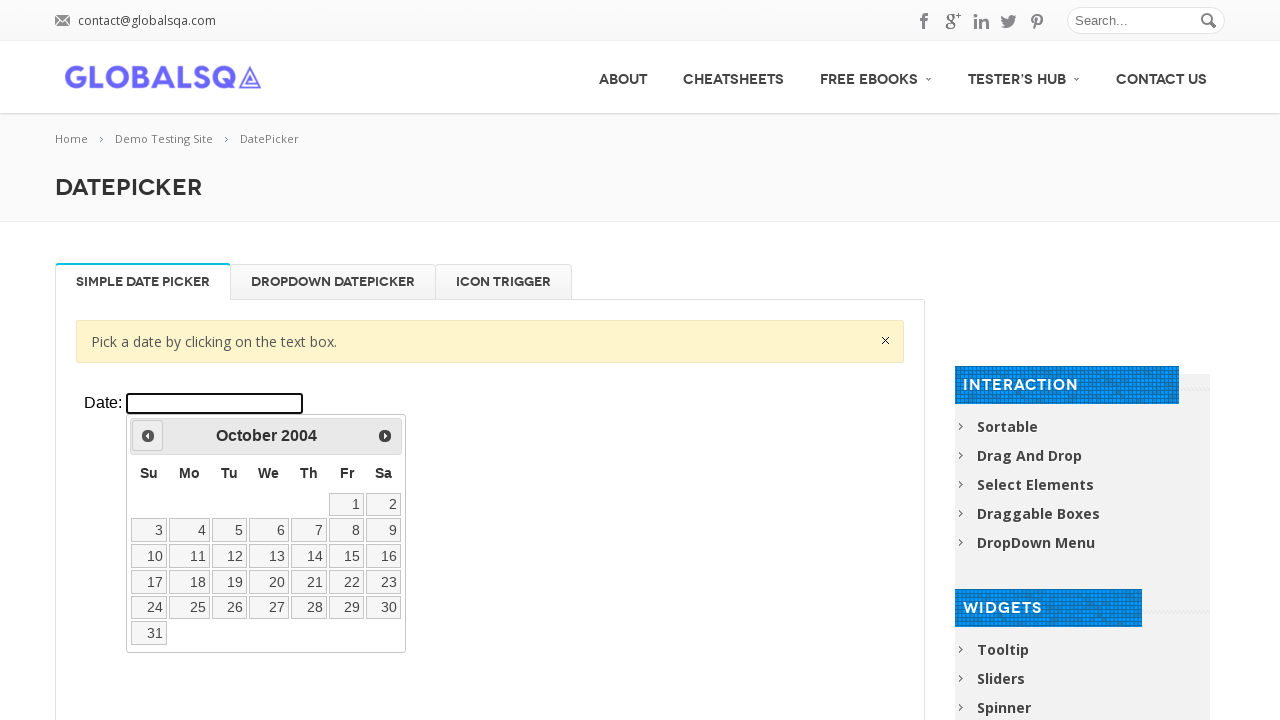

Clicked previous month button to navigate backwards at (148, 436) on xpath=//div[@class='resp-tabs-container']/div[1]/p/iframe >> internal:control=en
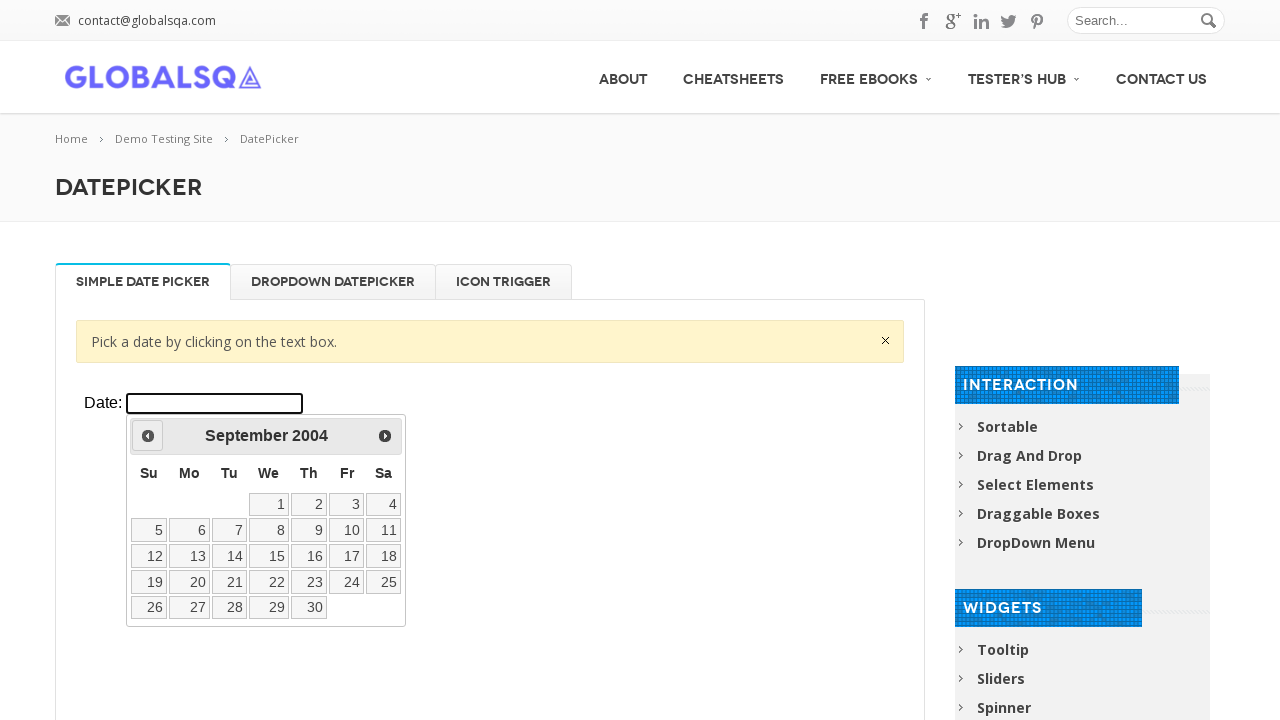

Retrieved current date: September 2004
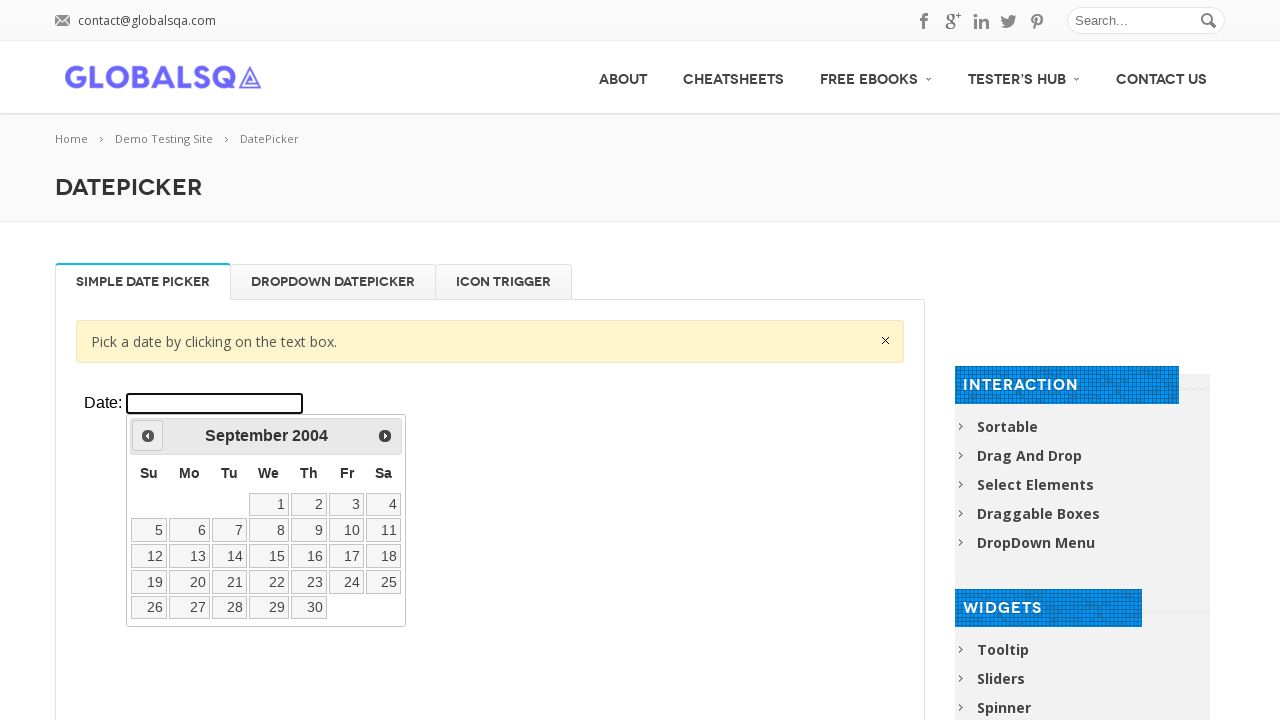

Clicked previous month button to navigate backwards at (148, 436) on xpath=//div[@class='resp-tabs-container']/div[1]/p/iframe >> internal:control=en
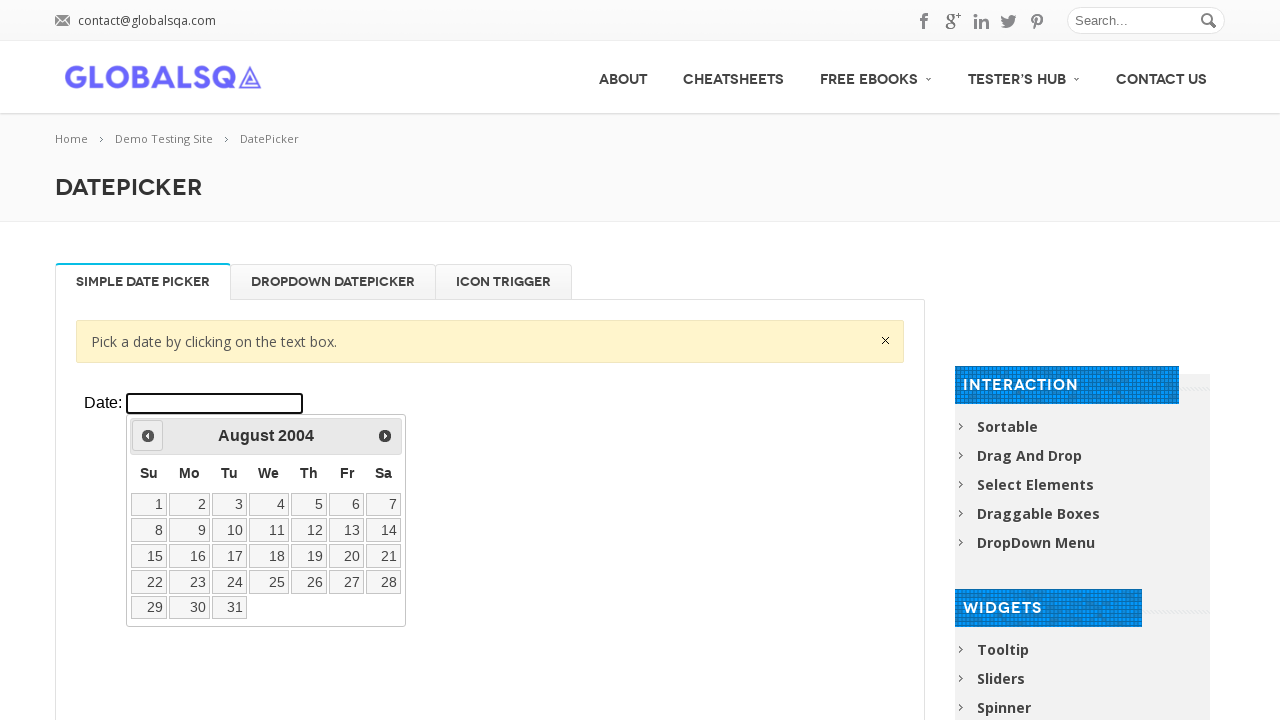

Retrieved current date: August 2004
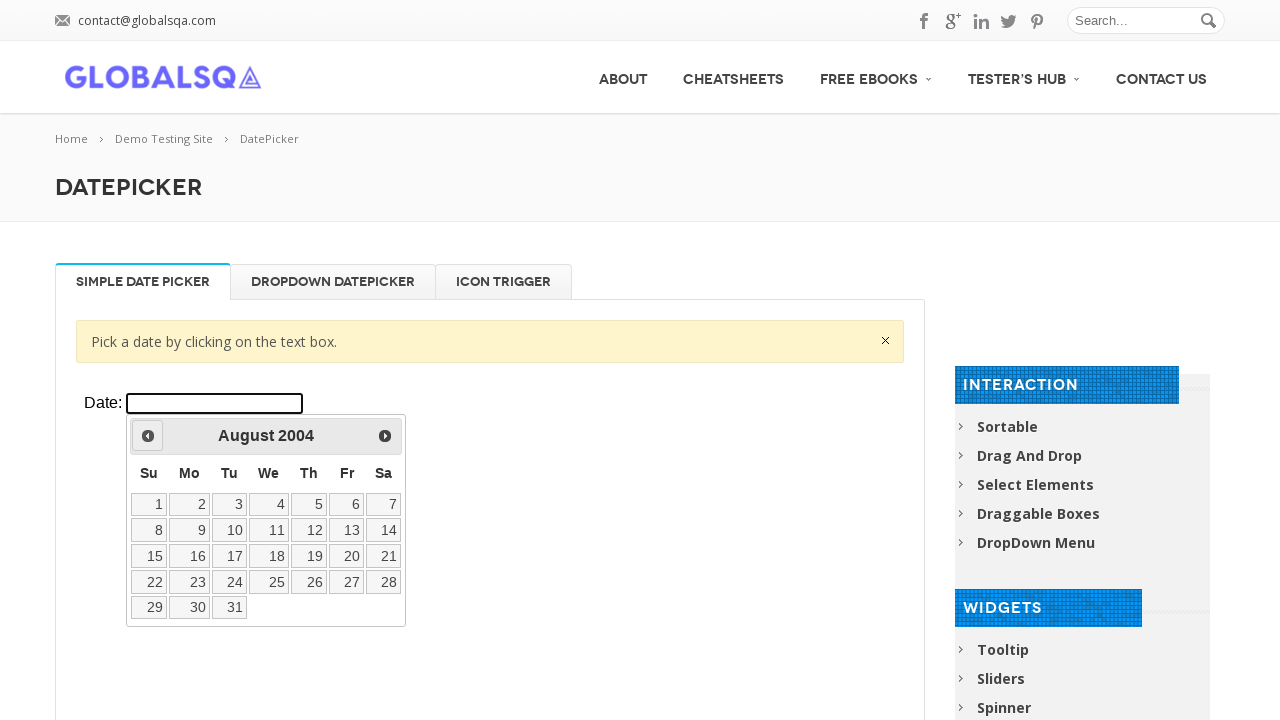

Clicked previous month button to navigate backwards at (148, 436) on xpath=//div[@class='resp-tabs-container']/div[1]/p/iframe >> internal:control=en
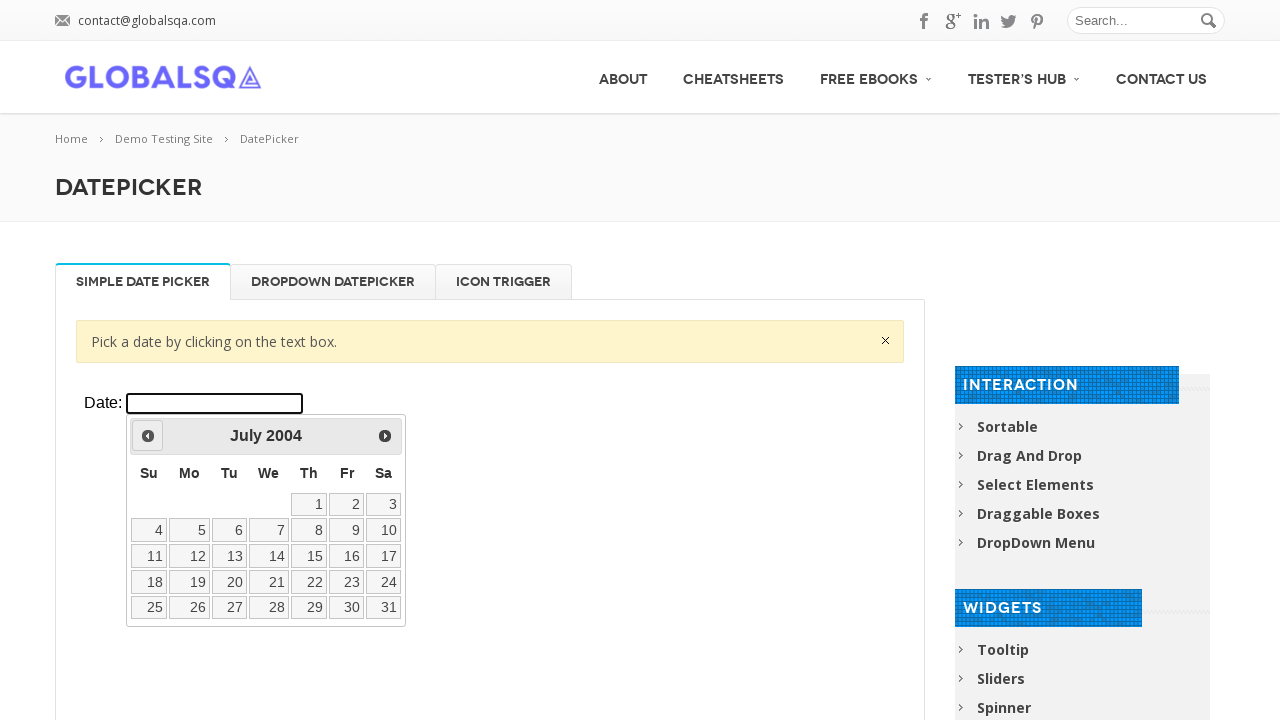

Retrieved current date: July 2004
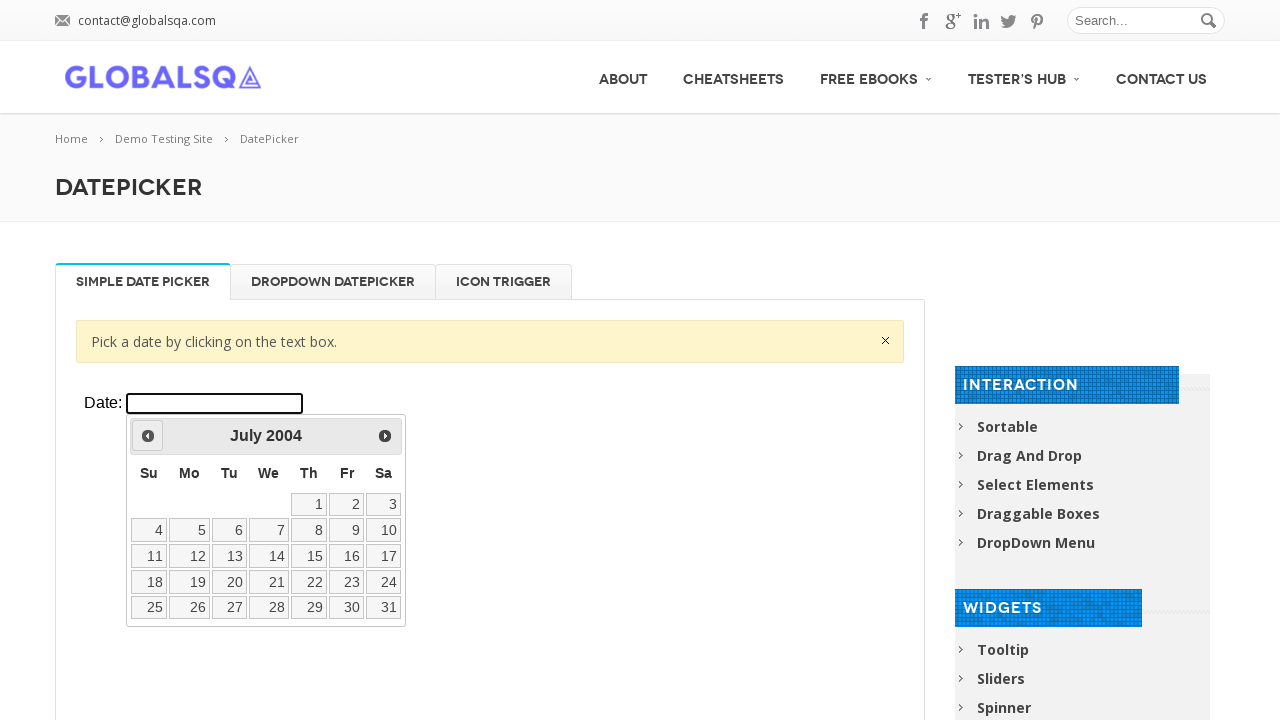

Clicked previous month button to navigate backwards at (148, 436) on xpath=//div[@class='resp-tabs-container']/div[1]/p/iframe >> internal:control=en
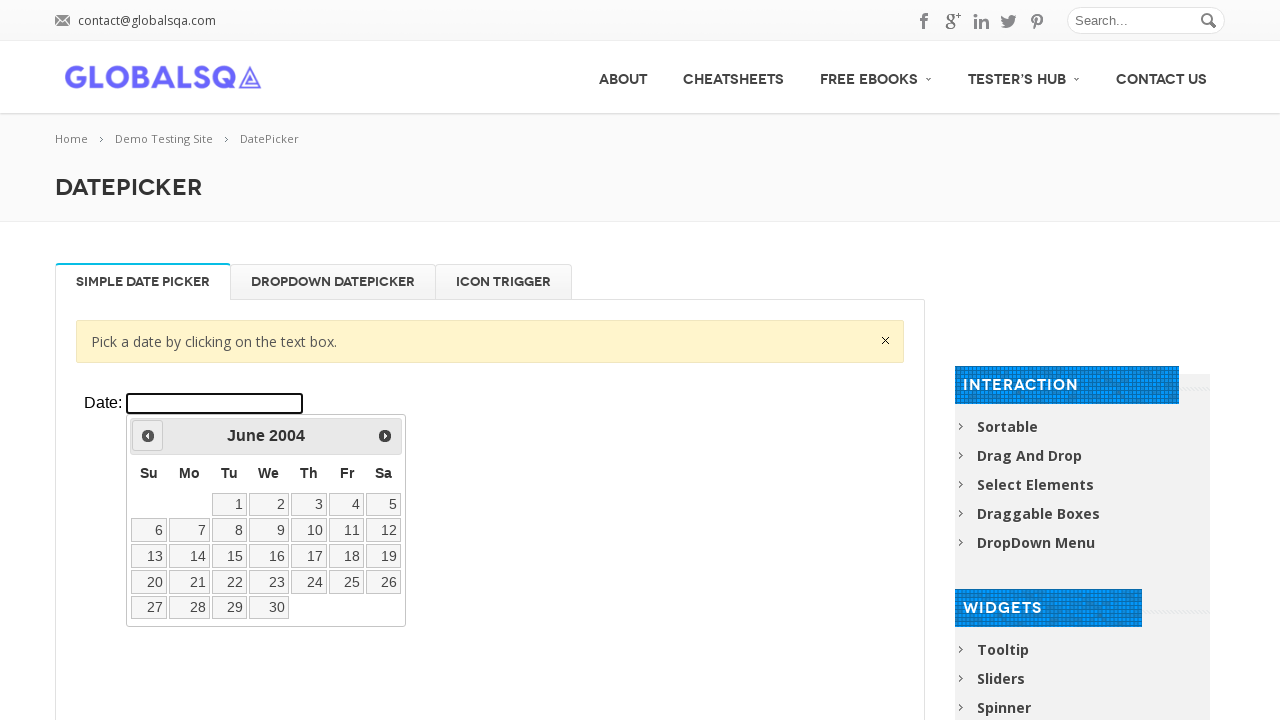

Retrieved current date: June 2004
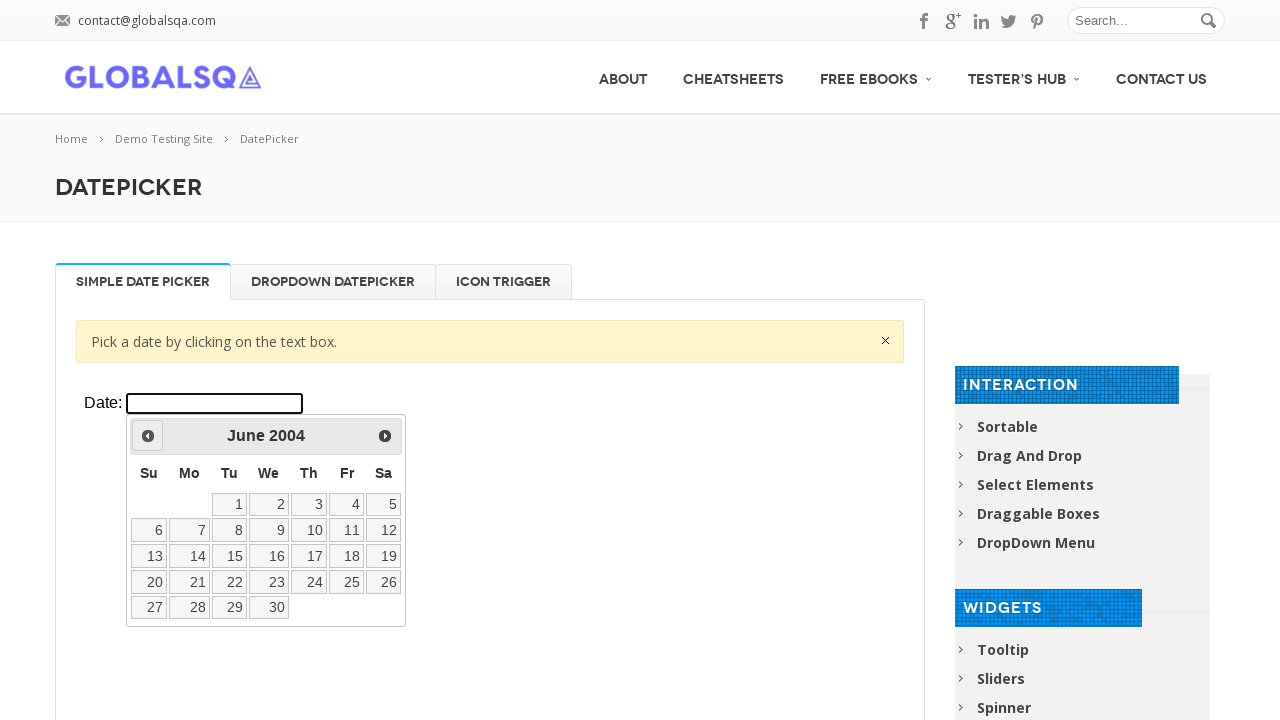

Clicked previous month button to navigate backwards at (148, 436) on xpath=//div[@class='resp-tabs-container']/div[1]/p/iframe >> internal:control=en
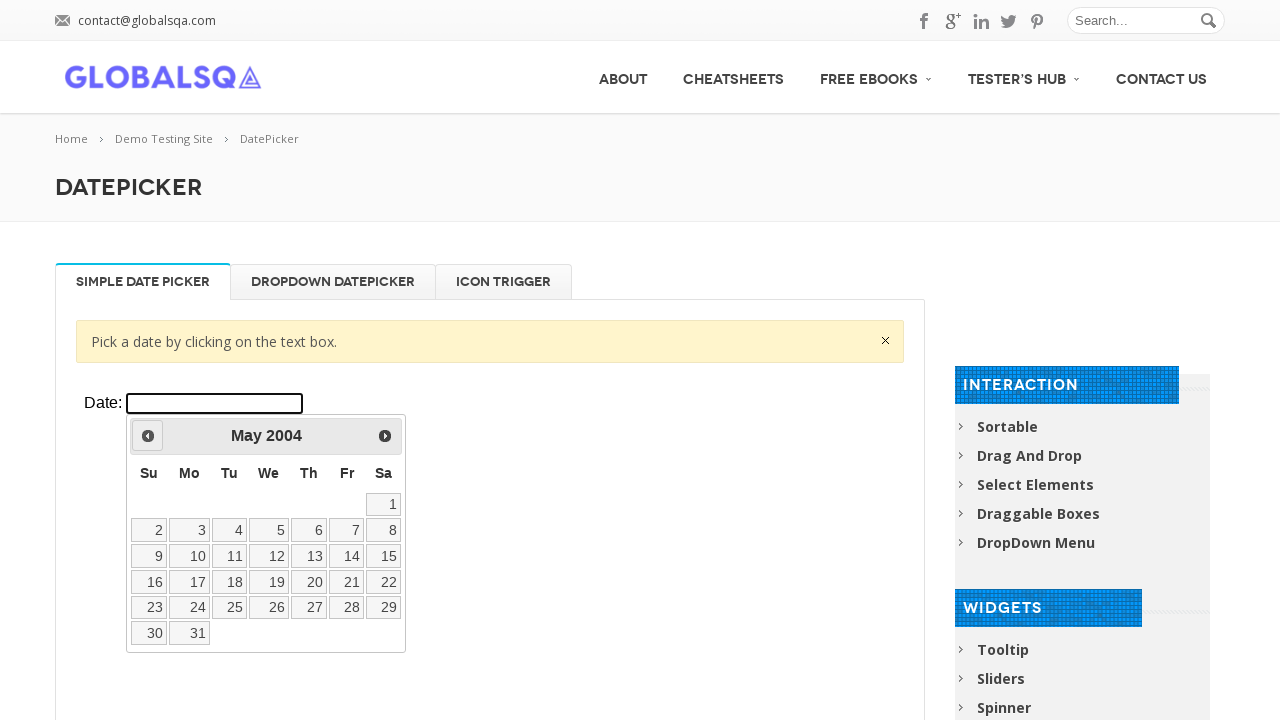

Retrieved current date: May 2004
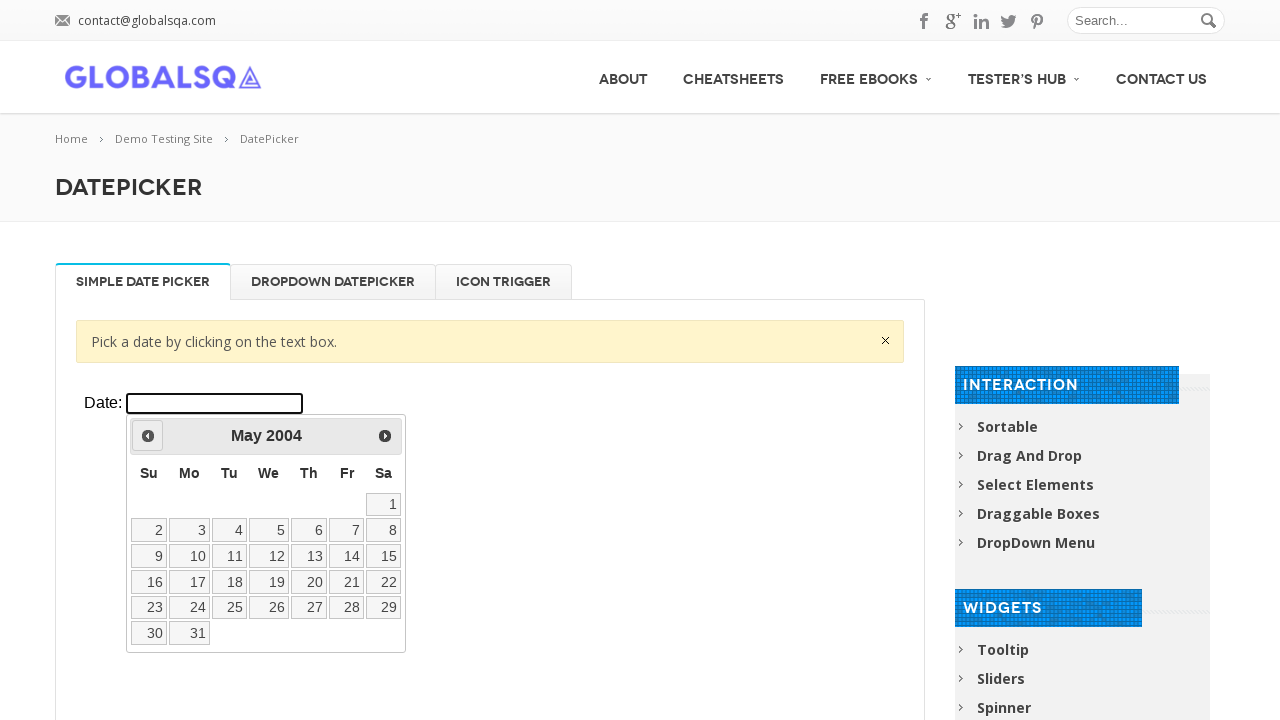

Clicked previous month button to navigate backwards at (148, 436) on xpath=//div[@class='resp-tabs-container']/div[1]/p/iframe >> internal:control=en
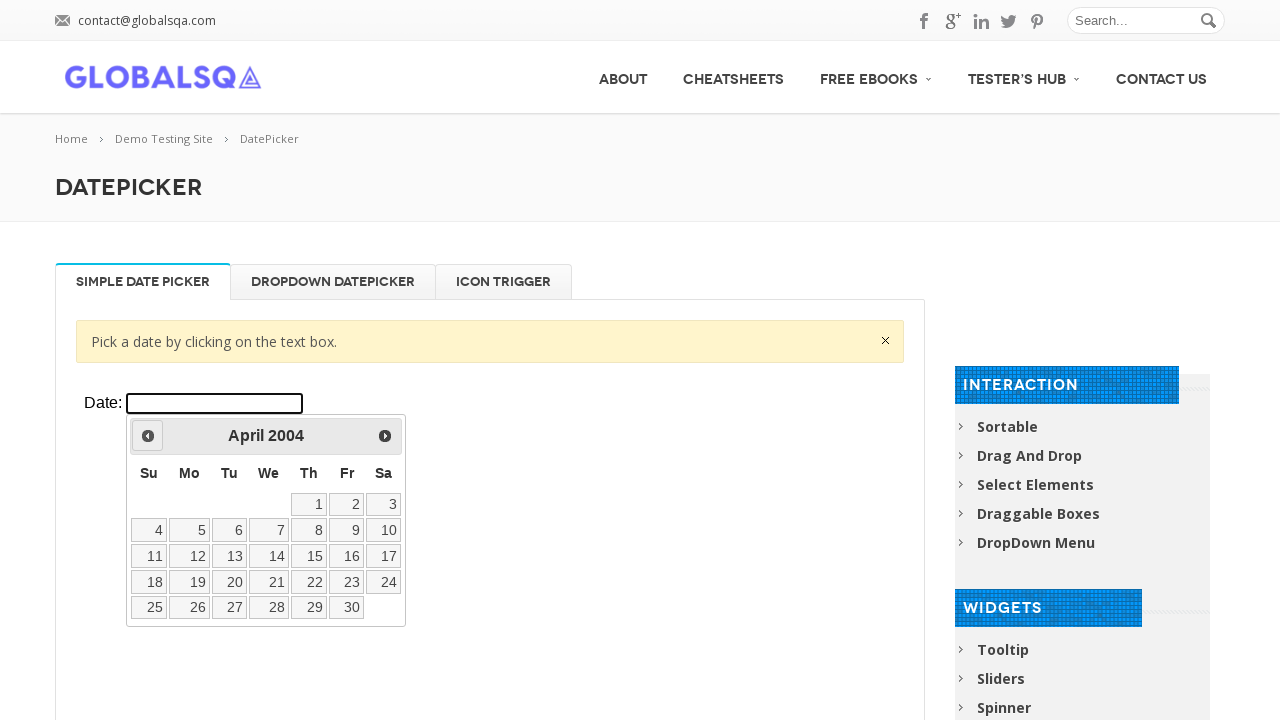

Retrieved current date: April 2004
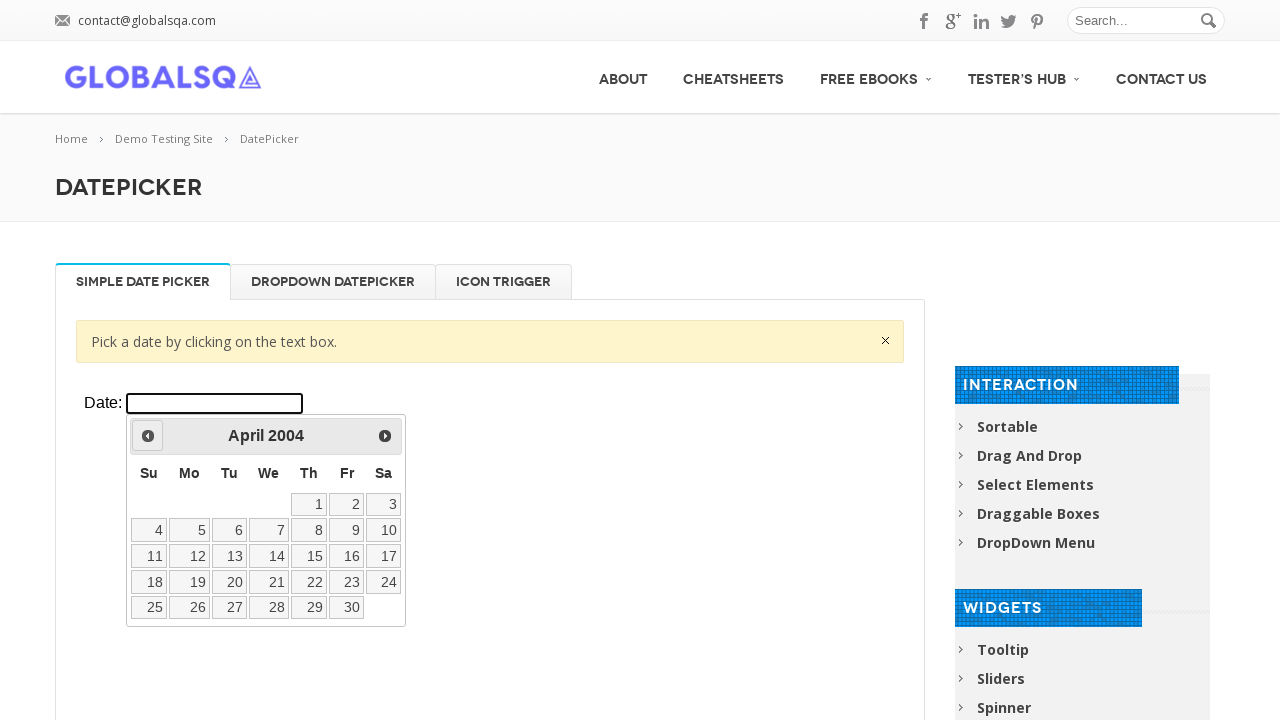

Clicked previous month button to navigate backwards at (148, 436) on xpath=//div[@class='resp-tabs-container']/div[1]/p/iframe >> internal:control=en
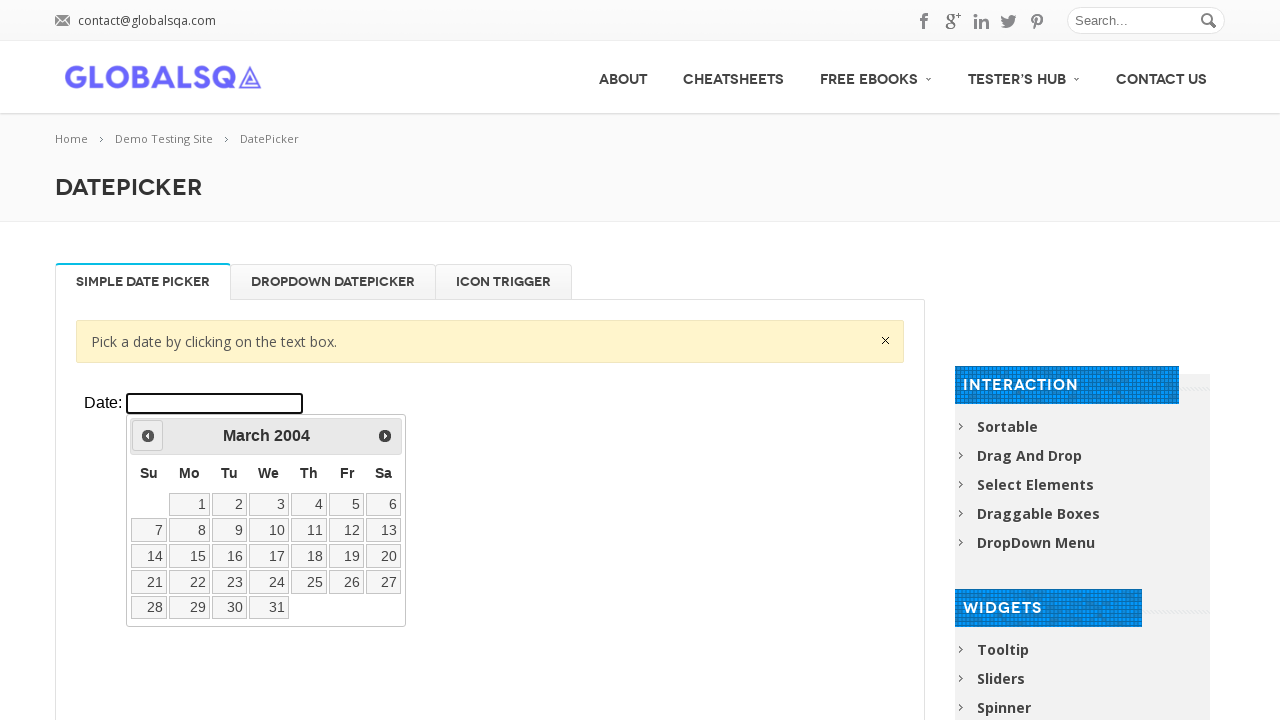

Retrieved current date: March 2004
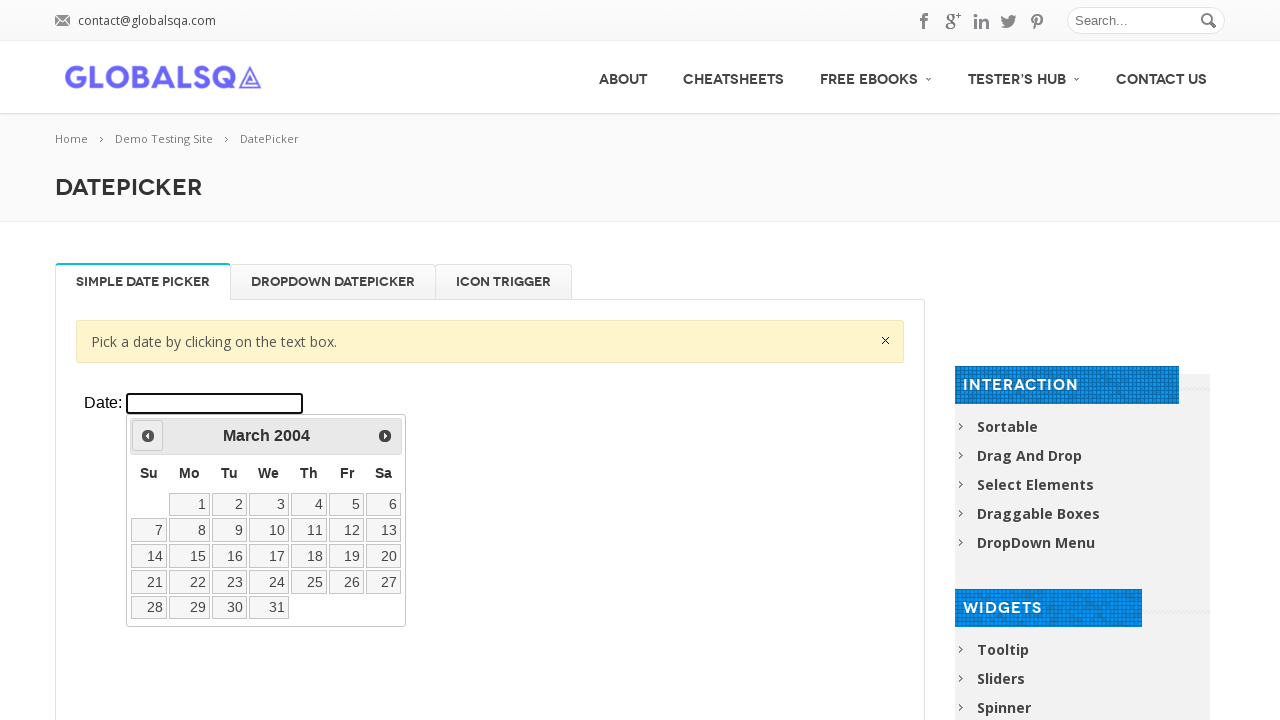

Clicked previous month button to navigate backwards at (148, 436) on xpath=//div[@class='resp-tabs-container']/div[1]/p/iframe >> internal:control=en
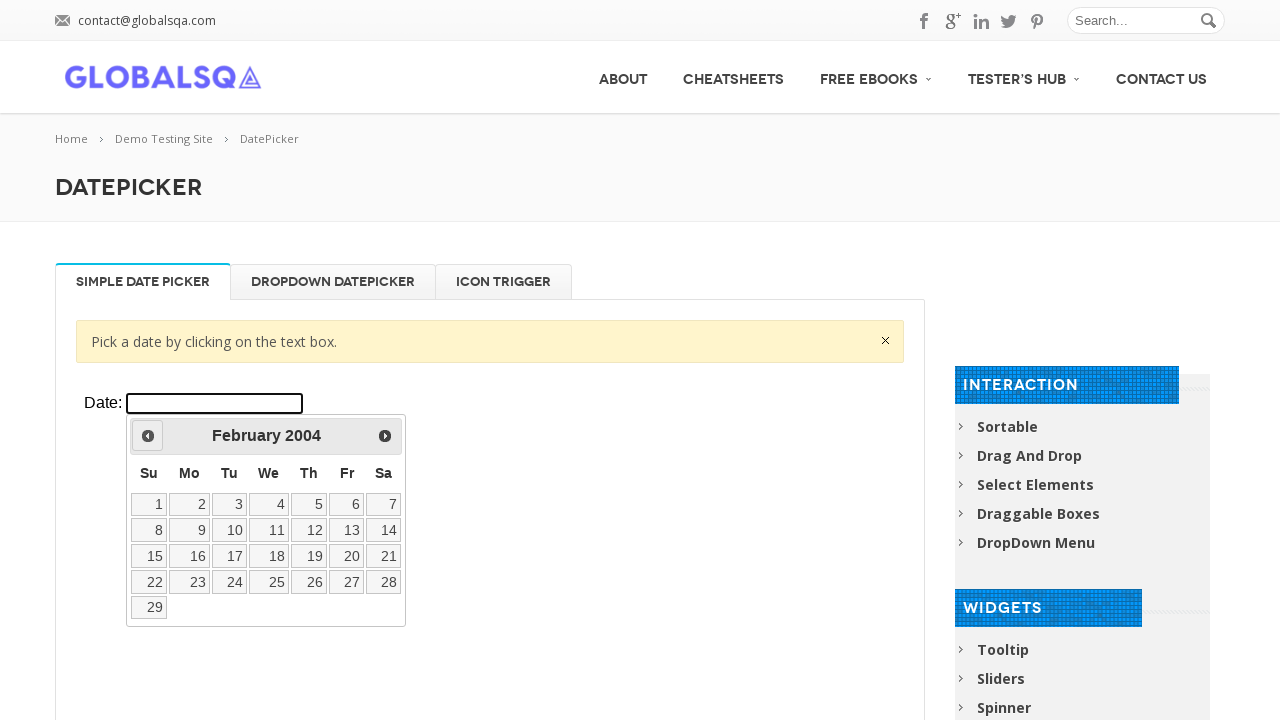

Retrieved current date: February 2004
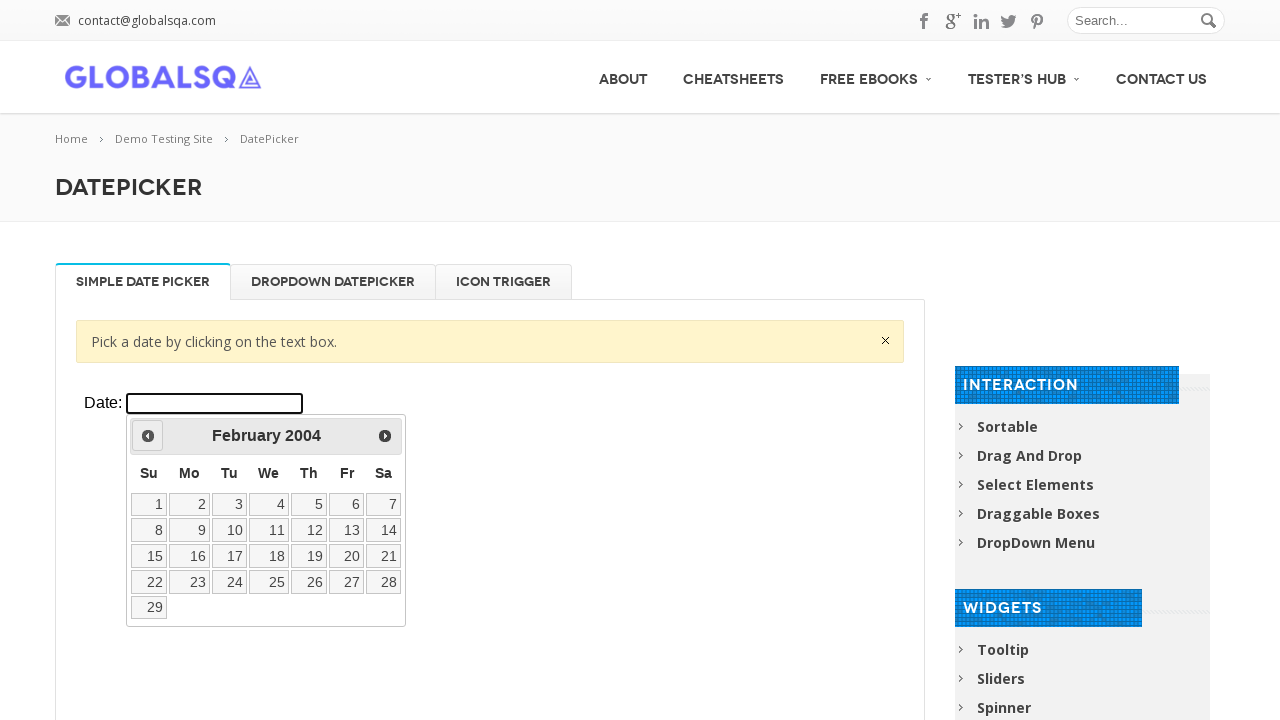

Clicked previous month button to navigate backwards at (148, 436) on xpath=//div[@class='resp-tabs-container']/div[1]/p/iframe >> internal:control=en
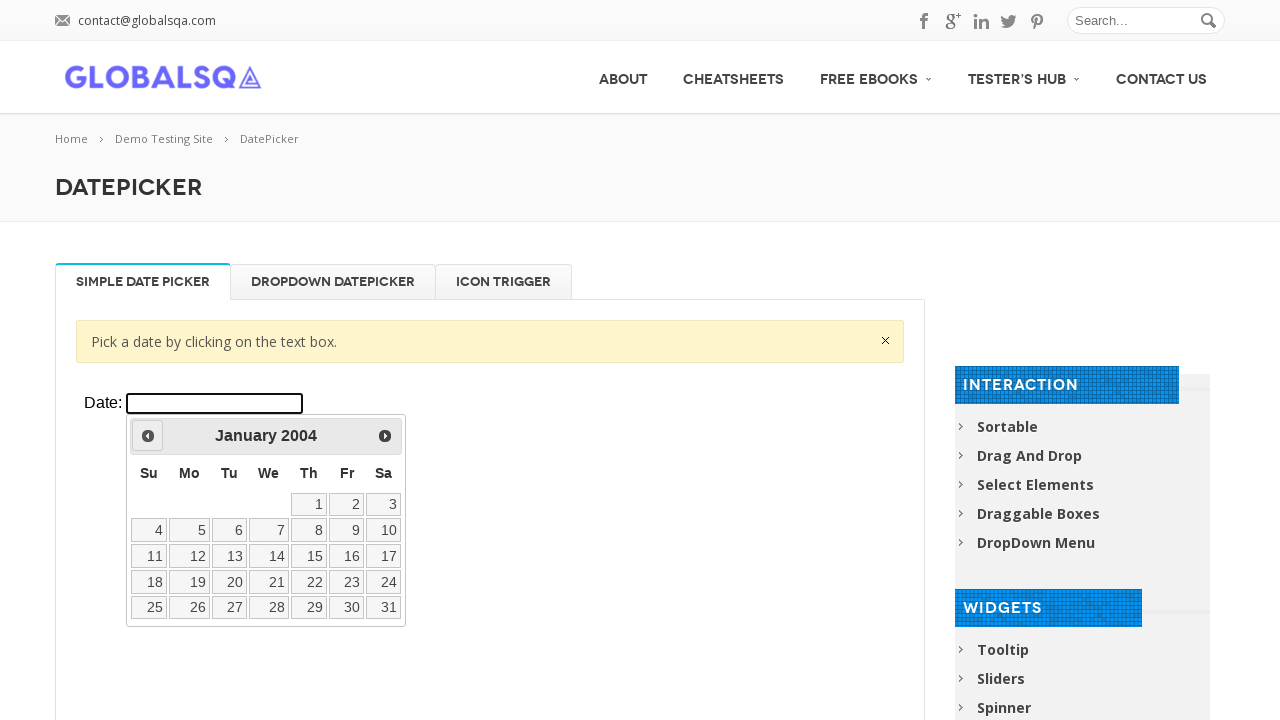

Retrieved current date: January 2004
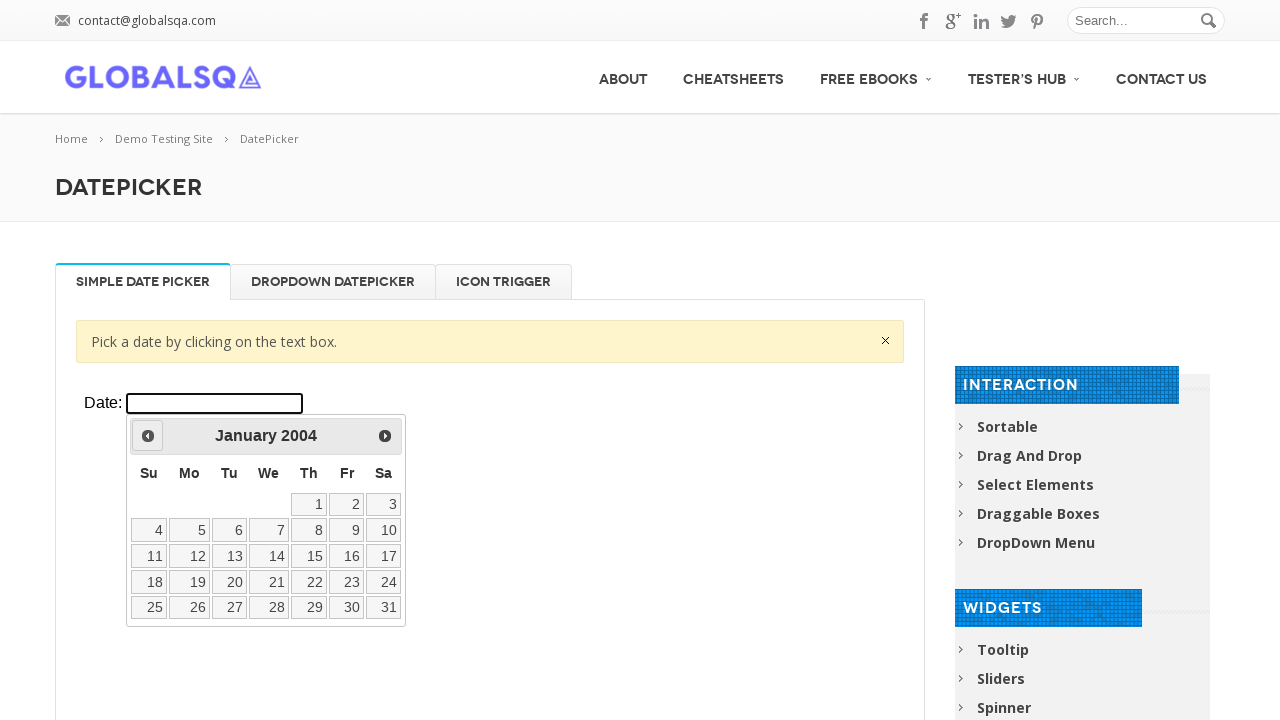

Clicked previous month button to navigate backwards at (148, 436) on xpath=//div[@class='resp-tabs-container']/div[1]/p/iframe >> internal:control=en
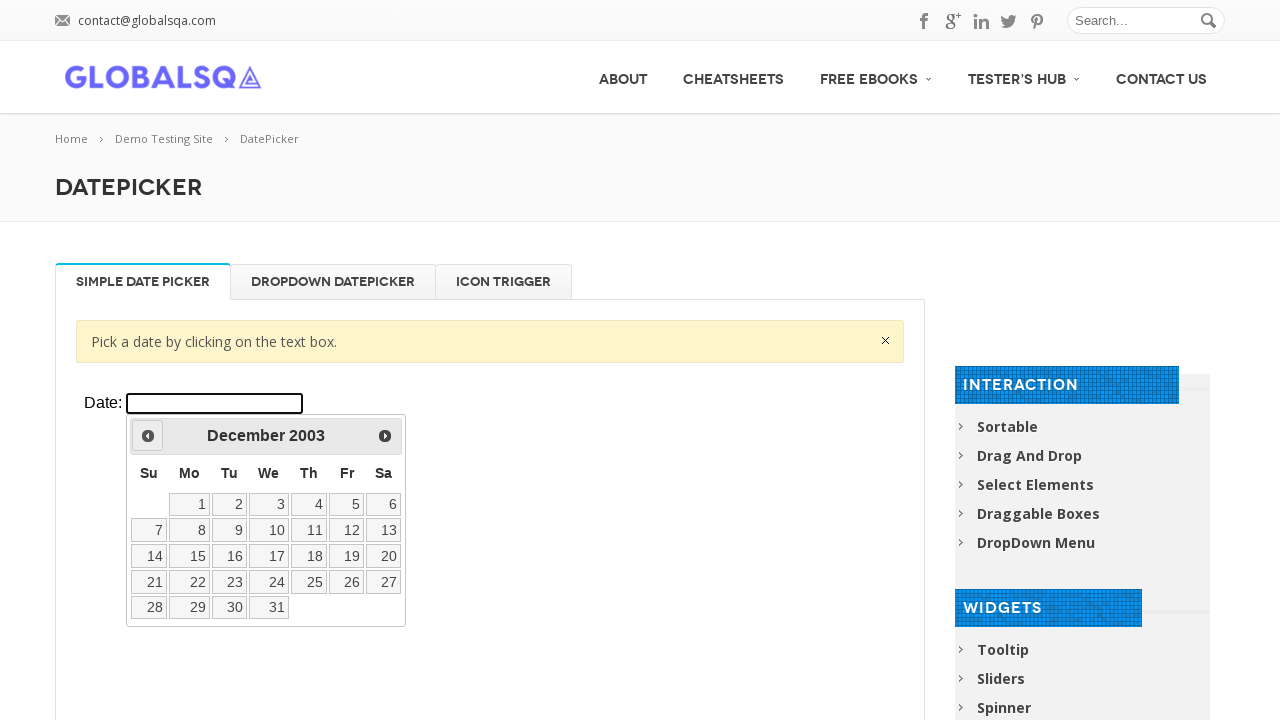

Retrieved current date: December 2003
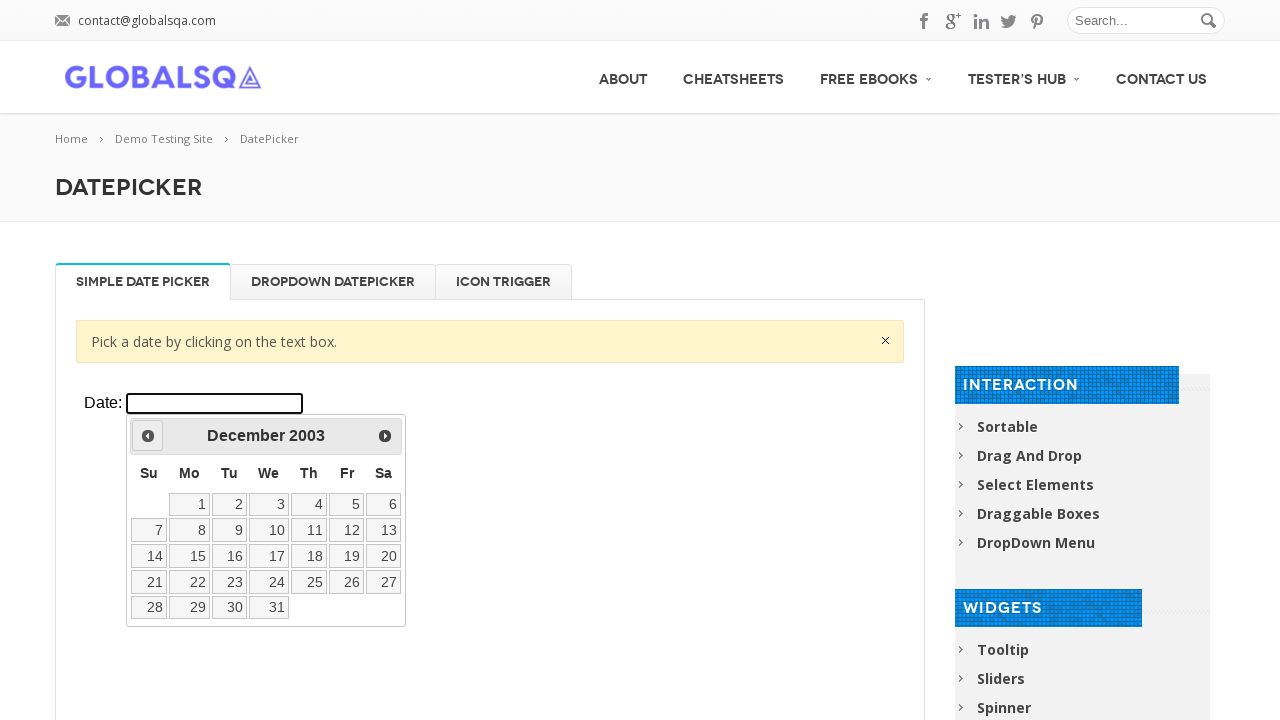

Clicked previous month button to navigate backwards at (148, 436) on xpath=//div[@class='resp-tabs-container']/div[1]/p/iframe >> internal:control=en
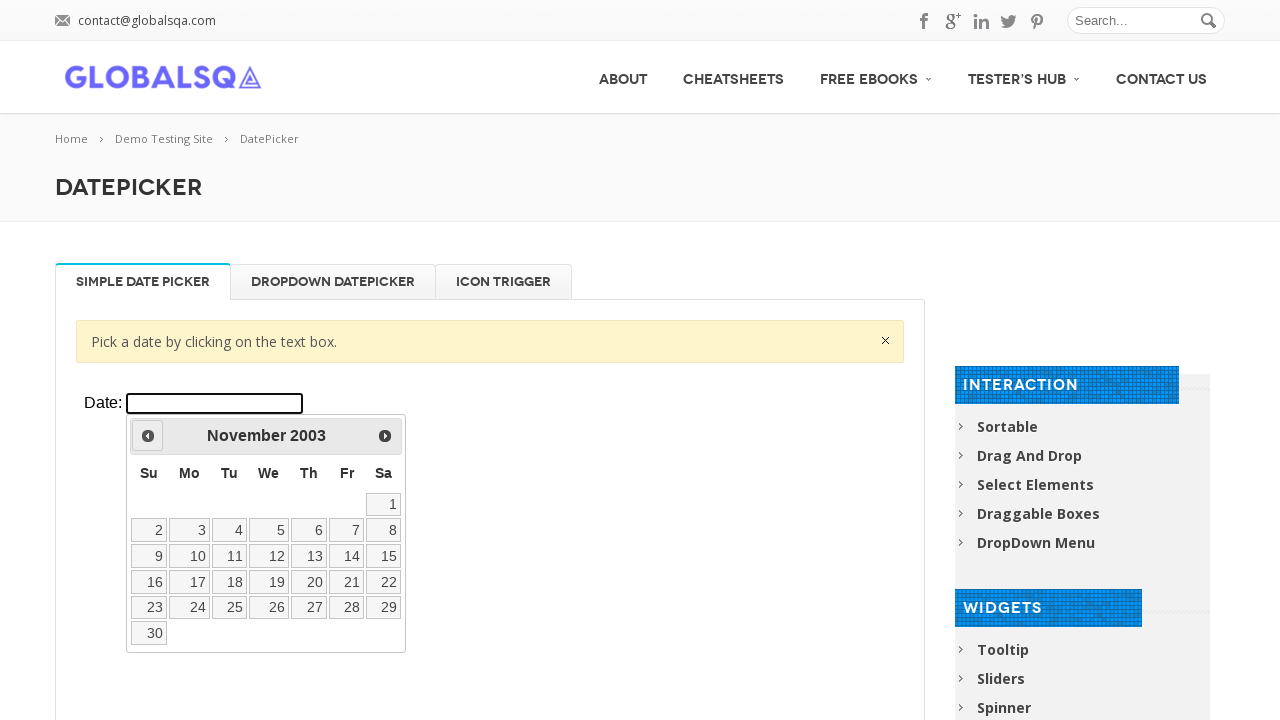

Retrieved current date: November 2003
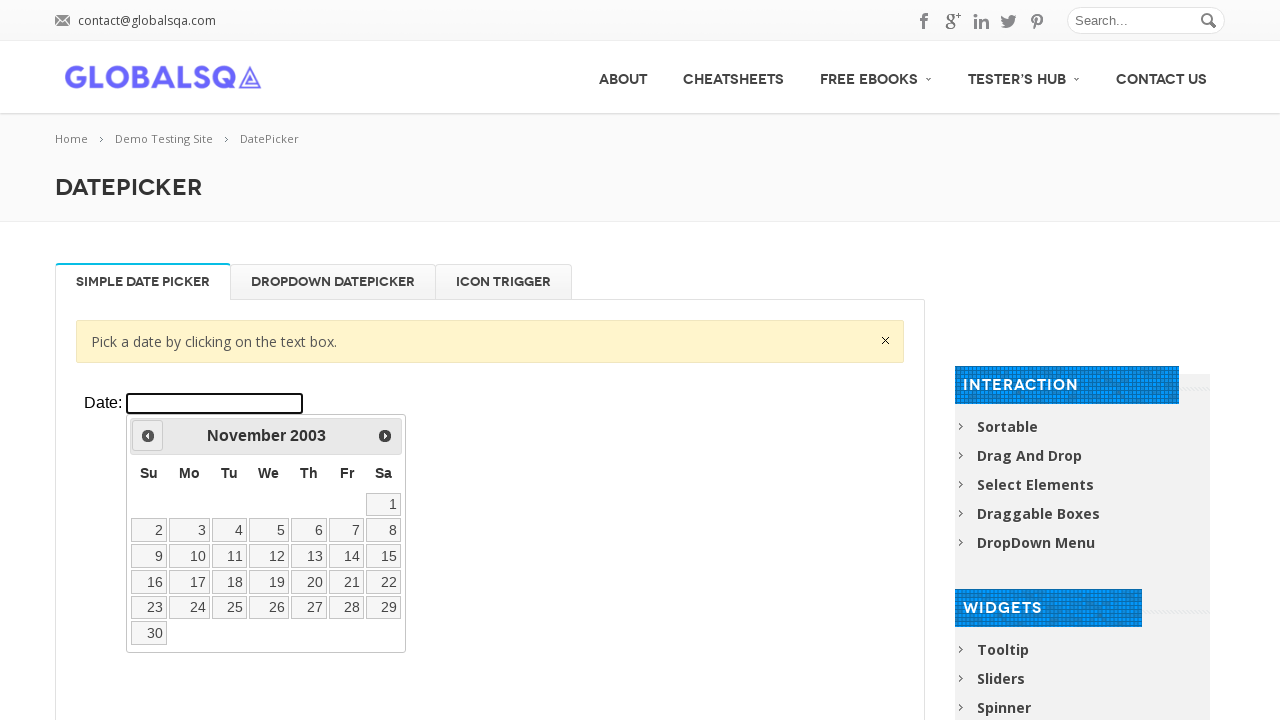

Clicked previous month button to navigate backwards at (148, 436) on xpath=//div[@class='resp-tabs-container']/div[1]/p/iframe >> internal:control=en
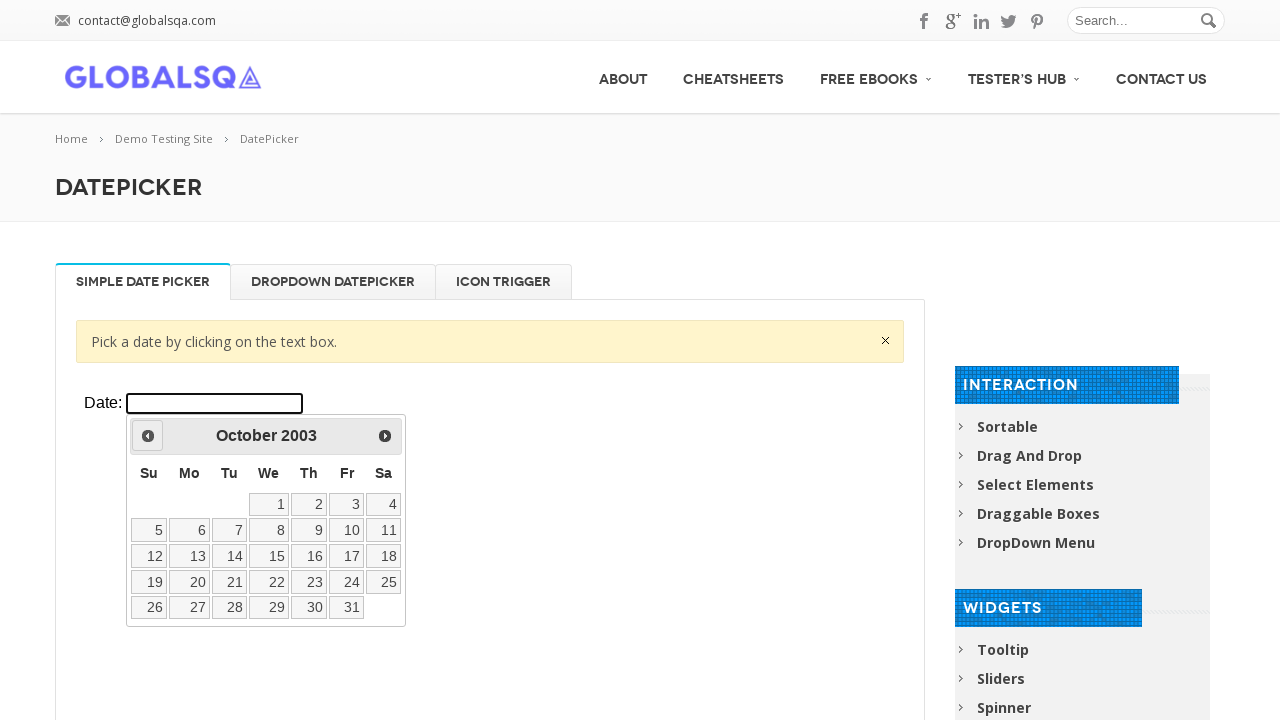

Retrieved current date: October 2003
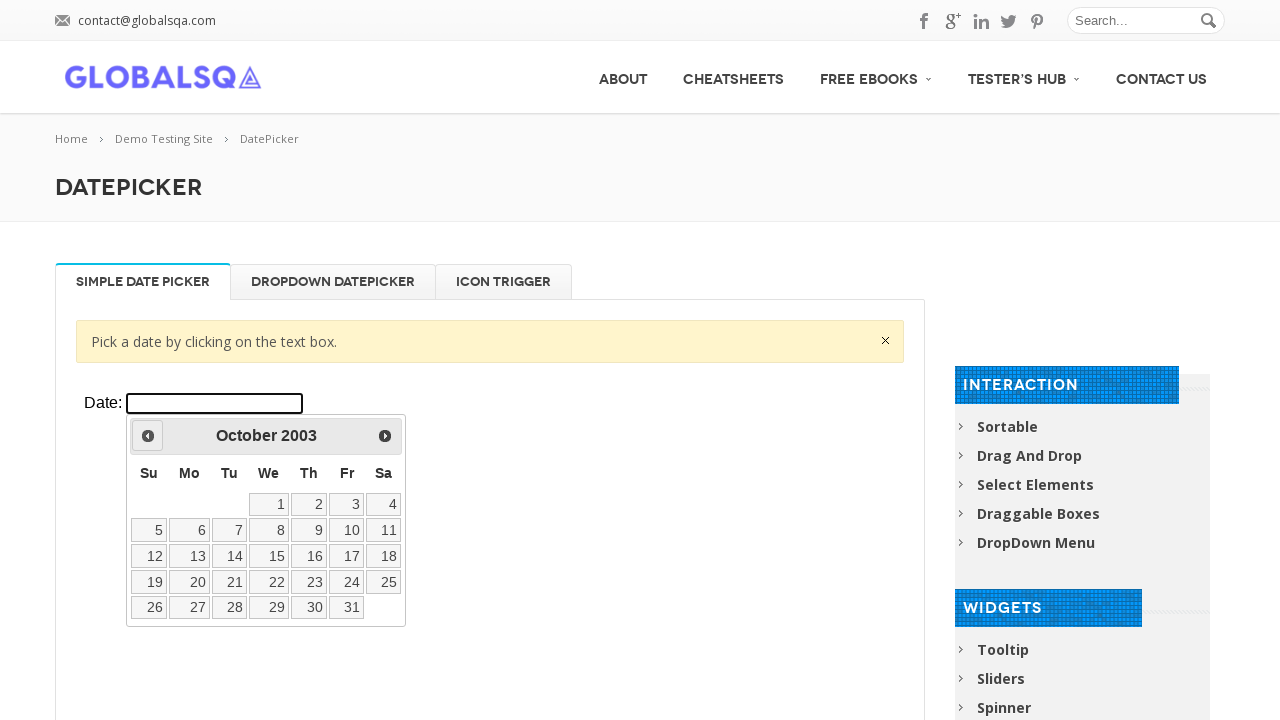

Clicked previous month button to navigate backwards at (148, 436) on xpath=//div[@class='resp-tabs-container']/div[1]/p/iframe >> internal:control=en
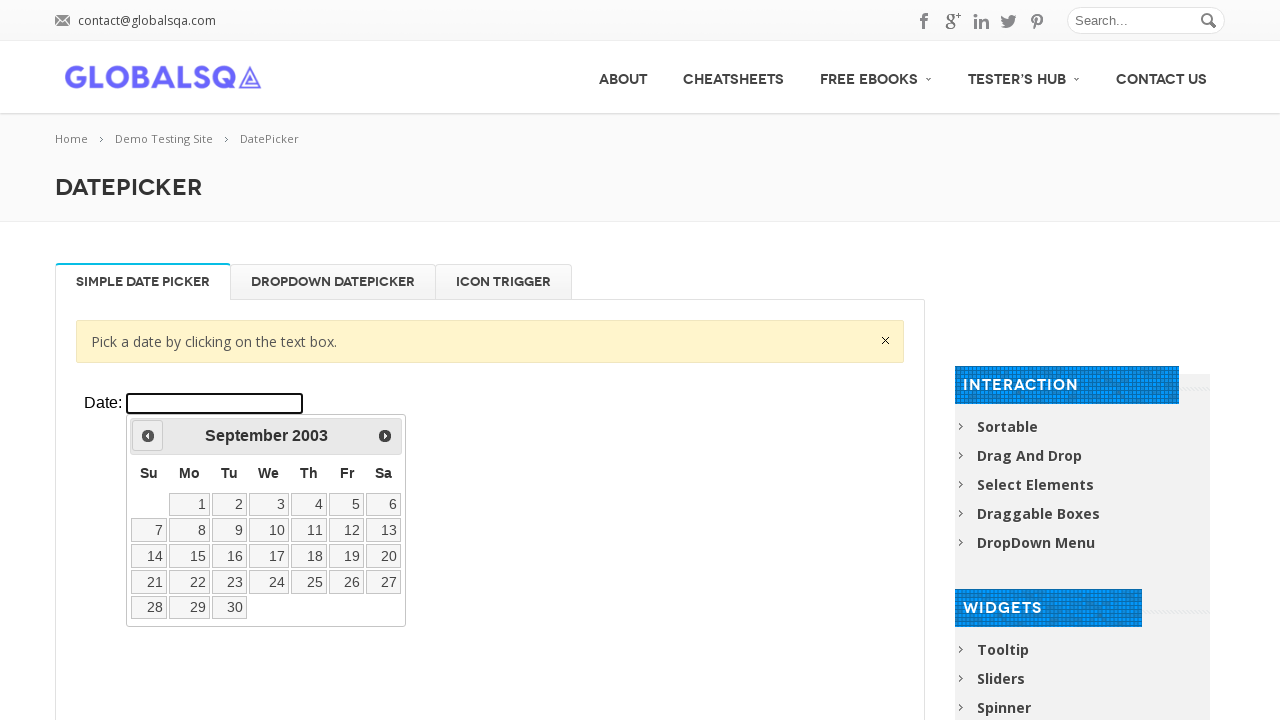

Retrieved current date: September 2003
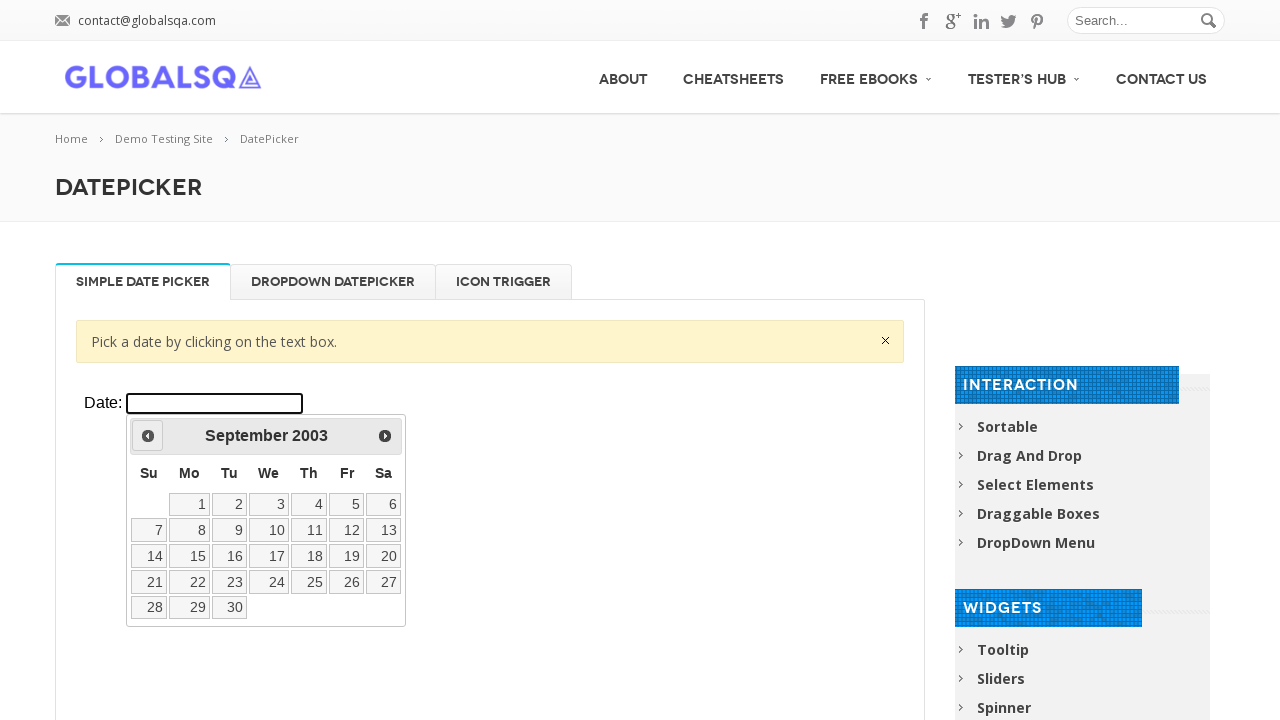

Clicked previous month button to navigate backwards at (148, 436) on xpath=//div[@class='resp-tabs-container']/div[1]/p/iframe >> internal:control=en
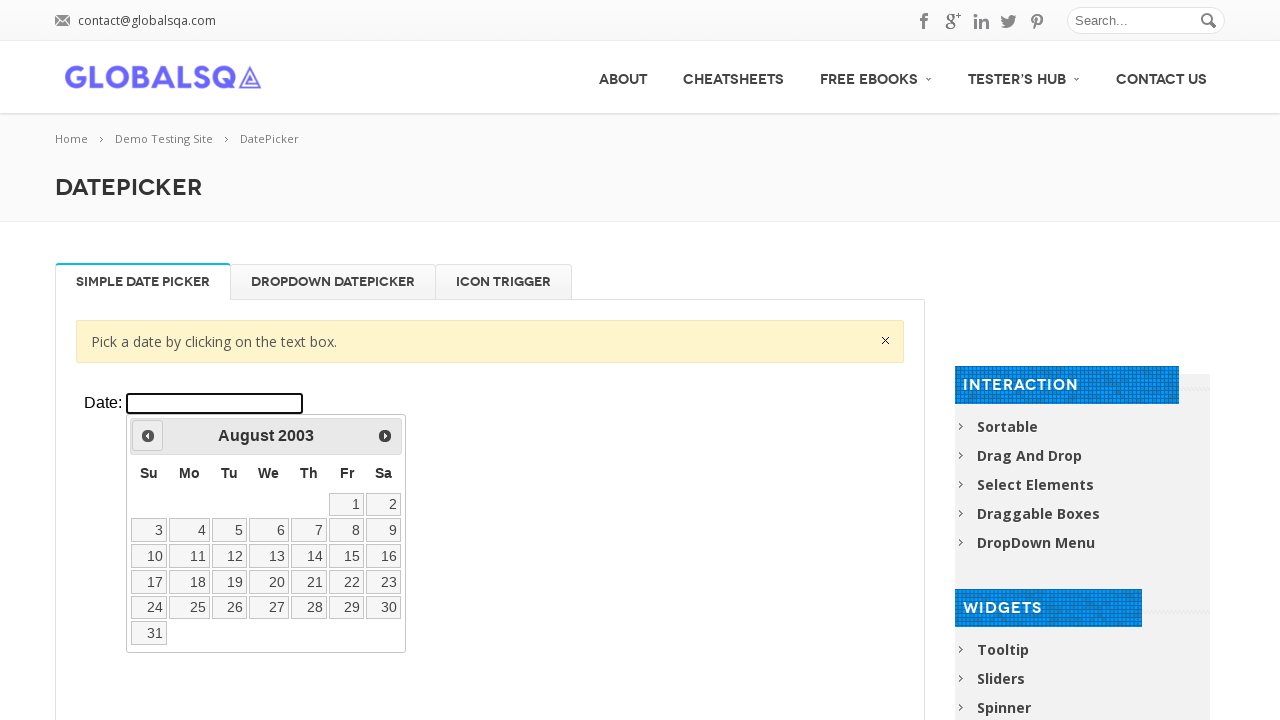

Retrieved current date: August 2003
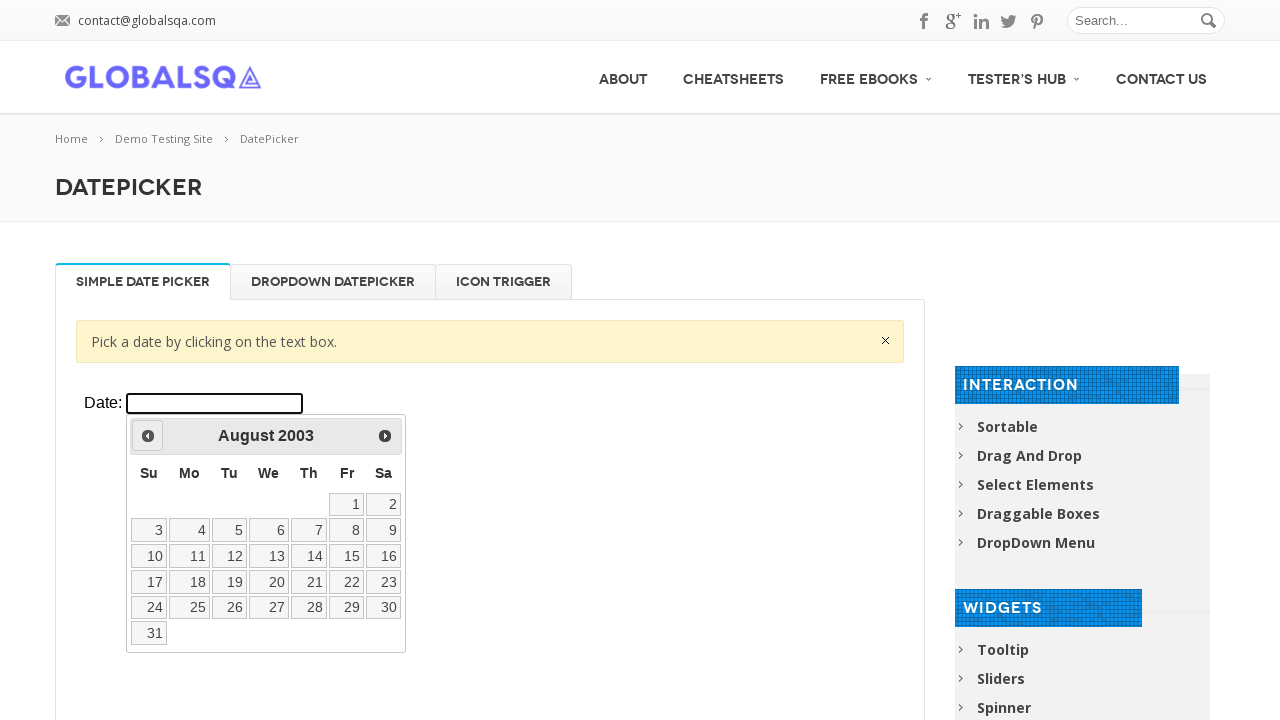

Clicked previous month button to navigate backwards at (148, 436) on xpath=//div[@class='resp-tabs-container']/div[1]/p/iframe >> internal:control=en
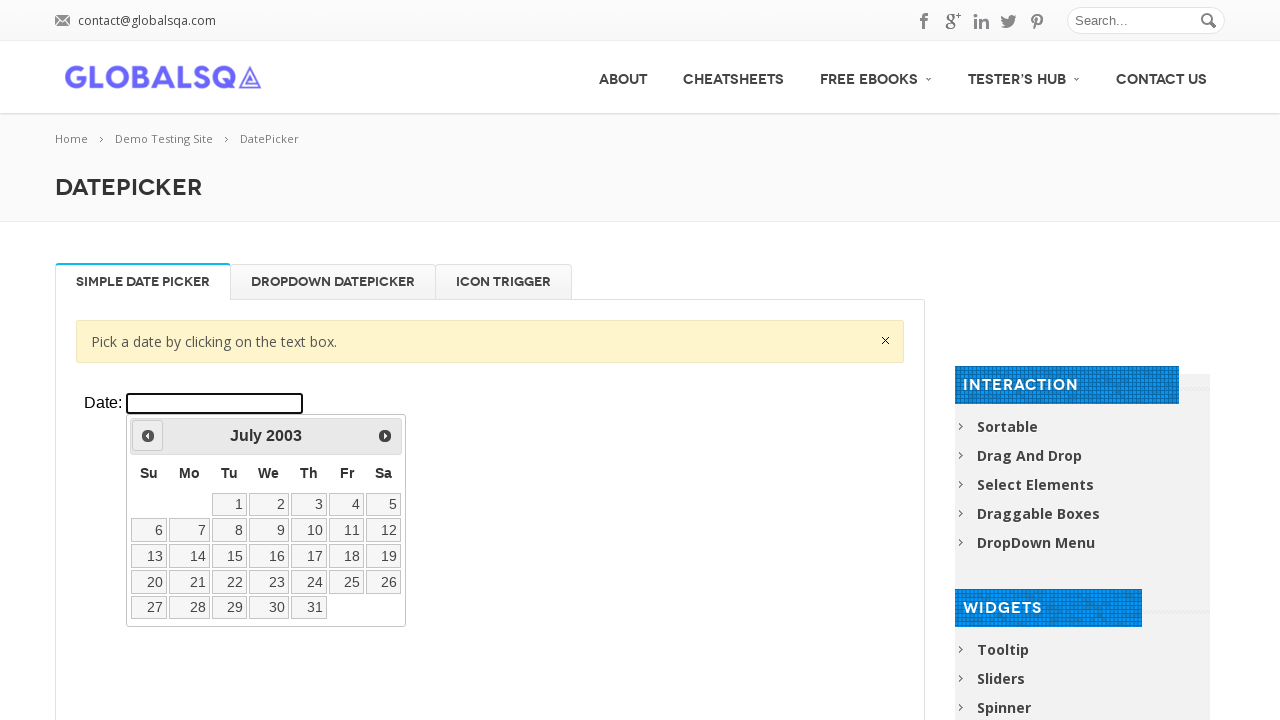

Retrieved current date: July 2003
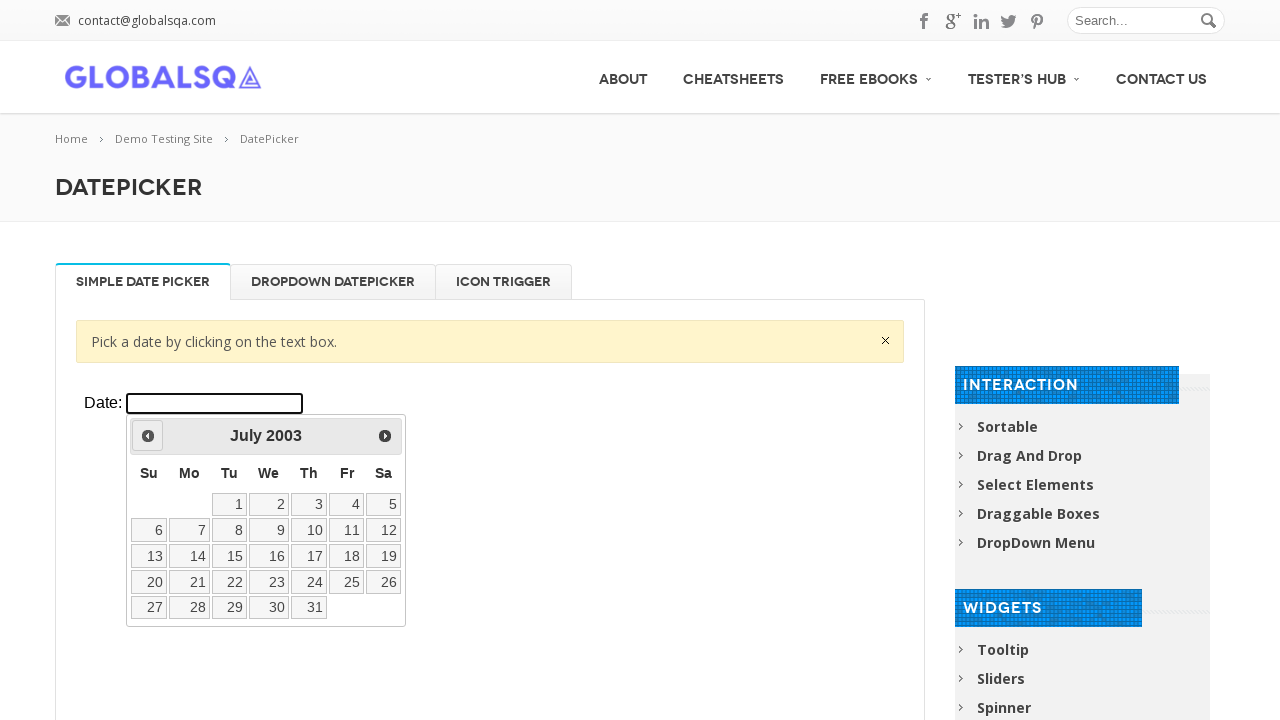

Clicked previous month button to navigate backwards at (148, 436) on xpath=//div[@class='resp-tabs-container']/div[1]/p/iframe >> internal:control=en
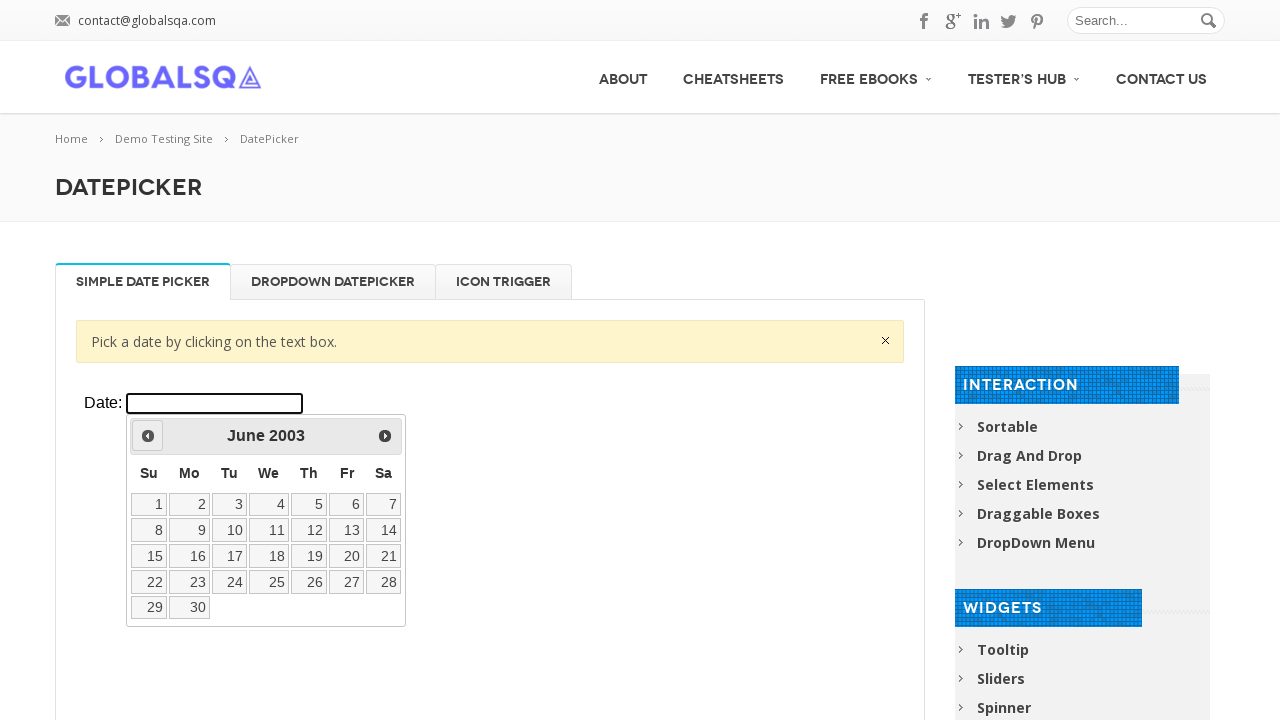

Retrieved current date: June 2003
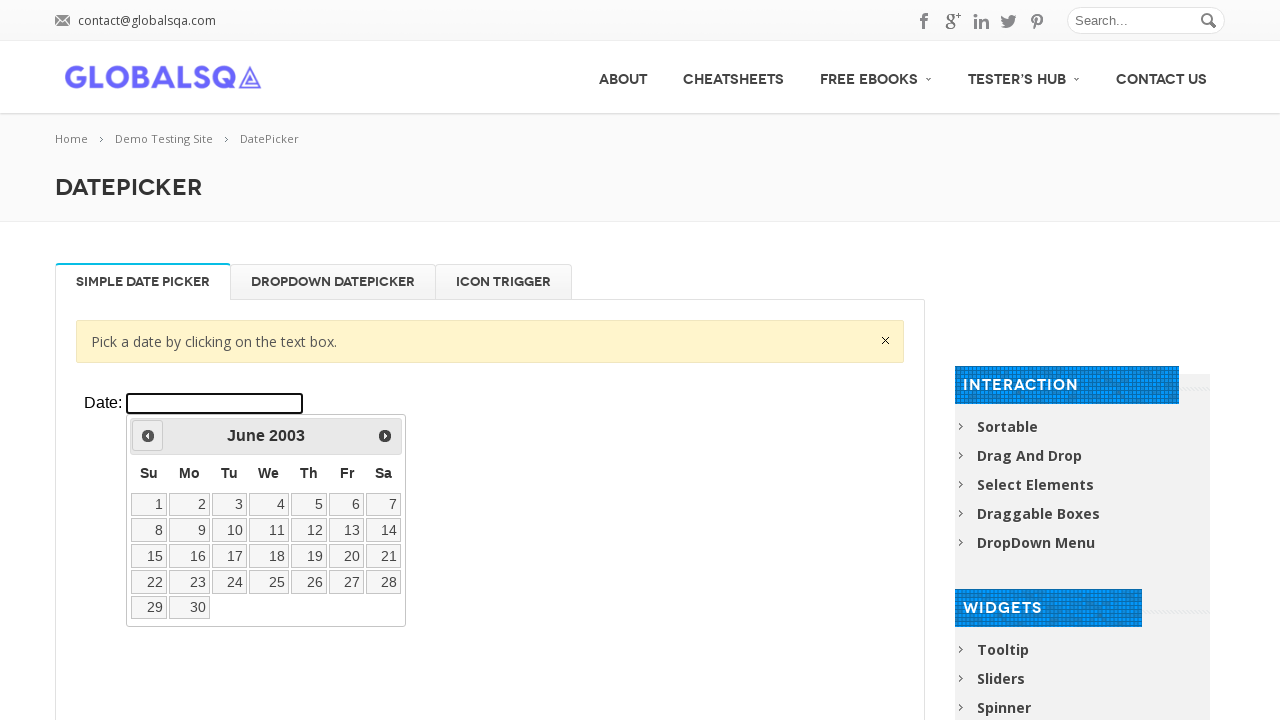

Clicked previous month button to navigate backwards at (148, 436) on xpath=//div[@class='resp-tabs-container']/div[1]/p/iframe >> internal:control=en
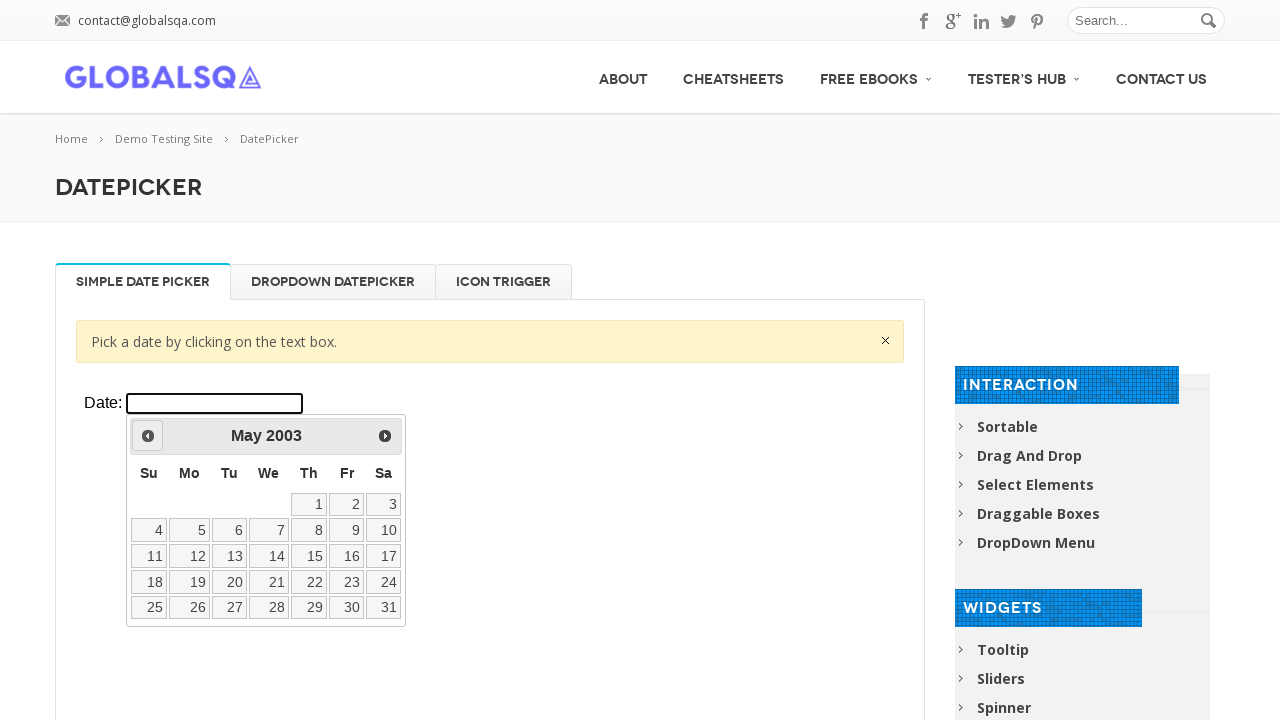

Retrieved current date: May 2003
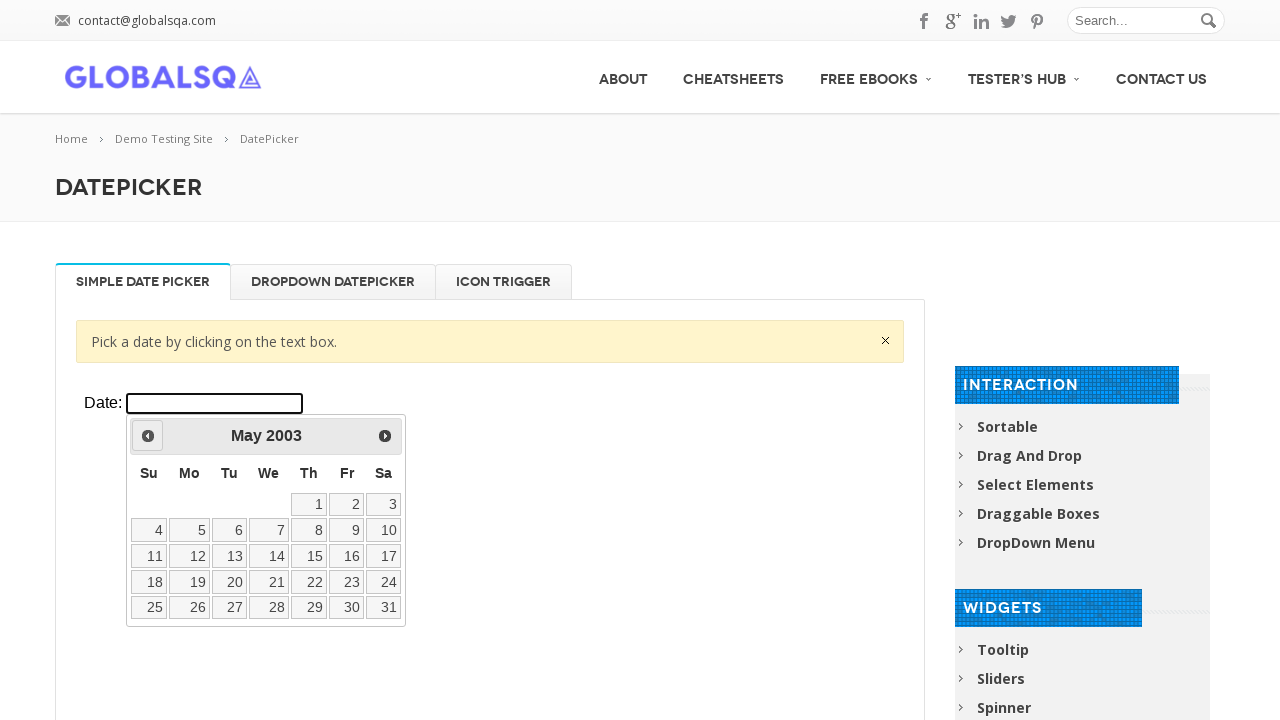

Clicked previous month button to navigate backwards at (148, 436) on xpath=//div[@class='resp-tabs-container']/div[1]/p/iframe >> internal:control=en
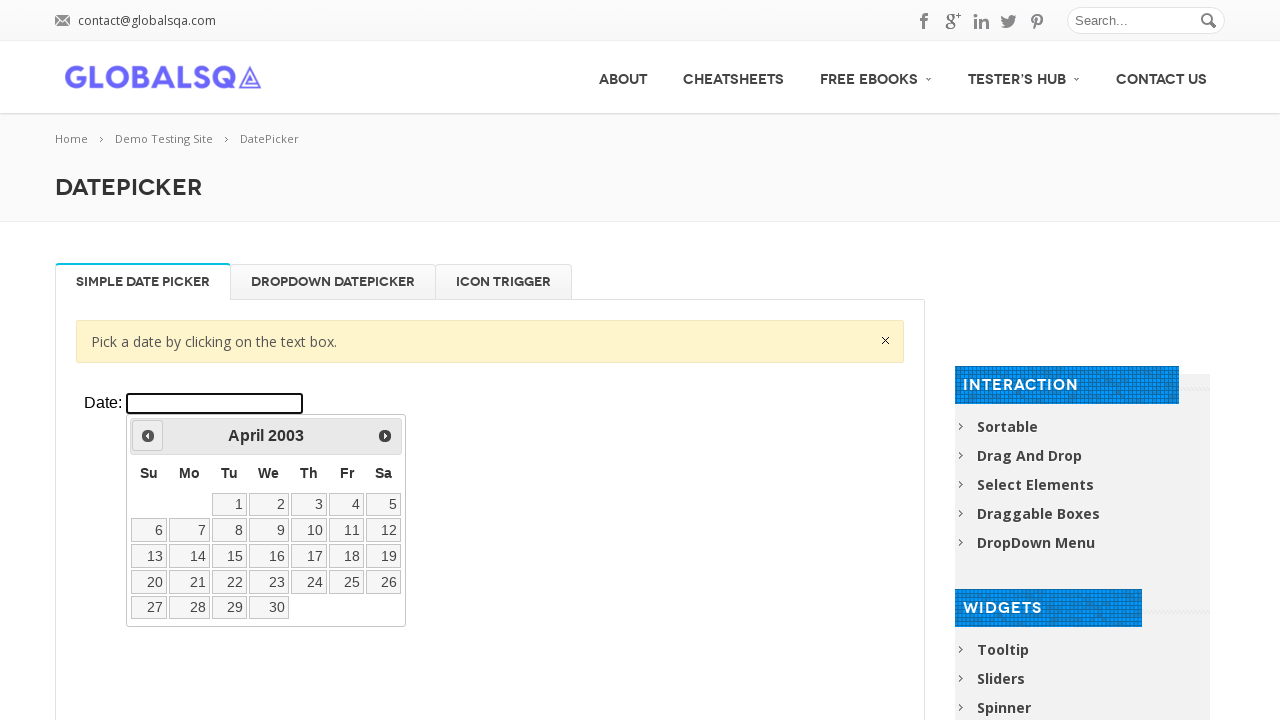

Retrieved current date: April 2003
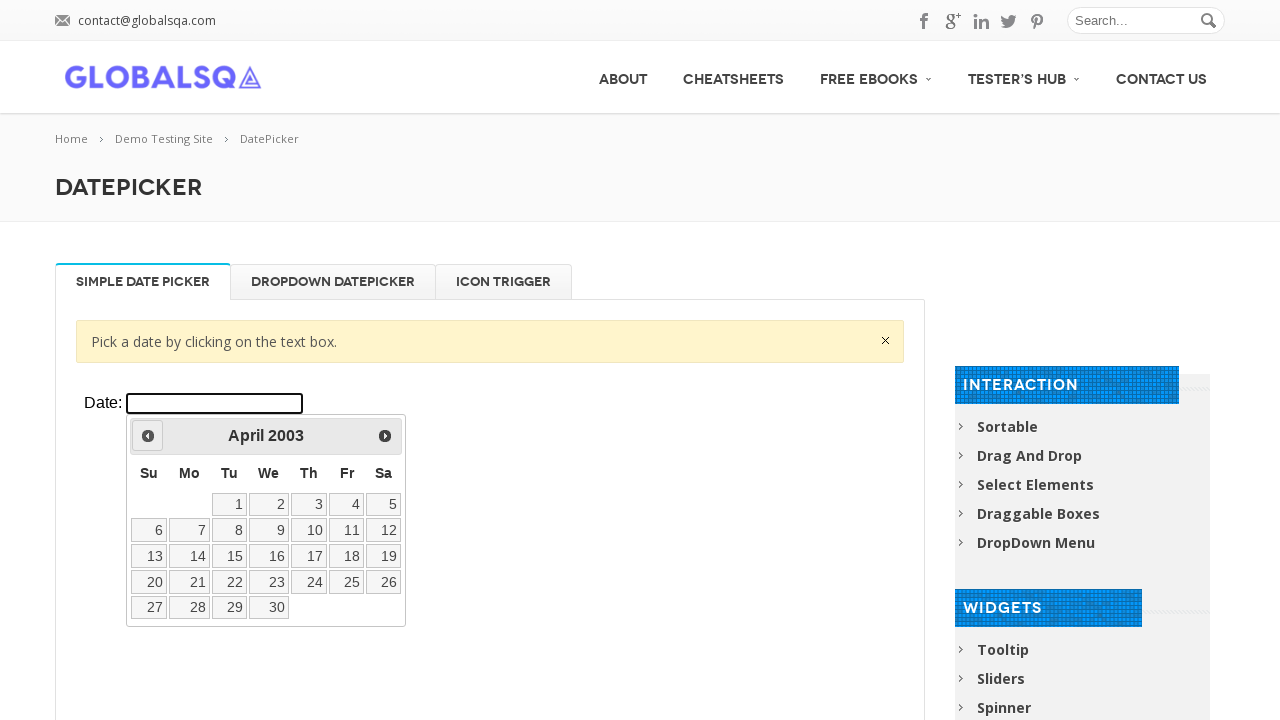

Clicked previous month button to navigate backwards at (148, 436) on xpath=//div[@class='resp-tabs-container']/div[1]/p/iframe >> internal:control=en
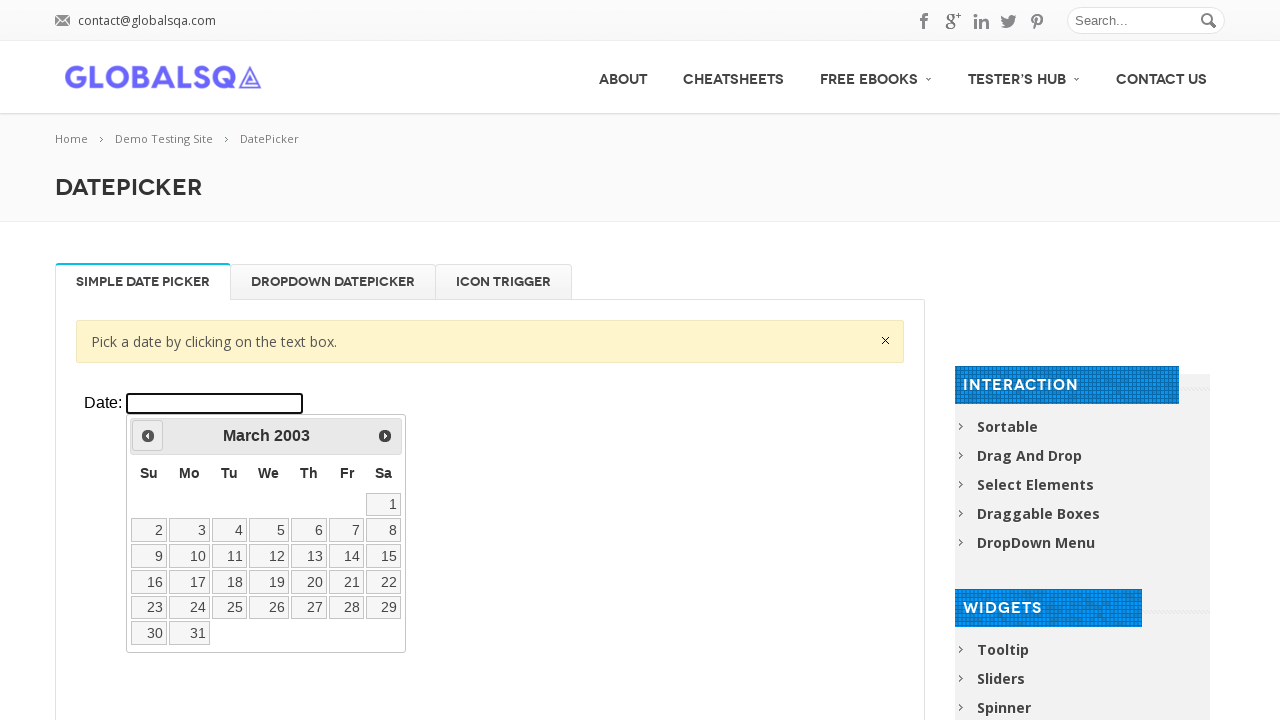

Retrieved current date: March 2003
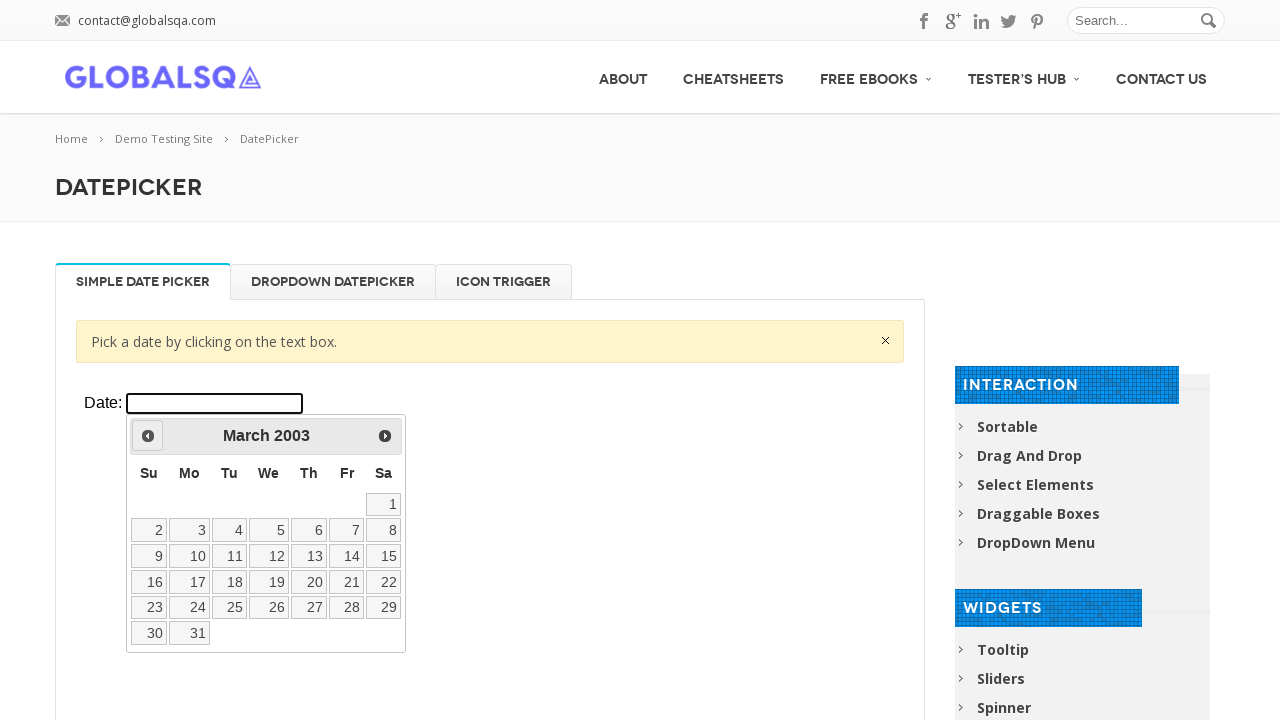

Clicked previous month button to navigate backwards at (148, 436) on xpath=//div[@class='resp-tabs-container']/div[1]/p/iframe >> internal:control=en
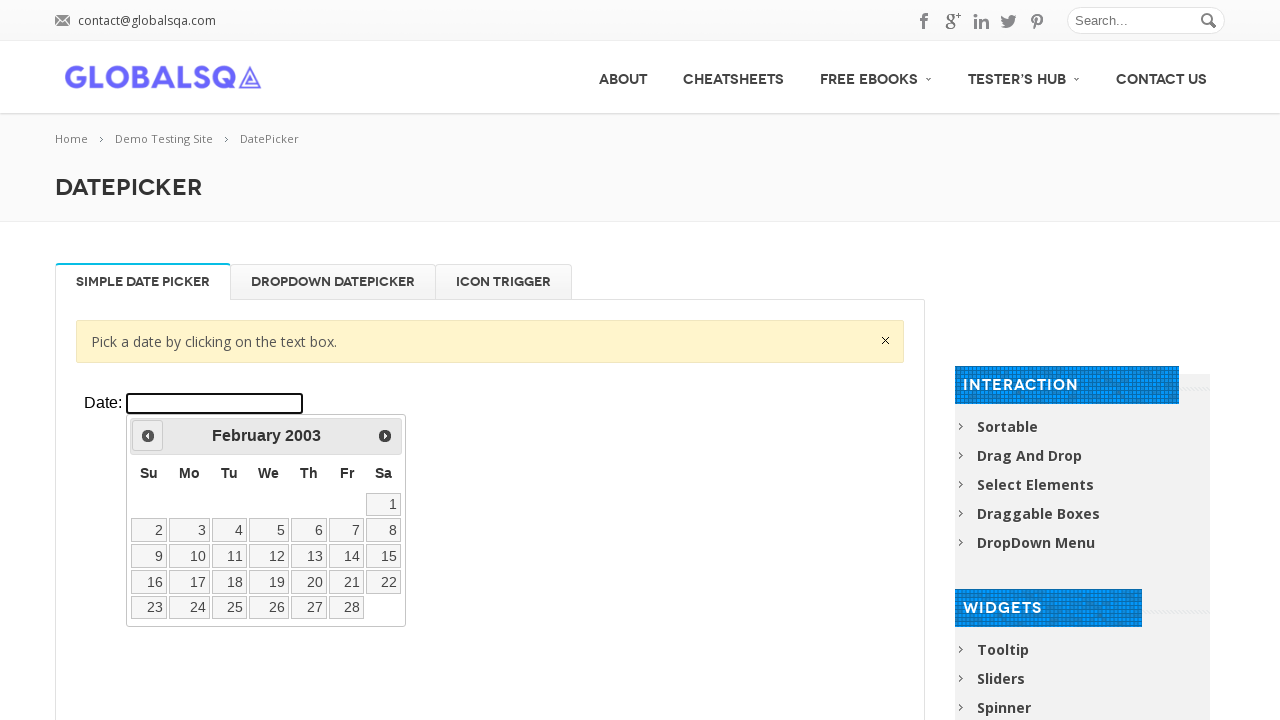

Retrieved current date: February 2003
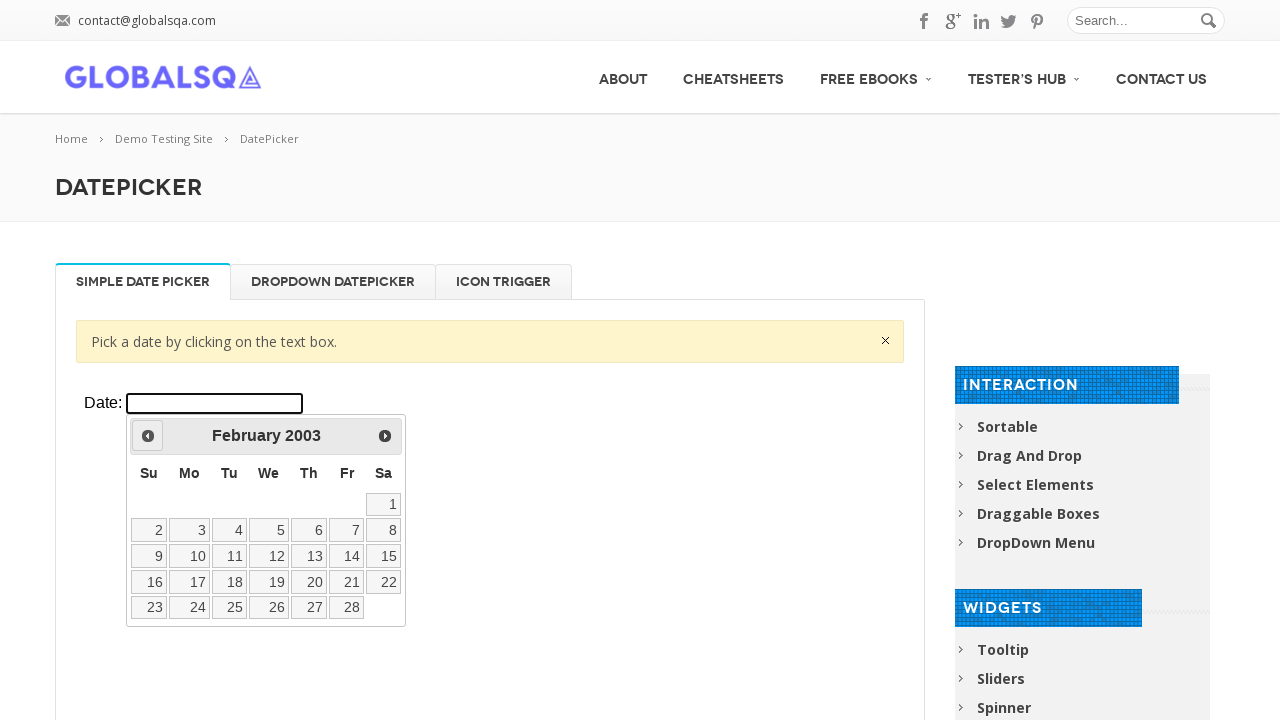

Clicked previous month button to navigate backwards at (148, 436) on xpath=//div[@class='resp-tabs-container']/div[1]/p/iframe >> internal:control=en
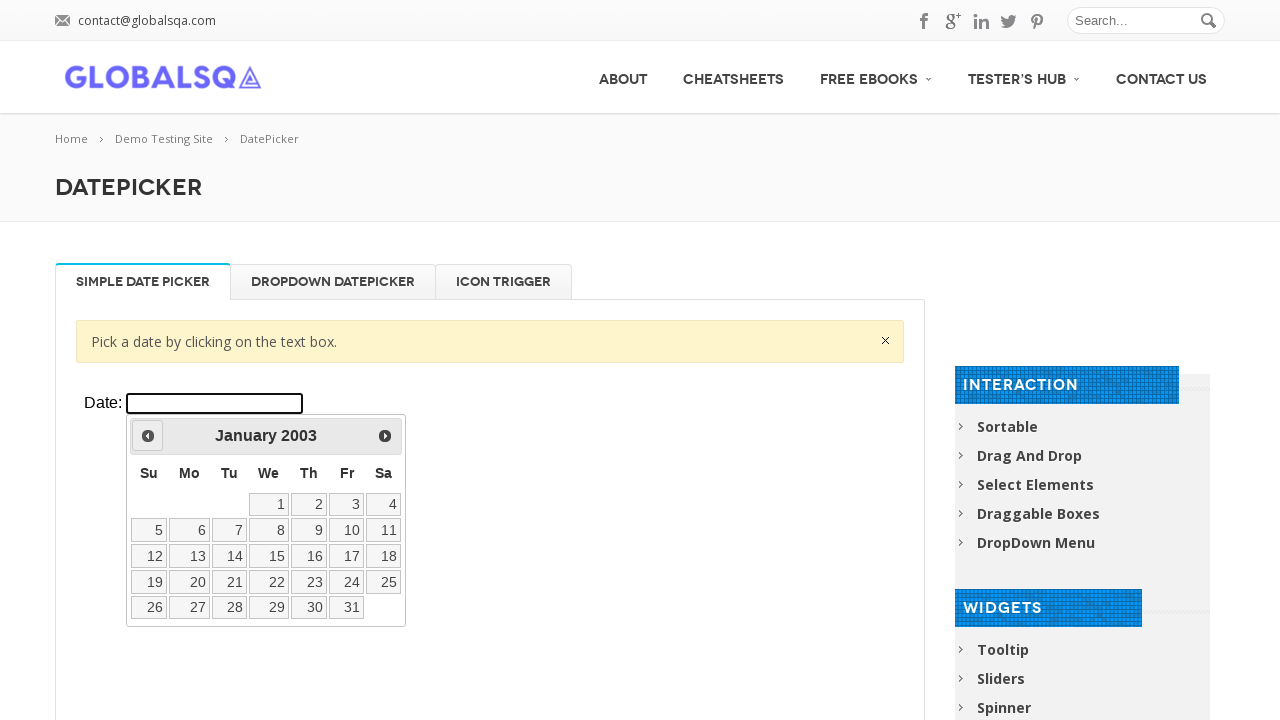

Retrieved current date: January 2003
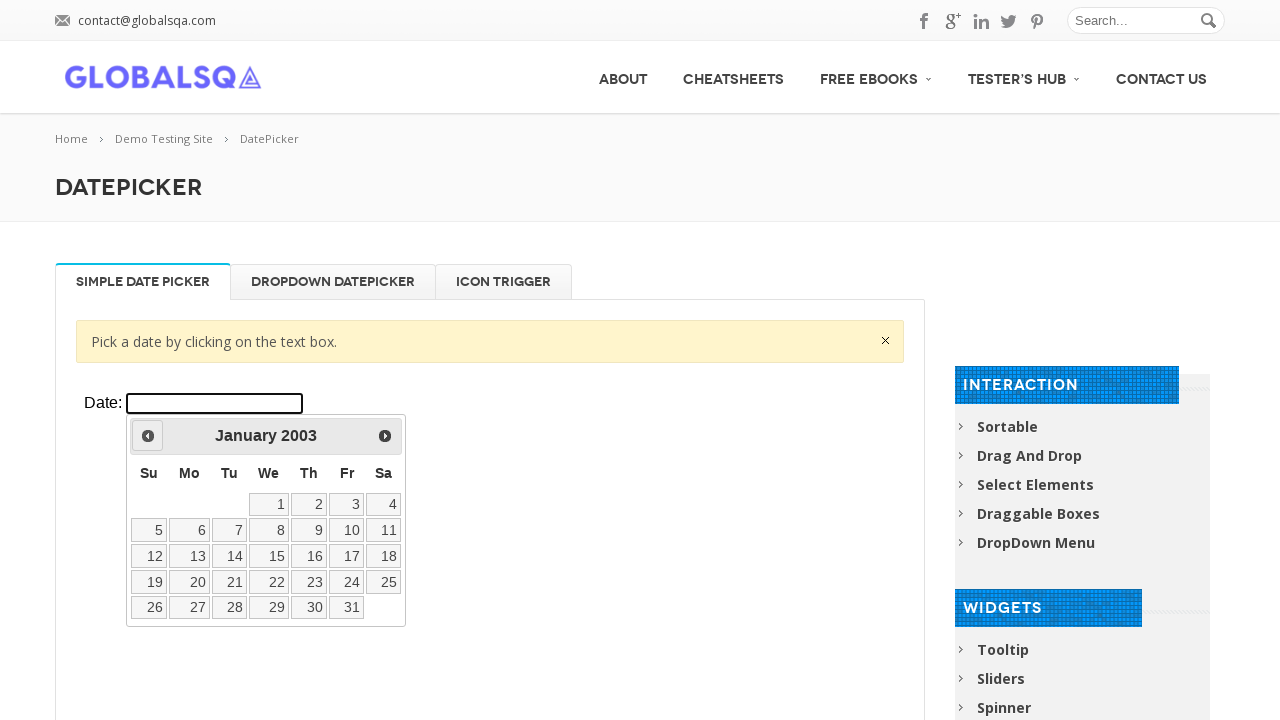

Clicked previous month button to navigate backwards at (148, 436) on xpath=//div[@class='resp-tabs-container']/div[1]/p/iframe >> internal:control=en
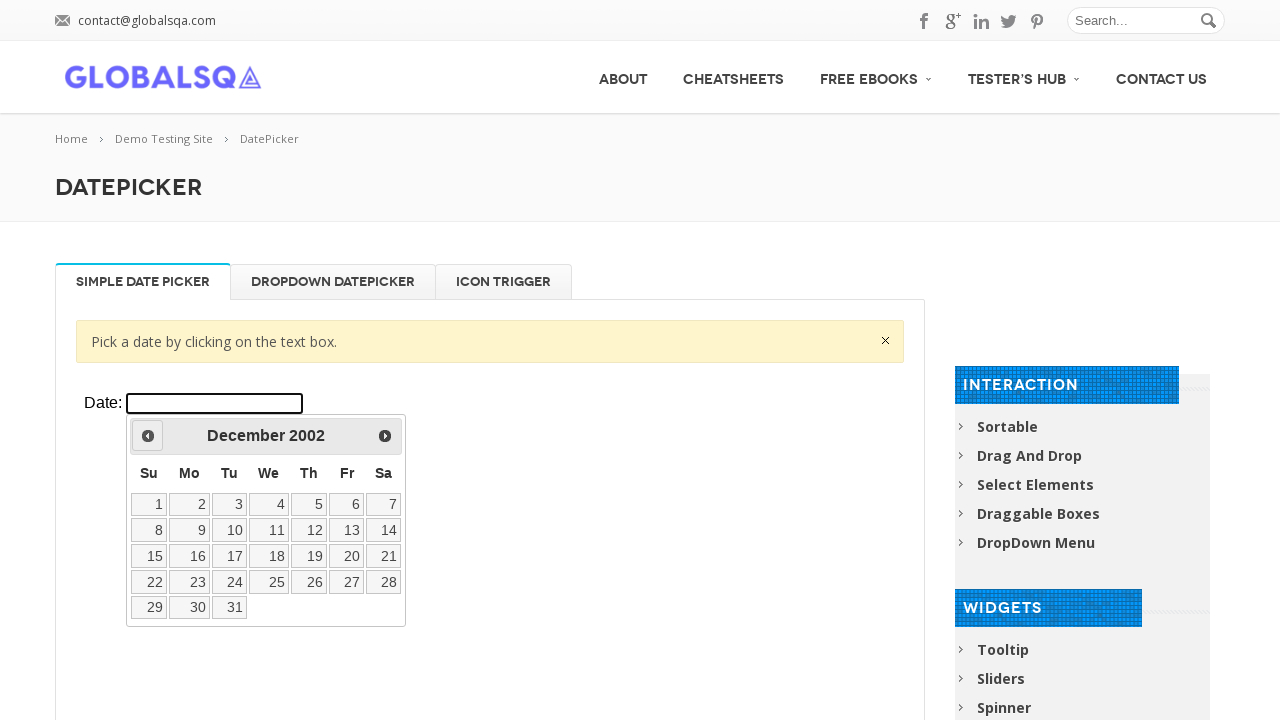

Retrieved current date: December 2002
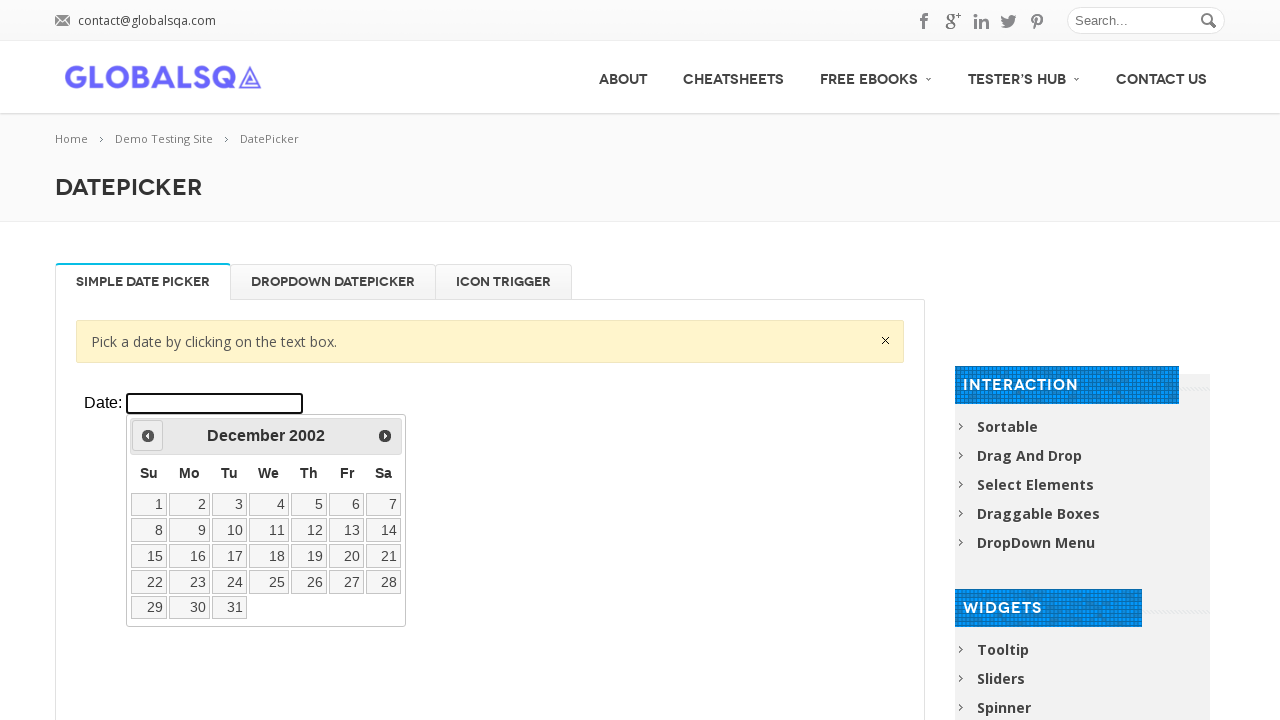

Clicked previous month button to navigate backwards at (148, 436) on xpath=//div[@class='resp-tabs-container']/div[1]/p/iframe >> internal:control=en
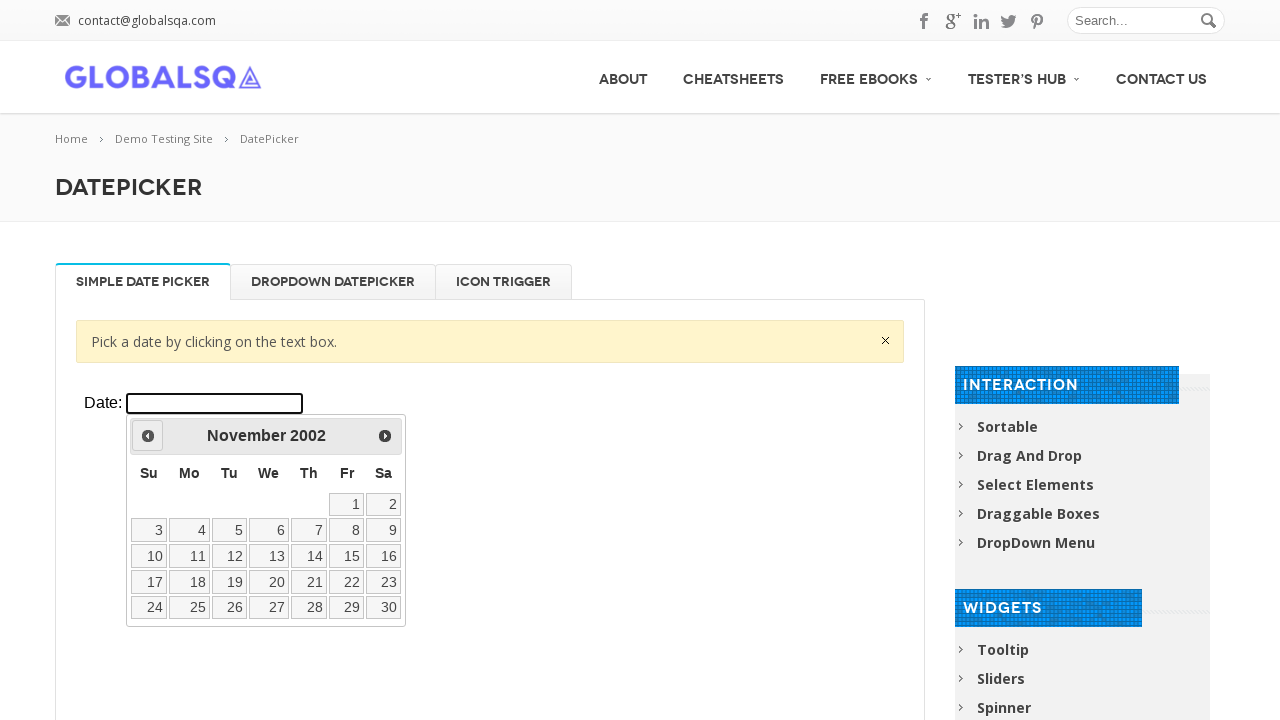

Retrieved current date: November 2002
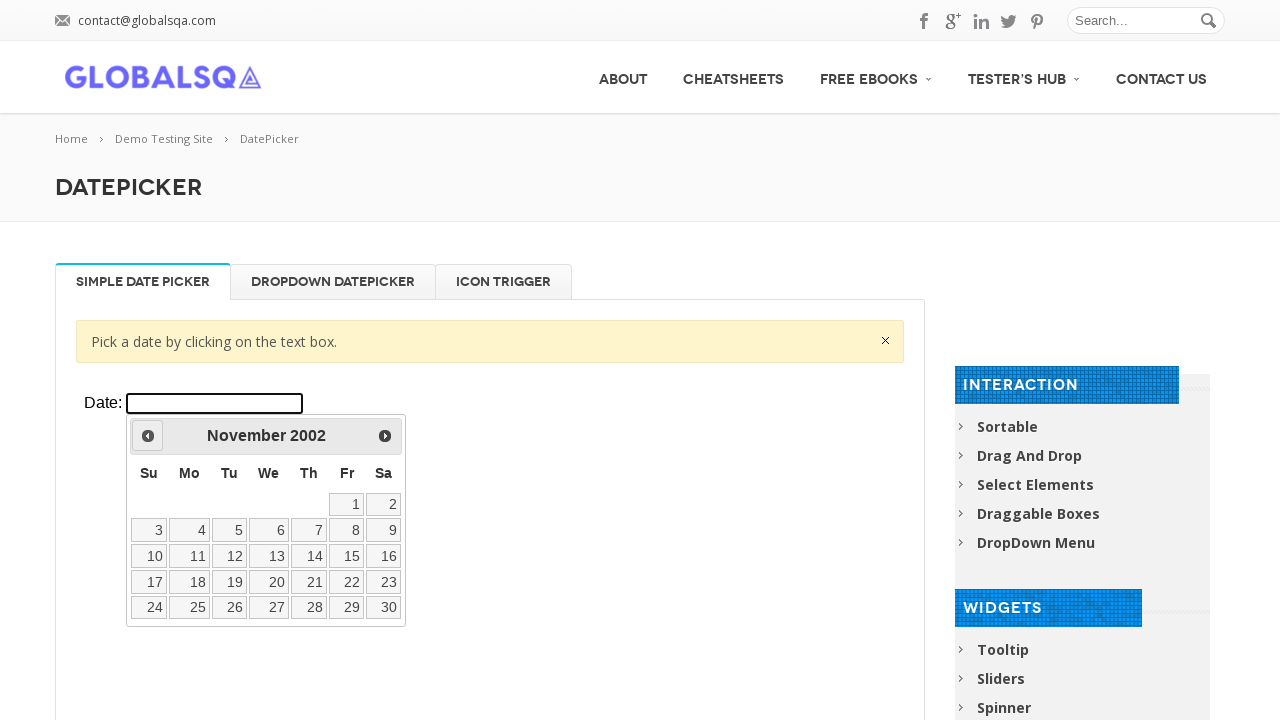

Clicked previous month button to navigate backwards at (148, 436) on xpath=//div[@class='resp-tabs-container']/div[1]/p/iframe >> internal:control=en
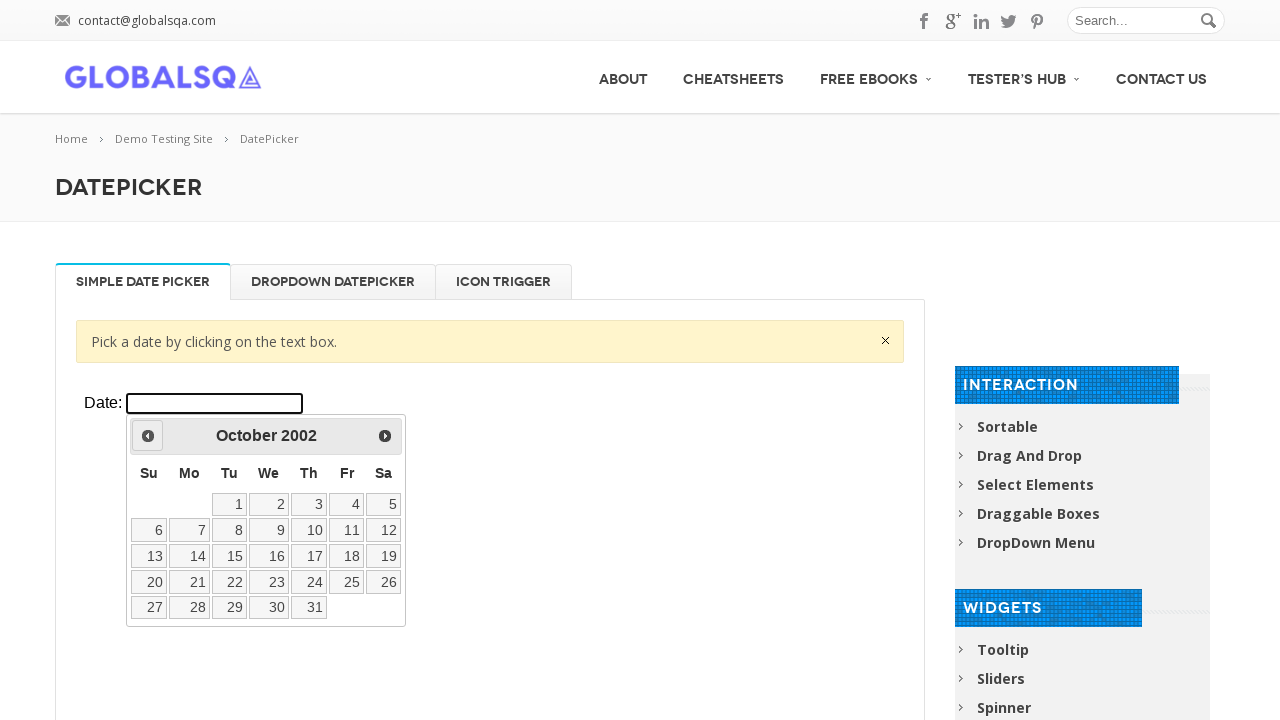

Retrieved current date: October 2002
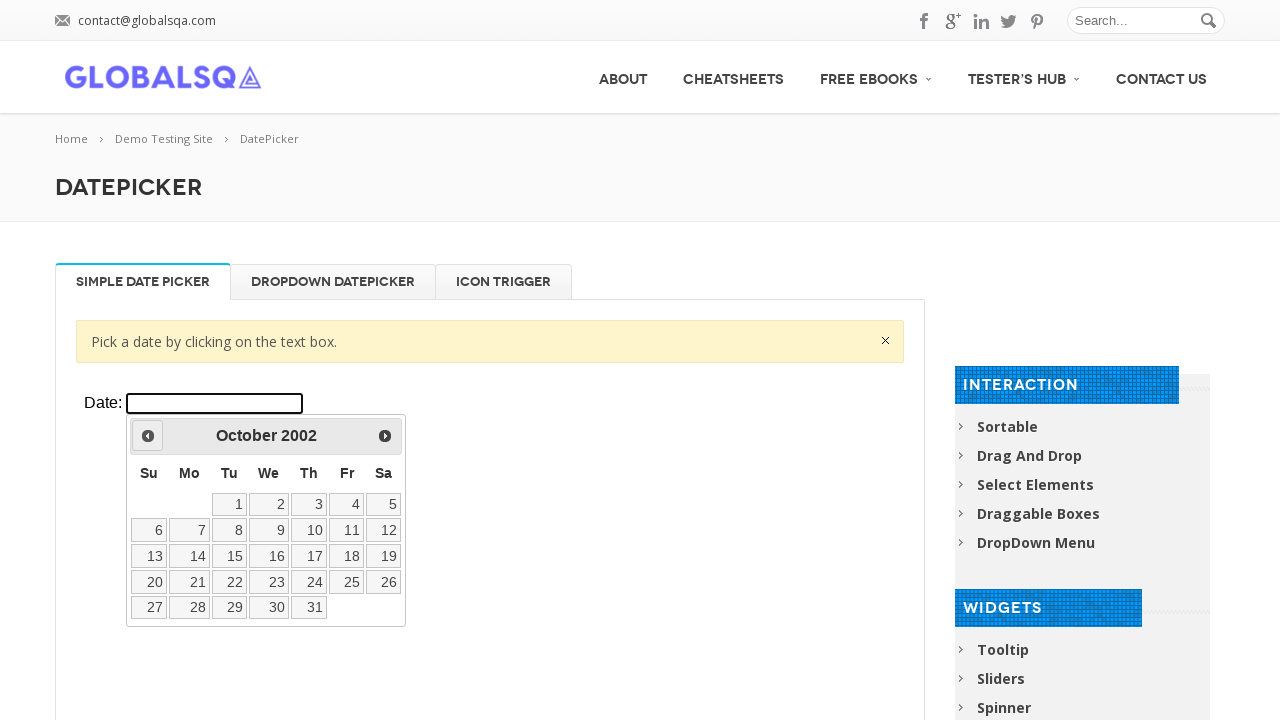

Clicked previous month button to navigate backwards at (148, 436) on xpath=//div[@class='resp-tabs-container']/div[1]/p/iframe >> internal:control=en
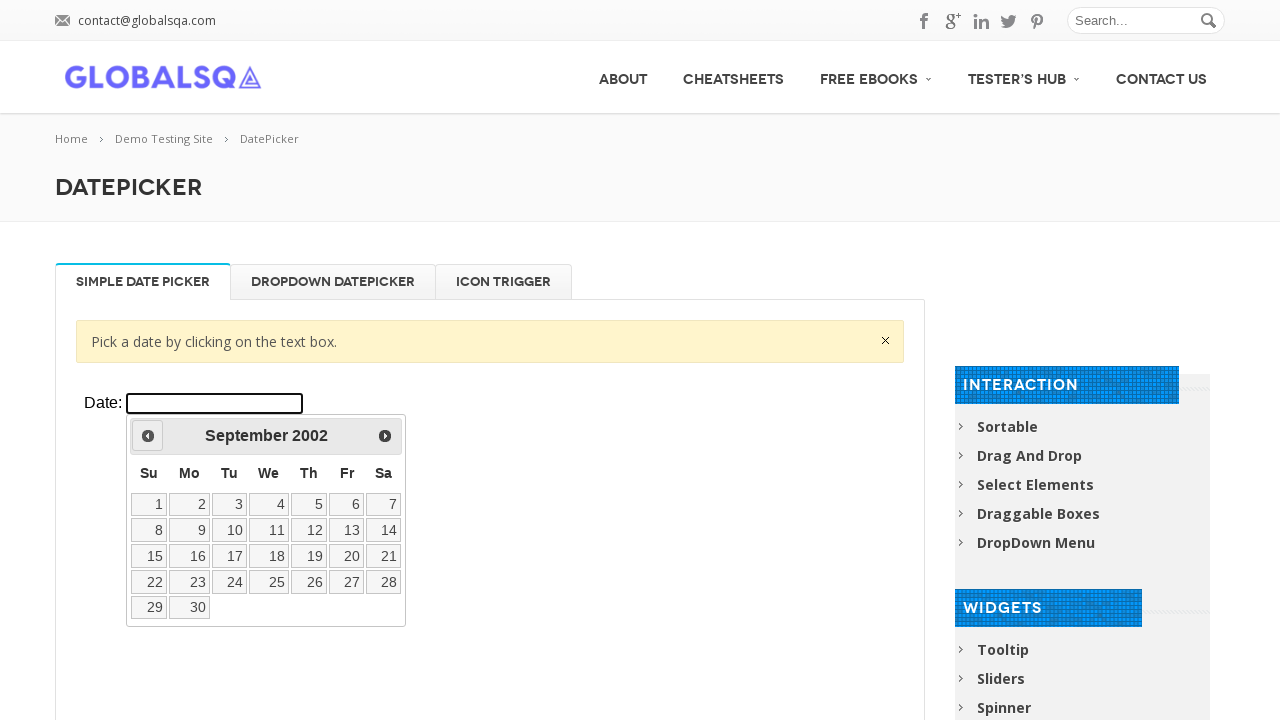

Retrieved current date: September 2002
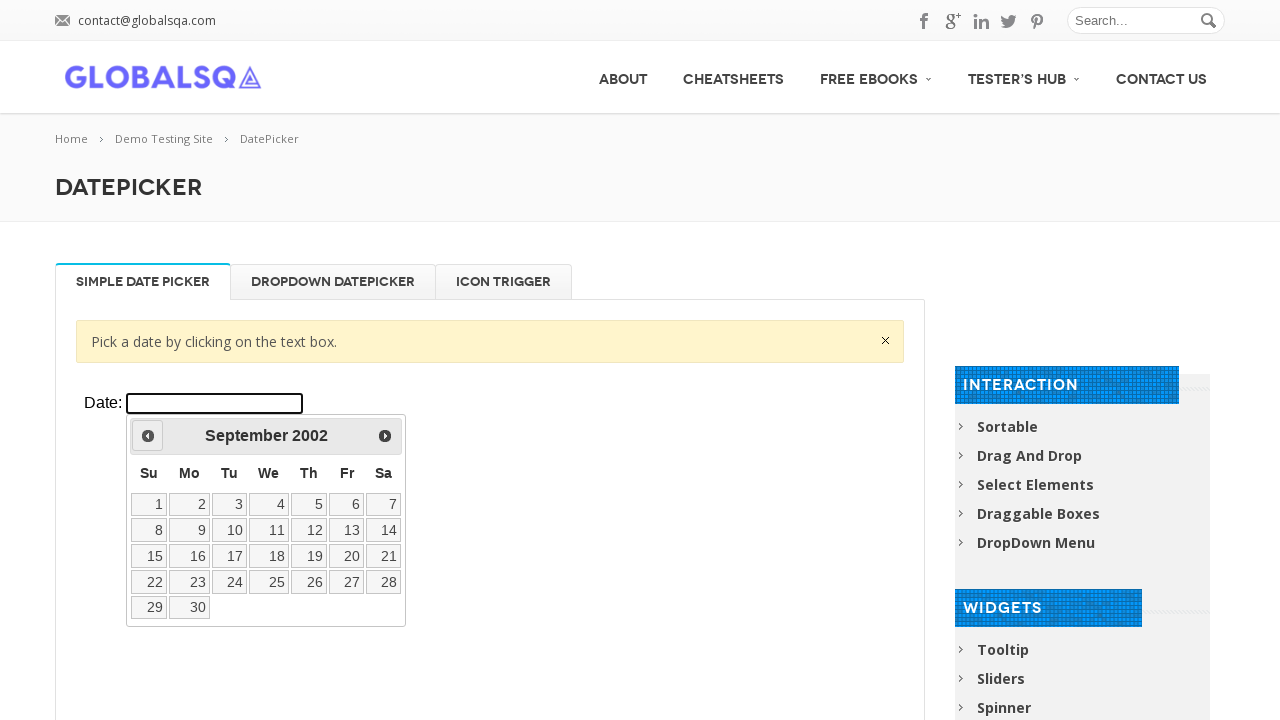

Clicked previous month button to navigate backwards at (148, 436) on xpath=//div[@class='resp-tabs-container']/div[1]/p/iframe >> internal:control=en
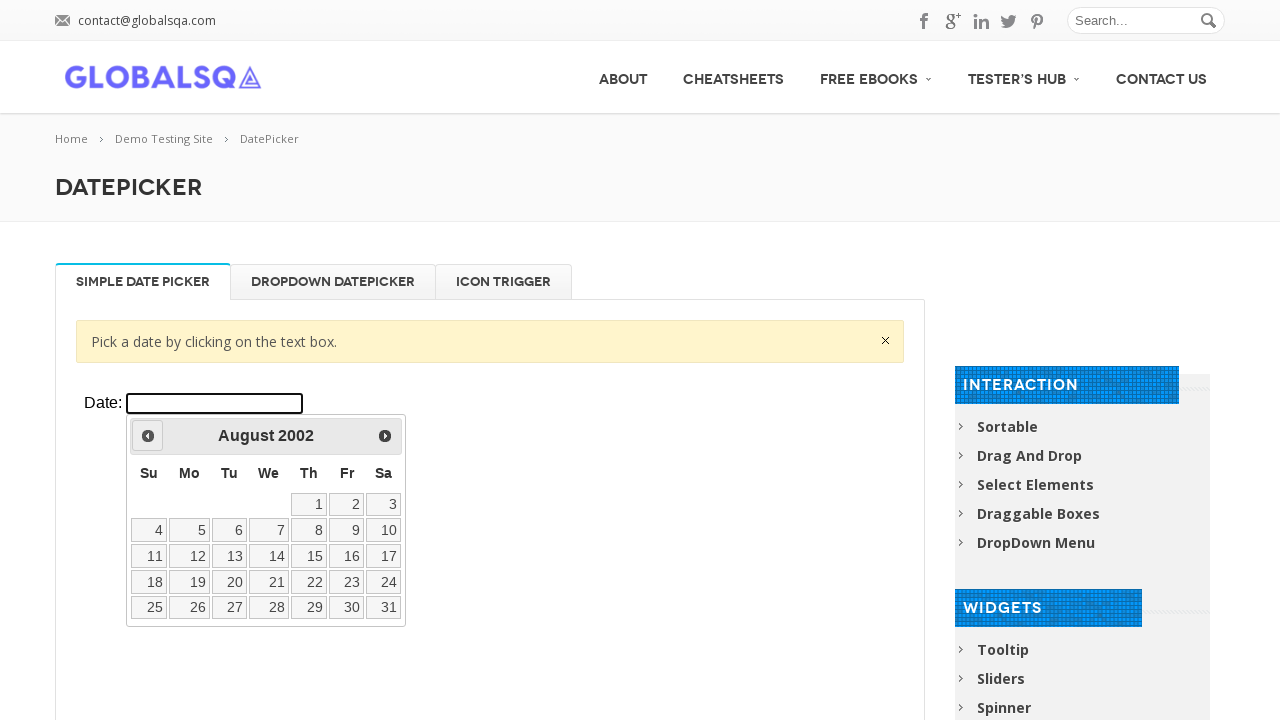

Retrieved current date: August 2002
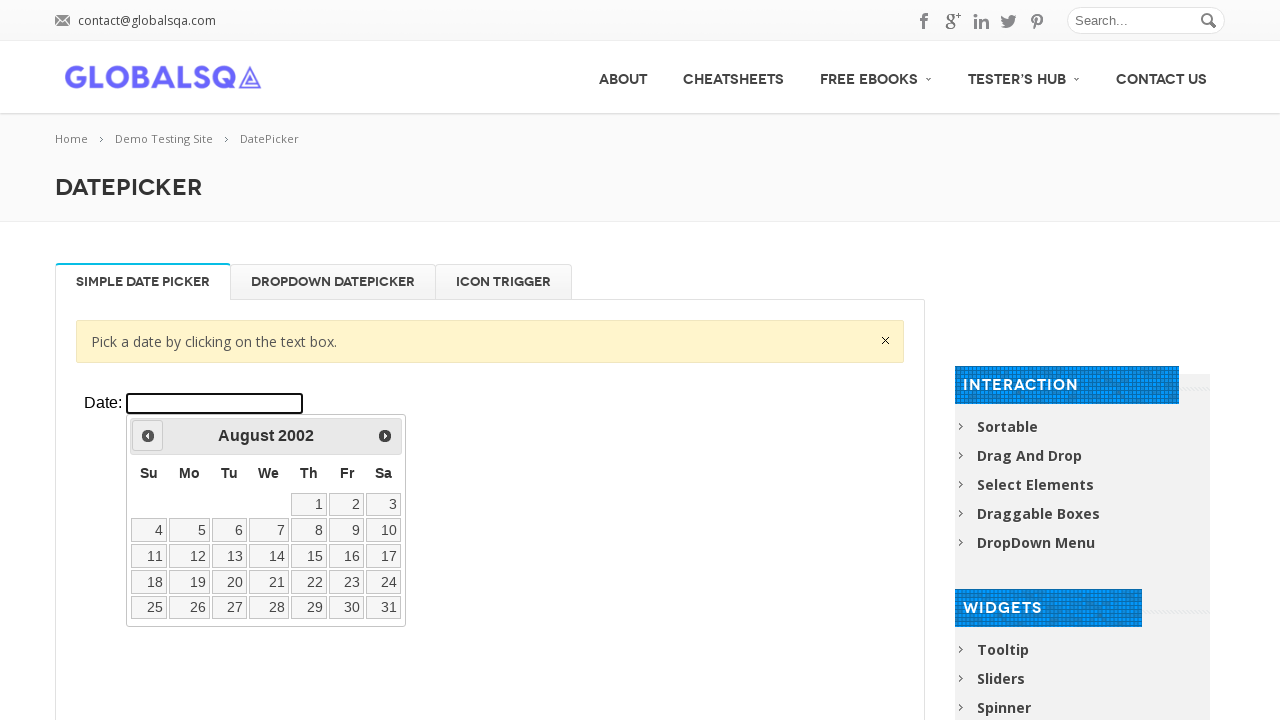

Clicked previous month button to navigate backwards at (148, 436) on xpath=//div[@class='resp-tabs-container']/div[1]/p/iframe >> internal:control=en
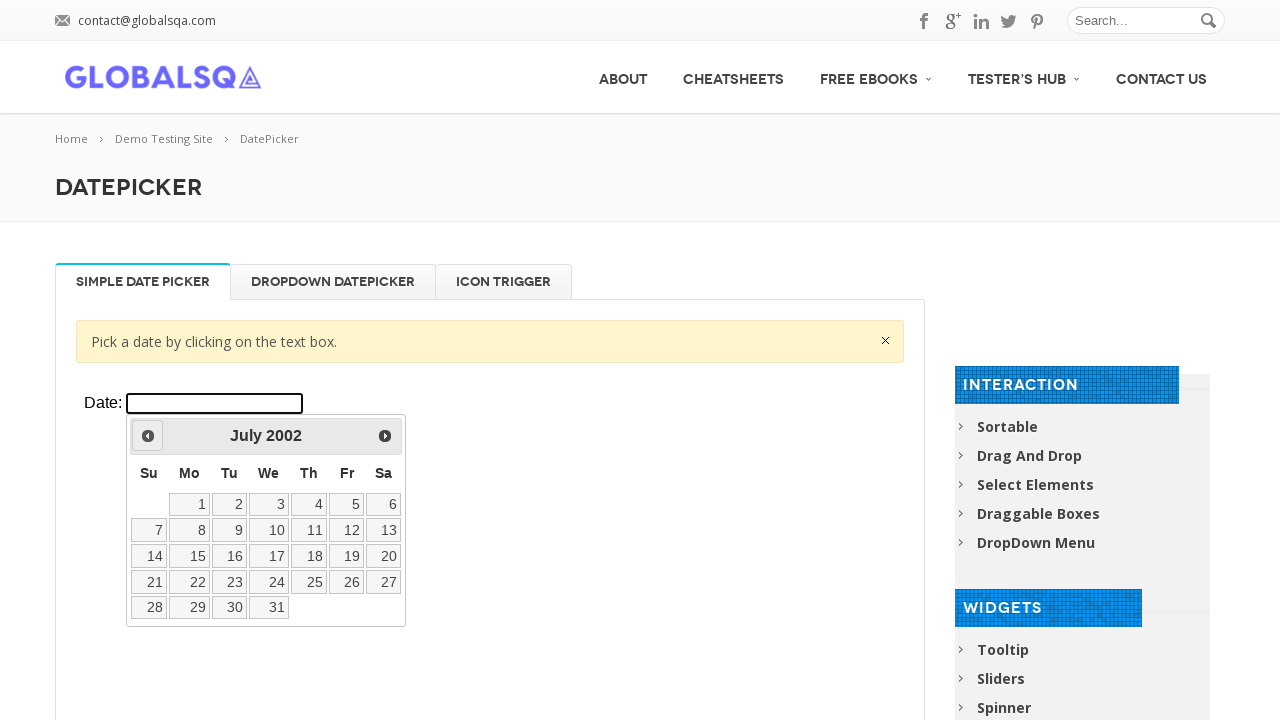

Retrieved current date: July 2002
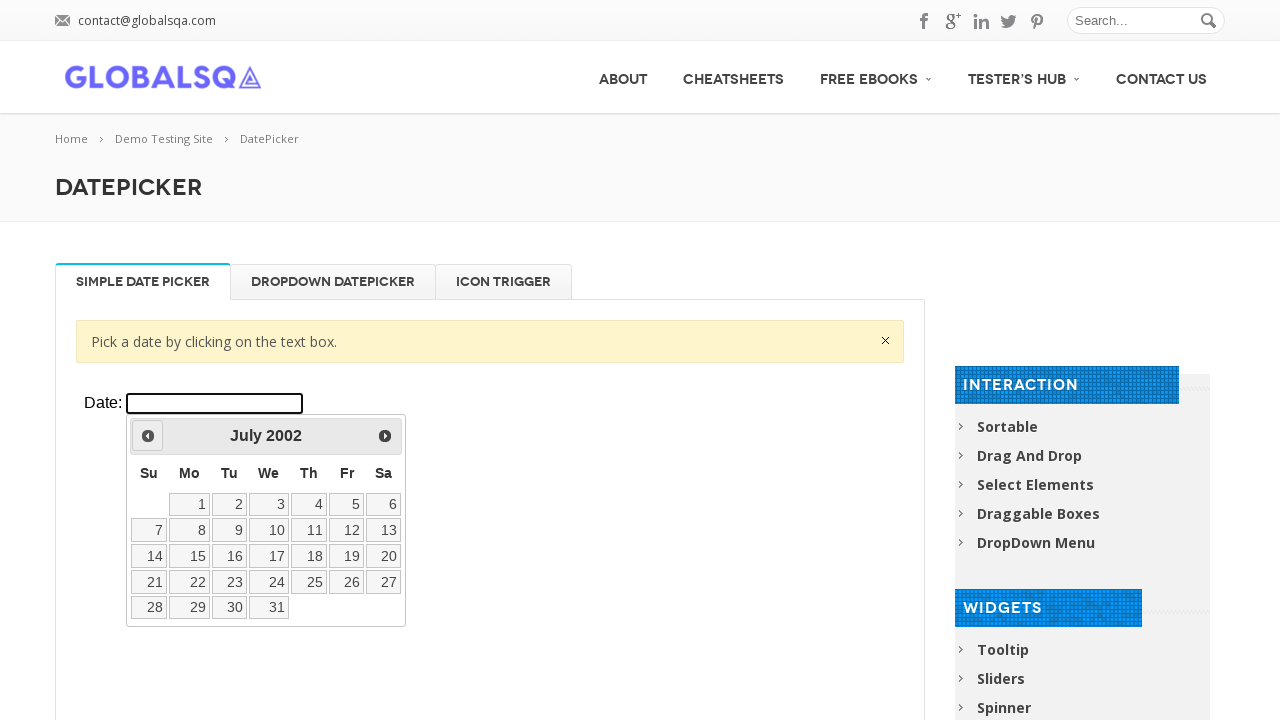

Clicked previous month button to navigate backwards at (148, 436) on xpath=//div[@class='resp-tabs-container']/div[1]/p/iframe >> internal:control=en
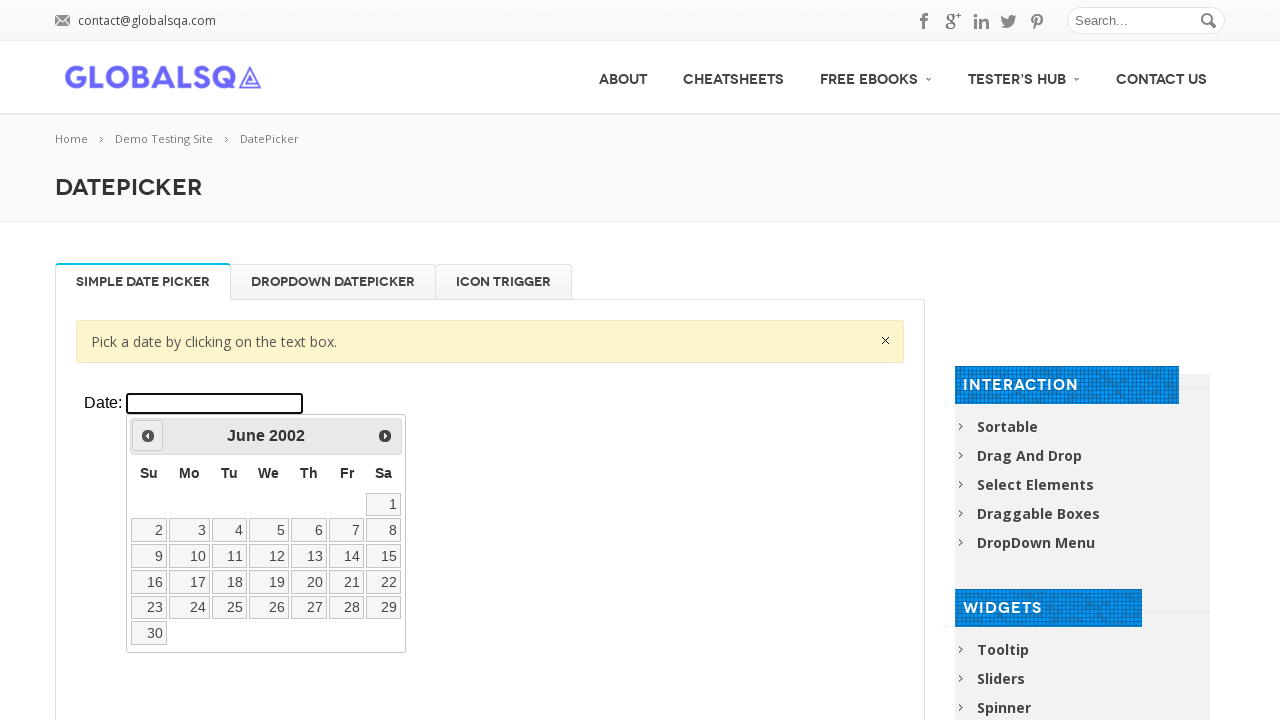

Retrieved current date: June 2002
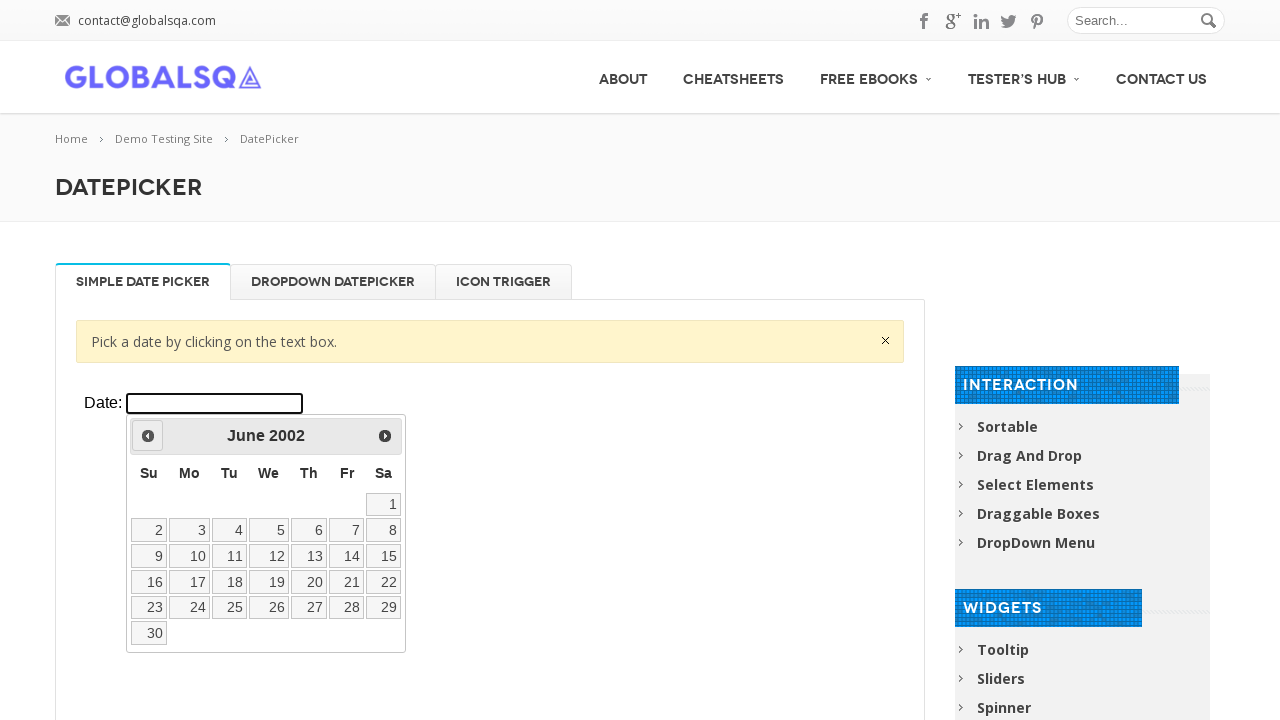

Clicked previous month button to navigate backwards at (148, 436) on xpath=//div[@class='resp-tabs-container']/div[1]/p/iframe >> internal:control=en
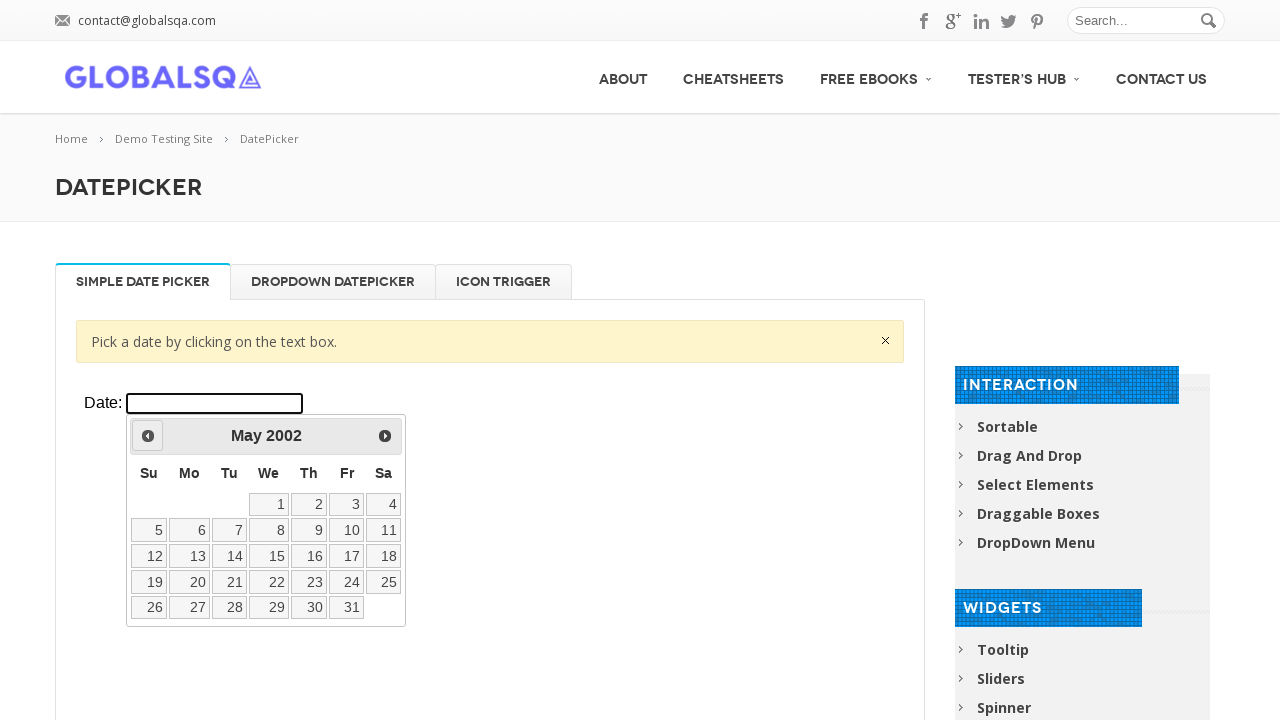

Retrieved current date: May 2002
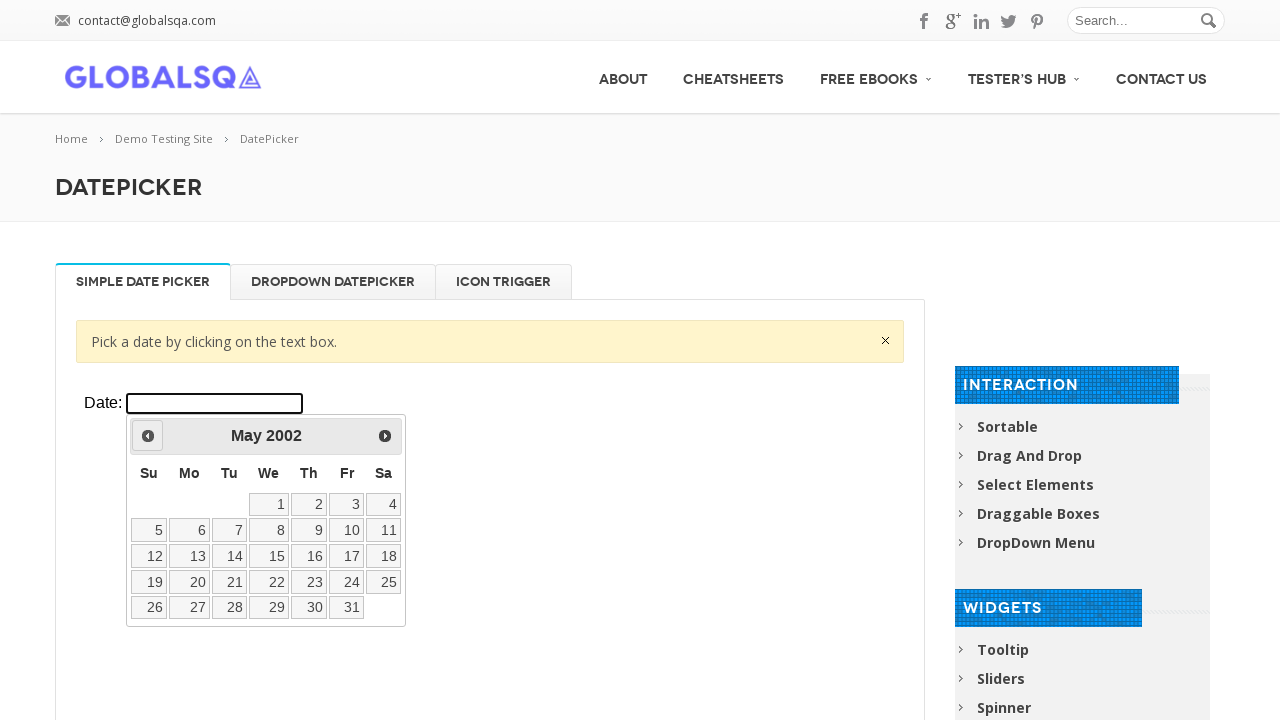

Clicked previous month button to navigate backwards at (148, 436) on xpath=//div[@class='resp-tabs-container']/div[1]/p/iframe >> internal:control=en
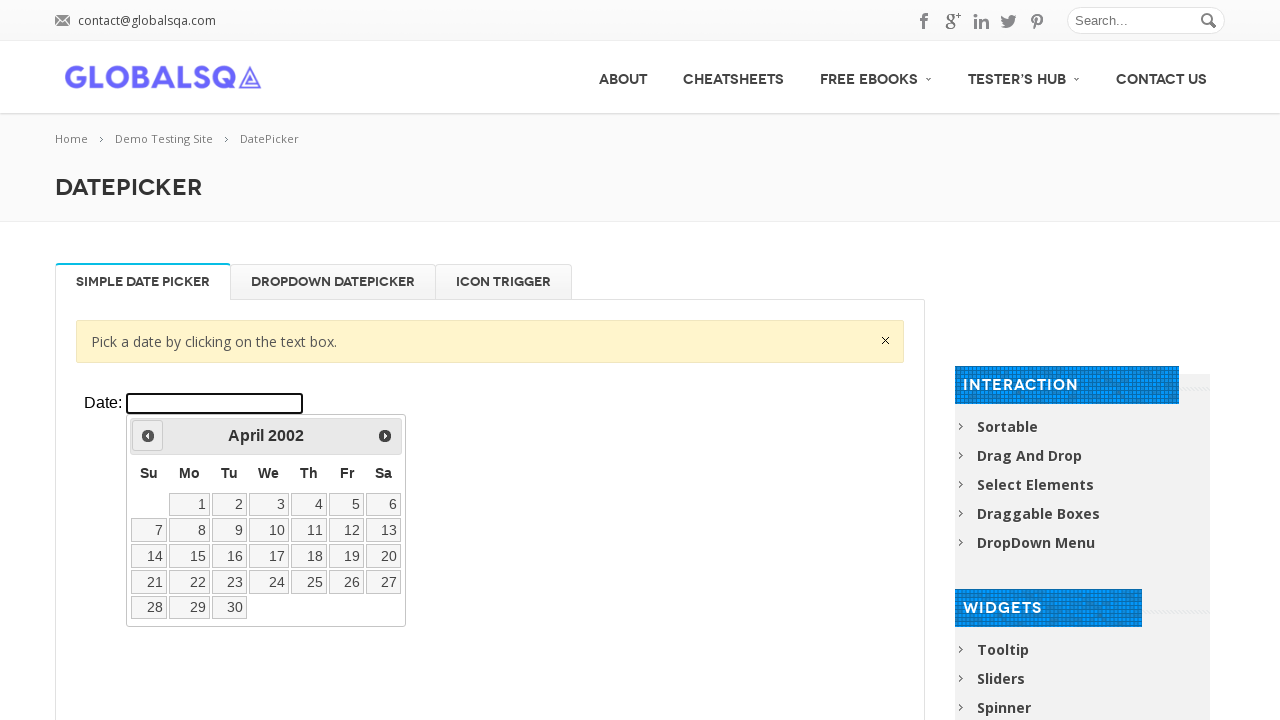

Retrieved current date: April 2002
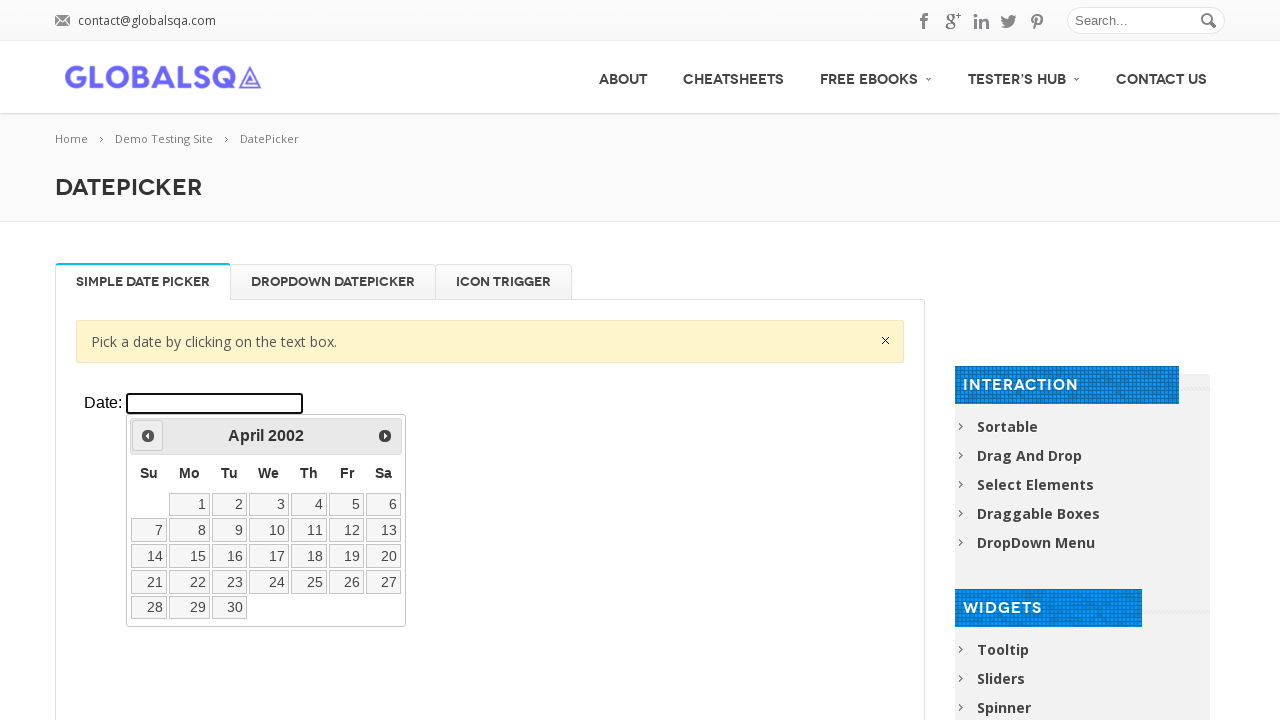

Clicked previous month button to navigate backwards at (148, 436) on xpath=//div[@class='resp-tabs-container']/div[1]/p/iframe >> internal:control=en
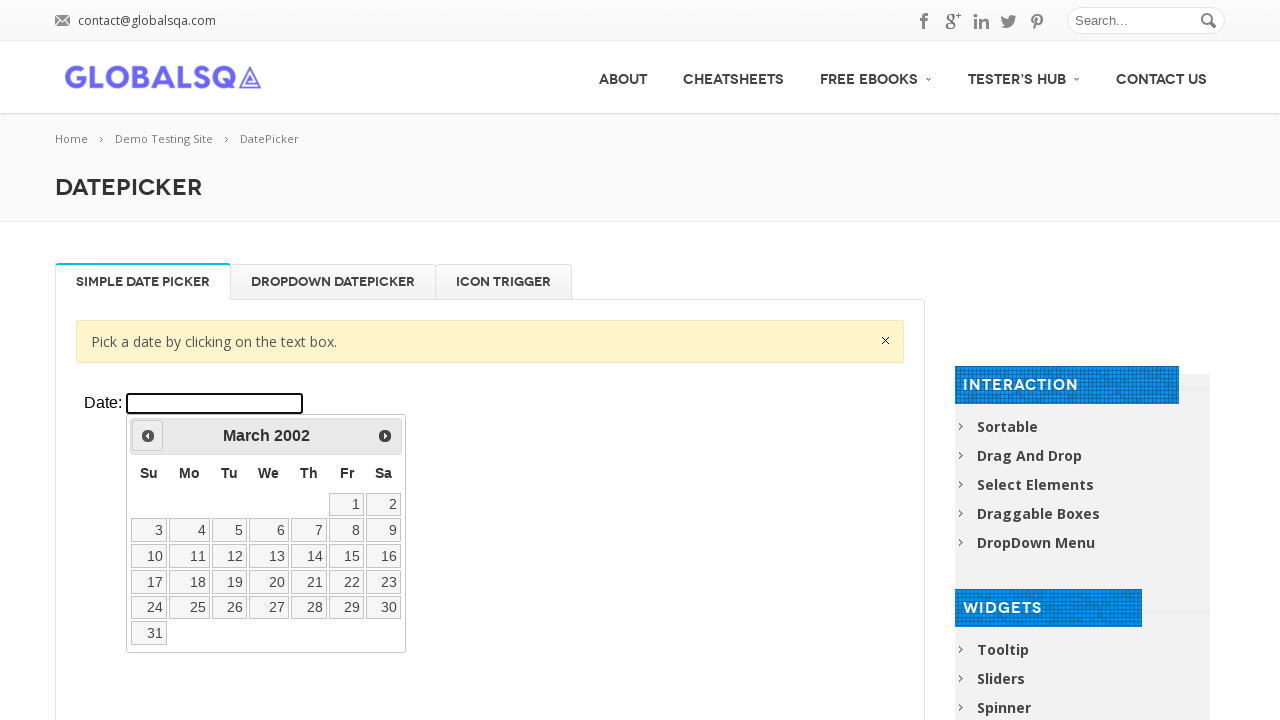

Retrieved current date: March 2002
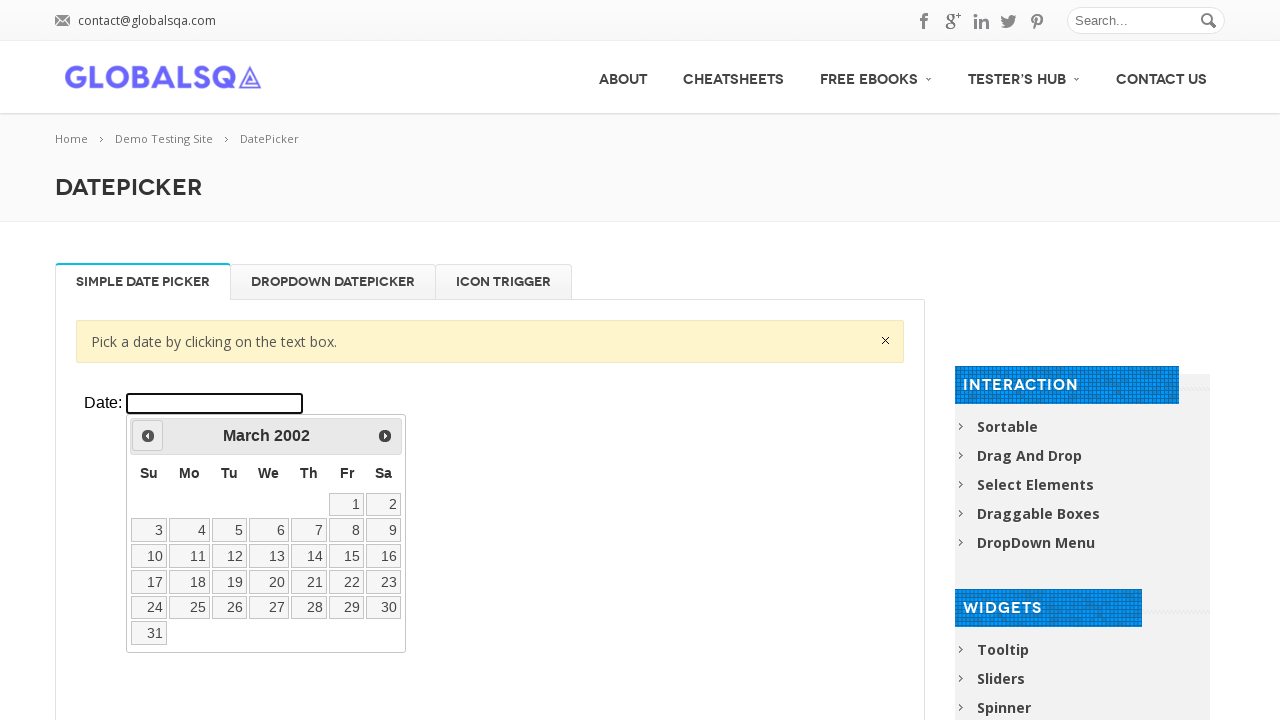

Clicked previous month button to navigate backwards at (148, 436) on xpath=//div[@class='resp-tabs-container']/div[1]/p/iframe >> internal:control=en
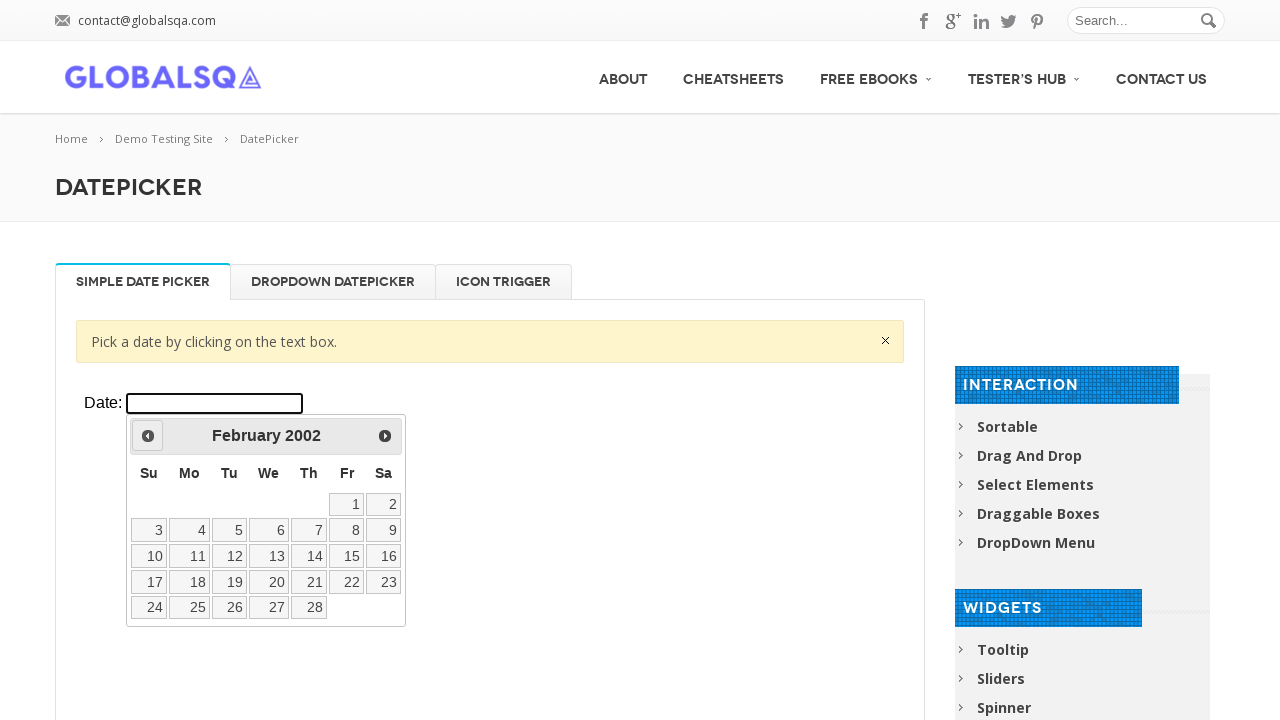

Retrieved current date: February 2002
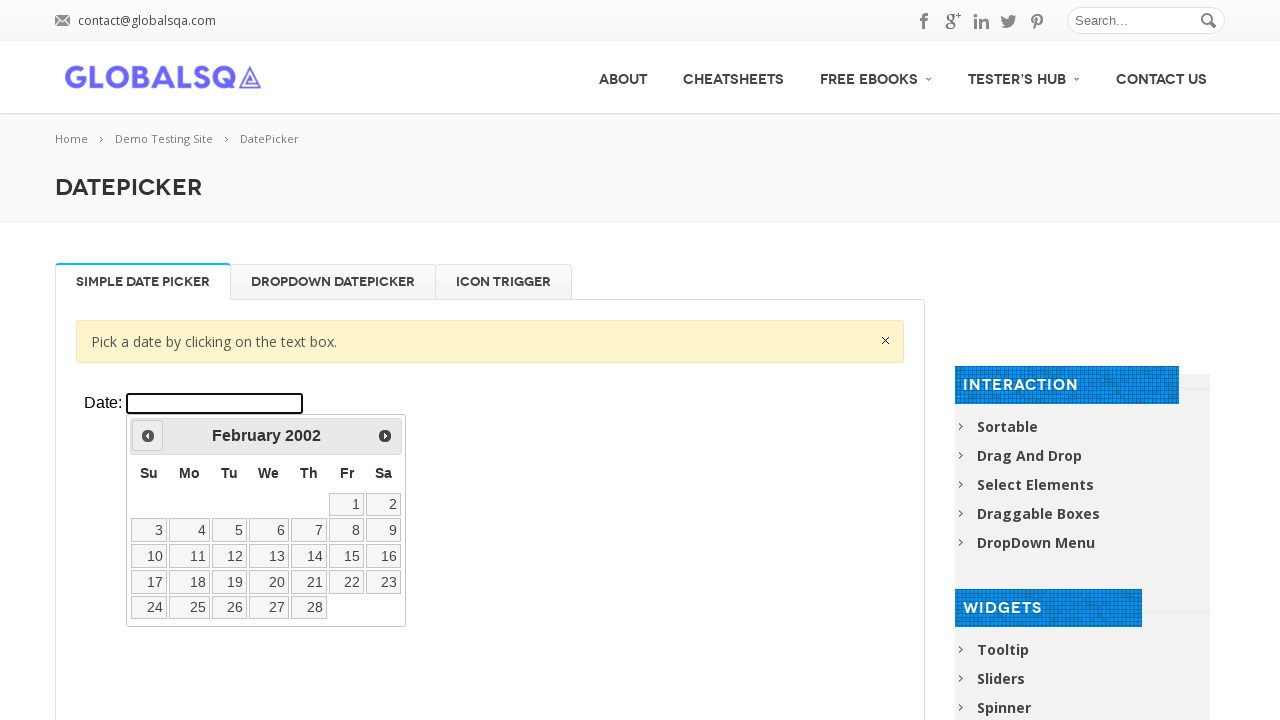

Clicked previous month button to navigate backwards at (148, 436) on xpath=//div[@class='resp-tabs-container']/div[1]/p/iframe >> internal:control=en
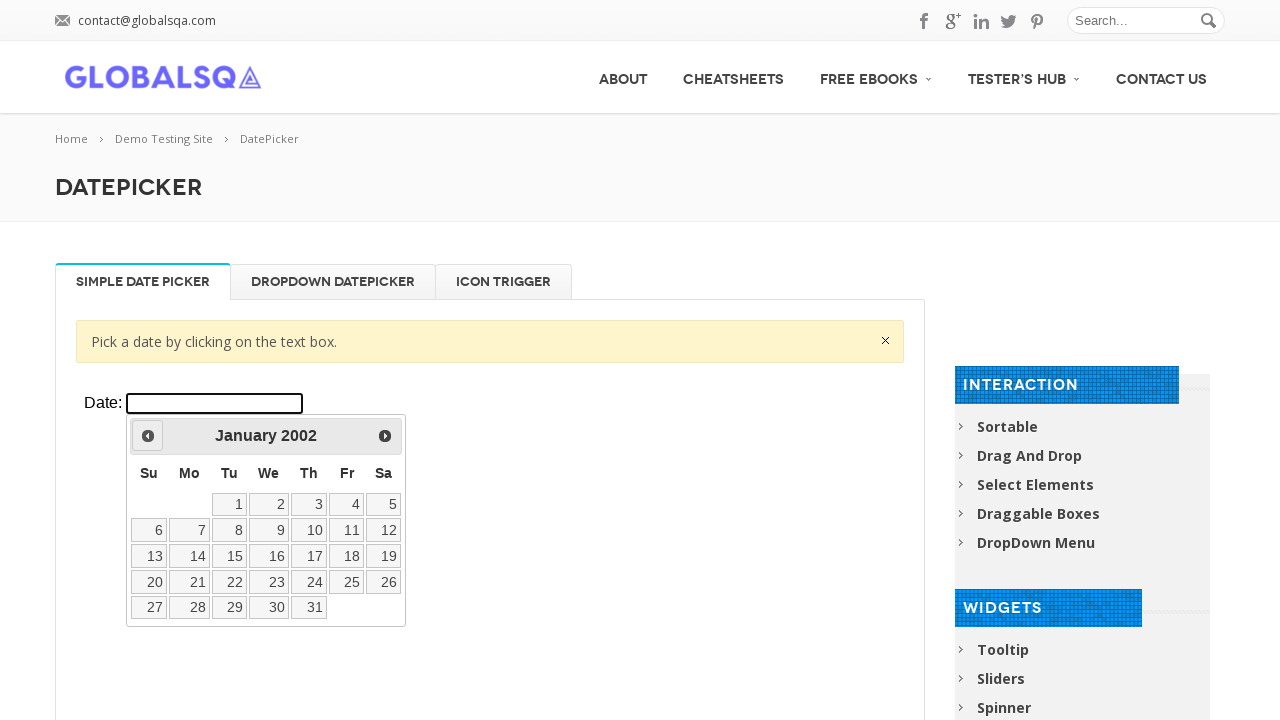

Retrieved current date: January 2002
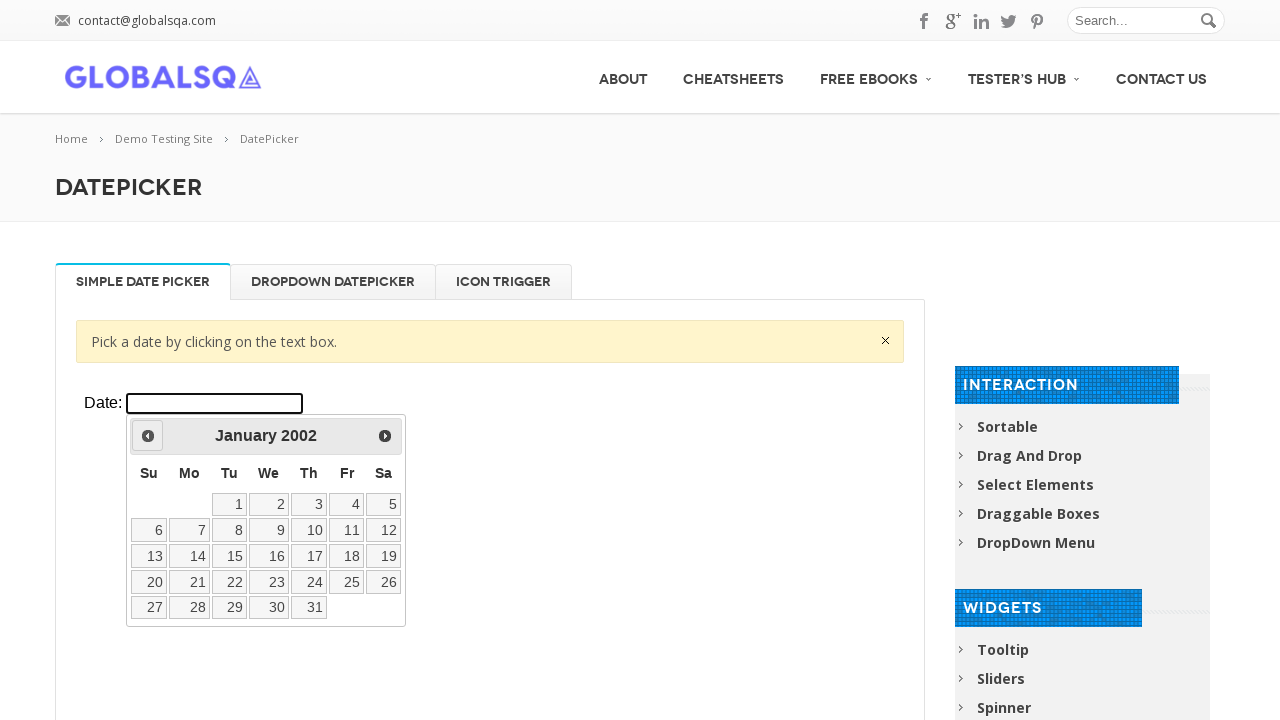

Clicked previous month button to navigate backwards at (148, 436) on xpath=//div[@class='resp-tabs-container']/div[1]/p/iframe >> internal:control=en
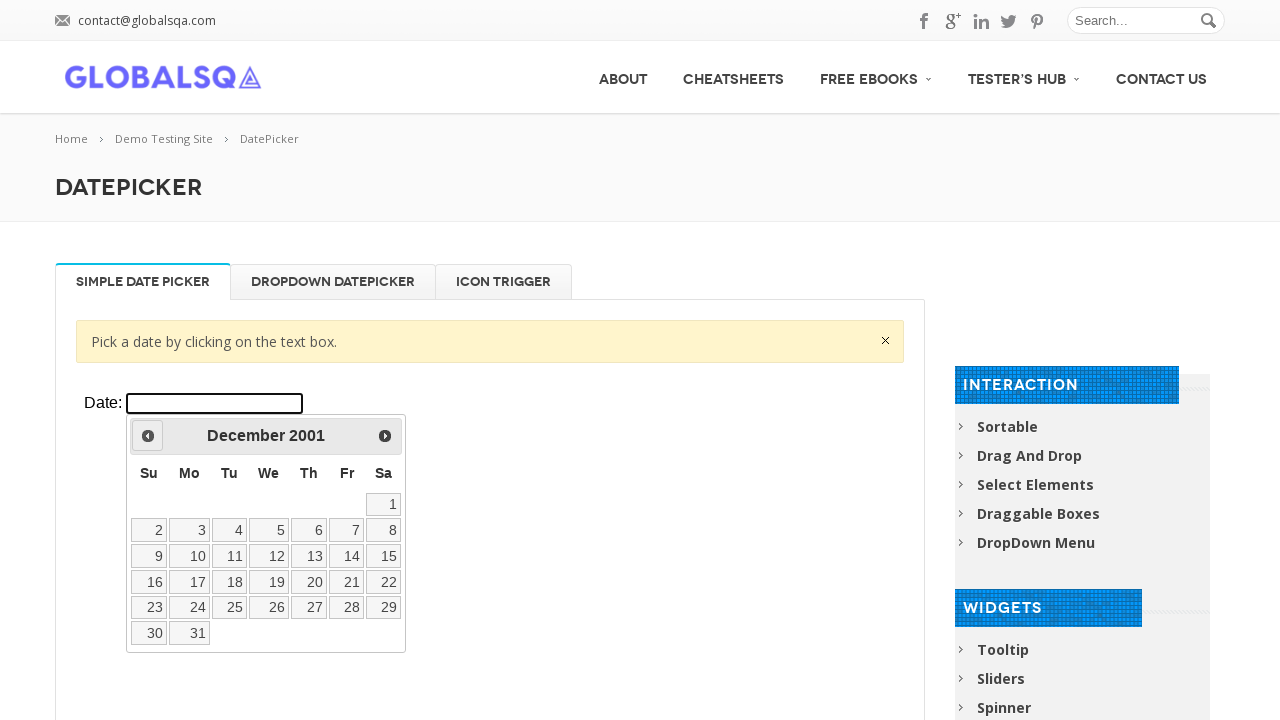

Retrieved current date: December 2001
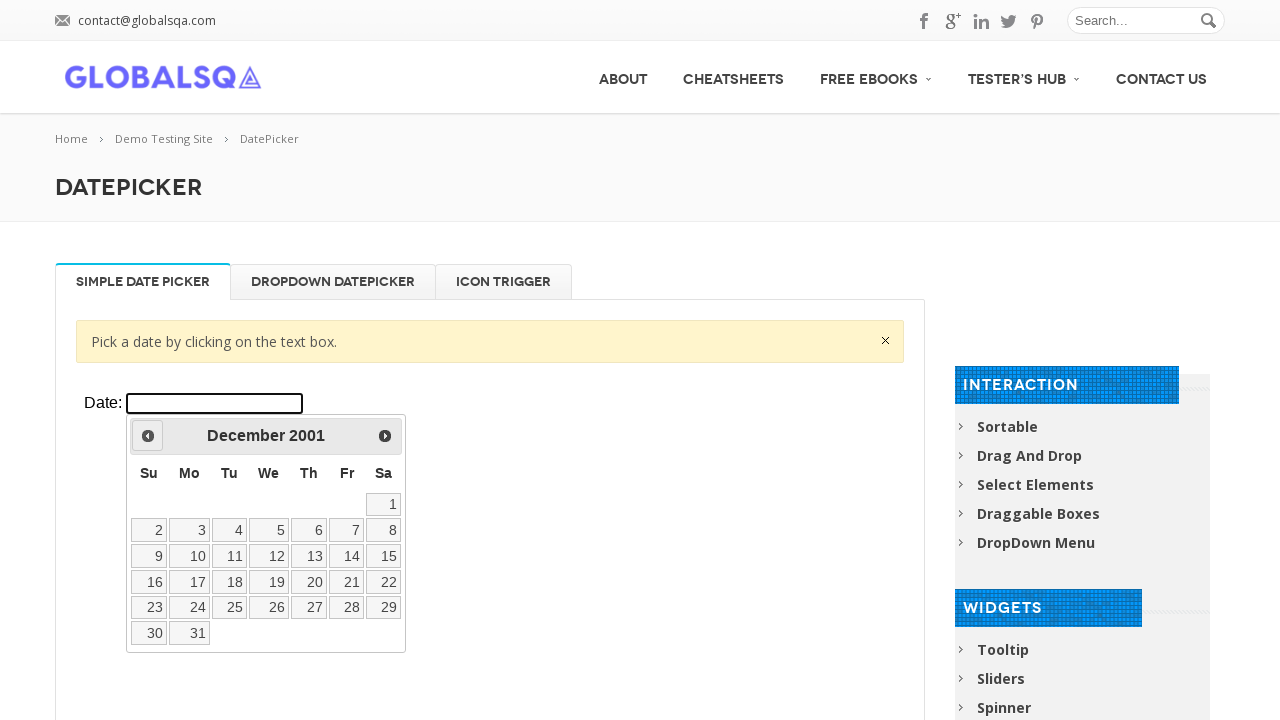

Clicked previous month button to navigate backwards at (148, 436) on xpath=//div[@class='resp-tabs-container']/div[1]/p/iframe >> internal:control=en
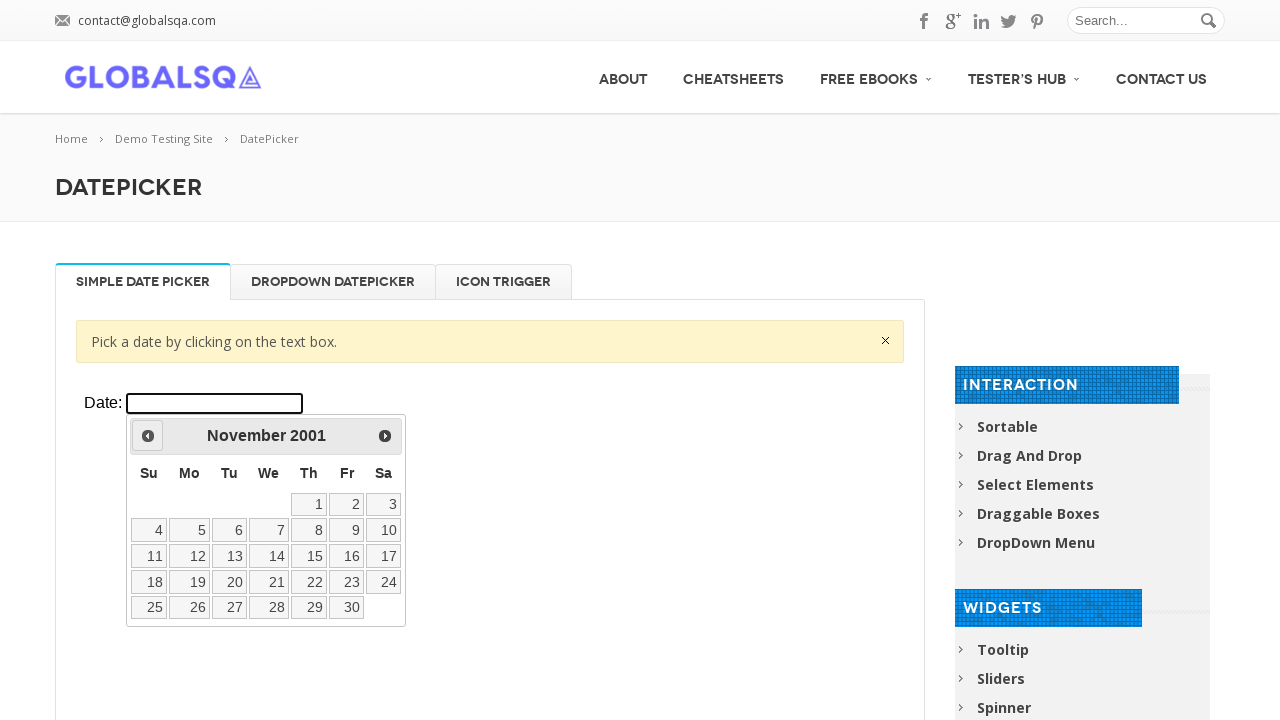

Retrieved current date: November 2001
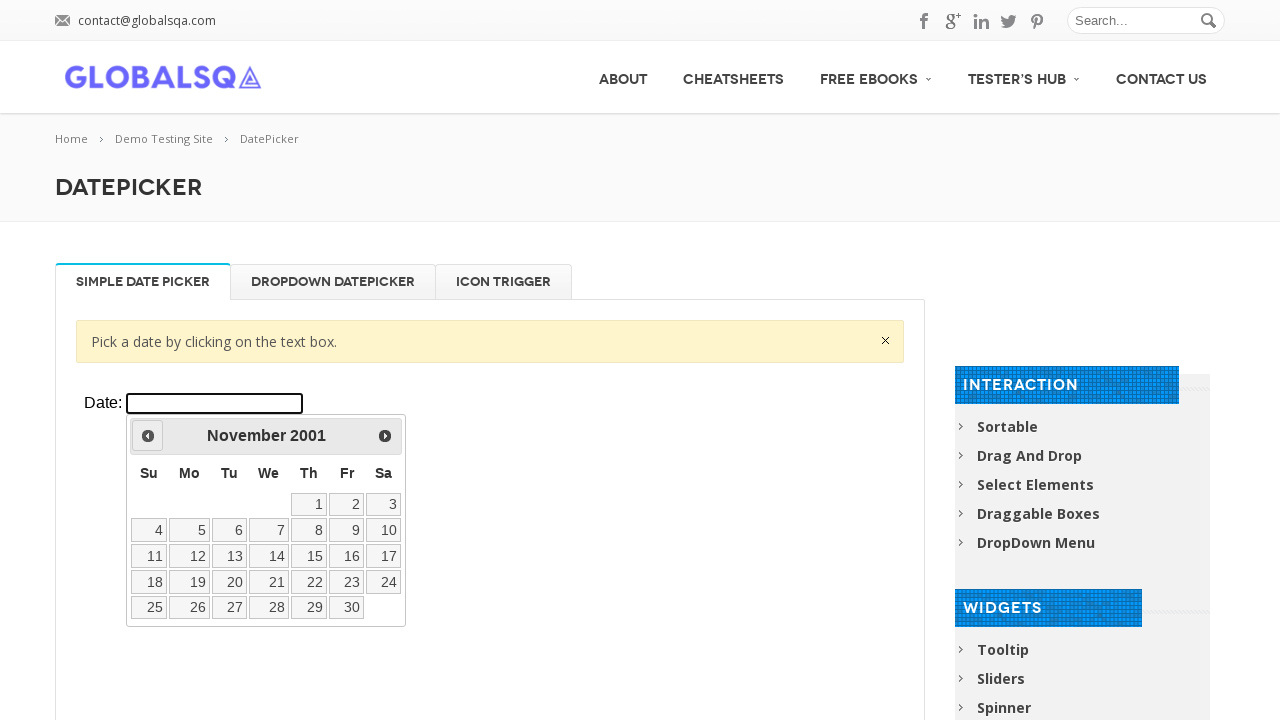

Clicked previous month button to navigate backwards at (148, 436) on xpath=//div[@class='resp-tabs-container']/div[1]/p/iframe >> internal:control=en
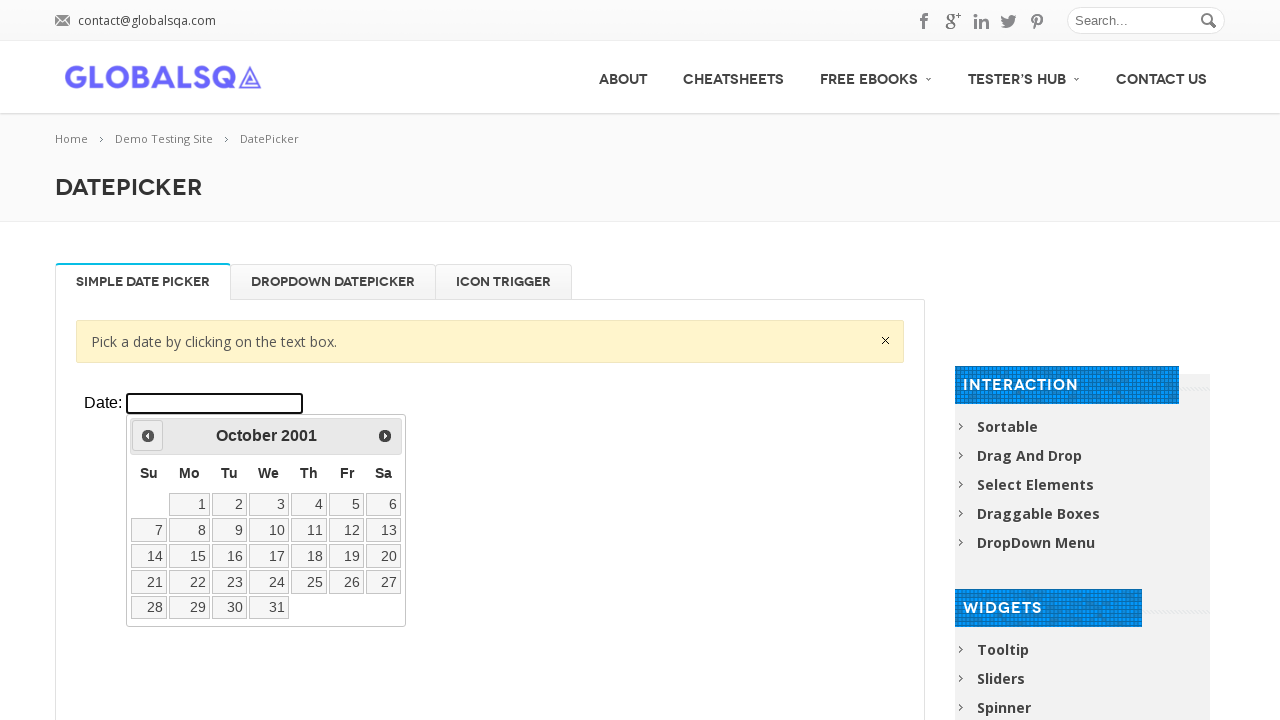

Retrieved current date: October 2001
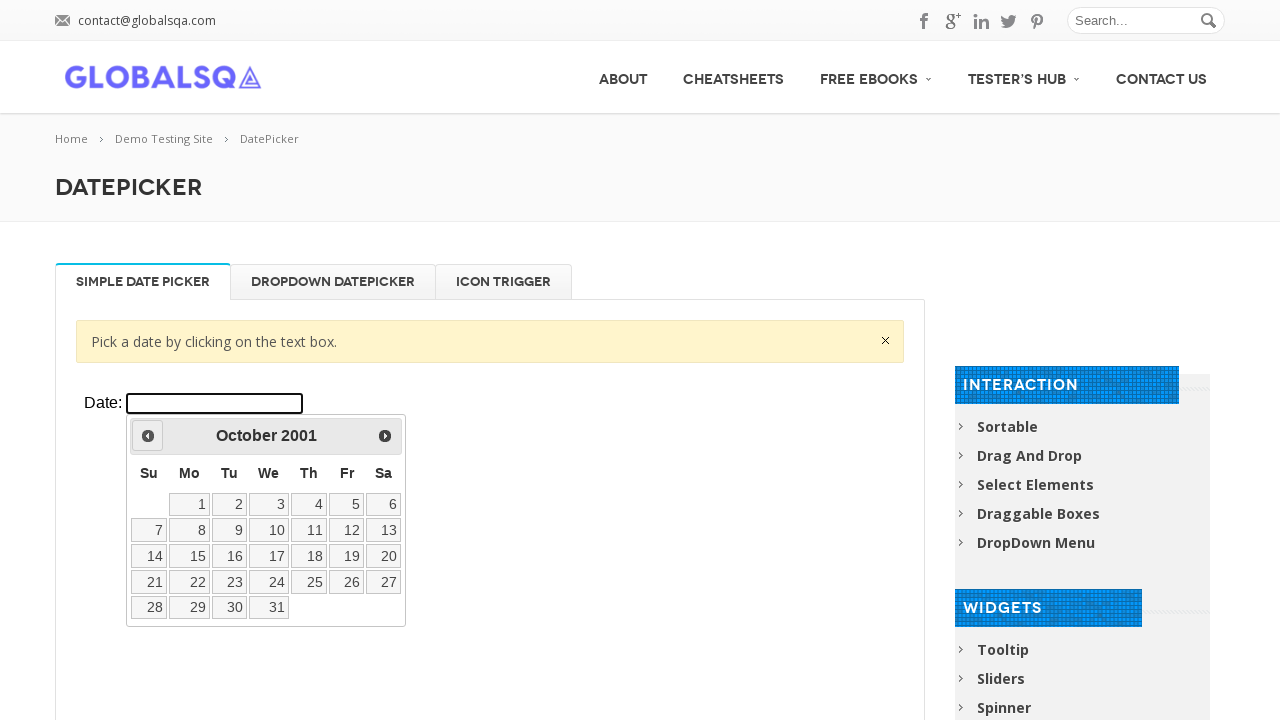

Clicked previous month button to navigate backwards at (148, 436) on xpath=//div[@class='resp-tabs-container']/div[1]/p/iframe >> internal:control=en
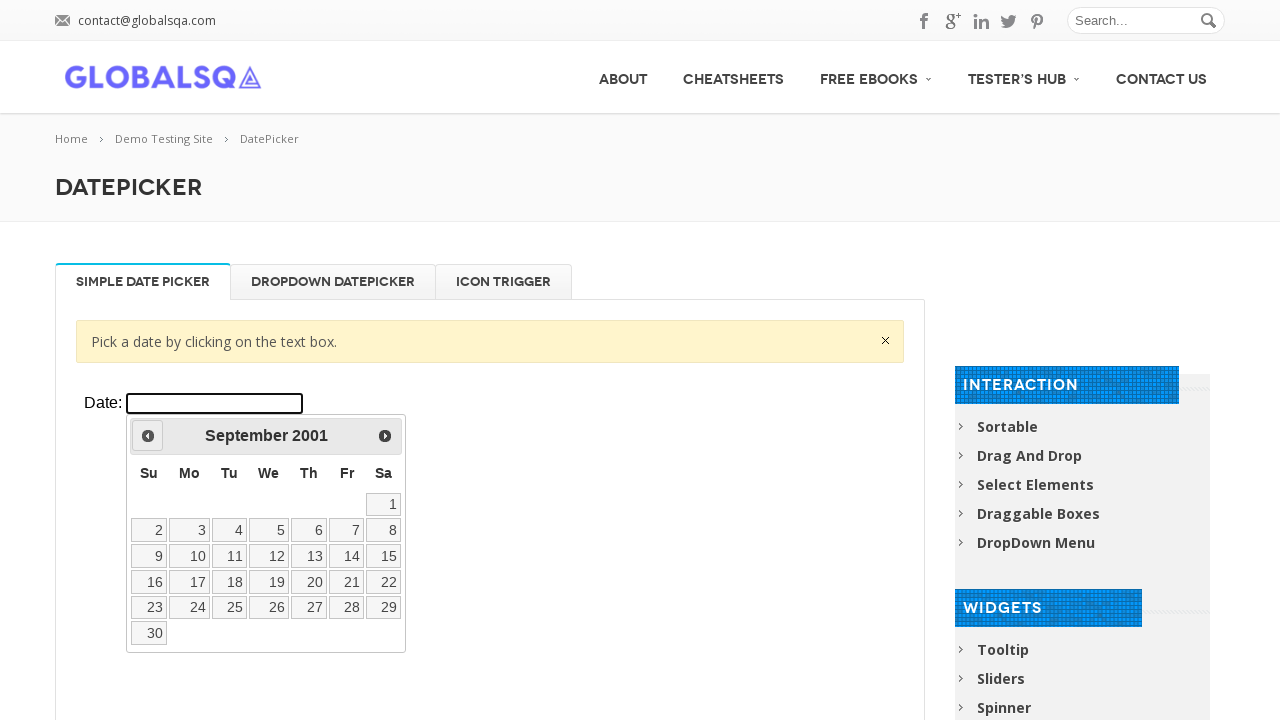

Retrieved current date: September 2001
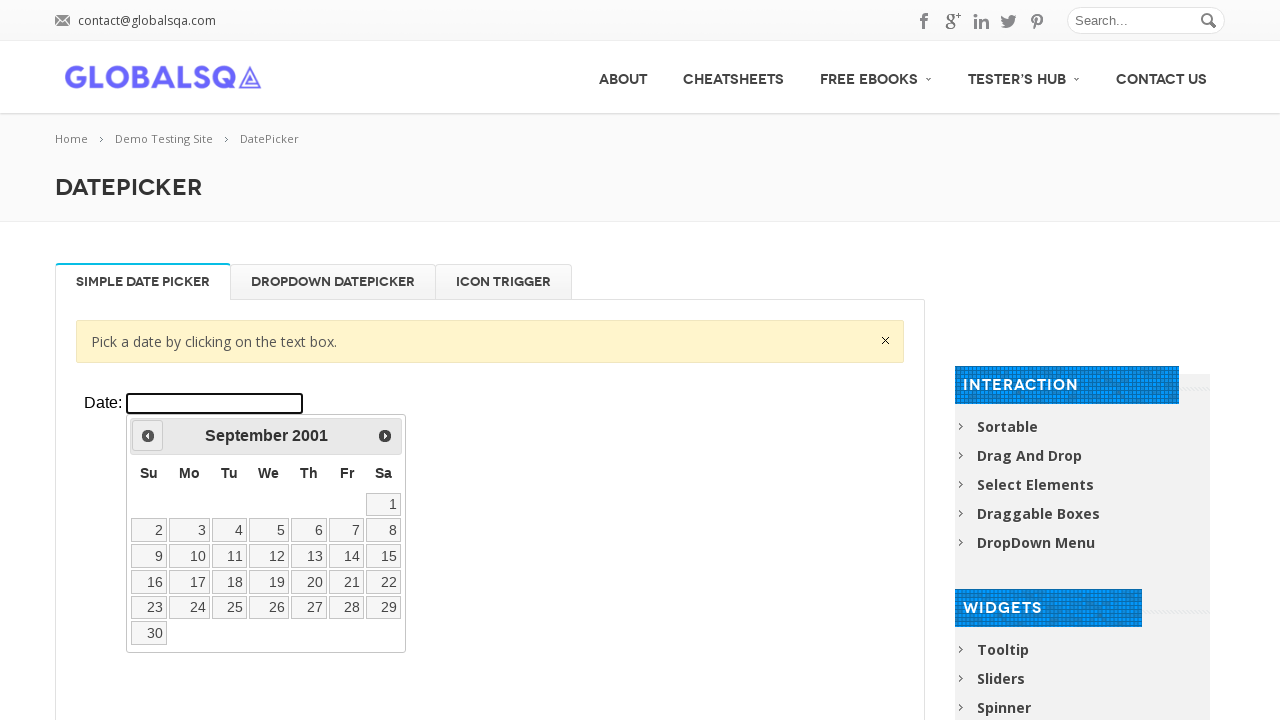

Clicked previous month button to navigate backwards at (148, 436) on xpath=//div[@class='resp-tabs-container']/div[1]/p/iframe >> internal:control=en
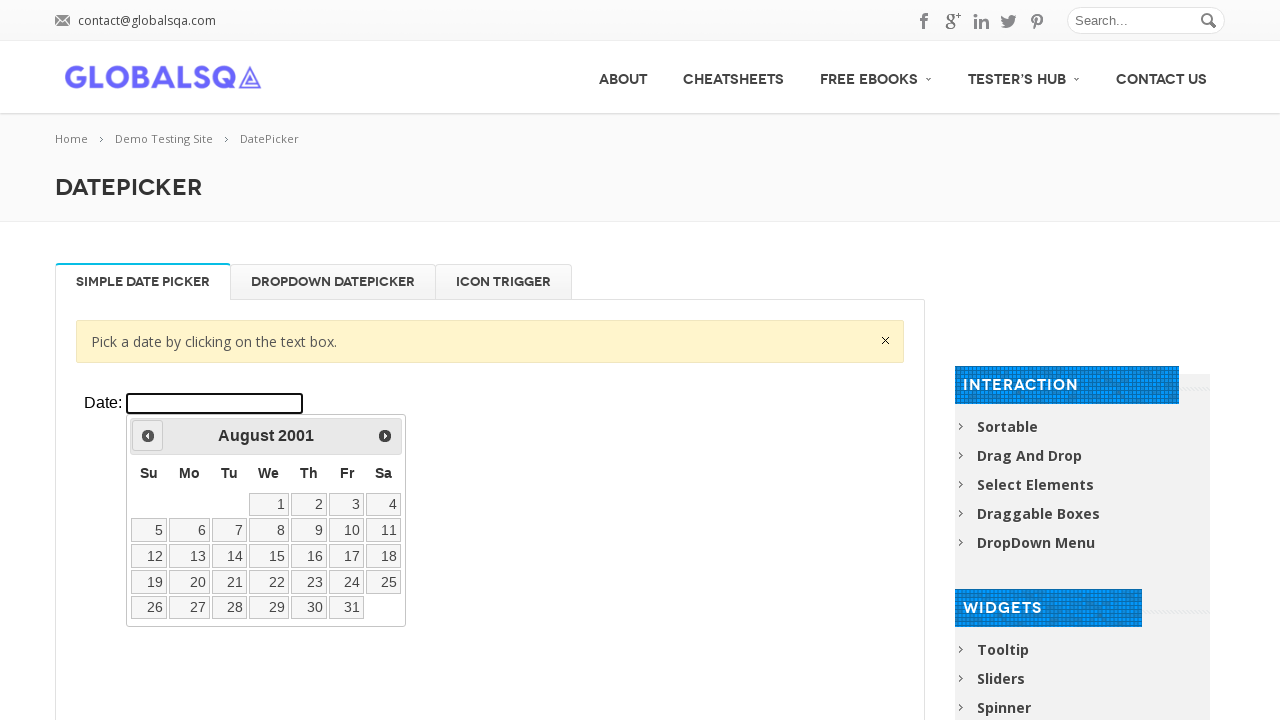

Retrieved current date: August 2001
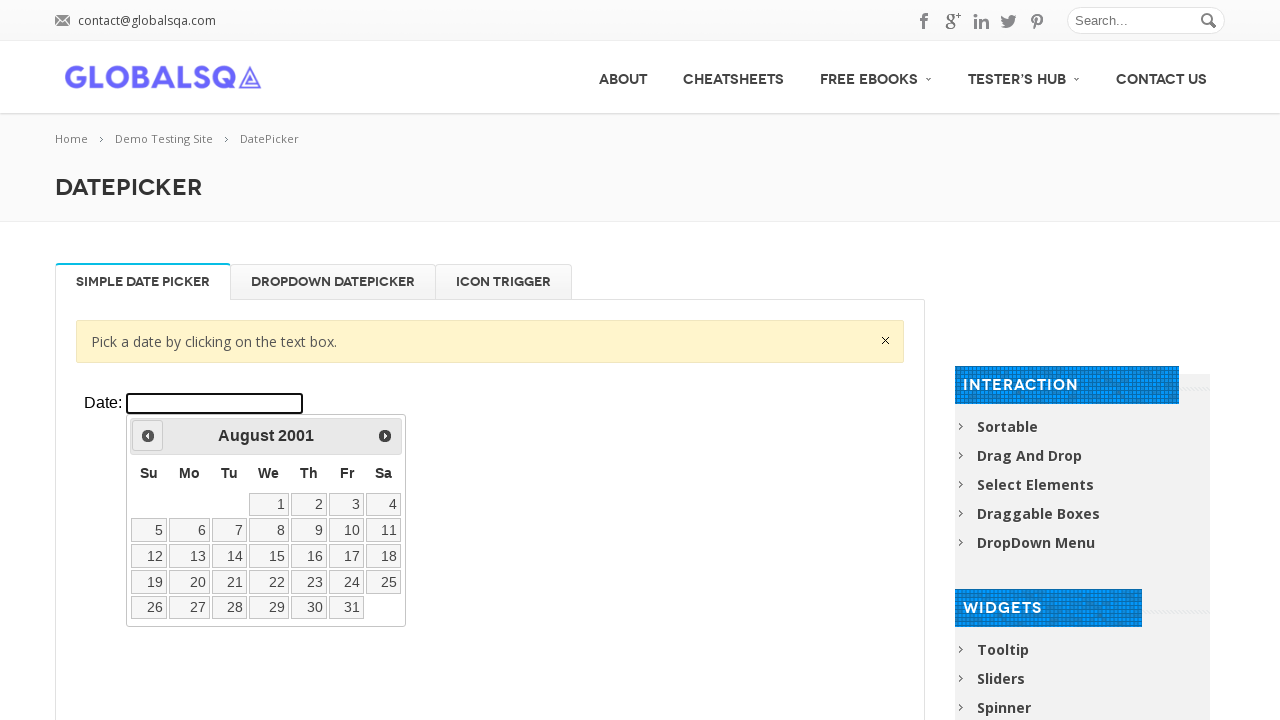

Clicked previous month button to navigate backwards at (148, 436) on xpath=//div[@class='resp-tabs-container']/div[1]/p/iframe >> internal:control=en
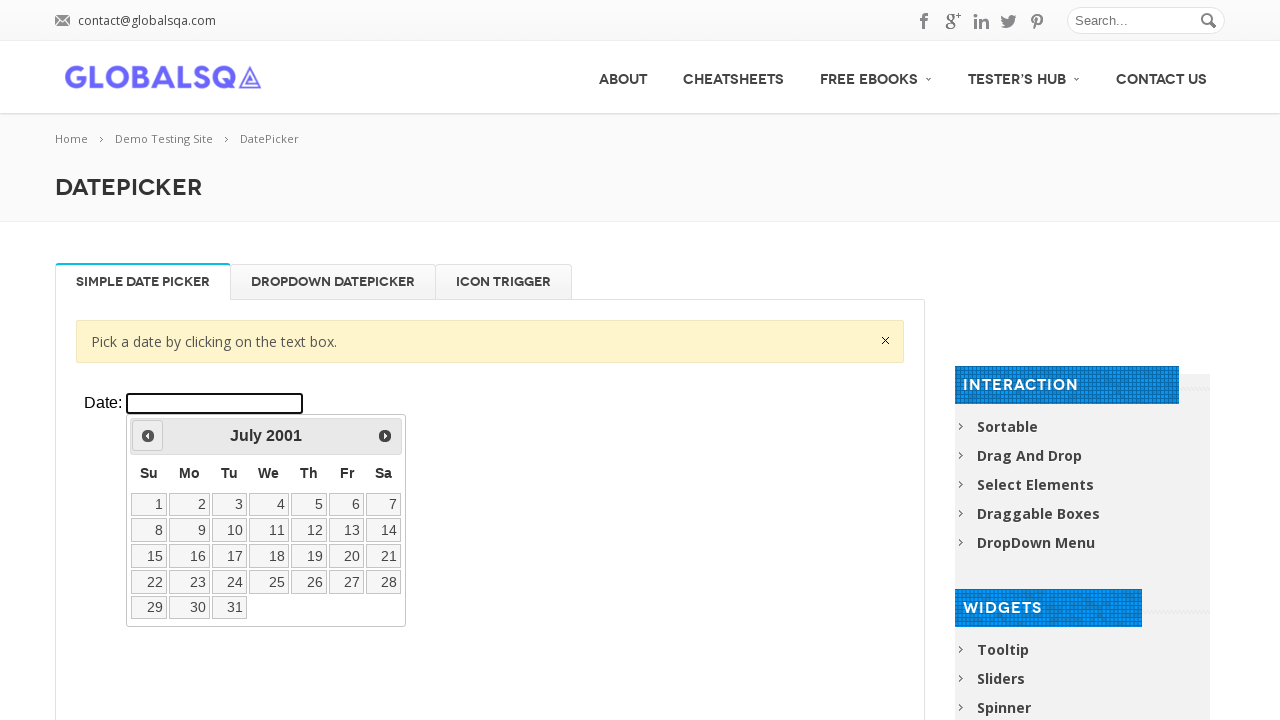

Retrieved current date: July 2001
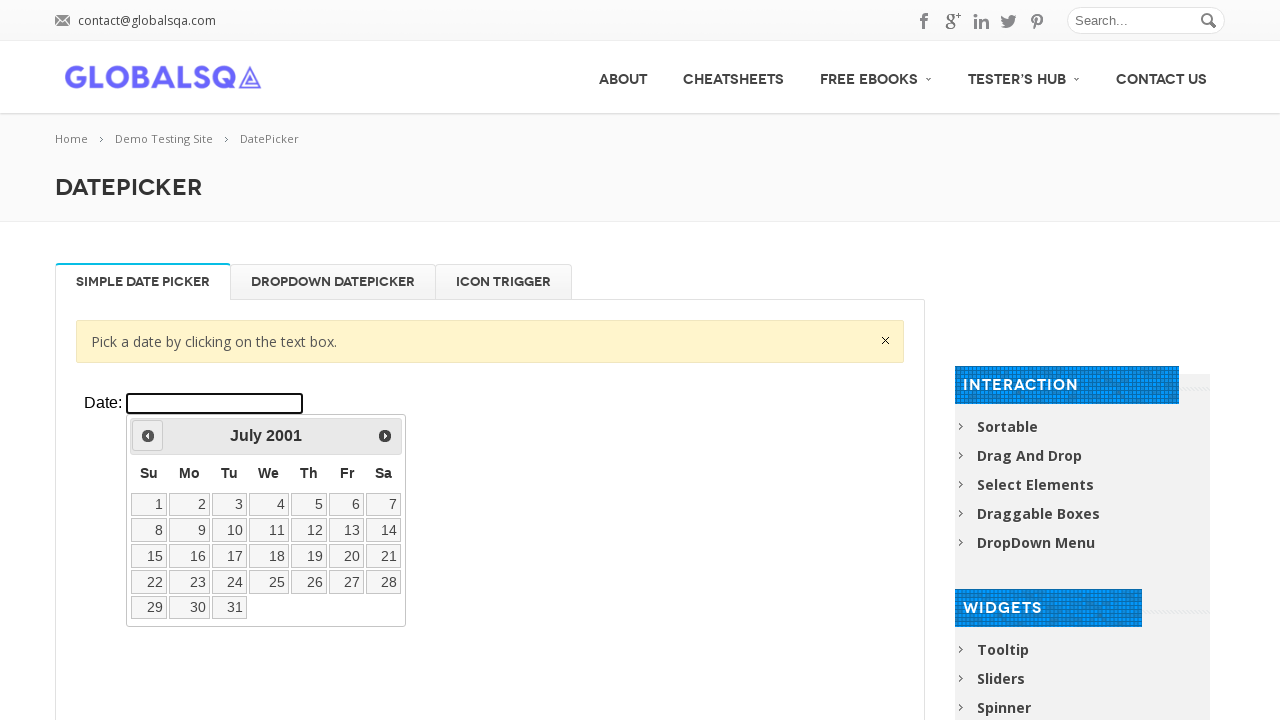

Clicked previous month button to navigate backwards at (148, 436) on xpath=//div[@class='resp-tabs-container']/div[1]/p/iframe >> internal:control=en
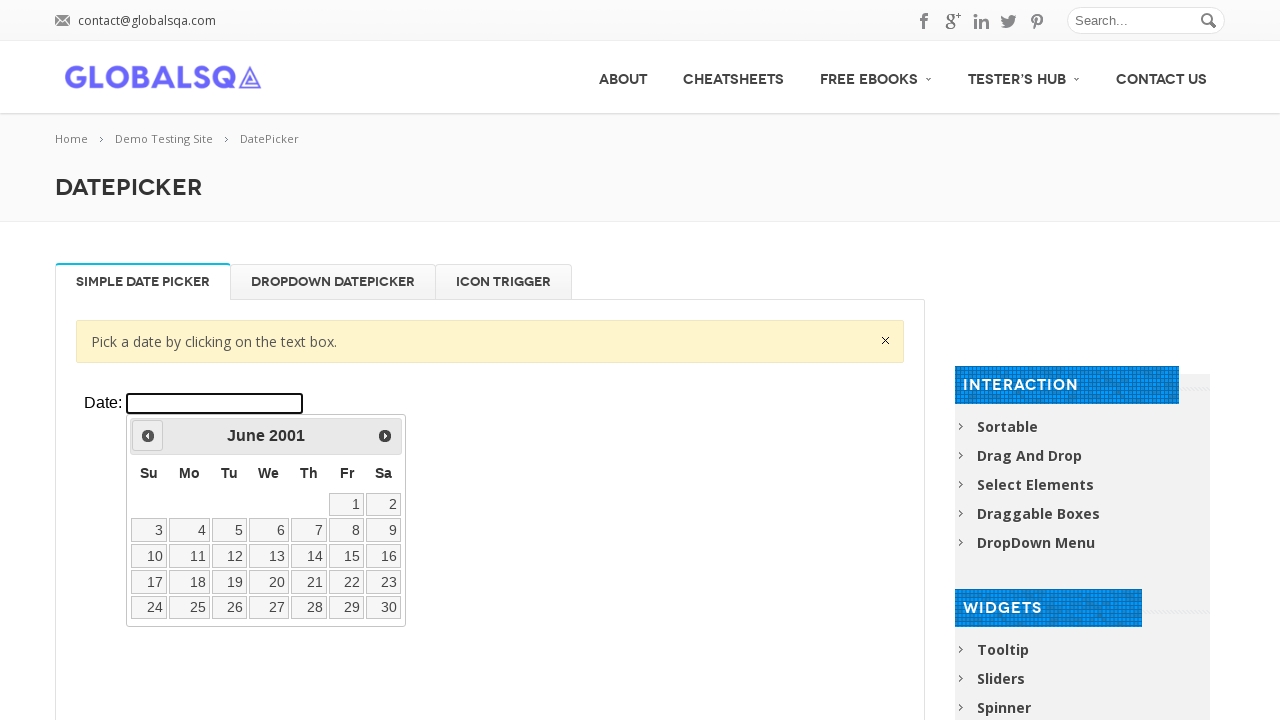

Retrieved current date: June 2001
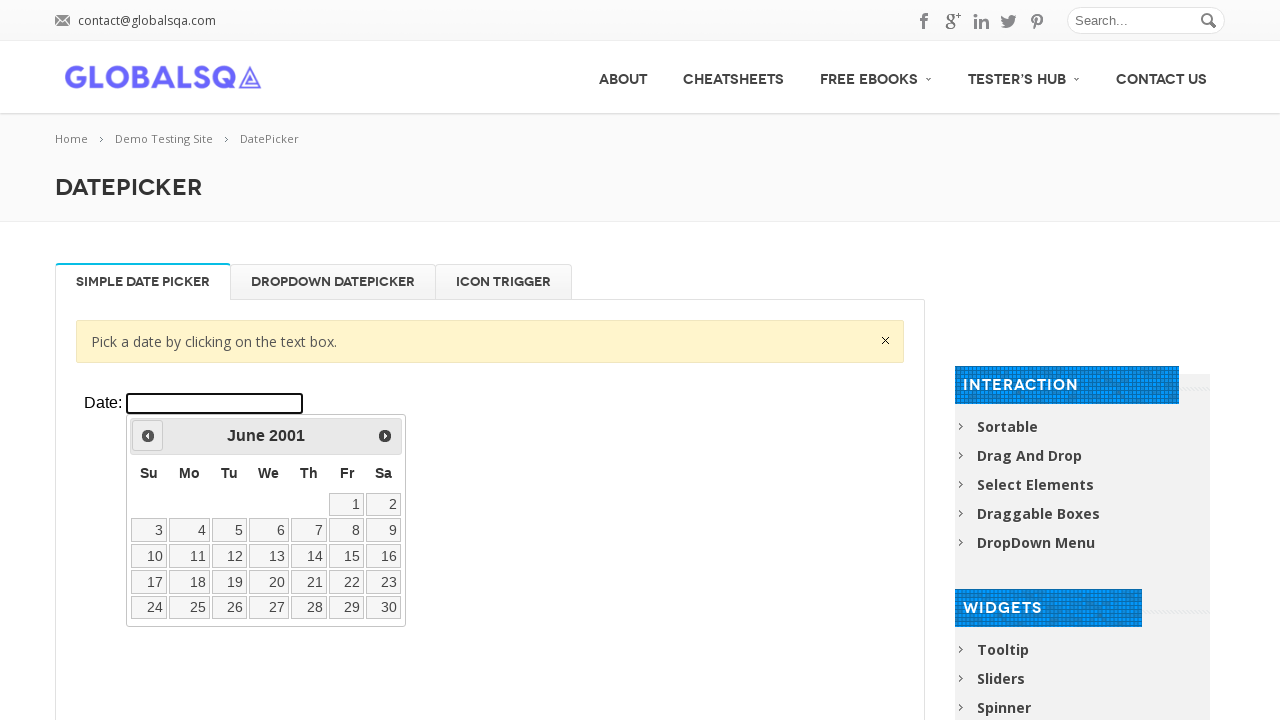

Clicked previous month button to navigate backwards at (148, 436) on xpath=//div[@class='resp-tabs-container']/div[1]/p/iframe >> internal:control=en
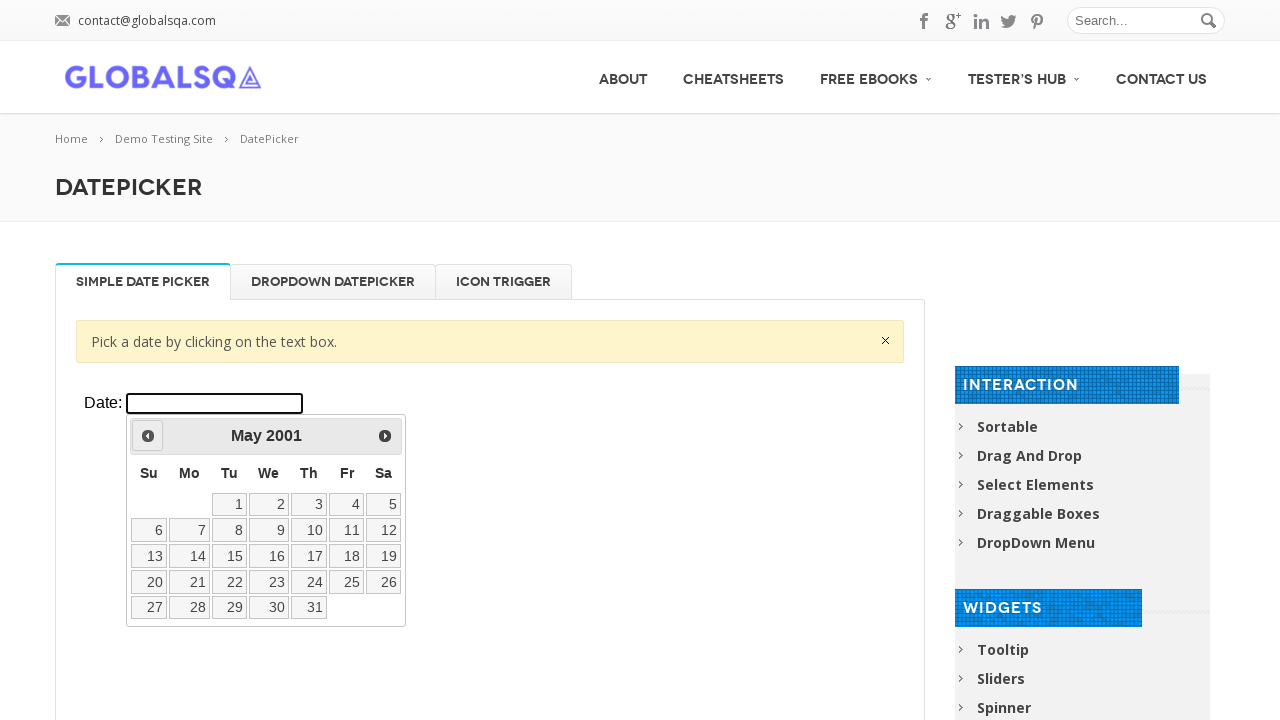

Retrieved current date: May 2001
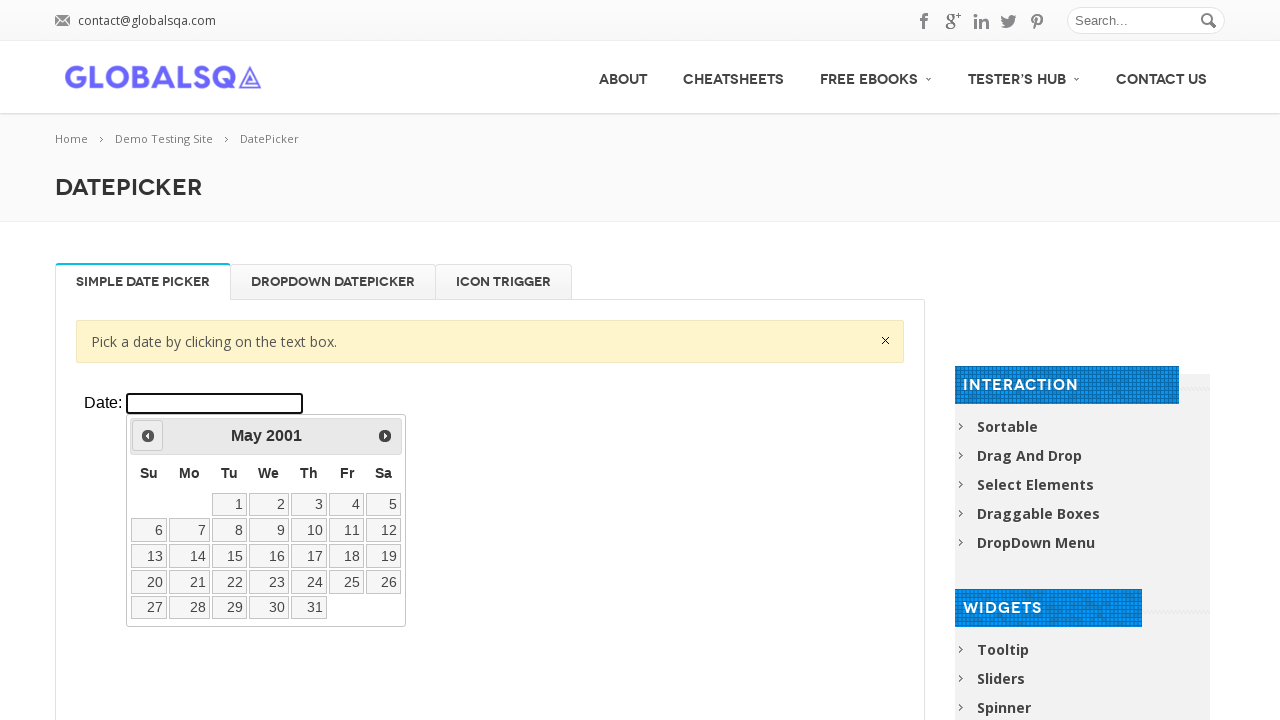

Clicked previous month button to navigate backwards at (148, 436) on xpath=//div[@class='resp-tabs-container']/div[1]/p/iframe >> internal:control=en
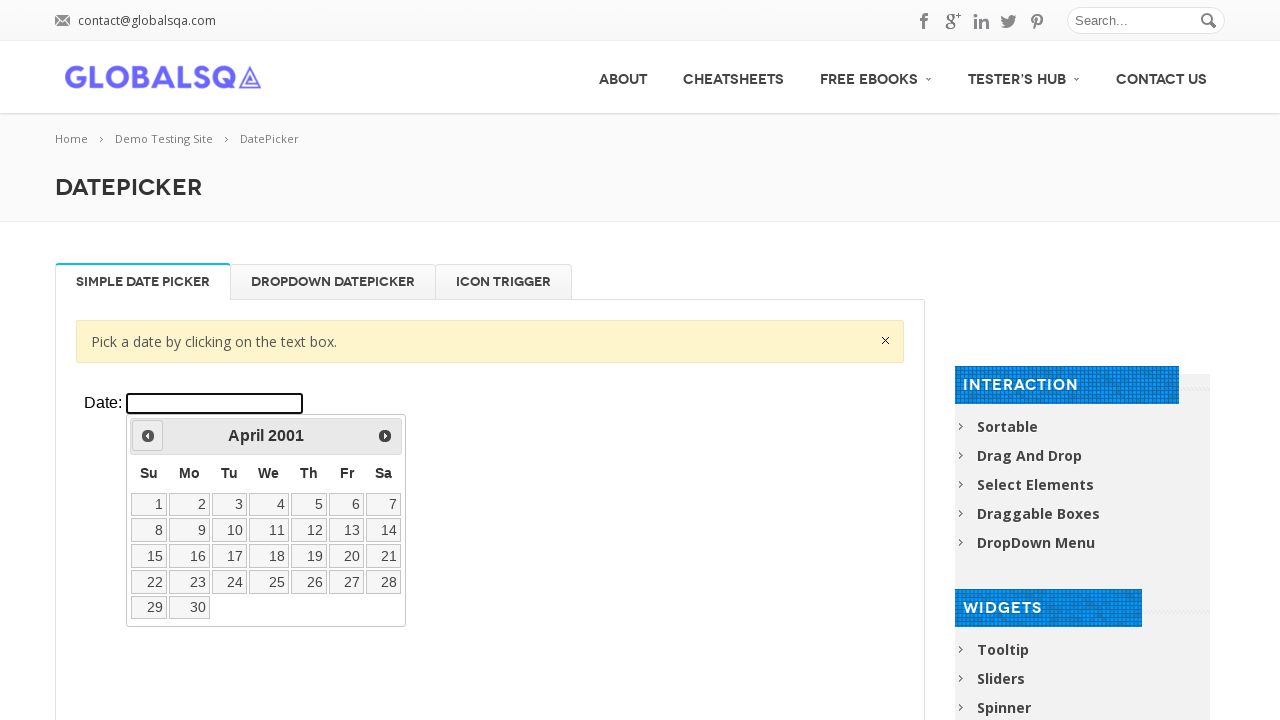

Retrieved current date: April 2001
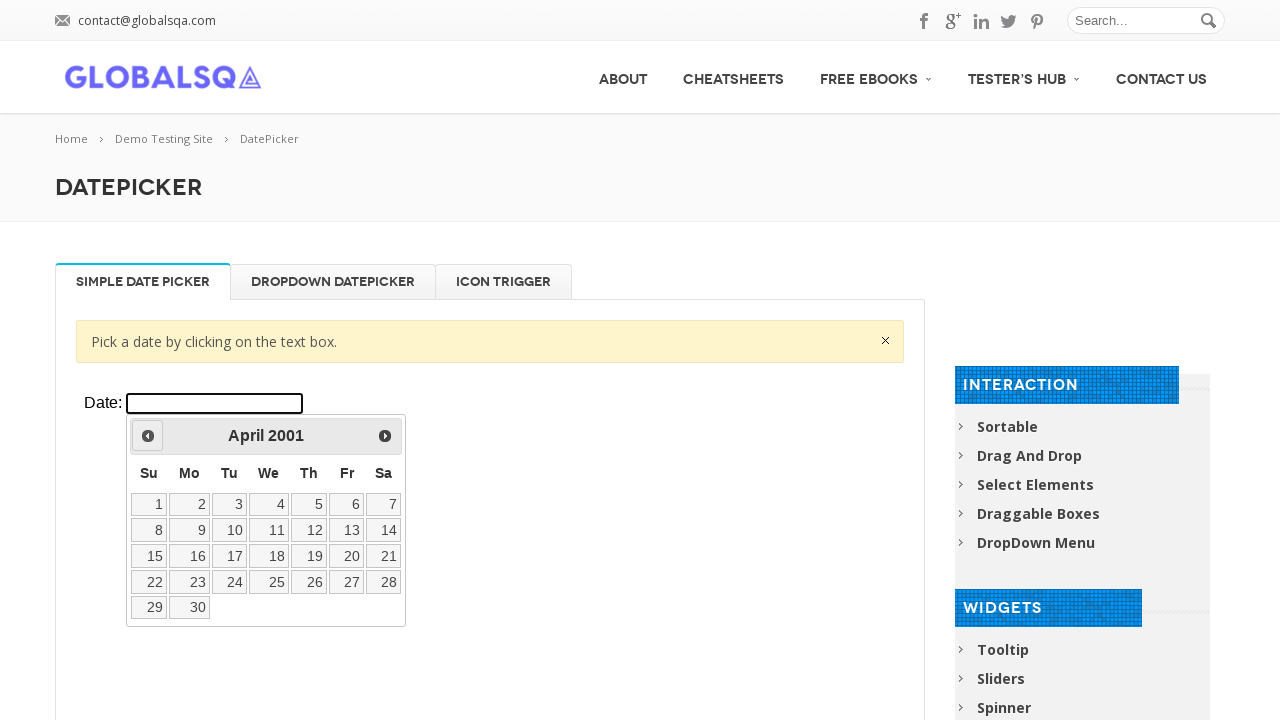

Clicked previous month button to navigate backwards at (148, 436) on xpath=//div[@class='resp-tabs-container']/div[1]/p/iframe >> internal:control=en
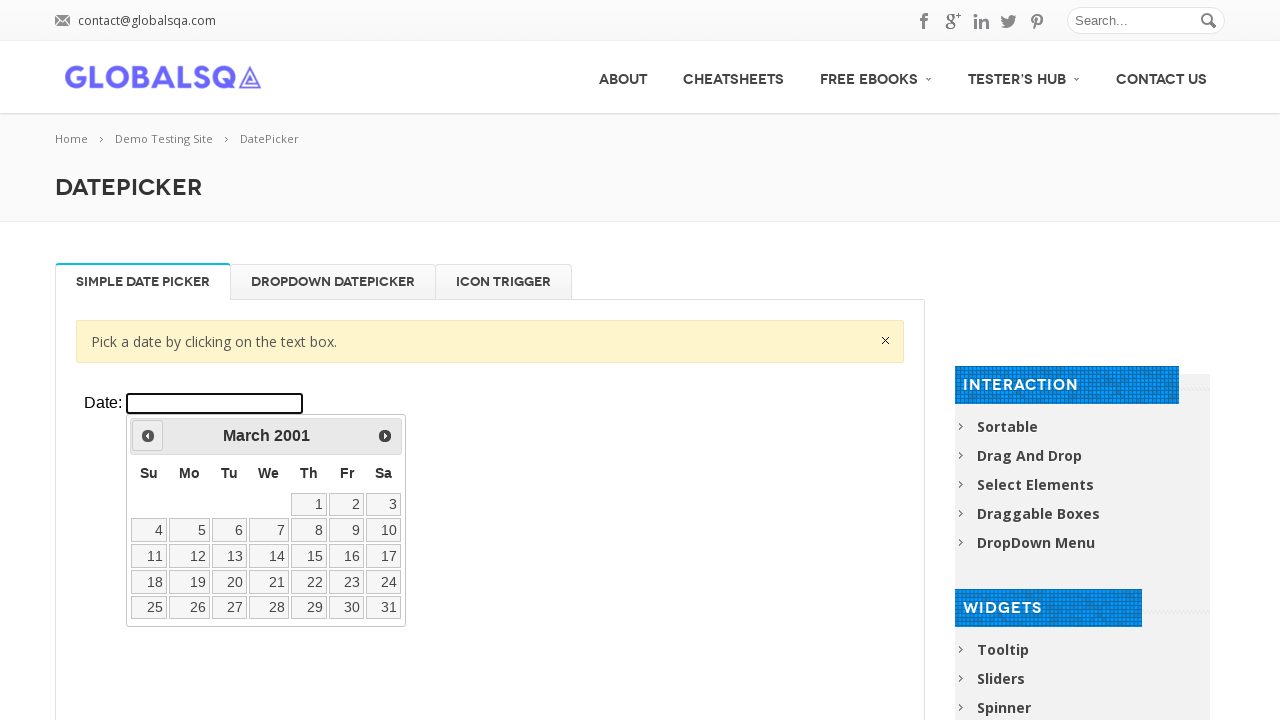

Retrieved current date: March 2001
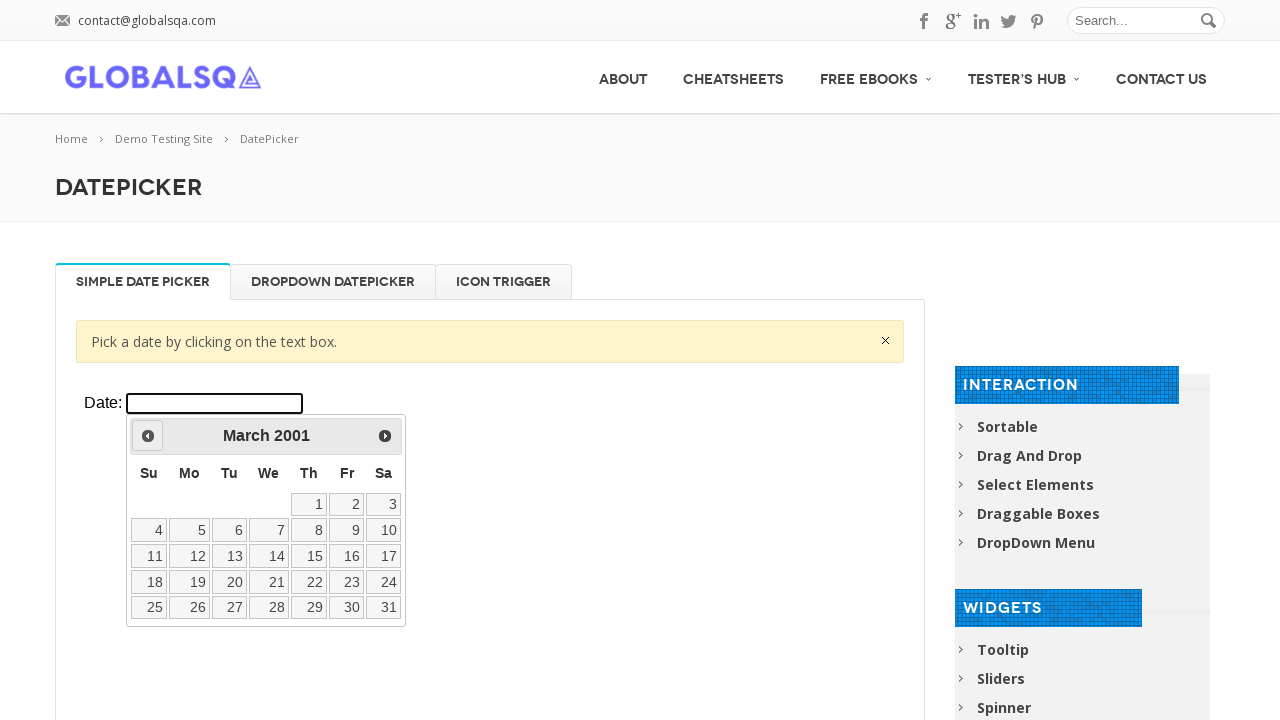

Clicked previous month button to navigate backwards at (148, 436) on xpath=//div[@class='resp-tabs-container']/div[1]/p/iframe >> internal:control=en
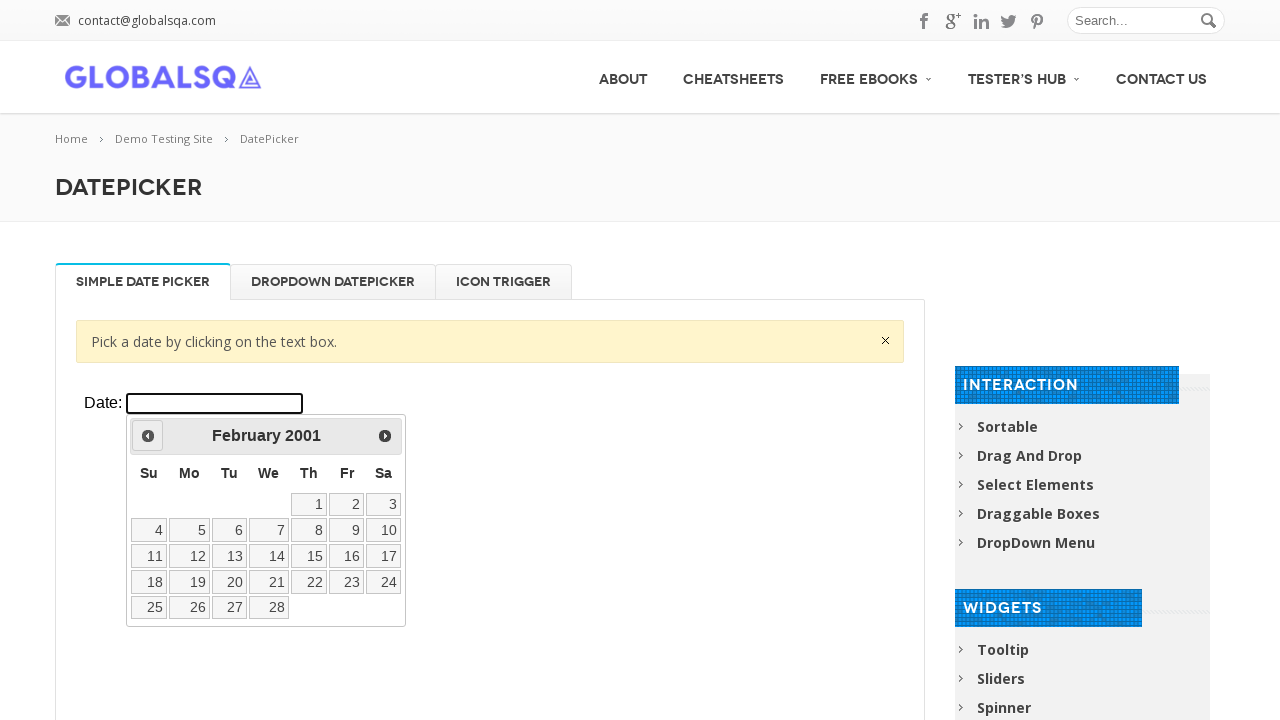

Clicked target date: April 1, 2000 at (309, 504) on xpath=//div[@class='resp-tabs-container']/div[1]/p/iframe >> internal:control=en
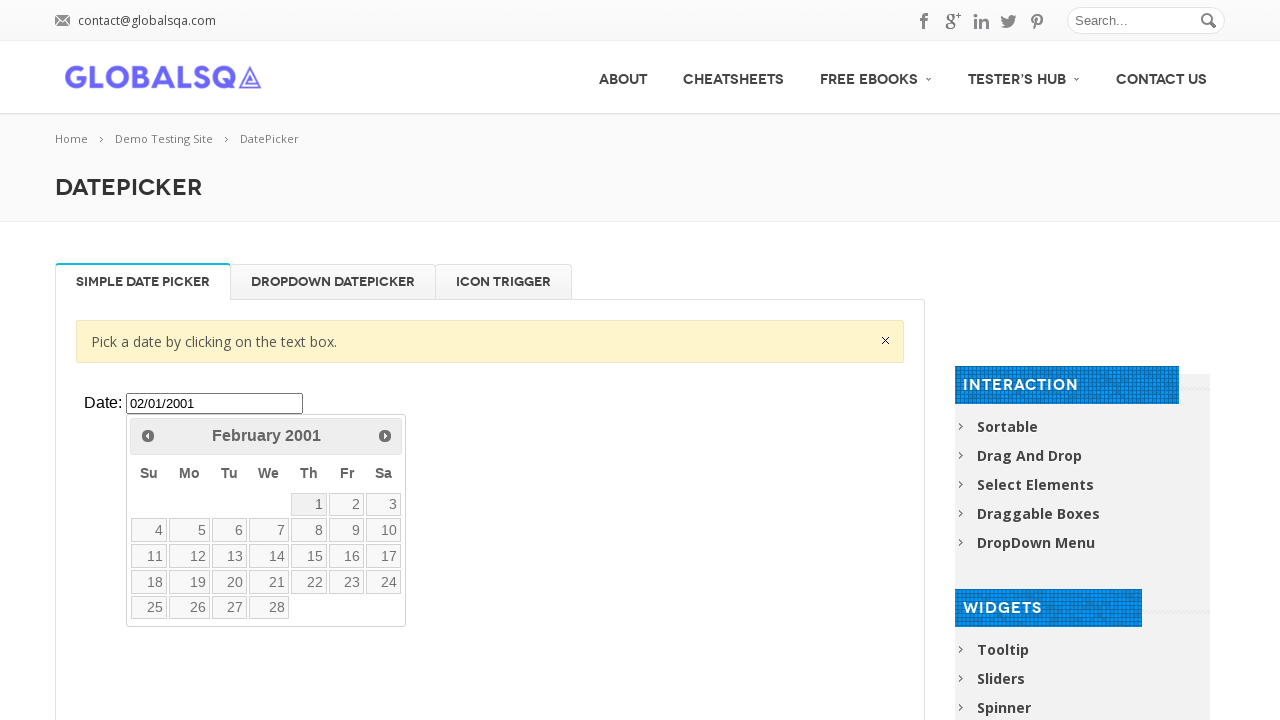

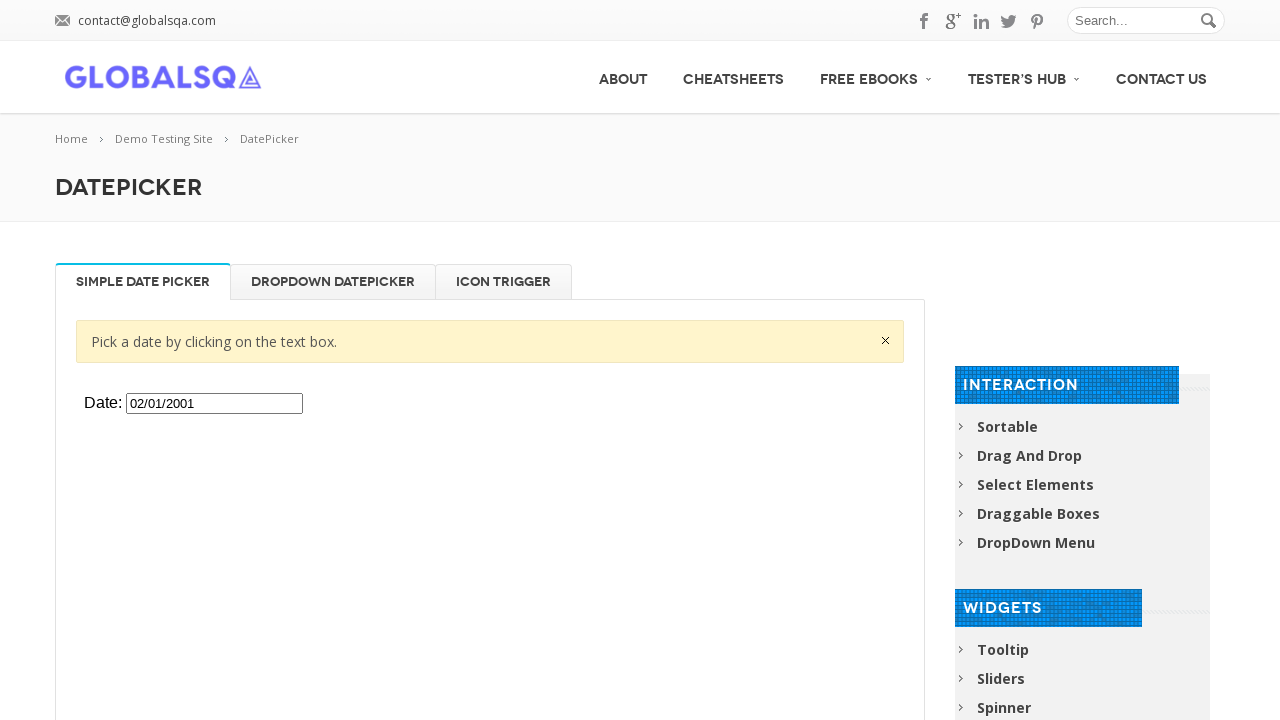